Navigates to W3Schools homepage and iterates through all link elements on the page, verifying they are displayed

Starting URL: https://www.w3schools.com/

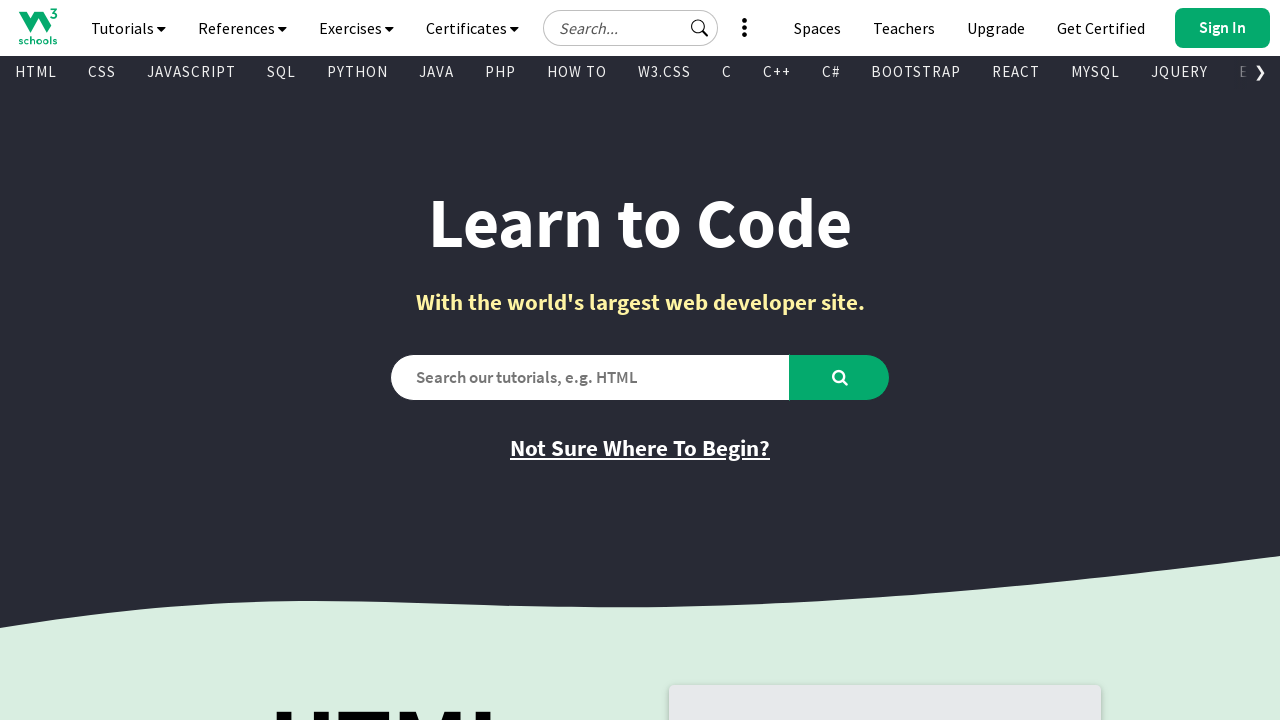

Navigated to W3Schools homepage
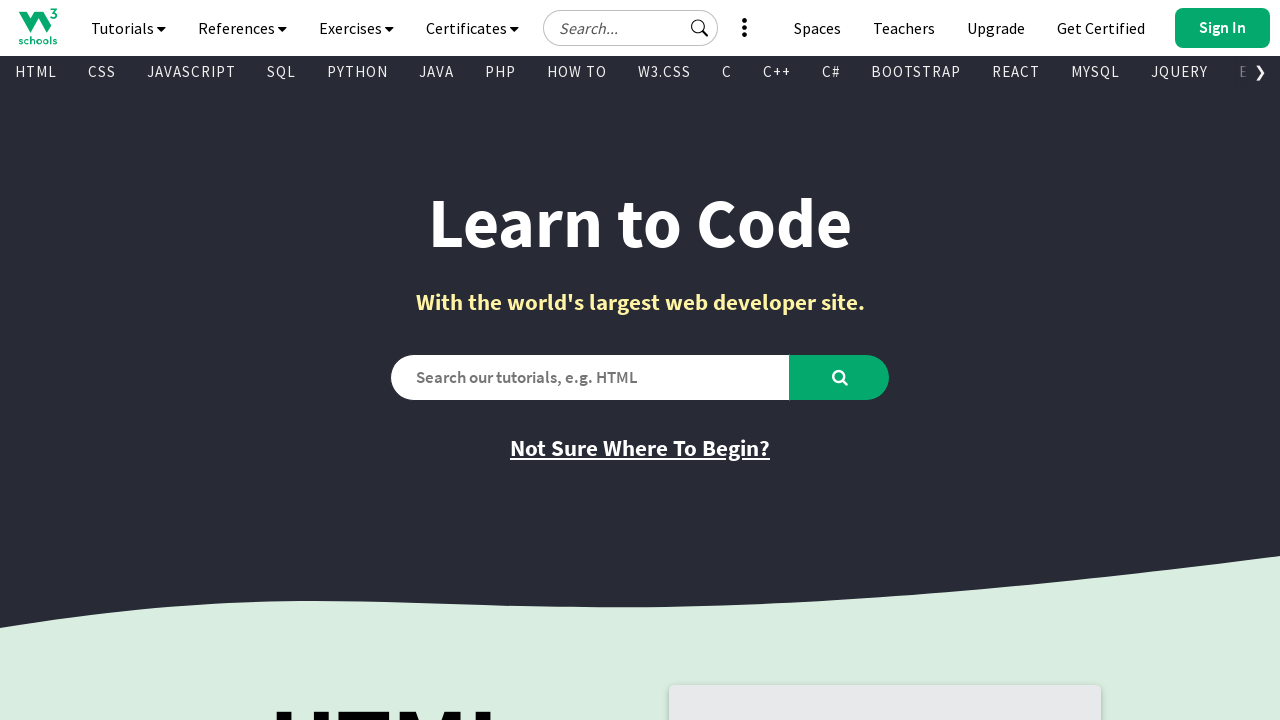

Located all link elements on the page
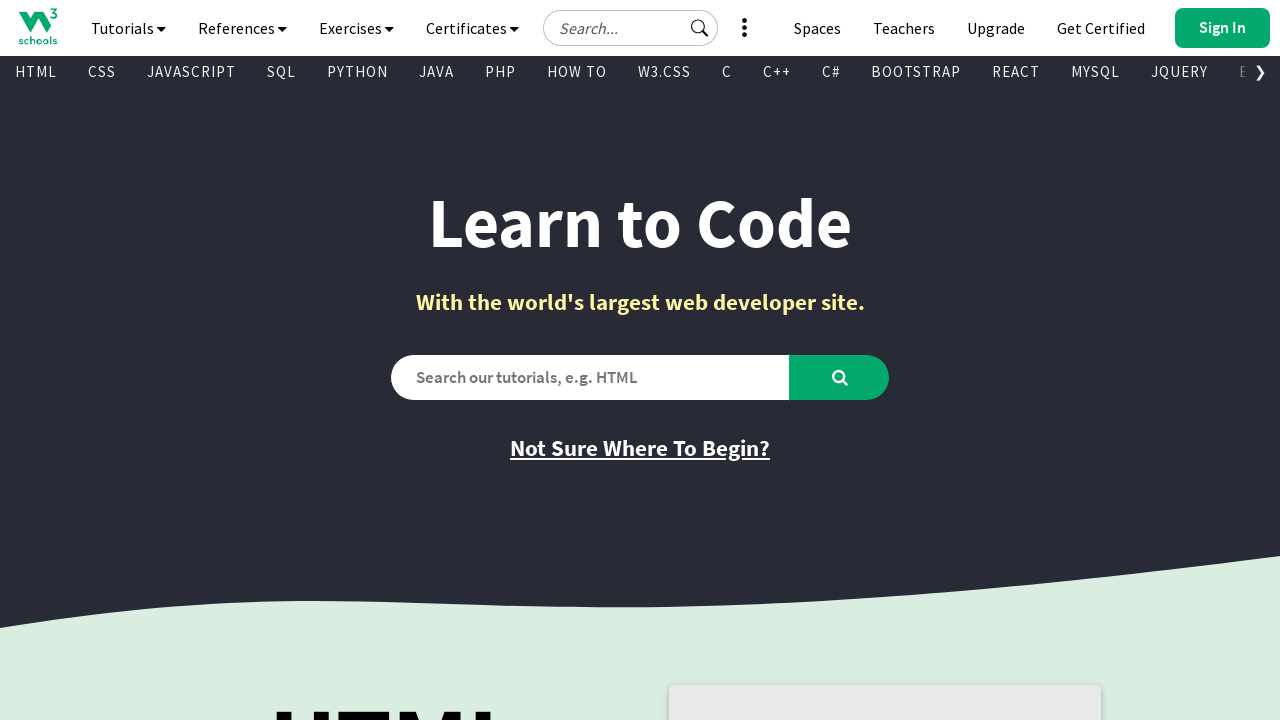

Found a visible link element
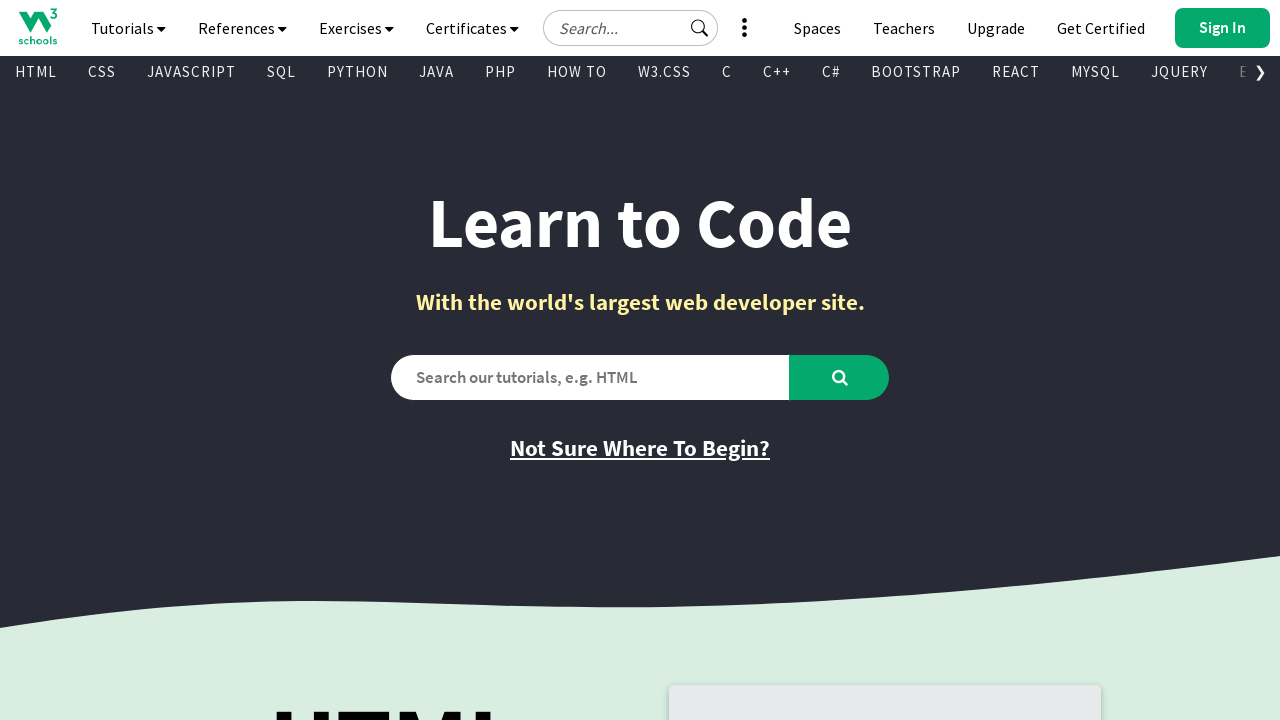

Retrieved href attribute from link
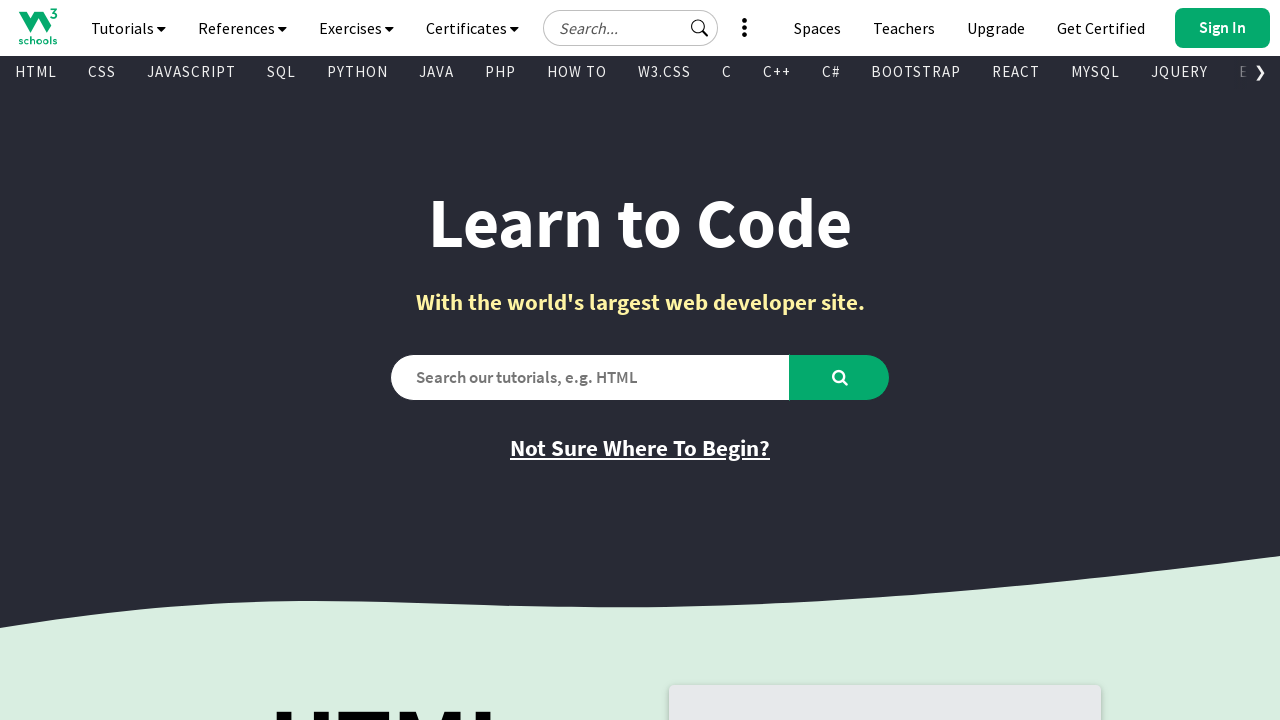

Retrieved text content from link
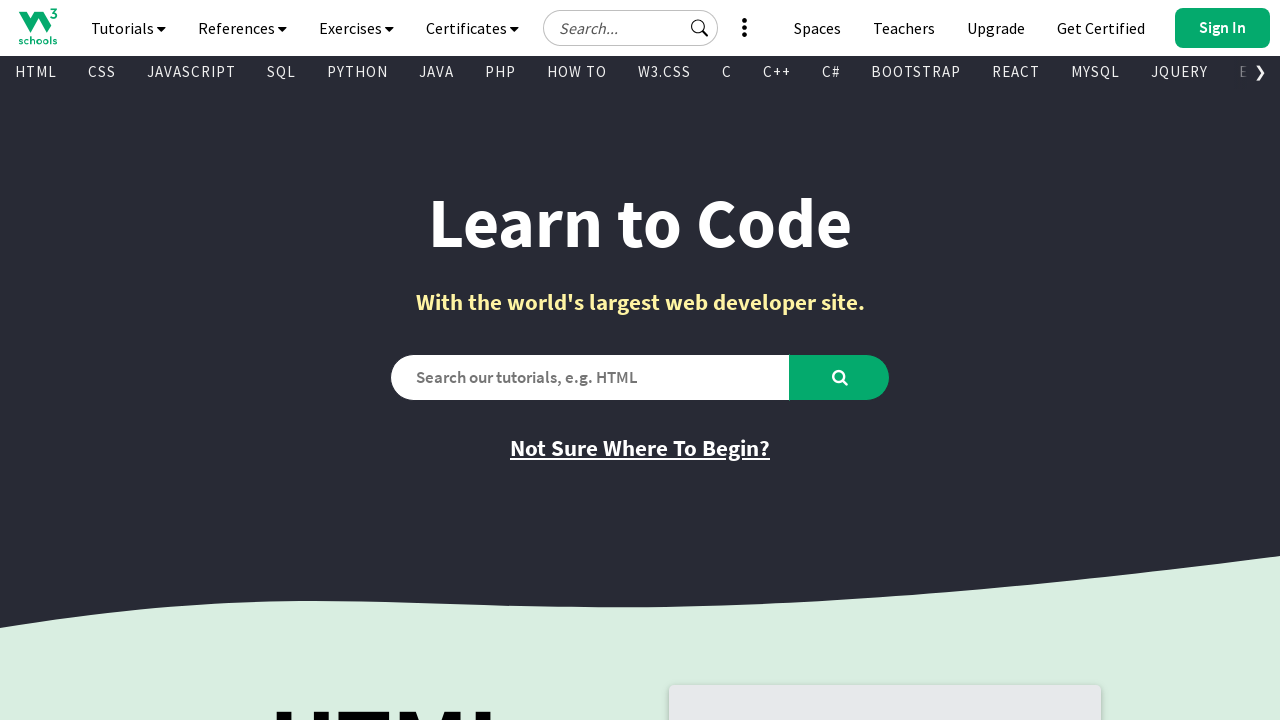

Found a visible link element
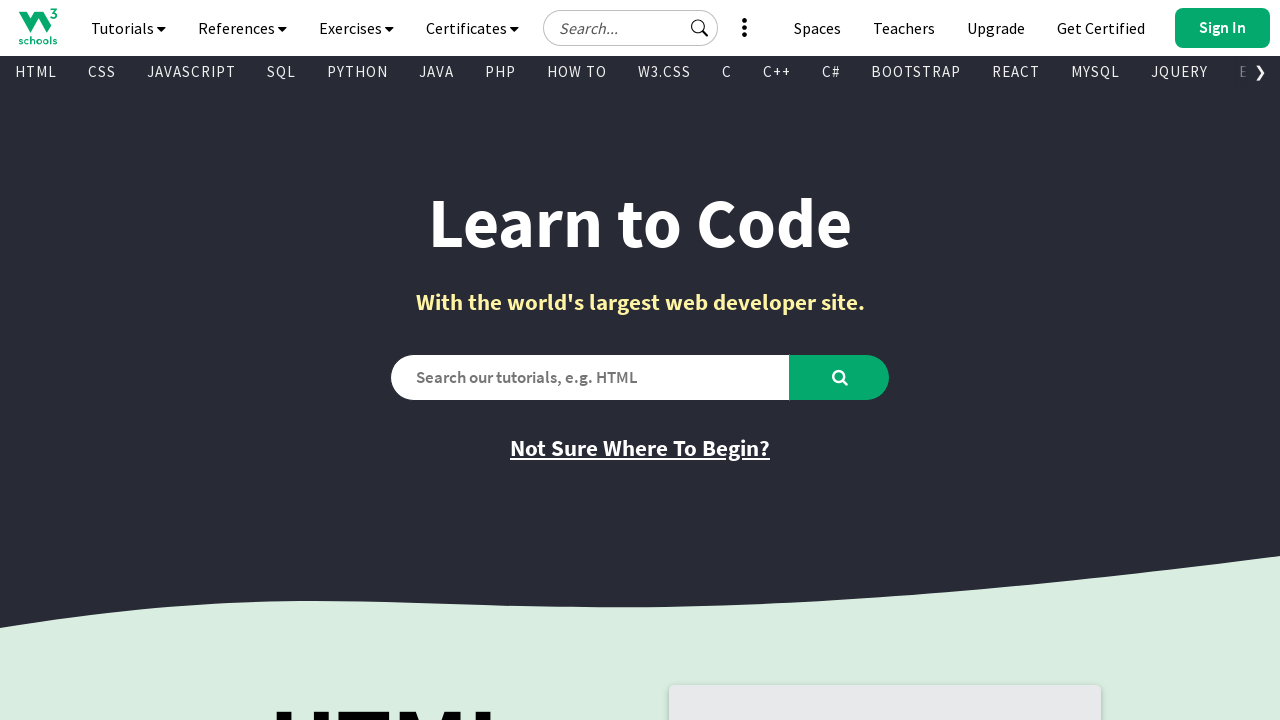

Retrieved href attribute from link
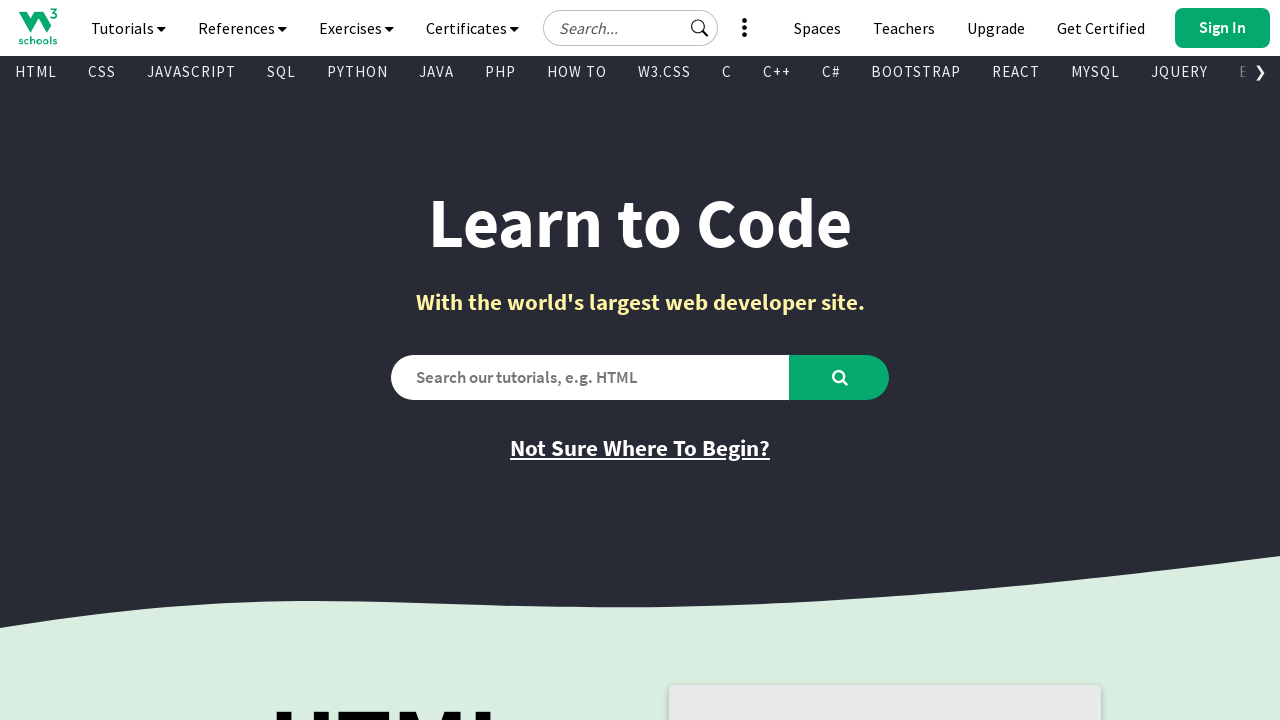

Retrieved text content from link
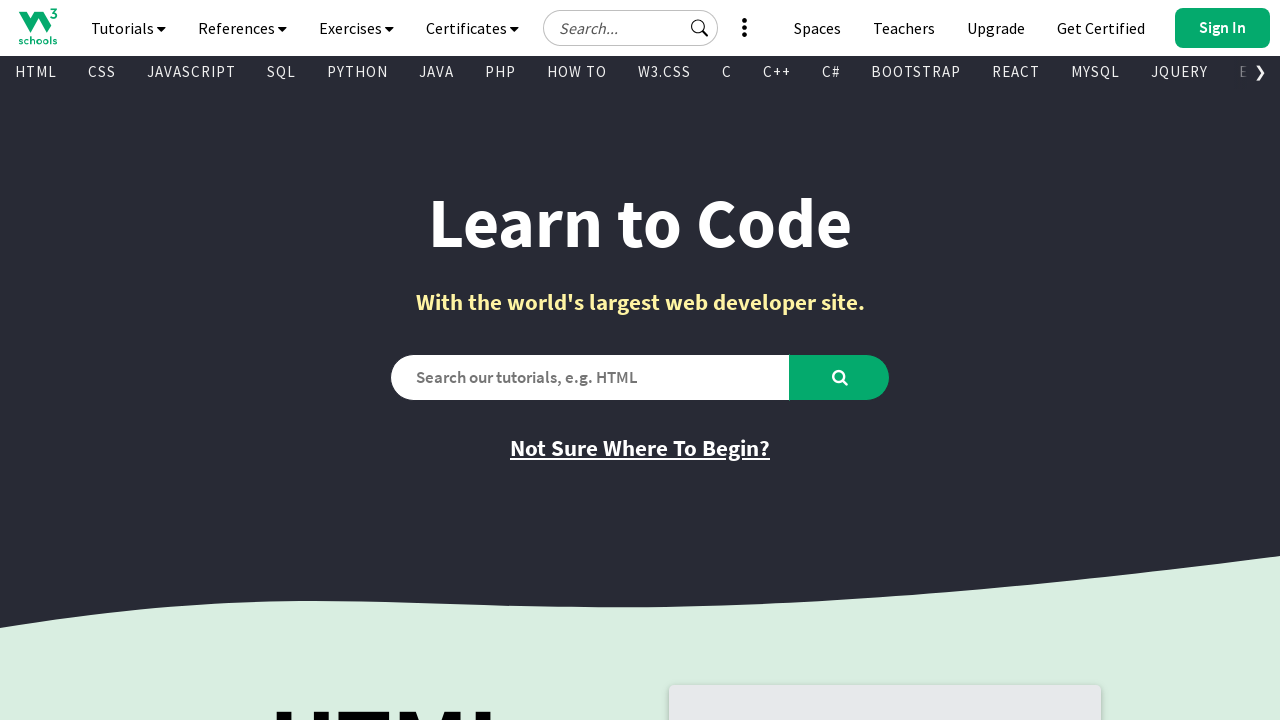

Found a visible link element
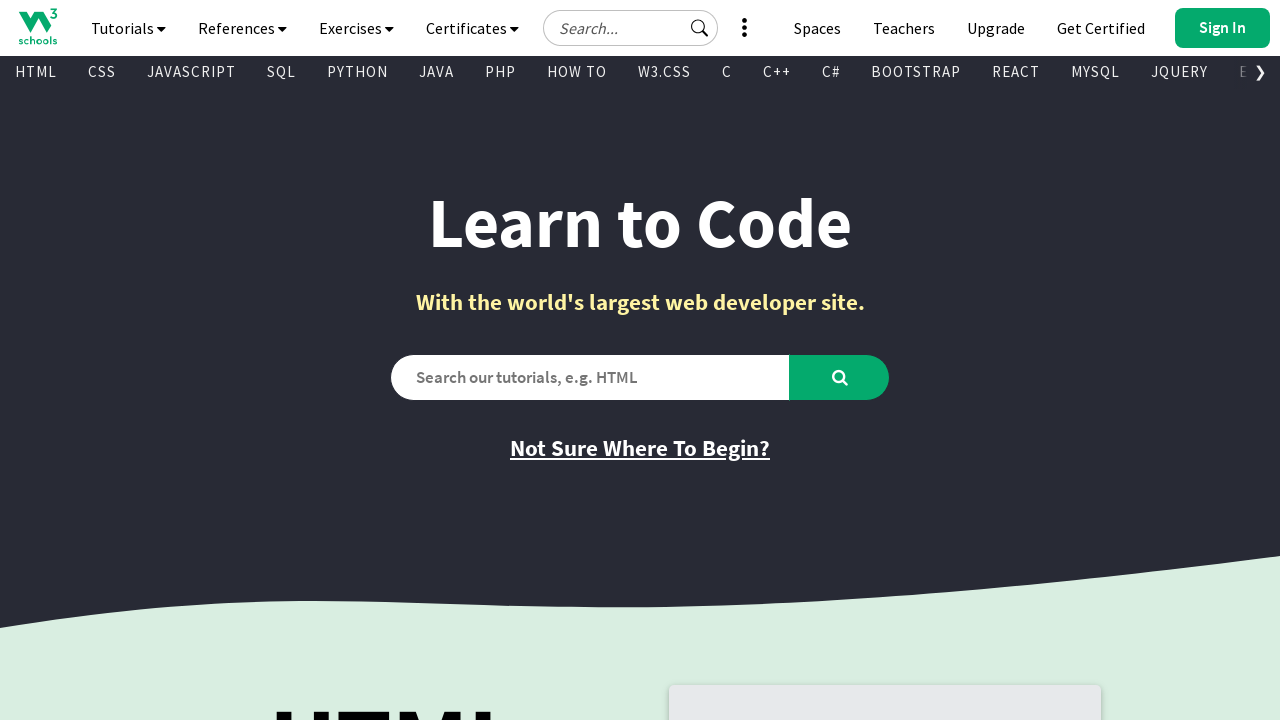

Retrieved href attribute from link
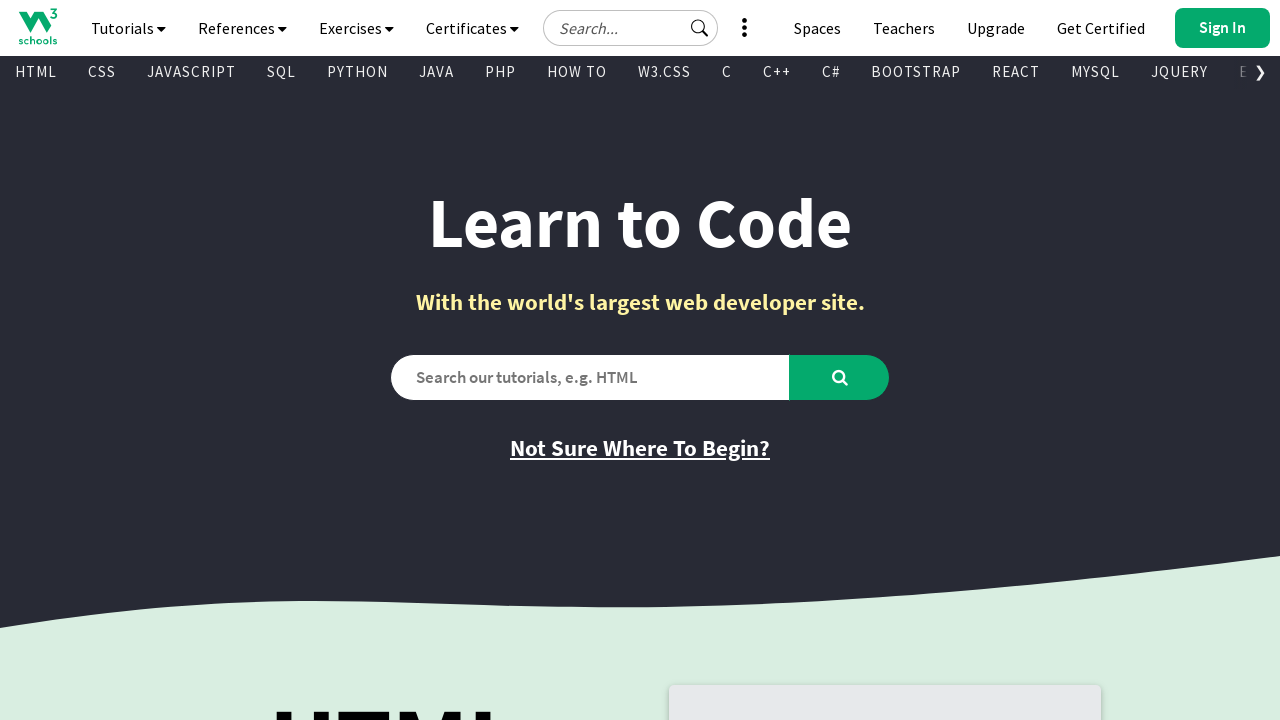

Retrieved text content from link
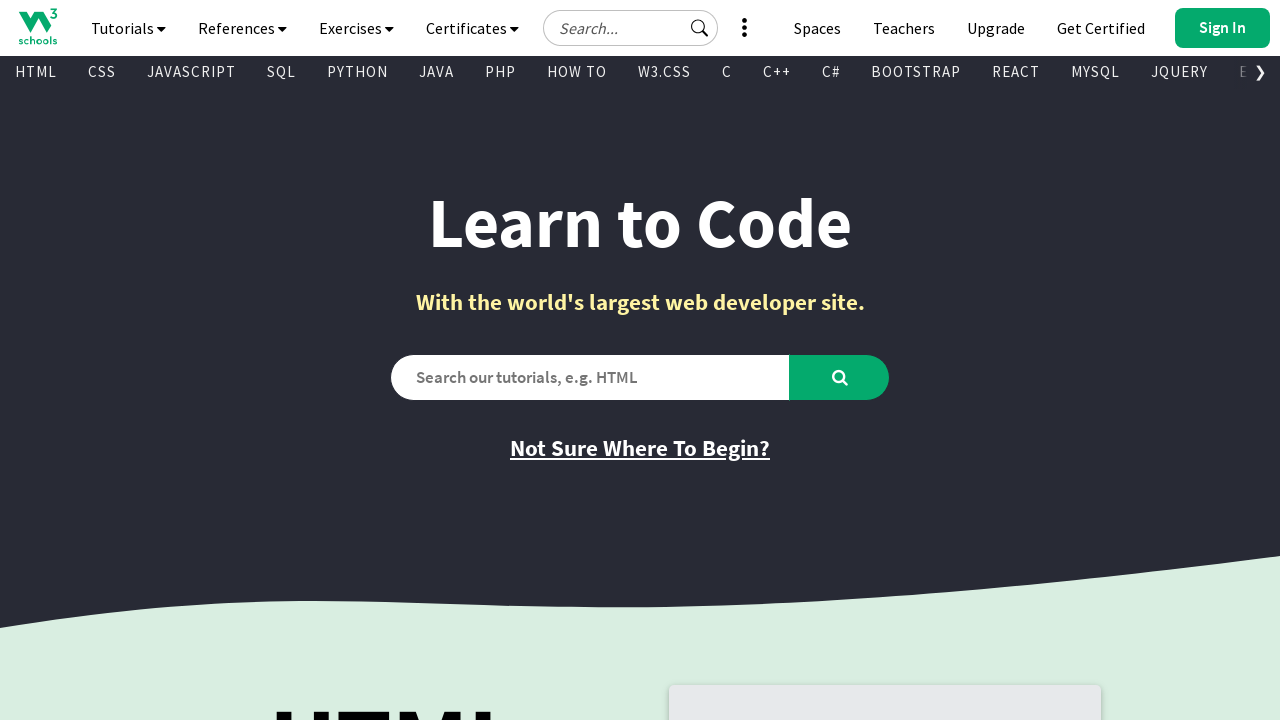

Found a visible link element
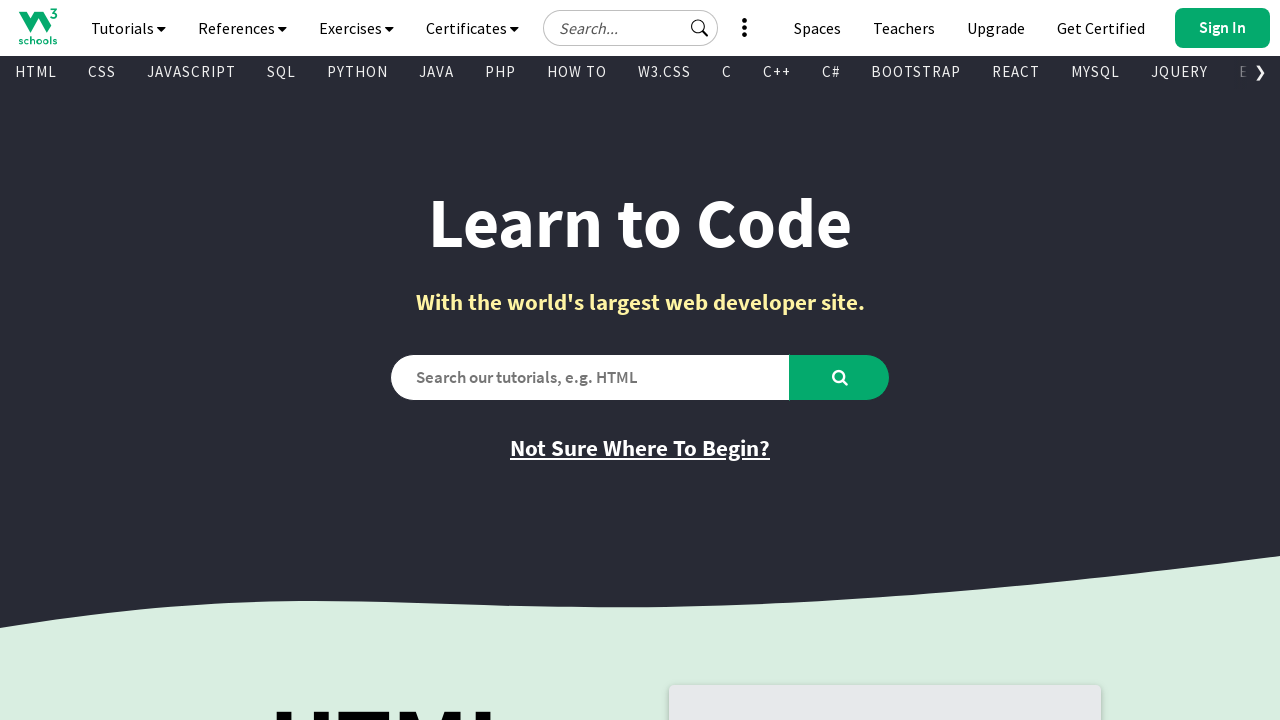

Retrieved href attribute from link
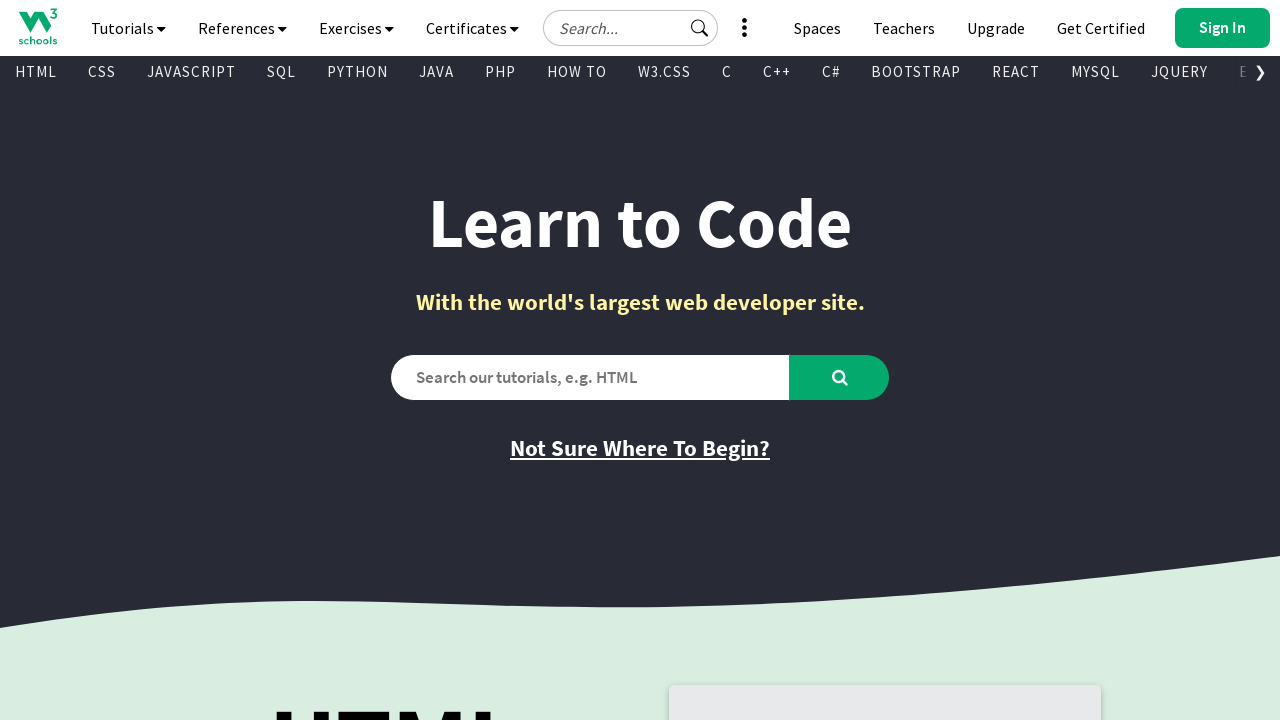

Retrieved text content from link
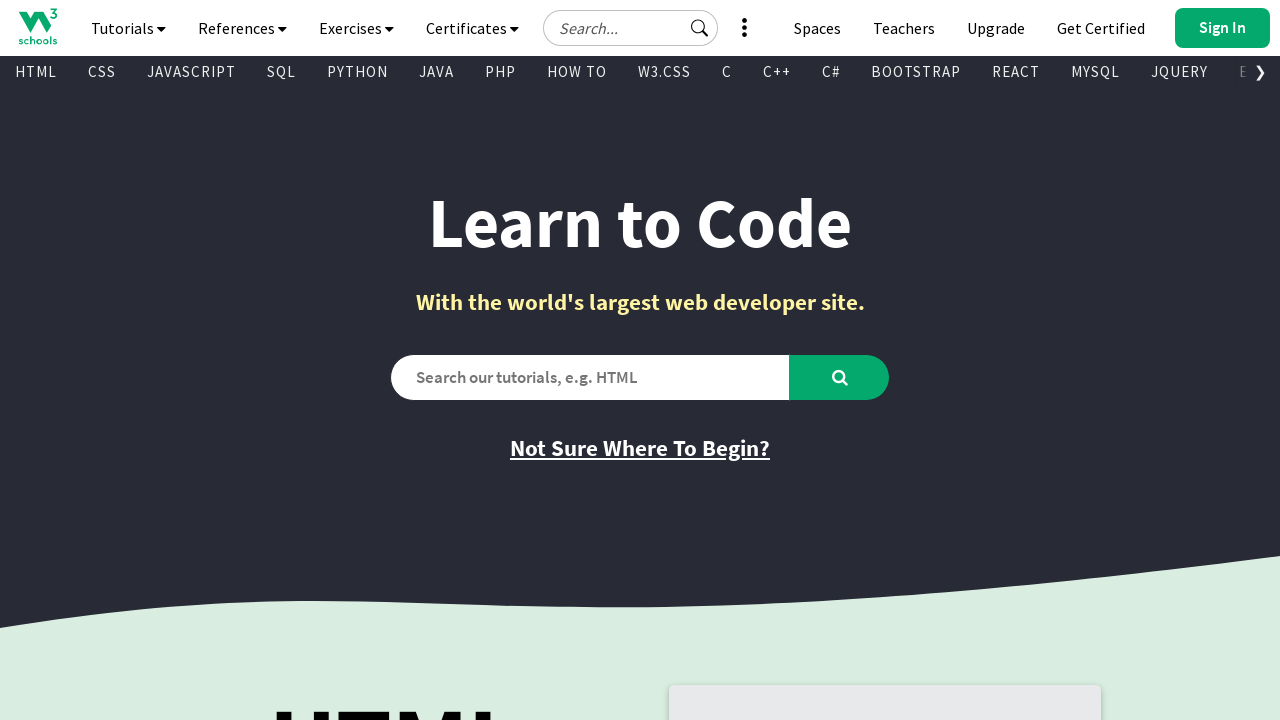

Found a visible link element
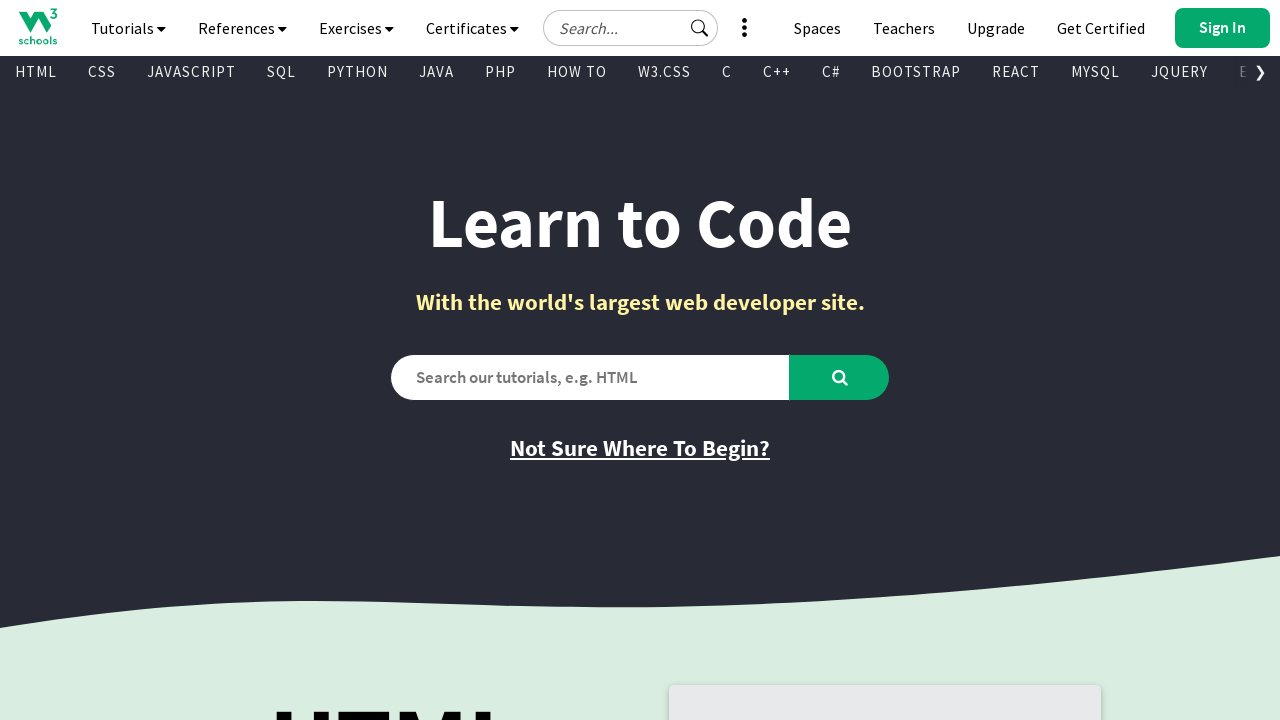

Retrieved href attribute from link
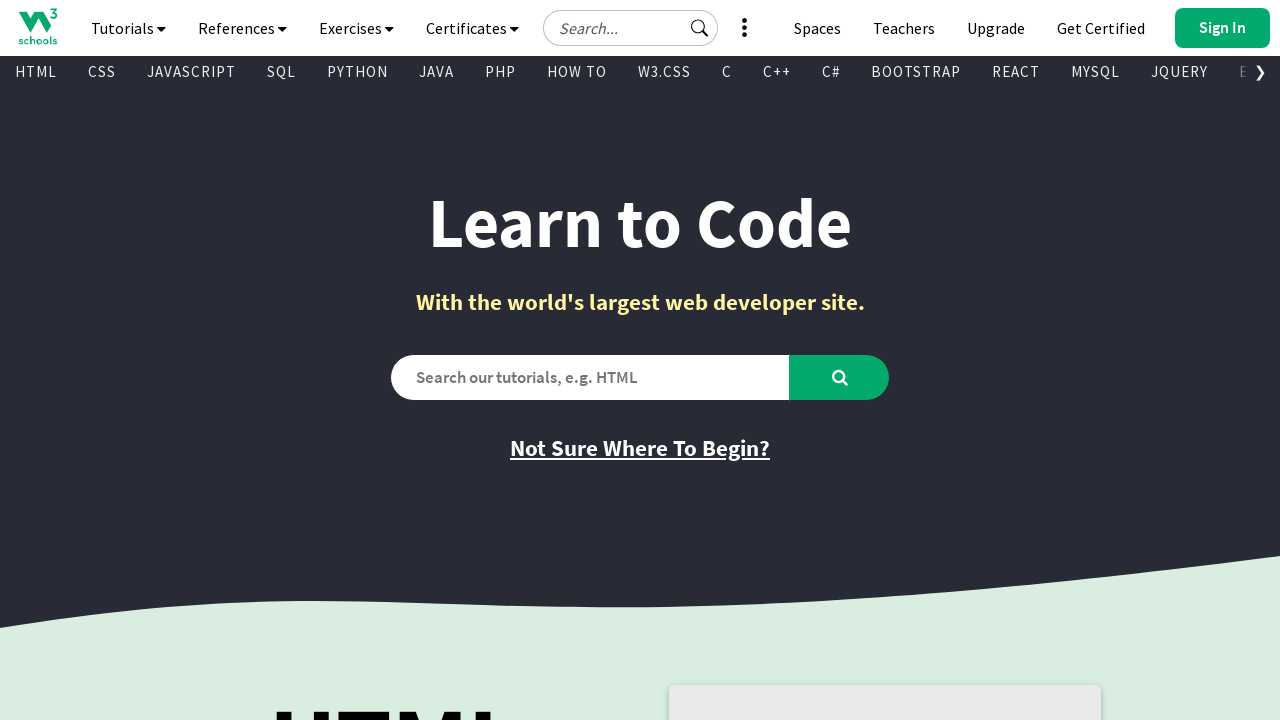

Retrieved text content from link
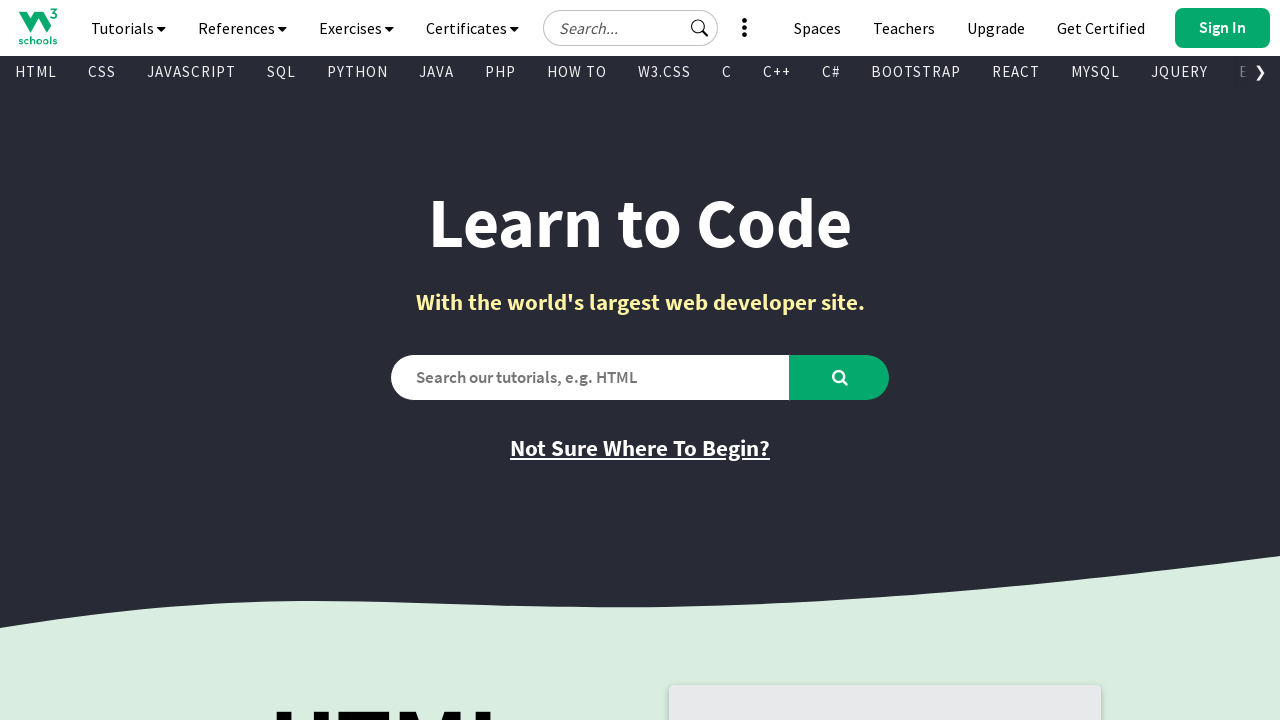

Found a visible link element
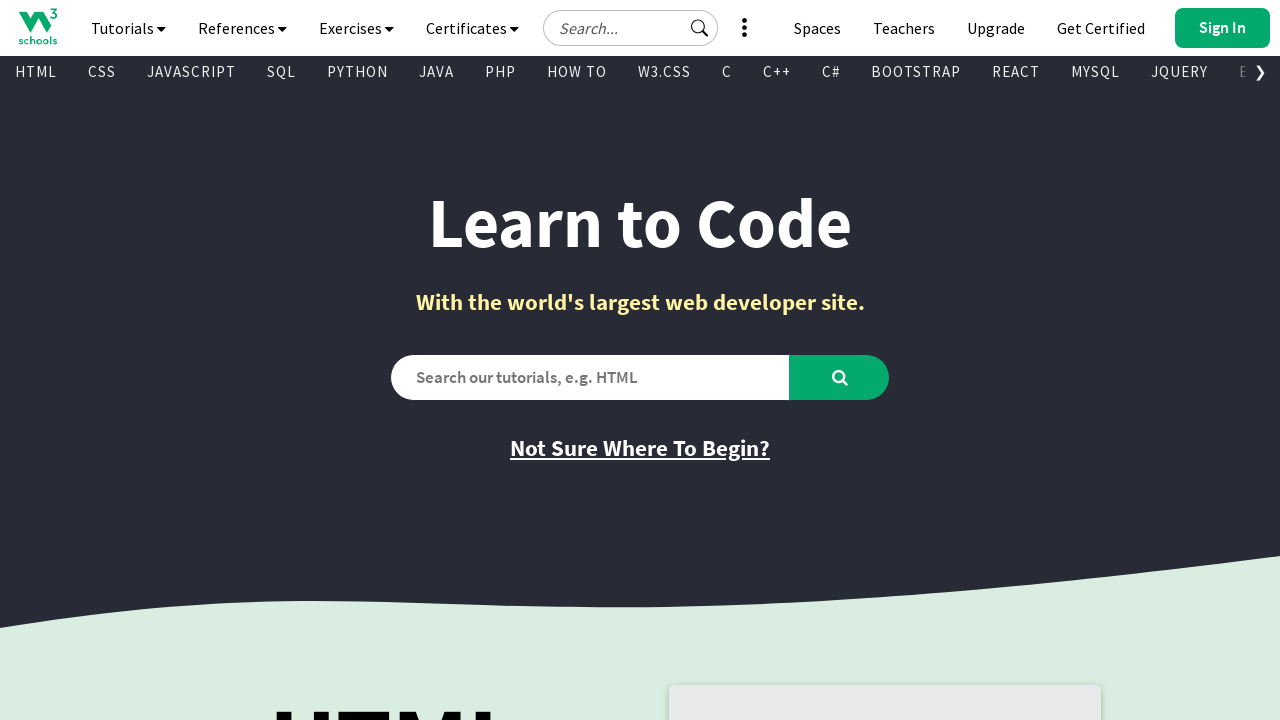

Retrieved href attribute from link
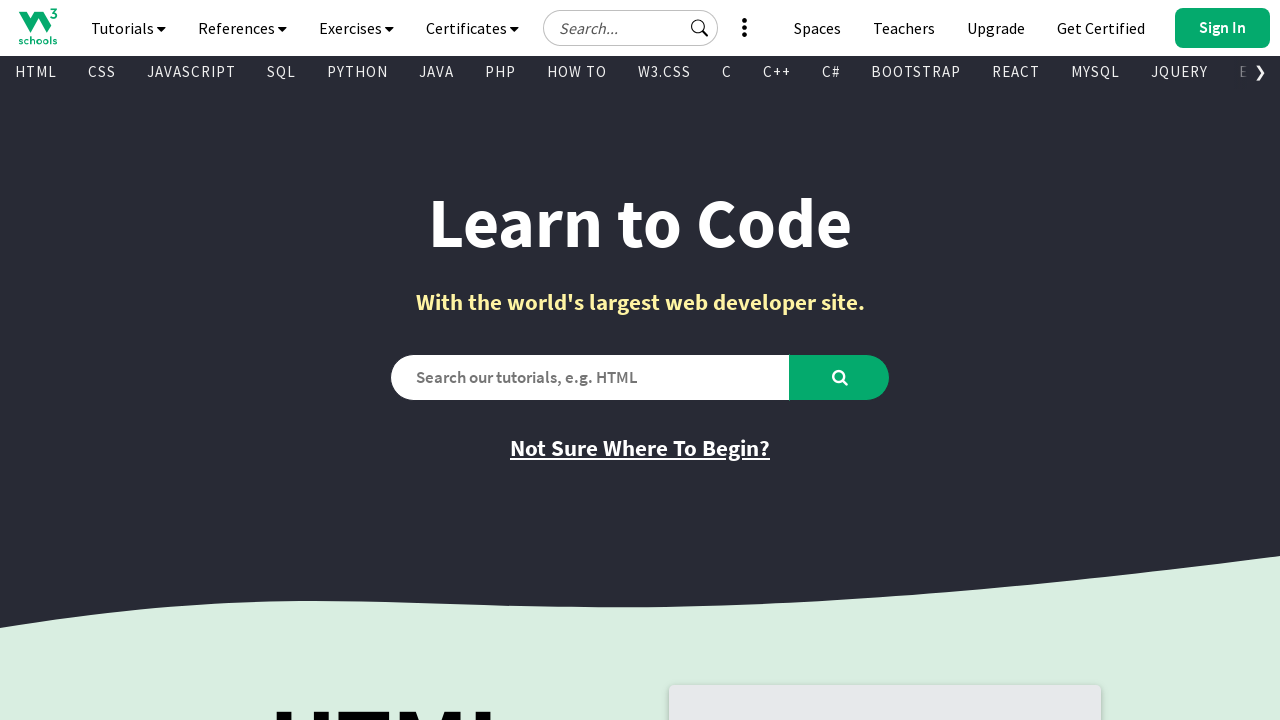

Retrieved text content from link
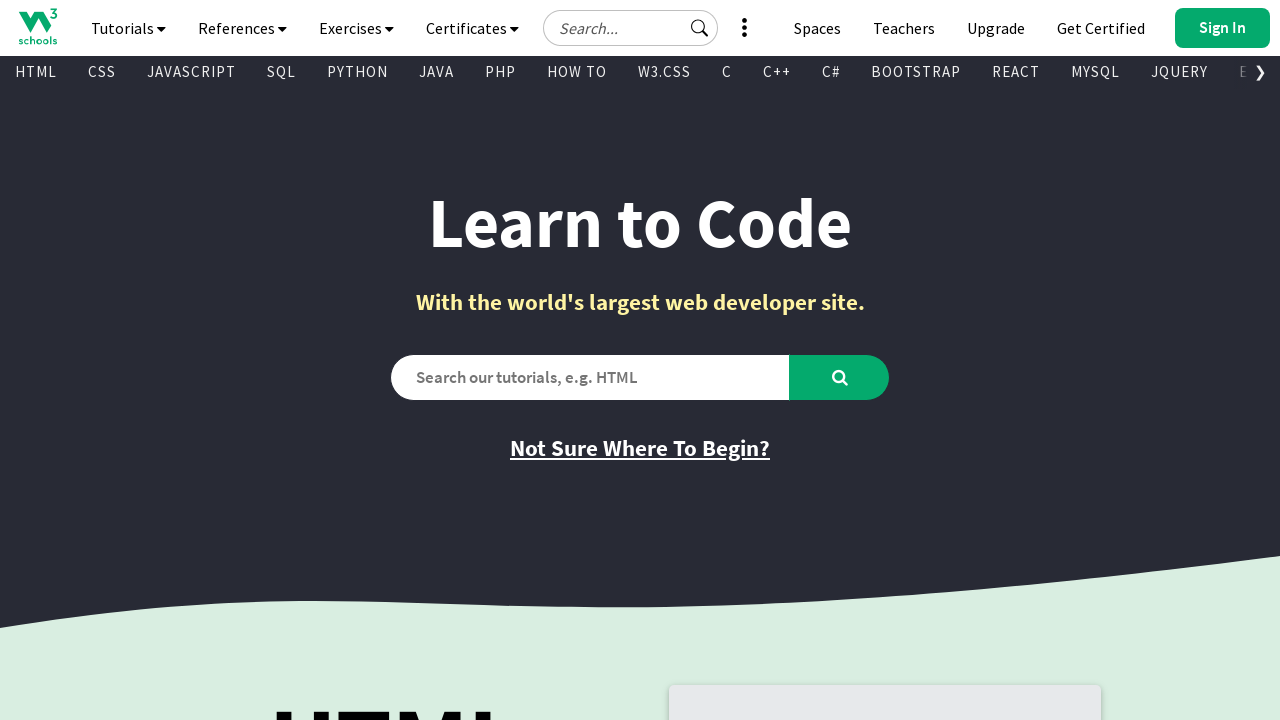

Found a visible link element
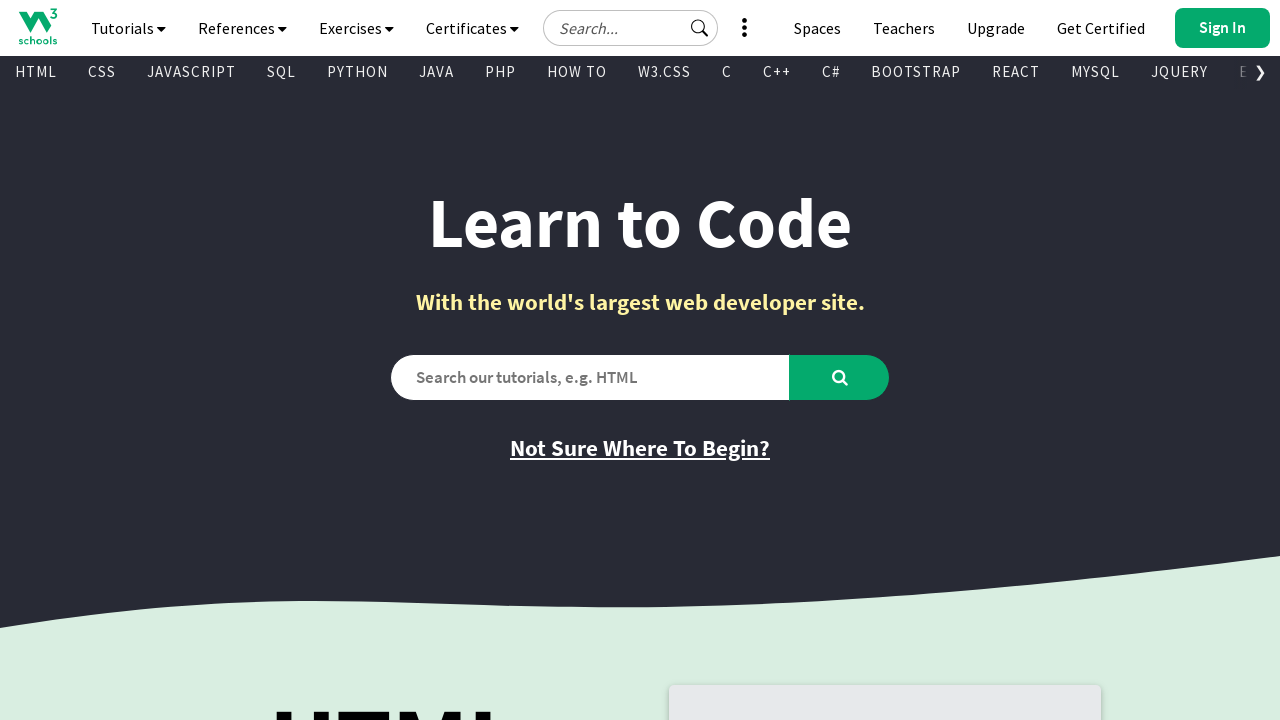

Retrieved href attribute from link
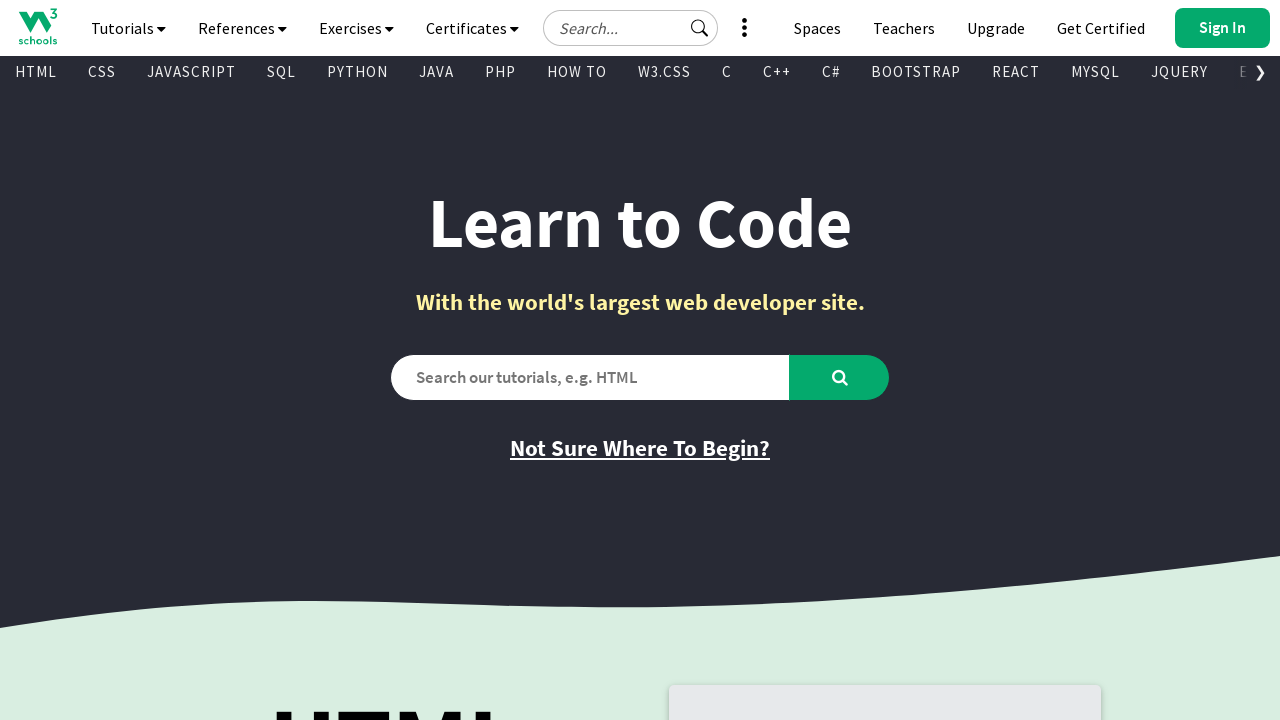

Retrieved text content from link
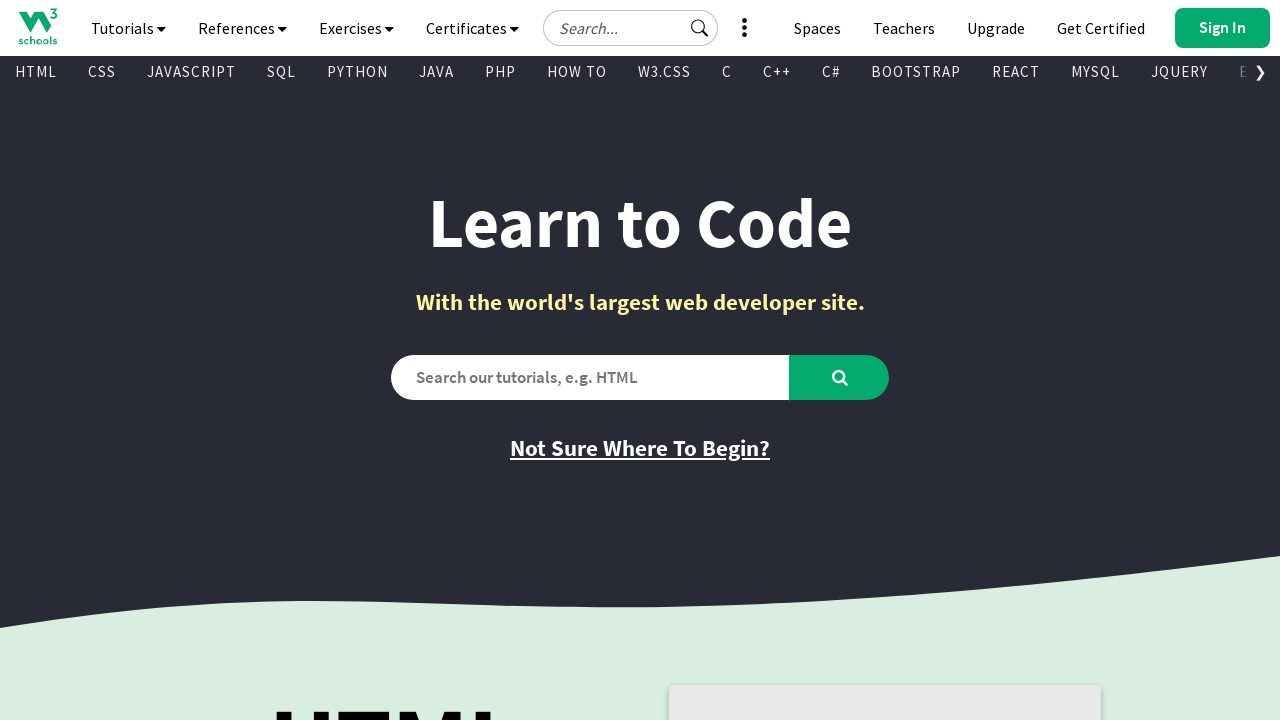

Found a visible link element
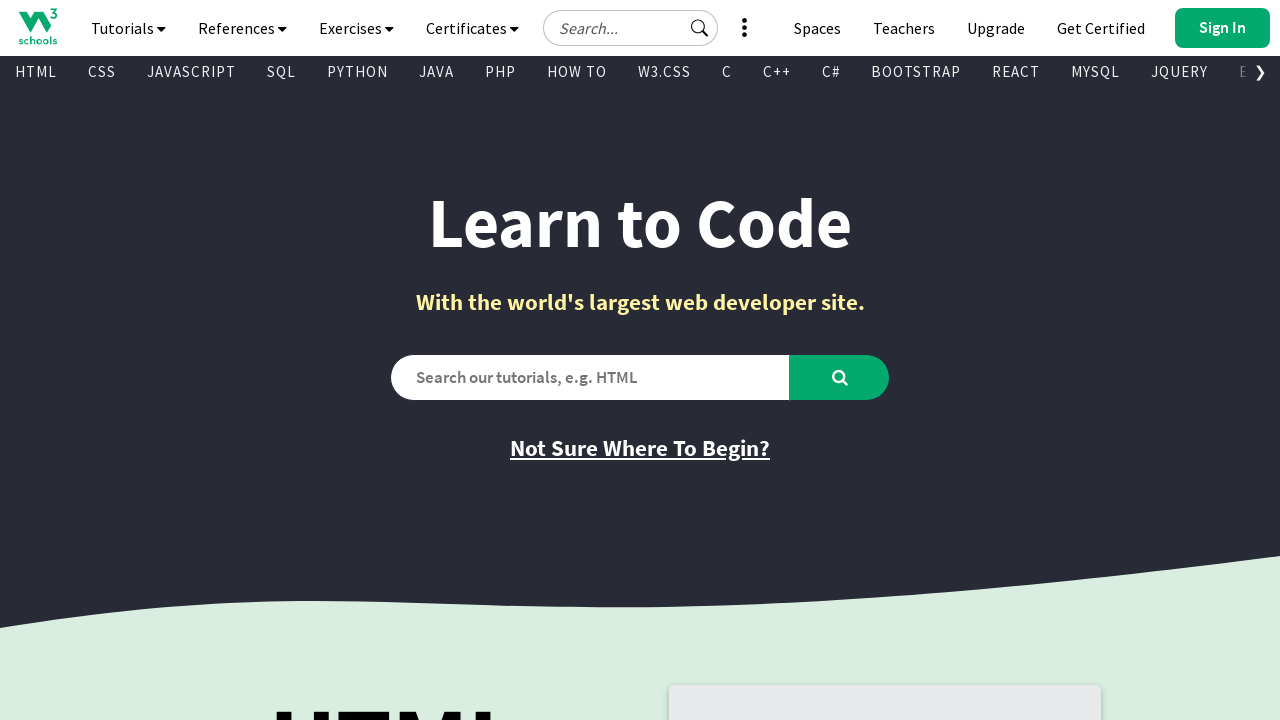

Retrieved href attribute from link
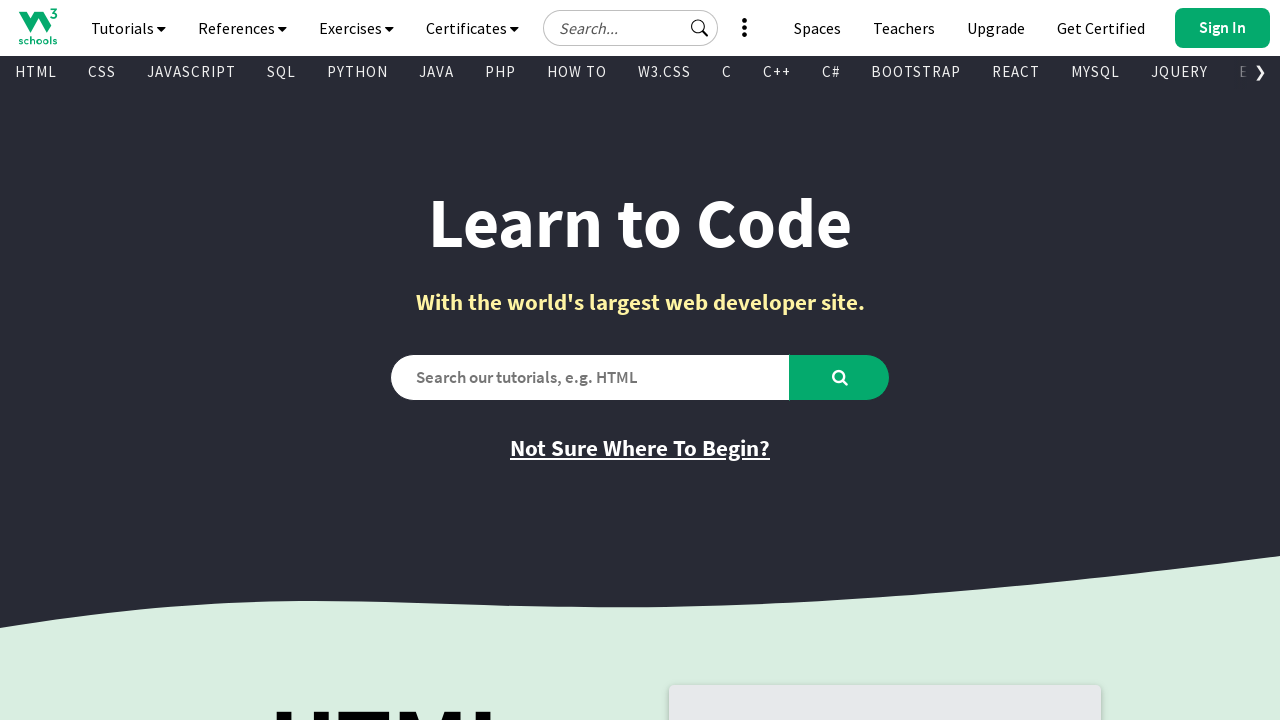

Retrieved text content from link
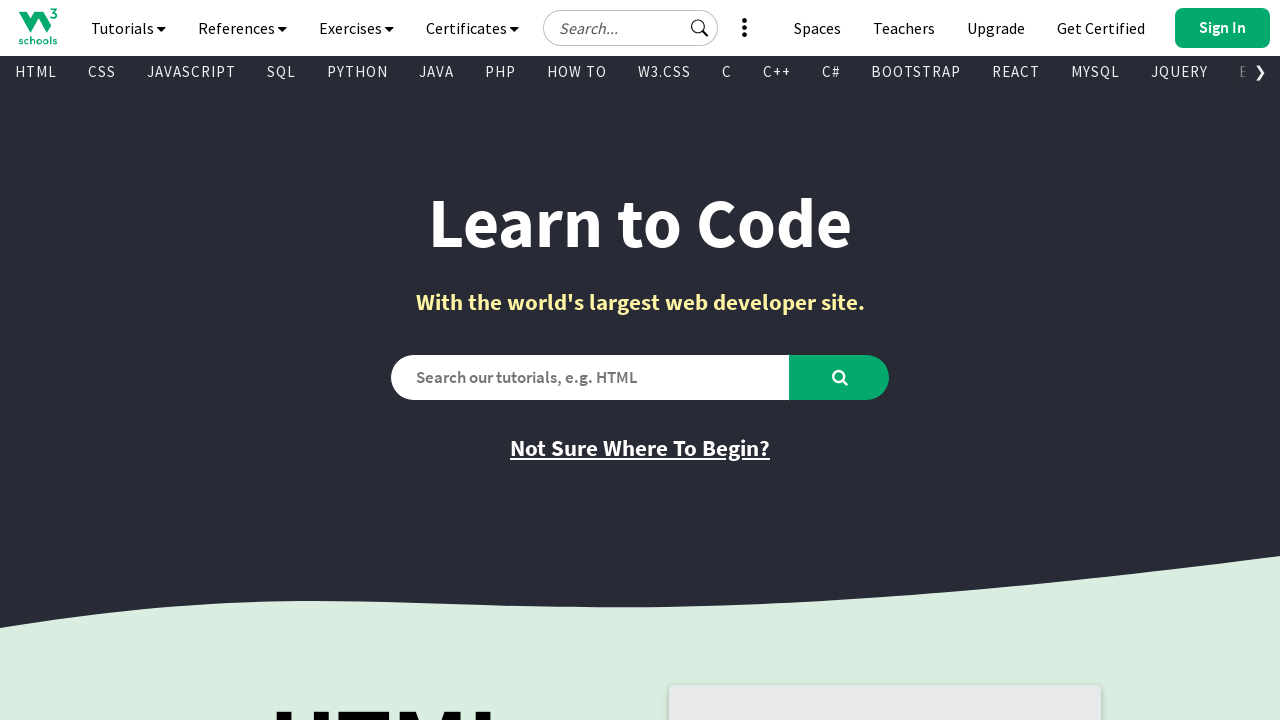

Found a visible link element
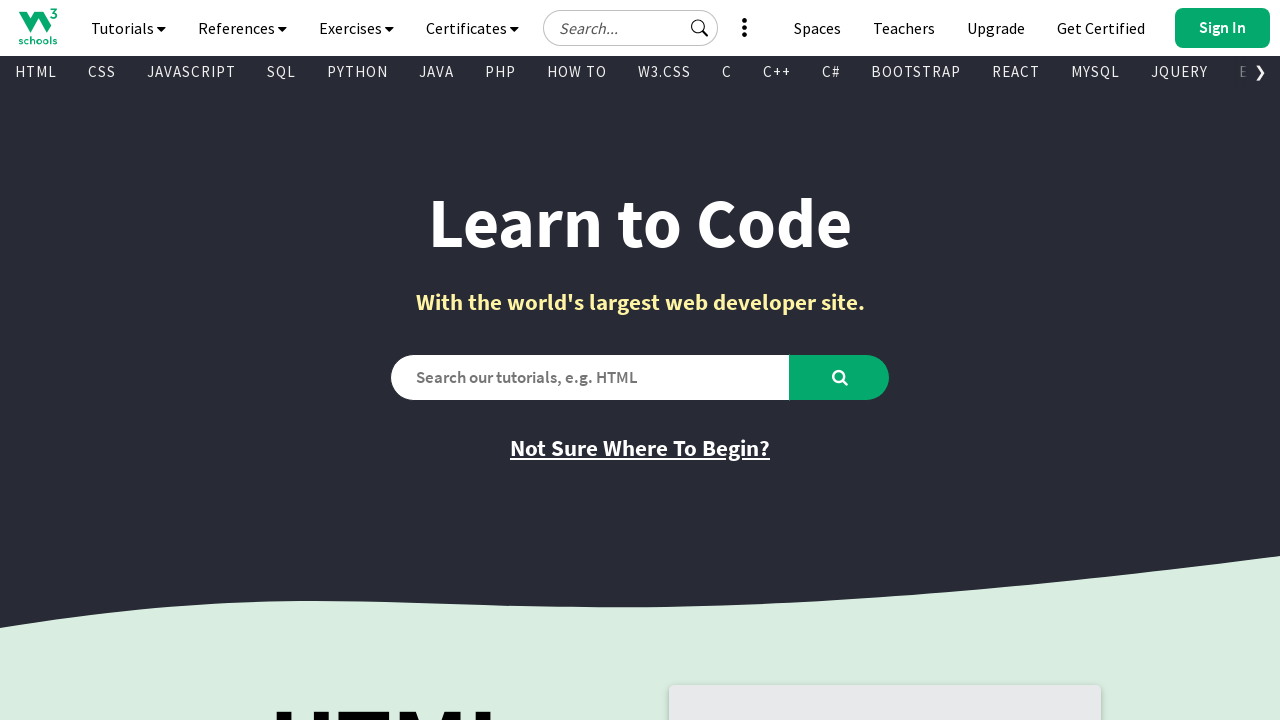

Retrieved href attribute from link
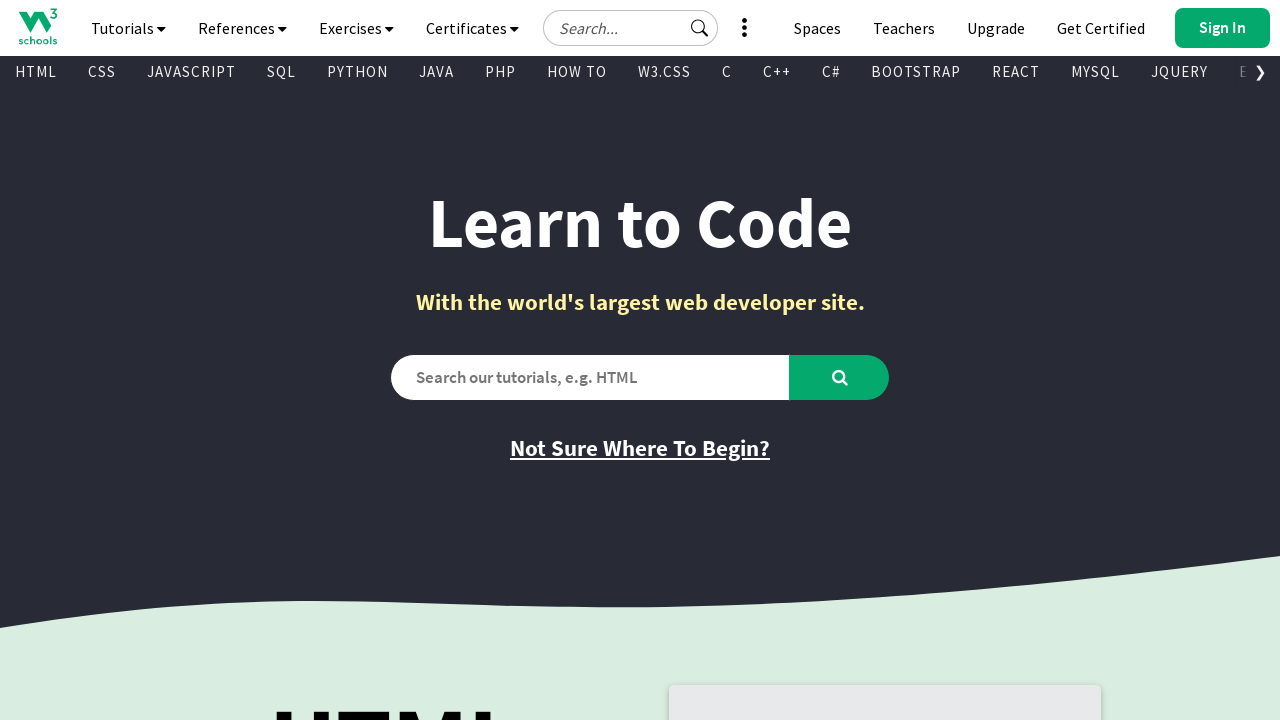

Retrieved text content from link
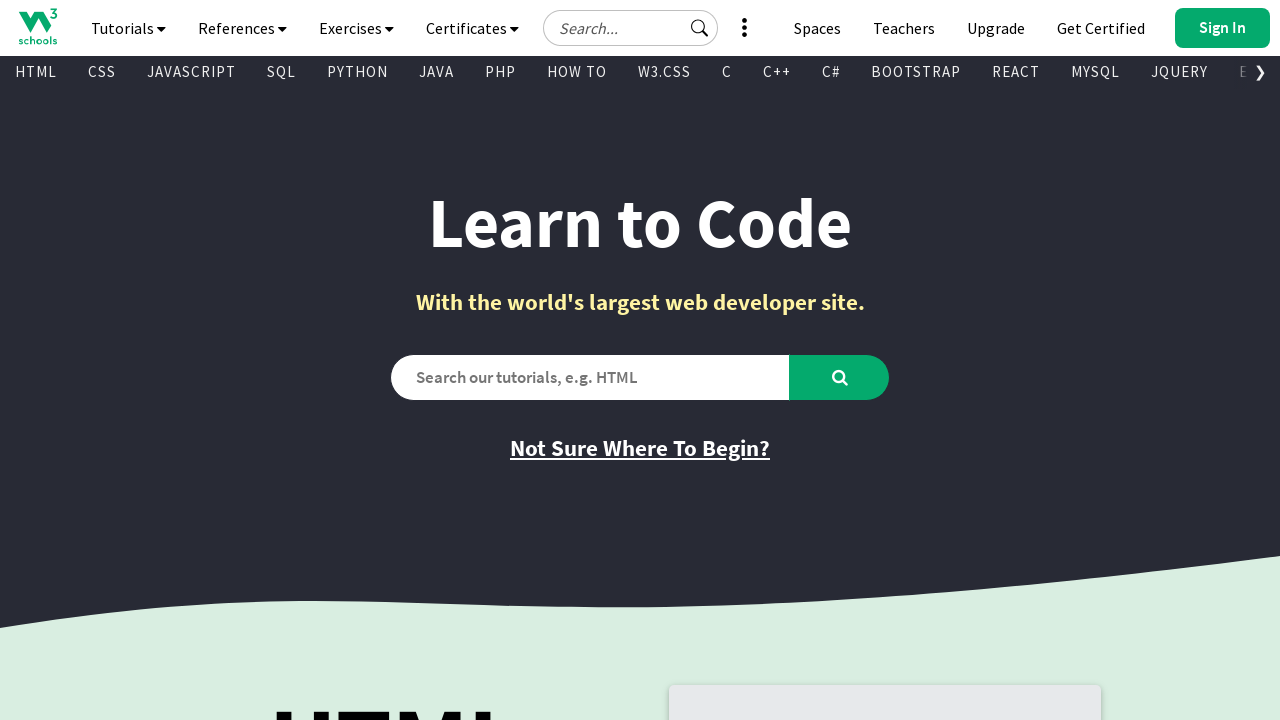

Found a visible link element
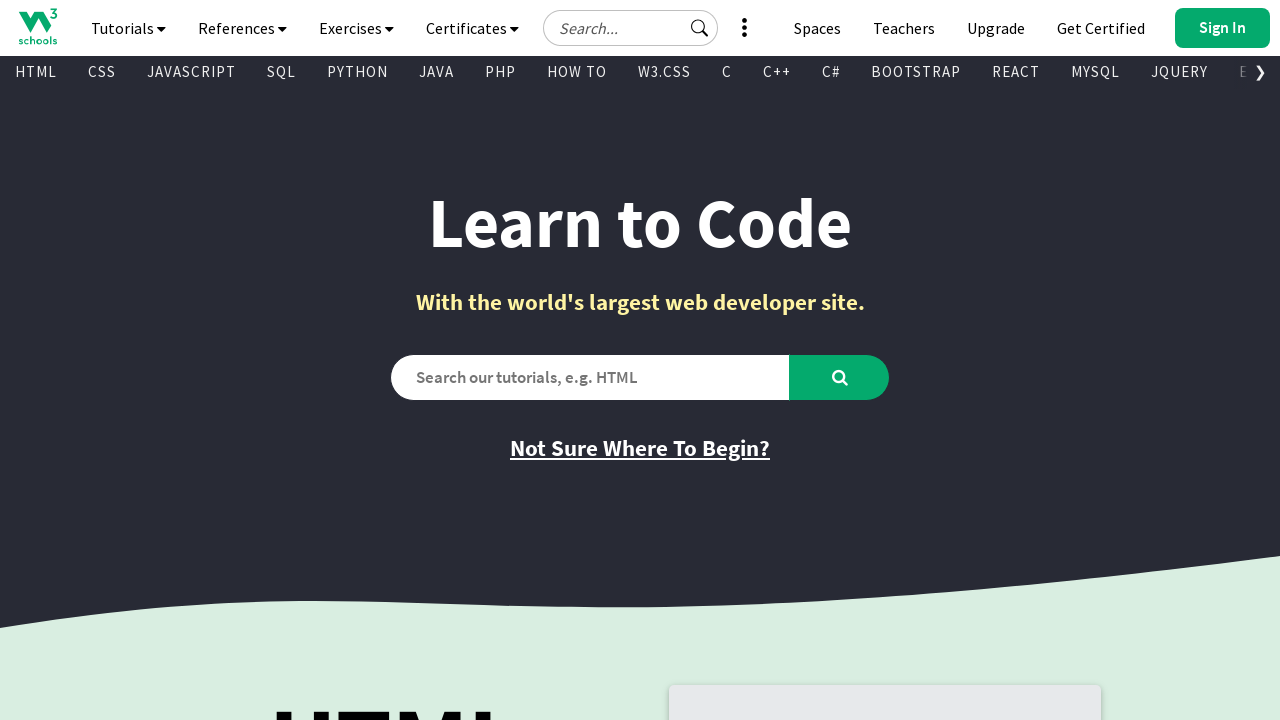

Retrieved href attribute from link
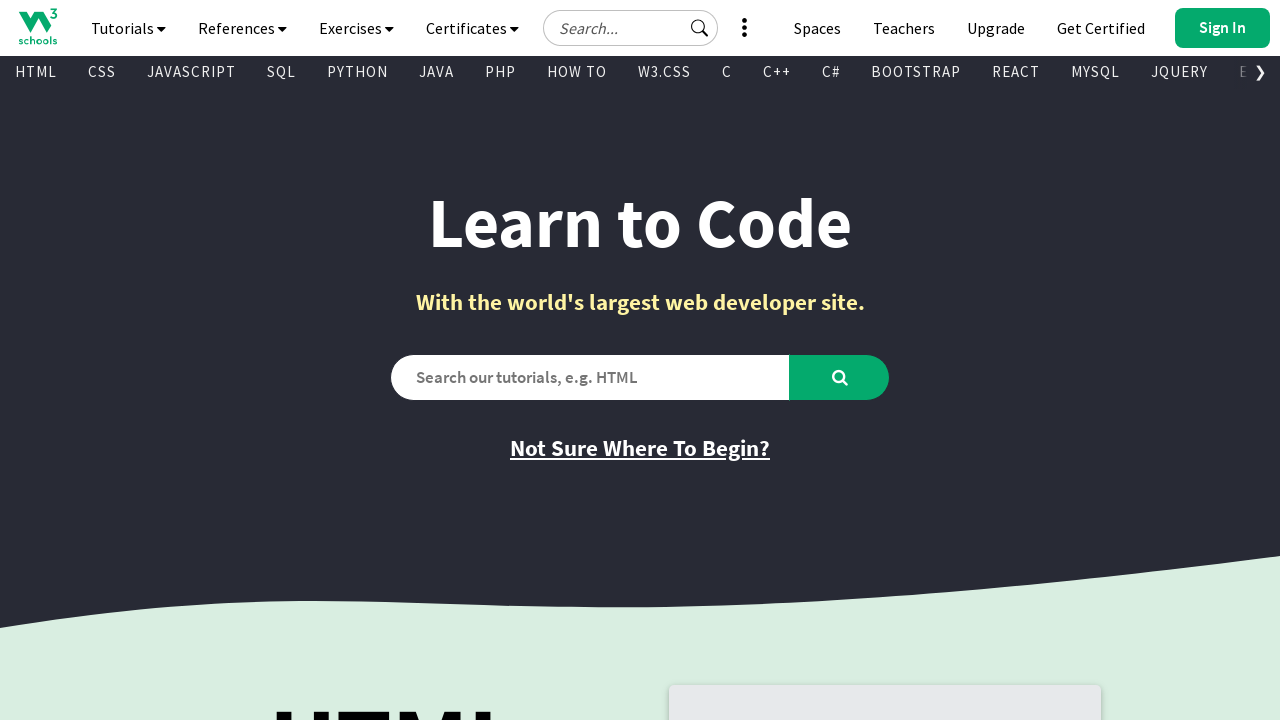

Retrieved text content from link
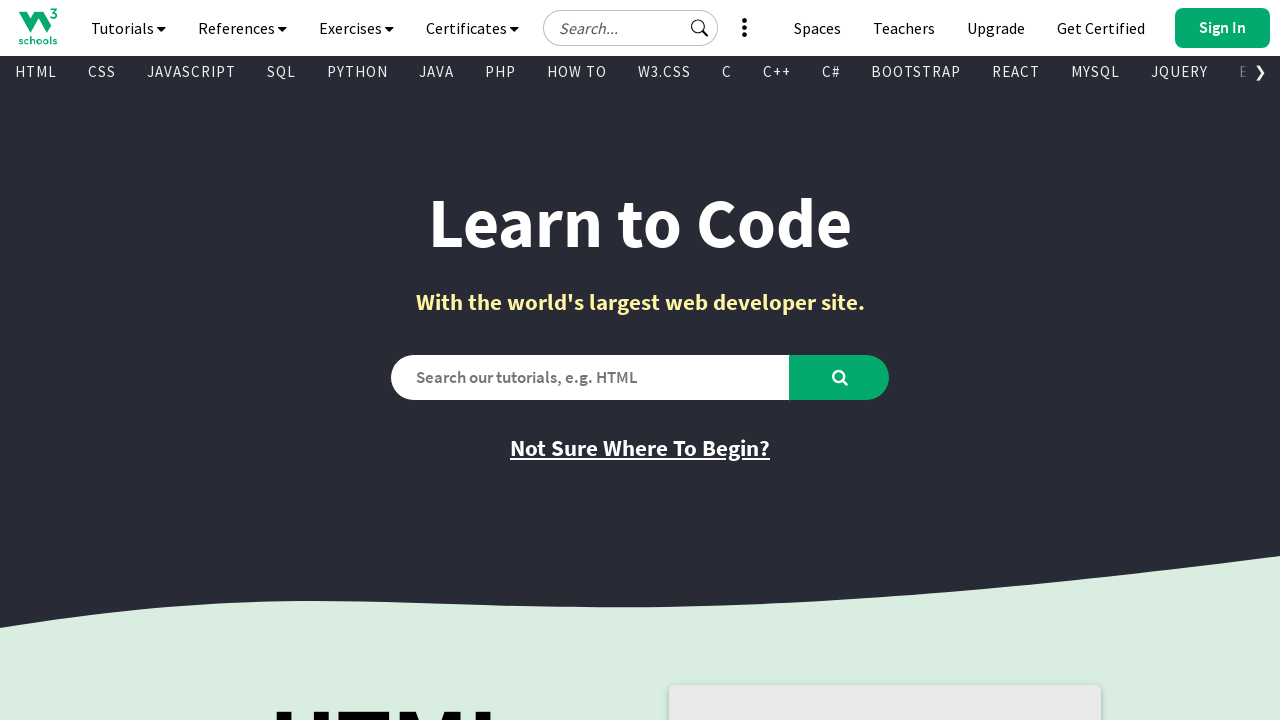

Found a visible link element
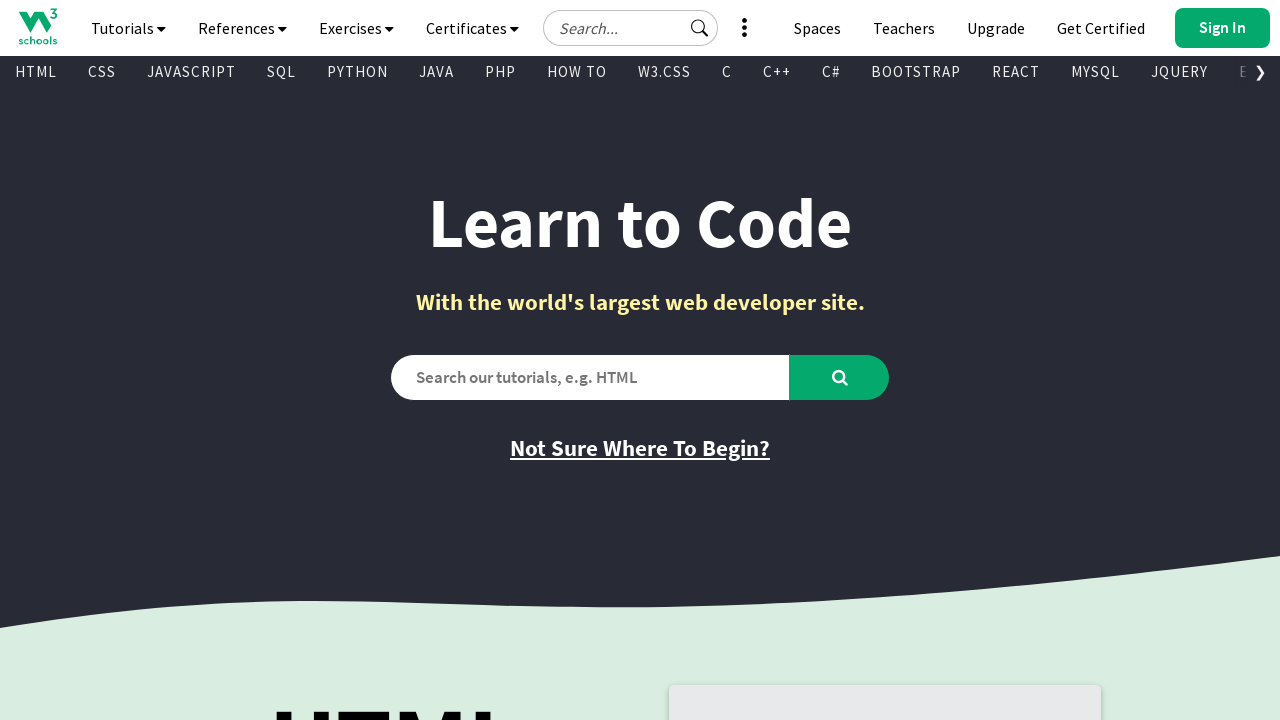

Retrieved href attribute from link
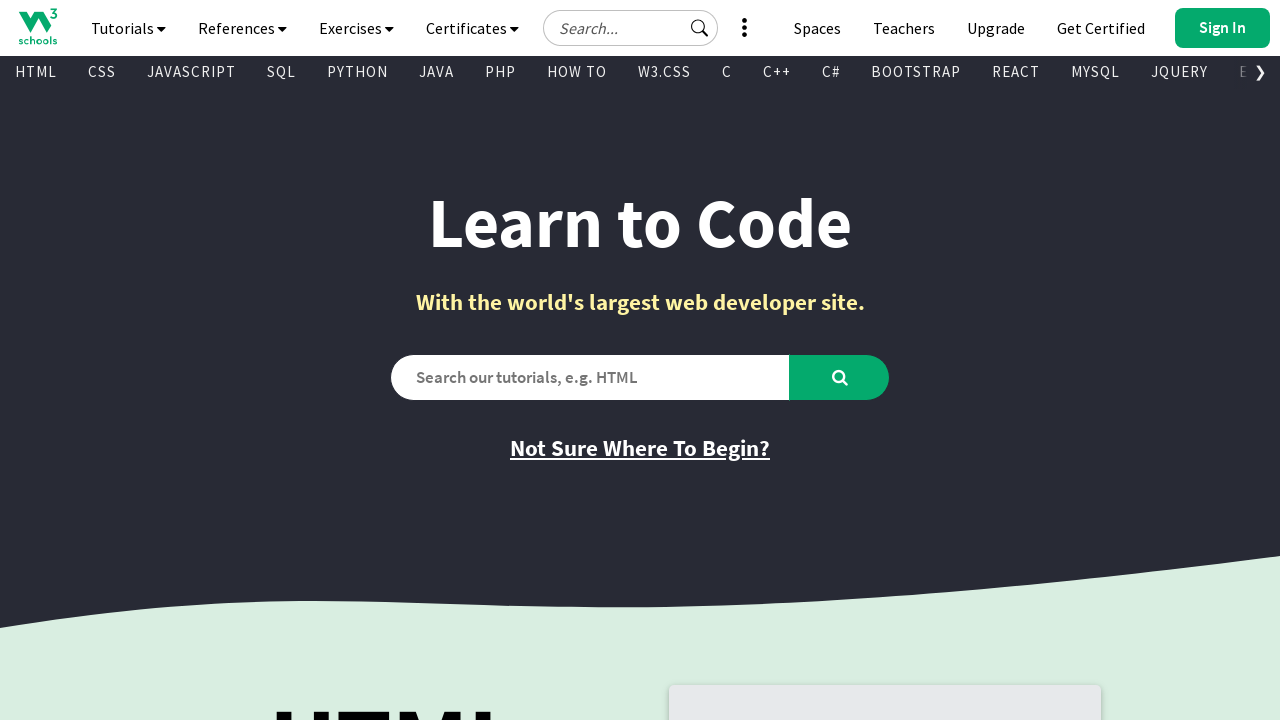

Retrieved text content from link
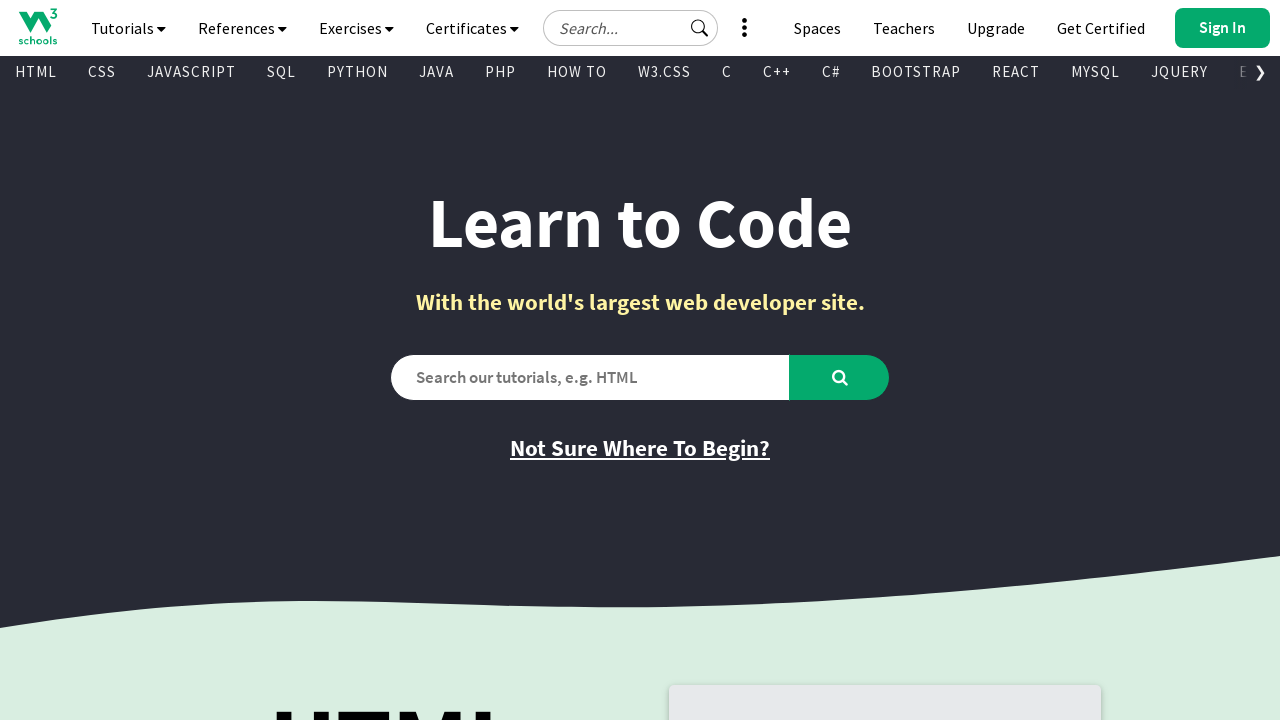

Found a visible link element
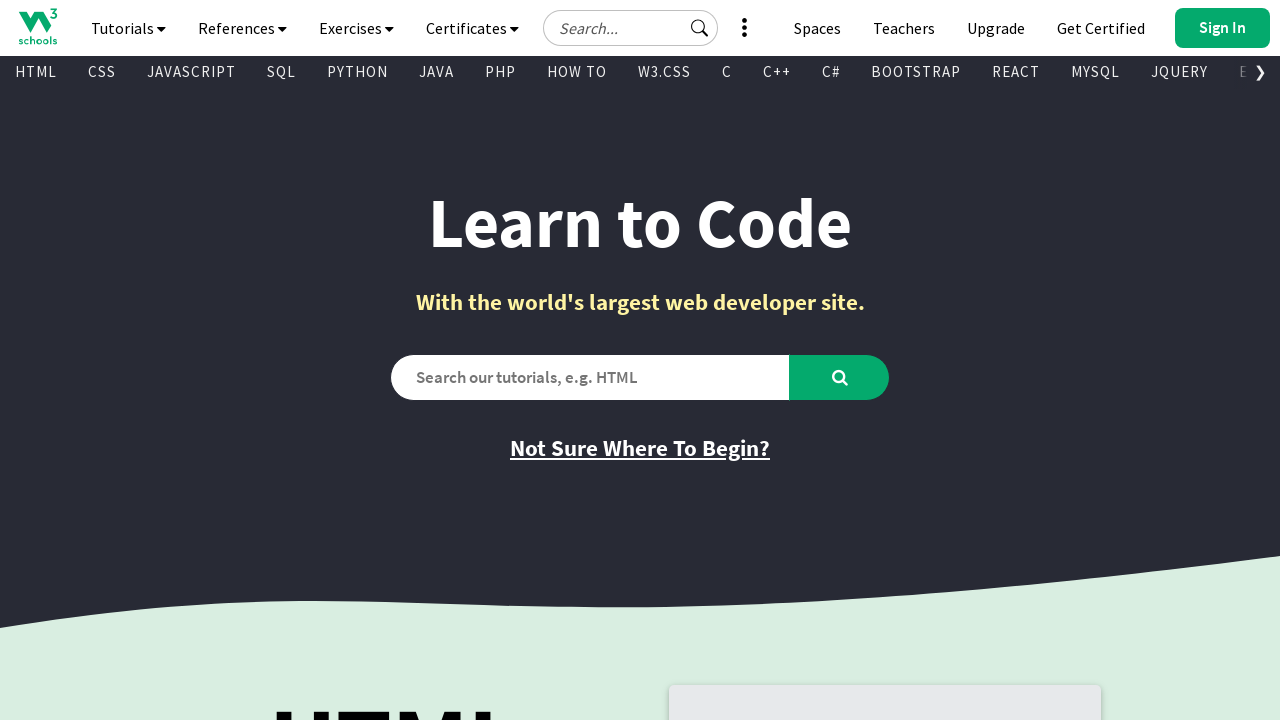

Retrieved href attribute from link
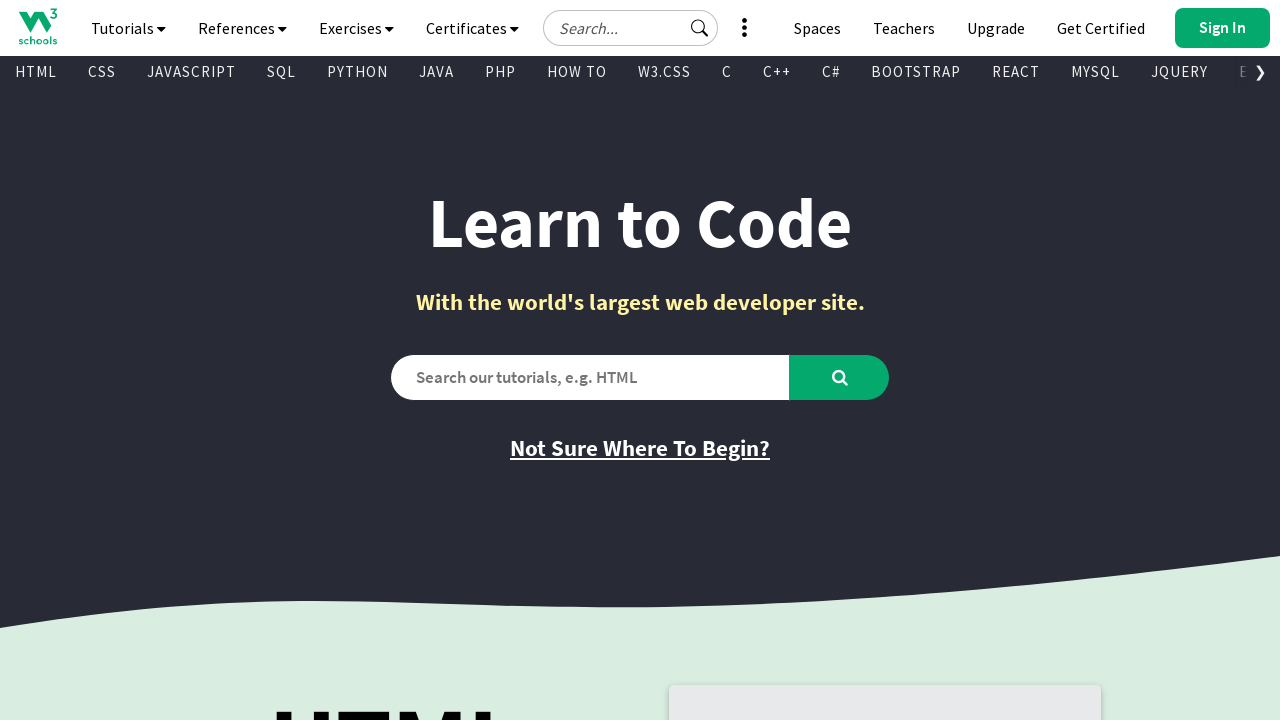

Retrieved text content from link
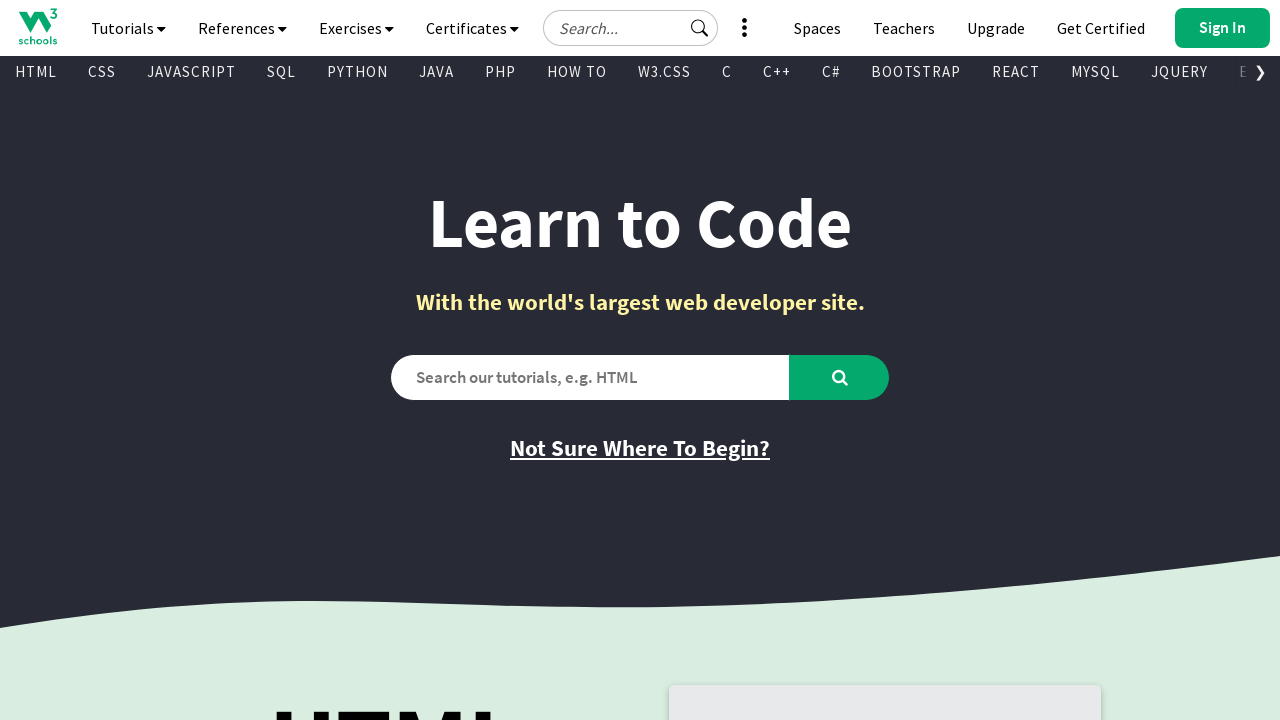

Found a visible link element
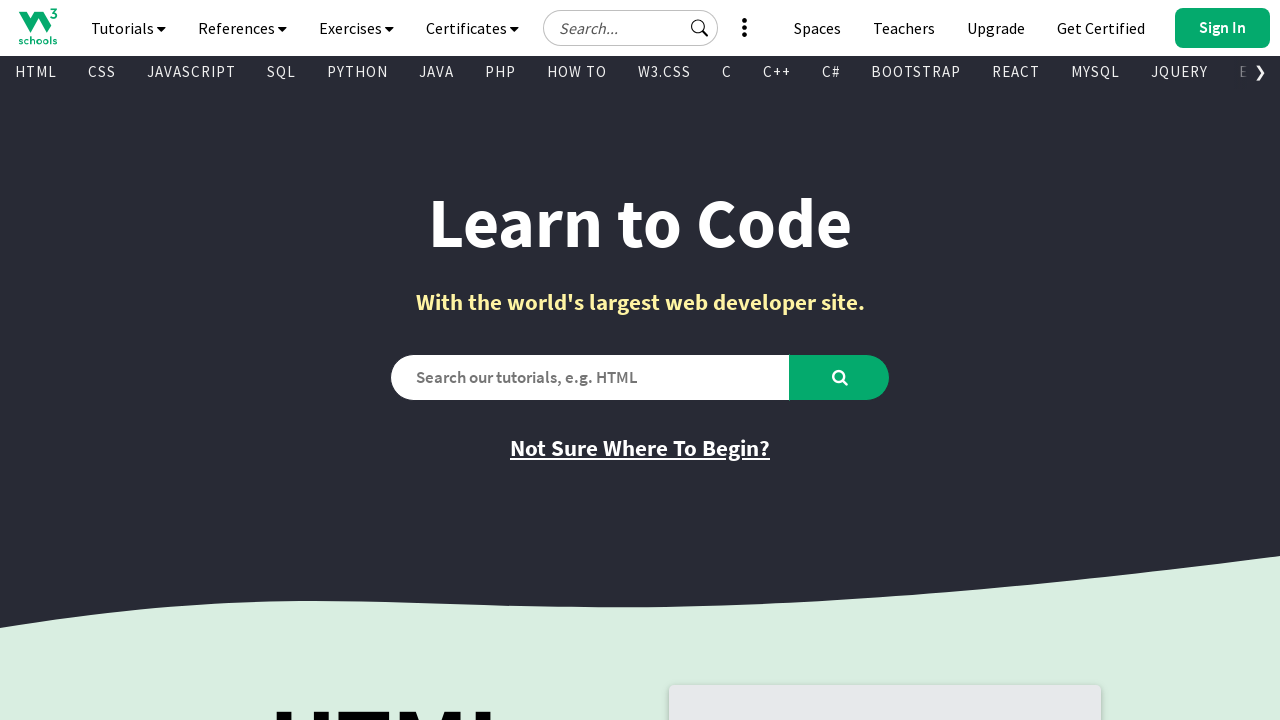

Retrieved href attribute from link
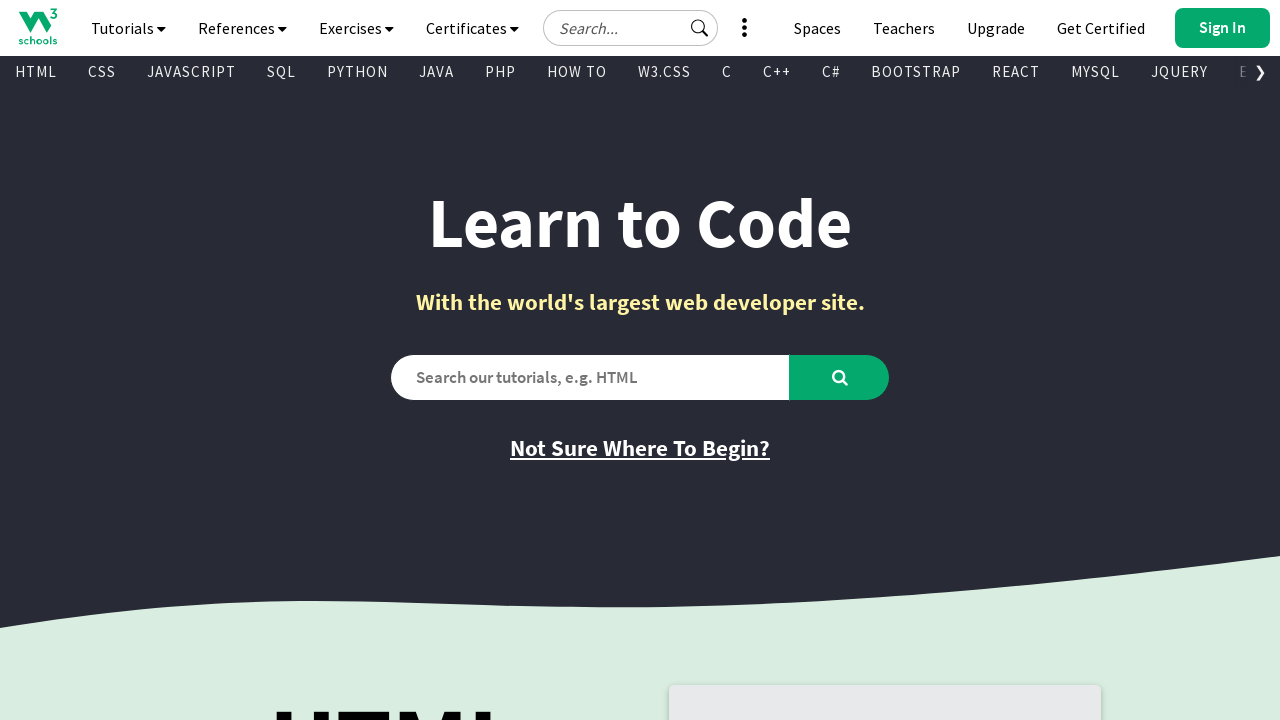

Retrieved text content from link
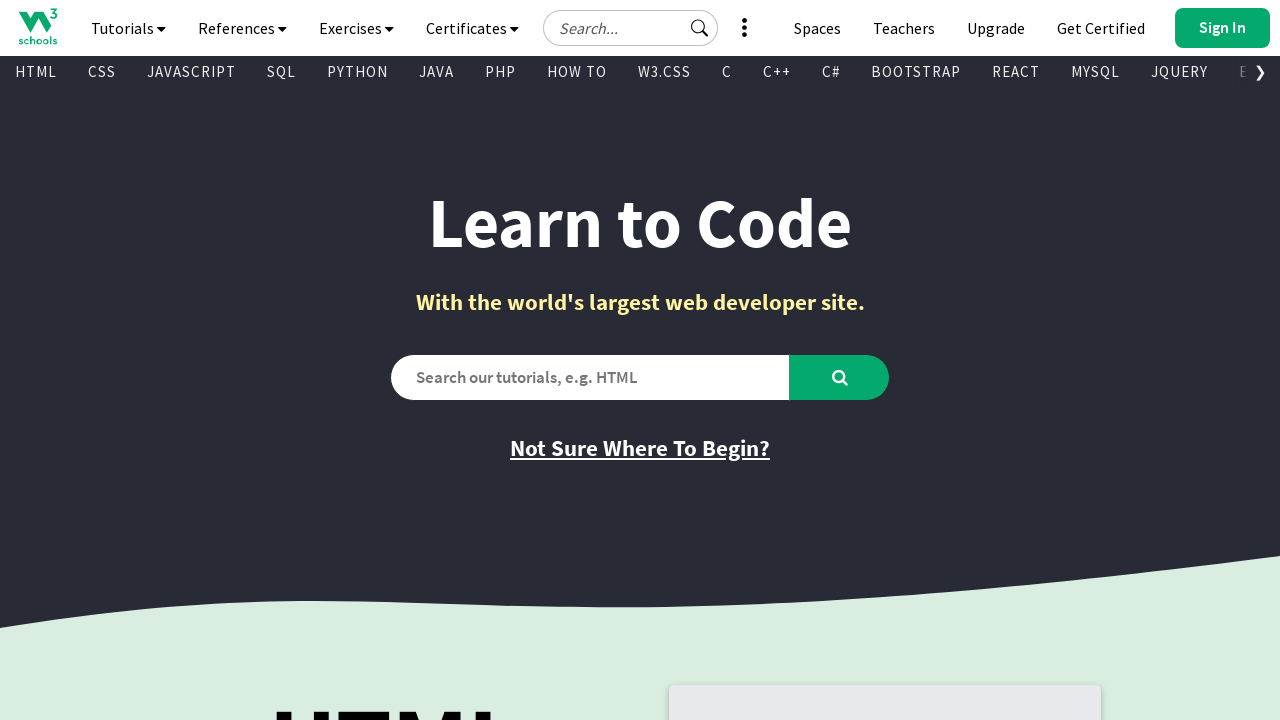

Found a visible link element
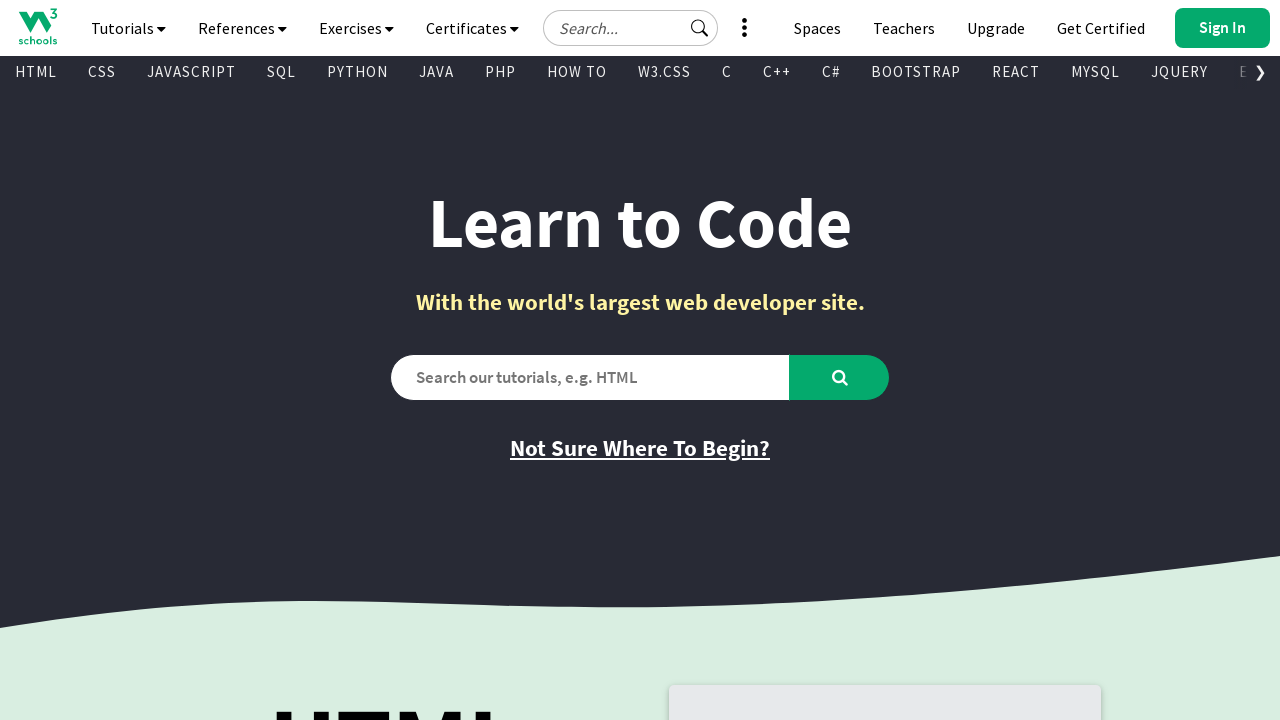

Retrieved href attribute from link
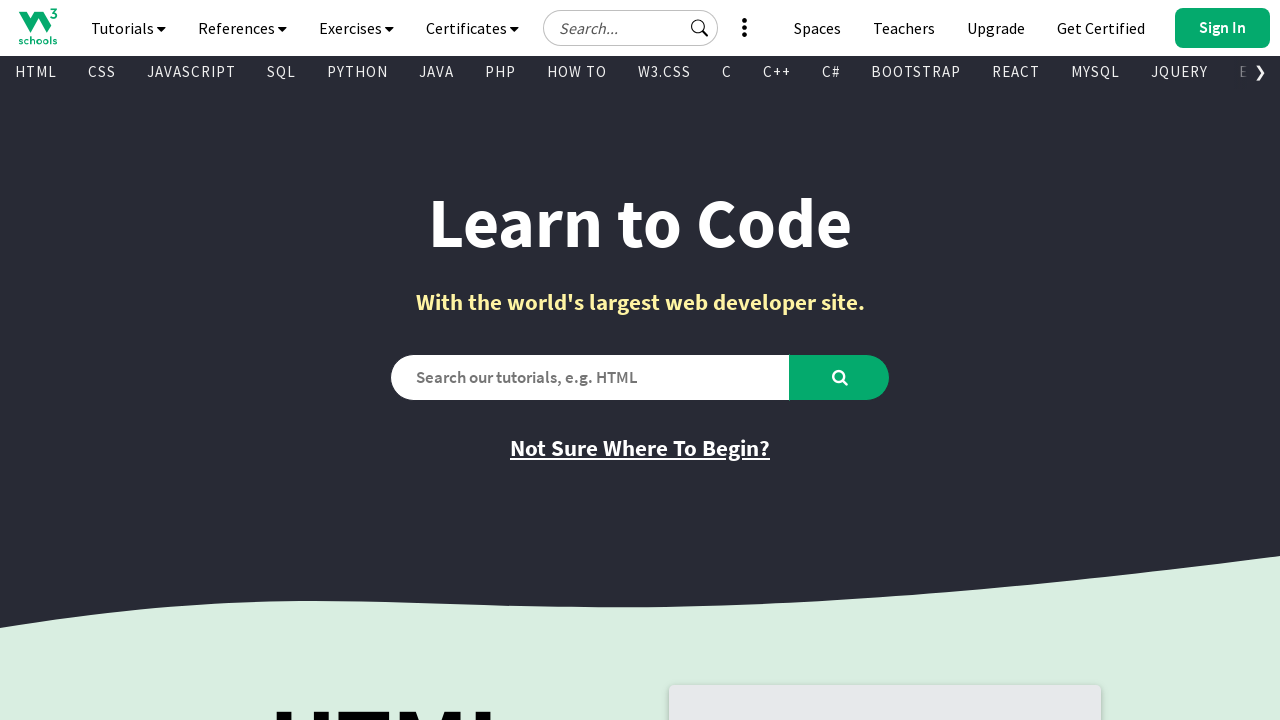

Retrieved text content from link
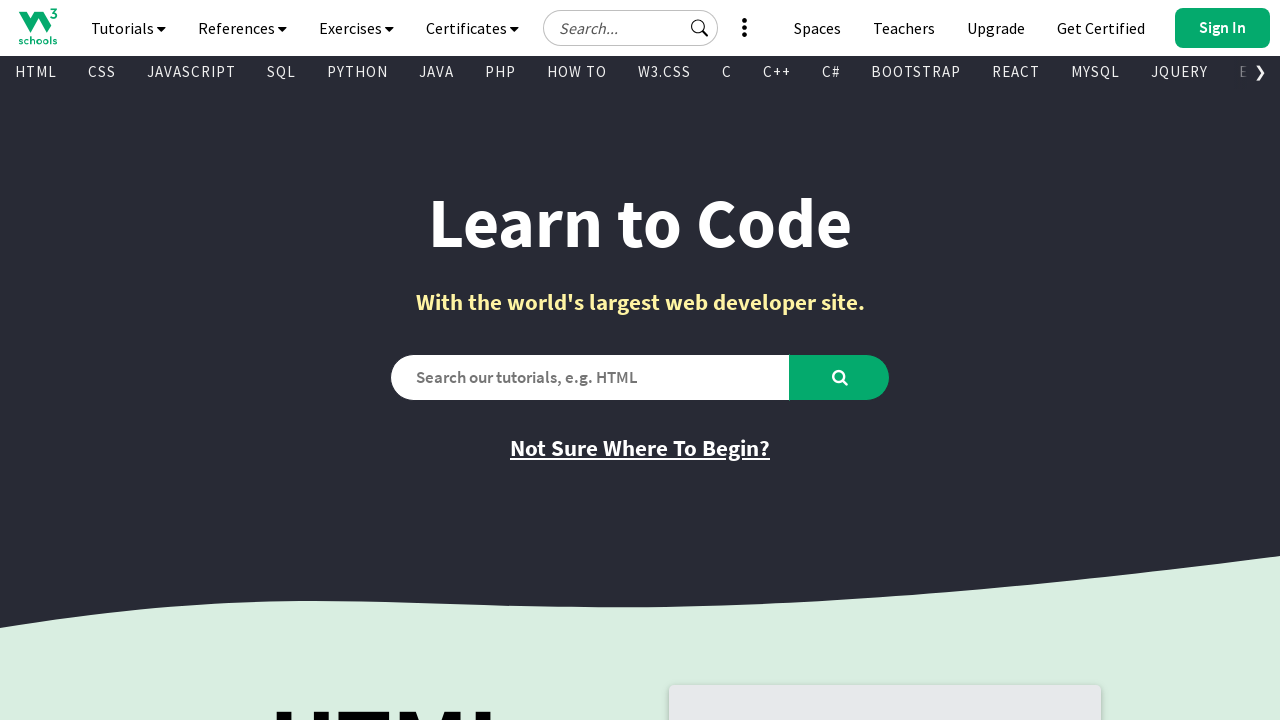

Found a visible link element
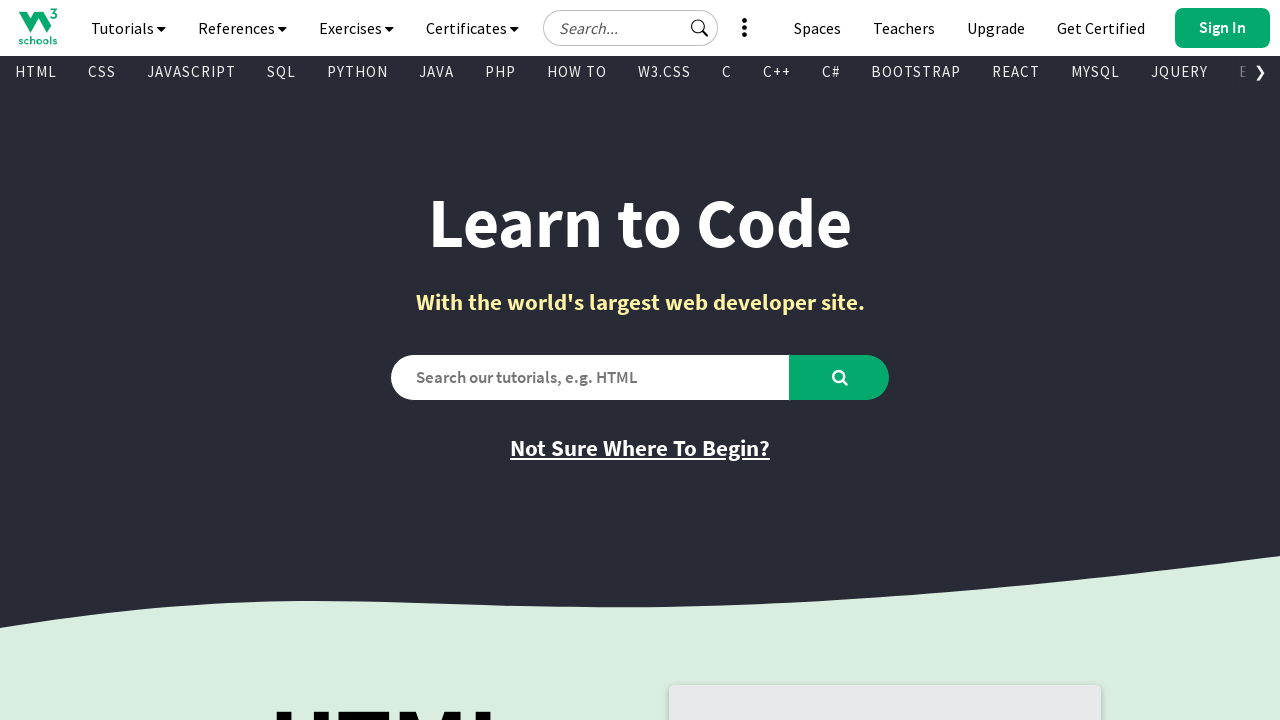

Retrieved href attribute from link
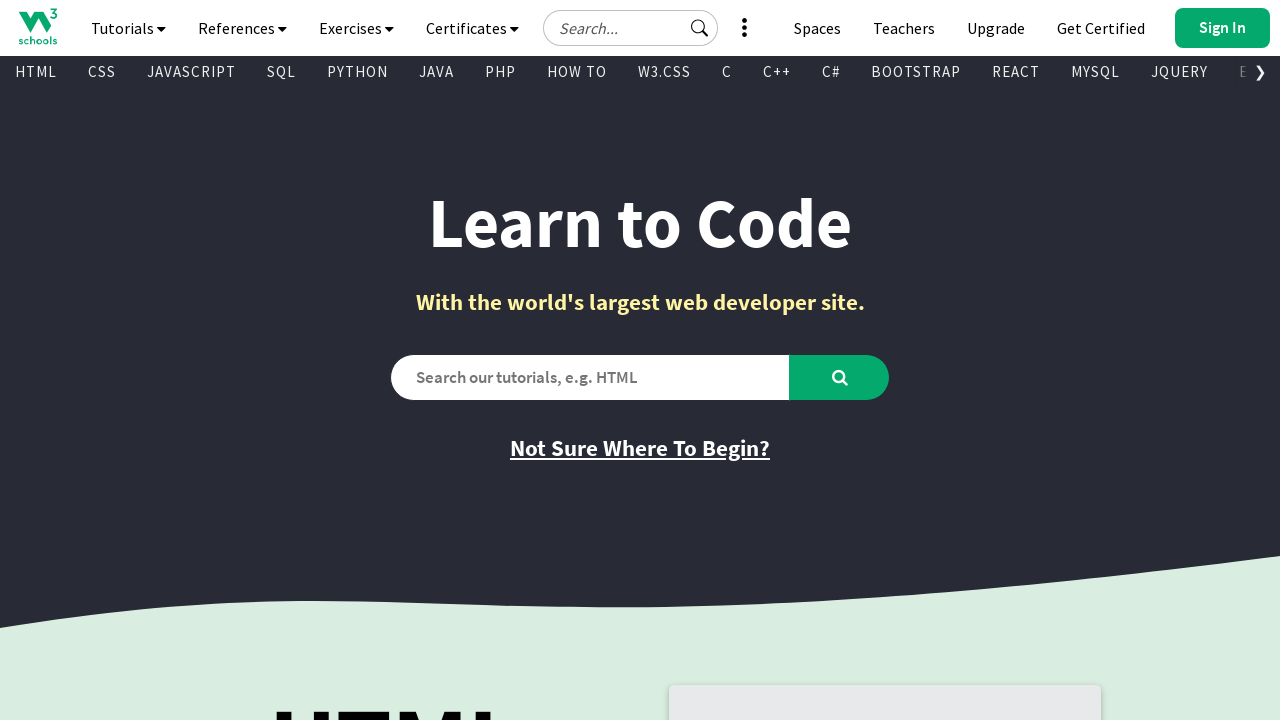

Retrieved text content from link
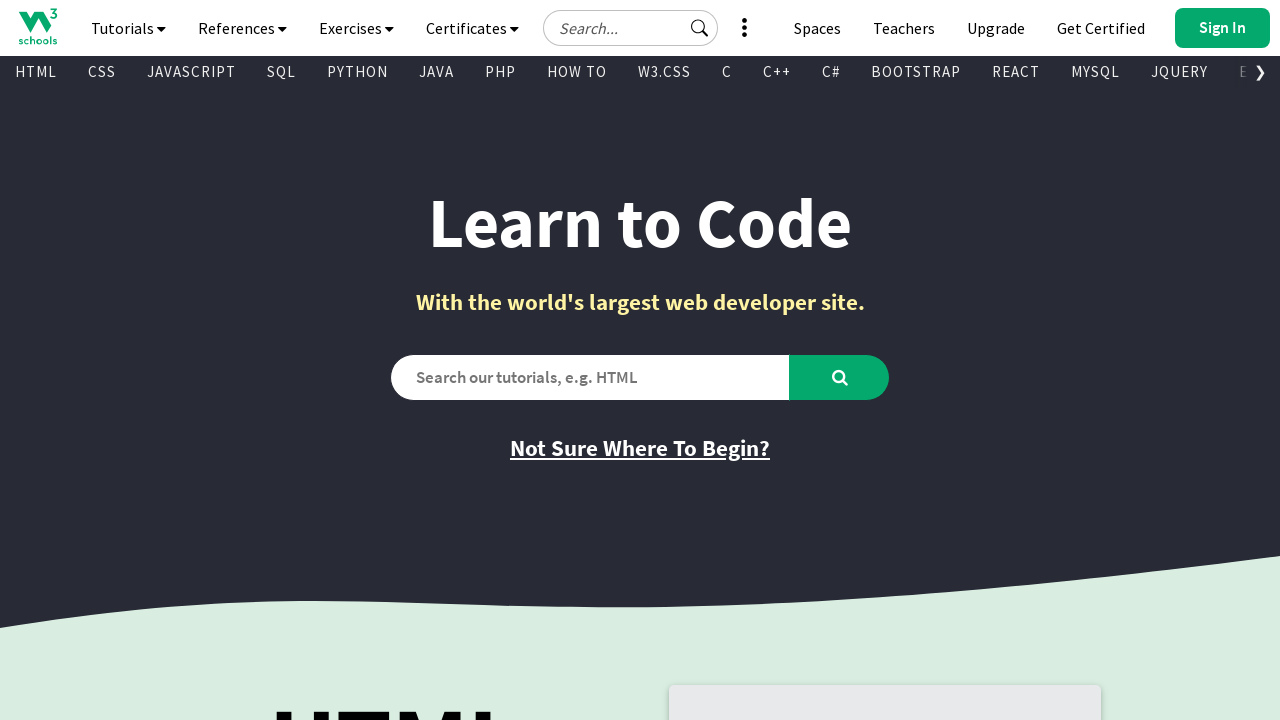

Found a visible link element
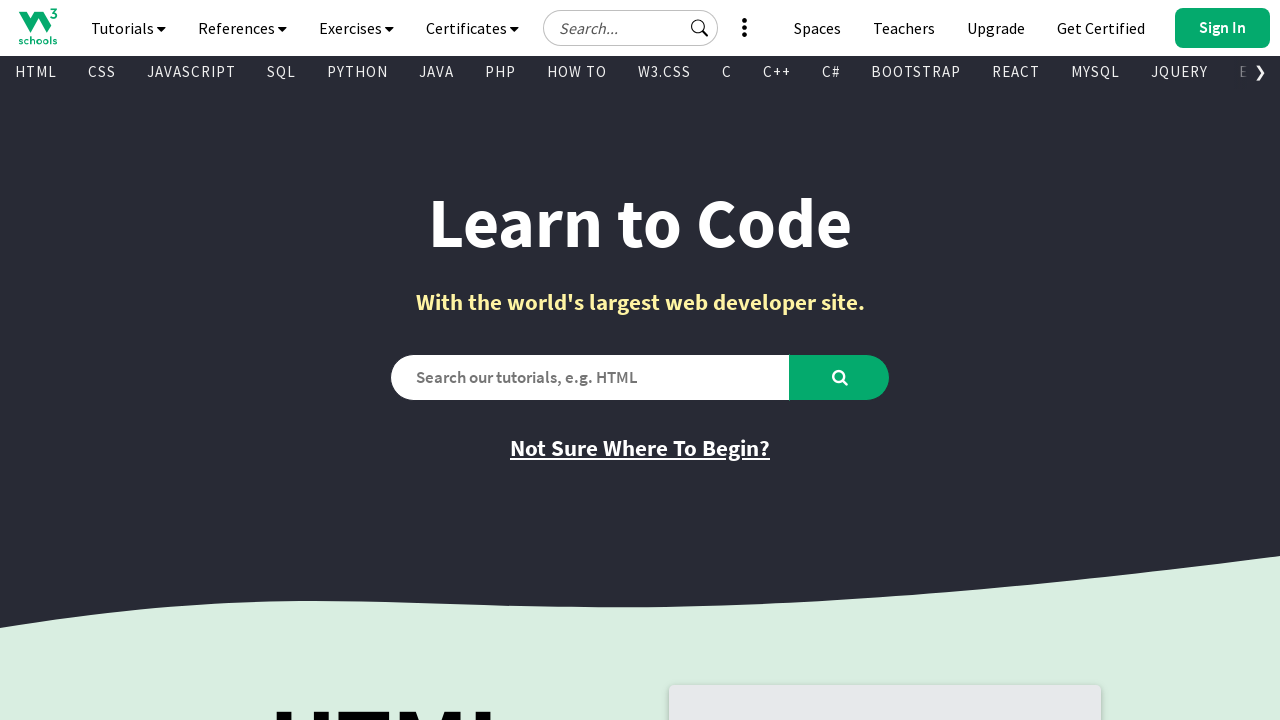

Retrieved href attribute from link
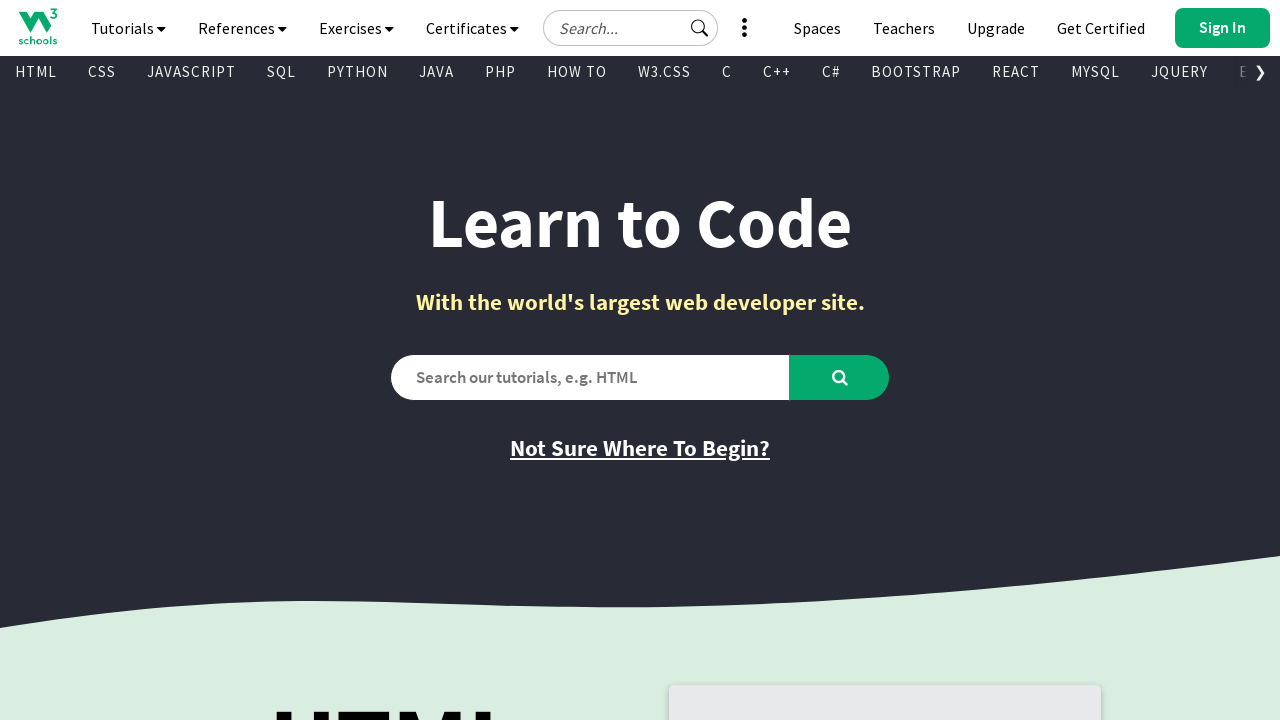

Retrieved text content from link
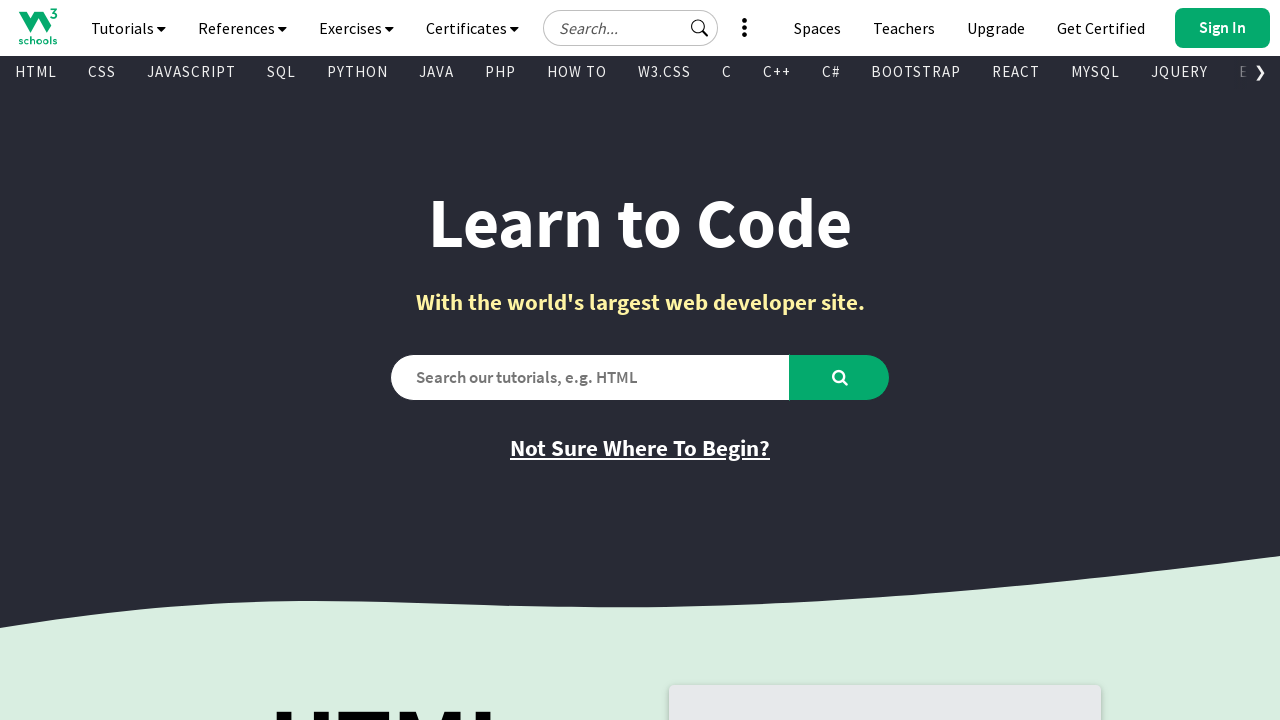

Found a visible link element
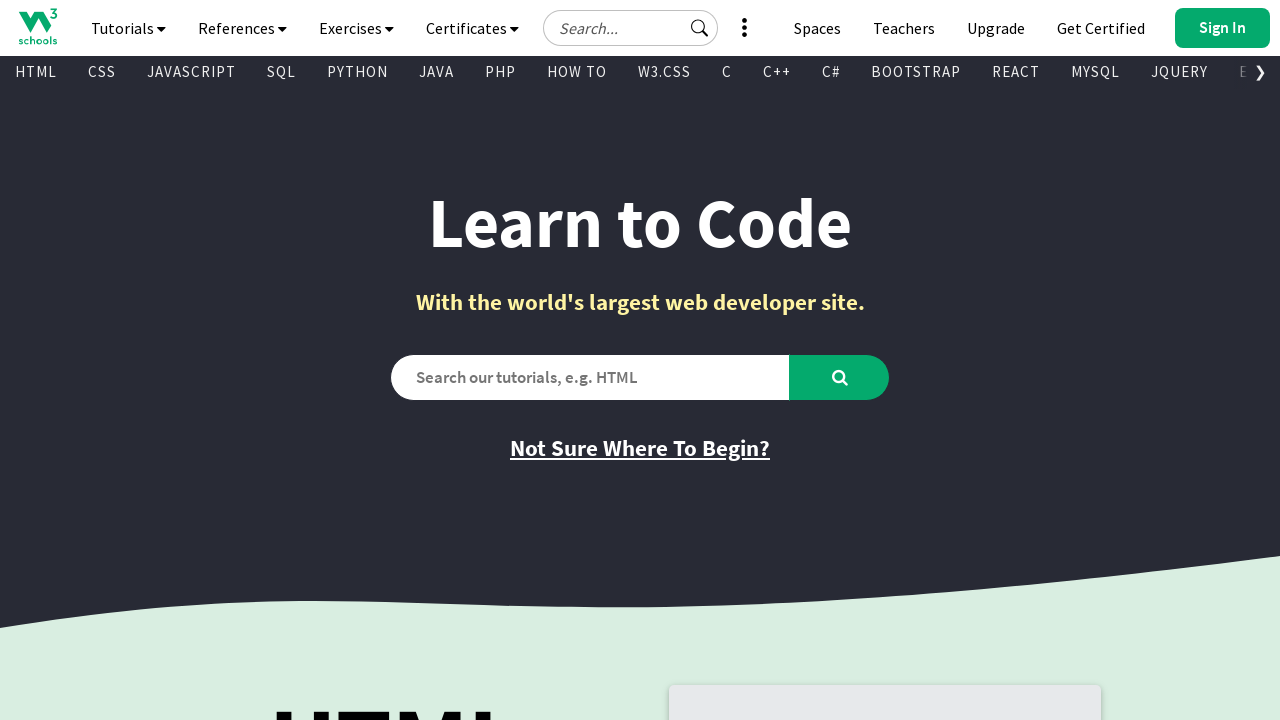

Retrieved href attribute from link
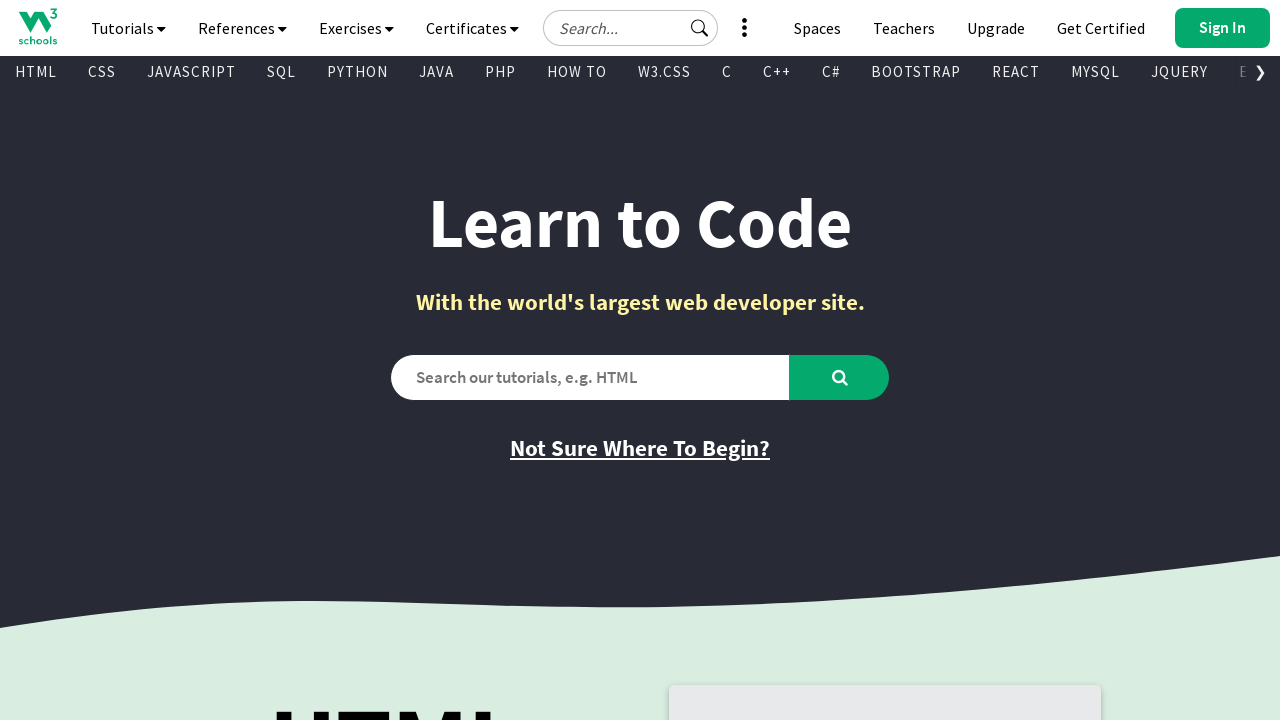

Retrieved text content from link
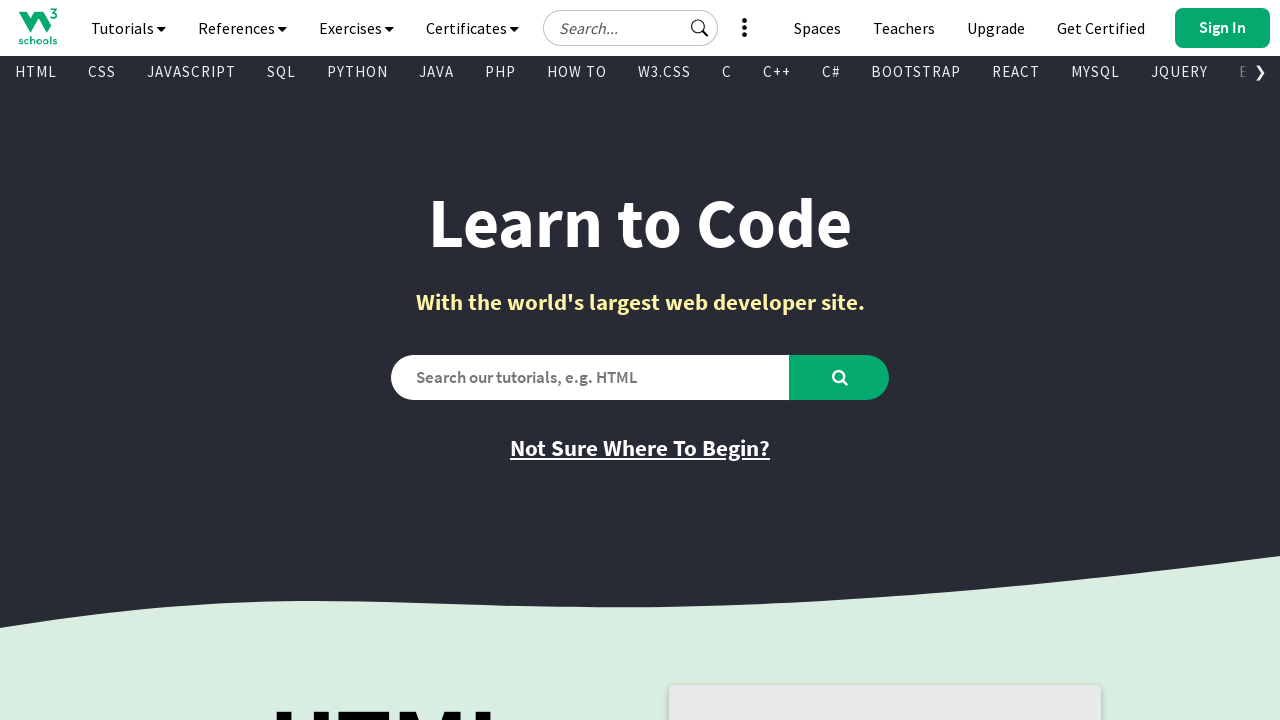

Found a visible link element
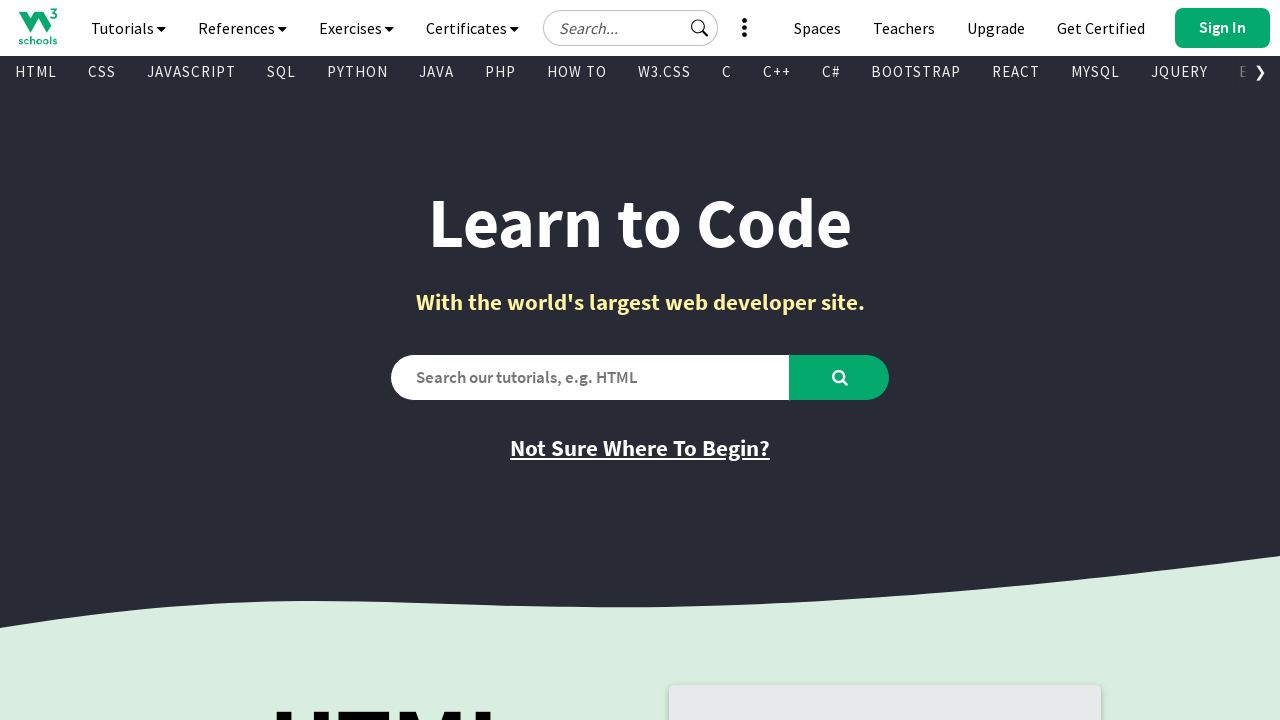

Retrieved href attribute from link
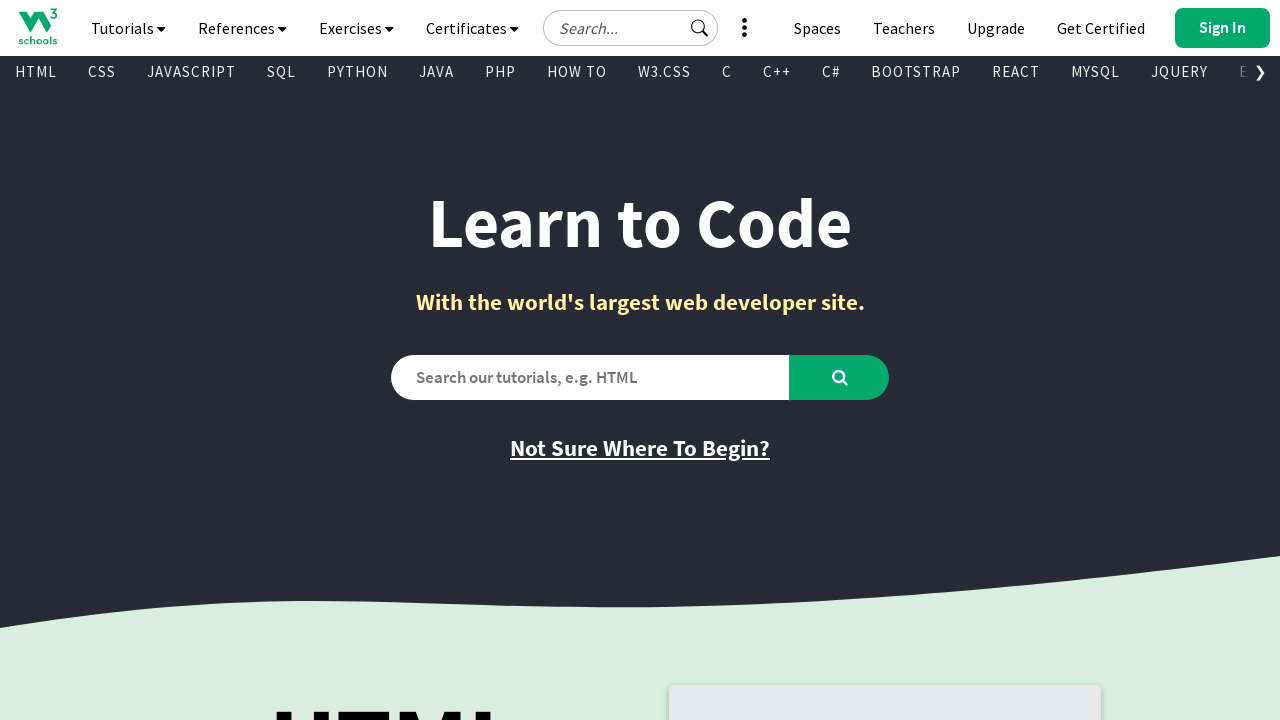

Retrieved text content from link
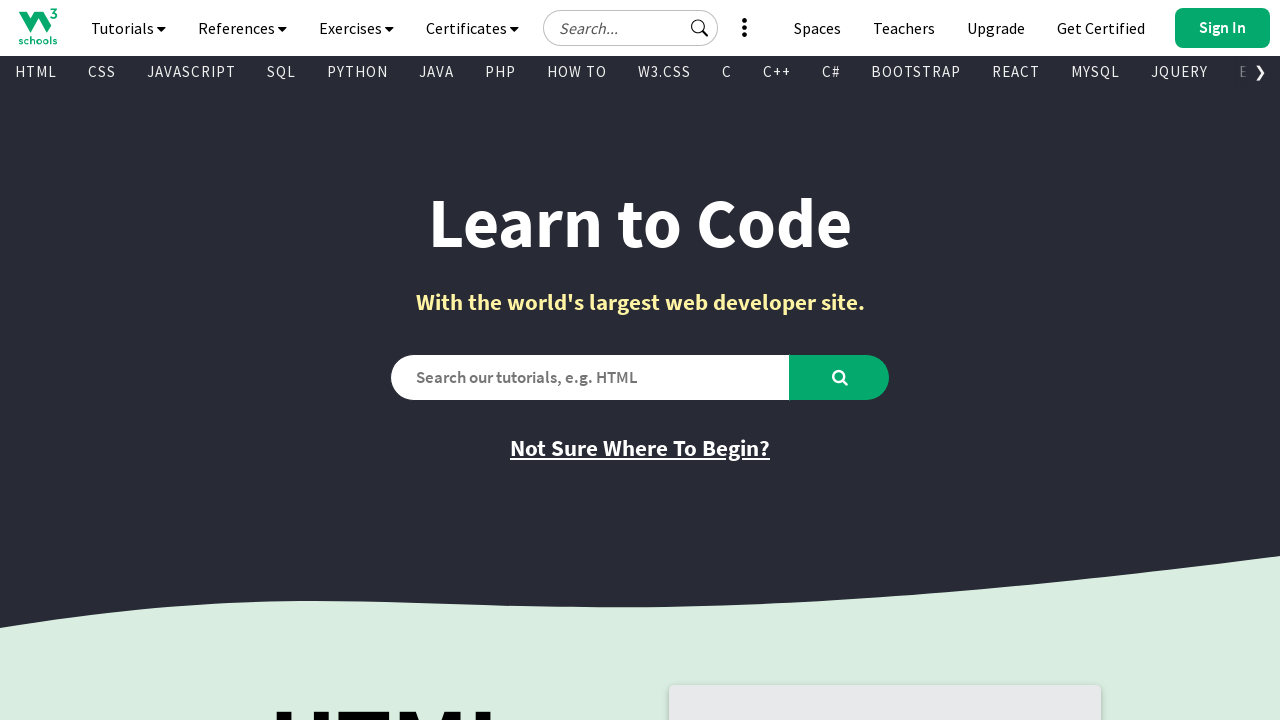

Found a visible link element
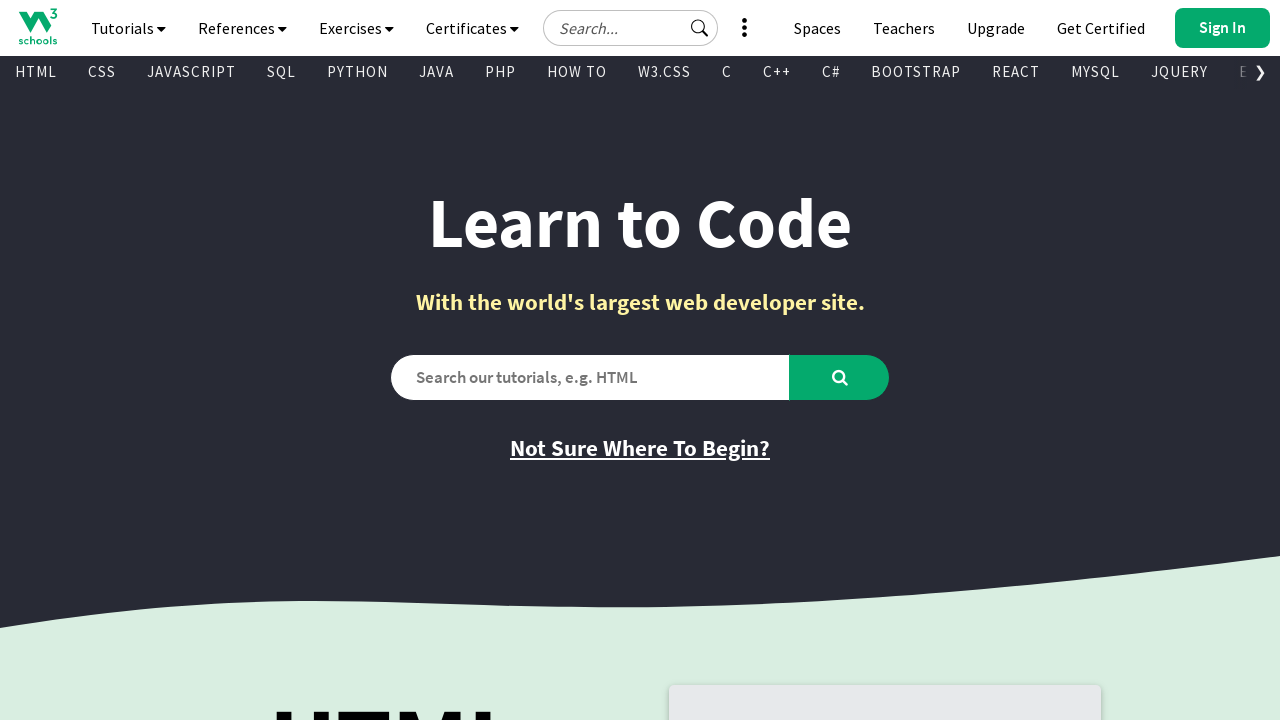

Retrieved href attribute from link
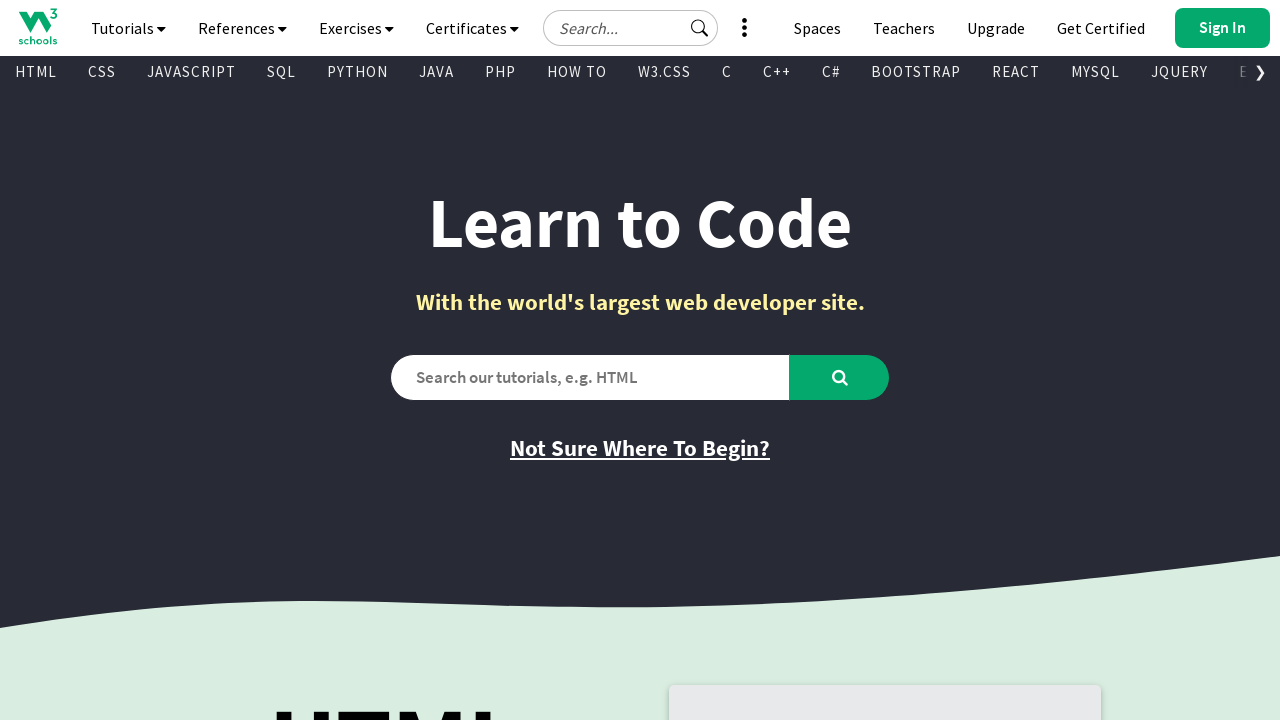

Retrieved text content from link
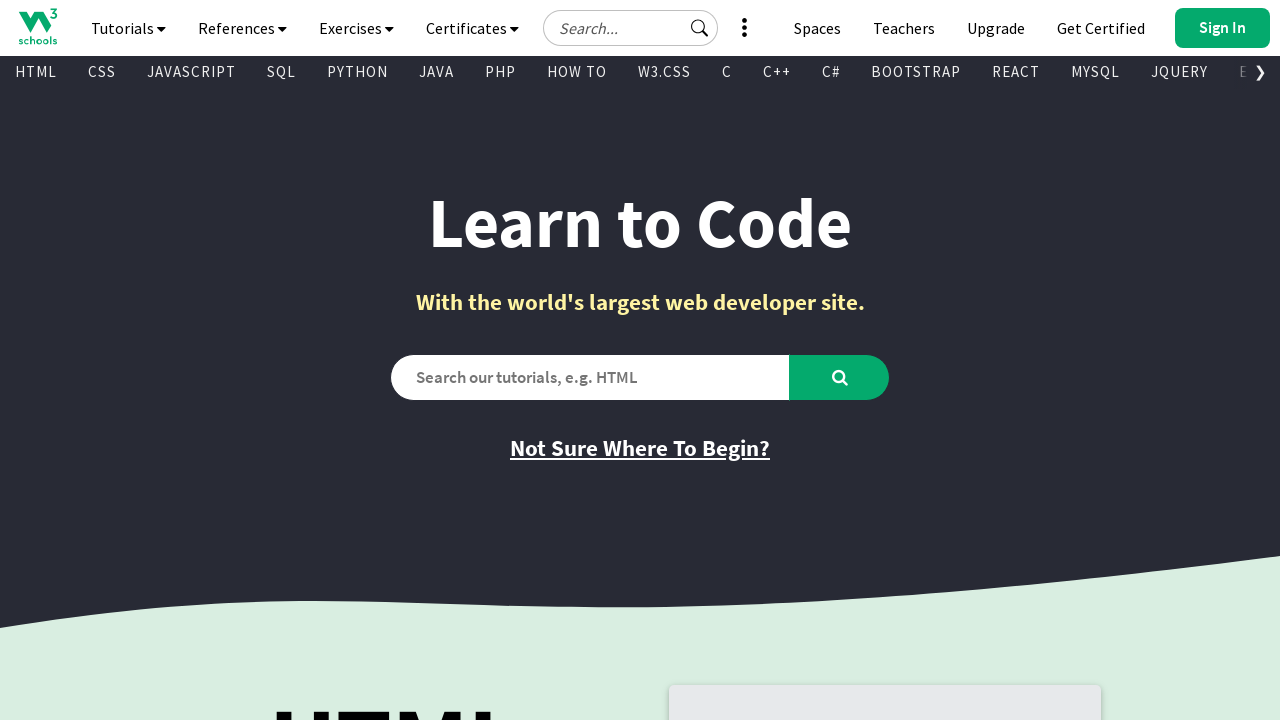

Found a visible link element
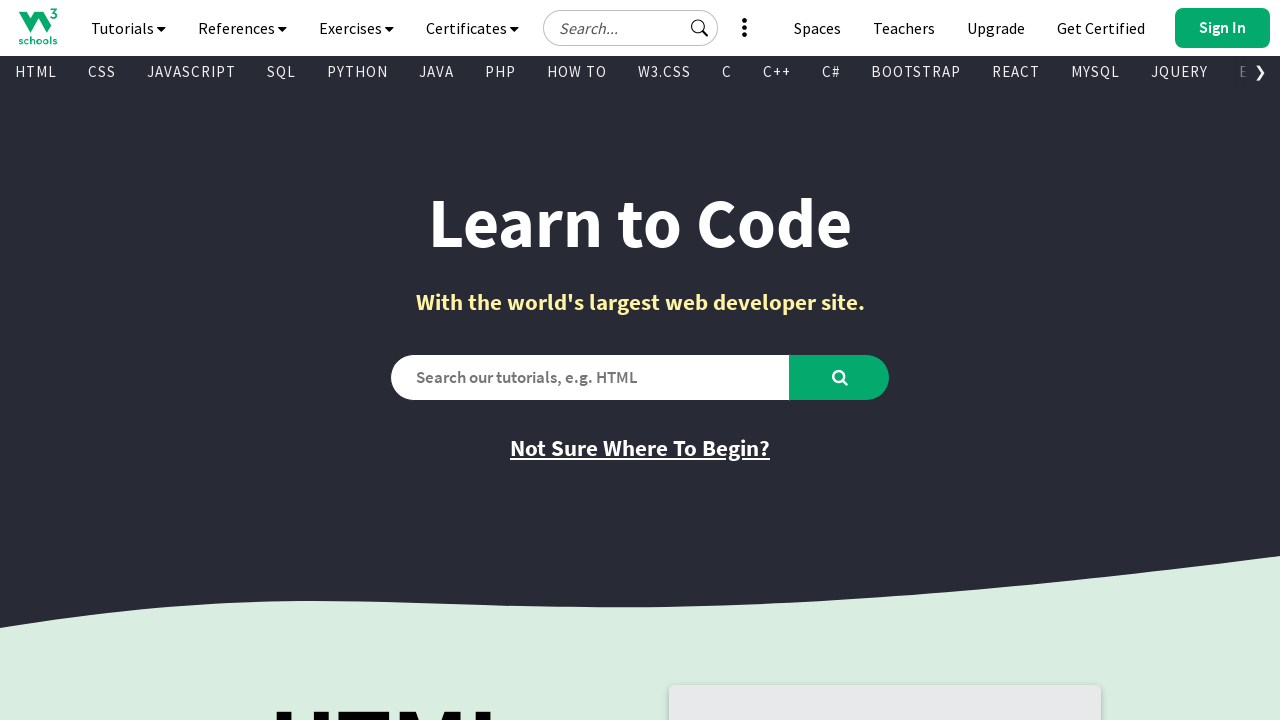

Retrieved href attribute from link
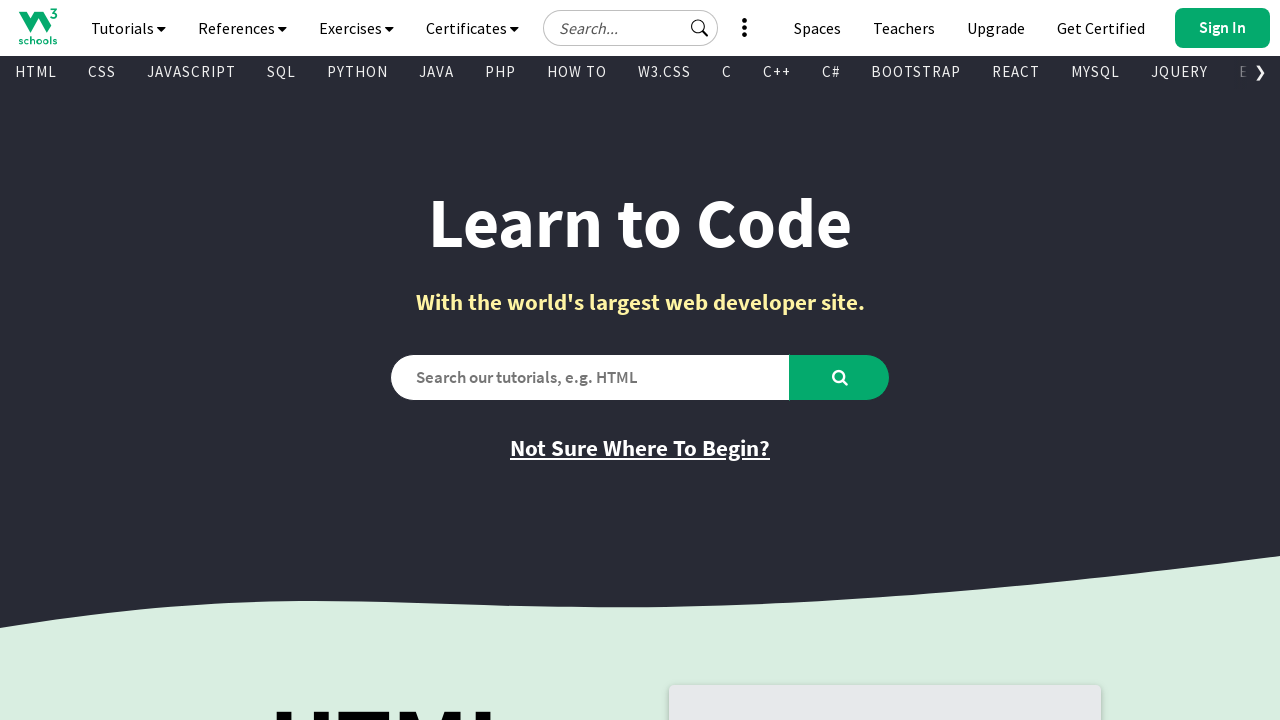

Retrieved text content from link
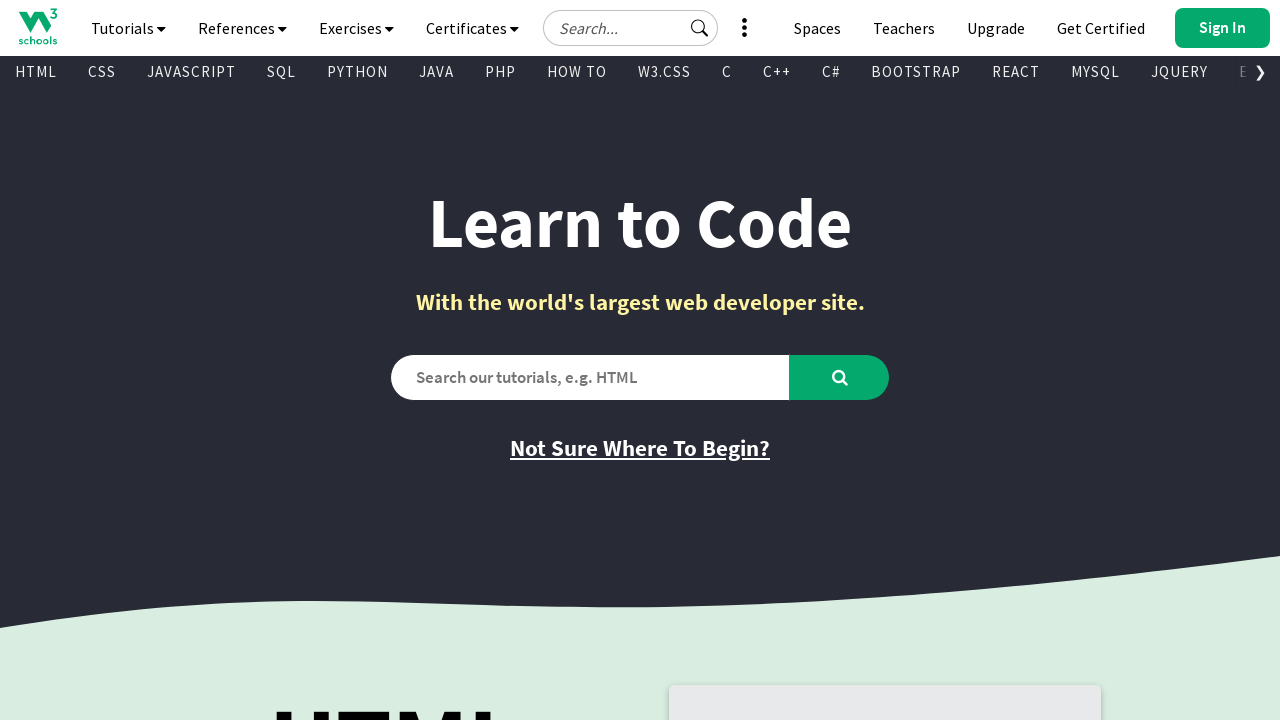

Found a visible link element
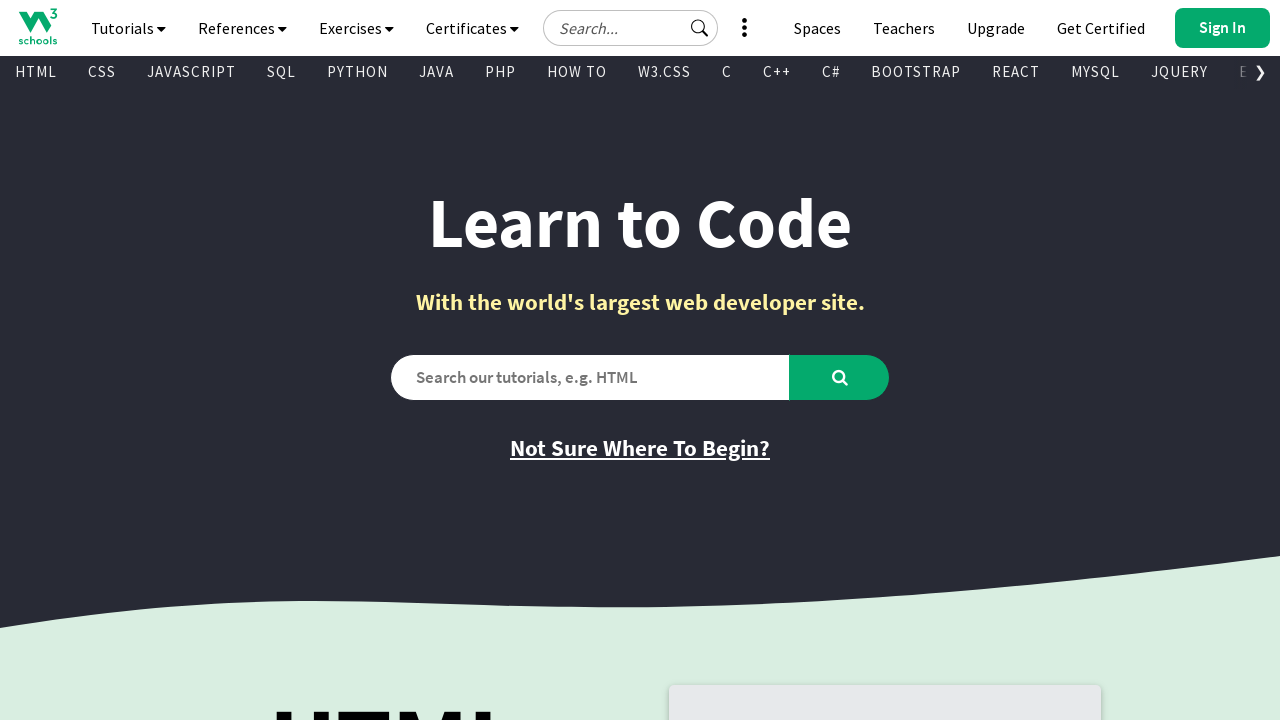

Retrieved href attribute from link
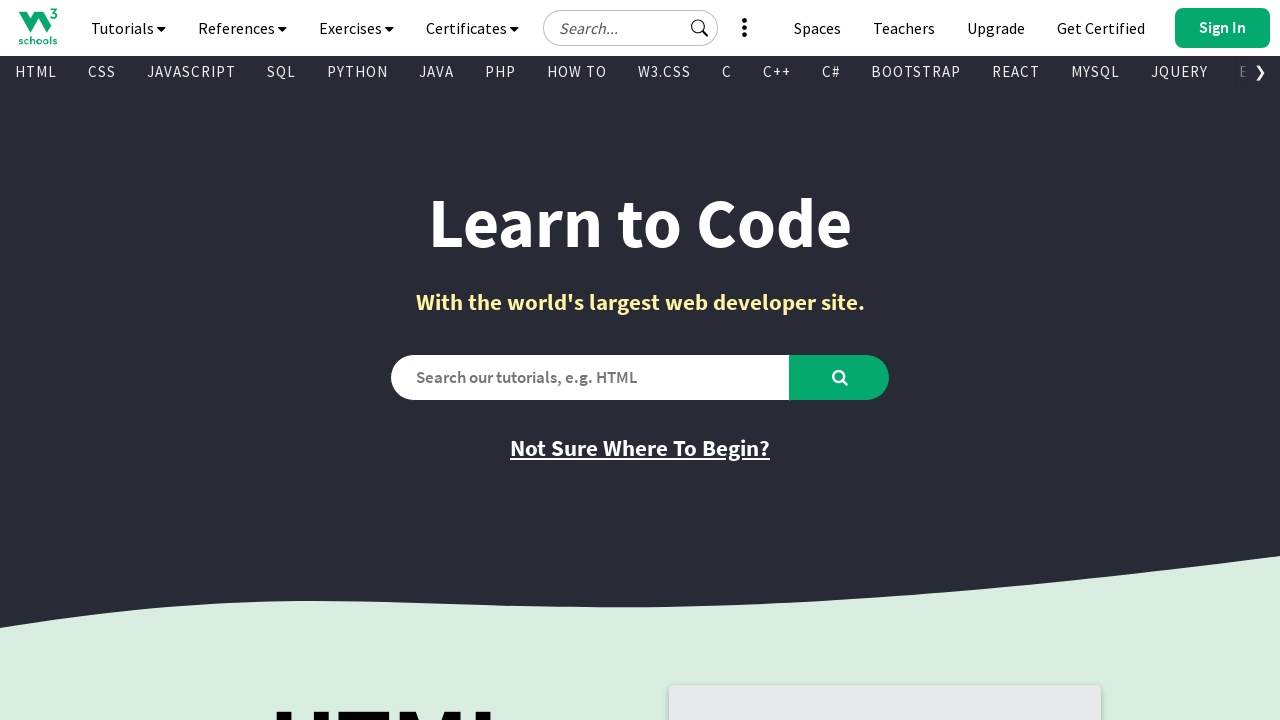

Retrieved text content from link
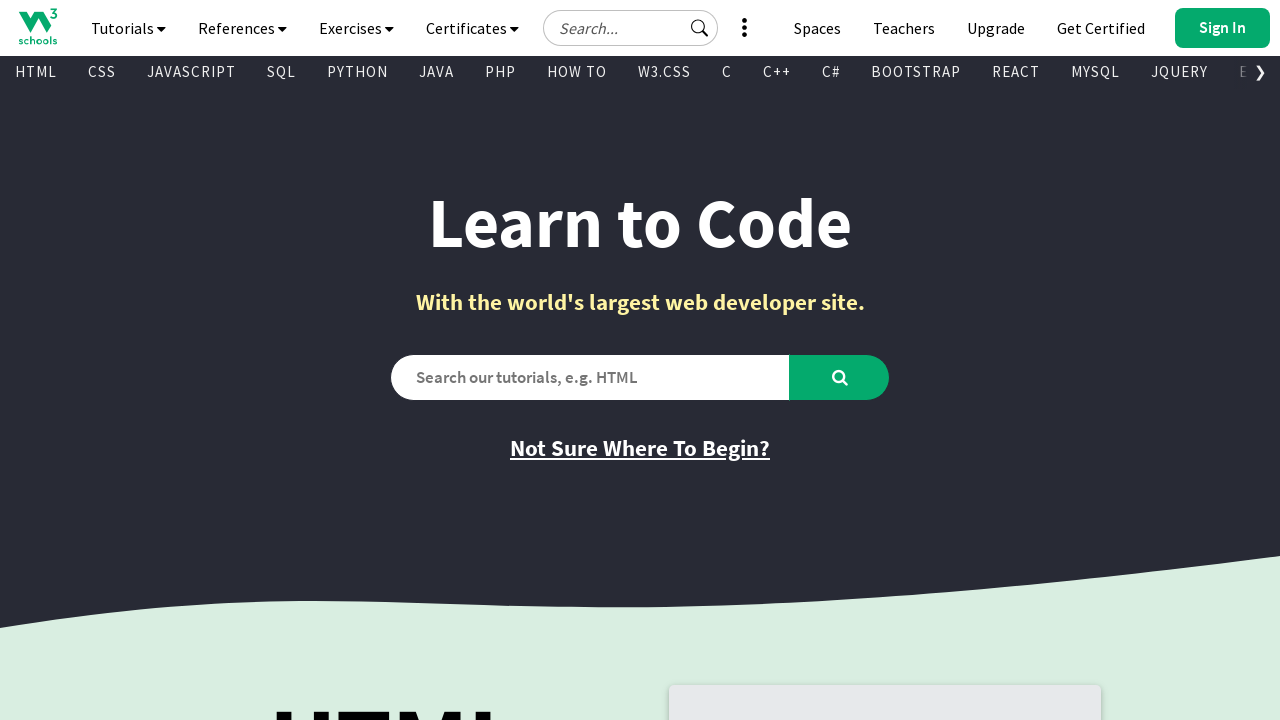

Found a visible link element
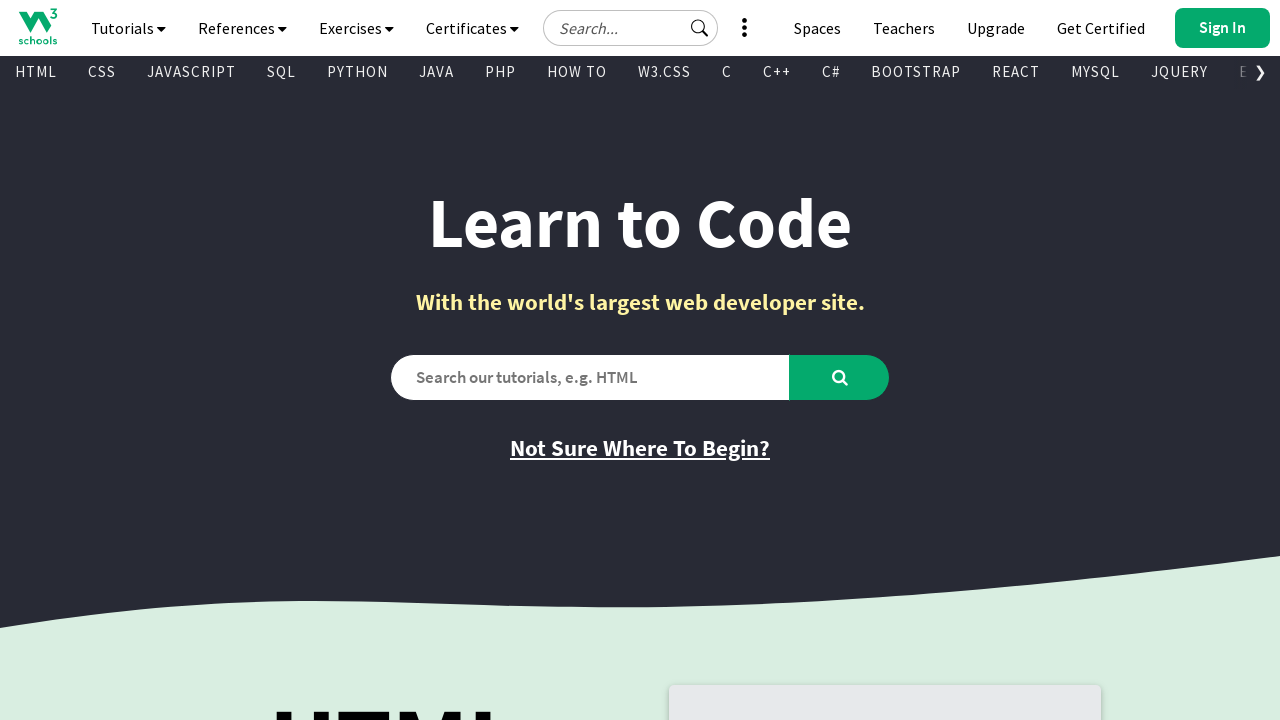

Retrieved href attribute from link
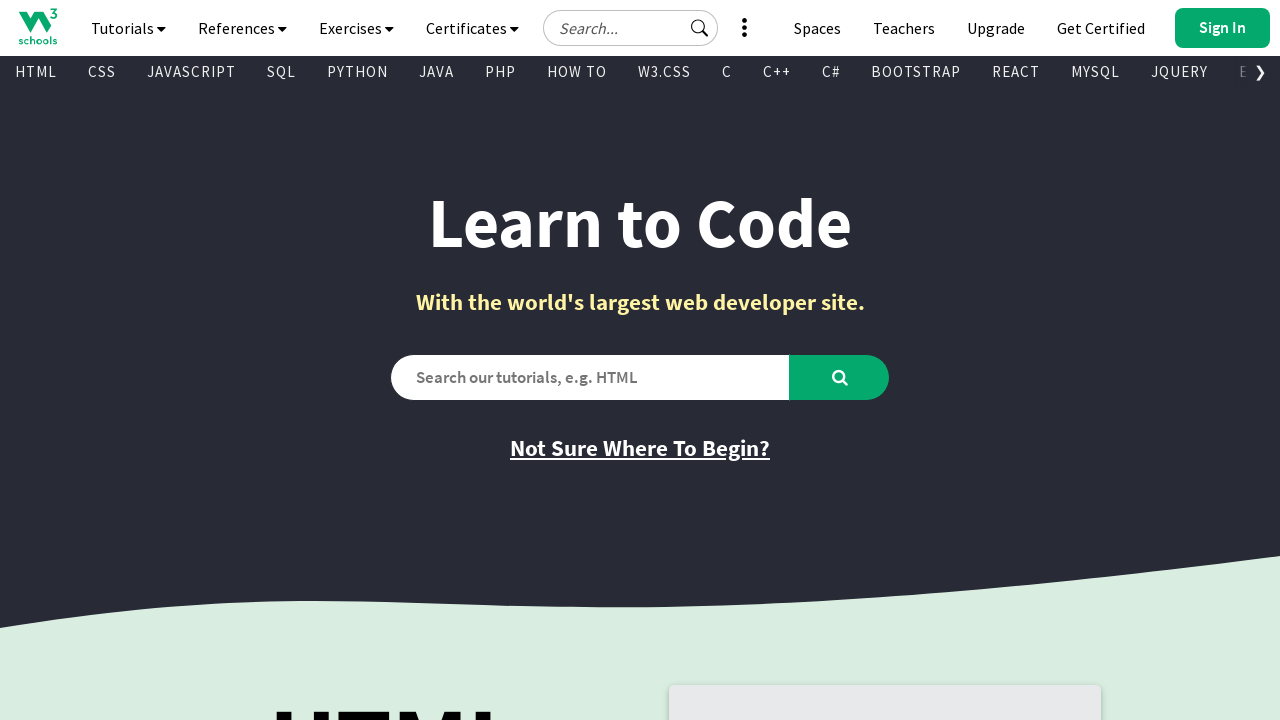

Retrieved text content from link
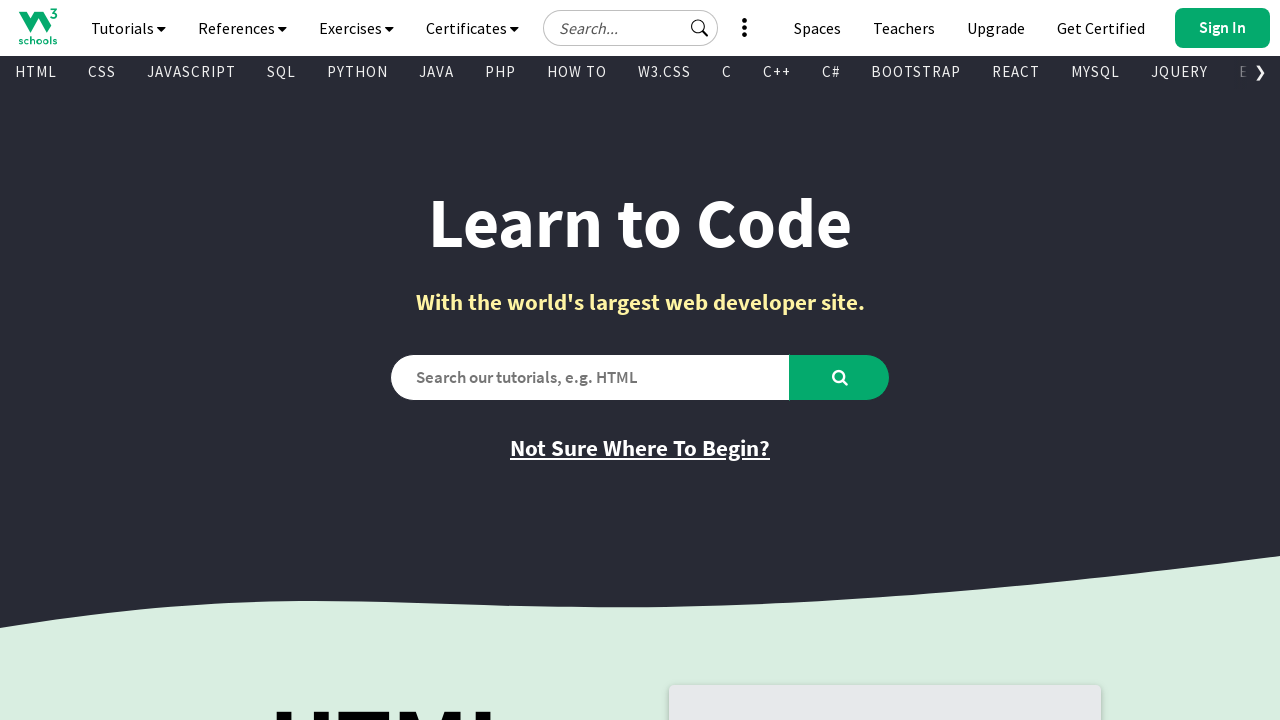

Found a visible link element
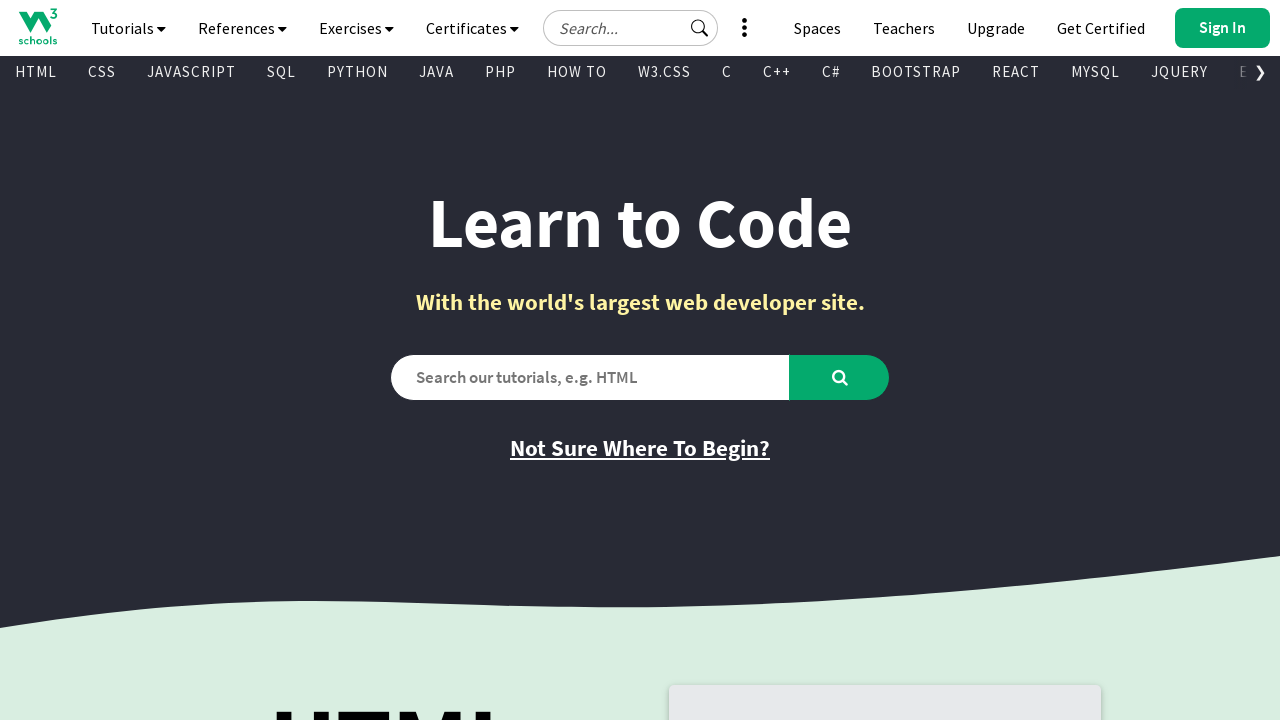

Retrieved href attribute from link
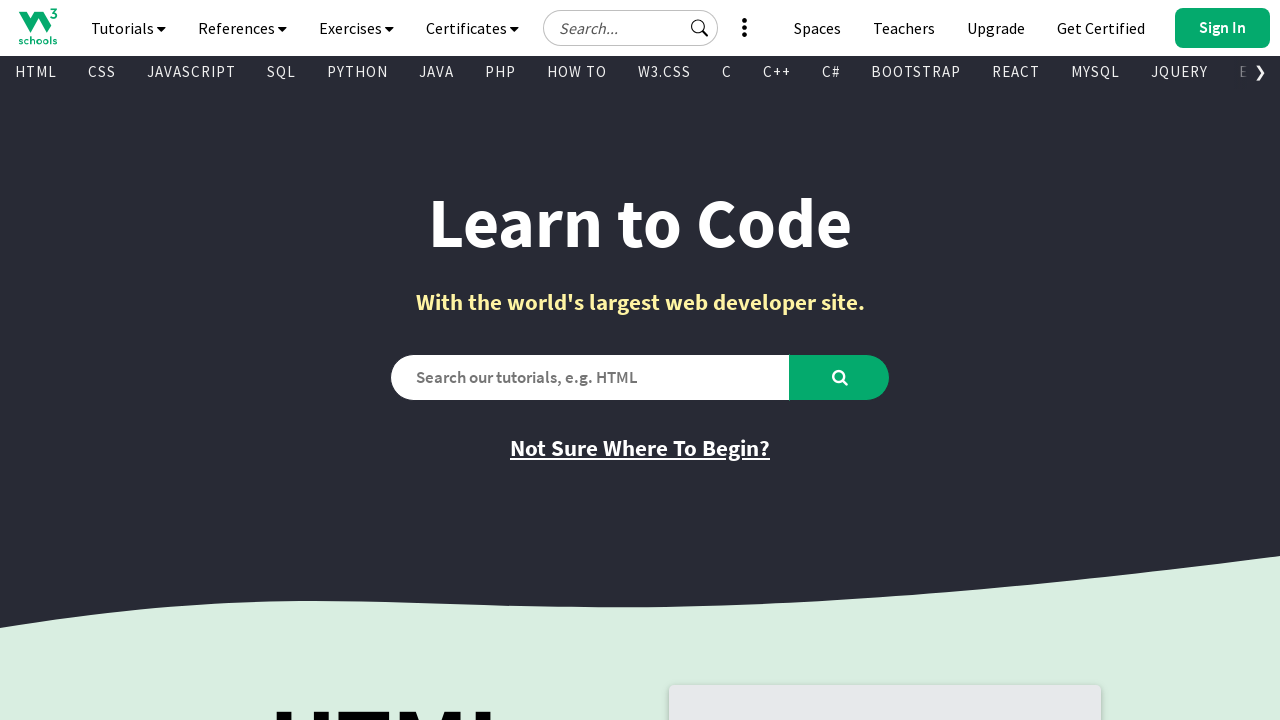

Retrieved text content from link
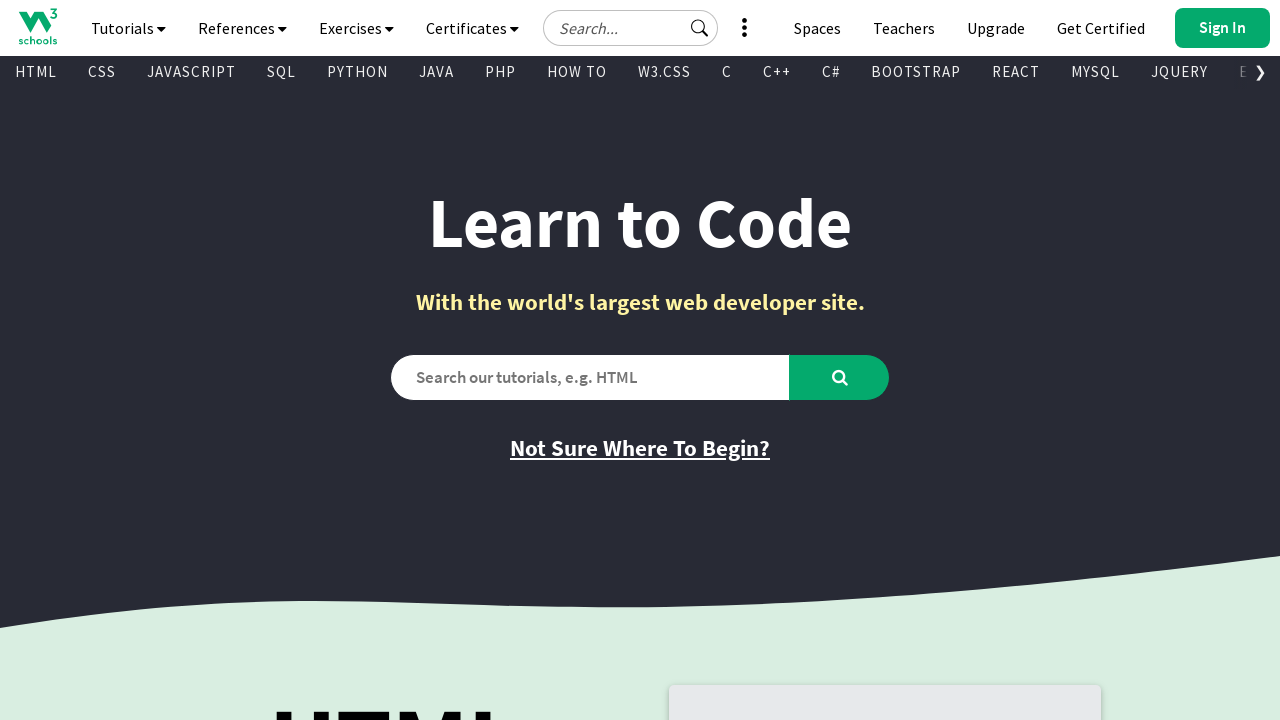

Found a visible link element
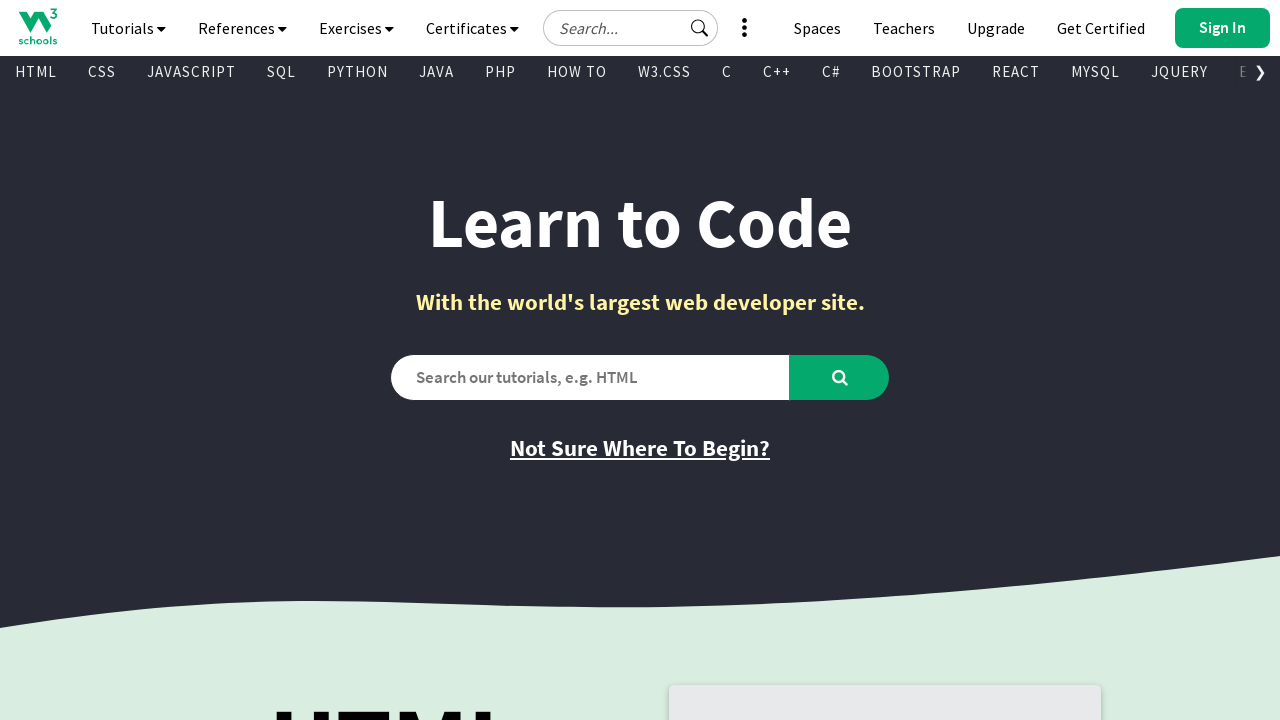

Retrieved href attribute from link
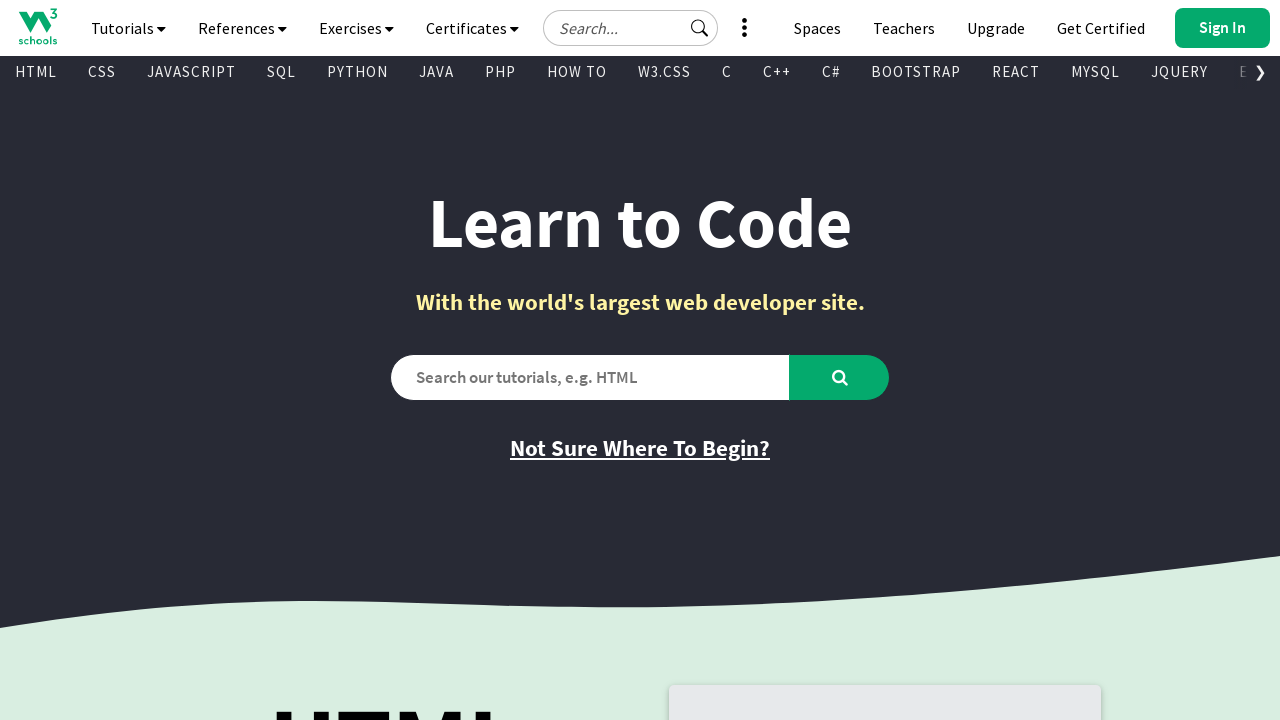

Retrieved text content from link
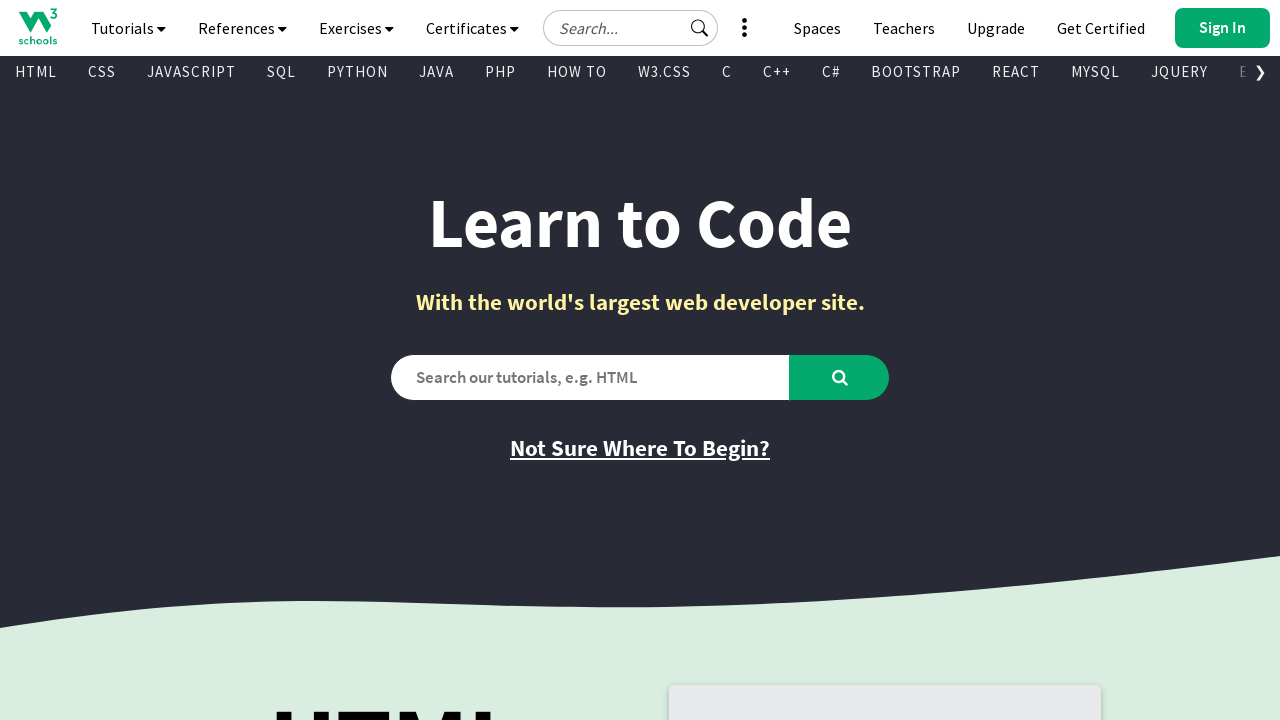

Found a visible link element
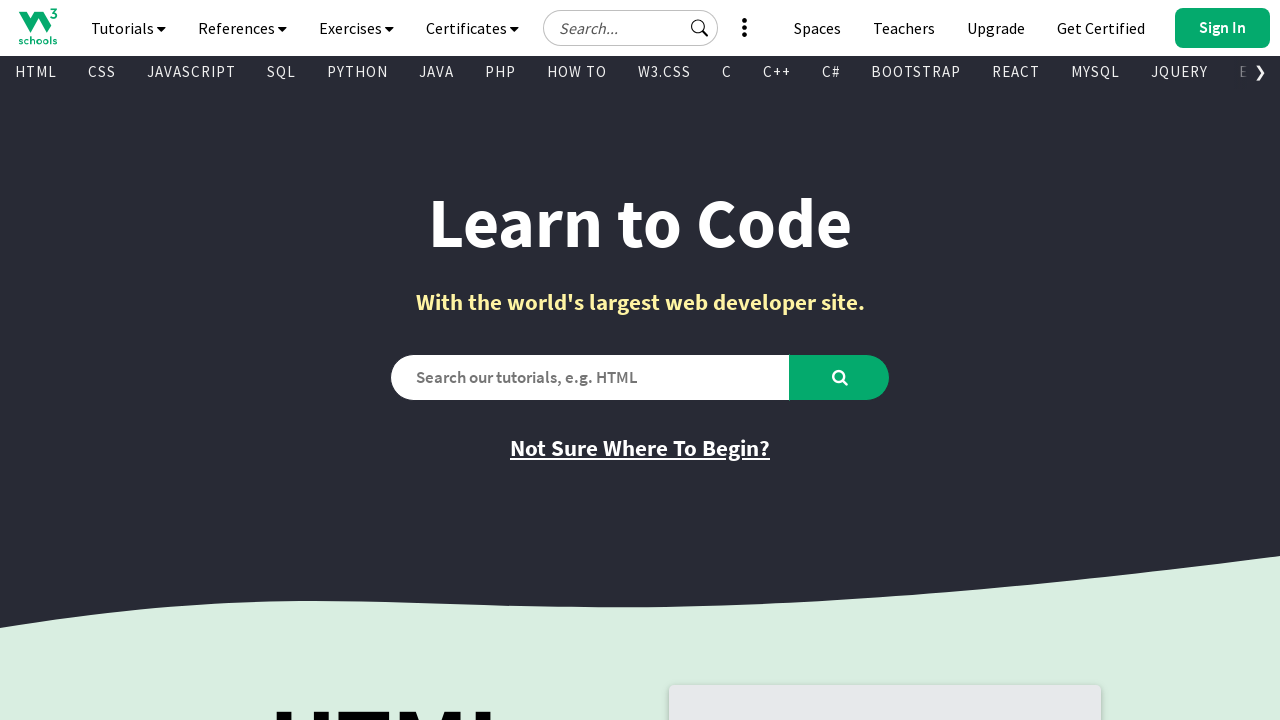

Retrieved href attribute from link
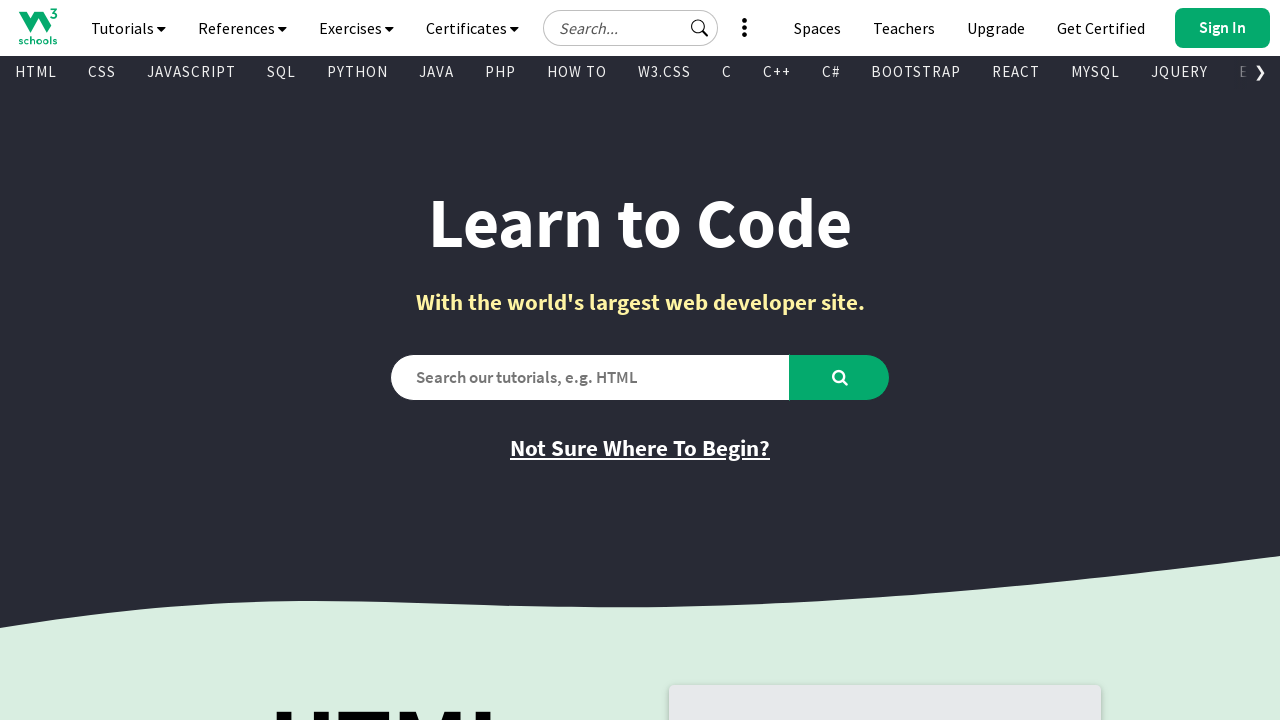

Retrieved text content from link
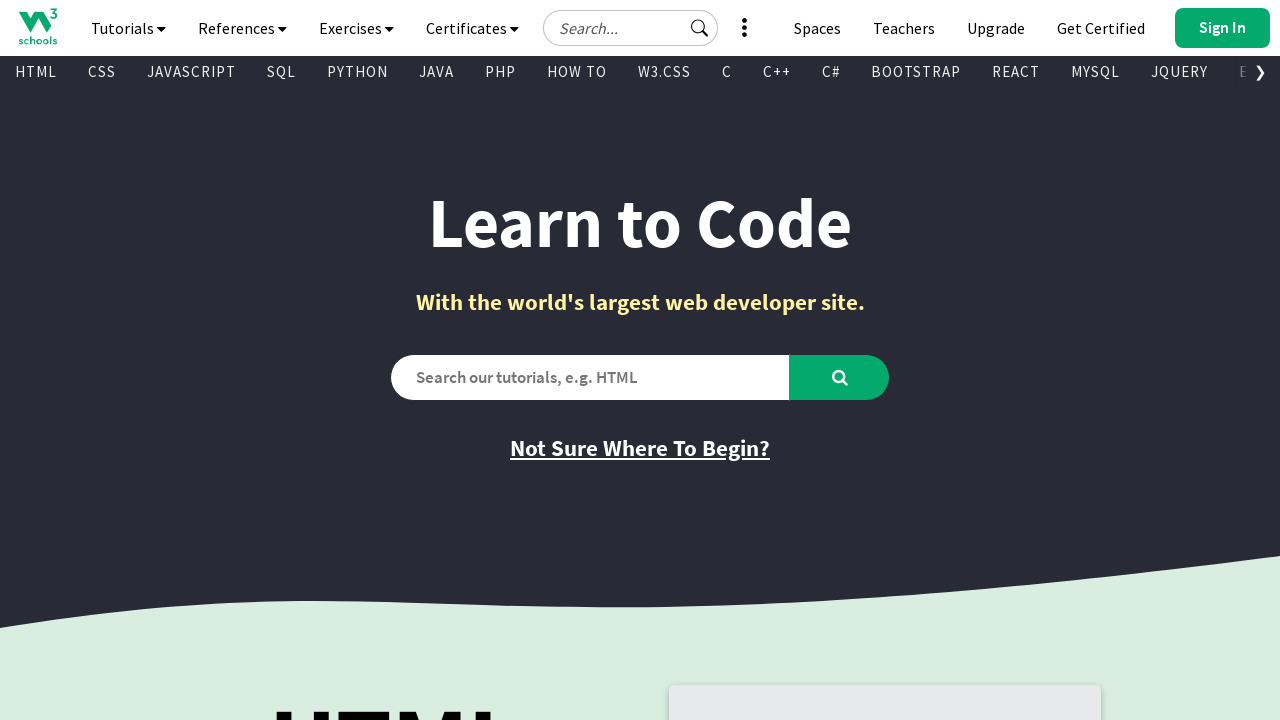

Found a visible link element
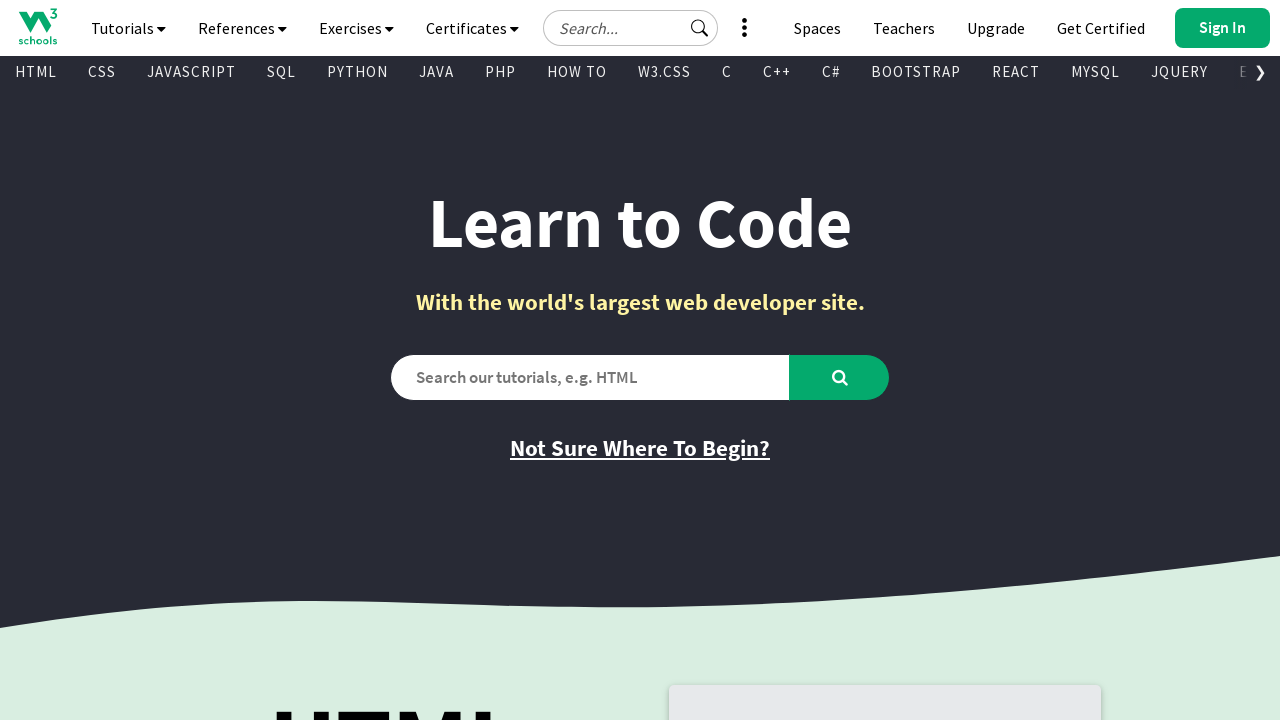

Retrieved href attribute from link
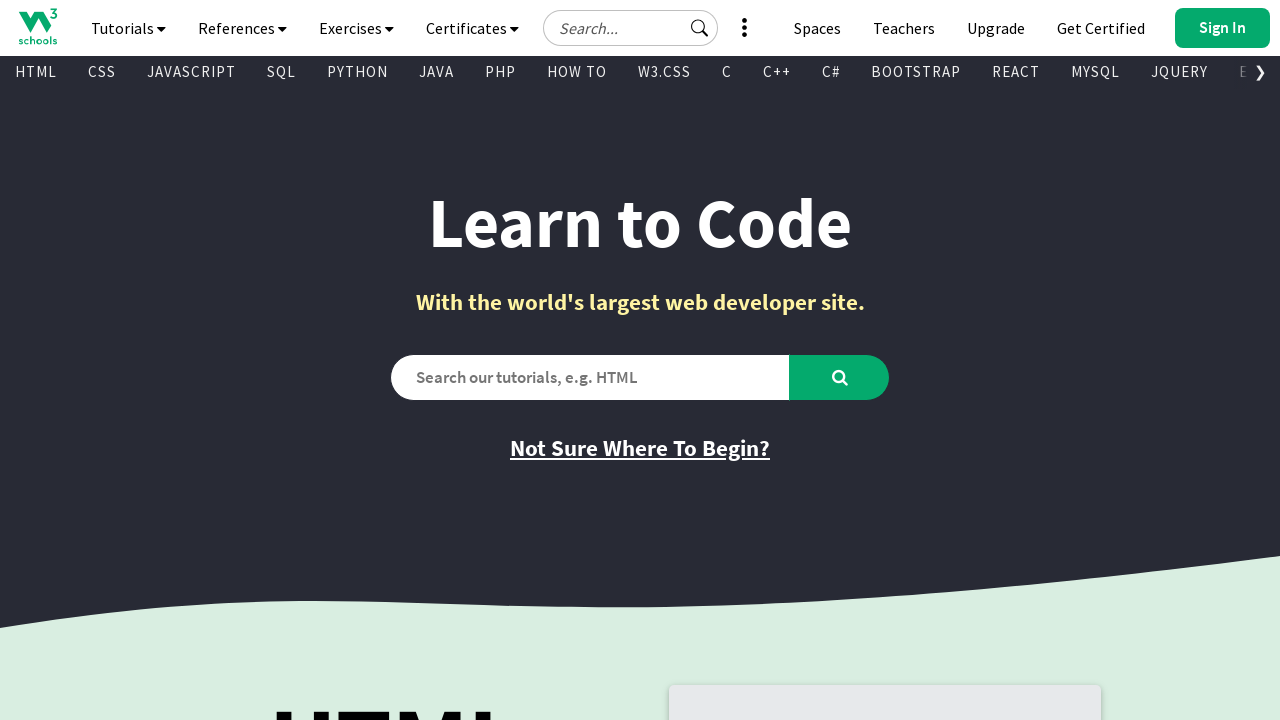

Retrieved text content from link
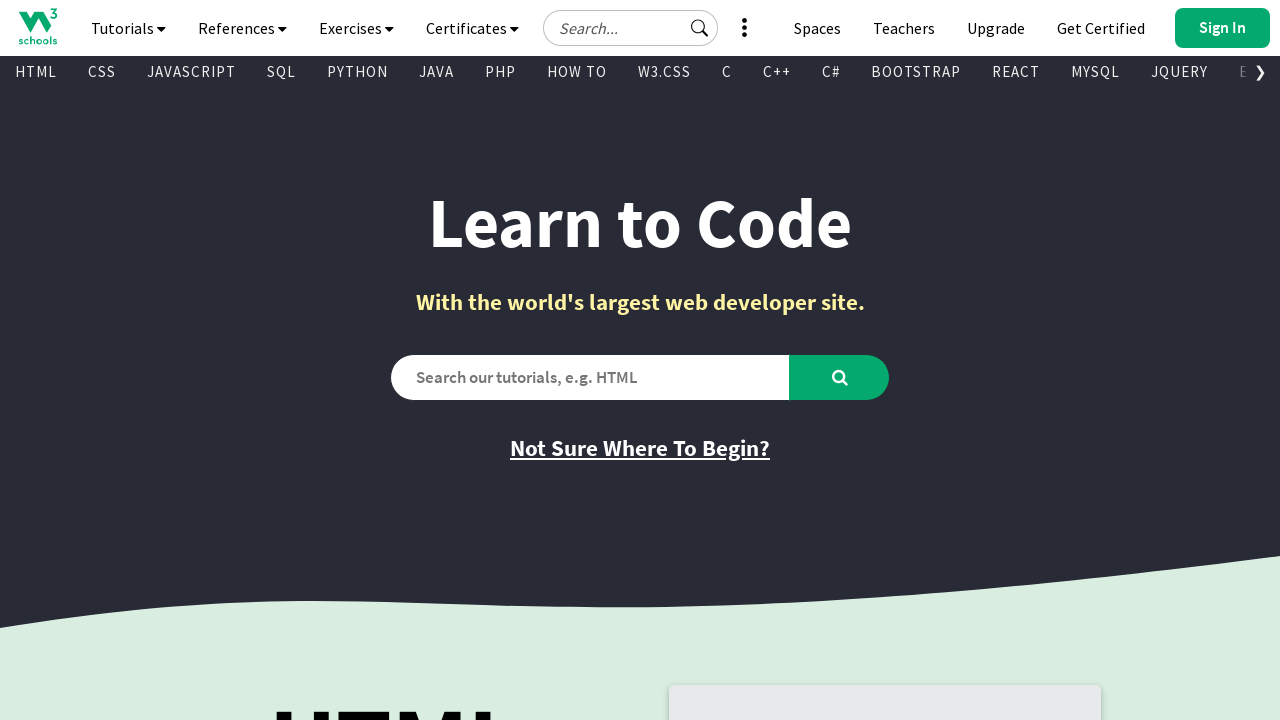

Found a visible link element
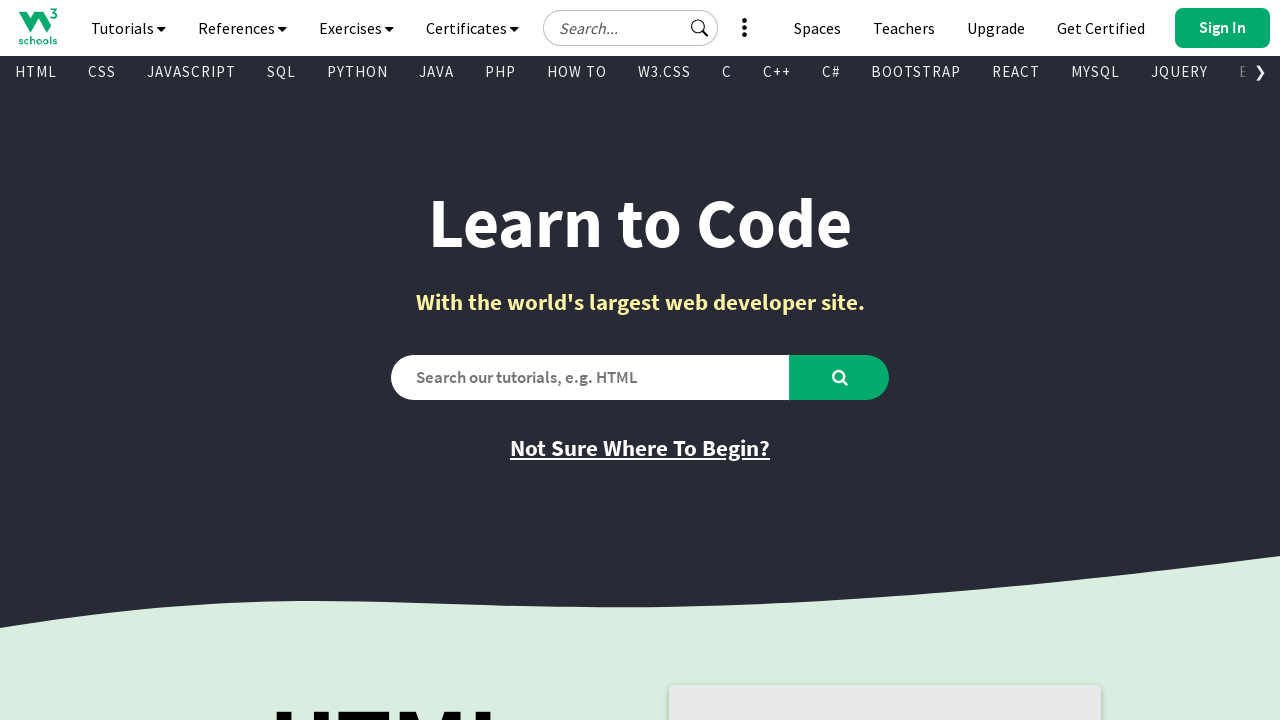

Retrieved href attribute from link
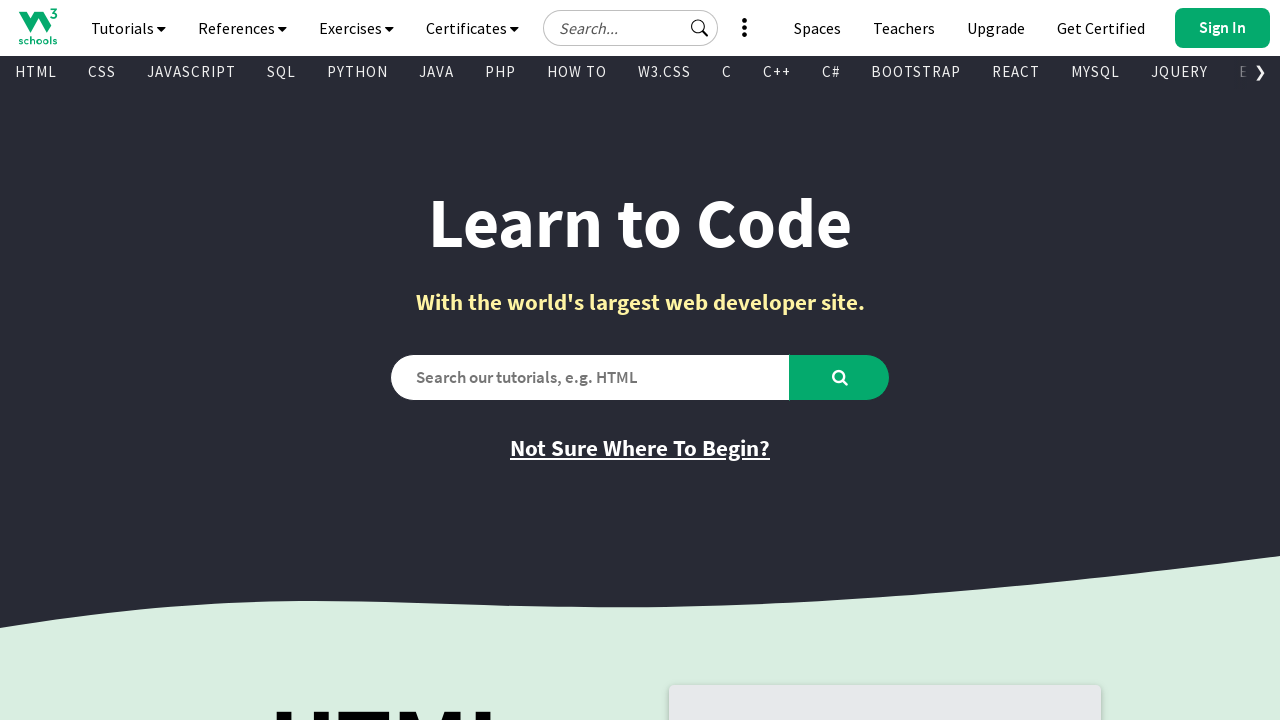

Retrieved text content from link
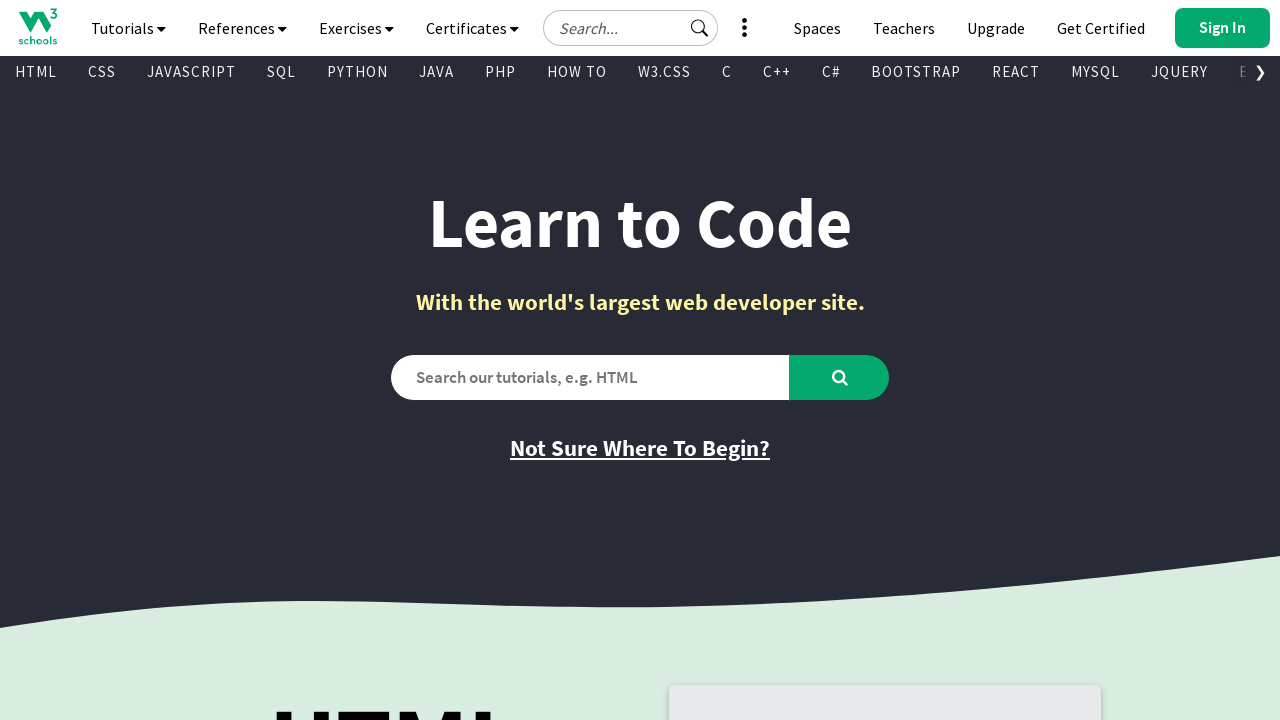

Found a visible link element
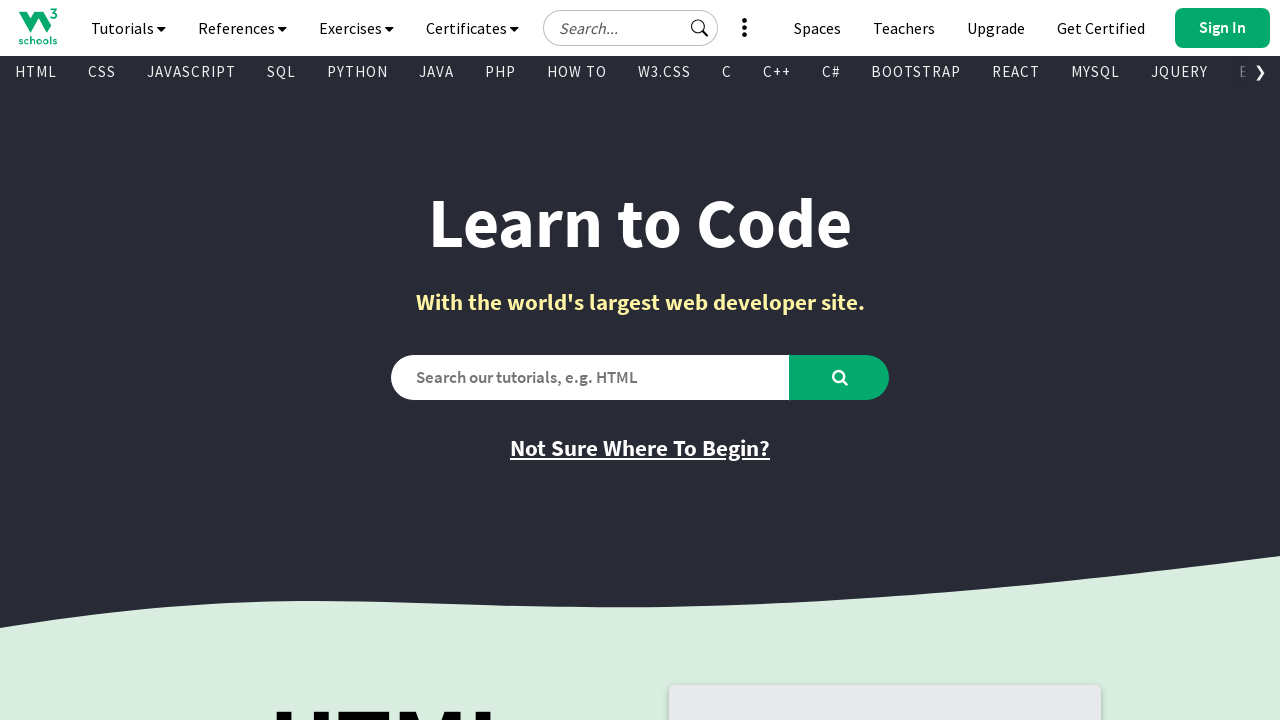

Retrieved href attribute from link
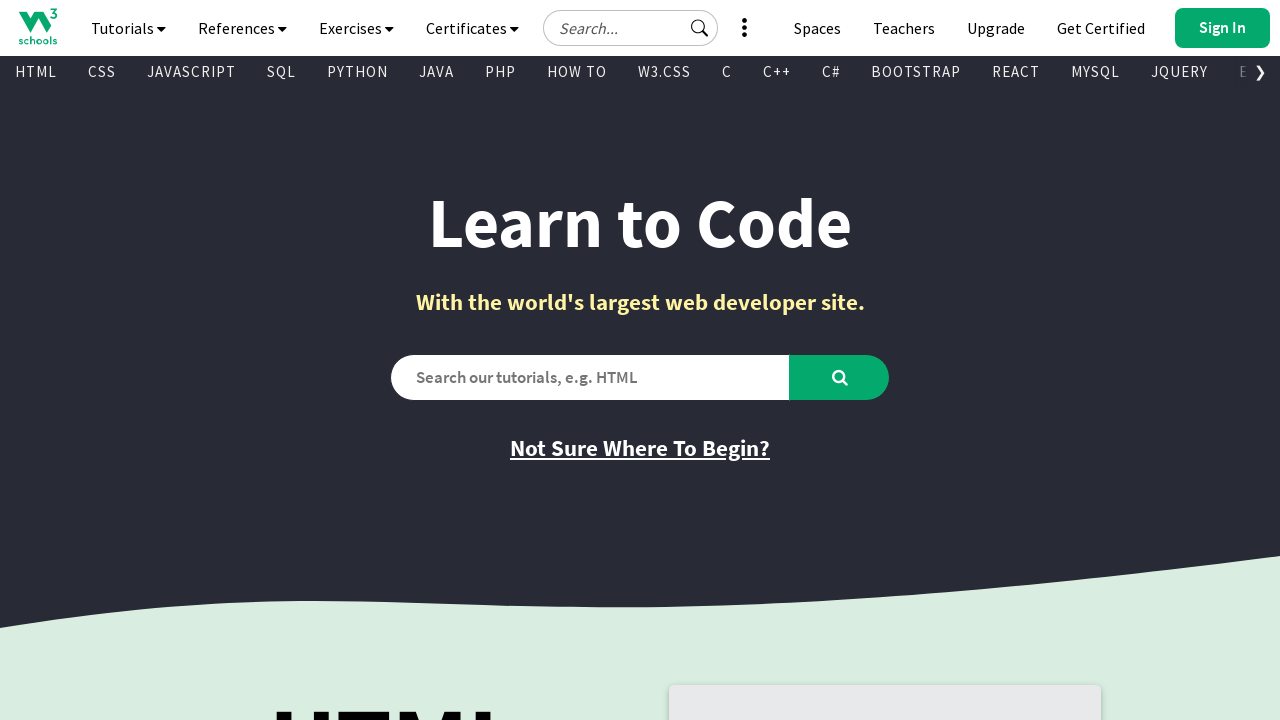

Retrieved text content from link
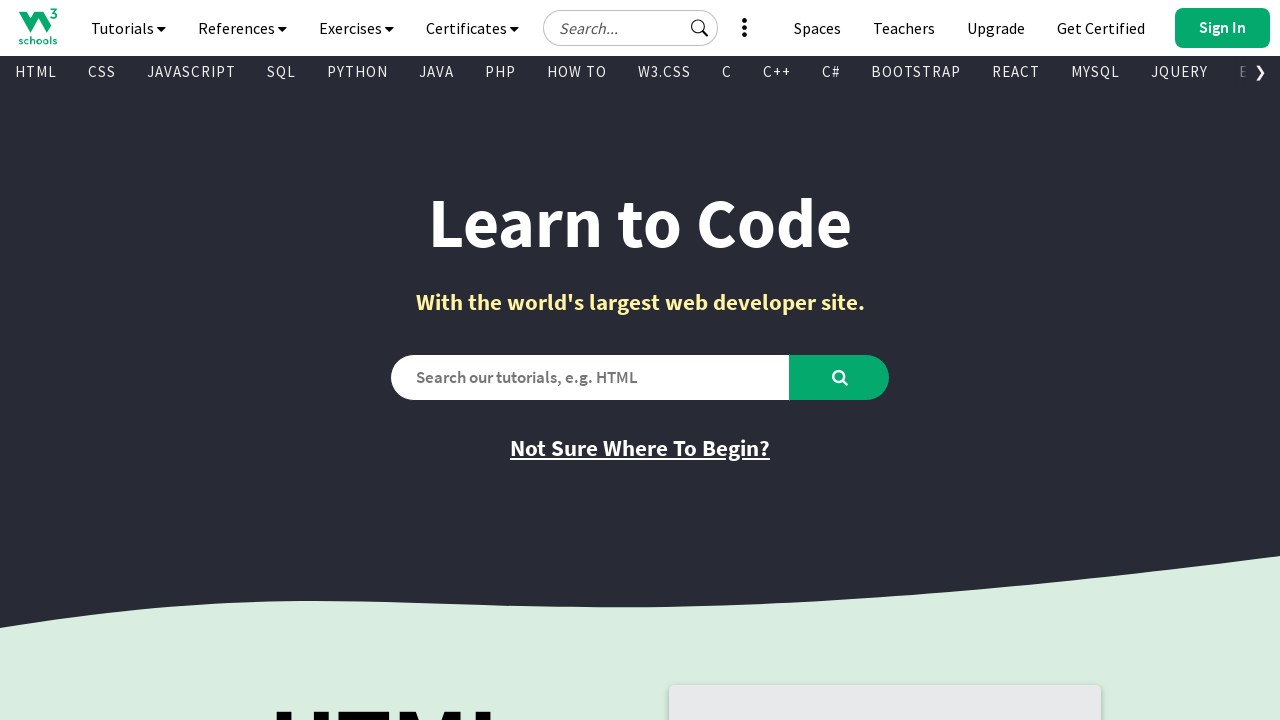

Found a visible link element
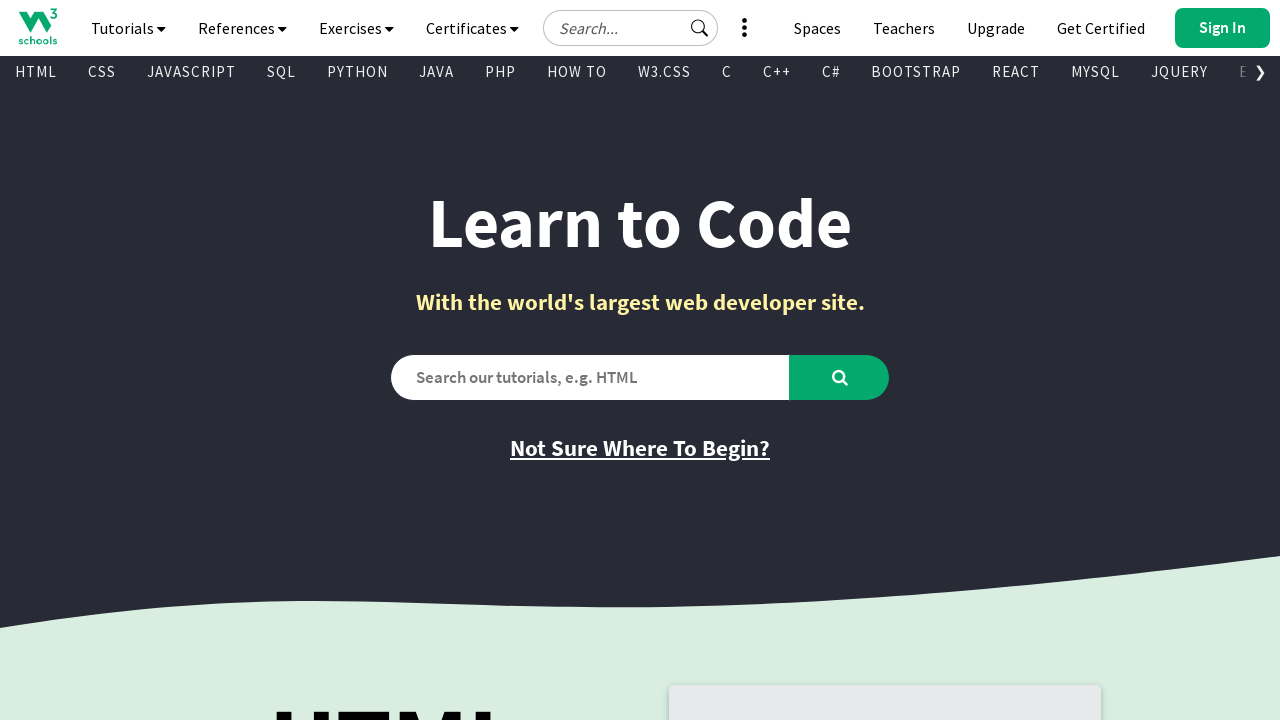

Retrieved href attribute from link
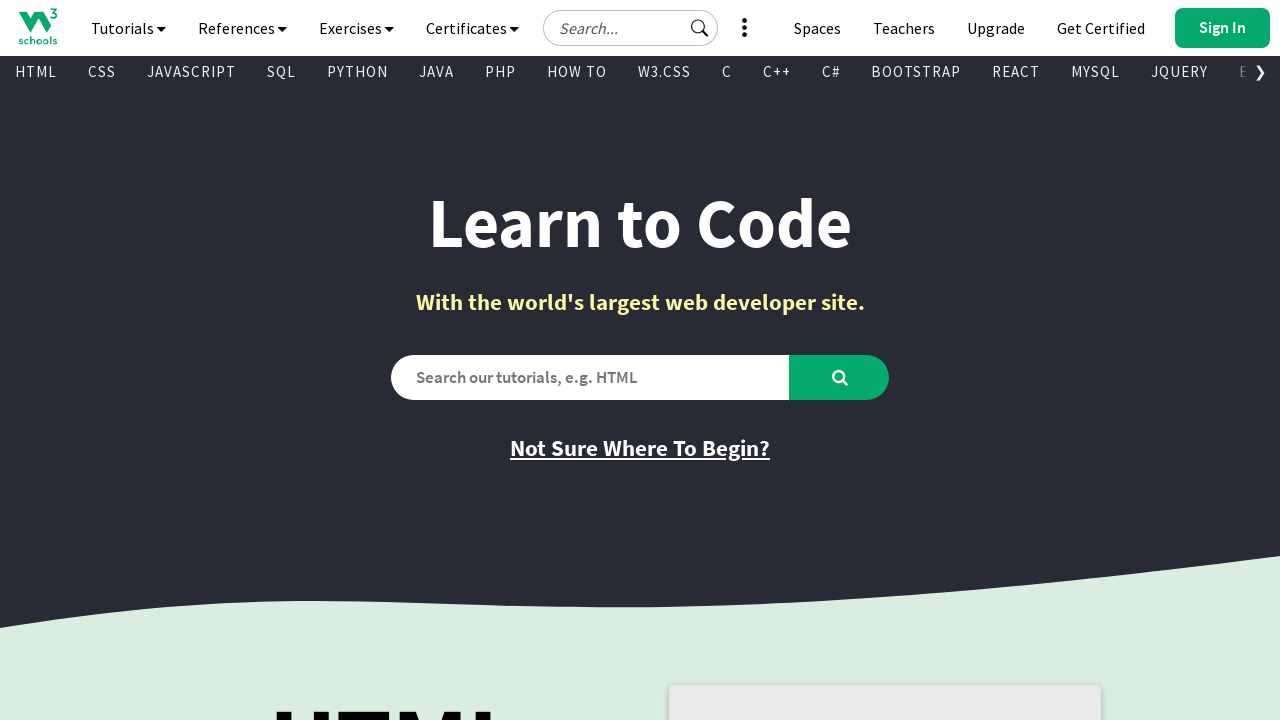

Retrieved text content from link
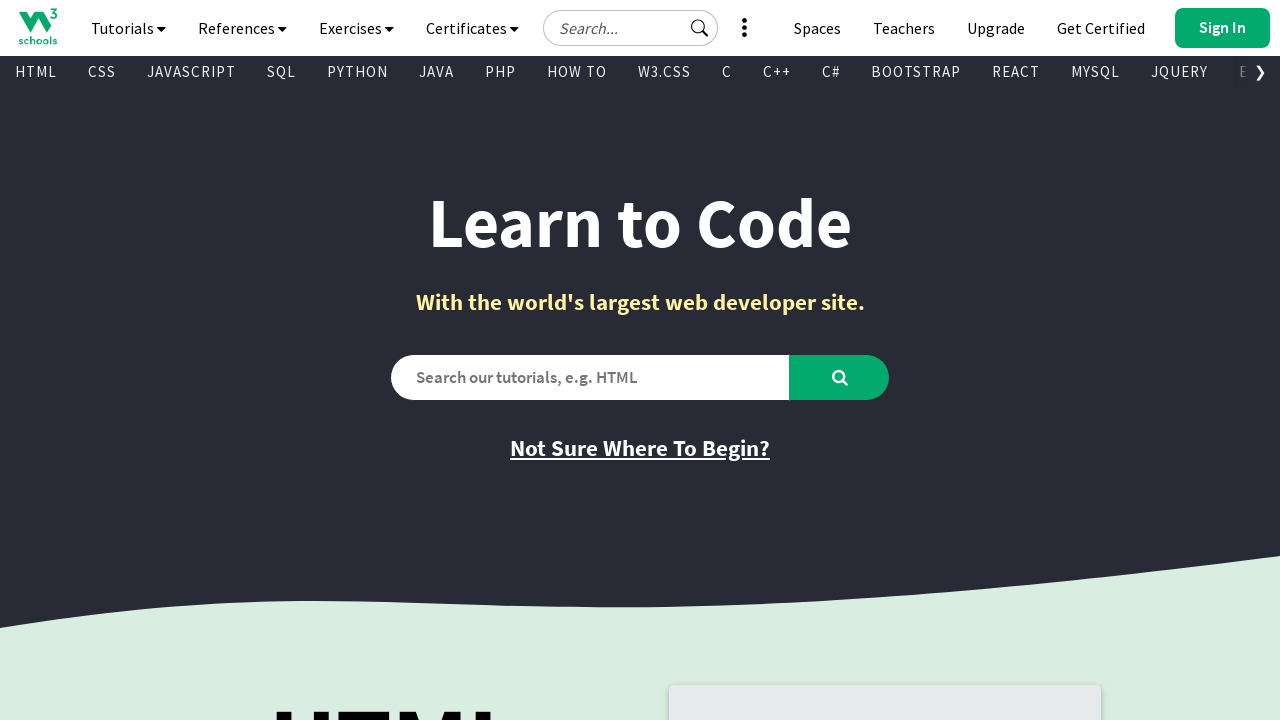

Found a visible link element
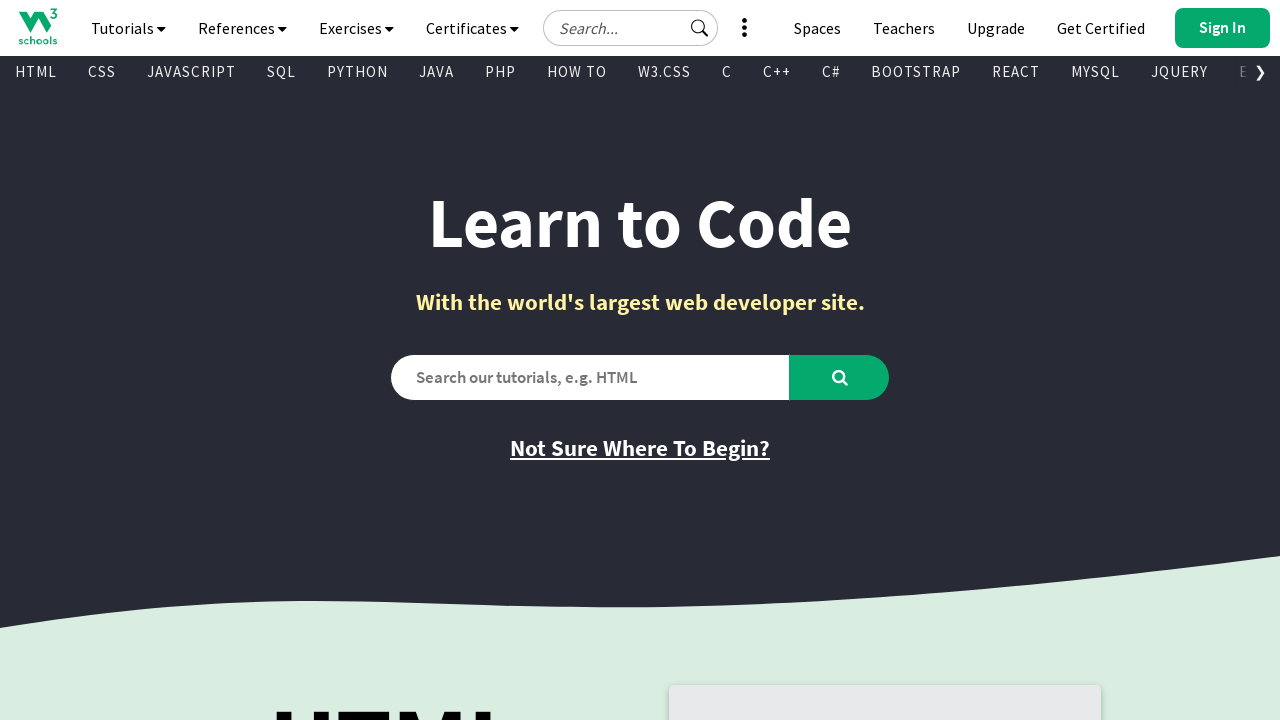

Retrieved href attribute from link
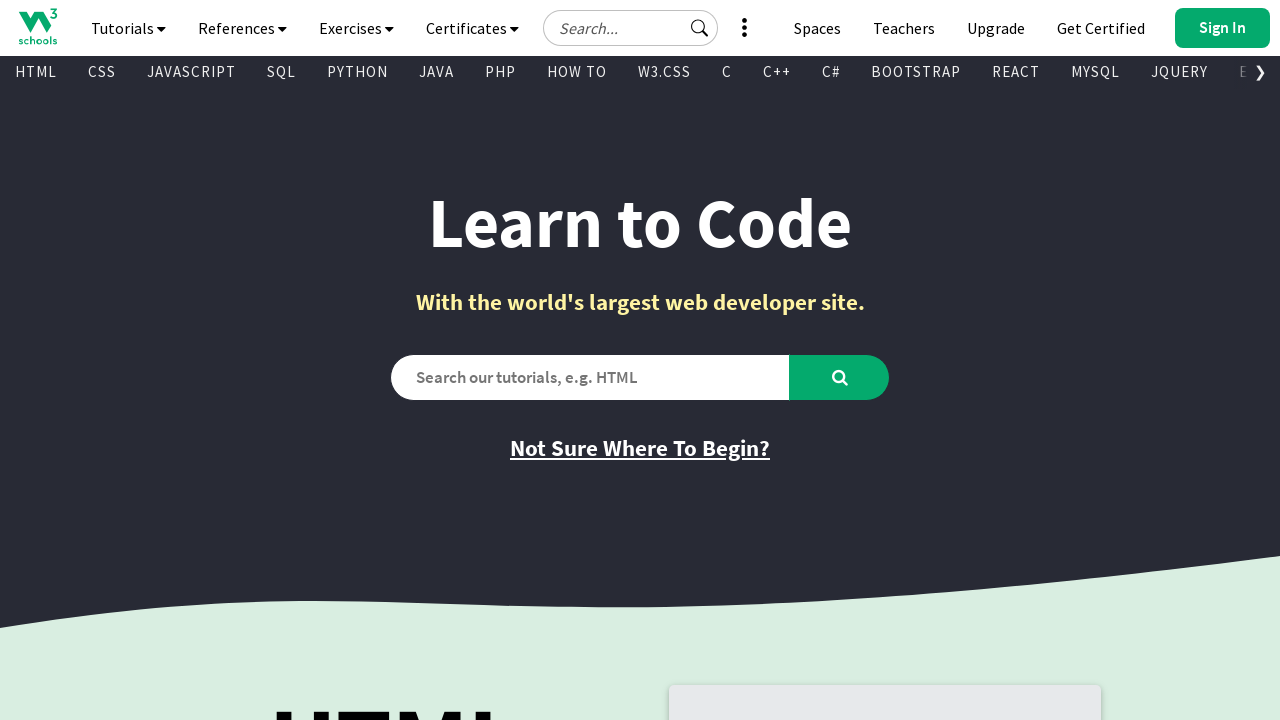

Retrieved text content from link
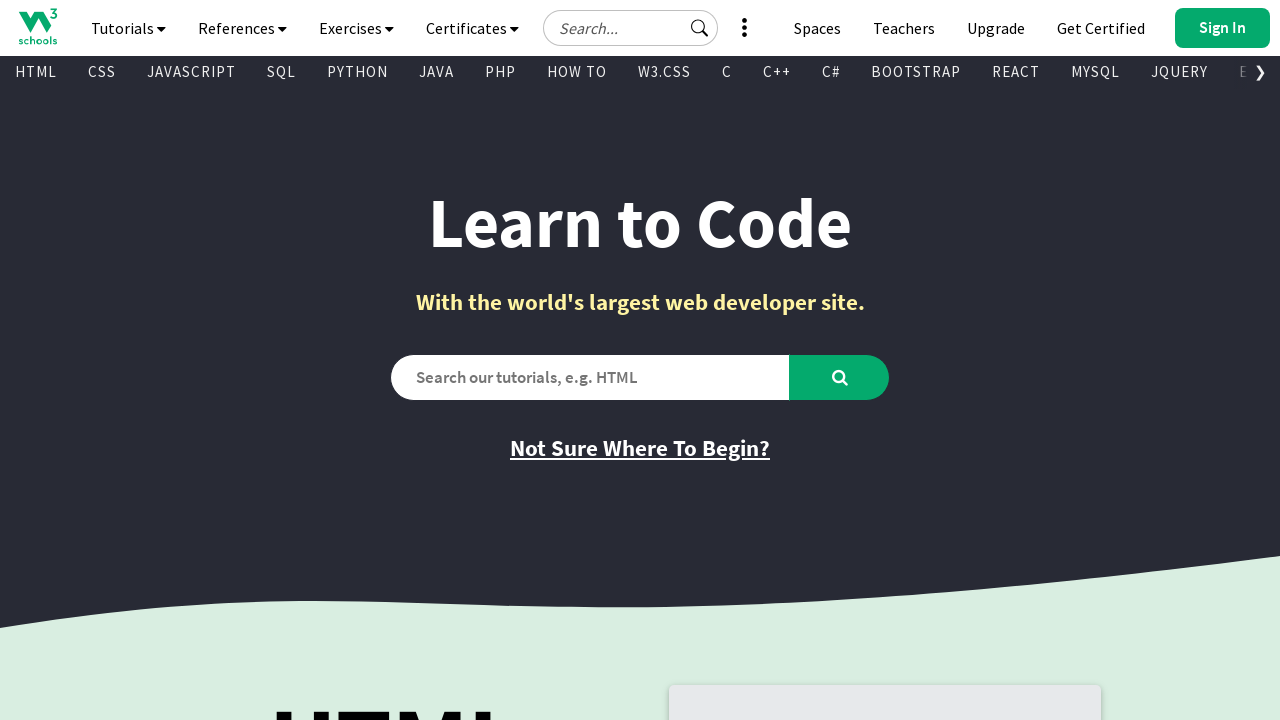

Found a visible link element
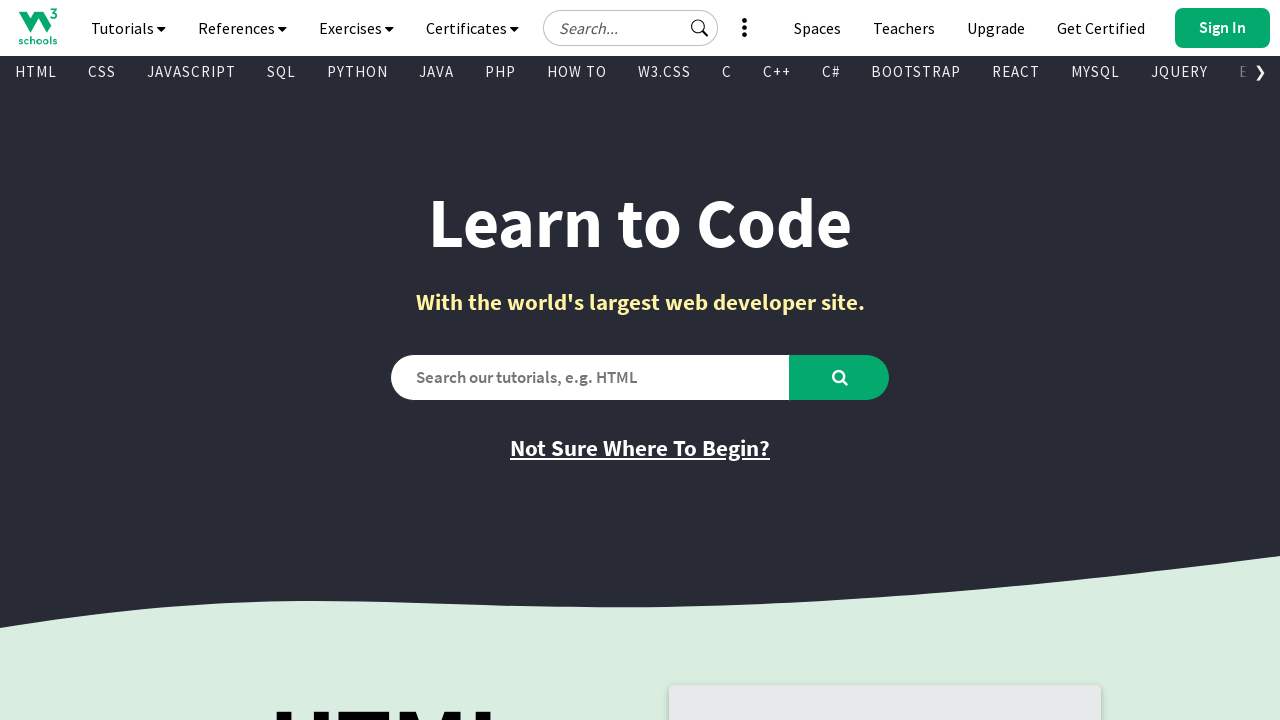

Retrieved href attribute from link
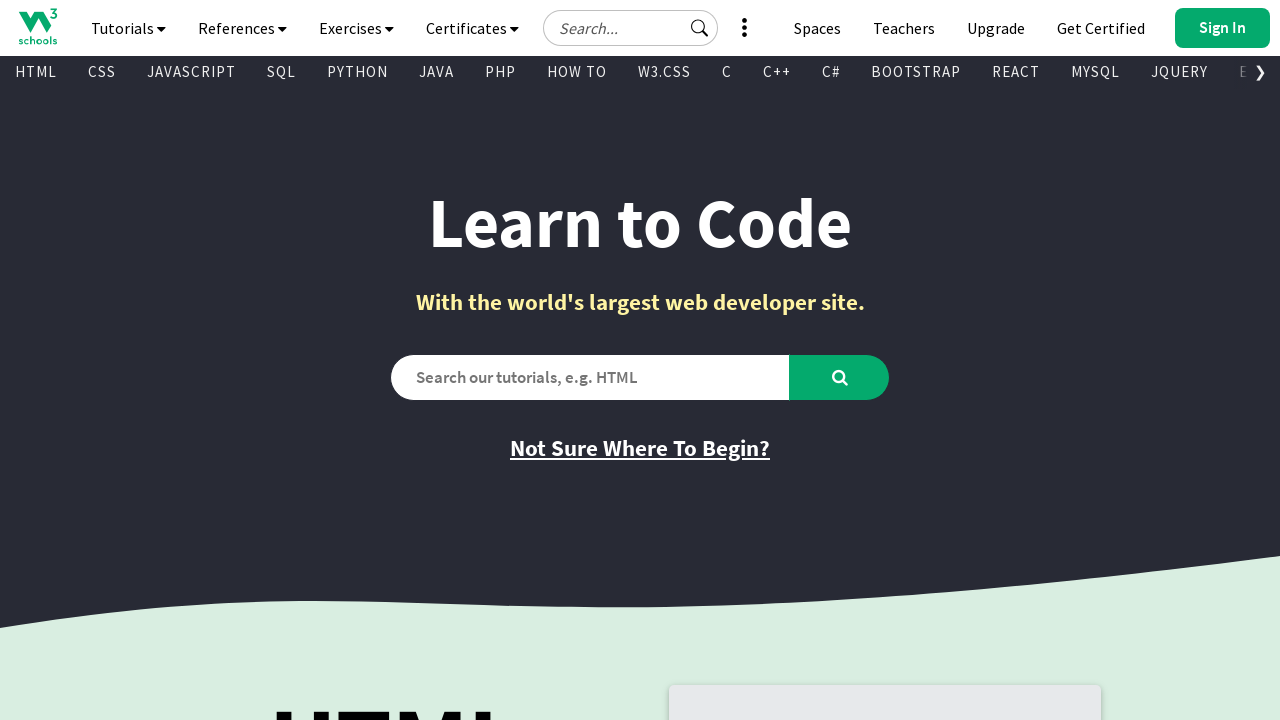

Retrieved text content from link
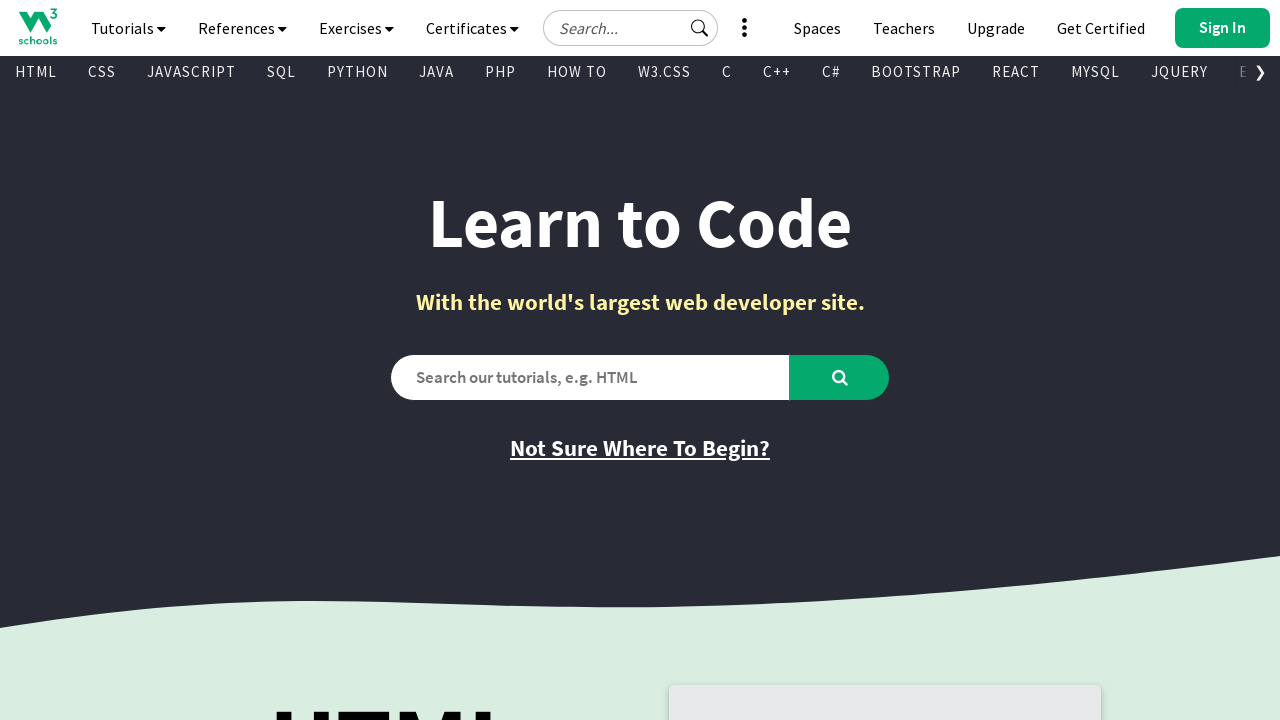

Found a visible link element
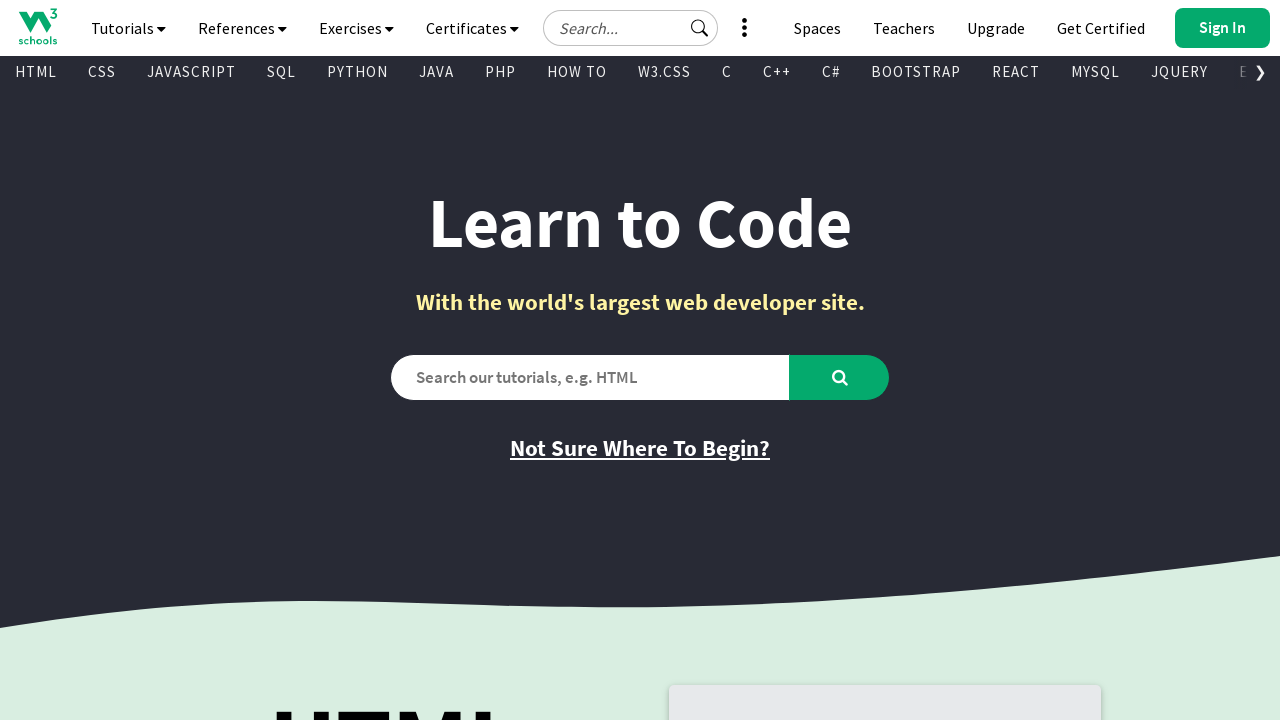

Retrieved href attribute from link
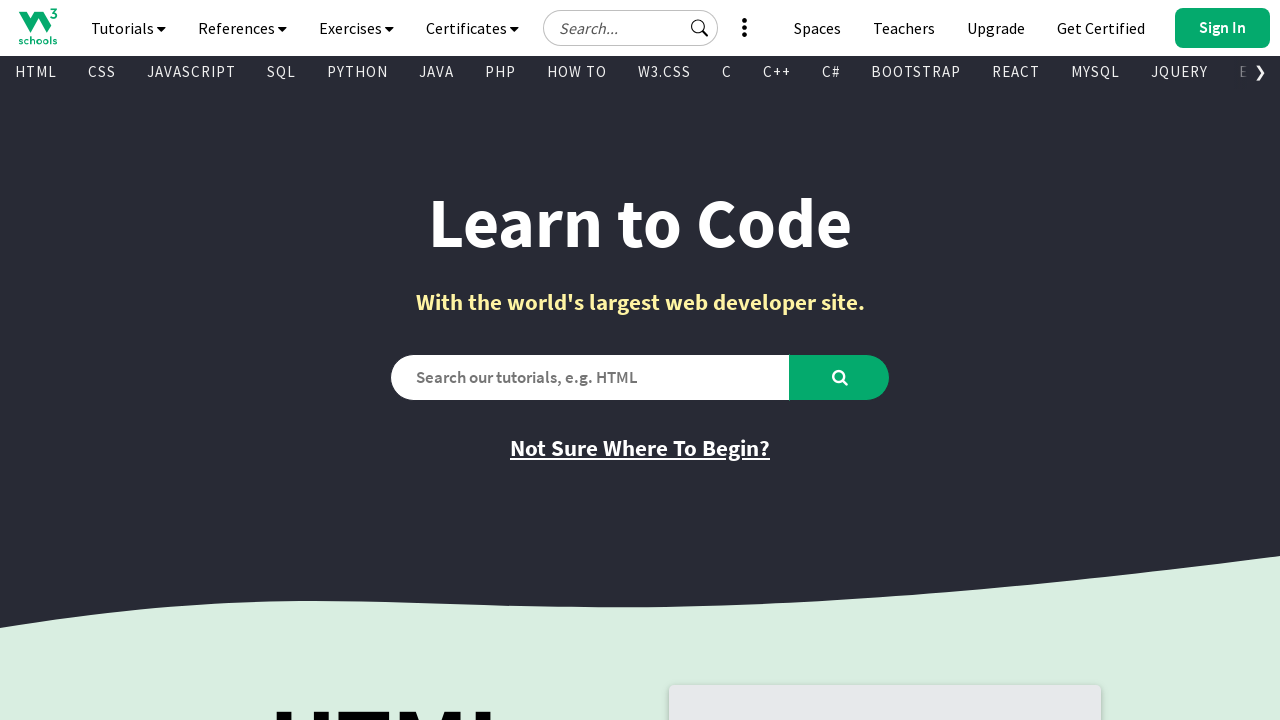

Retrieved text content from link
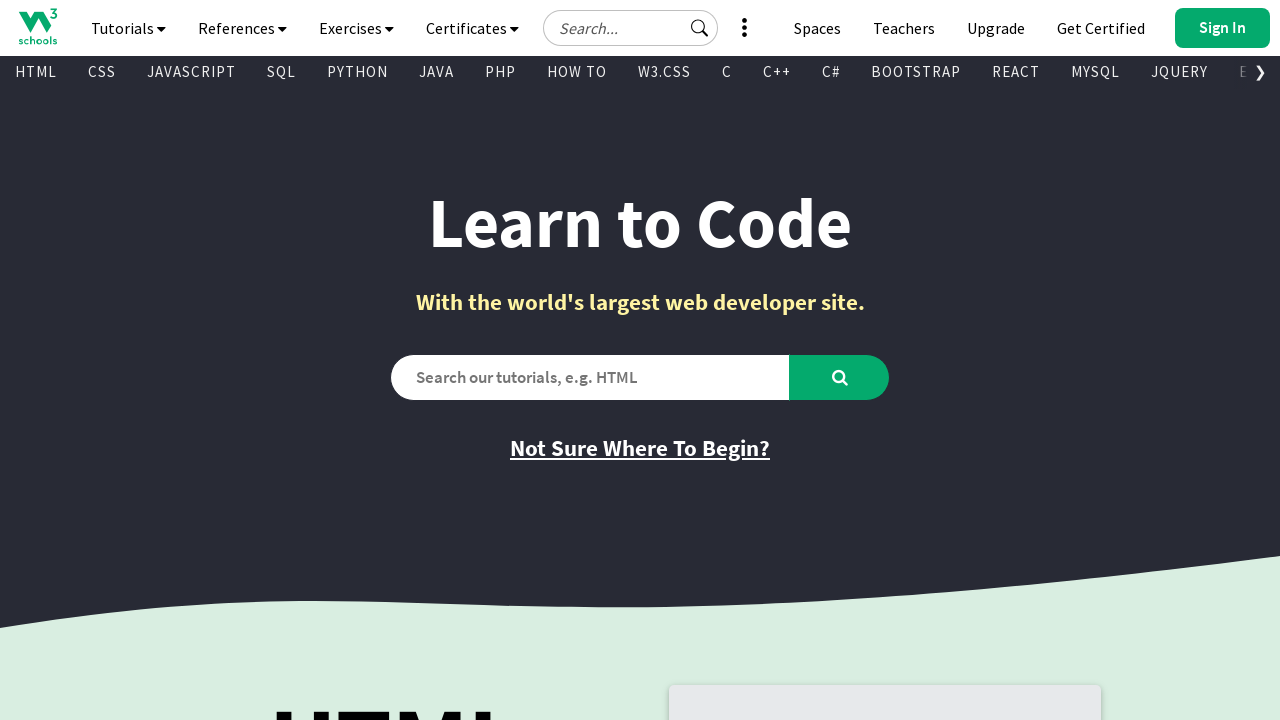

Found a visible link element
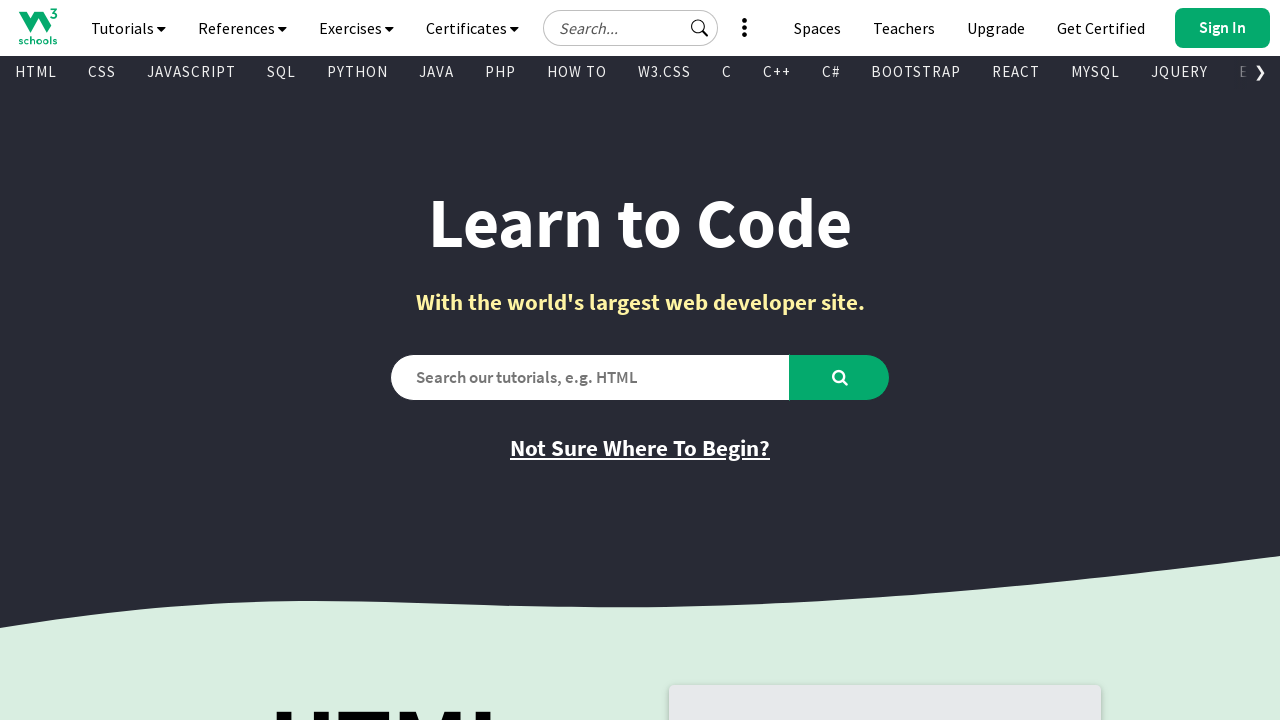

Retrieved href attribute from link
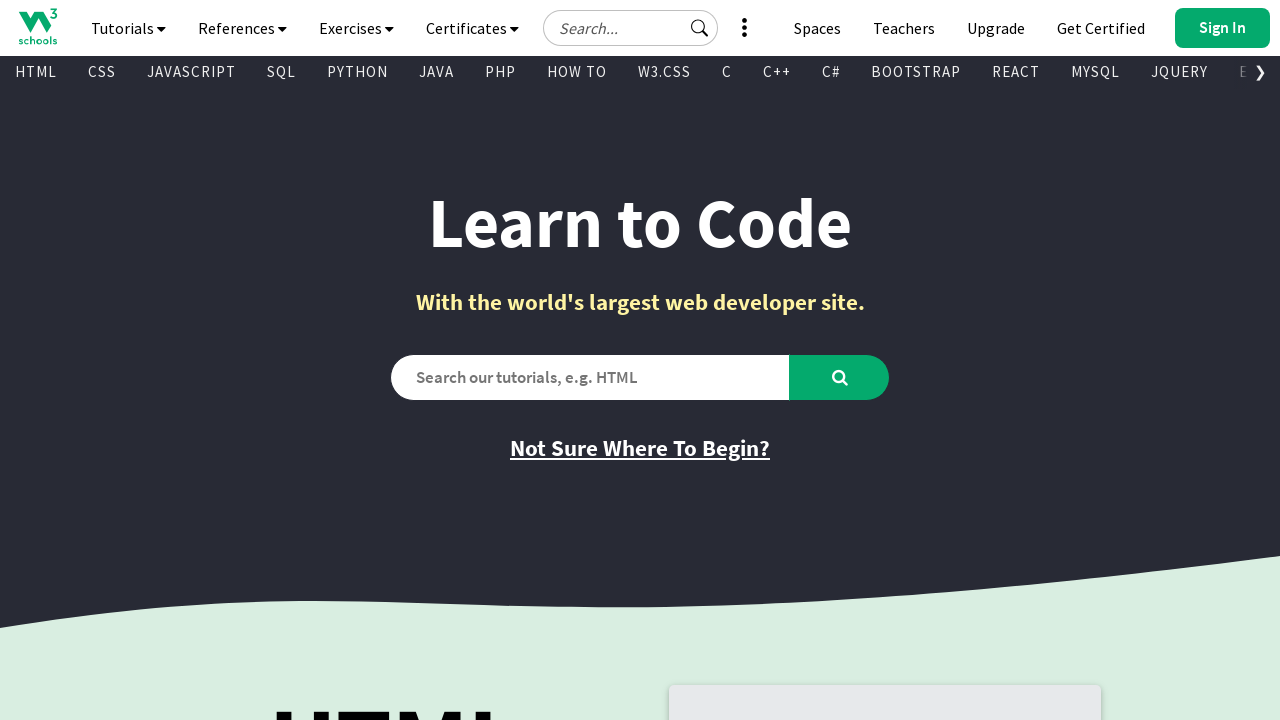

Retrieved text content from link
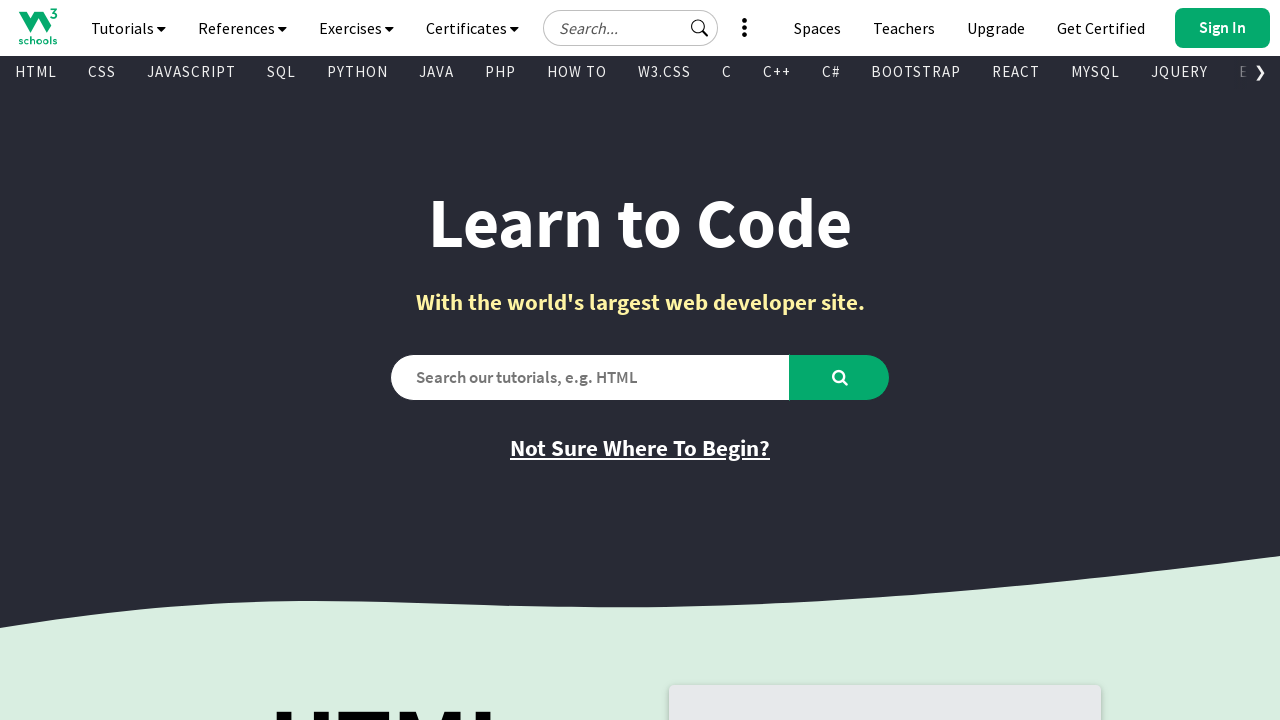

Found a visible link element
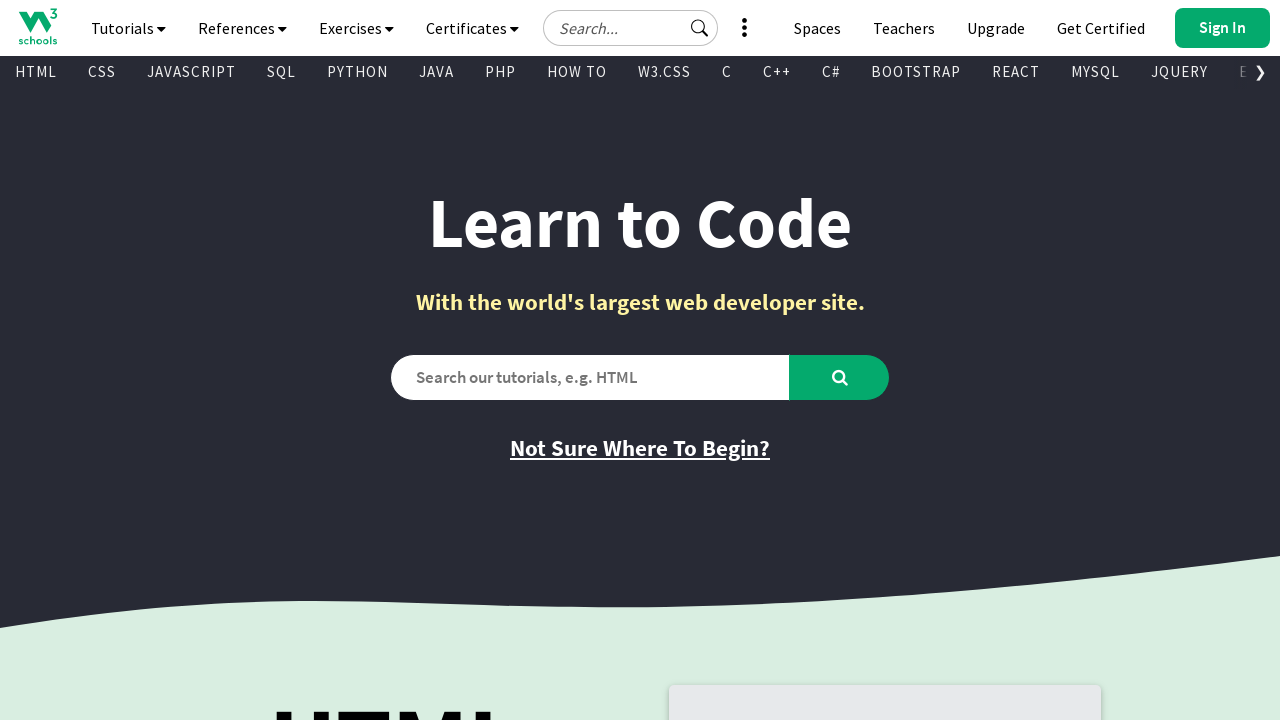

Retrieved href attribute from link
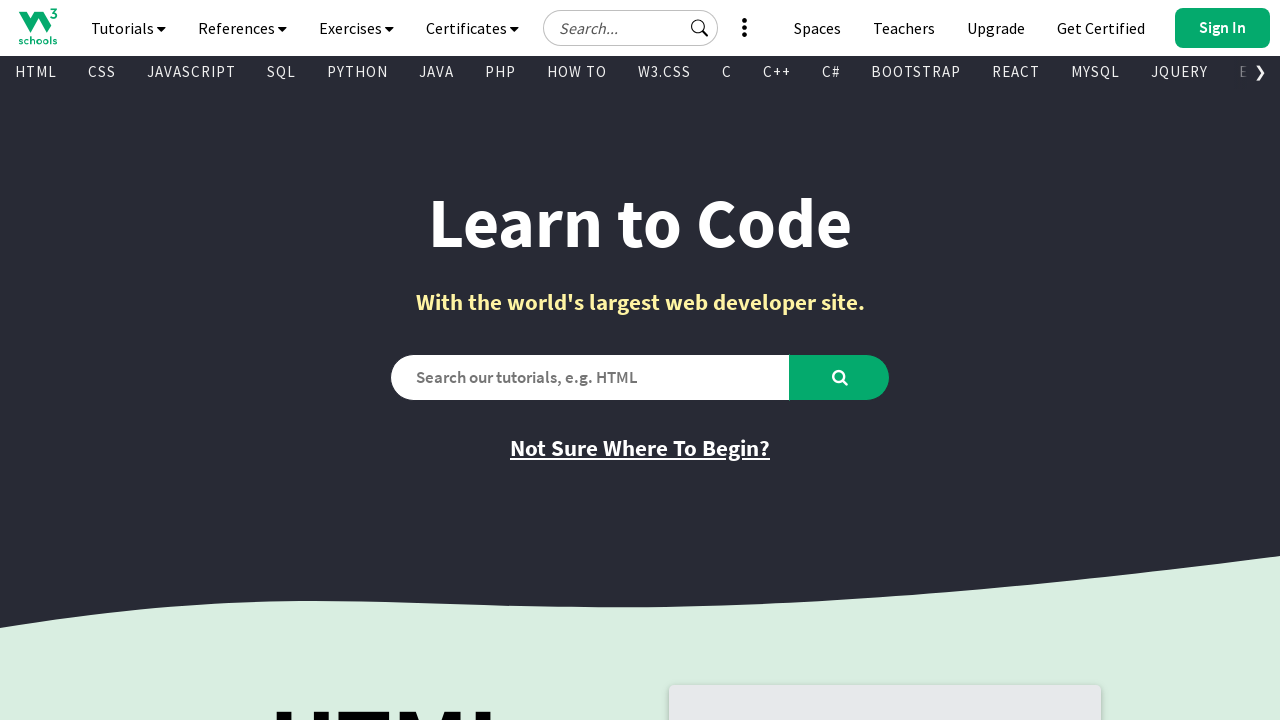

Retrieved text content from link
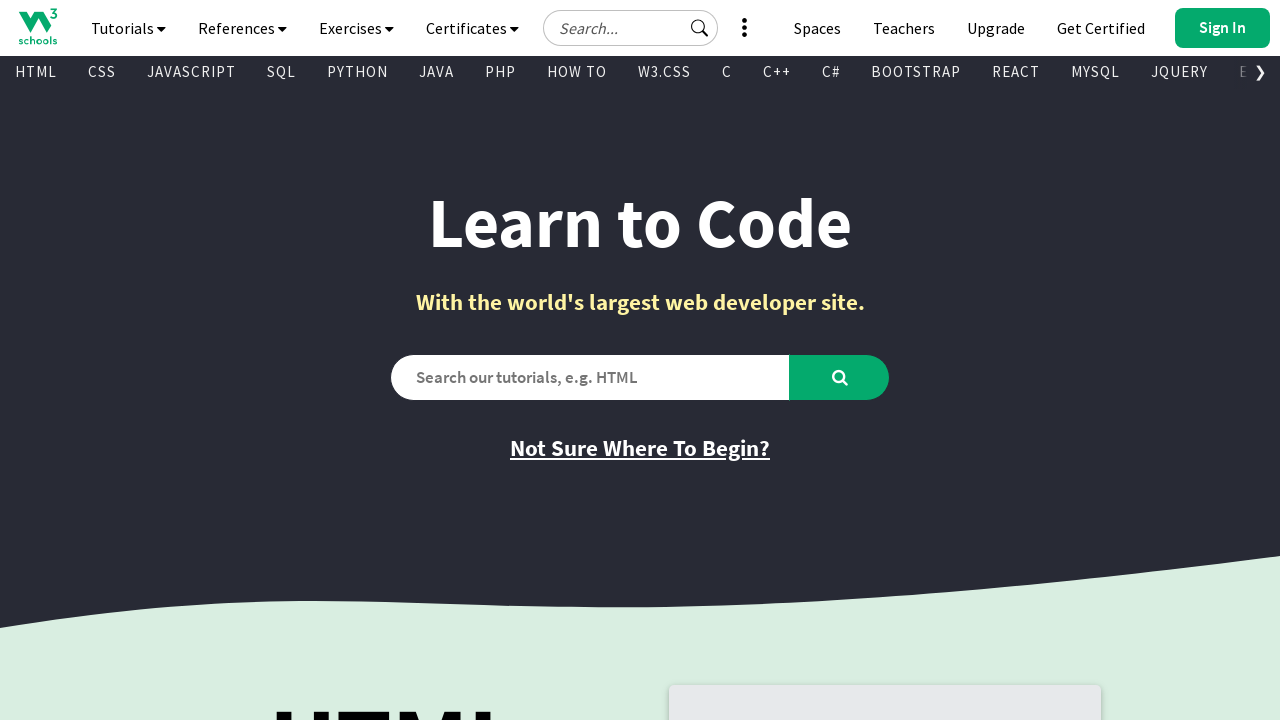

Found a visible link element
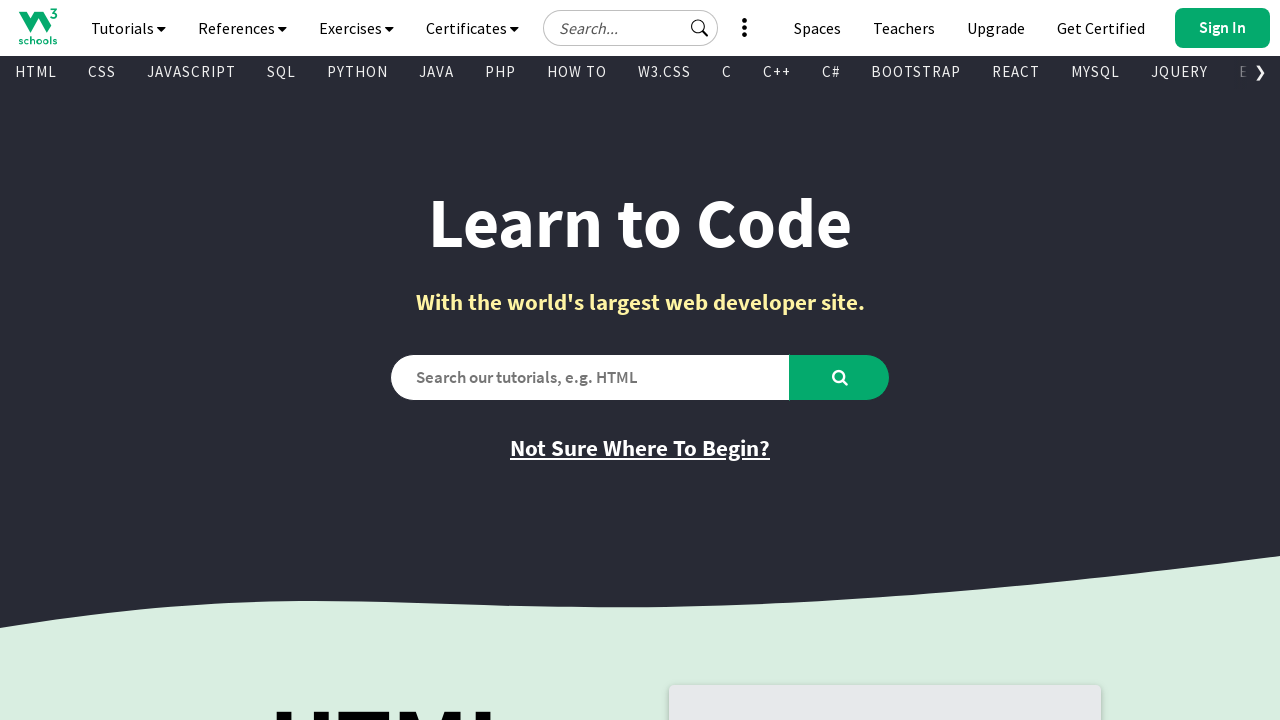

Retrieved href attribute from link
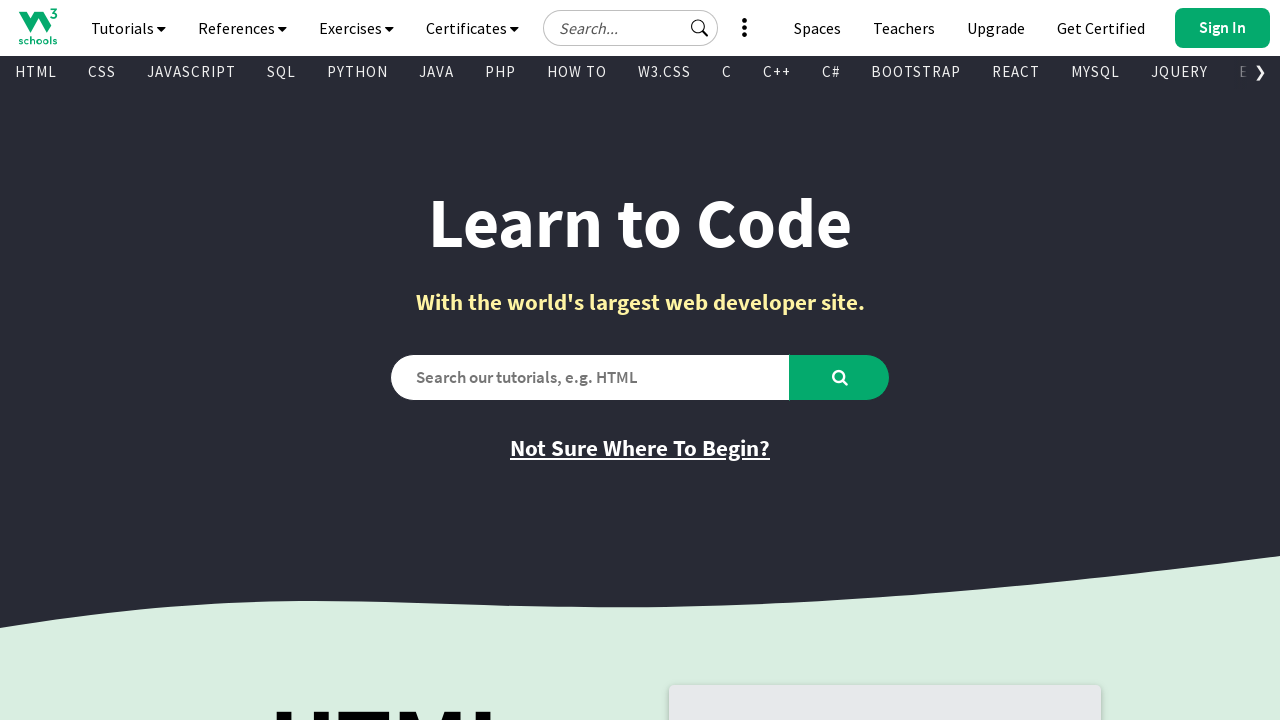

Retrieved text content from link
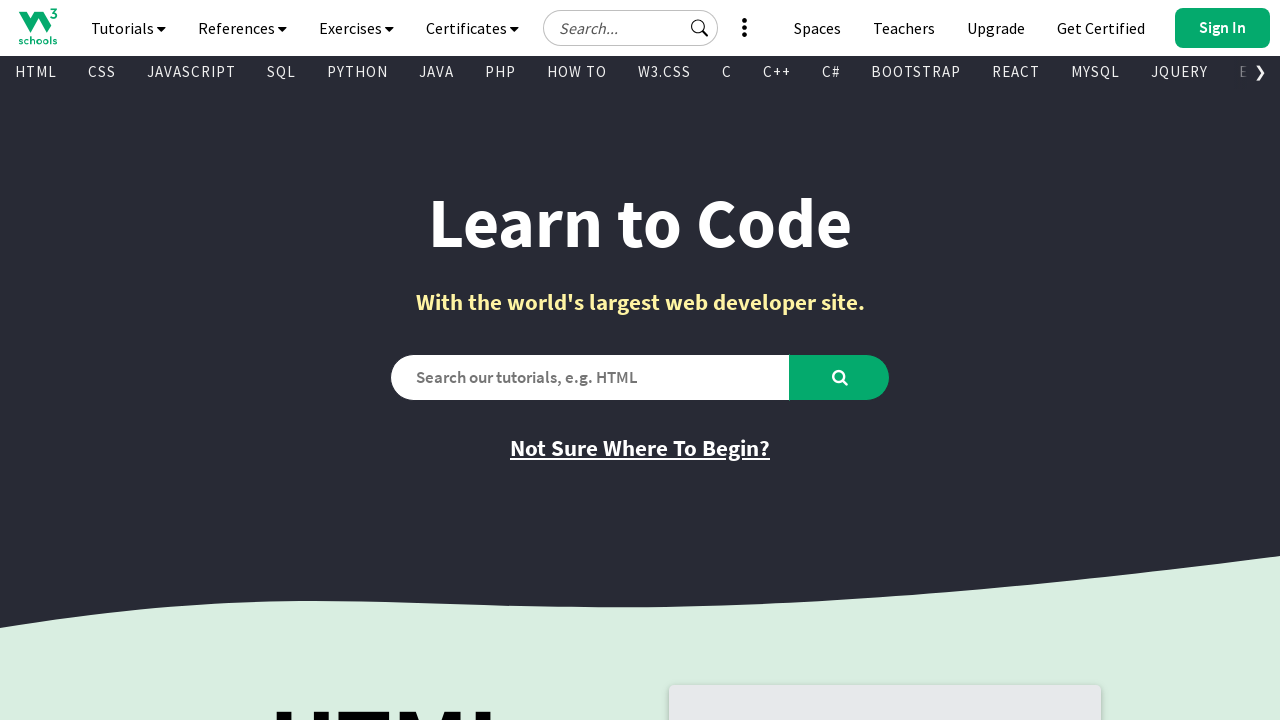

Found a visible link element
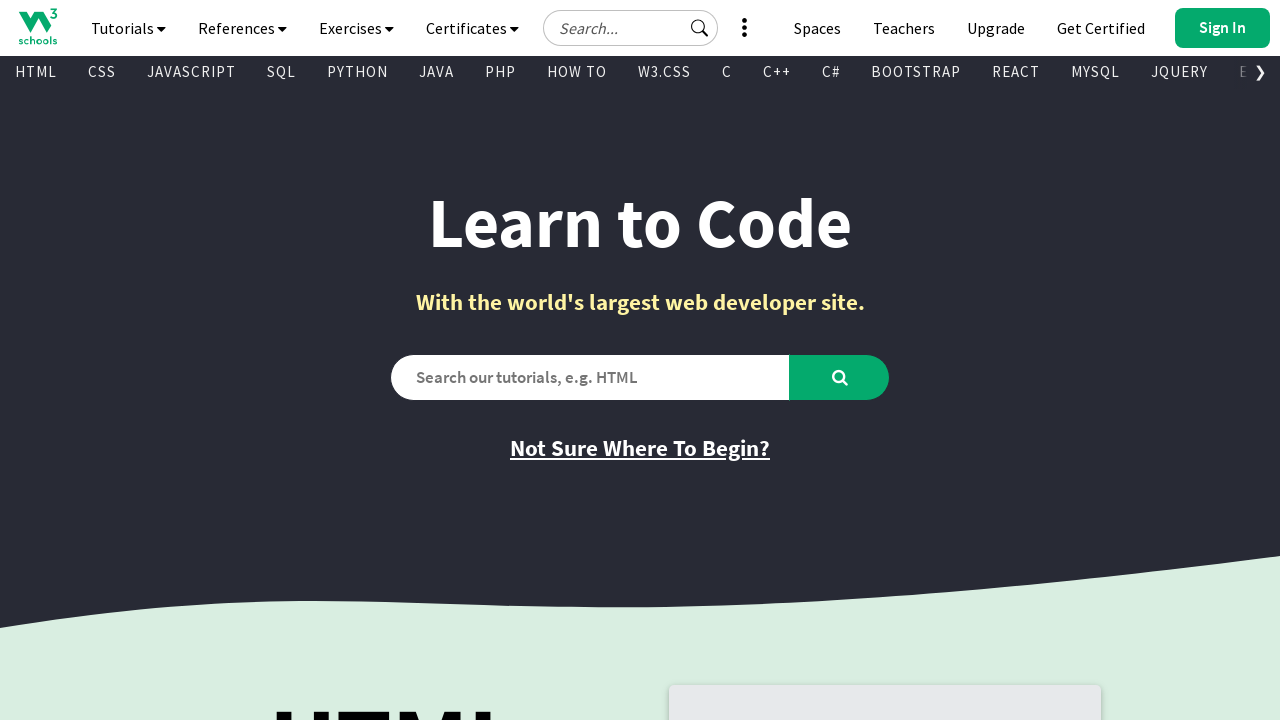

Retrieved href attribute from link
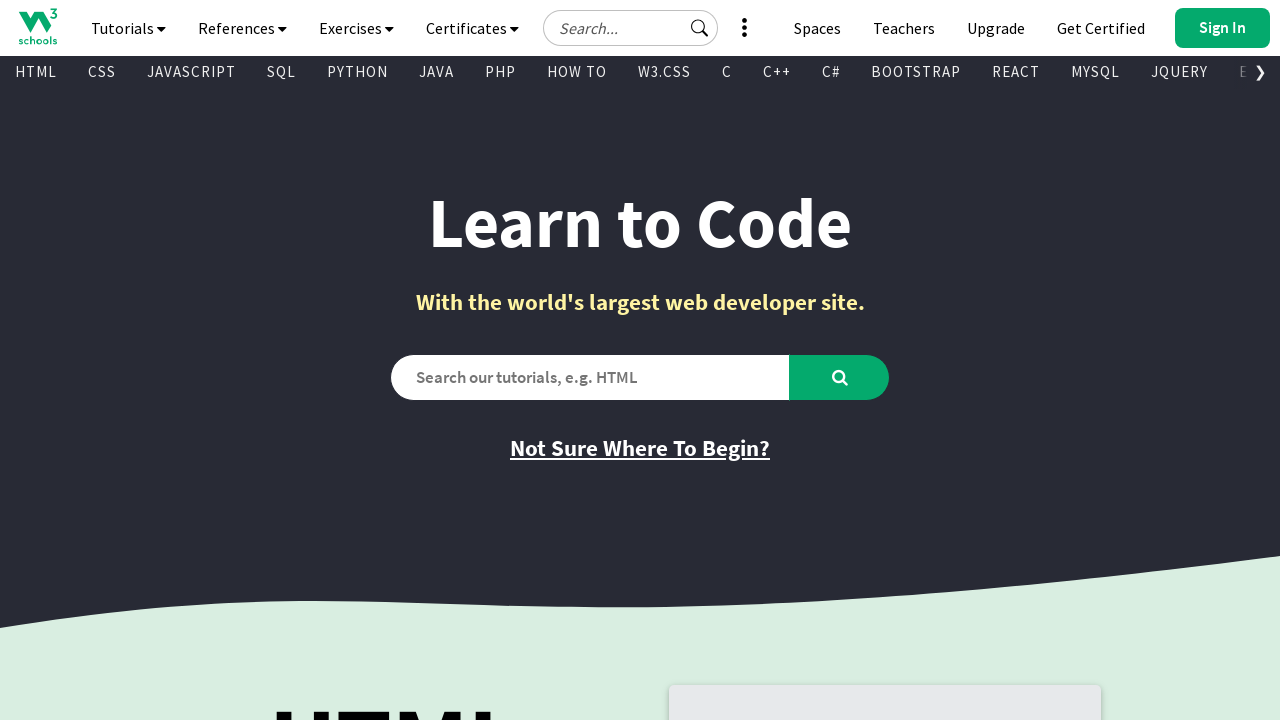

Retrieved text content from link
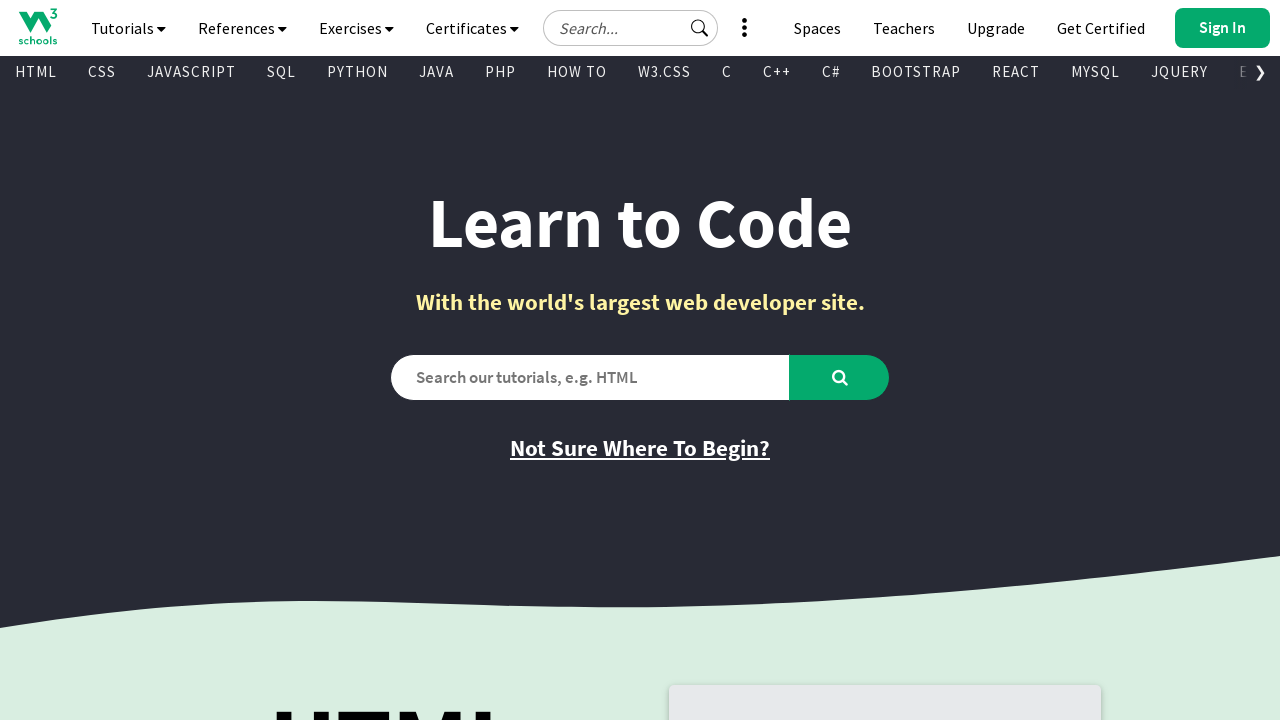

Found a visible link element
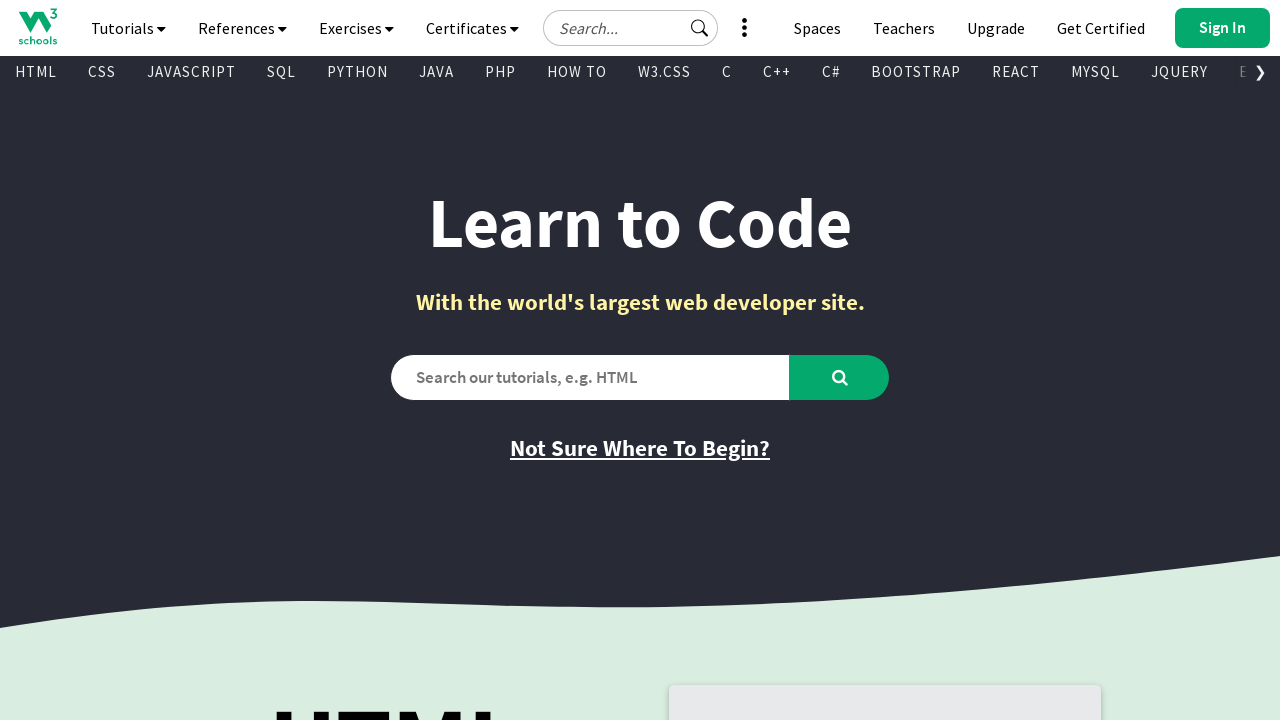

Retrieved href attribute from link
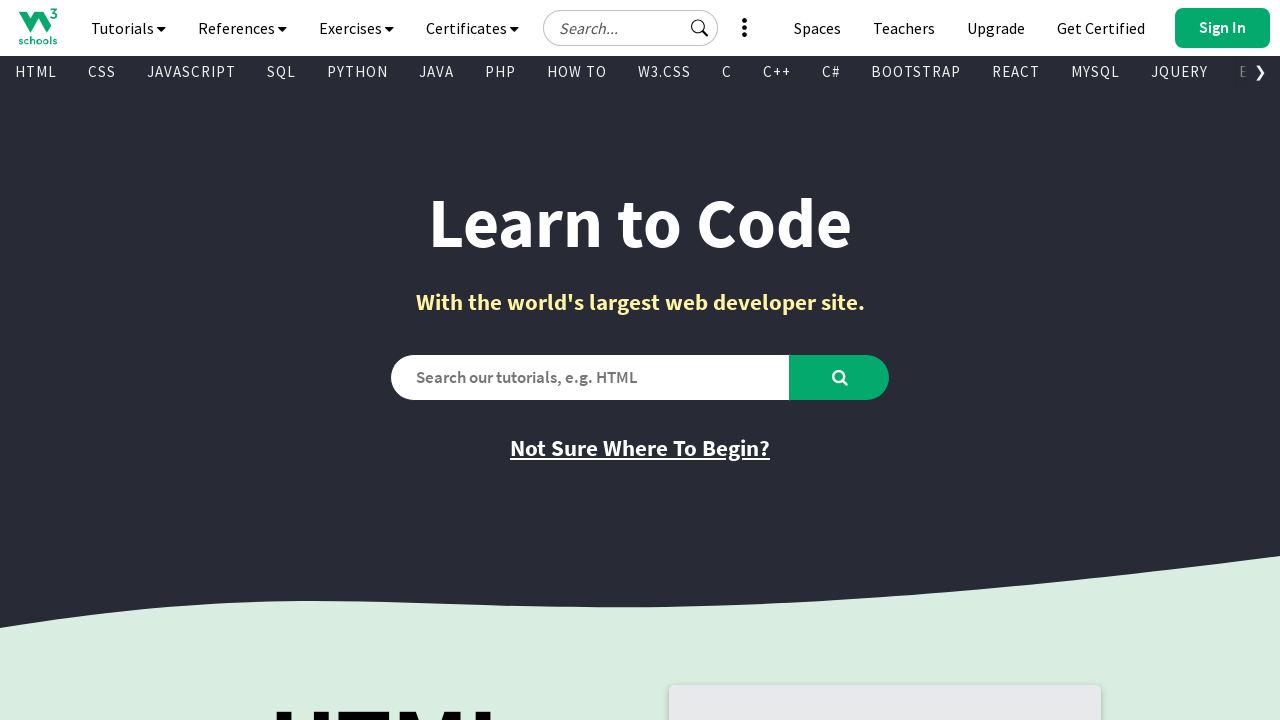

Retrieved text content from link
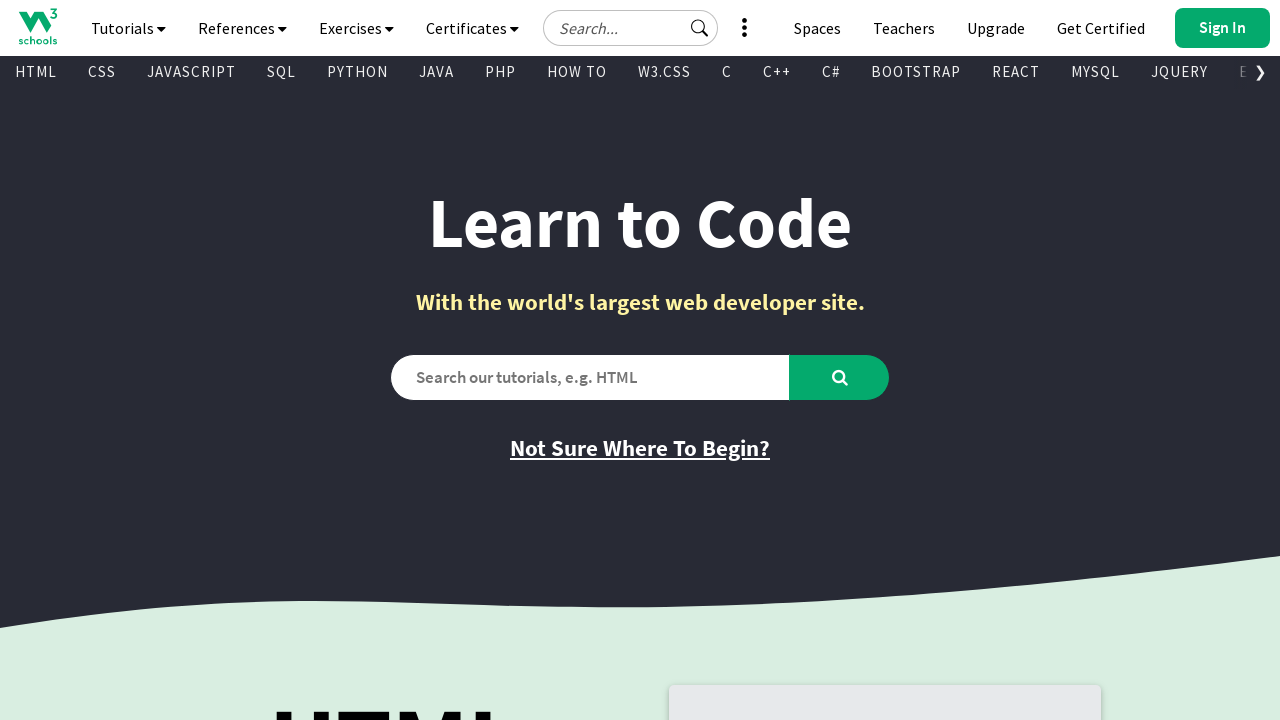

Found a visible link element
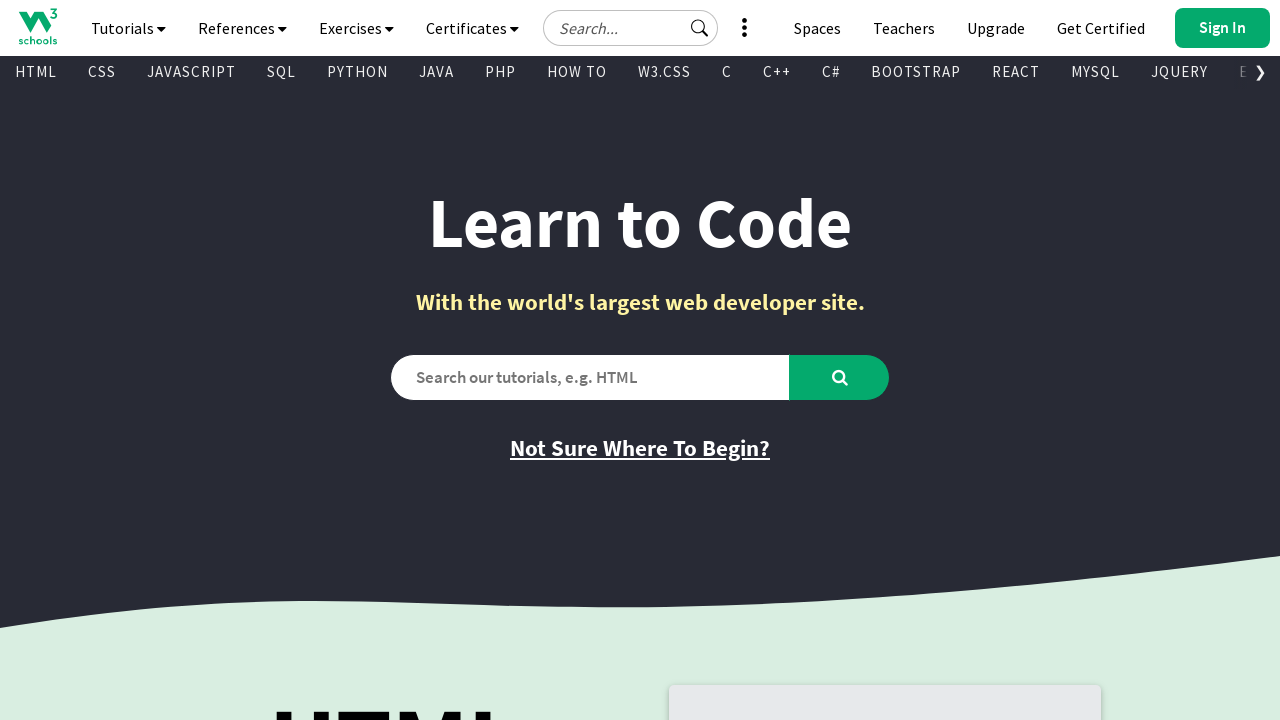

Retrieved href attribute from link
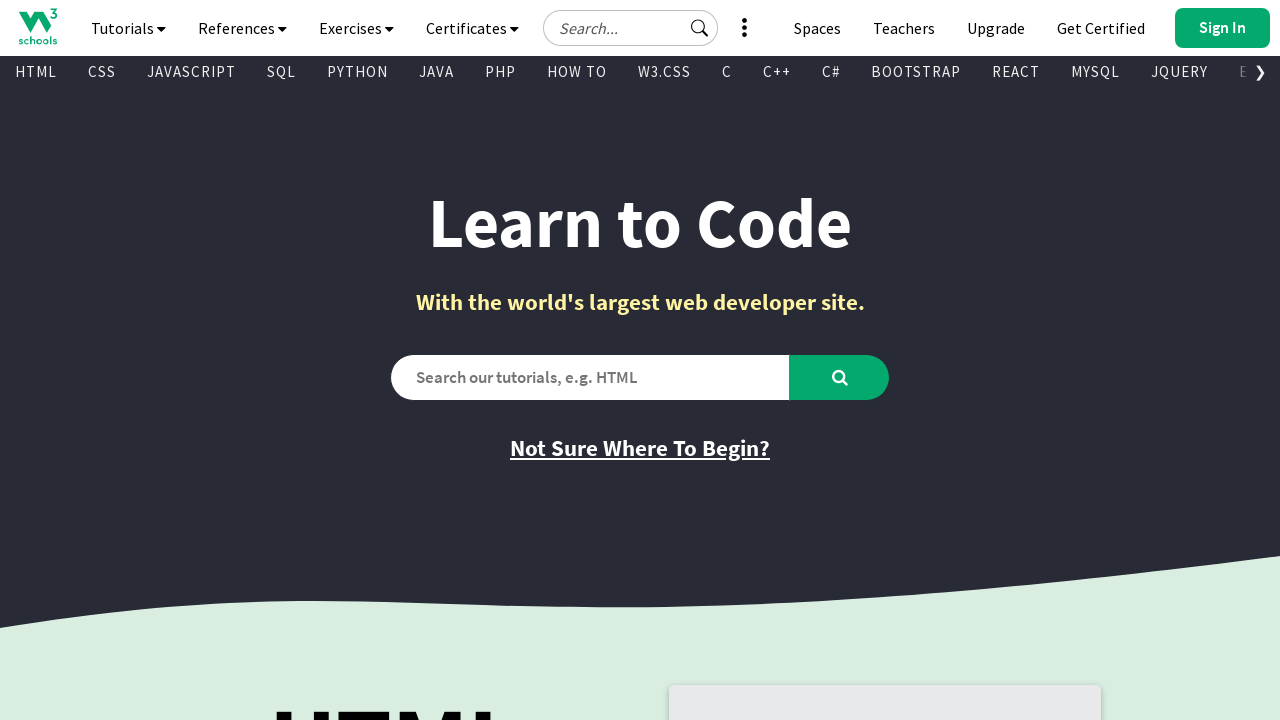

Retrieved text content from link
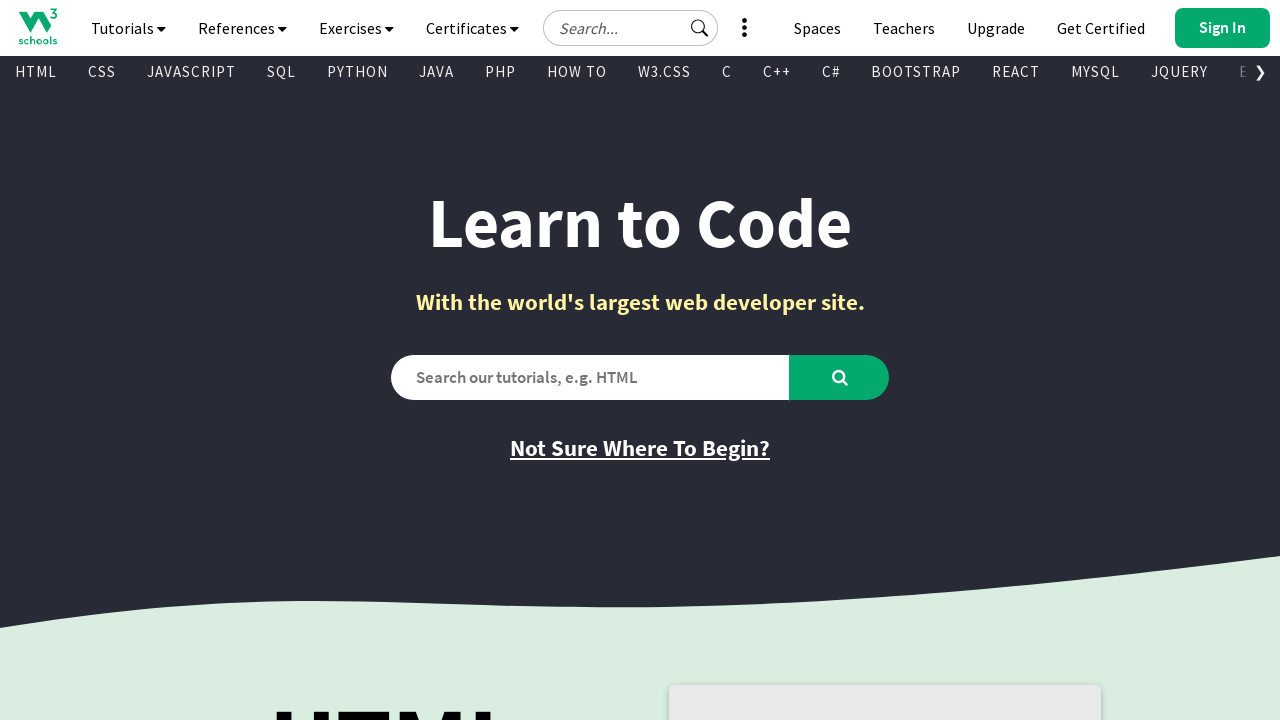

Found a visible link element
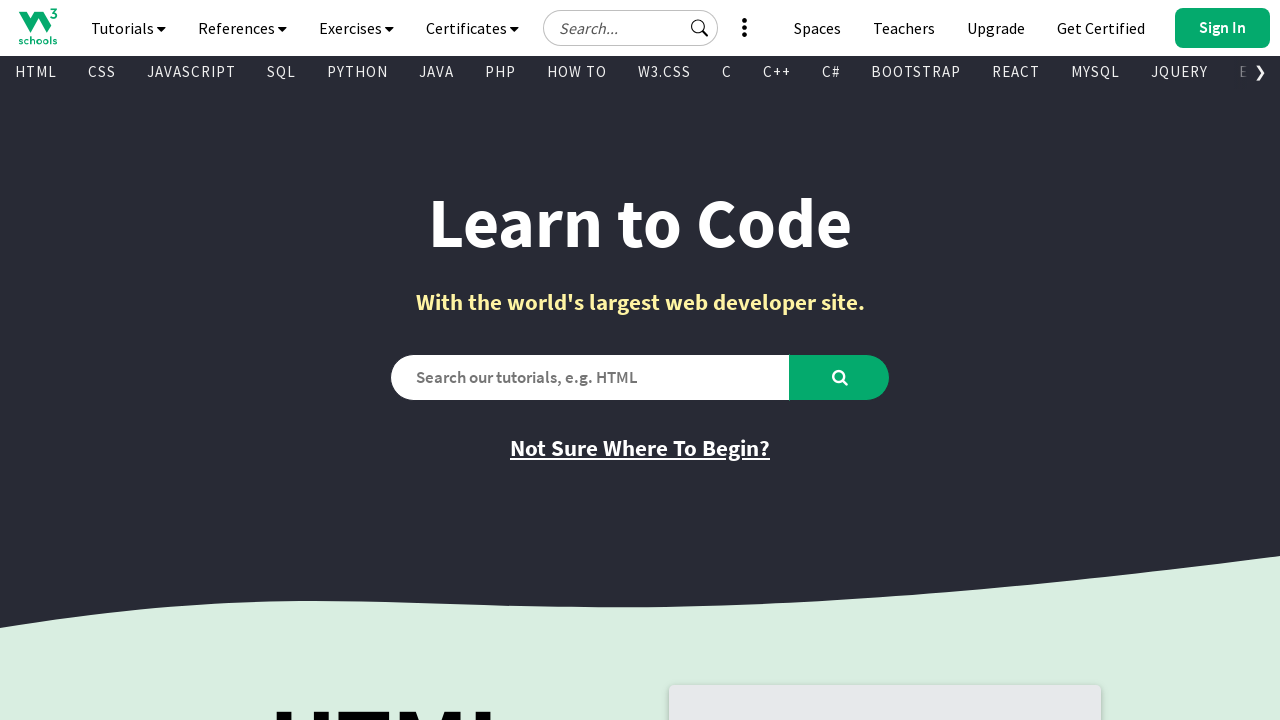

Retrieved href attribute from link
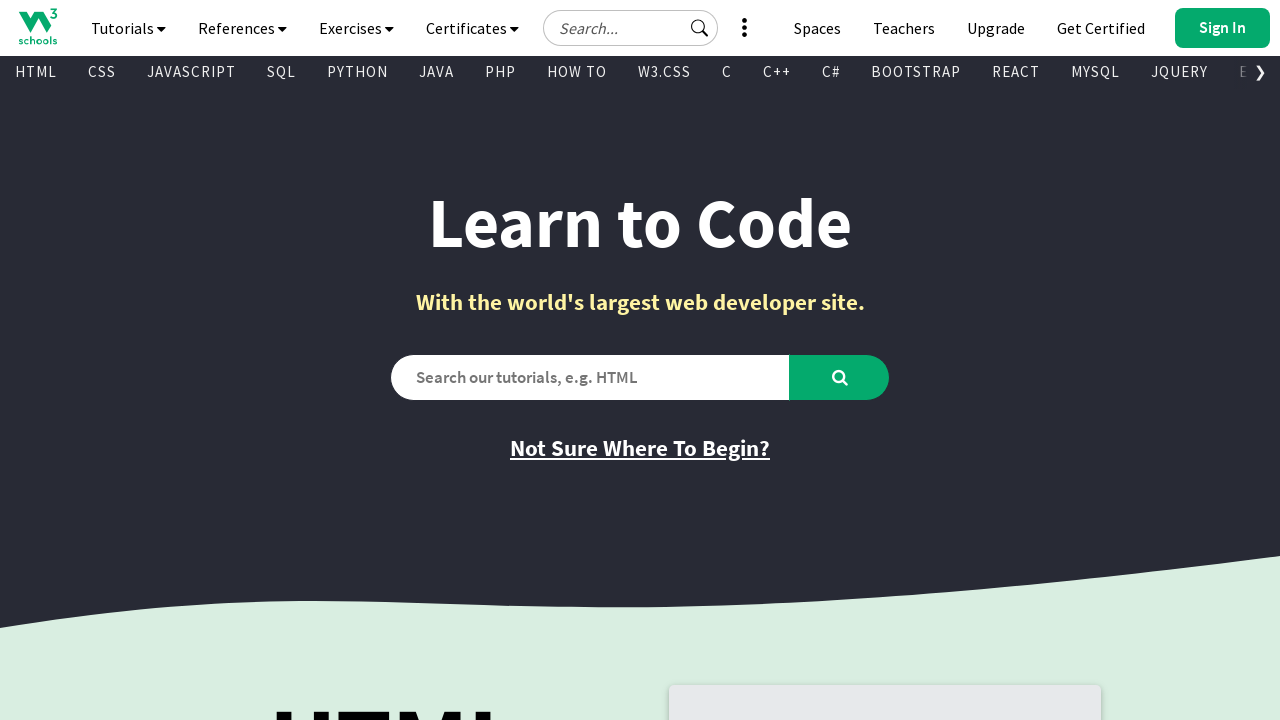

Retrieved text content from link
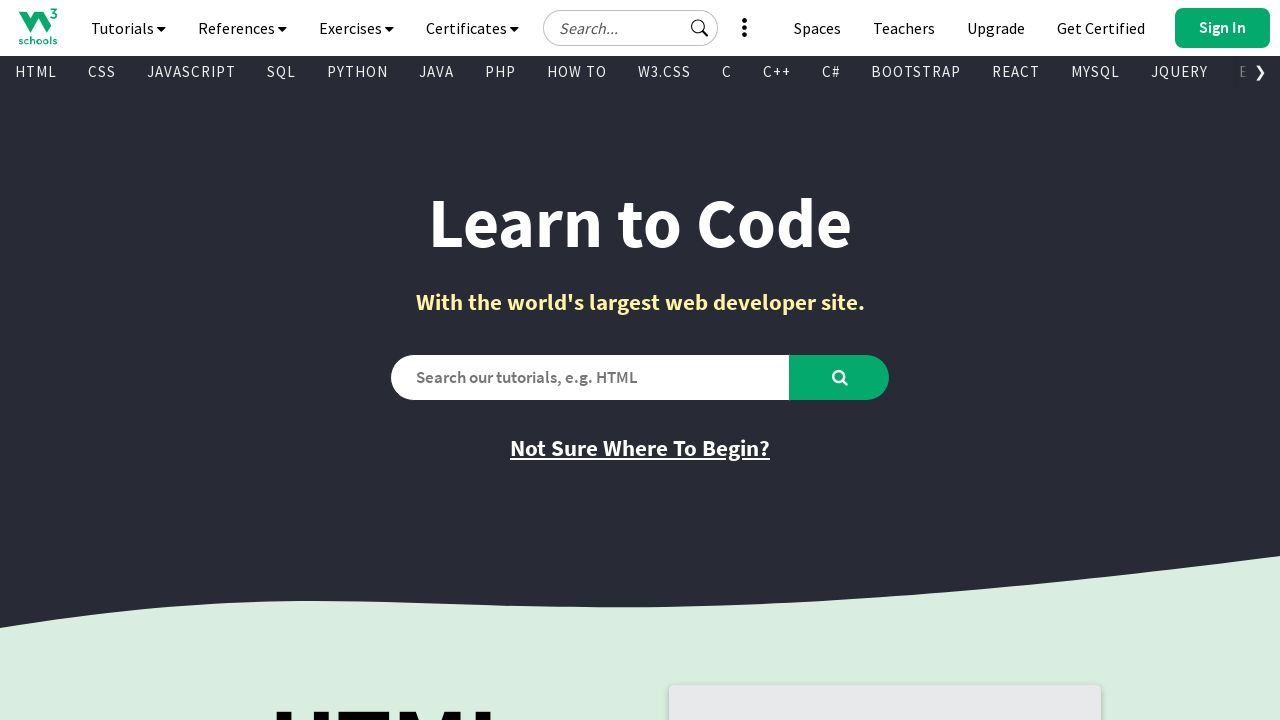

Found a visible link element
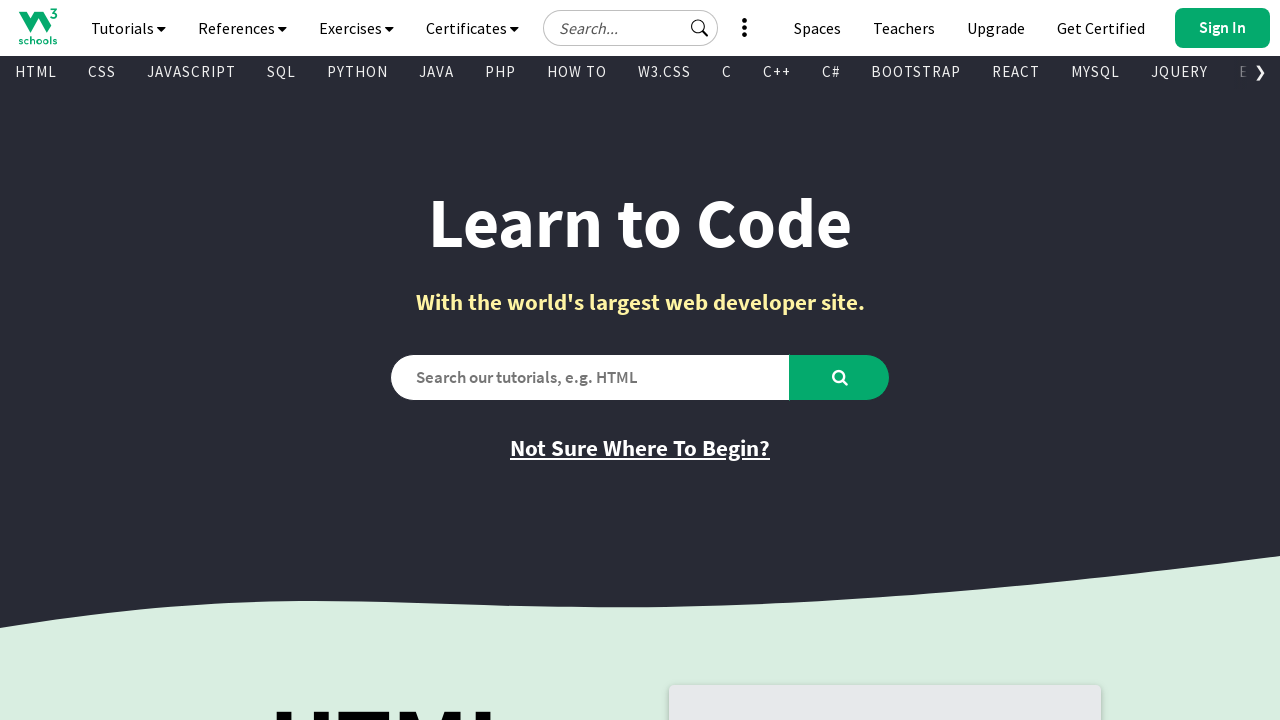

Retrieved href attribute from link
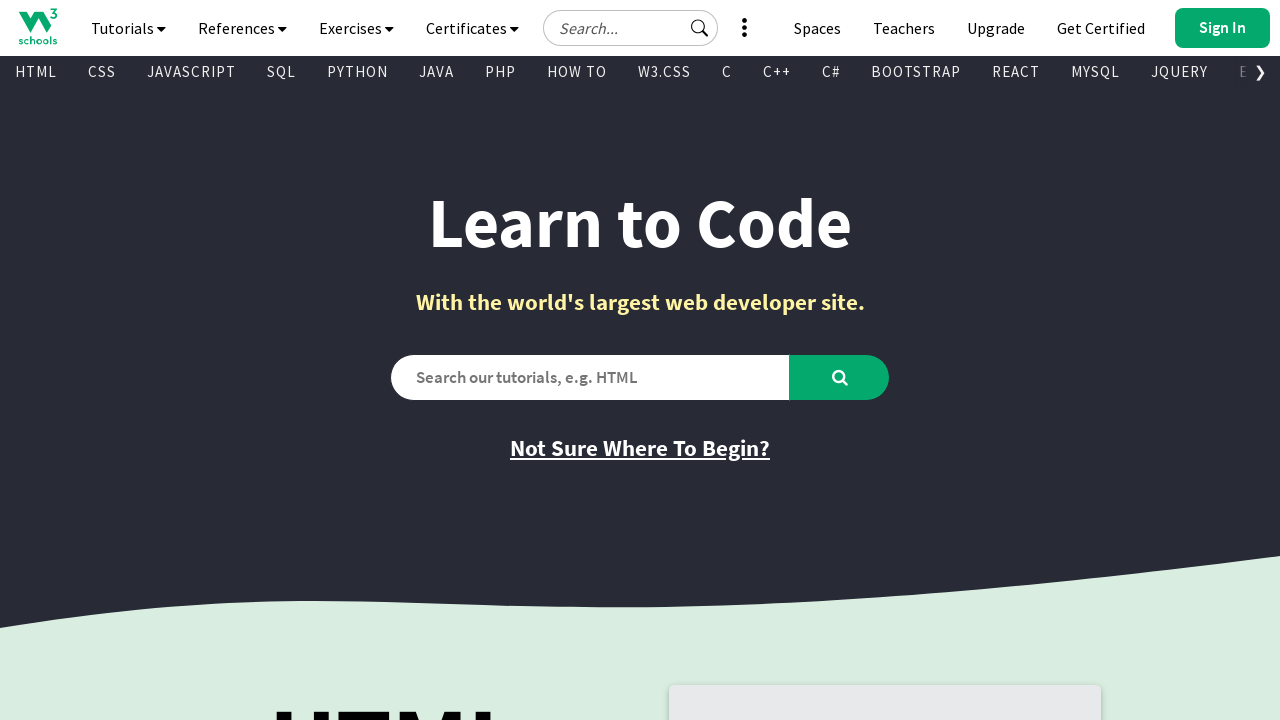

Retrieved text content from link
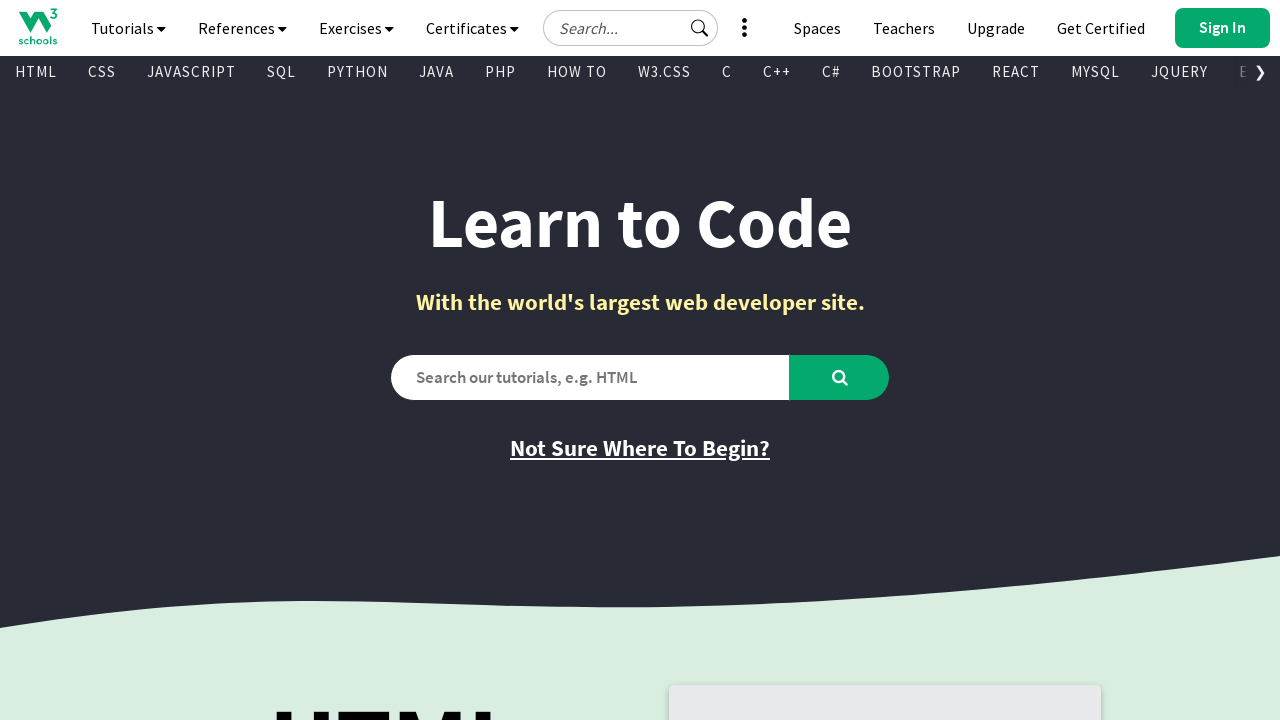

Found a visible link element
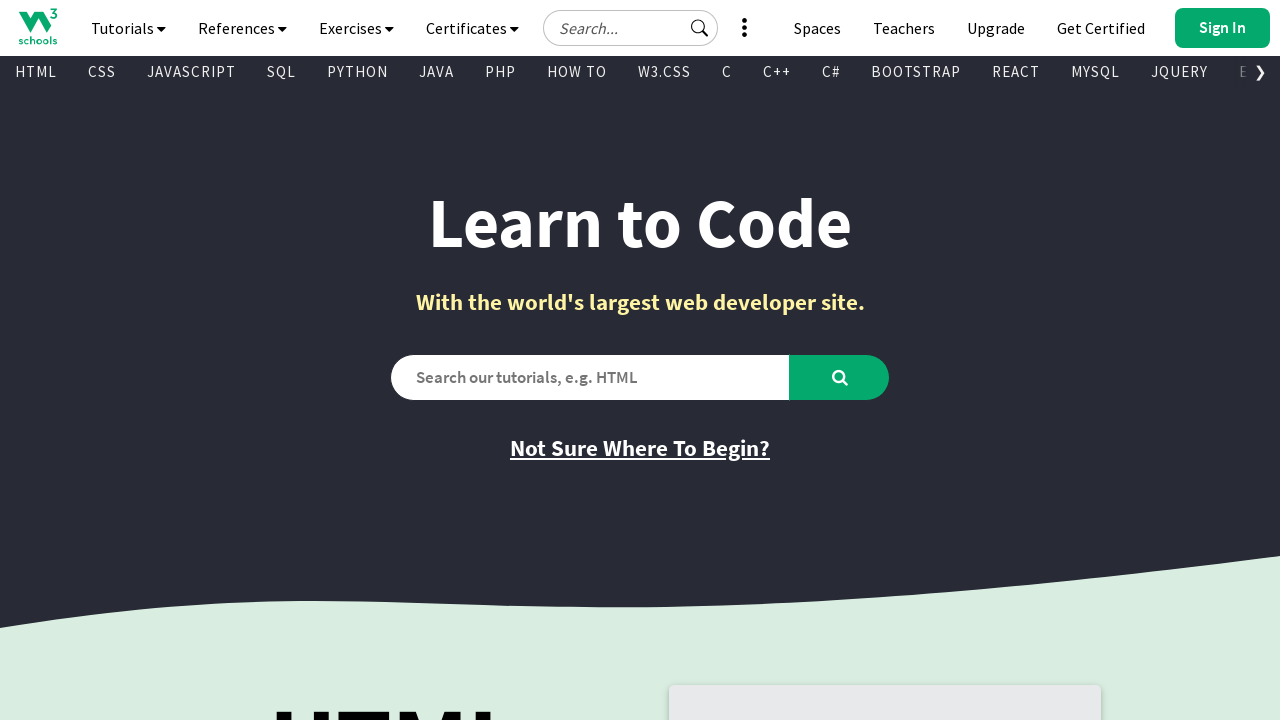

Retrieved href attribute from link
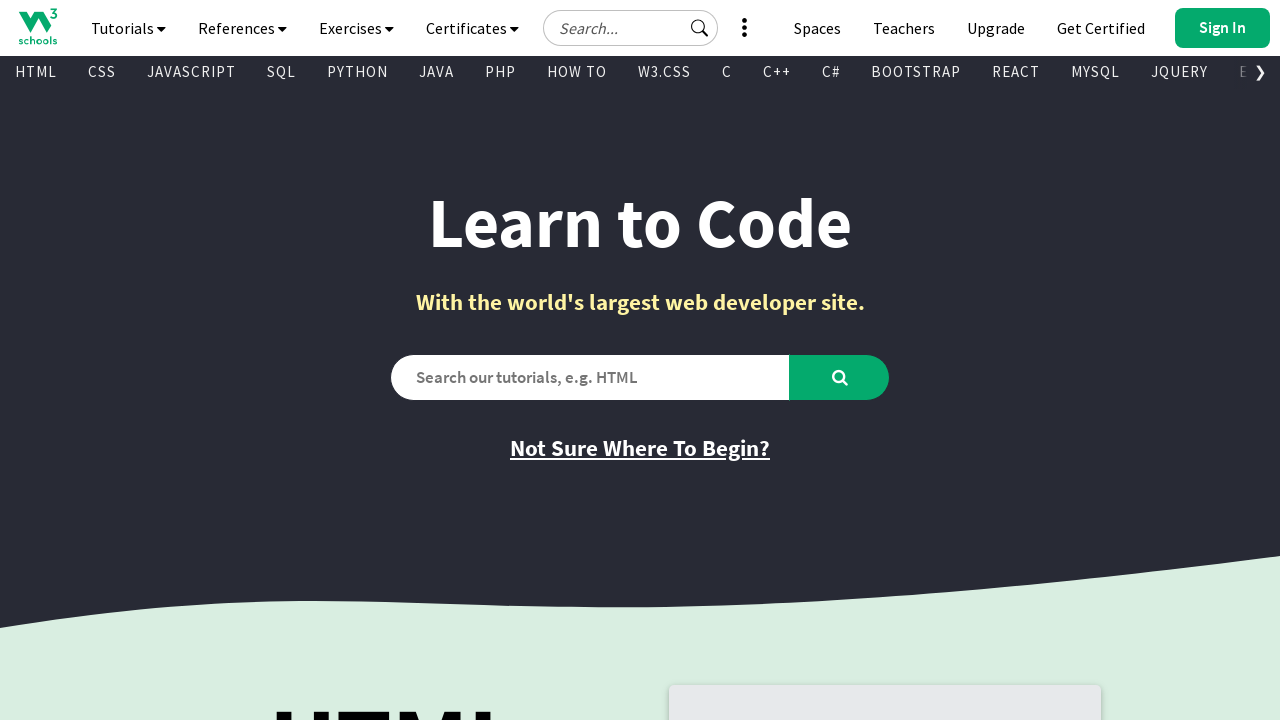

Retrieved text content from link
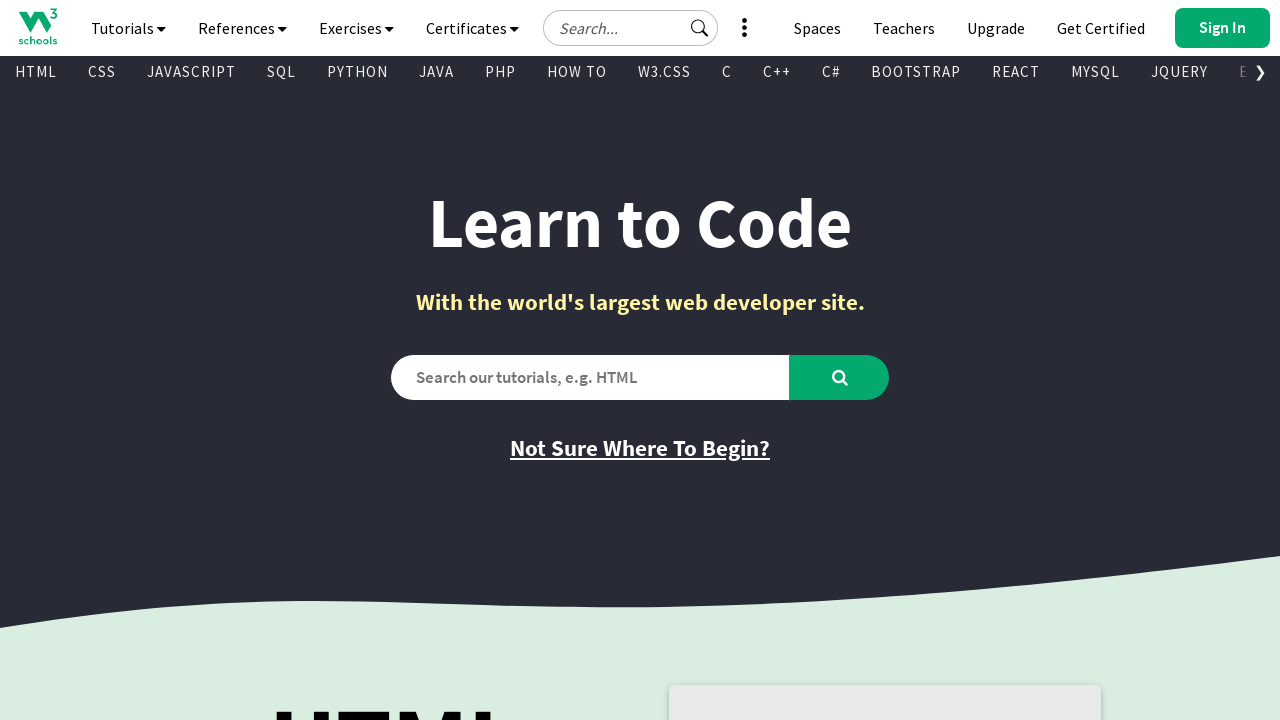

Found a visible link element
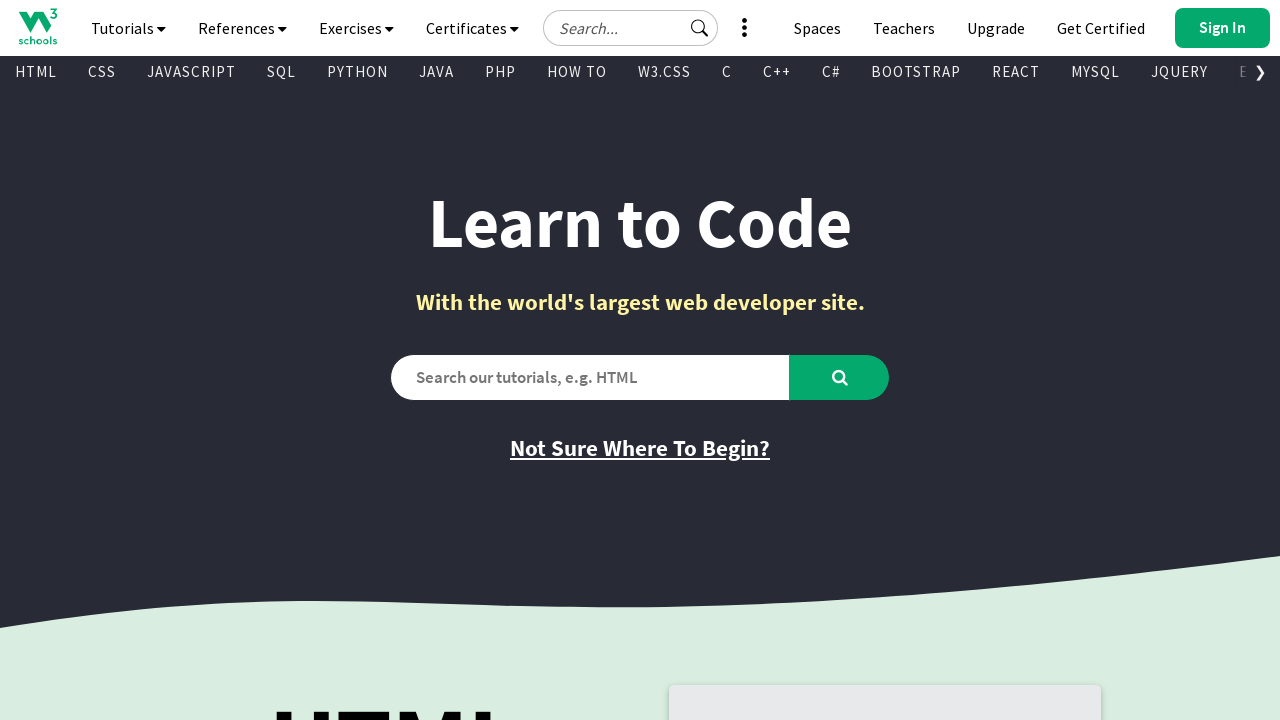

Retrieved href attribute from link
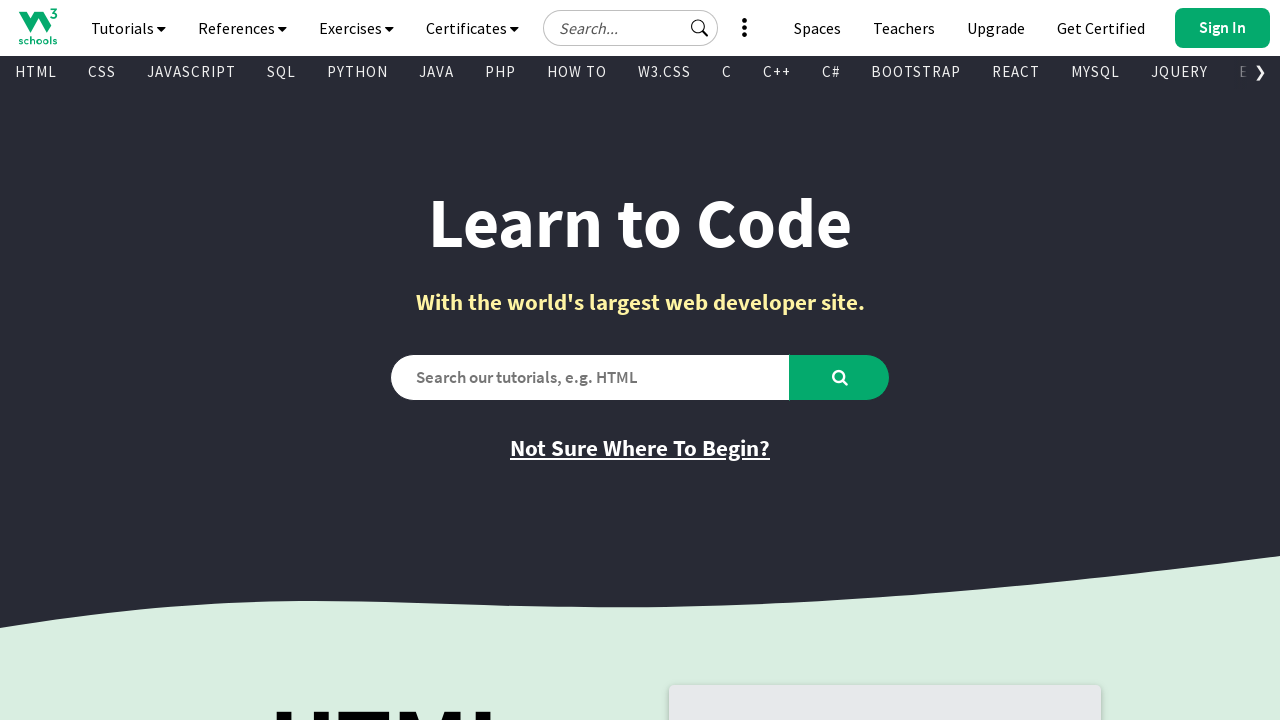

Retrieved text content from link
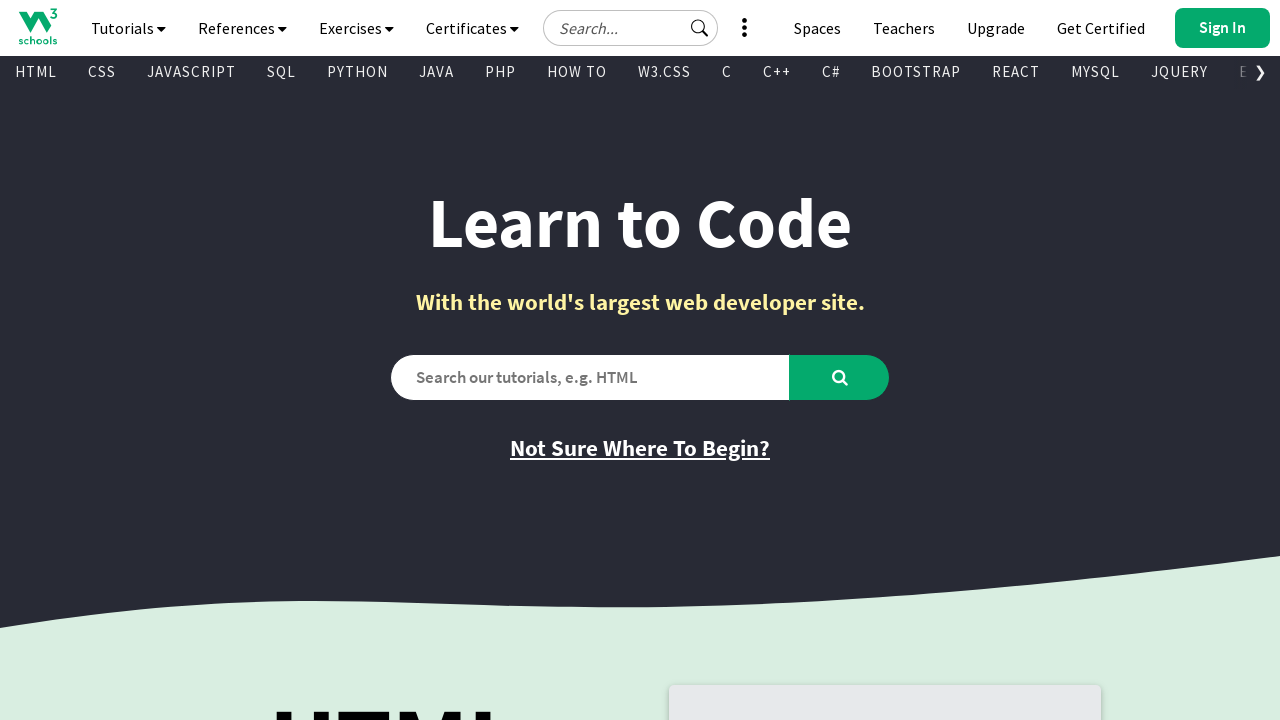

Found a visible link element
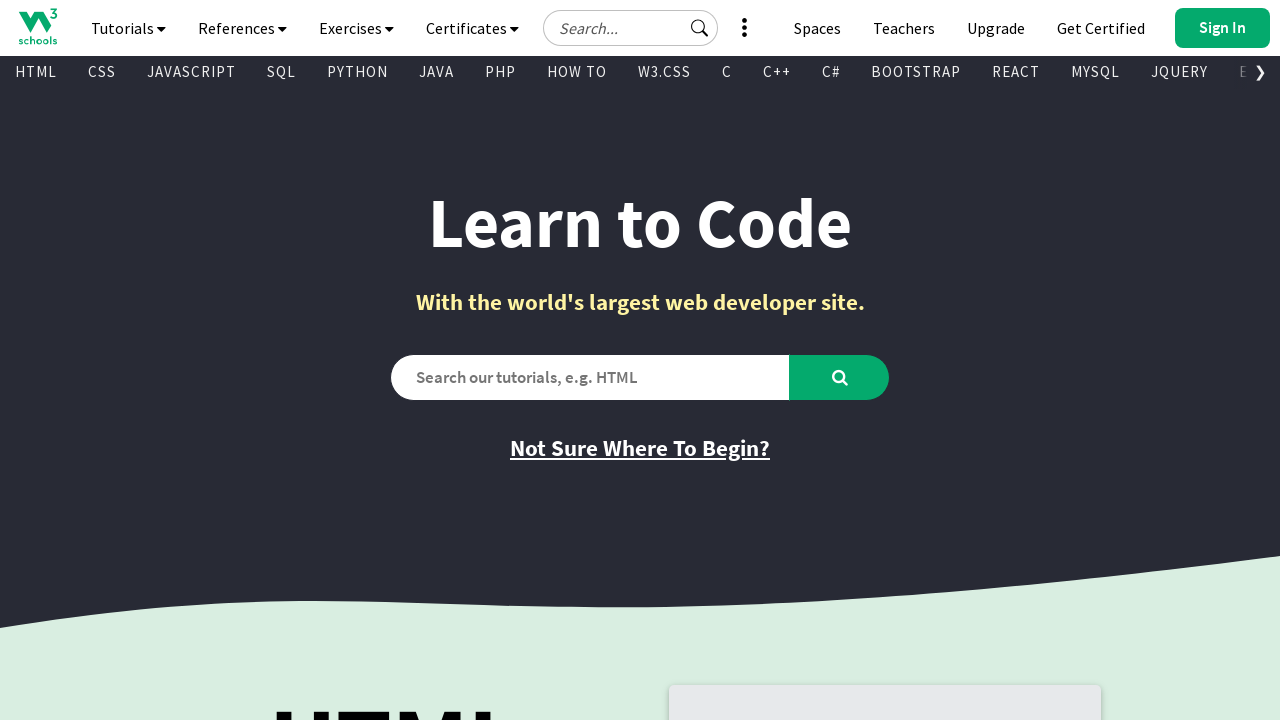

Retrieved href attribute from link
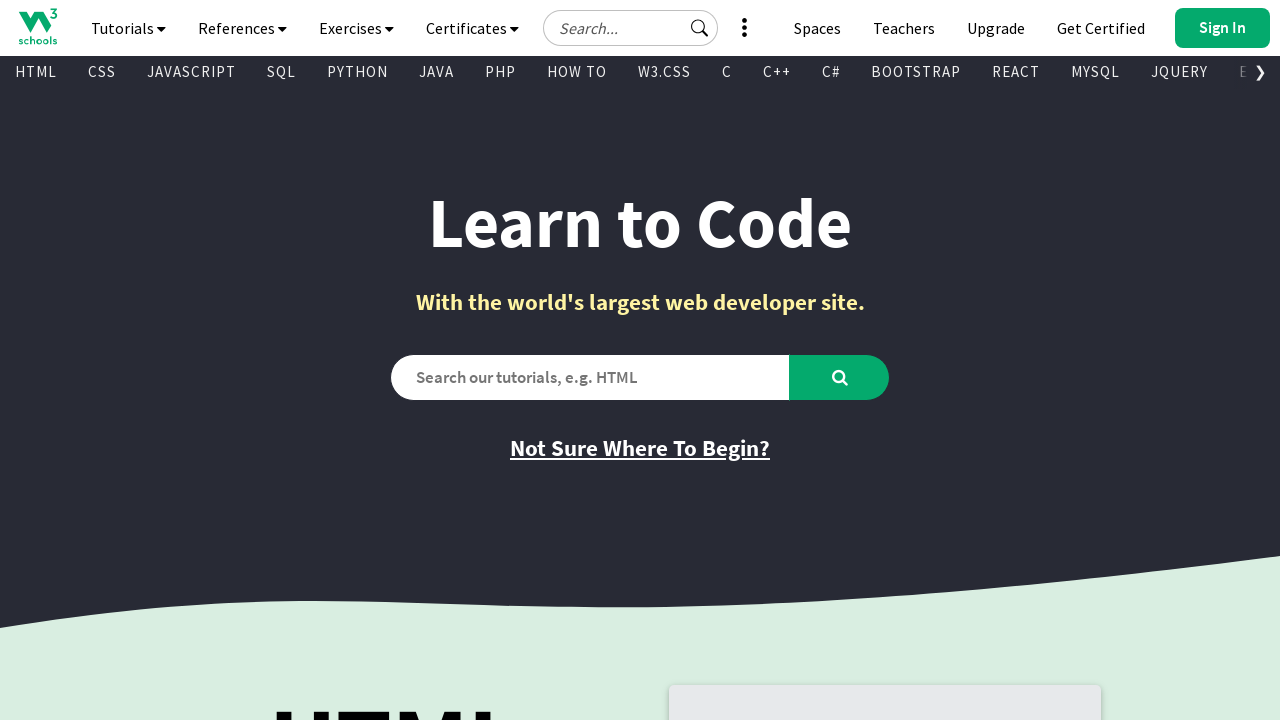

Retrieved text content from link
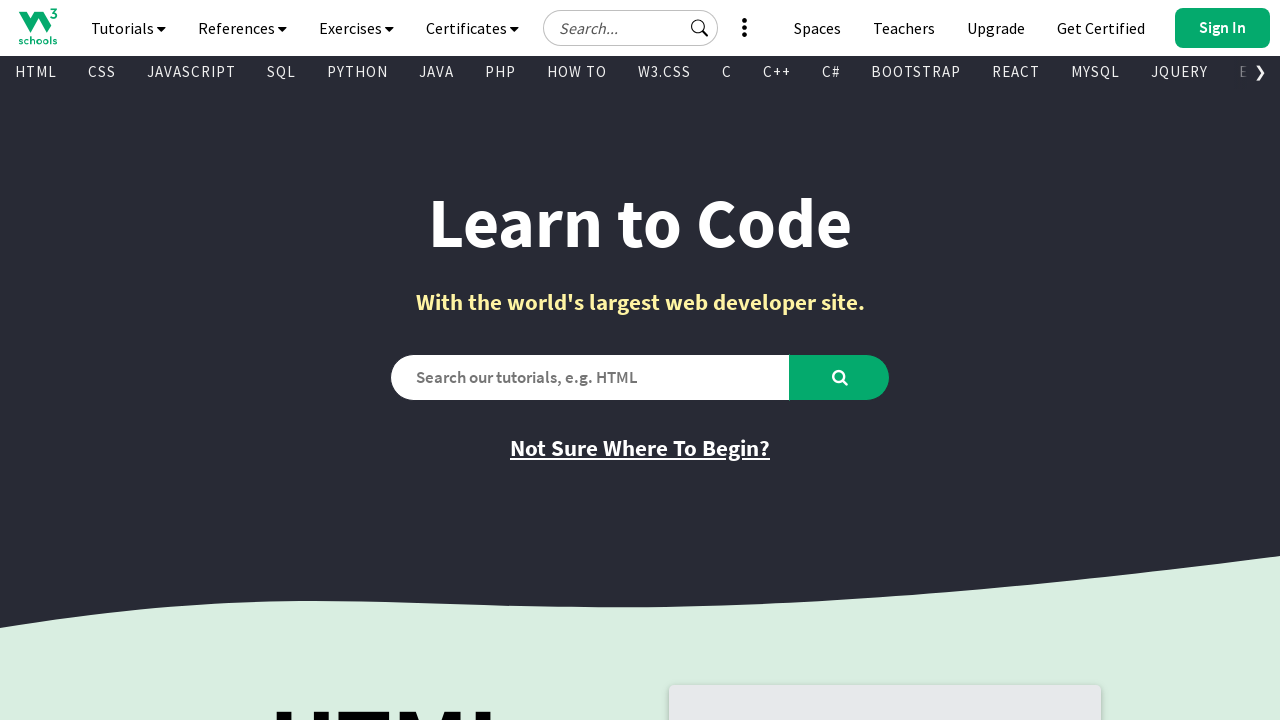

Found a visible link element
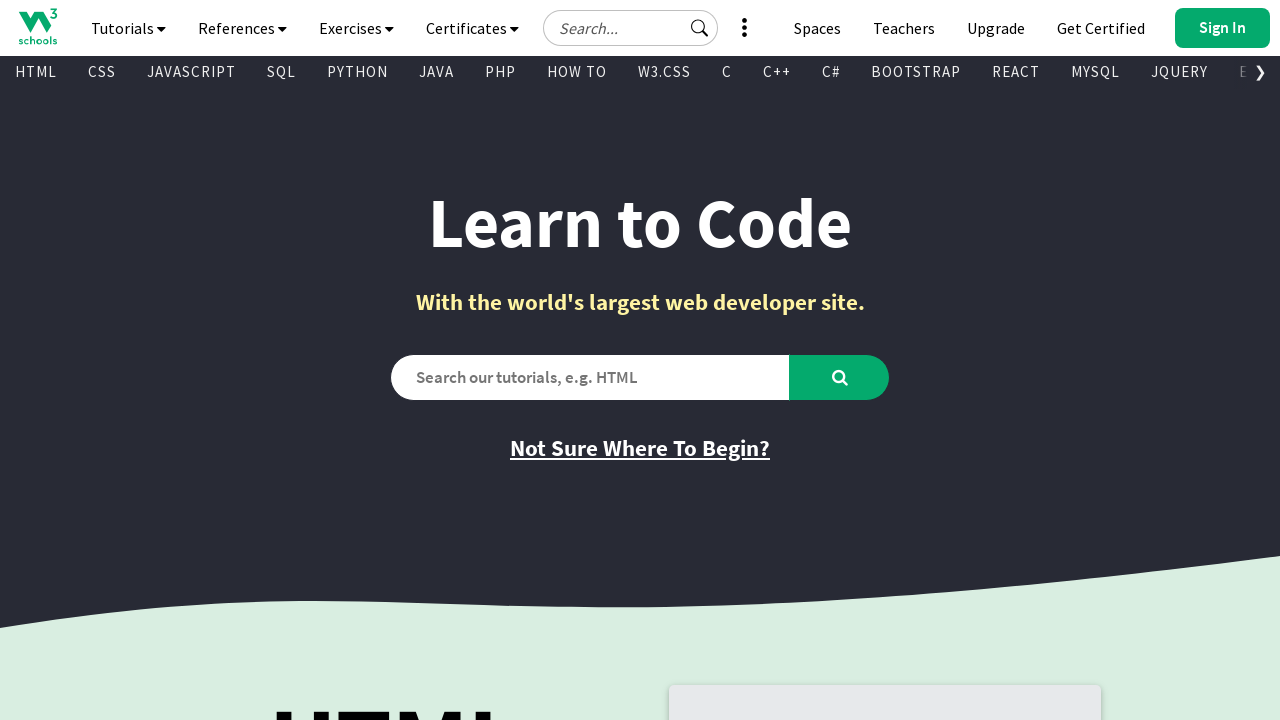

Retrieved href attribute from link
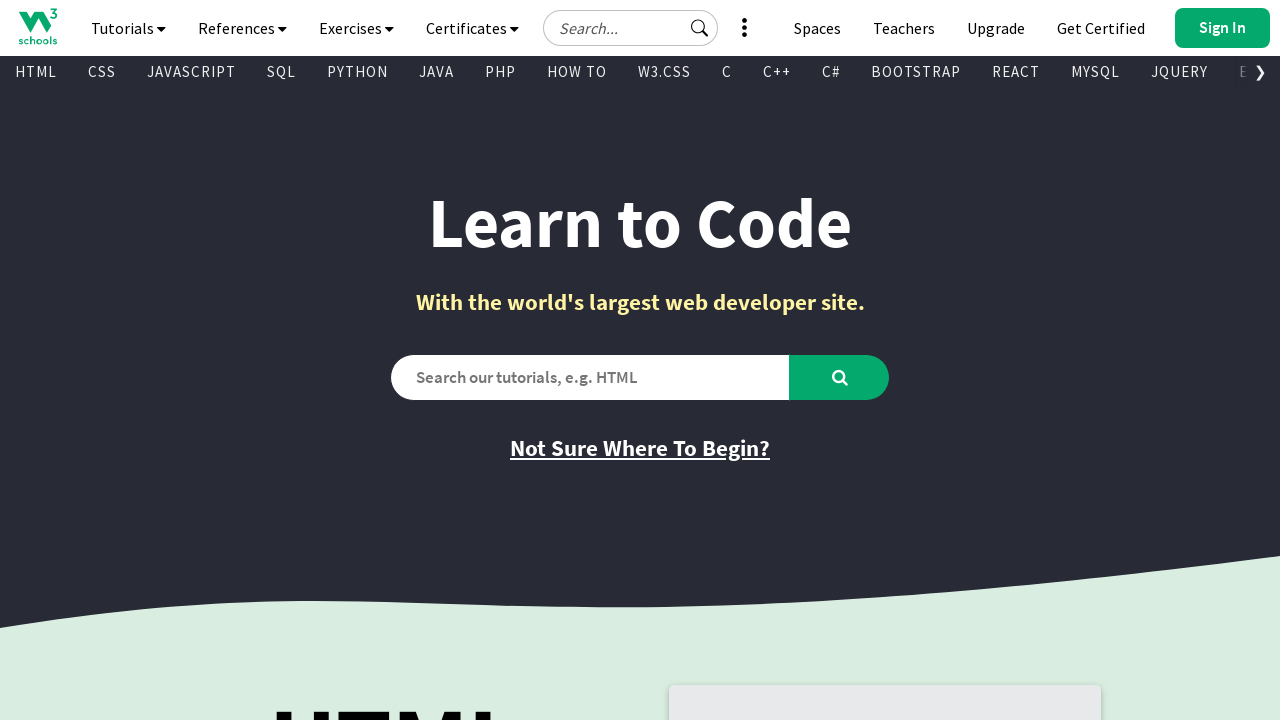

Retrieved text content from link
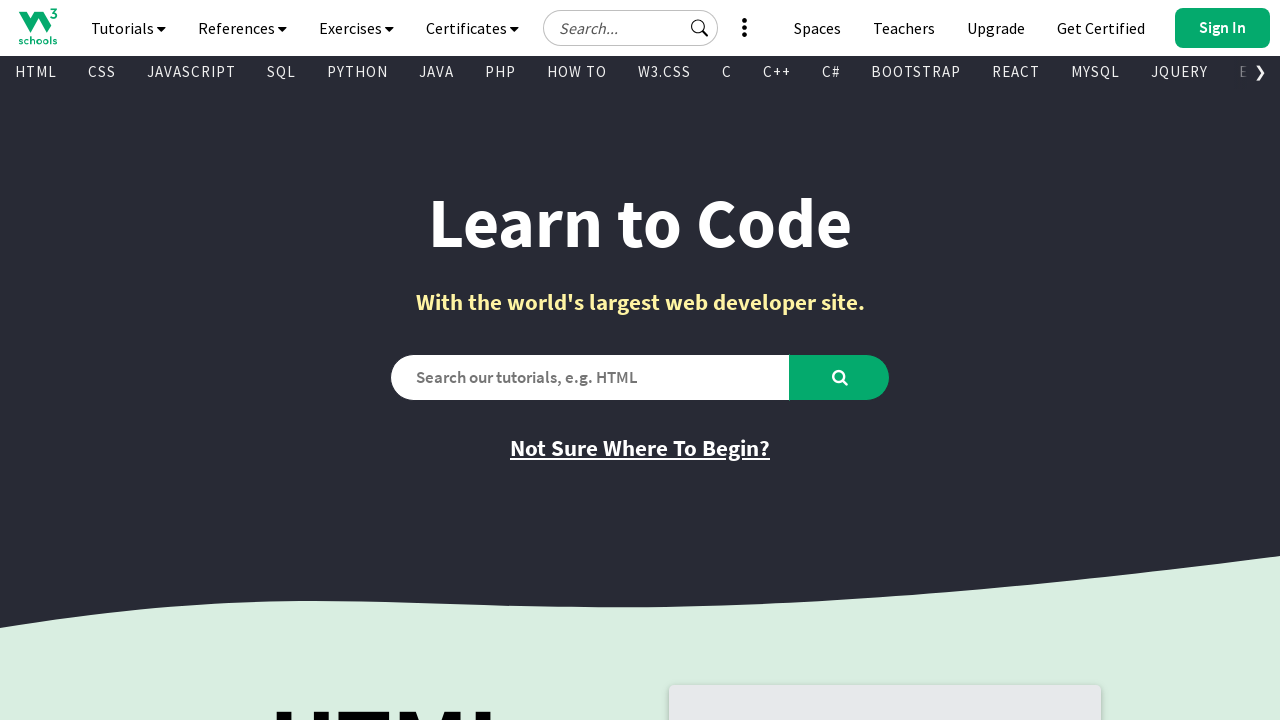

Found a visible link element
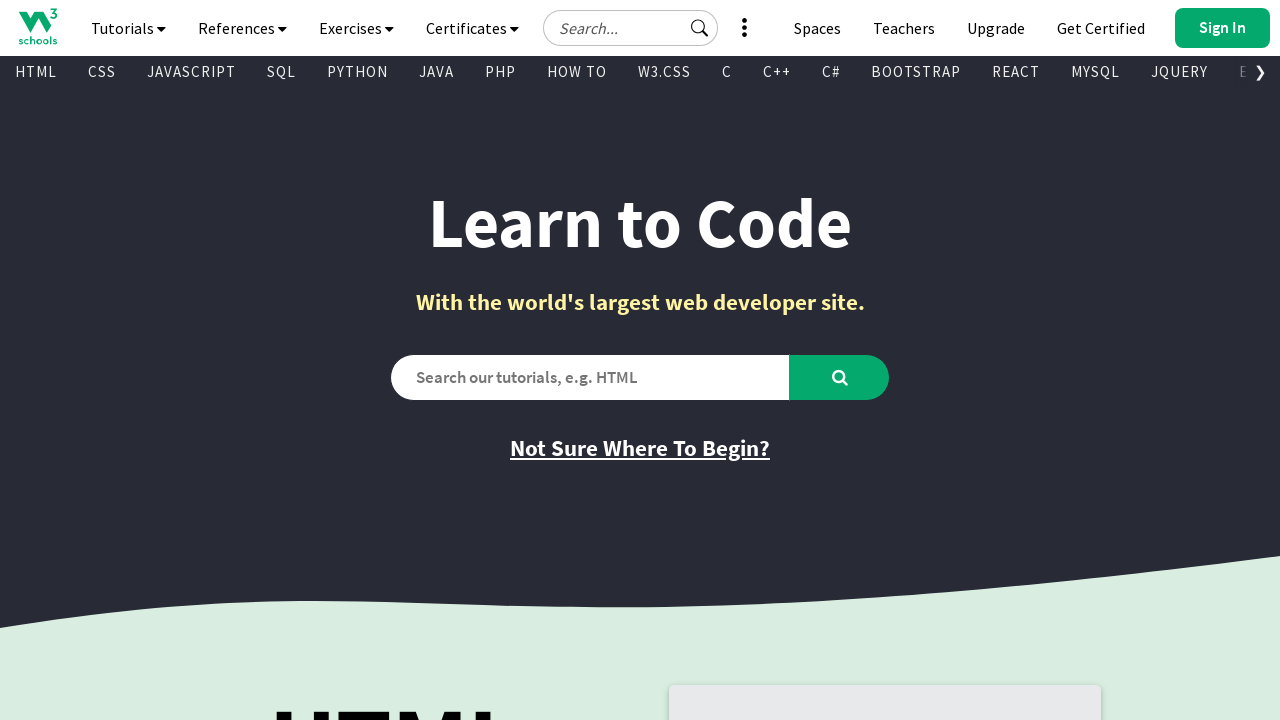

Retrieved href attribute from link
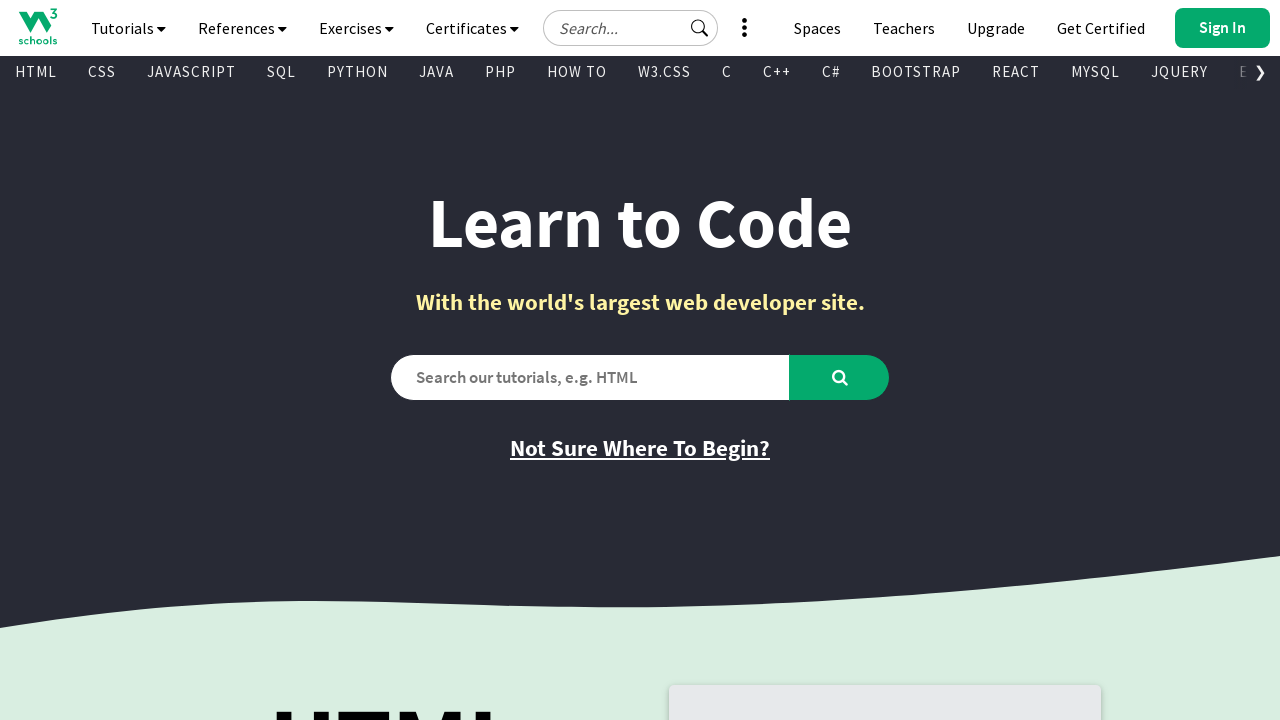

Retrieved text content from link
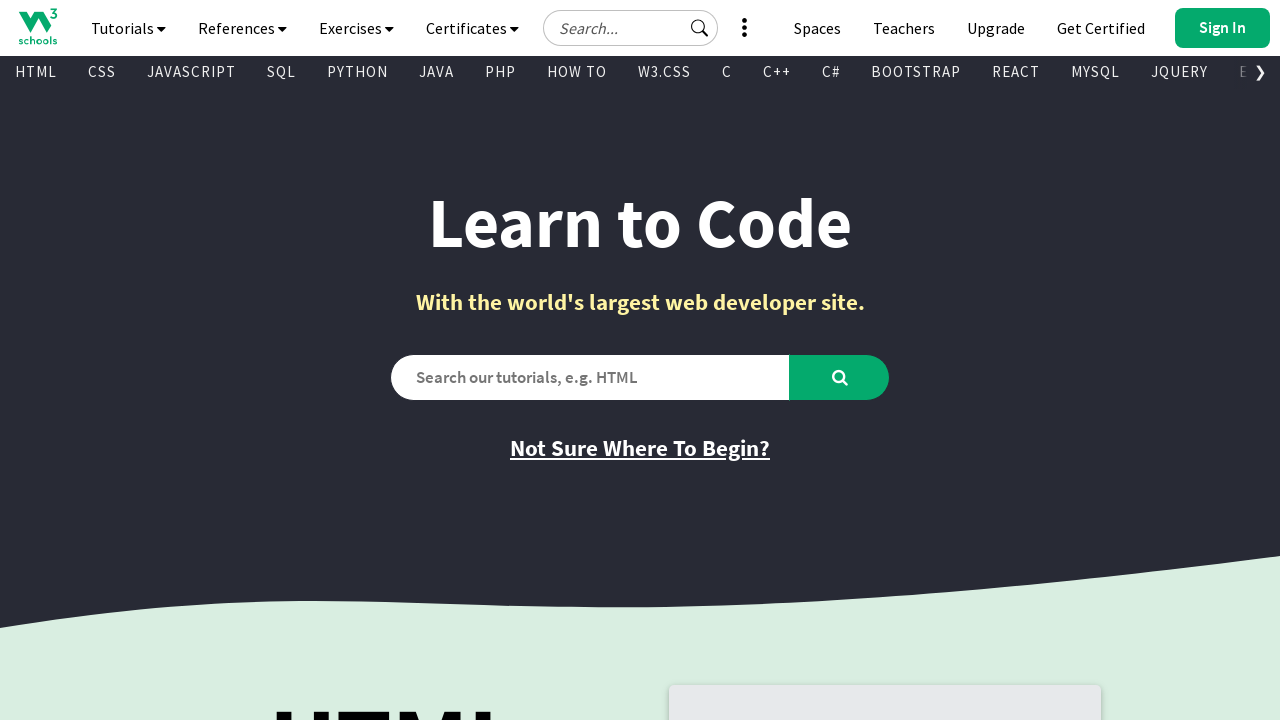

Found a visible link element
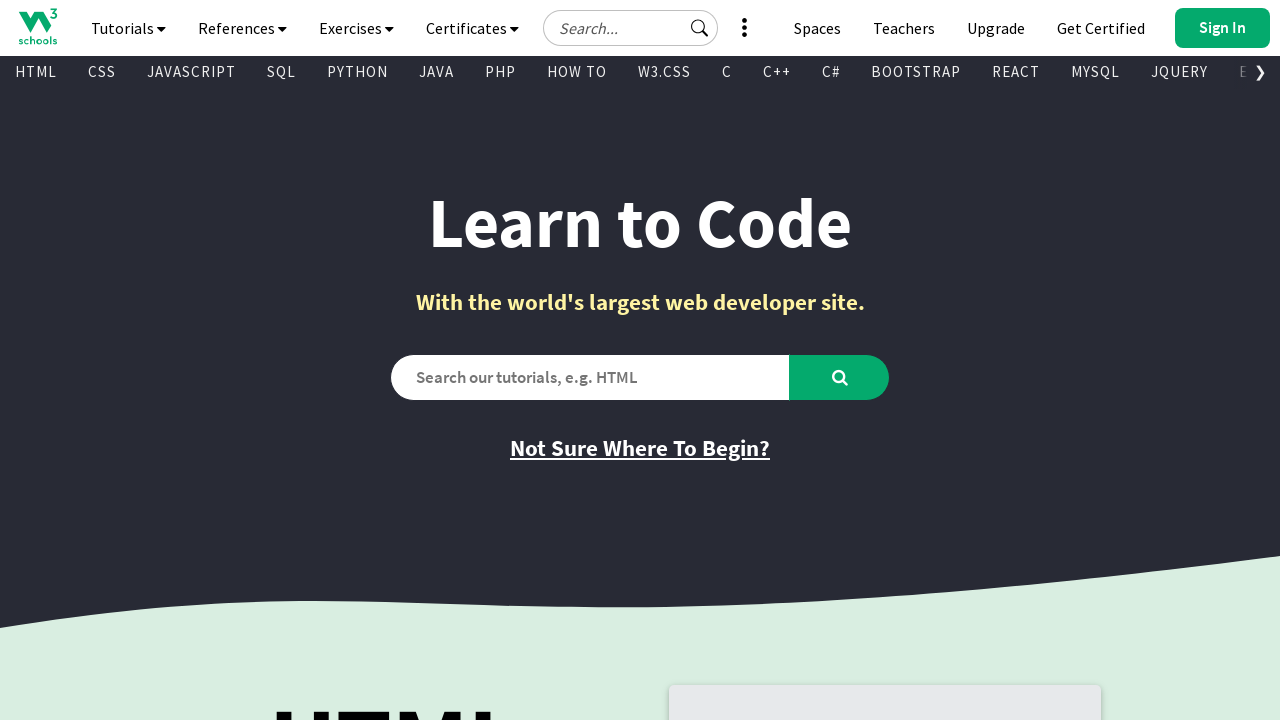

Retrieved href attribute from link
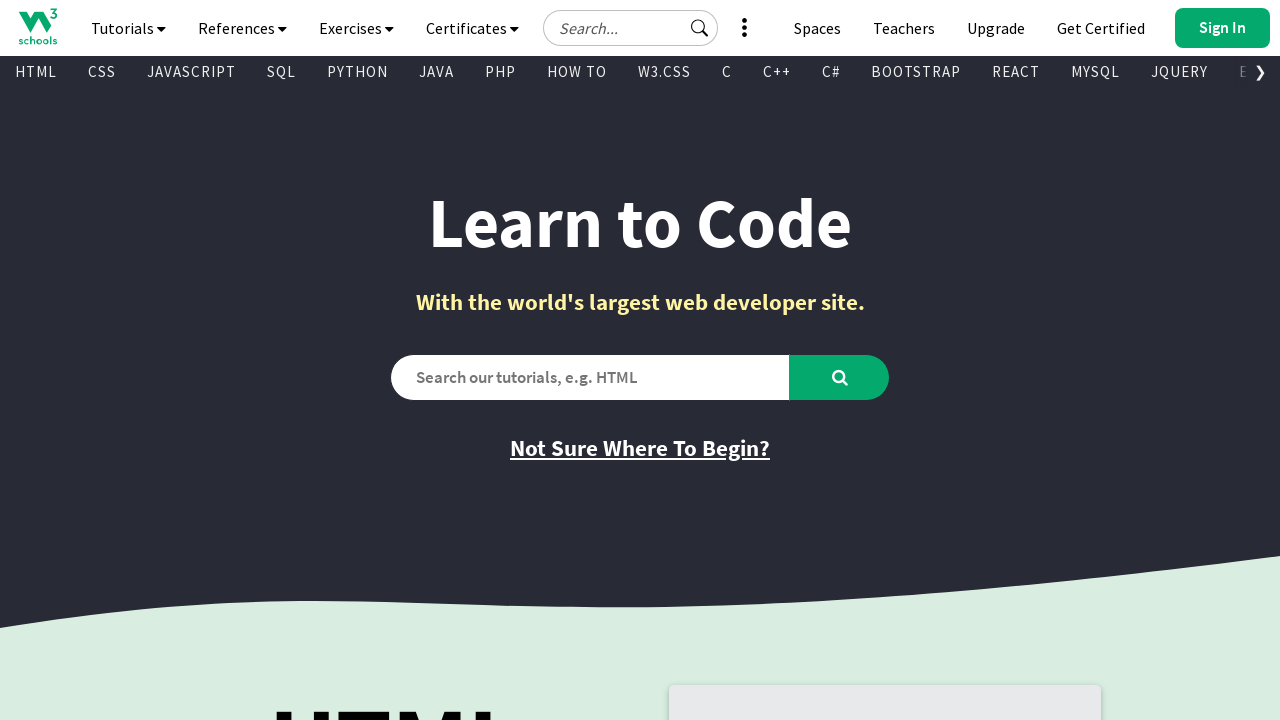

Retrieved text content from link
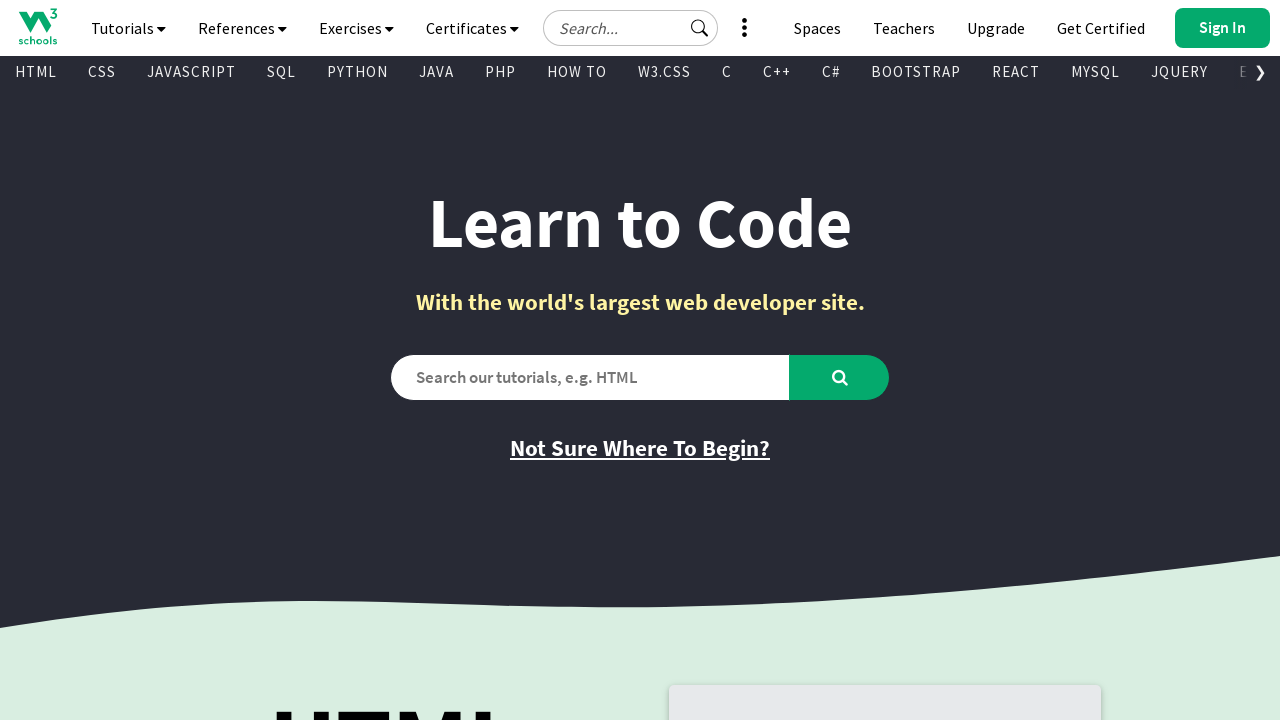

Found a visible link element
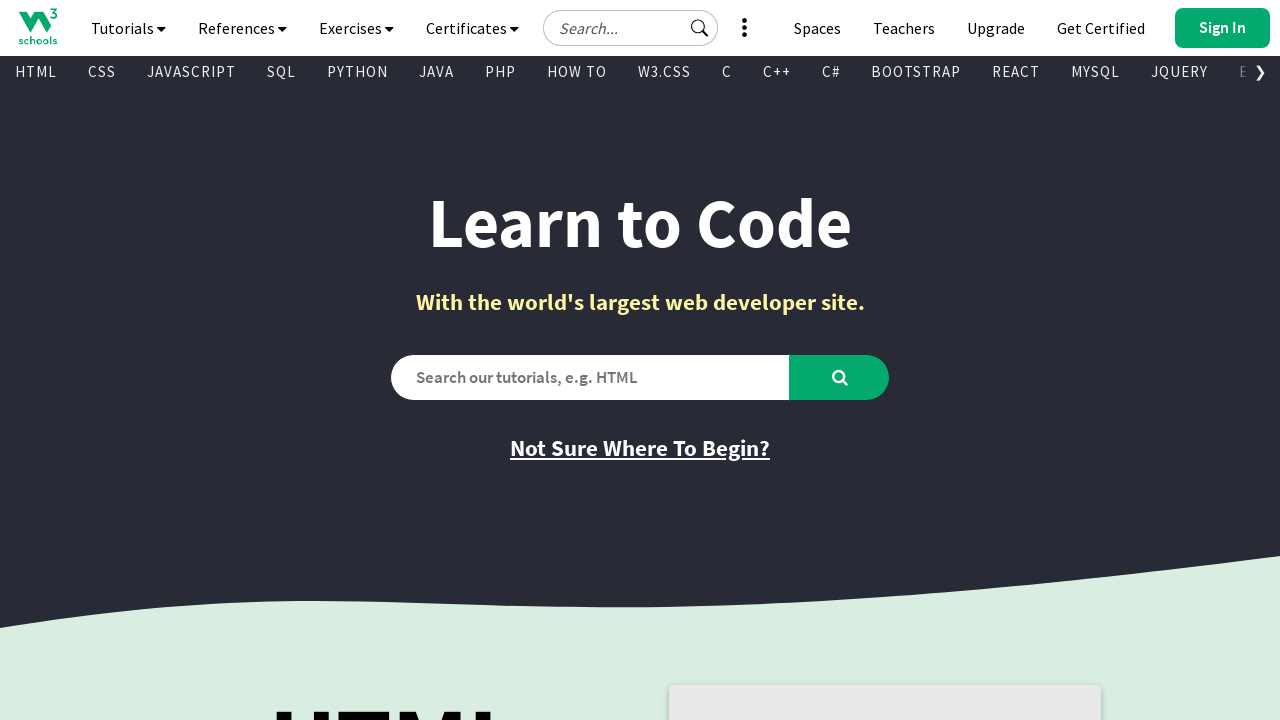

Retrieved href attribute from link
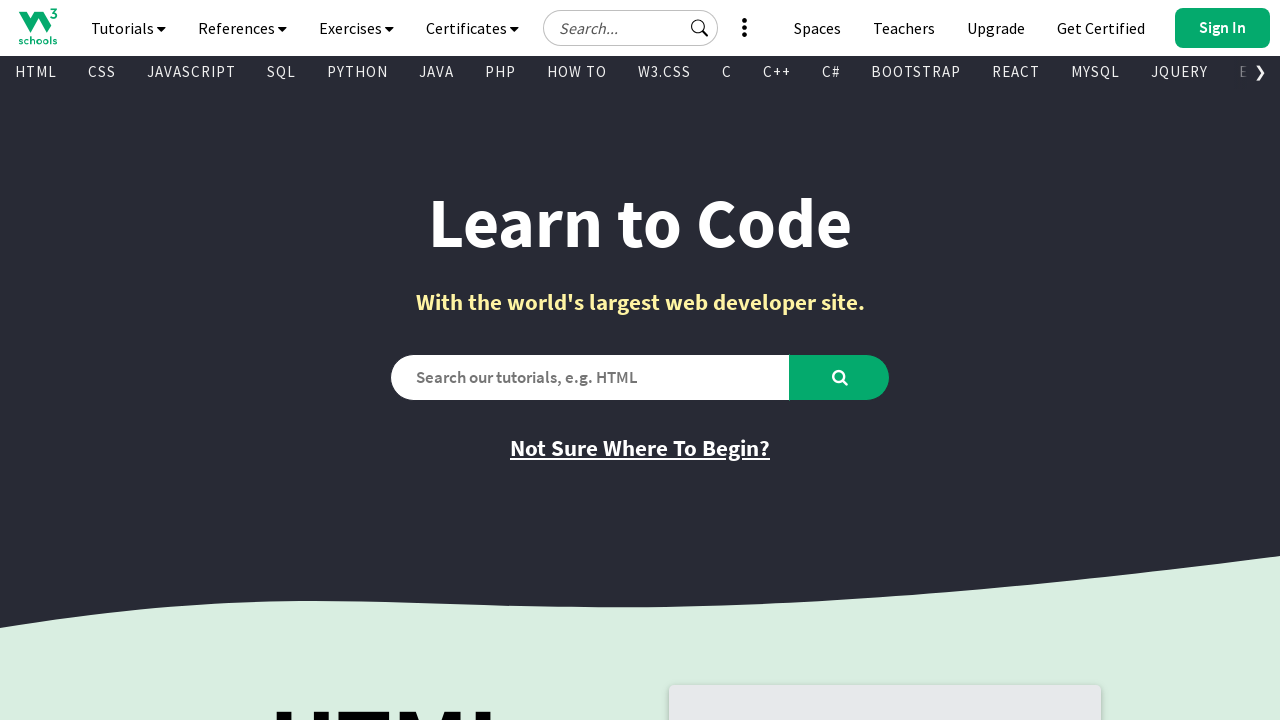

Retrieved text content from link
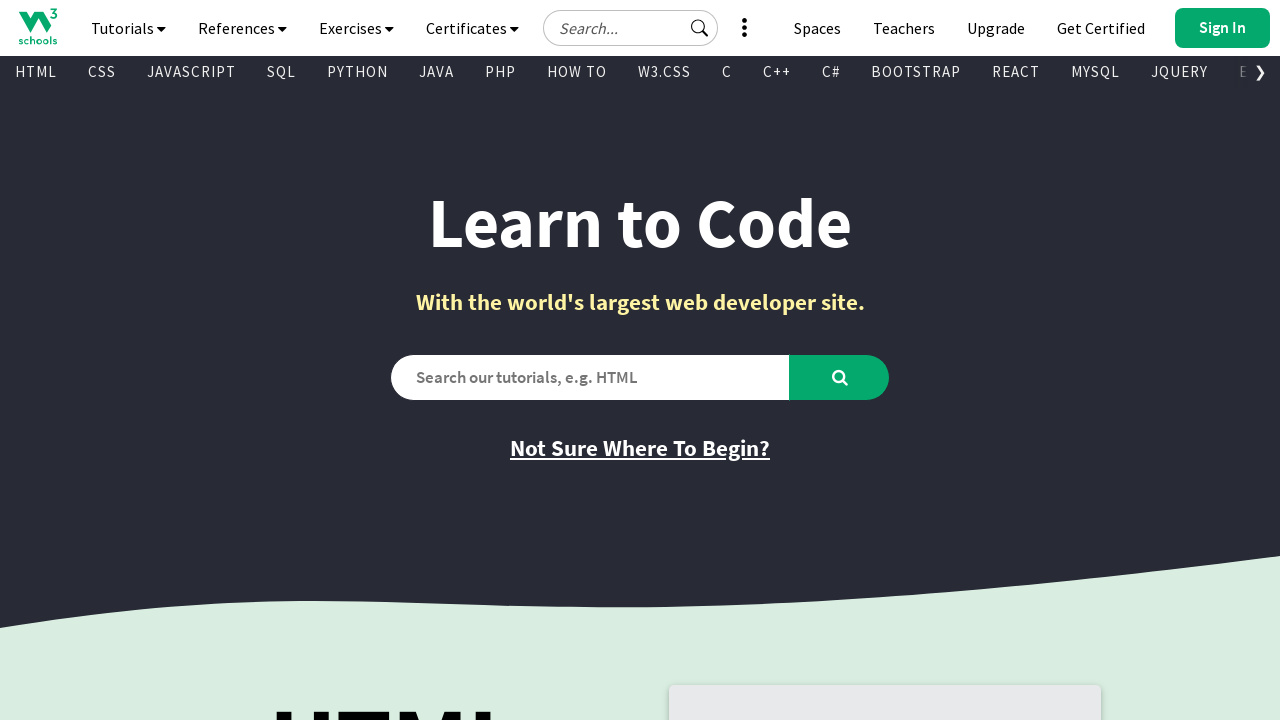

Found a visible link element
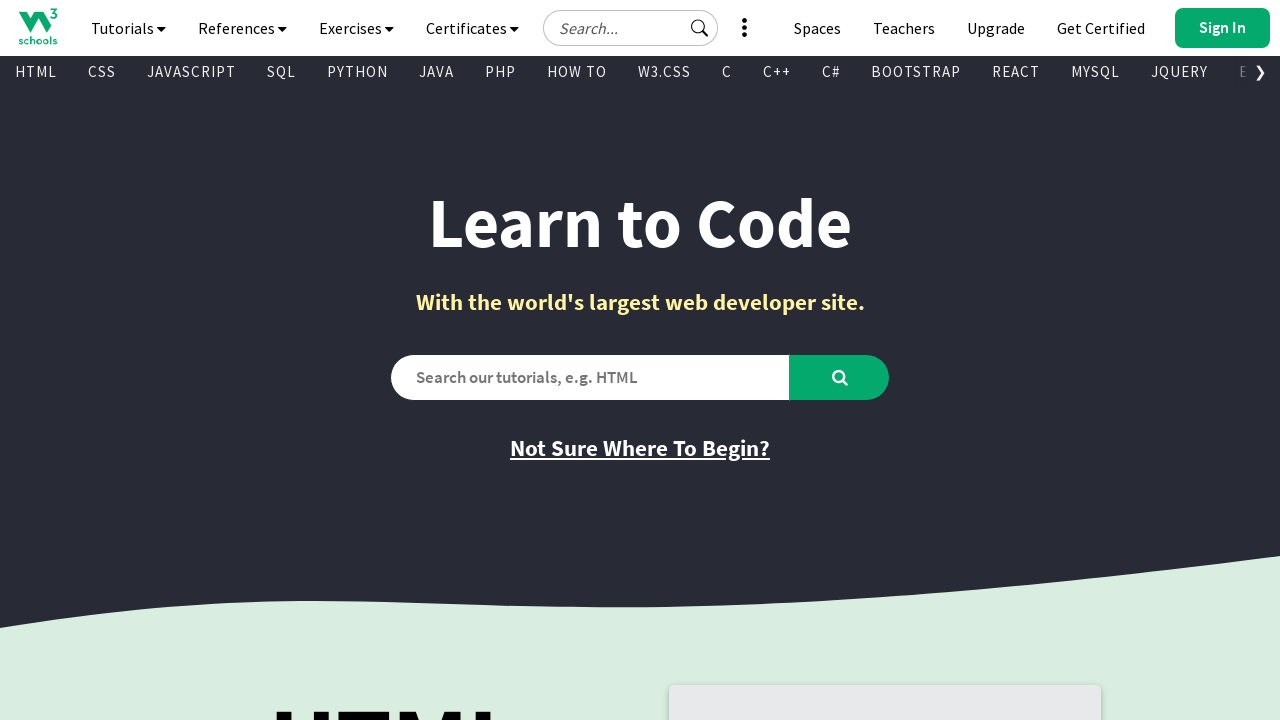

Retrieved href attribute from link
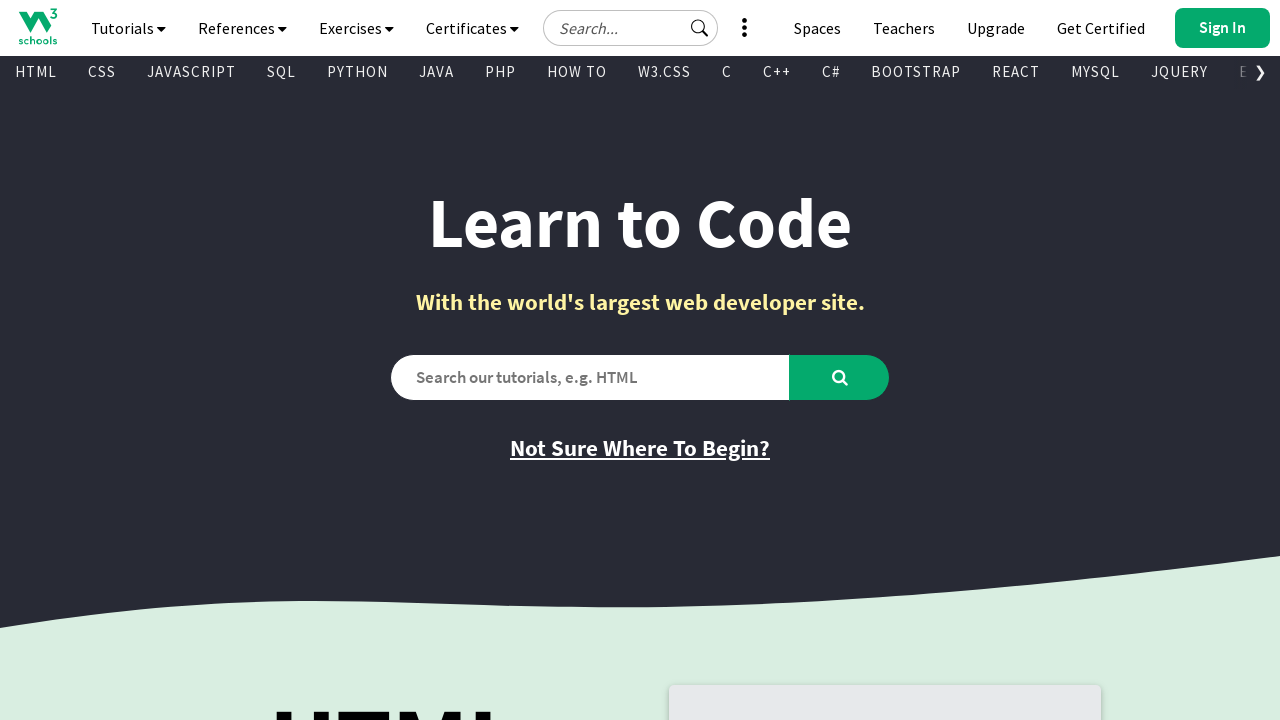

Retrieved text content from link
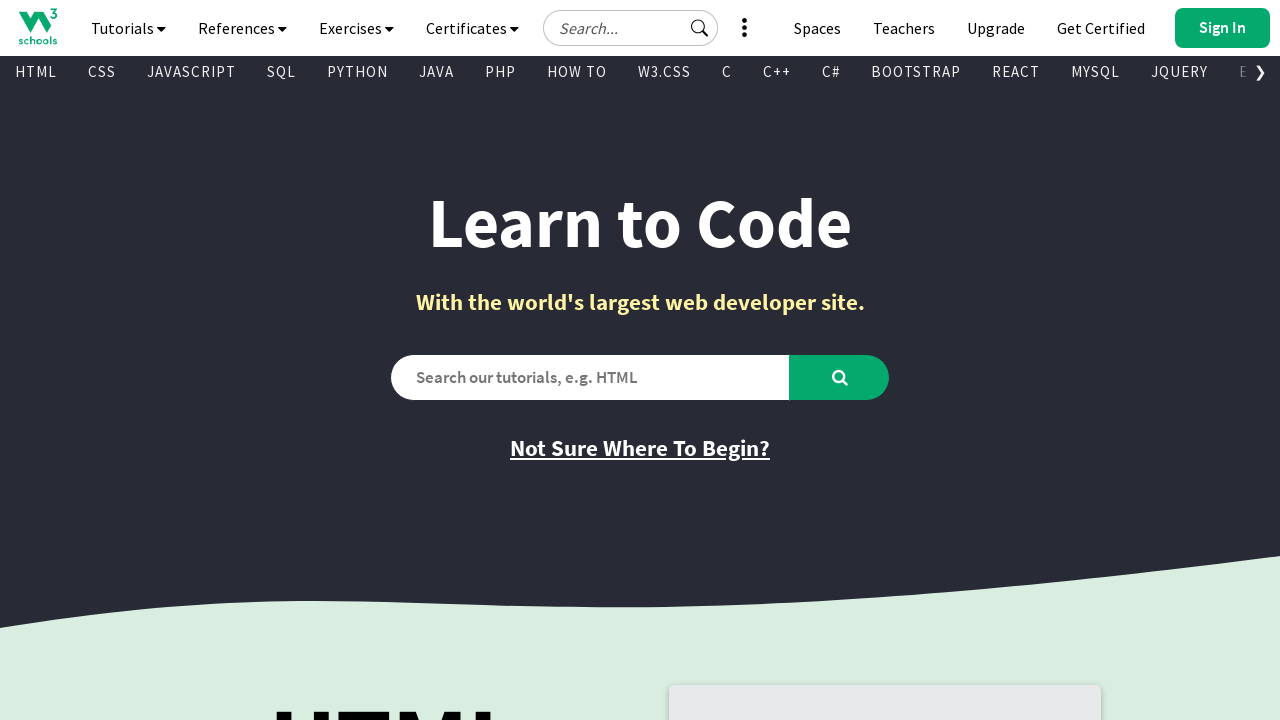

Found a visible link element
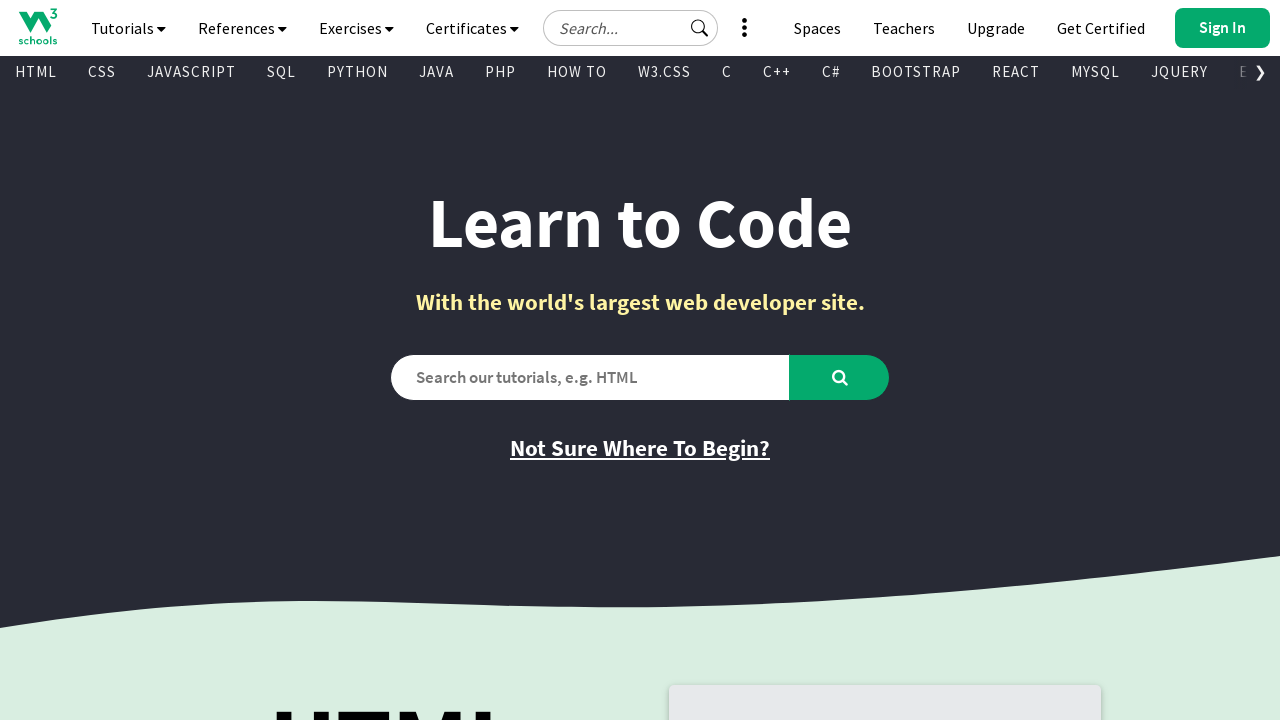

Retrieved href attribute from link
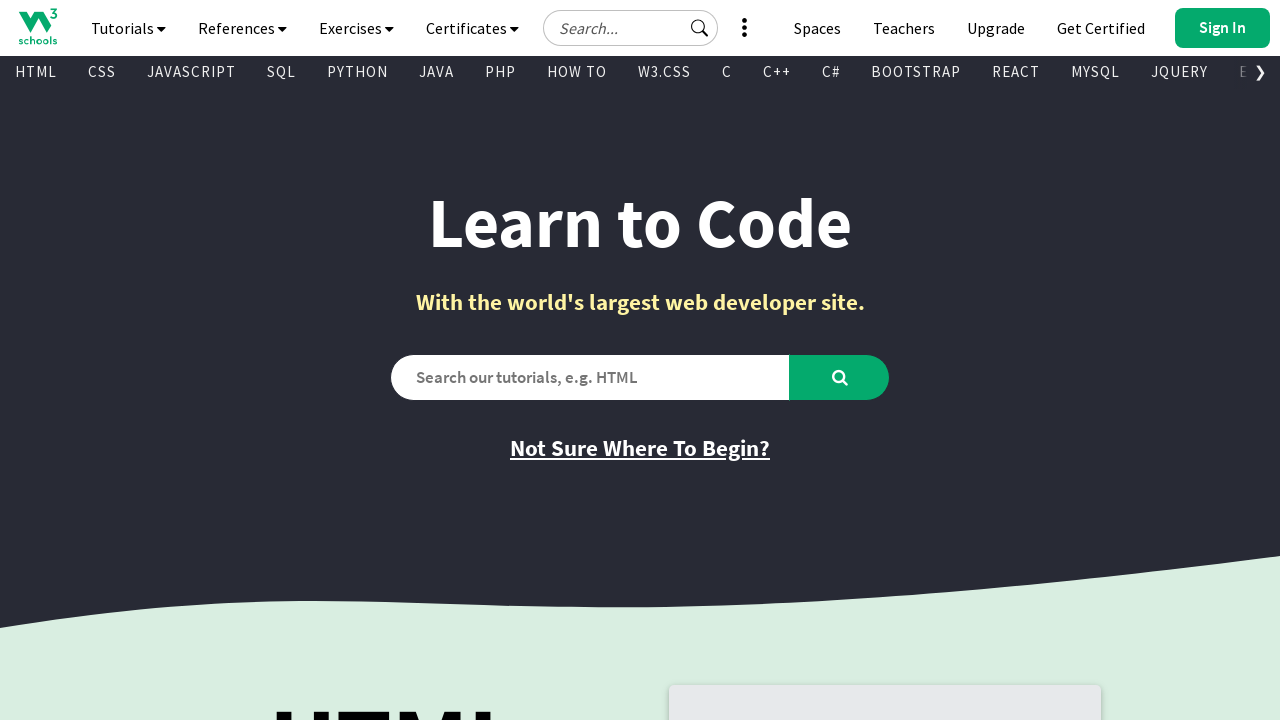

Retrieved text content from link
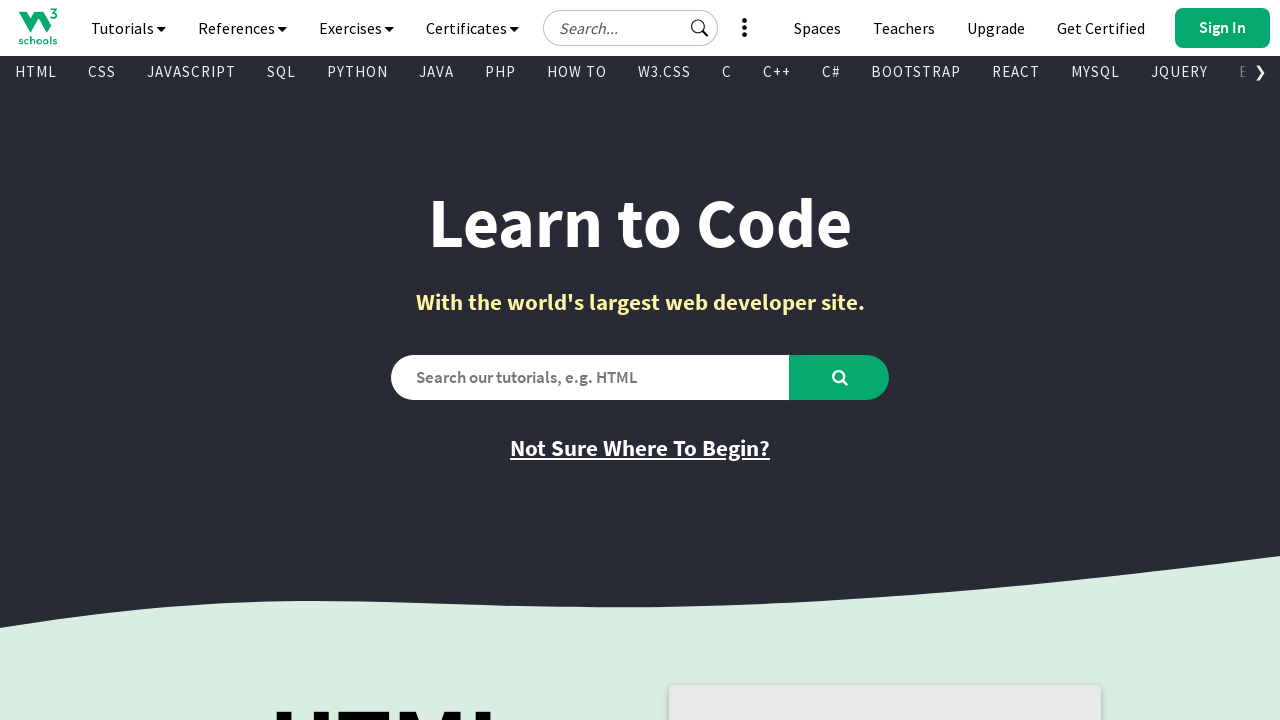

Found a visible link element
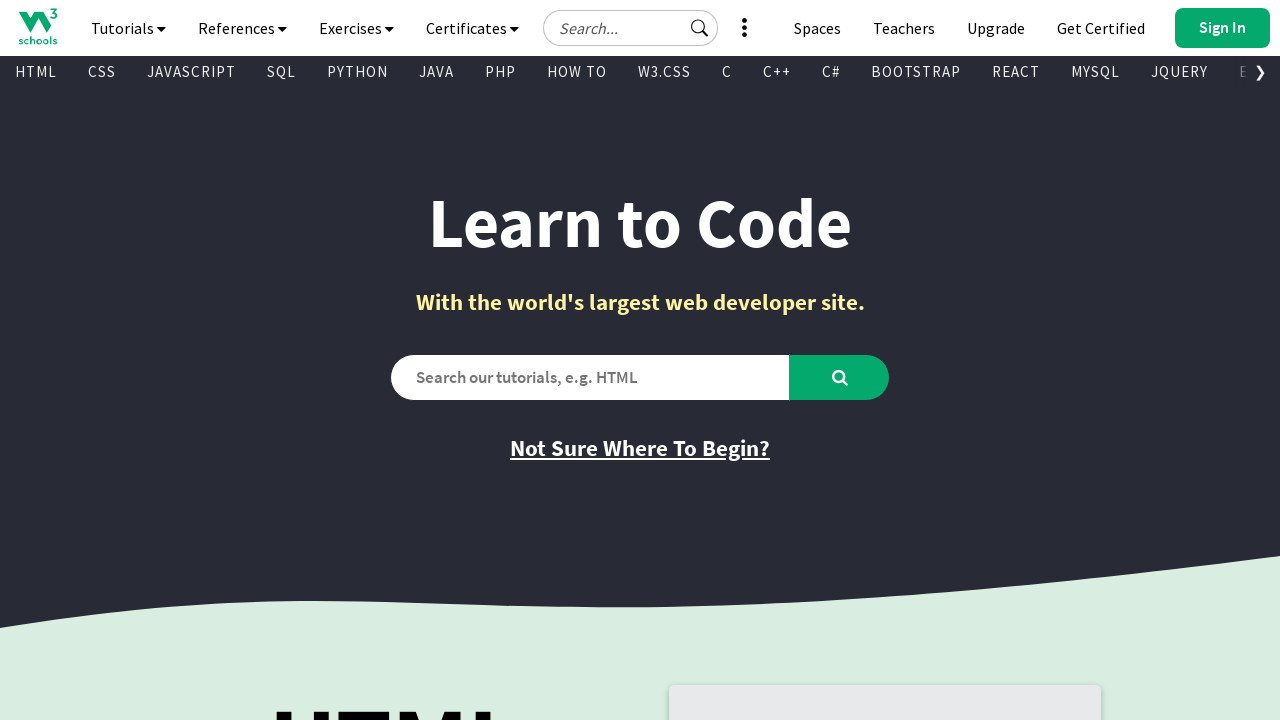

Retrieved href attribute from link
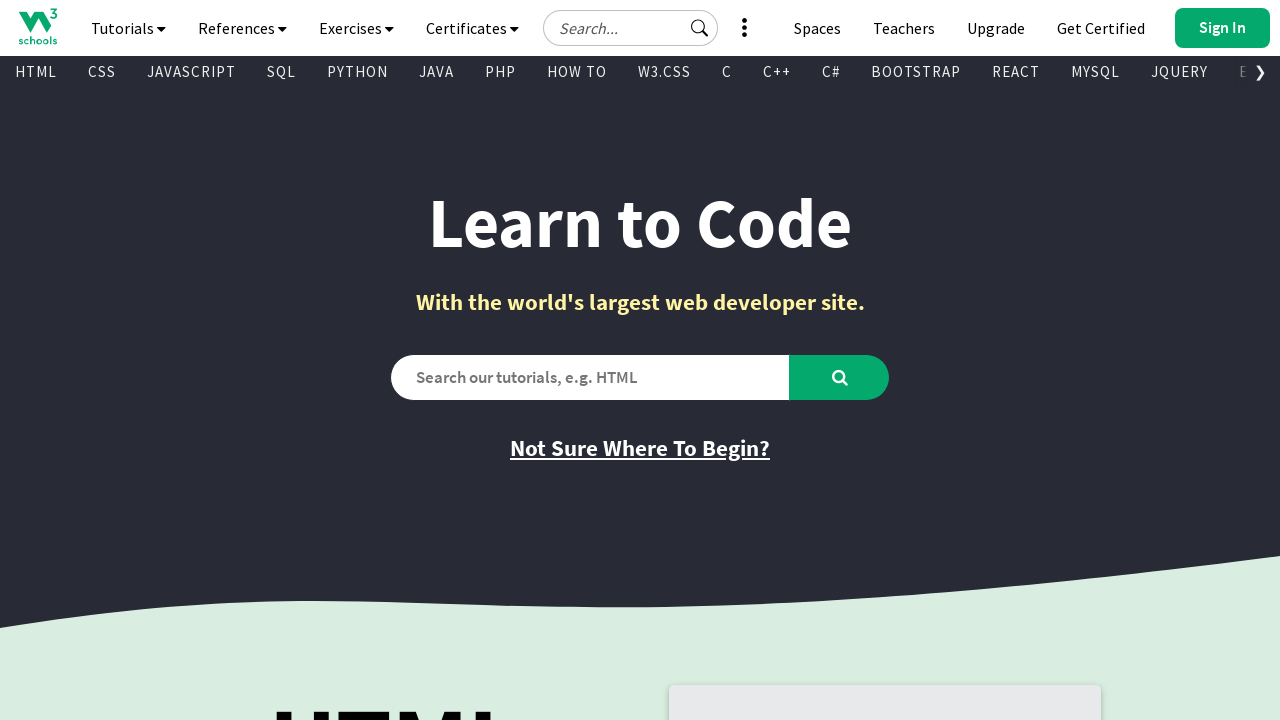

Retrieved text content from link
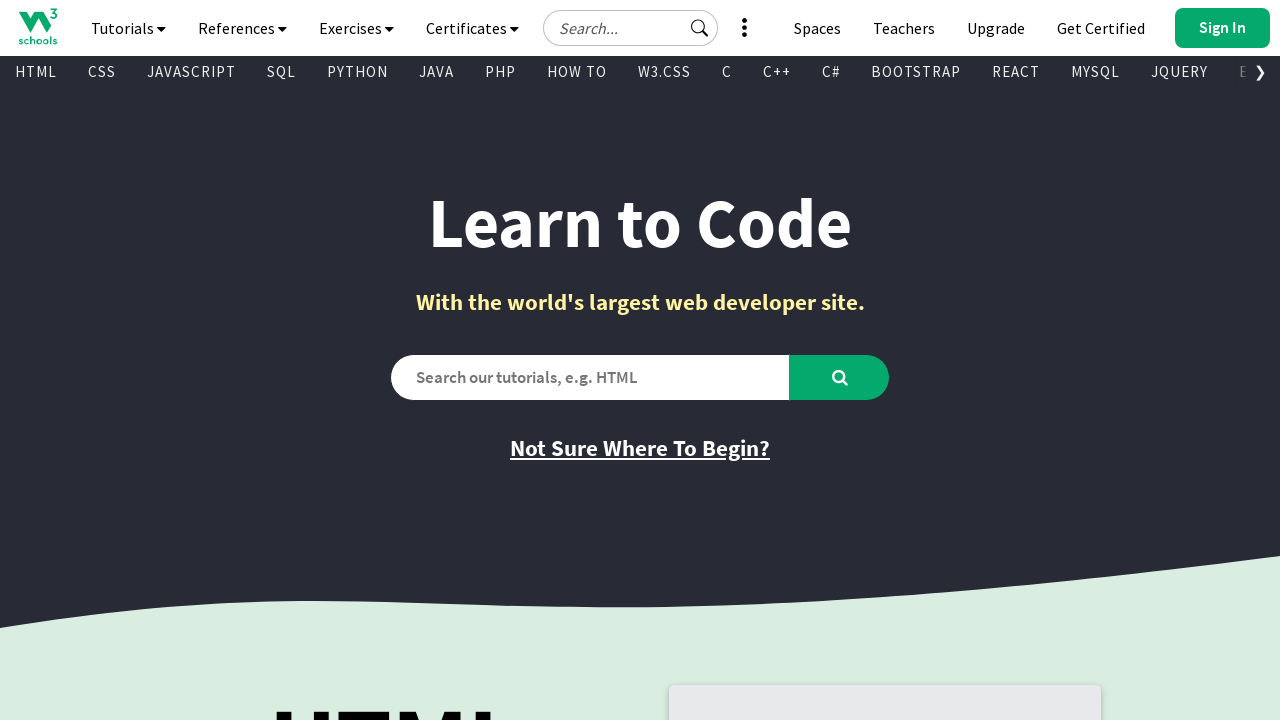

Found a visible link element
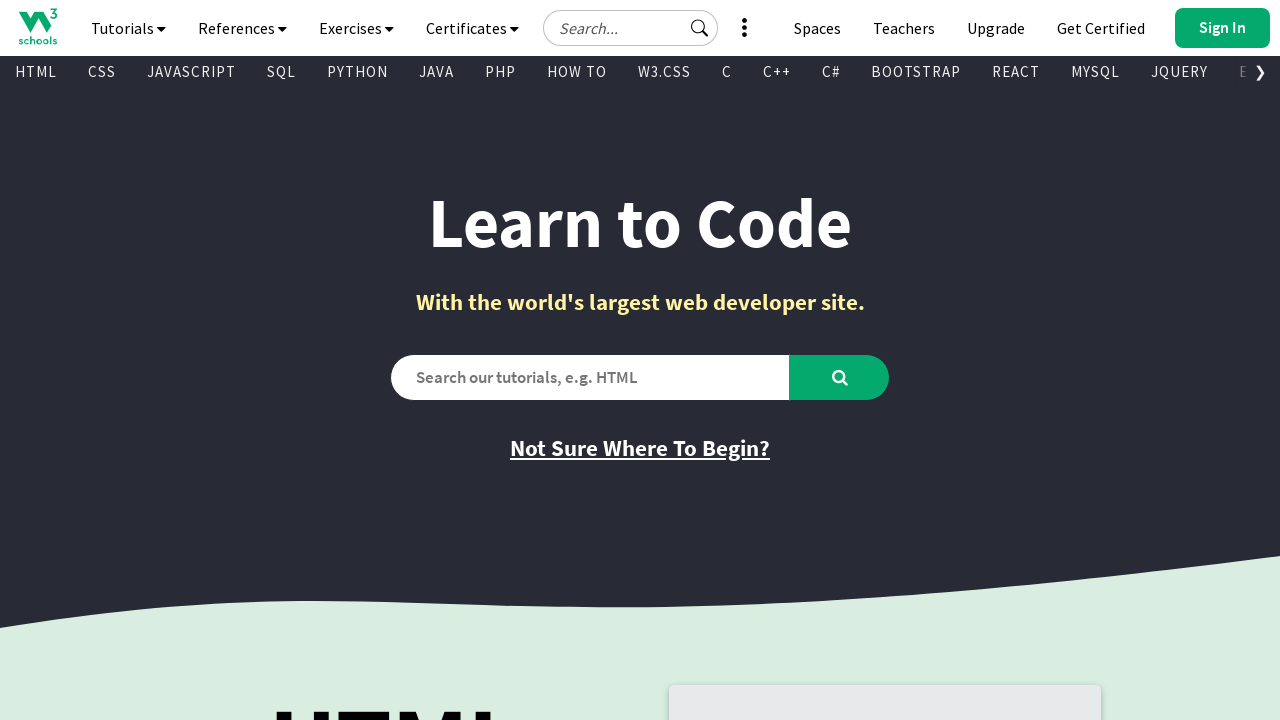

Retrieved href attribute from link
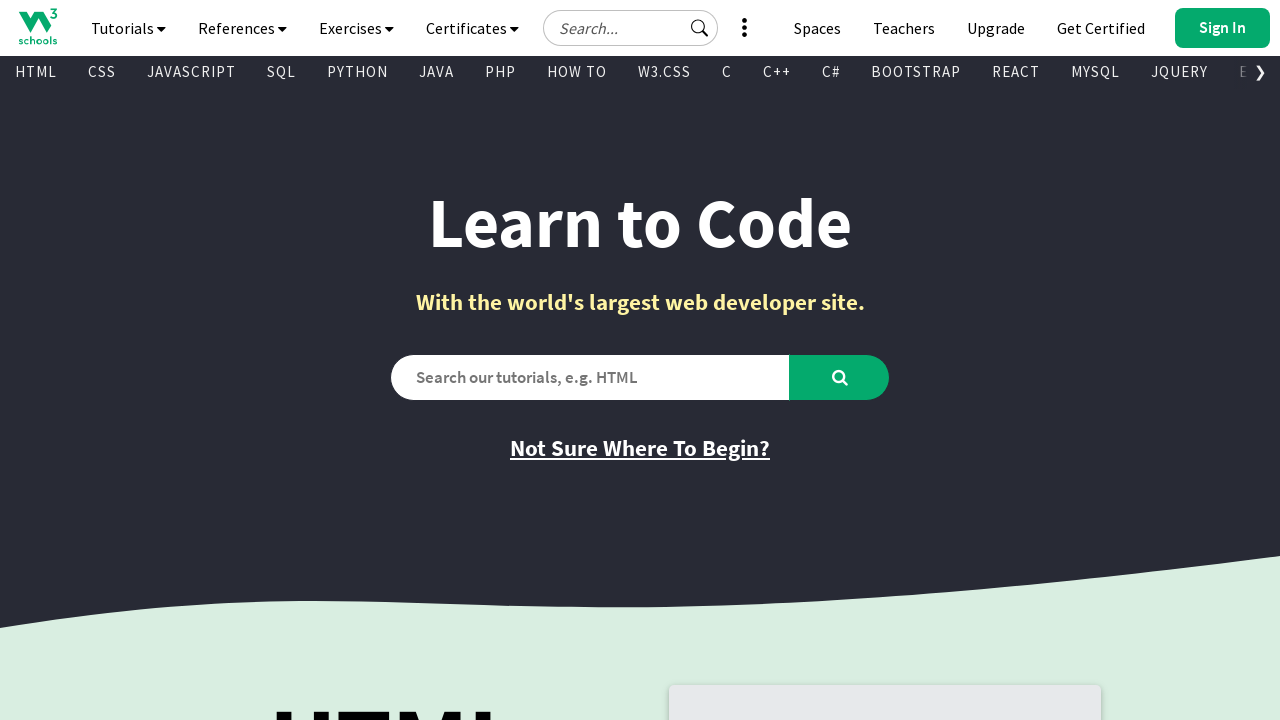

Retrieved text content from link
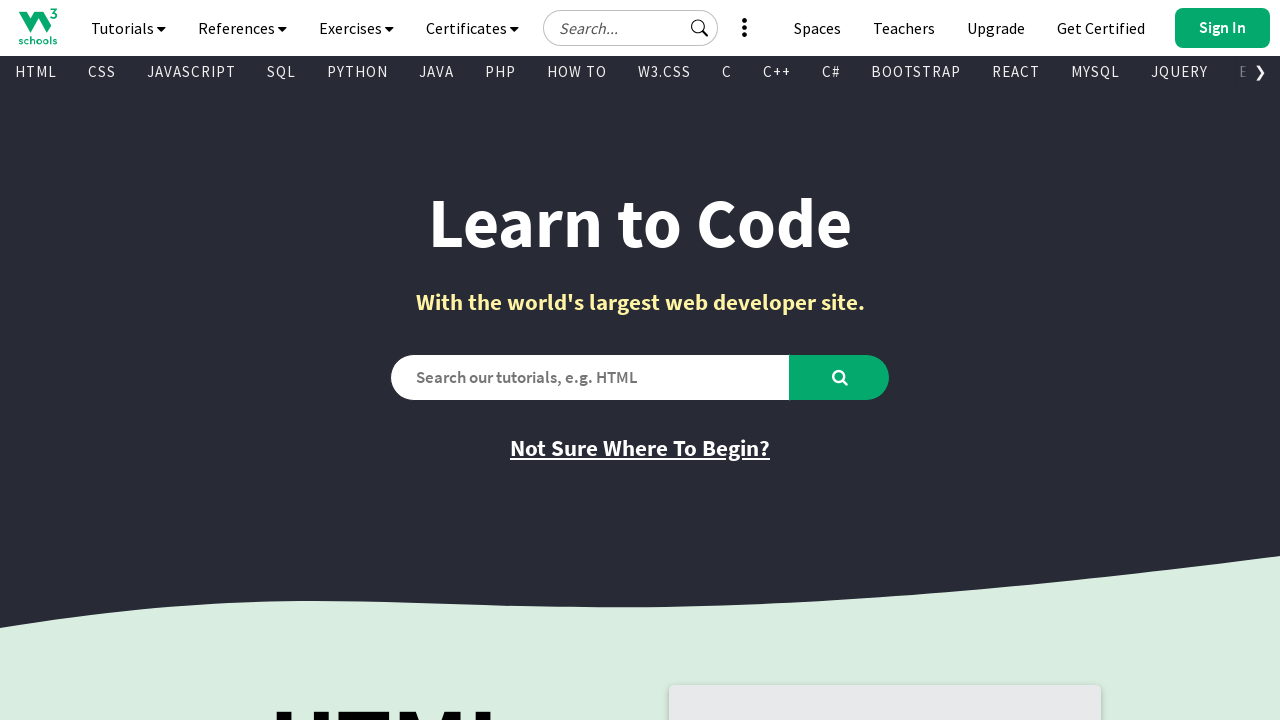

Found a visible link element
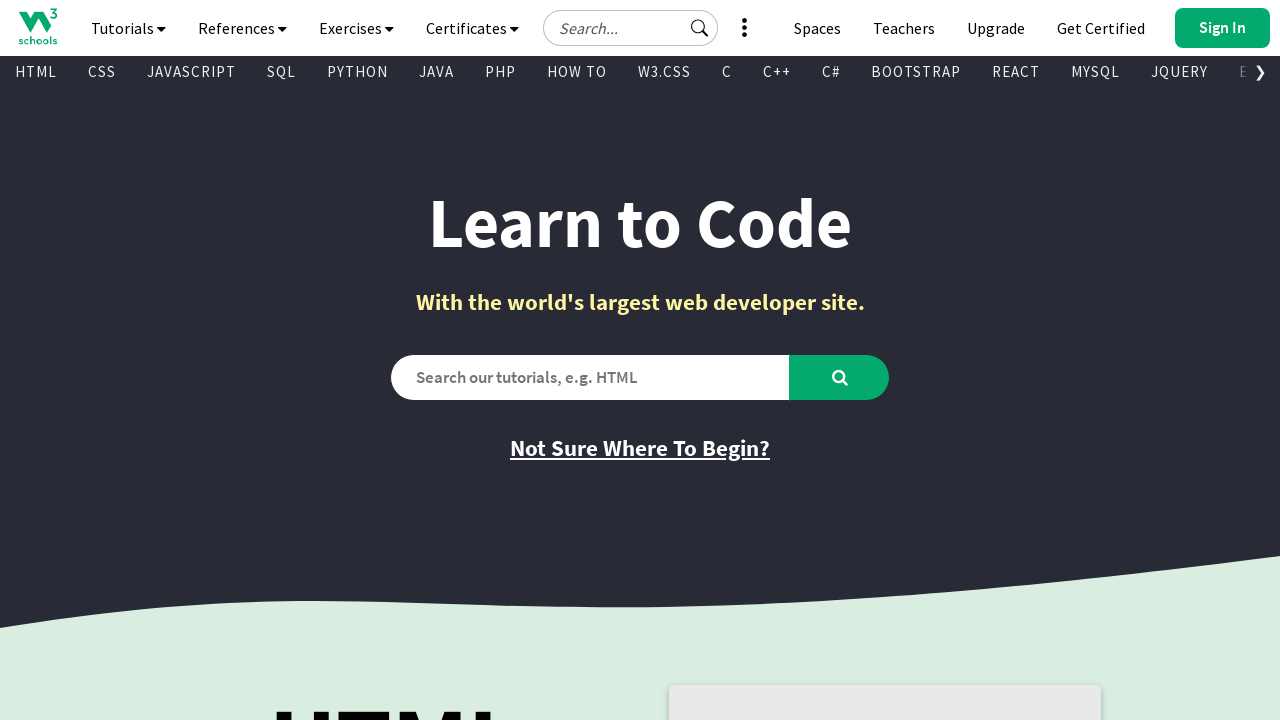

Retrieved href attribute from link
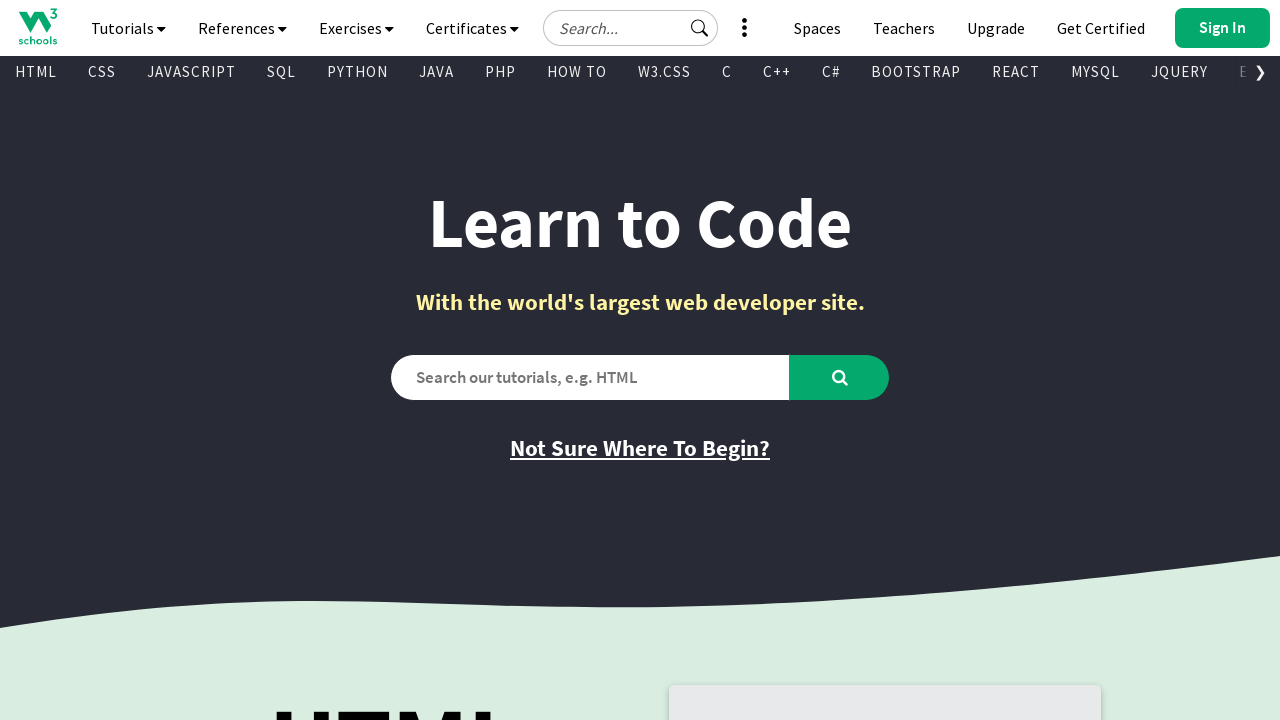

Retrieved text content from link
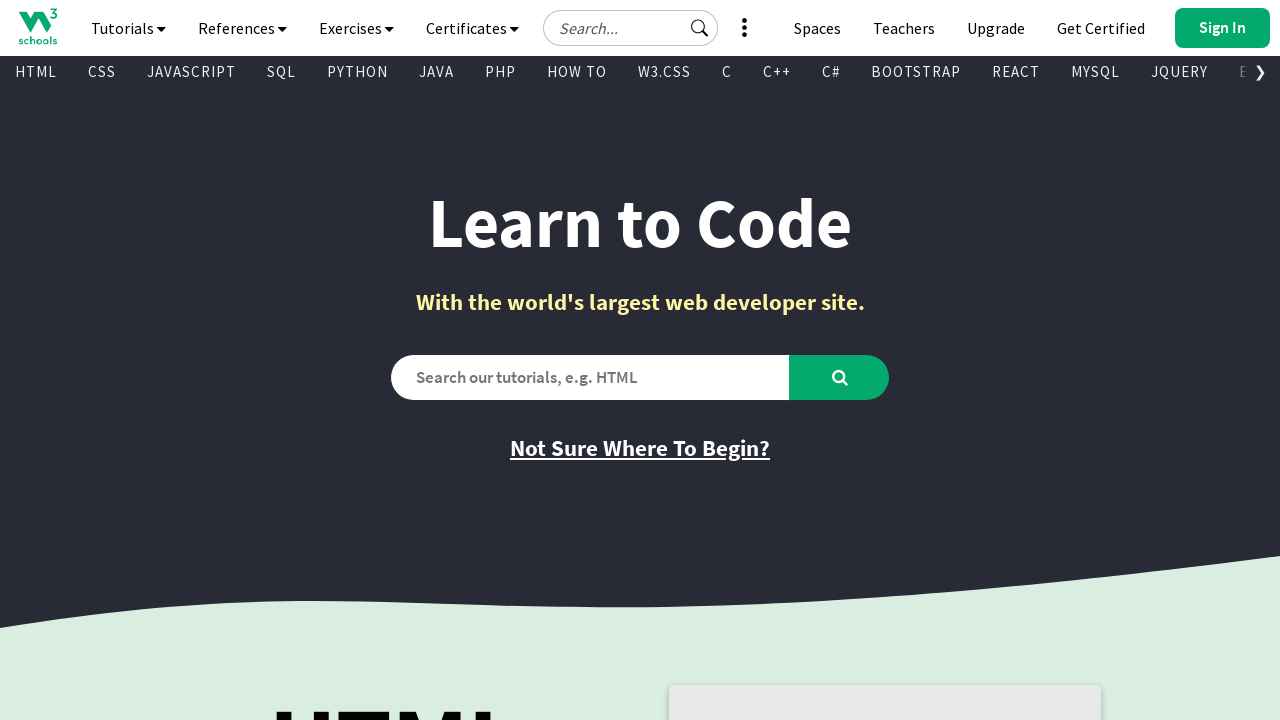

Found a visible link element
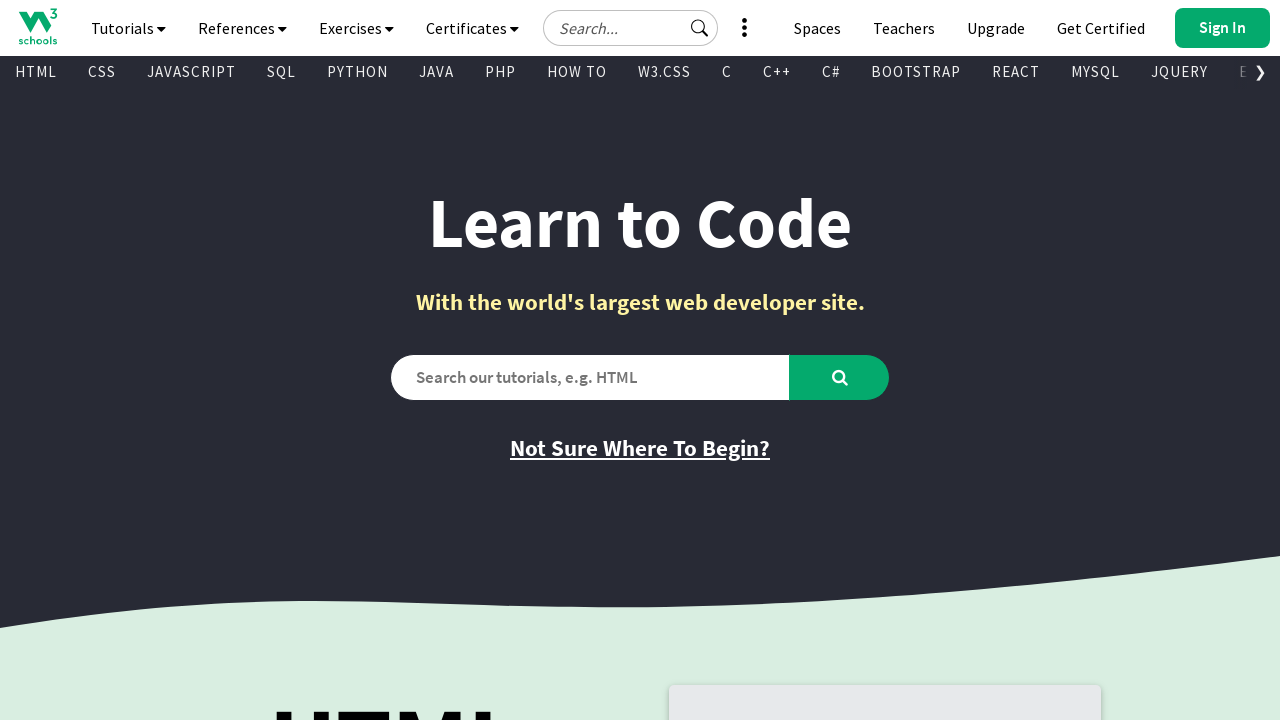

Retrieved href attribute from link
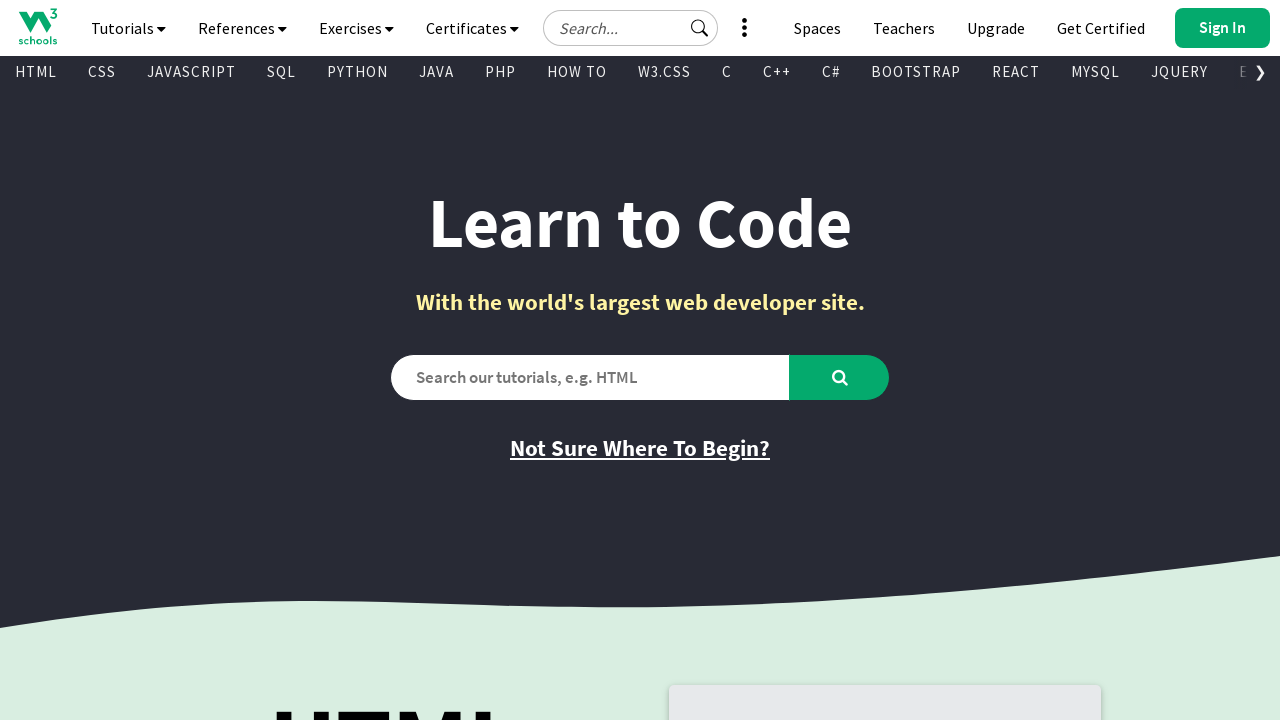

Retrieved text content from link
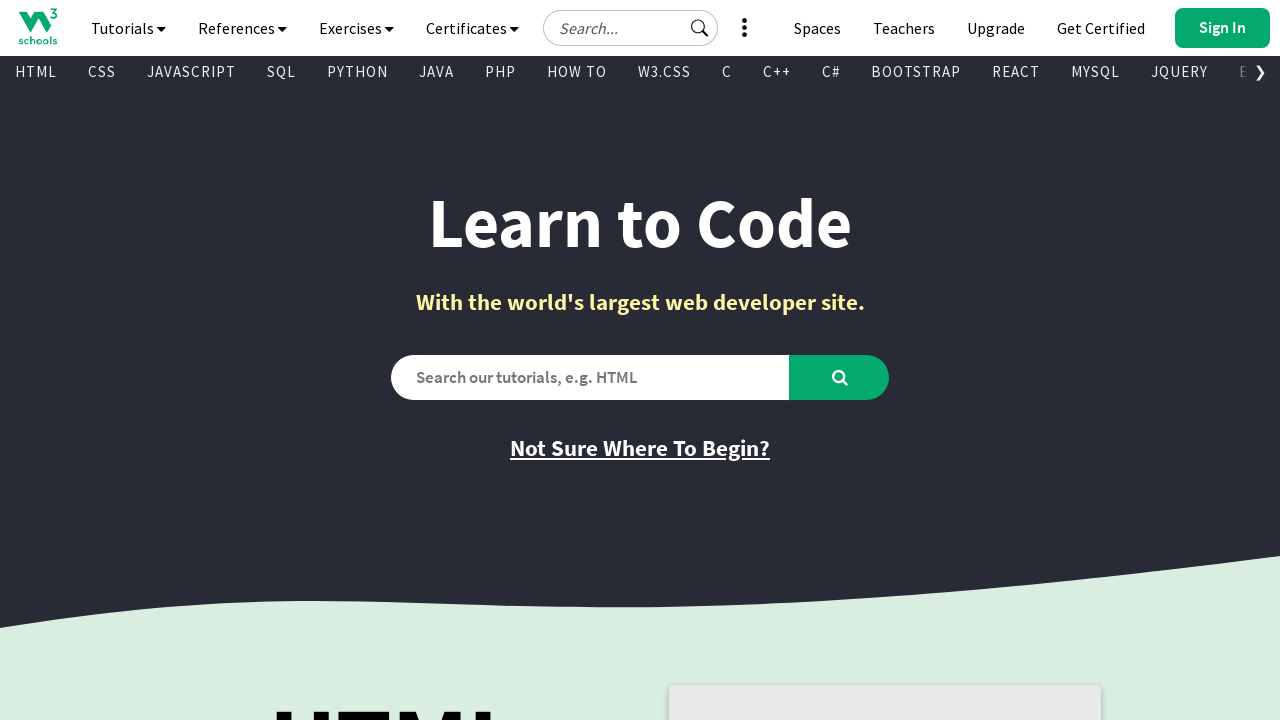

Found a visible link element
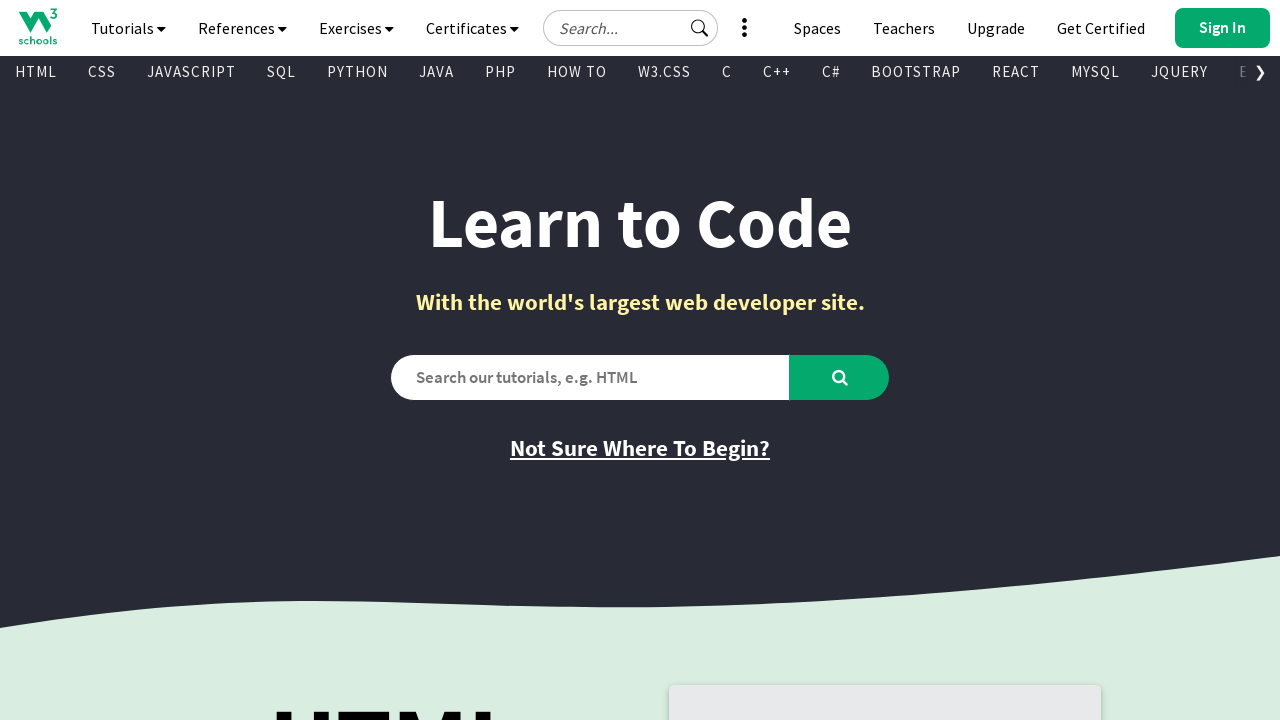

Retrieved href attribute from link
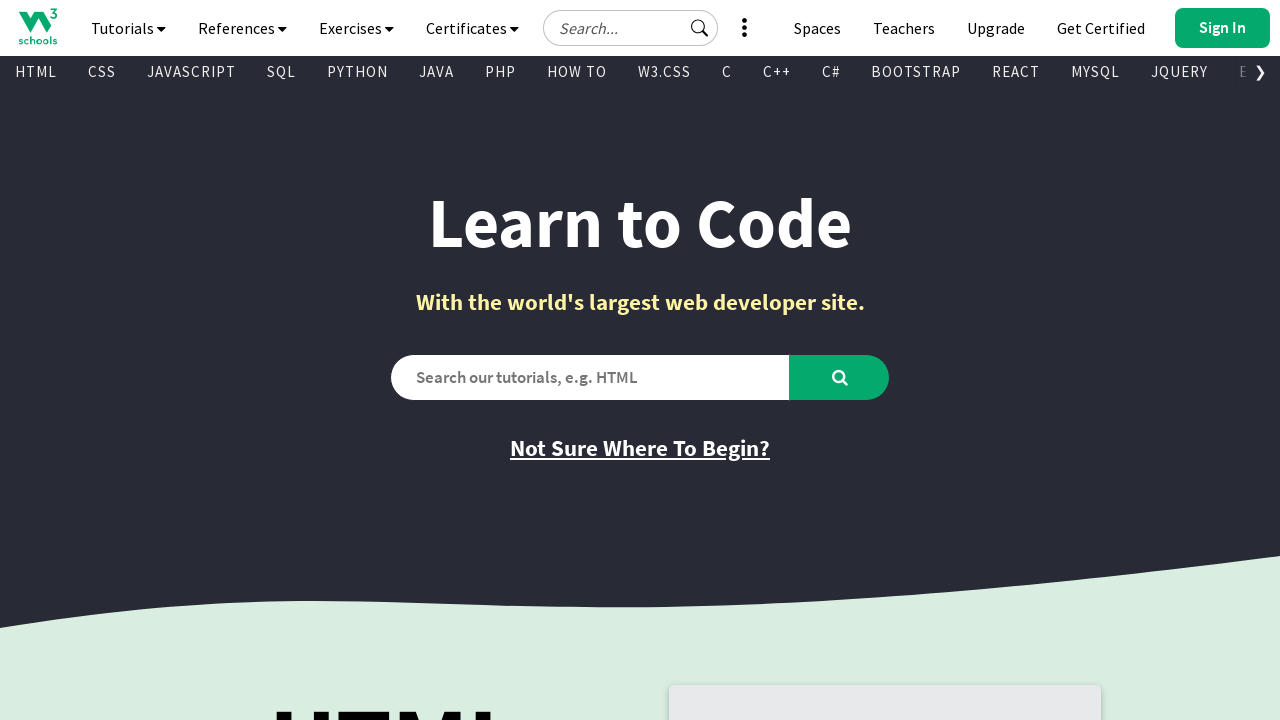

Retrieved text content from link
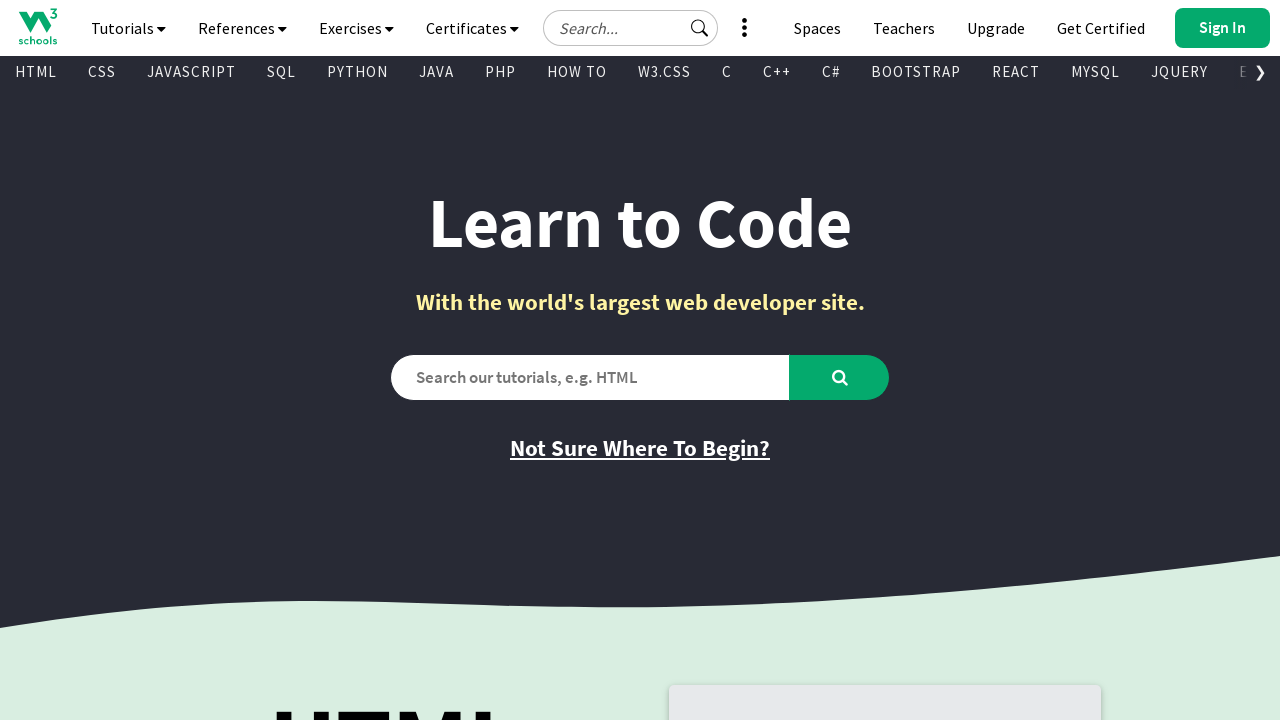

Found a visible link element
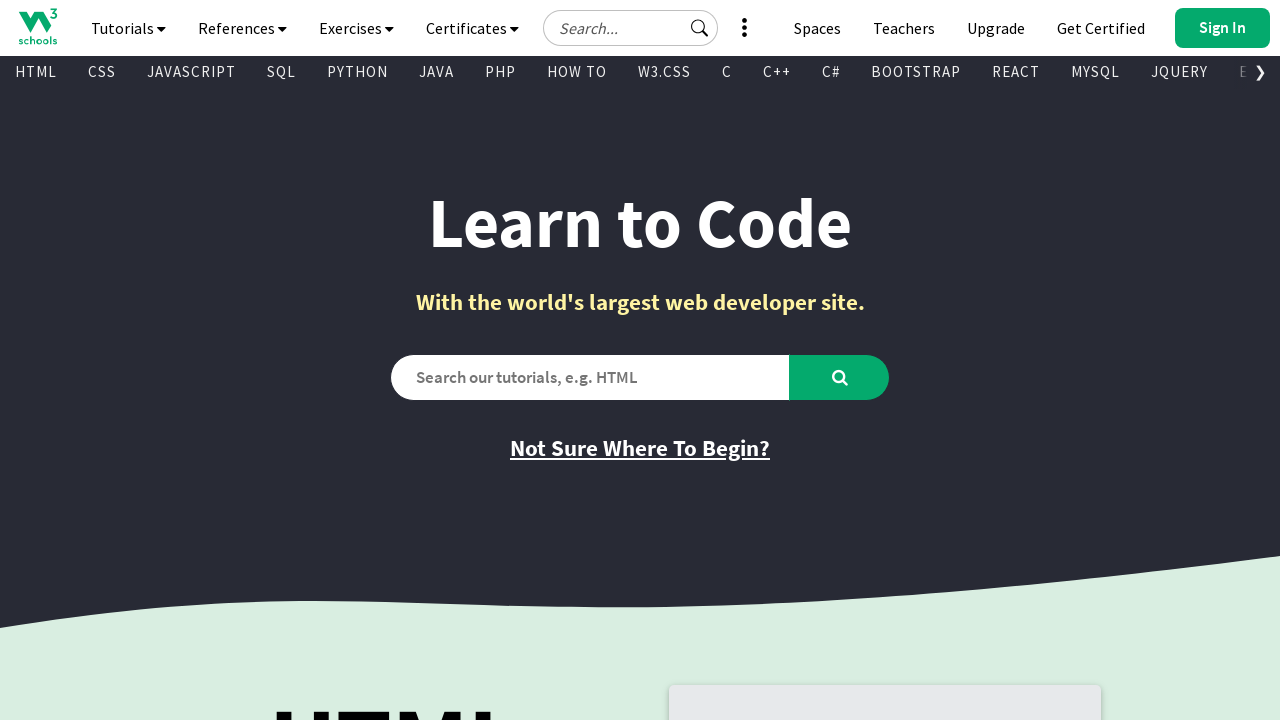

Retrieved href attribute from link
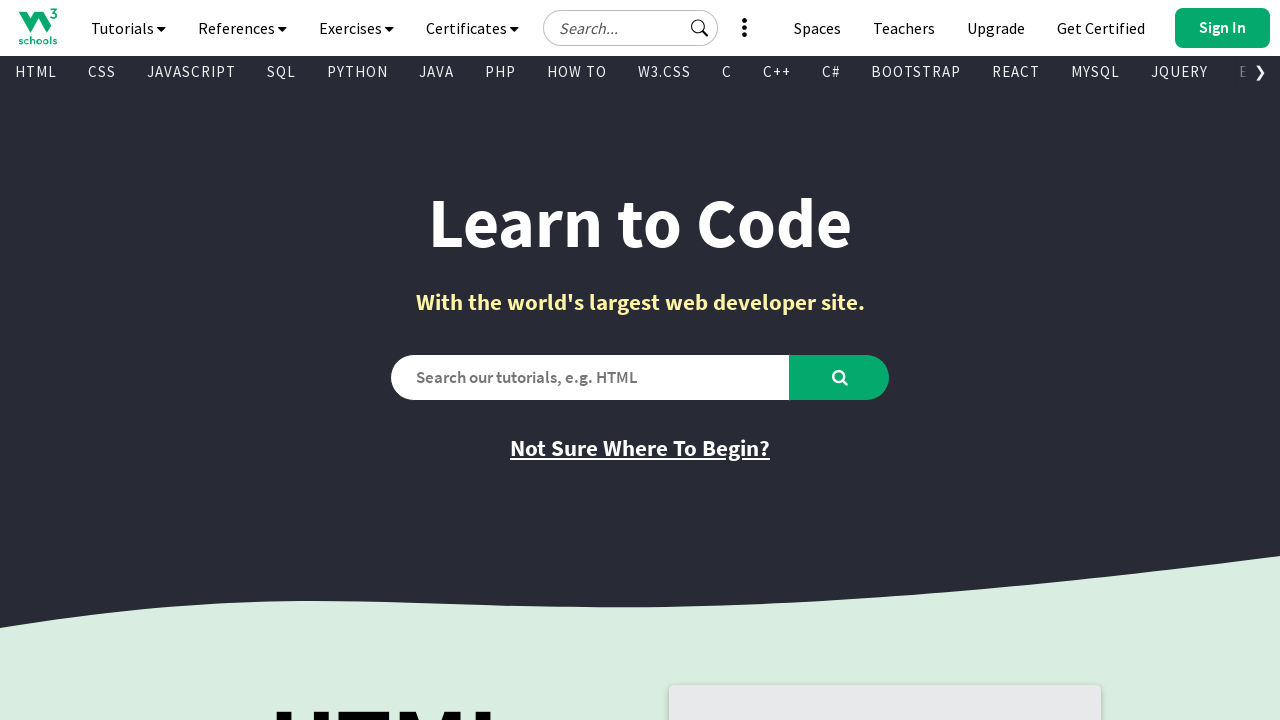

Retrieved text content from link
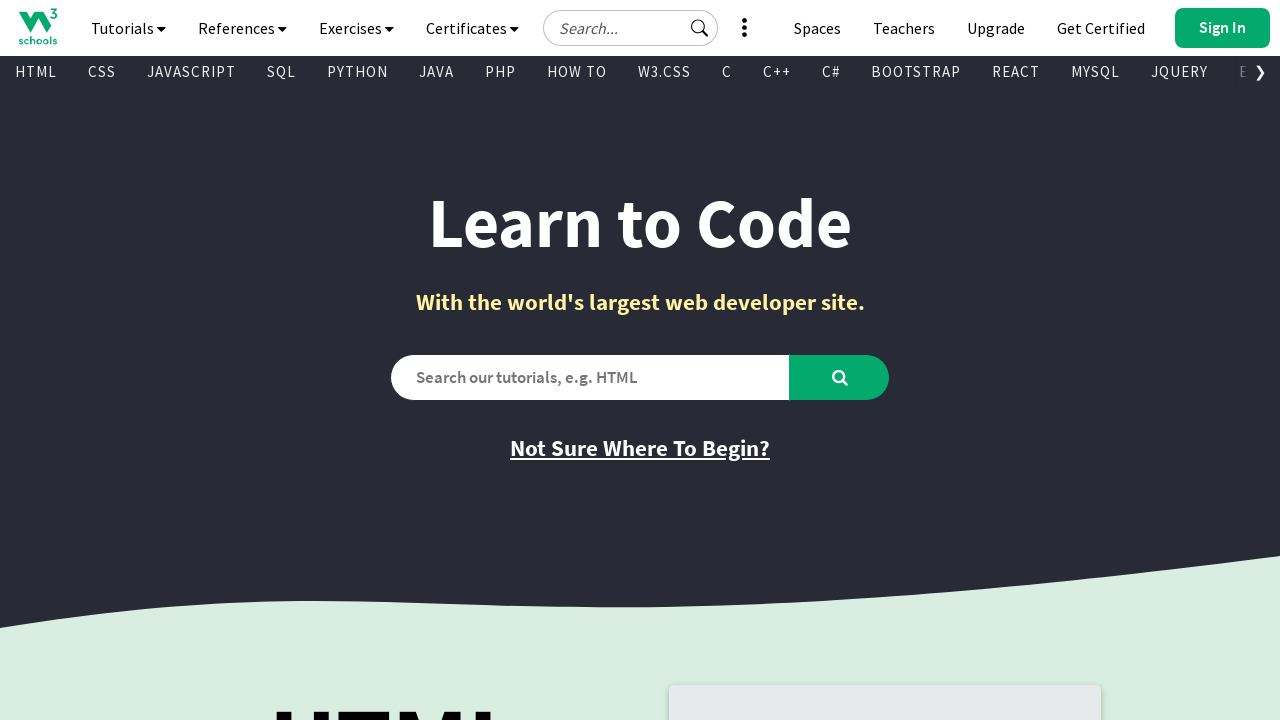

Found a visible link element
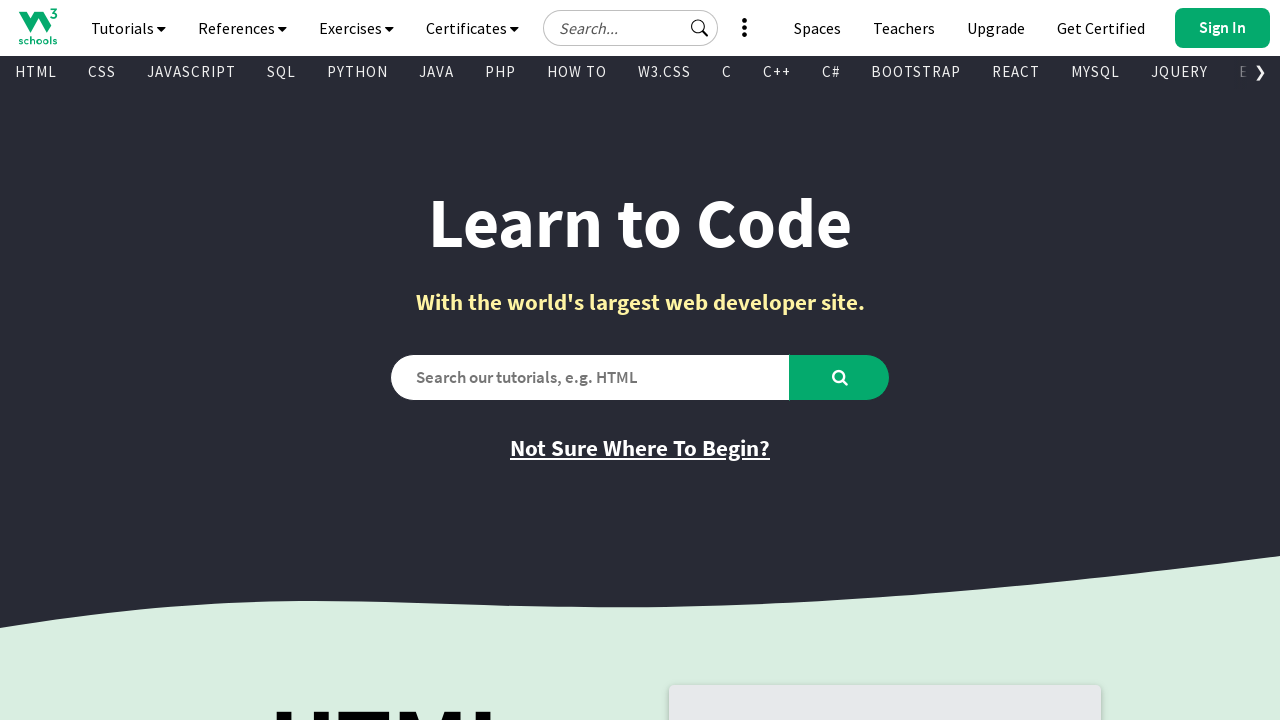

Retrieved href attribute from link
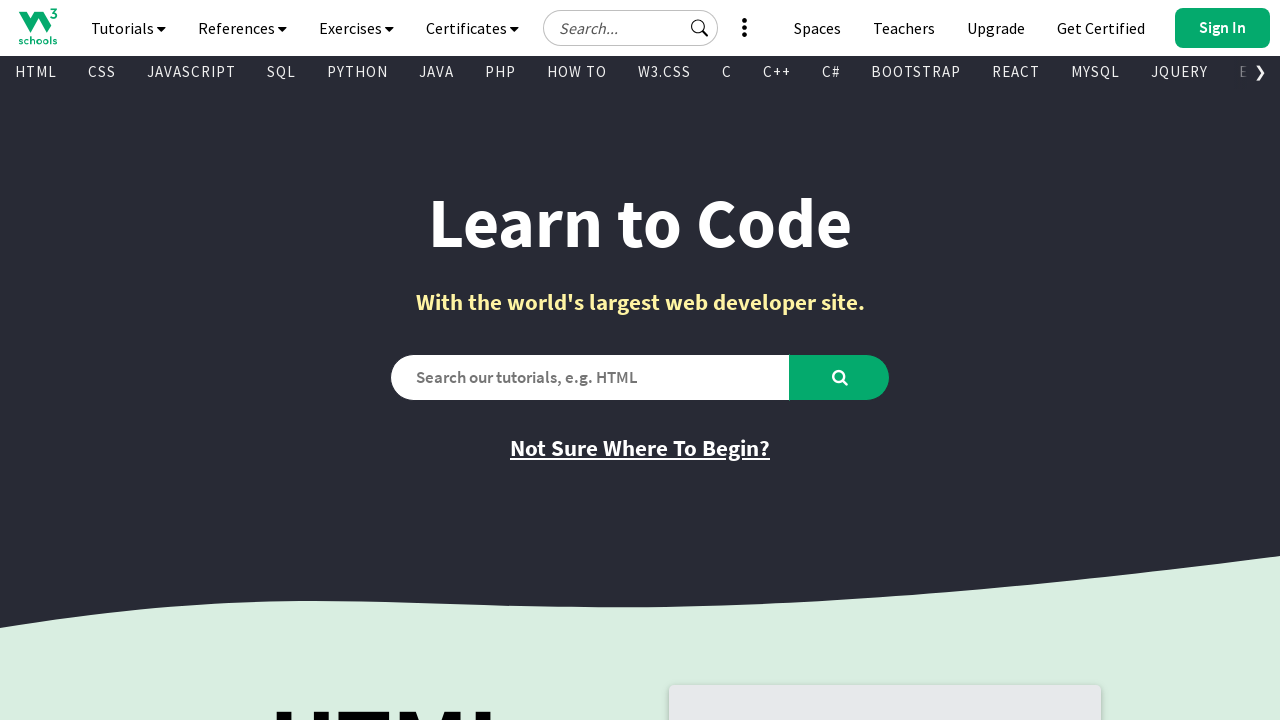

Retrieved text content from link
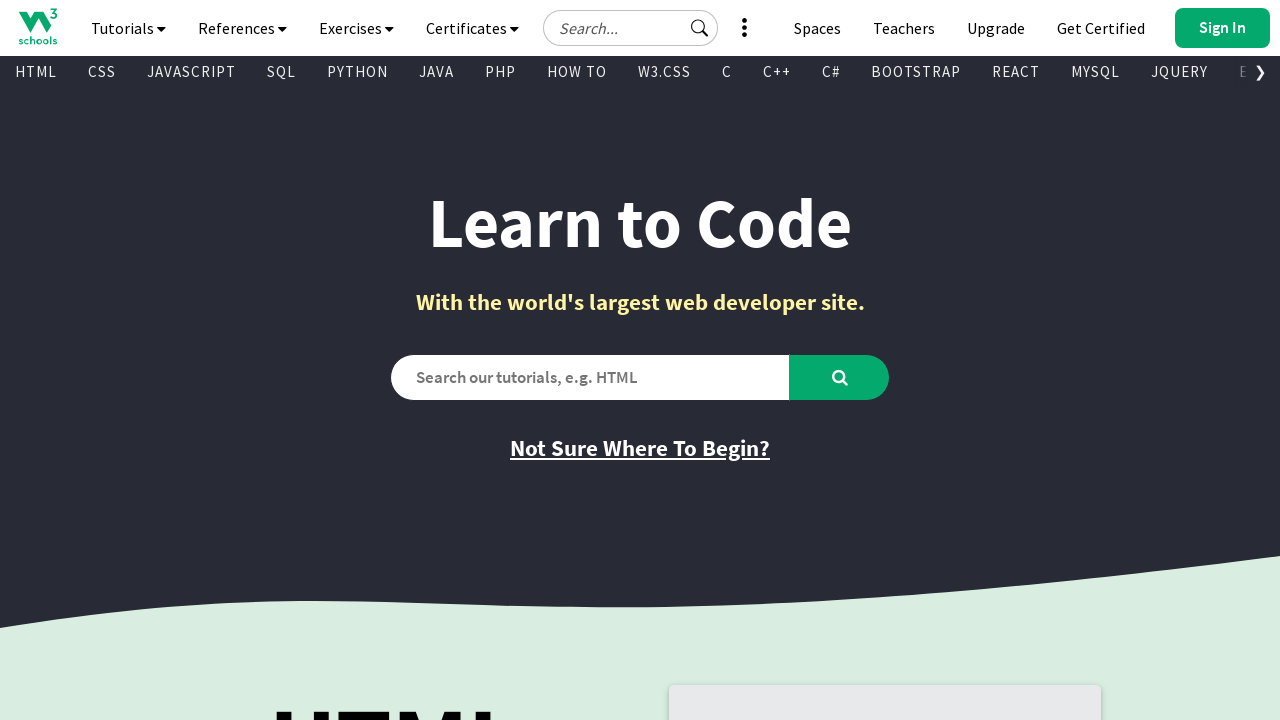

Found a visible link element
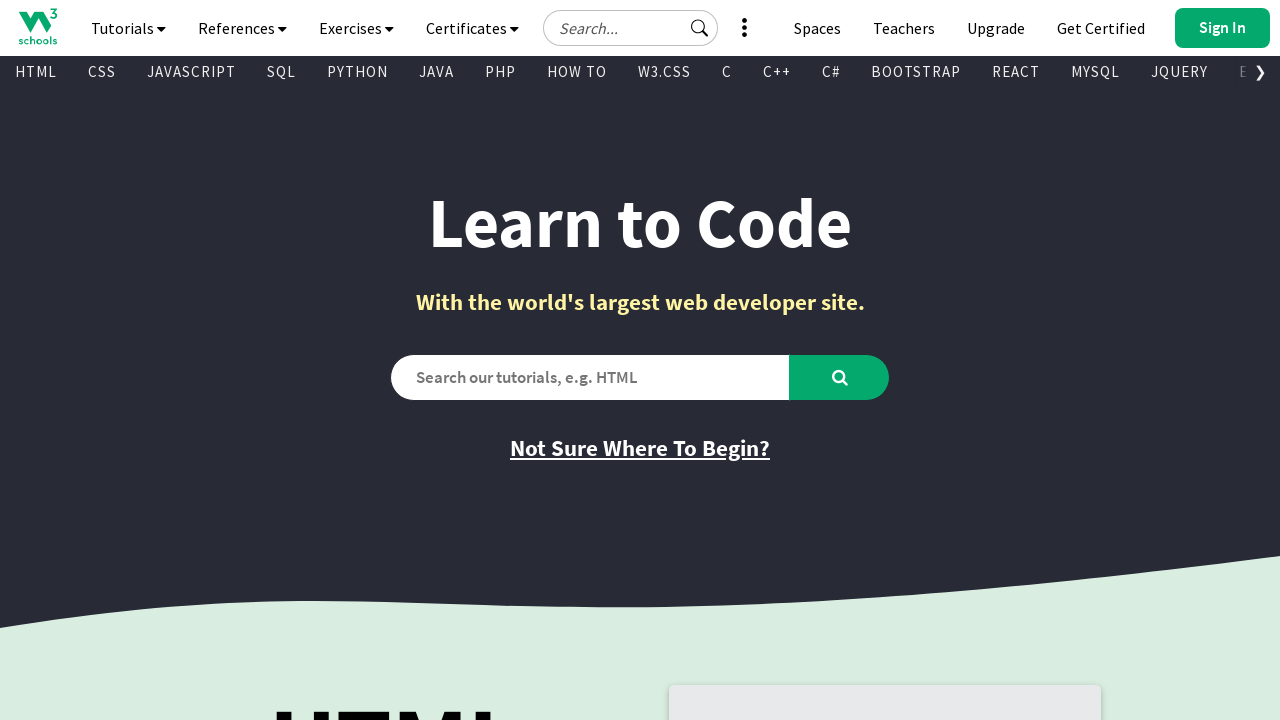

Retrieved href attribute from link
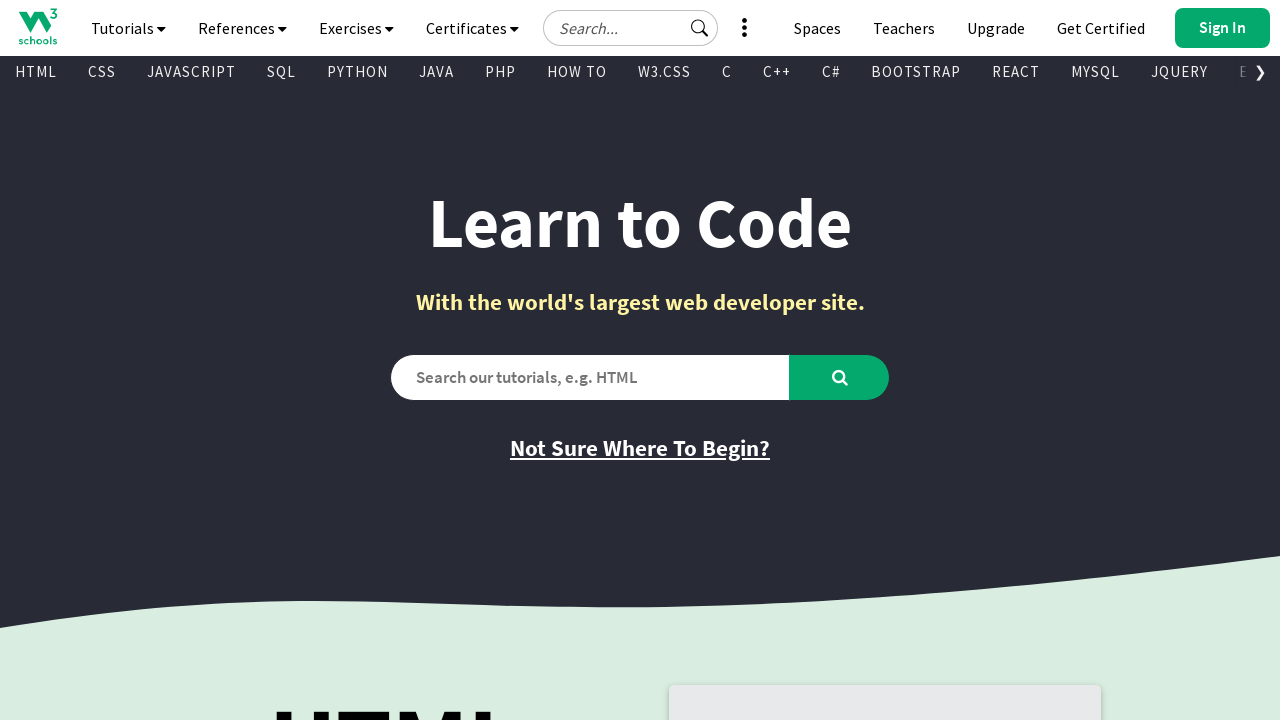

Retrieved text content from link
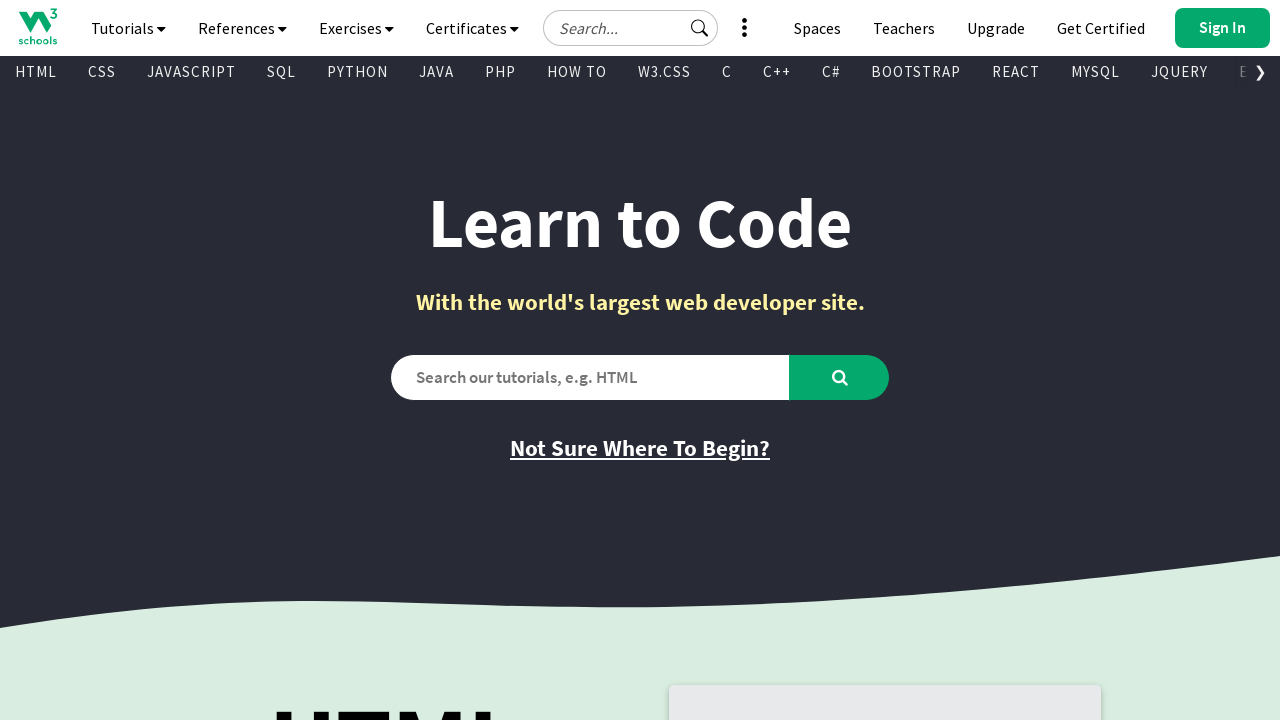

Found a visible link element
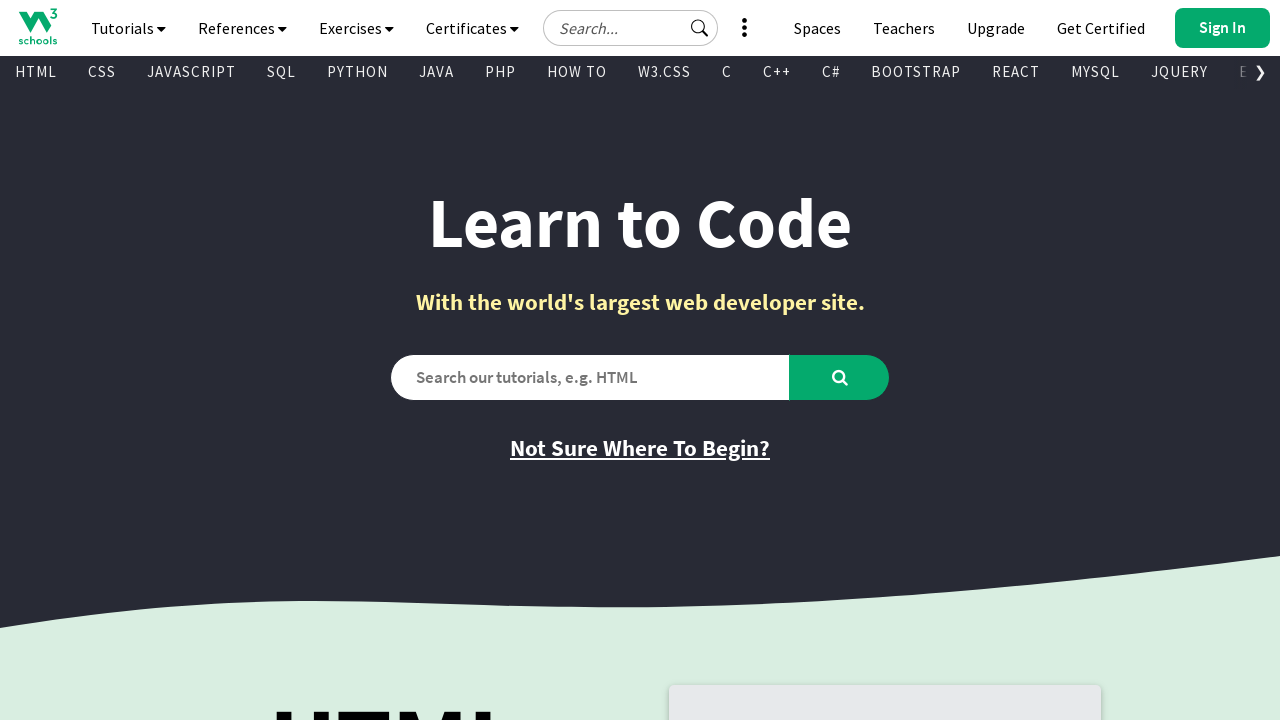

Retrieved href attribute from link
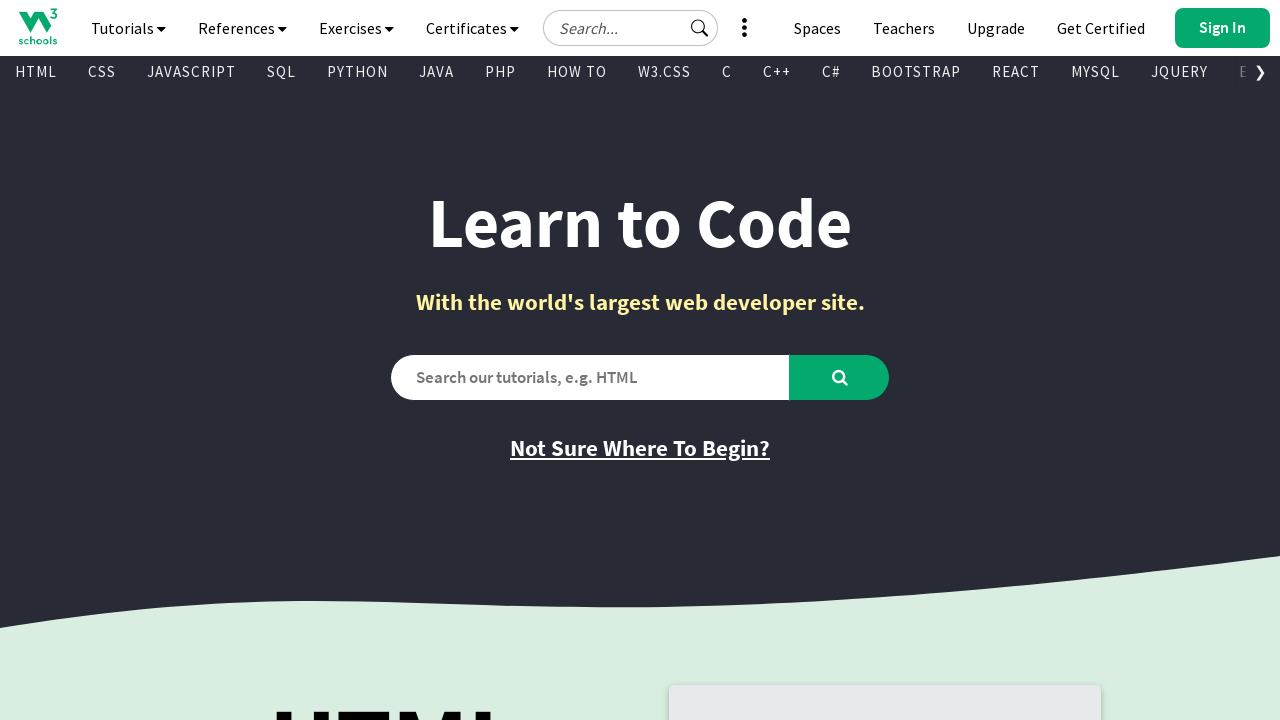

Retrieved text content from link
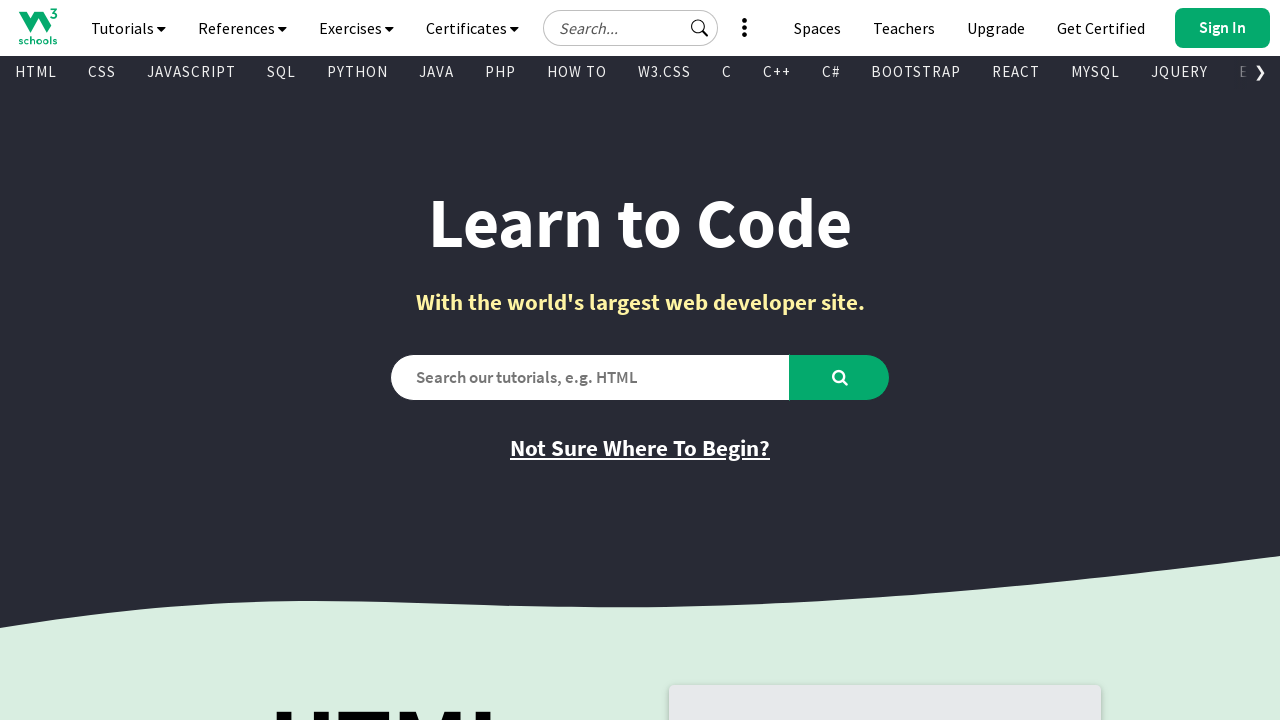

Found a visible link element
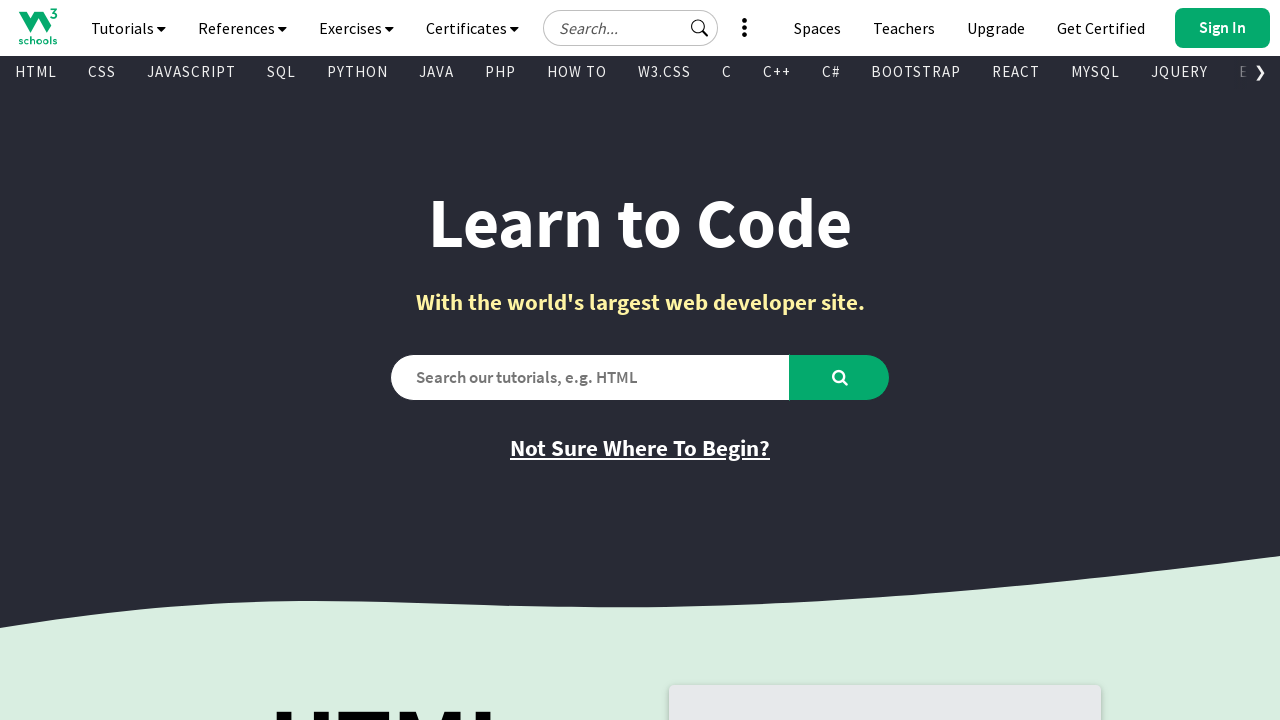

Retrieved href attribute from link
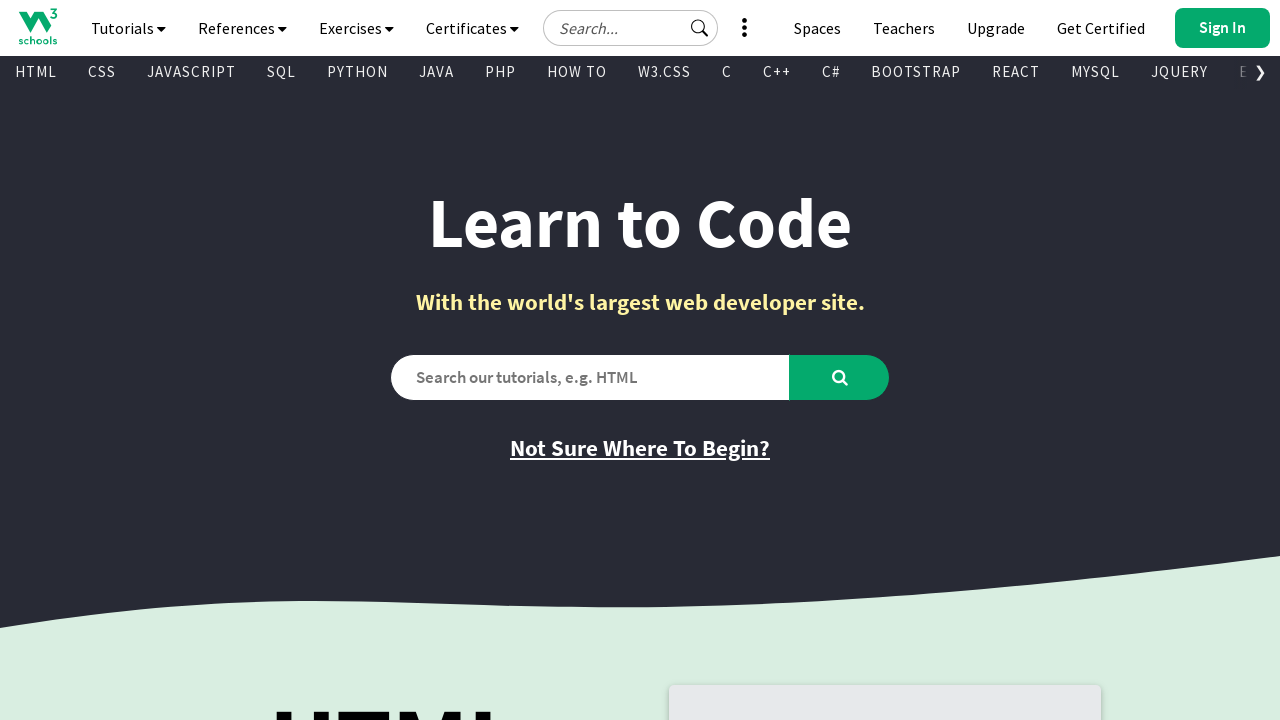

Retrieved text content from link
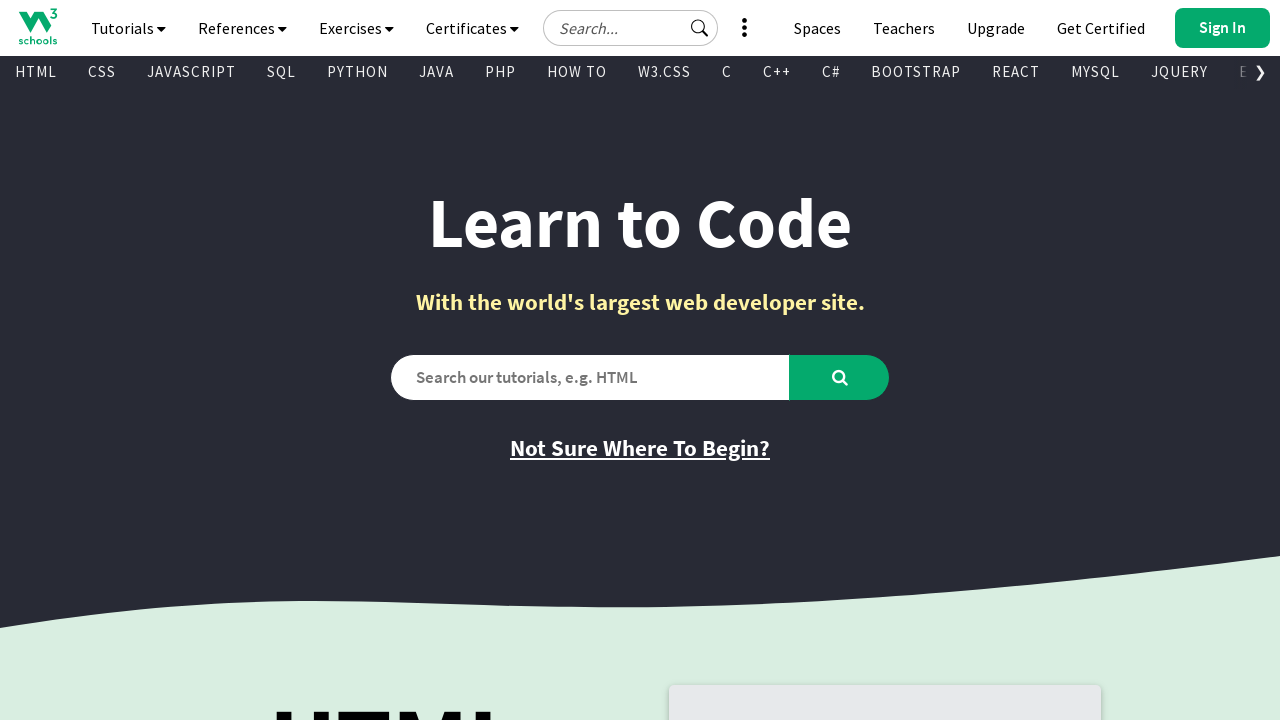

Found a visible link element
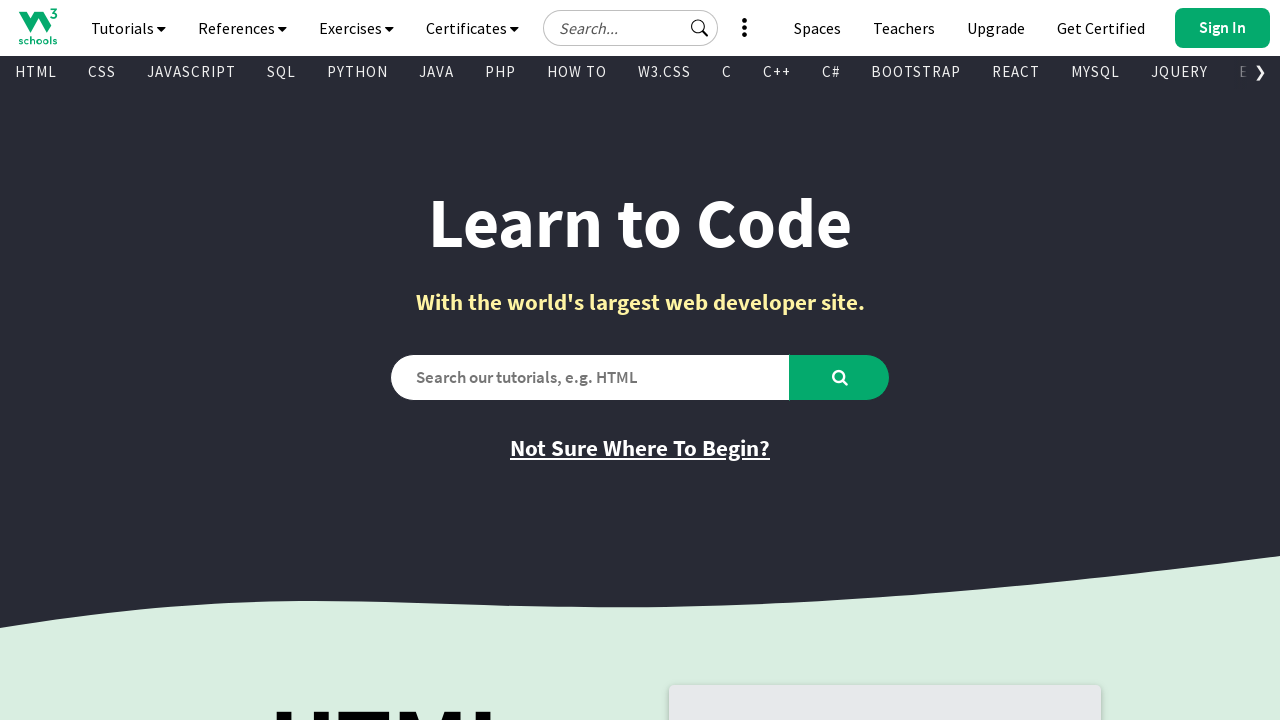

Retrieved href attribute from link
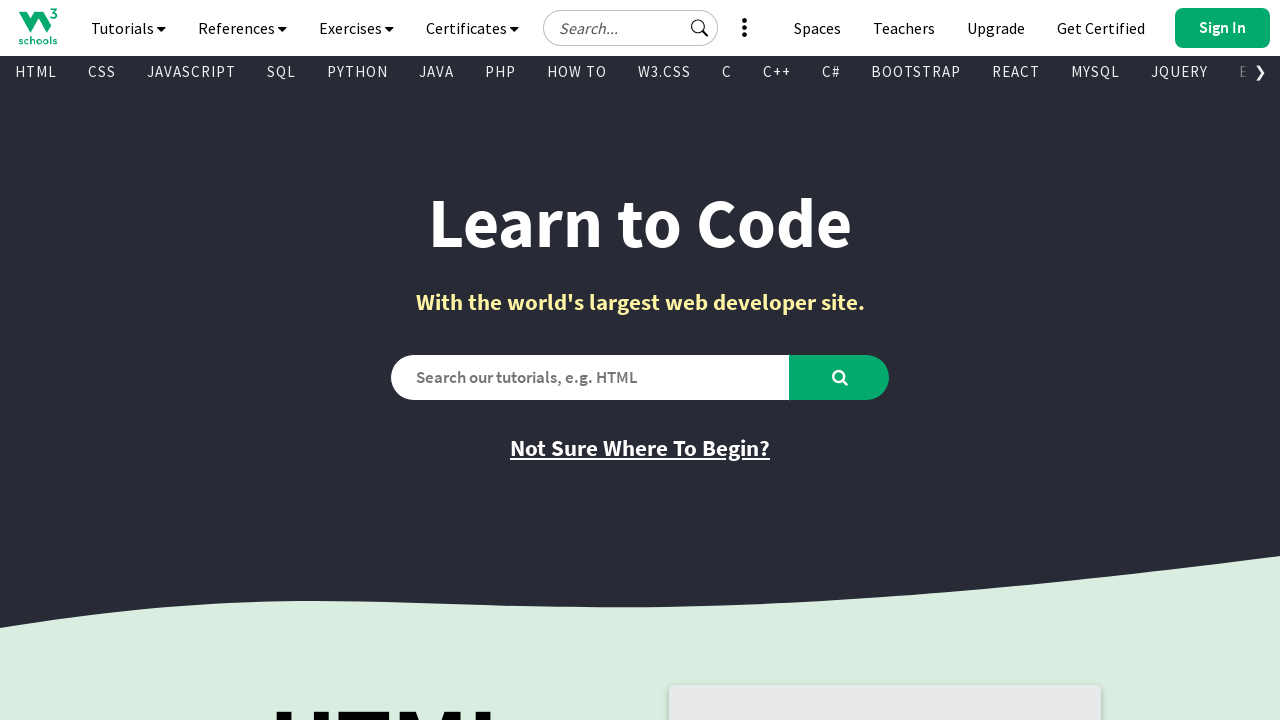

Retrieved text content from link
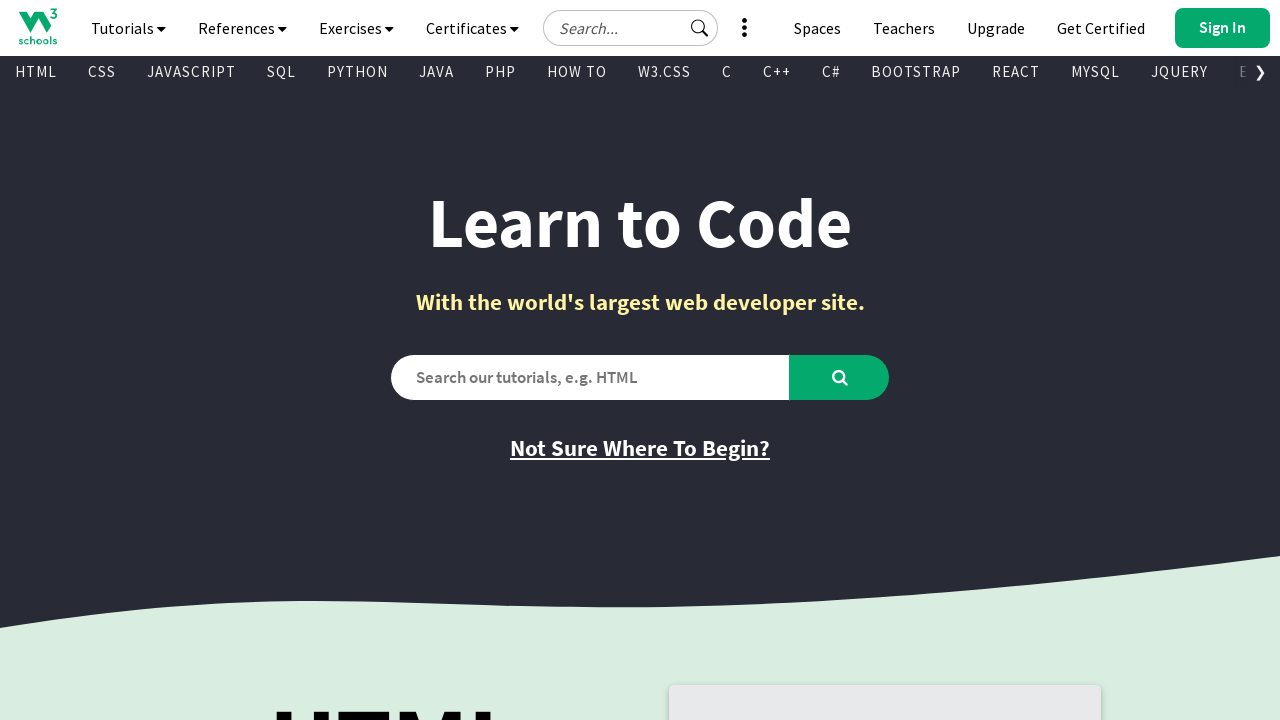

Found a visible link element
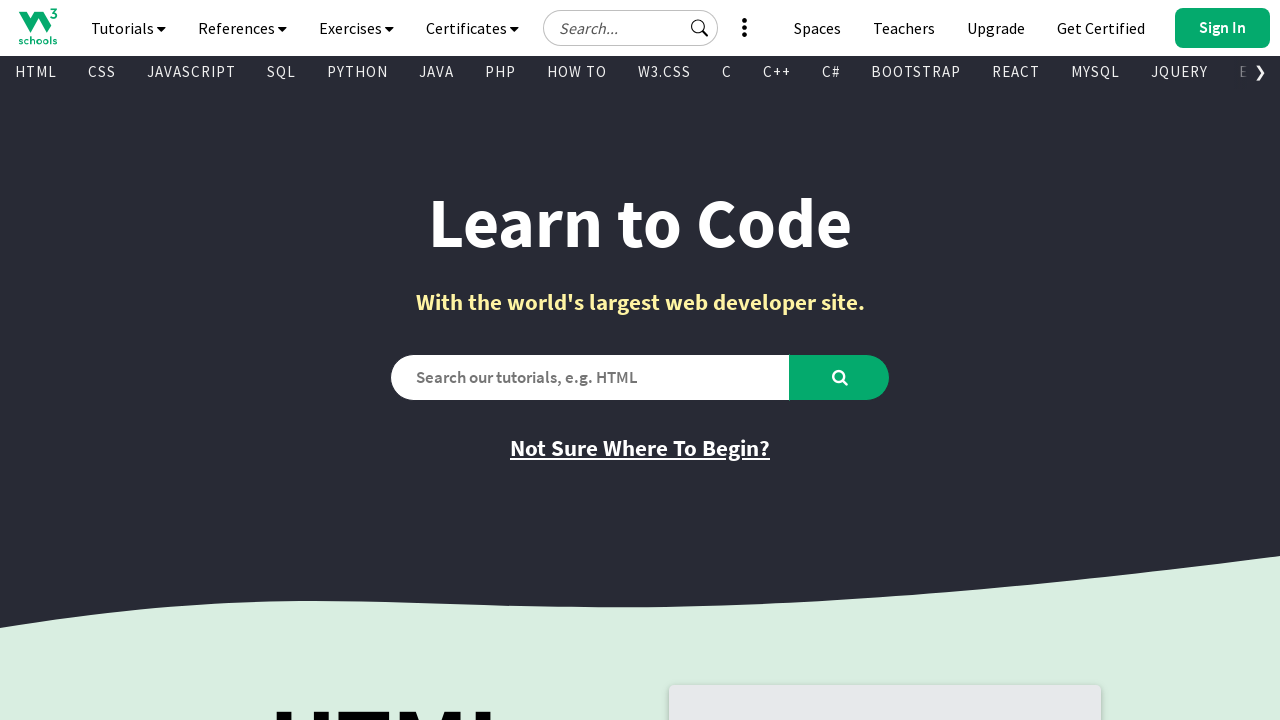

Retrieved href attribute from link
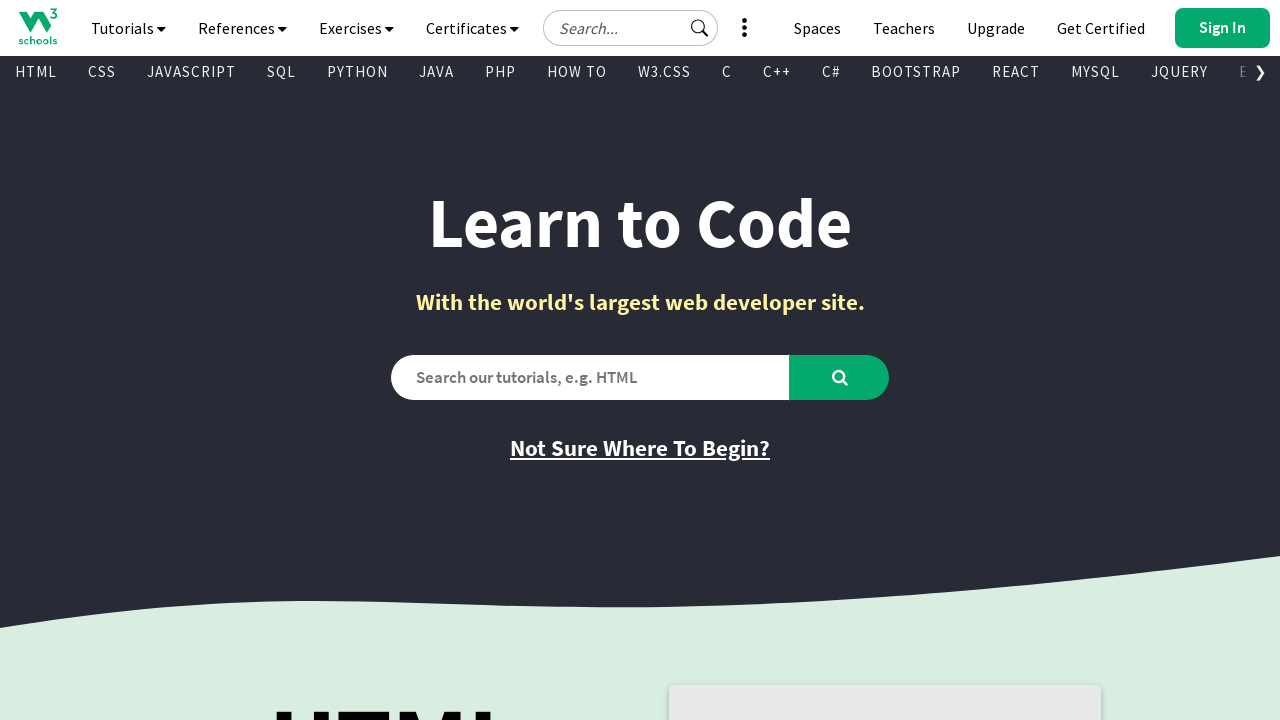

Retrieved text content from link
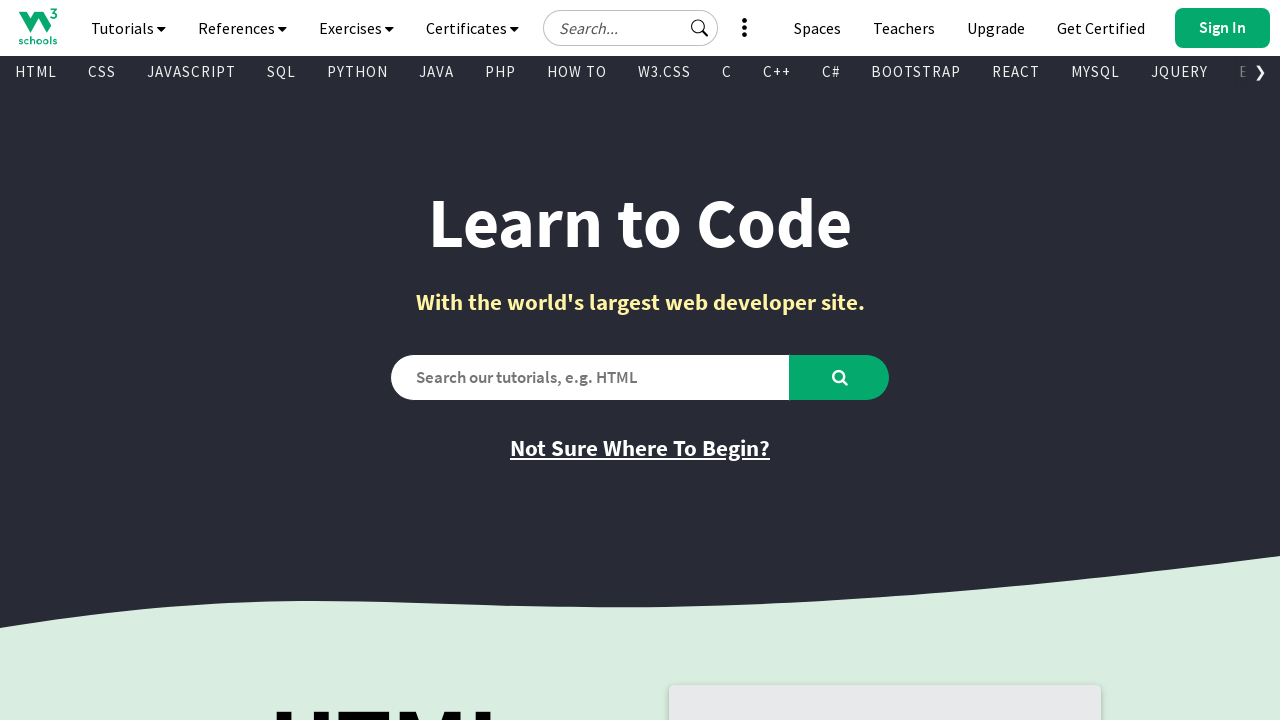

Found a visible link element
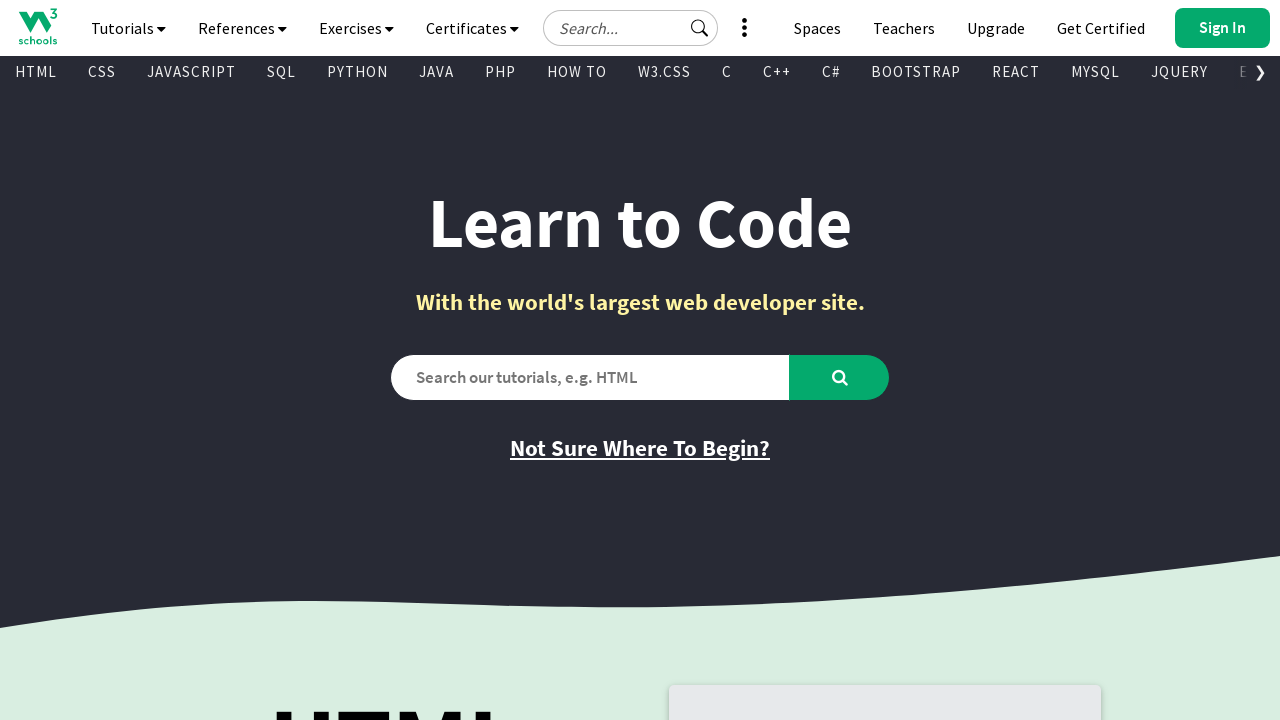

Retrieved href attribute from link
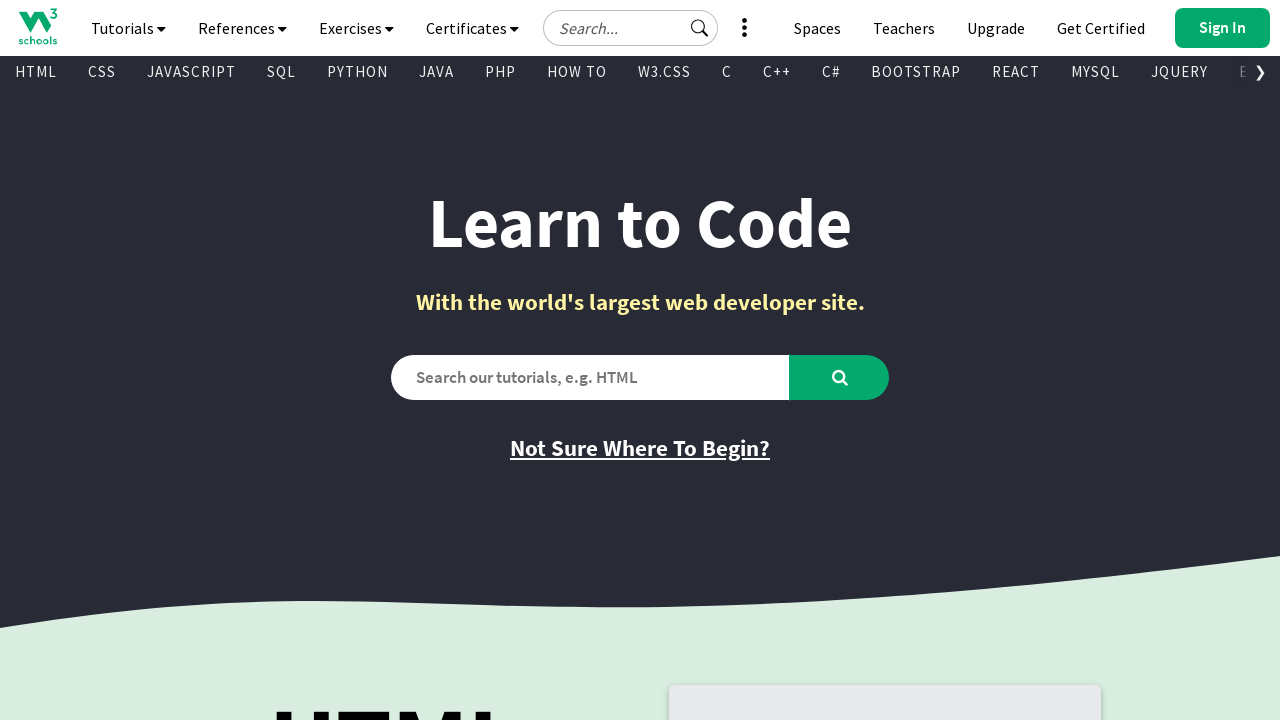

Retrieved text content from link
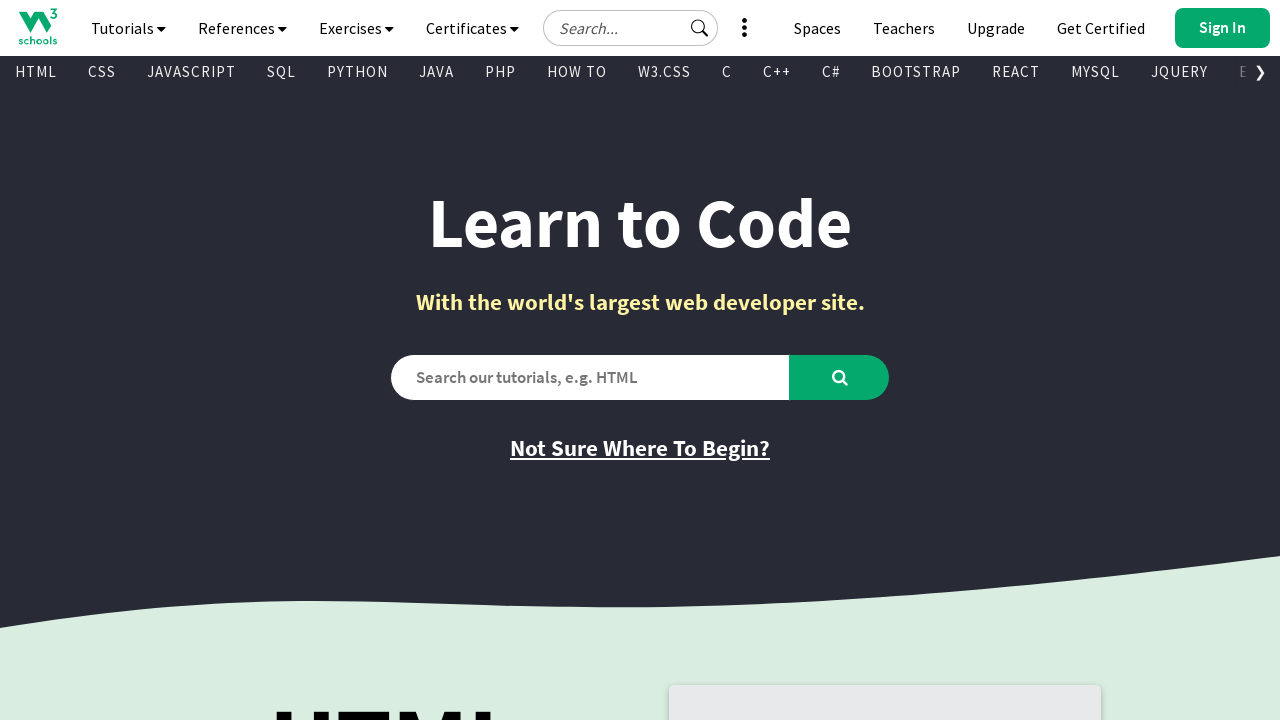

Found a visible link element
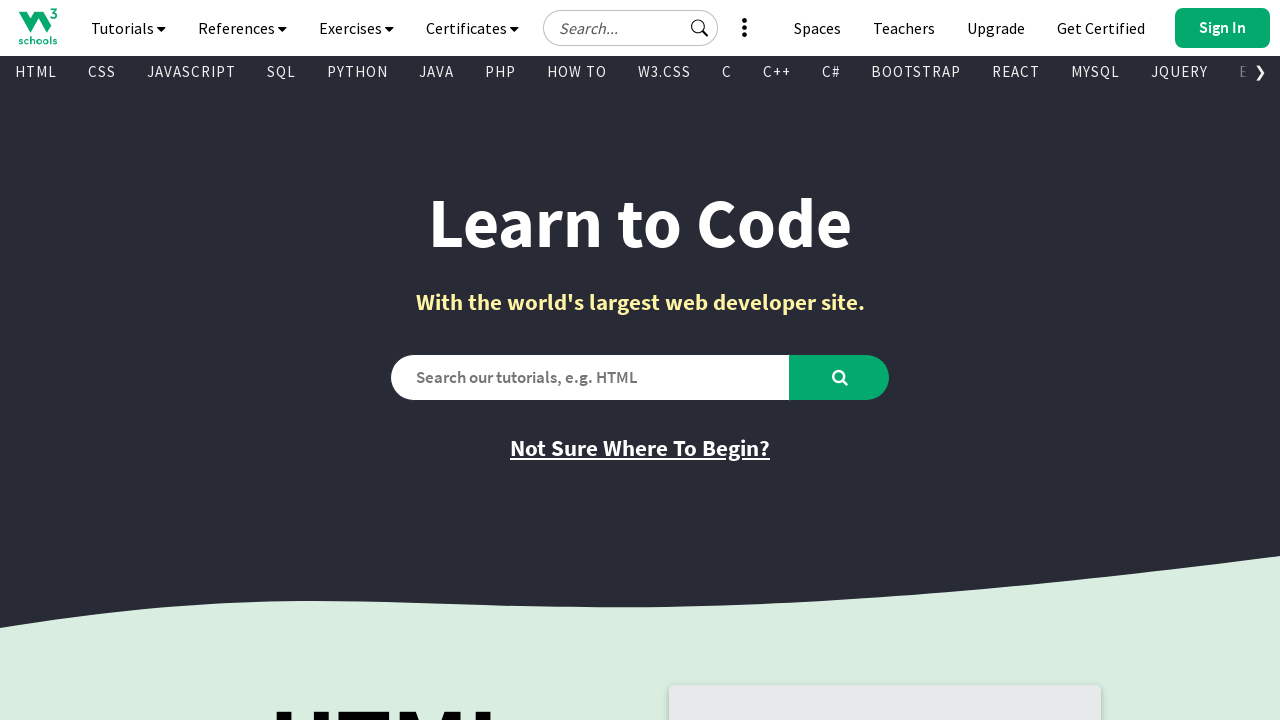

Retrieved href attribute from link
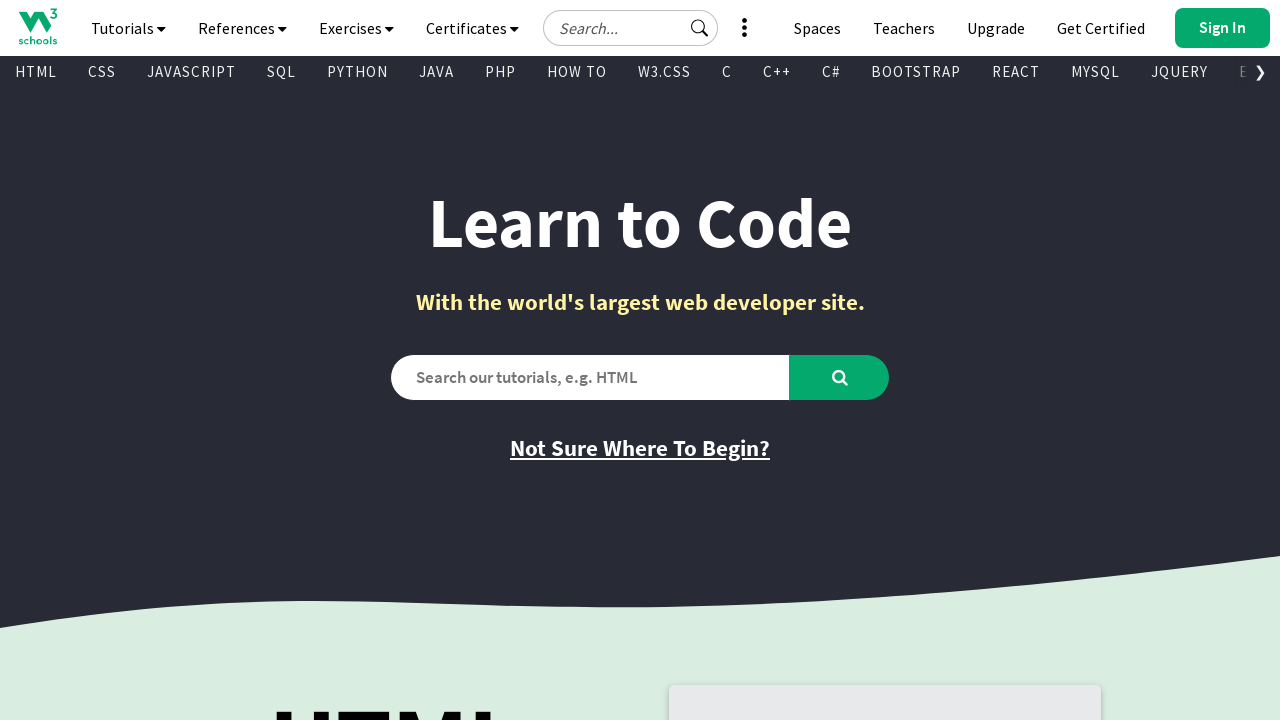

Retrieved text content from link
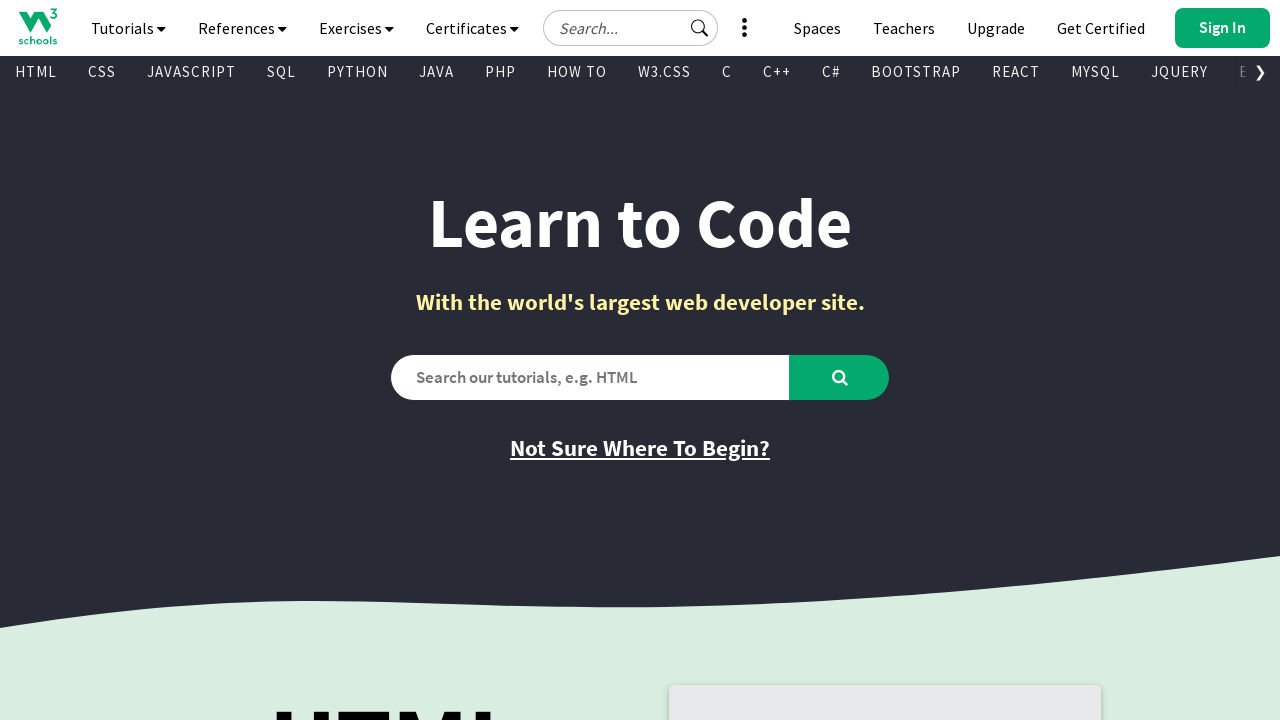

Found a visible link element
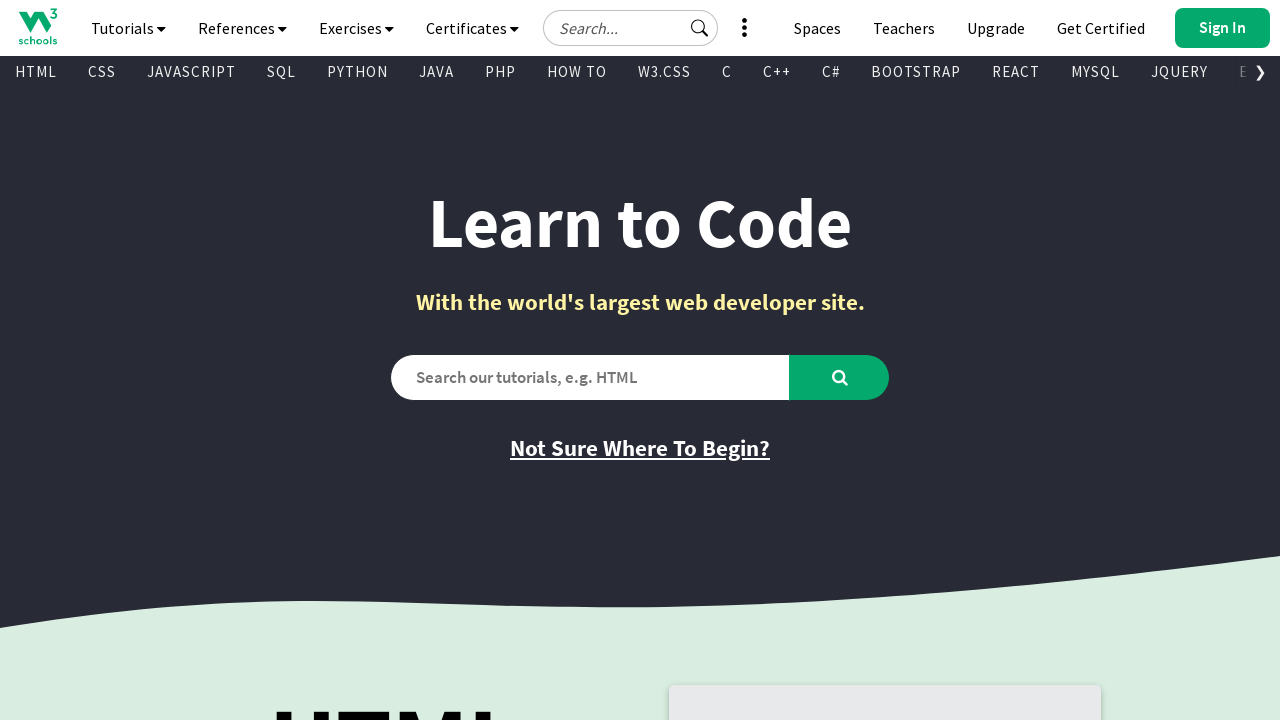

Retrieved href attribute from link
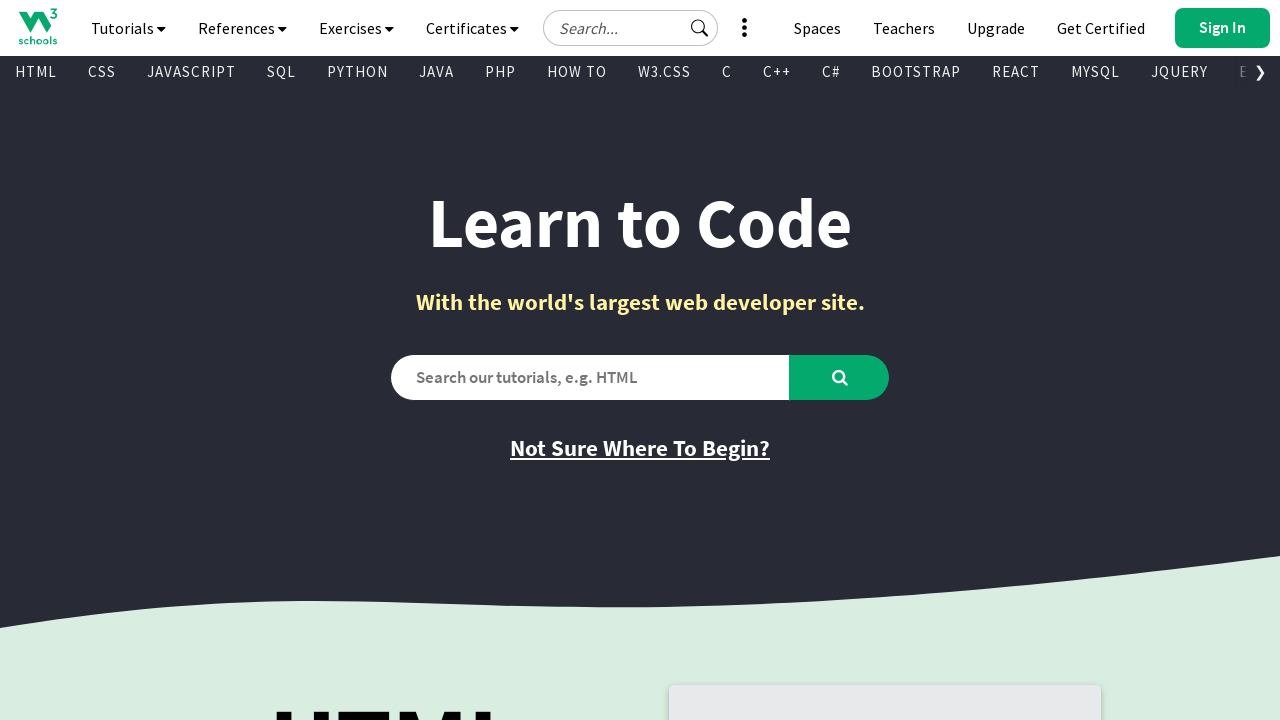

Retrieved text content from link
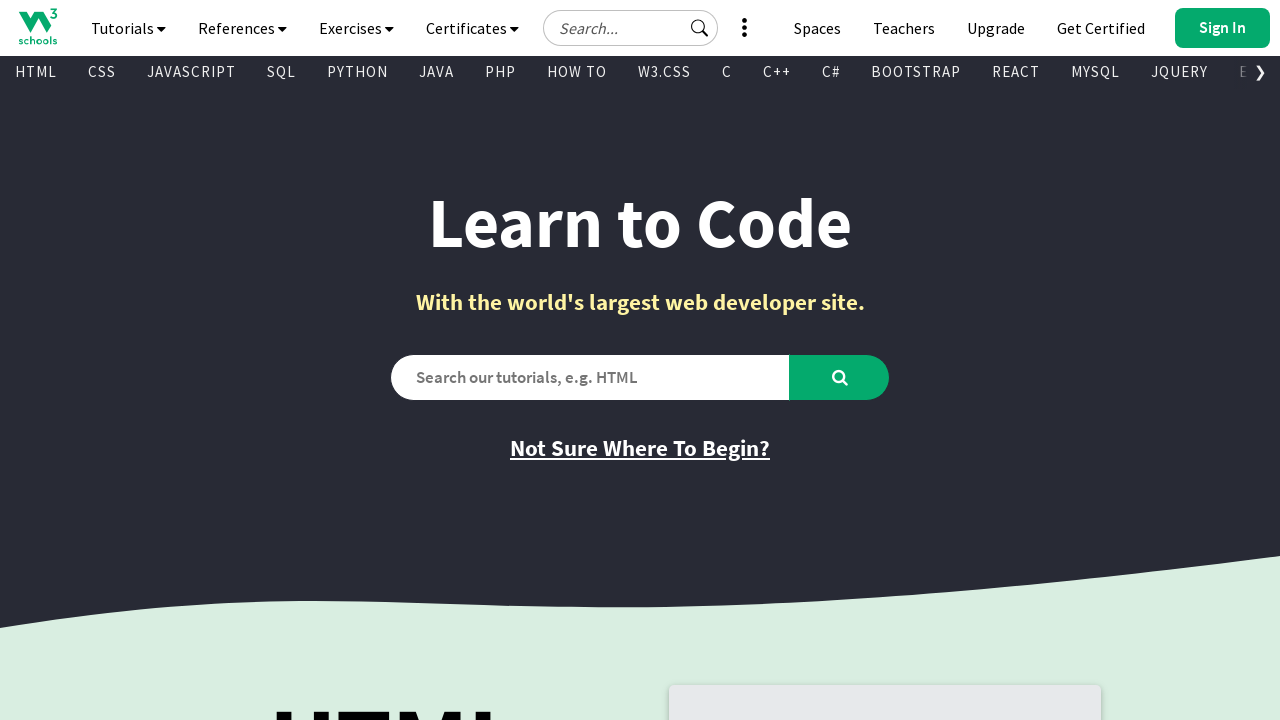

Found a visible link element
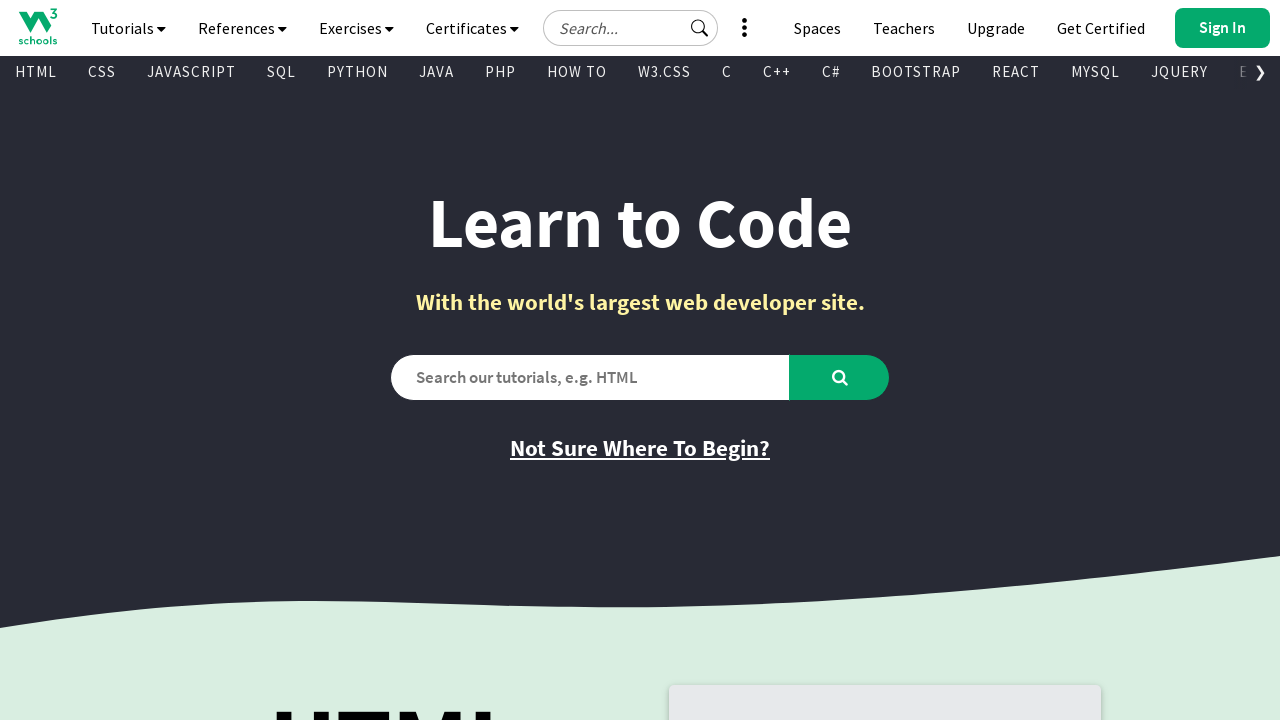

Retrieved href attribute from link
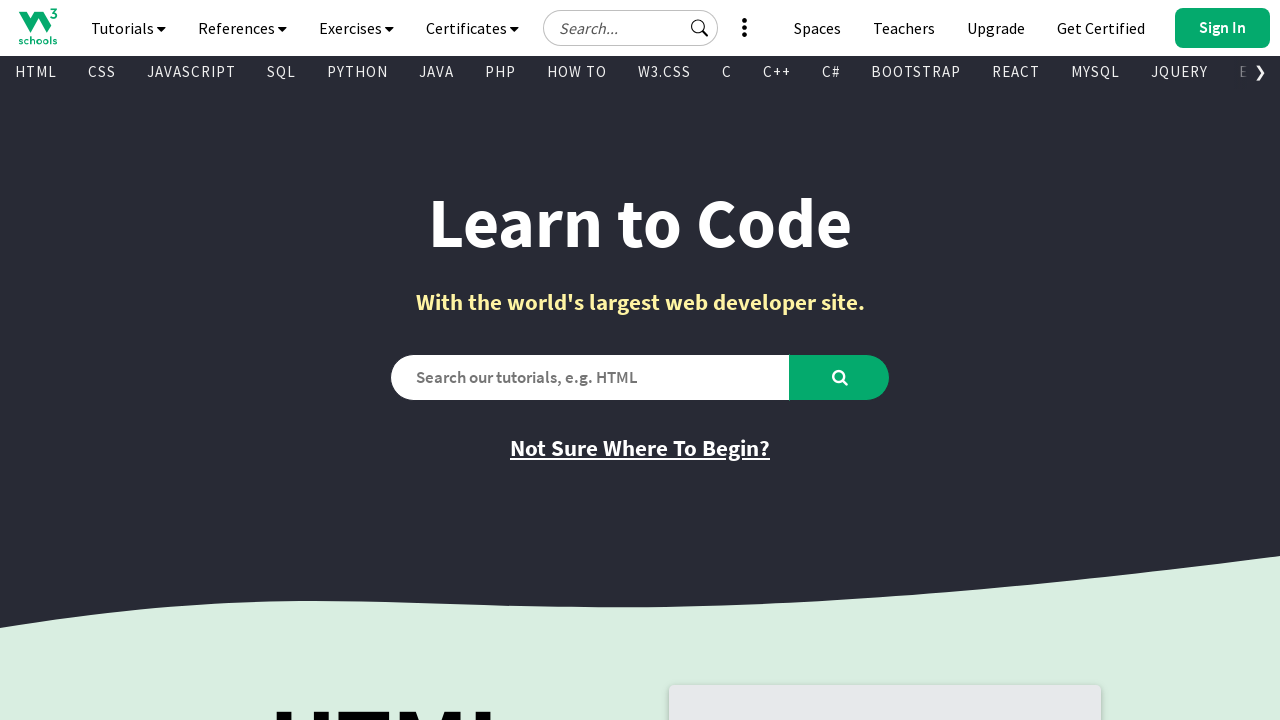

Retrieved text content from link
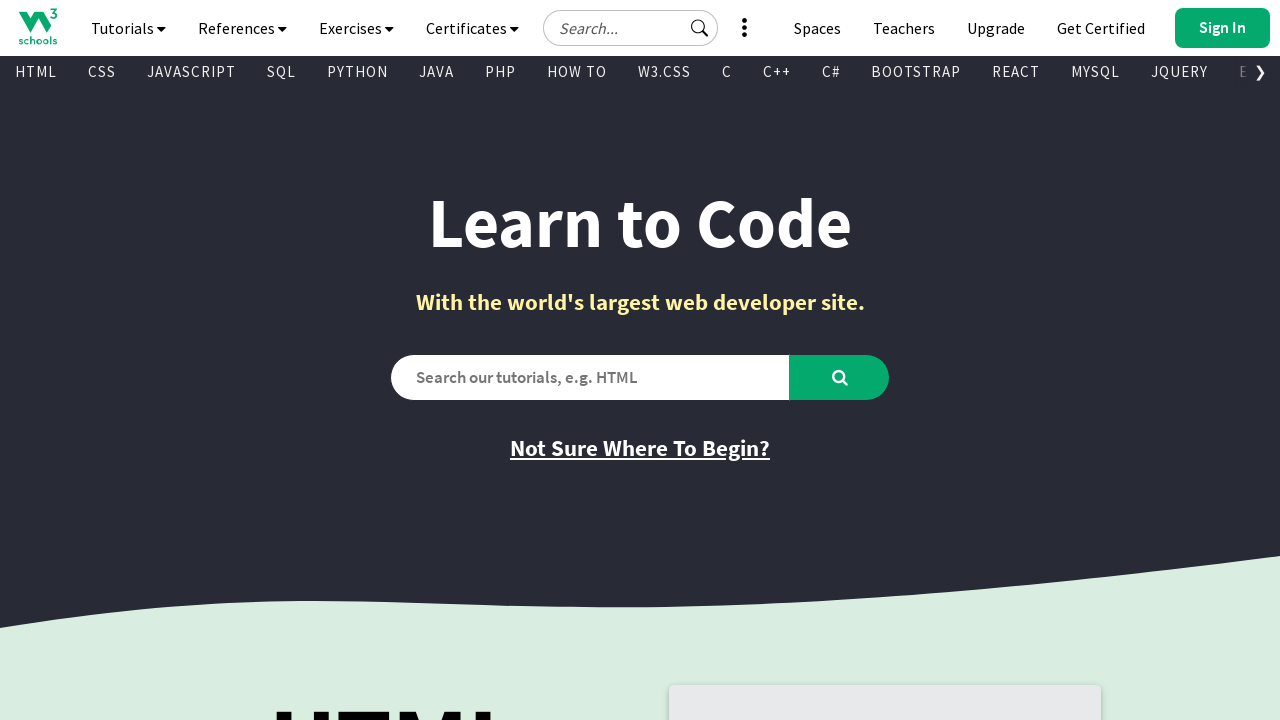

Found a visible link element
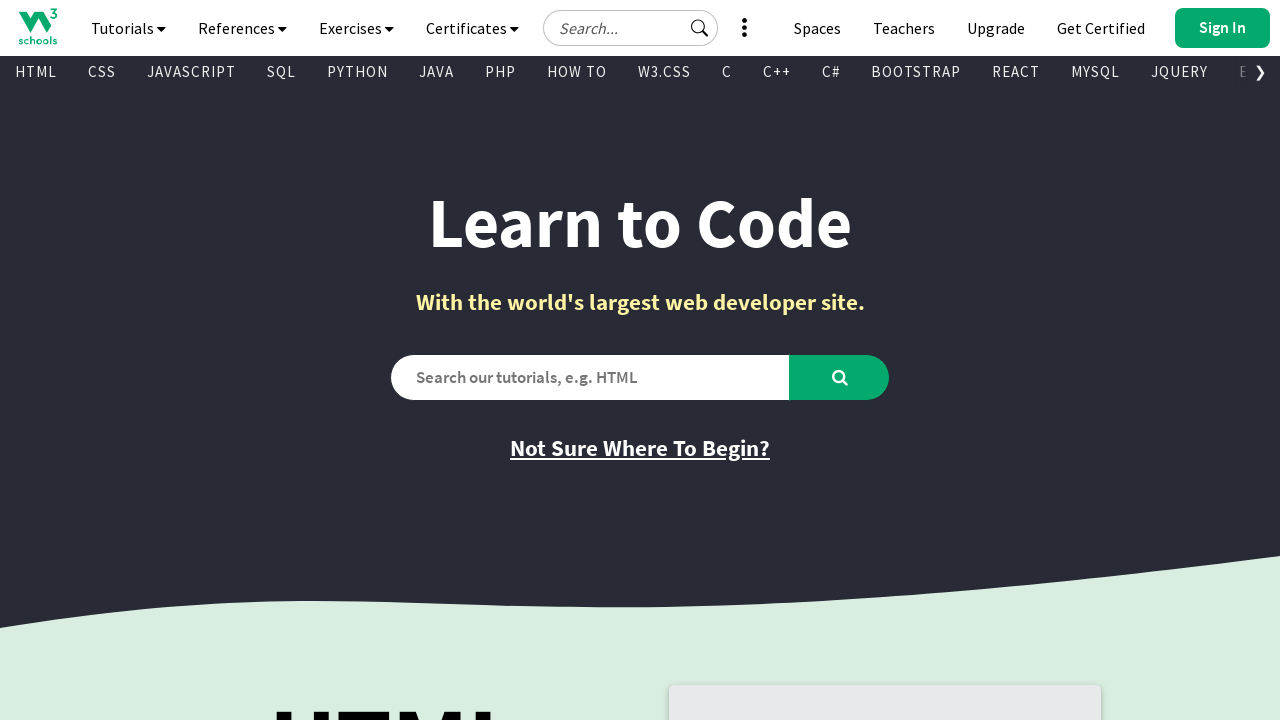

Retrieved href attribute from link
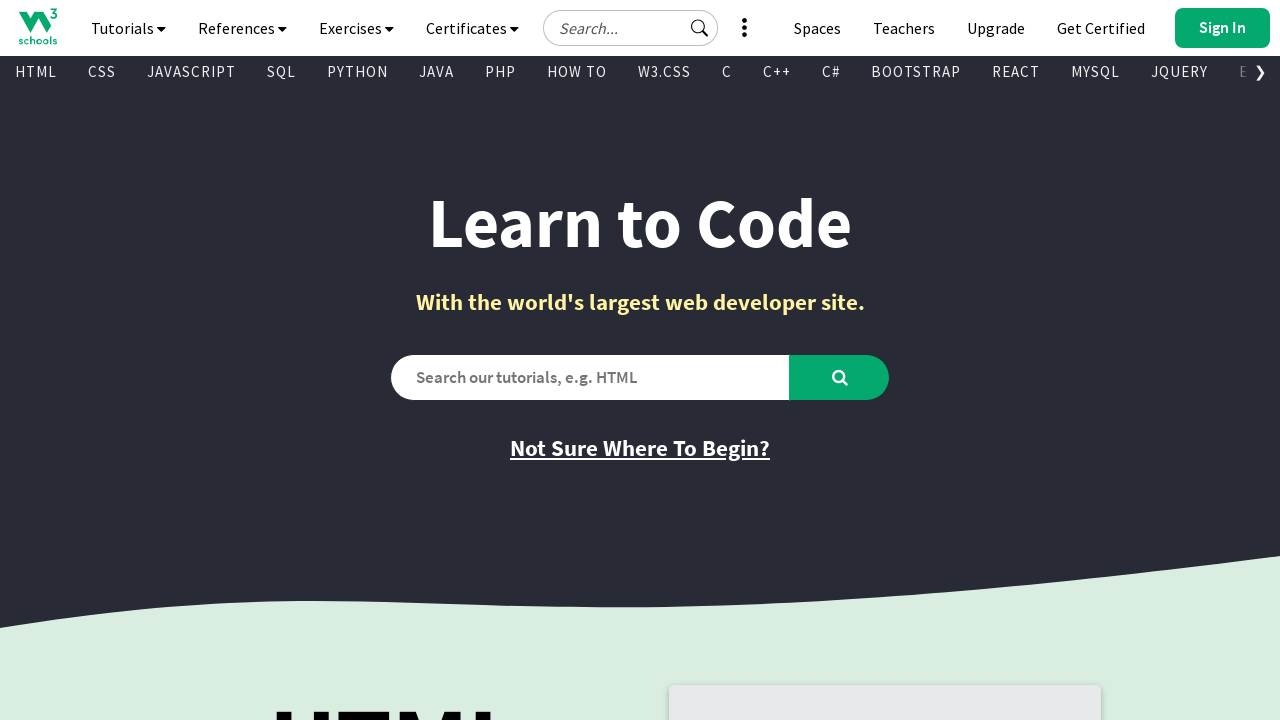

Retrieved text content from link
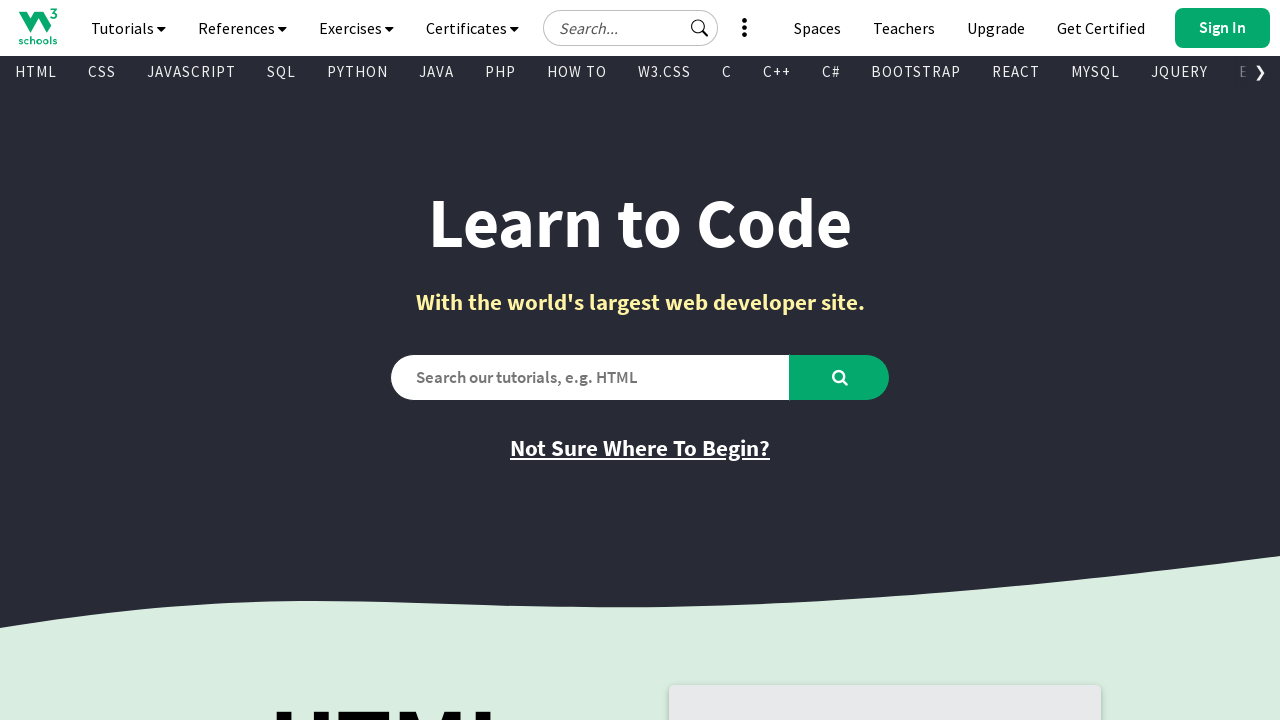

Found a visible link element
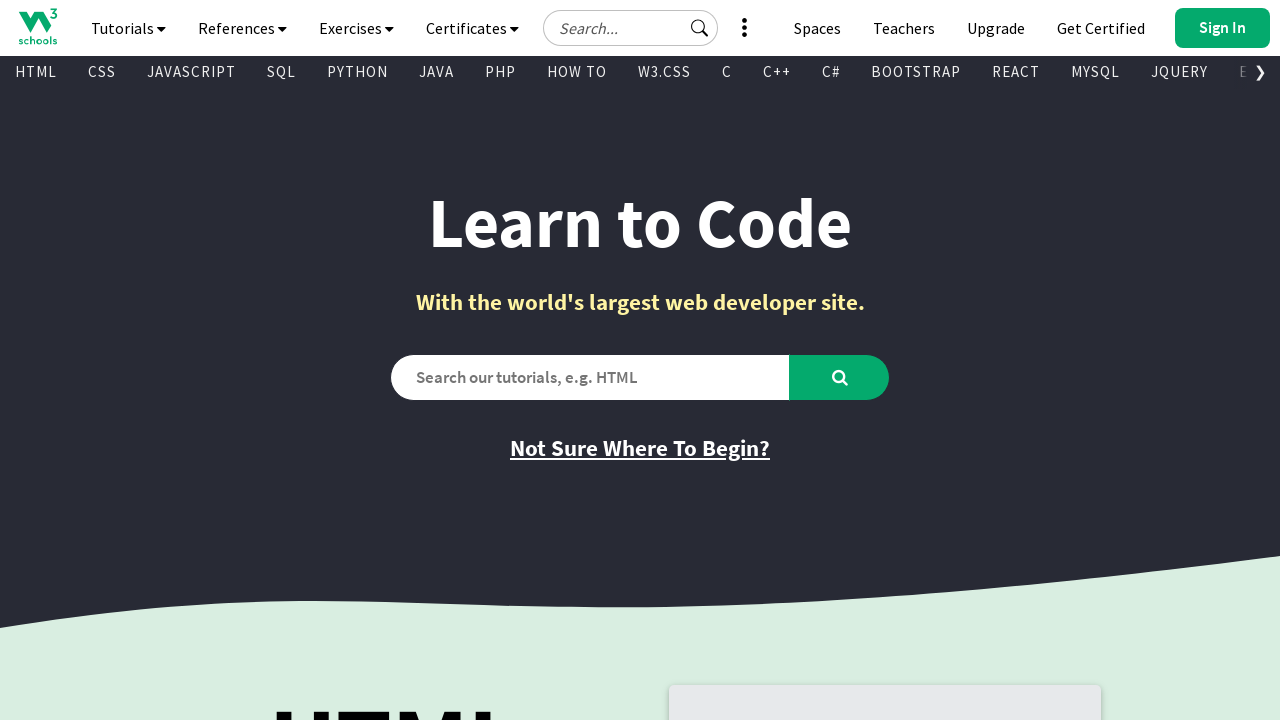

Retrieved href attribute from link
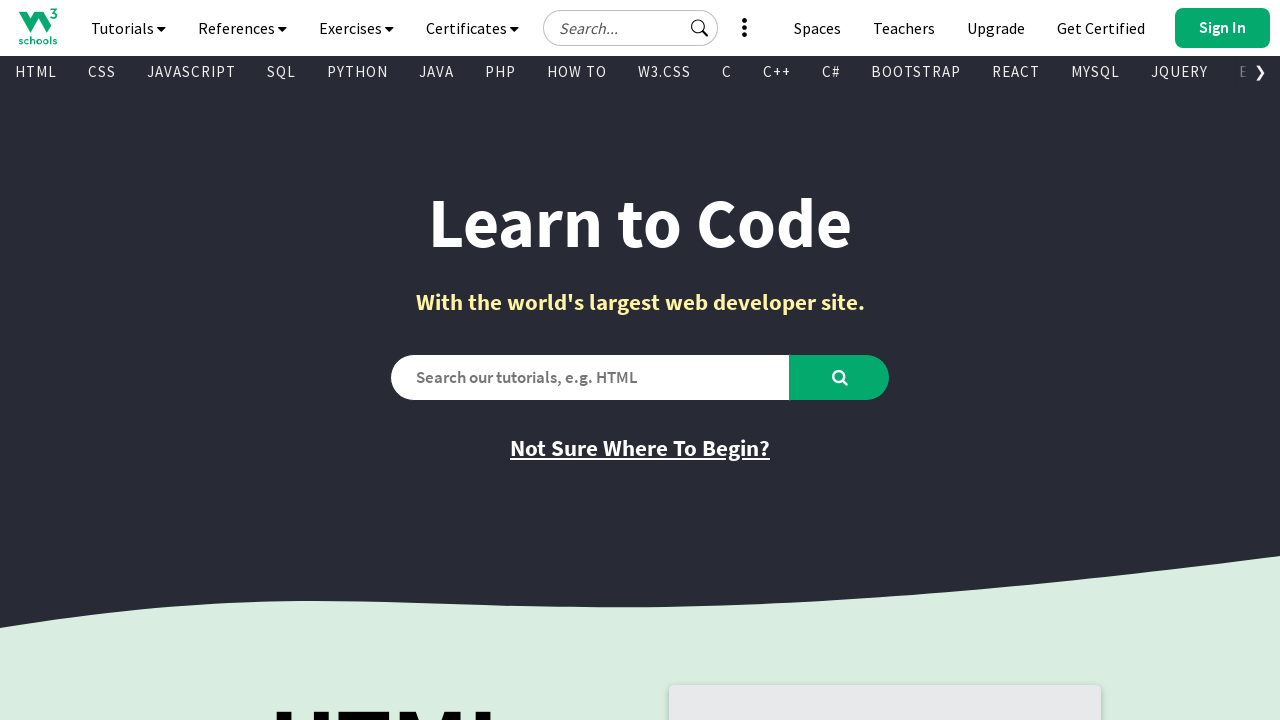

Retrieved text content from link
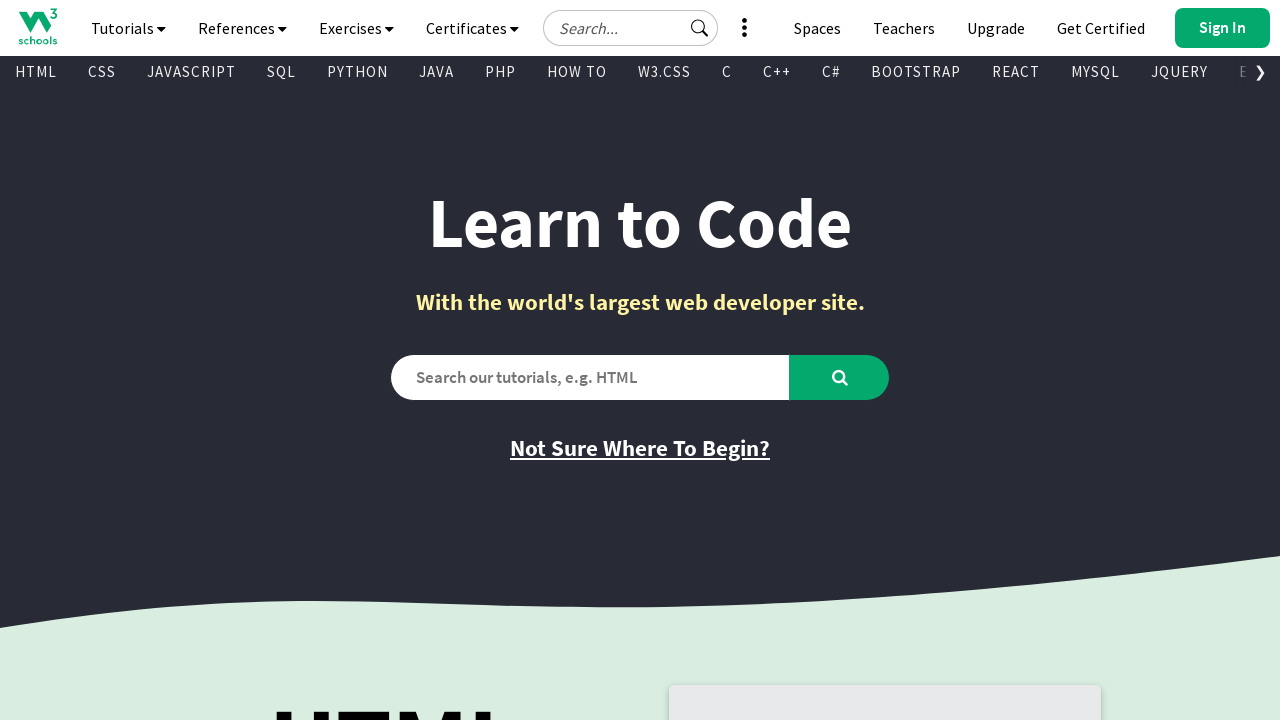

Found a visible link element
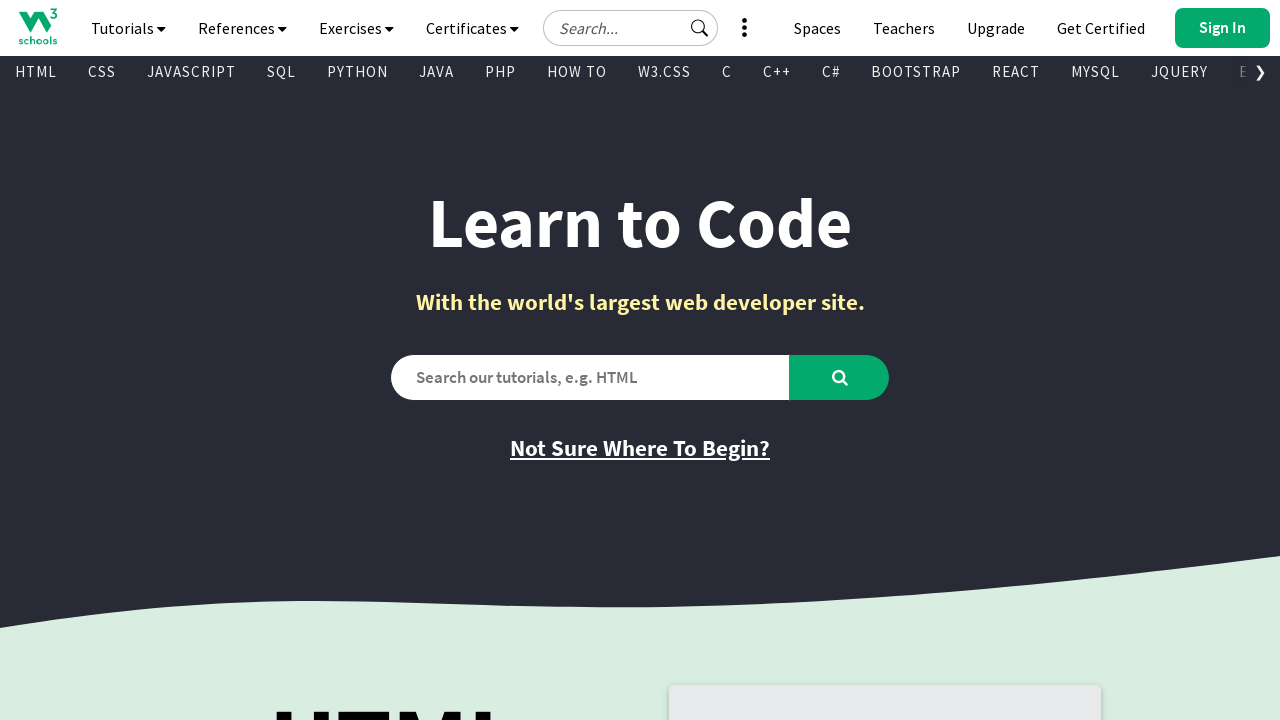

Retrieved href attribute from link
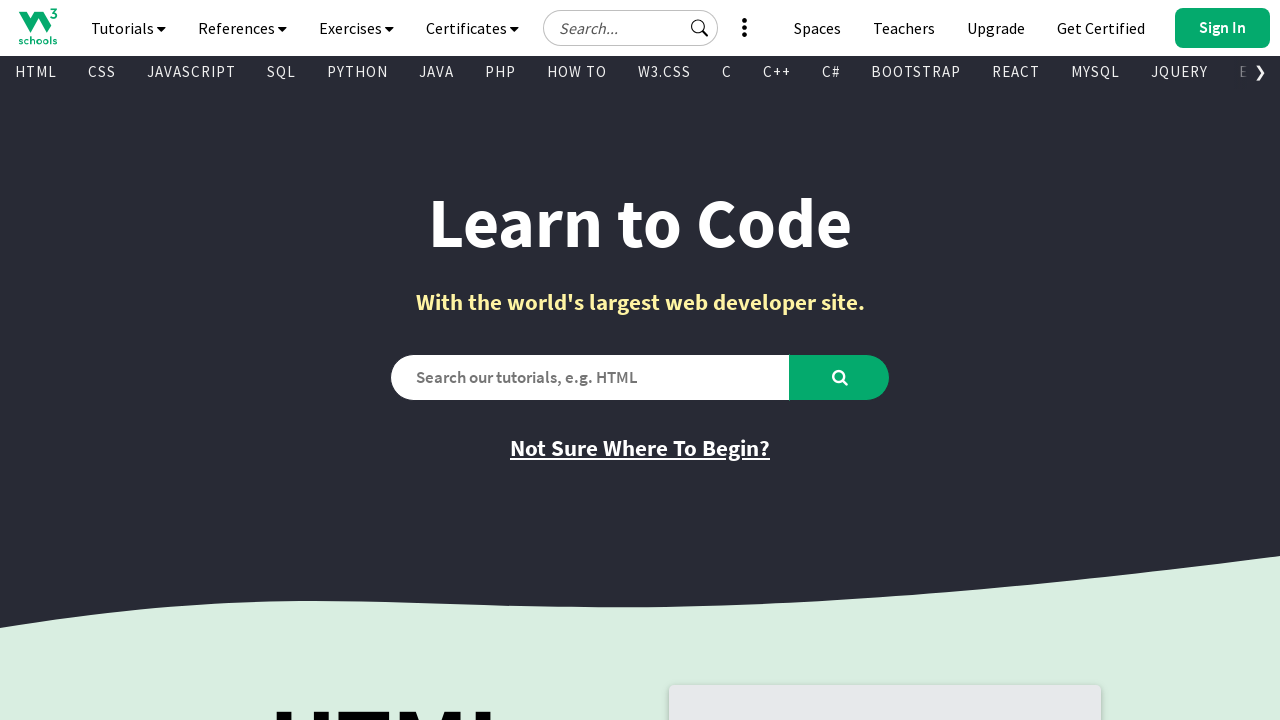

Retrieved text content from link
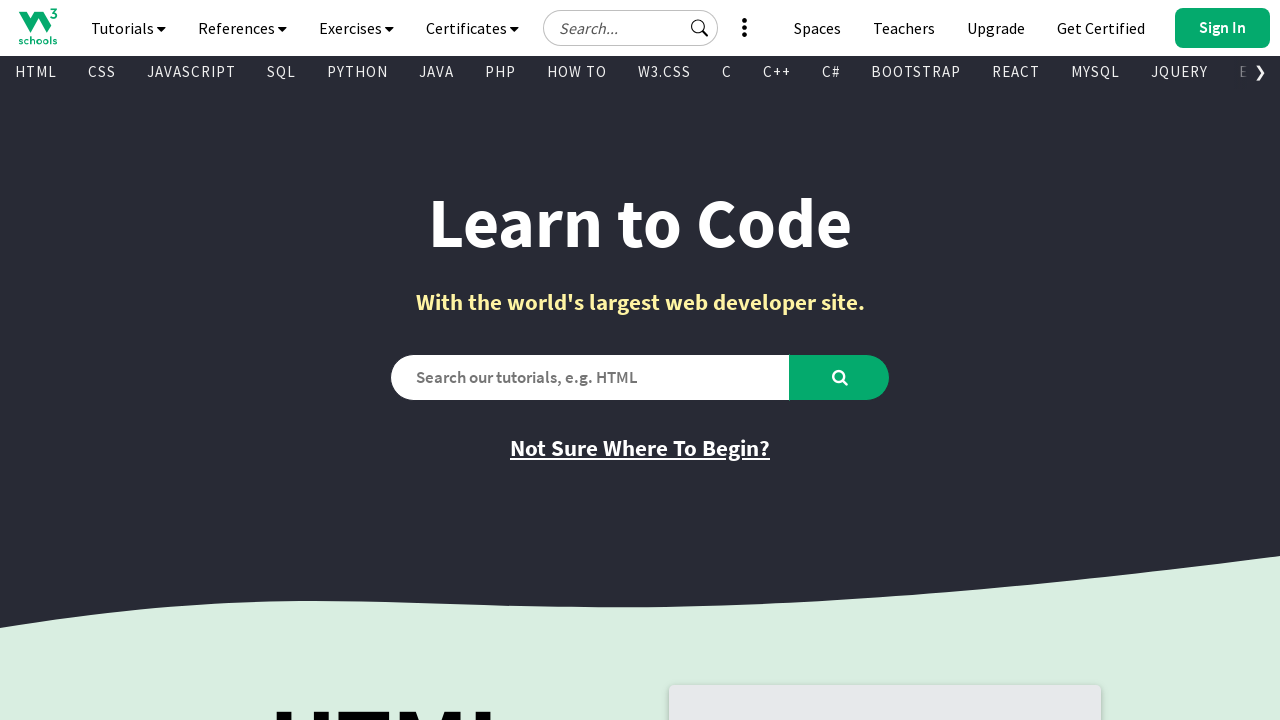

Found a visible link element
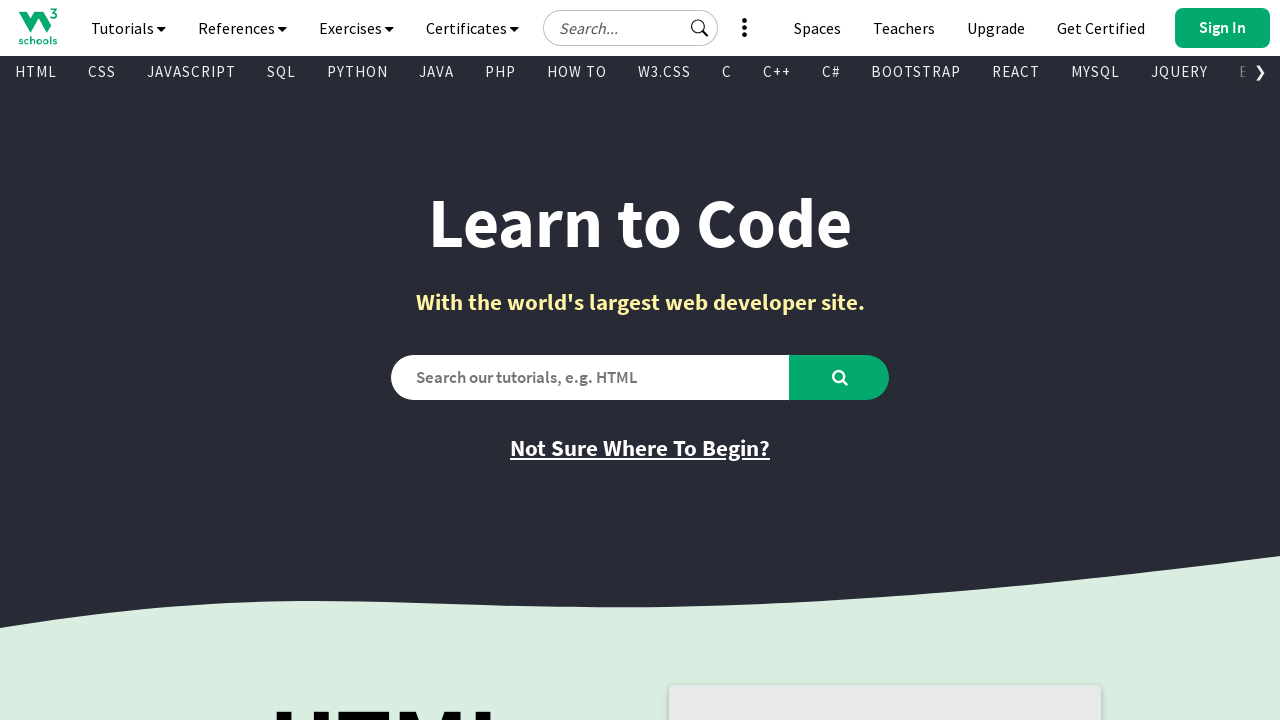

Retrieved href attribute from link
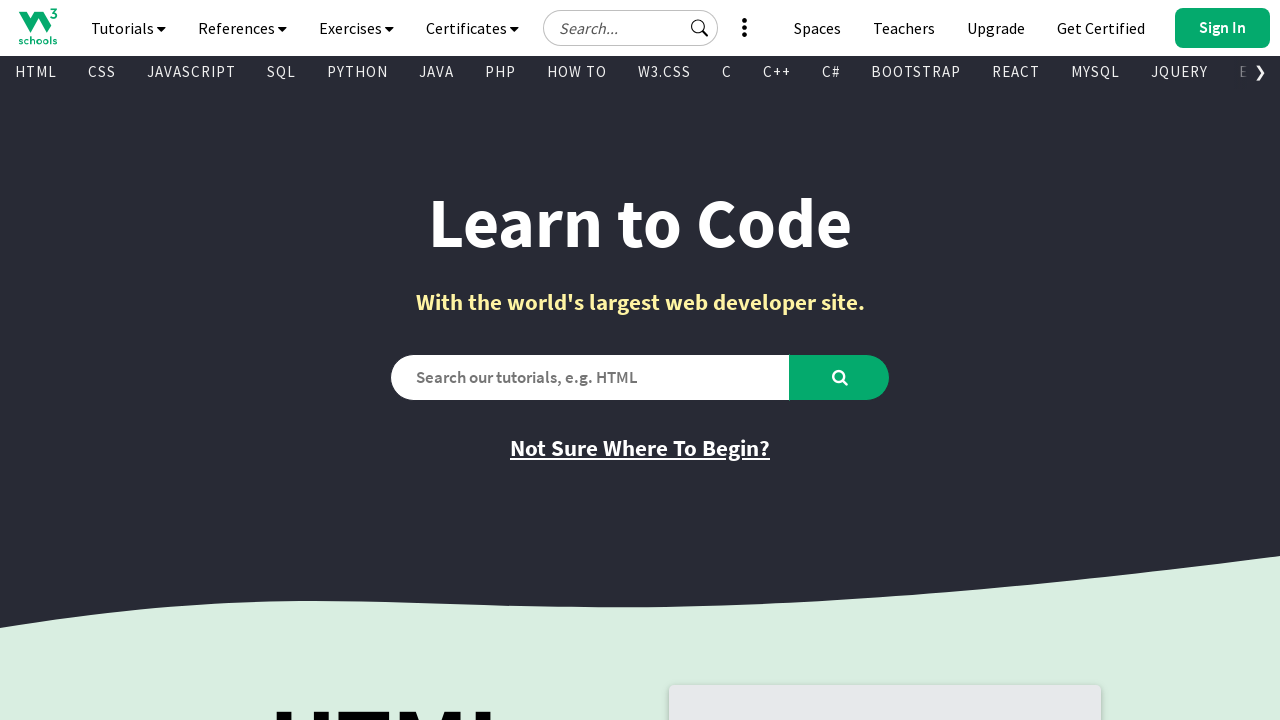

Retrieved text content from link
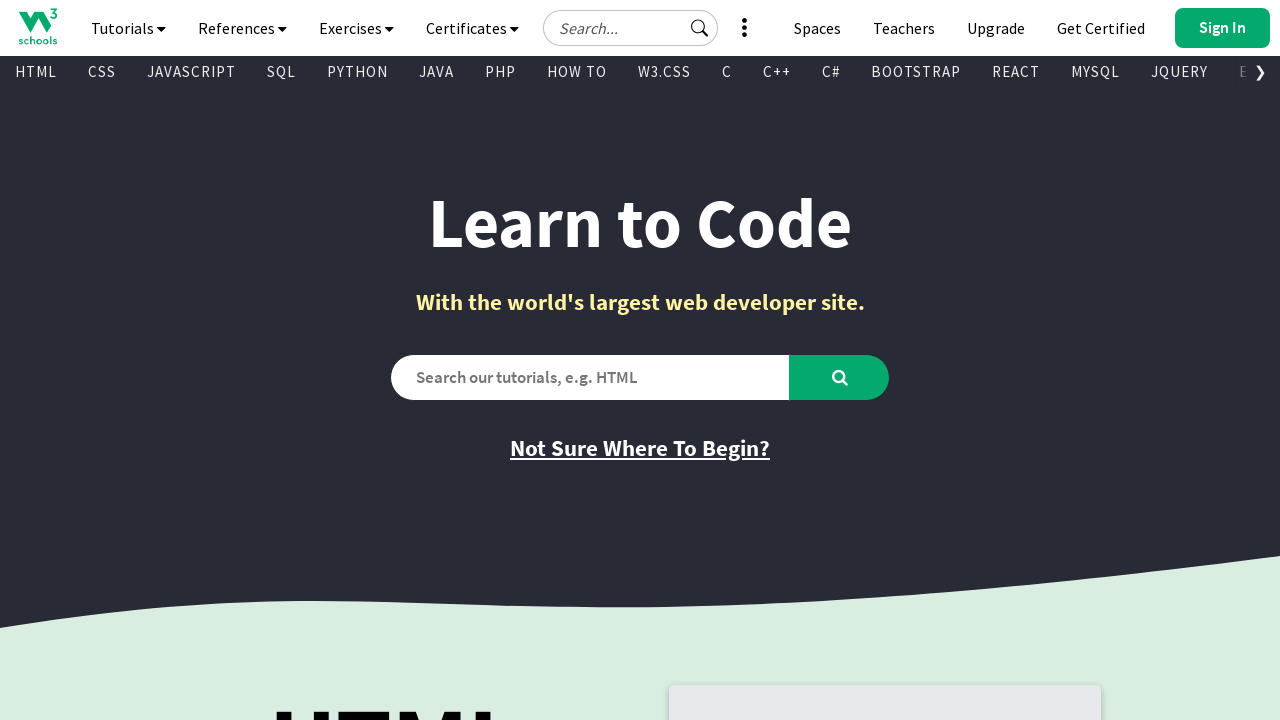

Found a visible link element
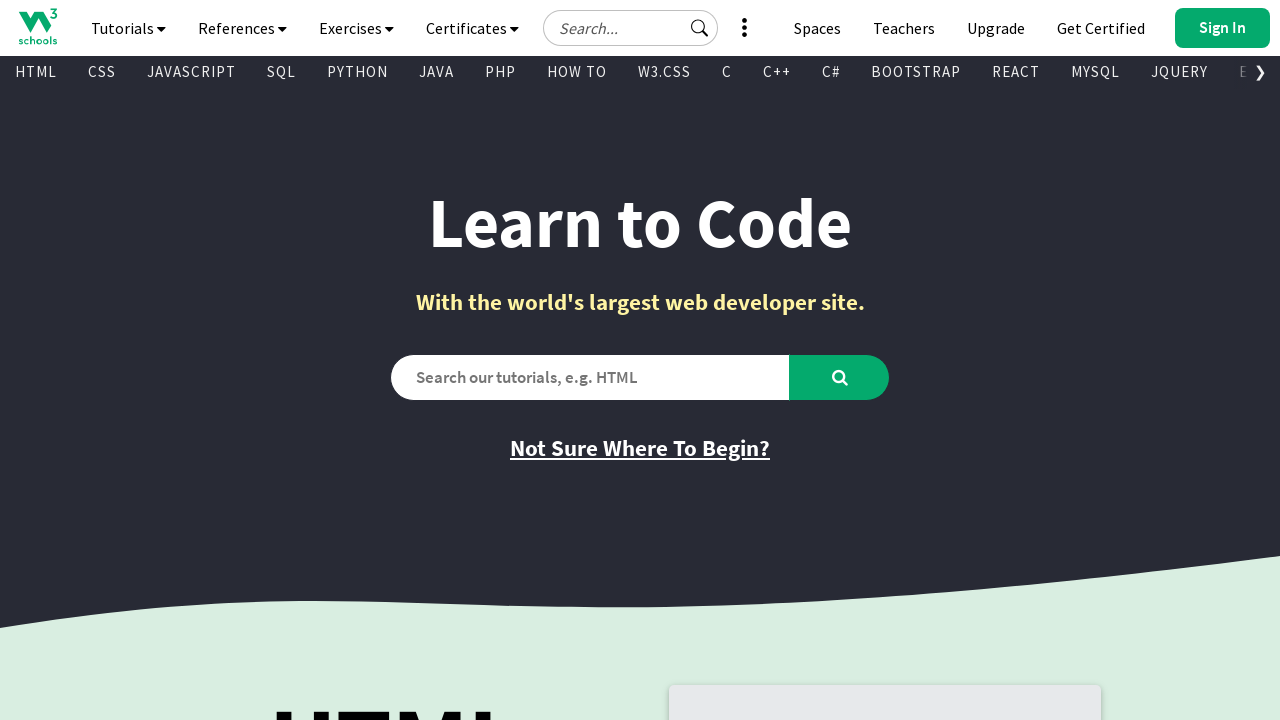

Retrieved href attribute from link
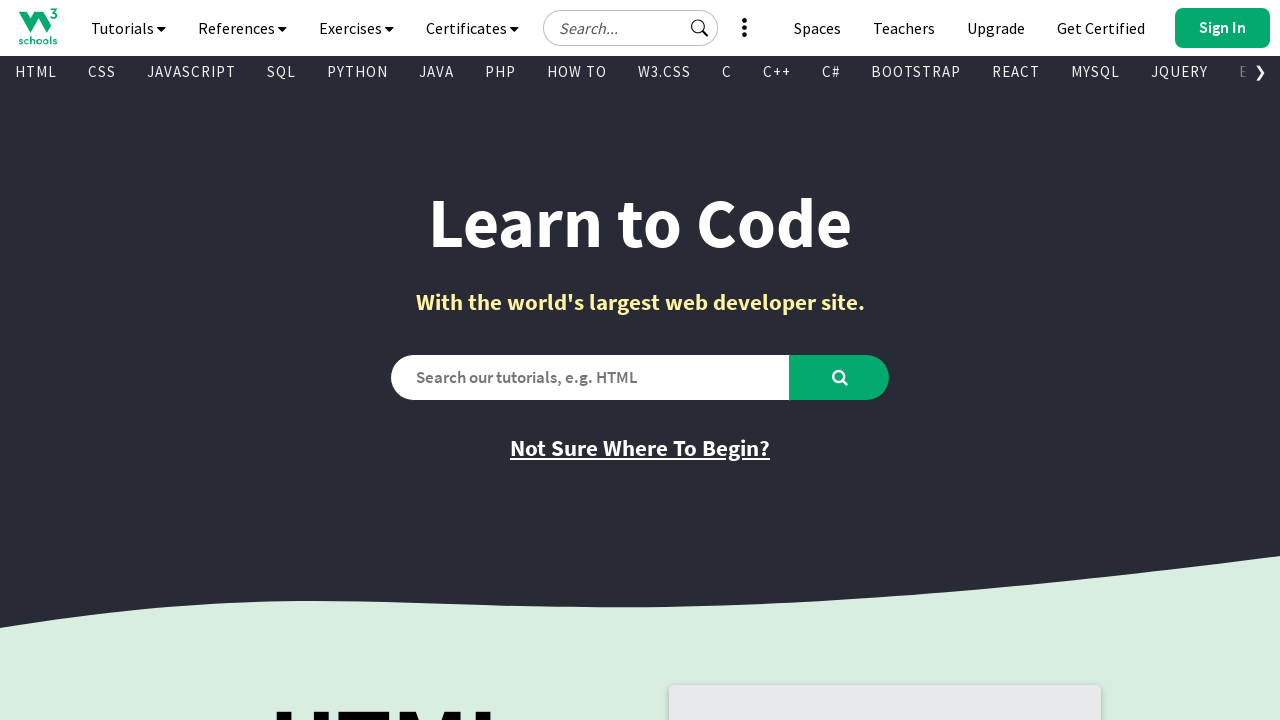

Retrieved text content from link
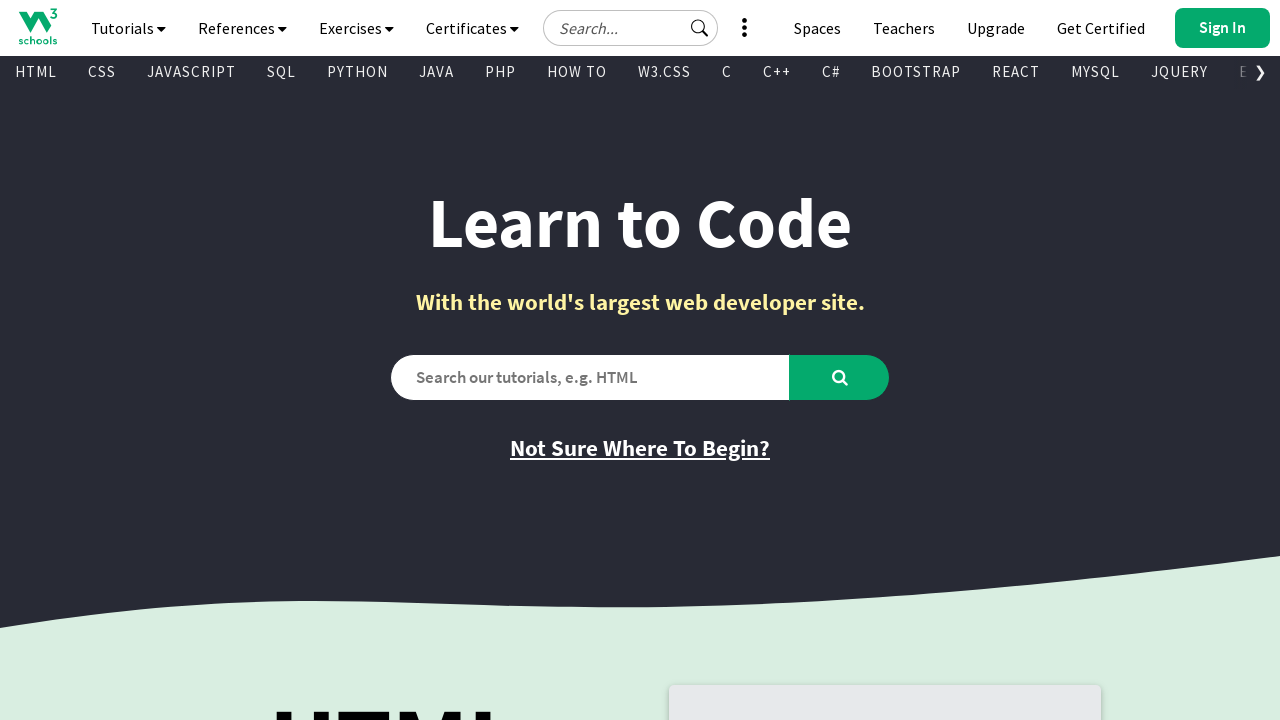

Found a visible link element
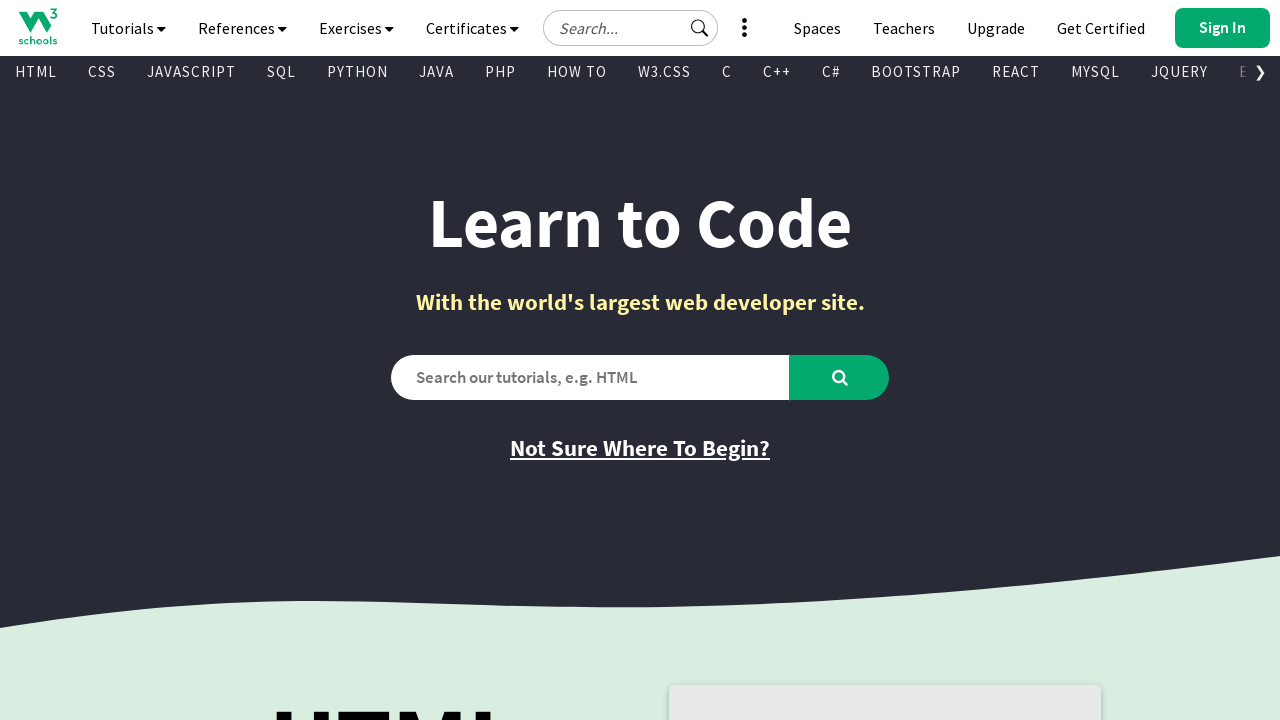

Retrieved href attribute from link
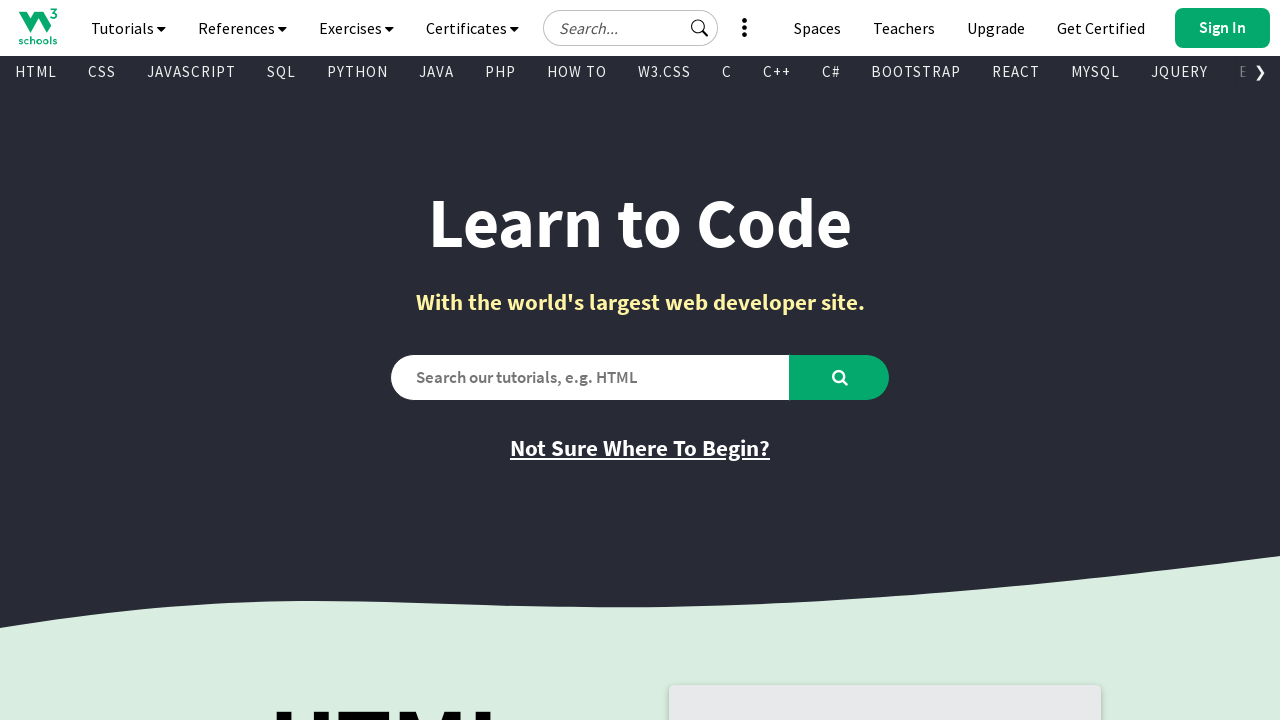

Retrieved text content from link
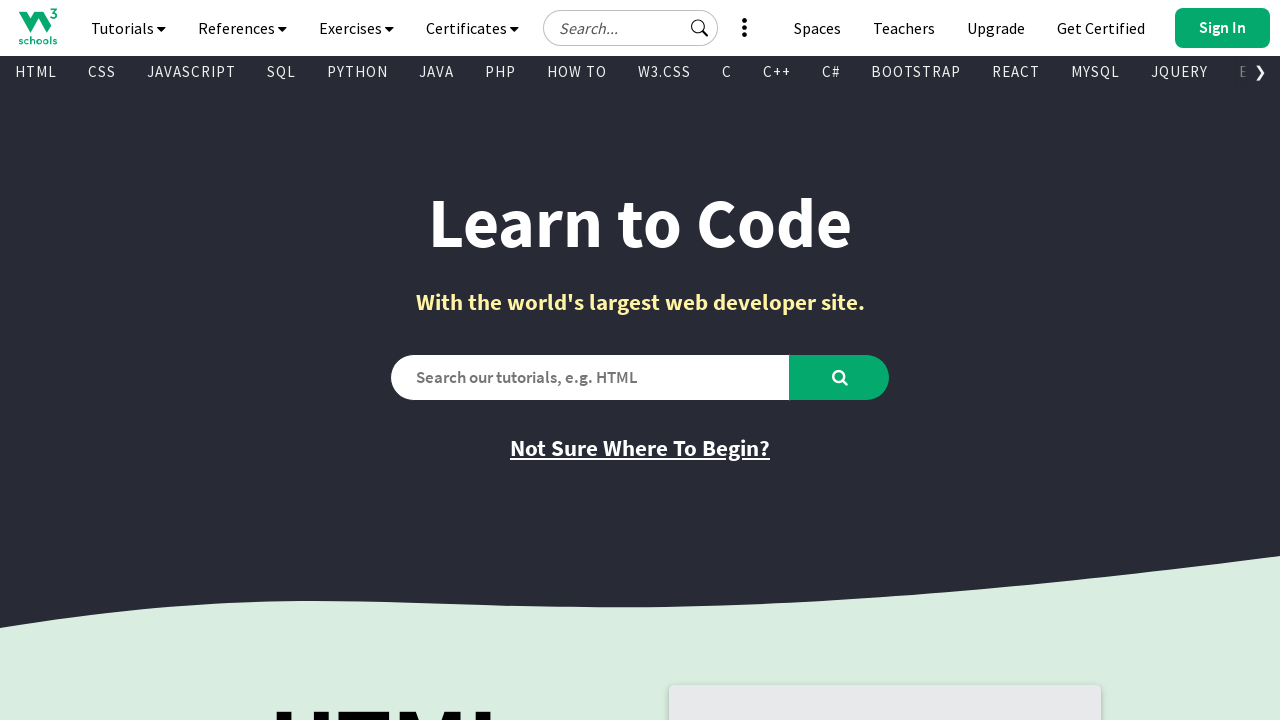

Found a visible link element
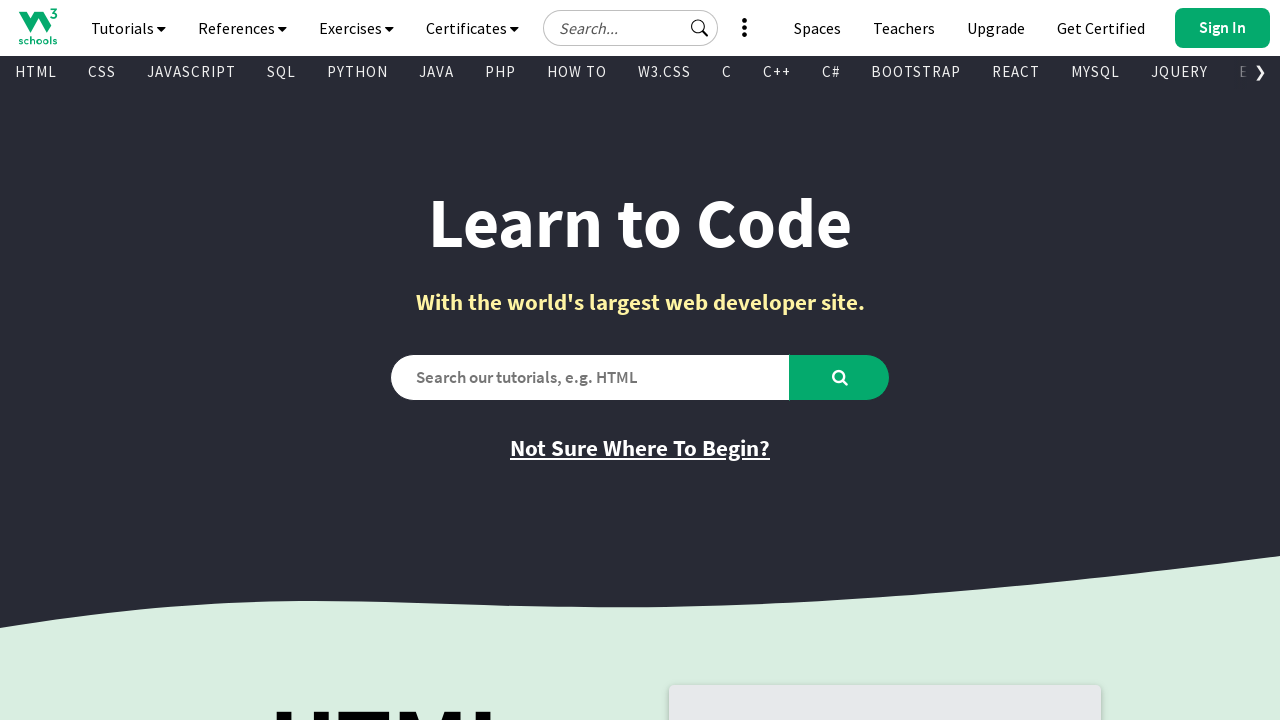

Retrieved href attribute from link
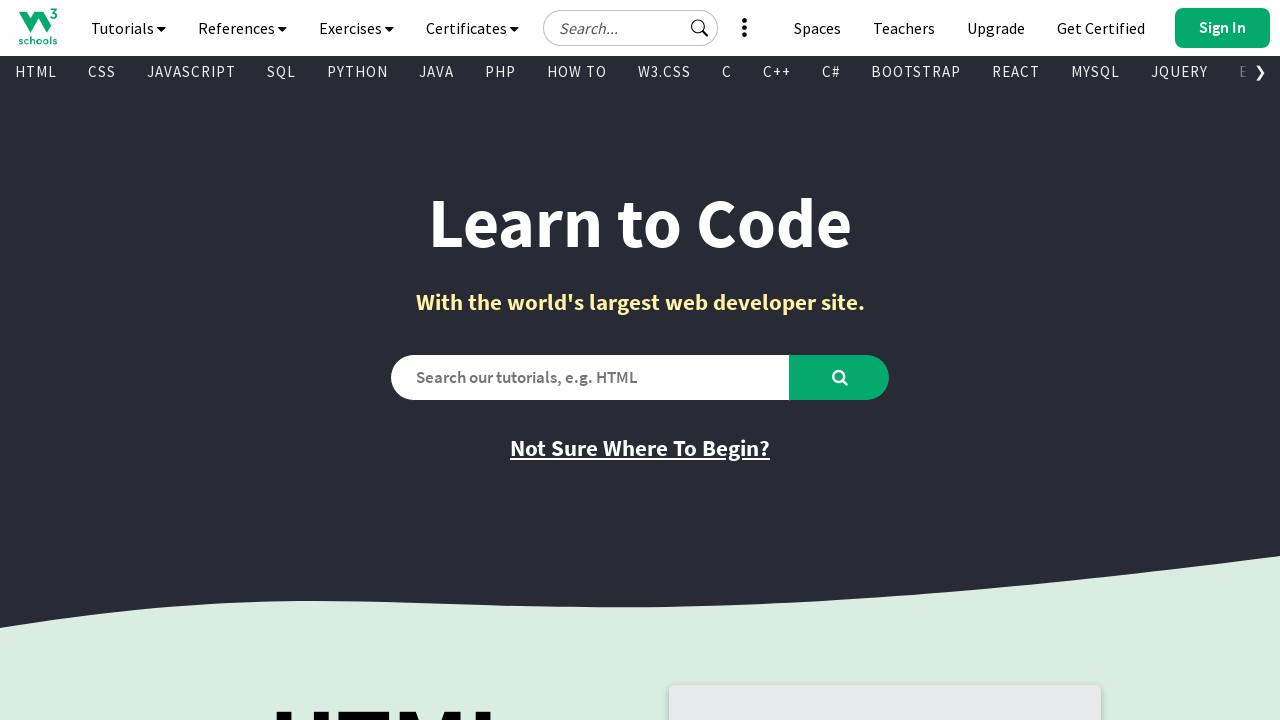

Retrieved text content from link
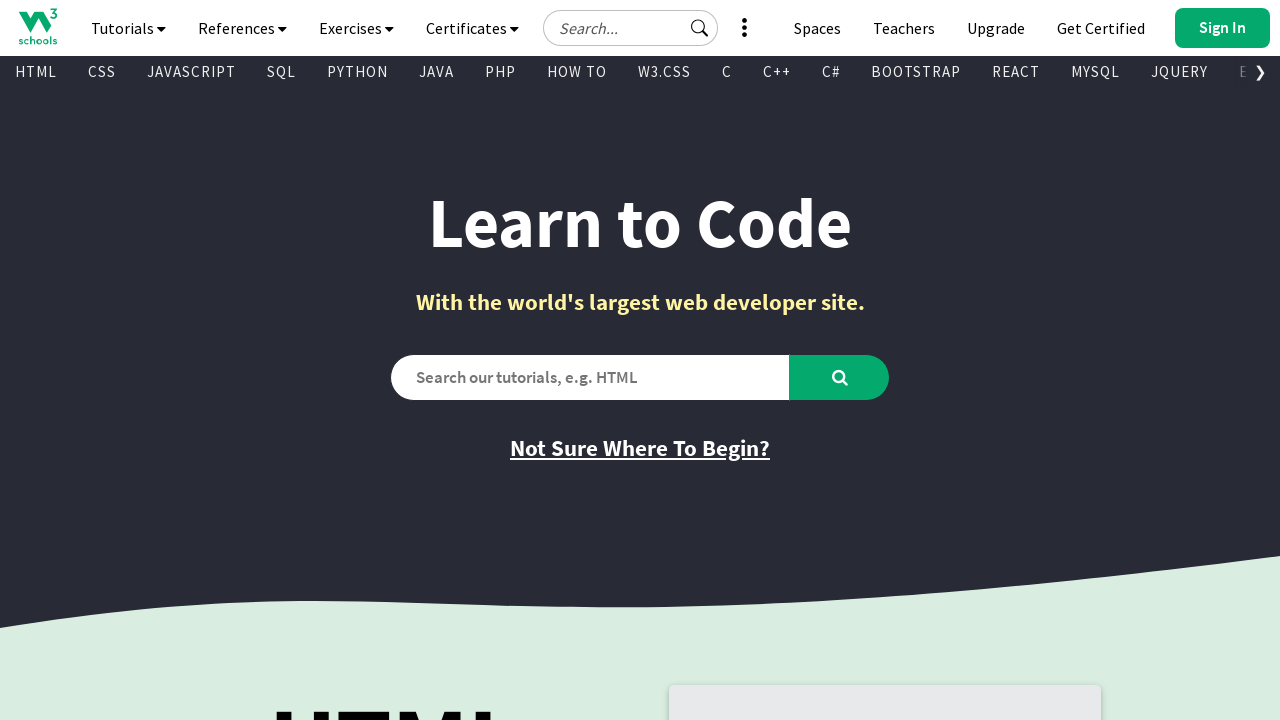

Found a visible link element
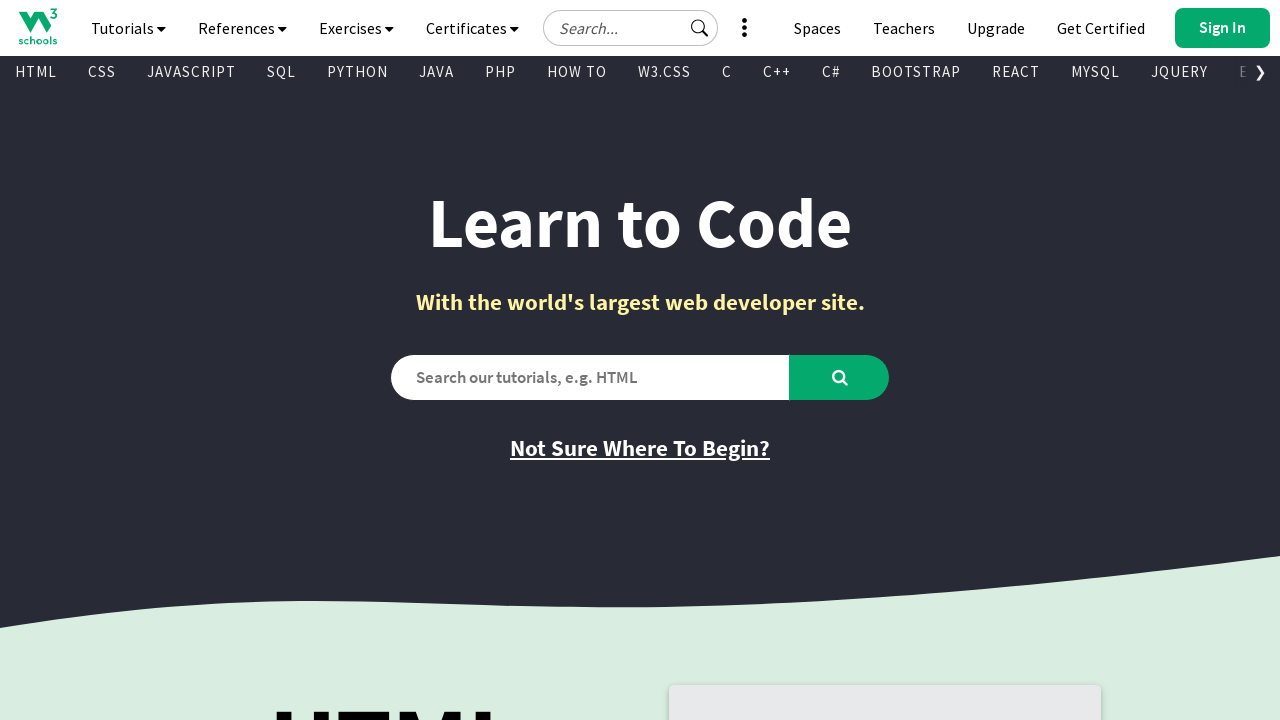

Retrieved href attribute from link
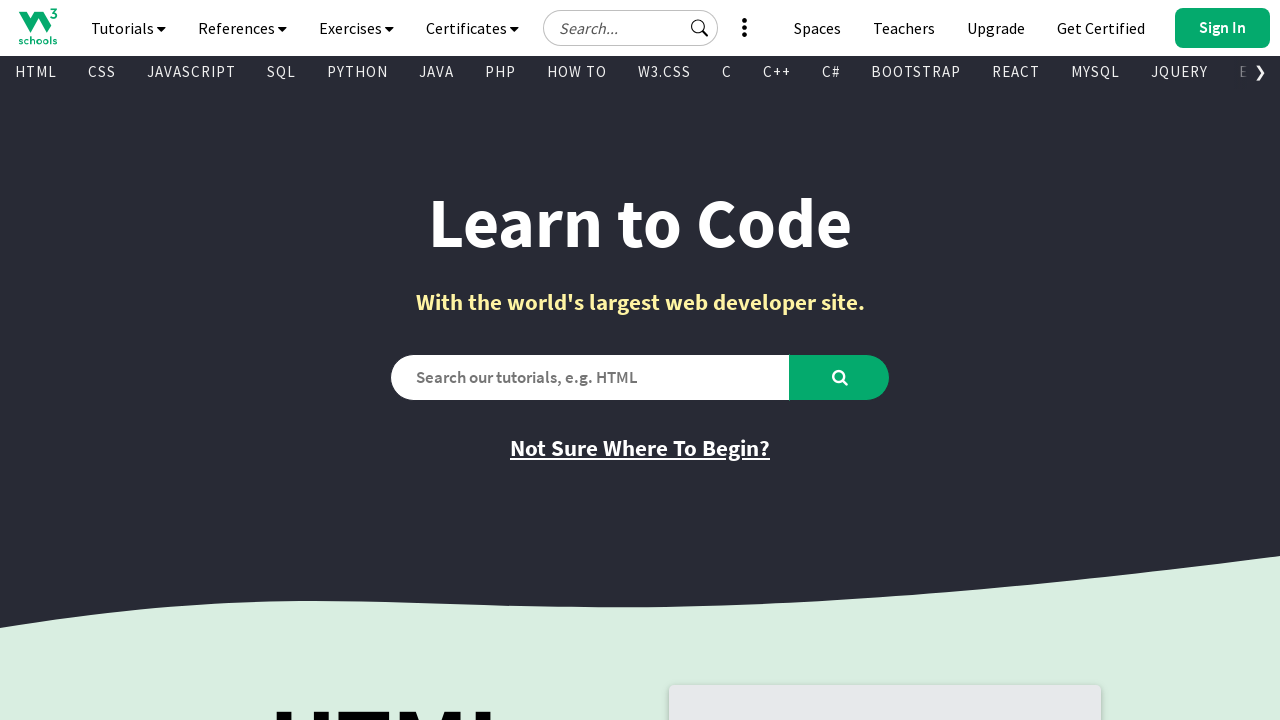

Retrieved text content from link
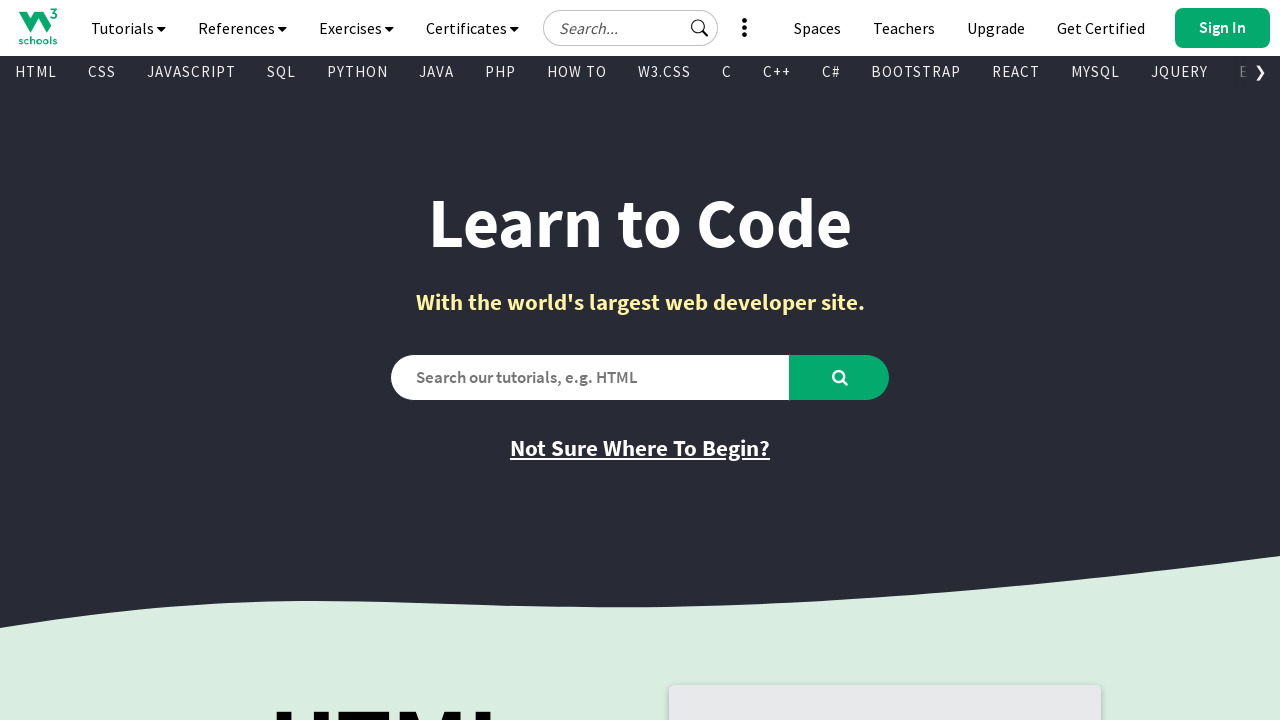

Found a visible link element
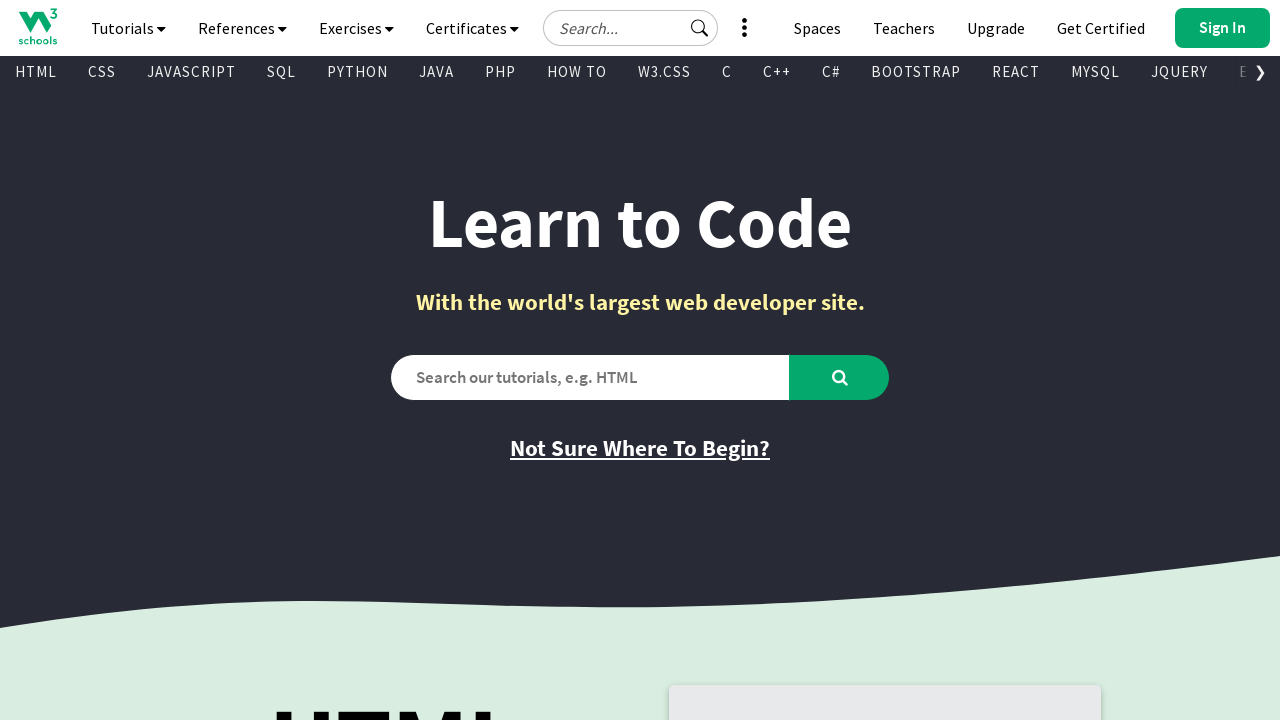

Retrieved href attribute from link
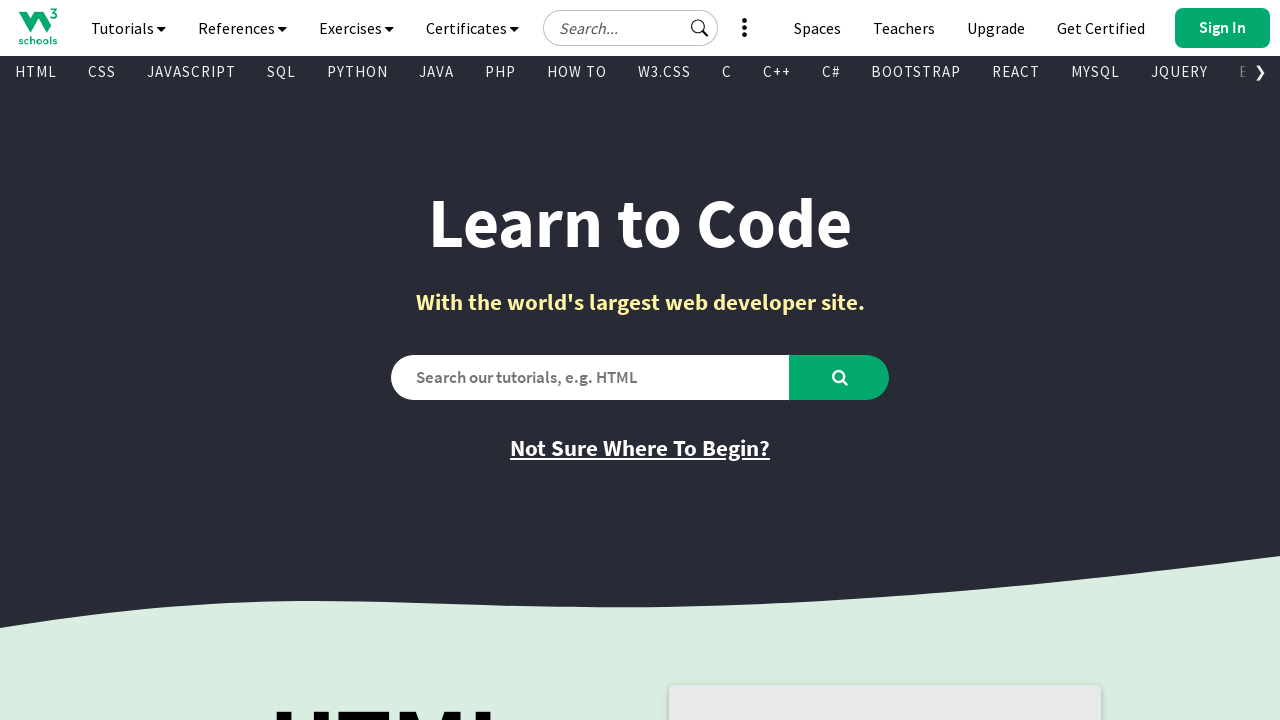

Retrieved text content from link
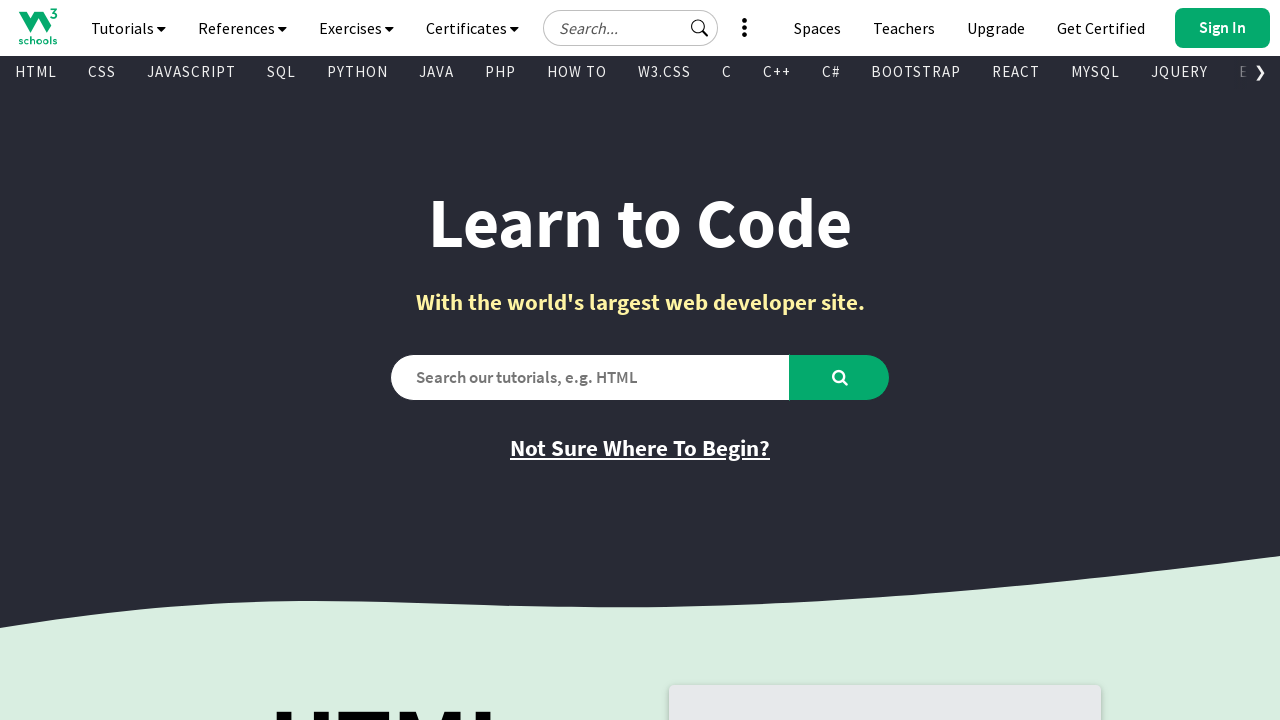

Found a visible link element
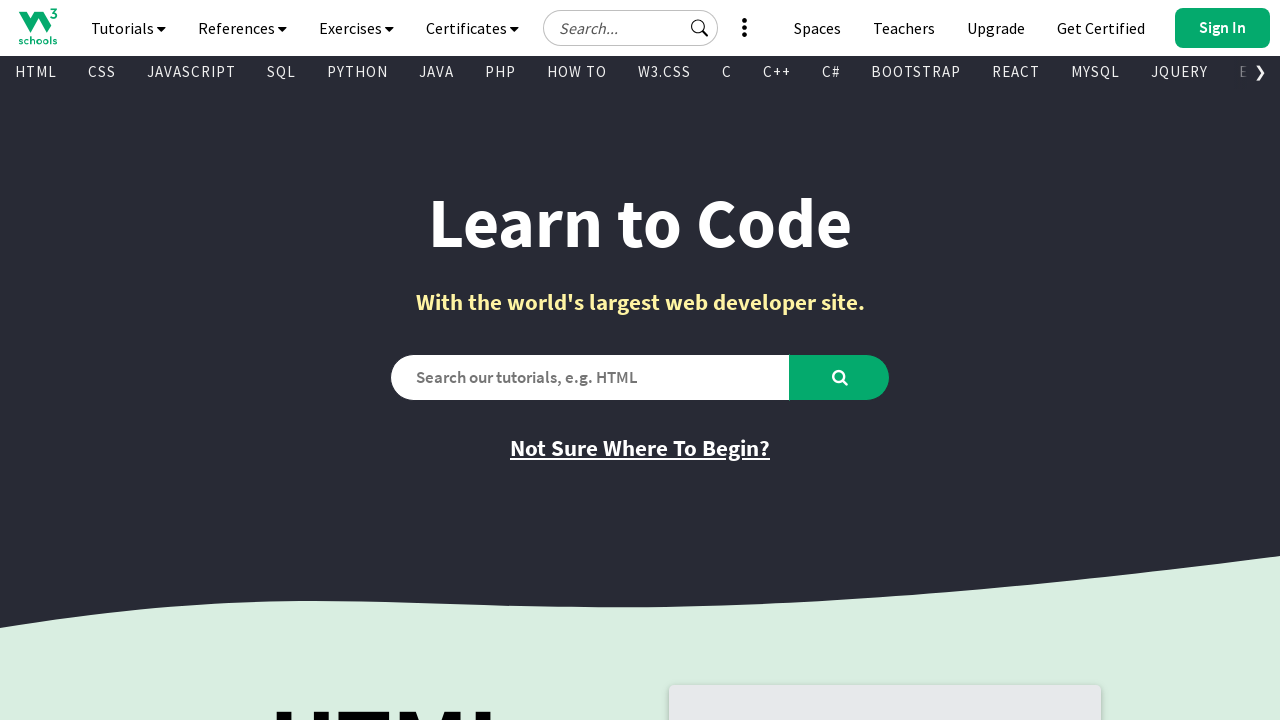

Retrieved href attribute from link
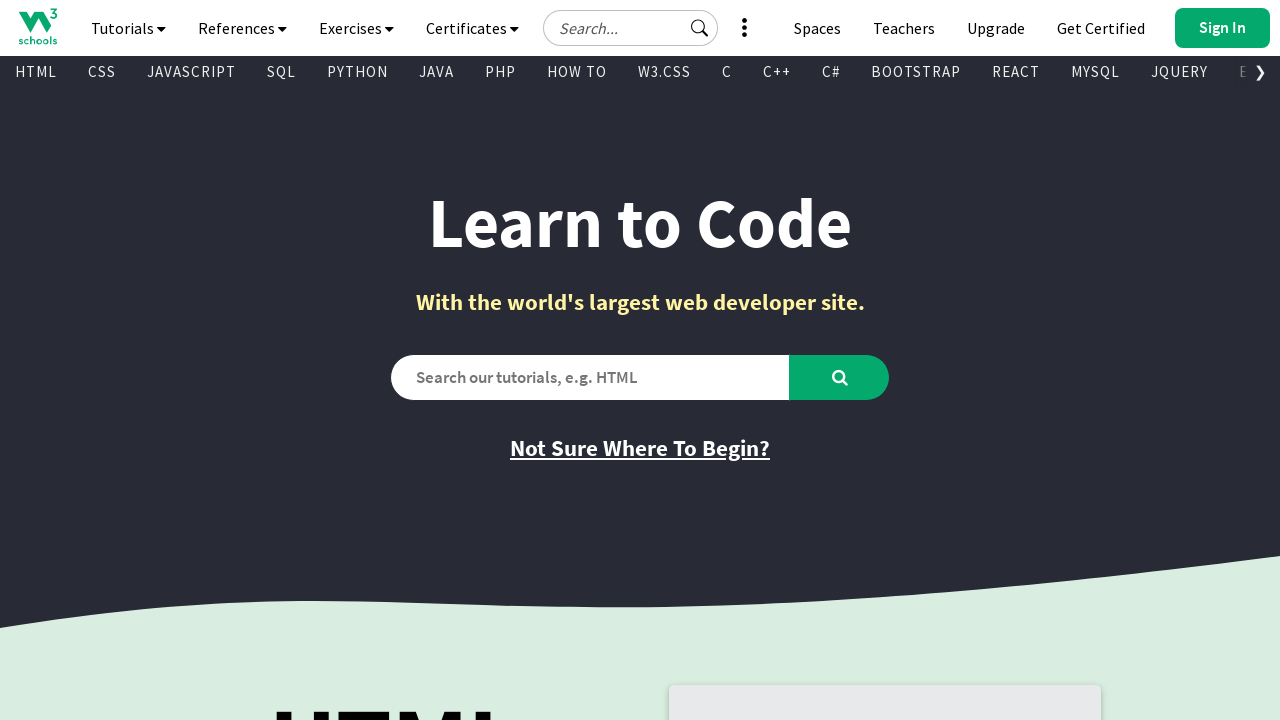

Retrieved text content from link
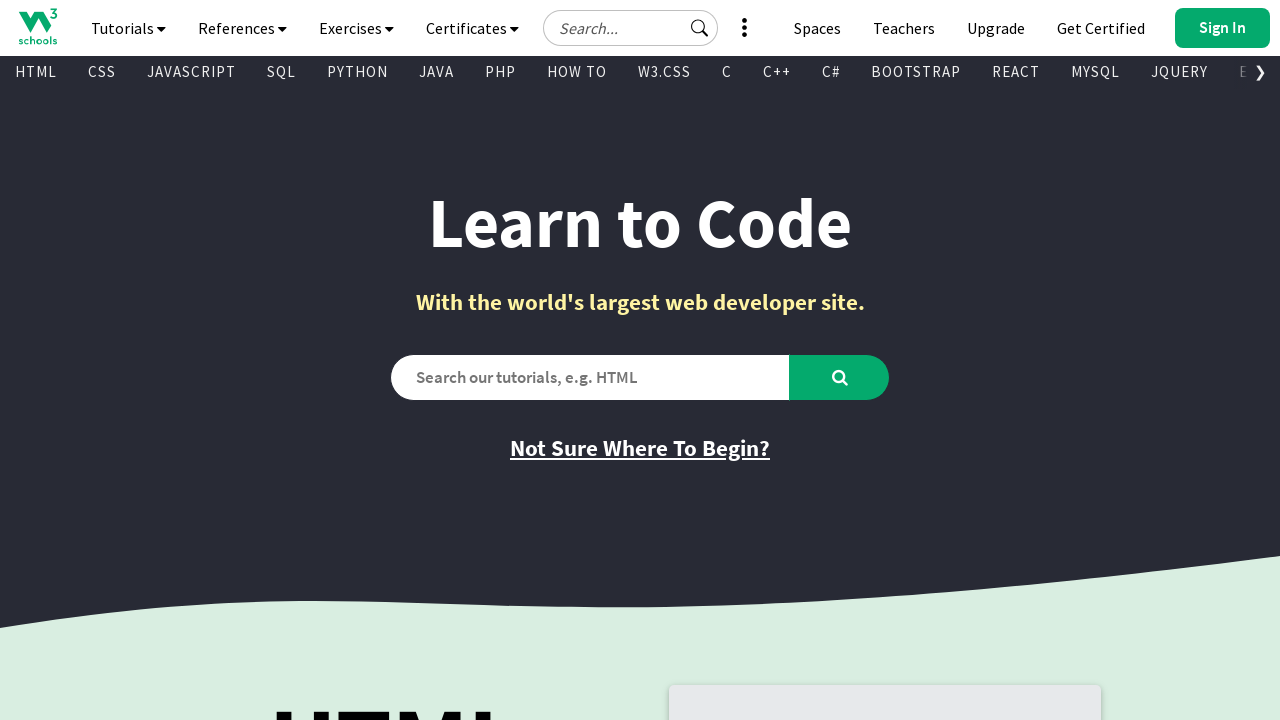

Found a visible link element
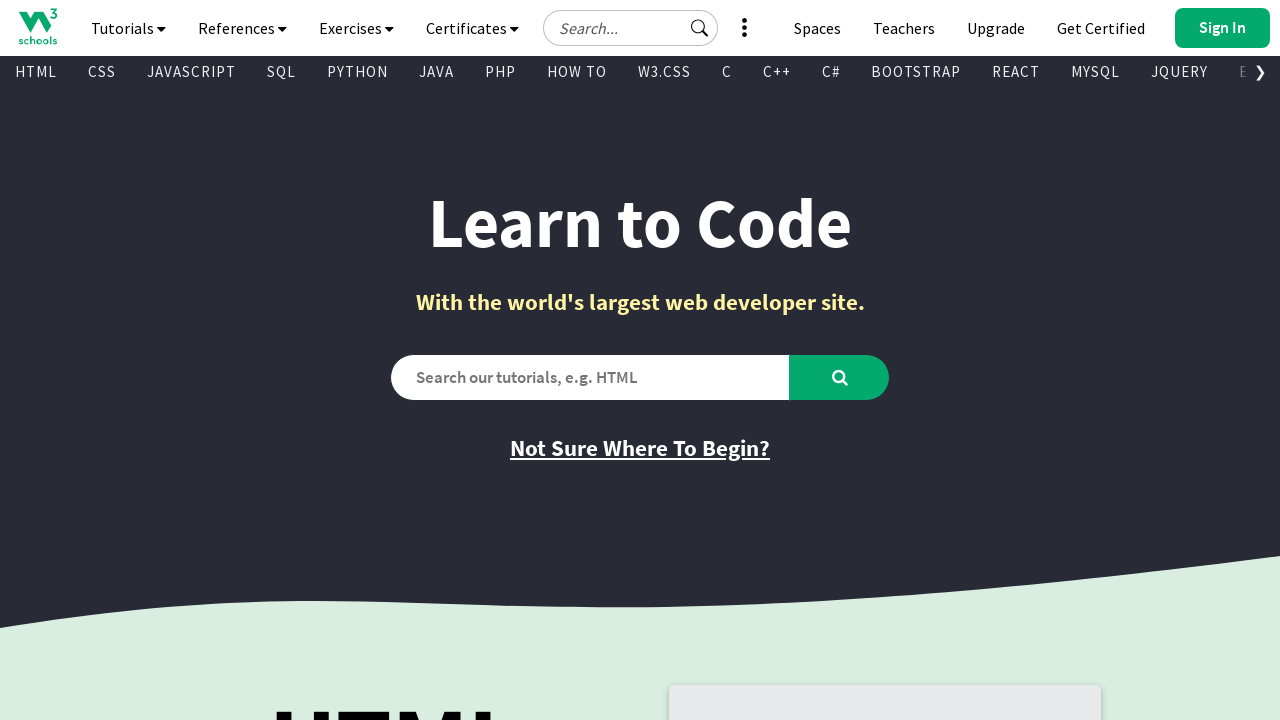

Retrieved href attribute from link
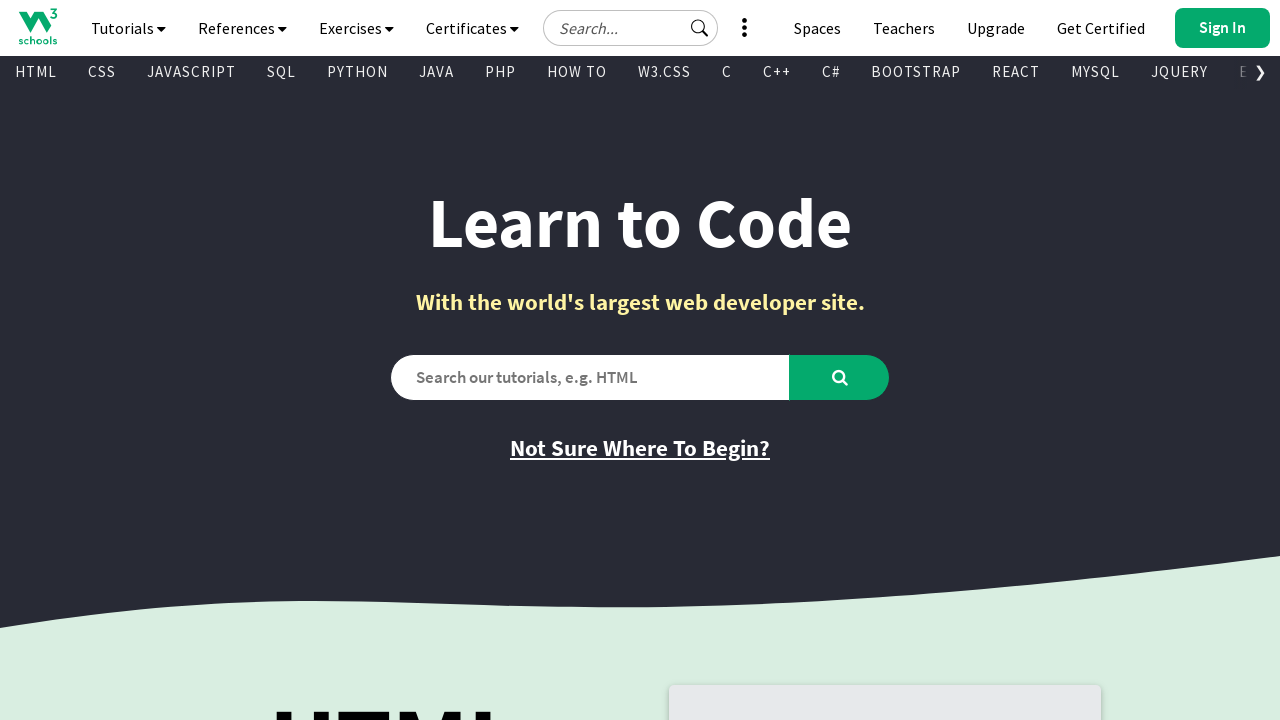

Retrieved text content from link
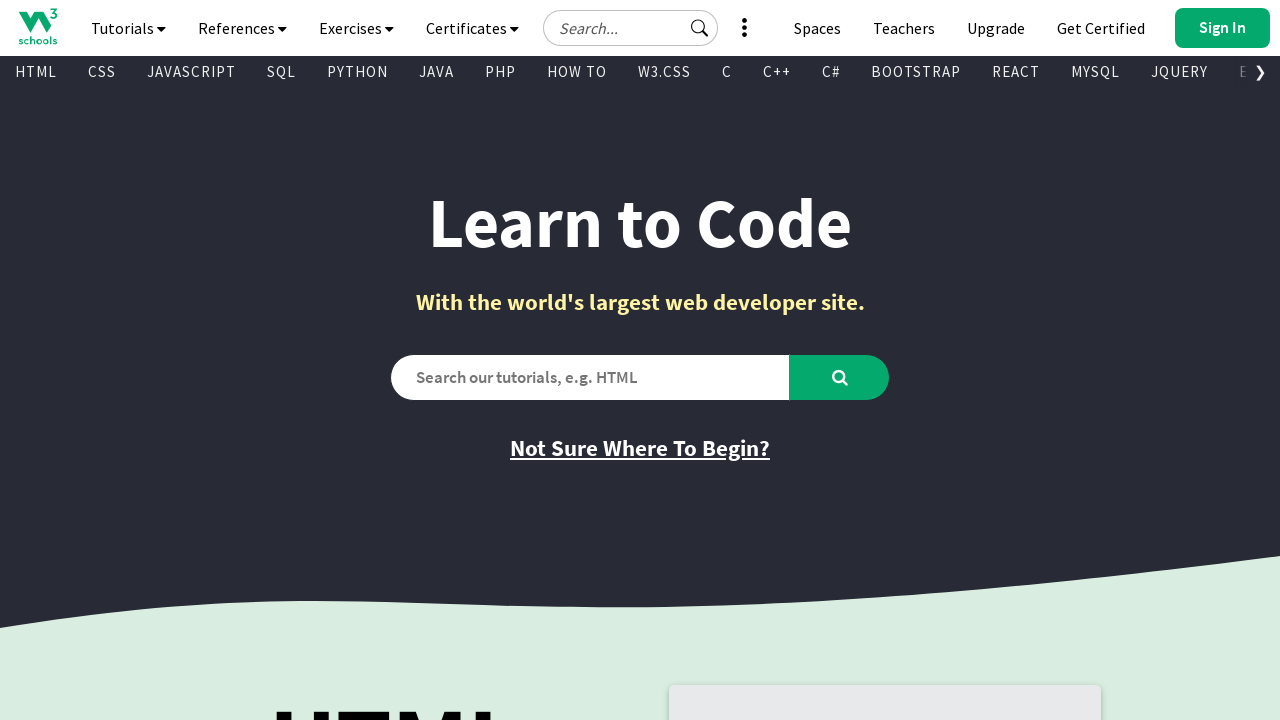

Found a visible link element
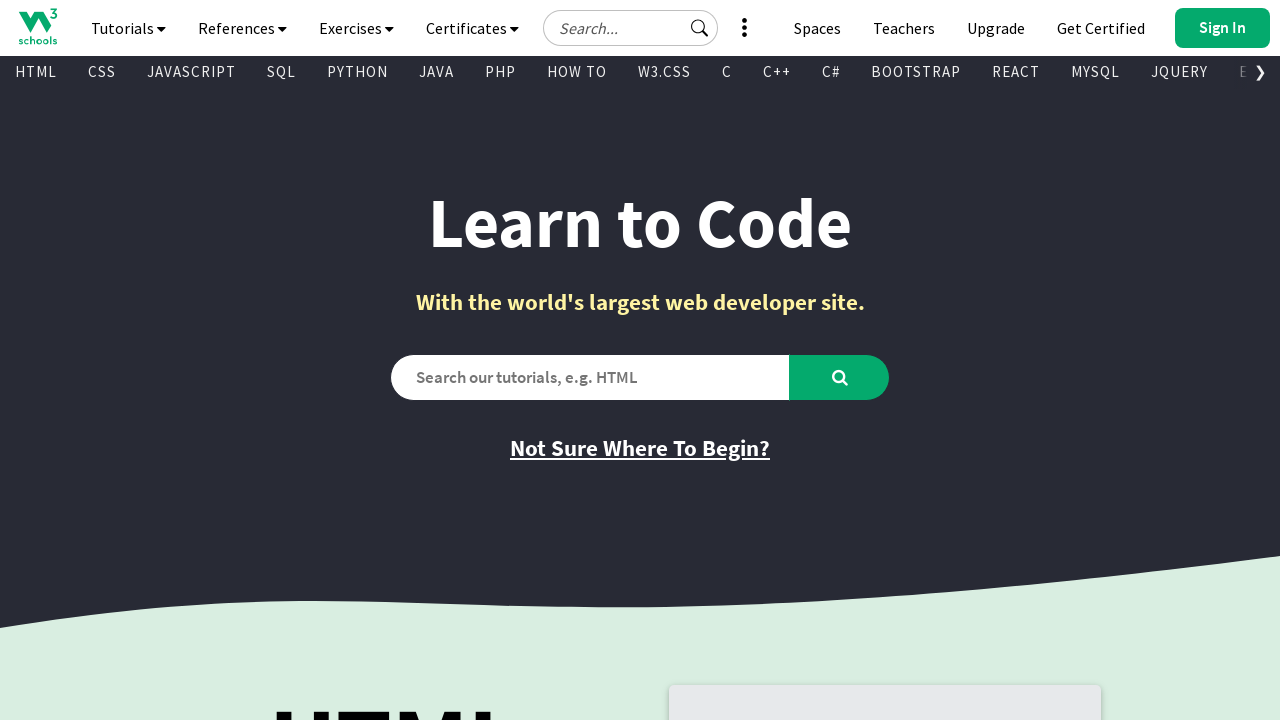

Retrieved href attribute from link
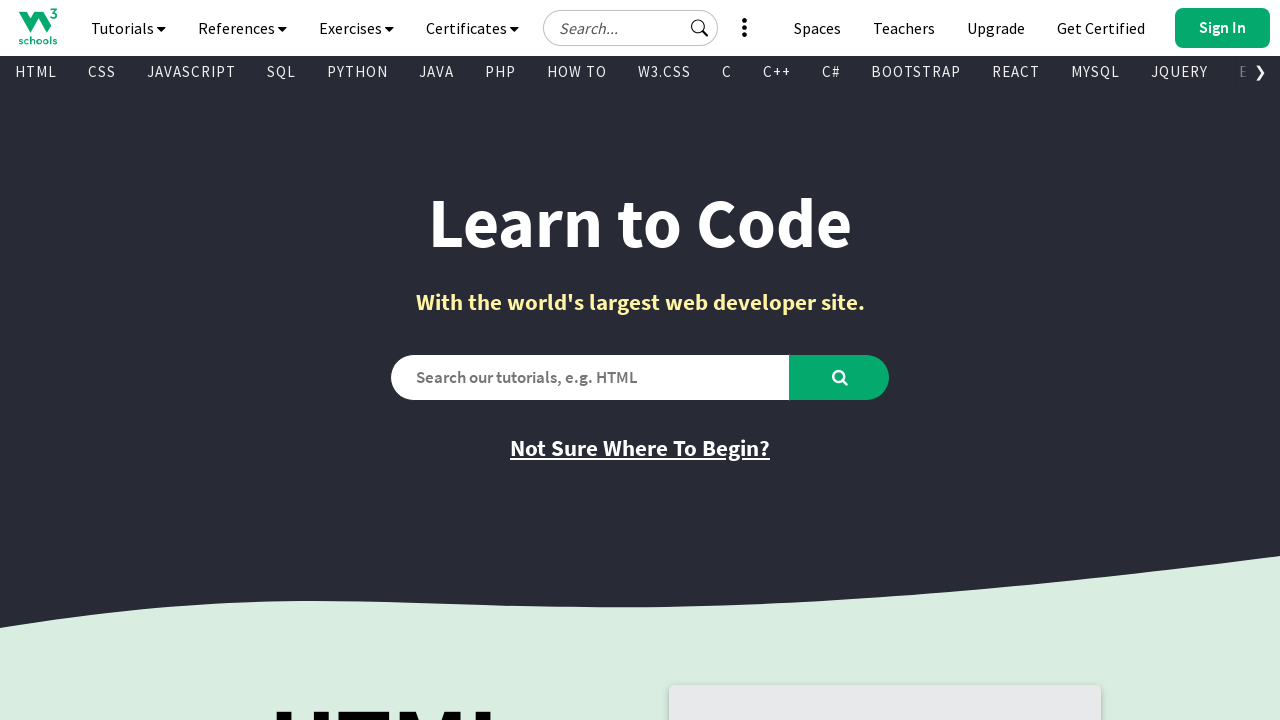

Retrieved text content from link
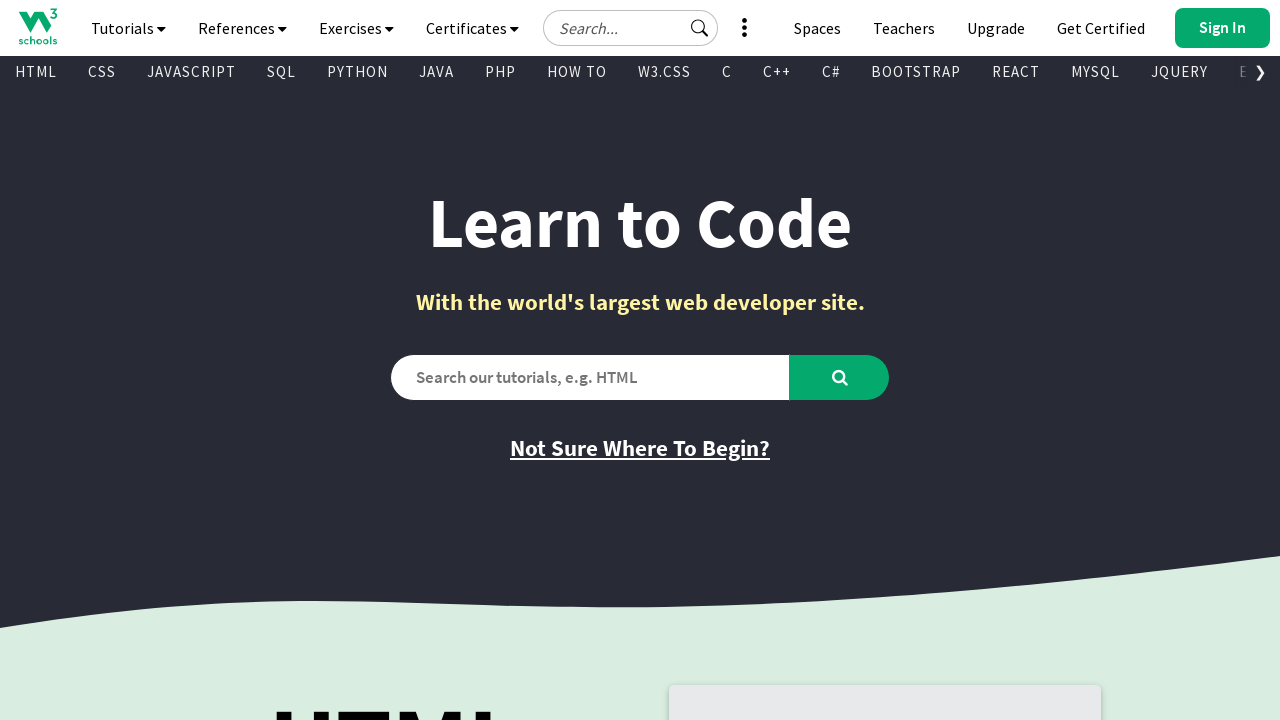

Found a visible link element
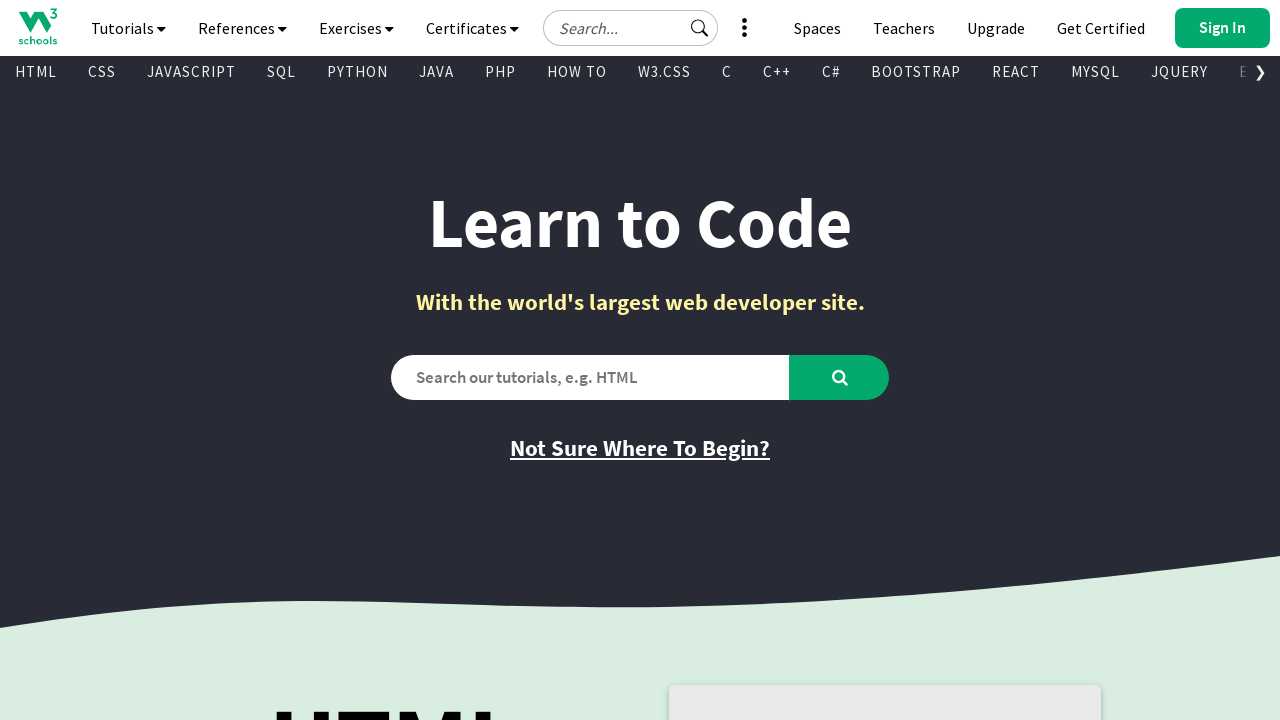

Retrieved href attribute from link
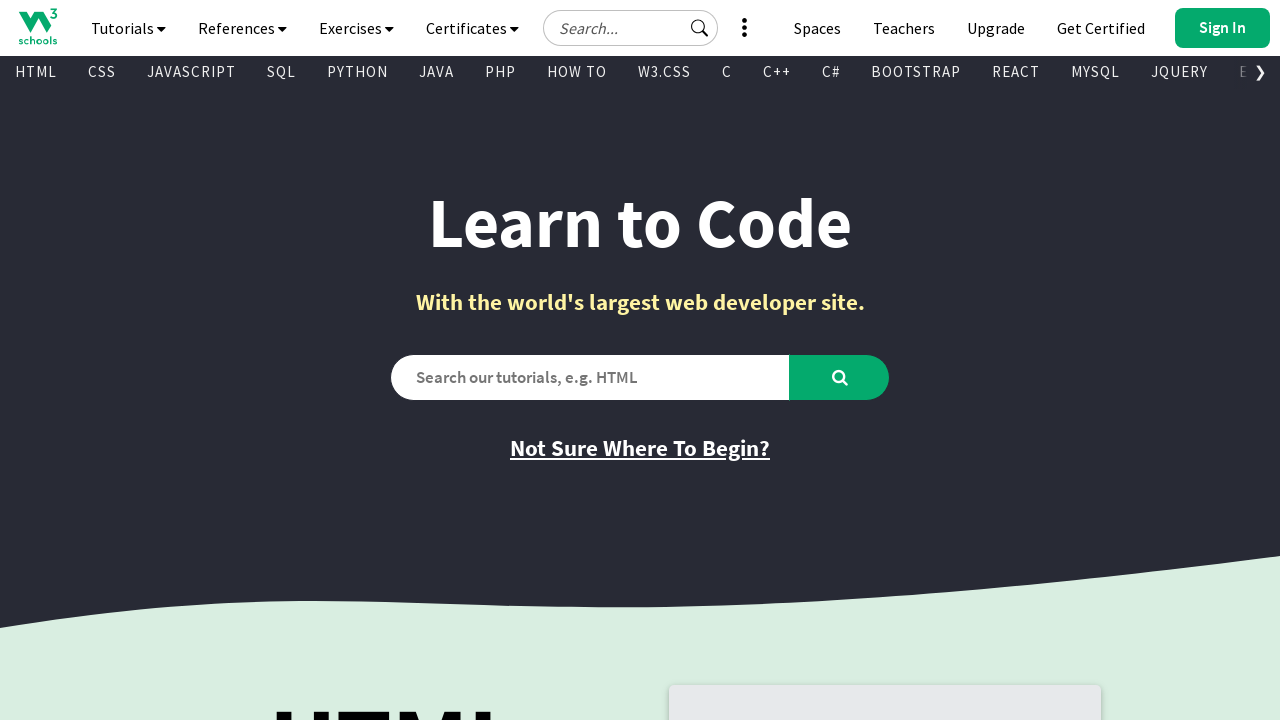

Retrieved text content from link
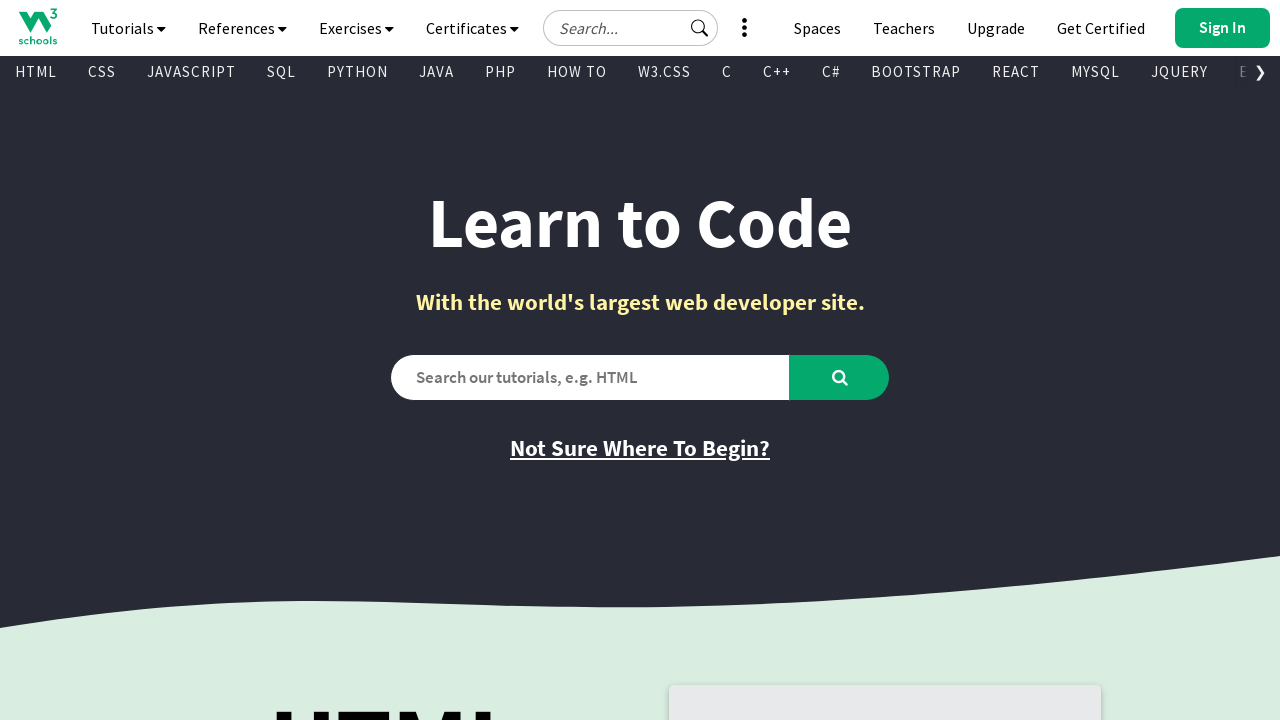

Found a visible link element
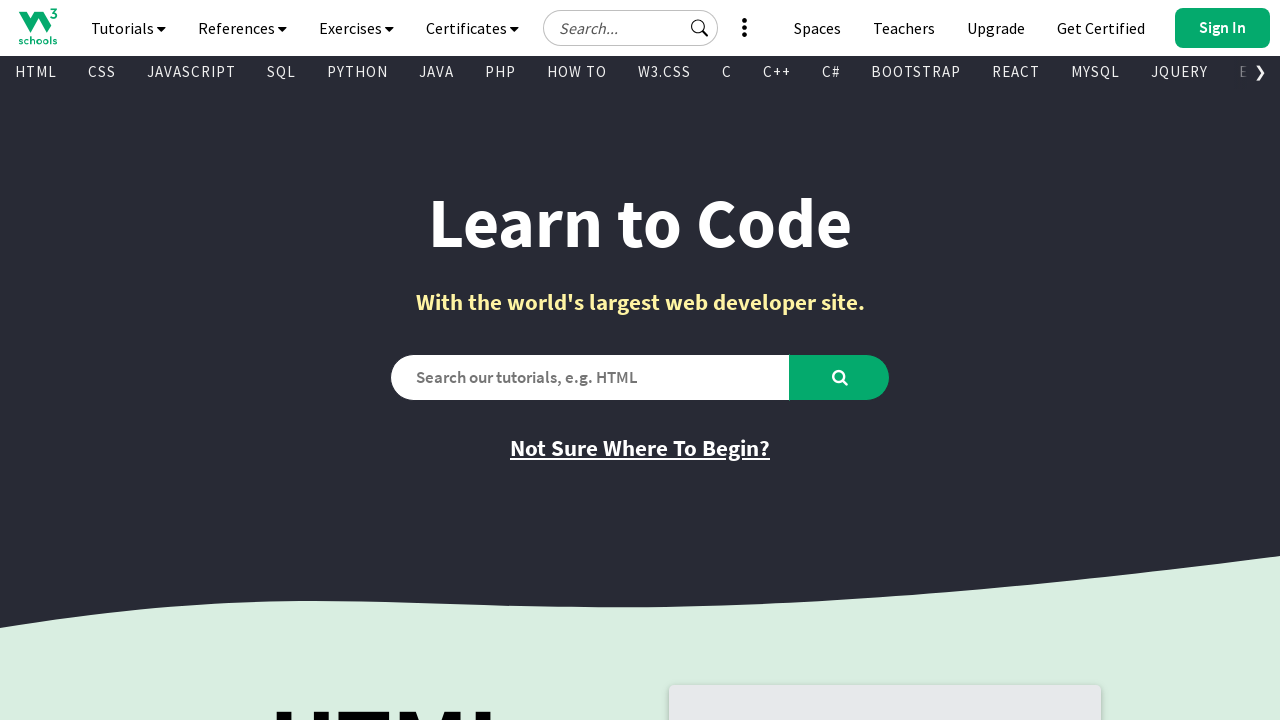

Retrieved href attribute from link
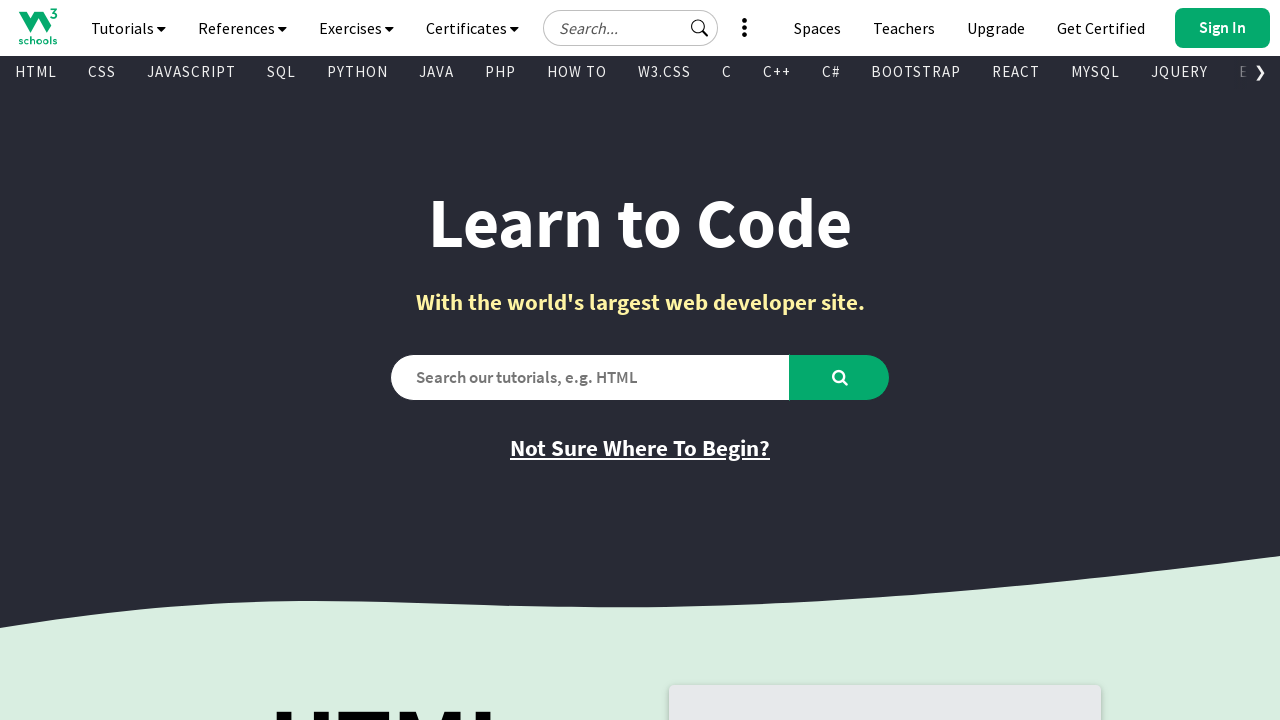

Retrieved text content from link
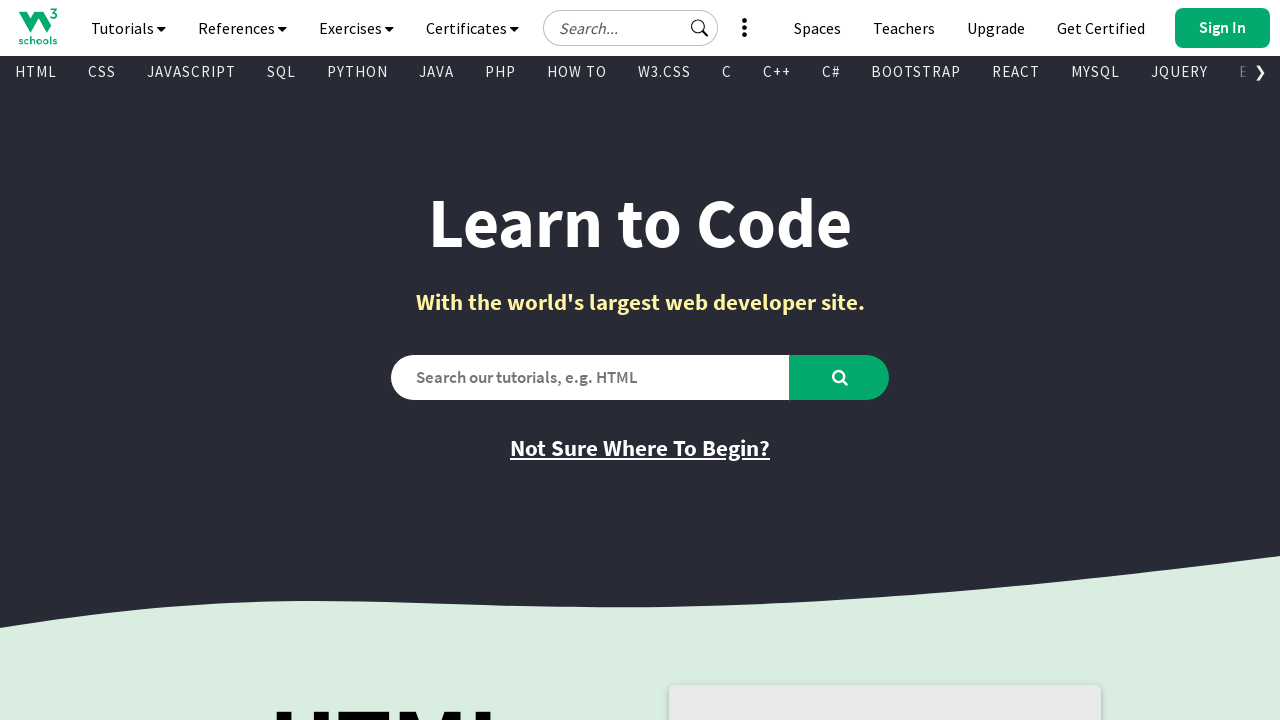

Found a visible link element
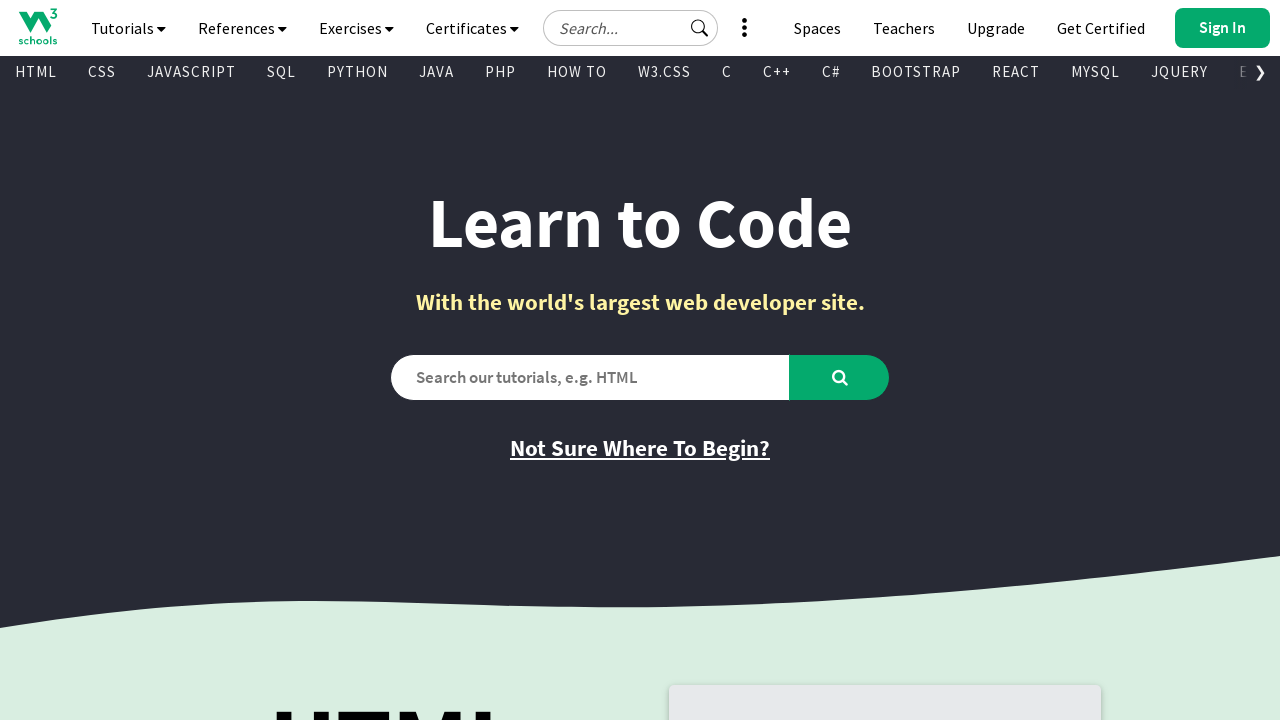

Retrieved href attribute from link
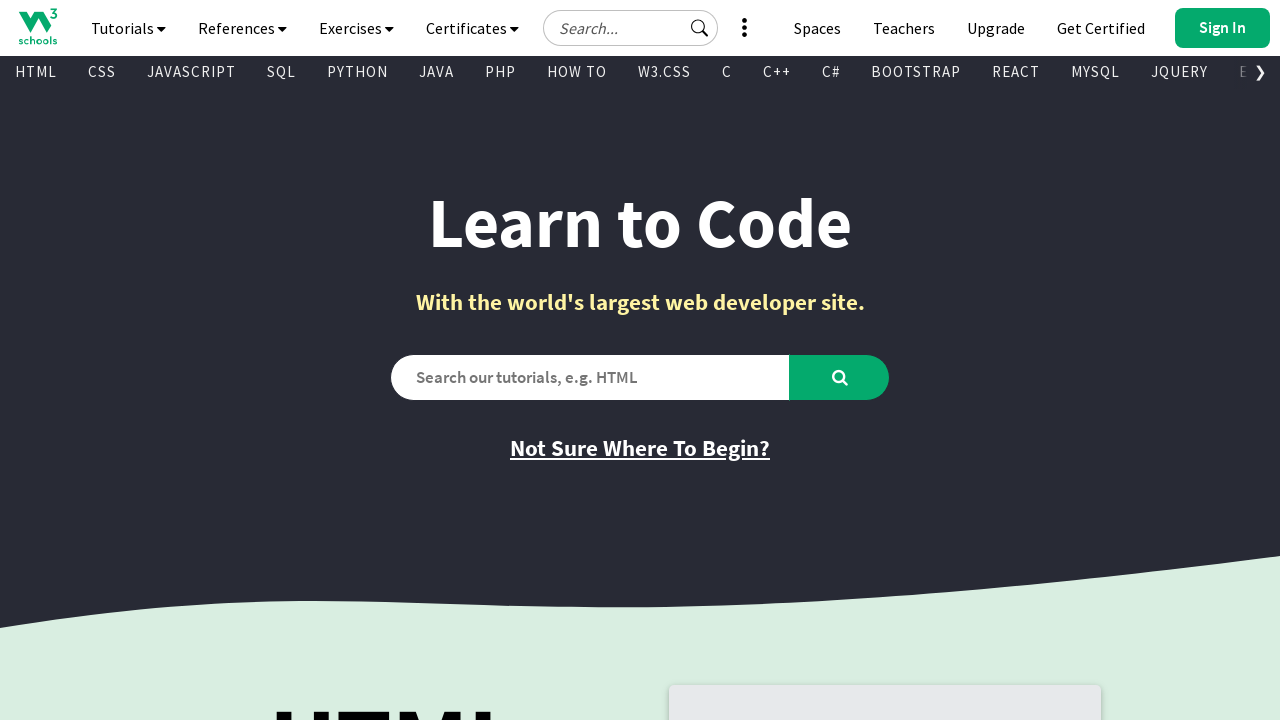

Retrieved text content from link
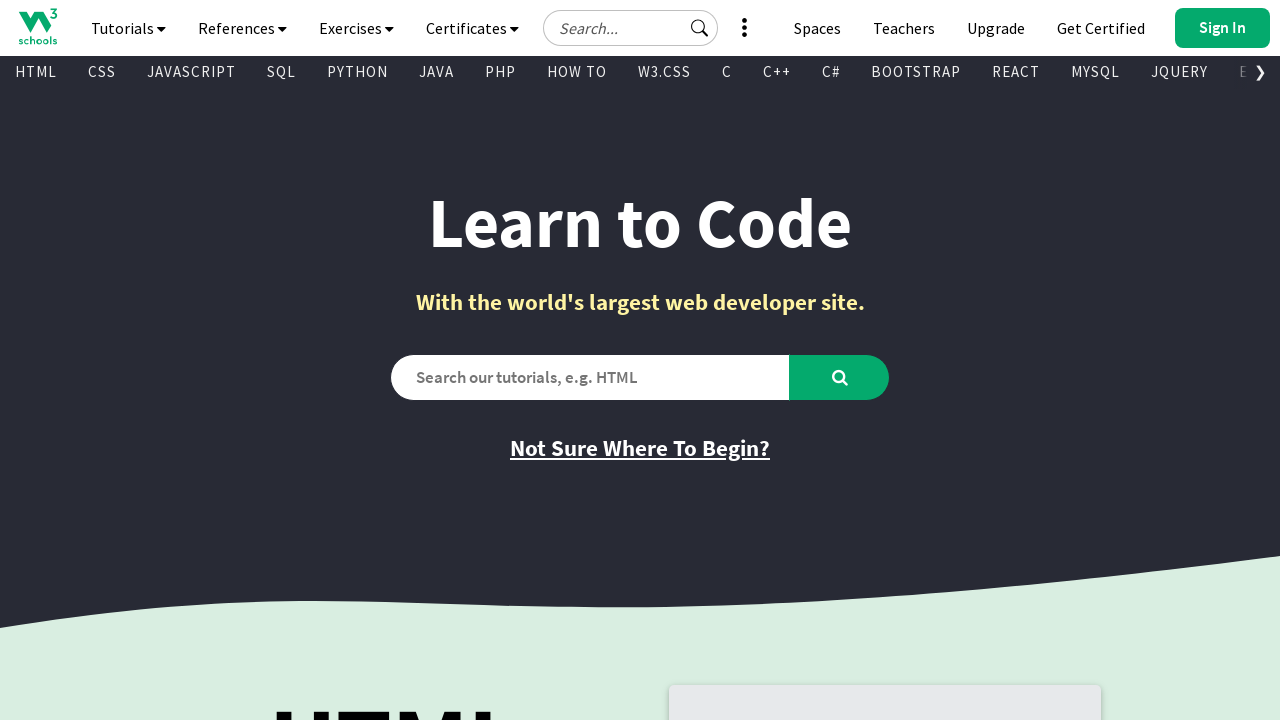

Found a visible link element
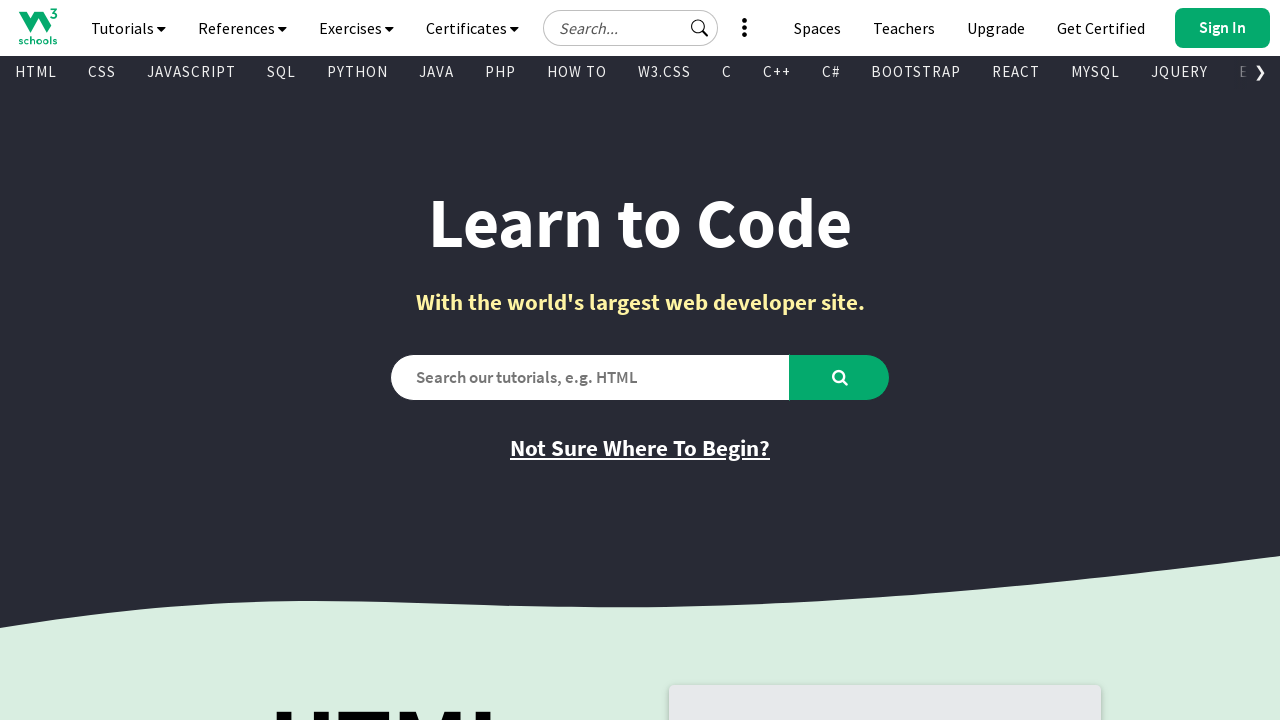

Retrieved href attribute from link
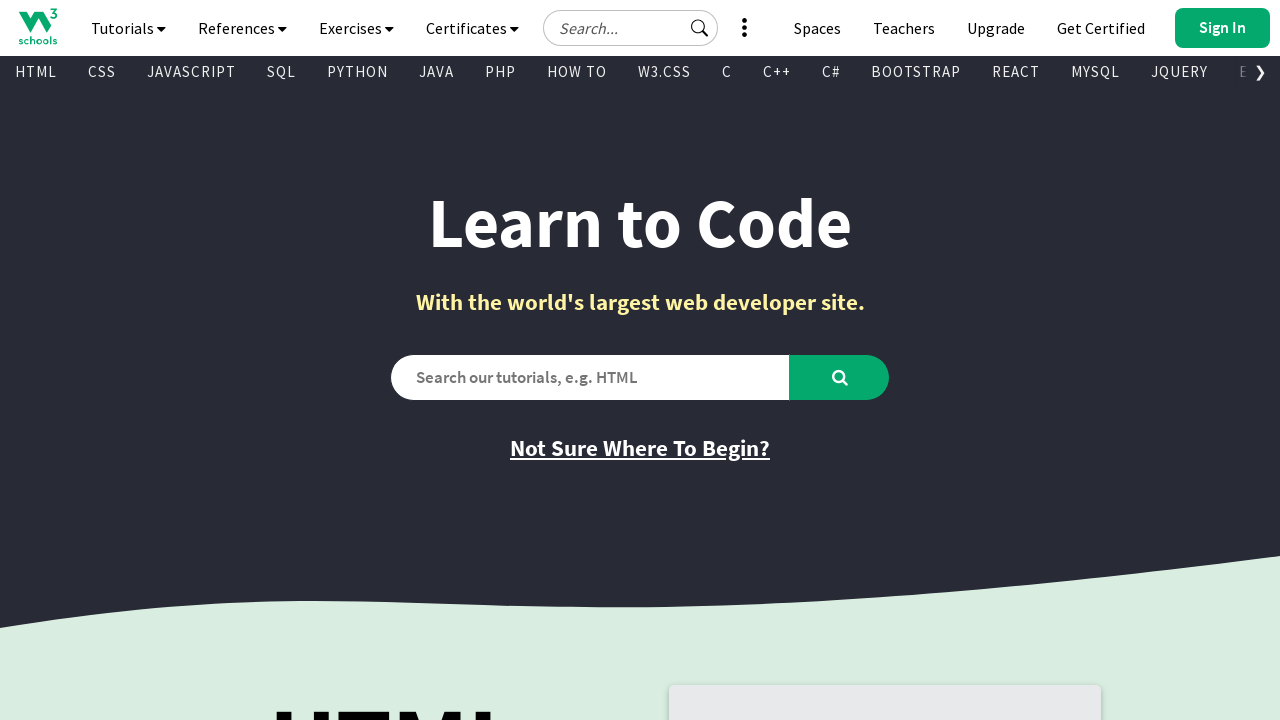

Retrieved text content from link
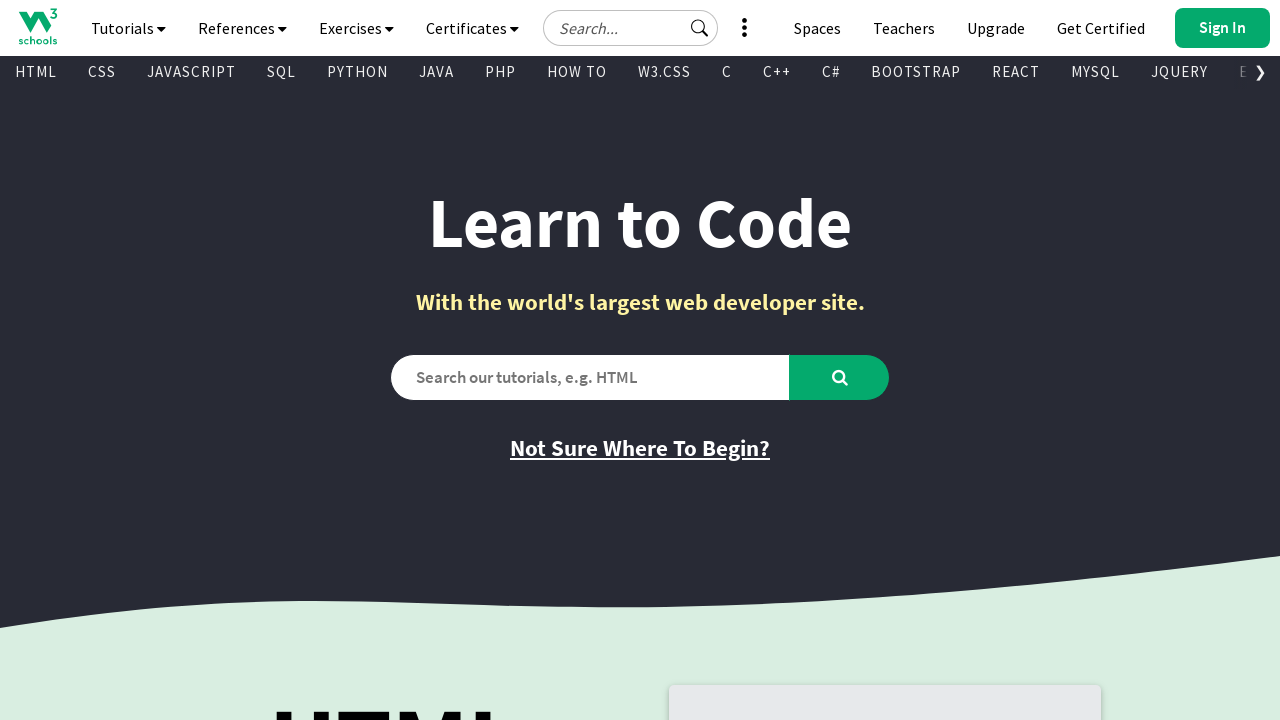

Found a visible link element
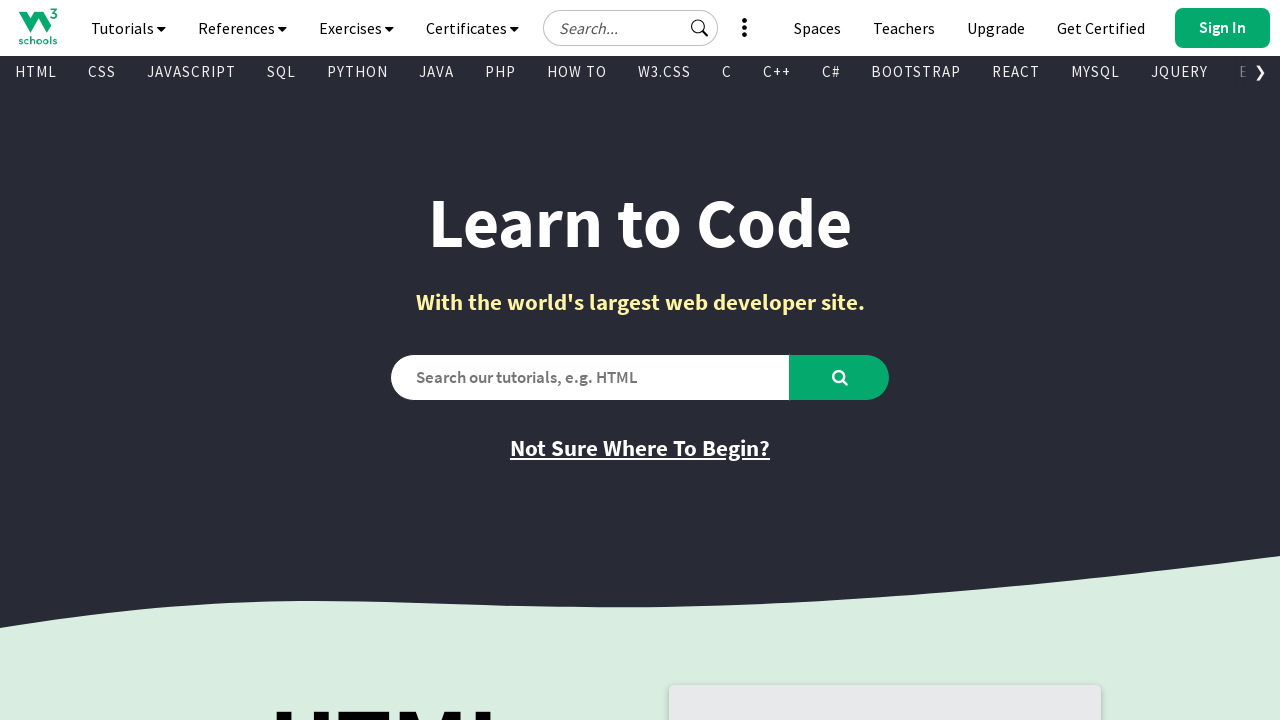

Retrieved href attribute from link
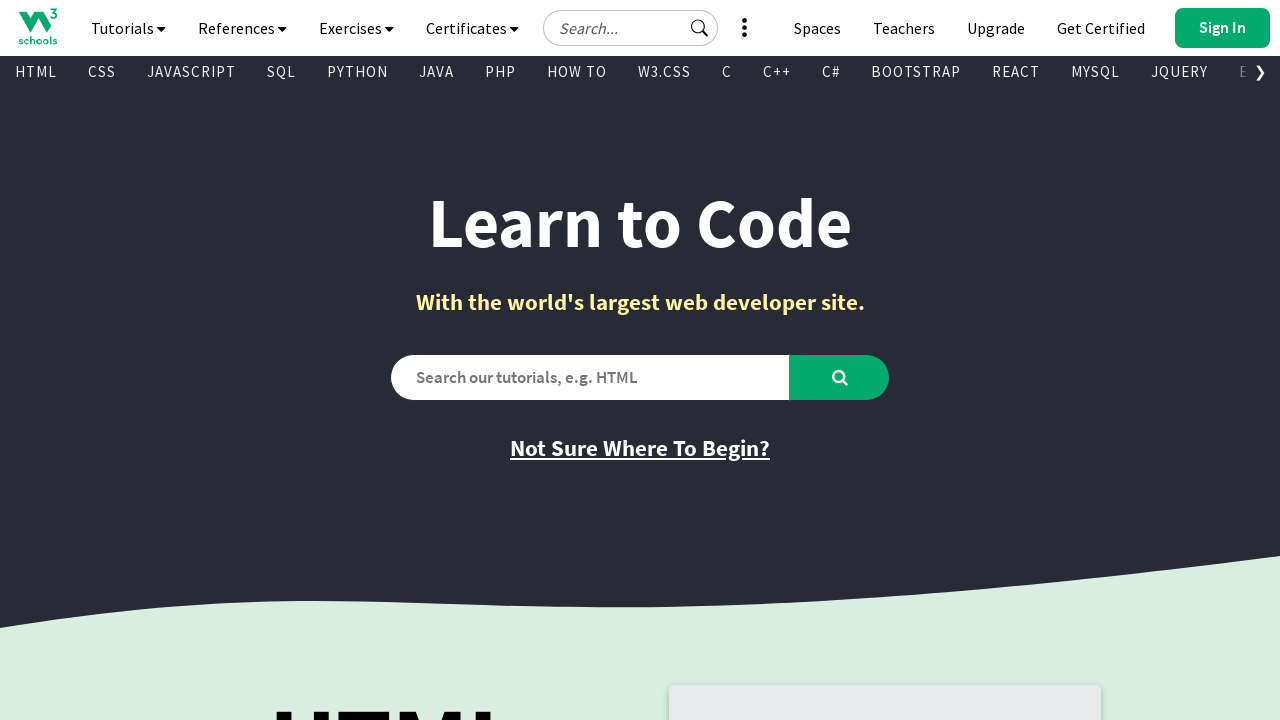

Retrieved text content from link
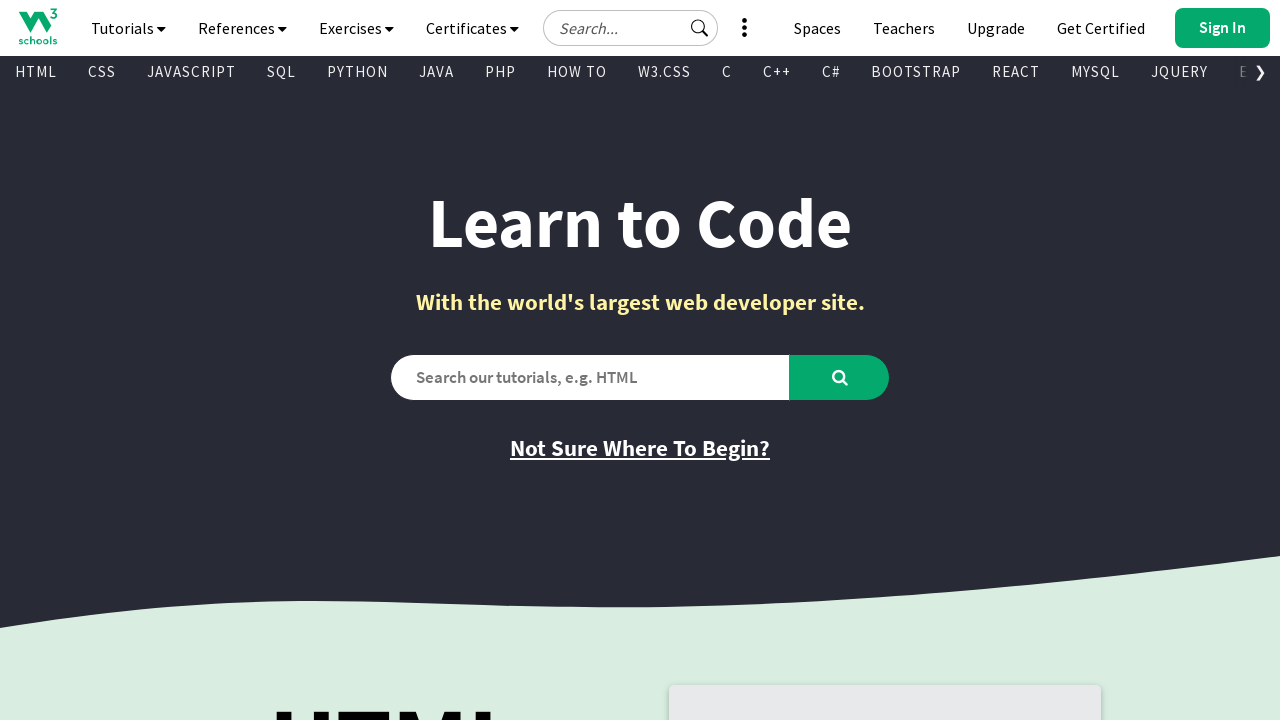

Found a visible link element
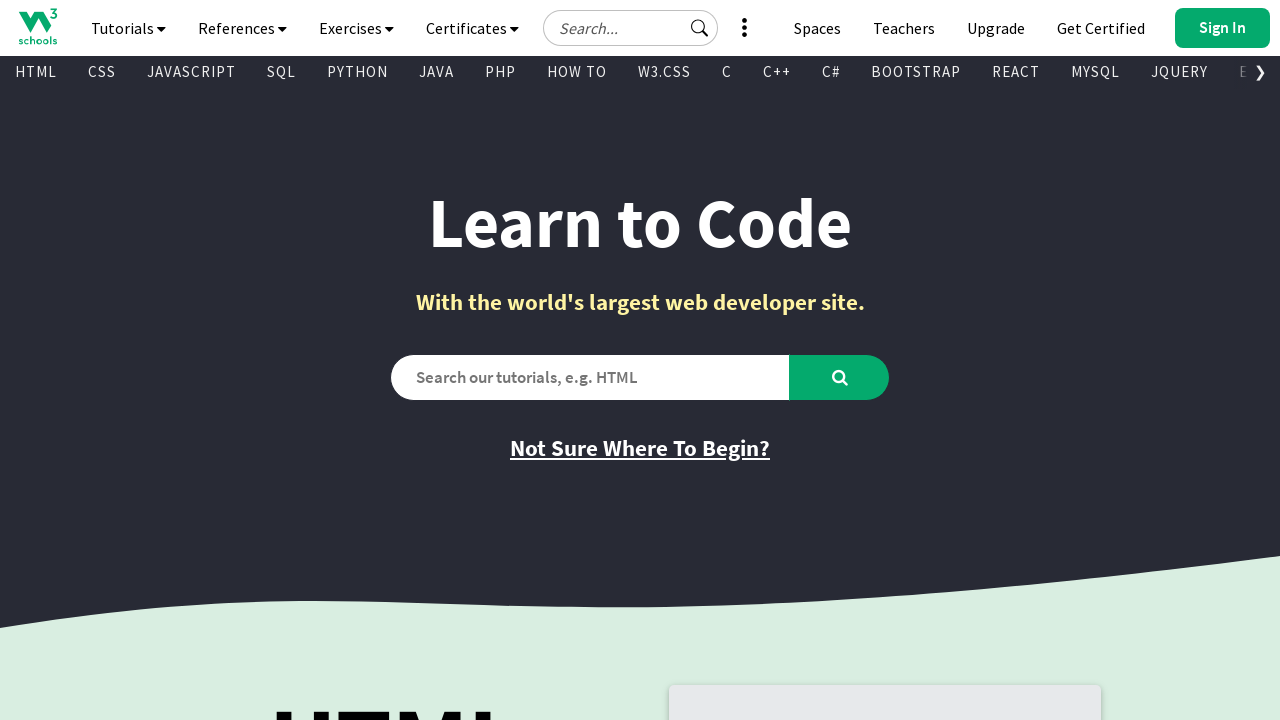

Retrieved href attribute from link
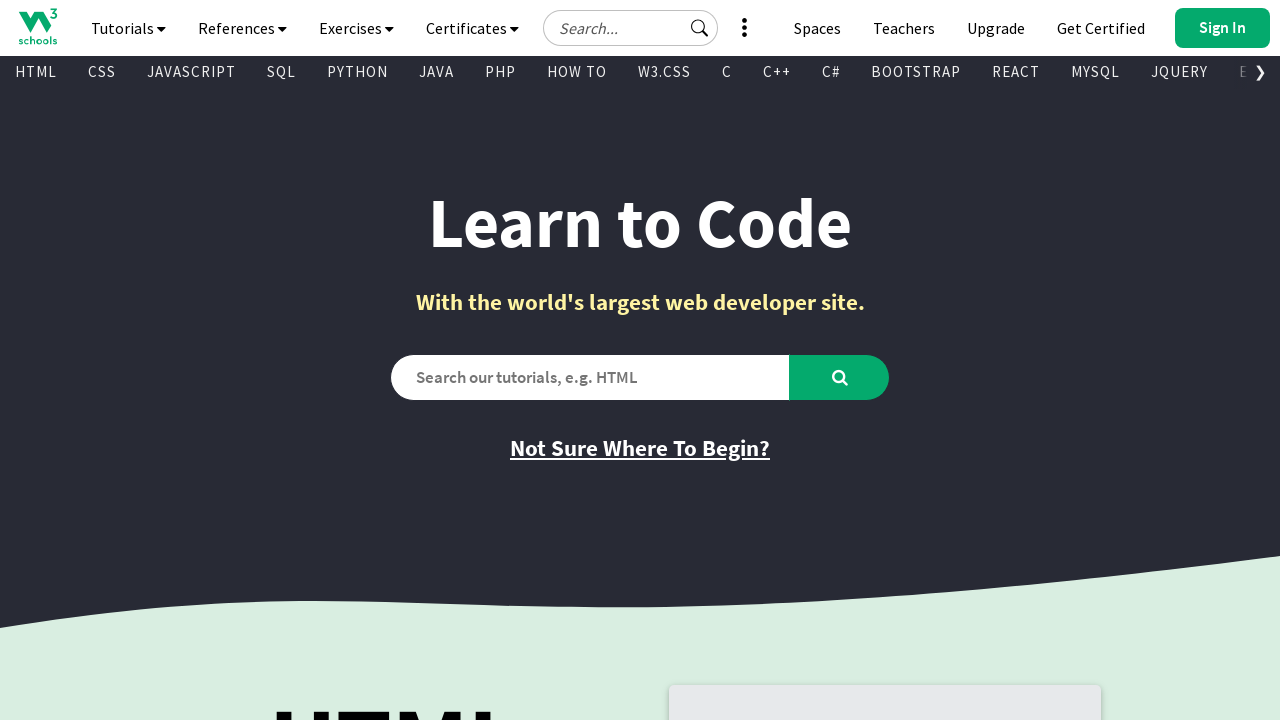

Retrieved text content from link
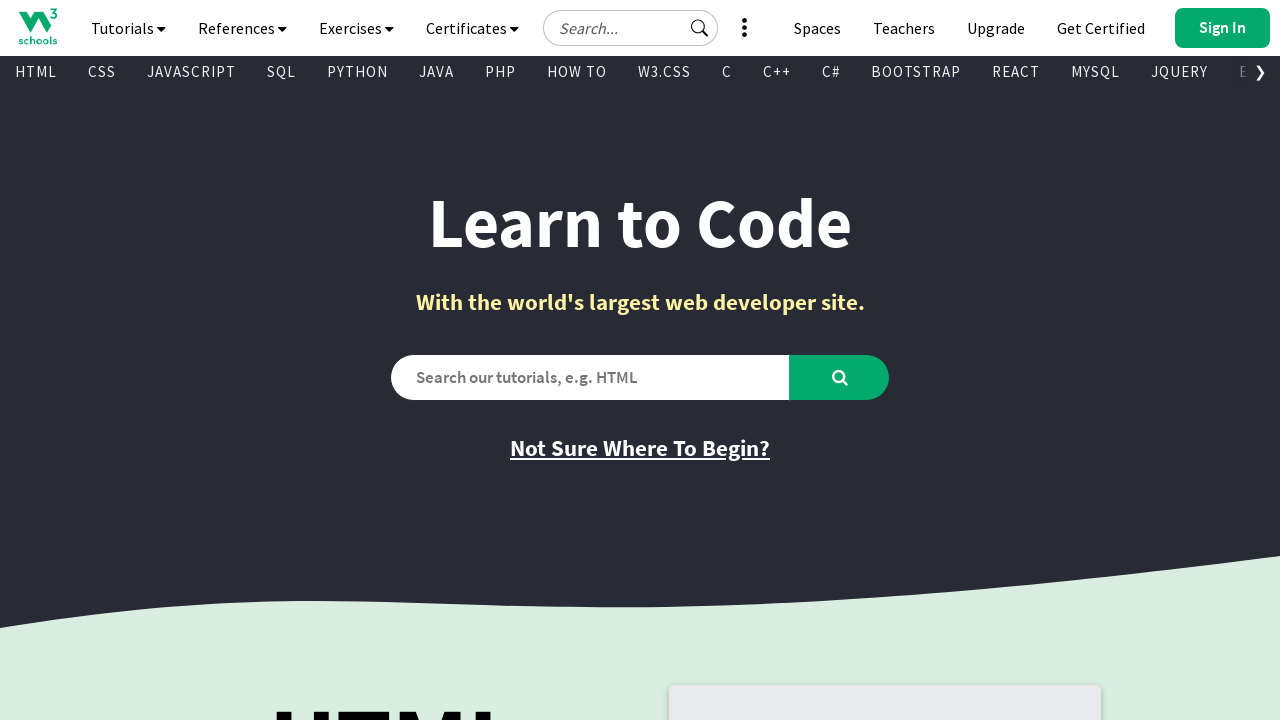

Found a visible link element
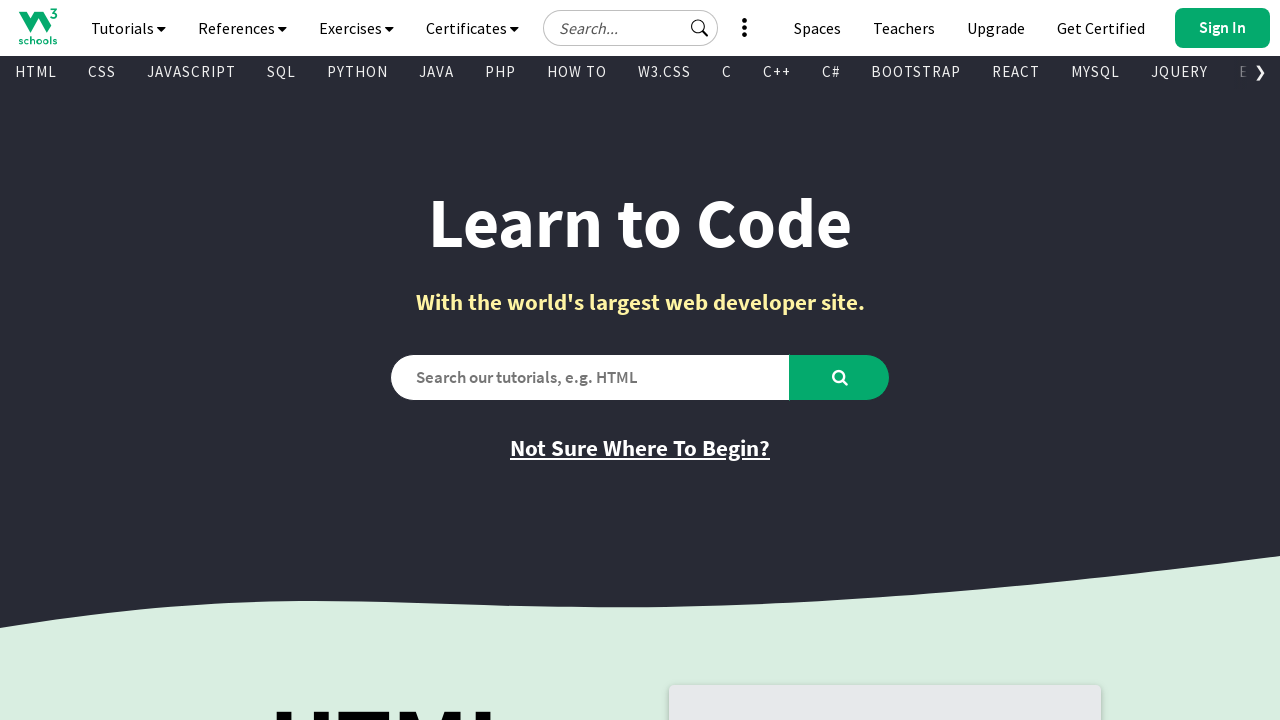

Retrieved href attribute from link
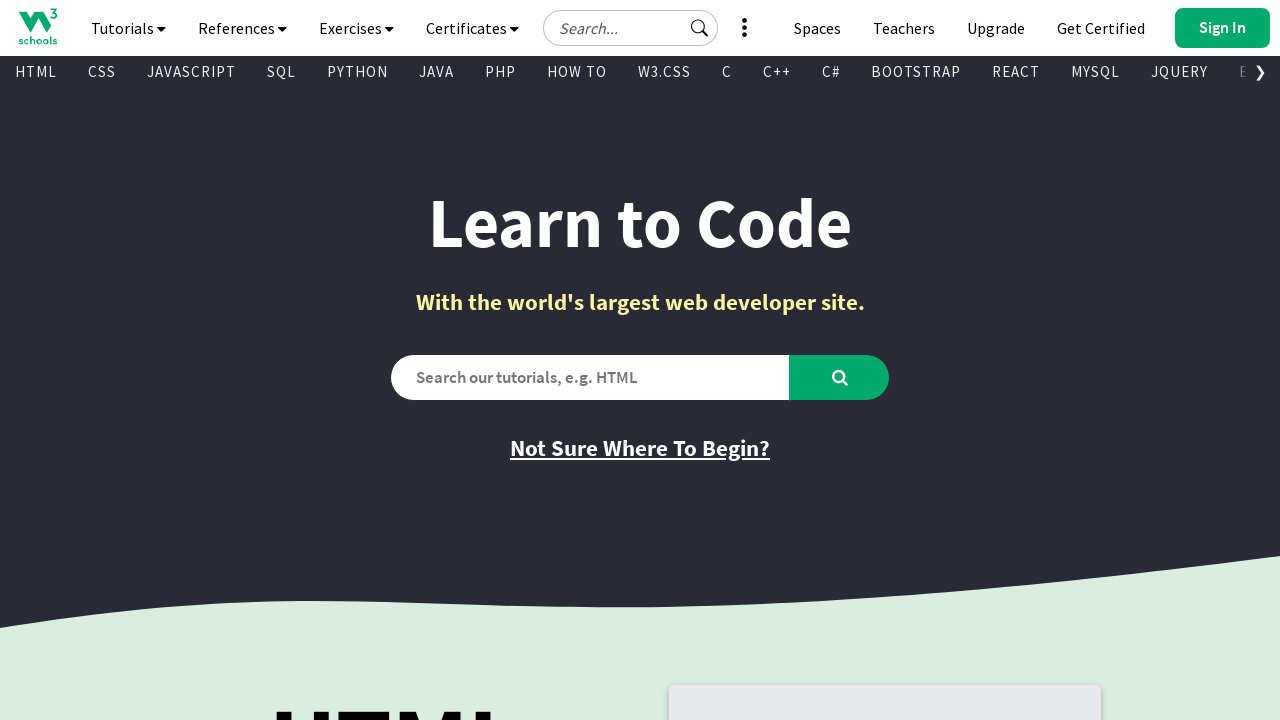

Retrieved text content from link
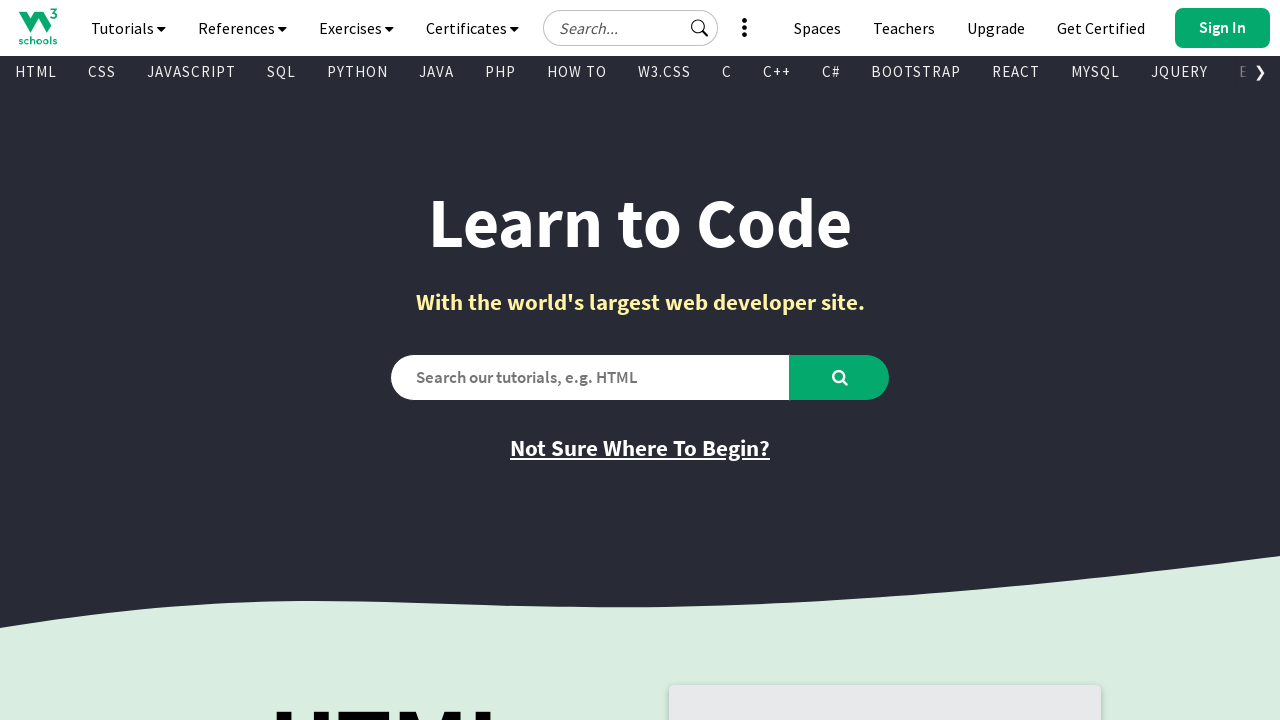

Found a visible link element
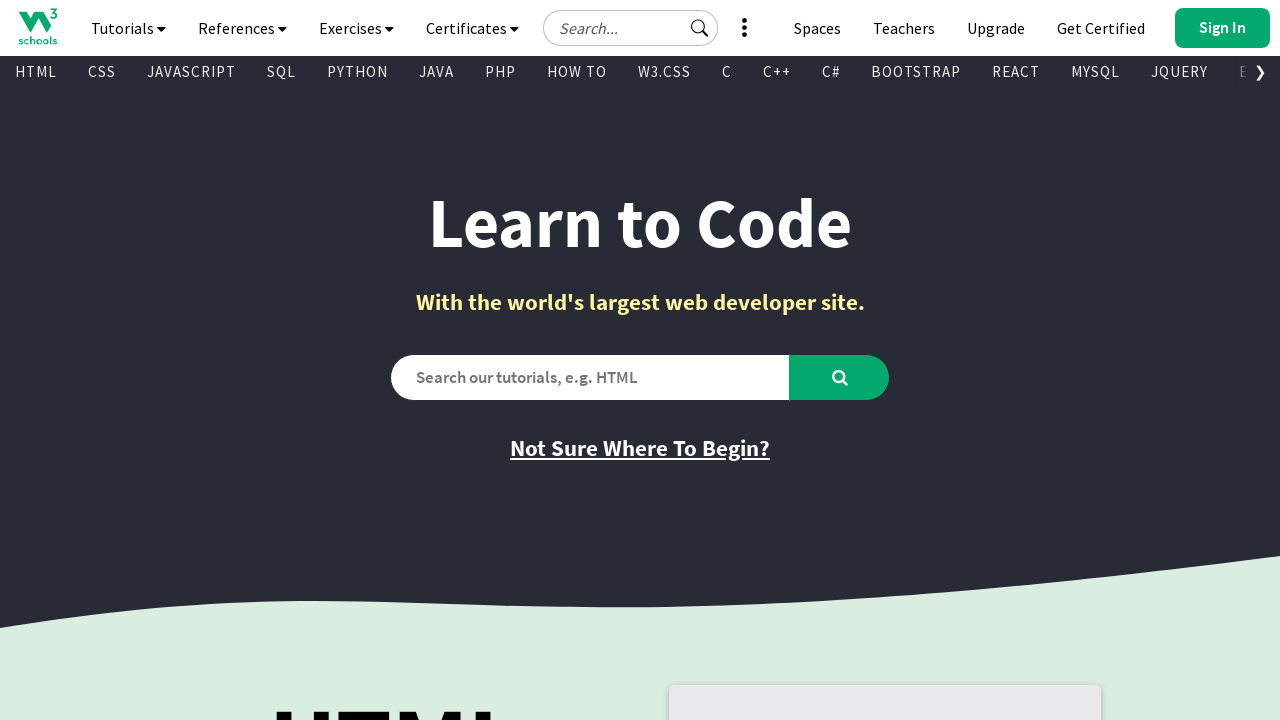

Retrieved href attribute from link
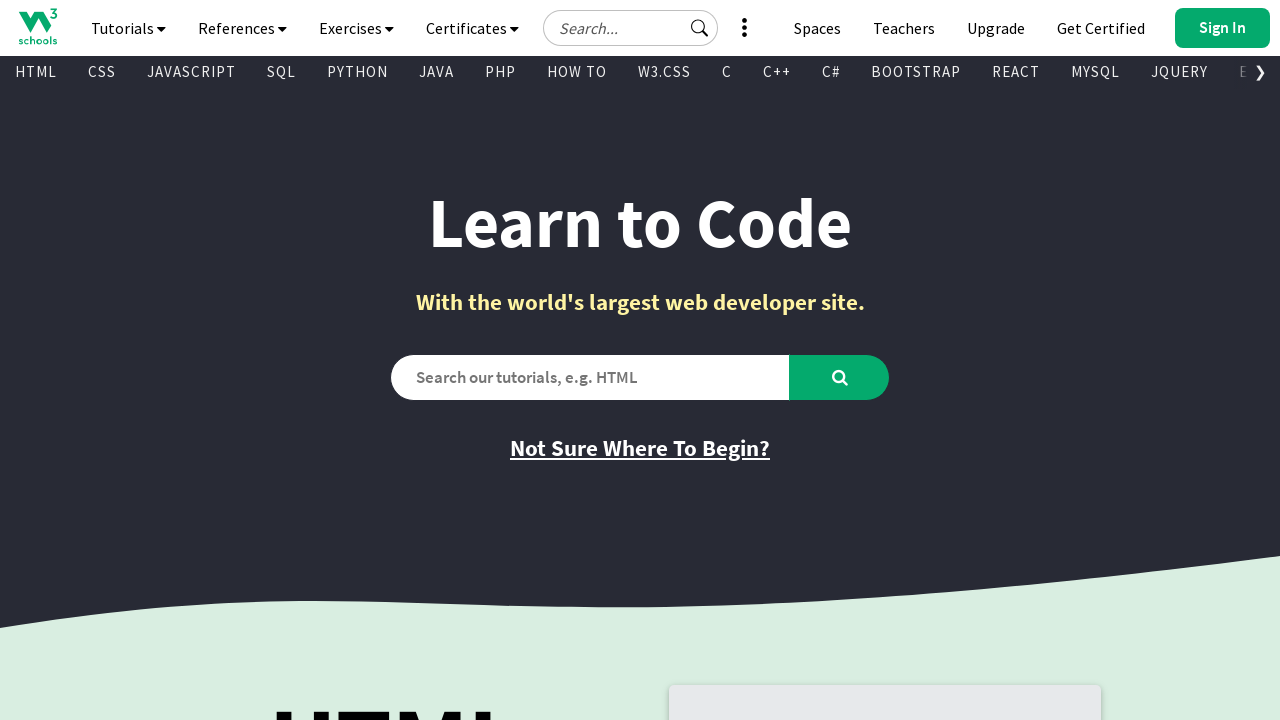

Retrieved text content from link
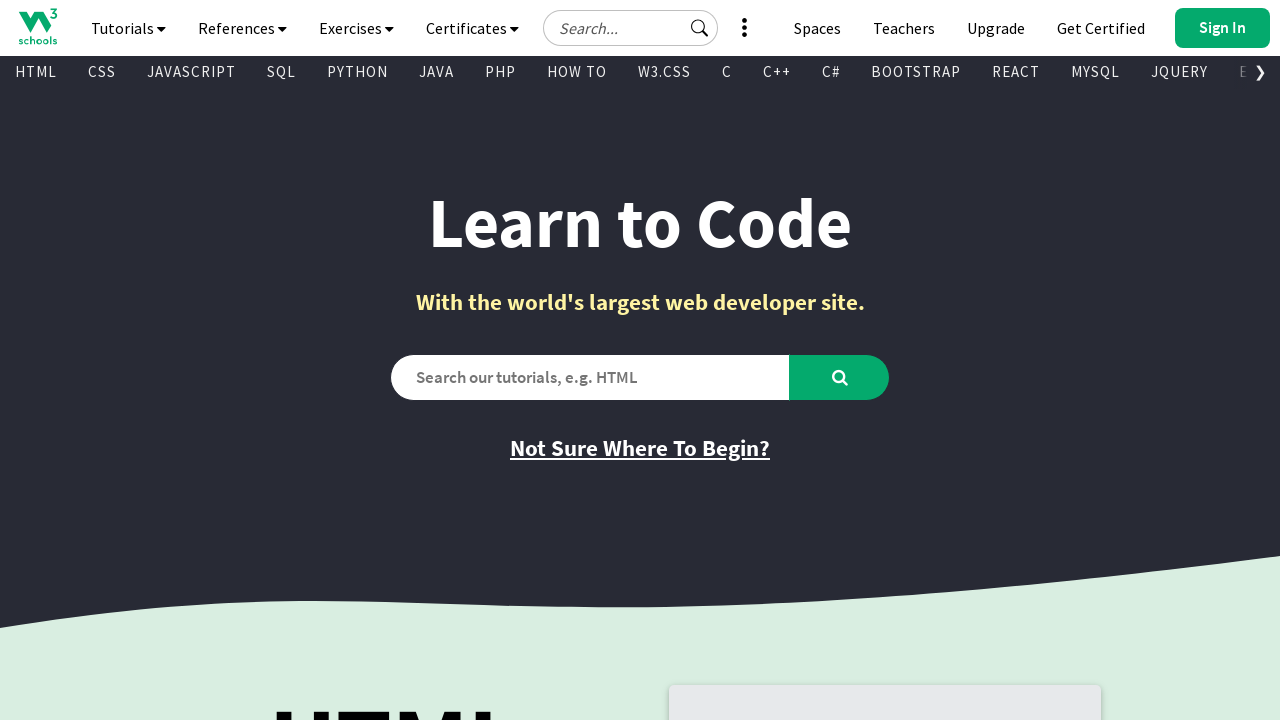

Found a visible link element
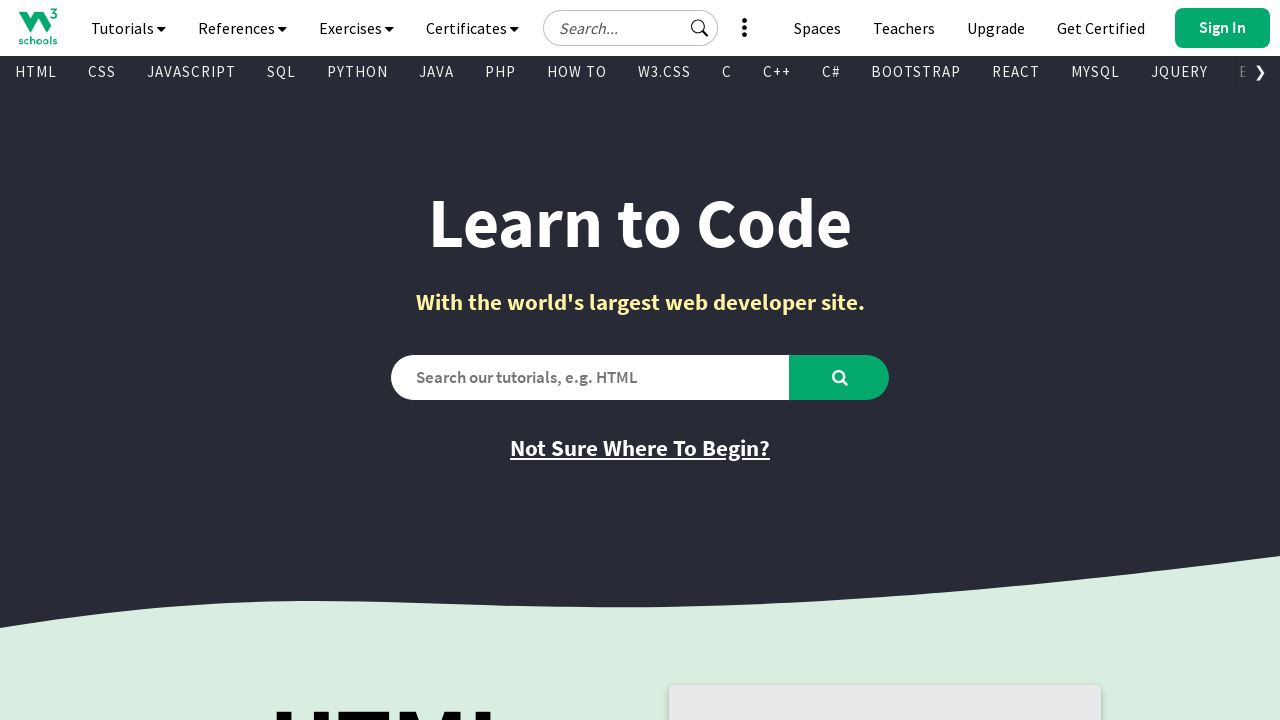

Retrieved href attribute from link
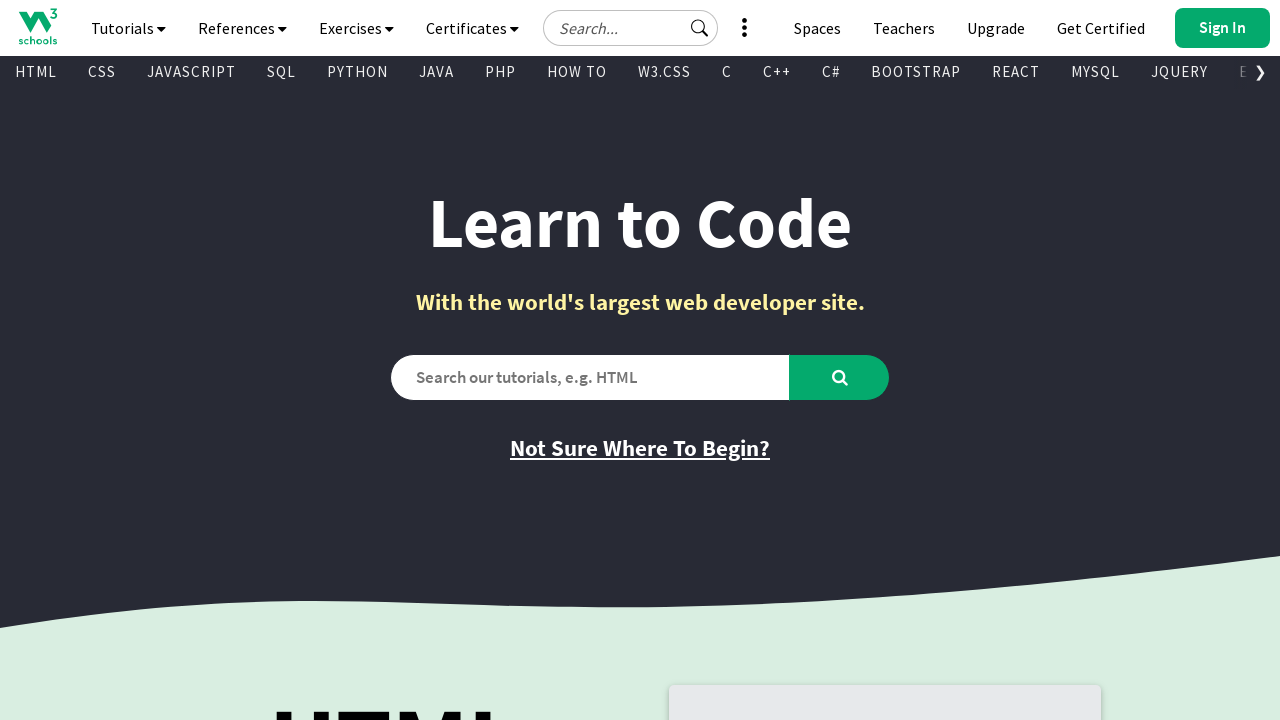

Retrieved text content from link
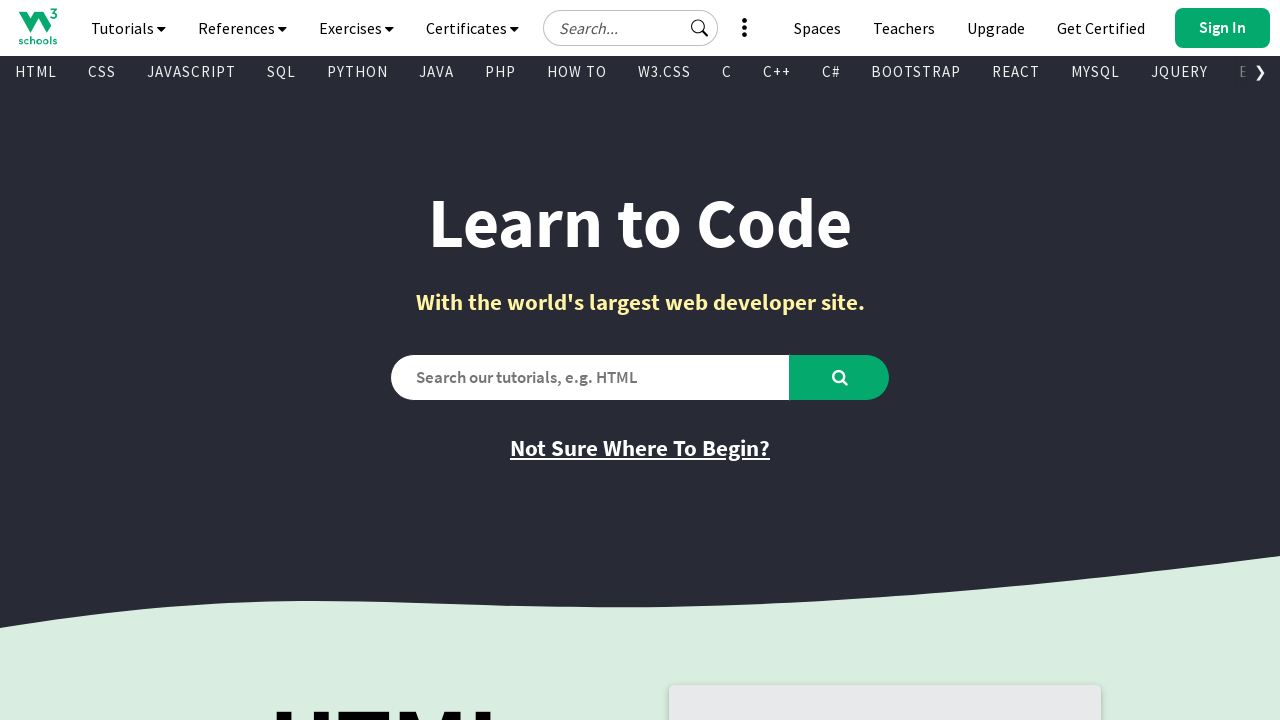

Found a visible link element
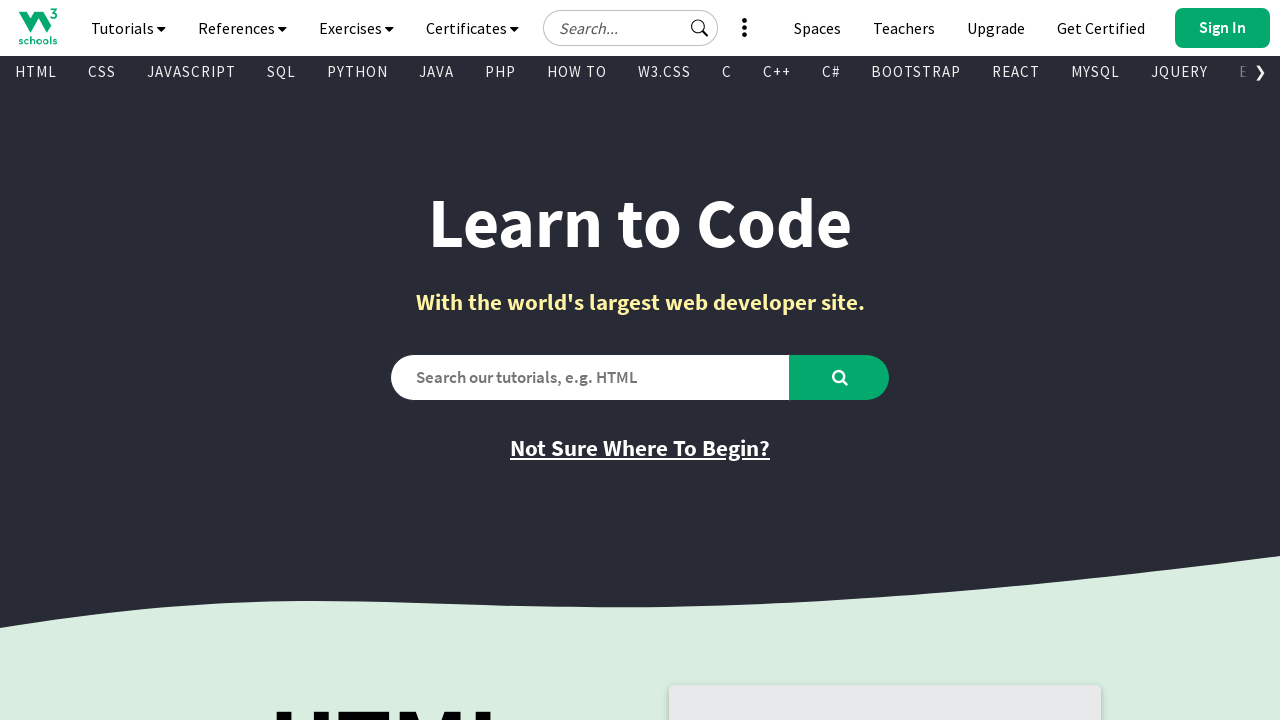

Retrieved href attribute from link
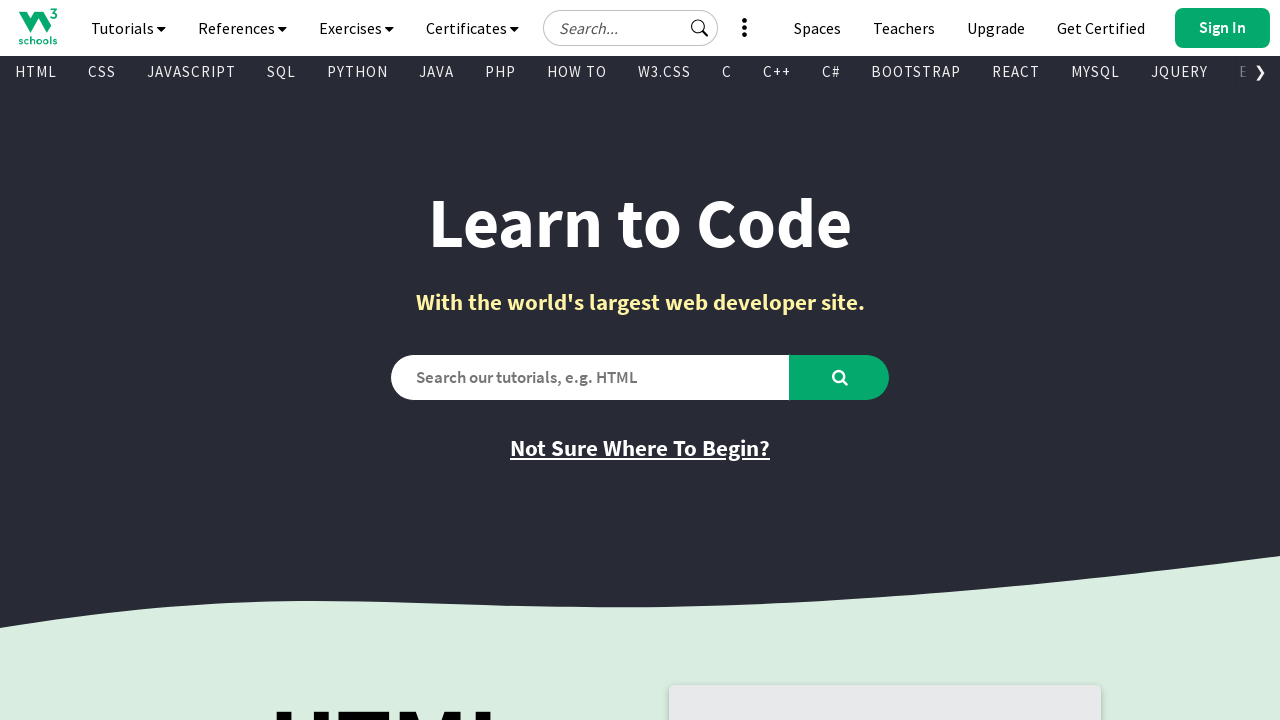

Retrieved text content from link
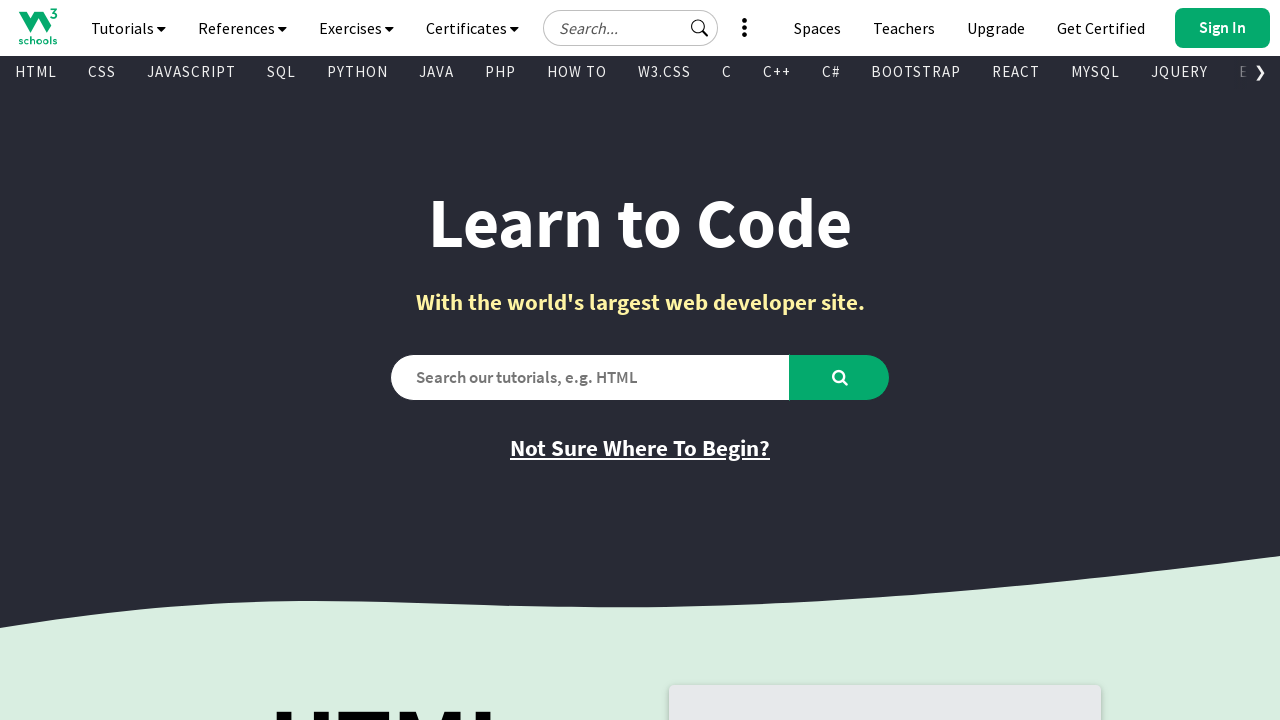

Found a visible link element
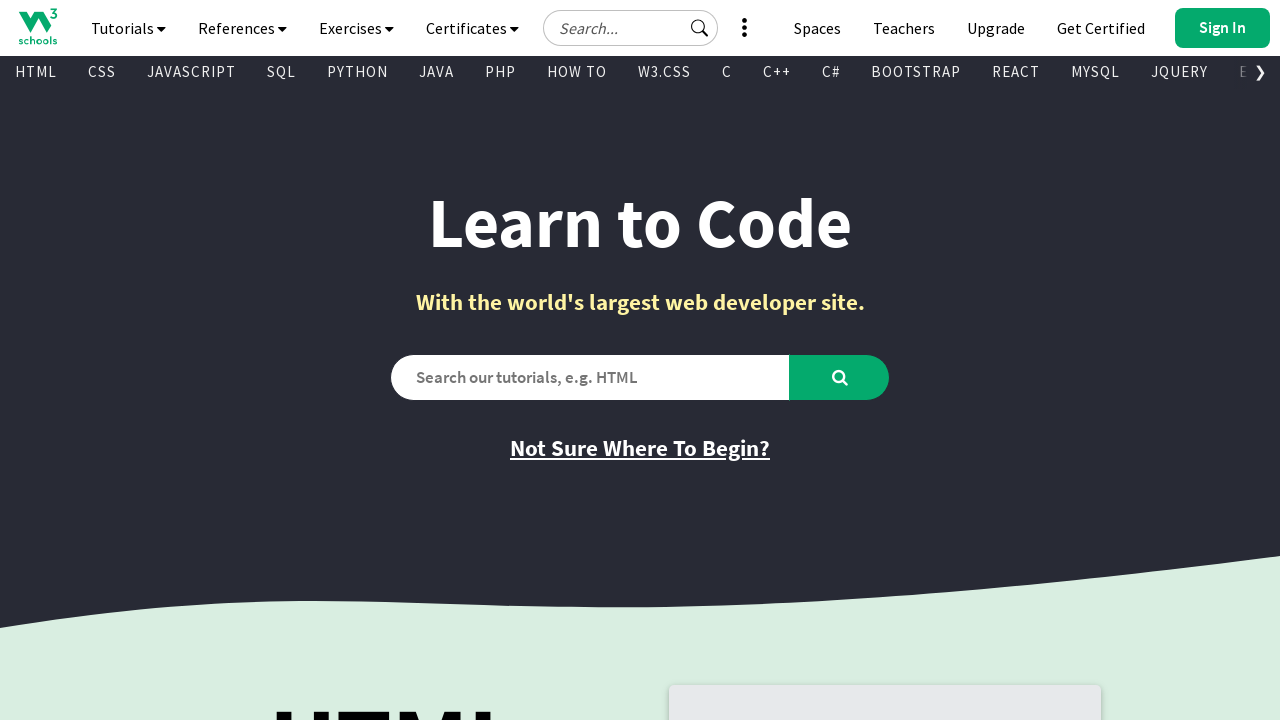

Retrieved href attribute from link
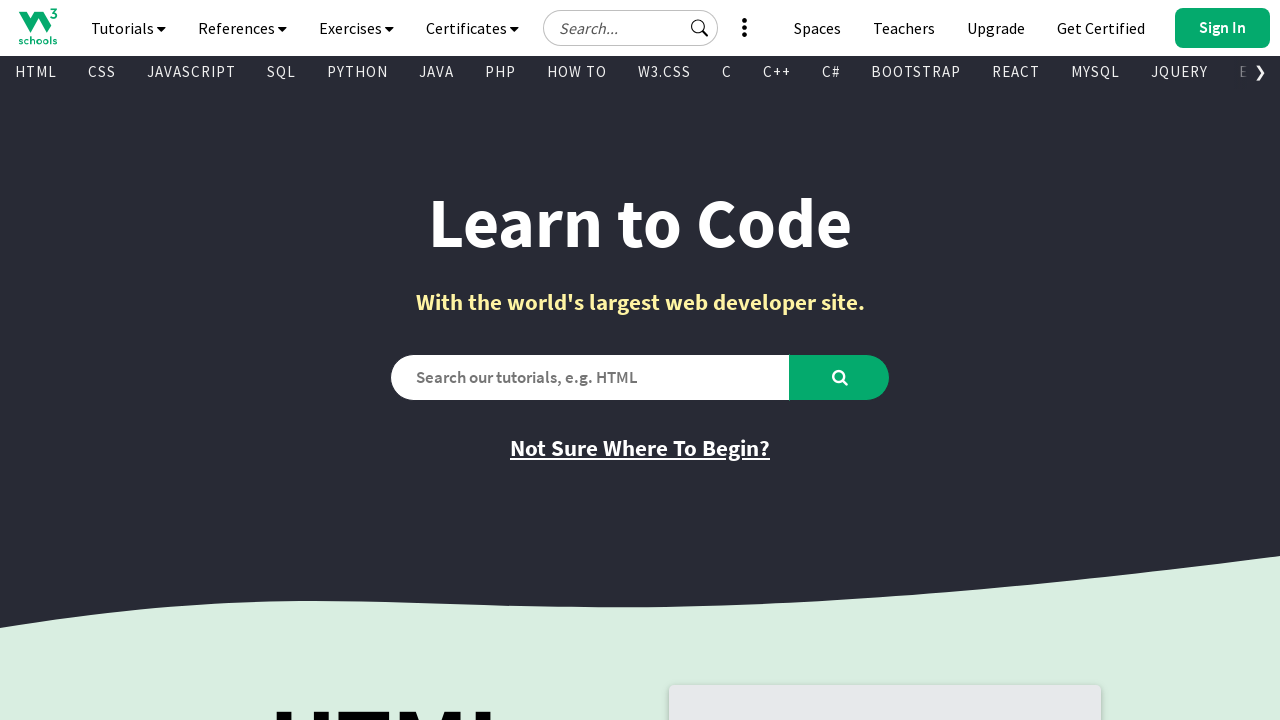

Retrieved text content from link
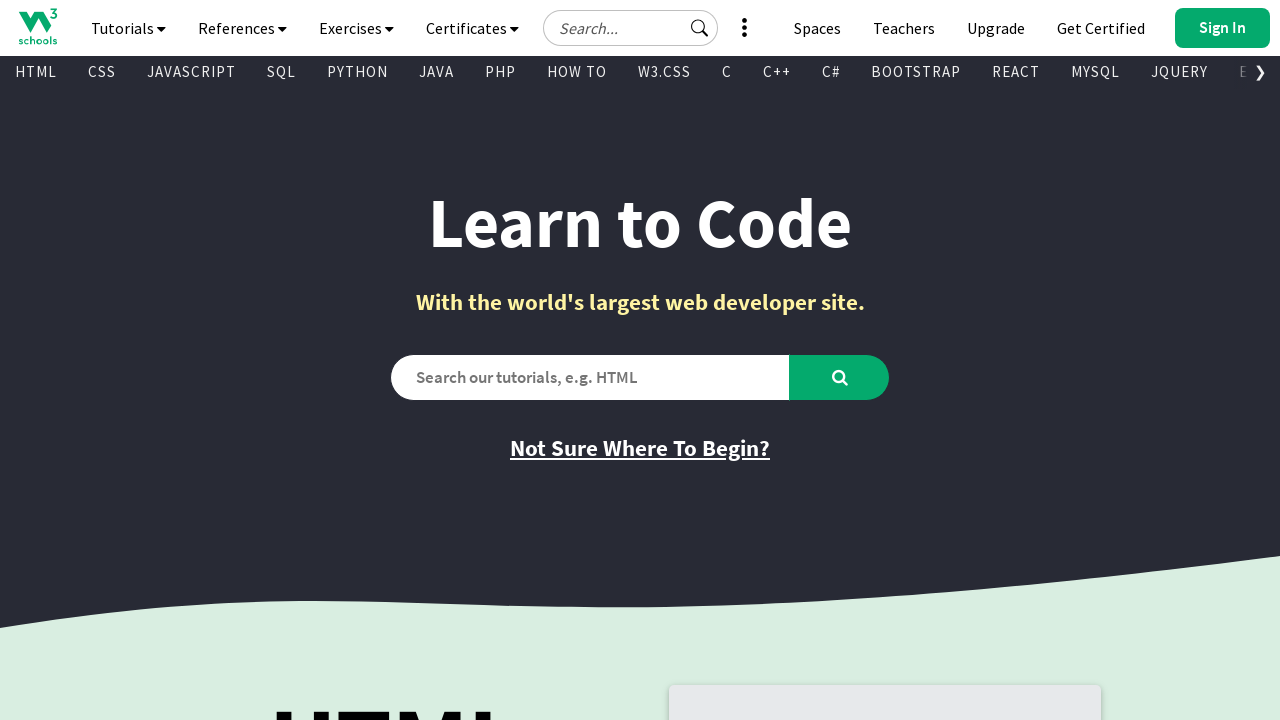

Found a visible link element
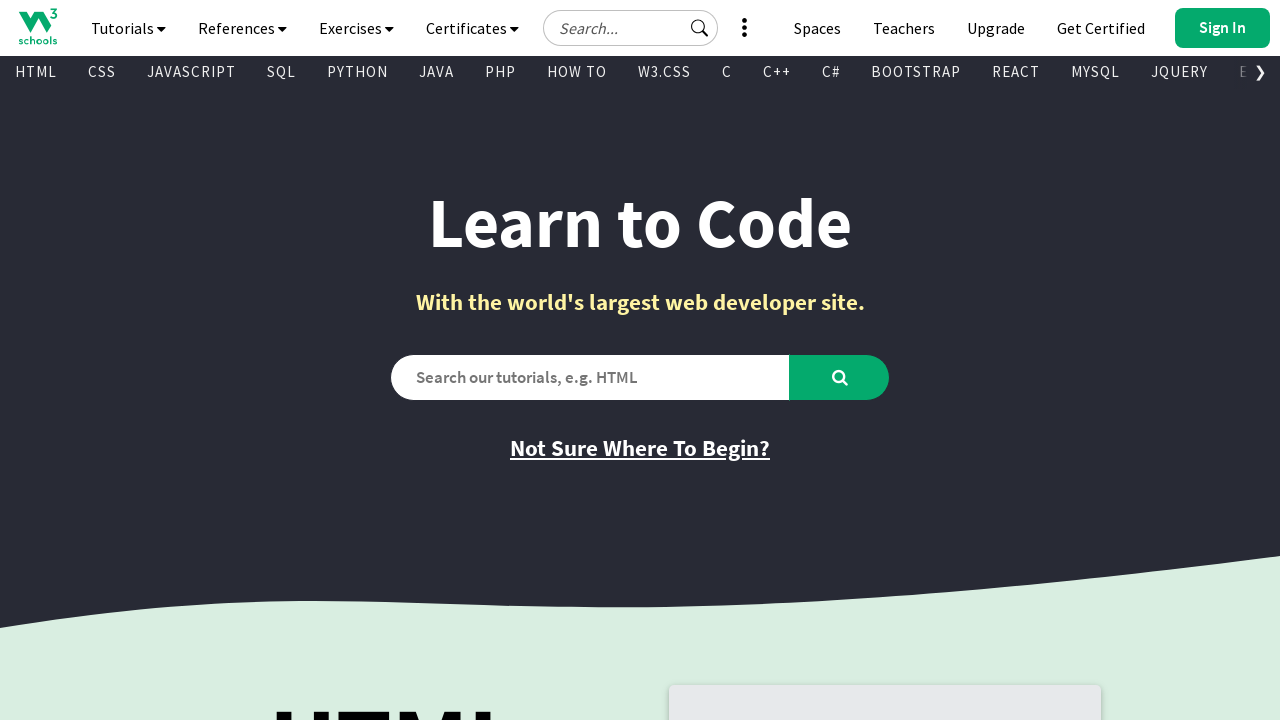

Retrieved href attribute from link
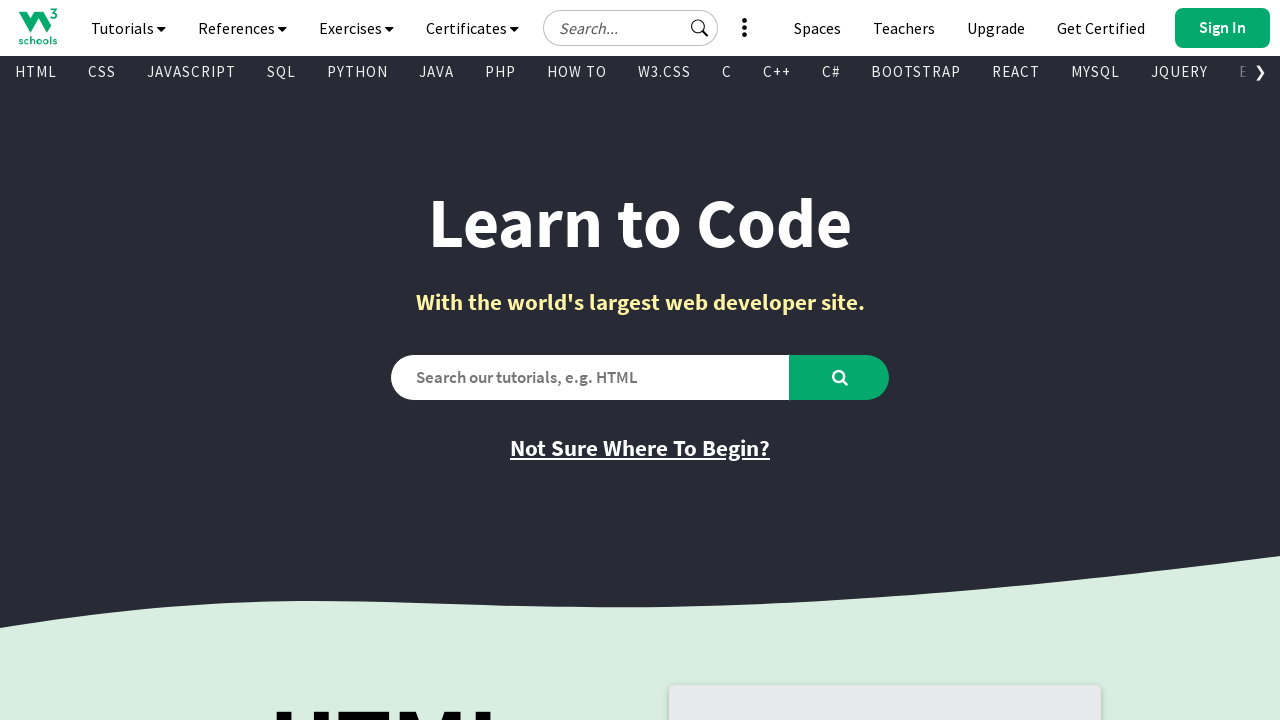

Retrieved text content from link
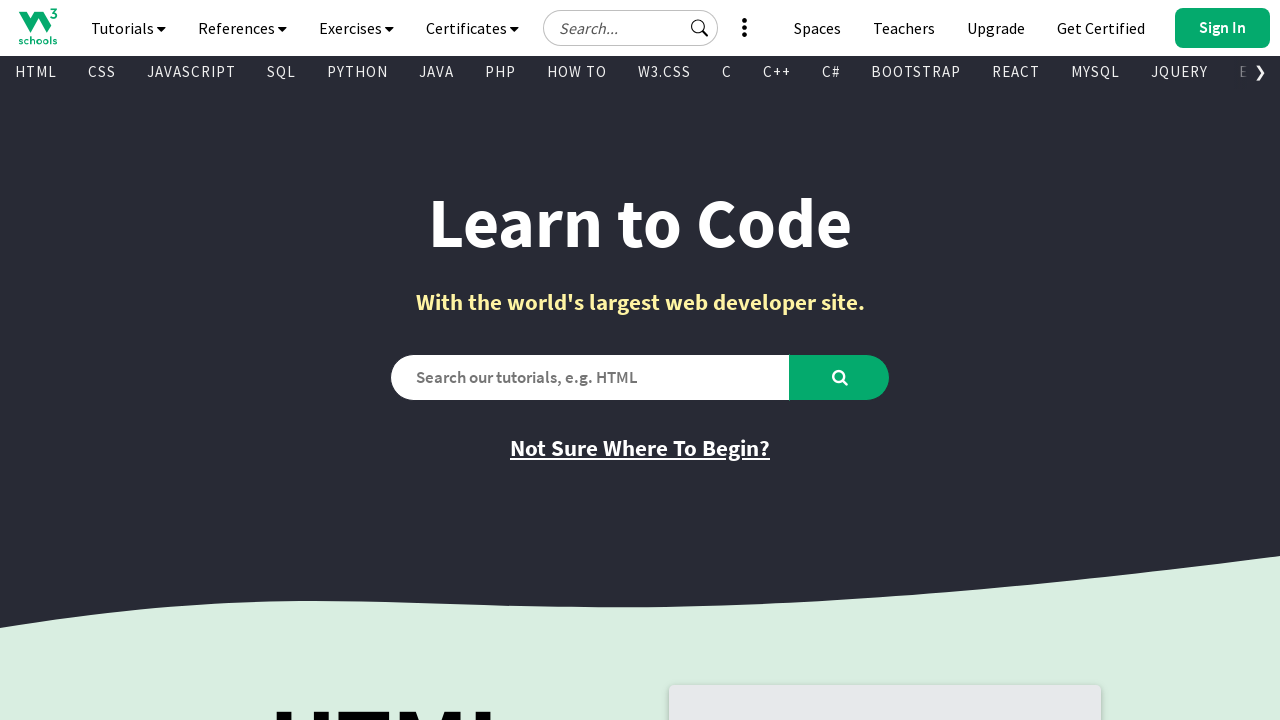

Found a visible link element
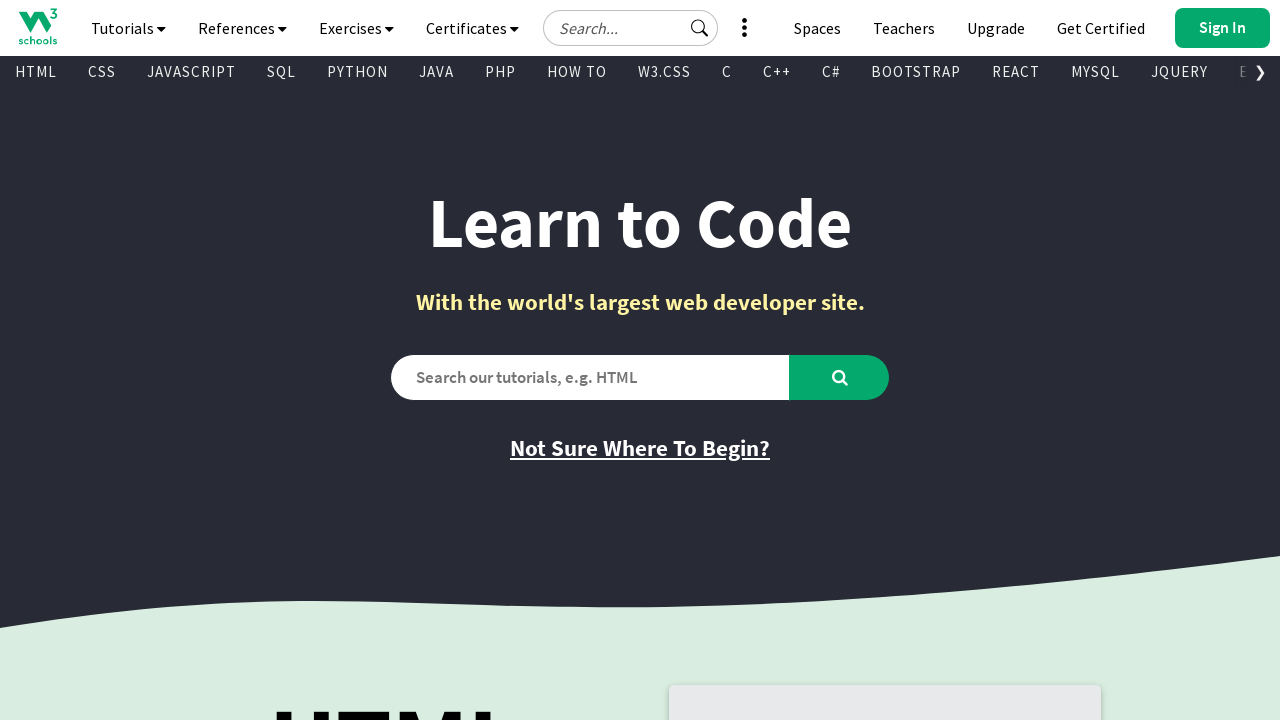

Retrieved href attribute from link
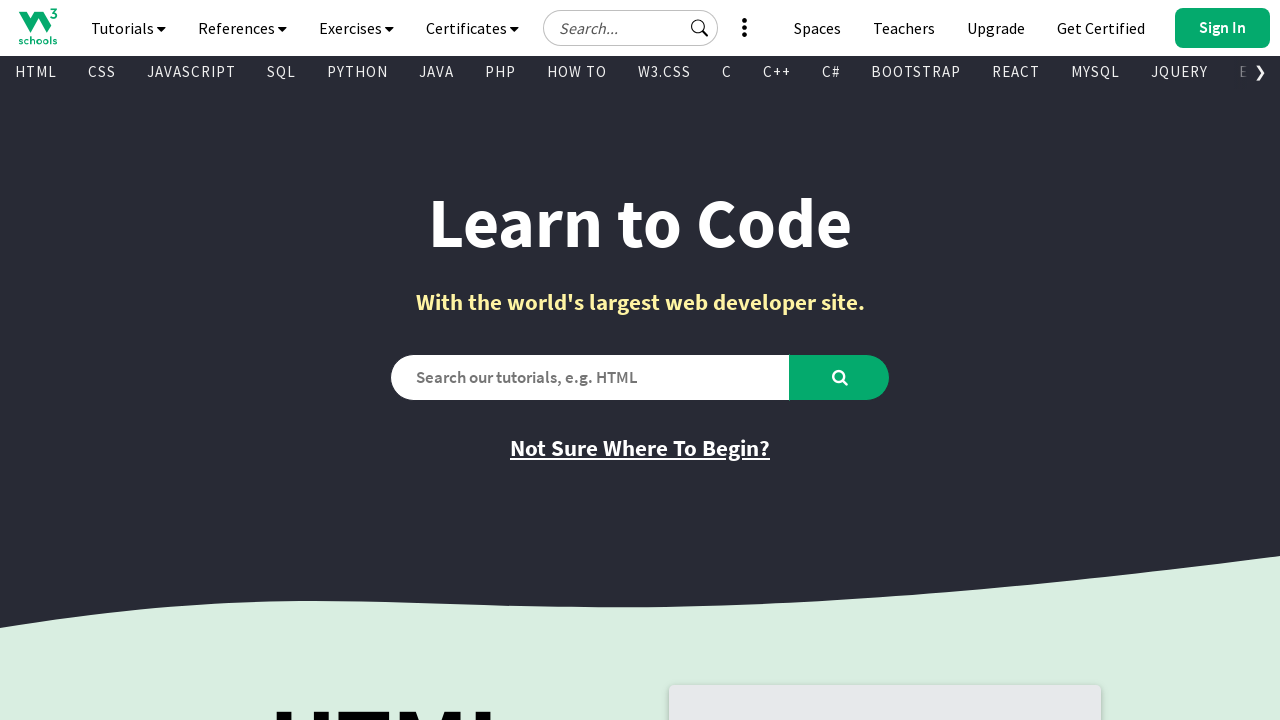

Retrieved text content from link
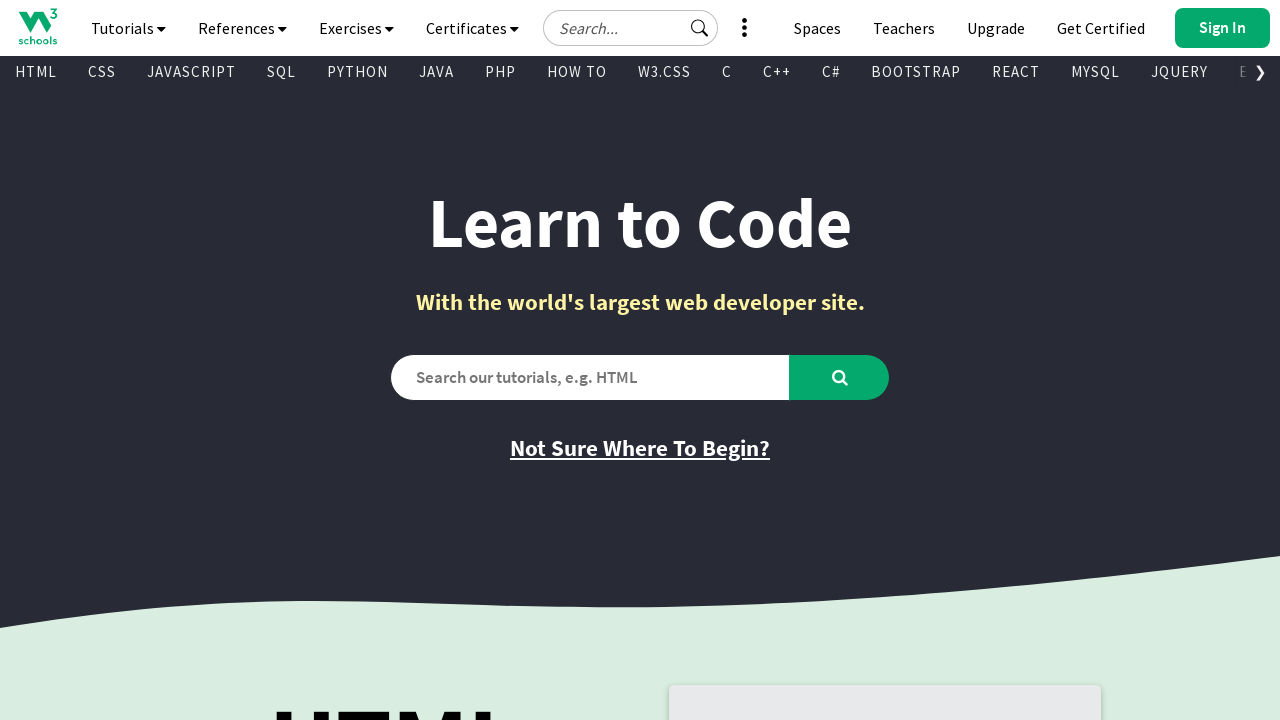

Found a visible link element
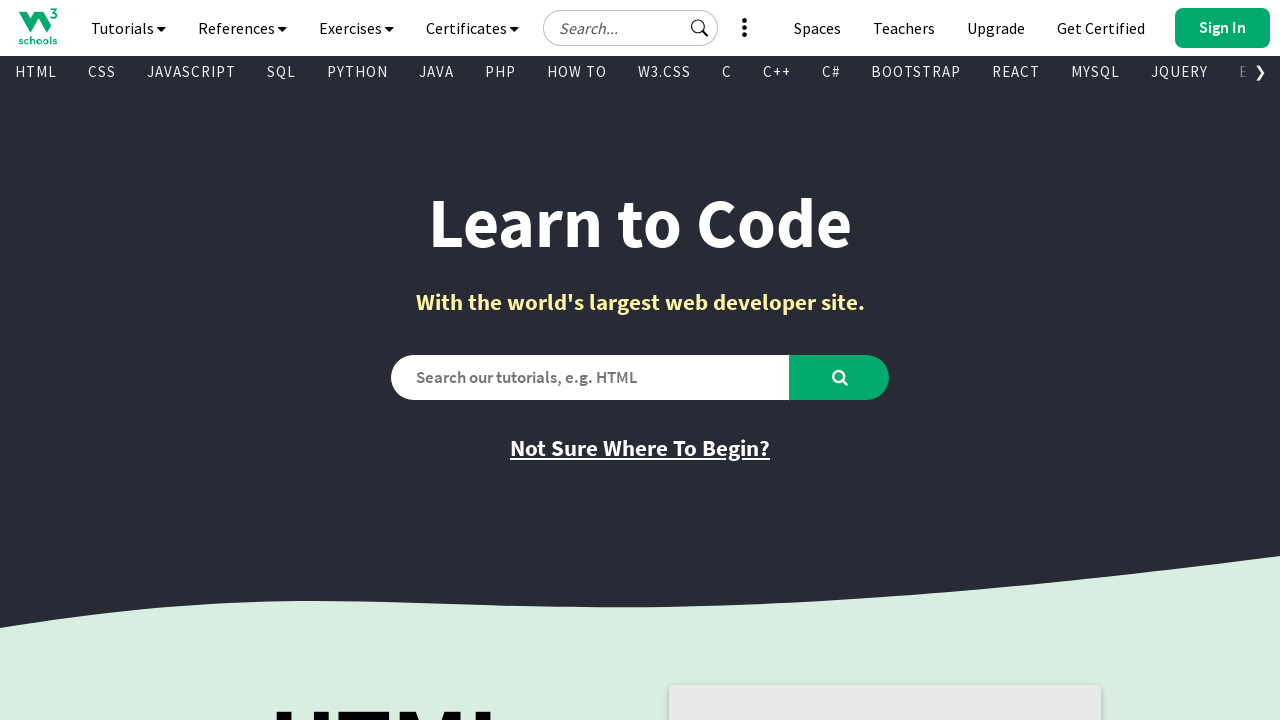

Retrieved href attribute from link
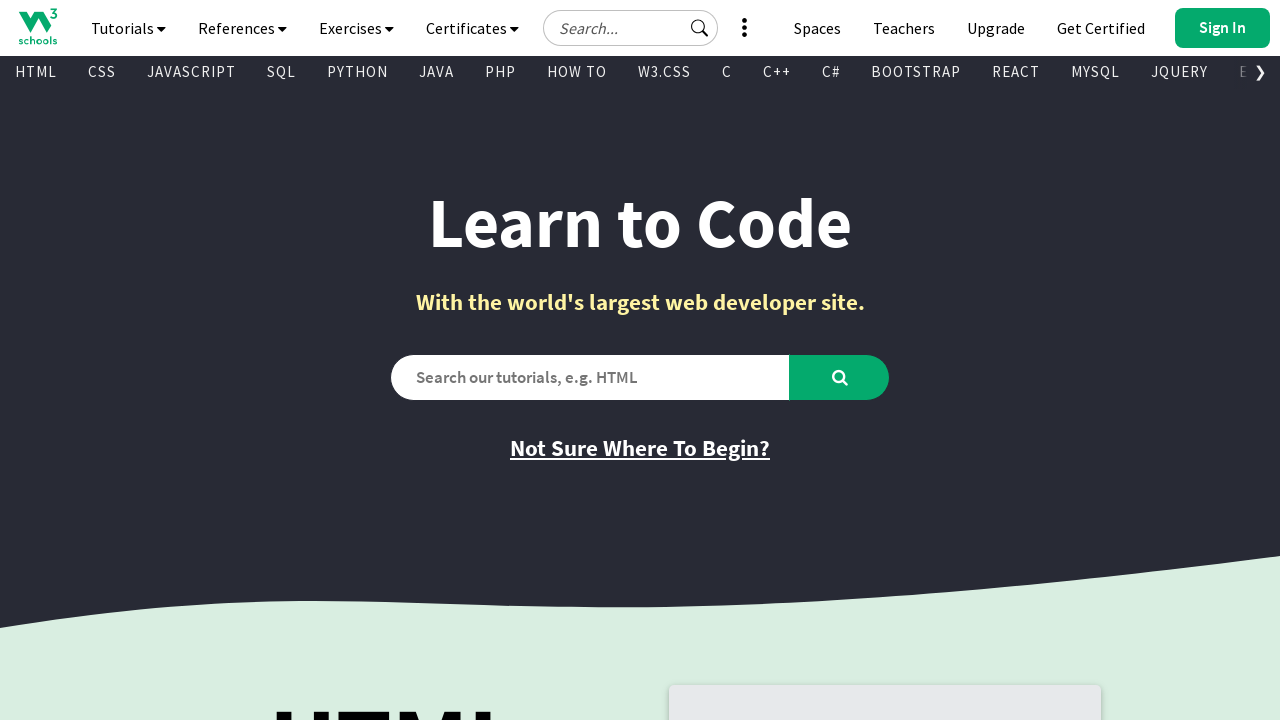

Retrieved text content from link
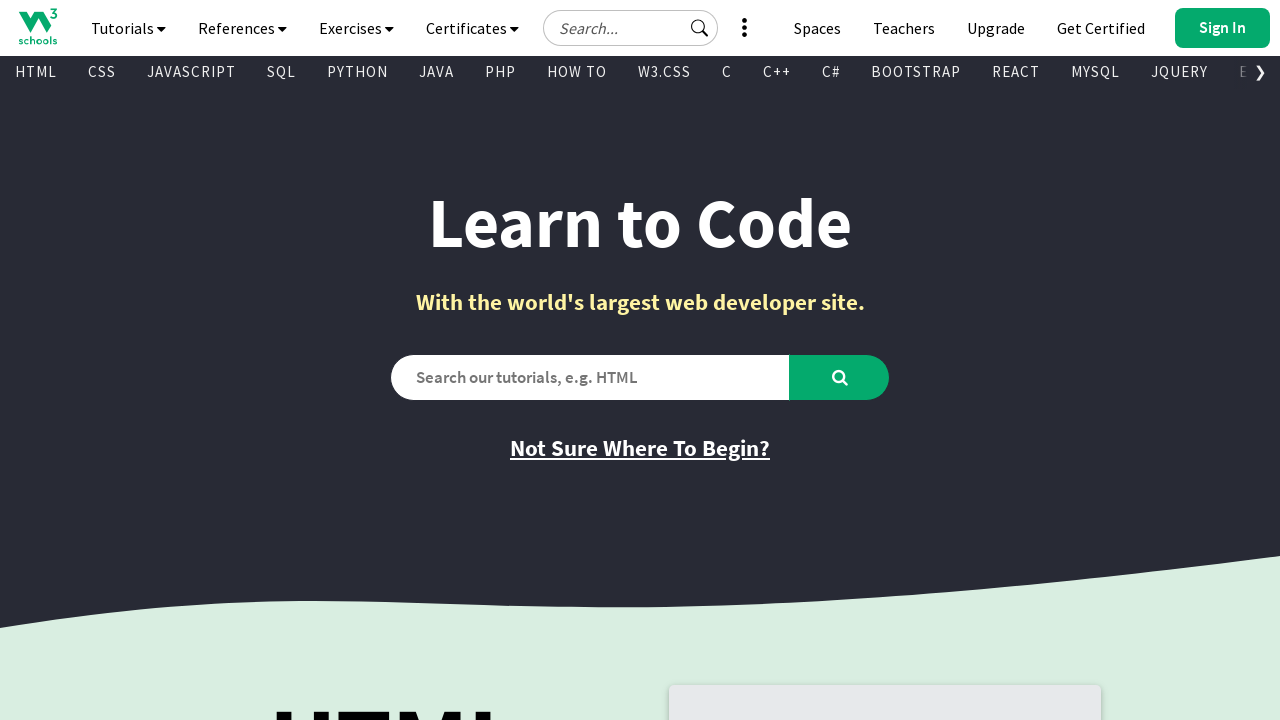

Found a visible link element
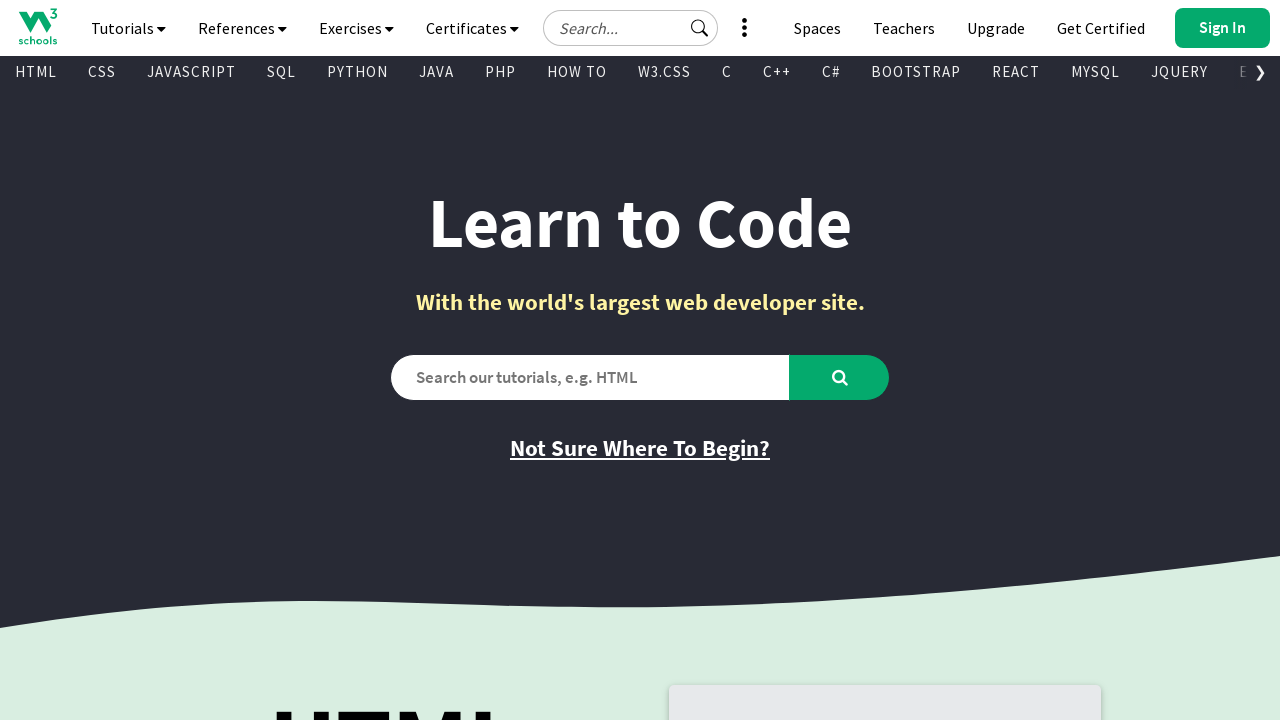

Retrieved href attribute from link
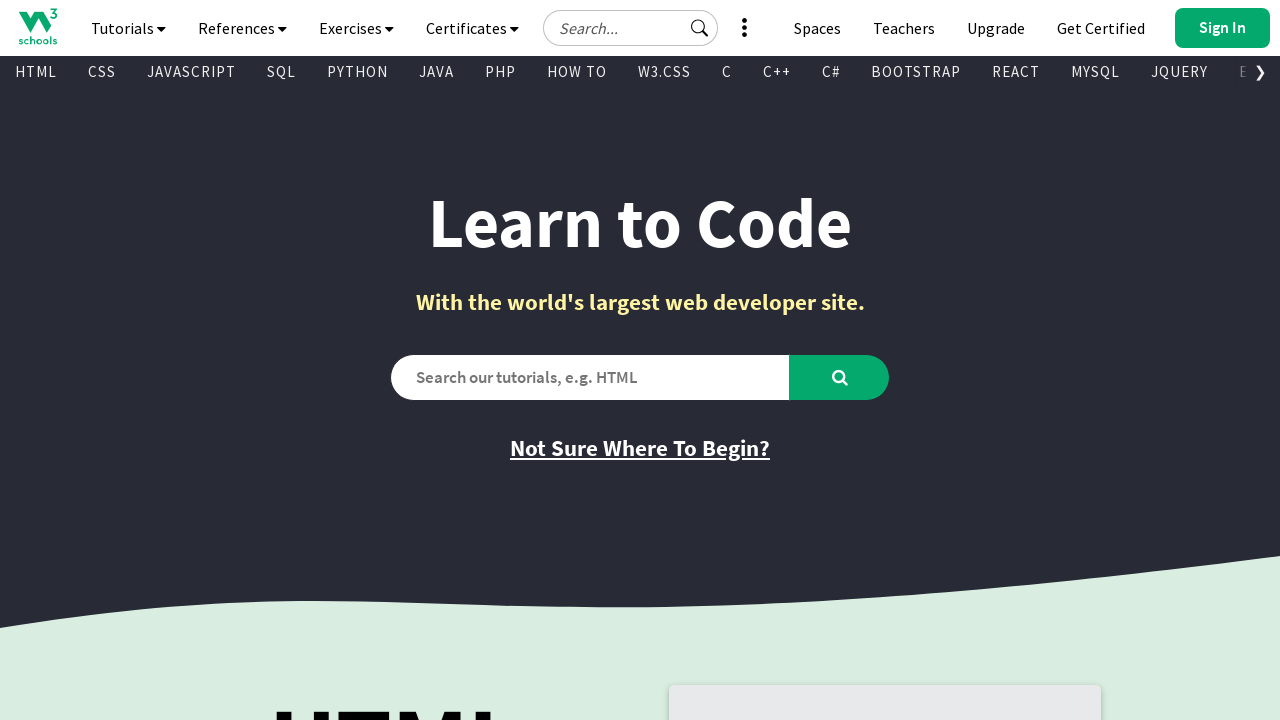

Retrieved text content from link
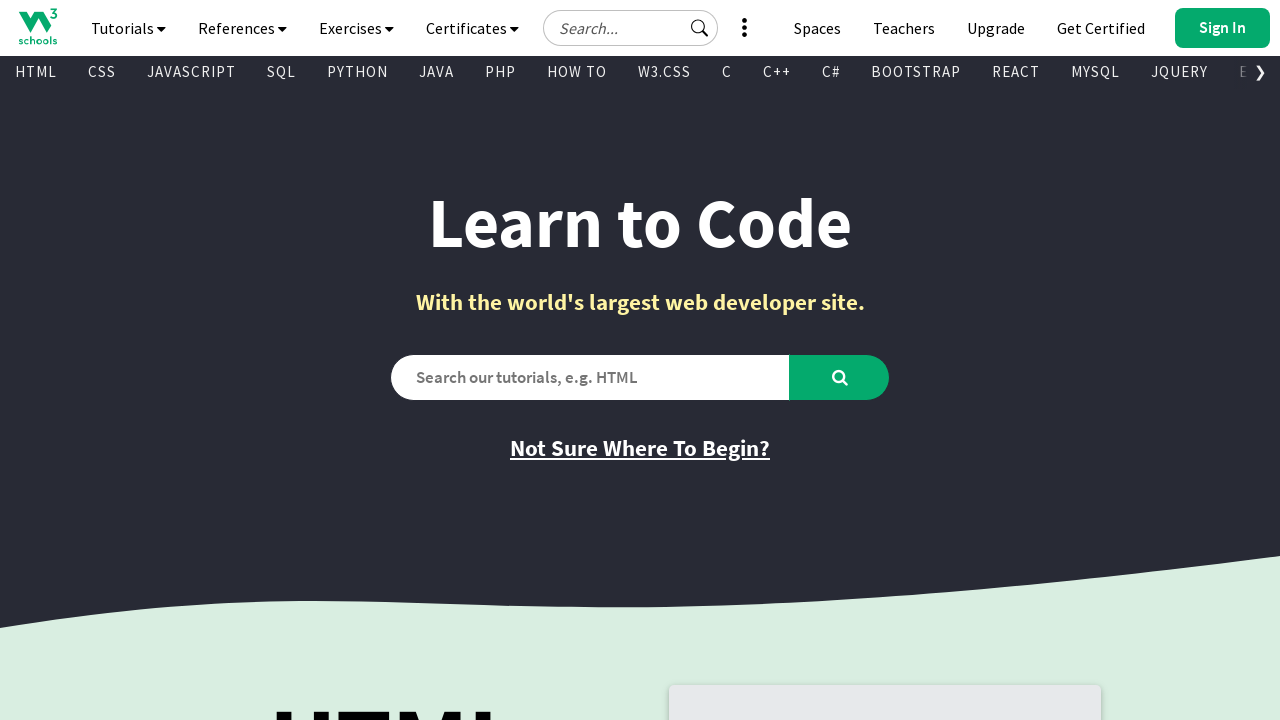

Found a visible link element
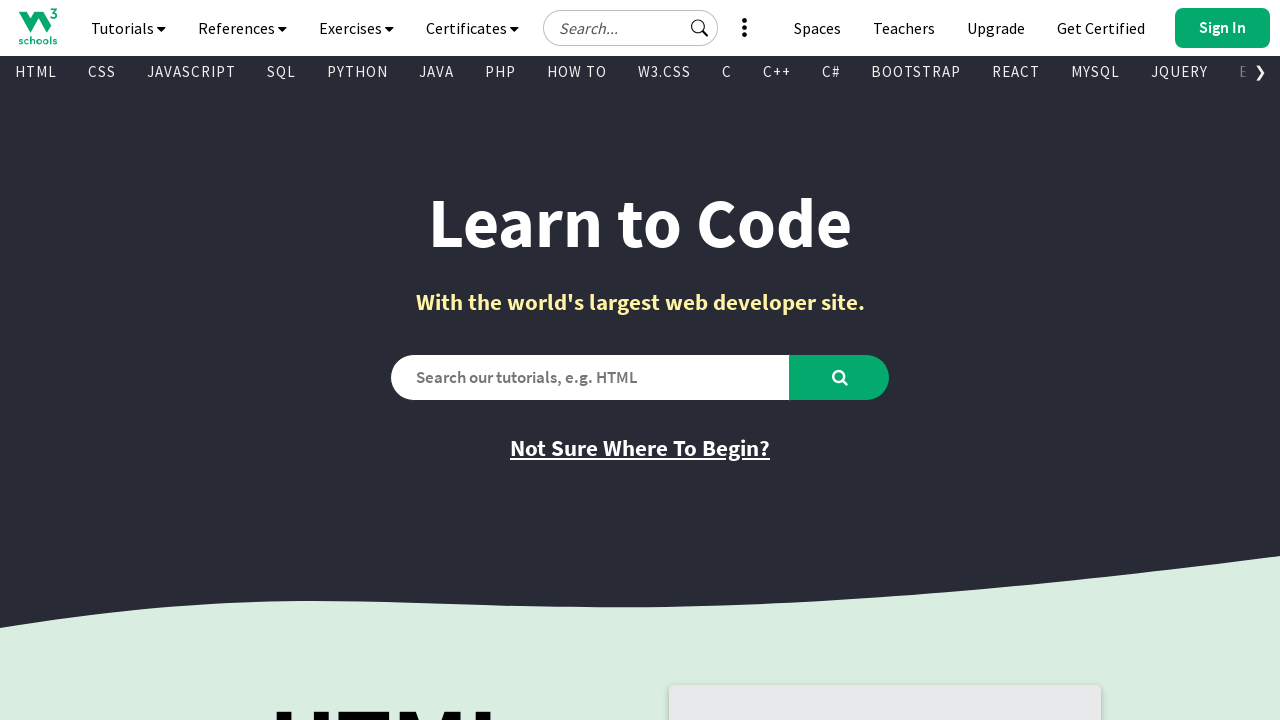

Retrieved href attribute from link
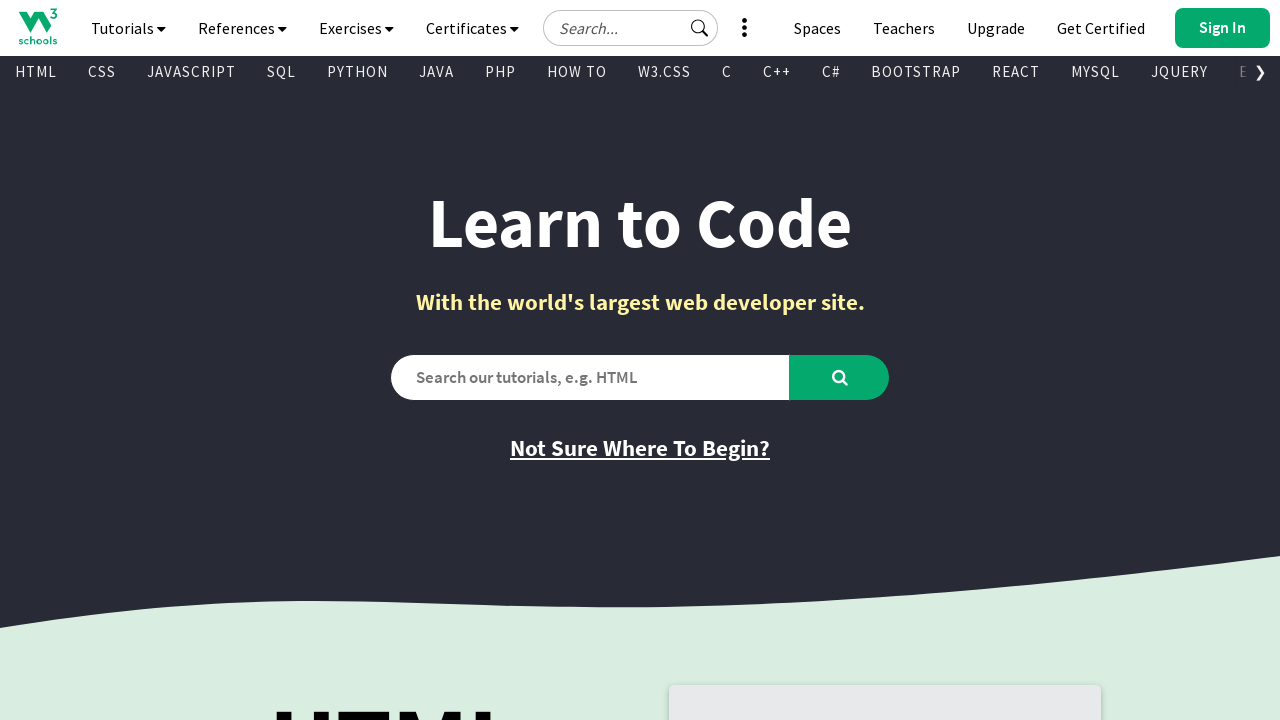

Retrieved text content from link
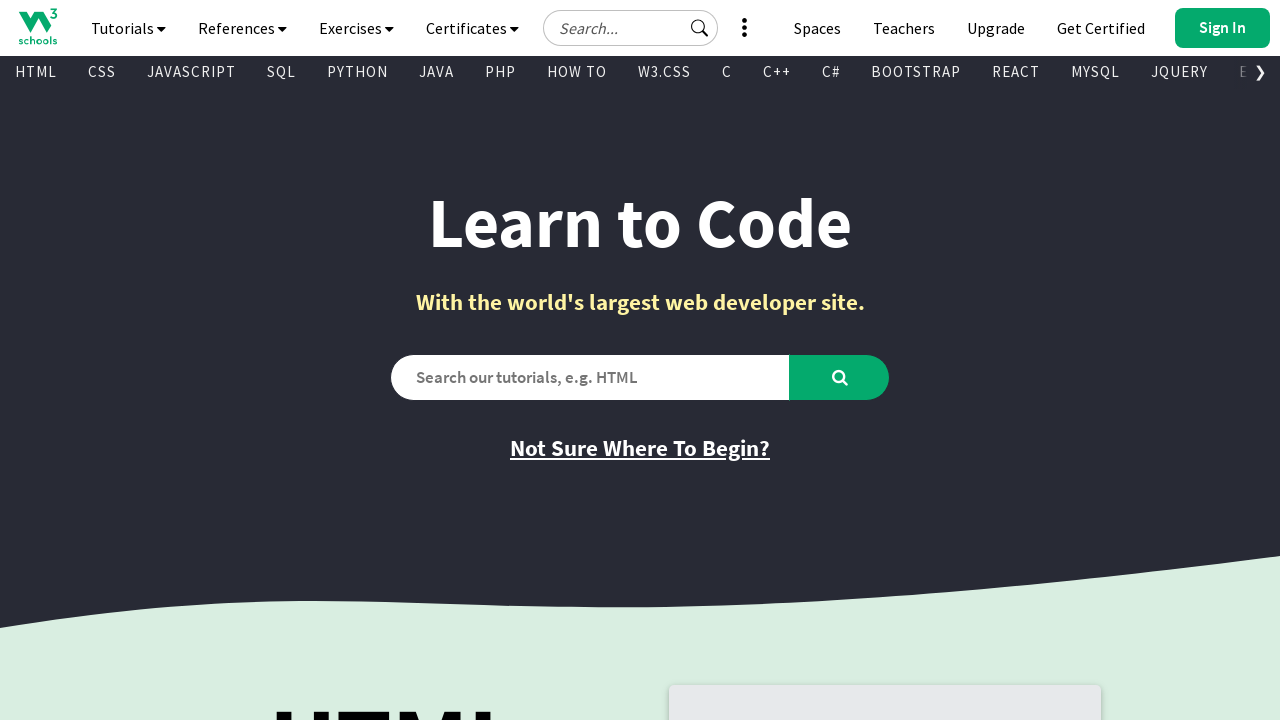

Found a visible link element
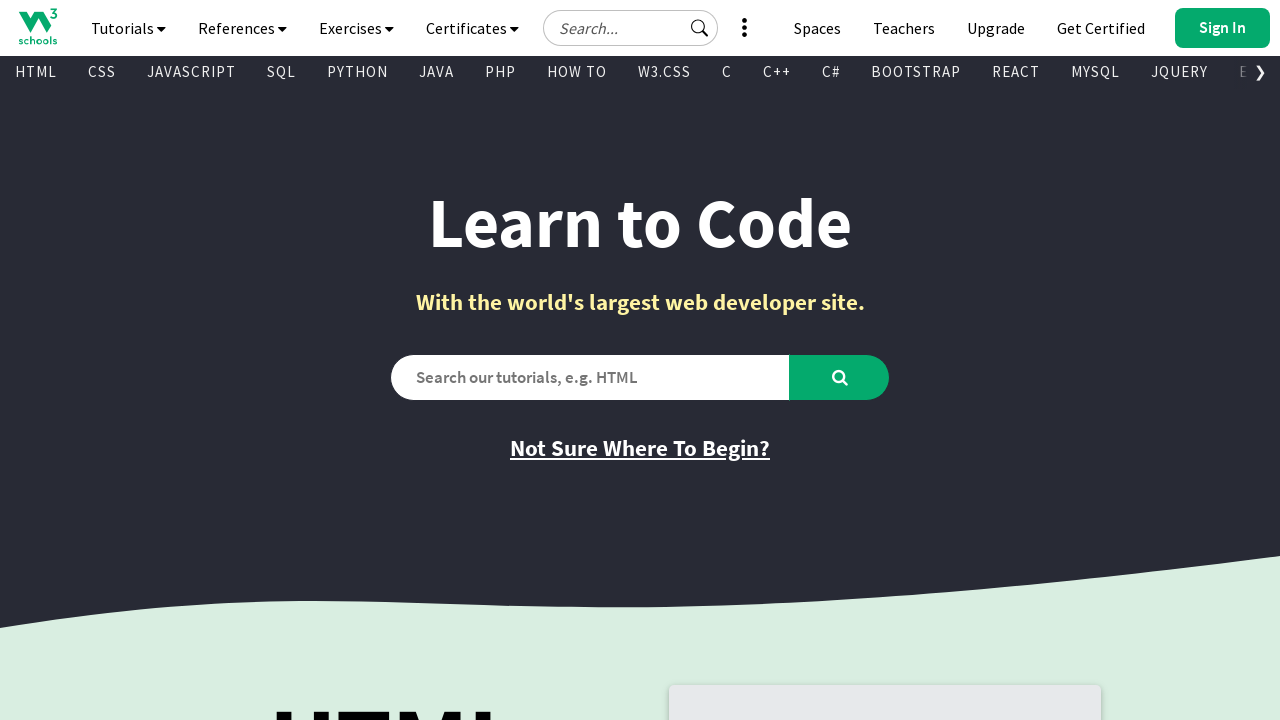

Retrieved href attribute from link
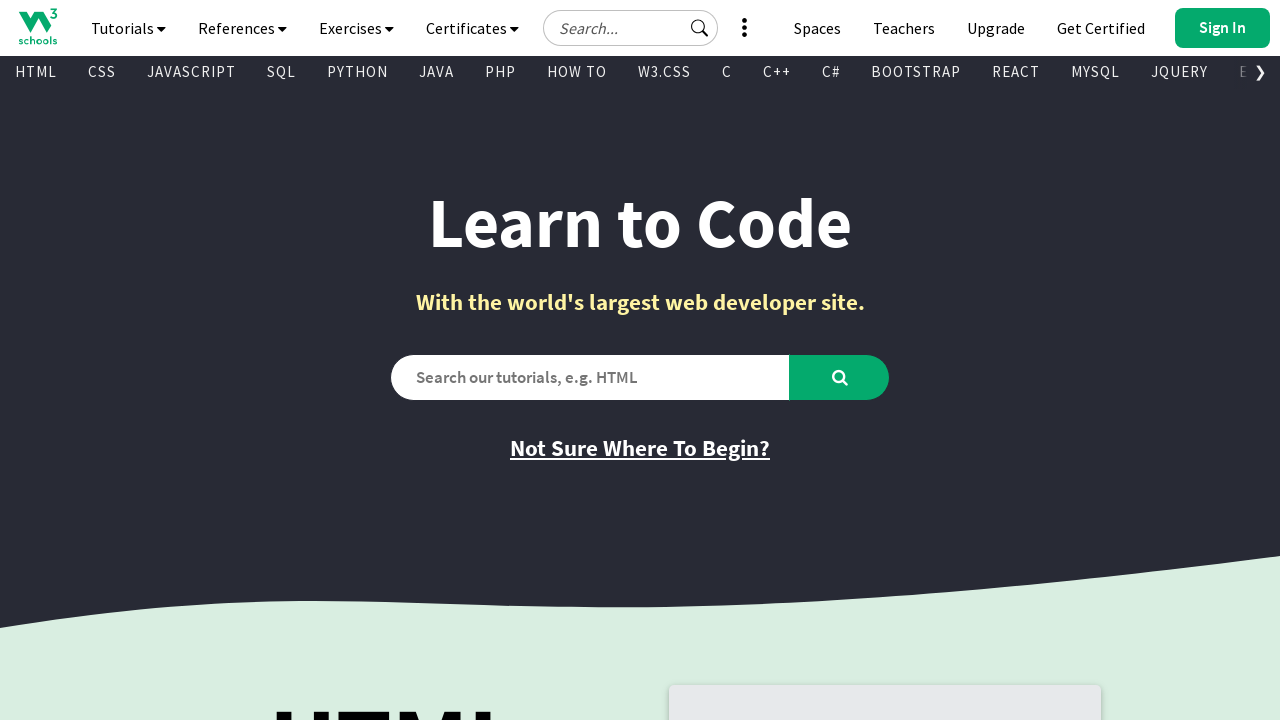

Retrieved text content from link
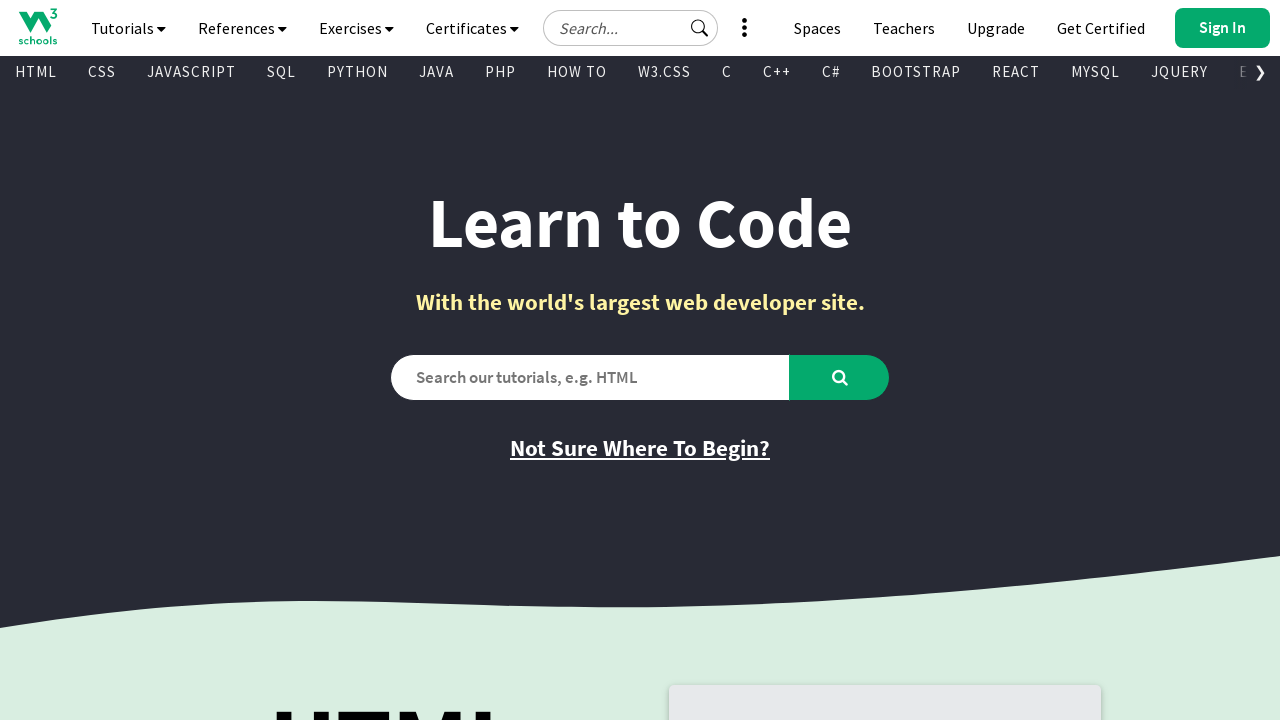

Found a visible link element
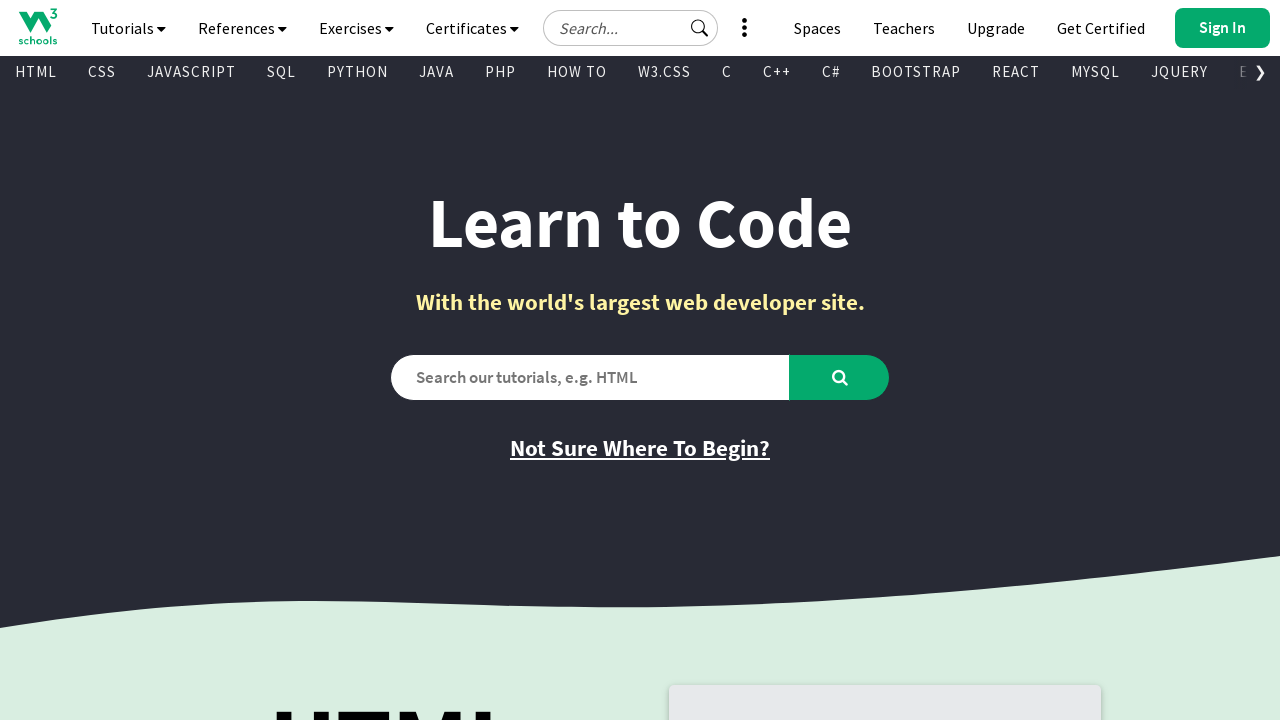

Retrieved href attribute from link
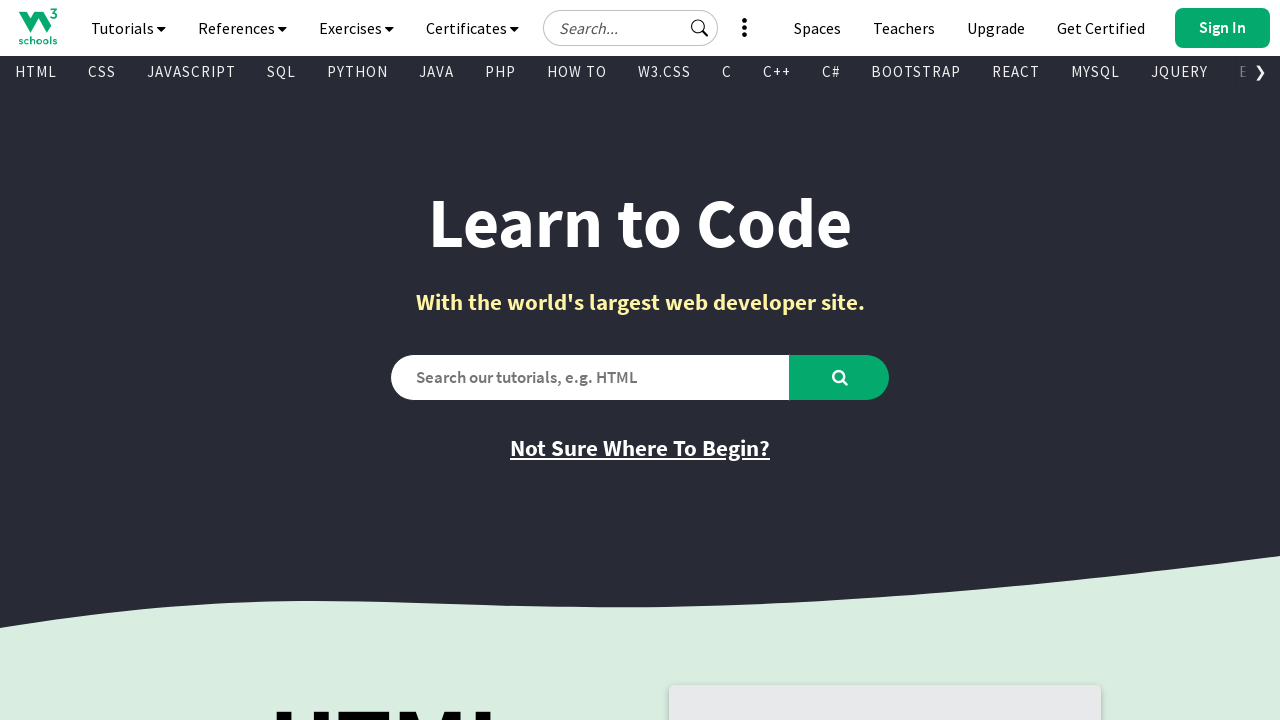

Retrieved text content from link
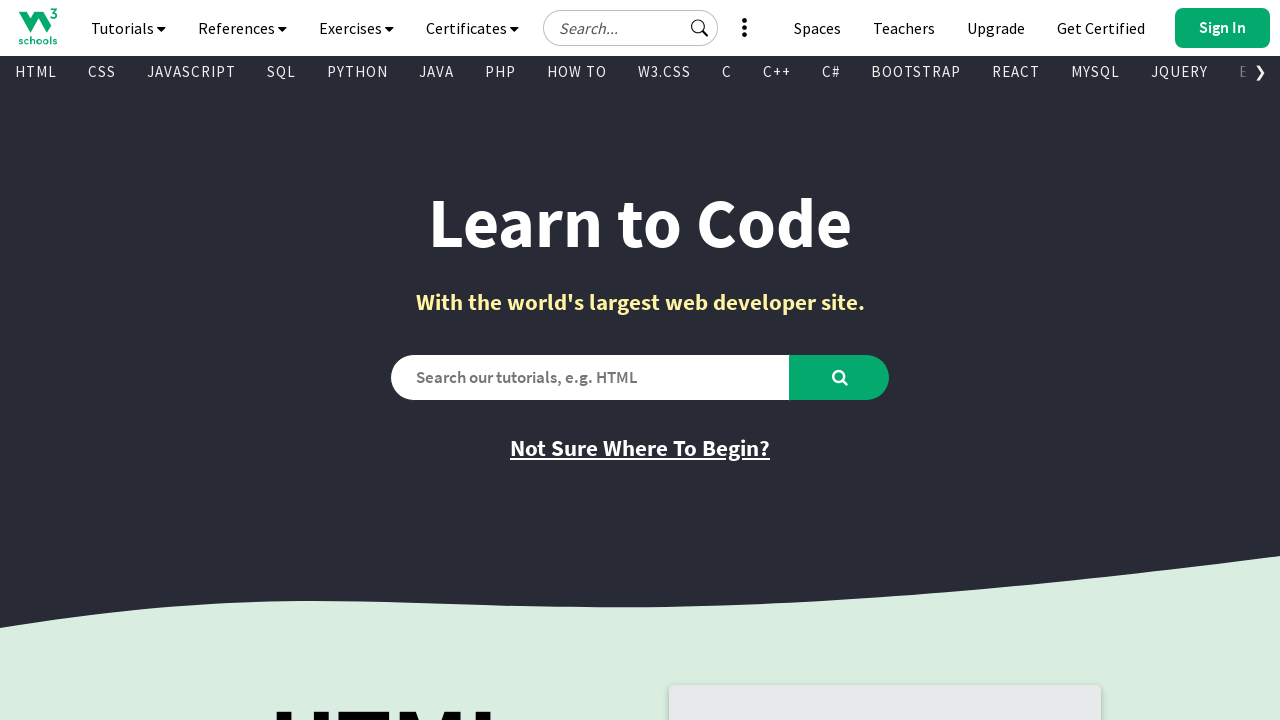

Found a visible link element
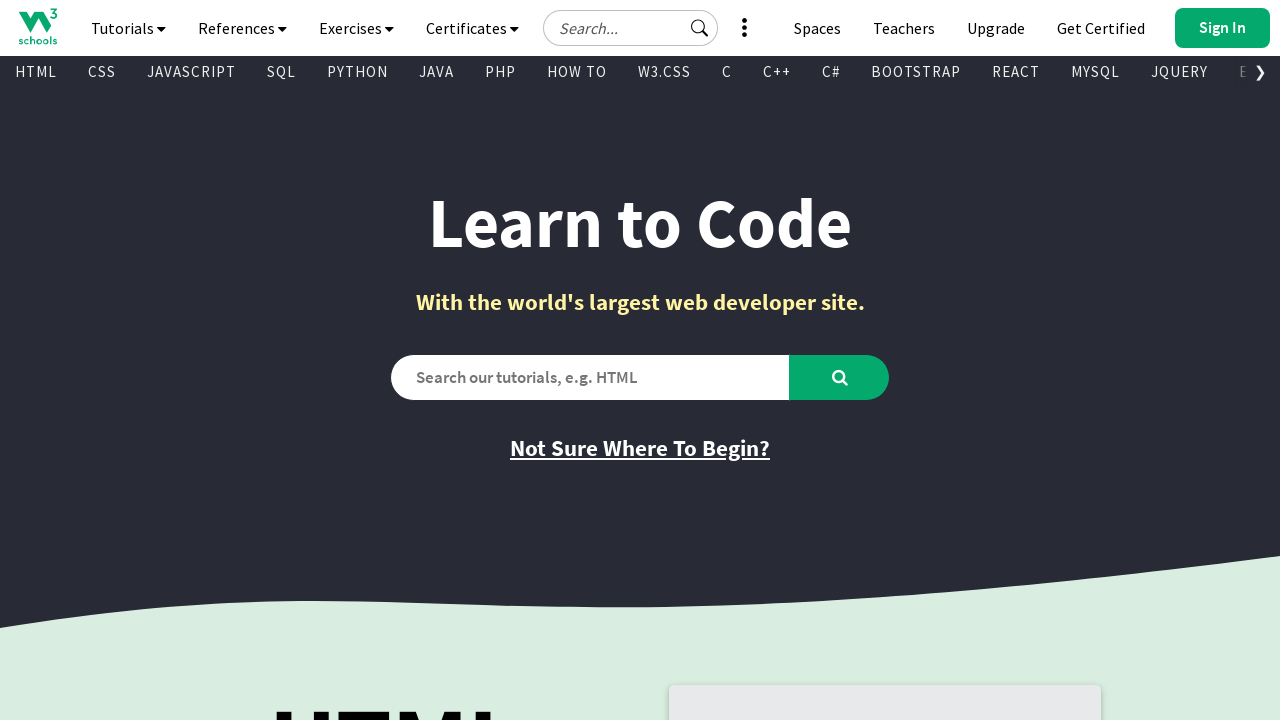

Retrieved href attribute from link
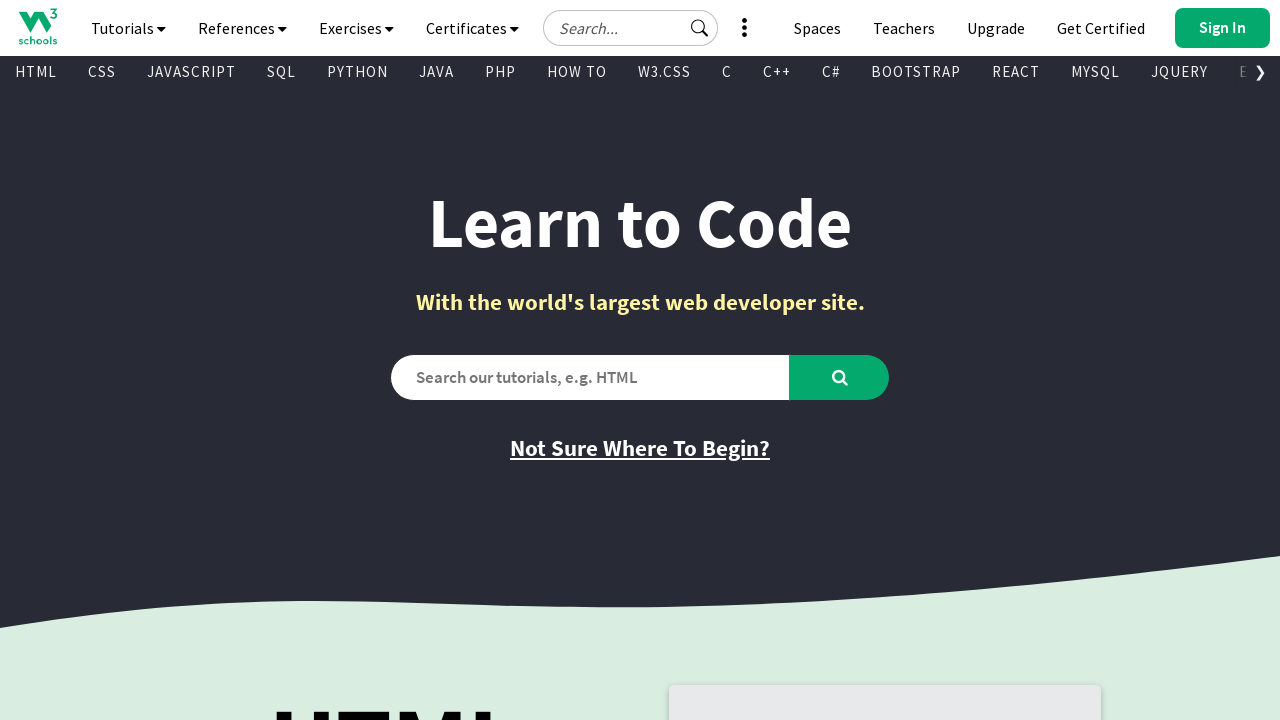

Retrieved text content from link
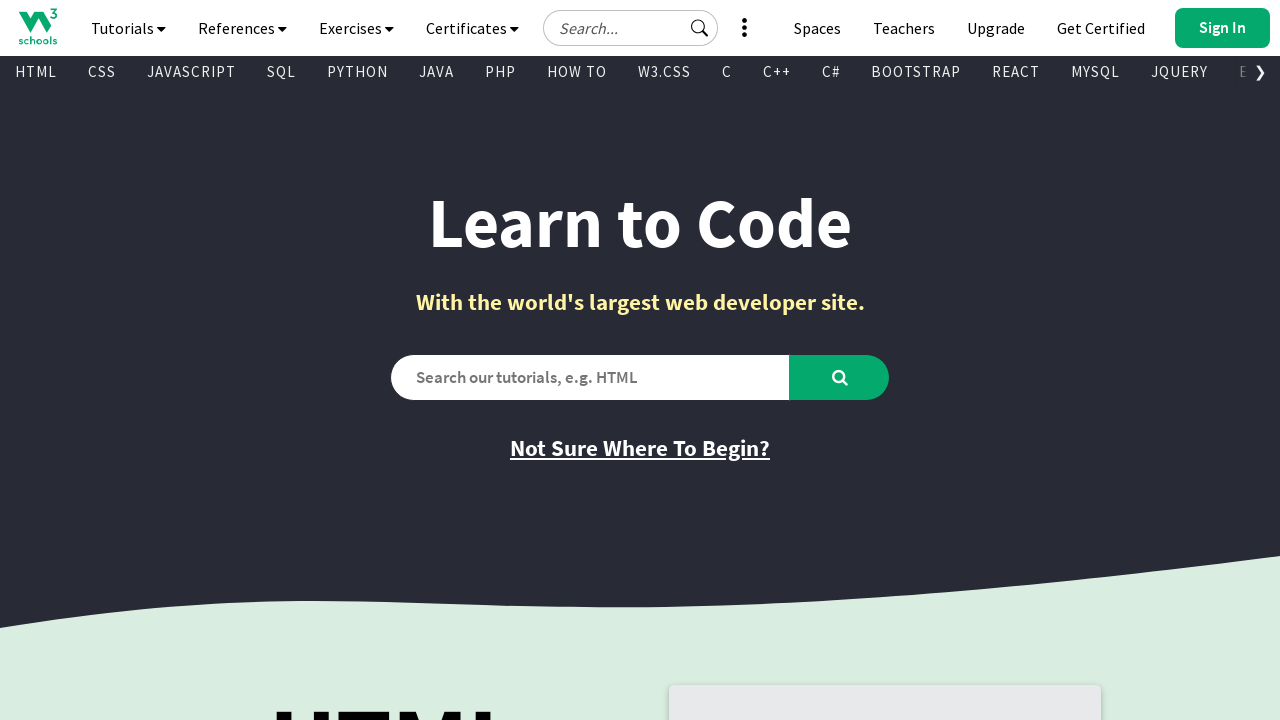

Found a visible link element
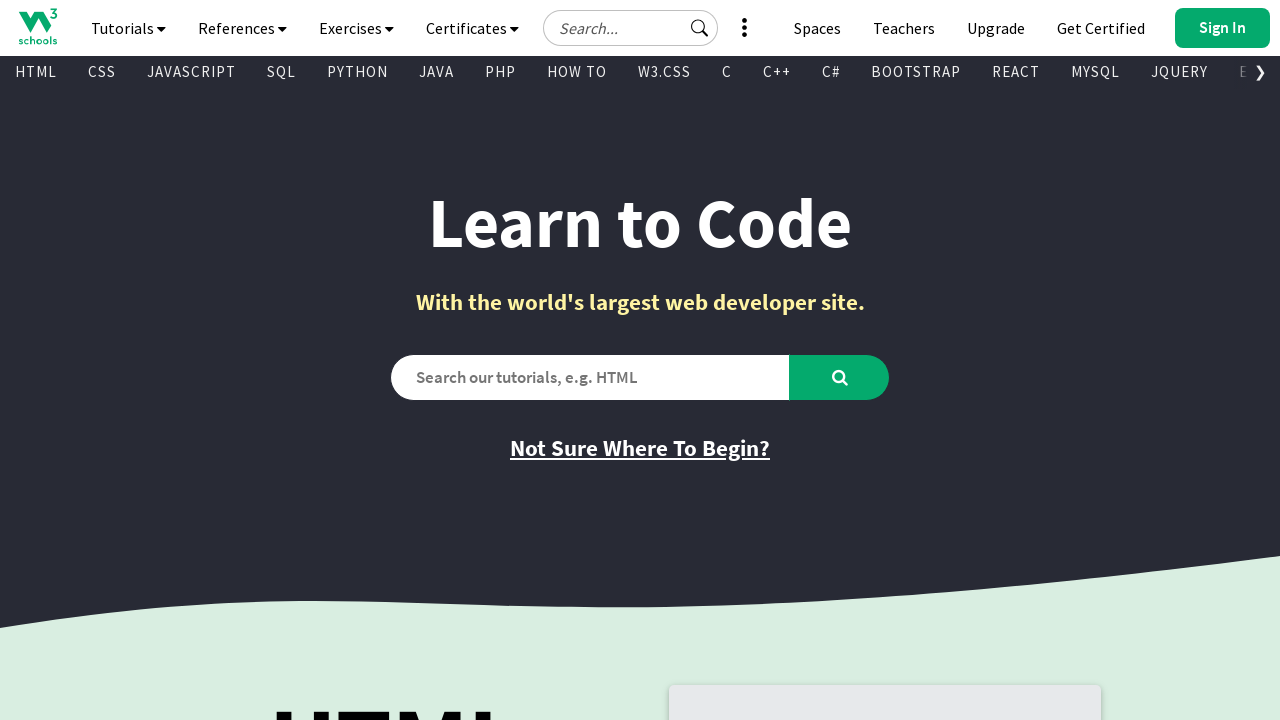

Retrieved href attribute from link
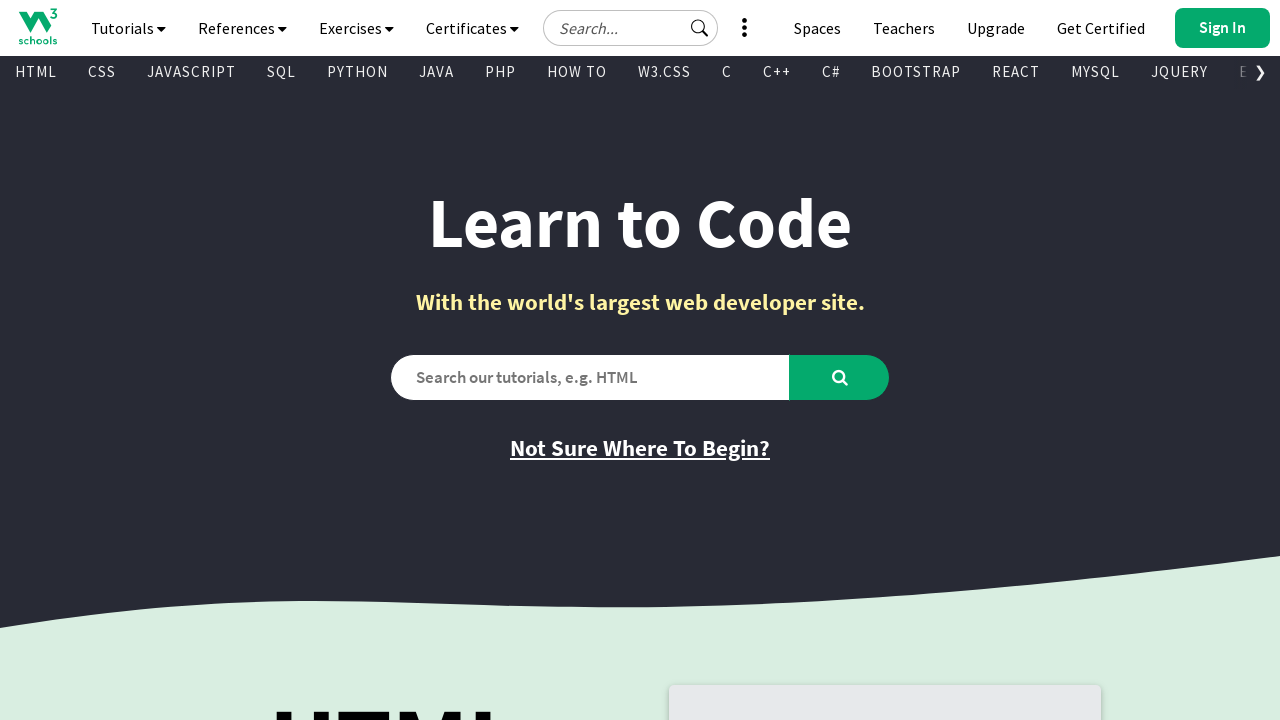

Retrieved text content from link
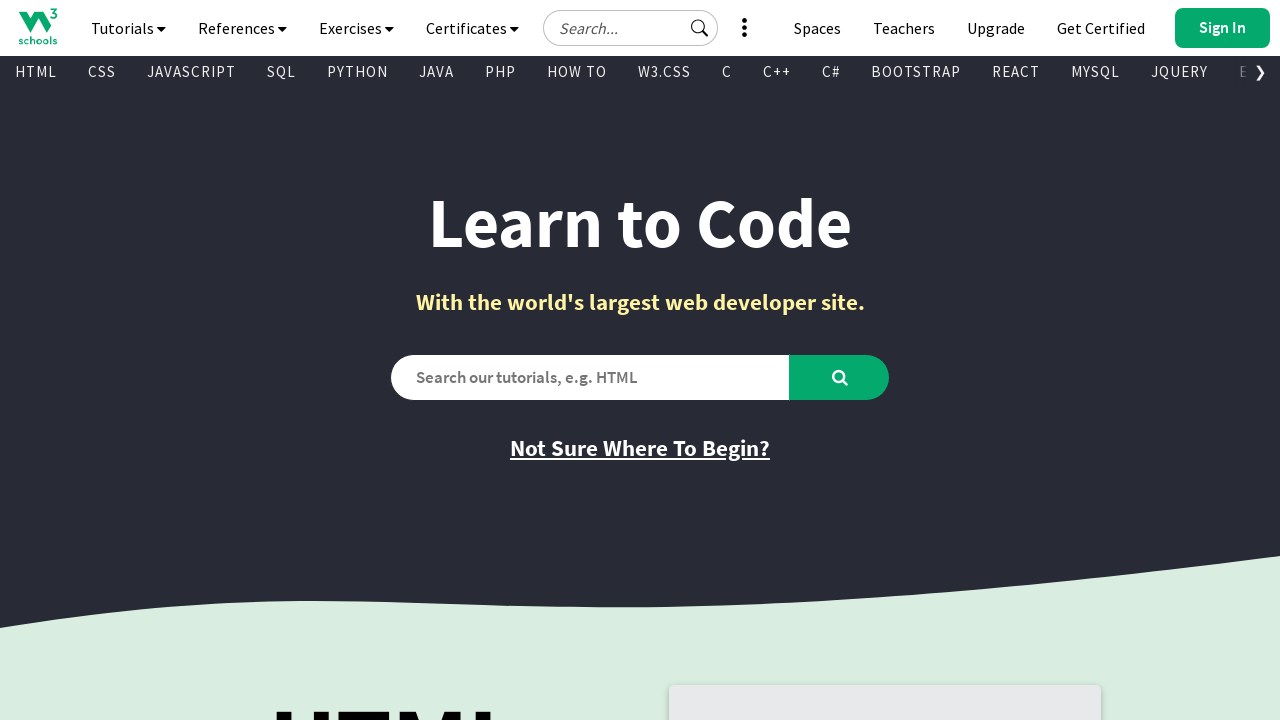

Found a visible link element
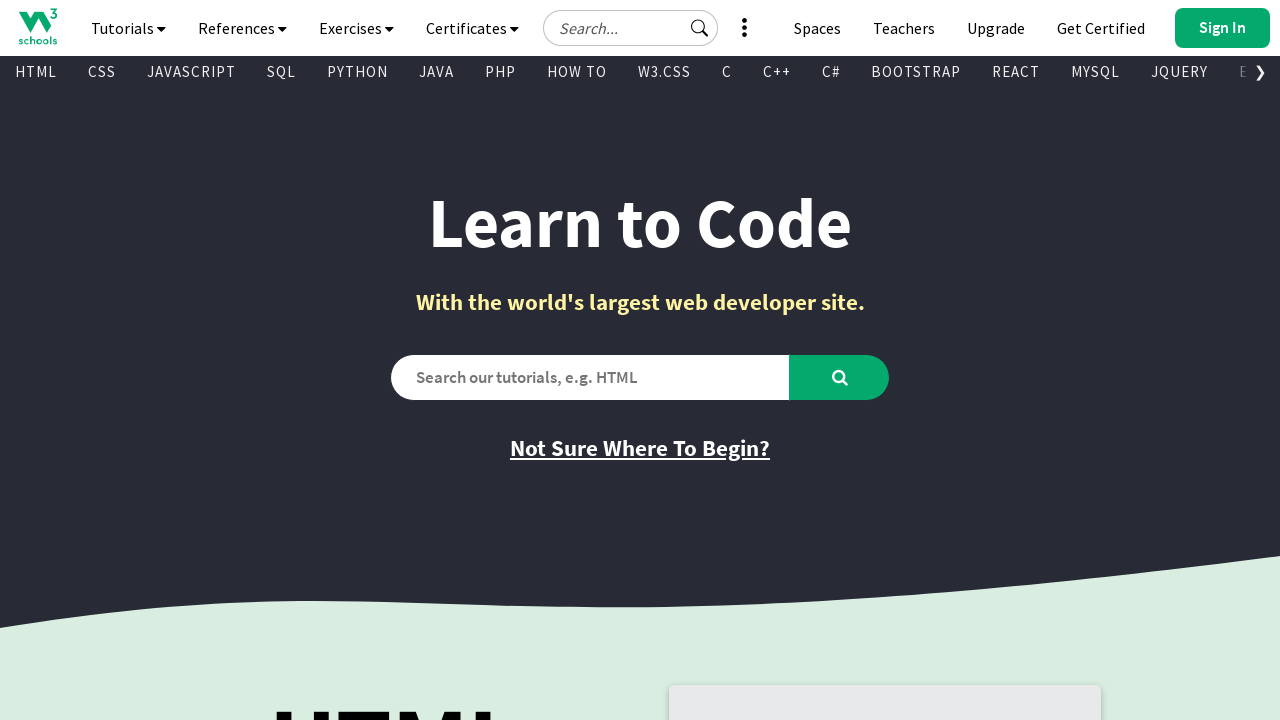

Retrieved href attribute from link
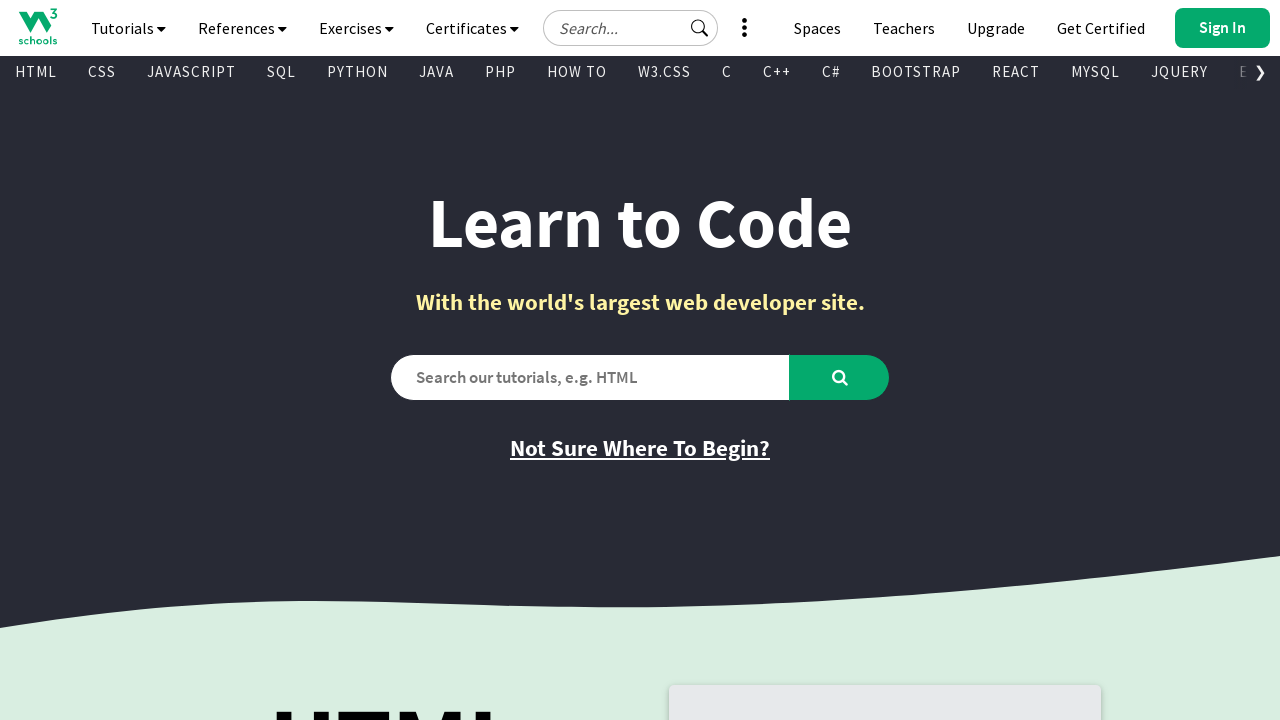

Retrieved text content from link
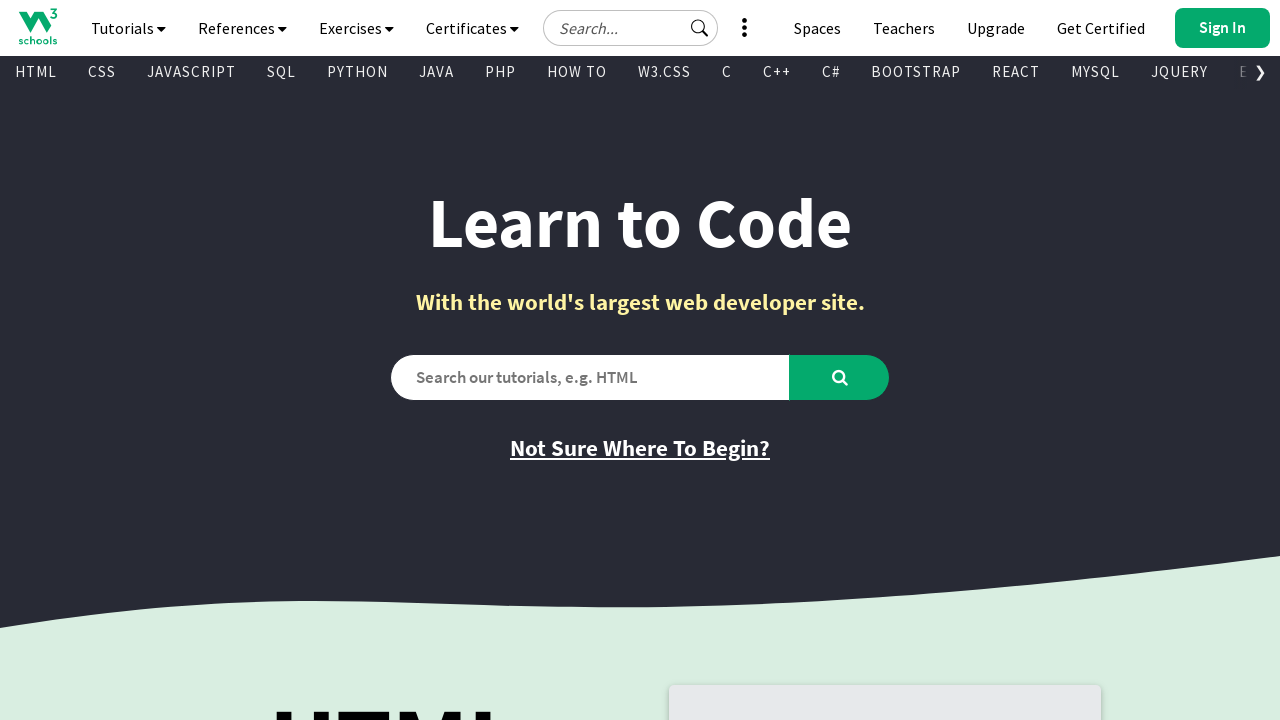

Found a visible link element
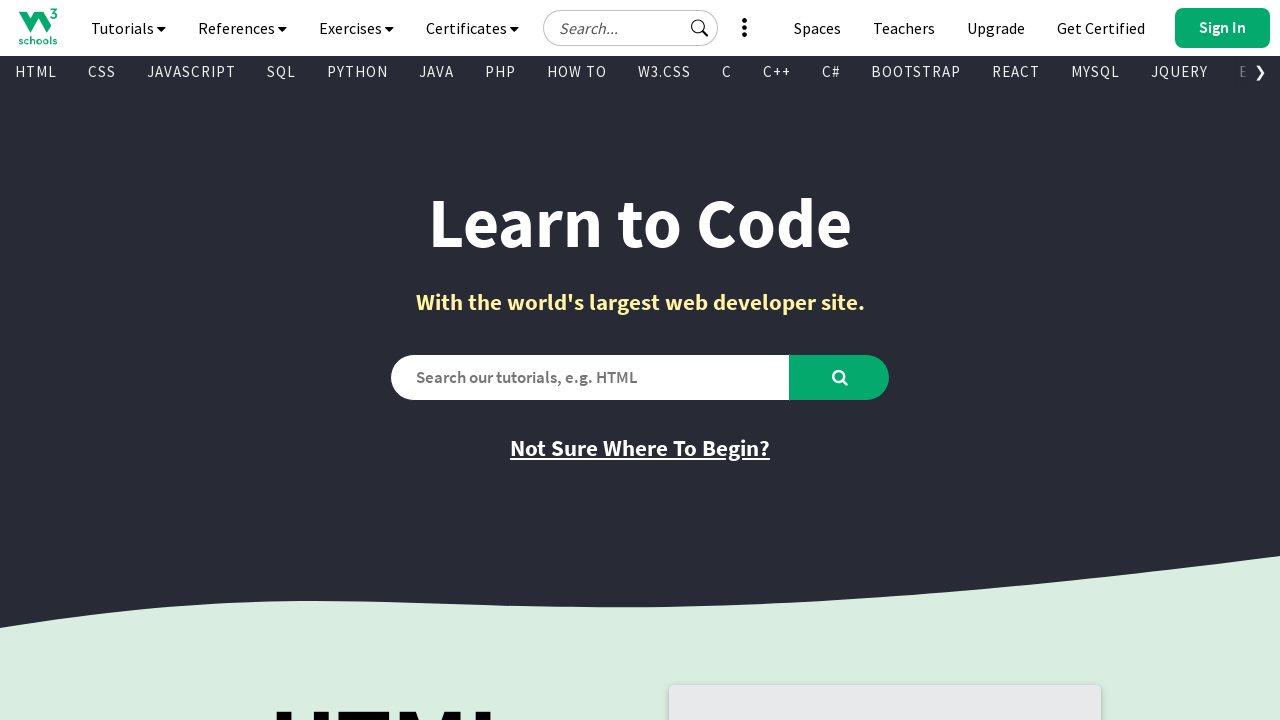

Retrieved href attribute from link
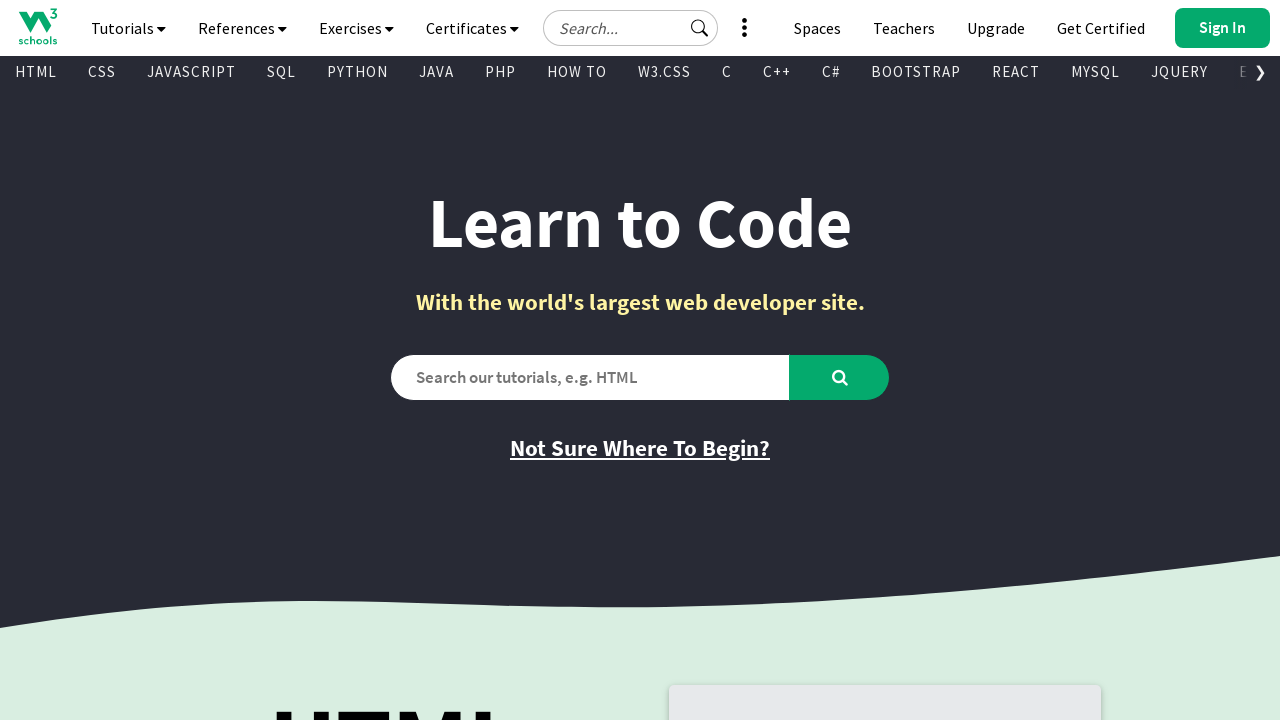

Retrieved text content from link
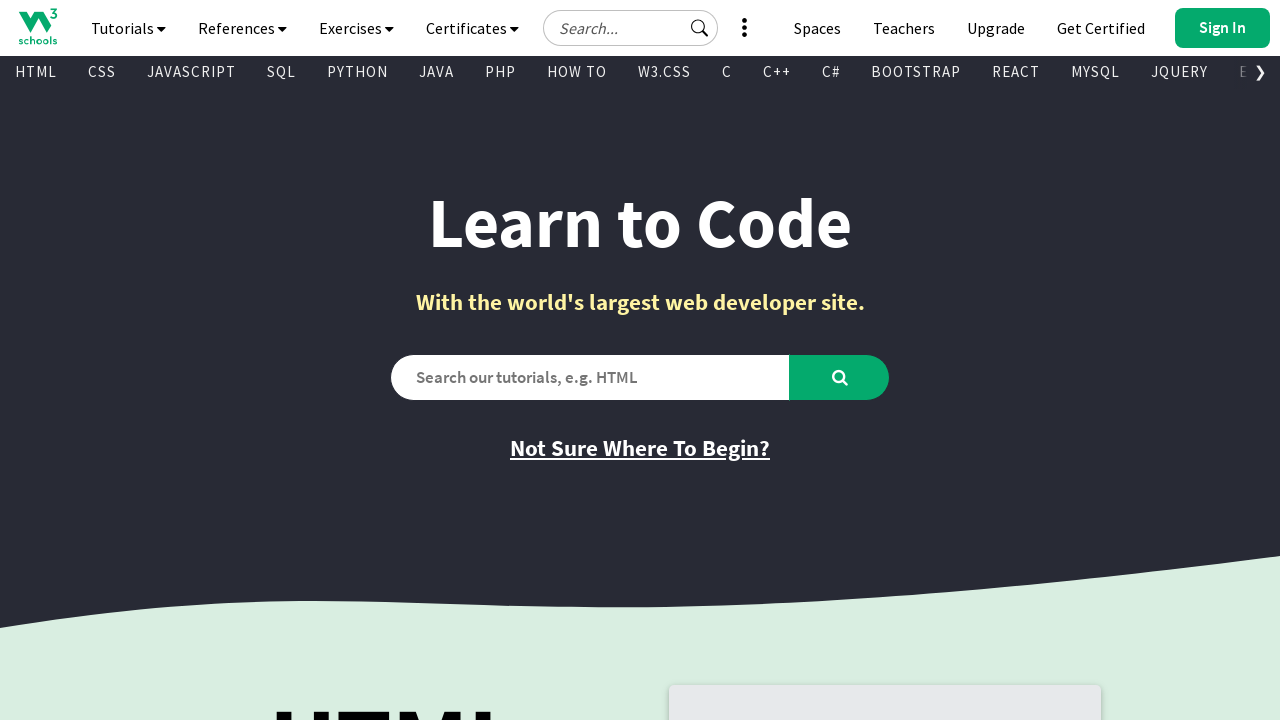

Found a visible link element
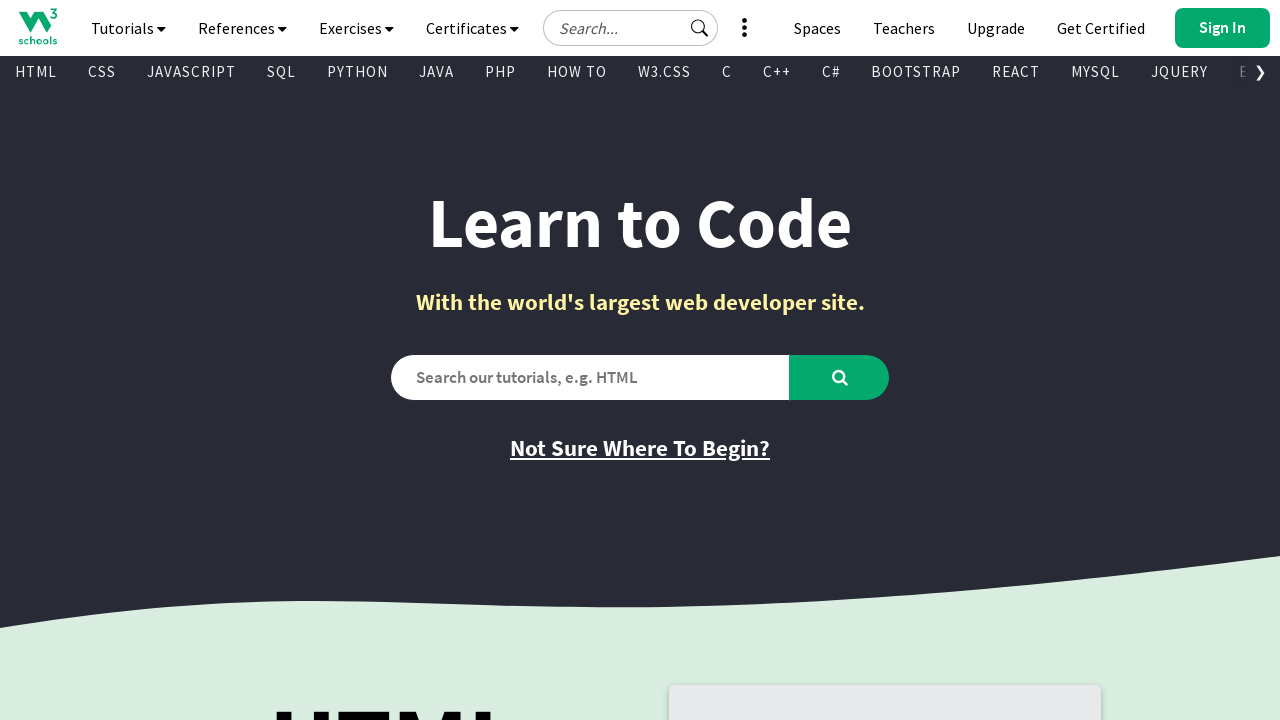

Retrieved href attribute from link
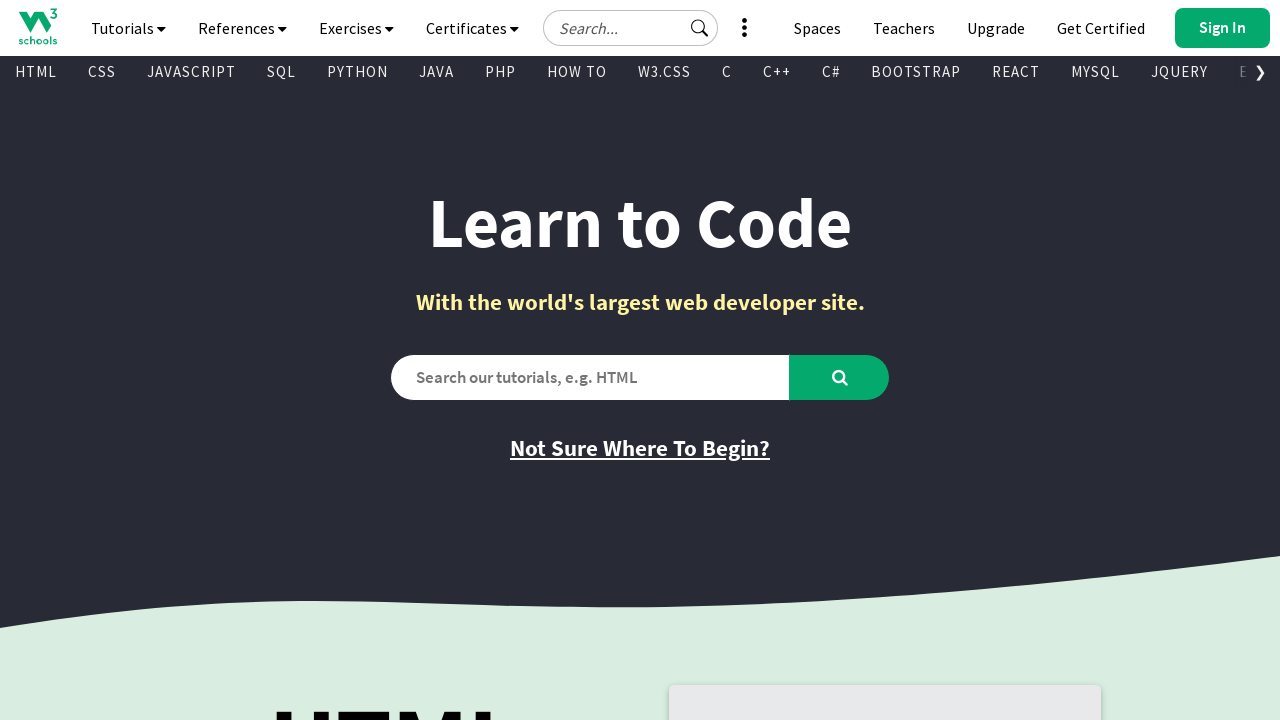

Retrieved text content from link
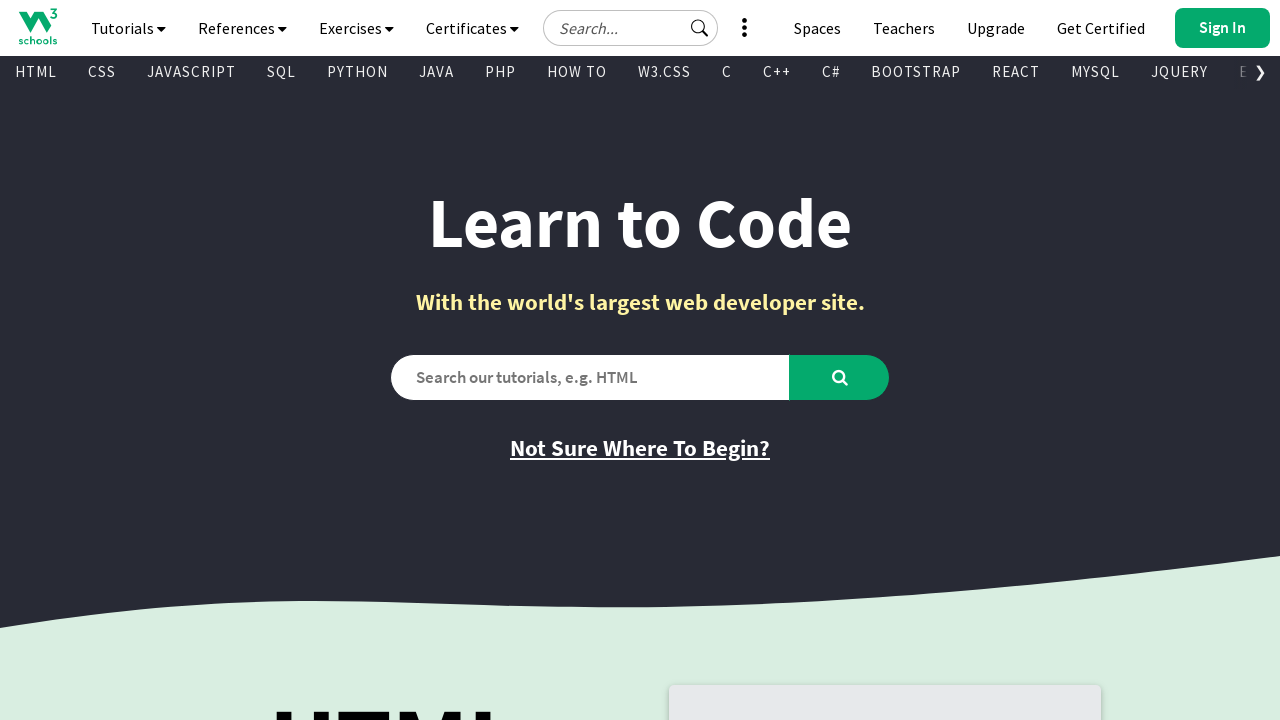

Found a visible link element
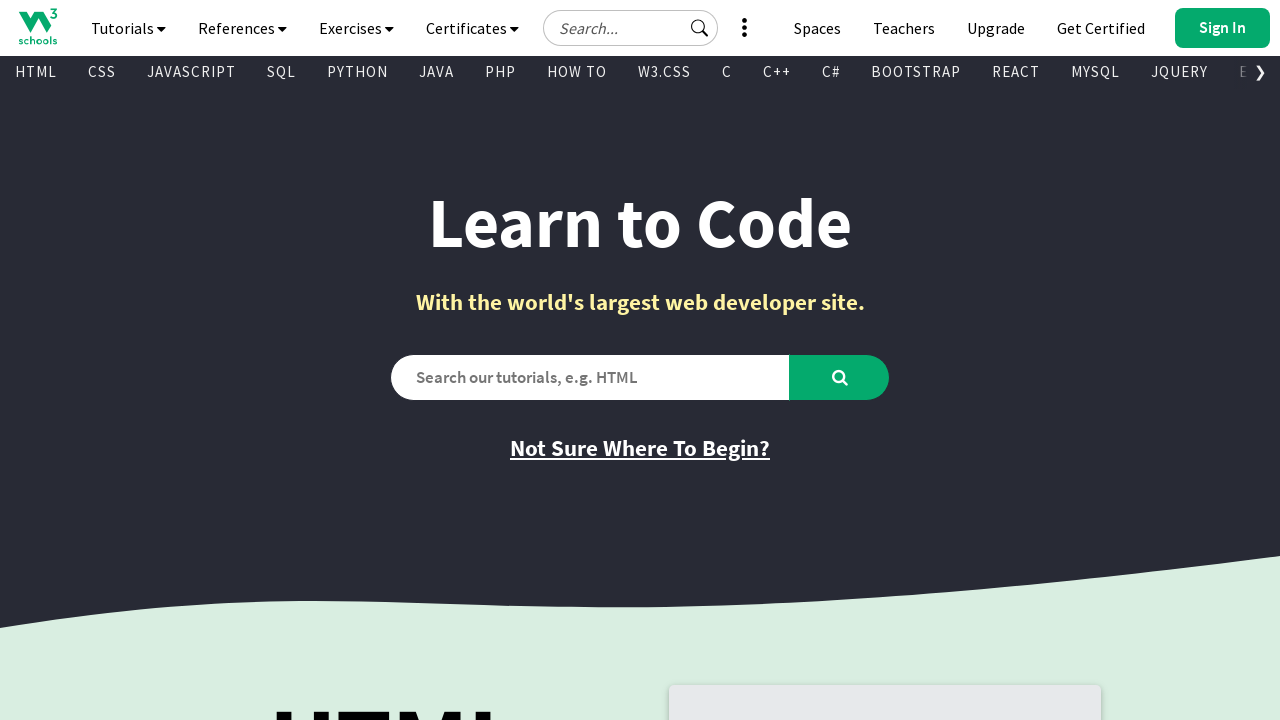

Retrieved href attribute from link
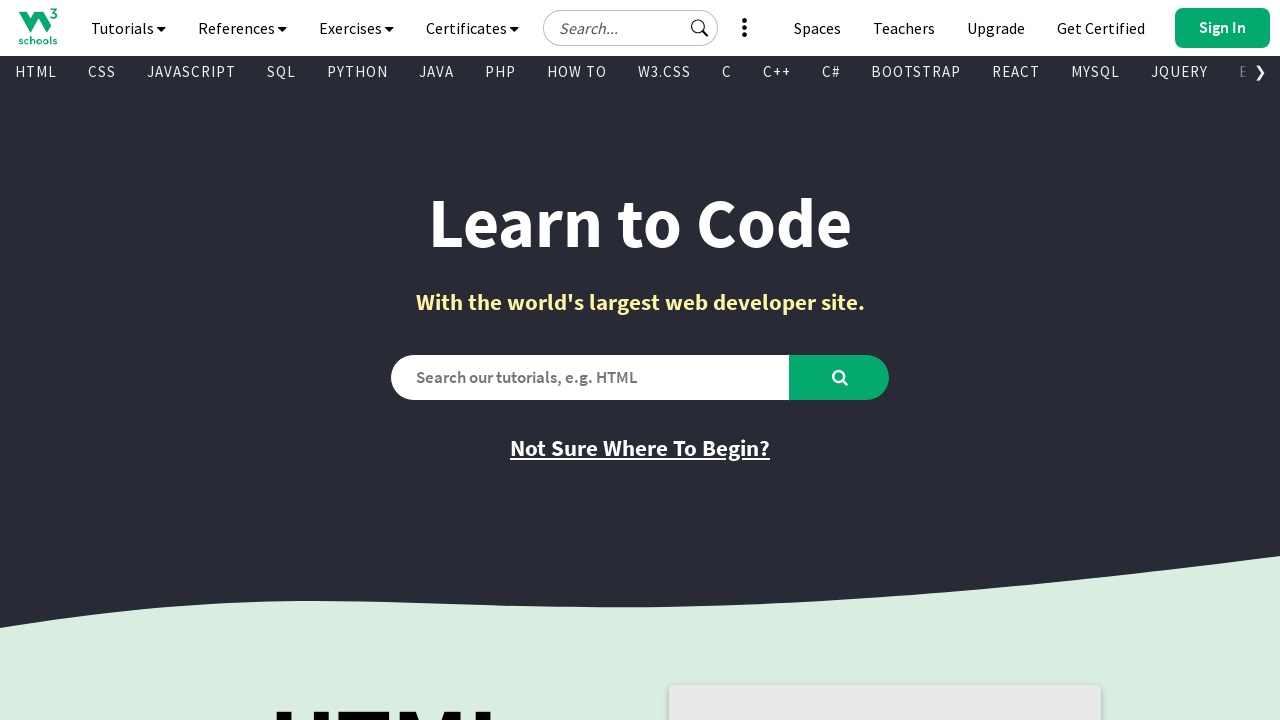

Retrieved text content from link
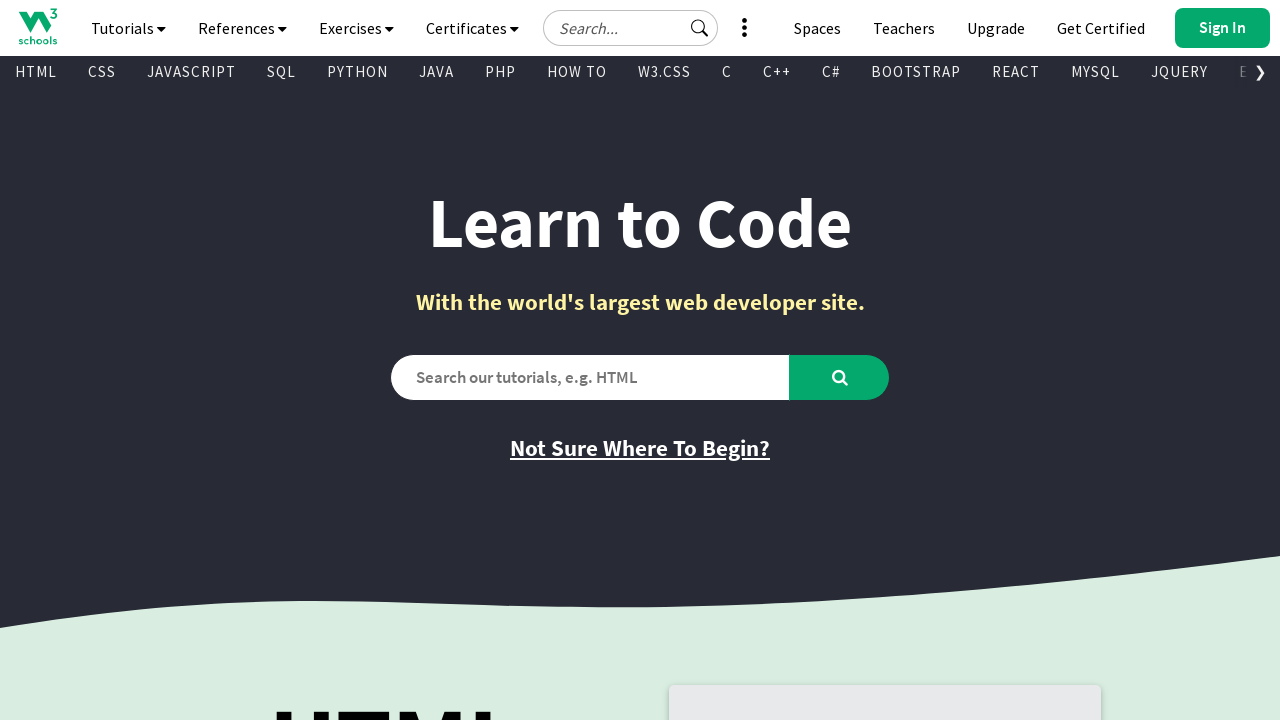

Found a visible link element
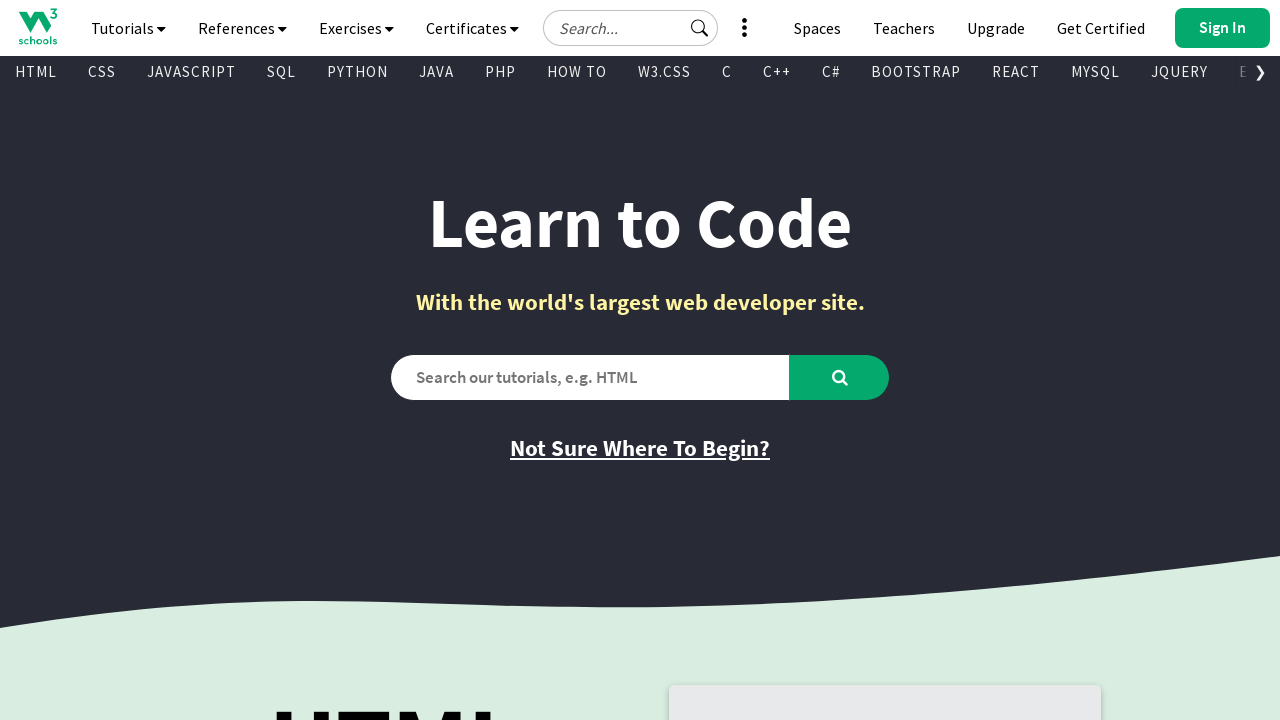

Retrieved href attribute from link
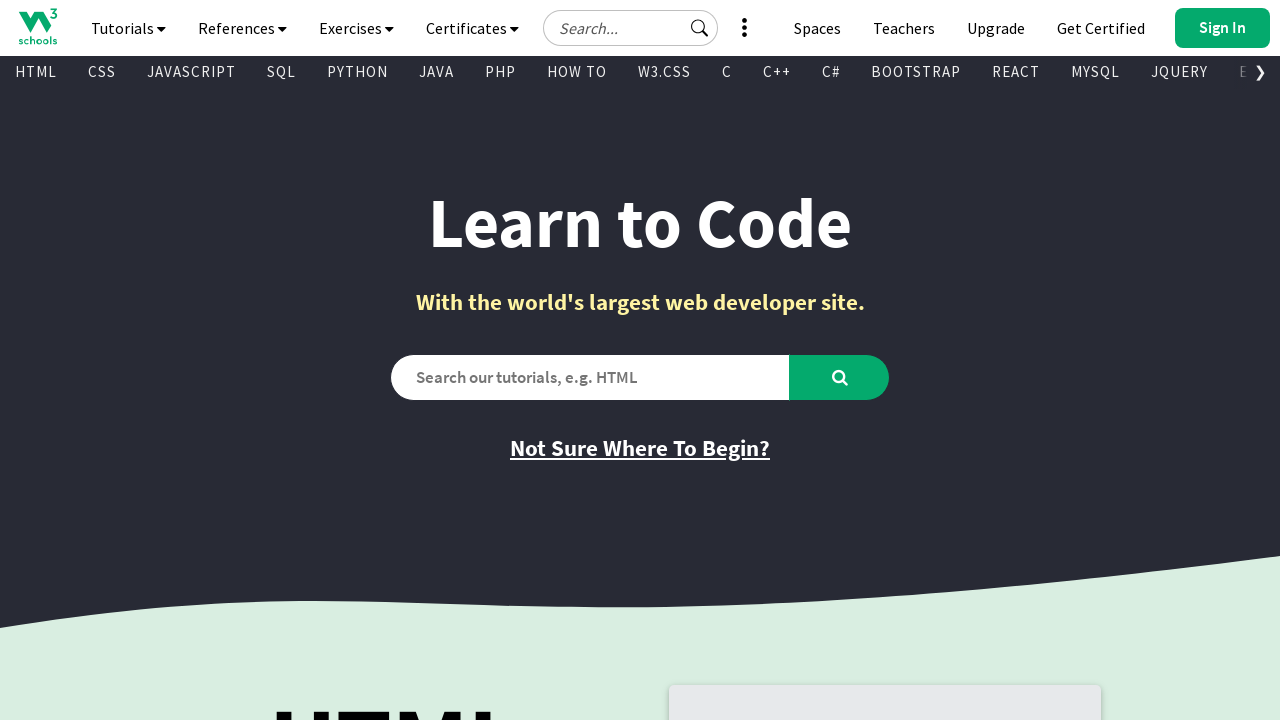

Retrieved text content from link
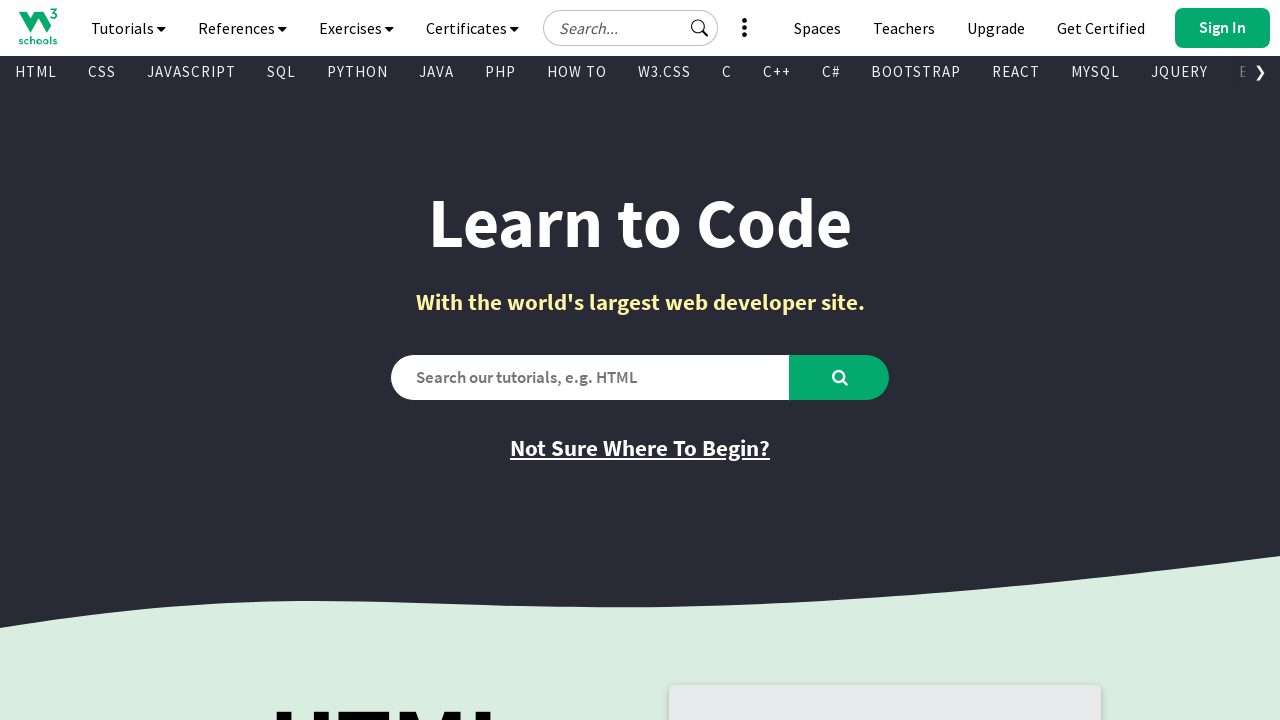

Found a visible link element
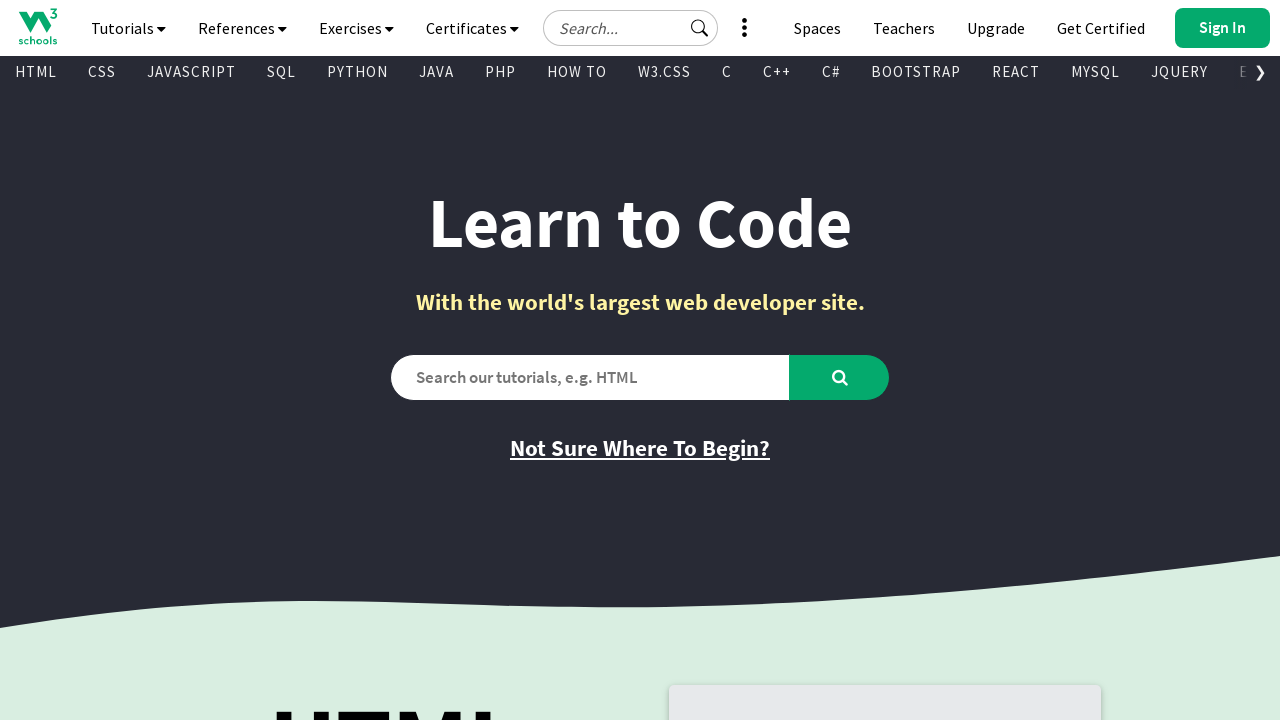

Retrieved href attribute from link
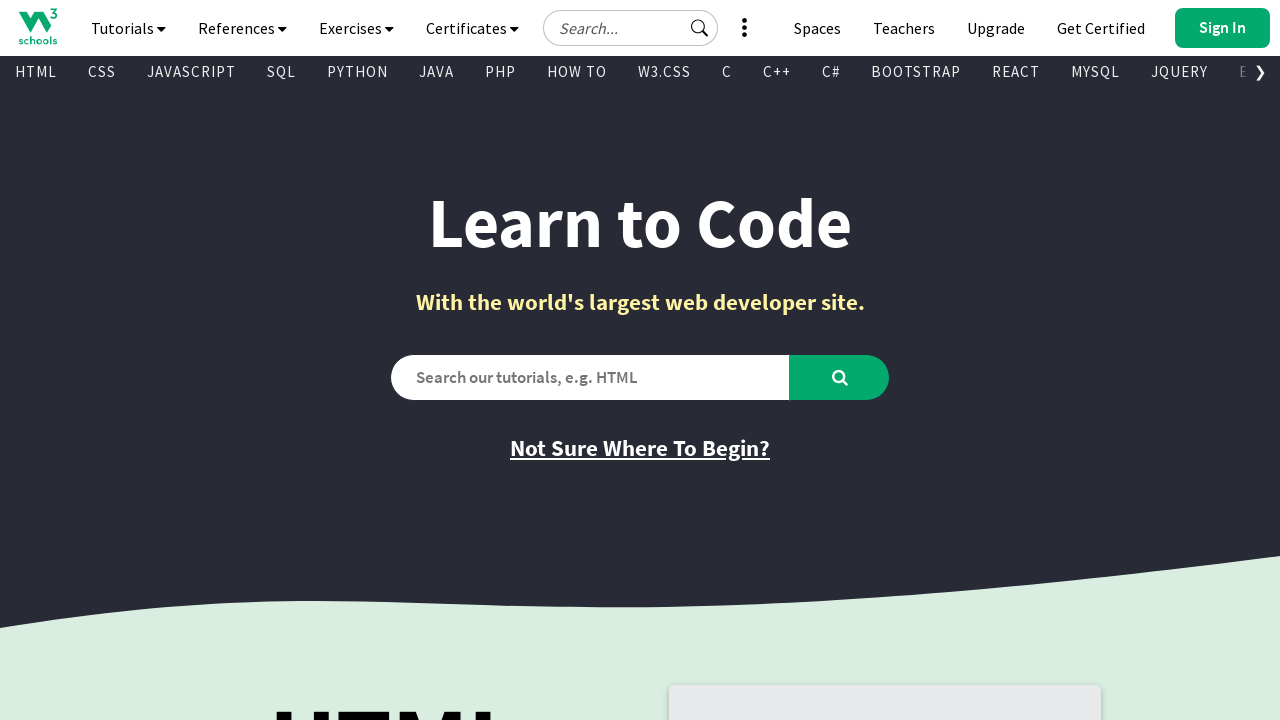

Retrieved text content from link
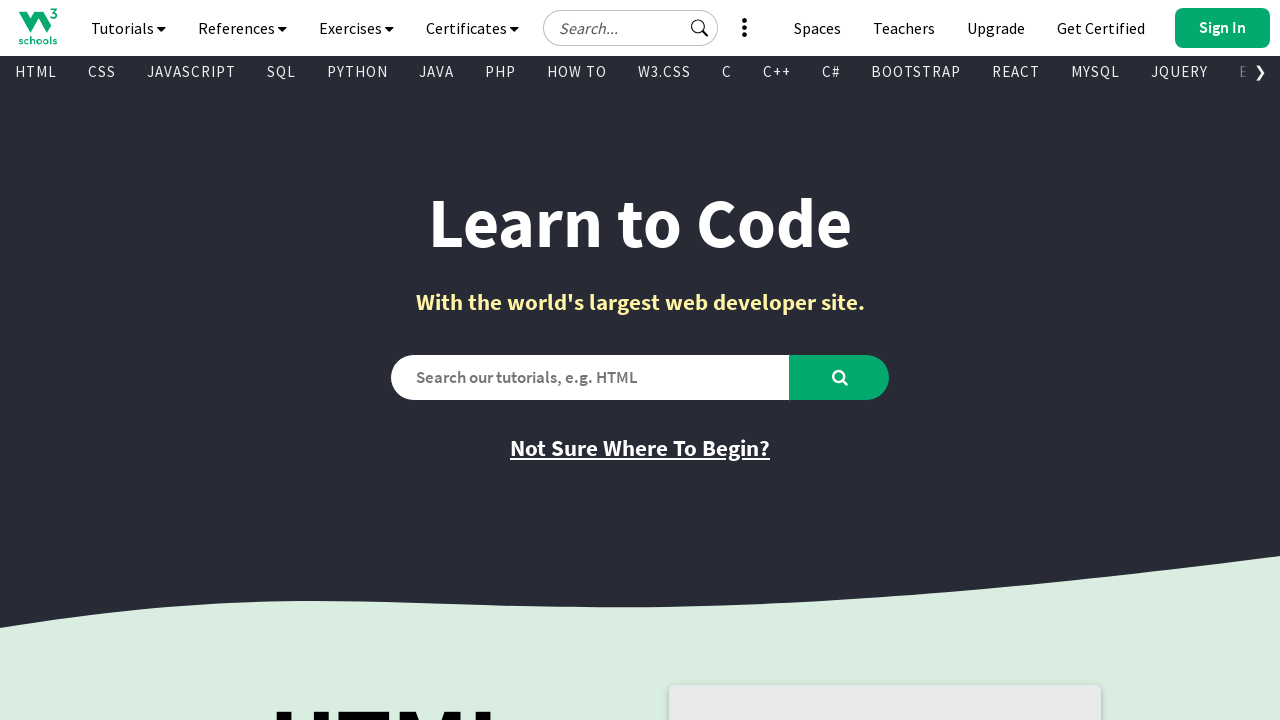

Found a visible link element
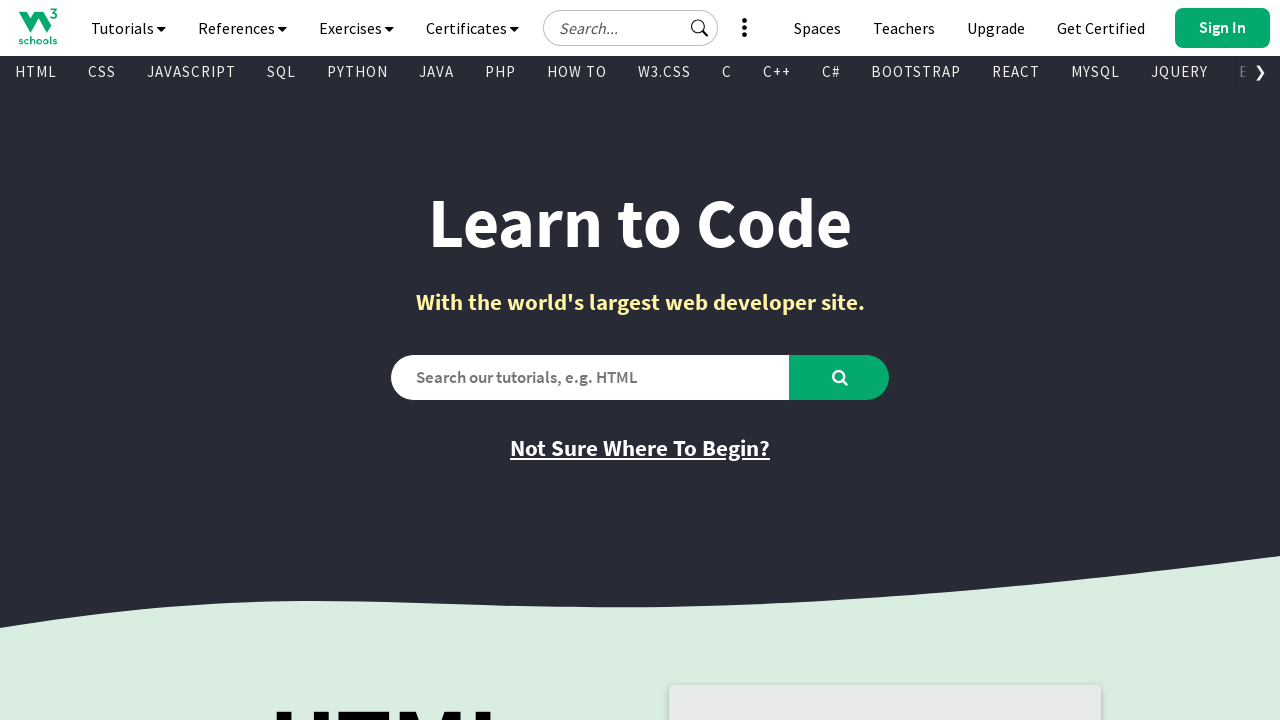

Retrieved href attribute from link
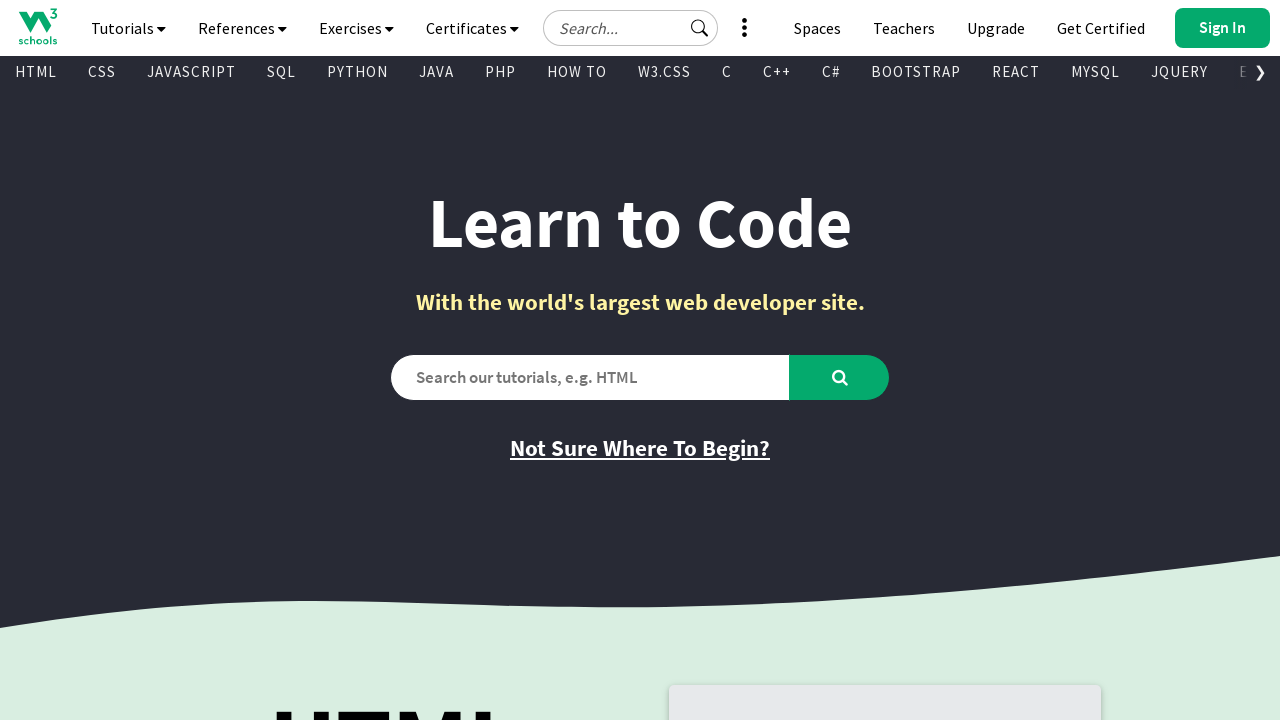

Retrieved text content from link
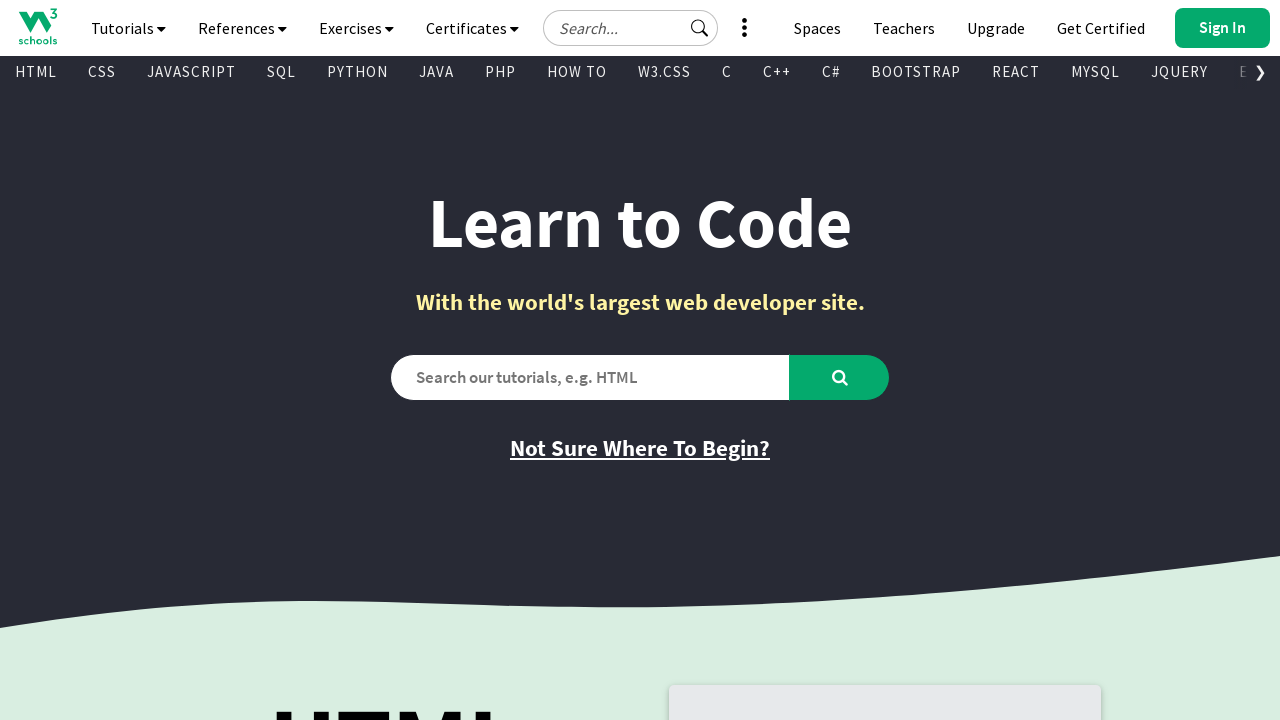

Found a visible link element
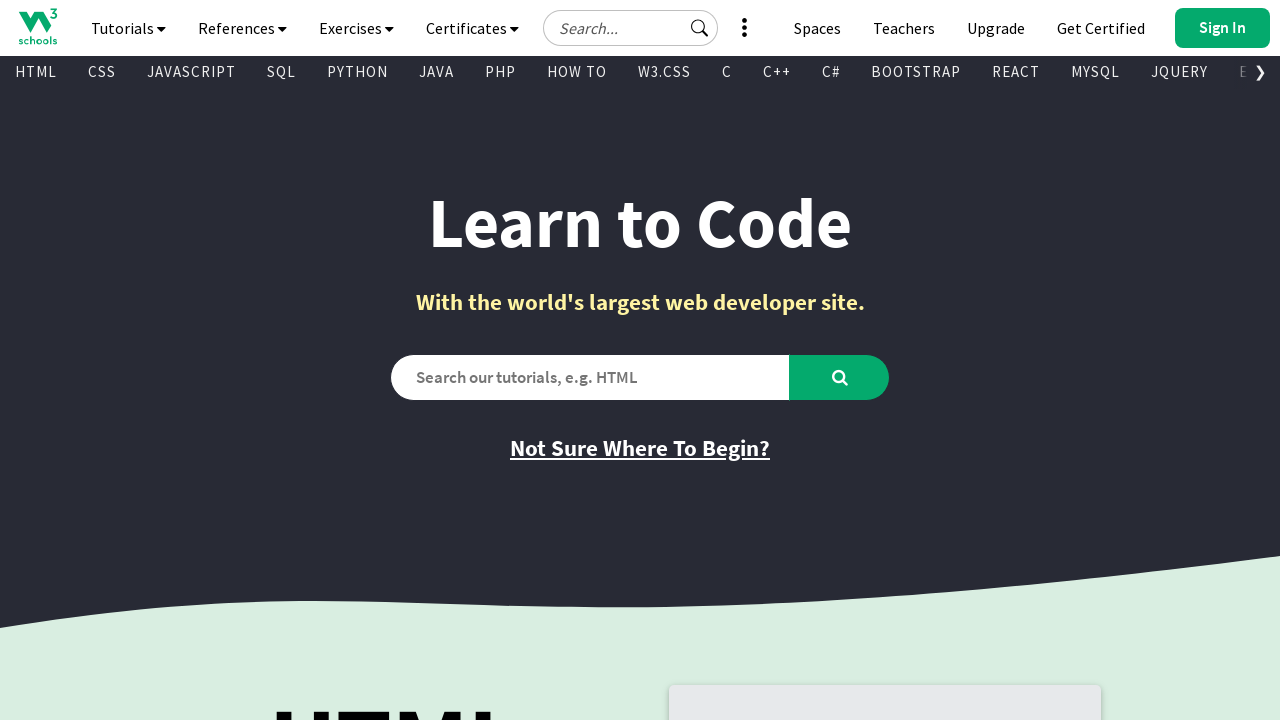

Retrieved href attribute from link
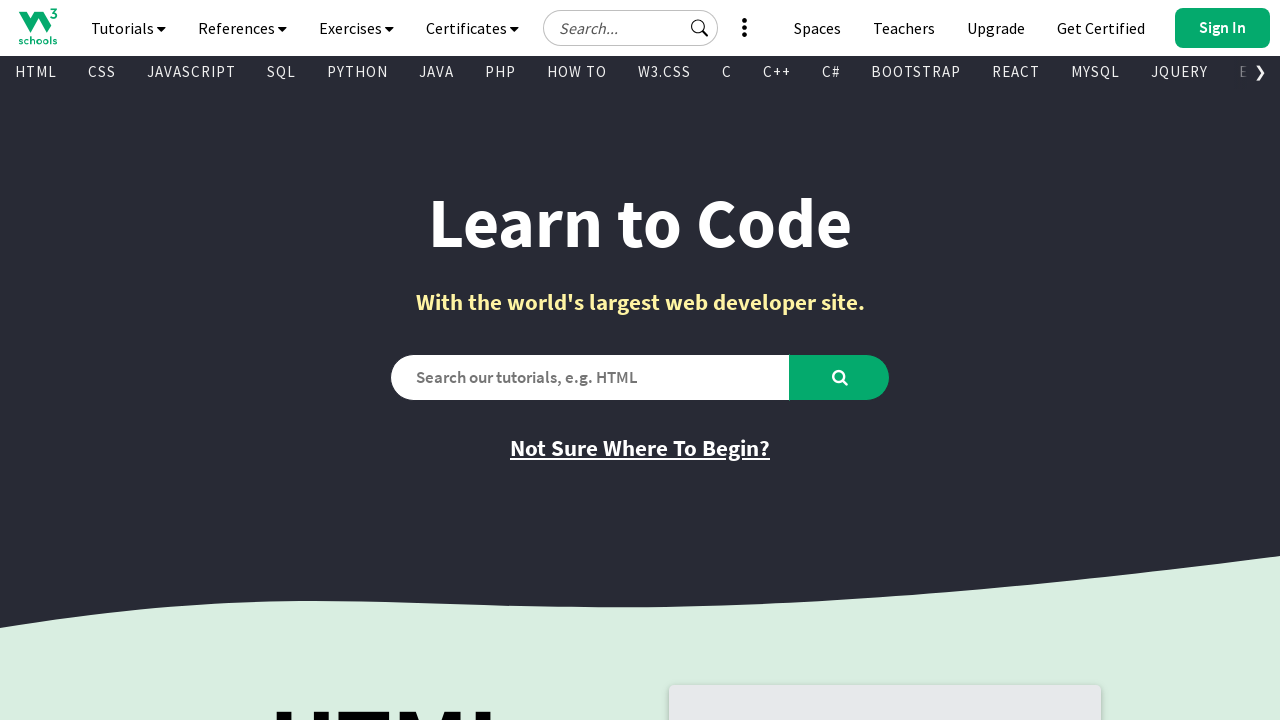

Retrieved text content from link
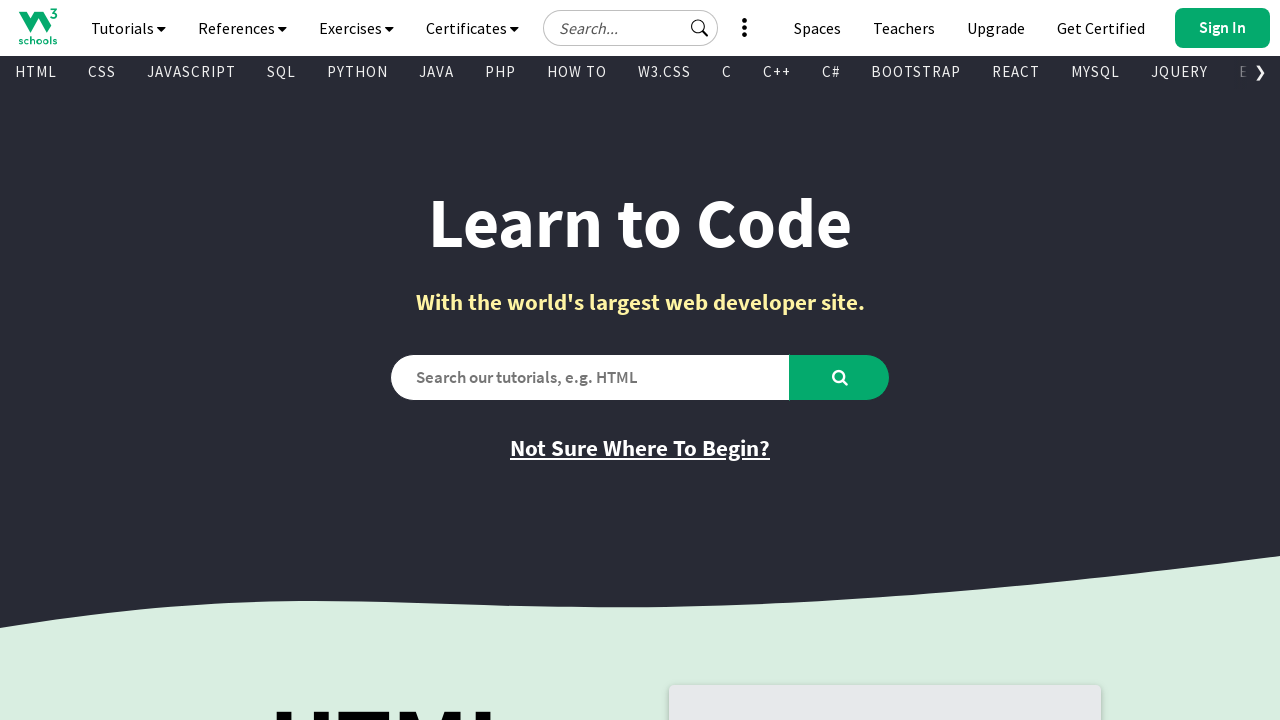

Found a visible link element
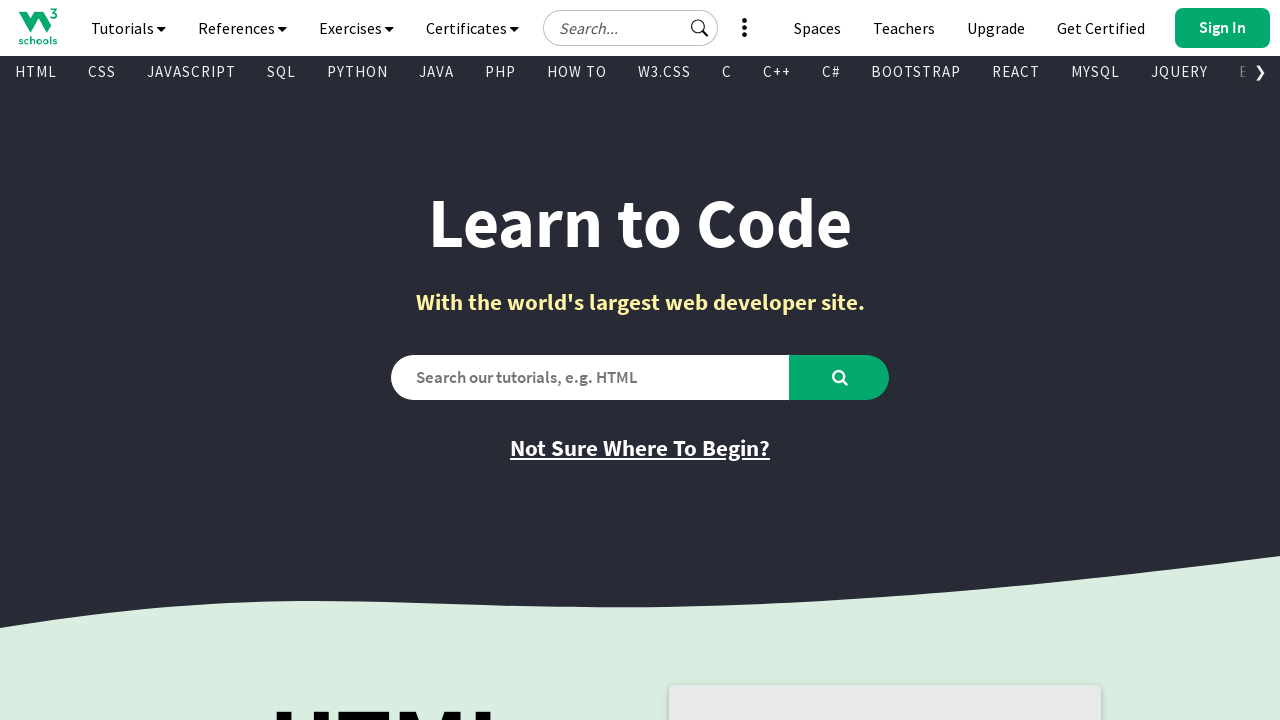

Retrieved href attribute from link
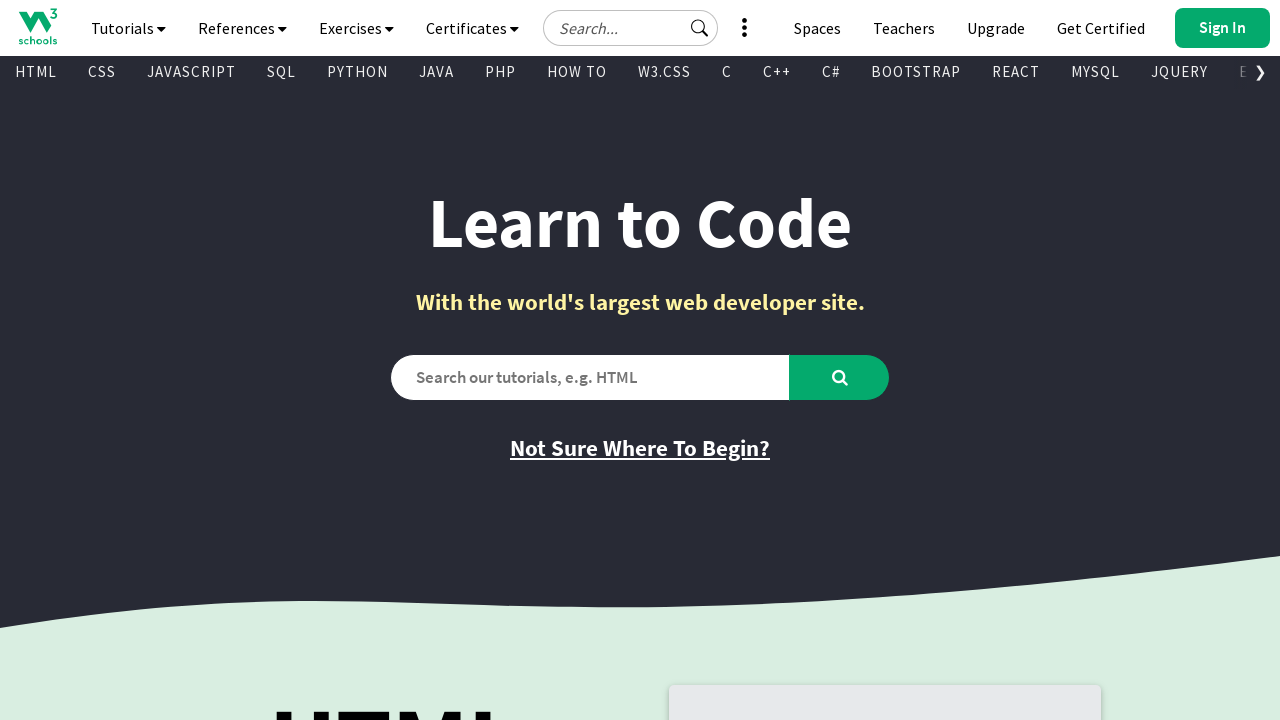

Retrieved text content from link
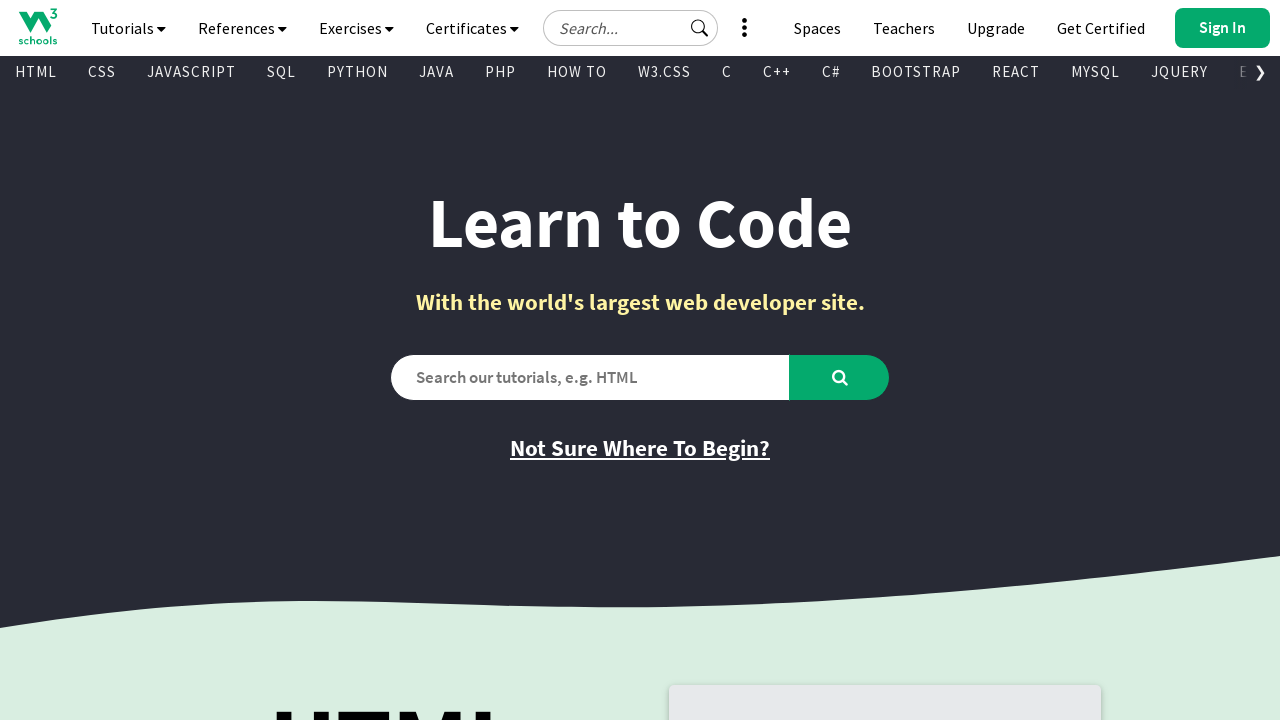

Found a visible link element
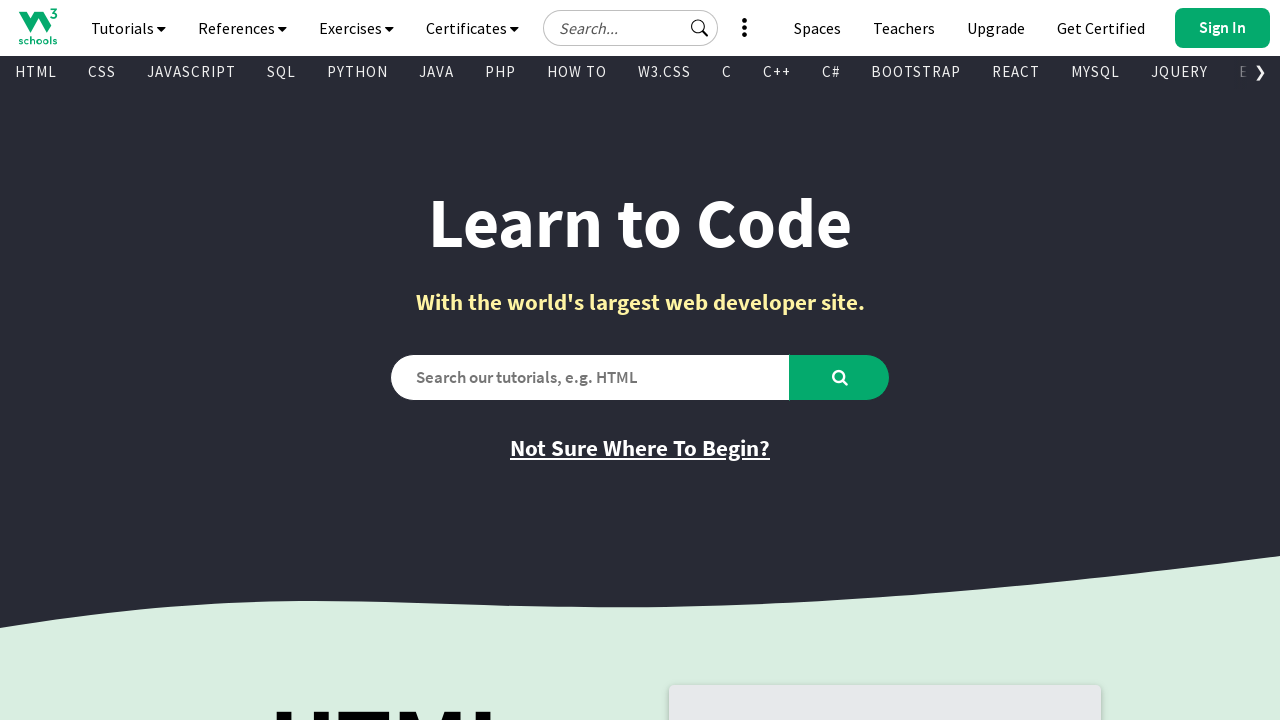

Retrieved href attribute from link
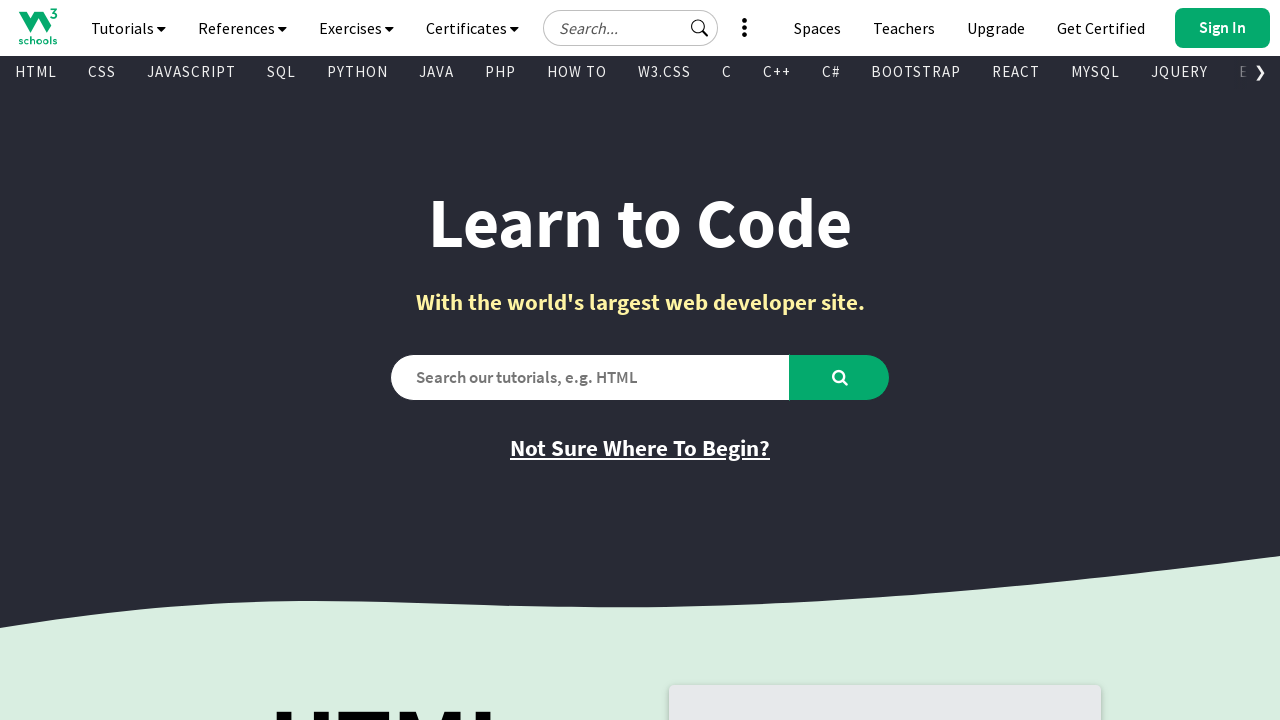

Retrieved text content from link
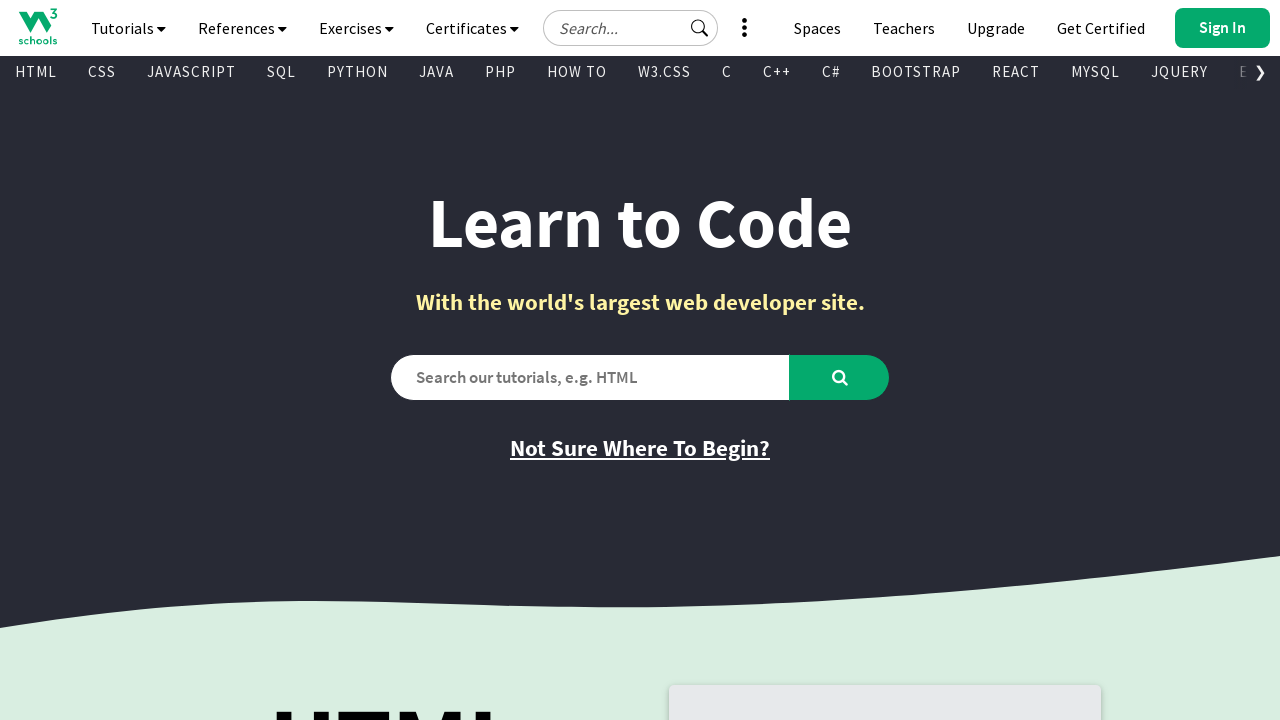

Found a visible link element
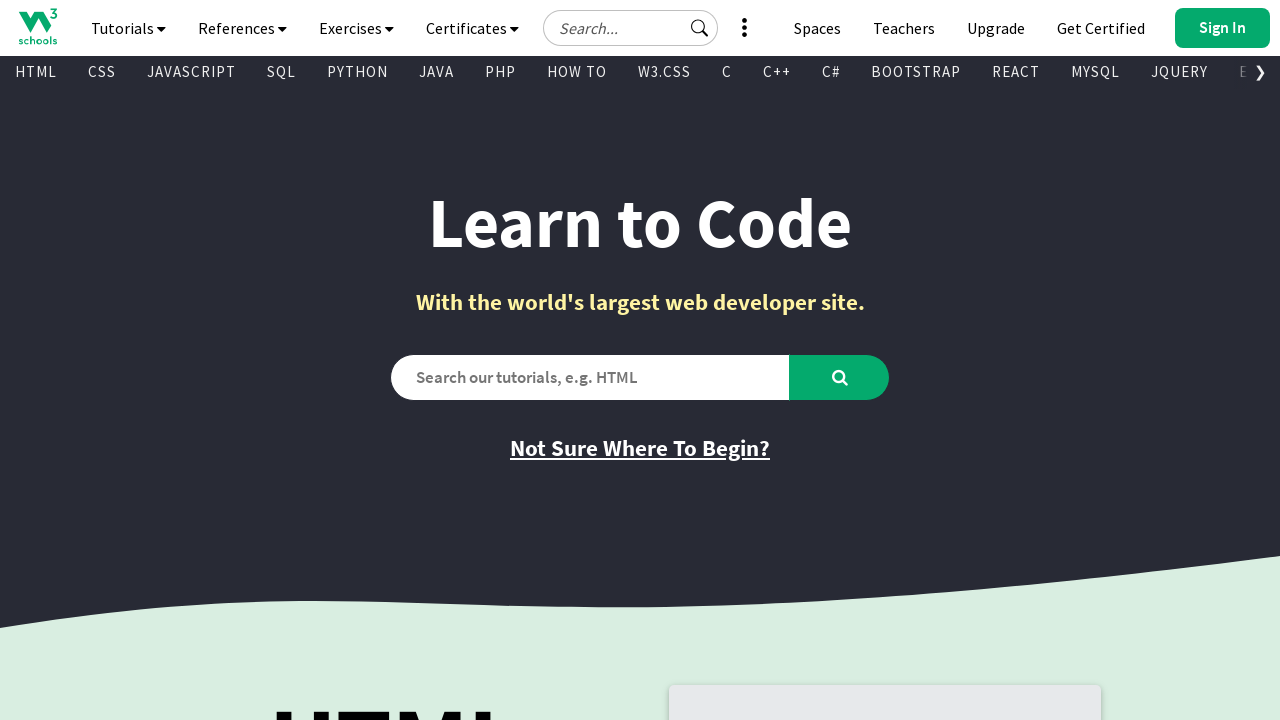

Retrieved href attribute from link
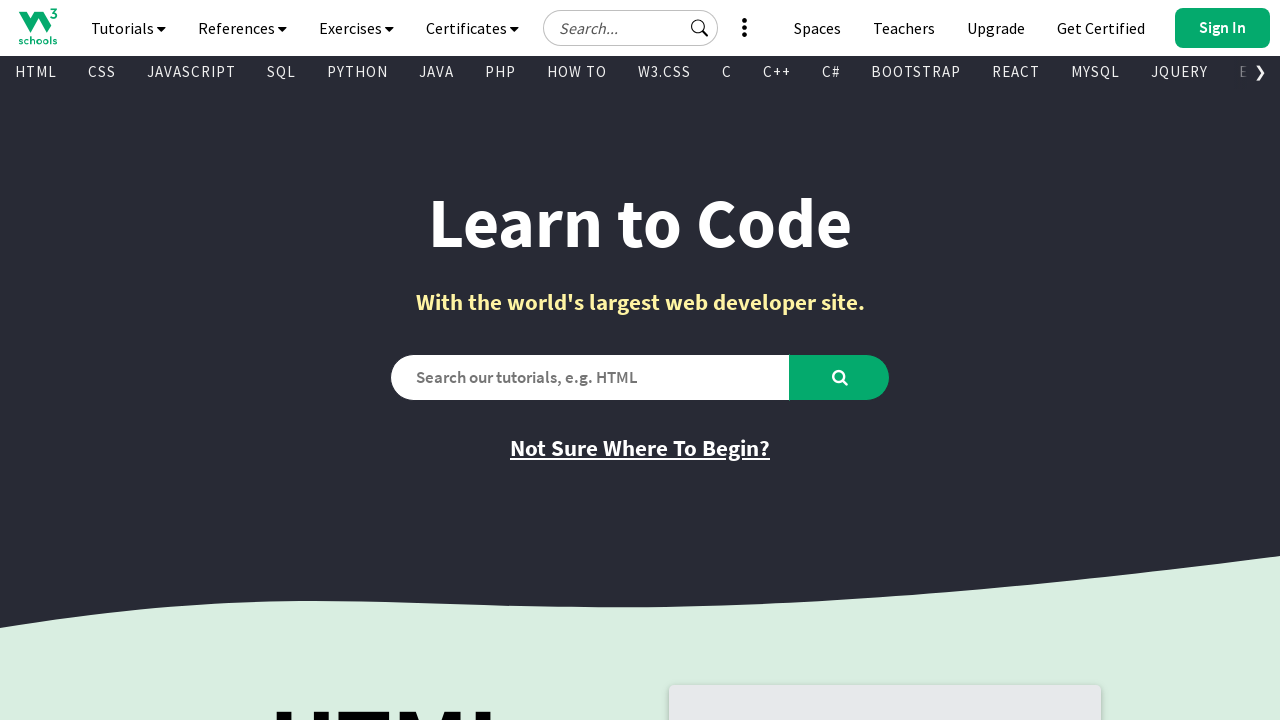

Retrieved text content from link
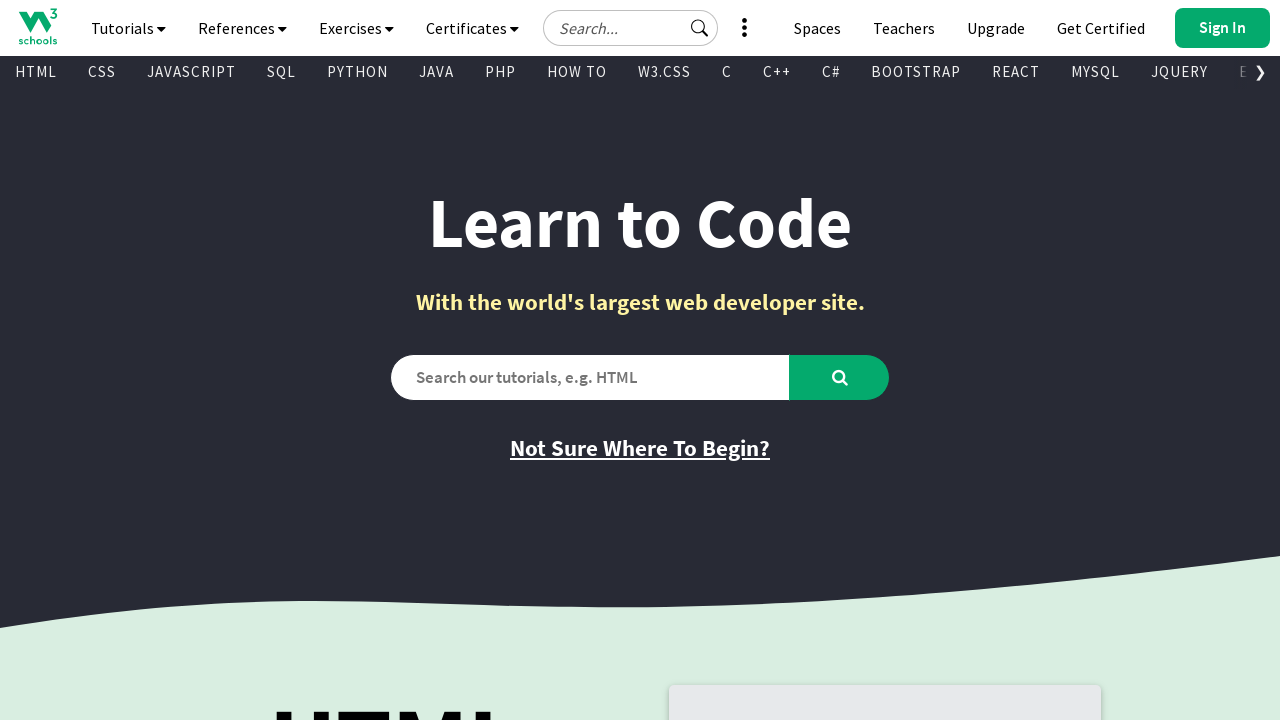

Found a visible link element
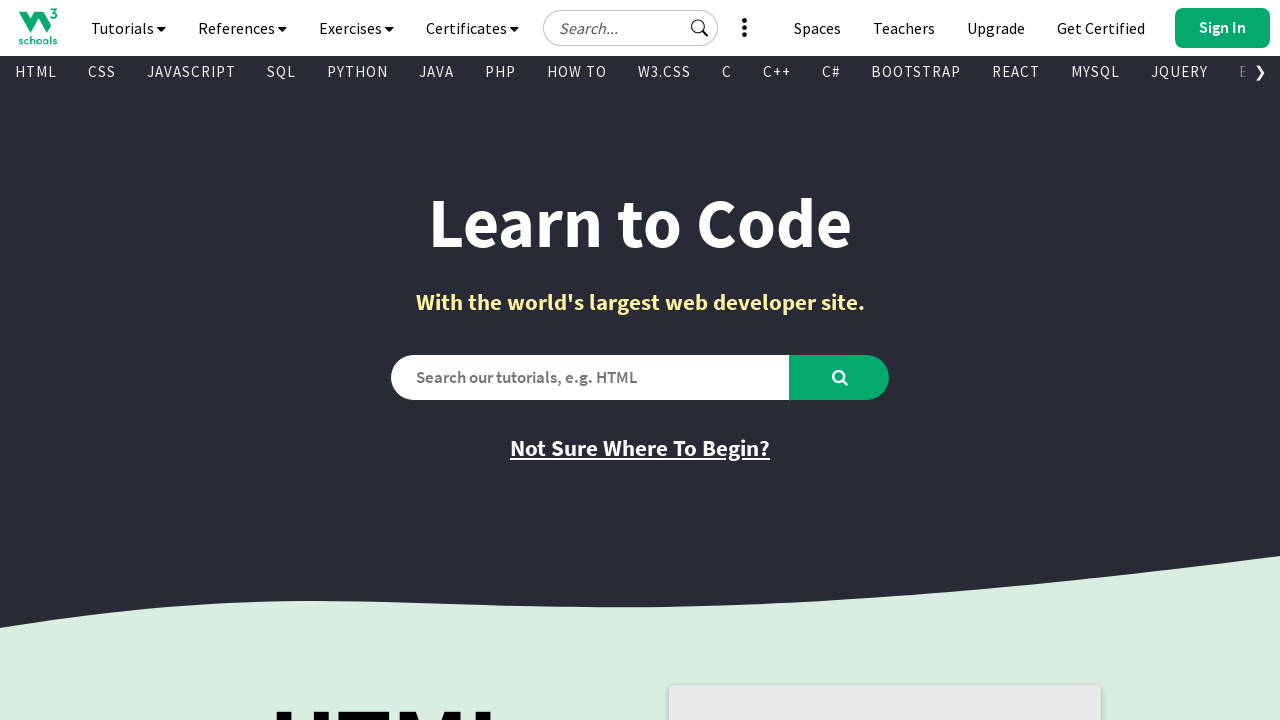

Retrieved href attribute from link
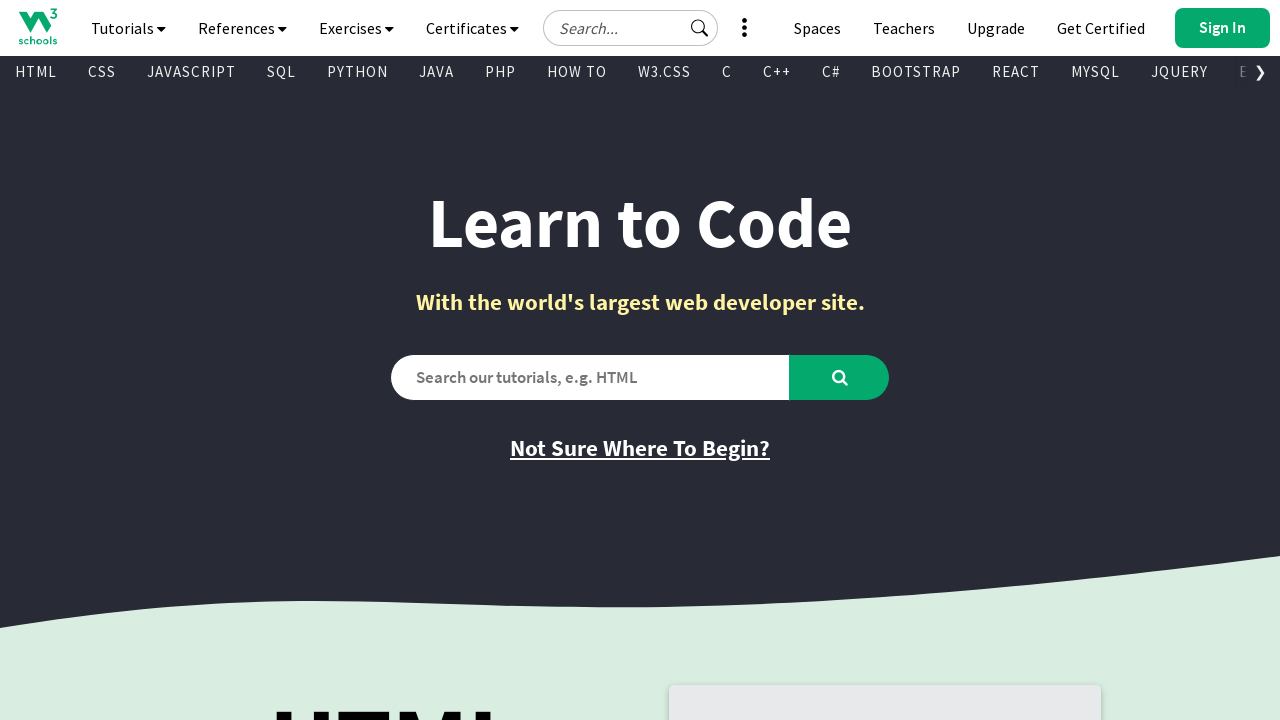

Retrieved text content from link
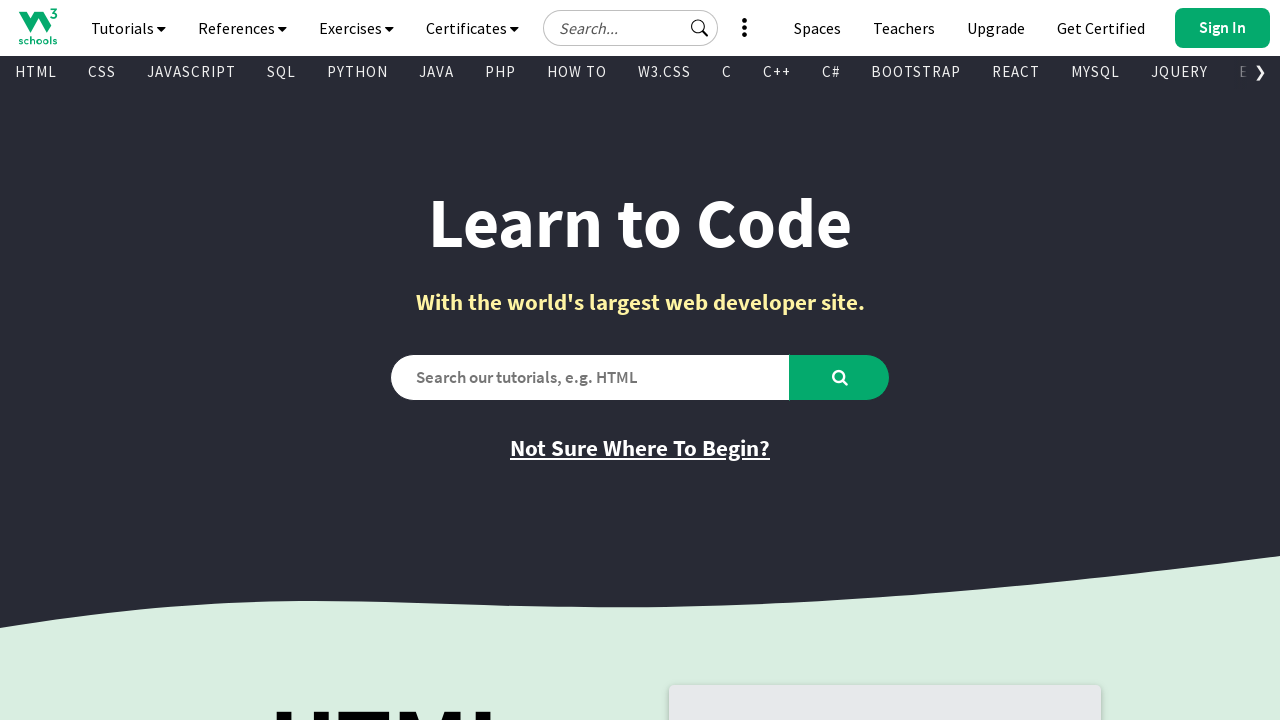

Found a visible link element
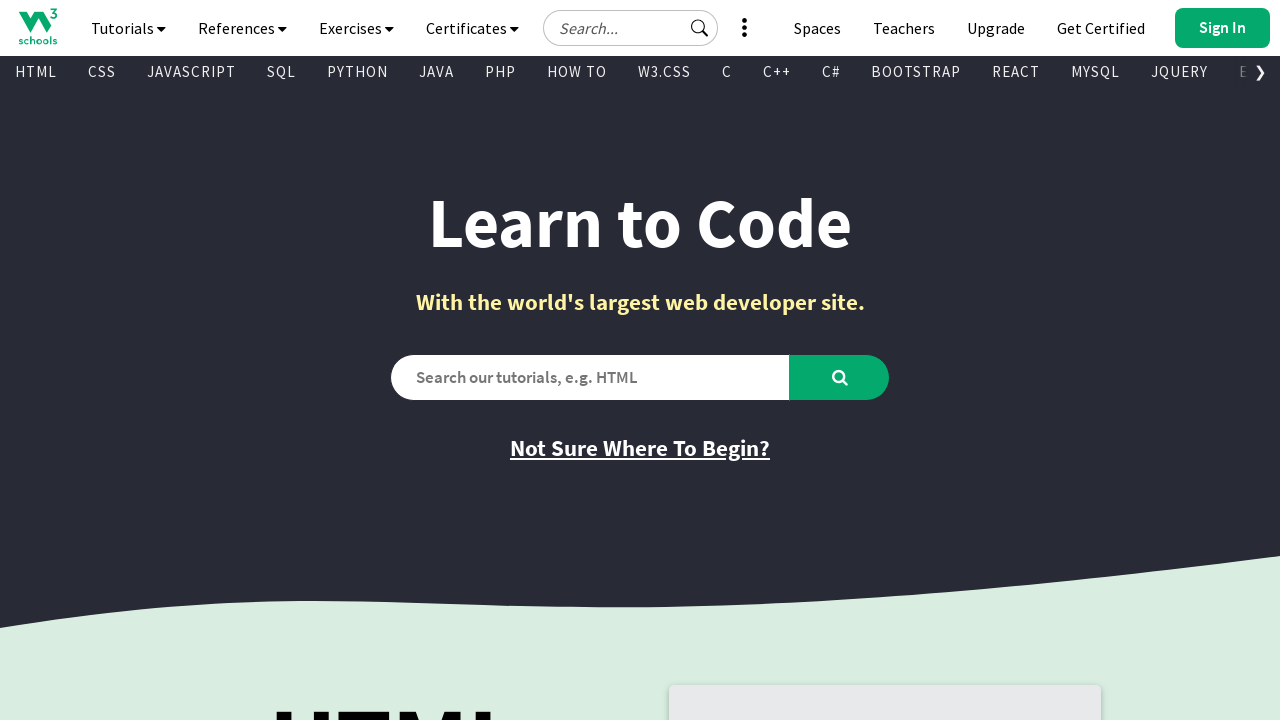

Retrieved href attribute from link
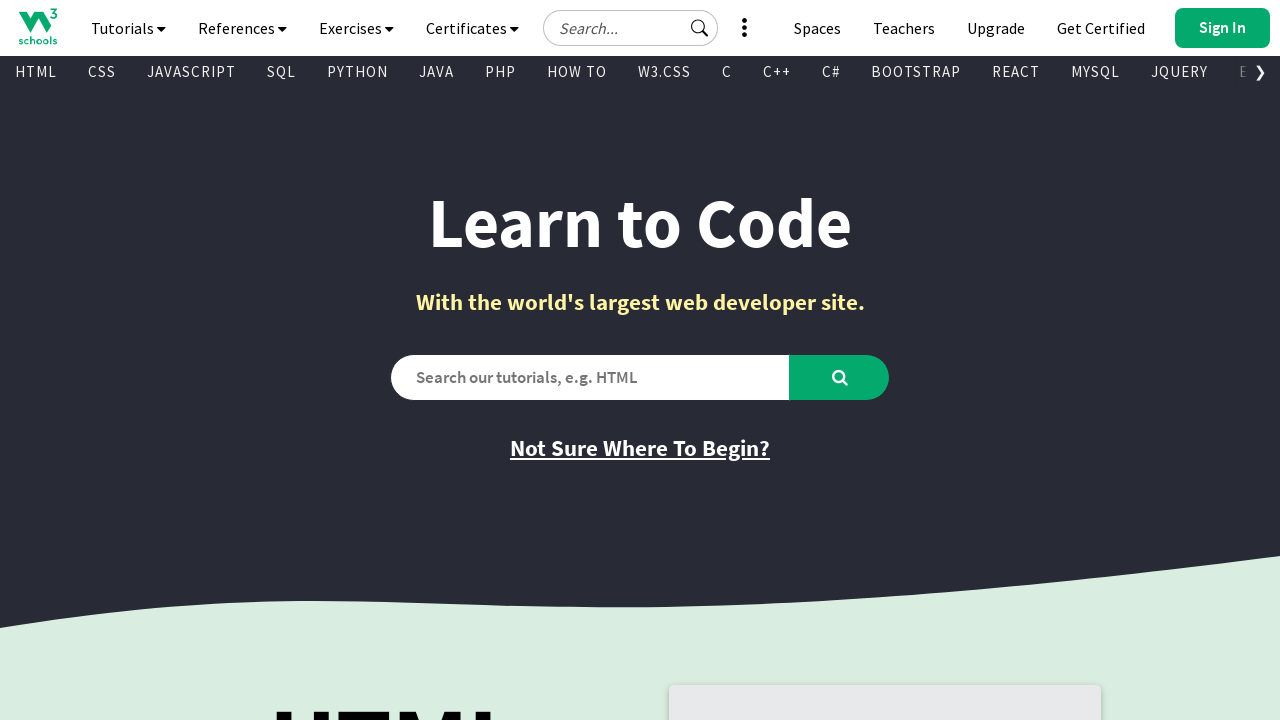

Retrieved text content from link
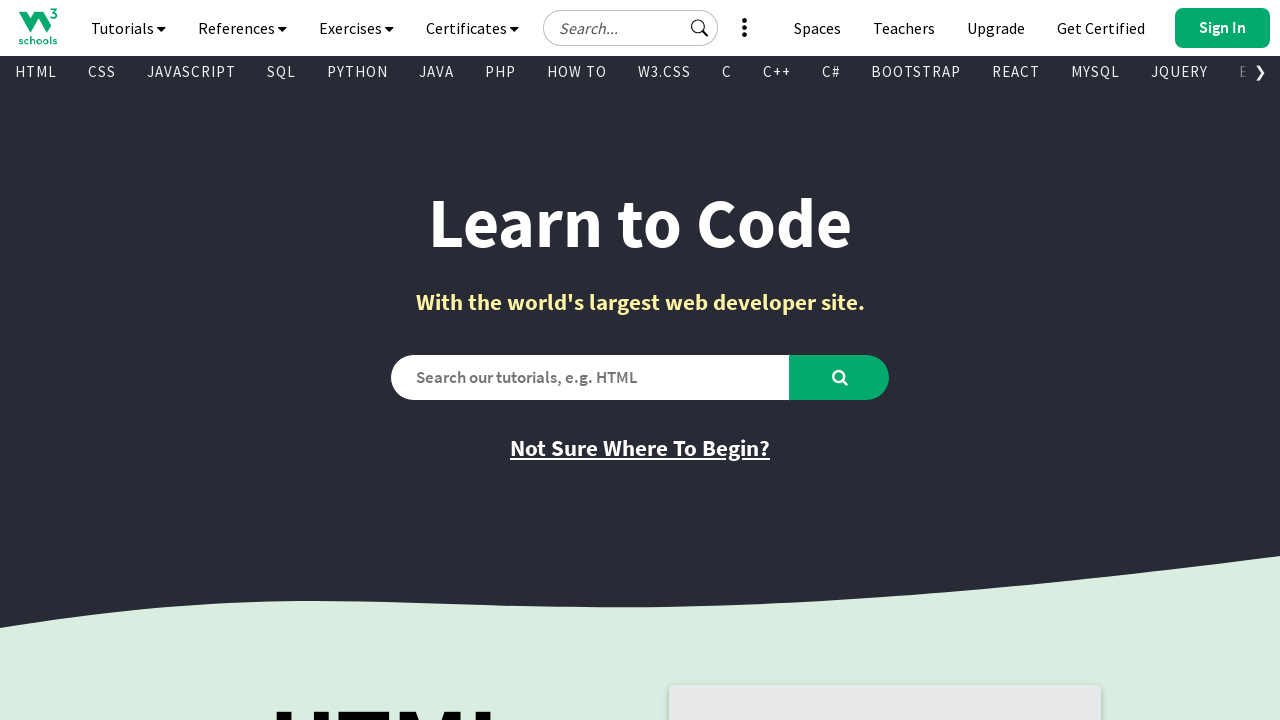

Found a visible link element
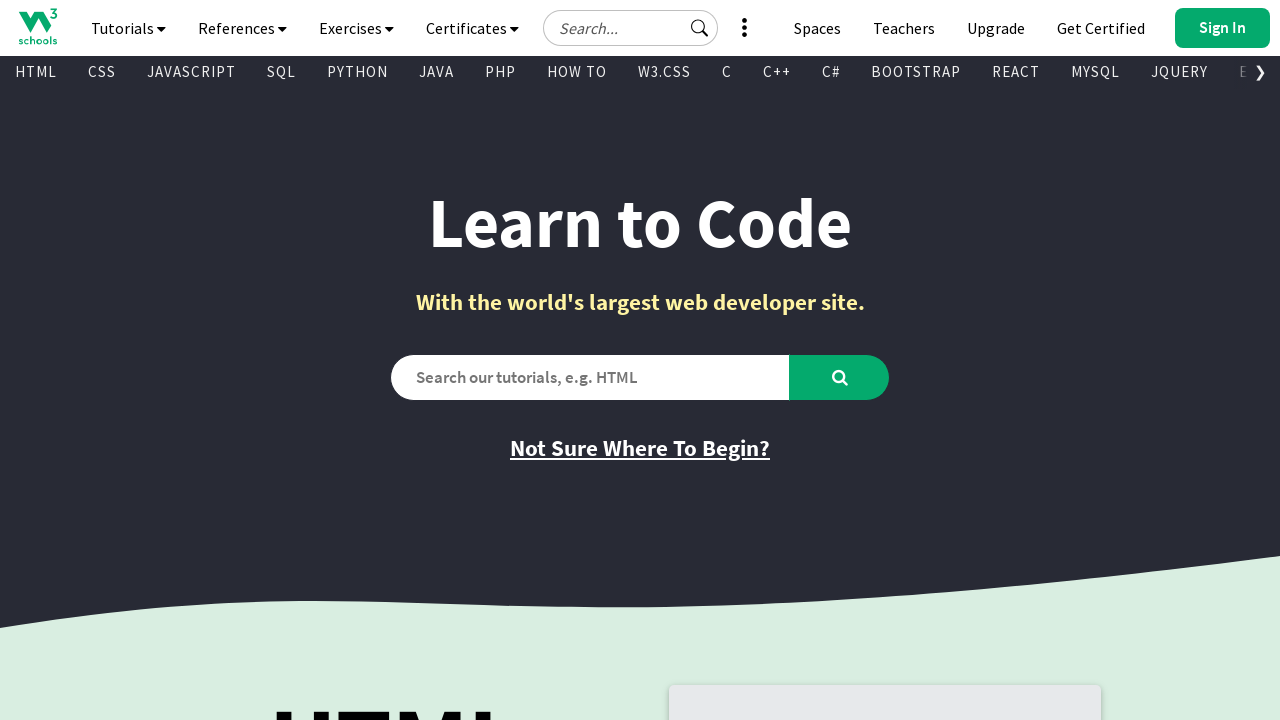

Retrieved href attribute from link
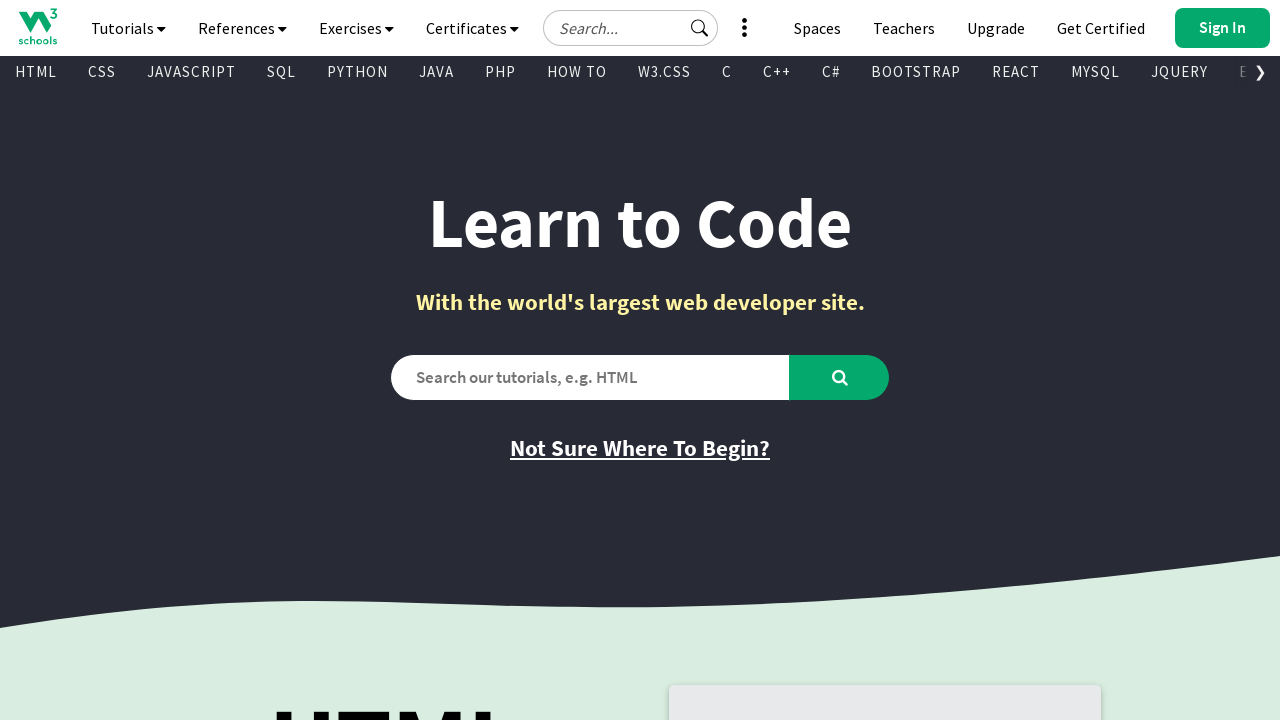

Retrieved text content from link
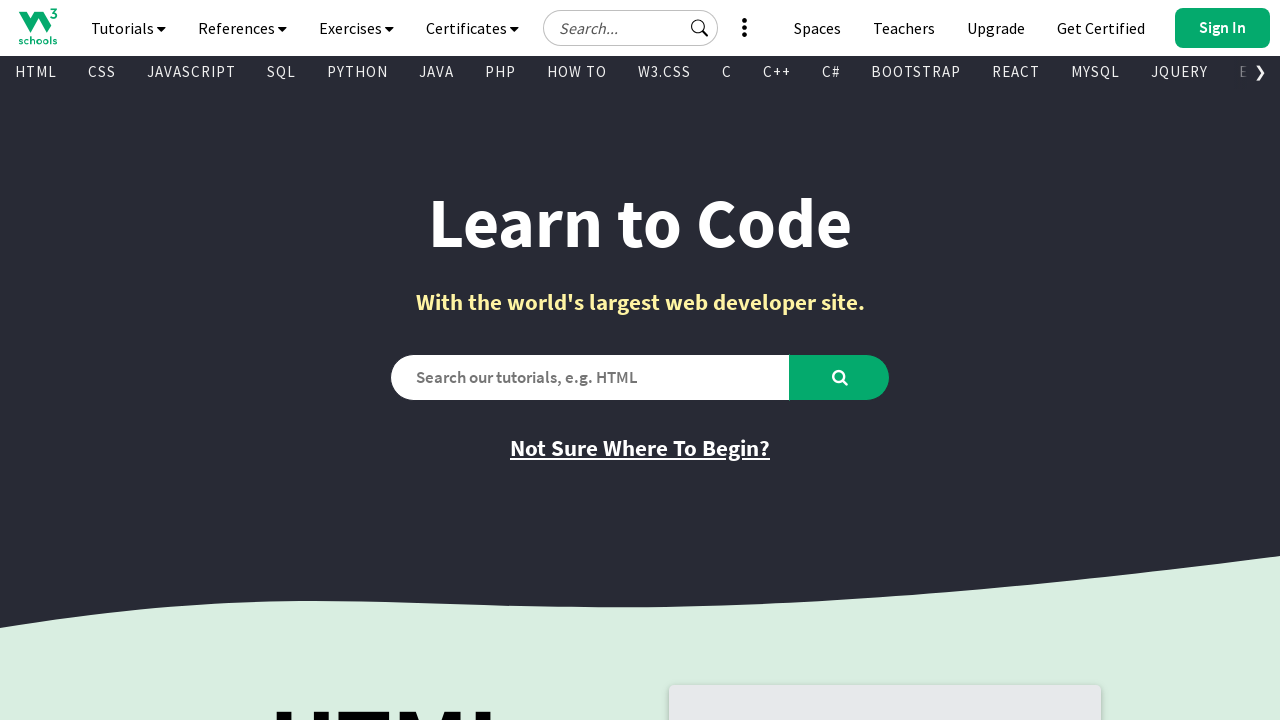

Found a visible link element
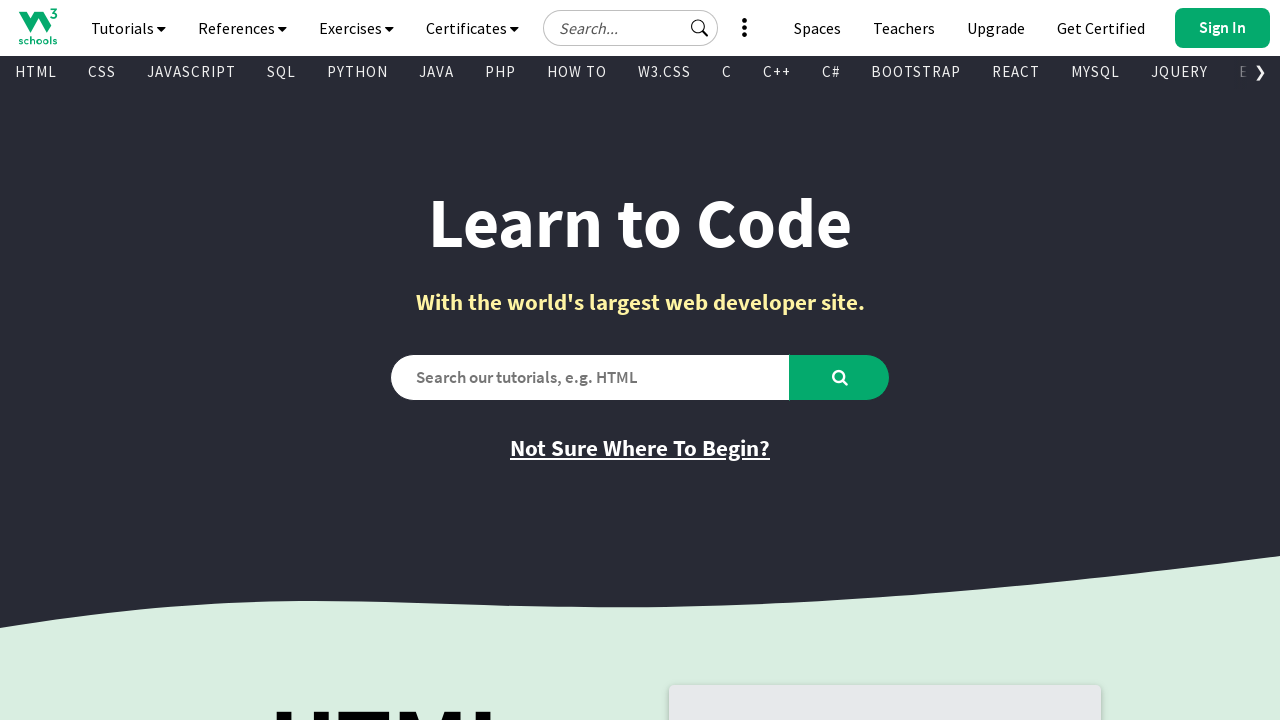

Retrieved href attribute from link
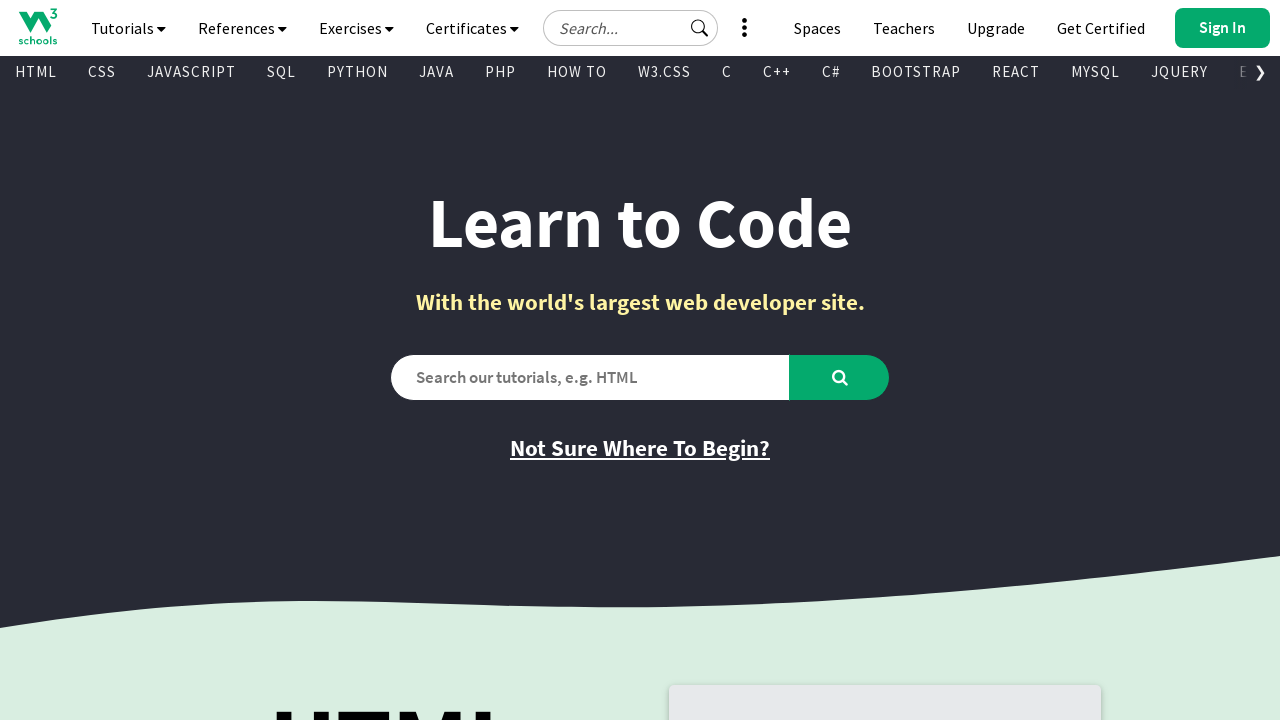

Retrieved text content from link
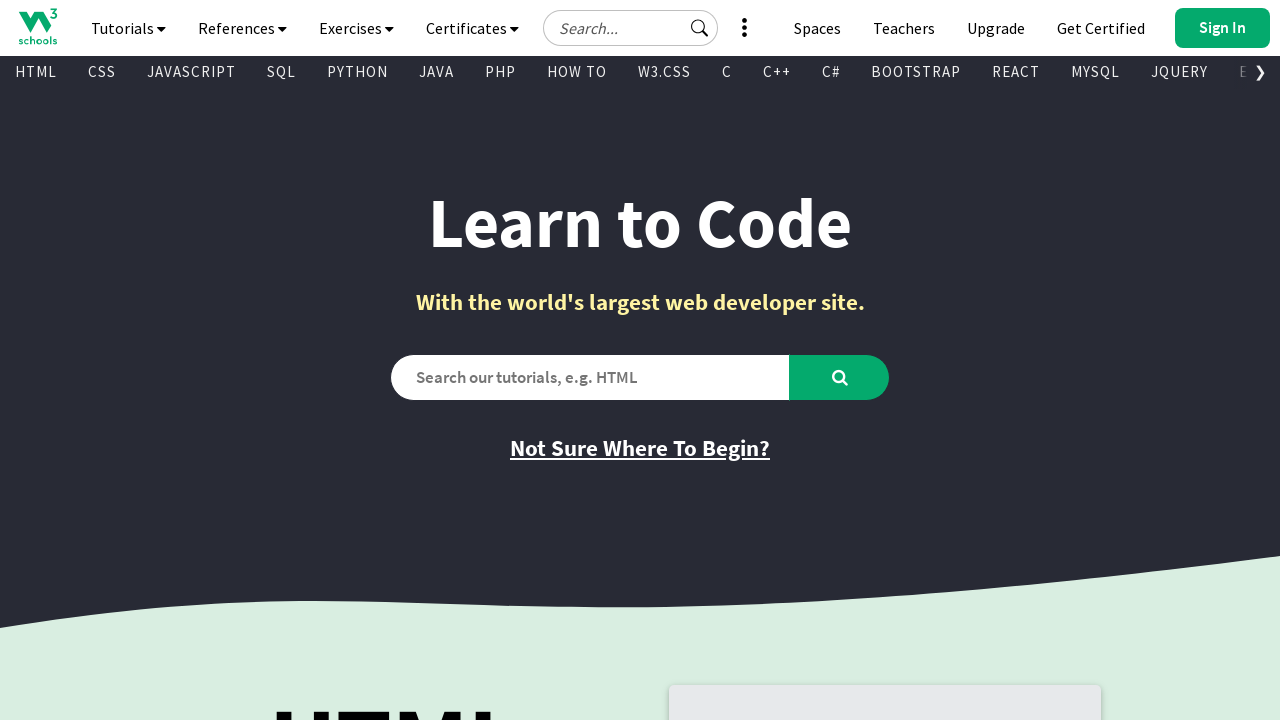

Found a visible link element
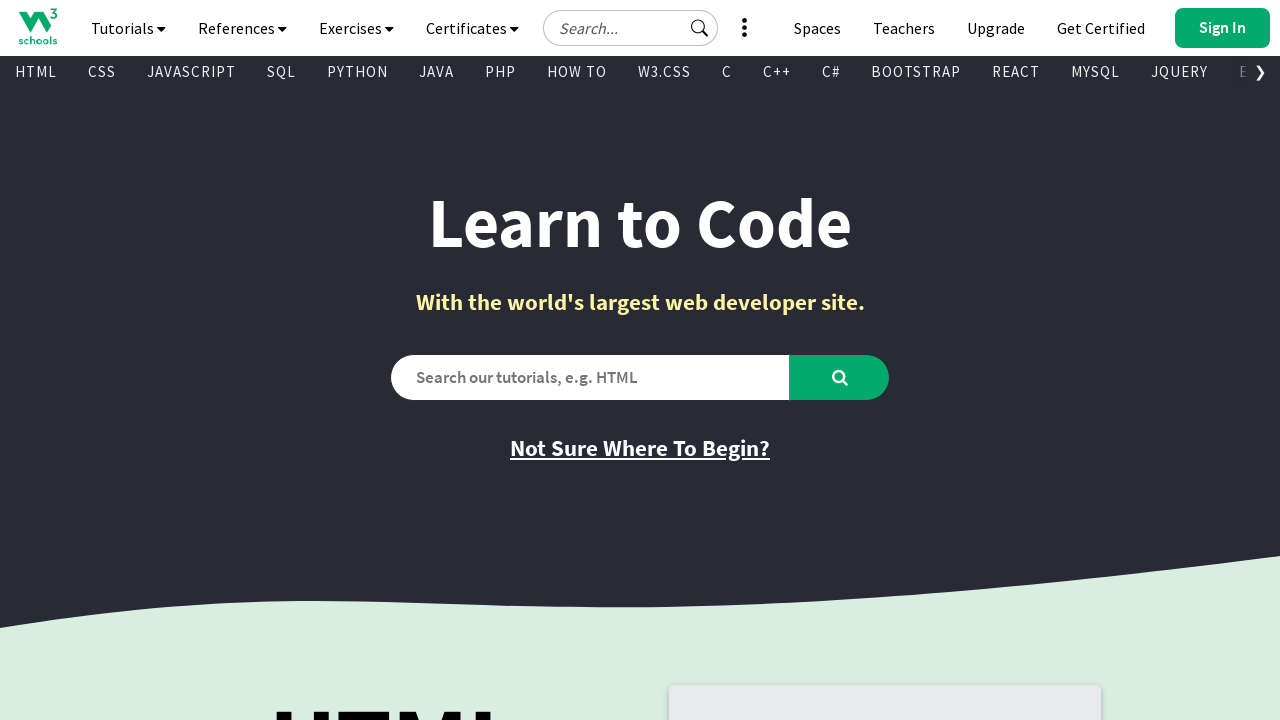

Retrieved href attribute from link
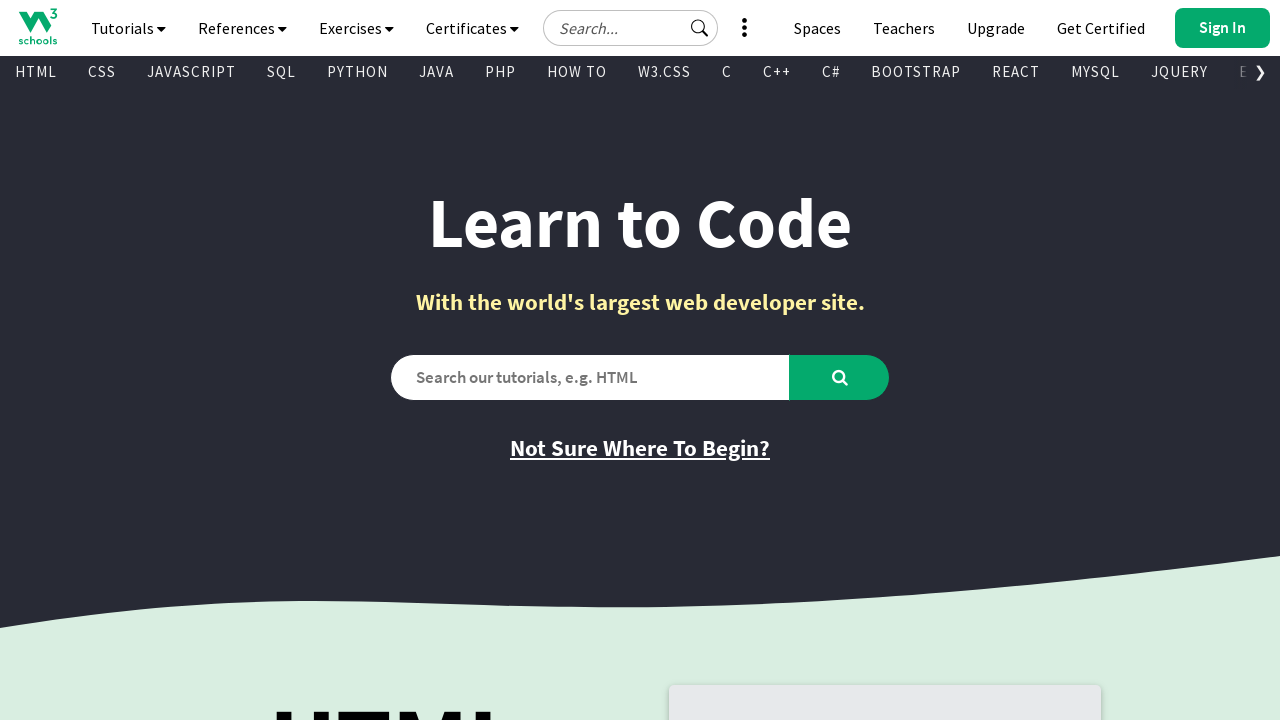

Retrieved text content from link
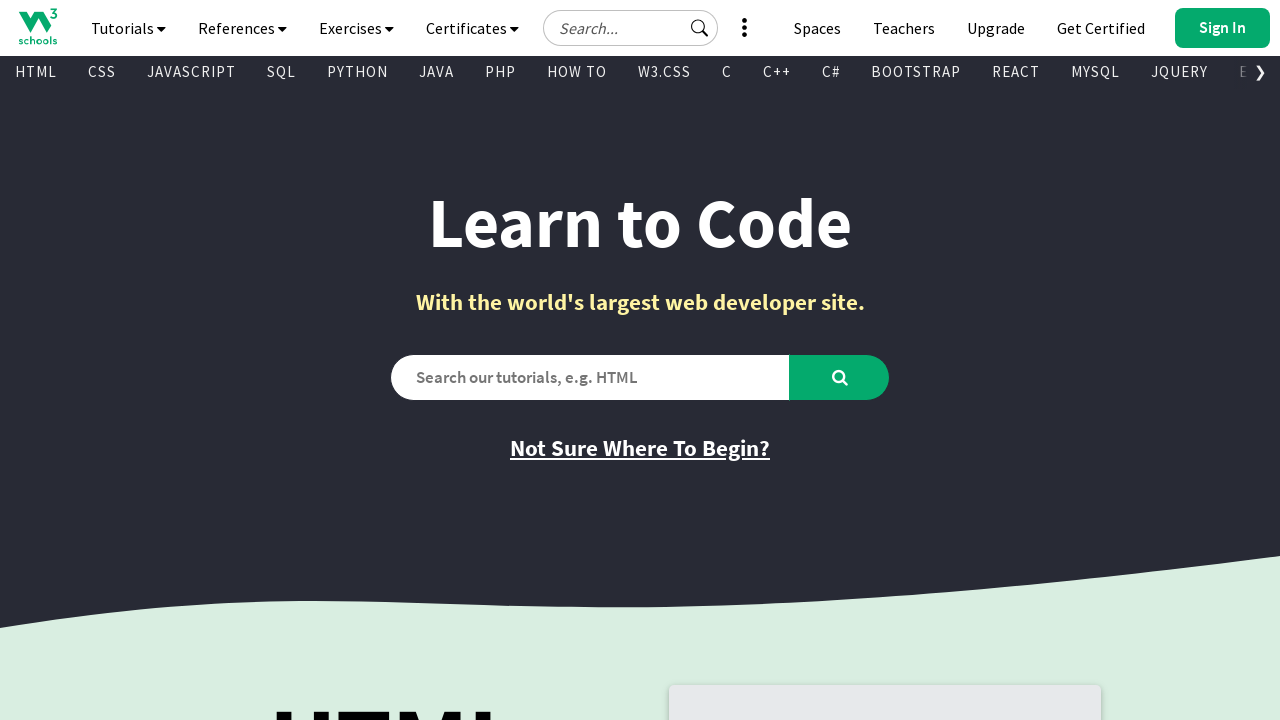

Found a visible link element
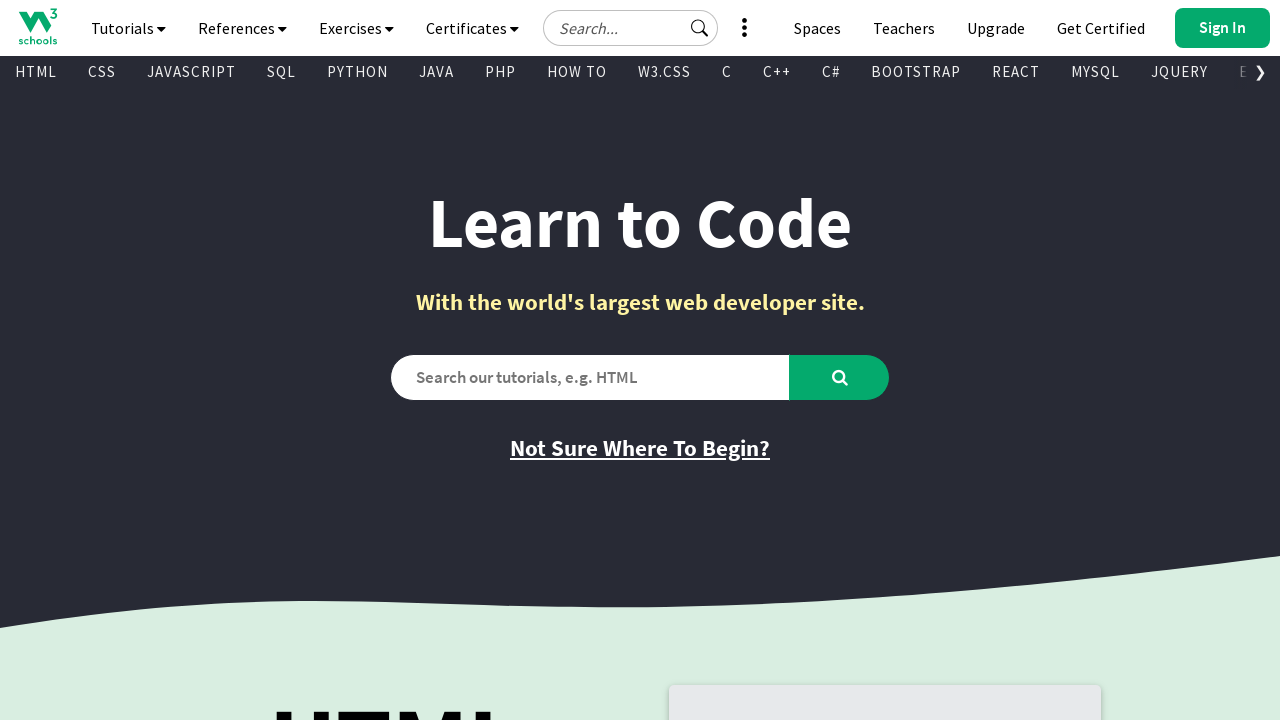

Retrieved href attribute from link
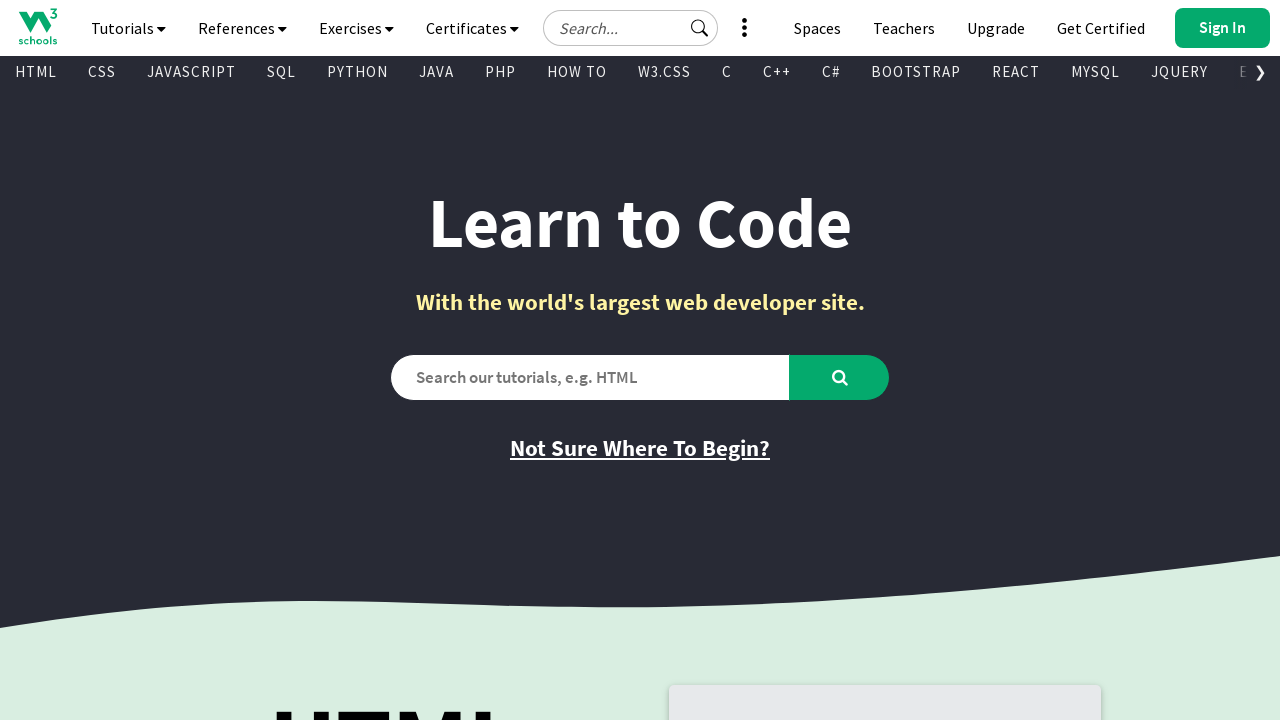

Retrieved text content from link
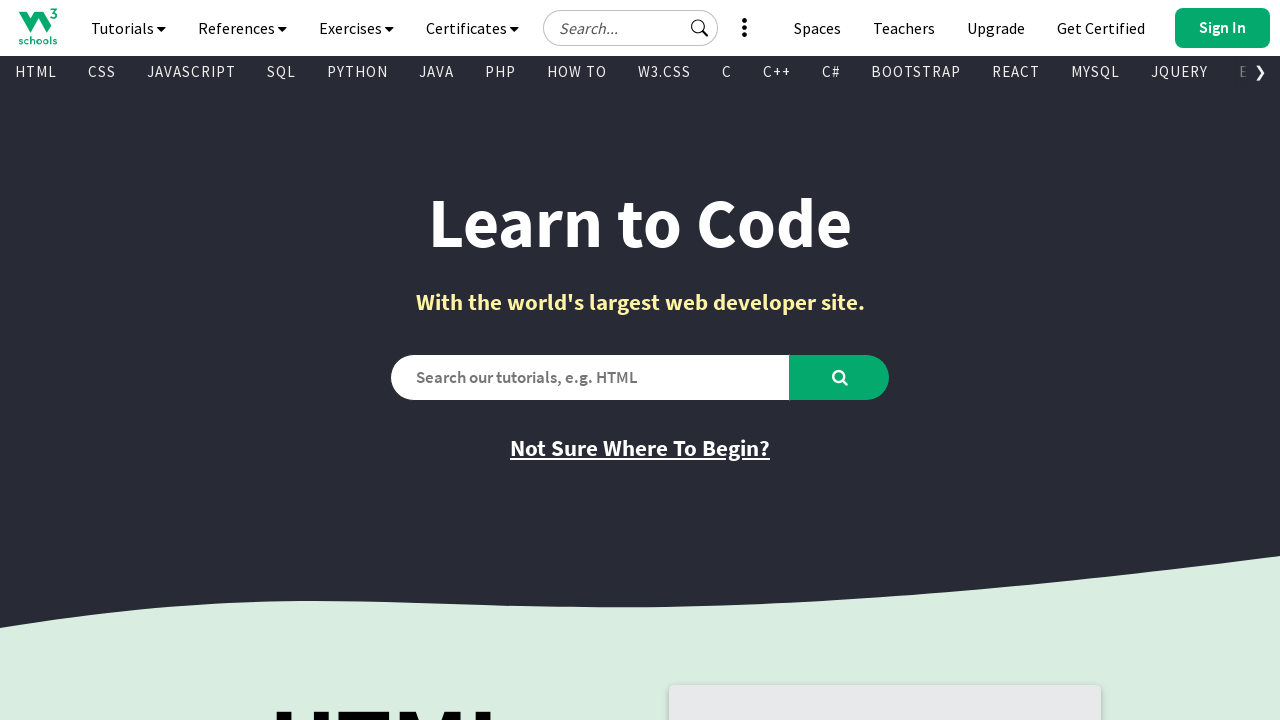

Found a visible link element
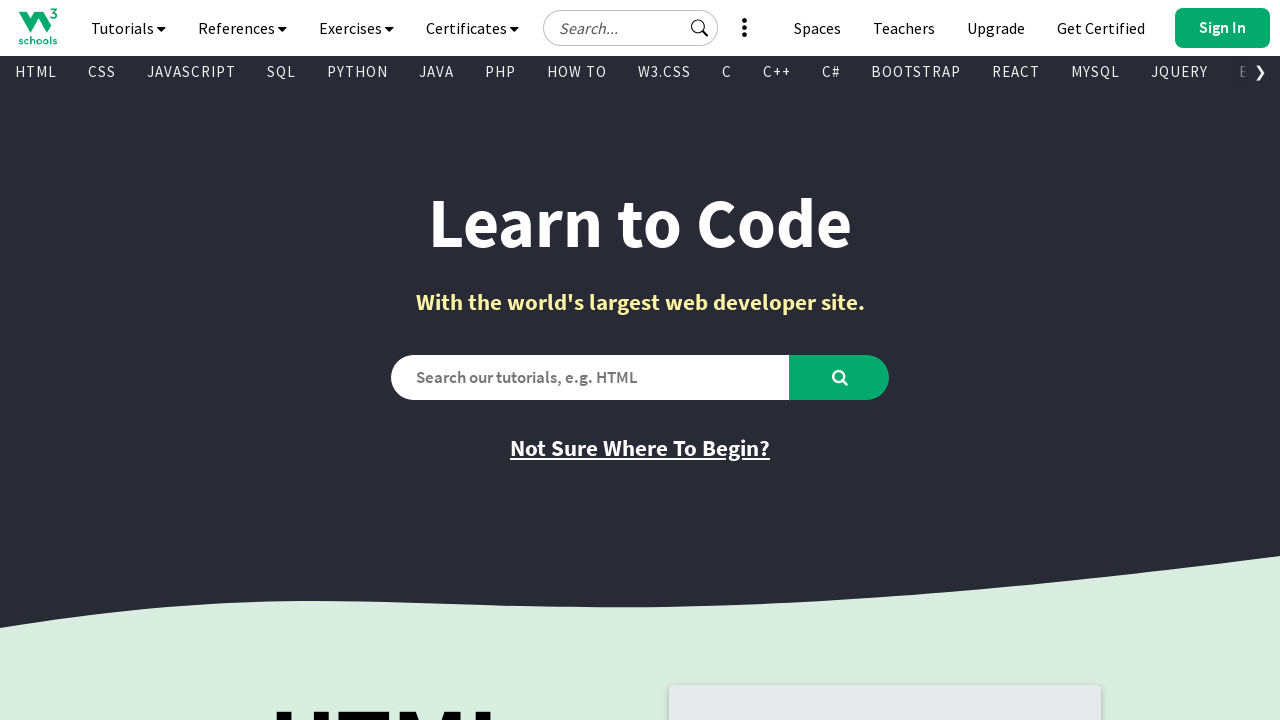

Retrieved href attribute from link
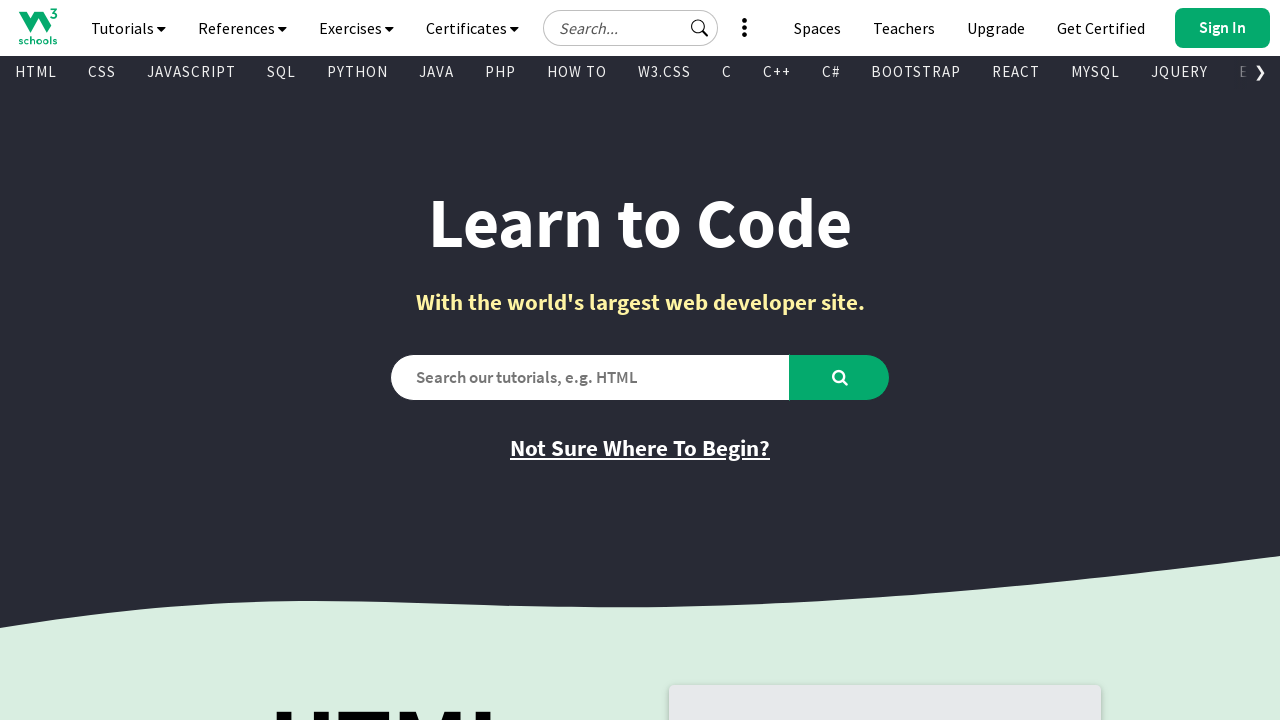

Retrieved text content from link
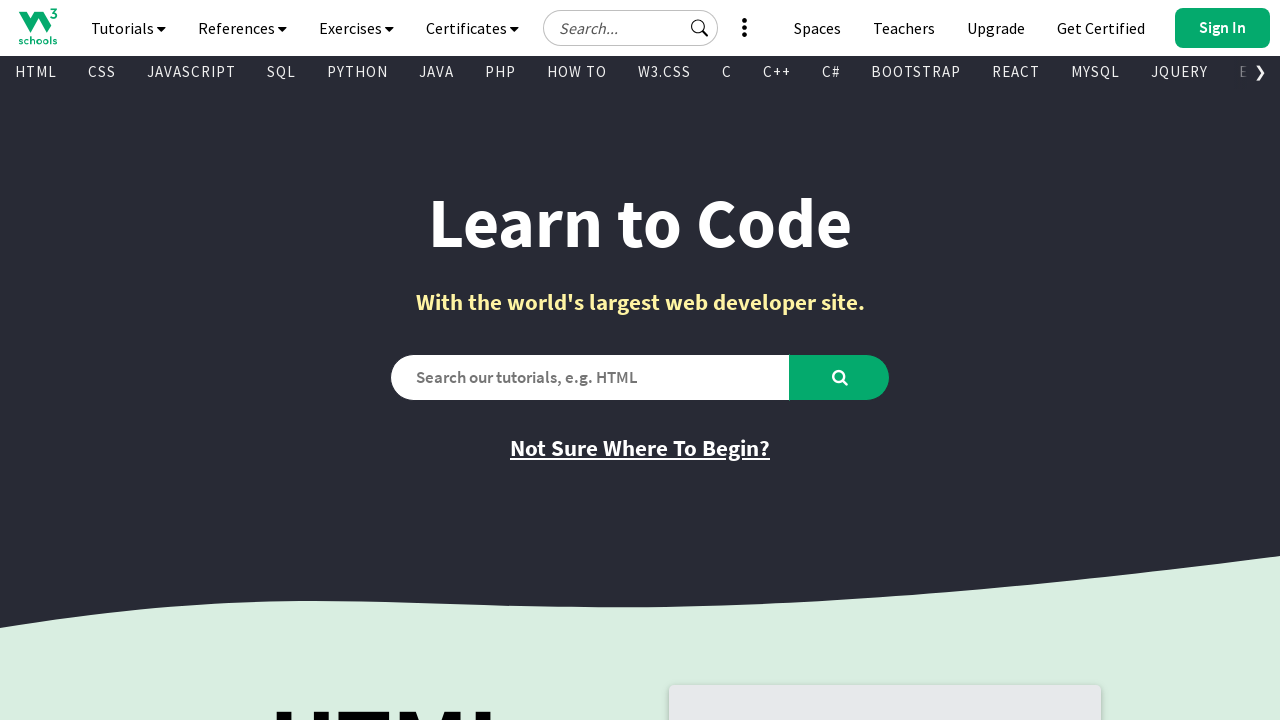

Found a visible link element
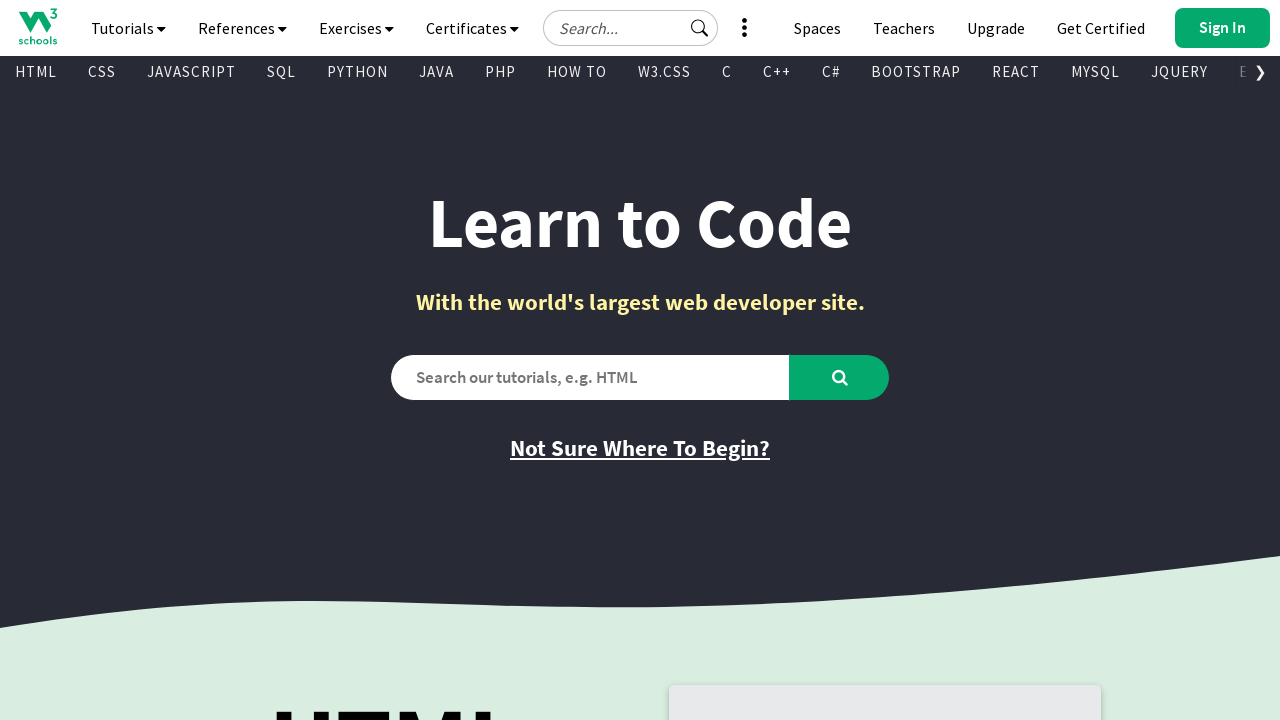

Retrieved href attribute from link
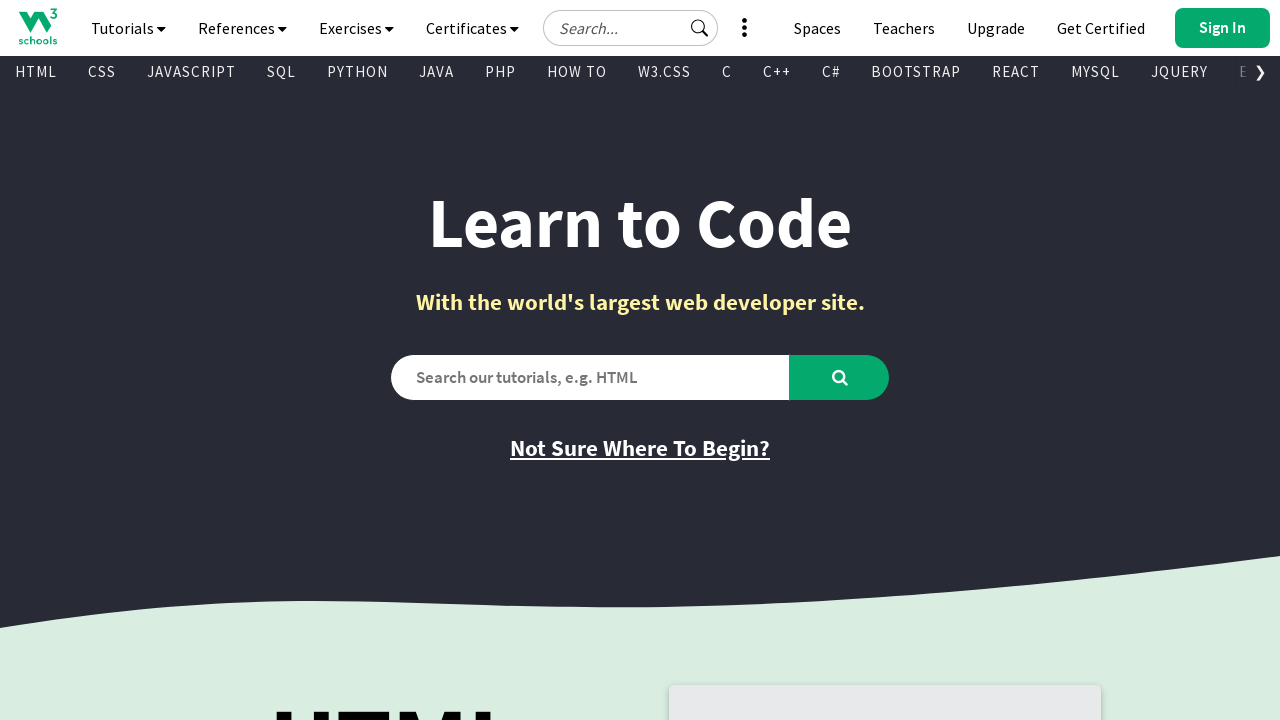

Retrieved text content from link
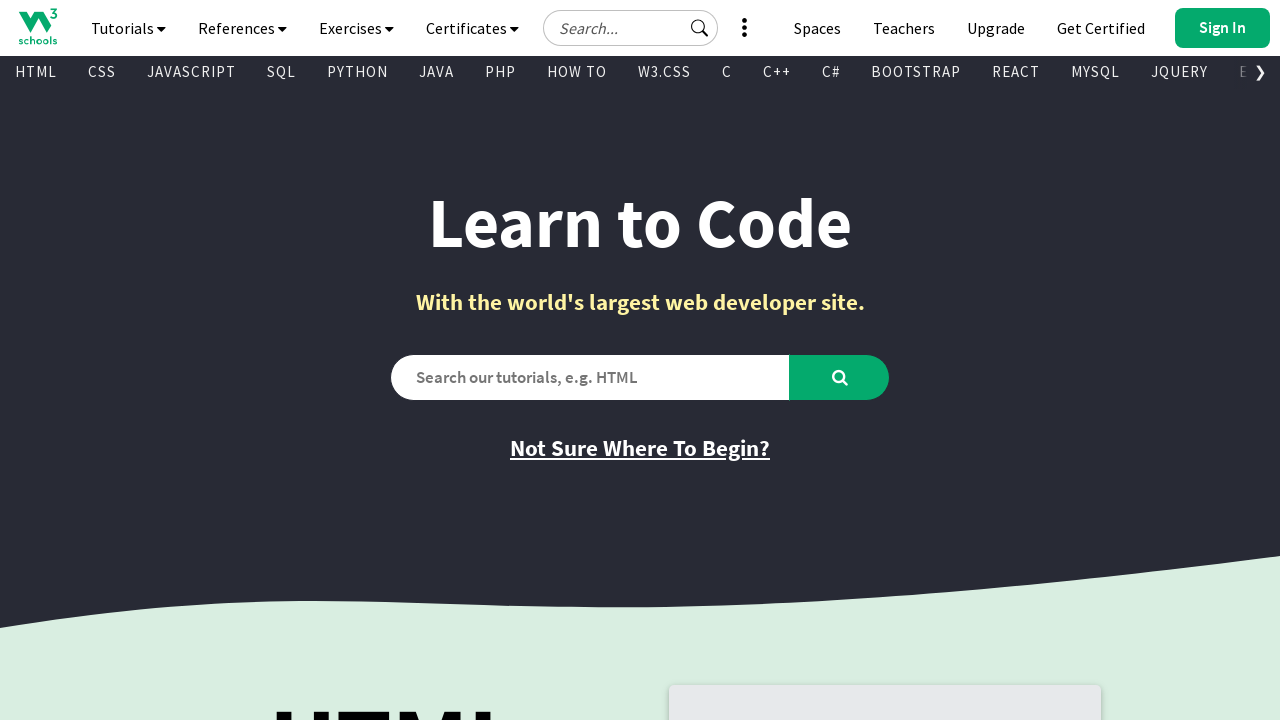

Found a visible link element
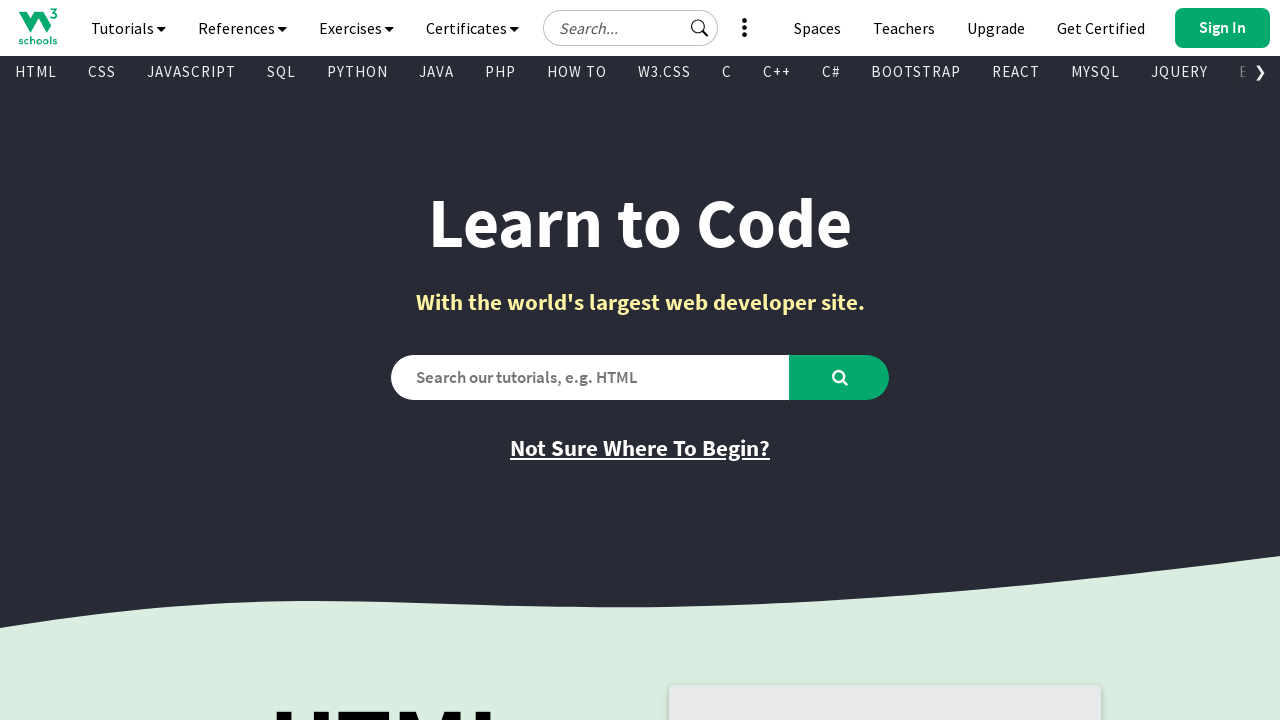

Retrieved href attribute from link
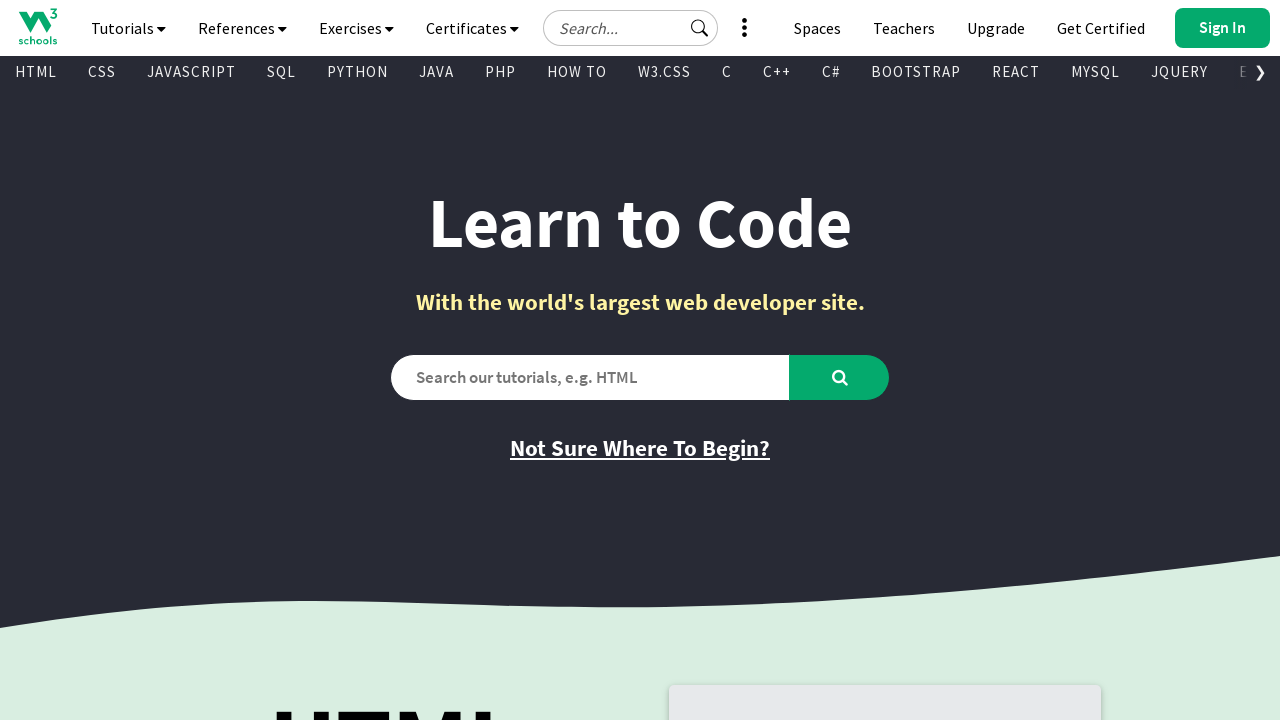

Retrieved text content from link
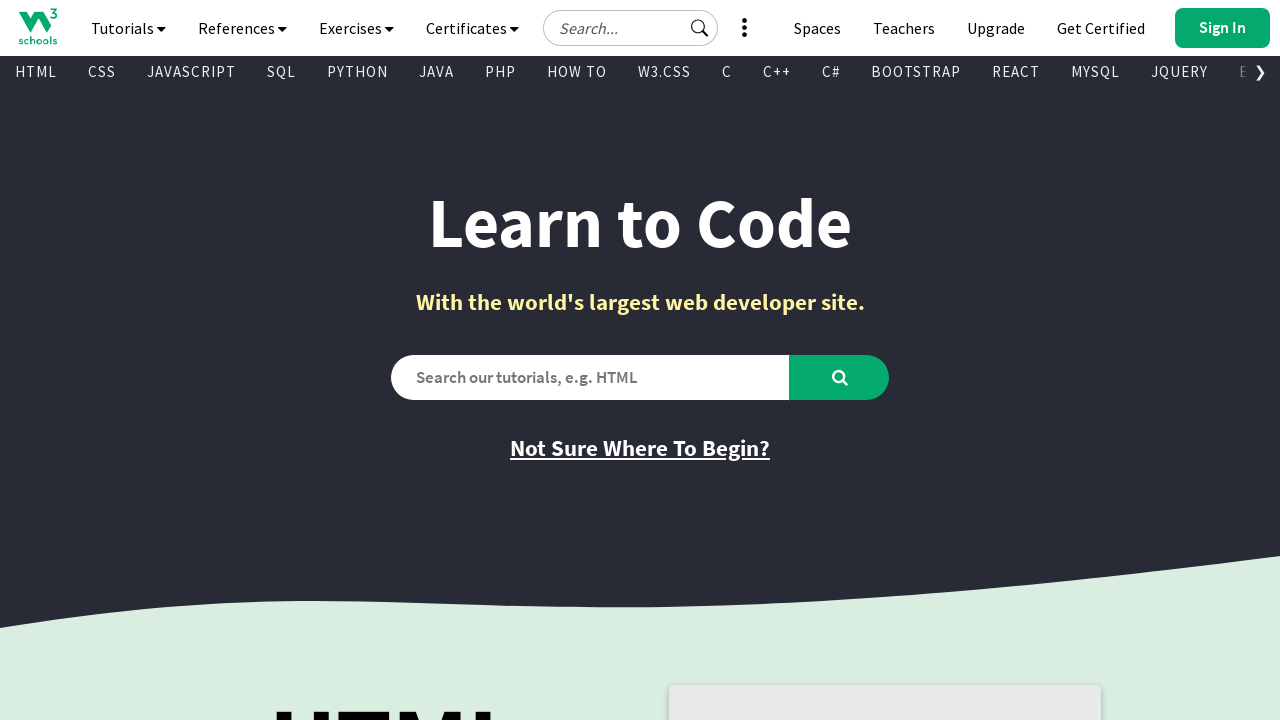

Found a visible link element
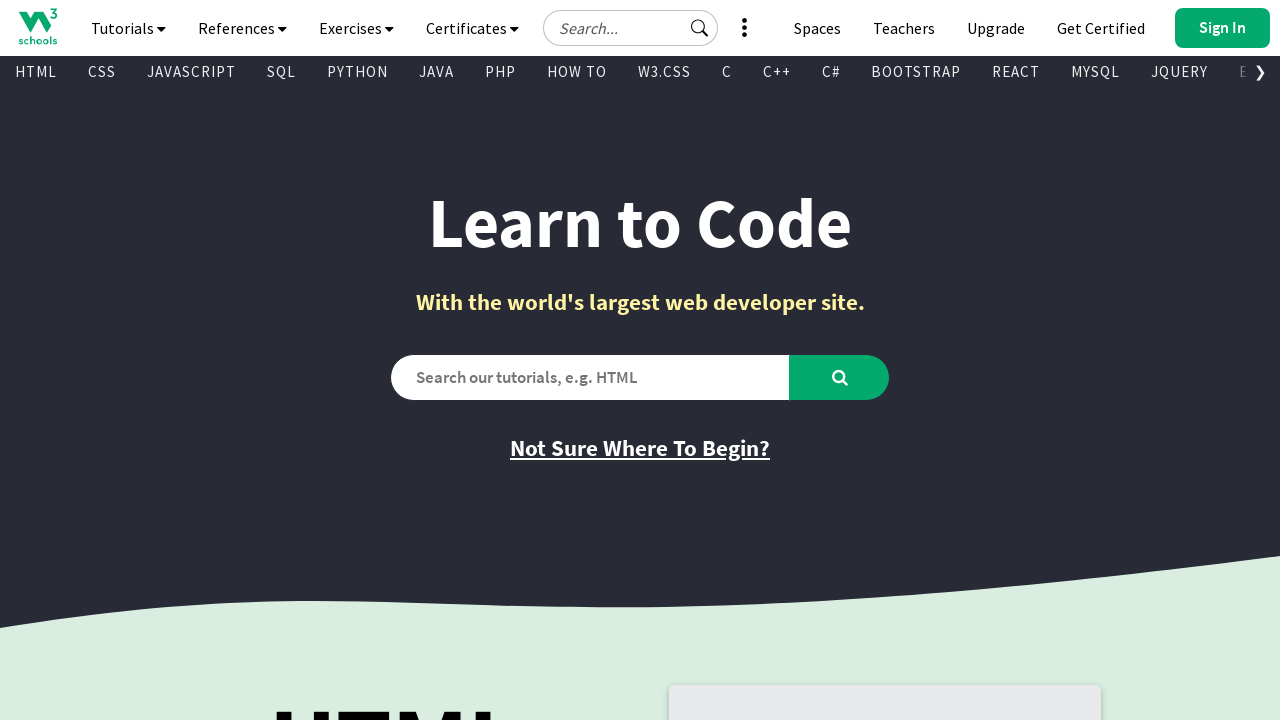

Retrieved href attribute from link
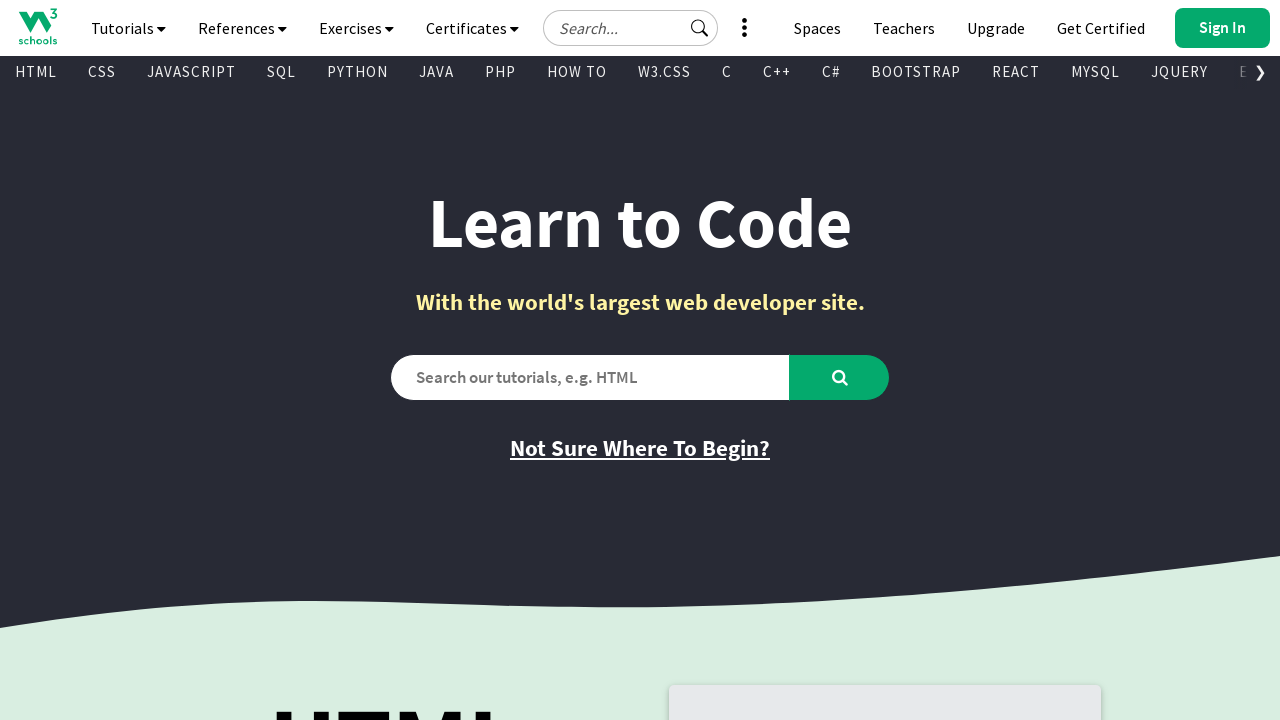

Retrieved text content from link
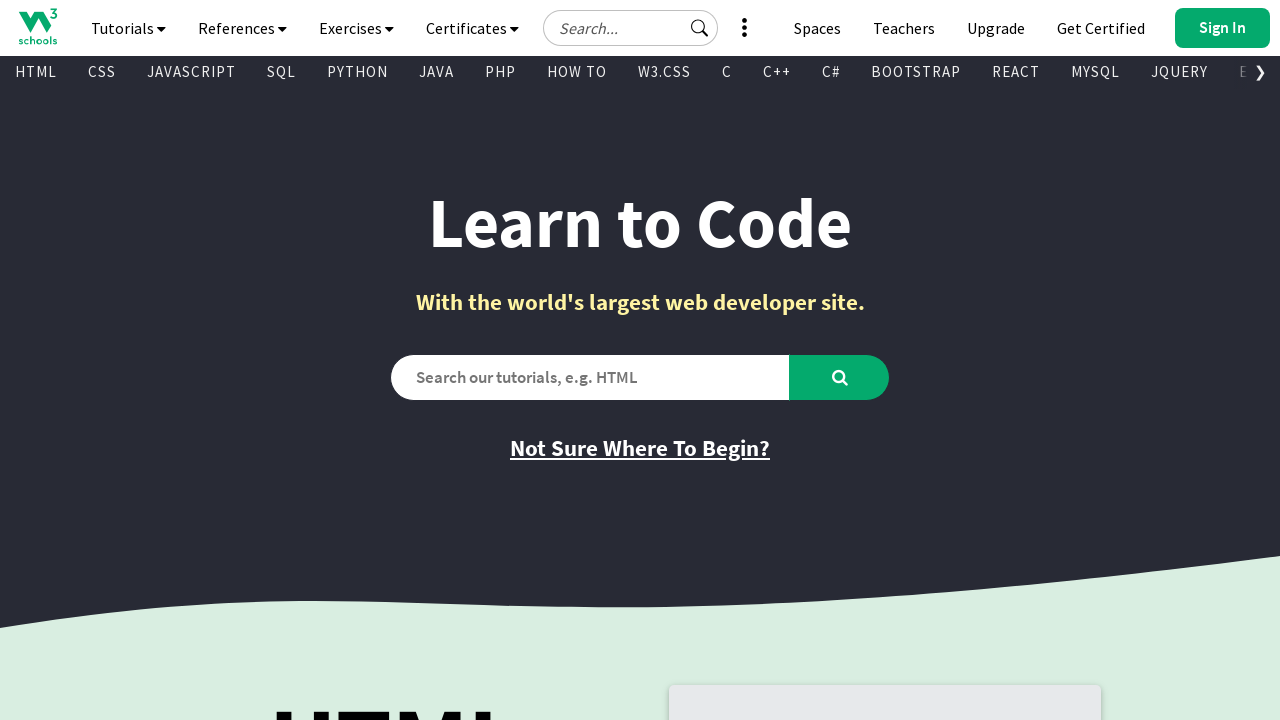

Found a visible link element
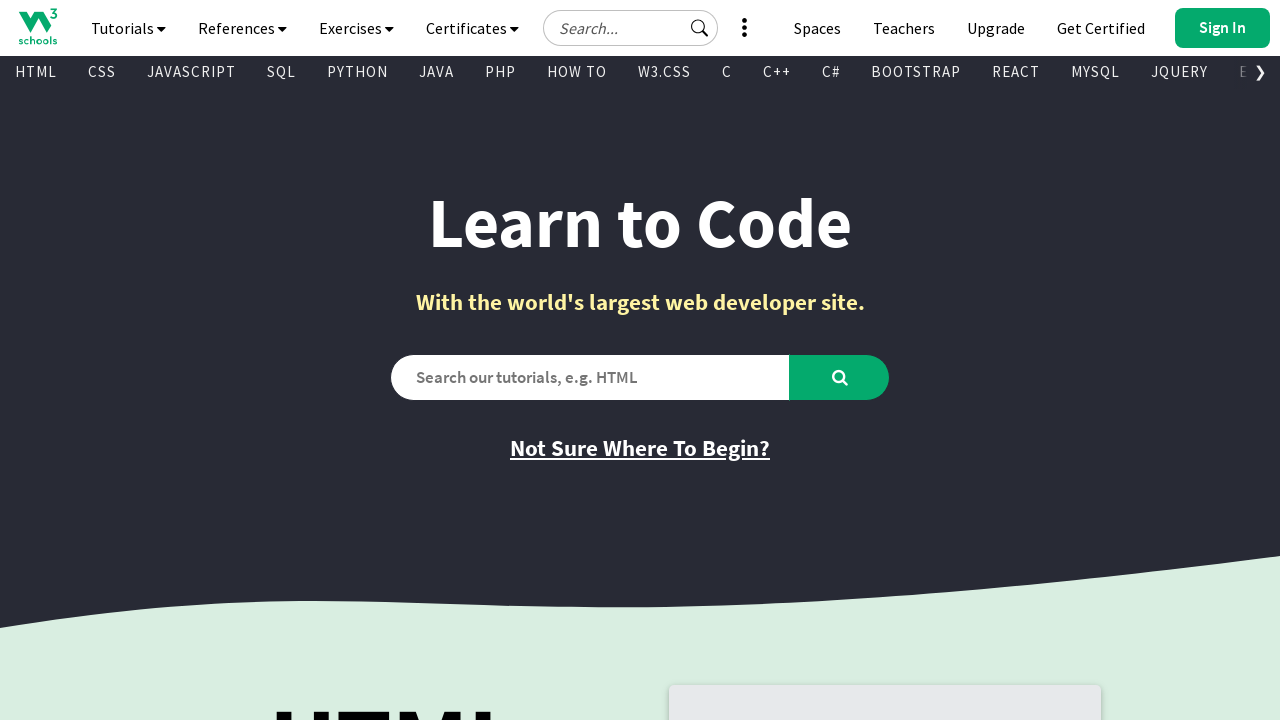

Retrieved href attribute from link
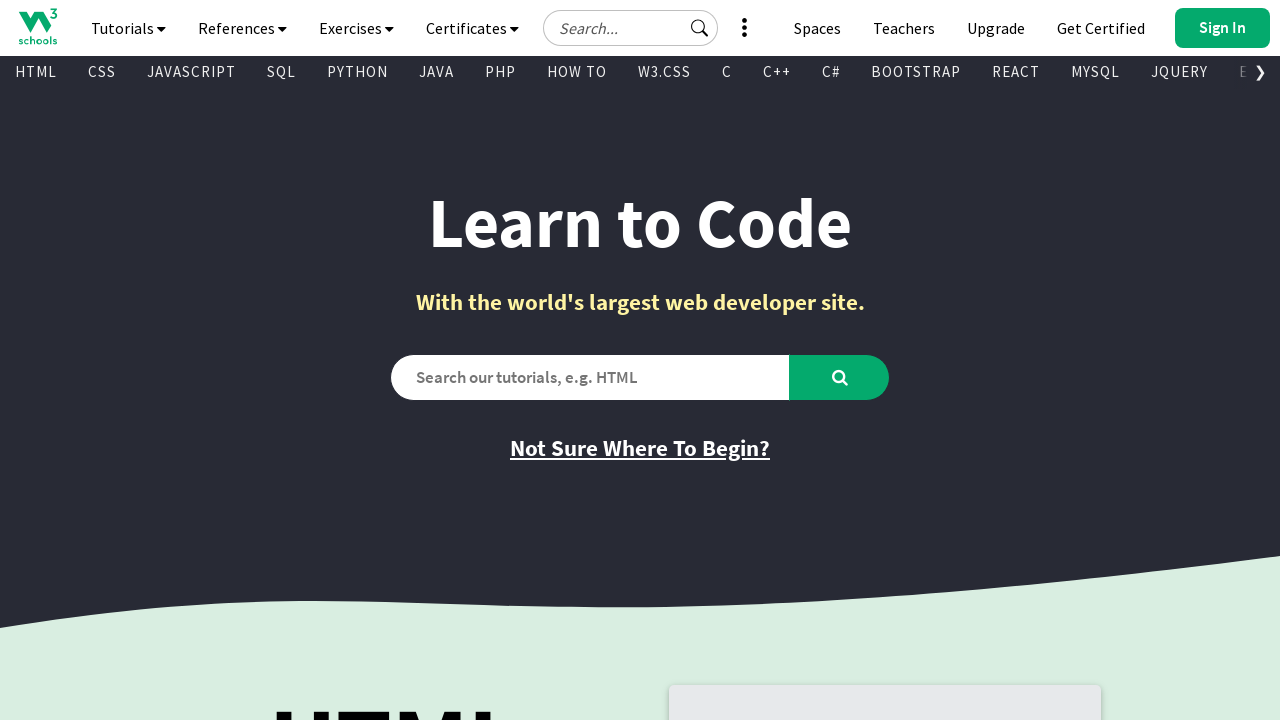

Retrieved text content from link
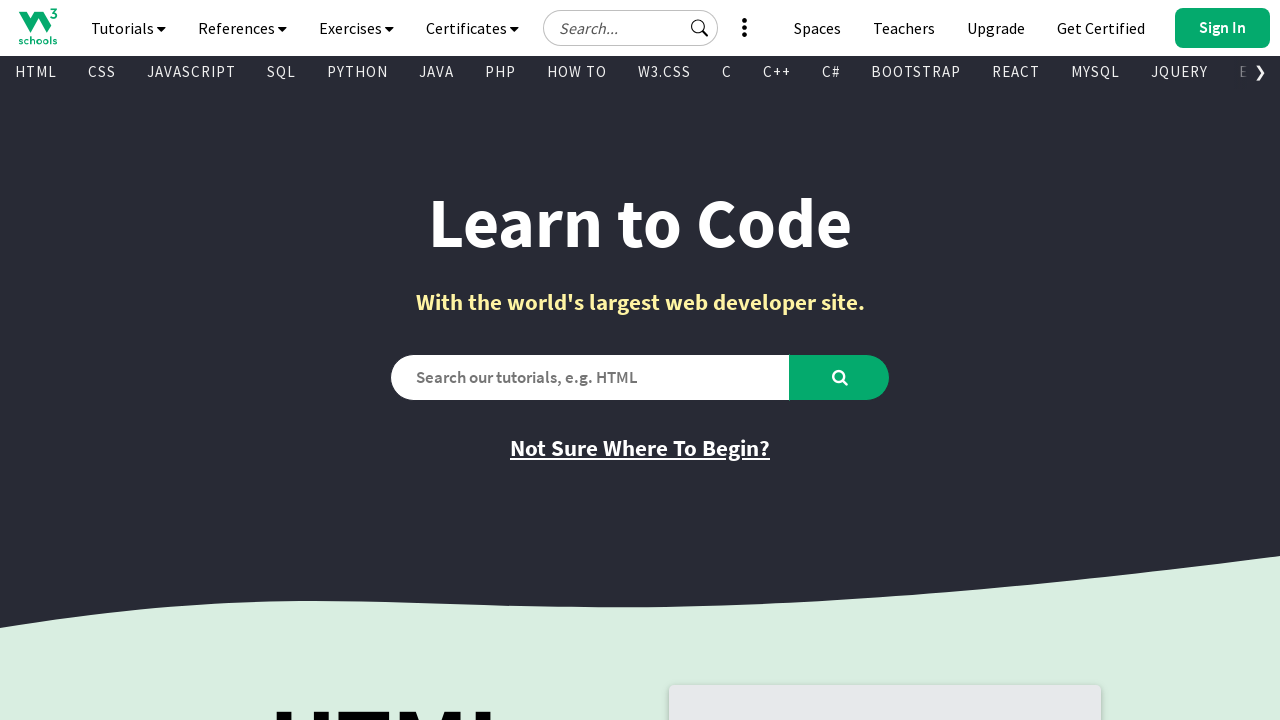

Found a visible link element
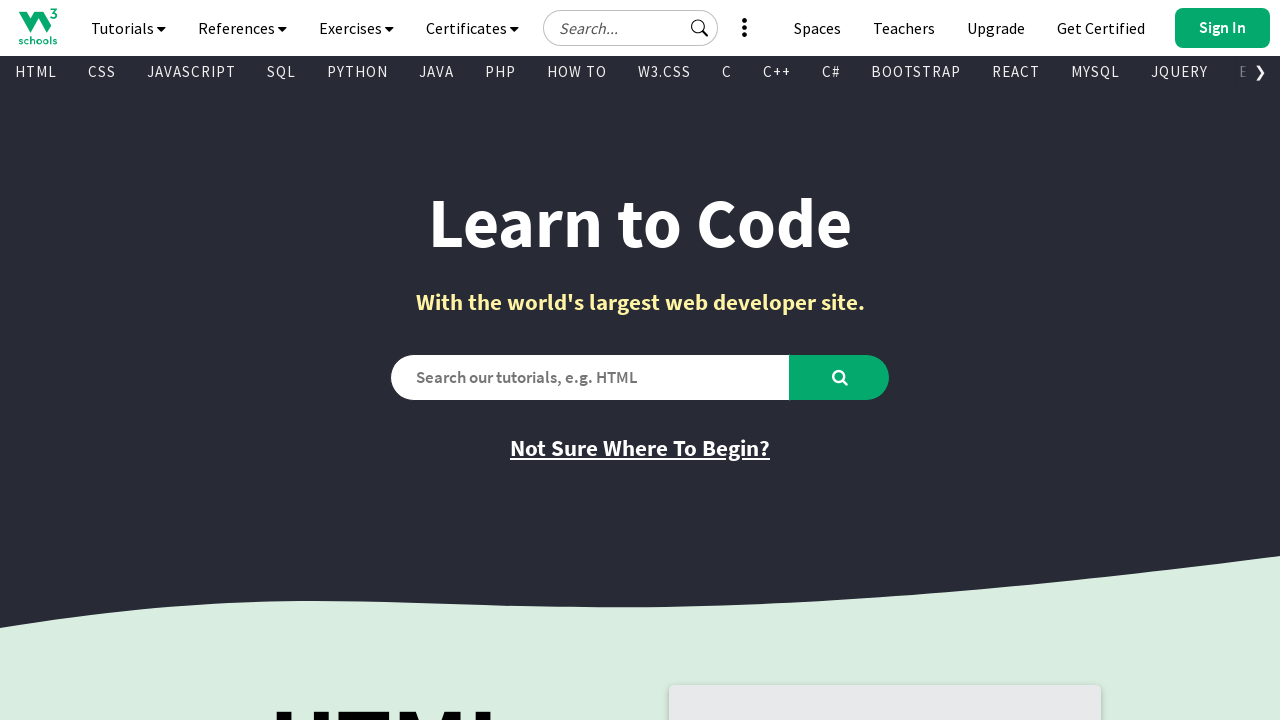

Retrieved href attribute from link
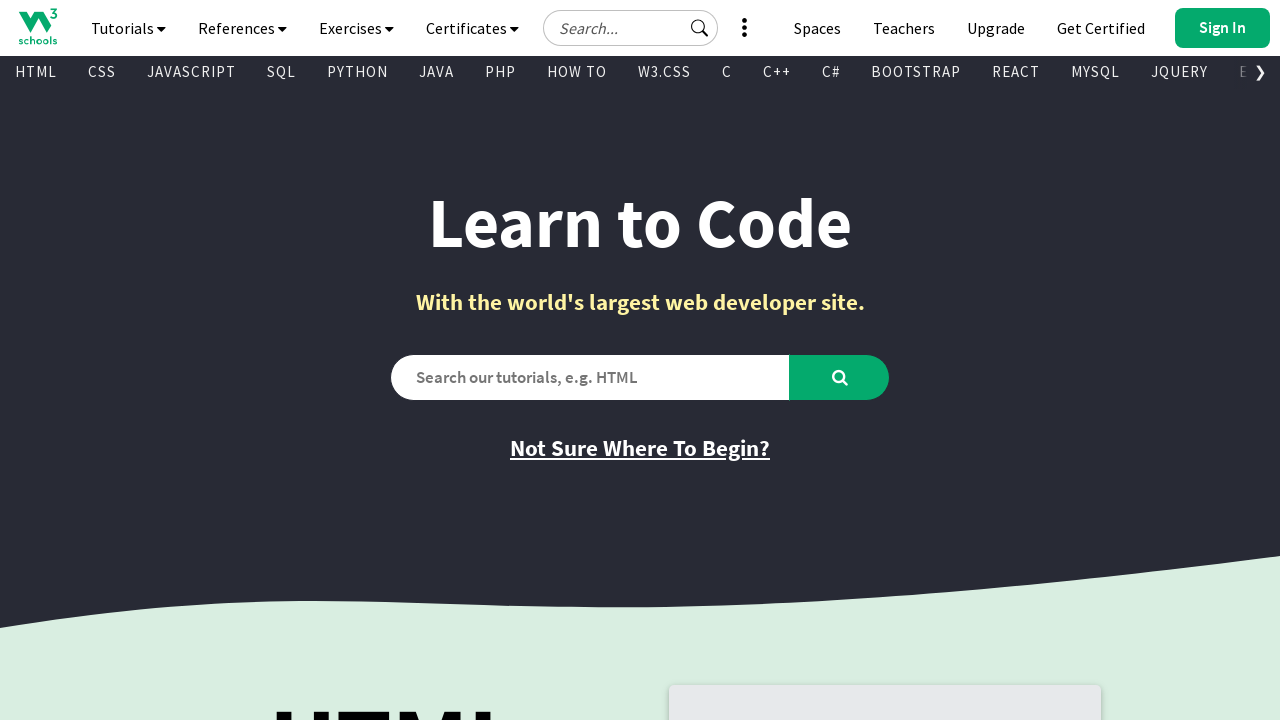

Retrieved text content from link
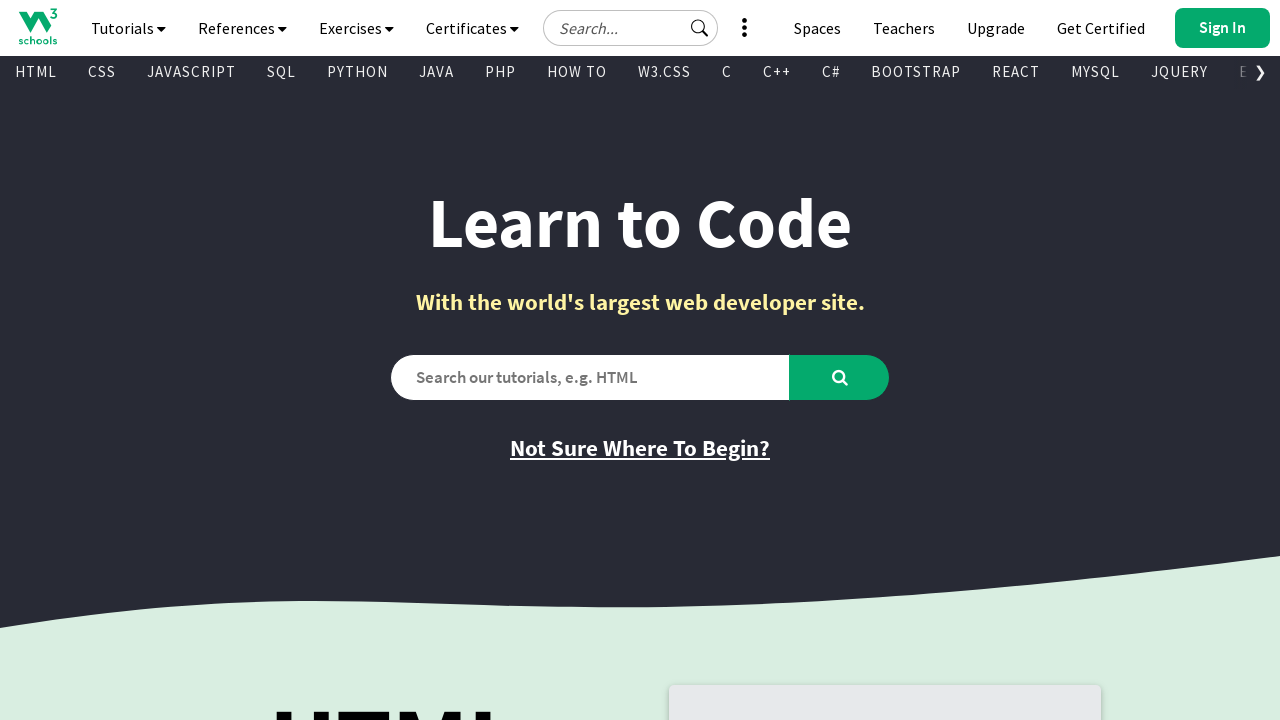

Found a visible link element
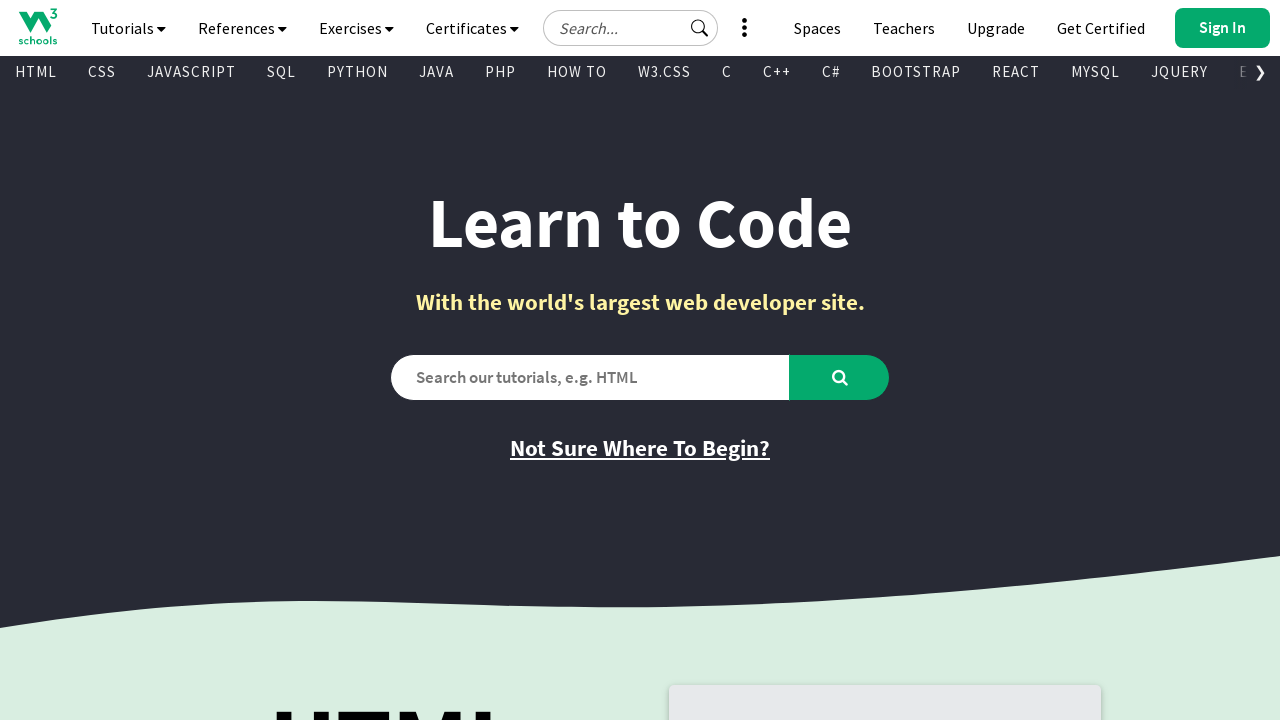

Retrieved href attribute from link
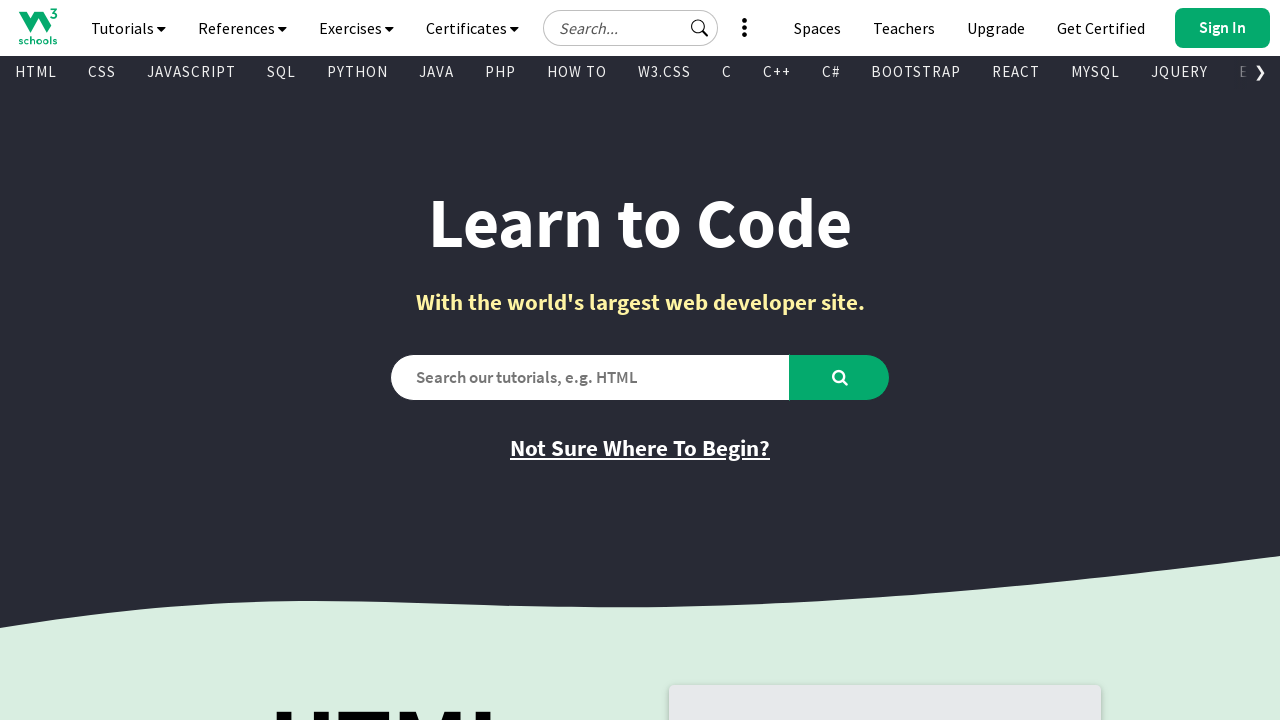

Retrieved text content from link
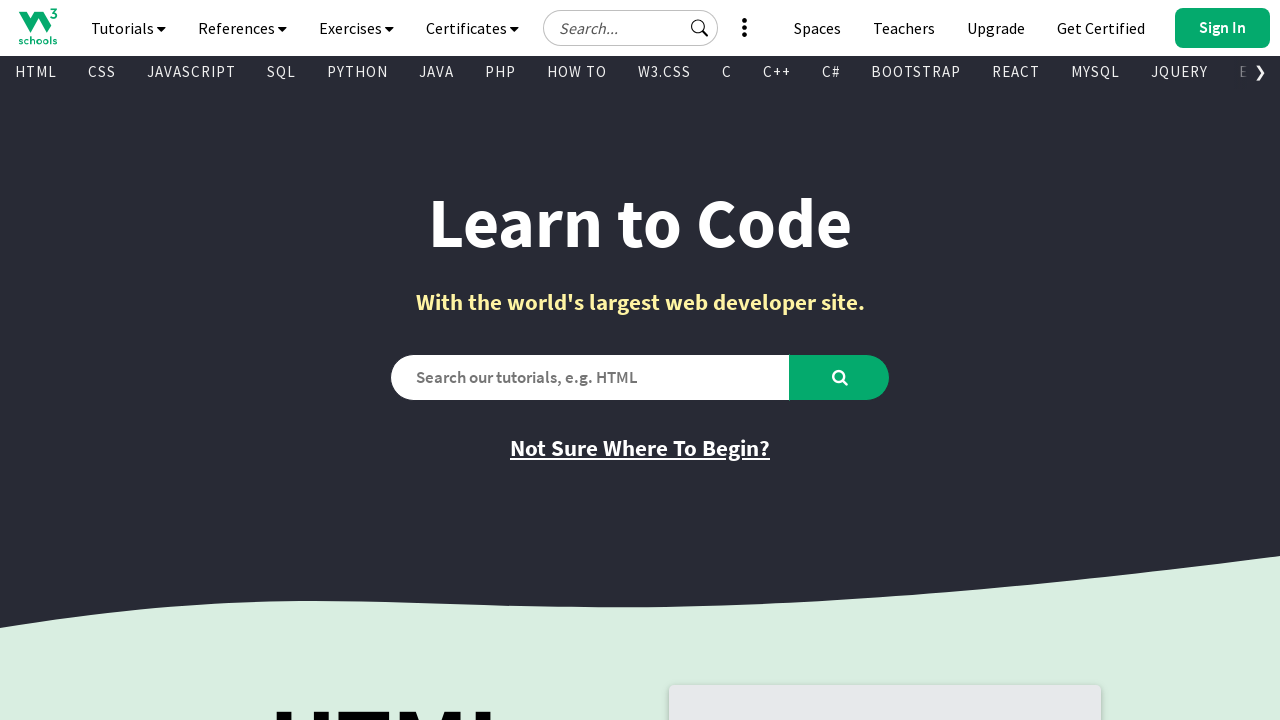

Found a visible link element
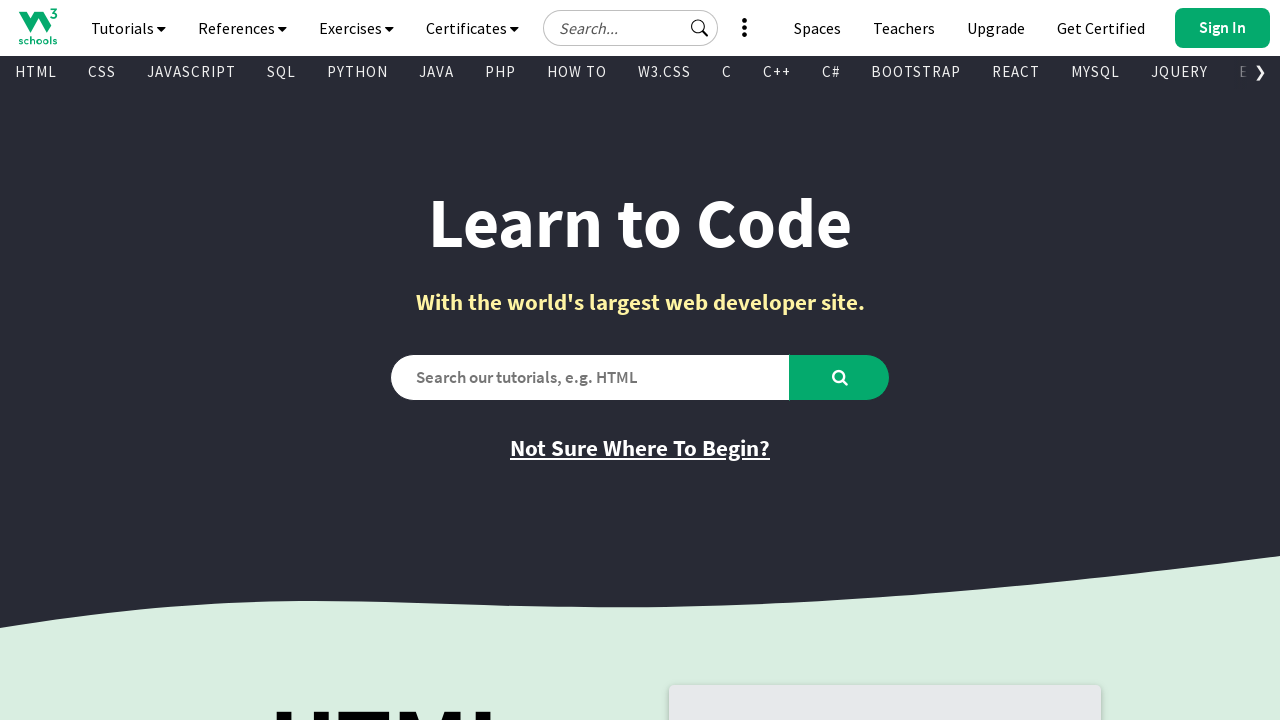

Retrieved href attribute from link
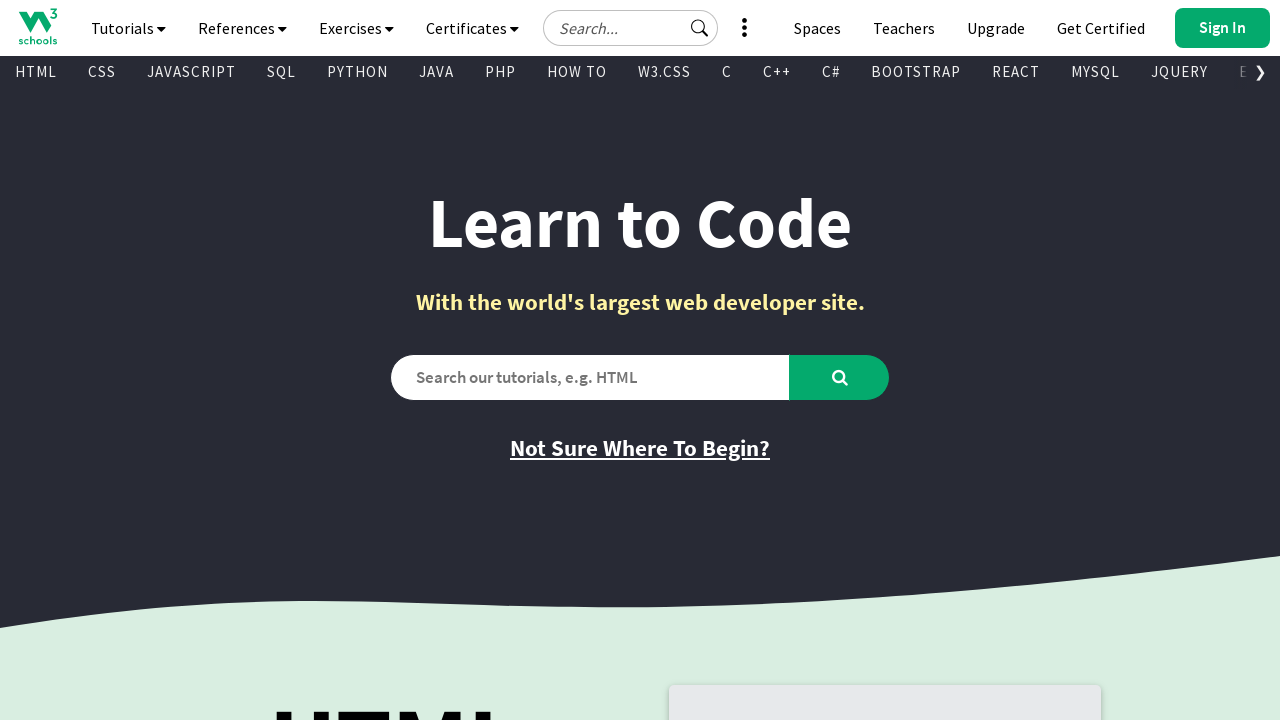

Retrieved text content from link
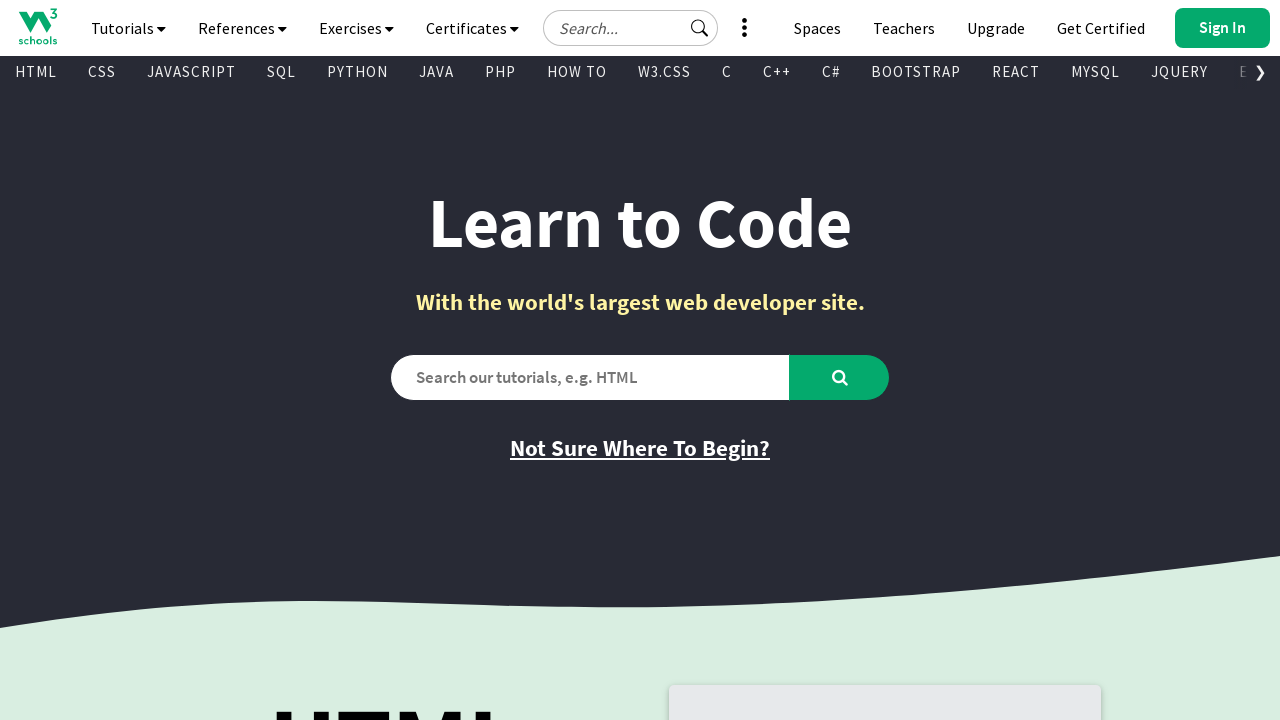

Found a visible link element
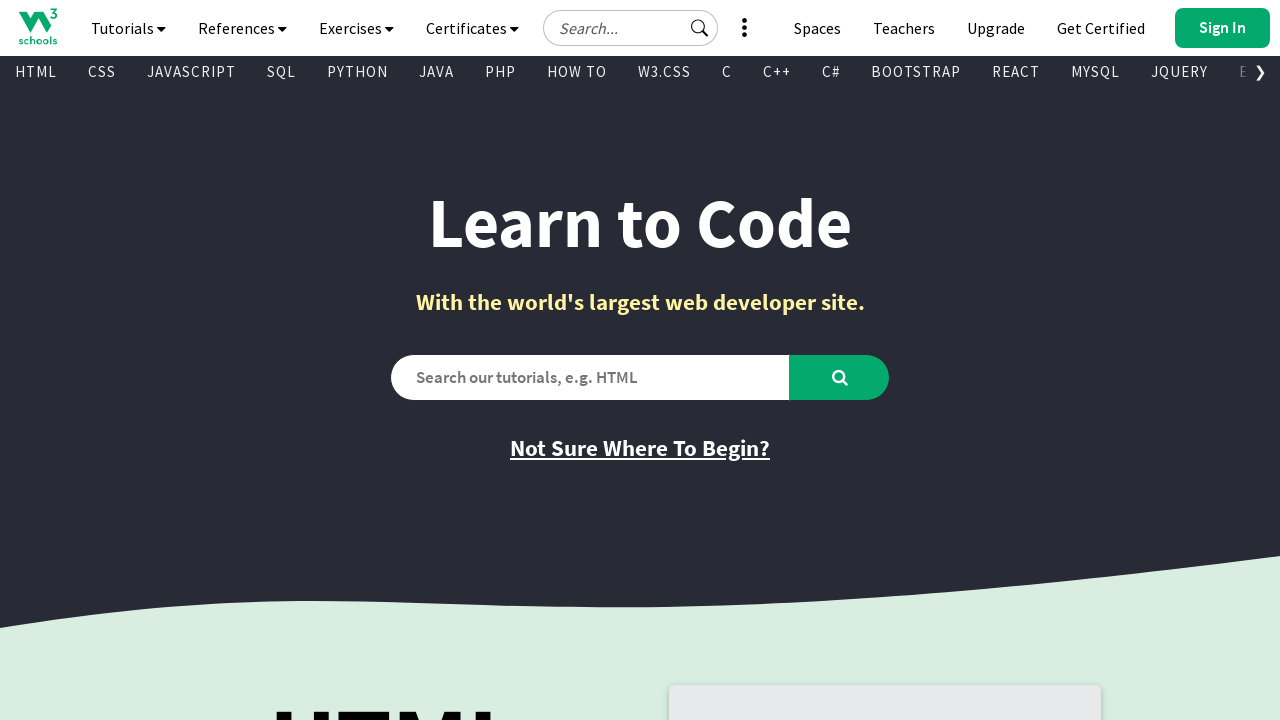

Retrieved href attribute from link
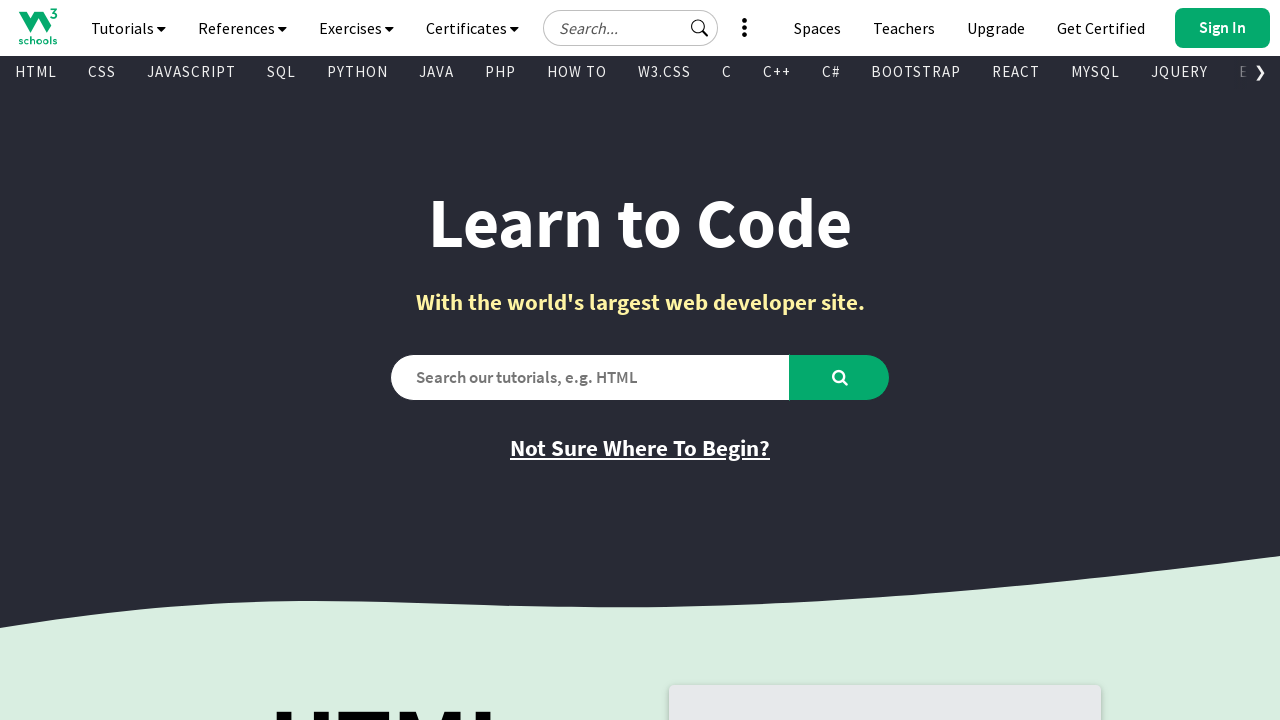

Retrieved text content from link
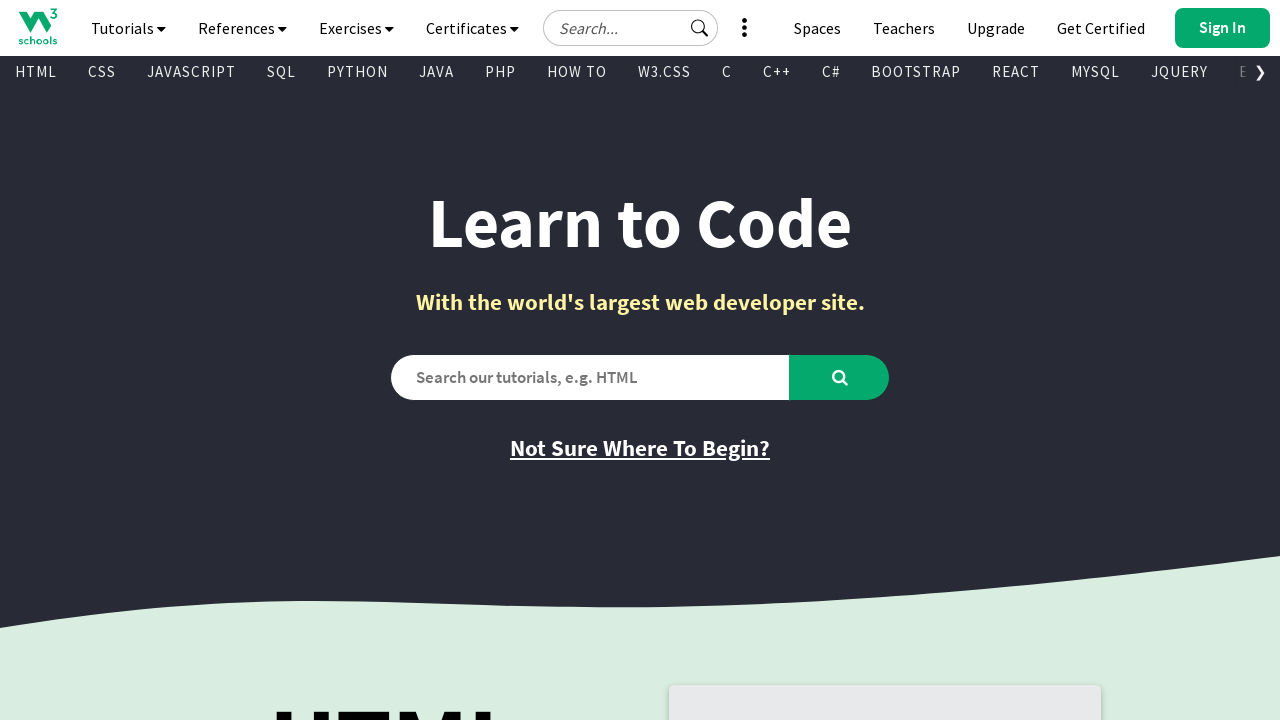

Found a visible link element
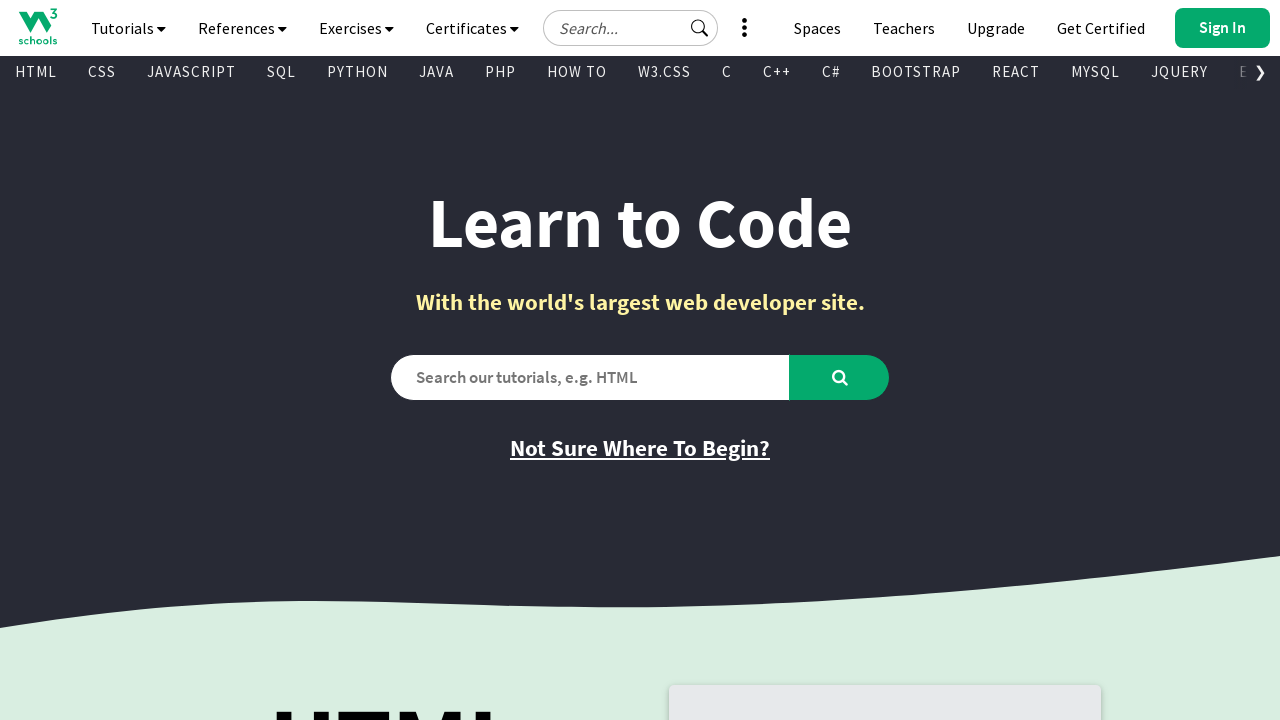

Retrieved href attribute from link
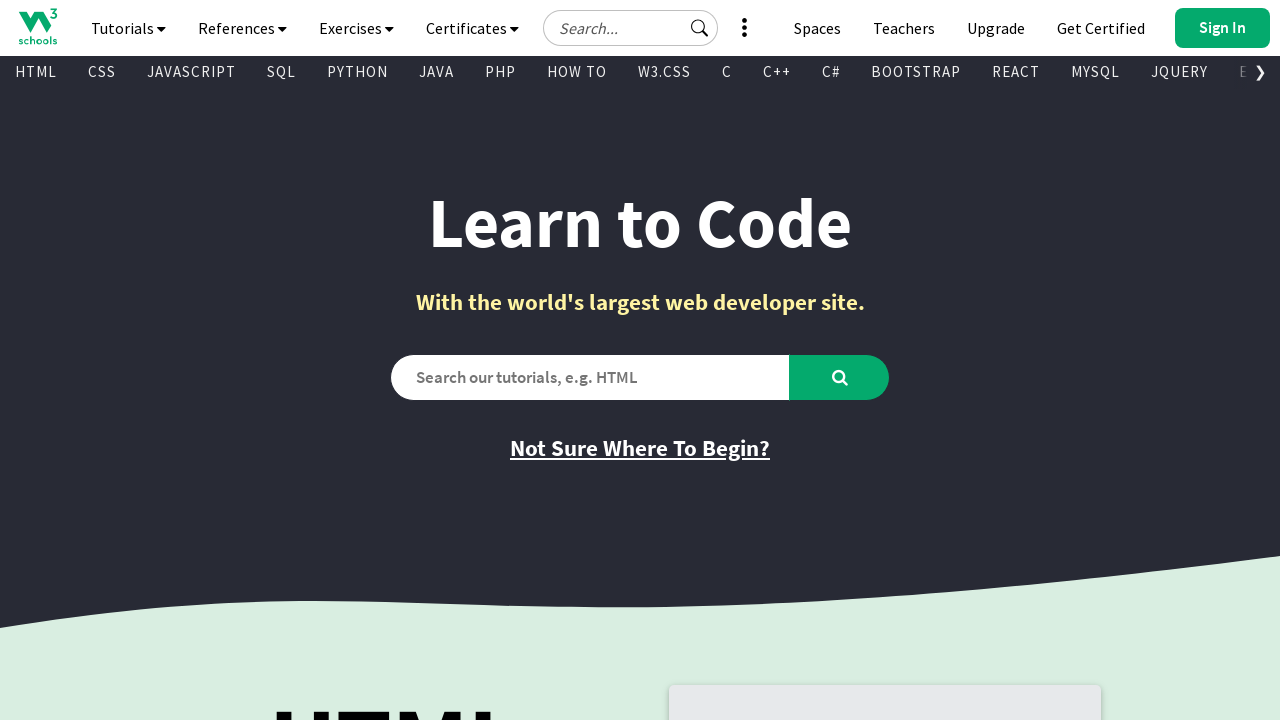

Retrieved text content from link
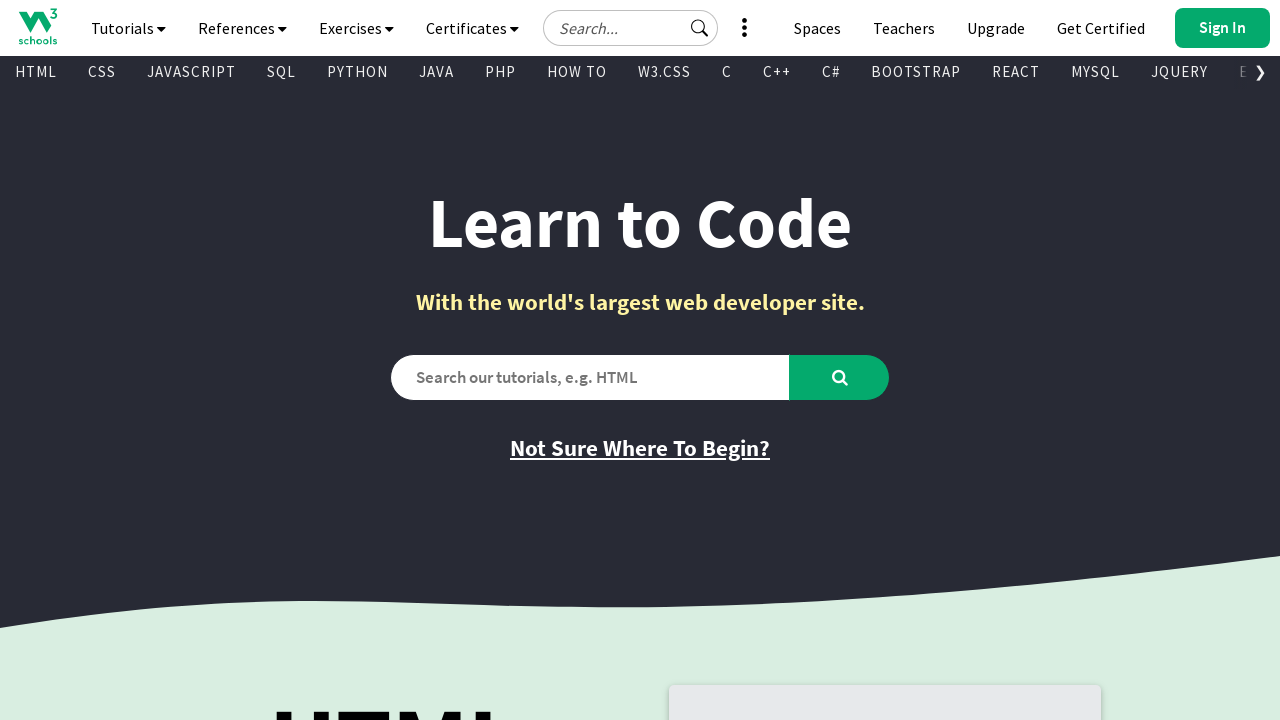

Found a visible link element
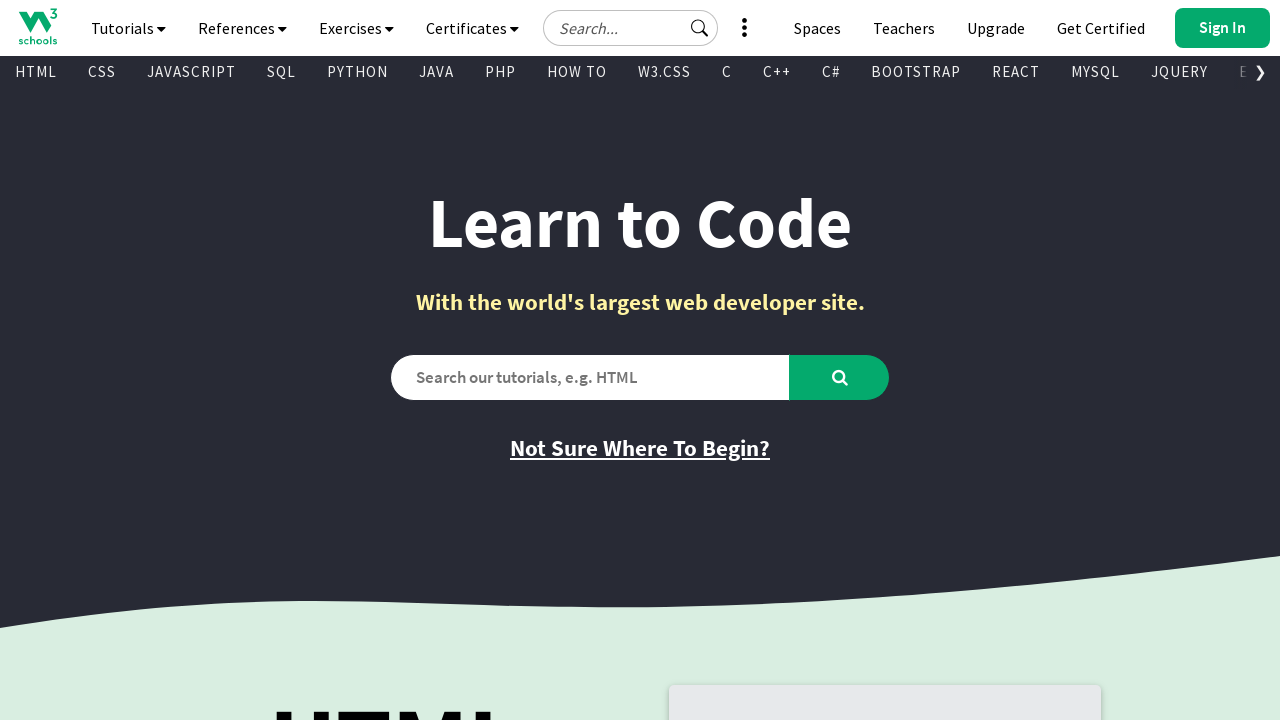

Retrieved href attribute from link
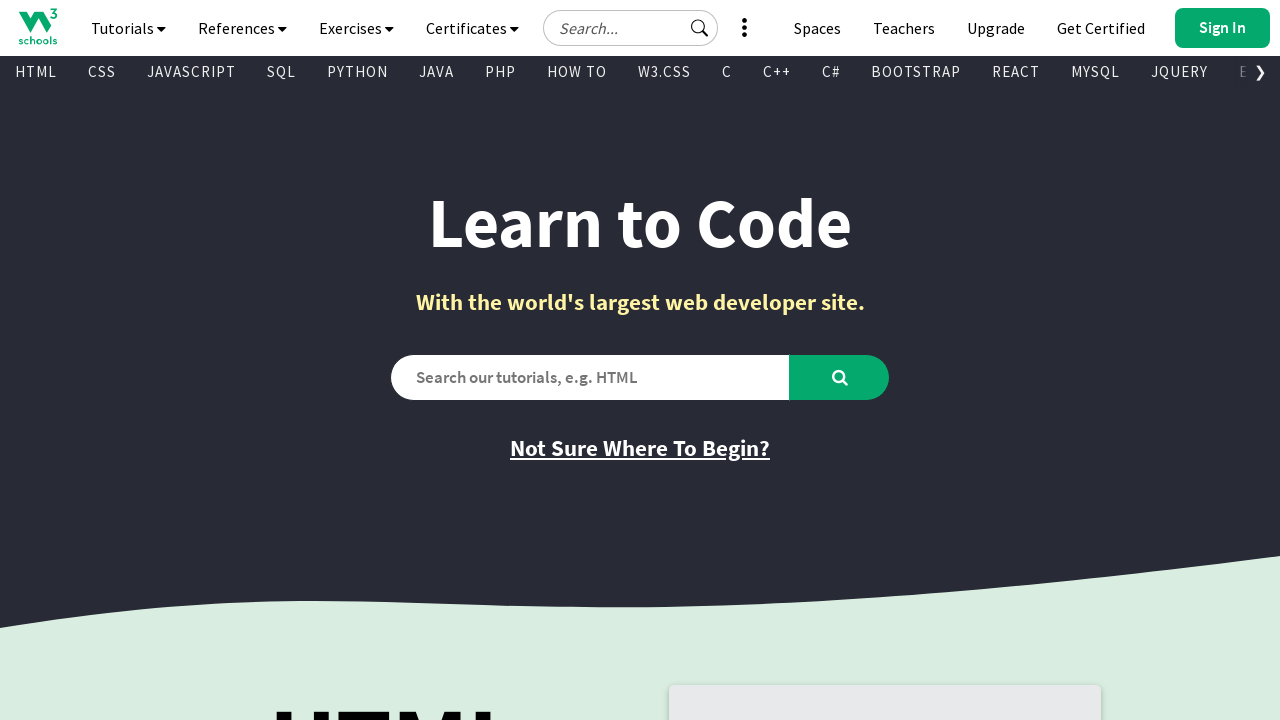

Retrieved text content from link
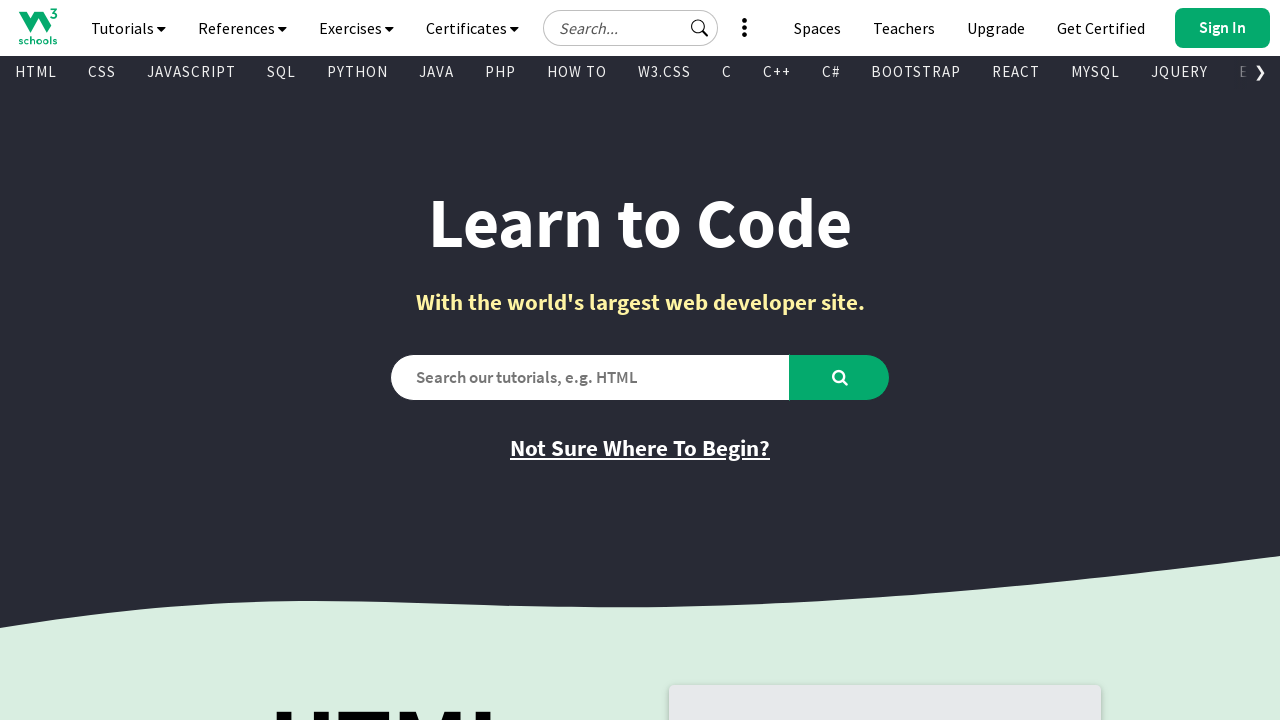

Found a visible link element
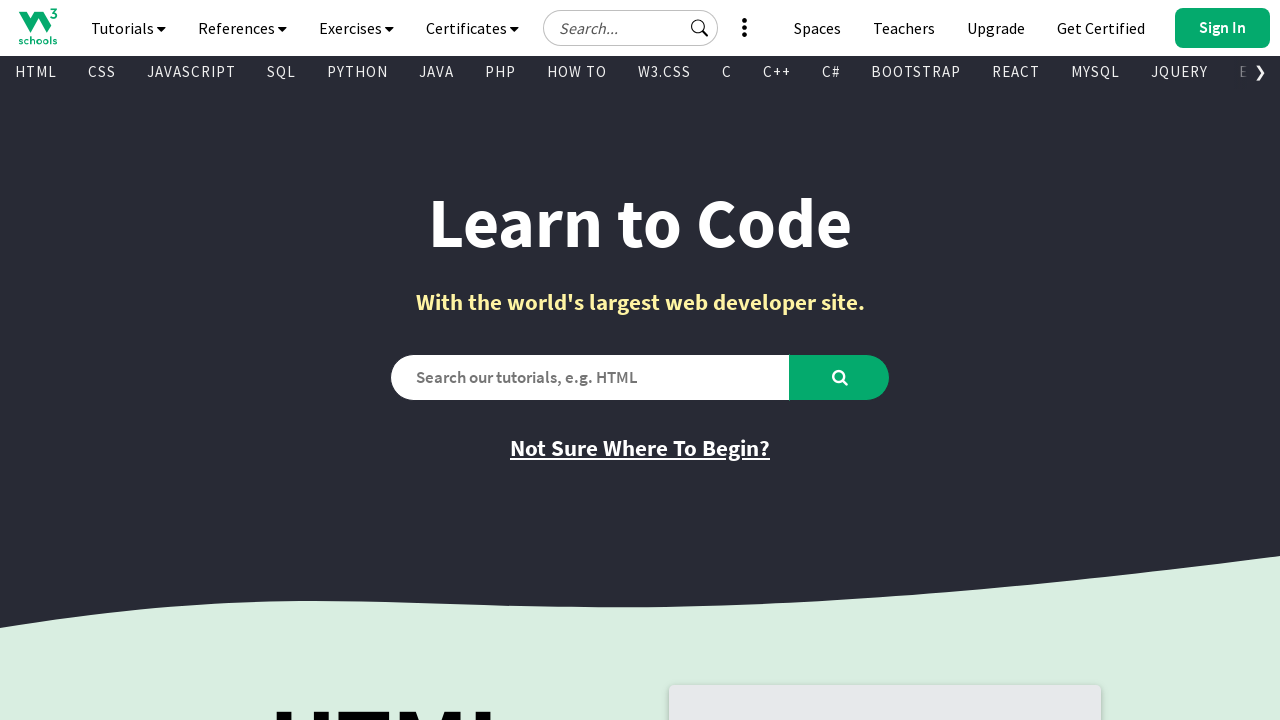

Retrieved href attribute from link
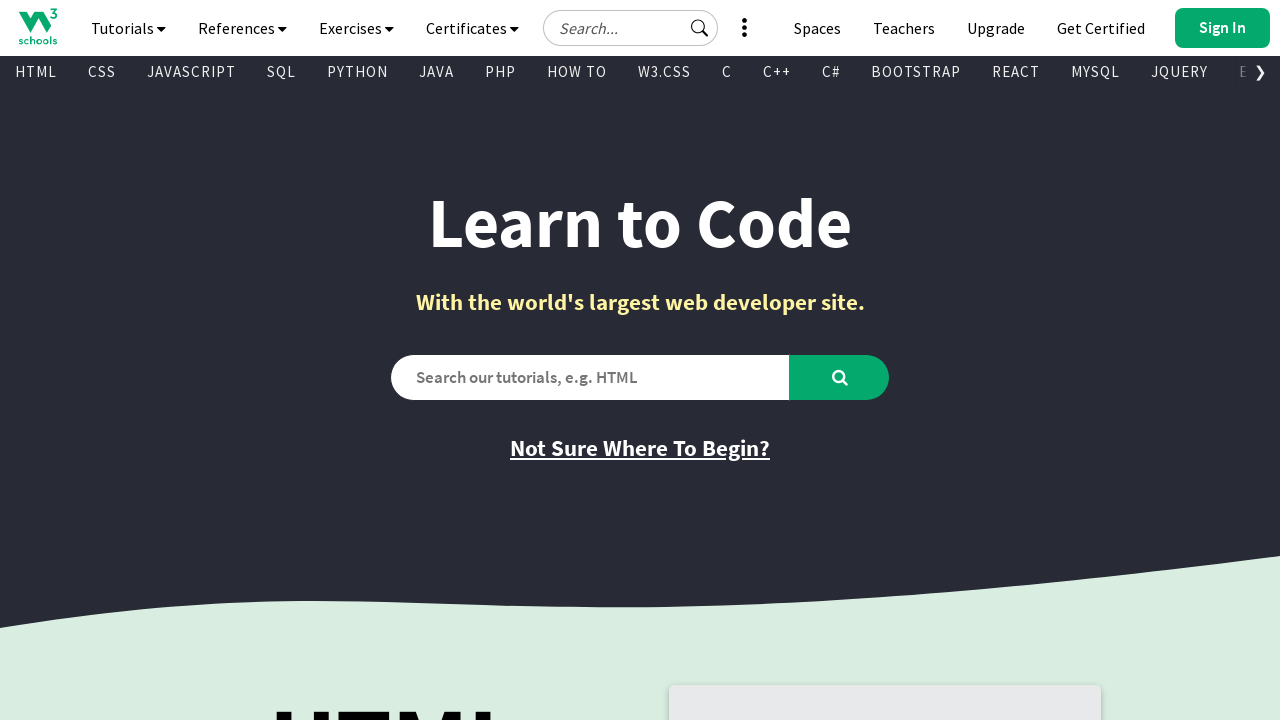

Retrieved text content from link
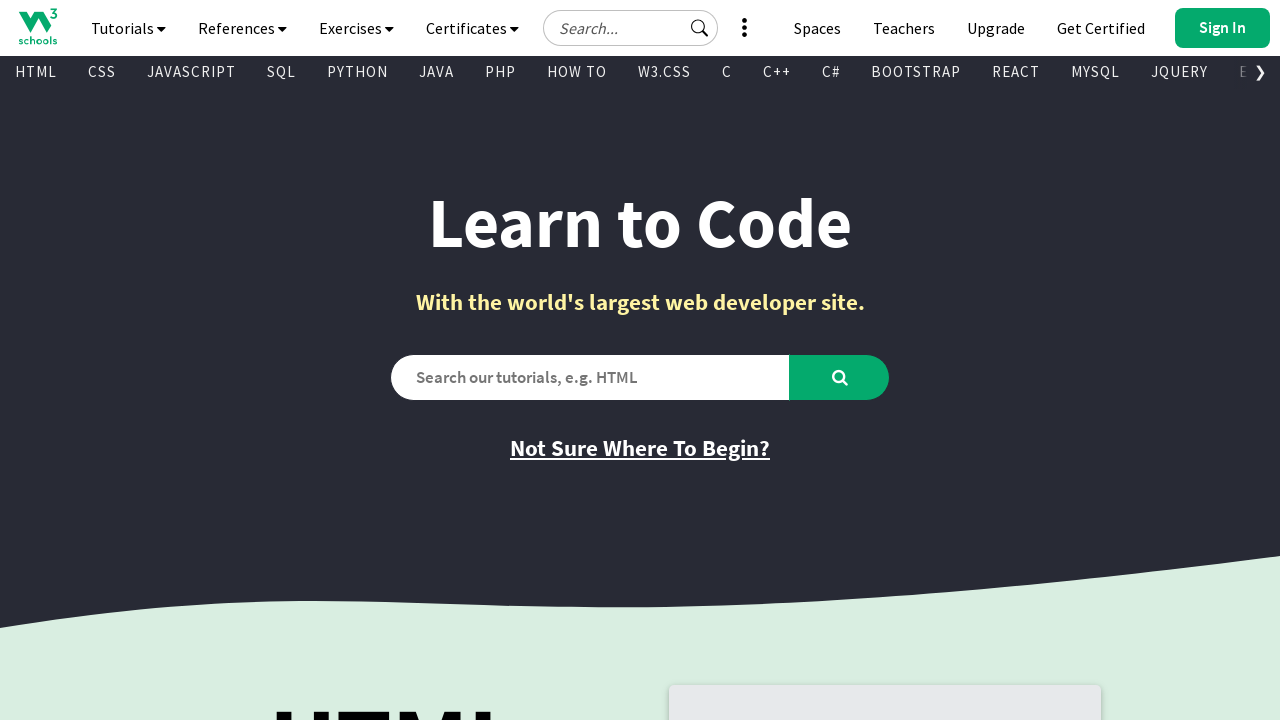

Found a visible link element
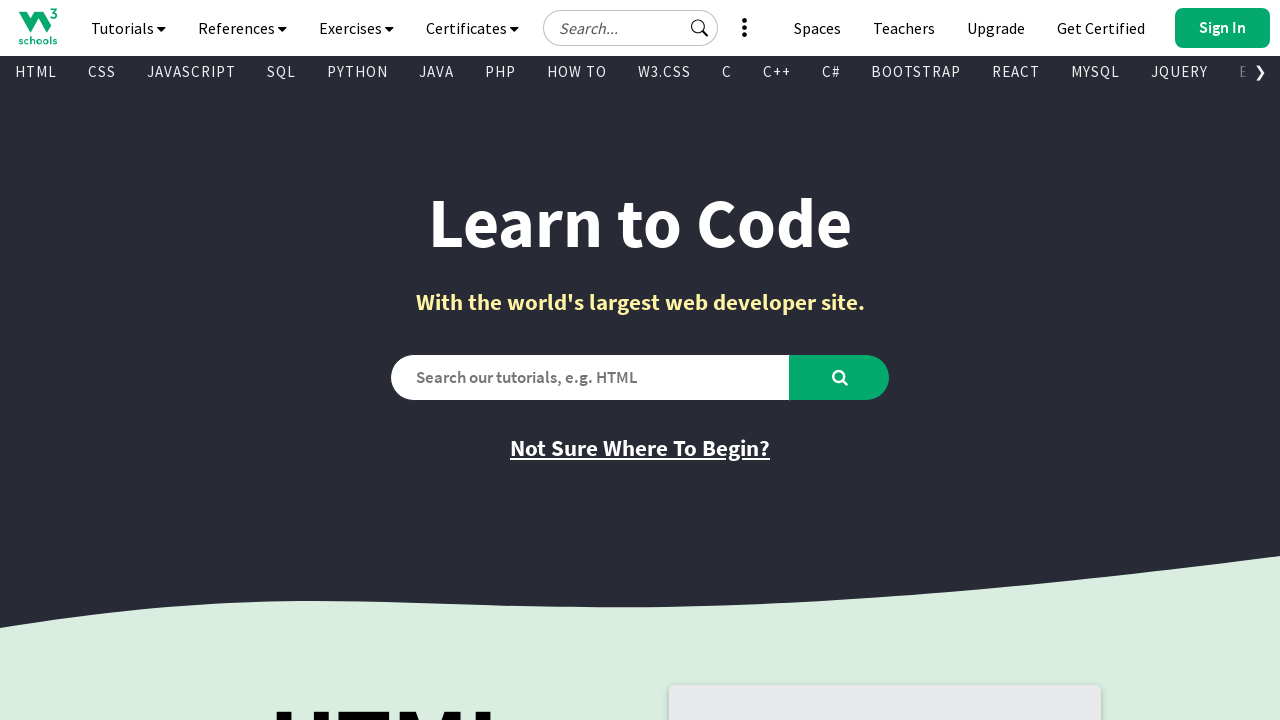

Retrieved href attribute from link
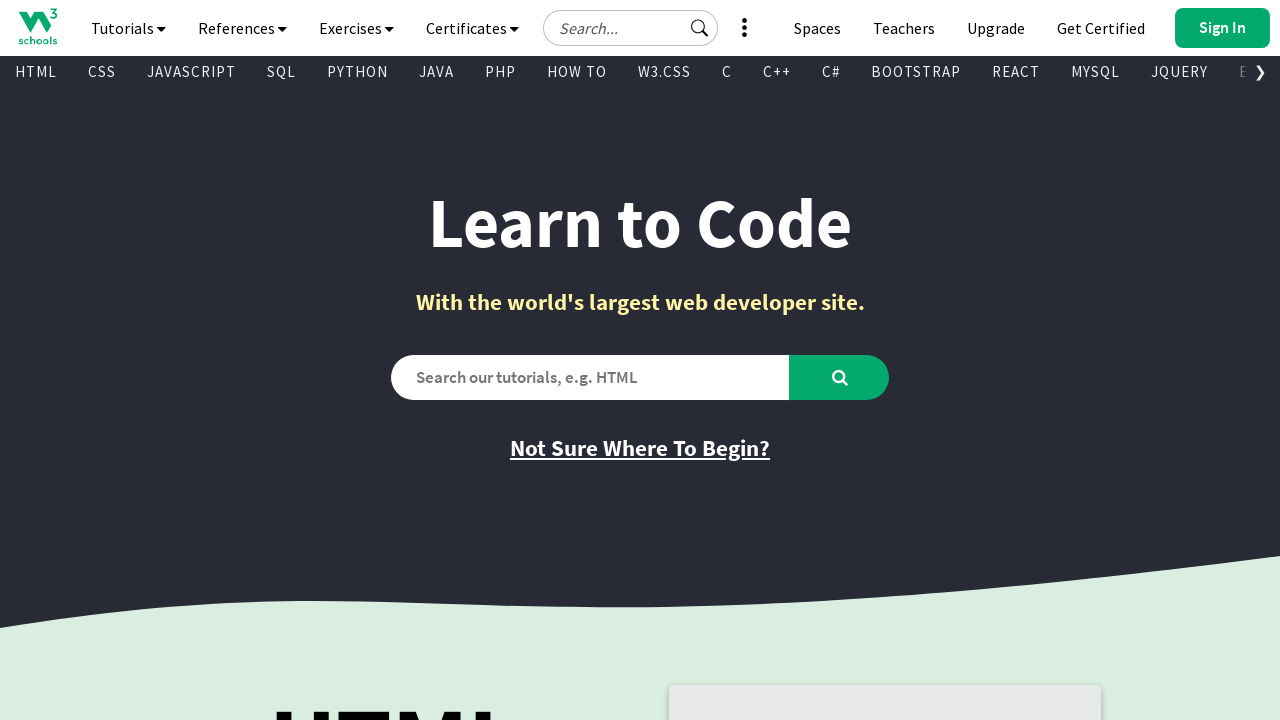

Retrieved text content from link
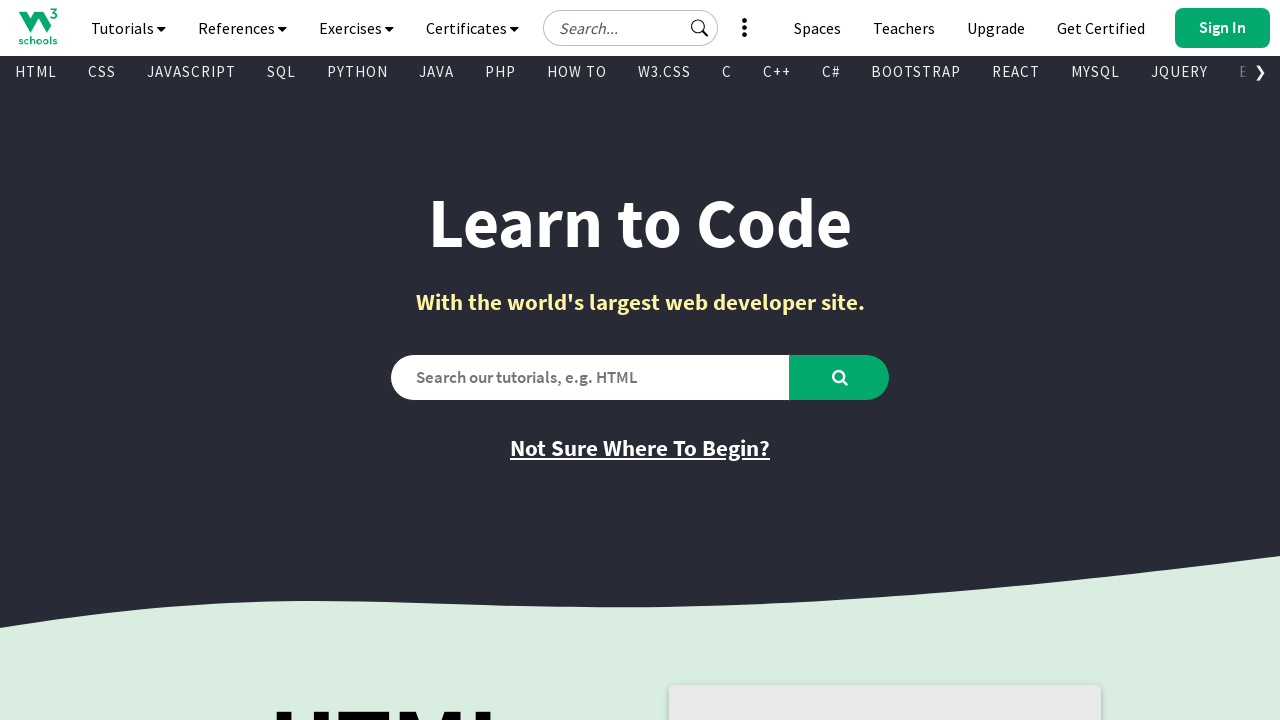

Found a visible link element
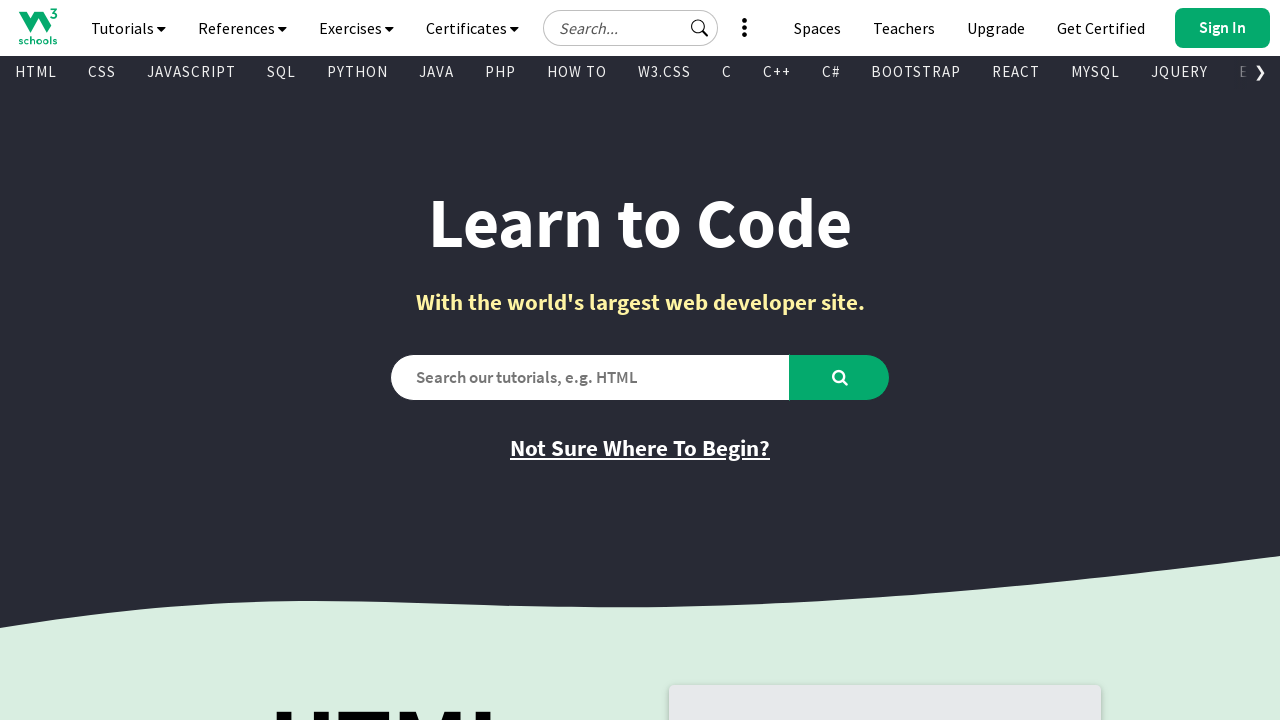

Retrieved href attribute from link
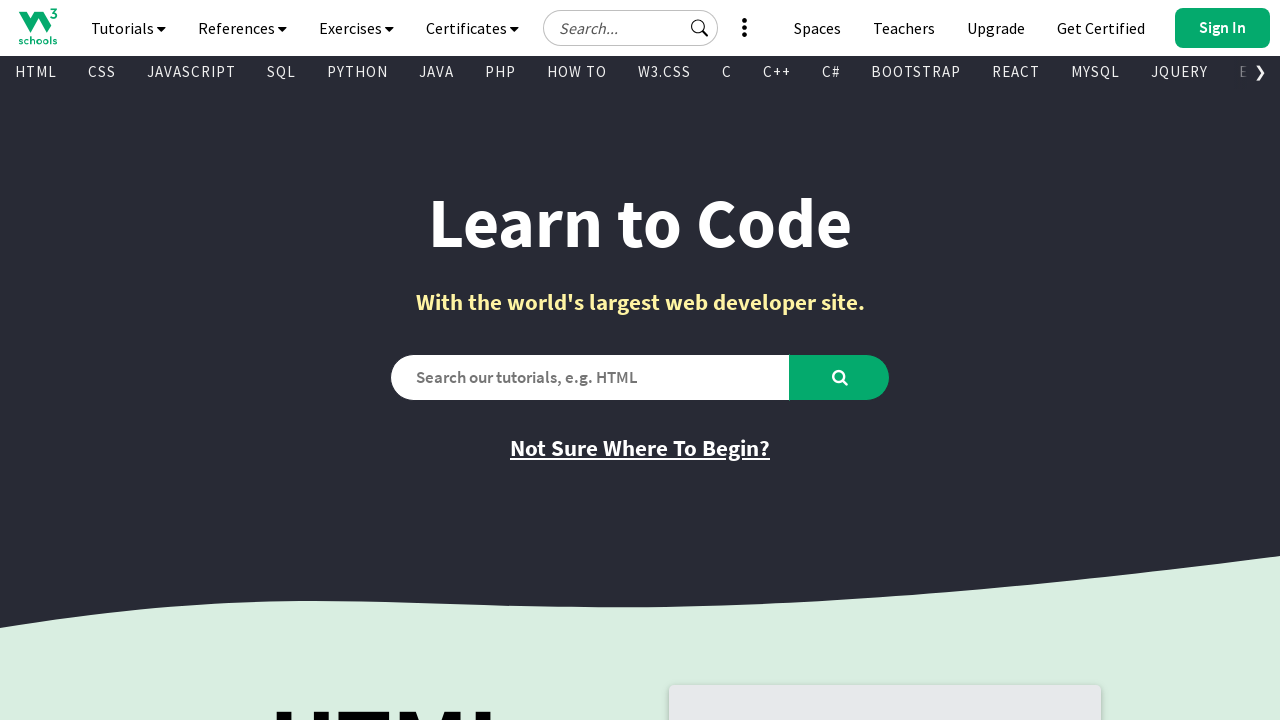

Retrieved text content from link
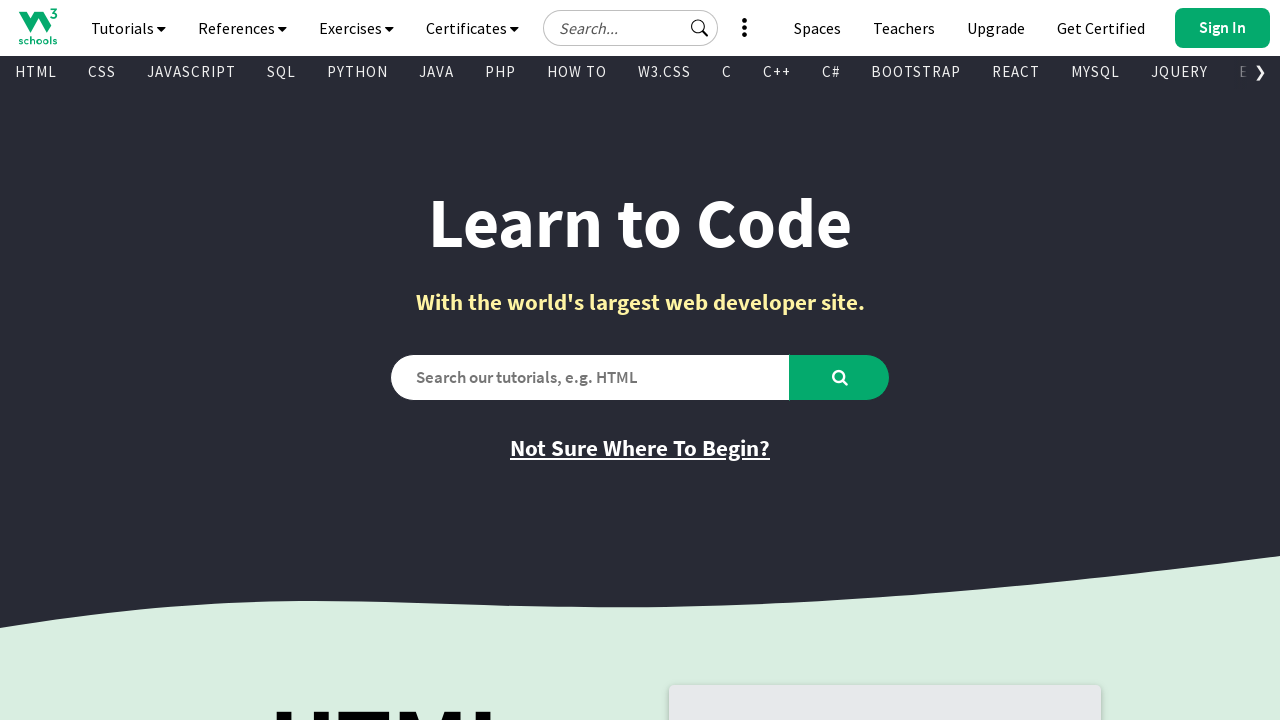

Found a visible link element
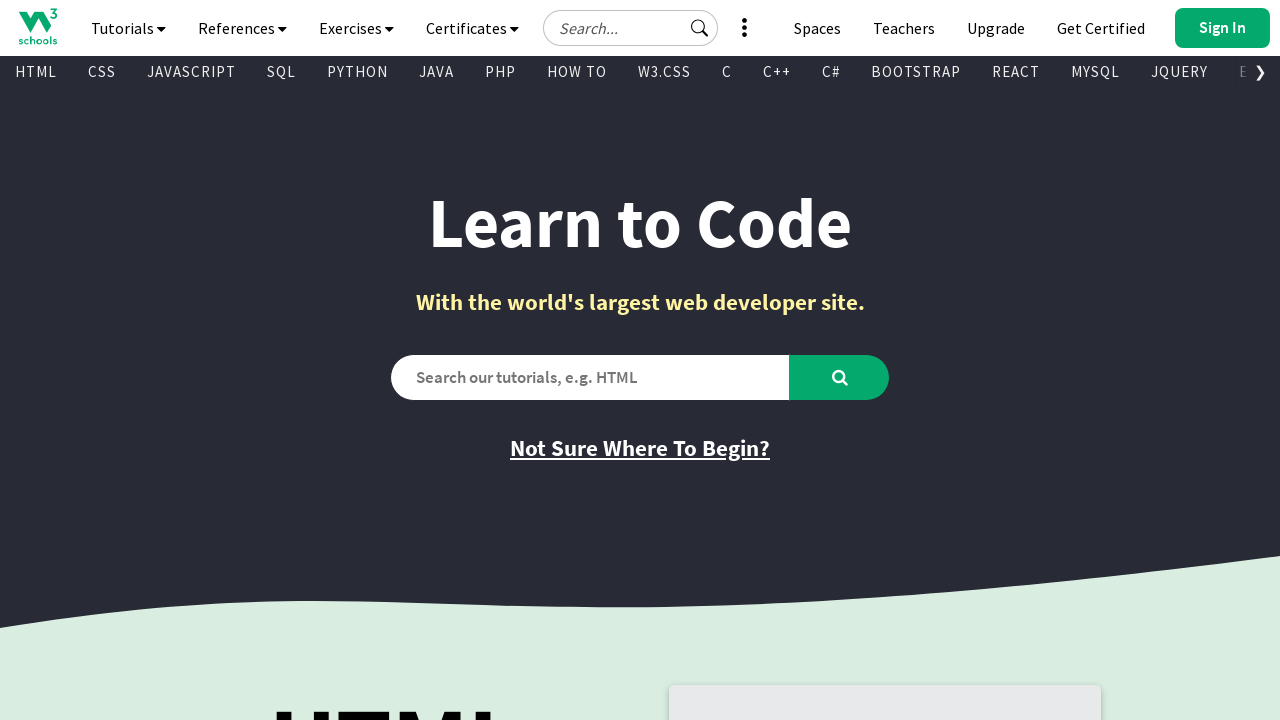

Retrieved href attribute from link
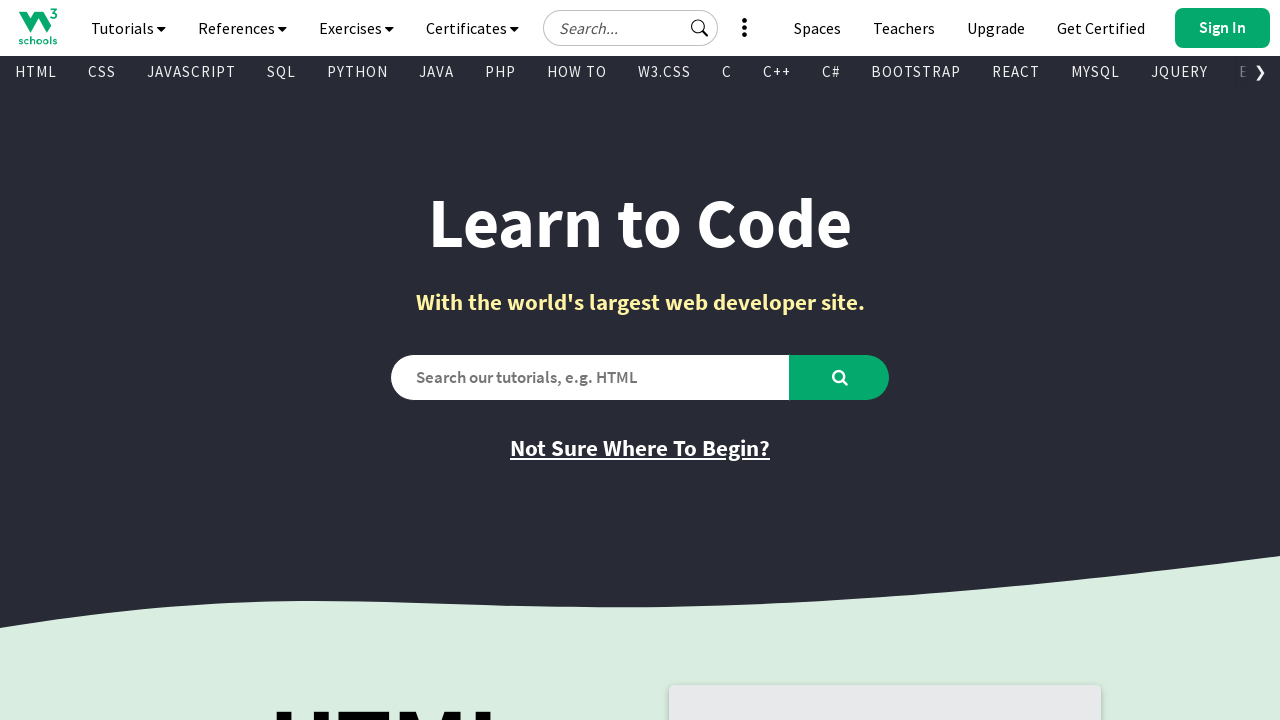

Retrieved text content from link
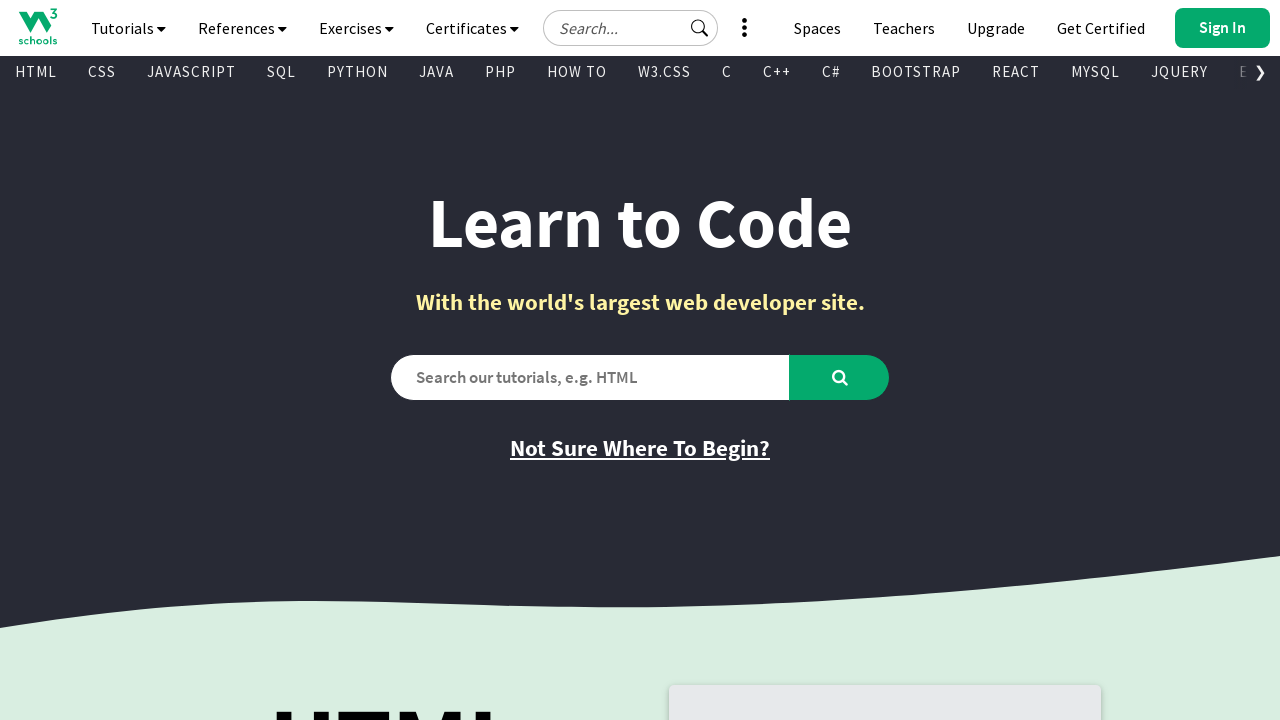

Found a visible link element
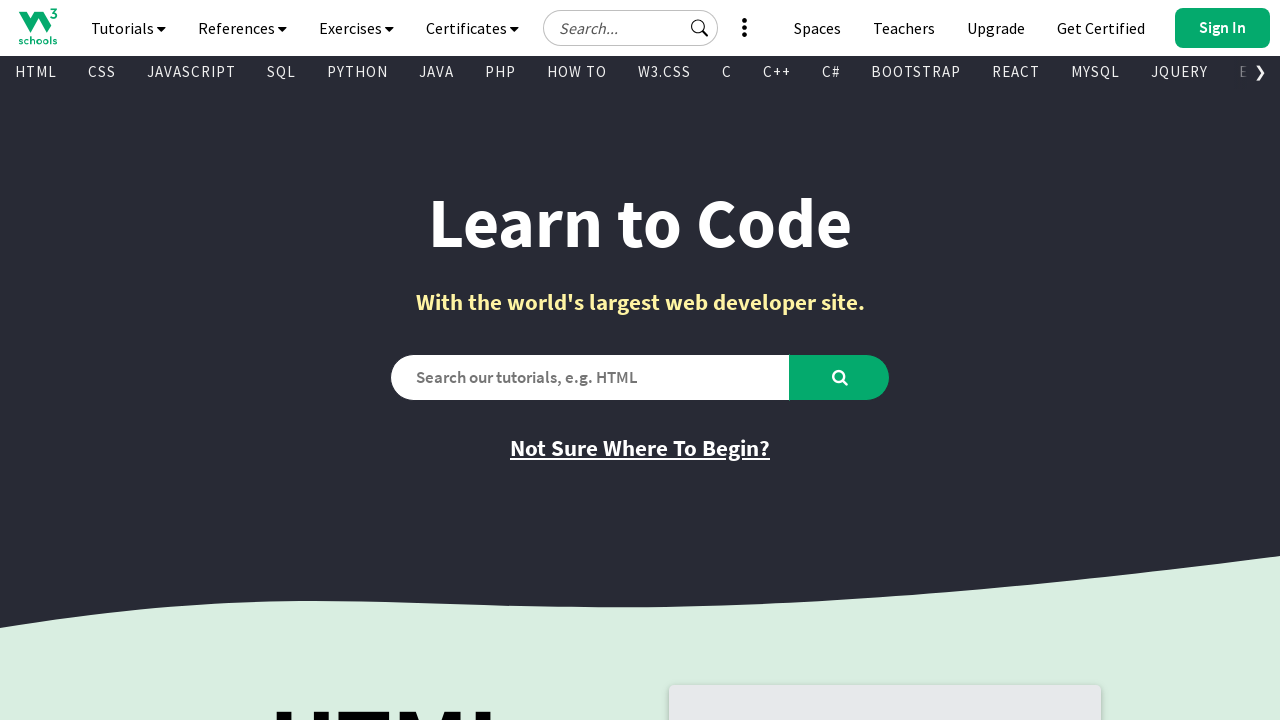

Retrieved href attribute from link
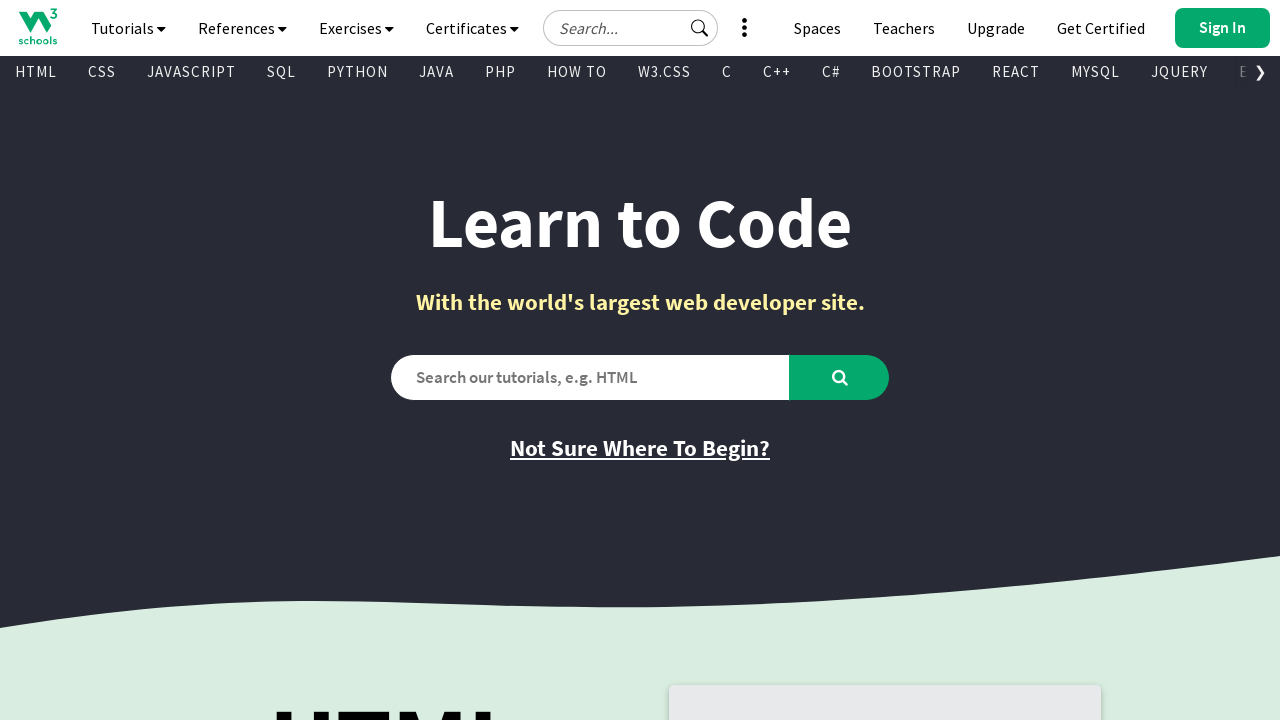

Retrieved text content from link
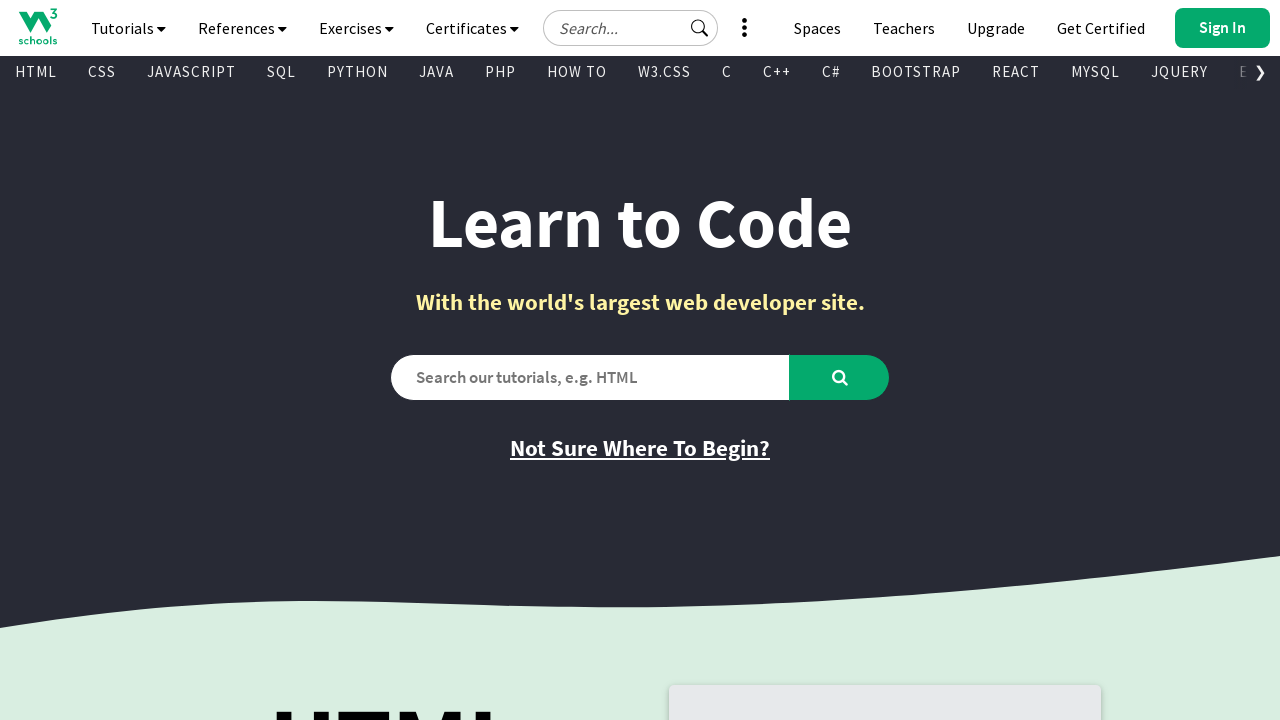

Found a visible link element
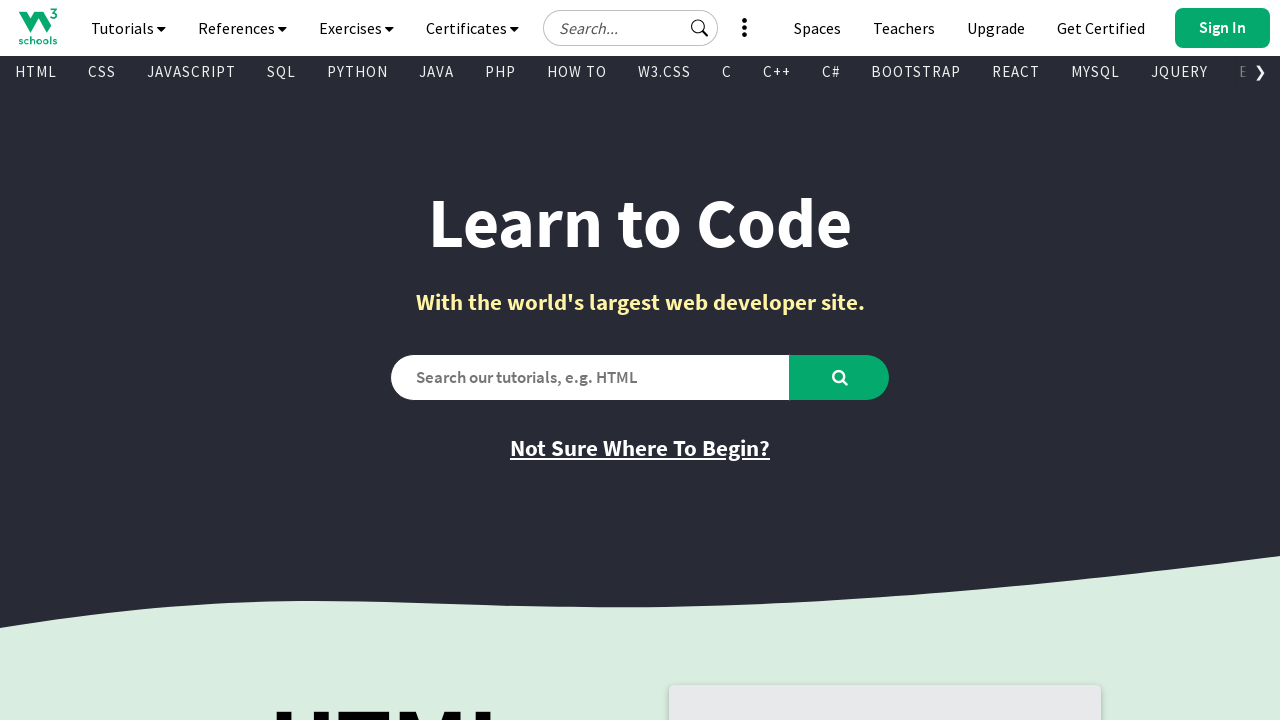

Retrieved href attribute from link
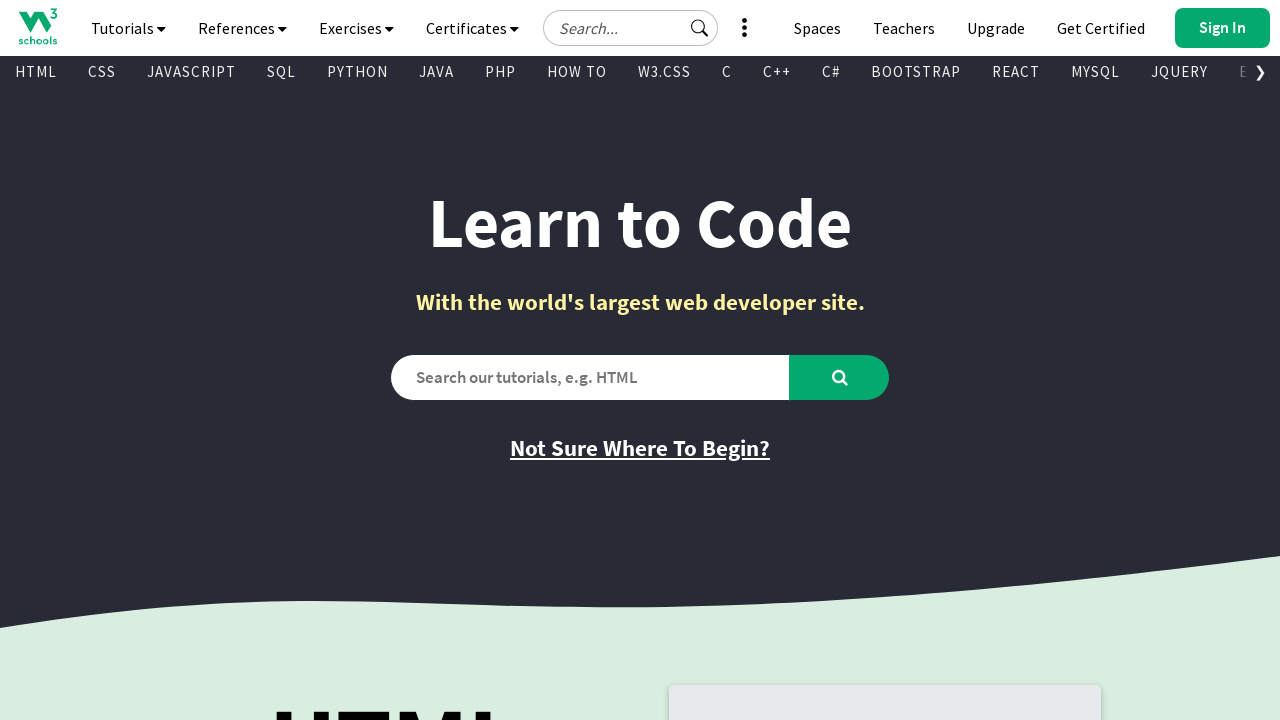

Retrieved text content from link
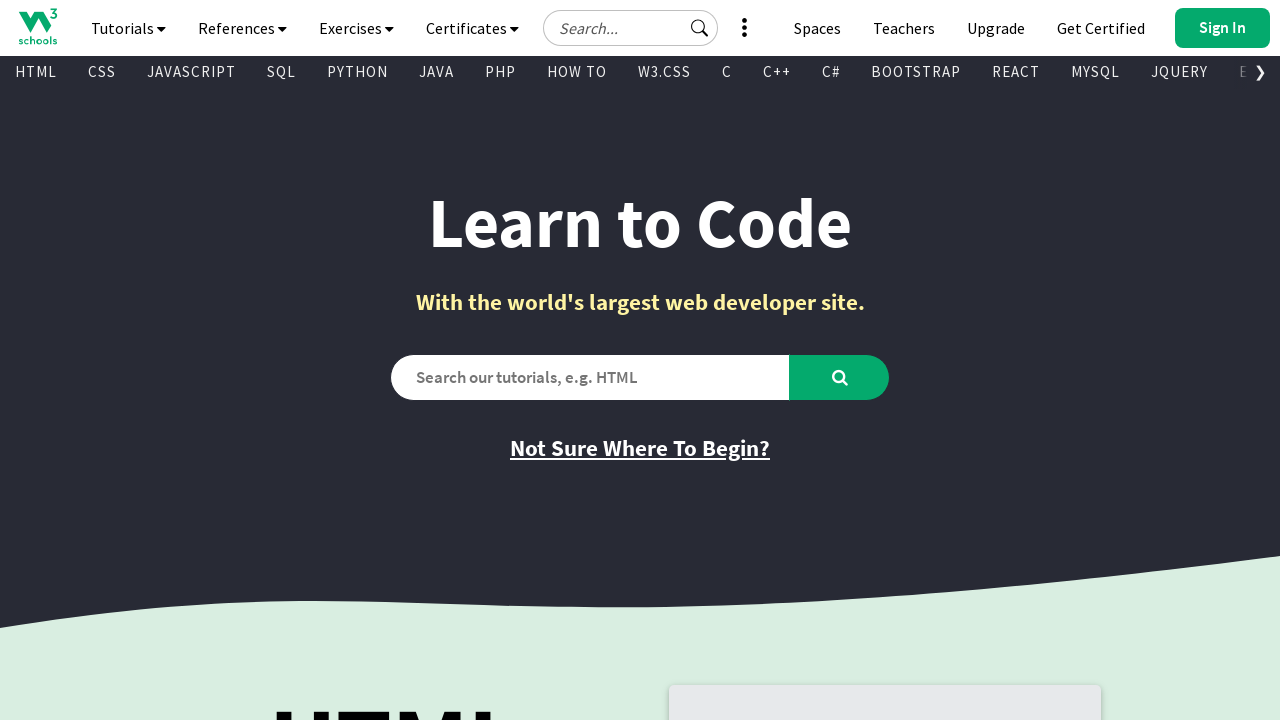

Found a visible link element
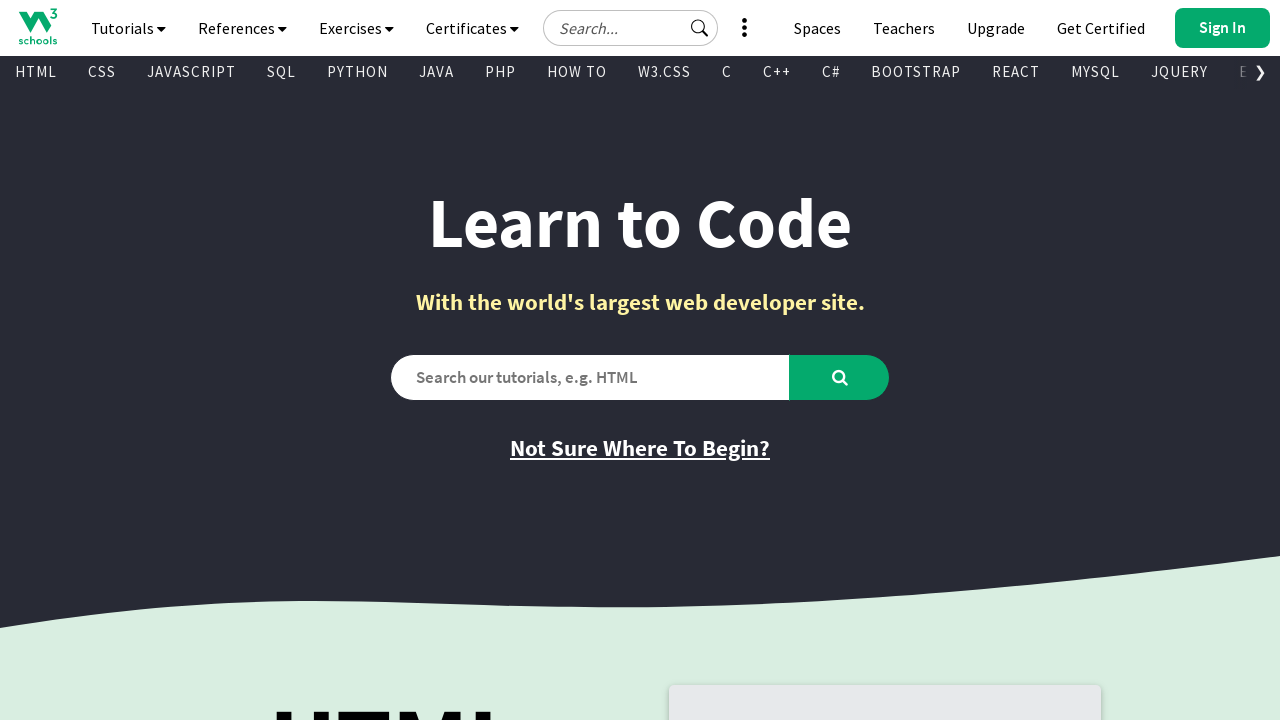

Retrieved href attribute from link
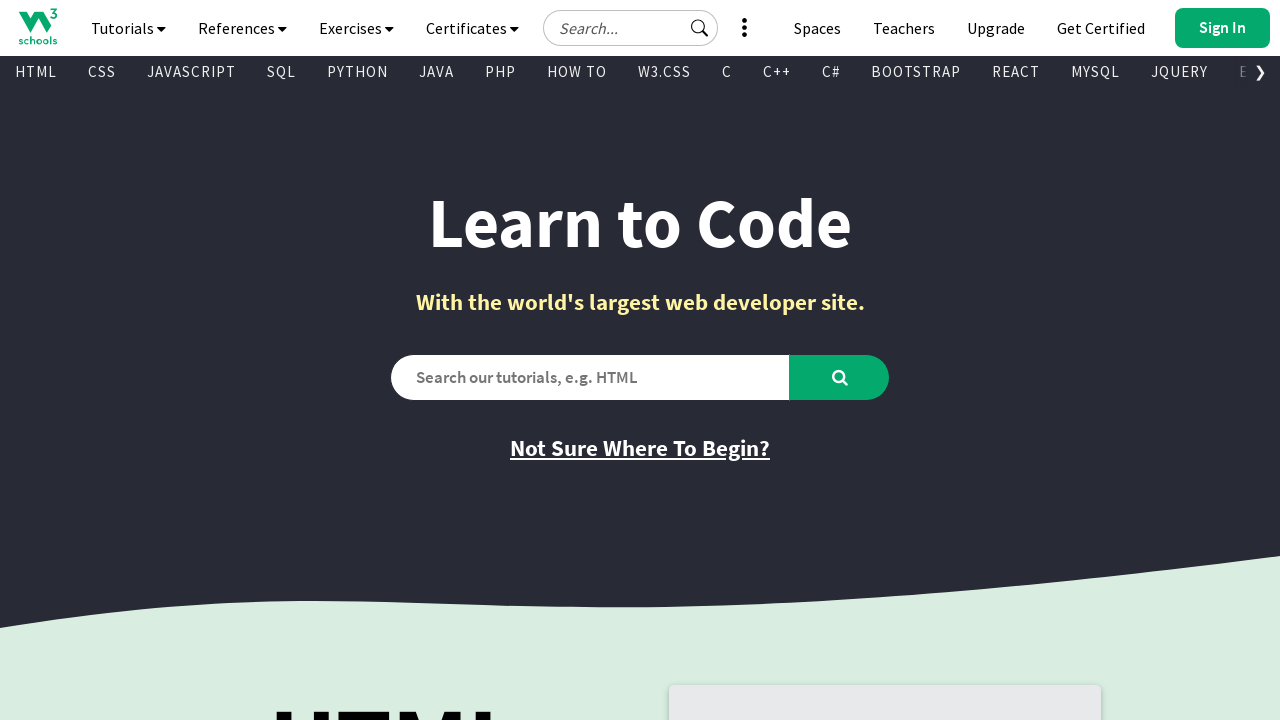

Retrieved text content from link
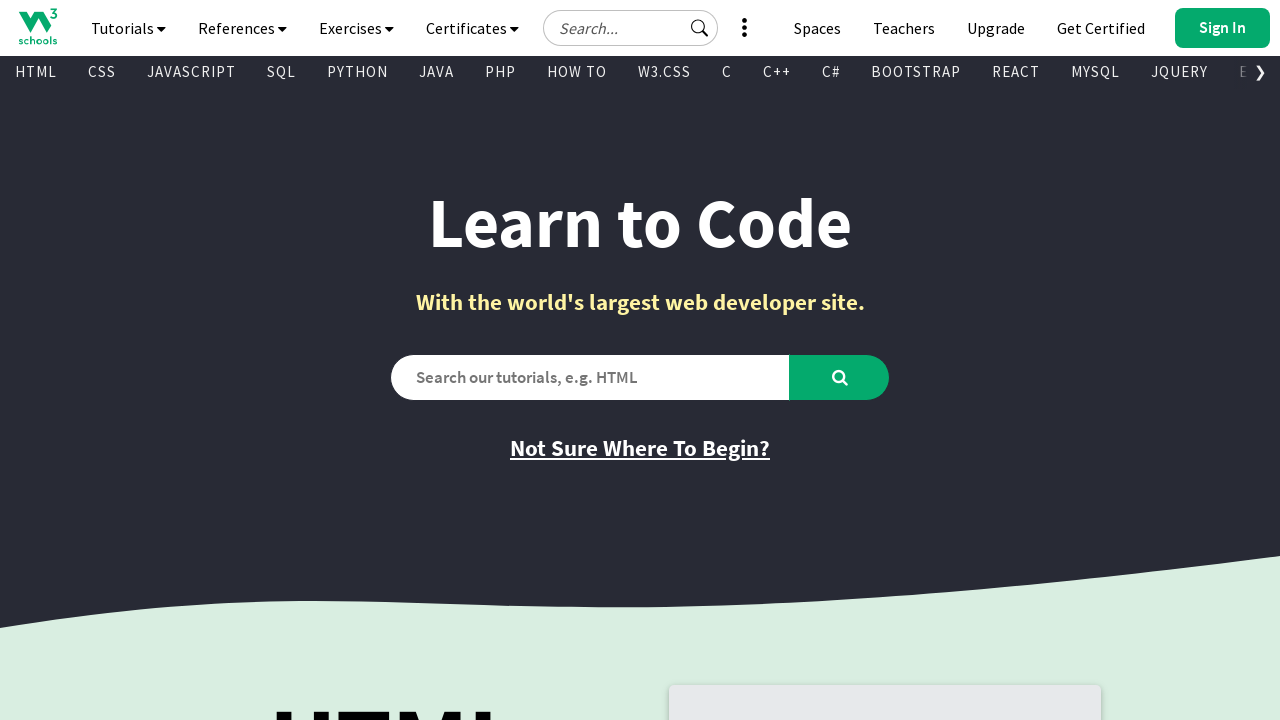

Found a visible link element
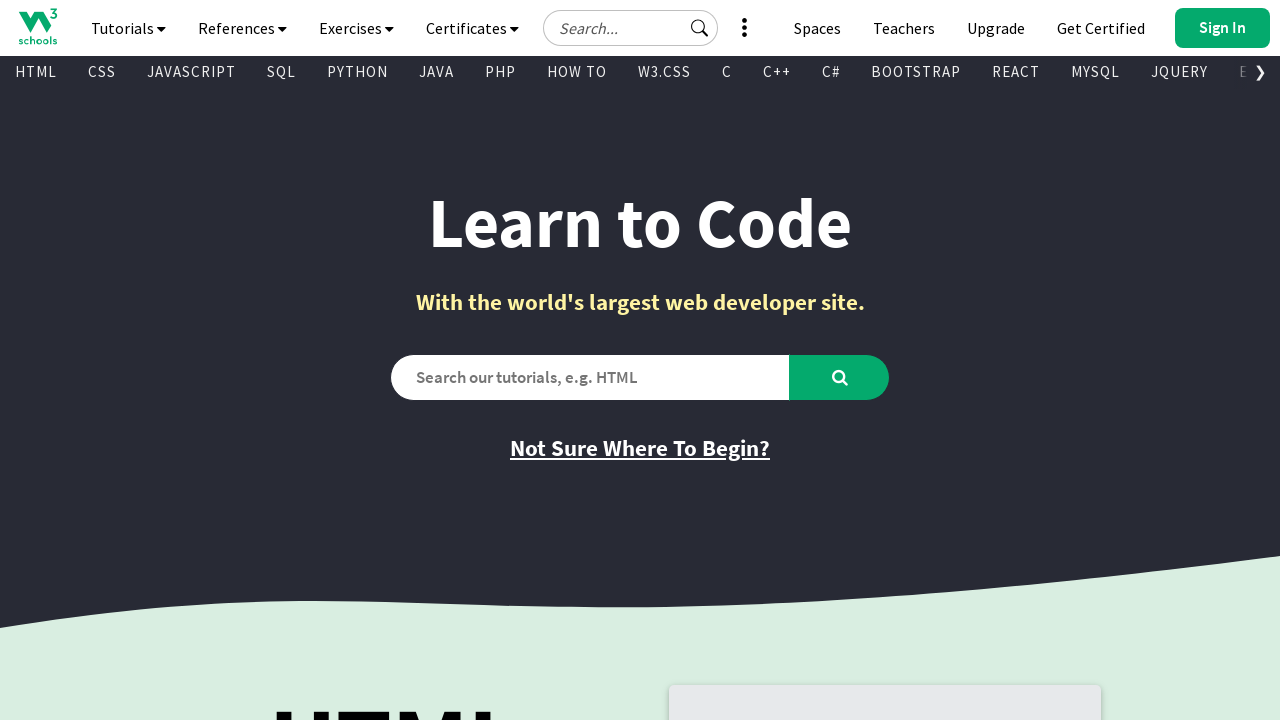

Retrieved href attribute from link
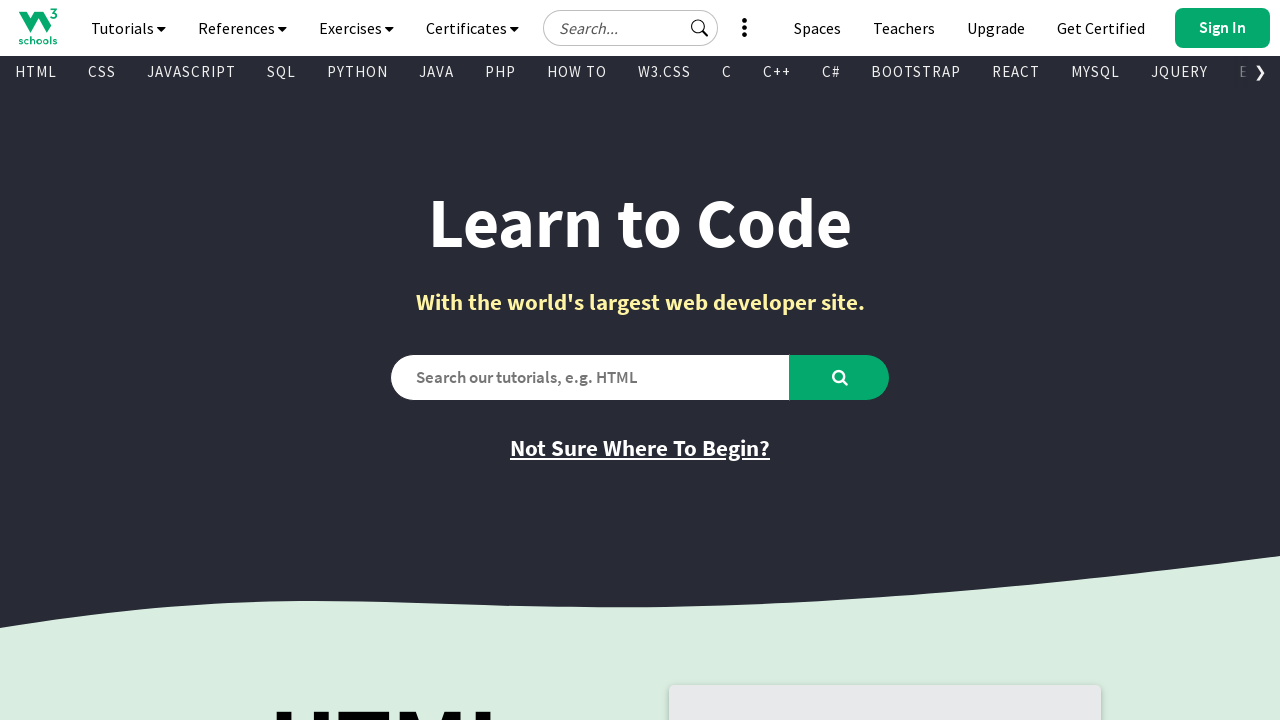

Retrieved text content from link
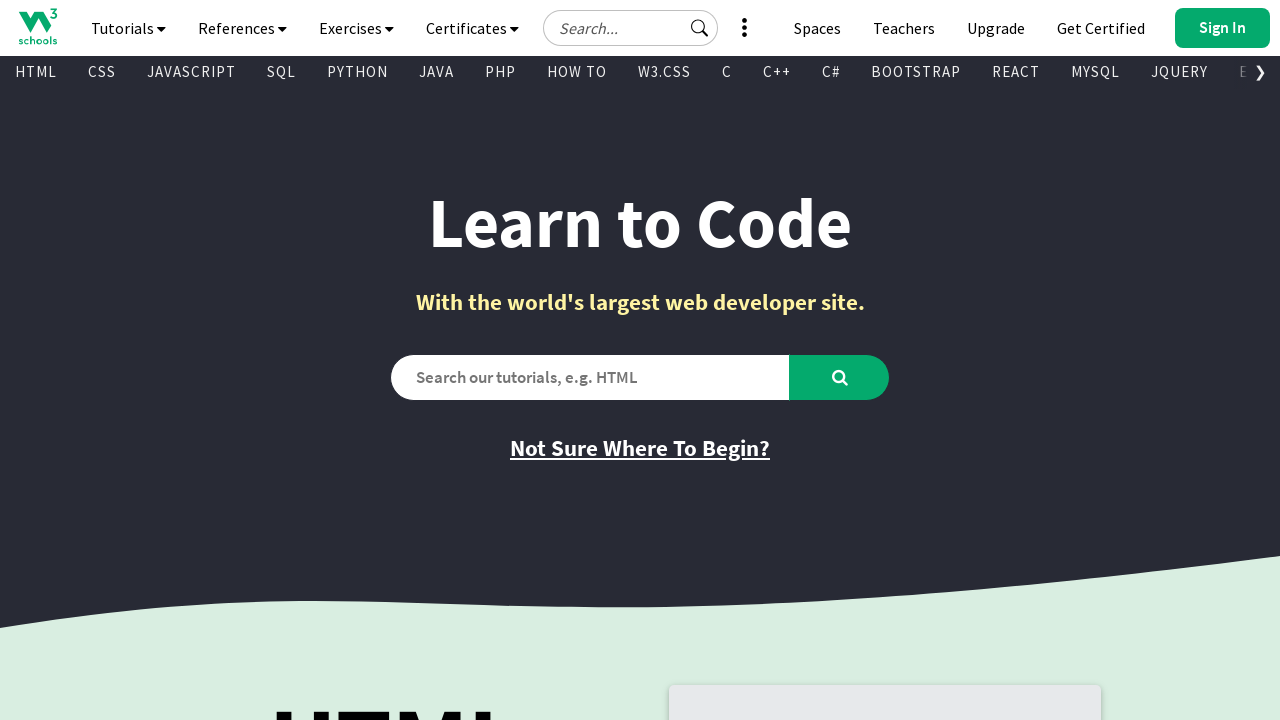

Found a visible link element
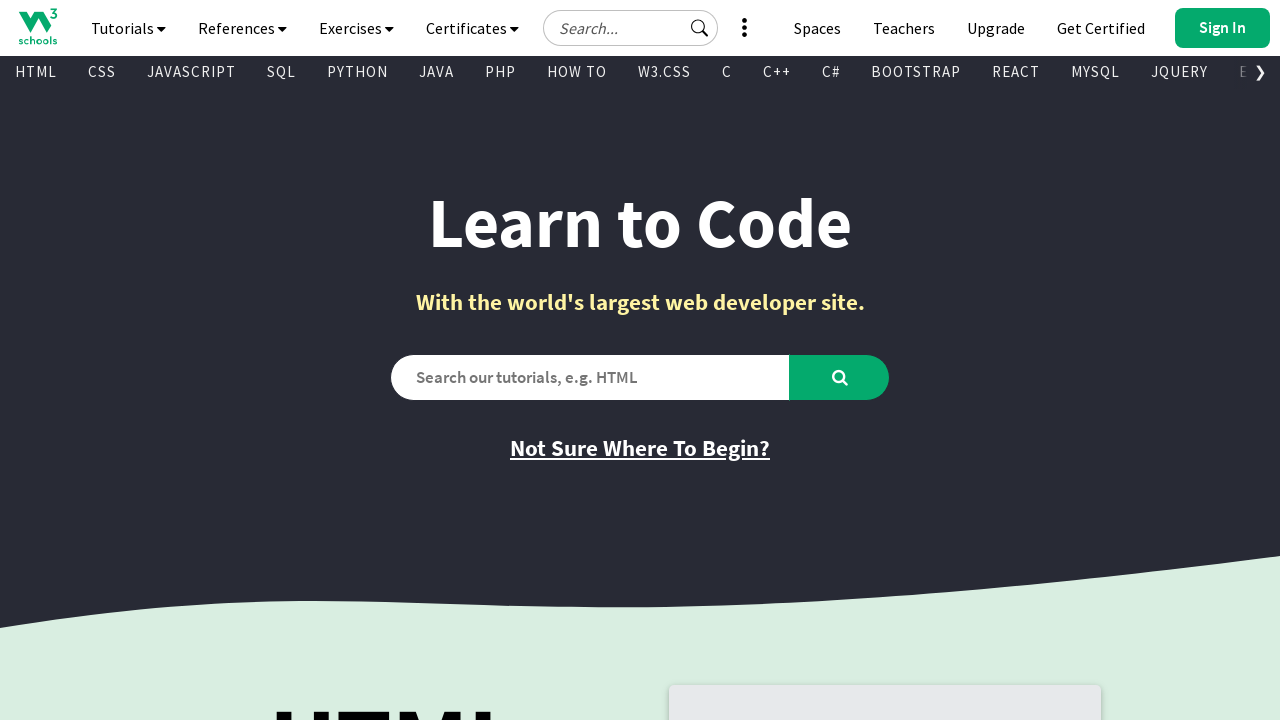

Retrieved href attribute from link
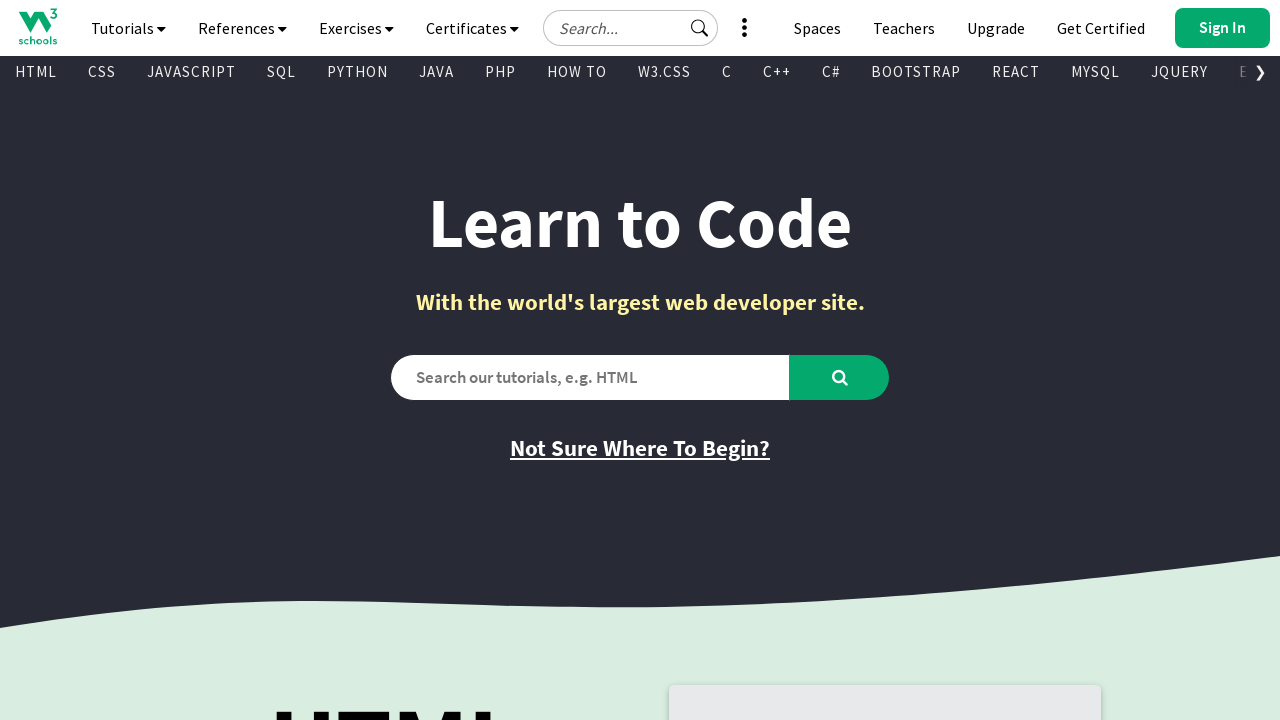

Retrieved text content from link
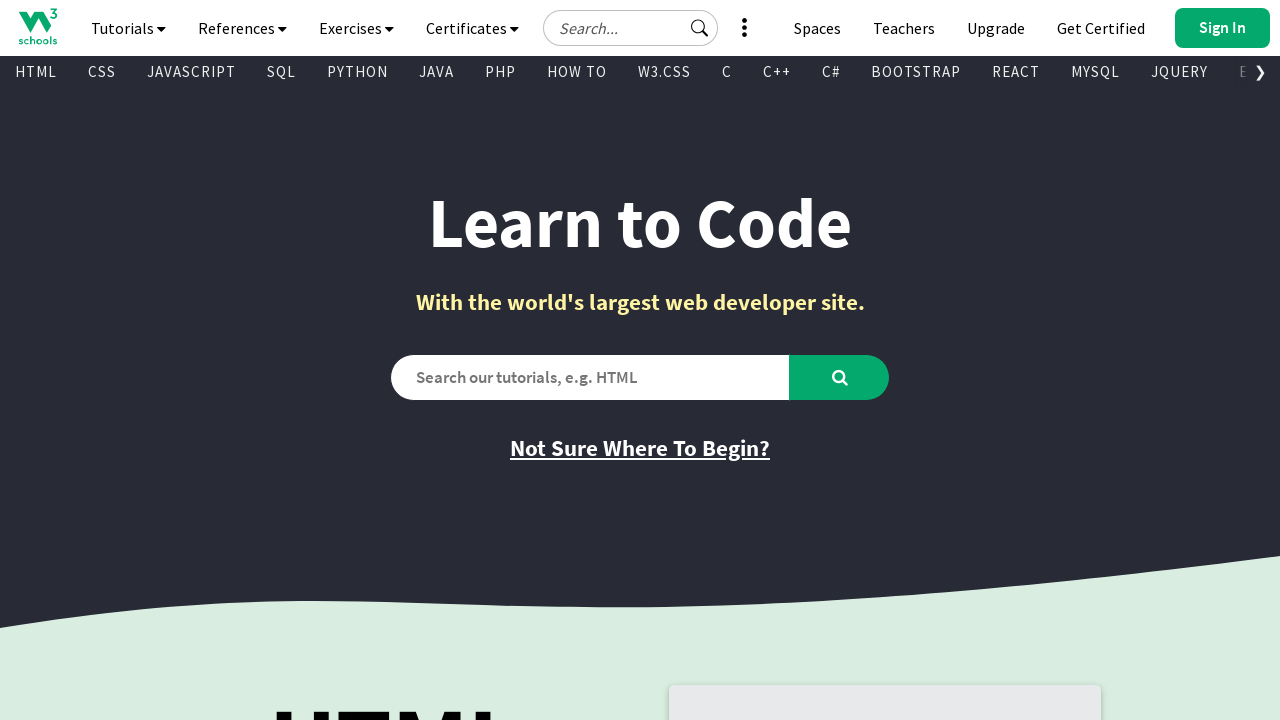

Found a visible link element
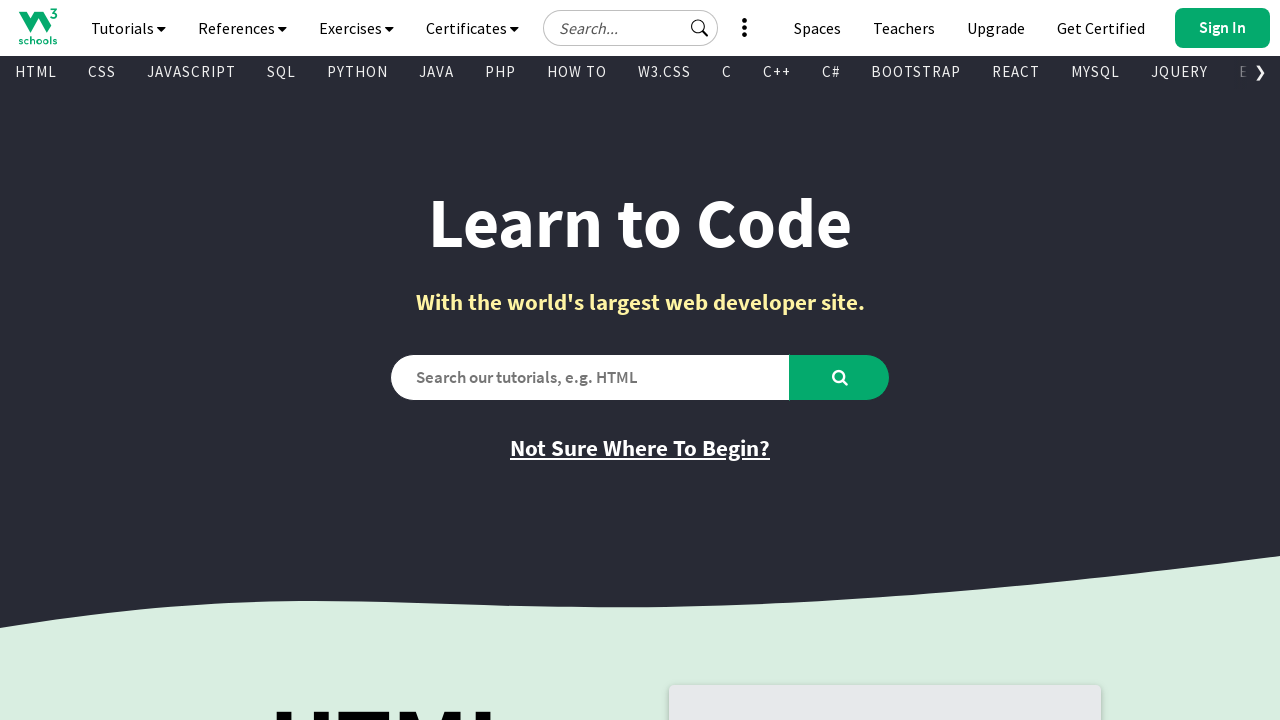

Retrieved href attribute from link
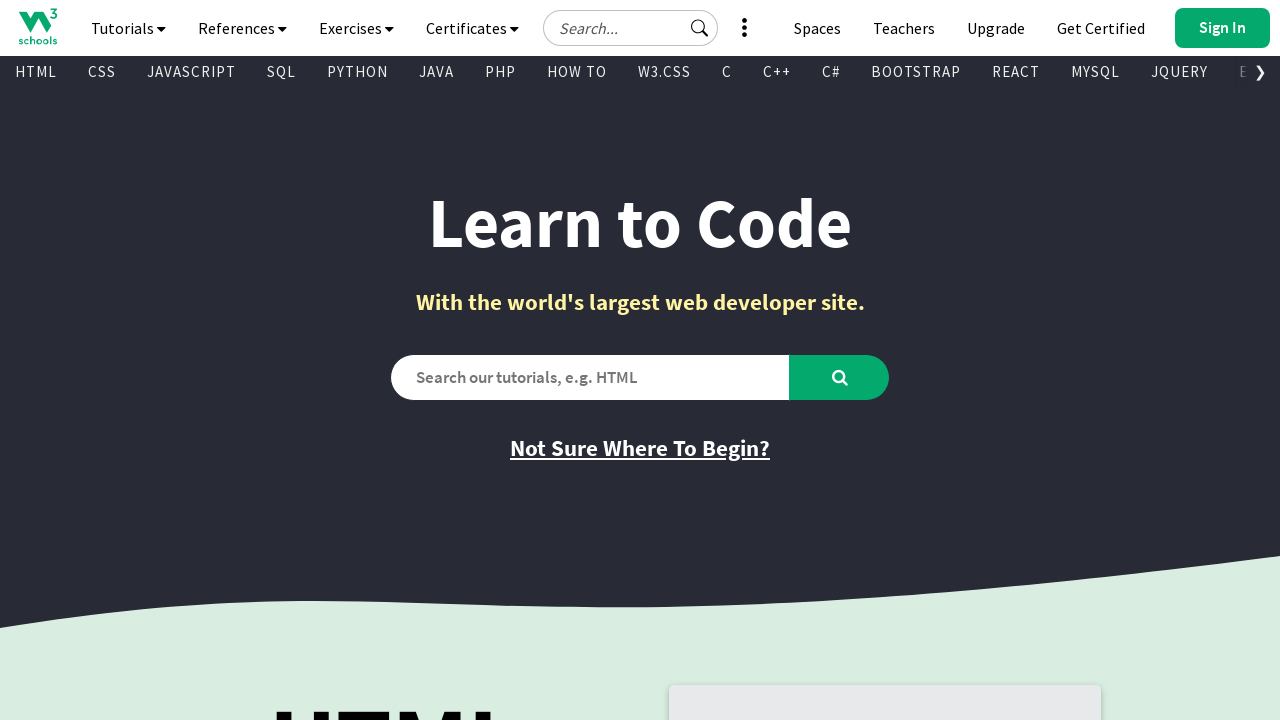

Retrieved text content from link
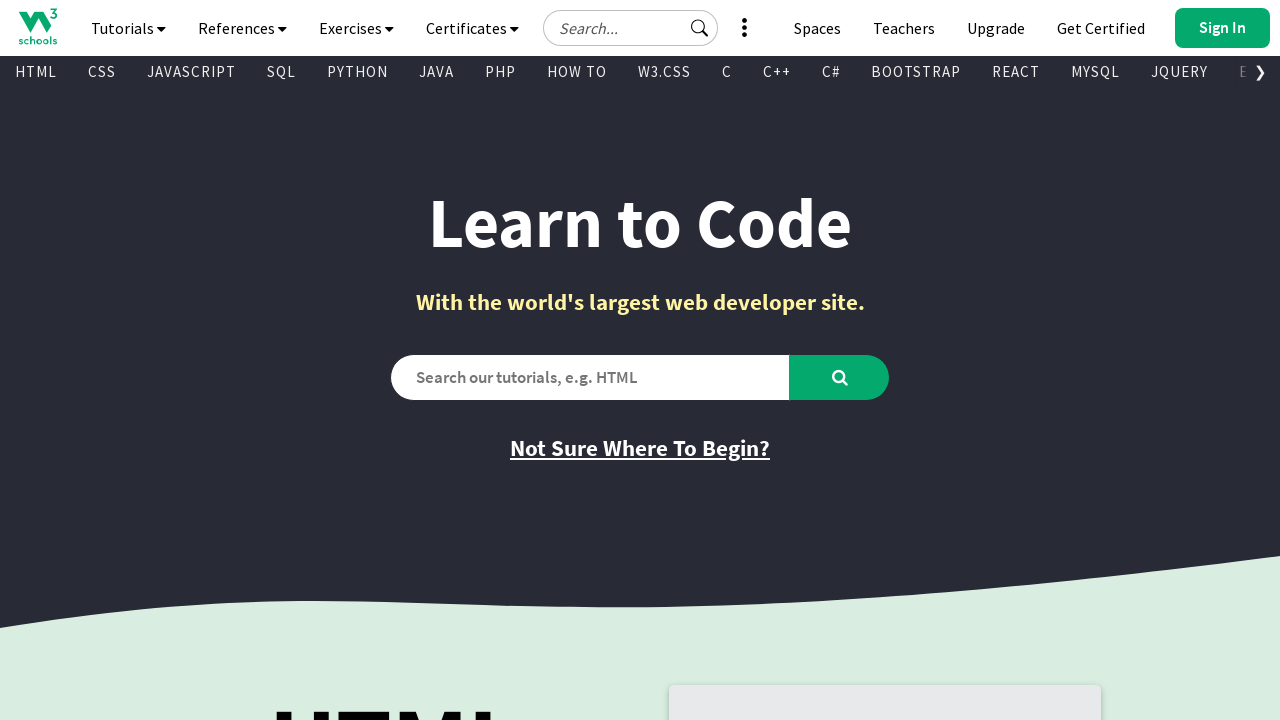

Found a visible link element
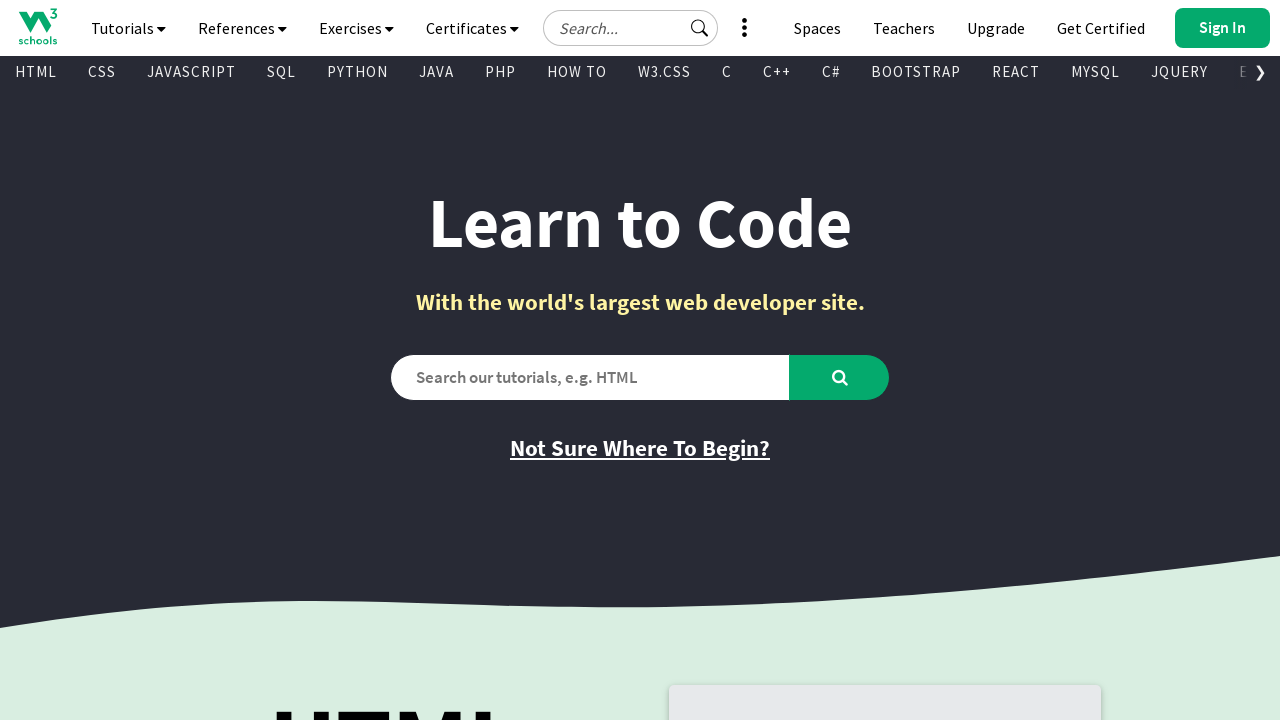

Retrieved href attribute from link
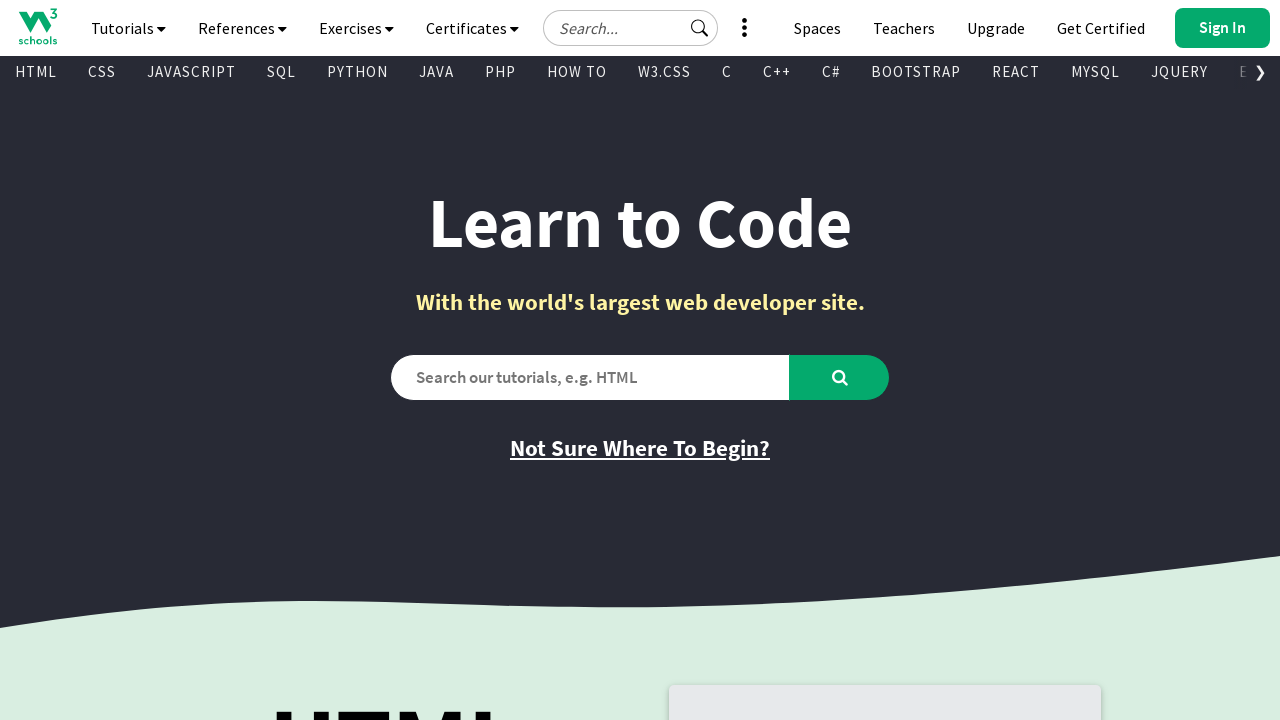

Retrieved text content from link
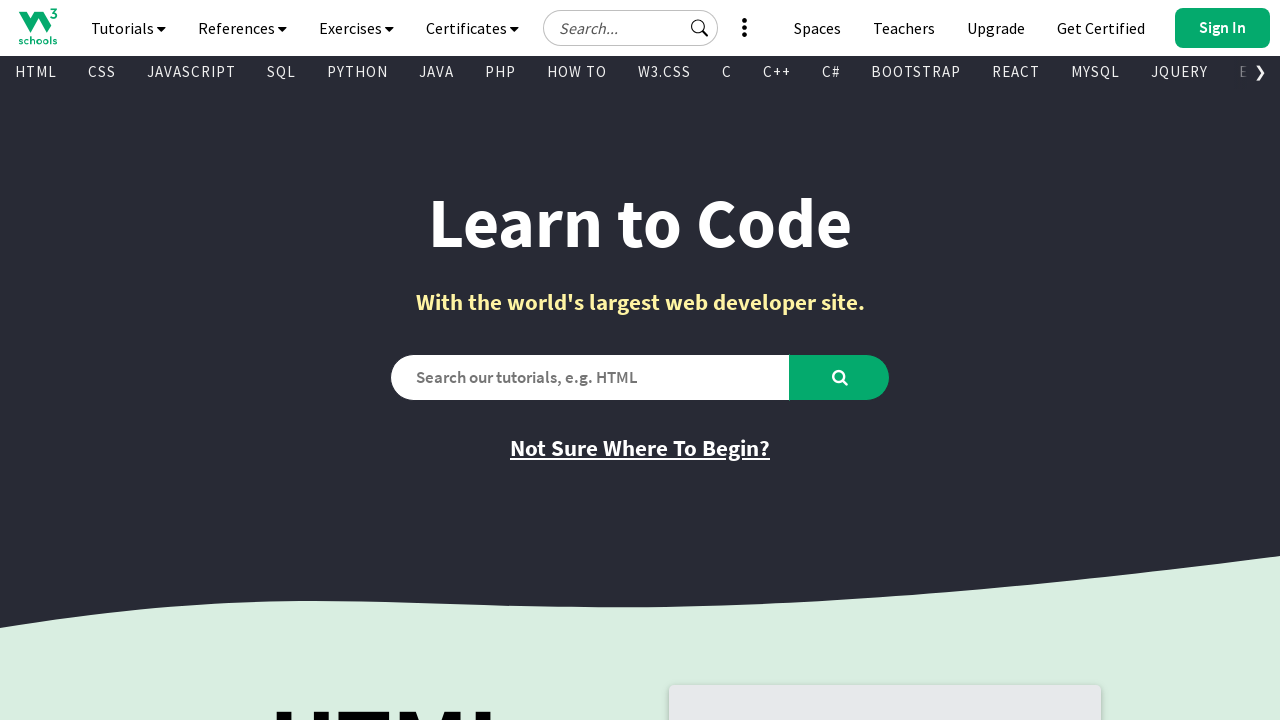

Found a visible link element
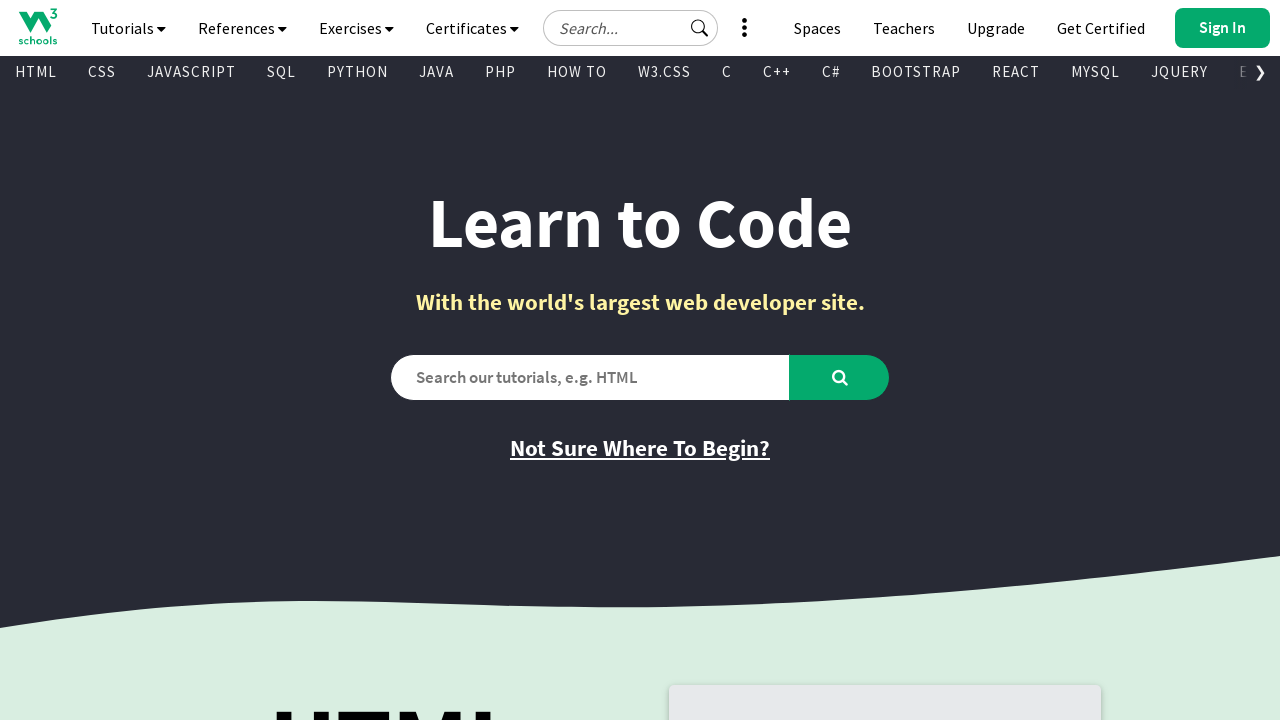

Retrieved href attribute from link
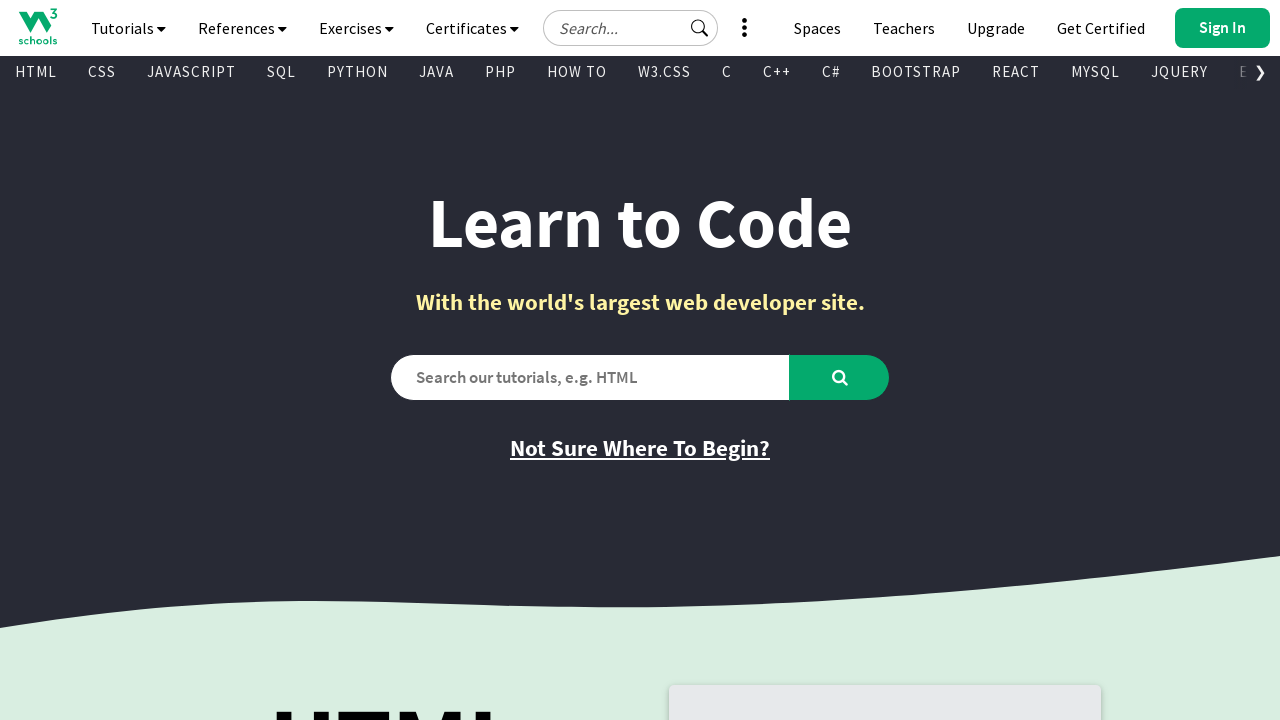

Retrieved text content from link
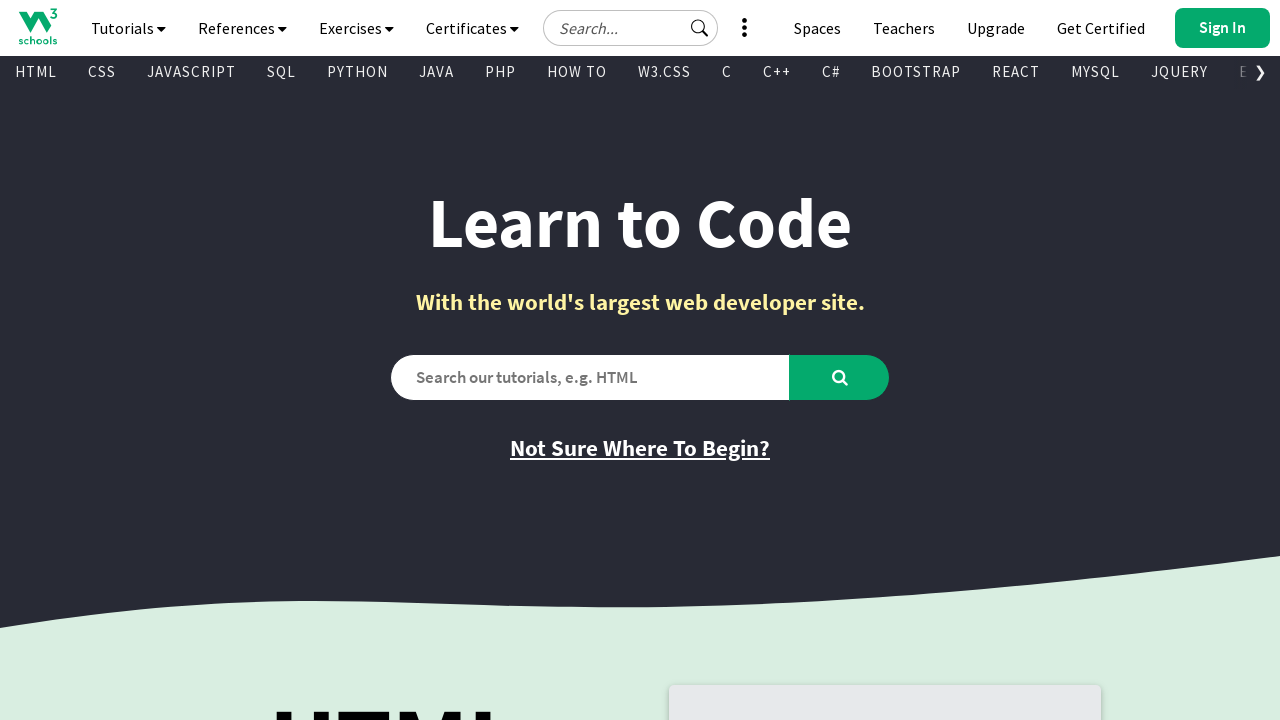

Found a visible link element
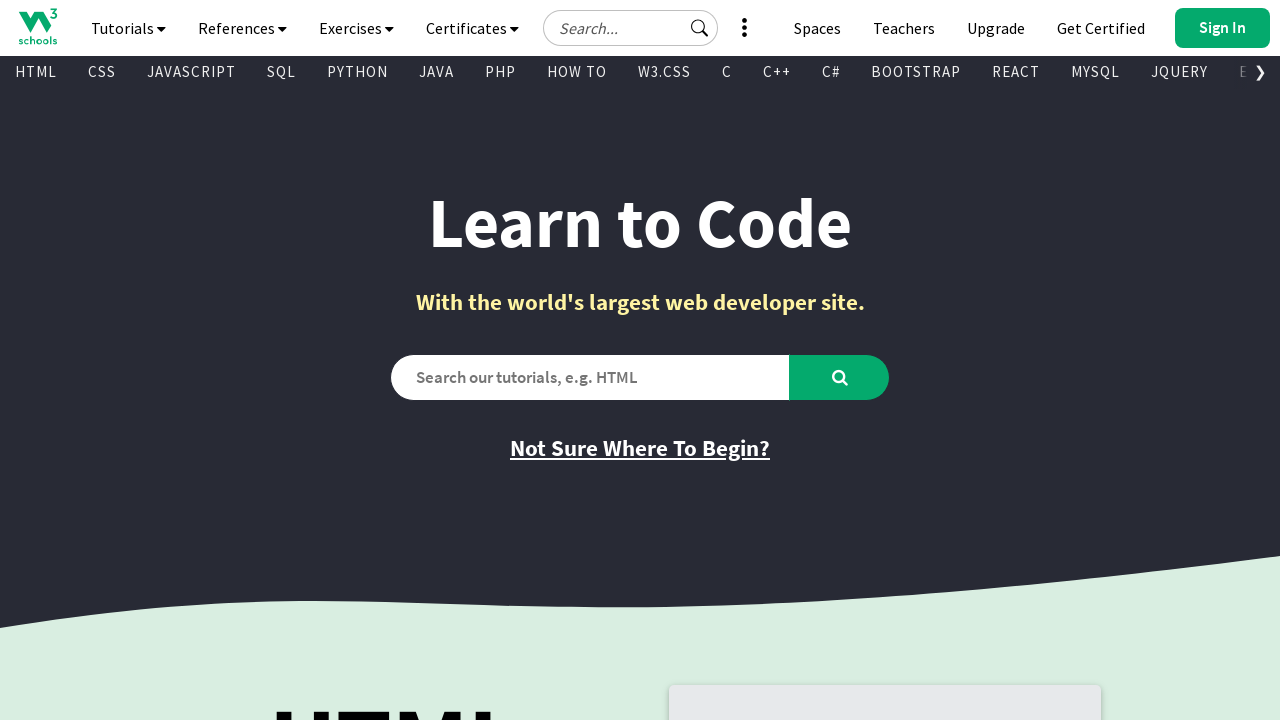

Retrieved href attribute from link
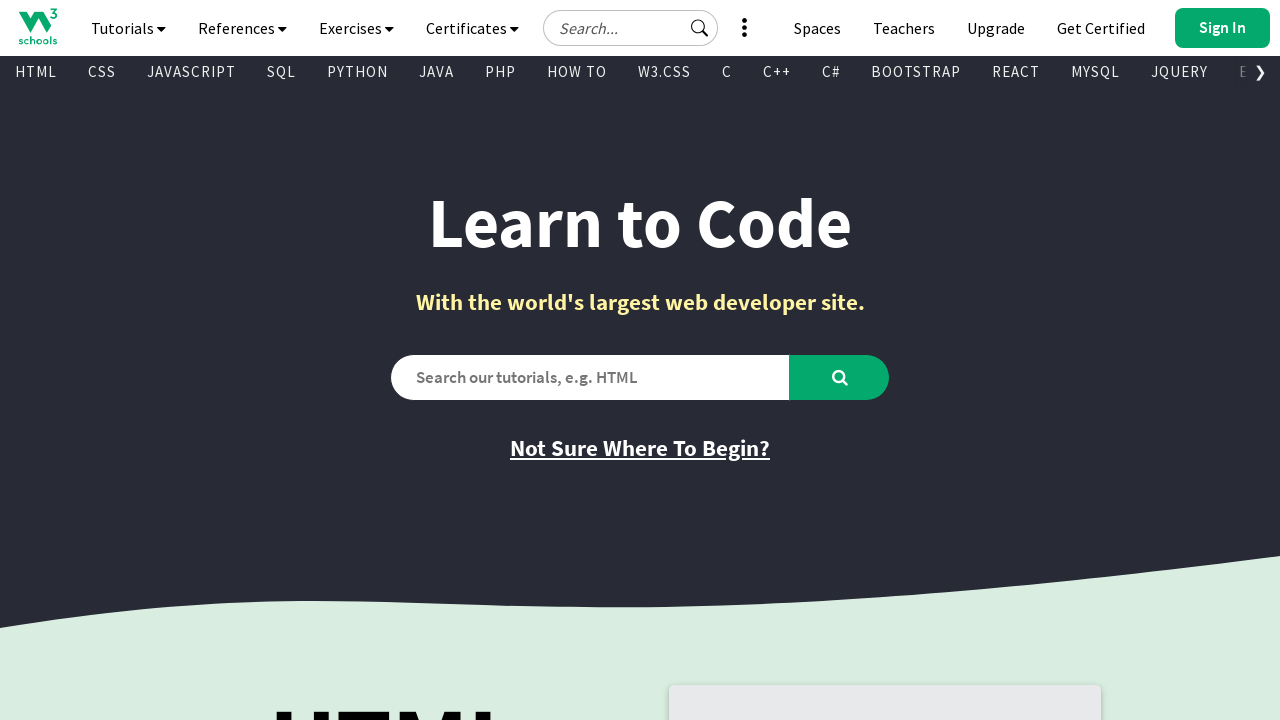

Retrieved text content from link
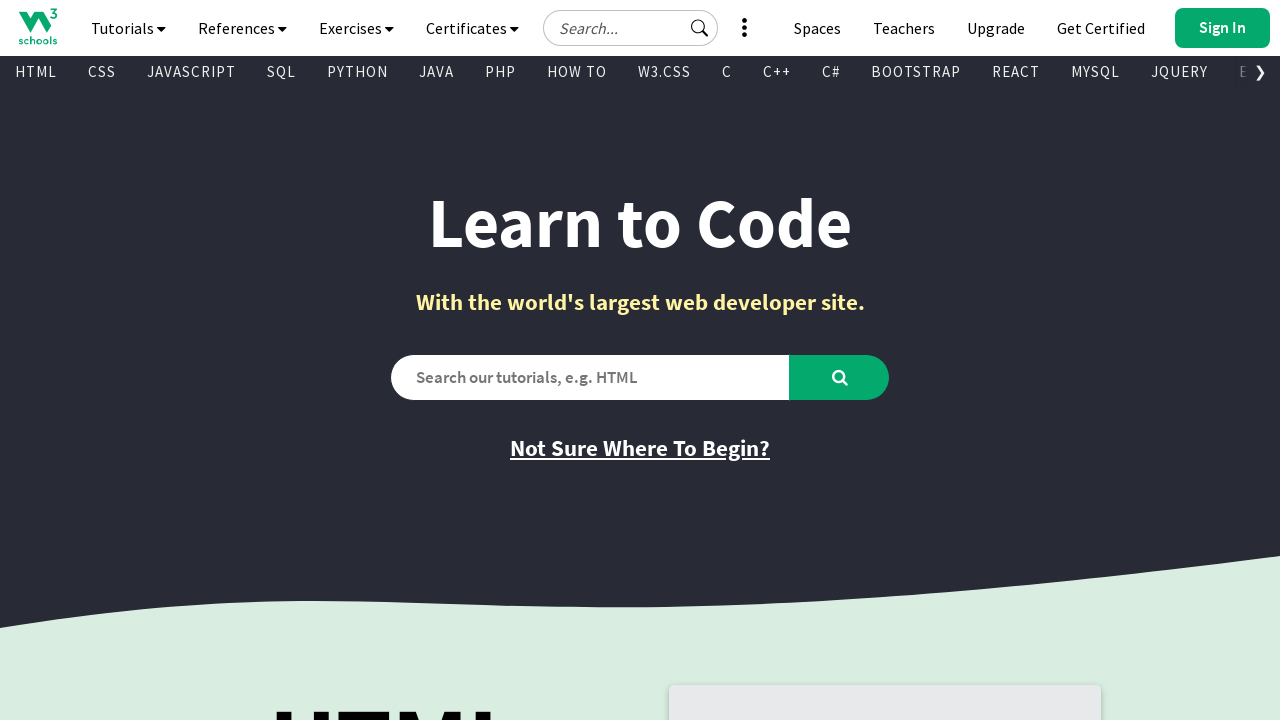

Found a visible link element
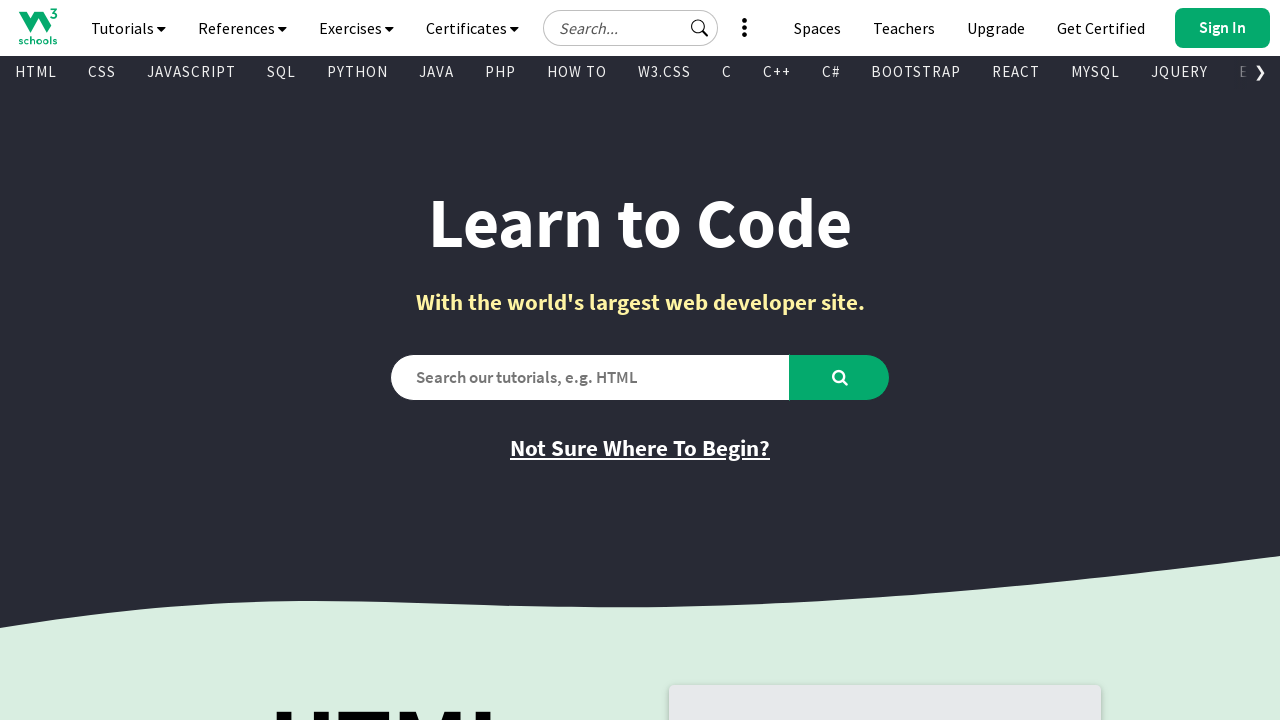

Retrieved href attribute from link
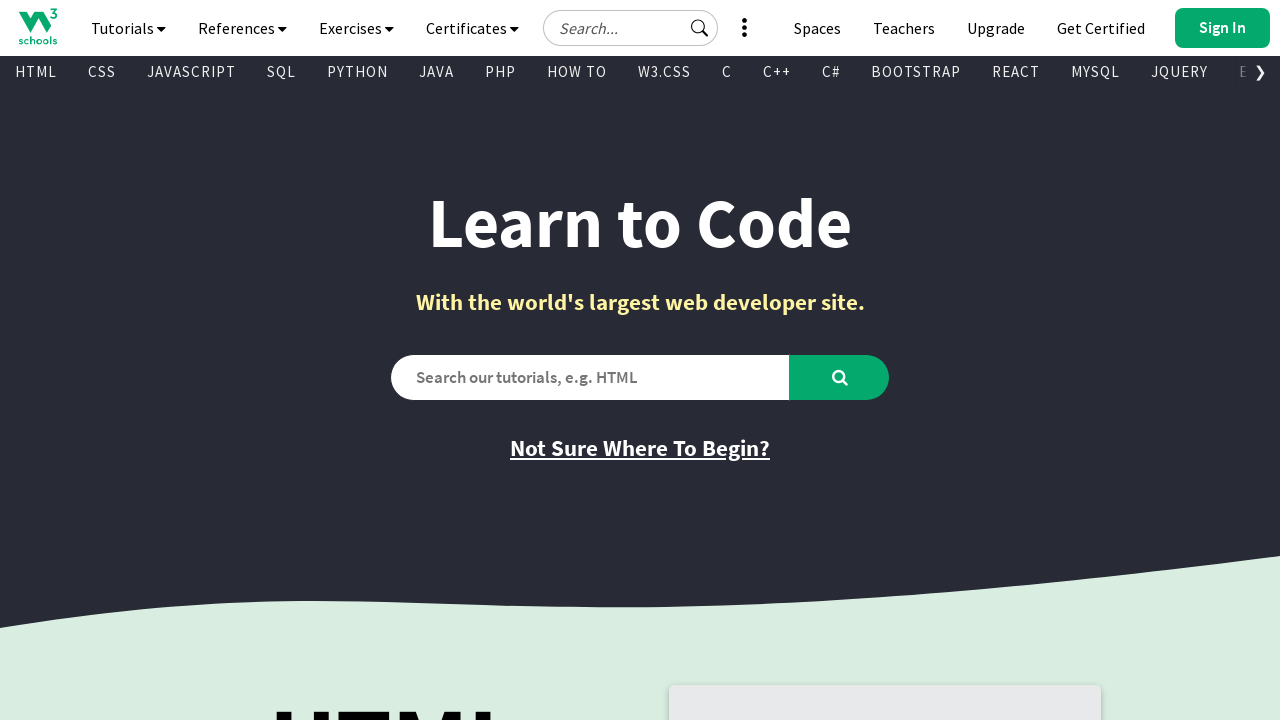

Retrieved text content from link
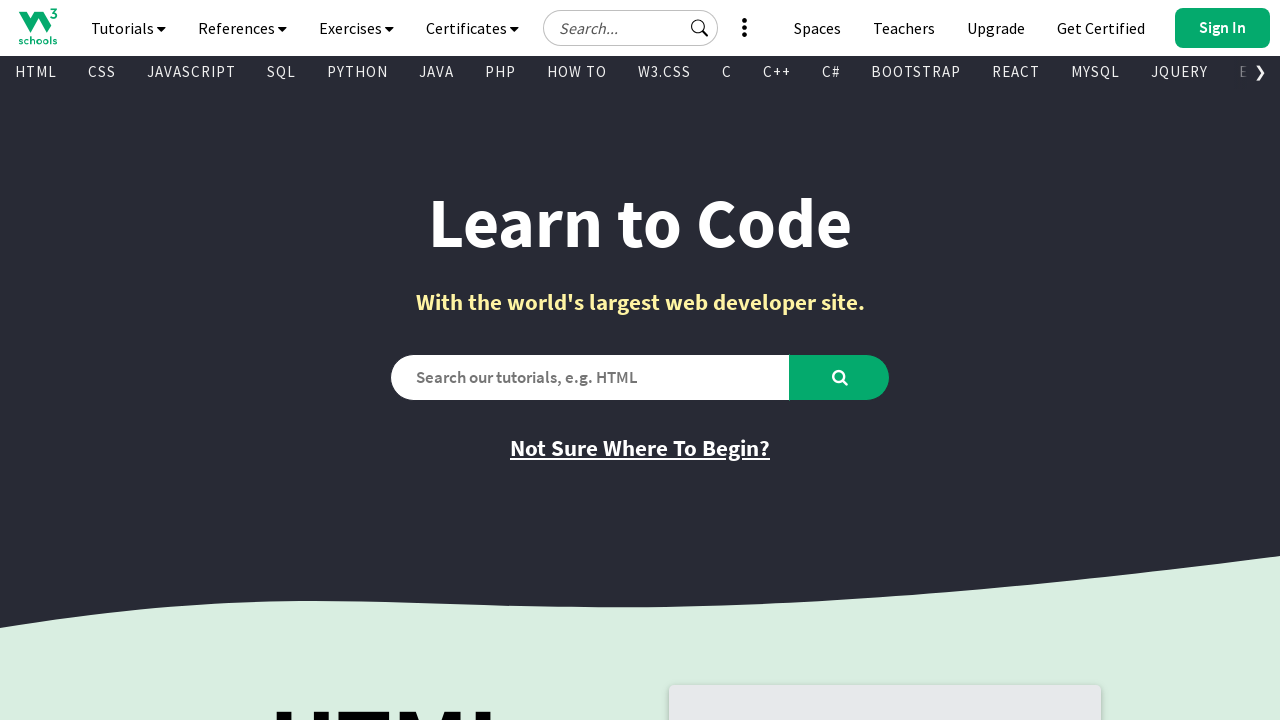

Found a visible link element
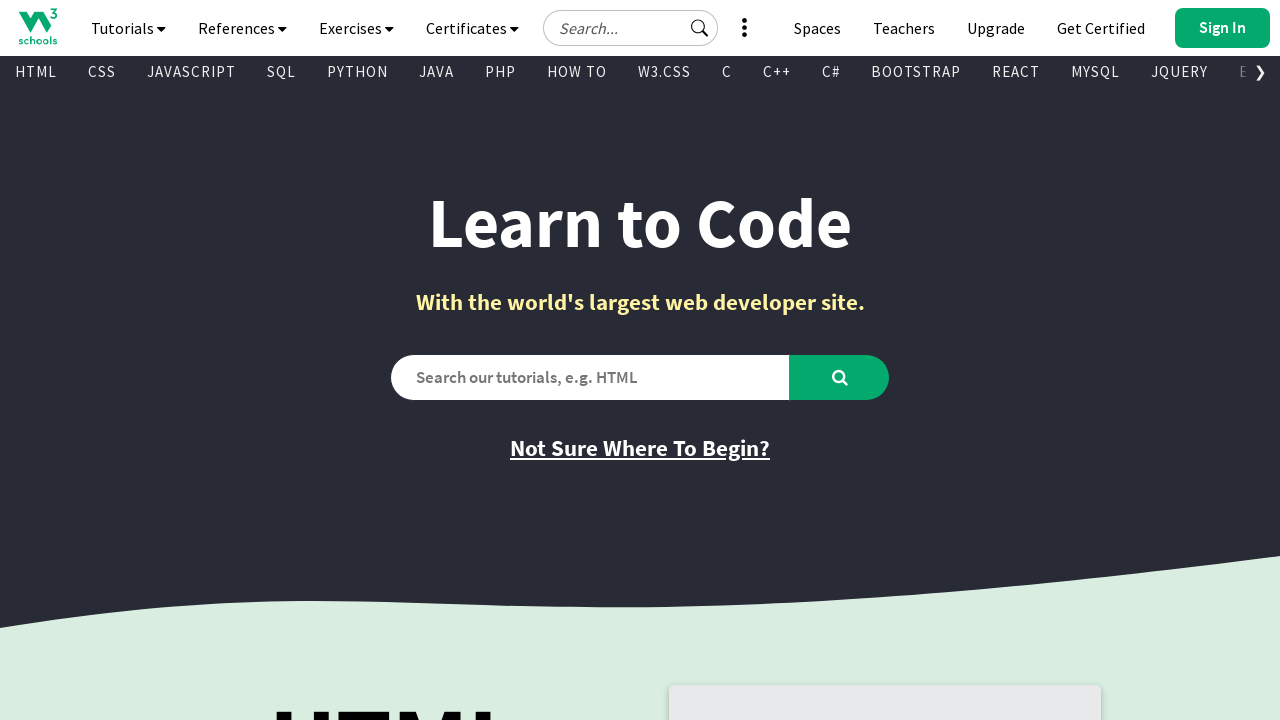

Retrieved href attribute from link
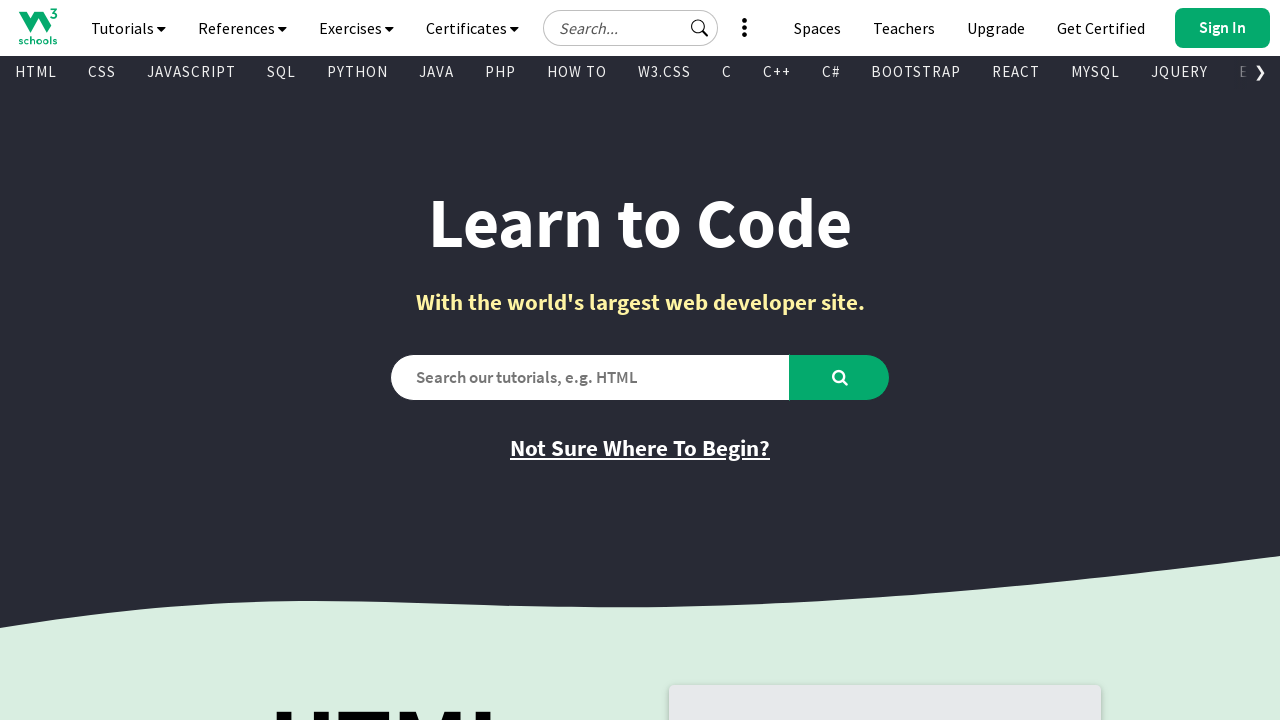

Retrieved text content from link
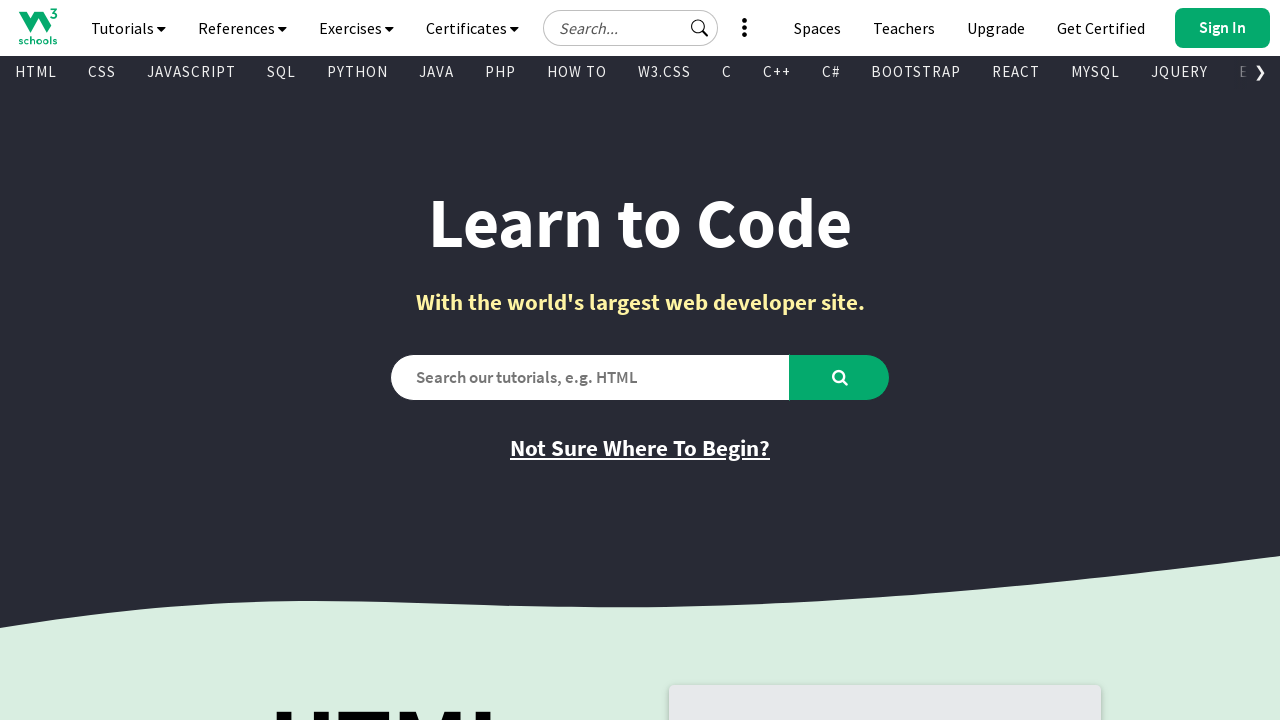

Found a visible link element
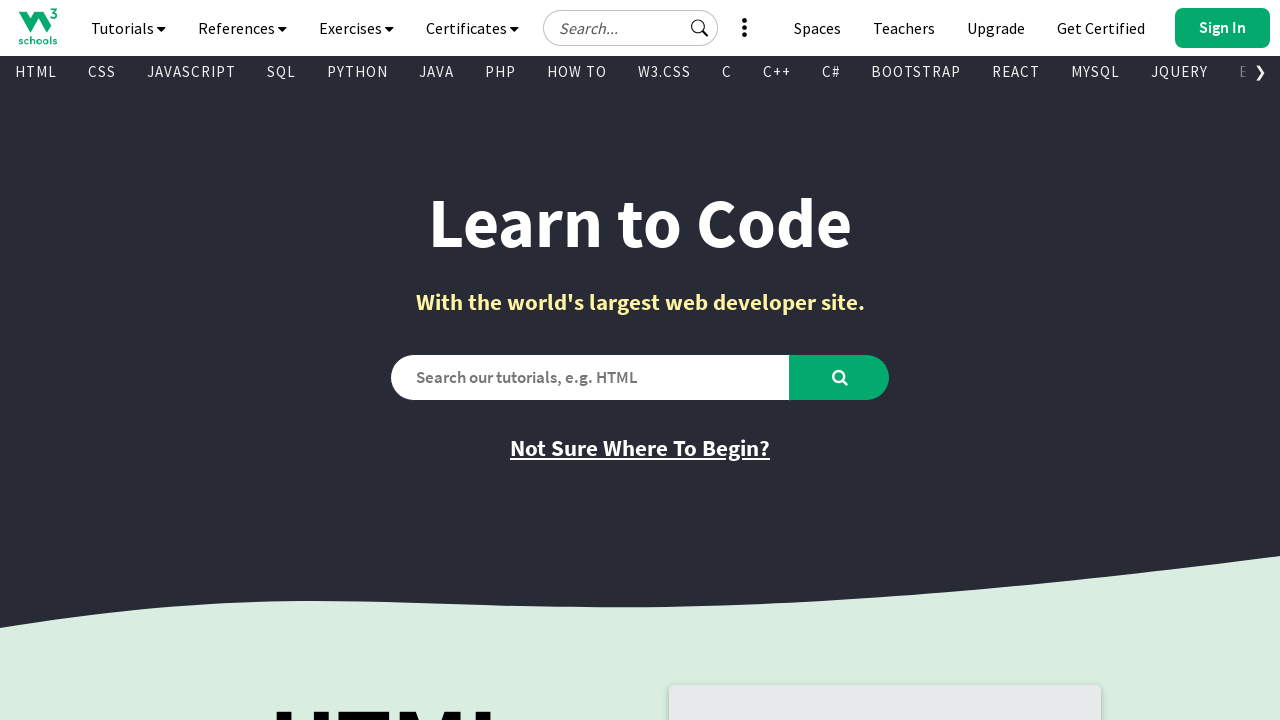

Retrieved href attribute from link
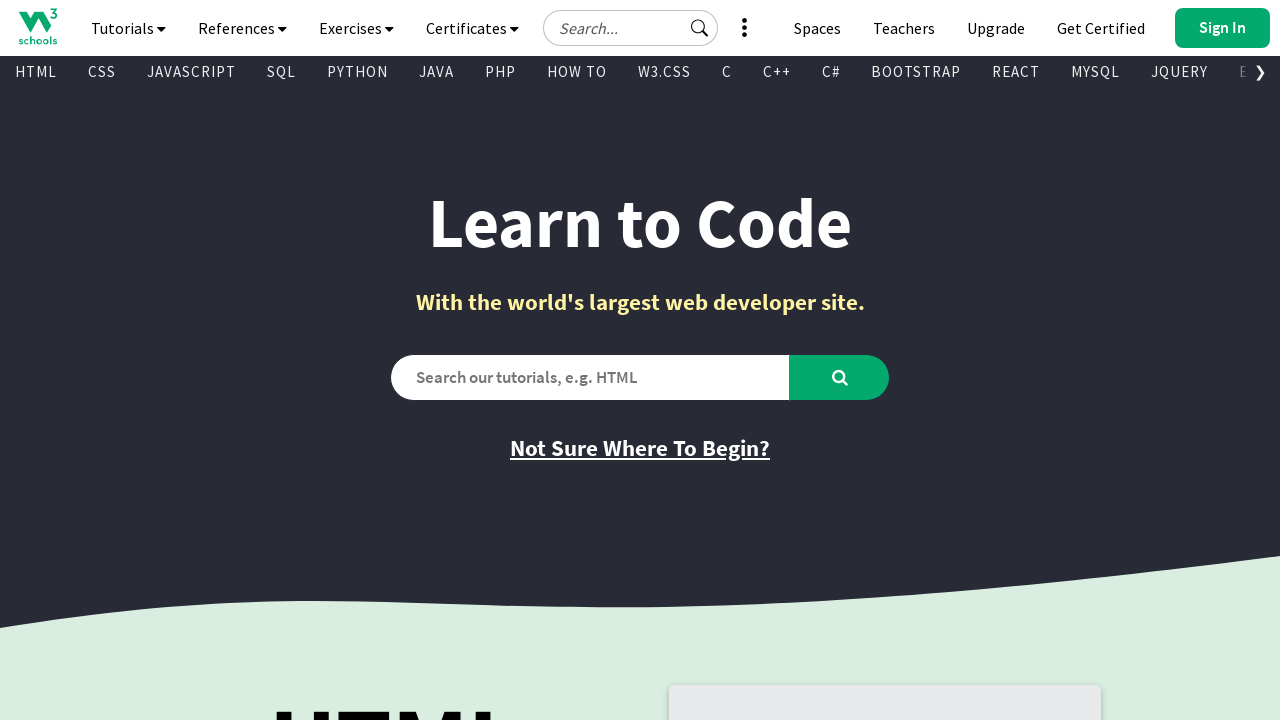

Retrieved text content from link
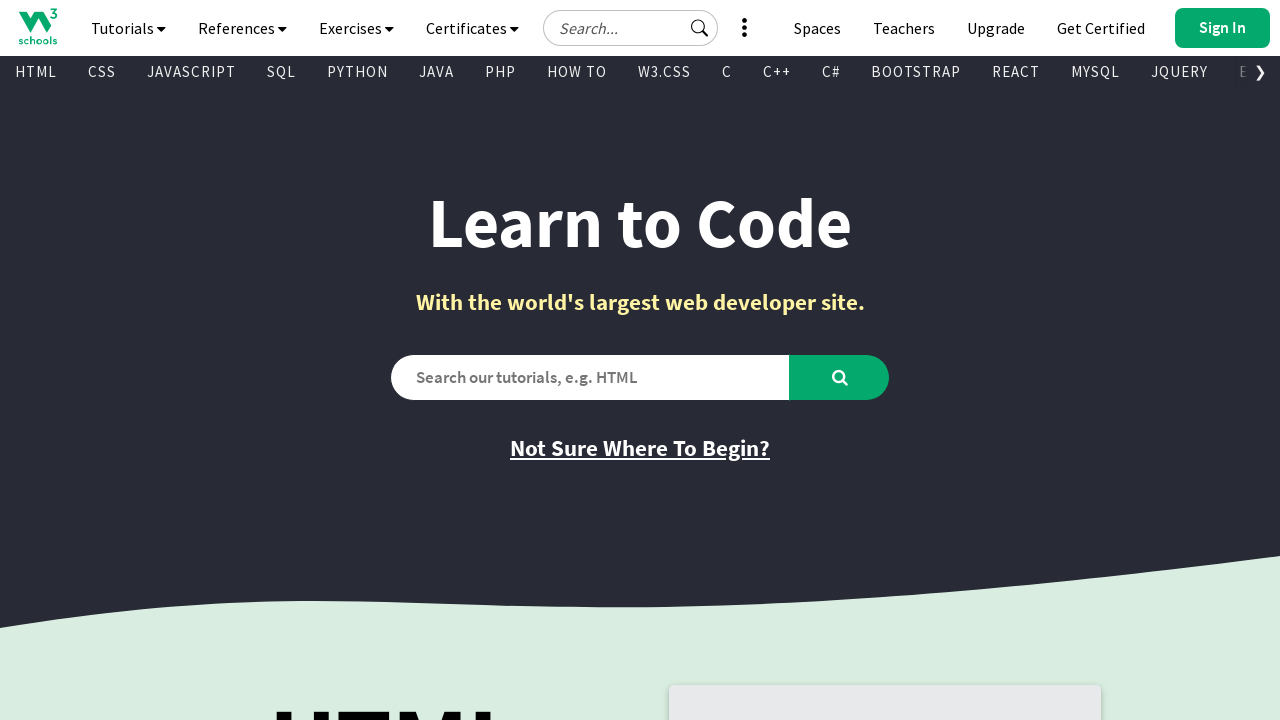

Found a visible link element
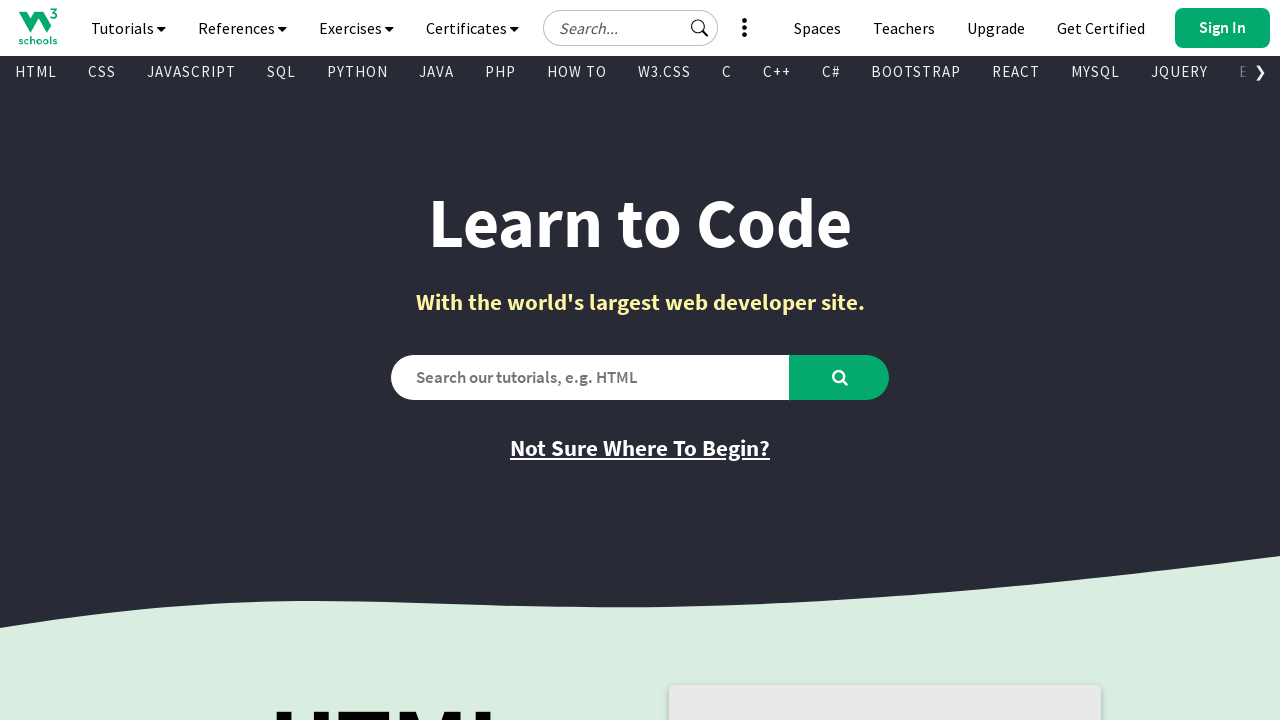

Retrieved href attribute from link
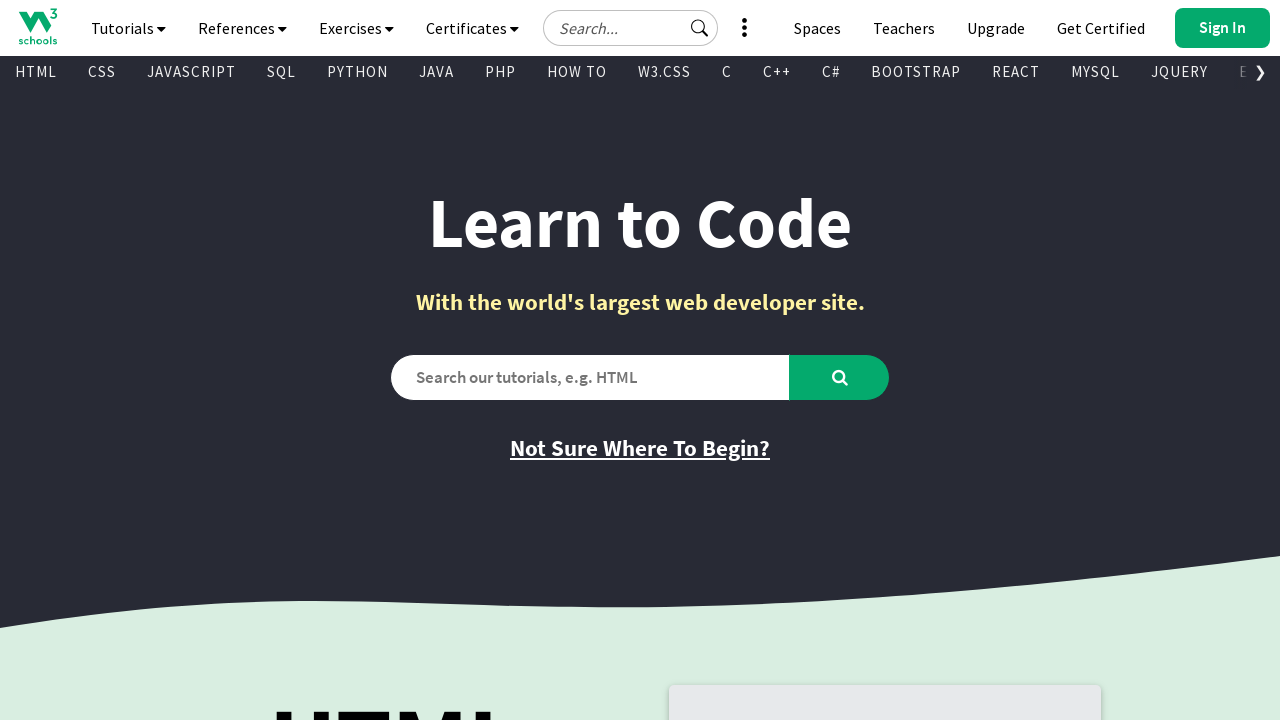

Retrieved text content from link
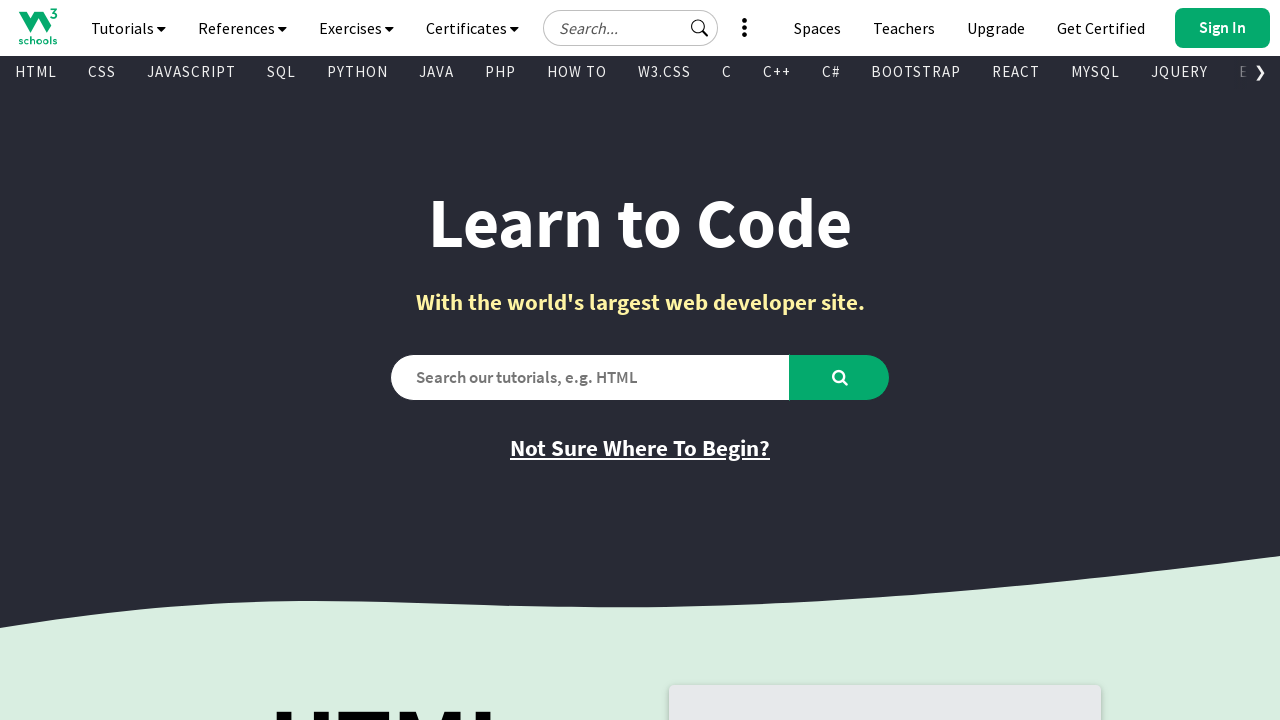

Found a visible link element
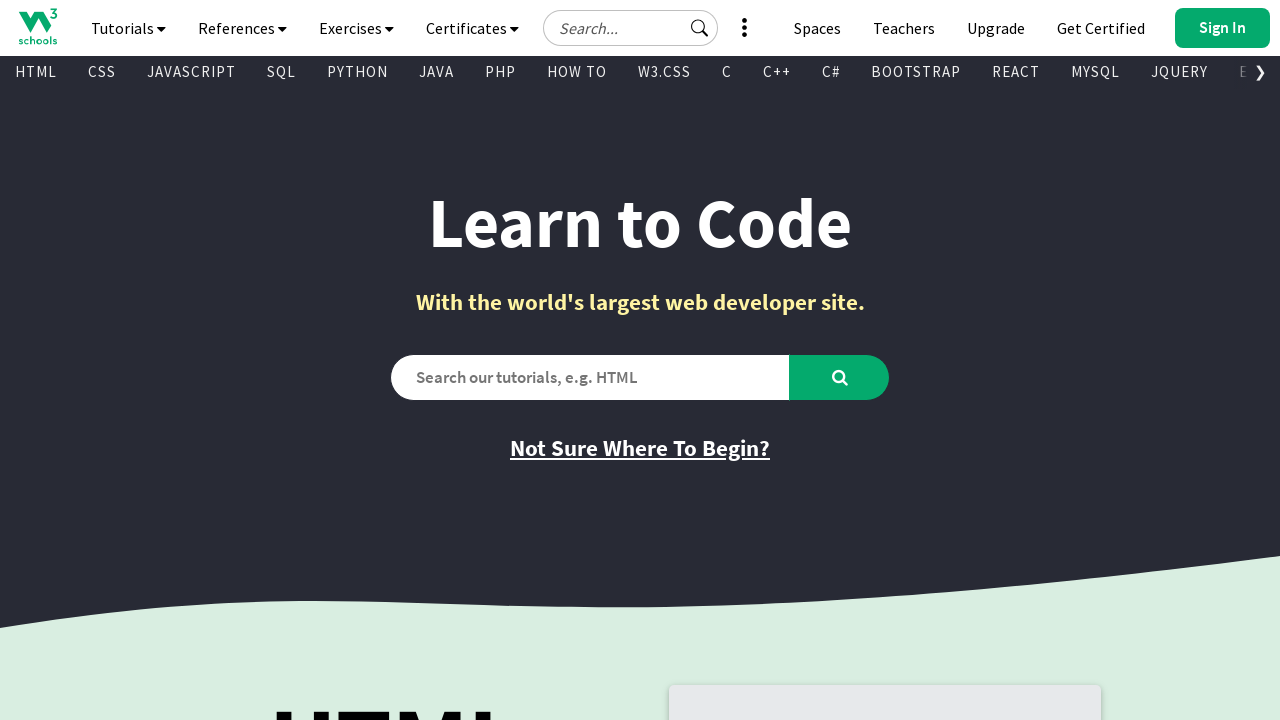

Retrieved href attribute from link
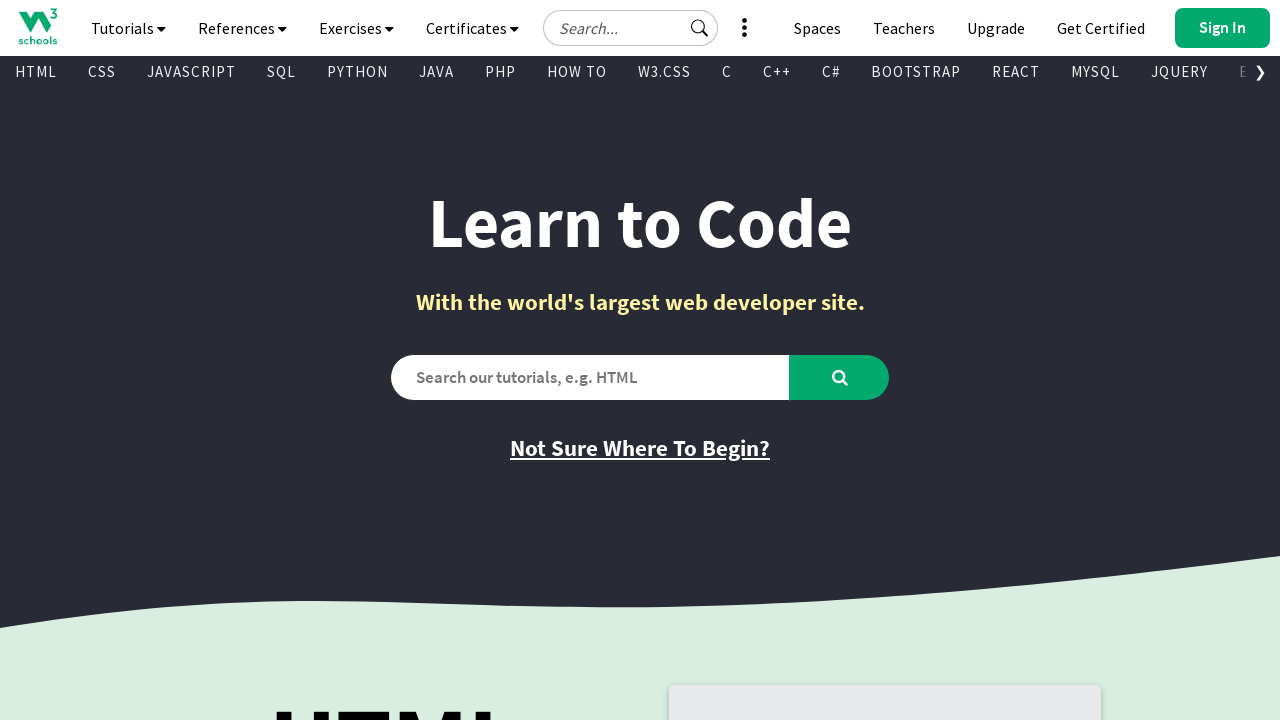

Retrieved text content from link
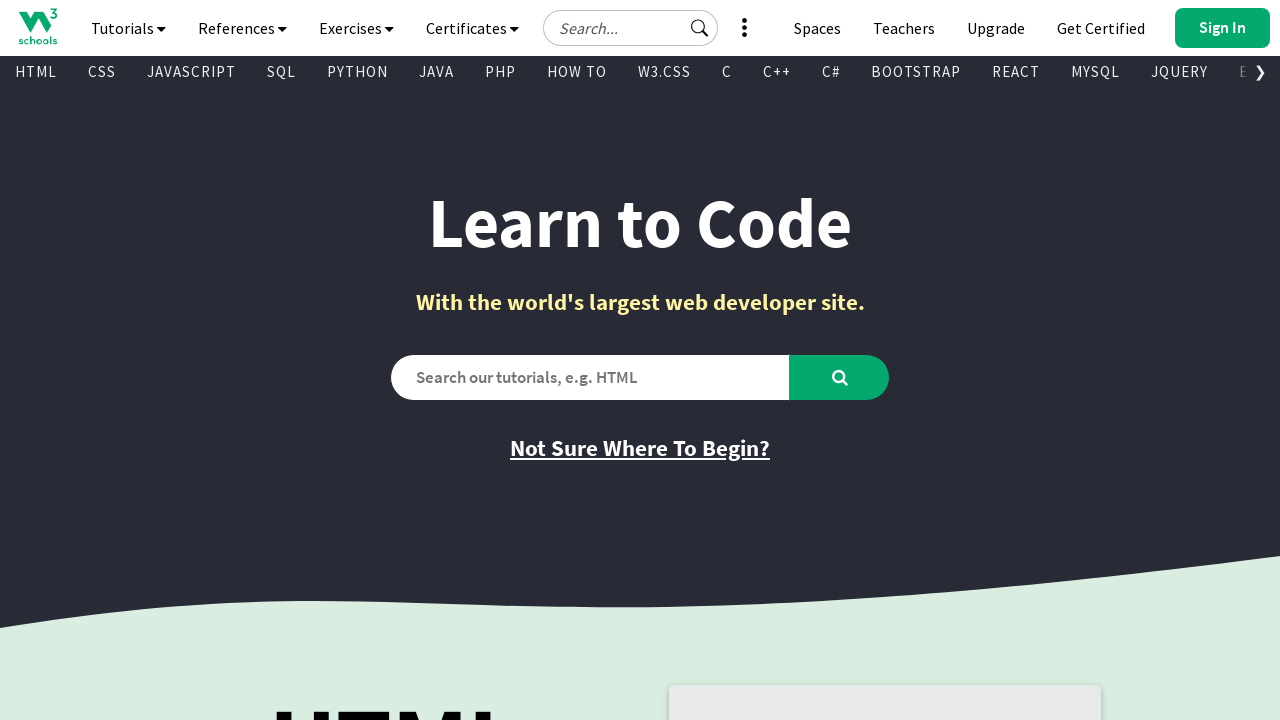

Found a visible link element
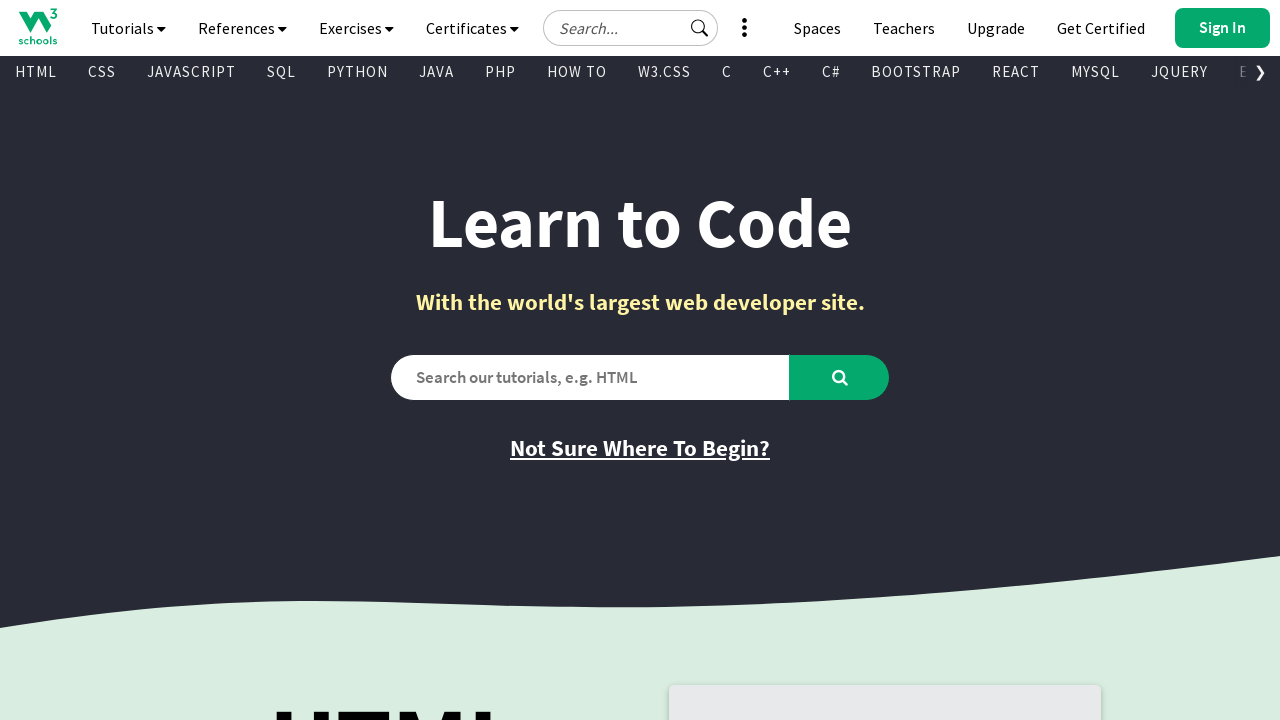

Retrieved href attribute from link
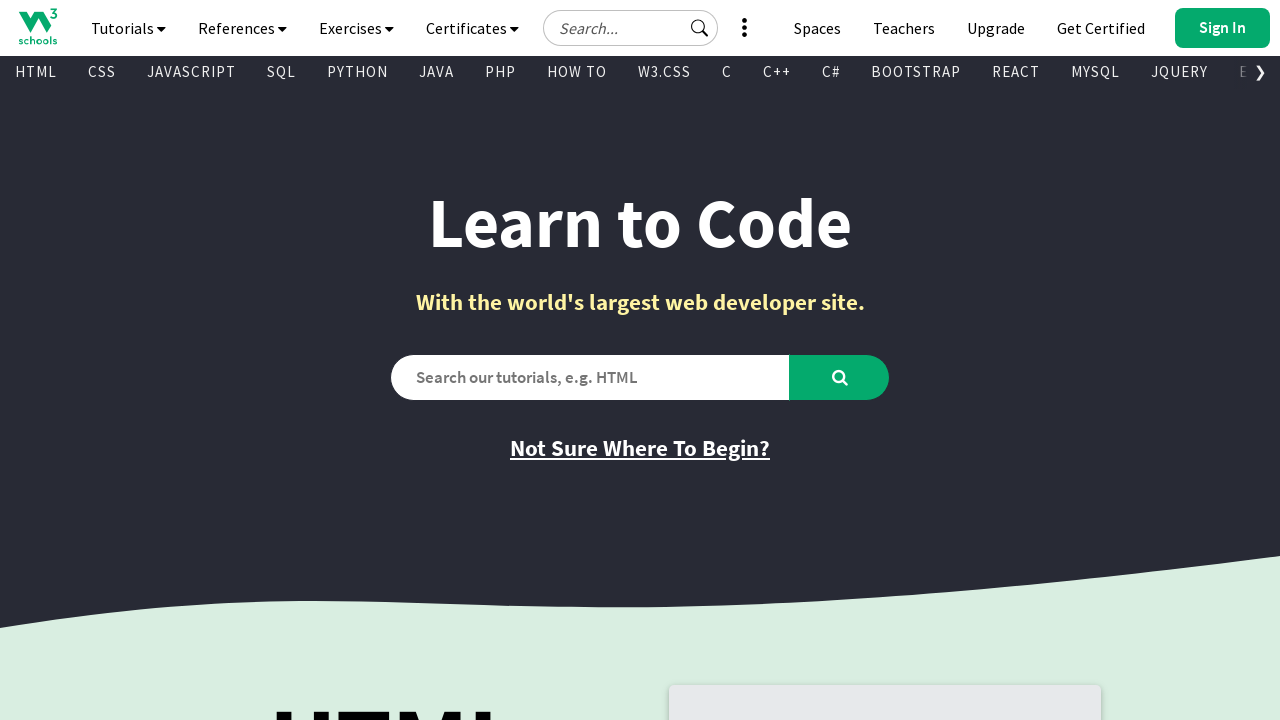

Retrieved text content from link
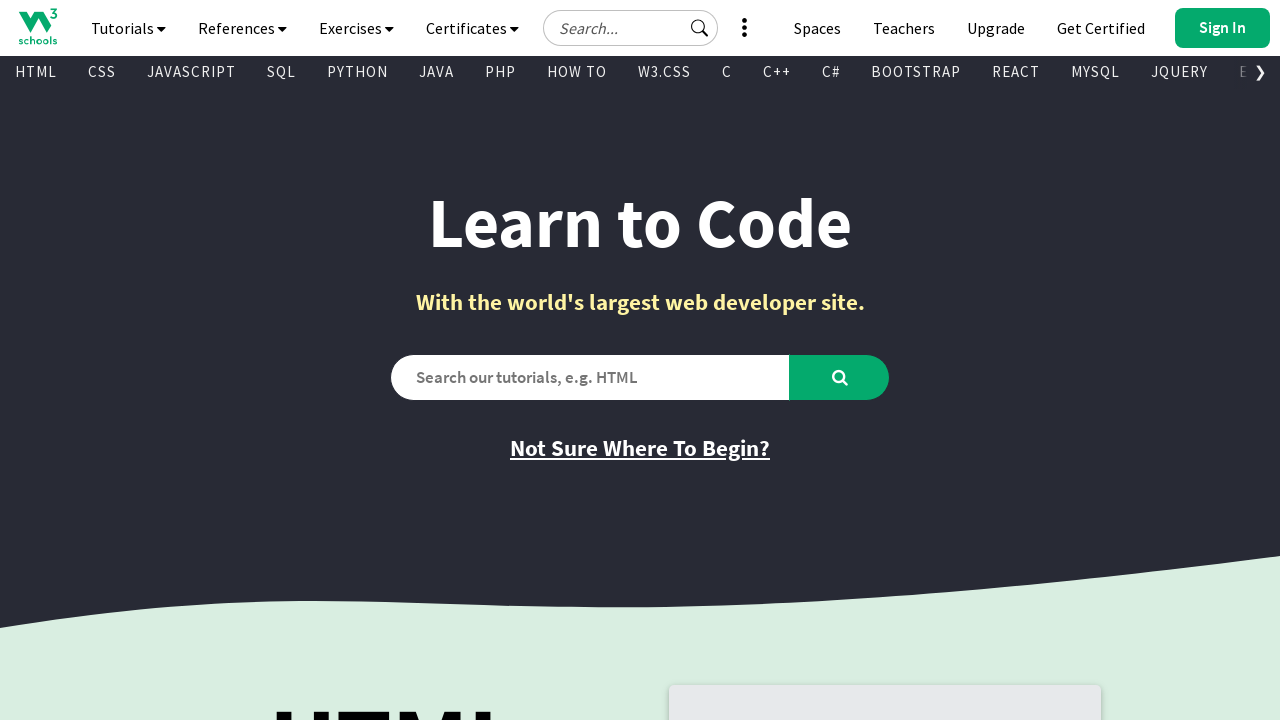

Found a visible link element
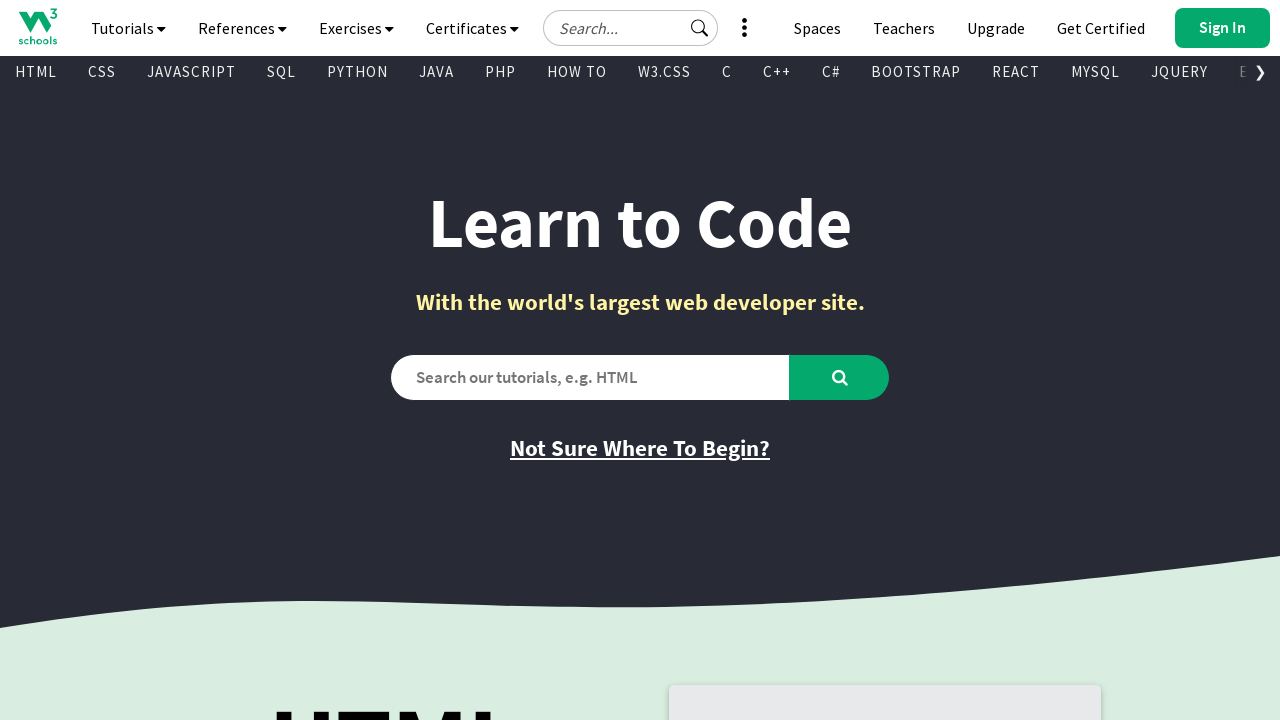

Retrieved href attribute from link
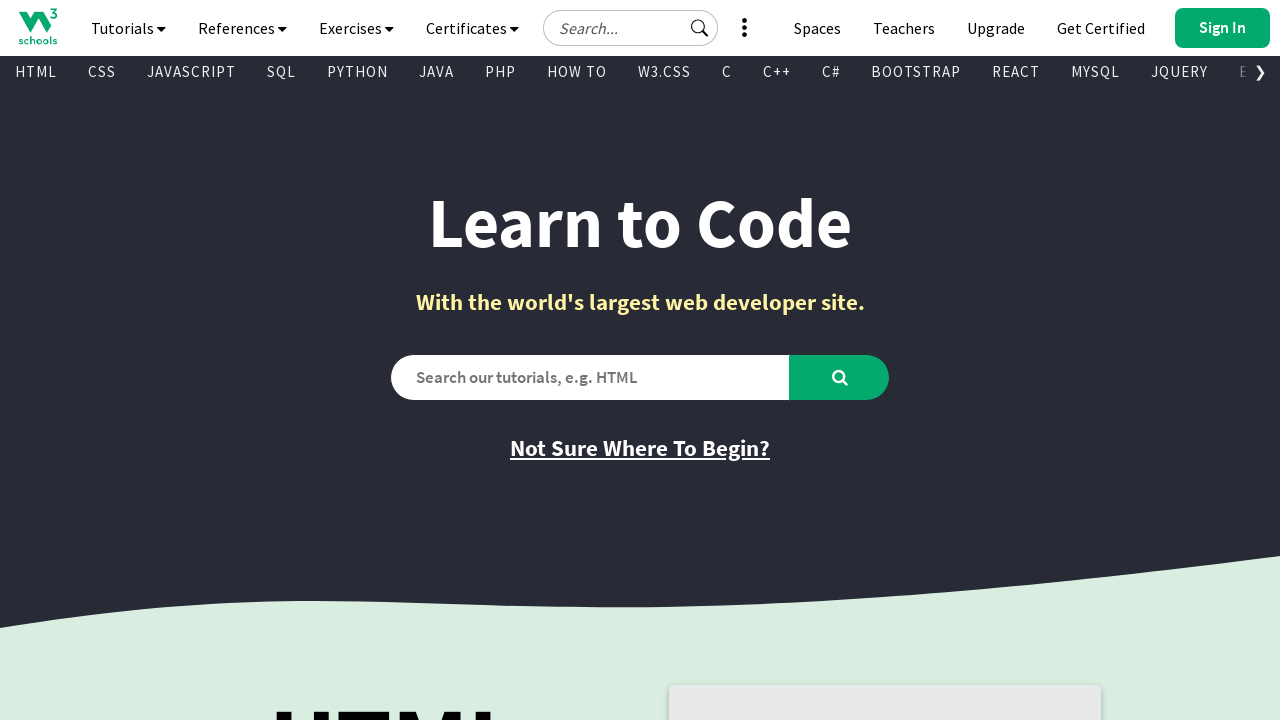

Retrieved text content from link
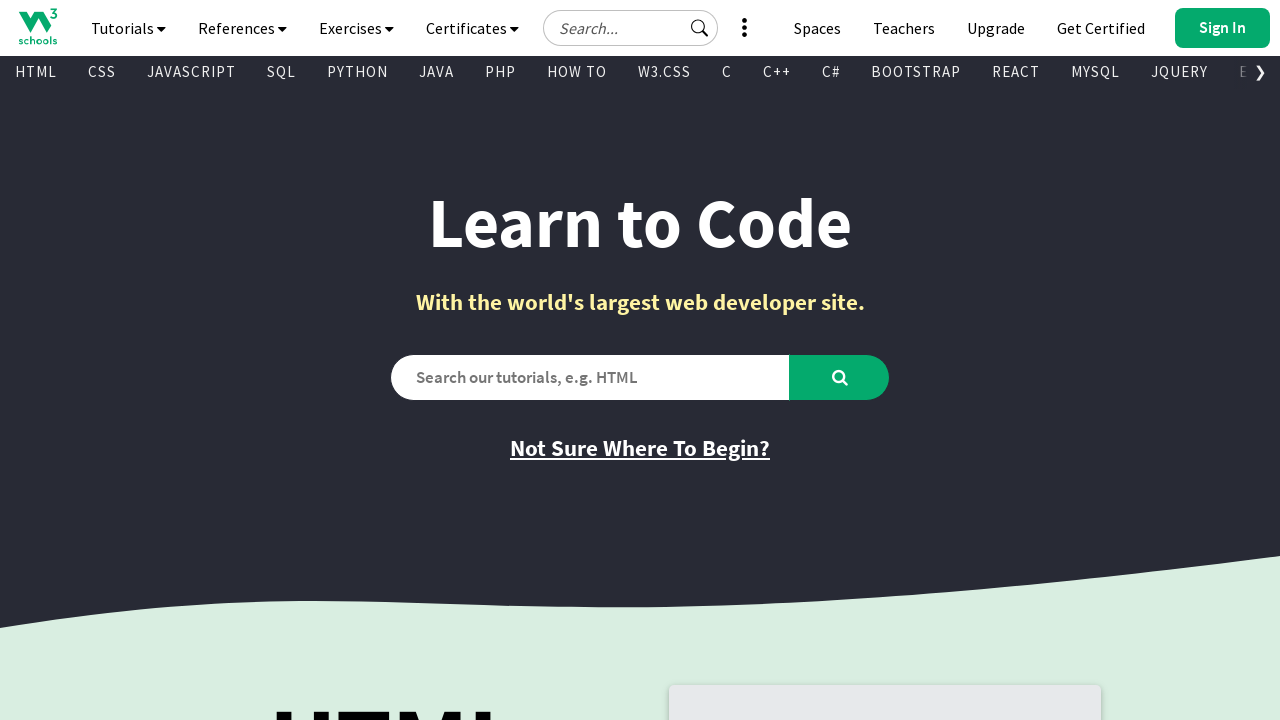

Found a visible link element
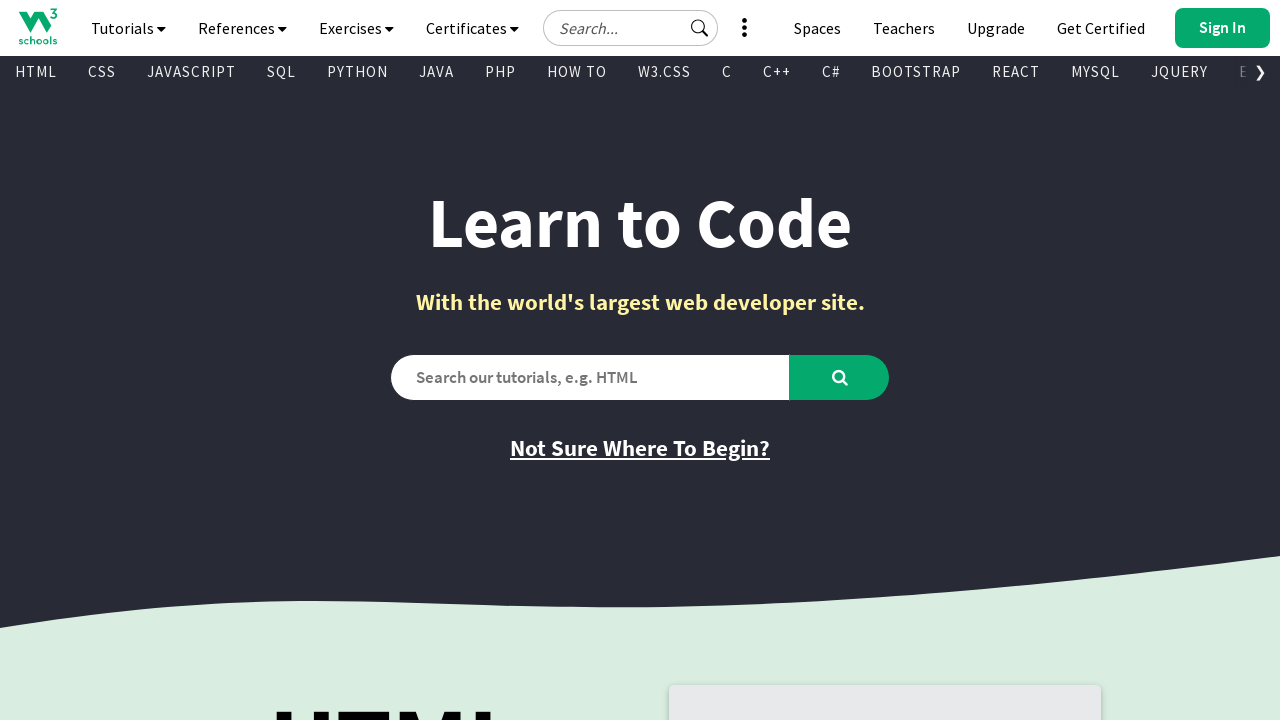

Retrieved href attribute from link
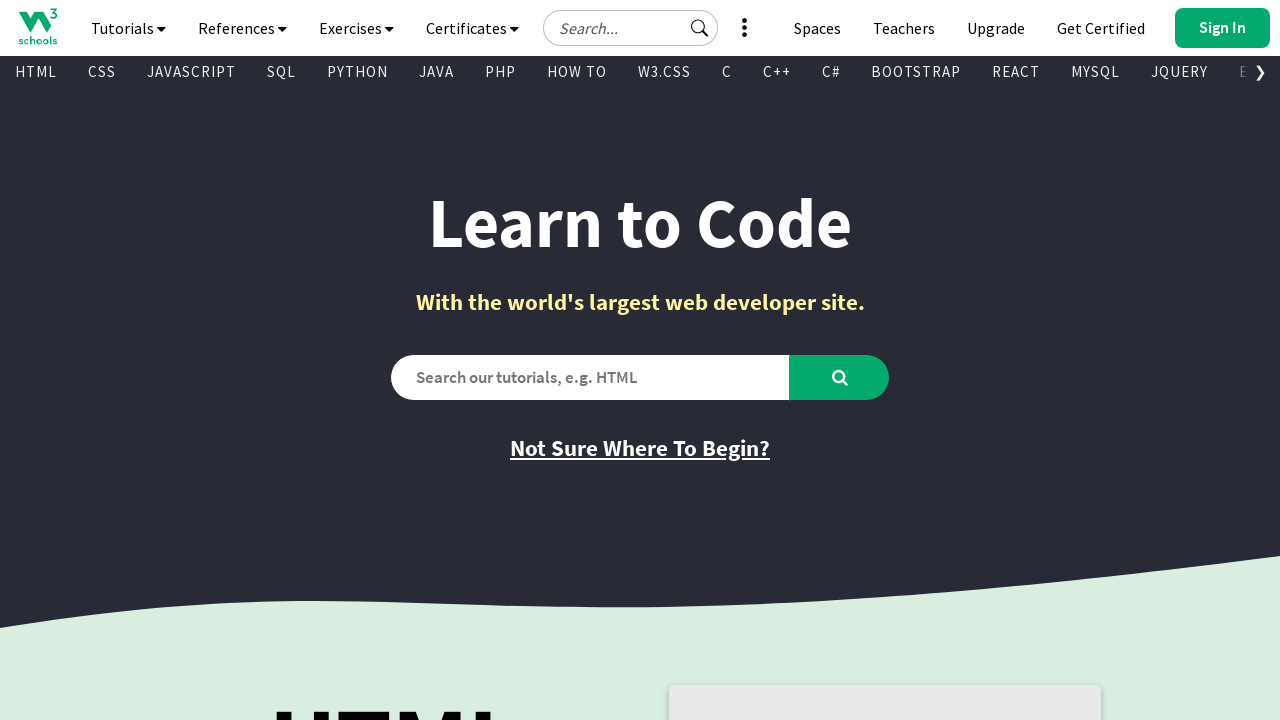

Retrieved text content from link
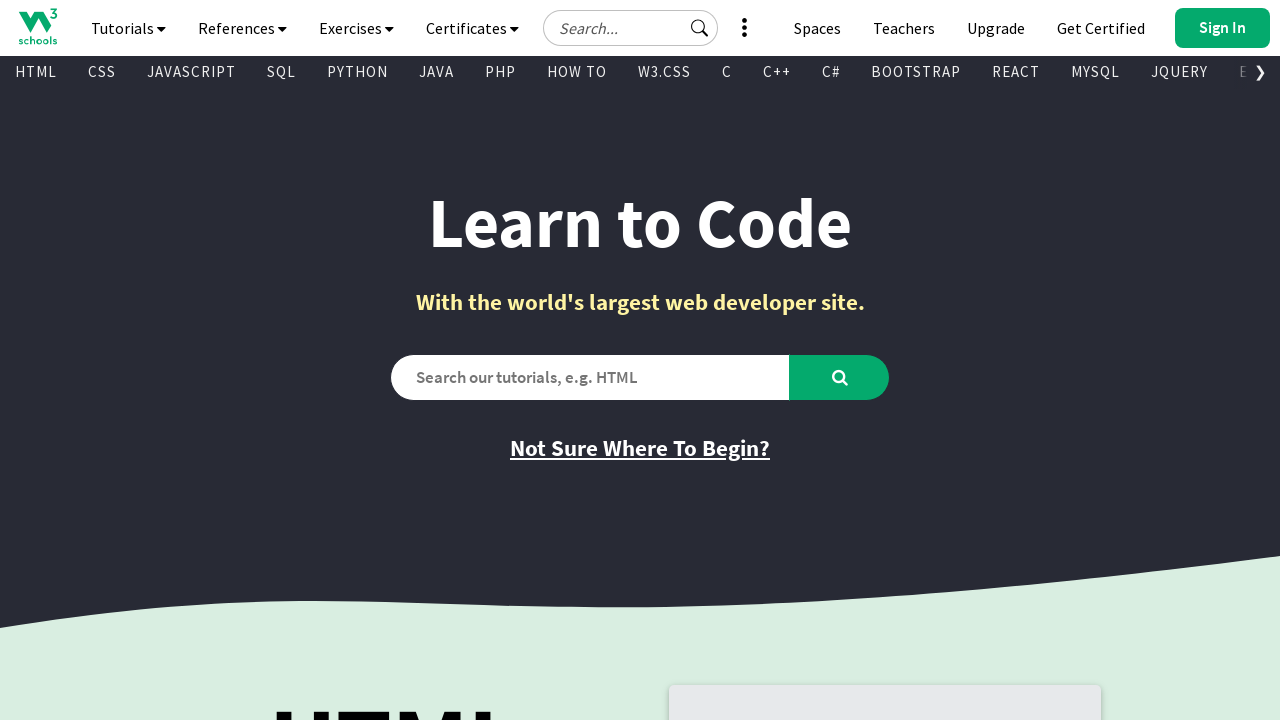

Found a visible link element
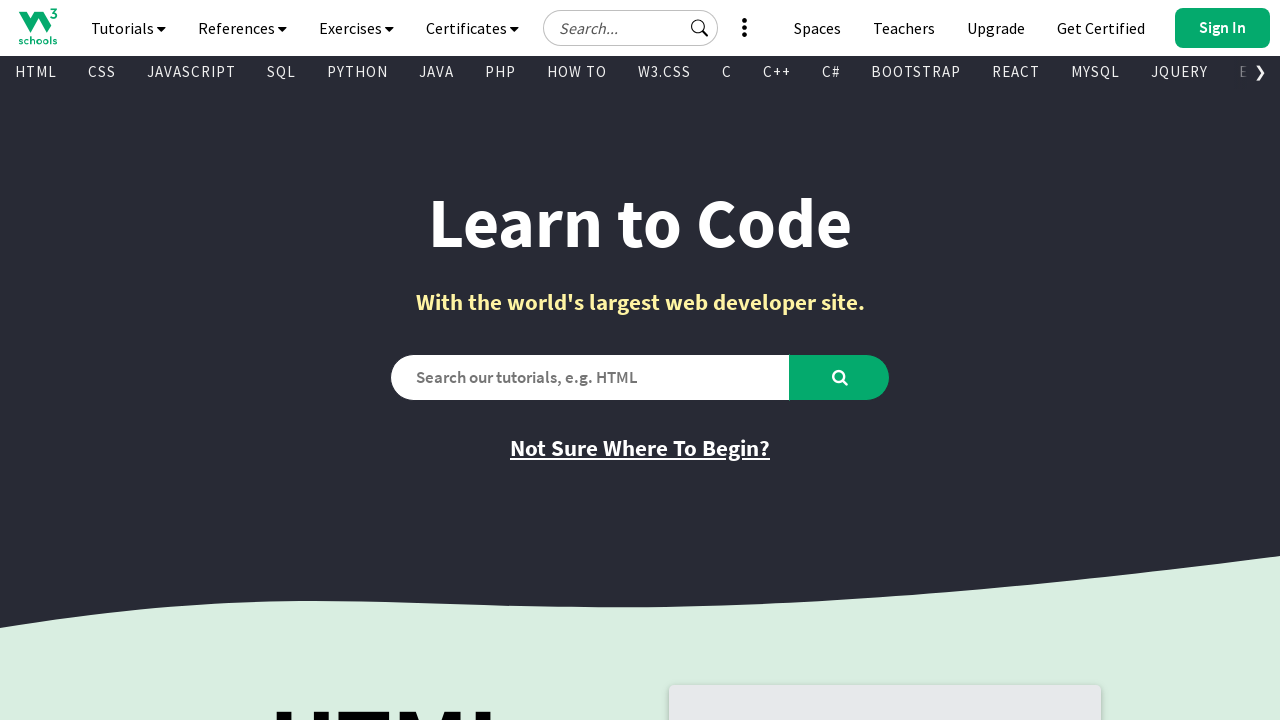

Retrieved href attribute from link
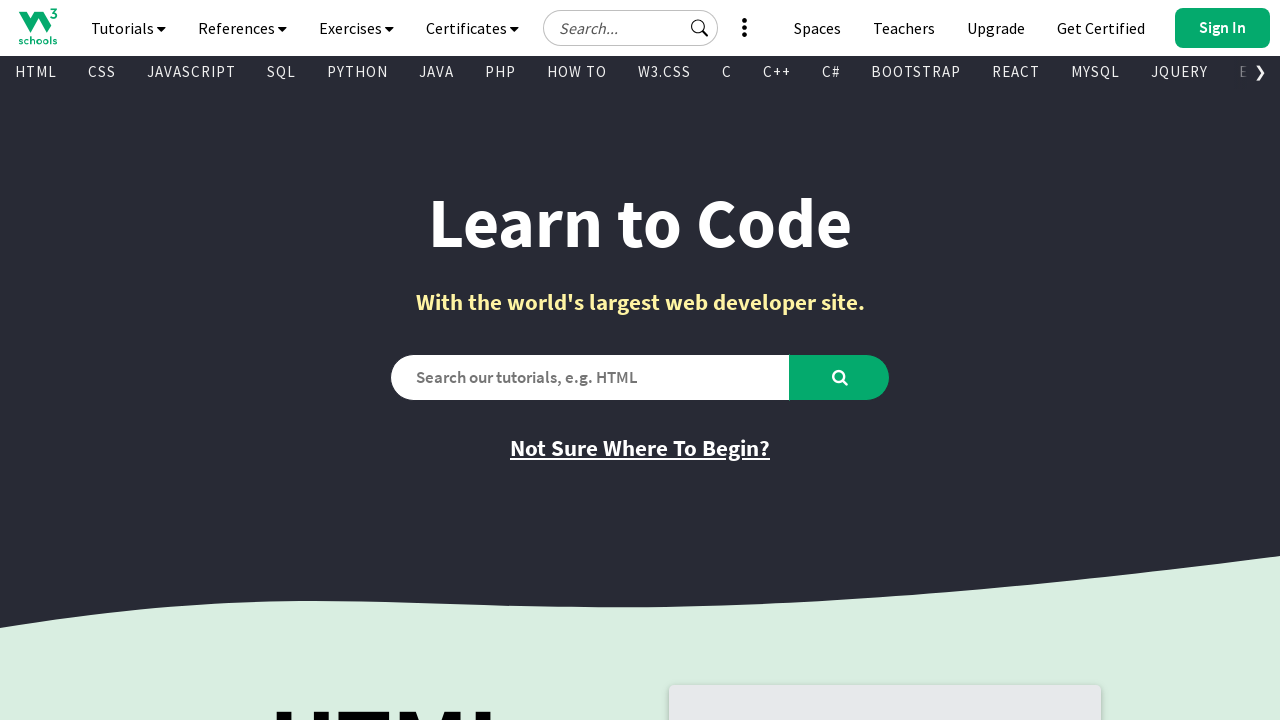

Retrieved text content from link
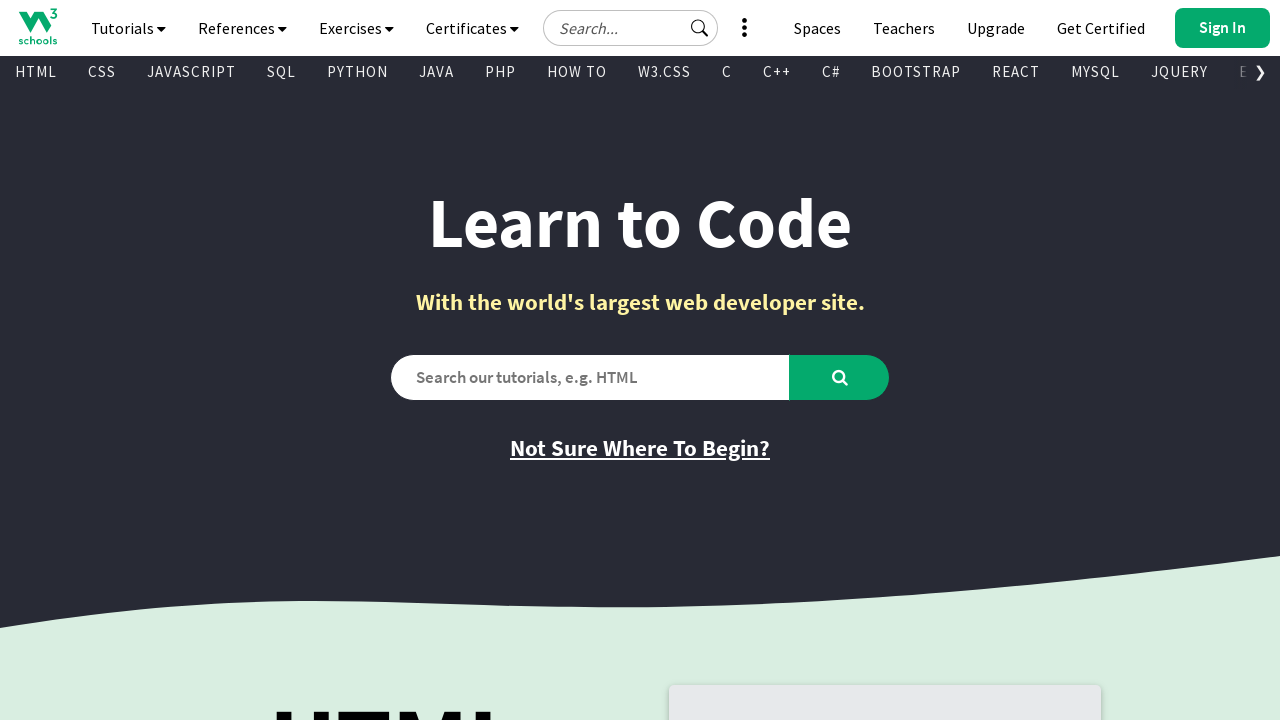

Found a visible link element
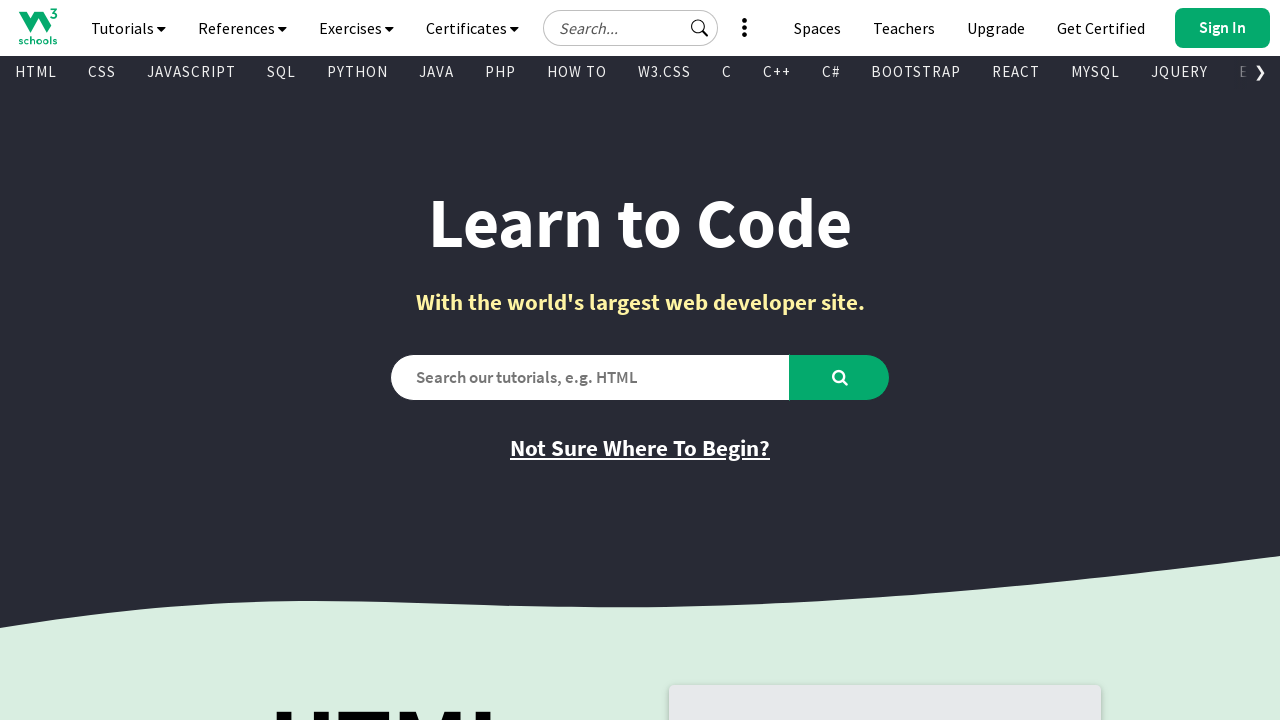

Retrieved href attribute from link
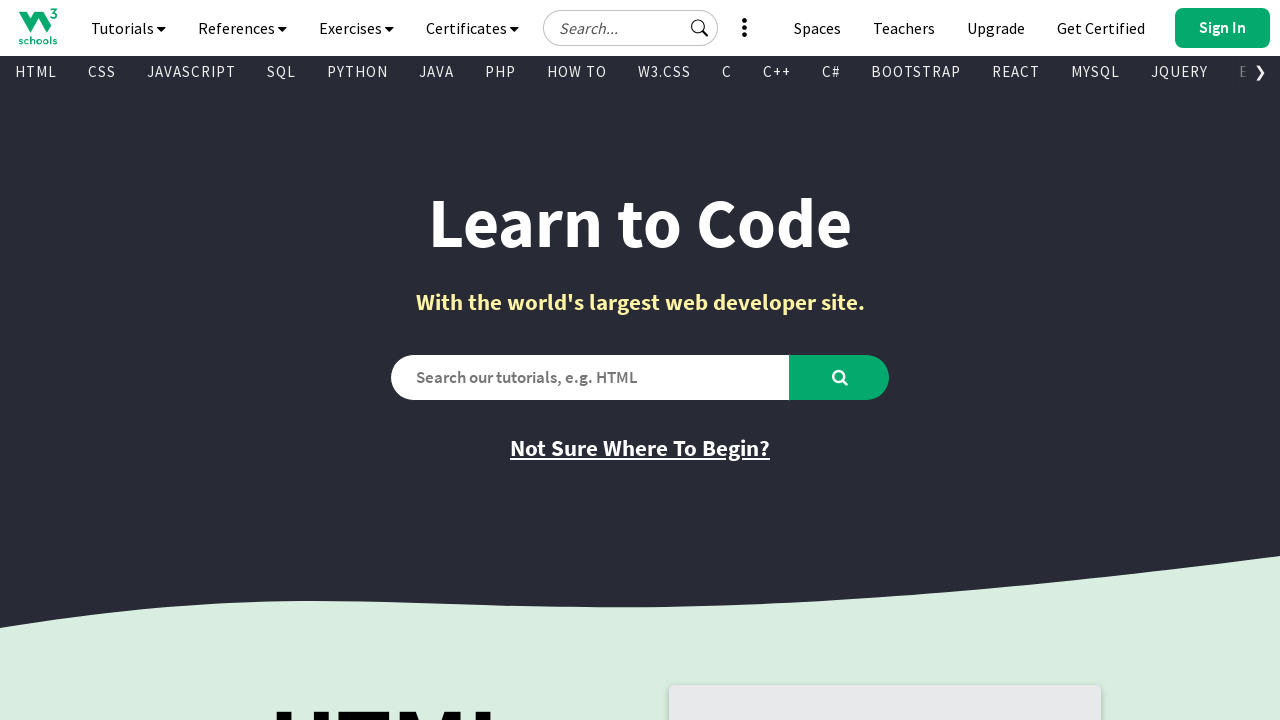

Retrieved text content from link
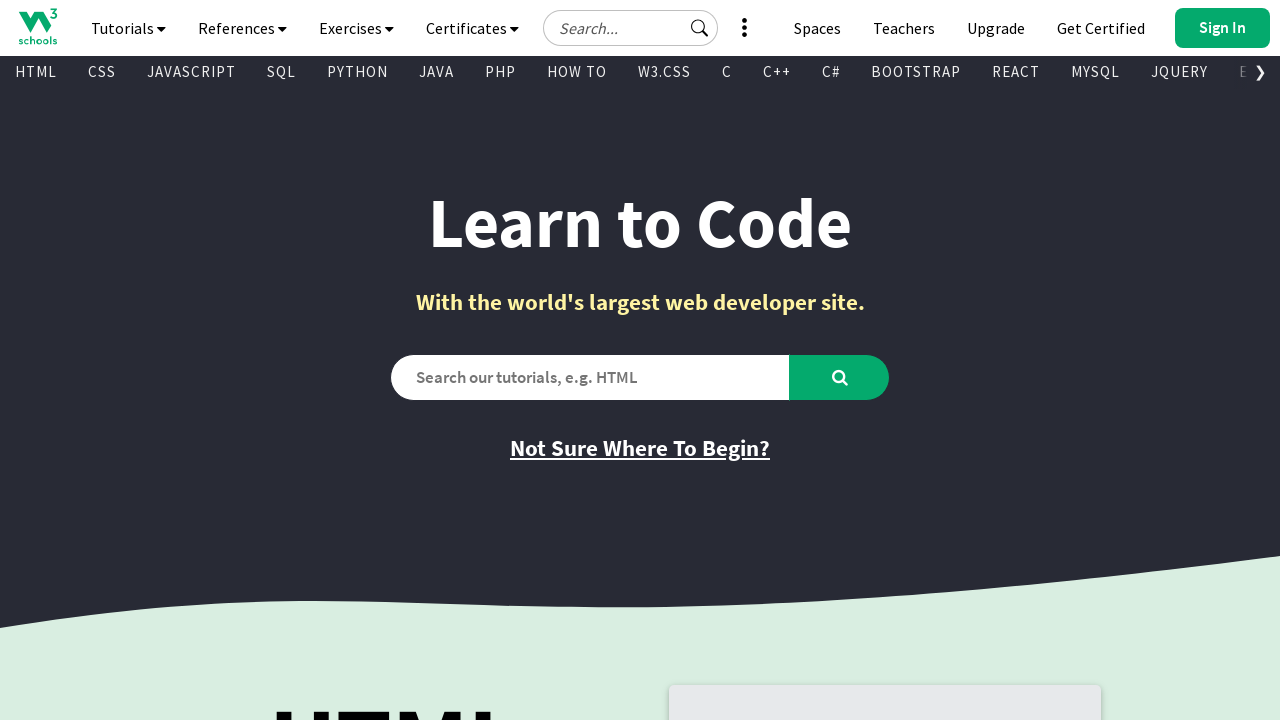

Found a visible link element
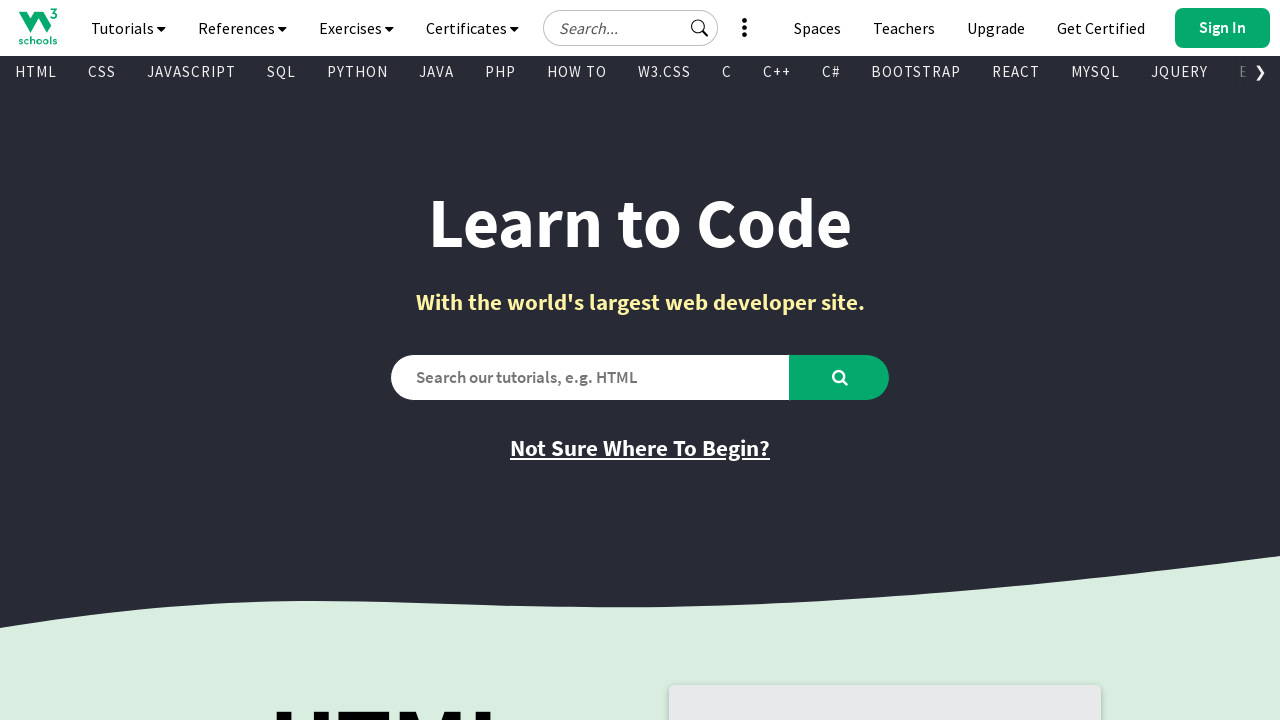

Retrieved href attribute from link
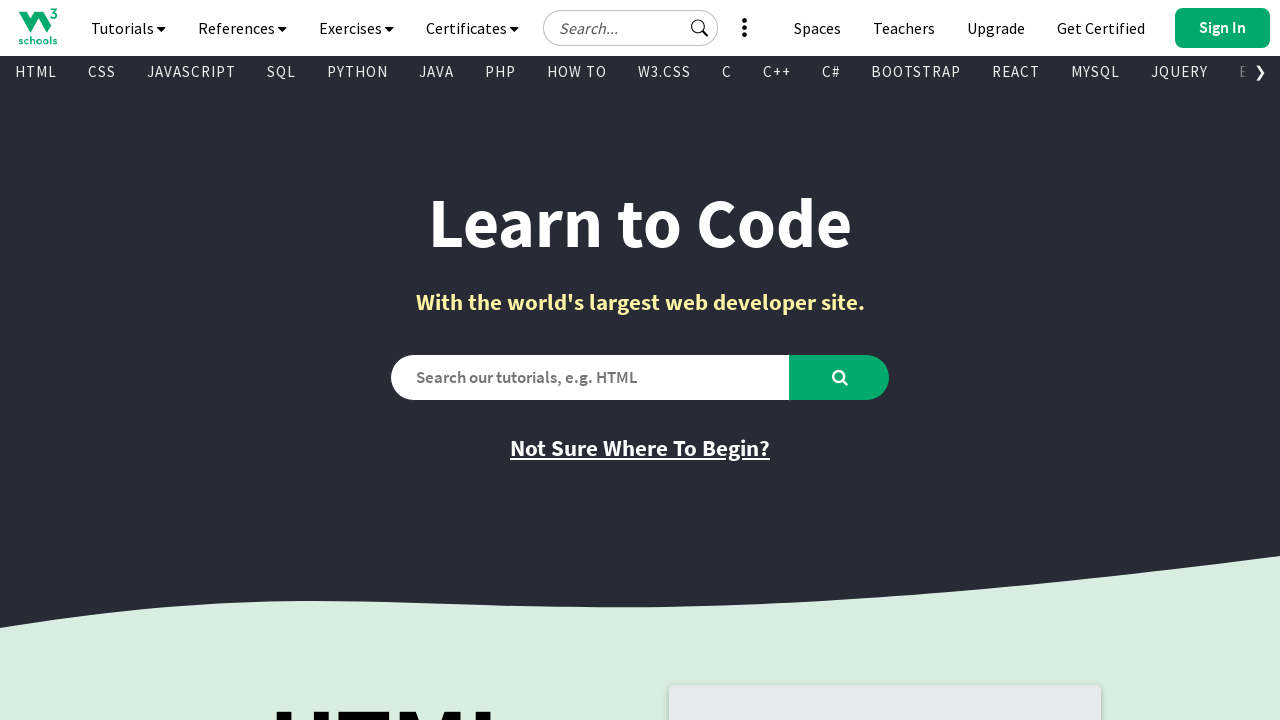

Retrieved text content from link
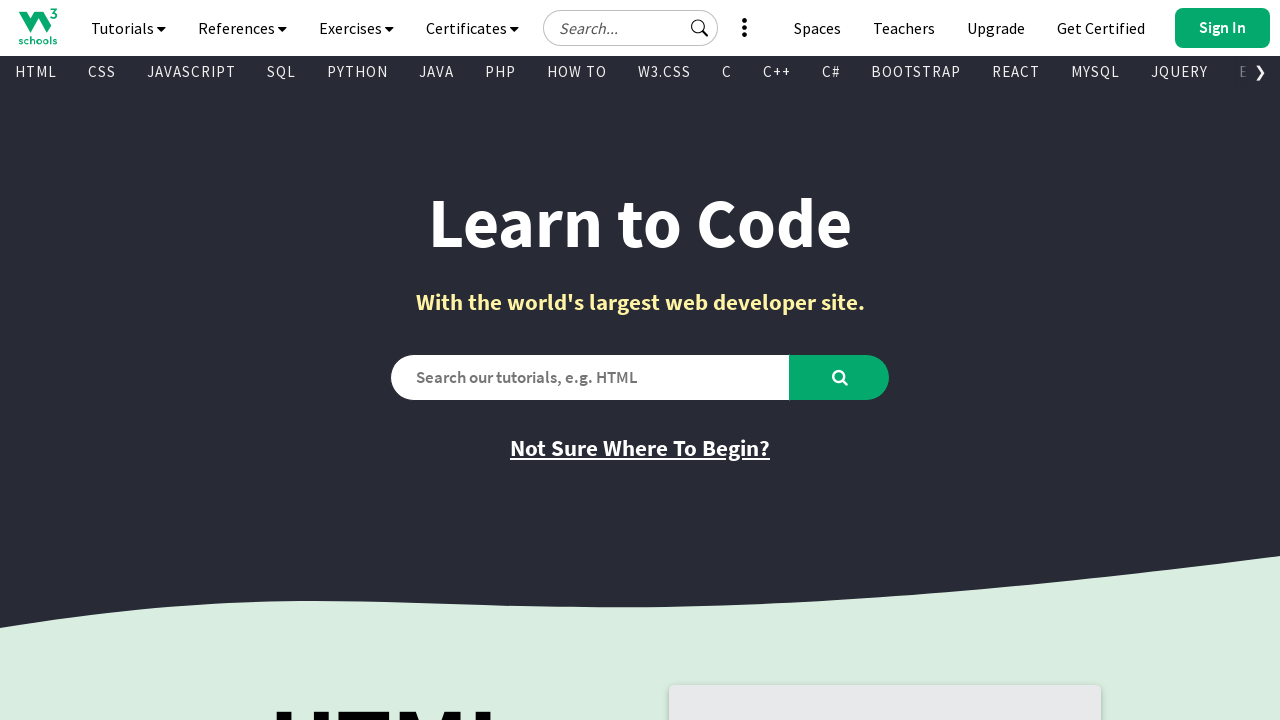

Found a visible link element
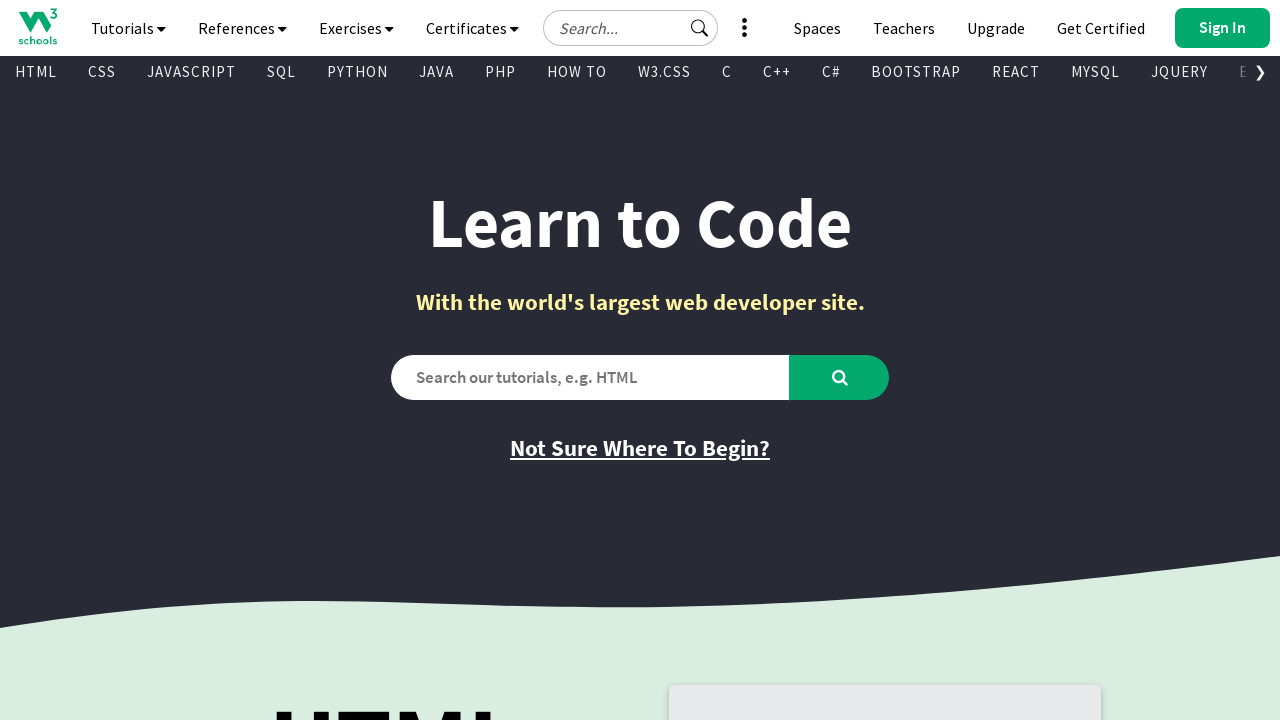

Retrieved href attribute from link
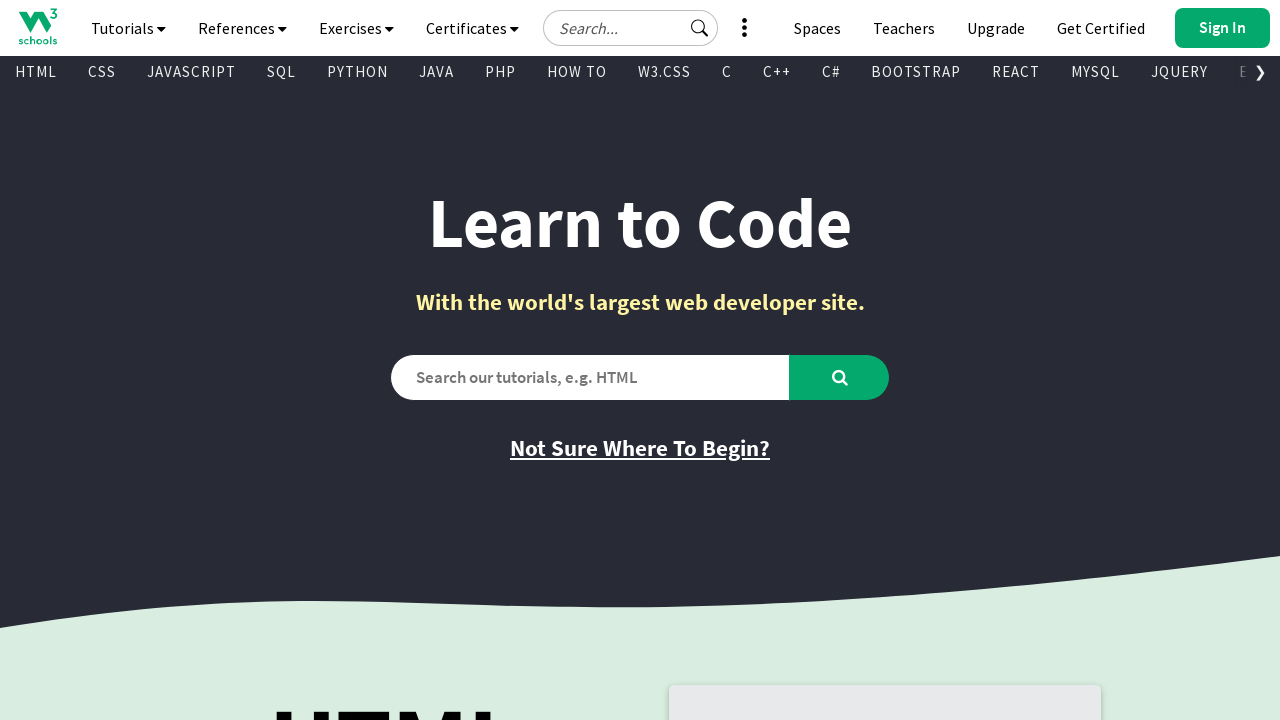

Retrieved text content from link
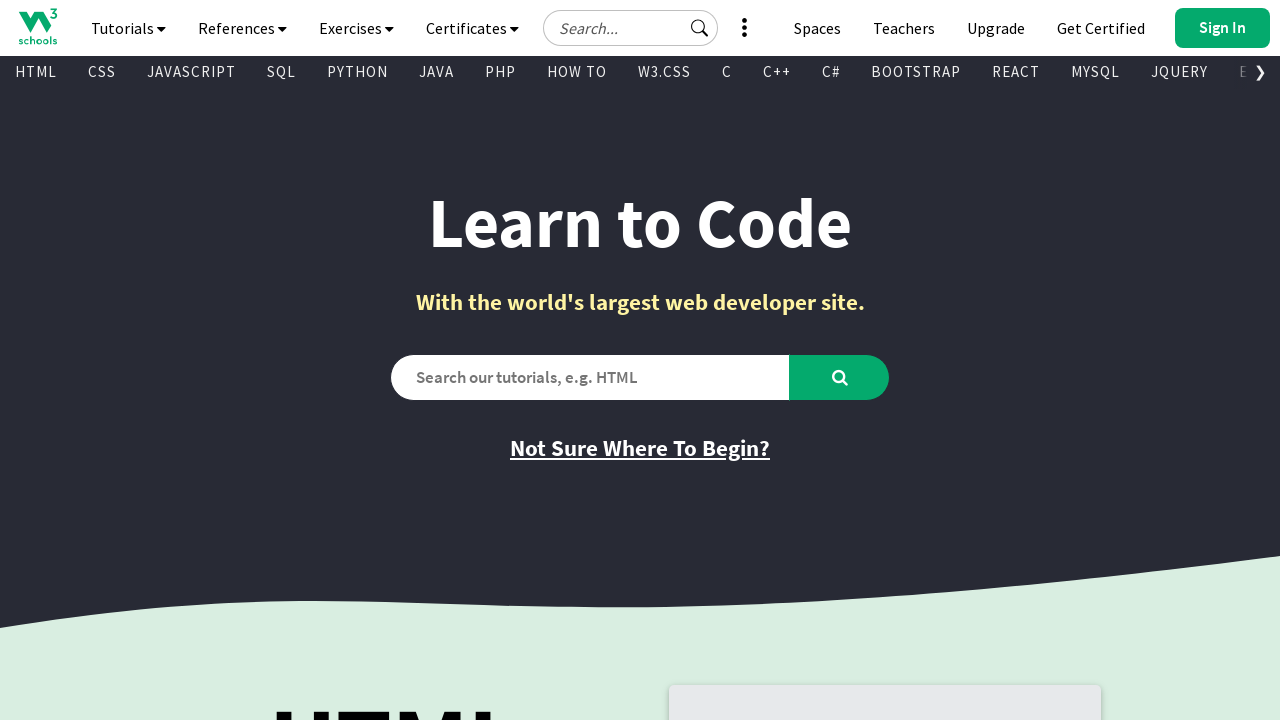

Found a visible link element
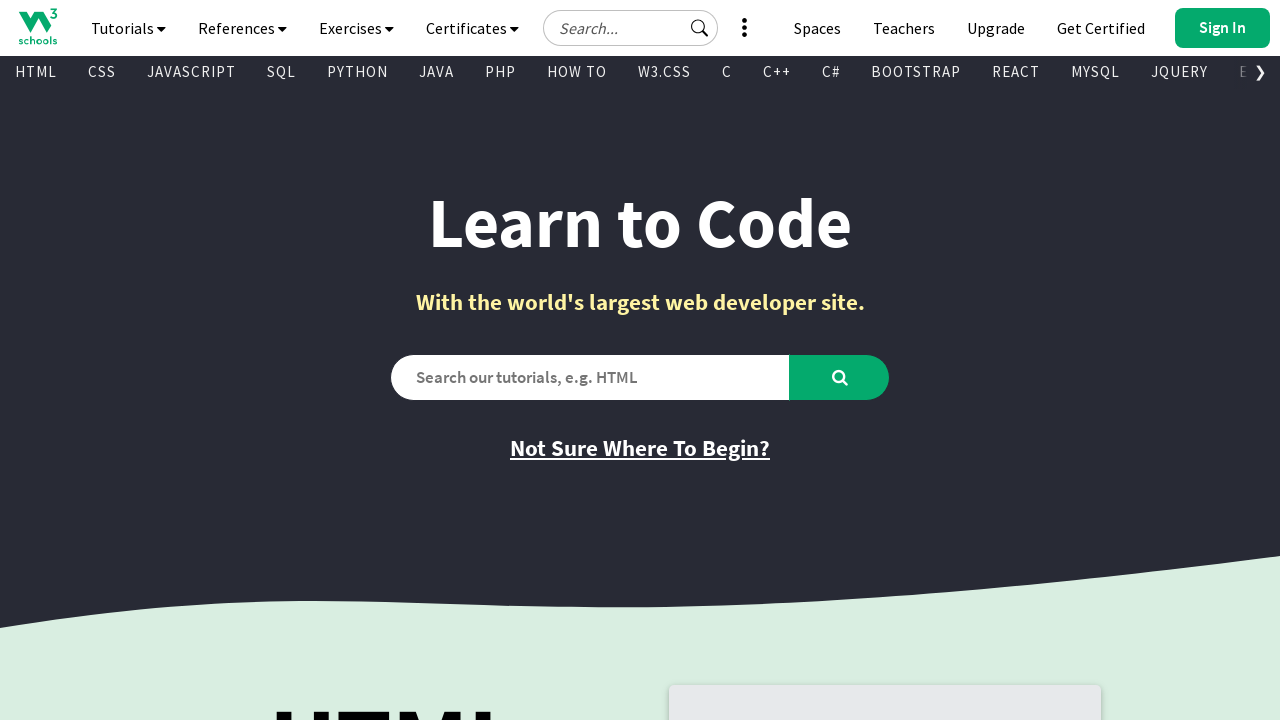

Retrieved href attribute from link
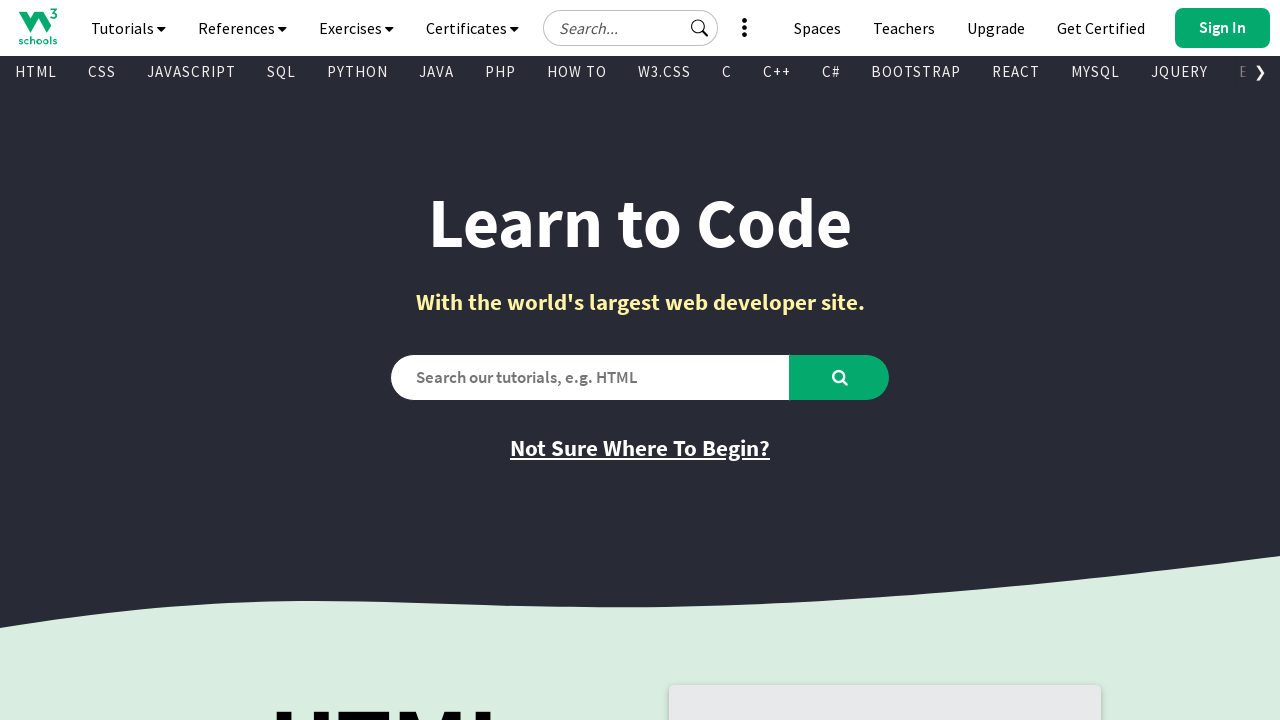

Retrieved text content from link
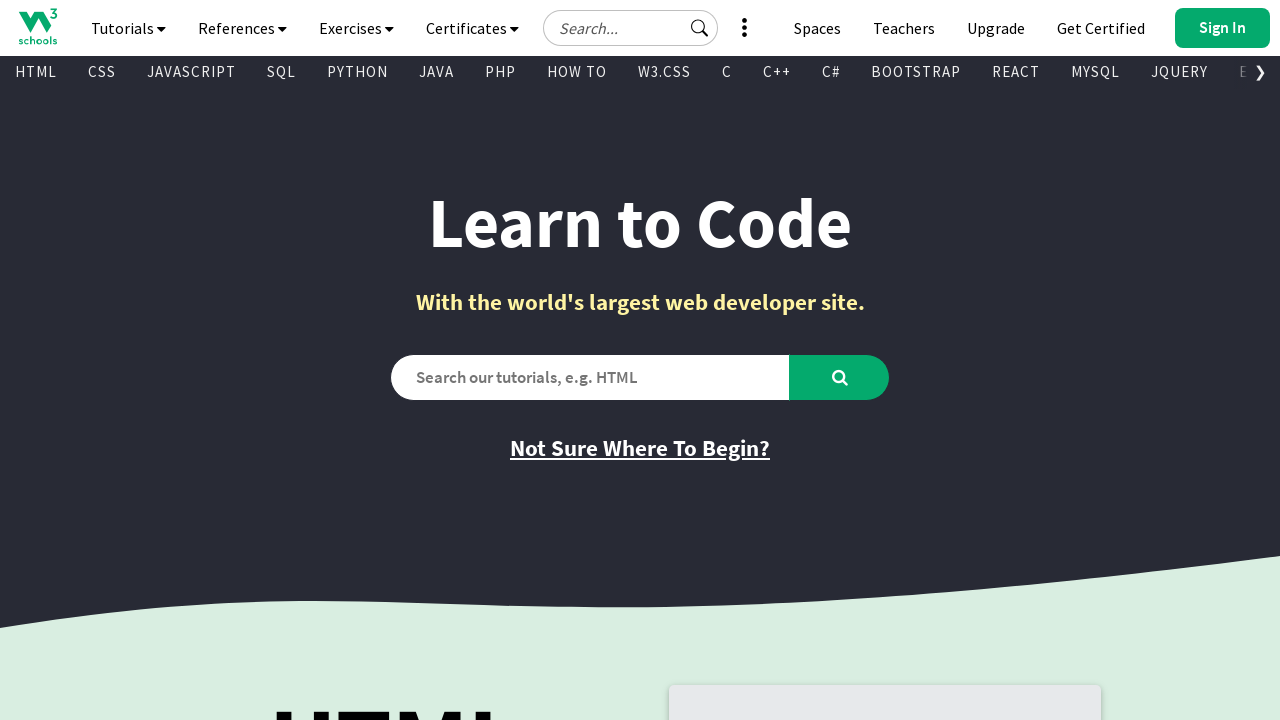

Found a visible link element
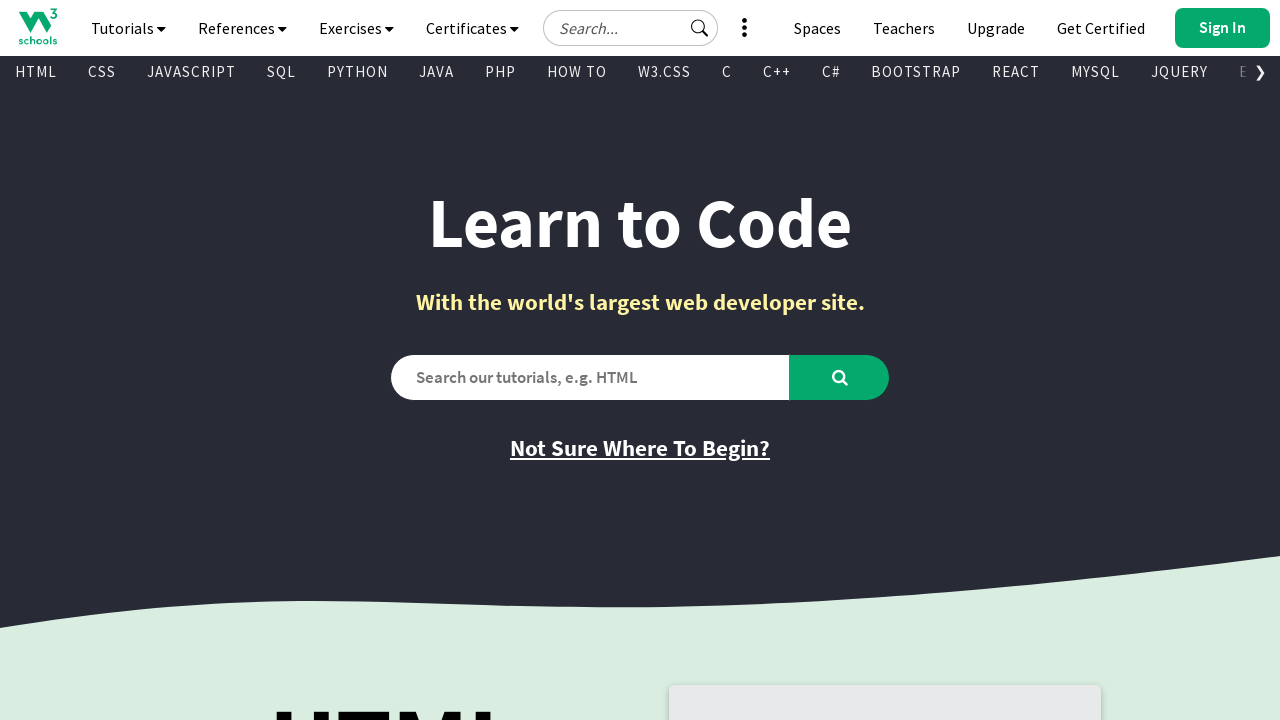

Retrieved href attribute from link
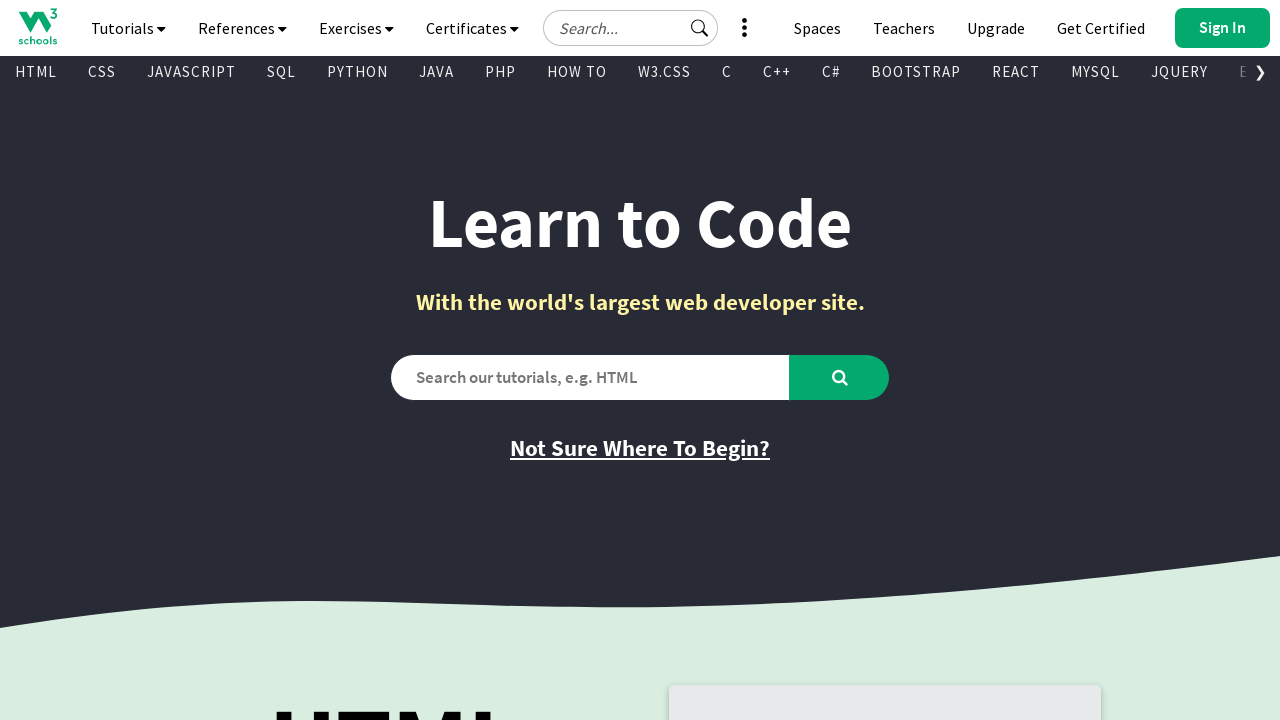

Retrieved text content from link
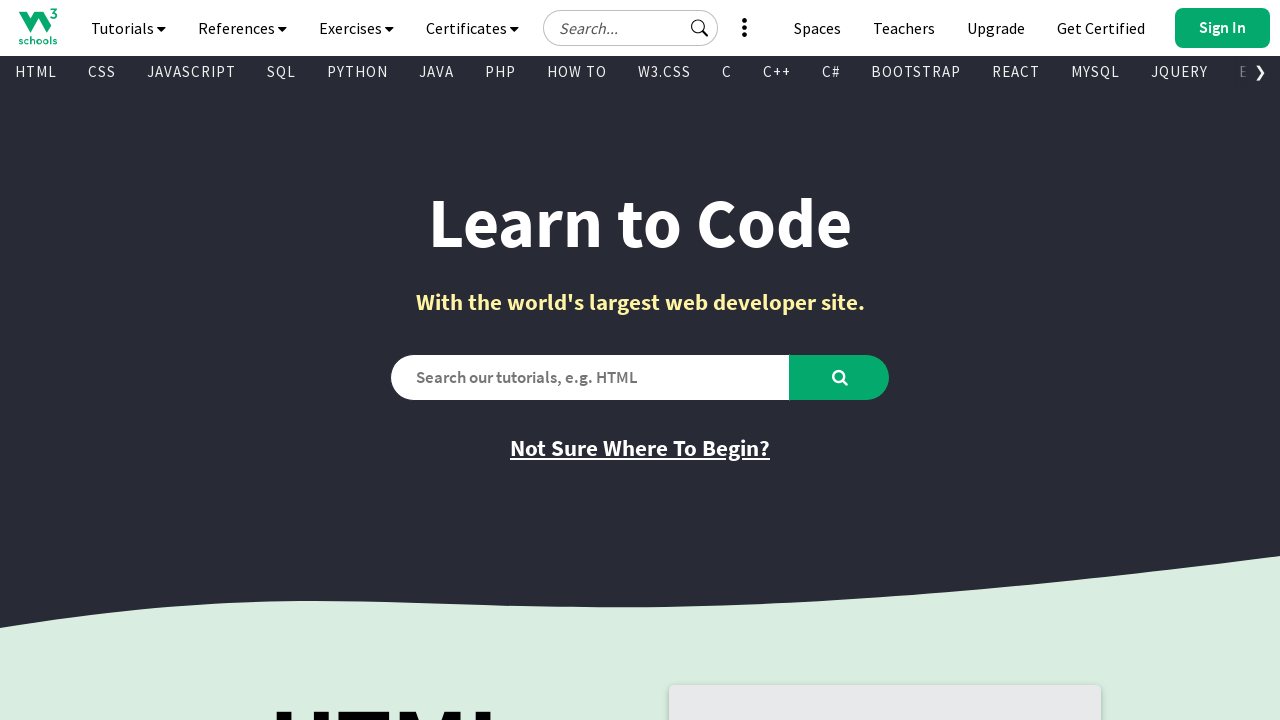

Found a visible link element
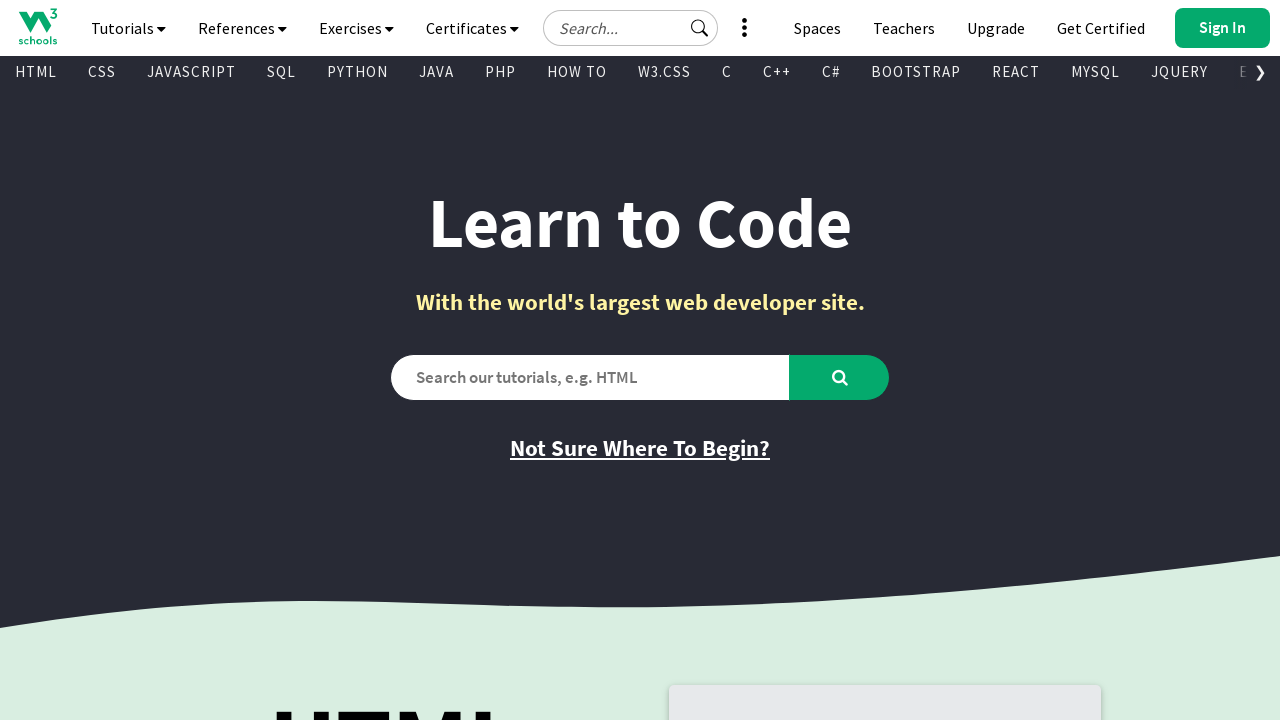

Retrieved href attribute from link
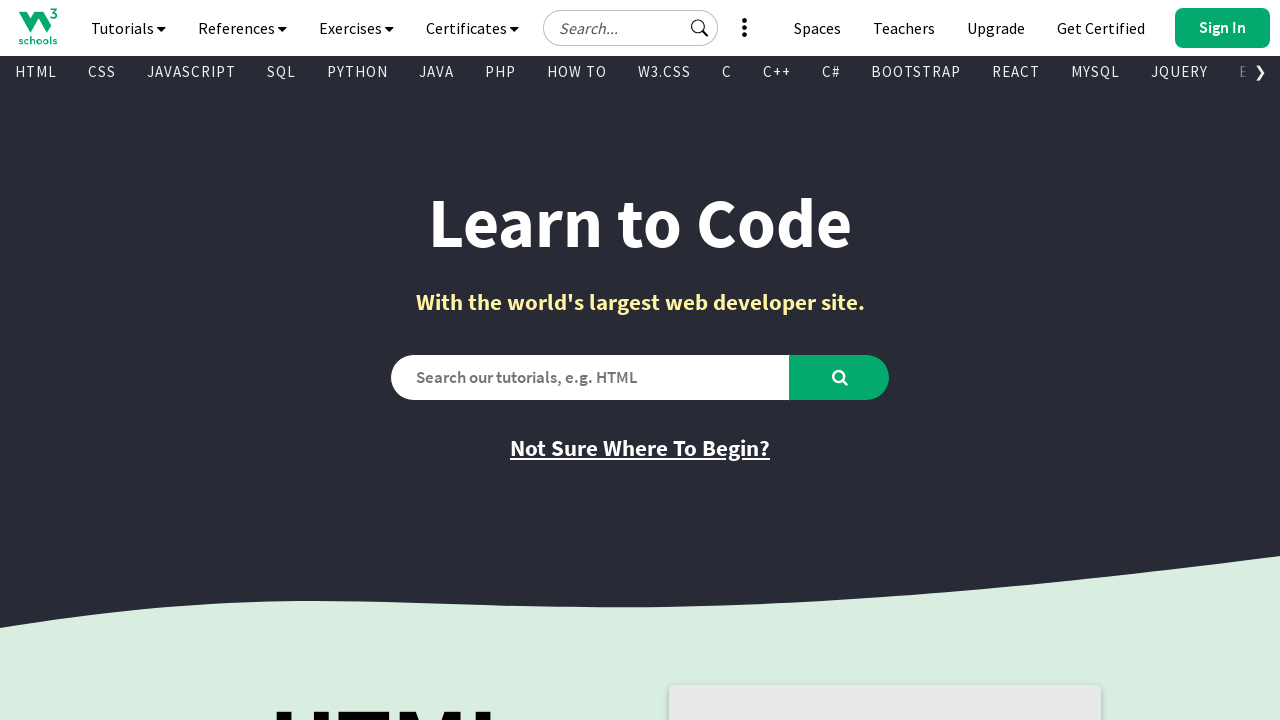

Retrieved text content from link
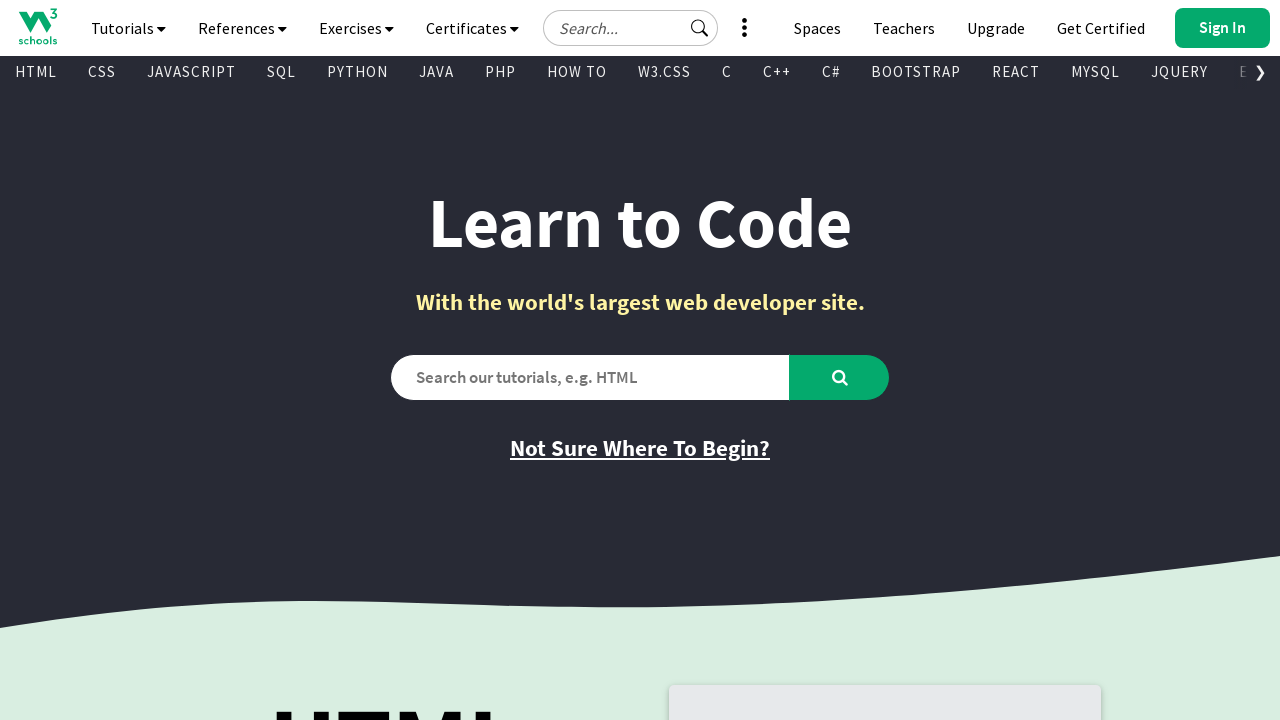

Found a visible link element
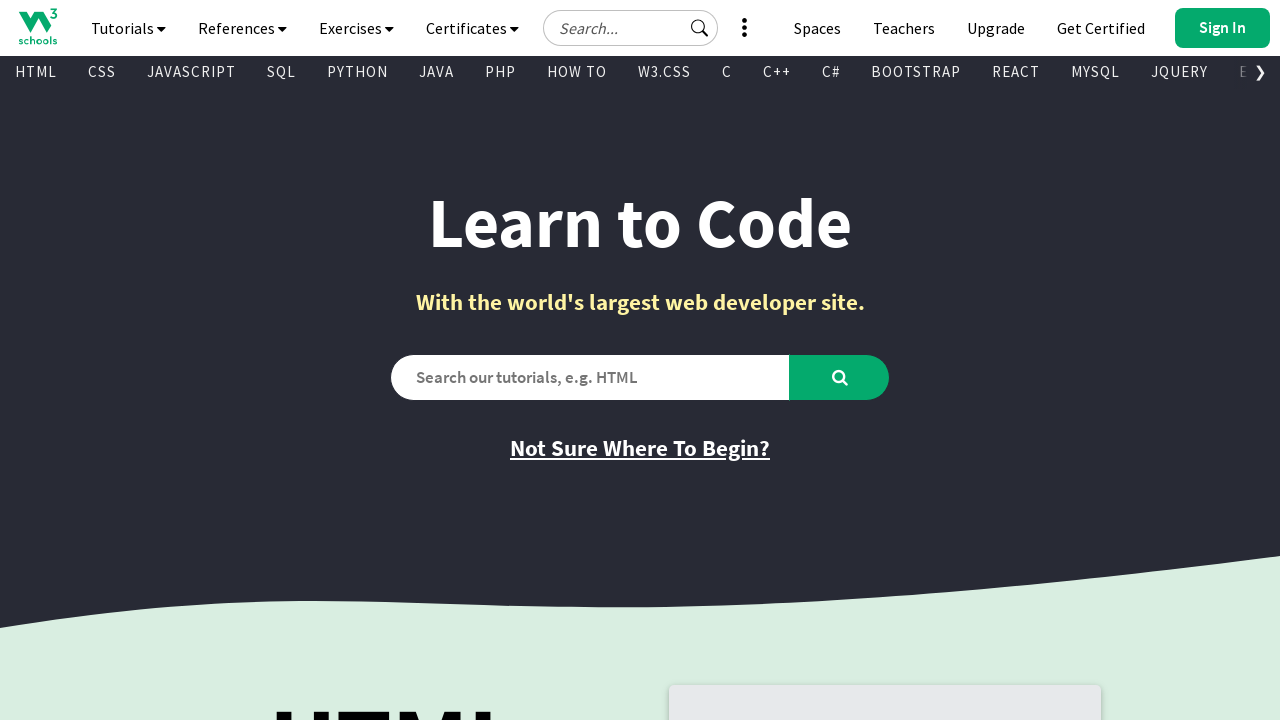

Retrieved href attribute from link
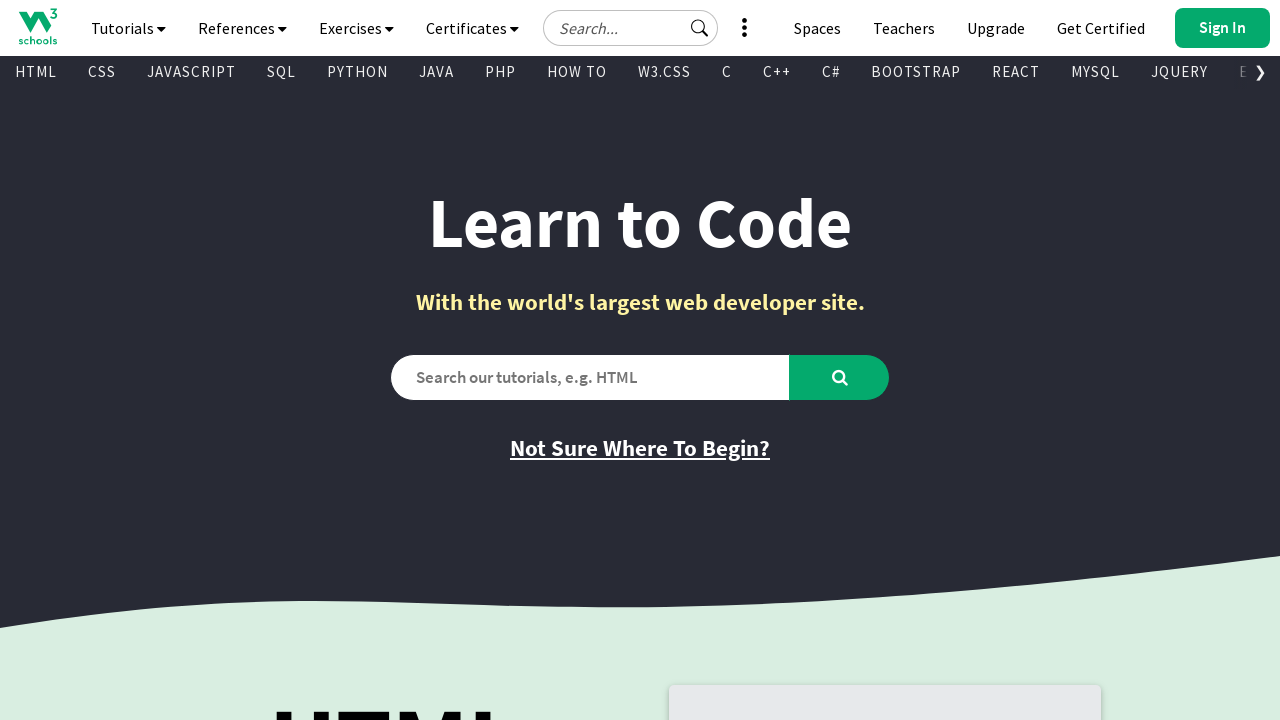

Retrieved text content from link
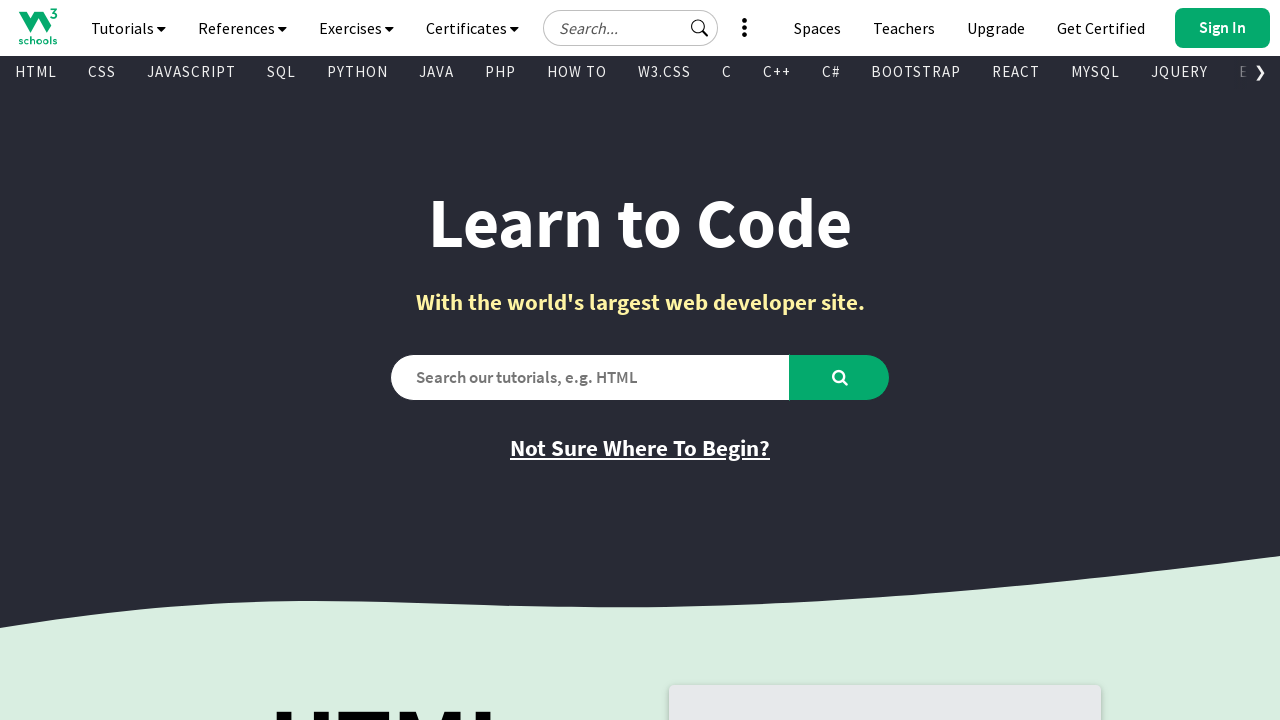

Found a visible link element
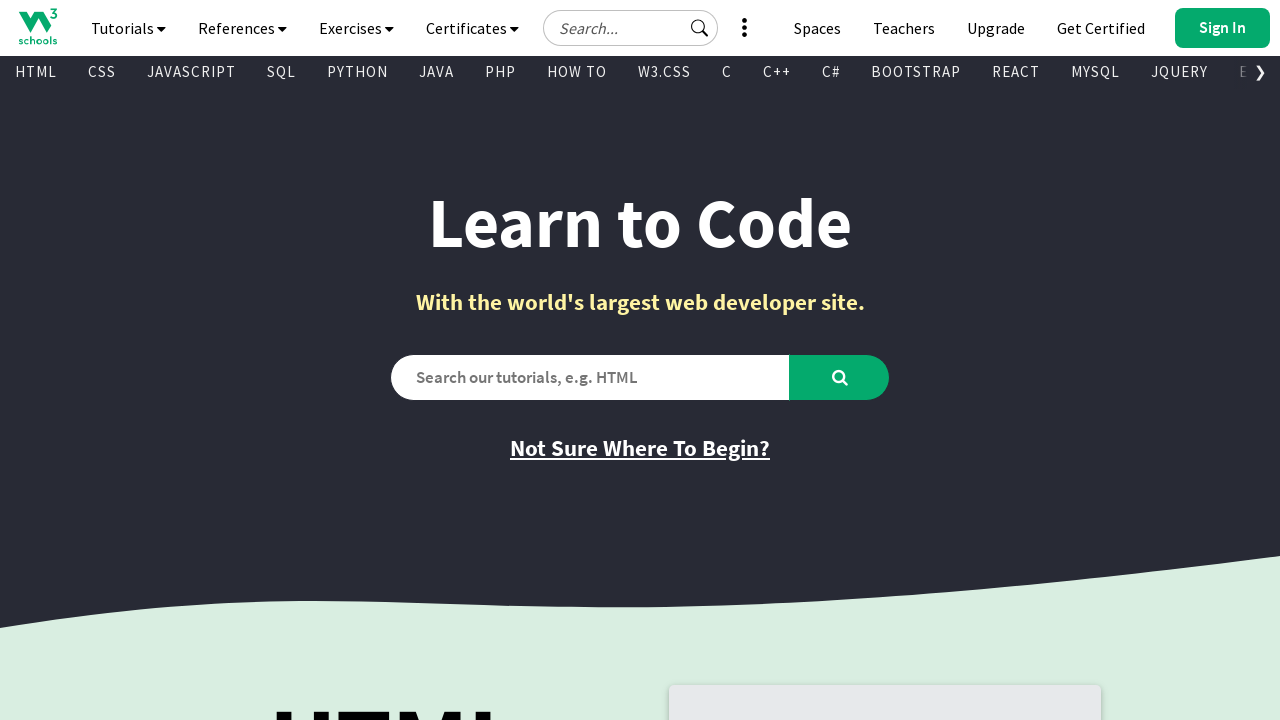

Retrieved href attribute from link
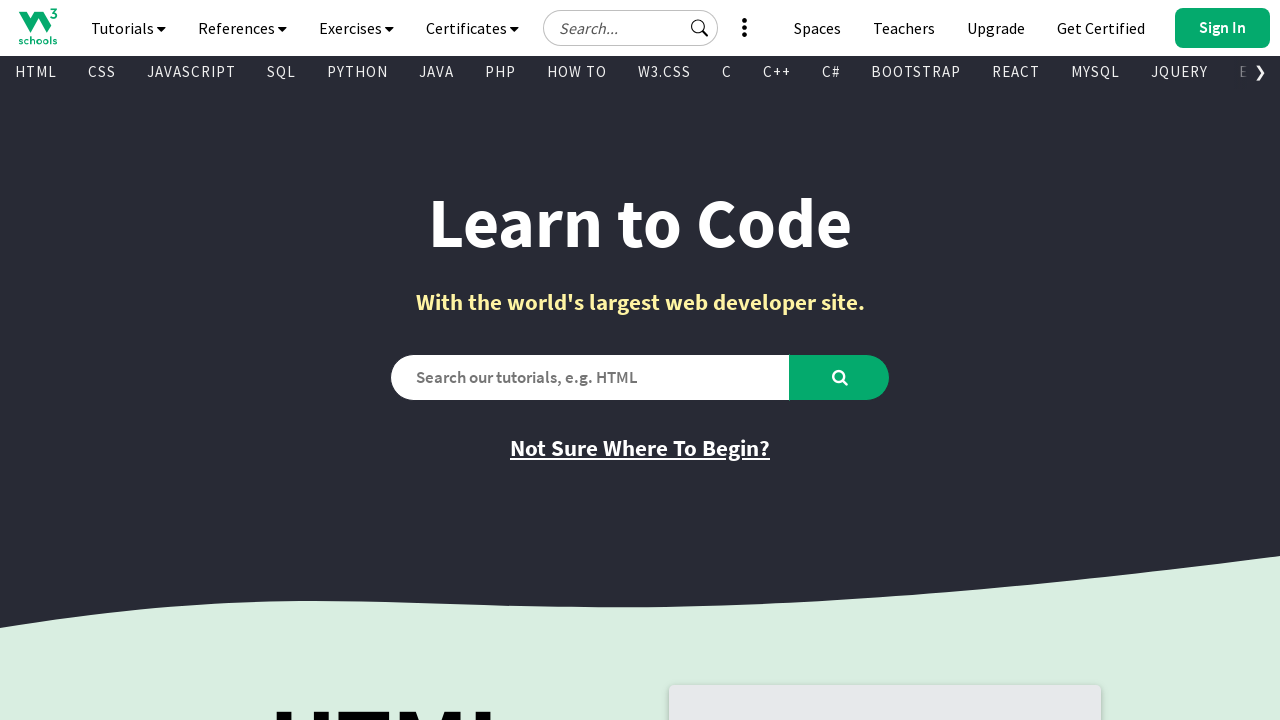

Retrieved text content from link
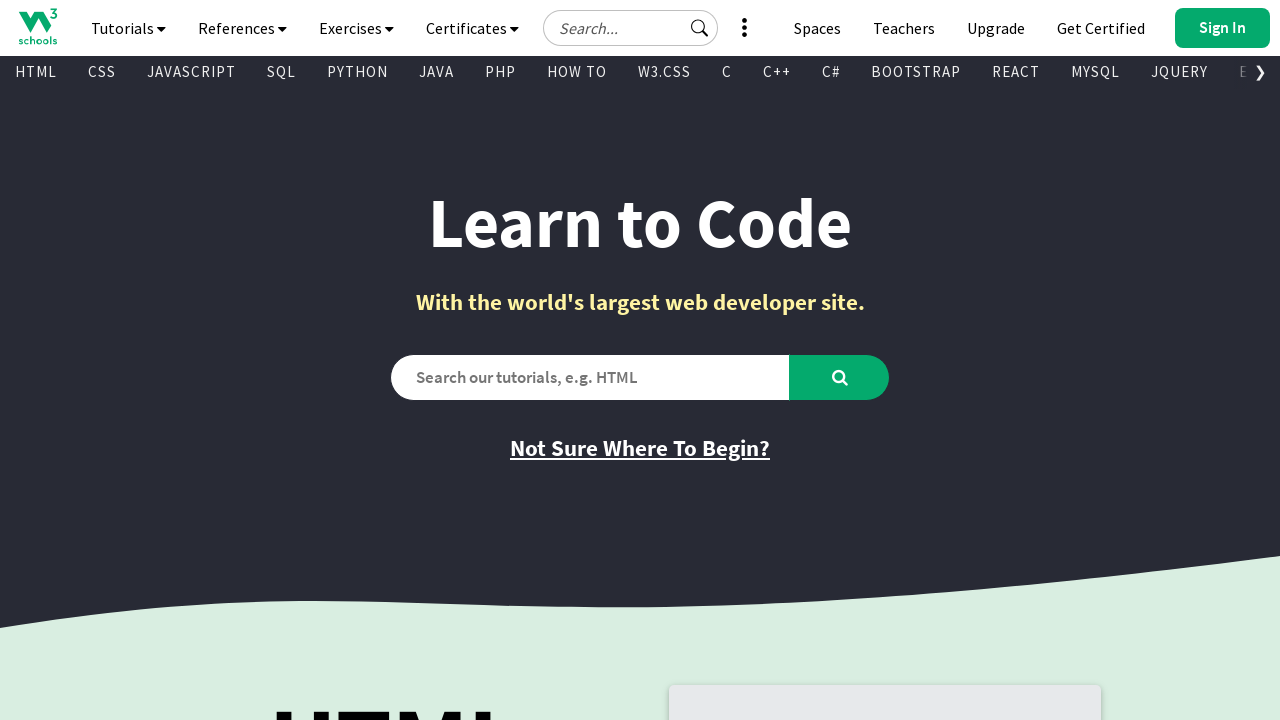

Found a visible link element
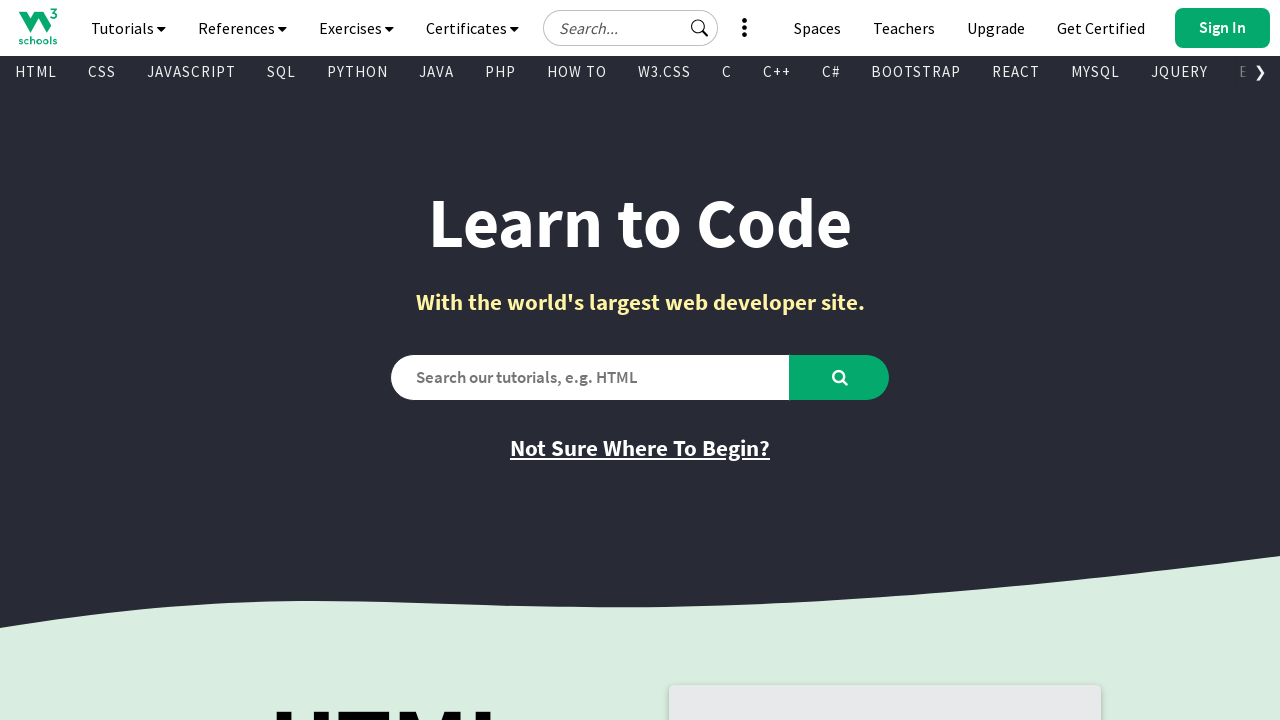

Retrieved href attribute from link
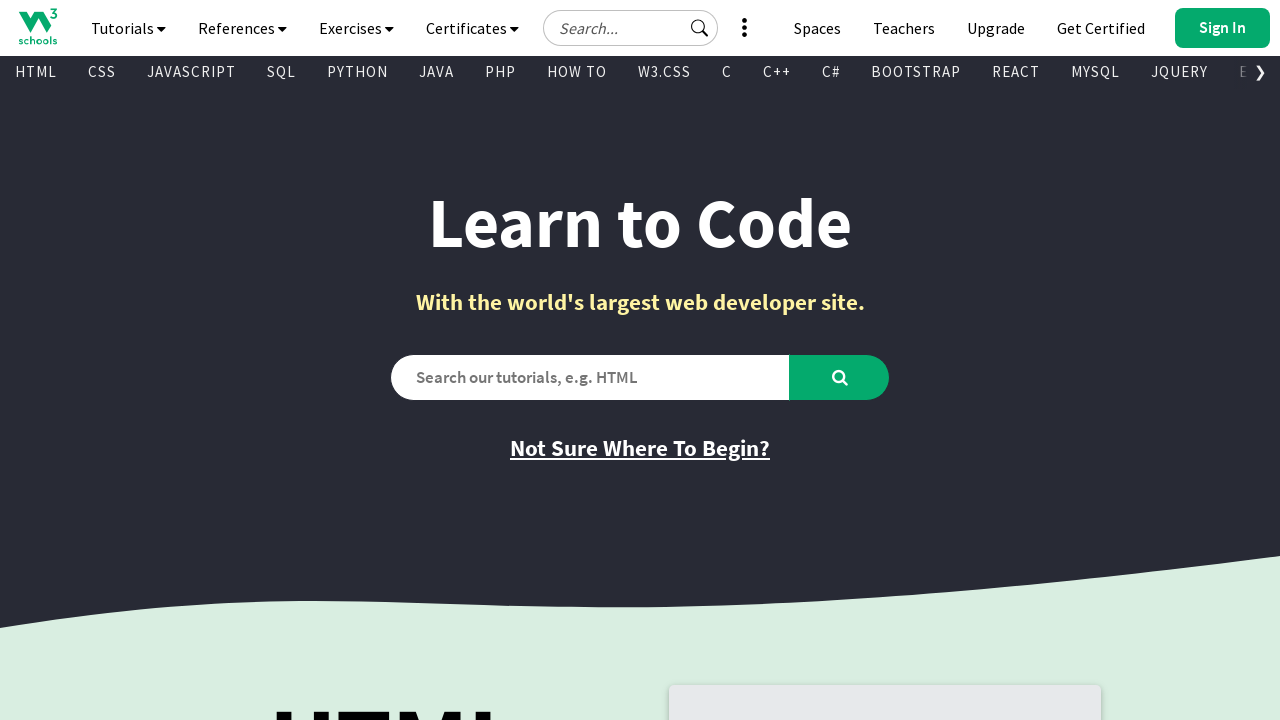

Retrieved text content from link
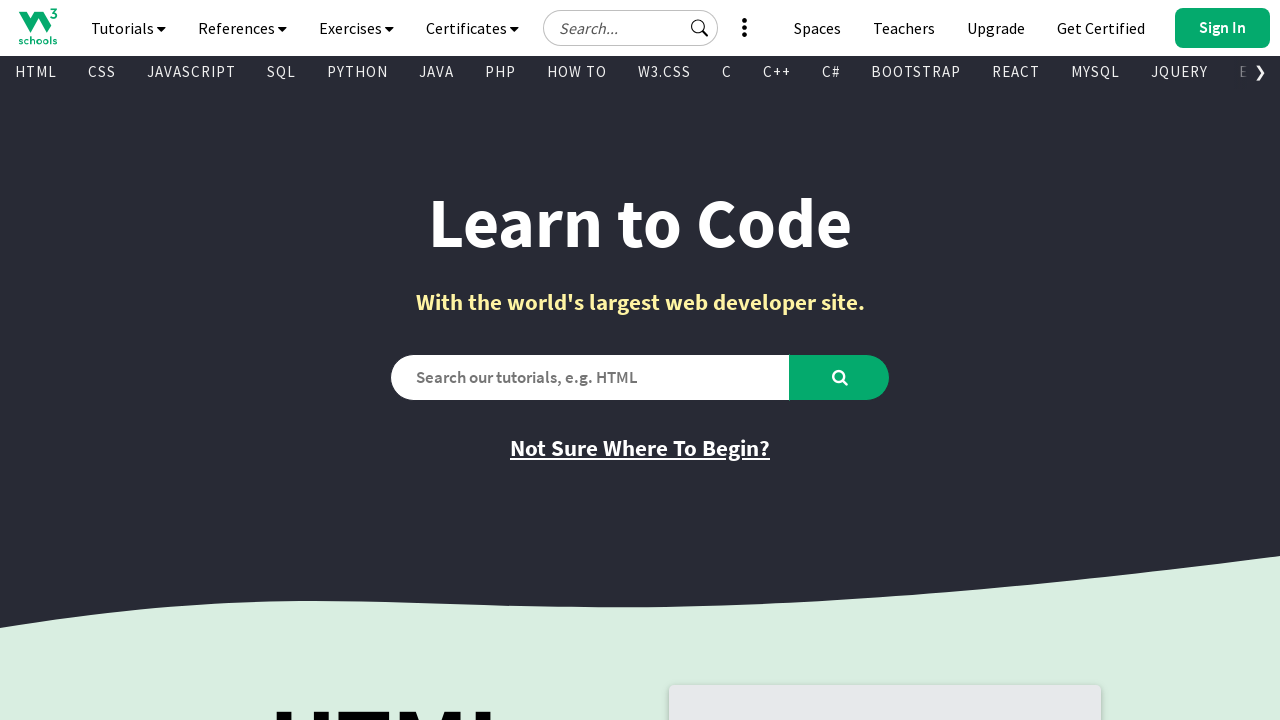

Found a visible link element
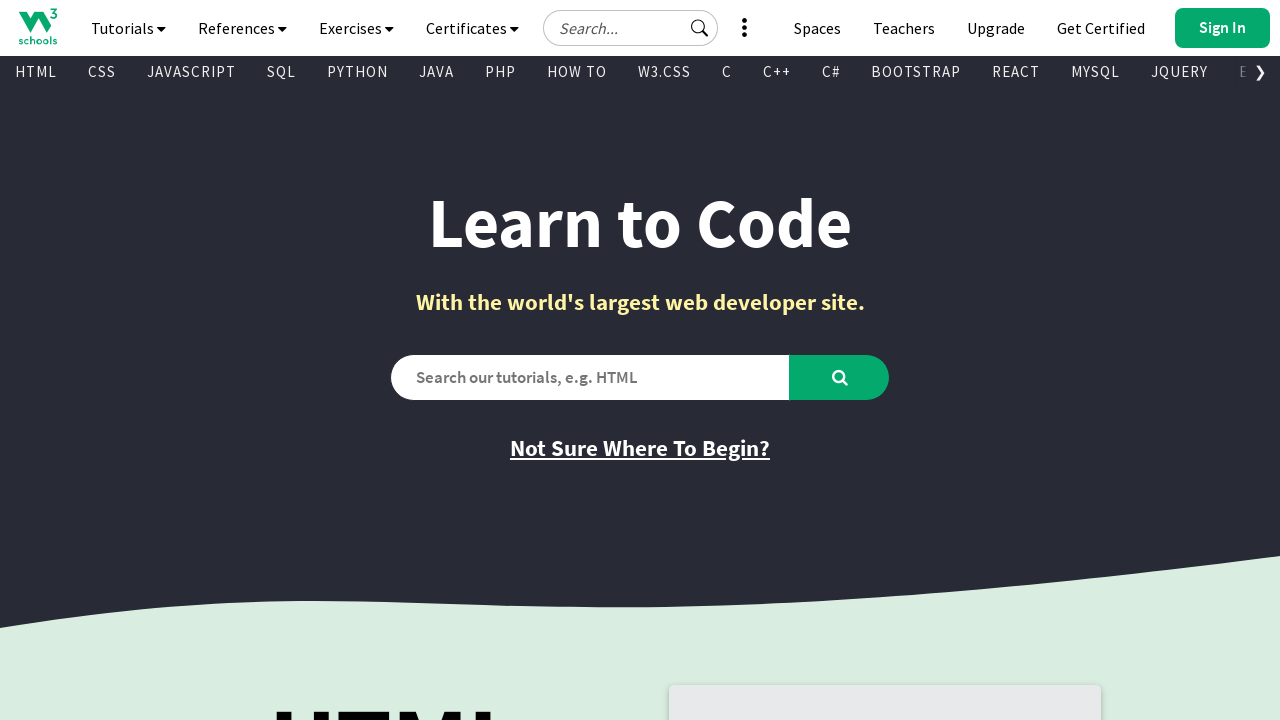

Retrieved href attribute from link
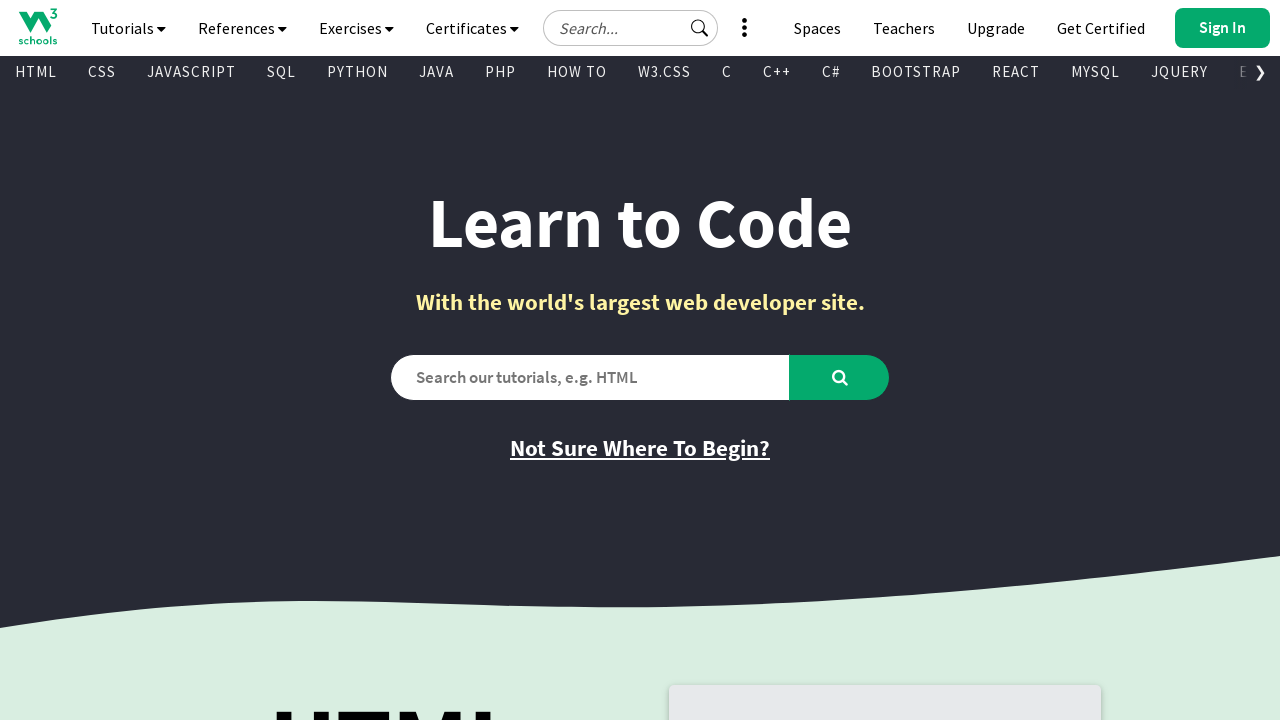

Retrieved text content from link
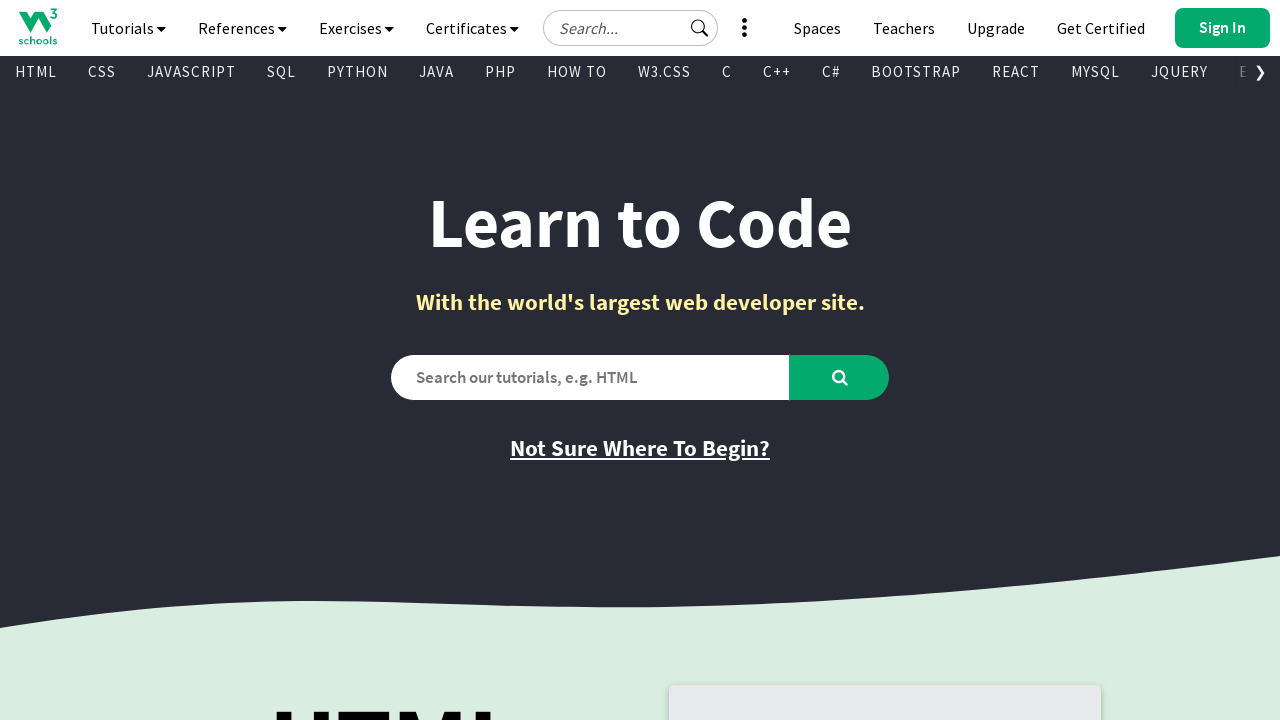

Found a visible link element
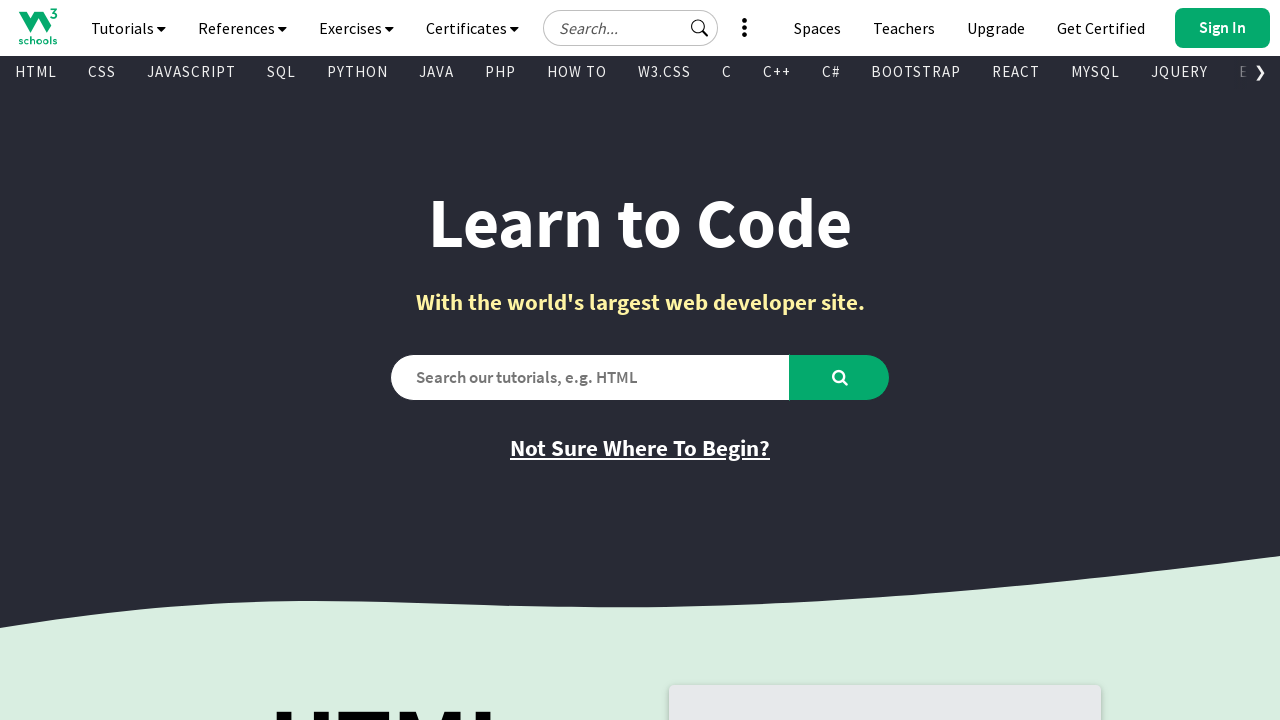

Retrieved href attribute from link
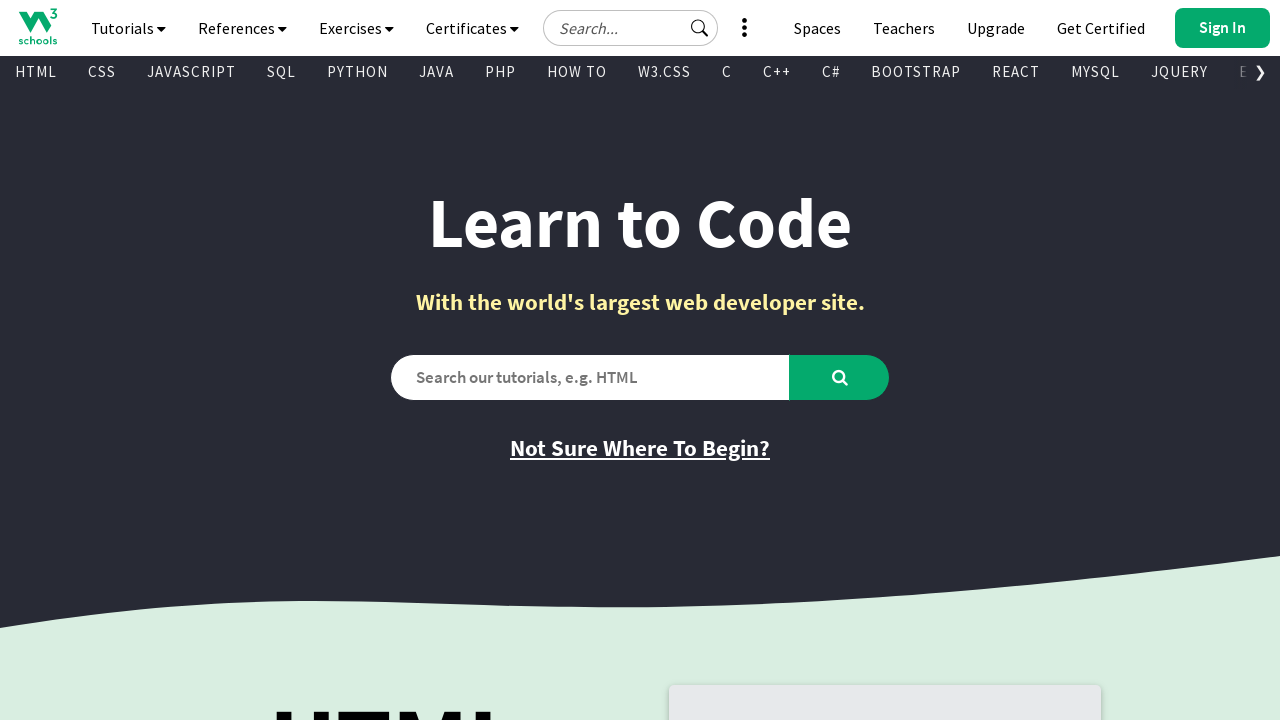

Retrieved text content from link
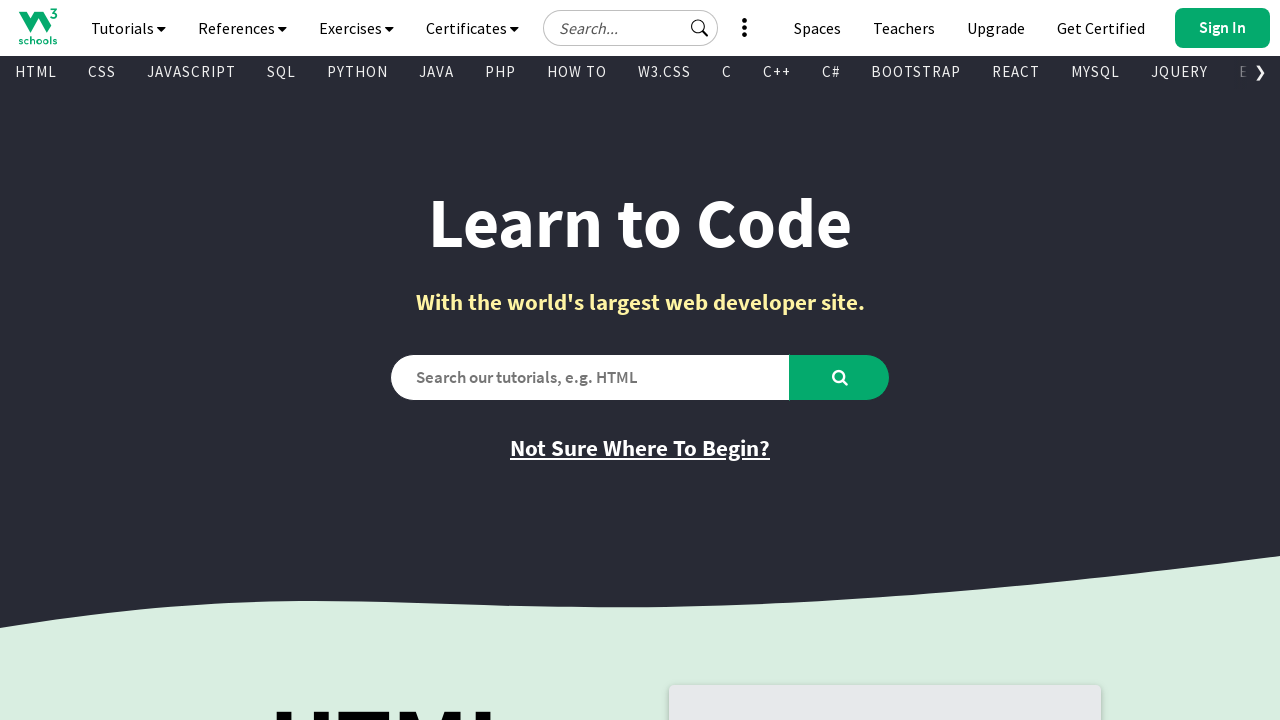

Found a visible link element
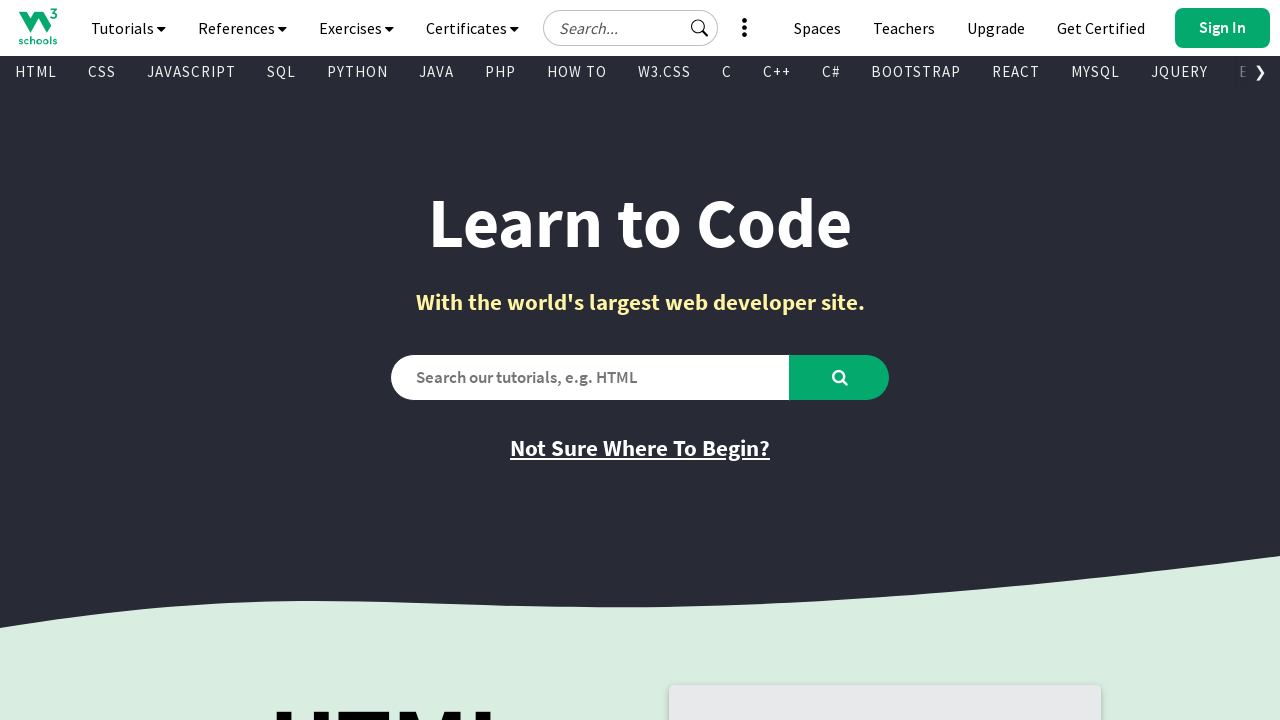

Retrieved href attribute from link
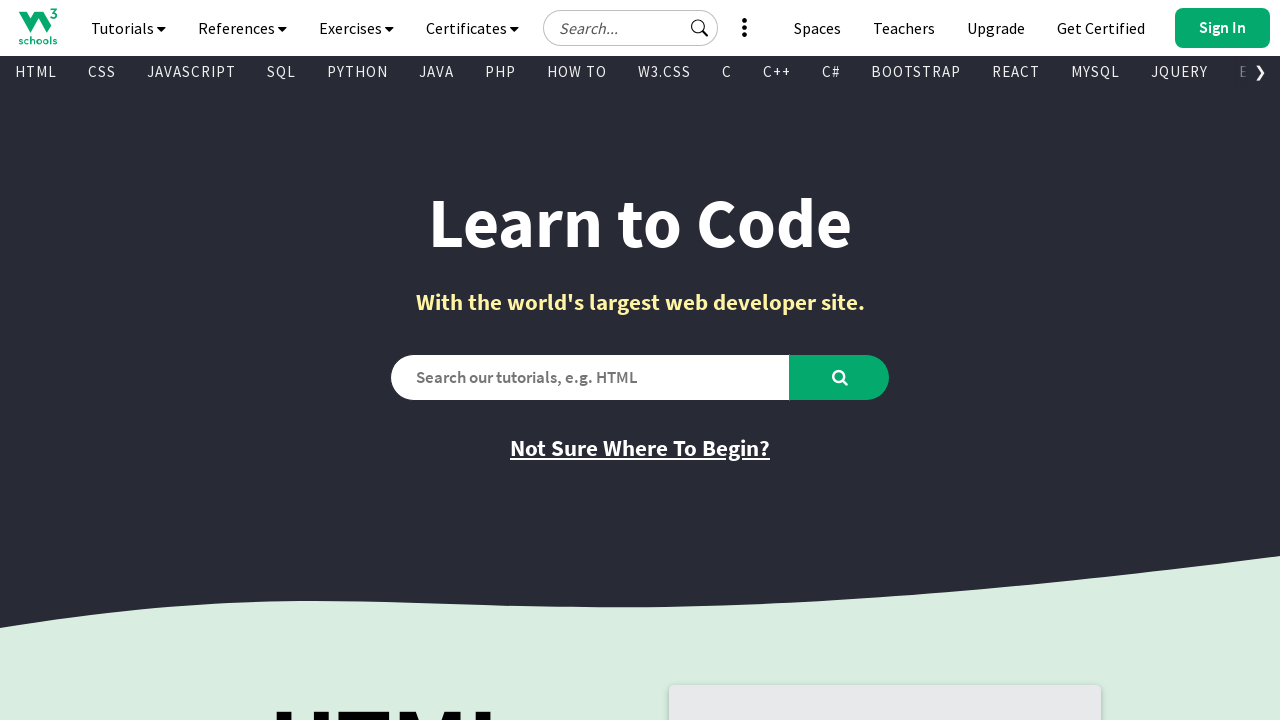

Retrieved text content from link
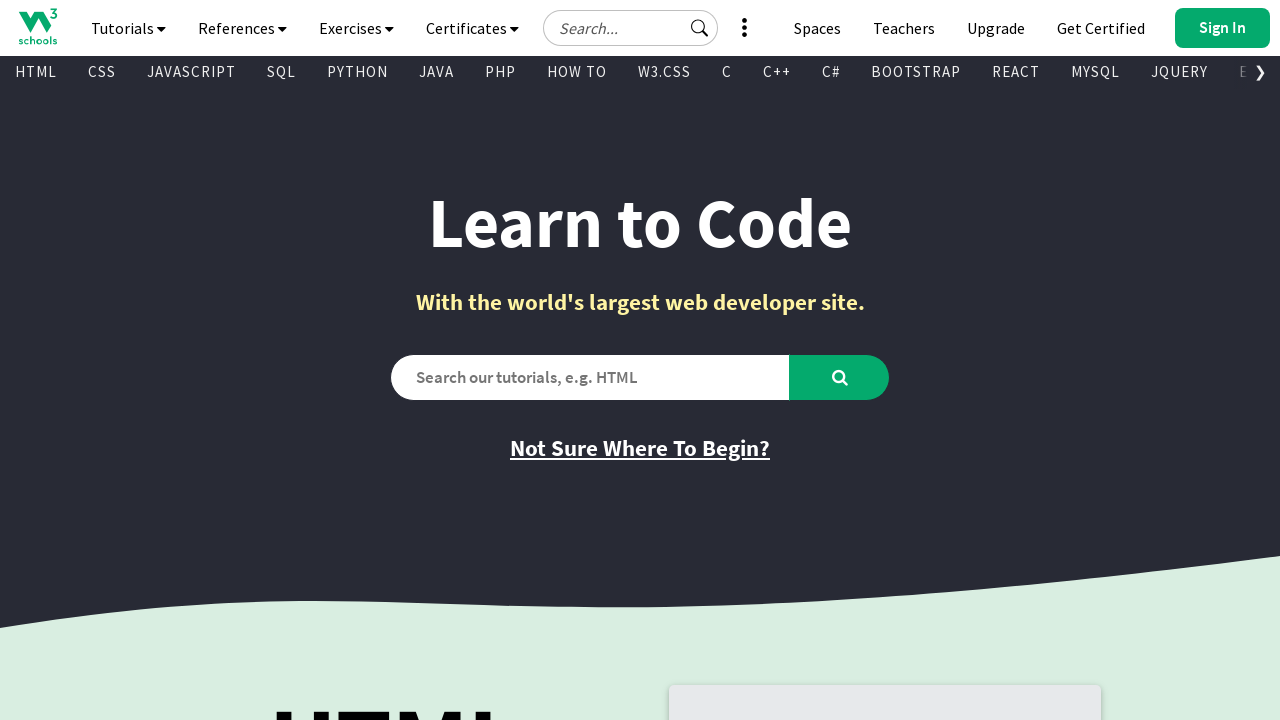

Found a visible link element
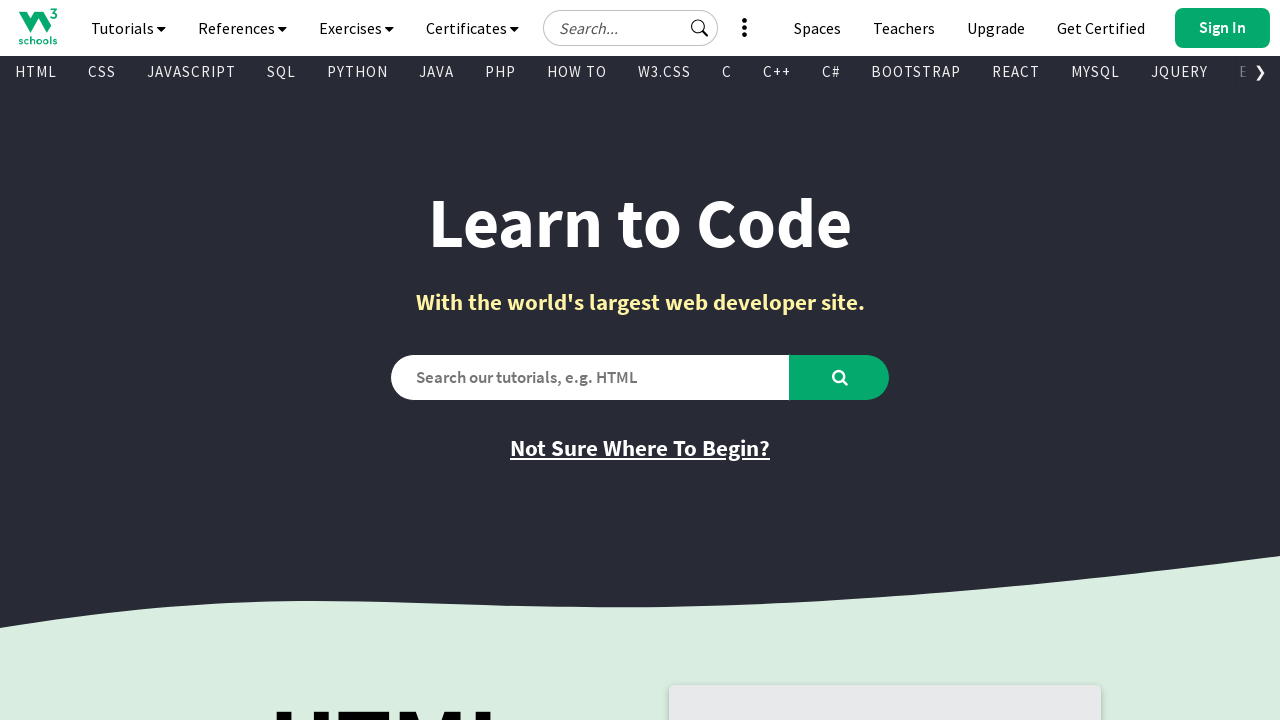

Retrieved href attribute from link
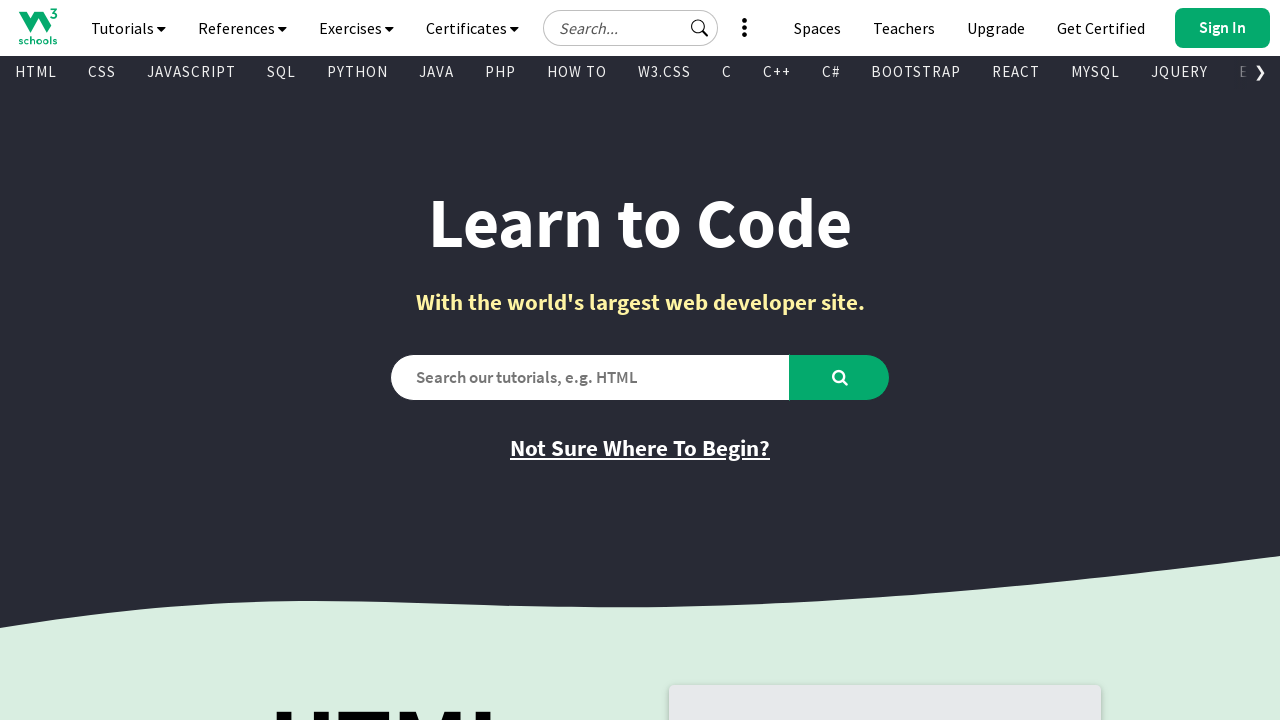

Retrieved text content from link
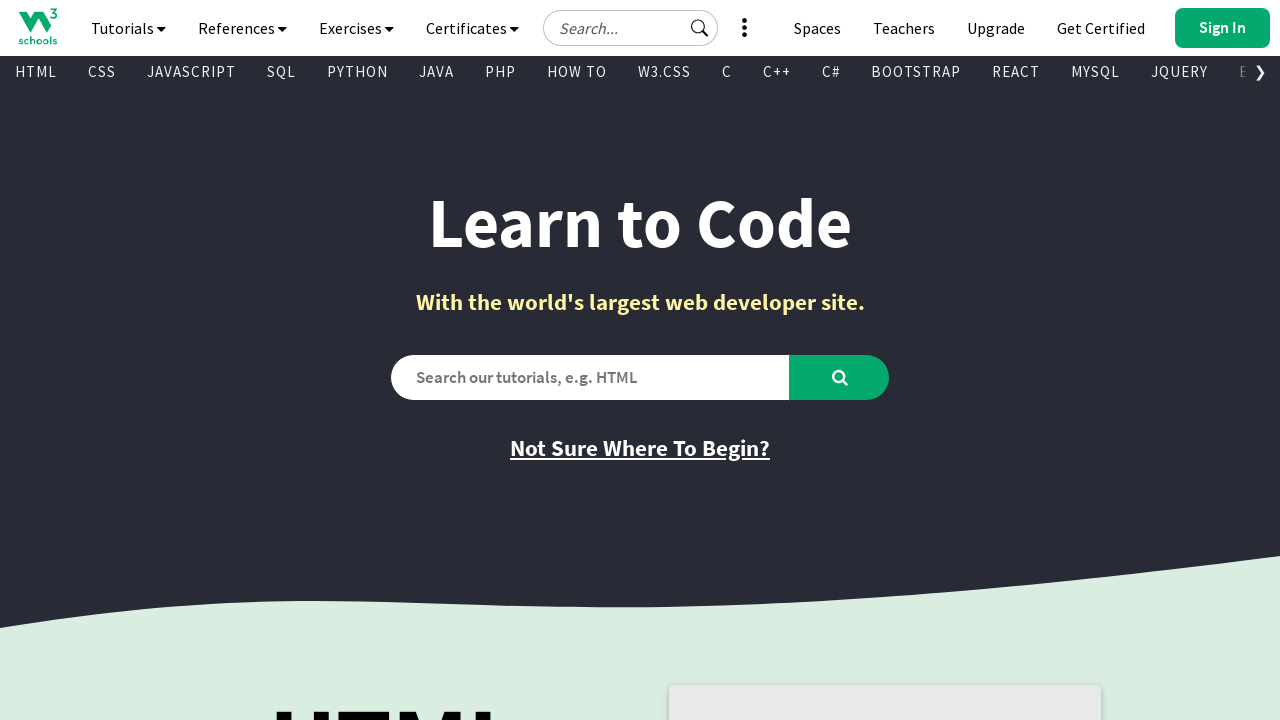

Found a visible link element
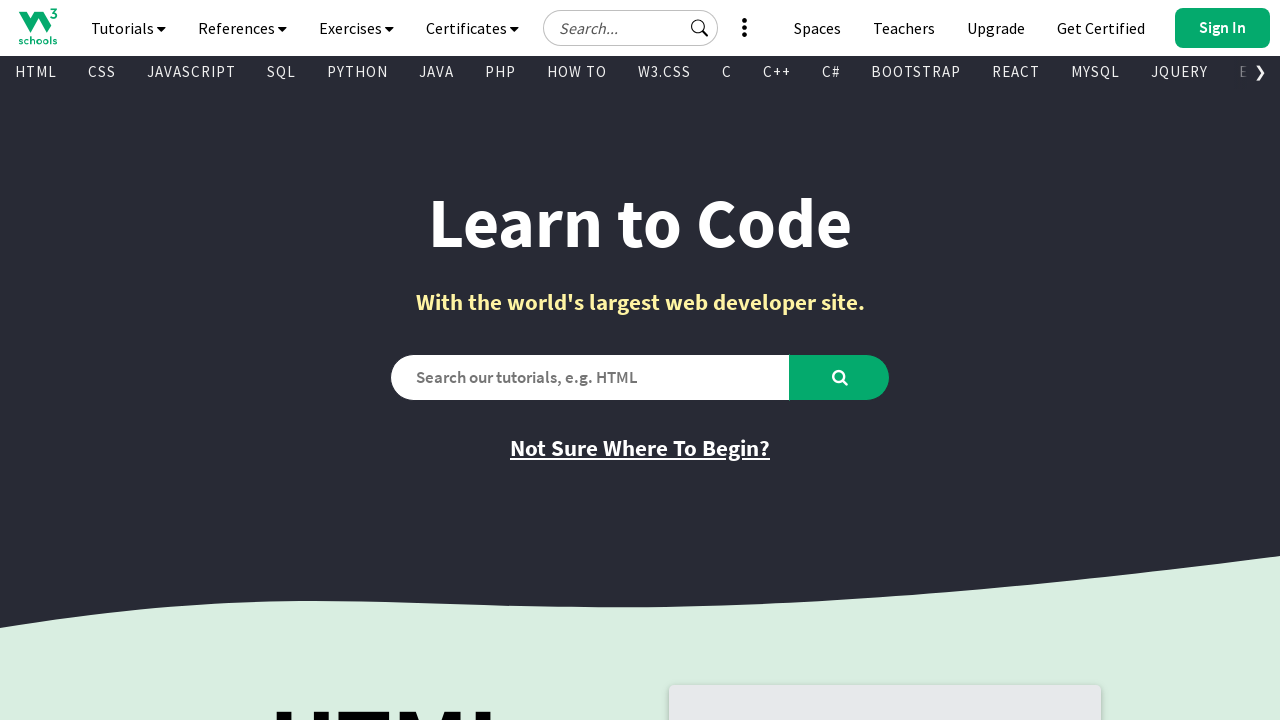

Retrieved href attribute from link
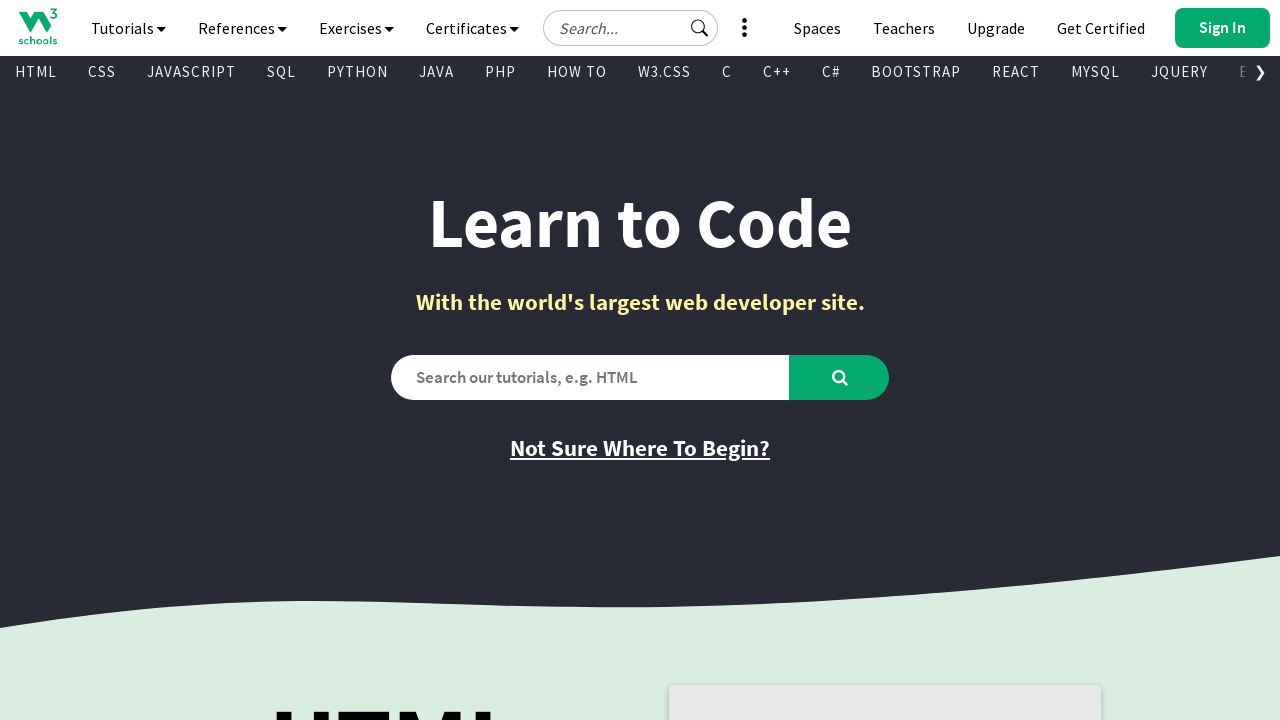

Retrieved text content from link
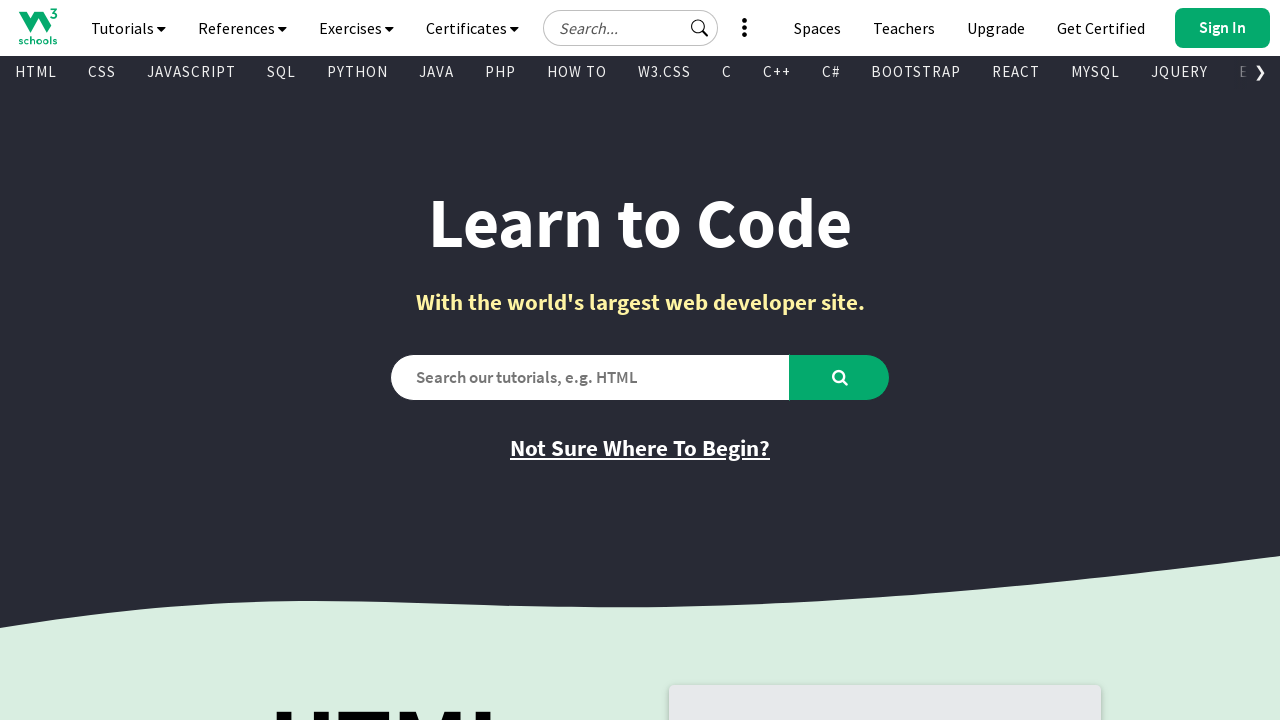

Found a visible link element
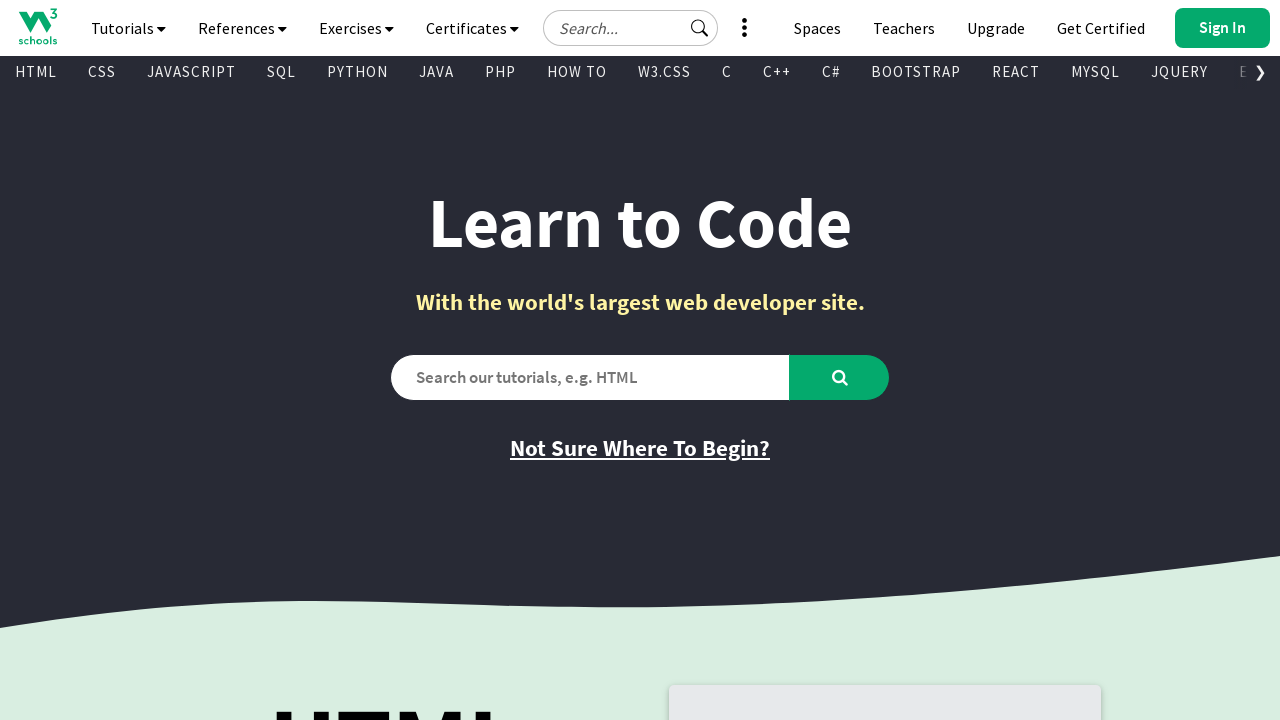

Retrieved href attribute from link
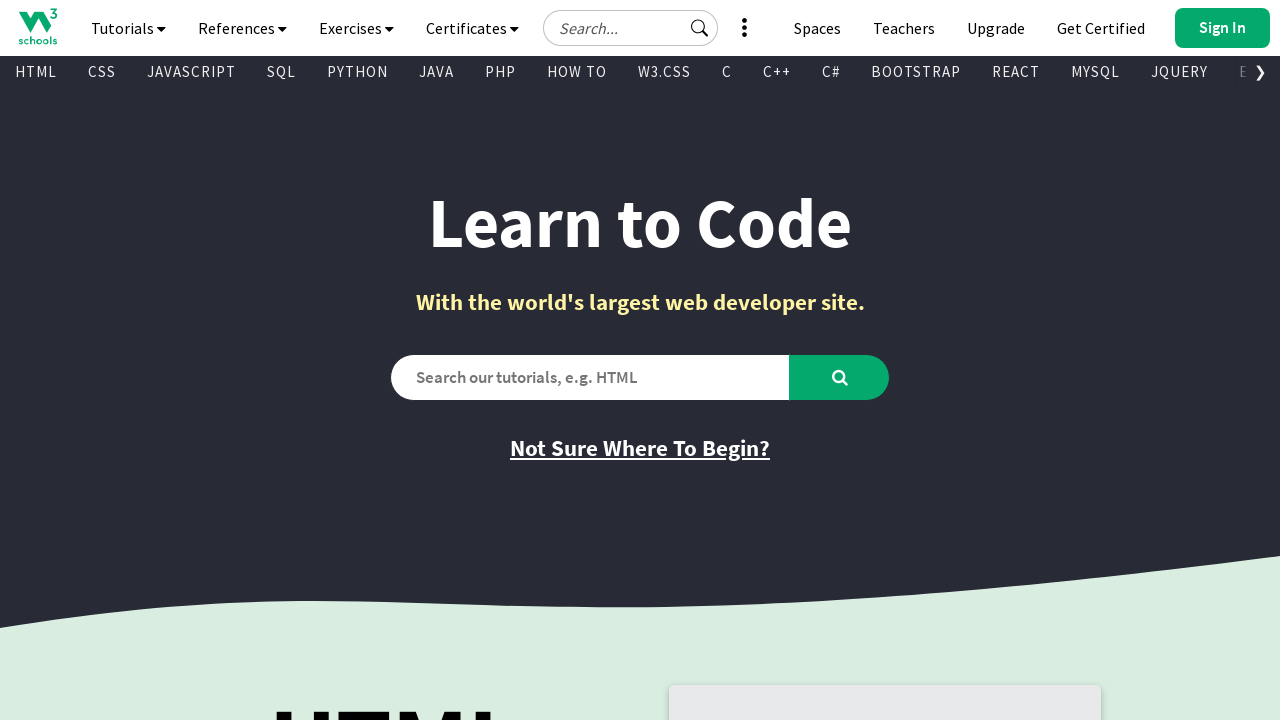

Retrieved text content from link
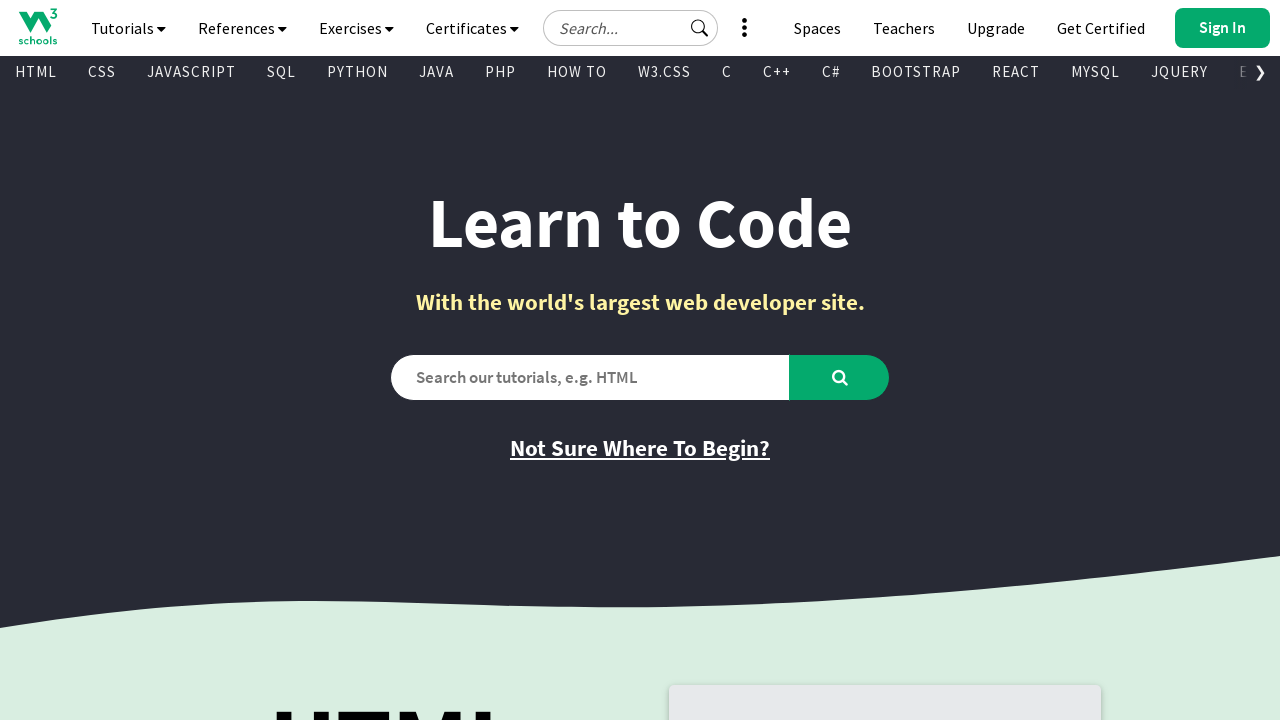

Found a visible link element
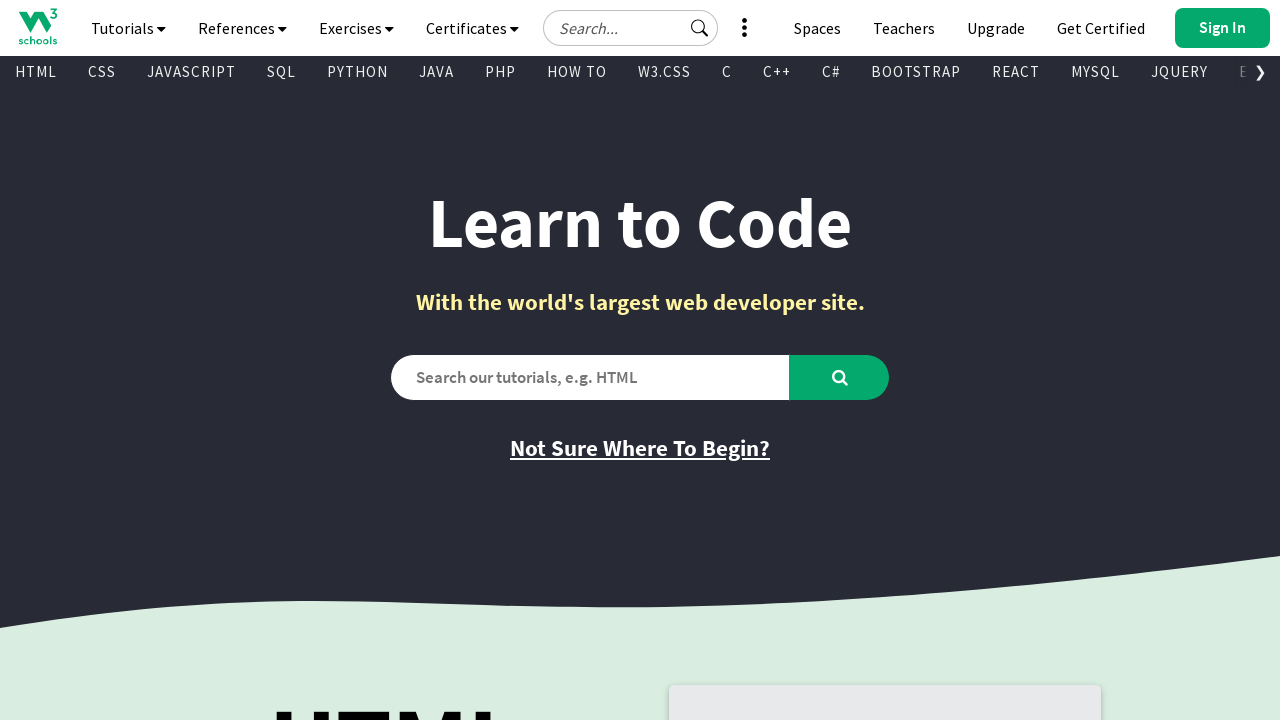

Retrieved href attribute from link
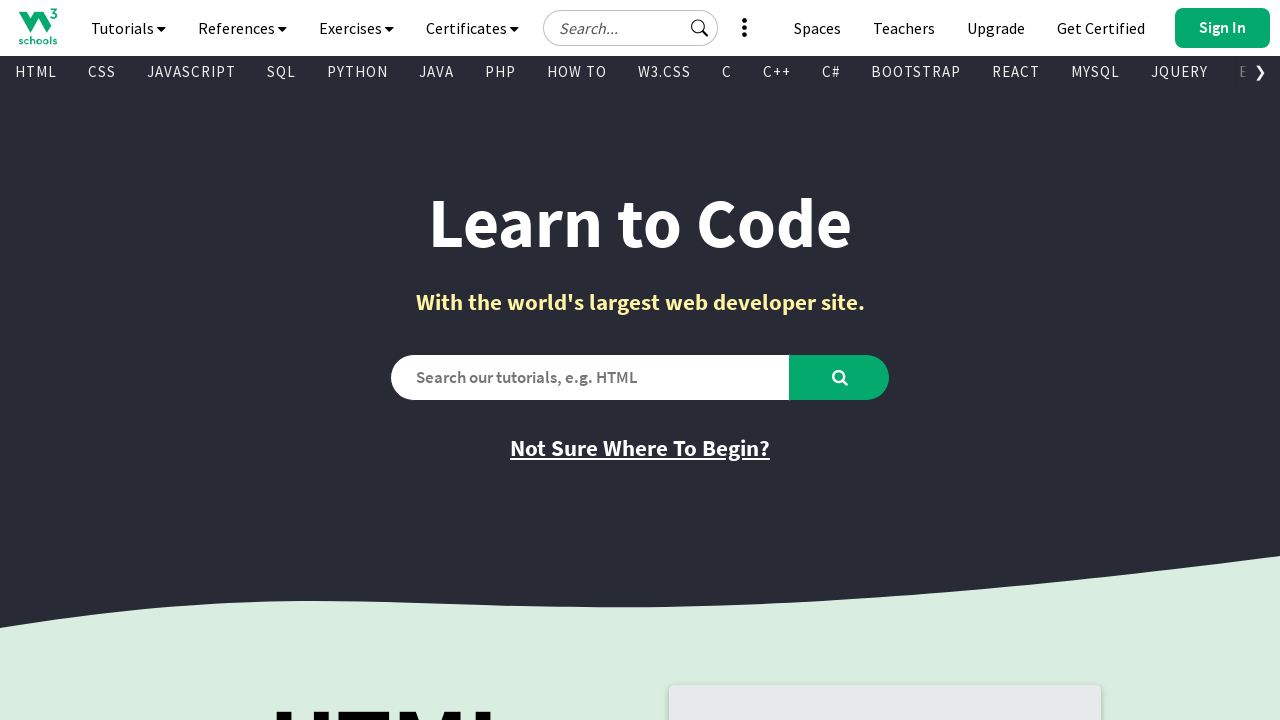

Retrieved text content from link
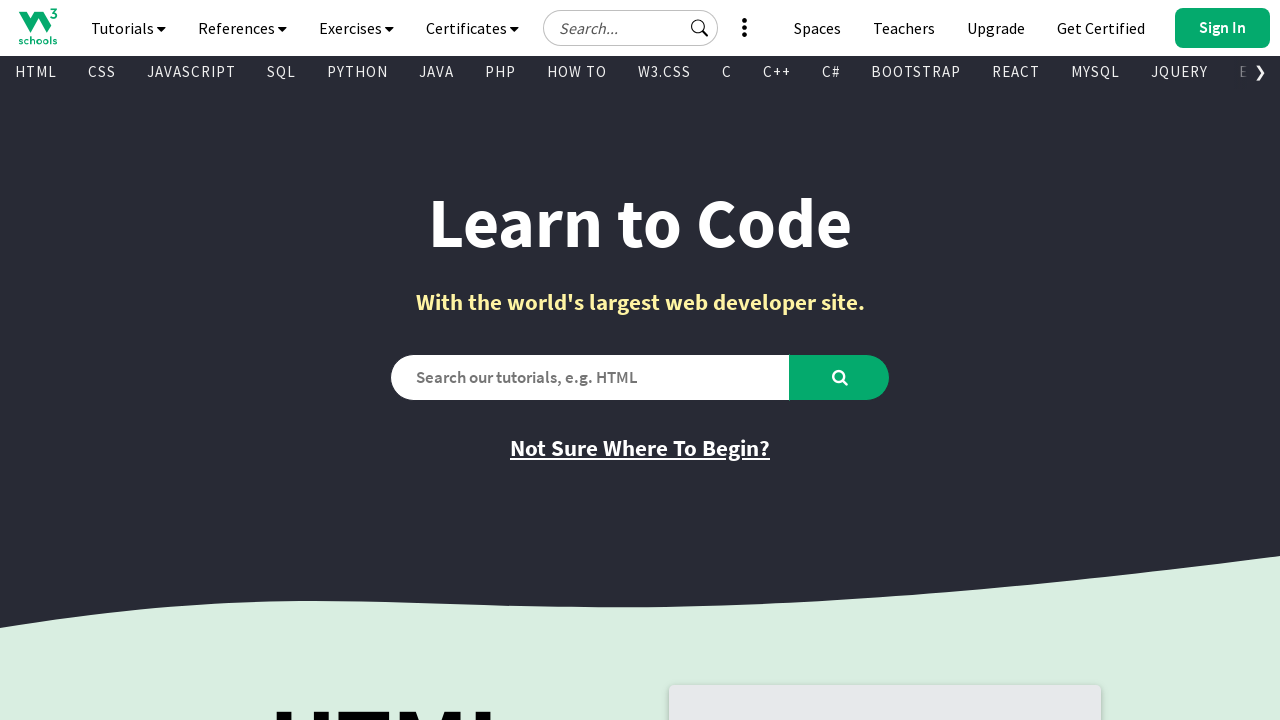

Found a visible link element
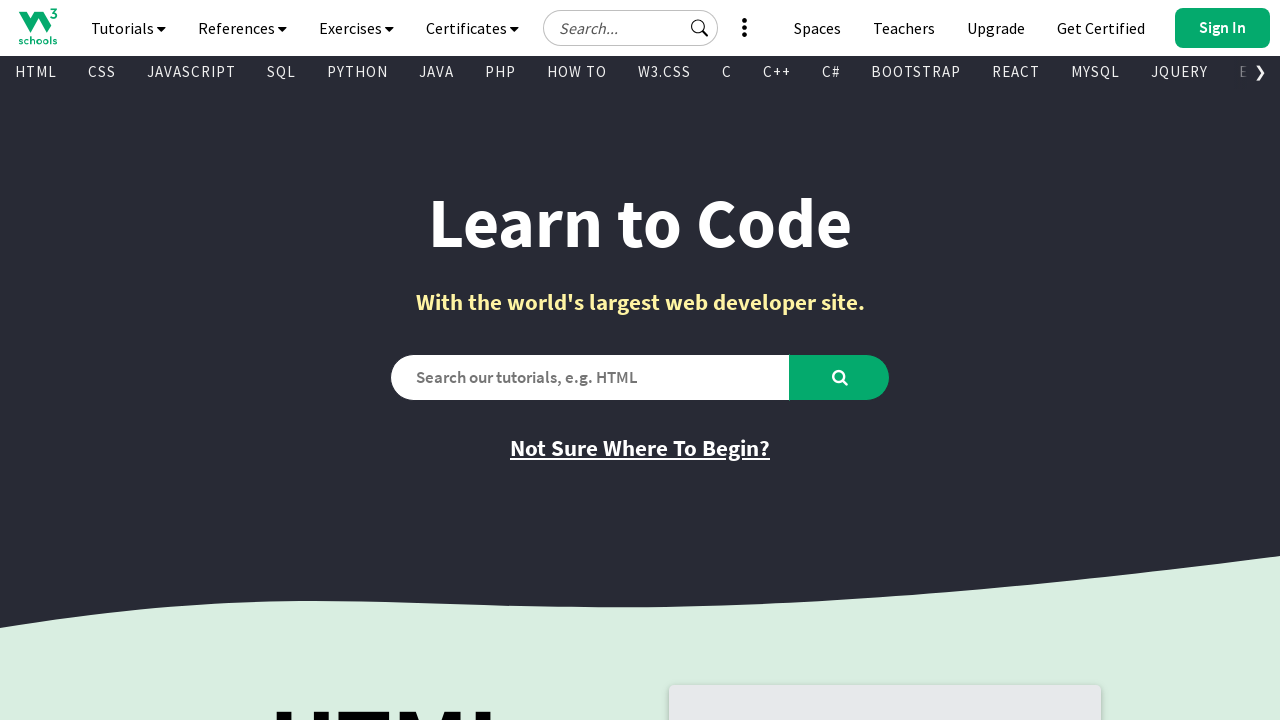

Retrieved href attribute from link
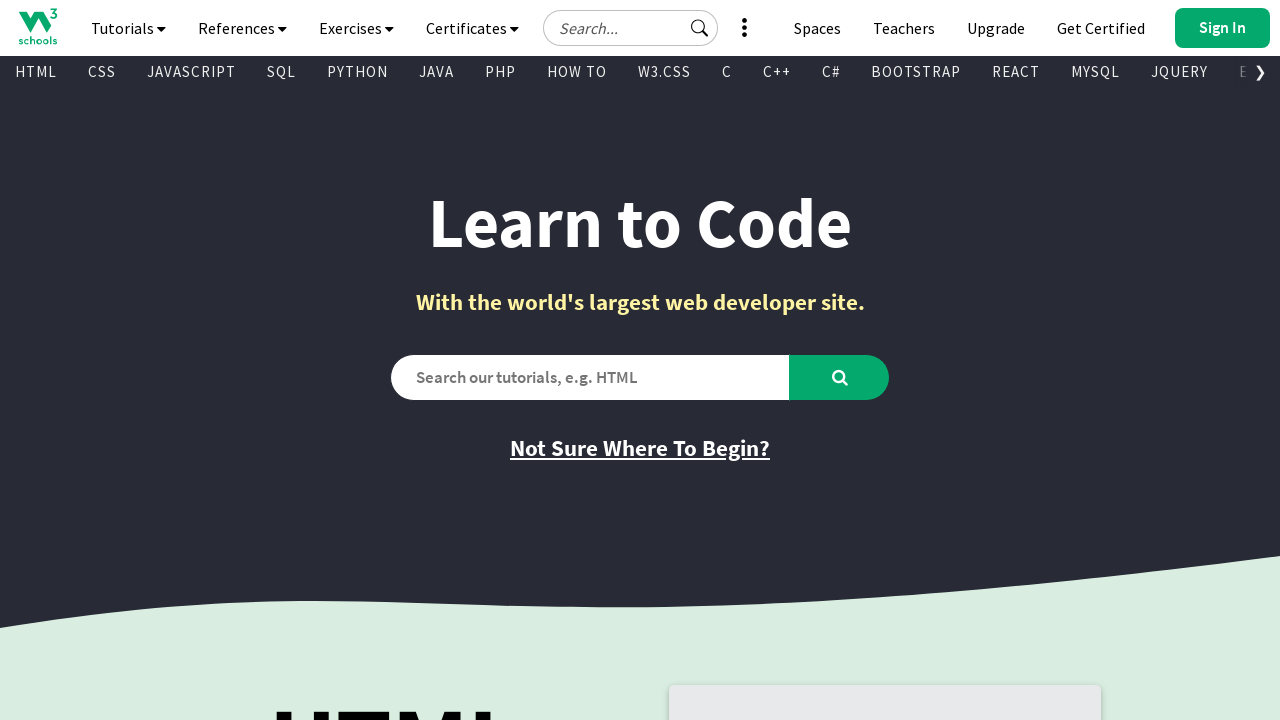

Retrieved text content from link
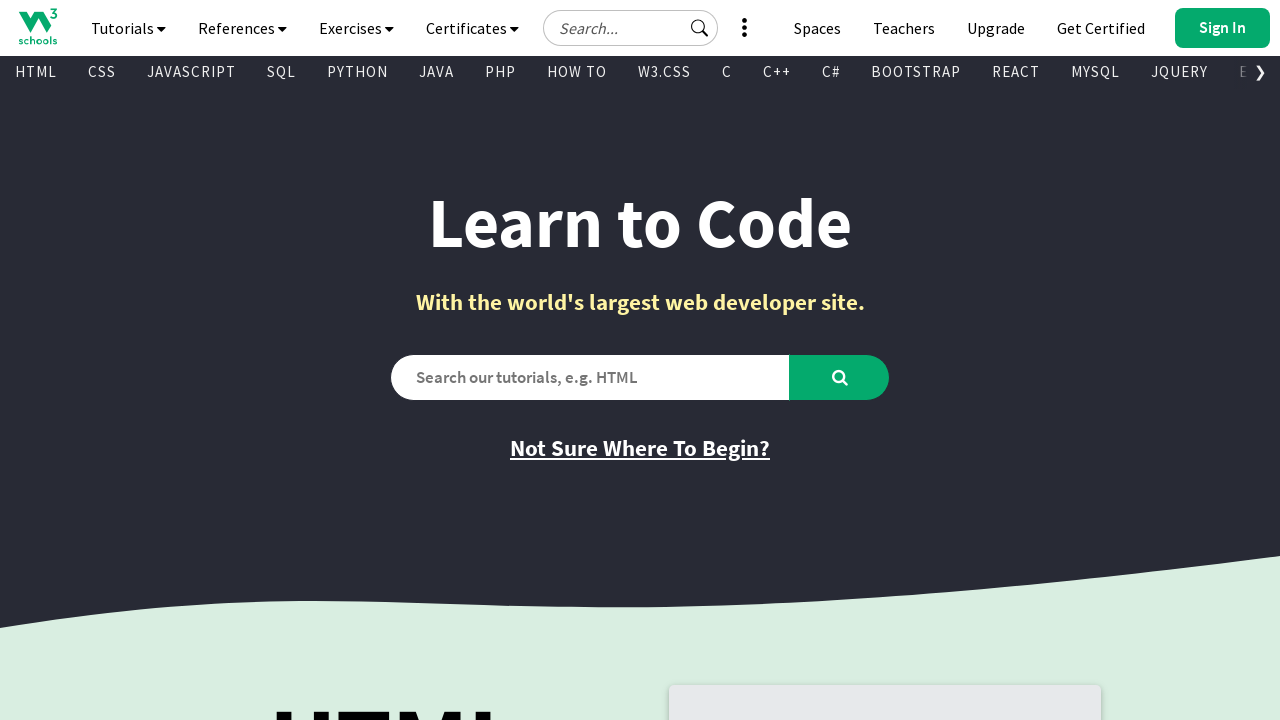

Found a visible link element
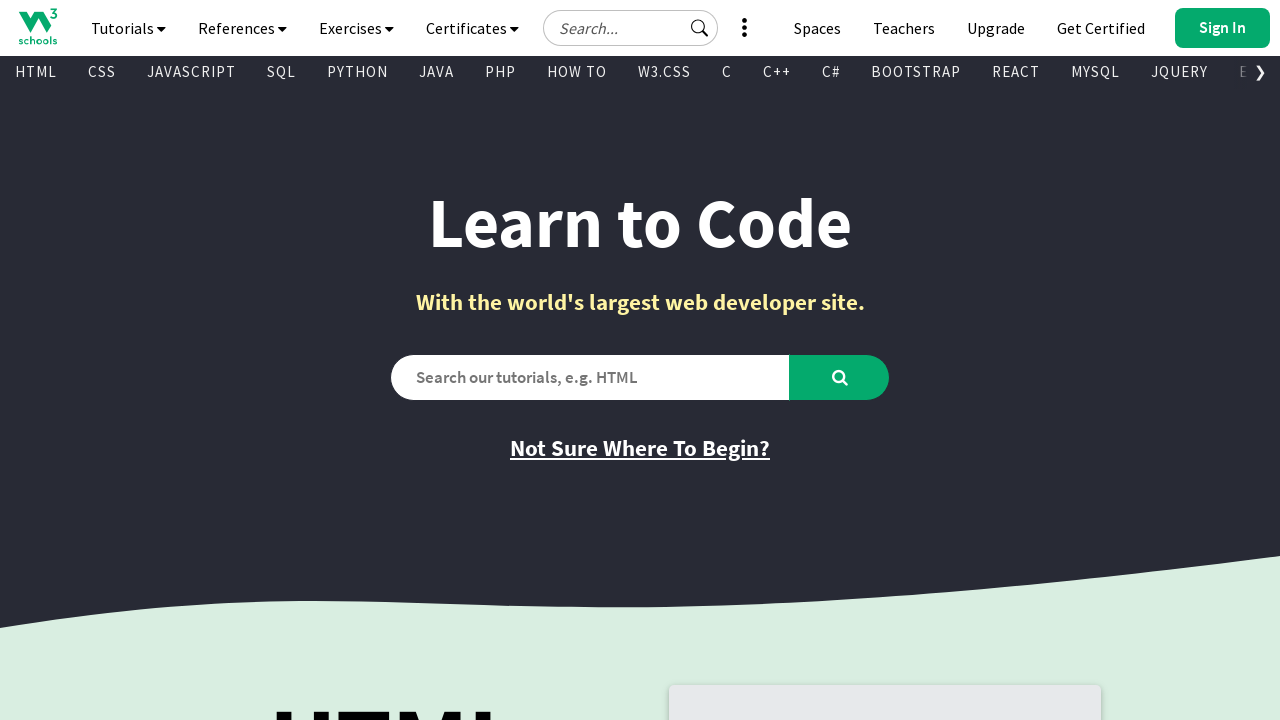

Retrieved href attribute from link
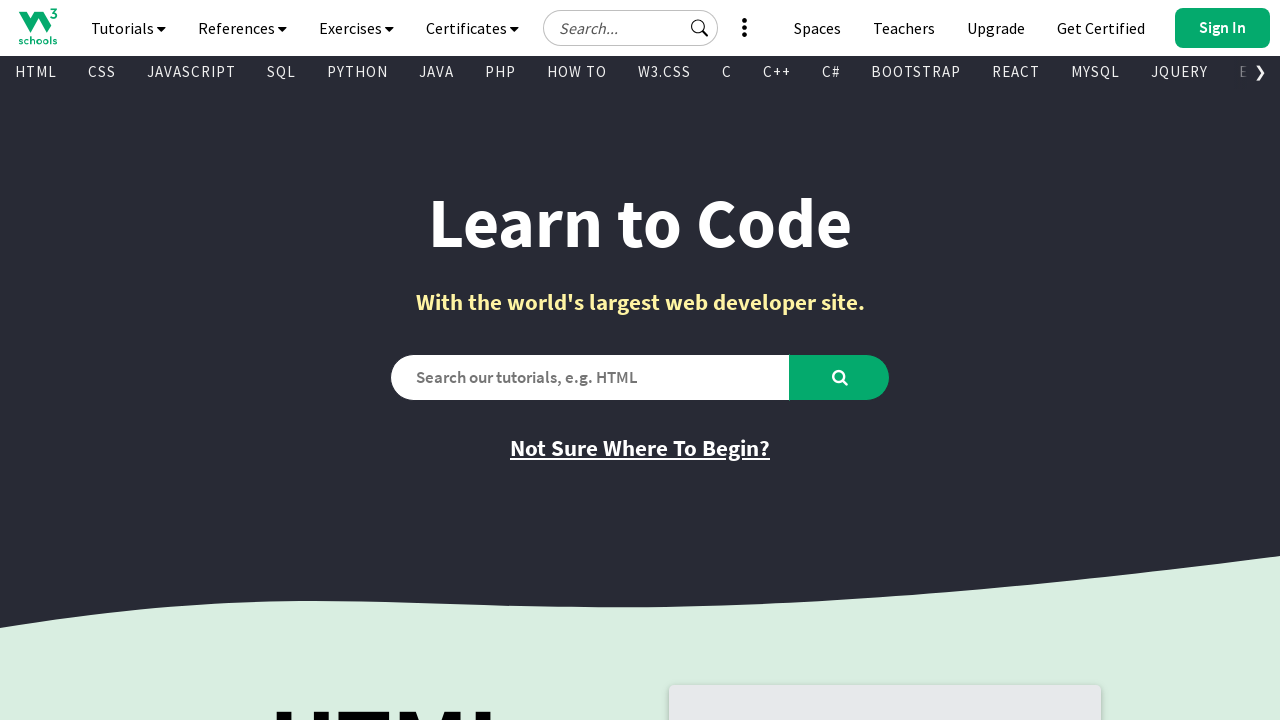

Retrieved text content from link
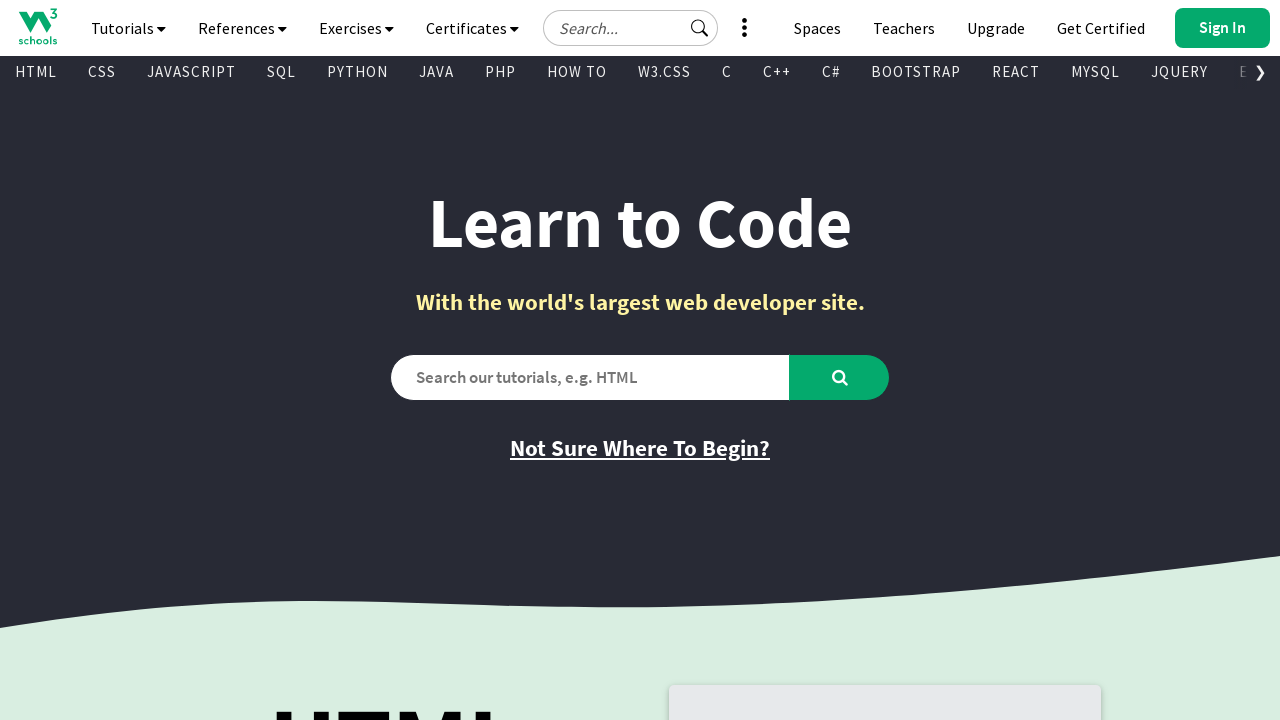

Found a visible link element
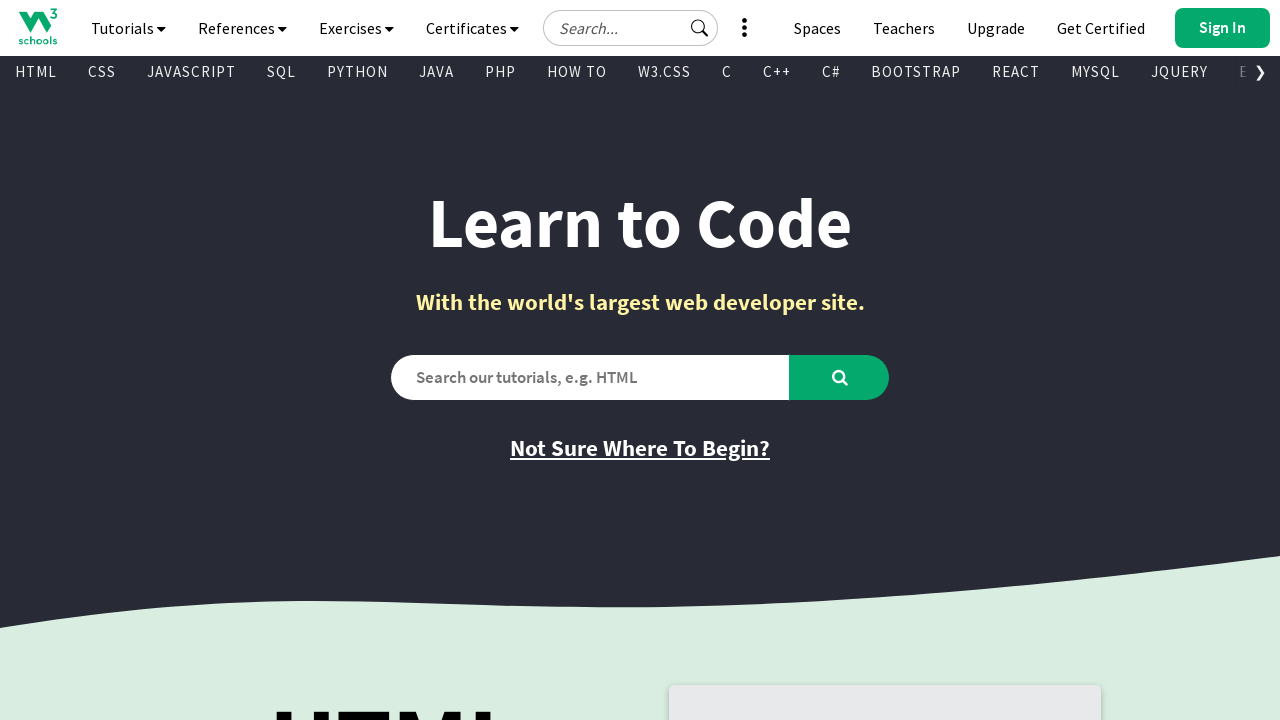

Retrieved href attribute from link
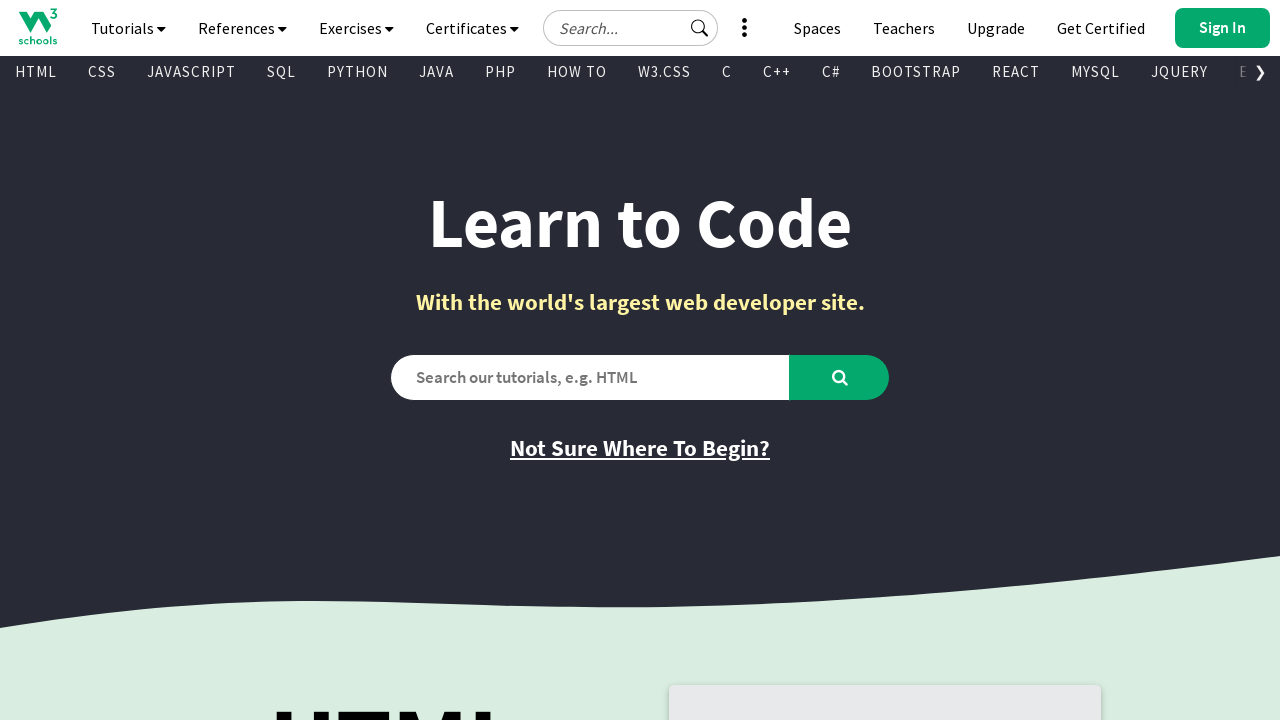

Retrieved text content from link
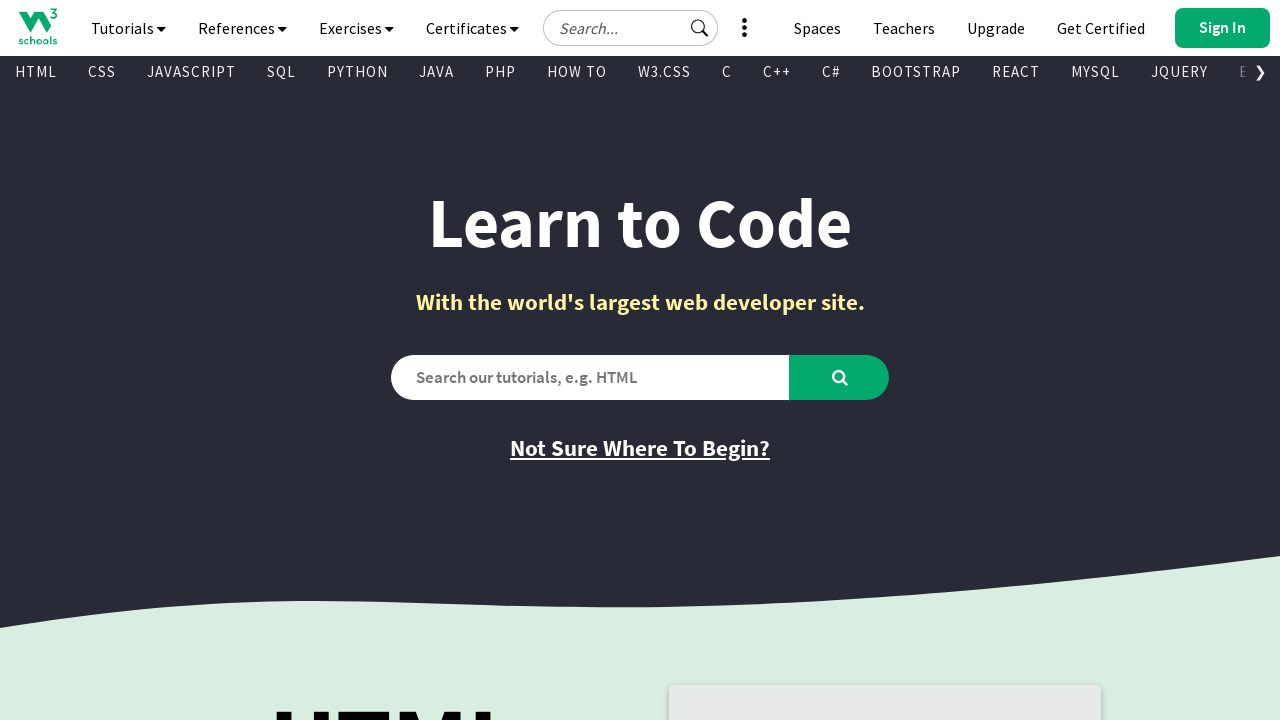

Found a visible link element
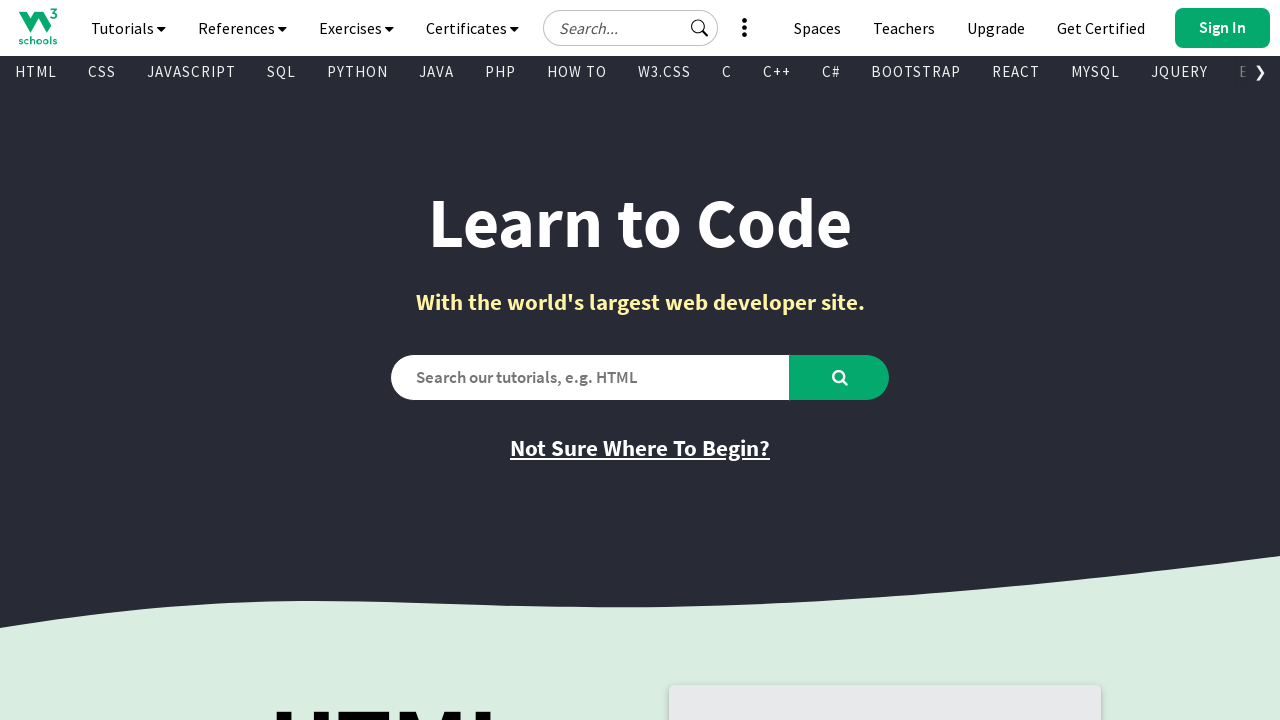

Retrieved href attribute from link
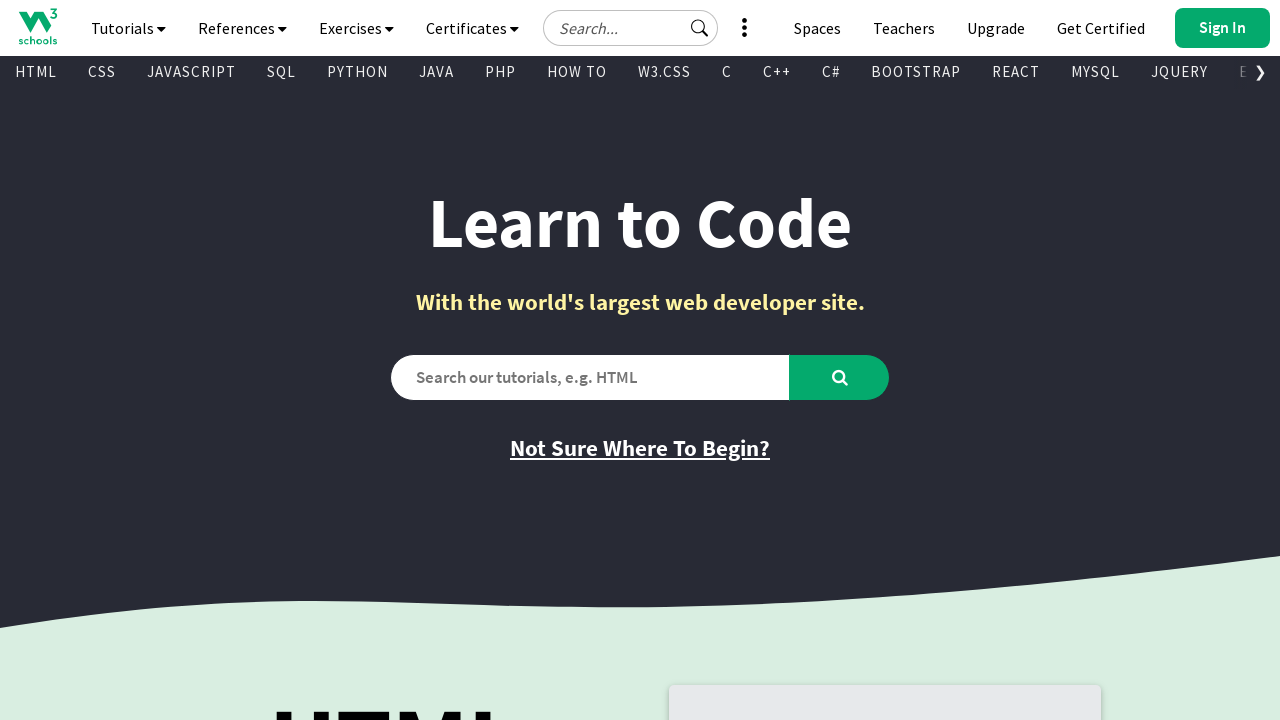

Retrieved text content from link
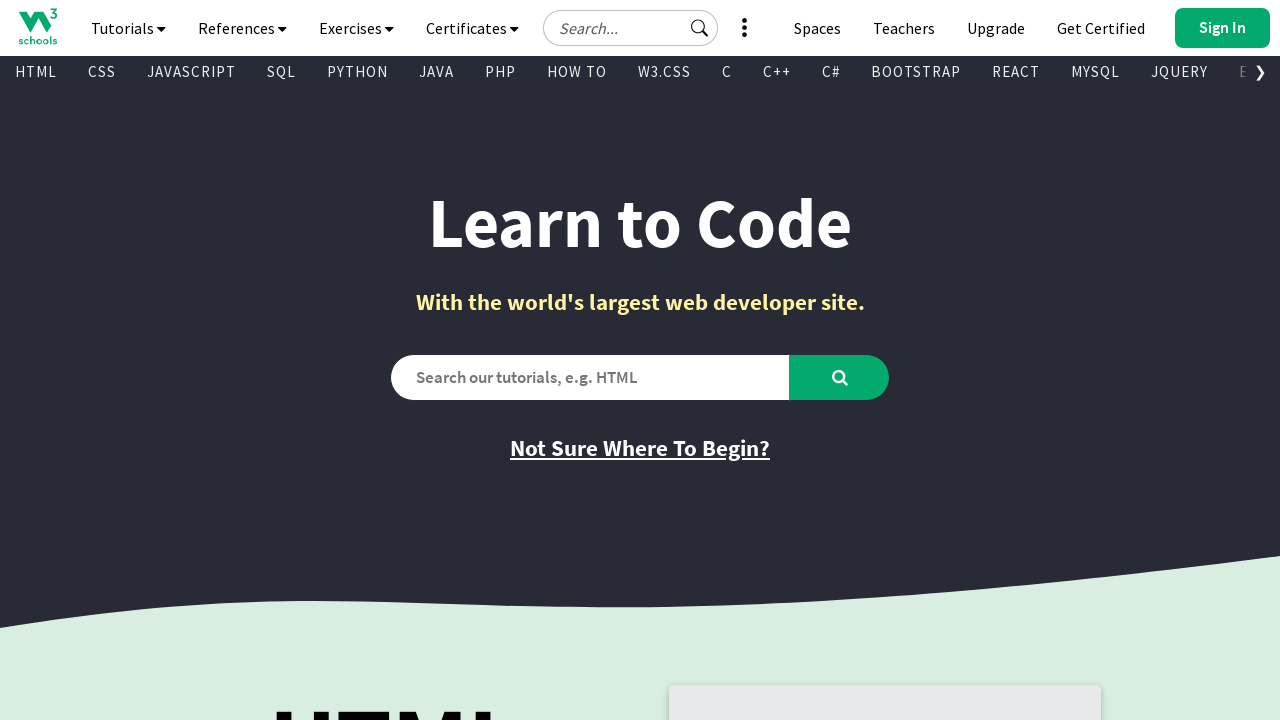

Found a visible link element
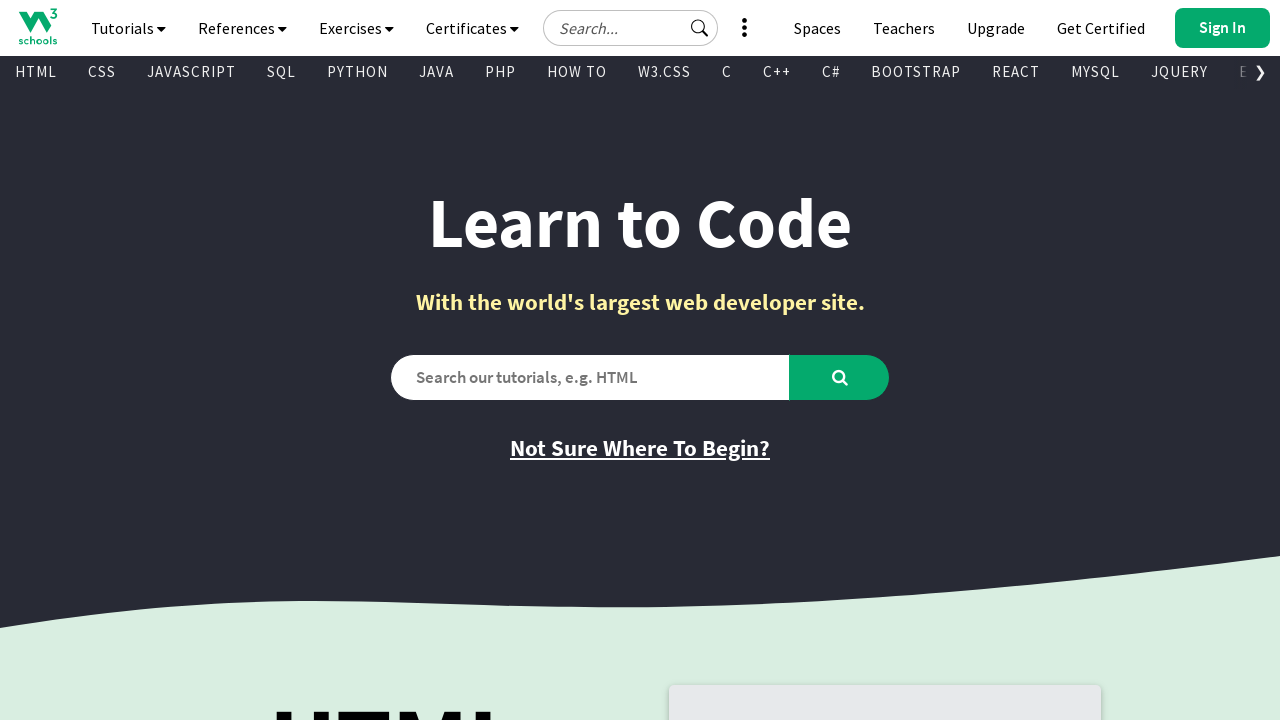

Retrieved href attribute from link
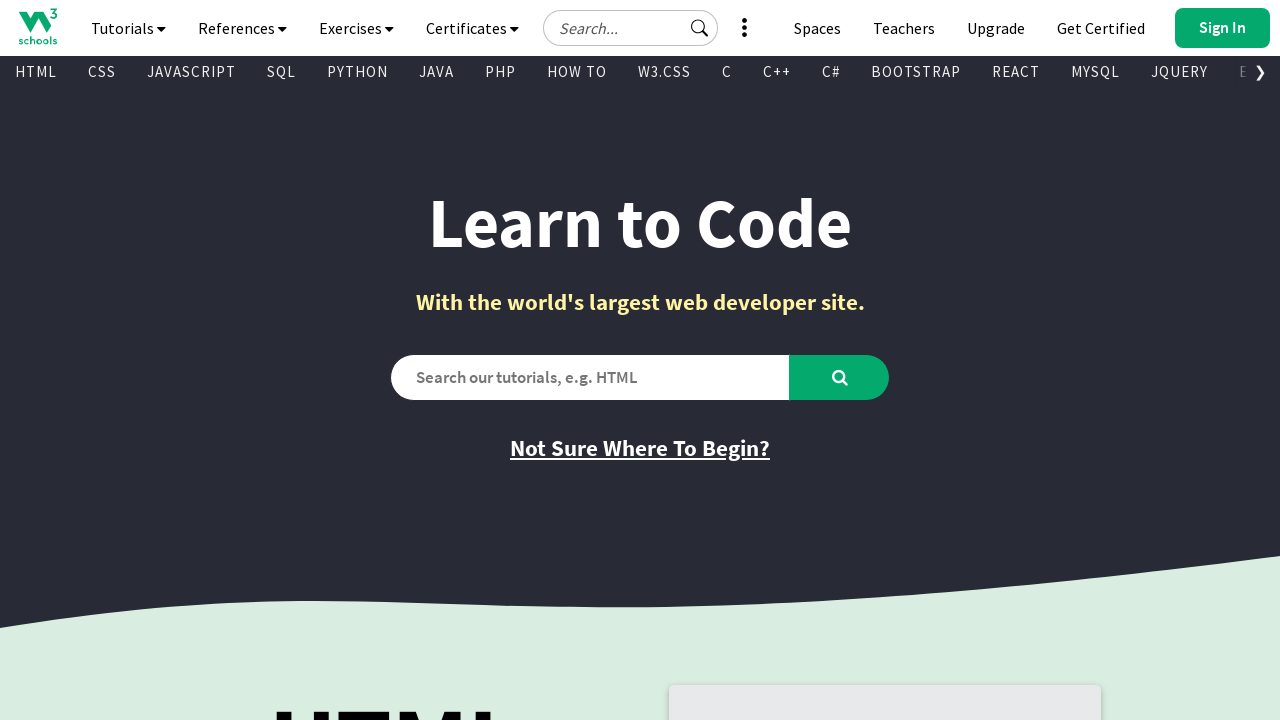

Retrieved text content from link
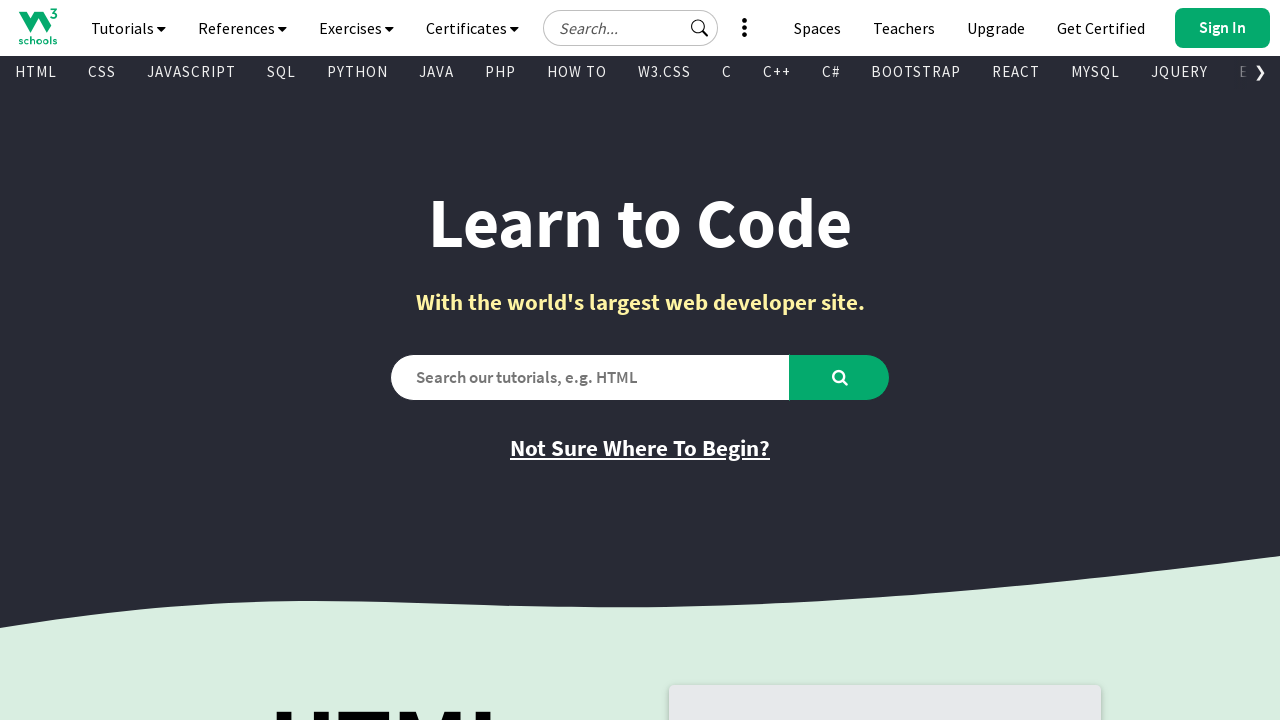

Found a visible link element
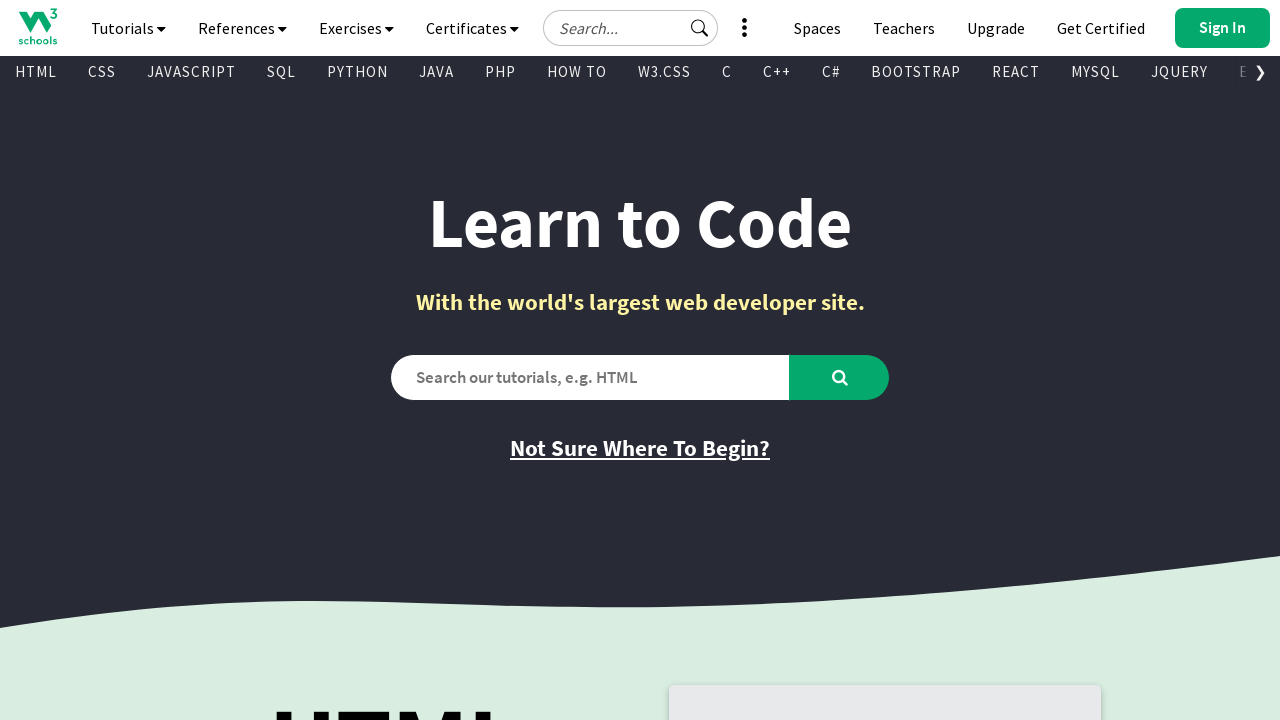

Retrieved href attribute from link
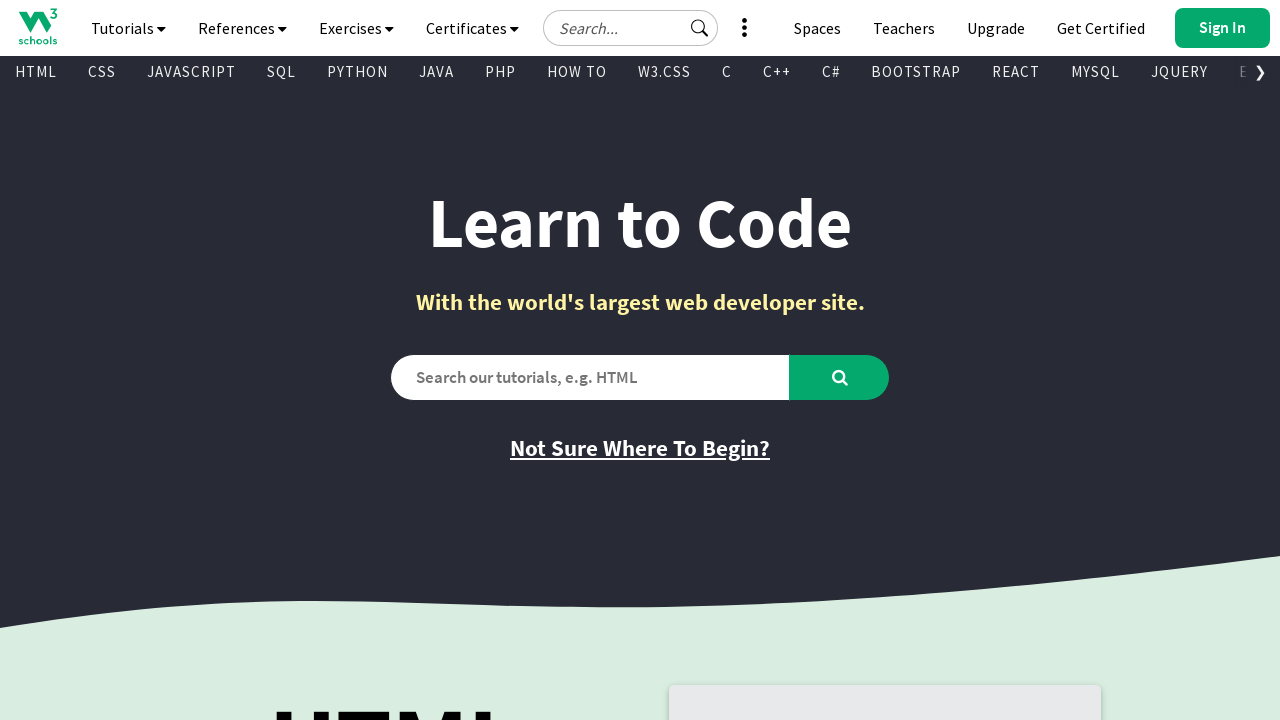

Retrieved text content from link
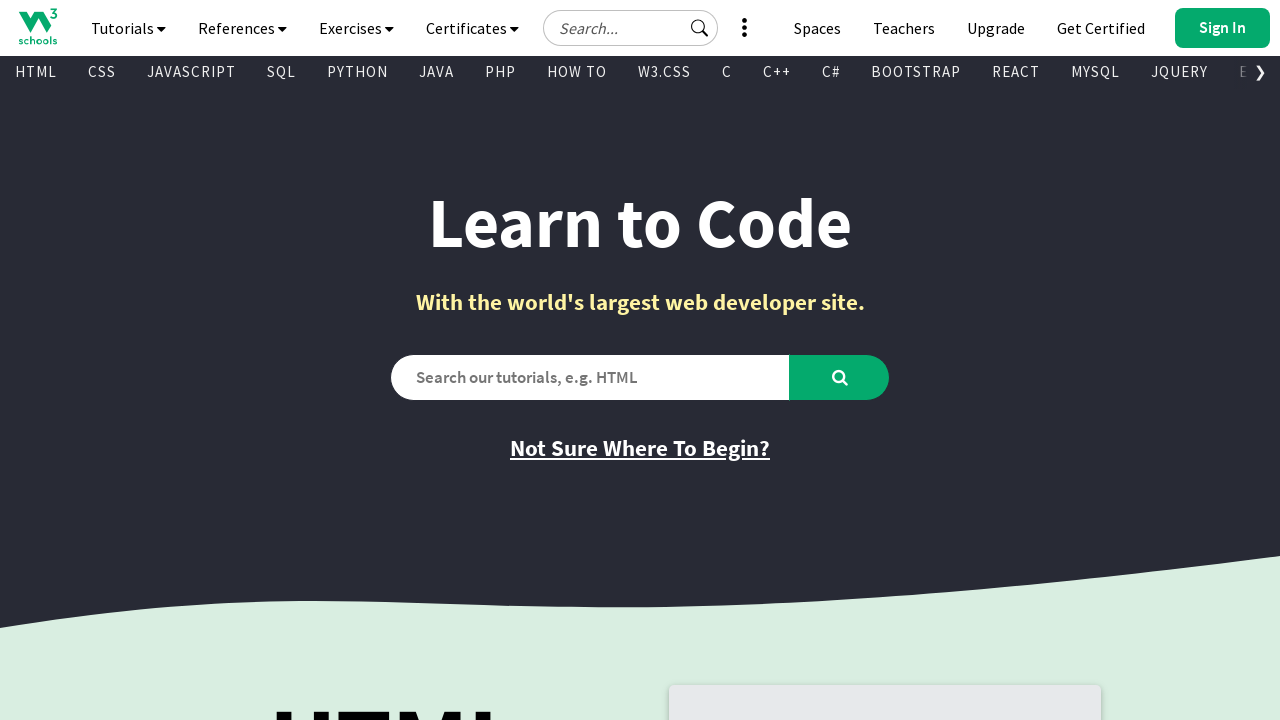

Found a visible link element
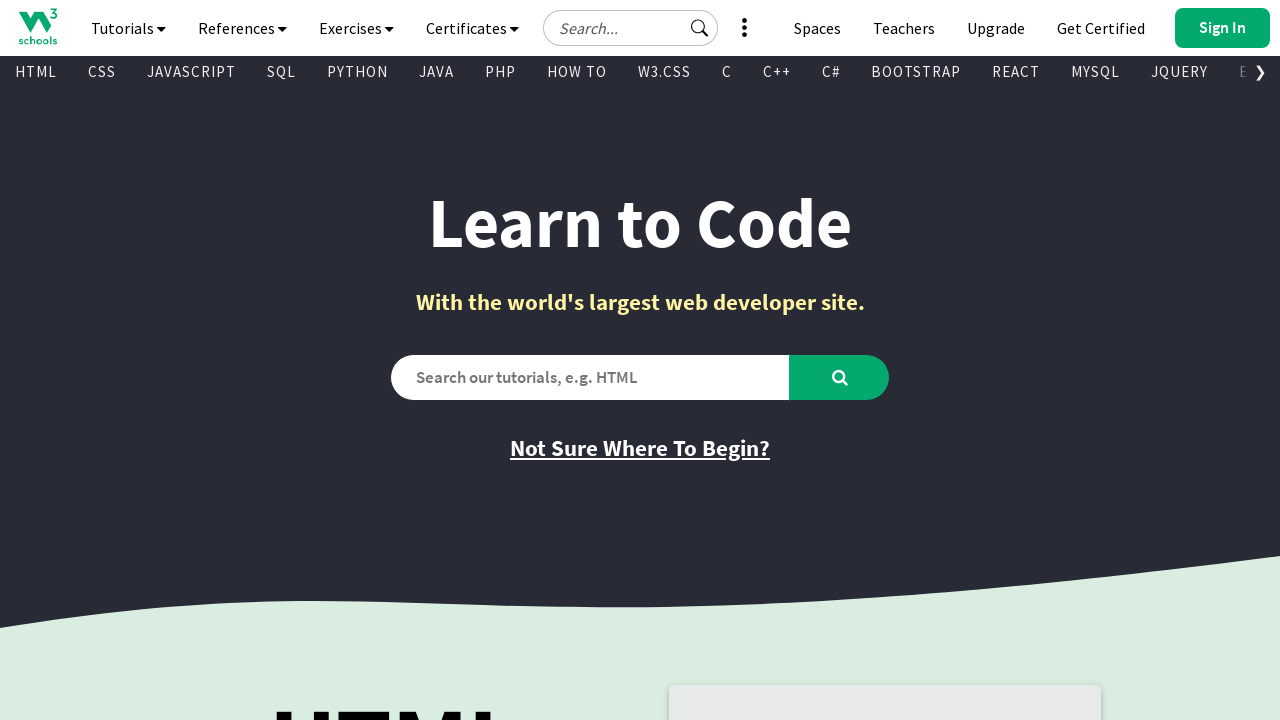

Retrieved href attribute from link
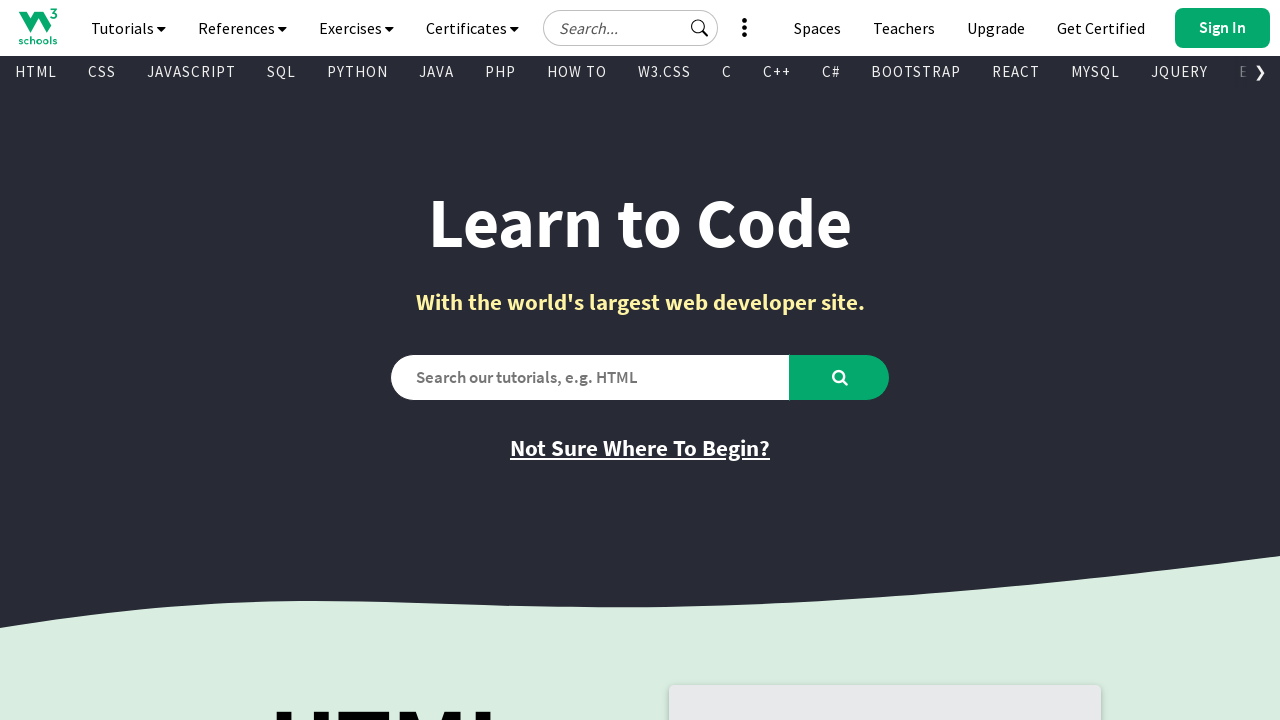

Retrieved text content from link
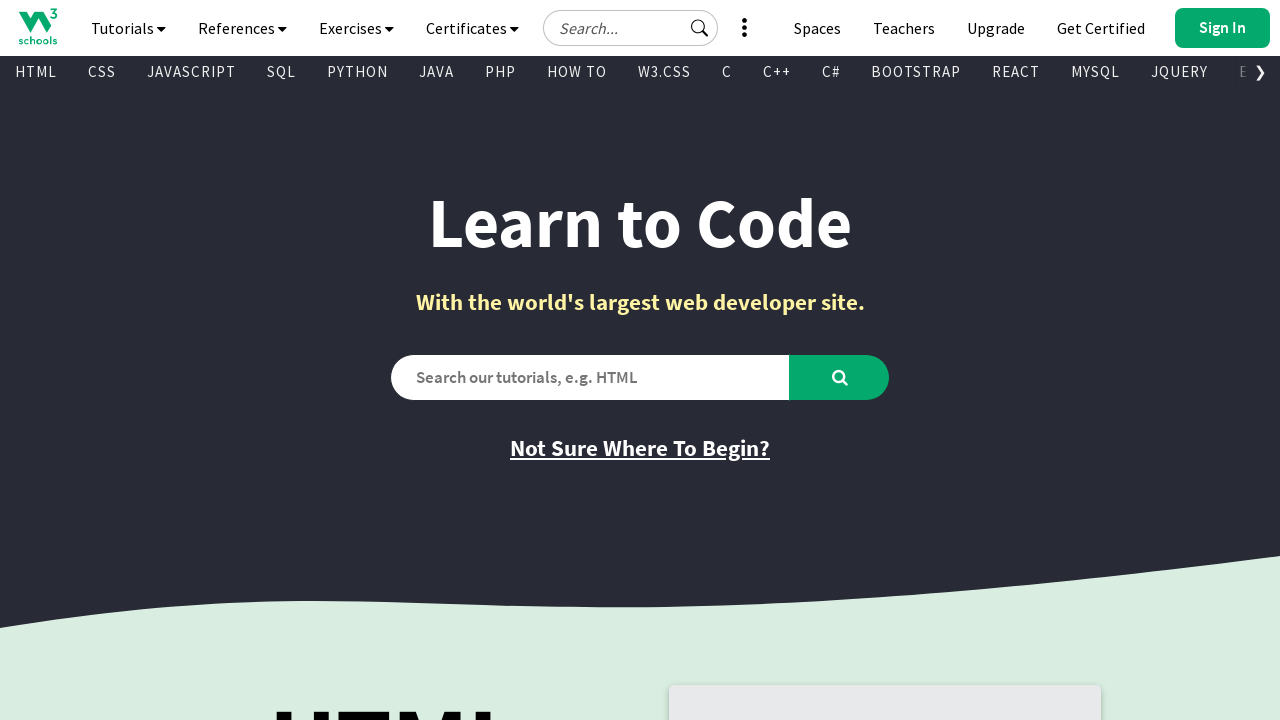

Found a visible link element
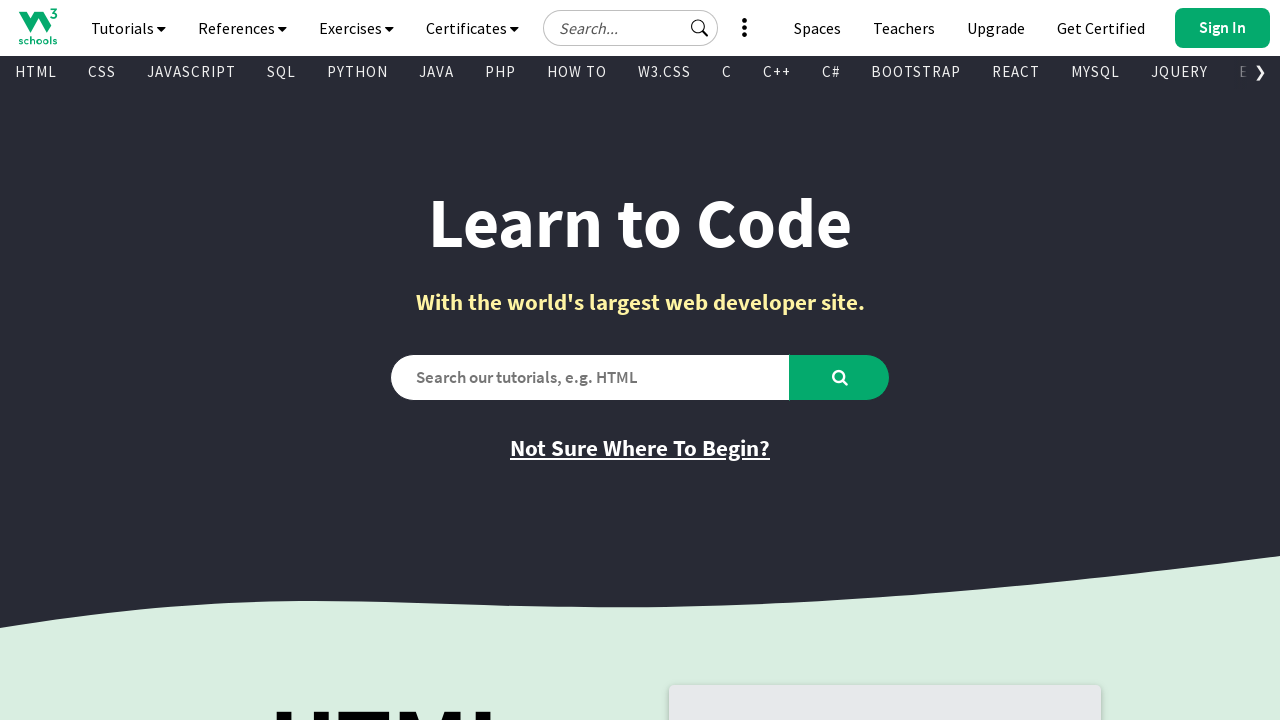

Retrieved href attribute from link
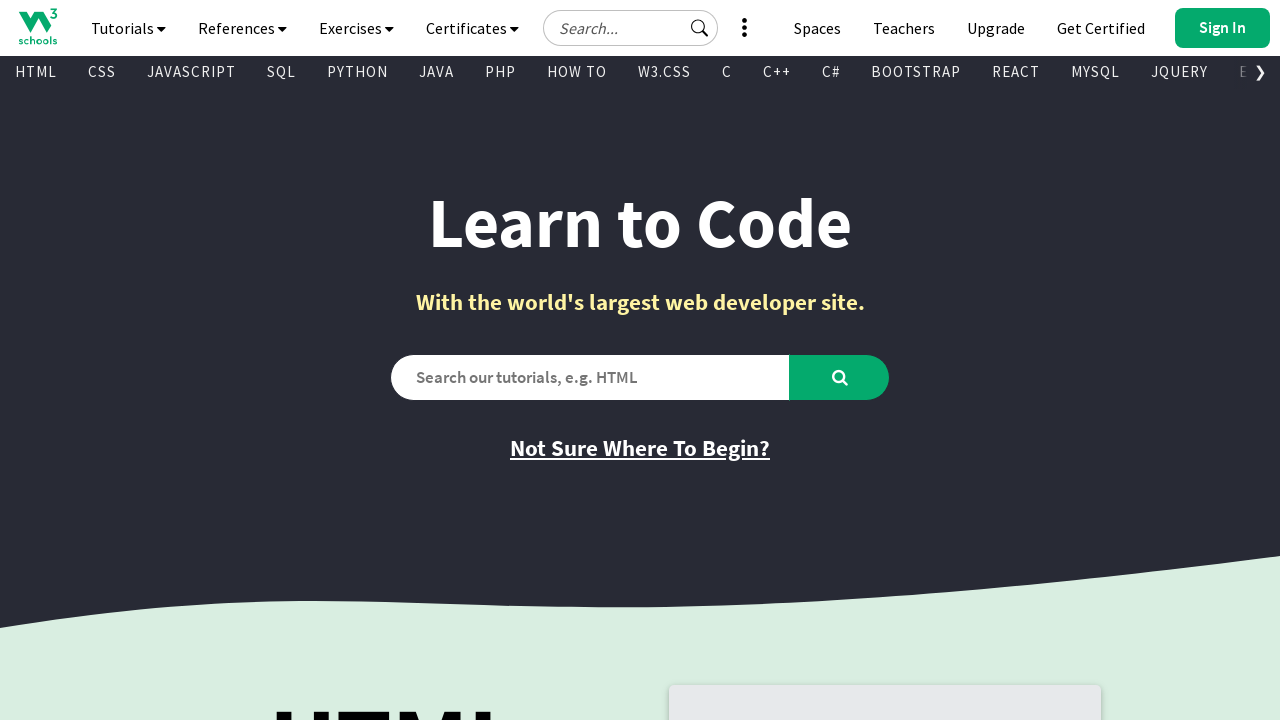

Retrieved text content from link
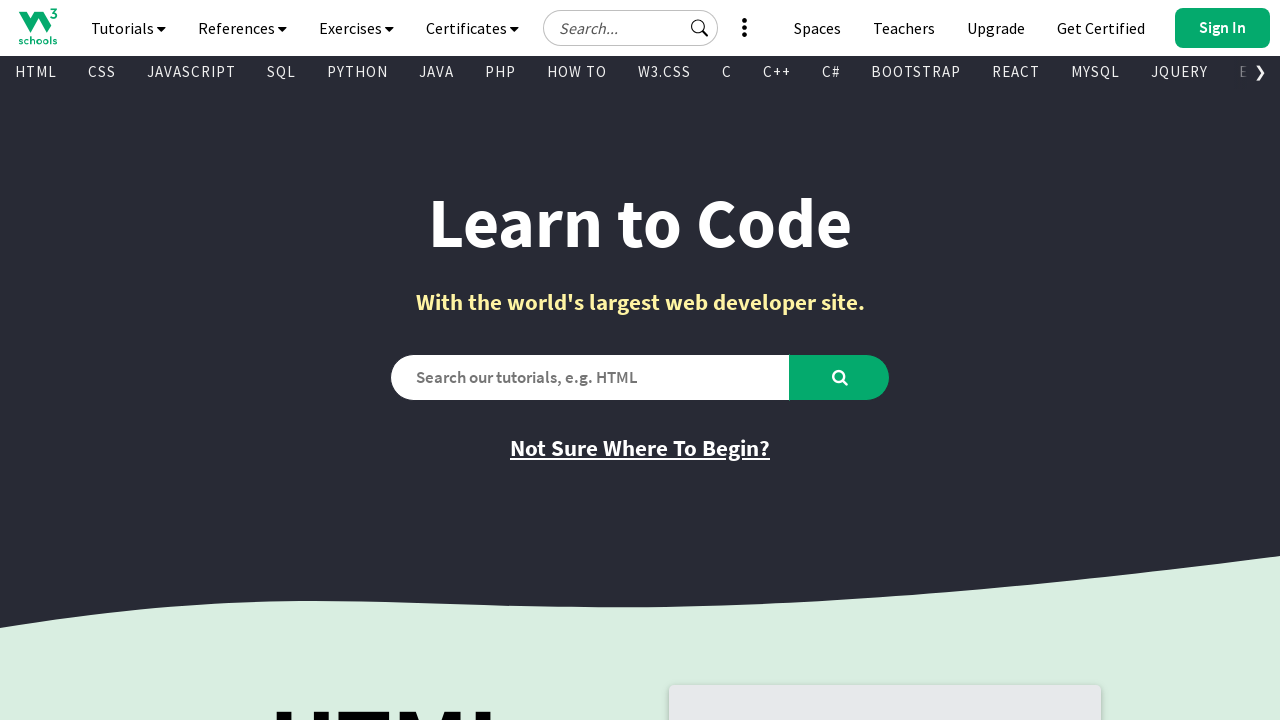

Found a visible link element
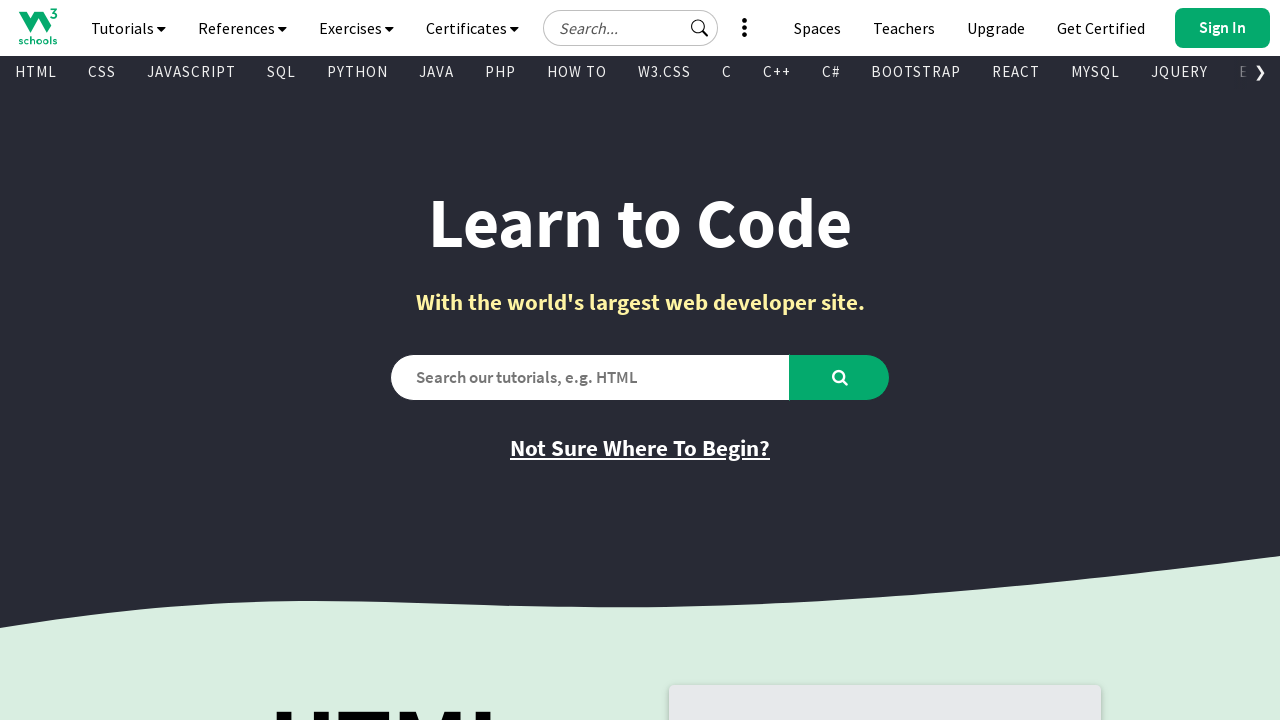

Retrieved href attribute from link
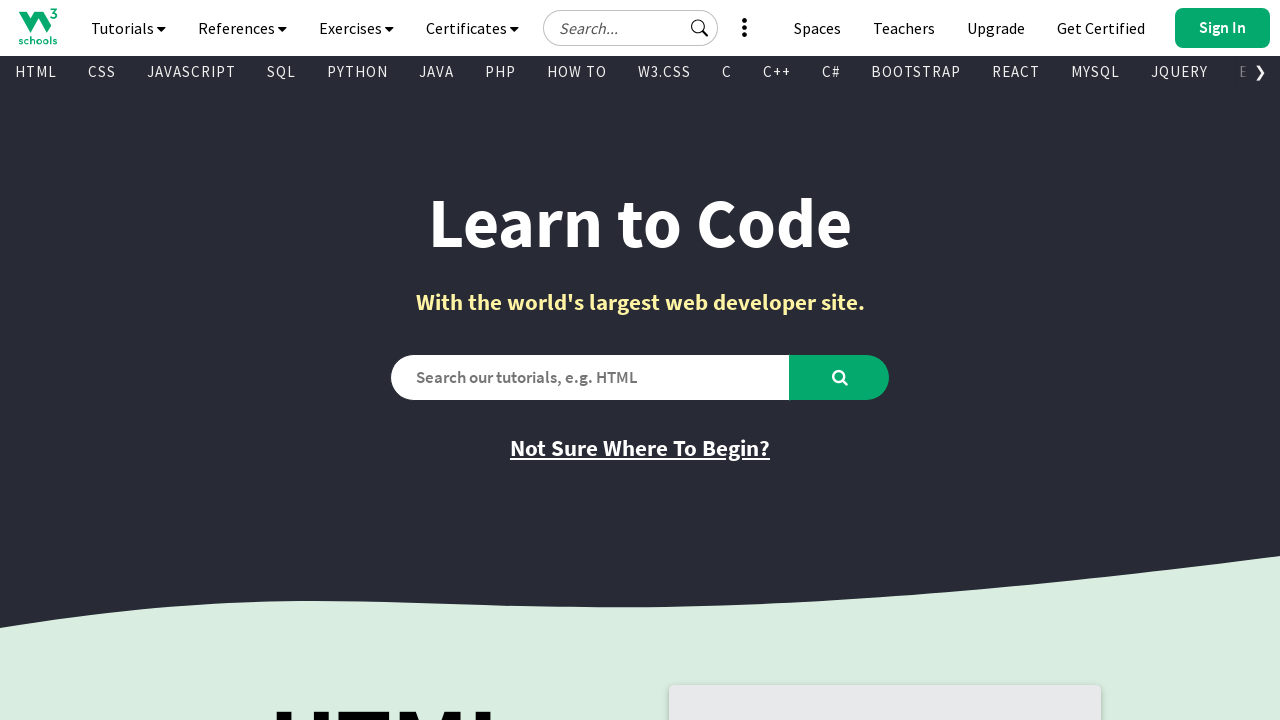

Retrieved text content from link
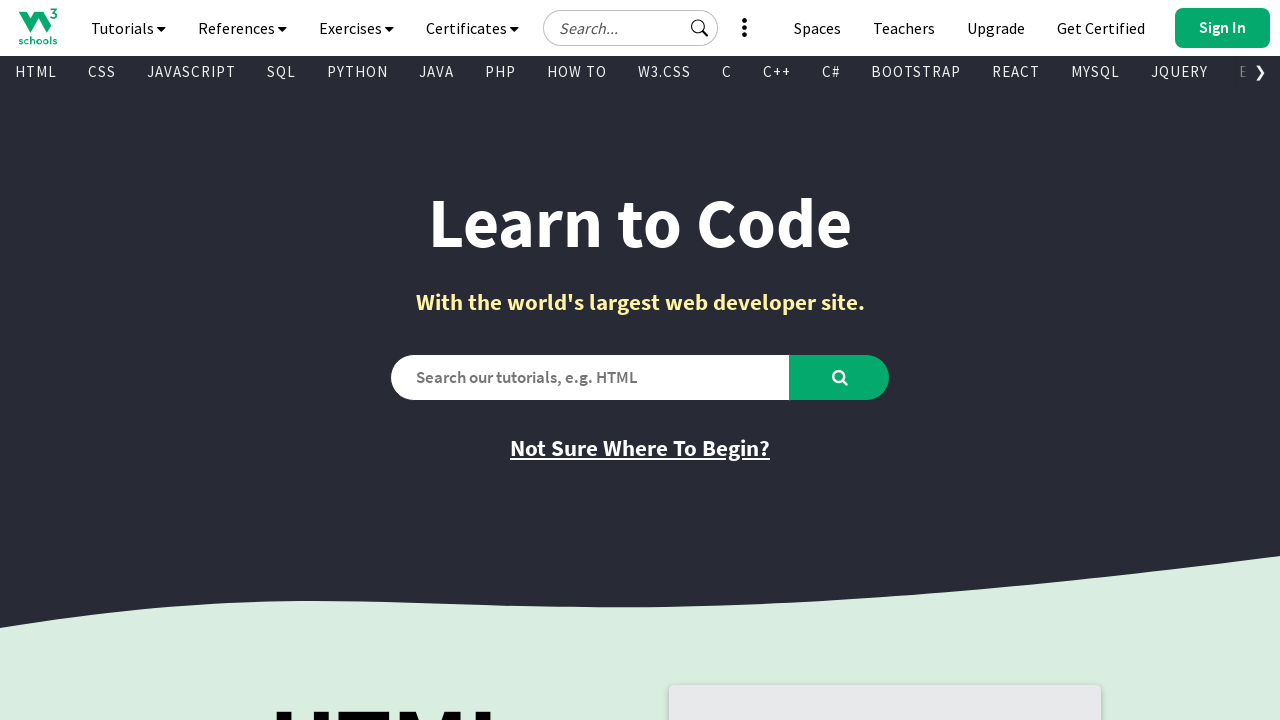

Found a visible link element
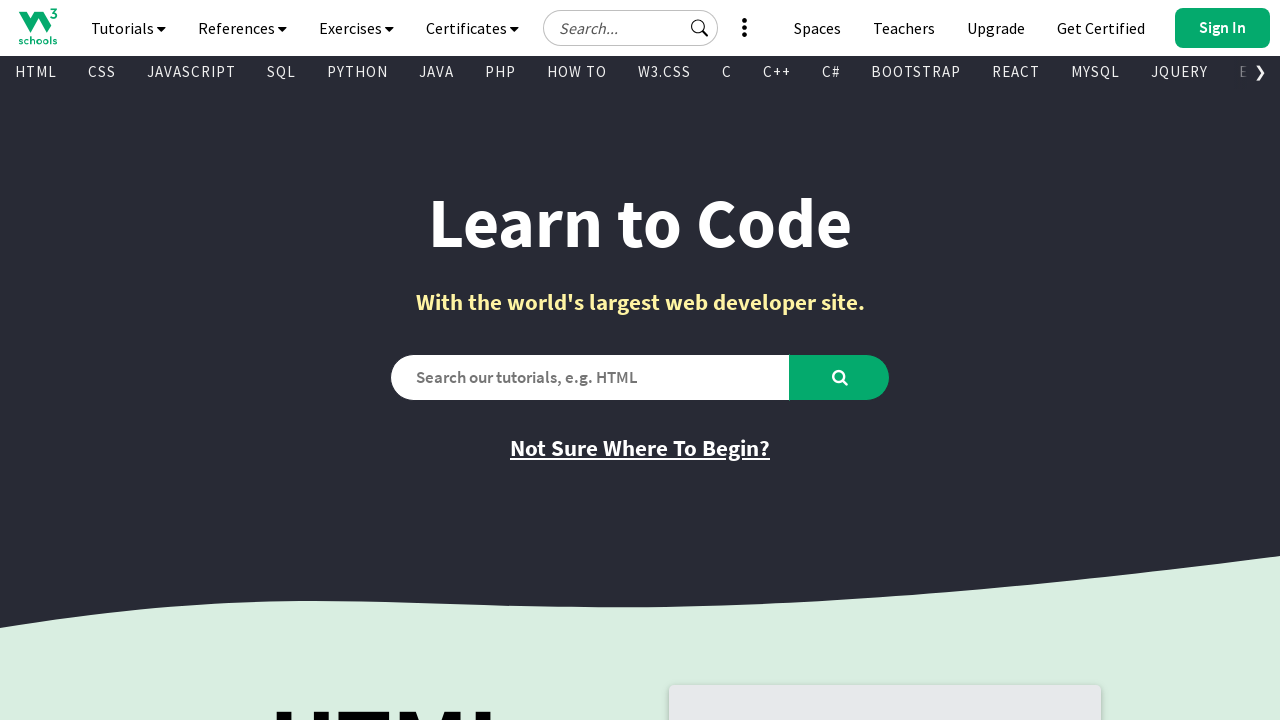

Retrieved href attribute from link
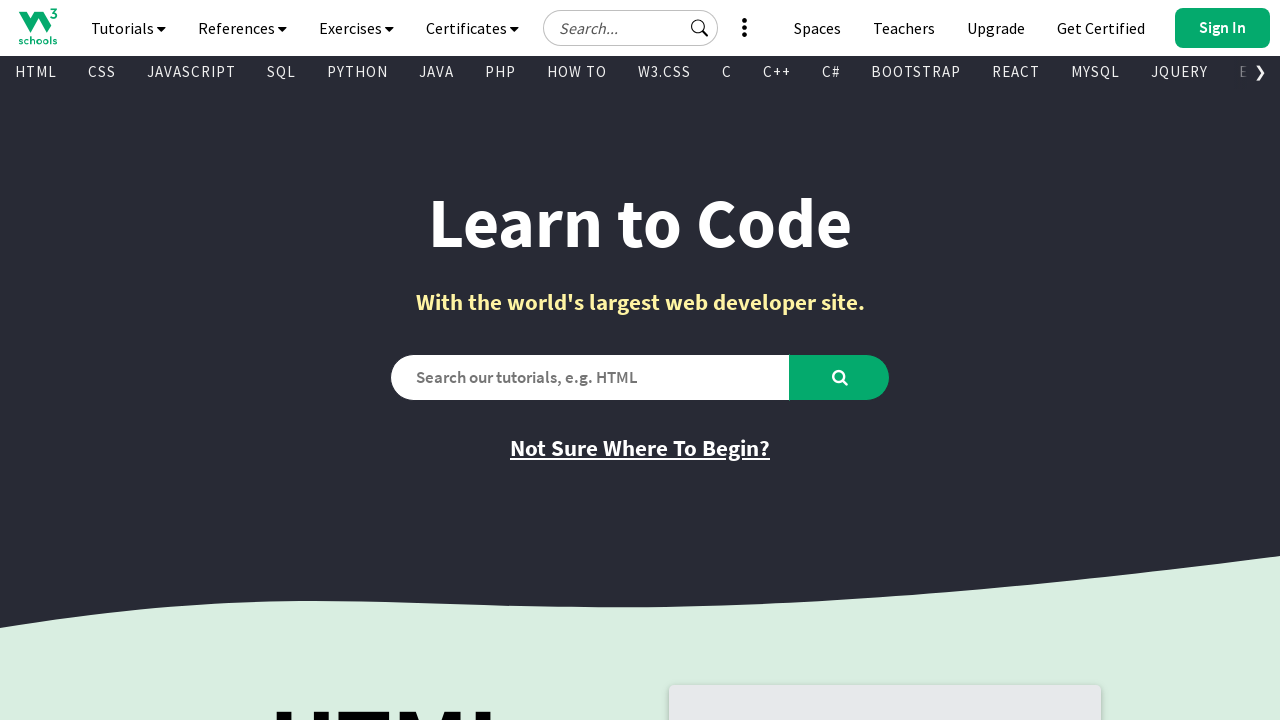

Retrieved text content from link
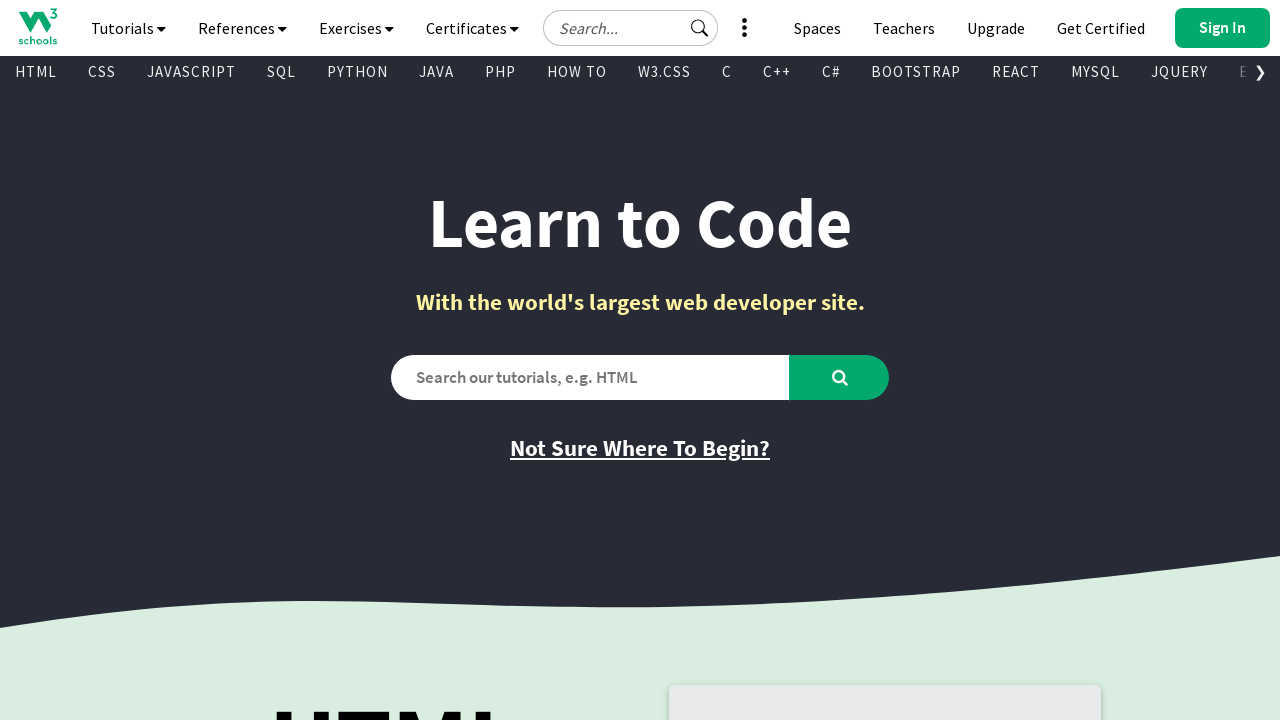

Found a visible link element
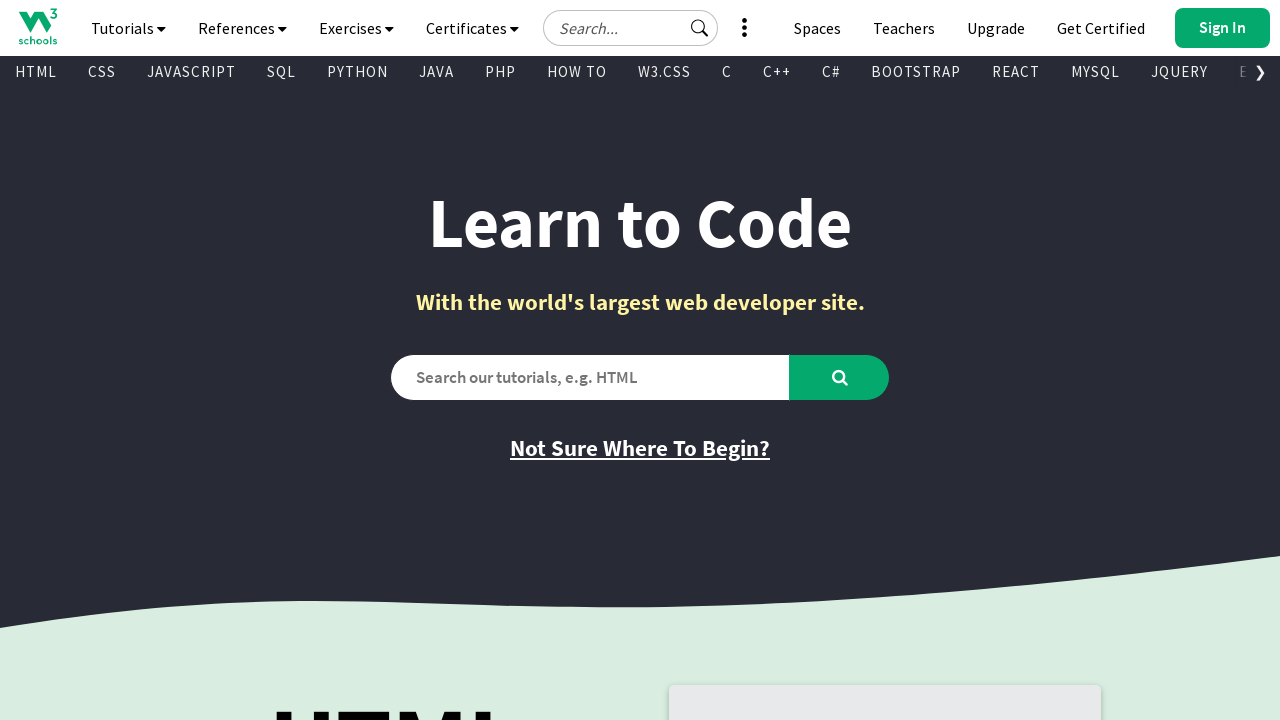

Retrieved href attribute from link
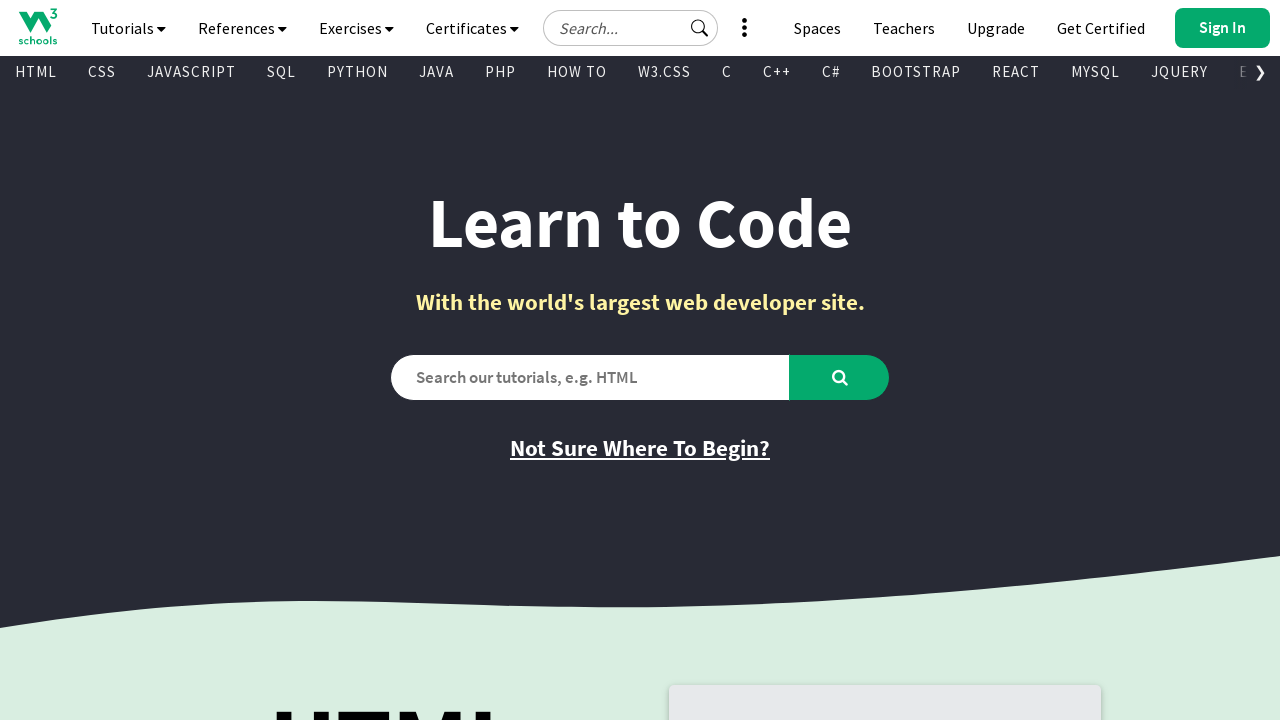

Retrieved text content from link
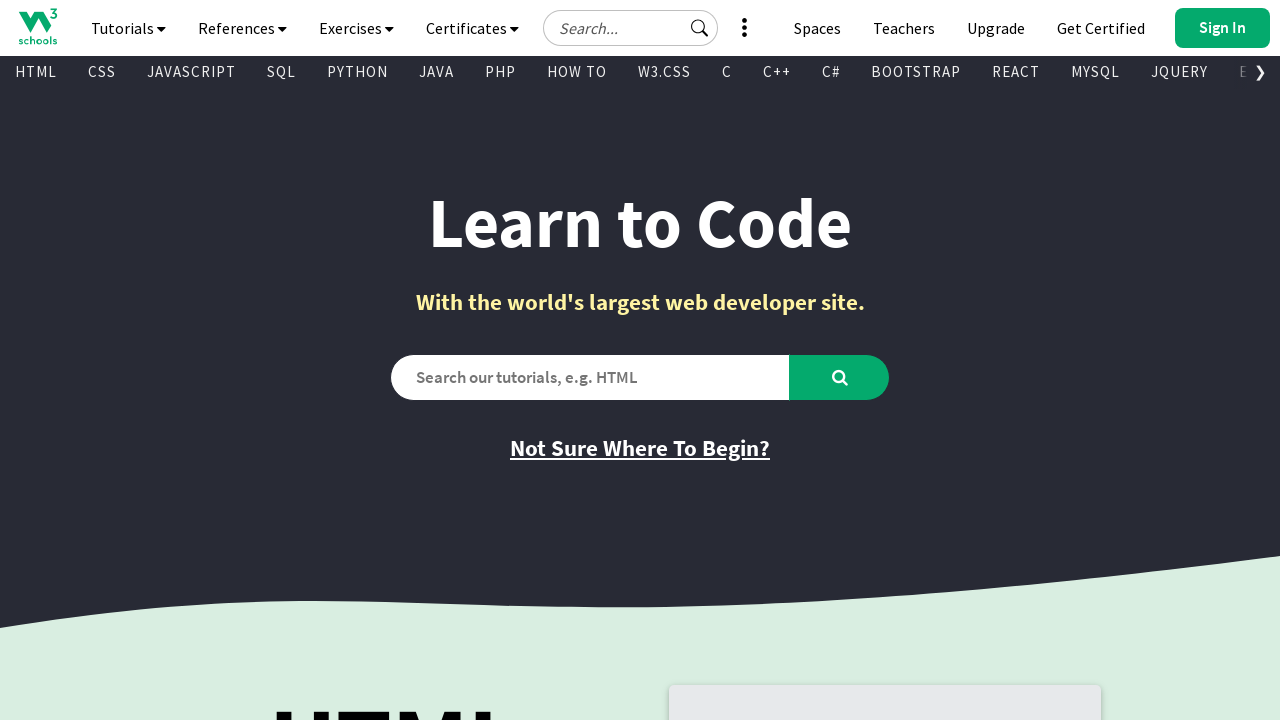

Found a visible link element
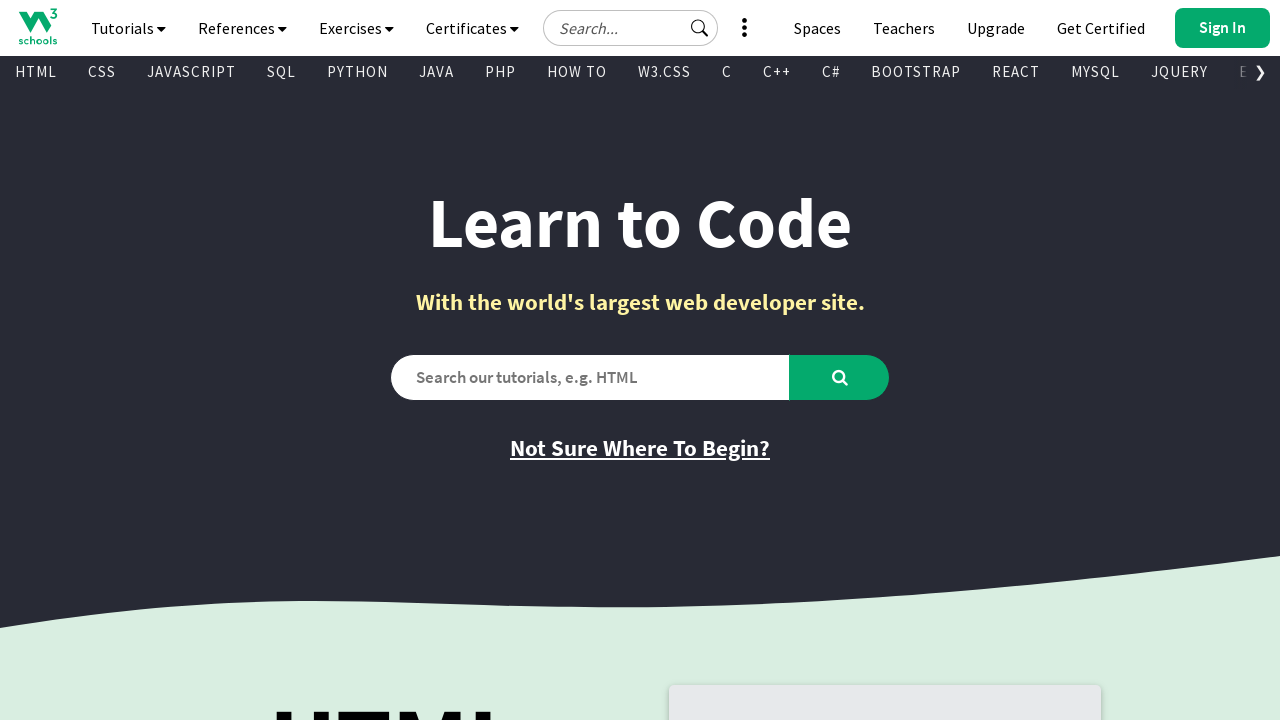

Retrieved href attribute from link
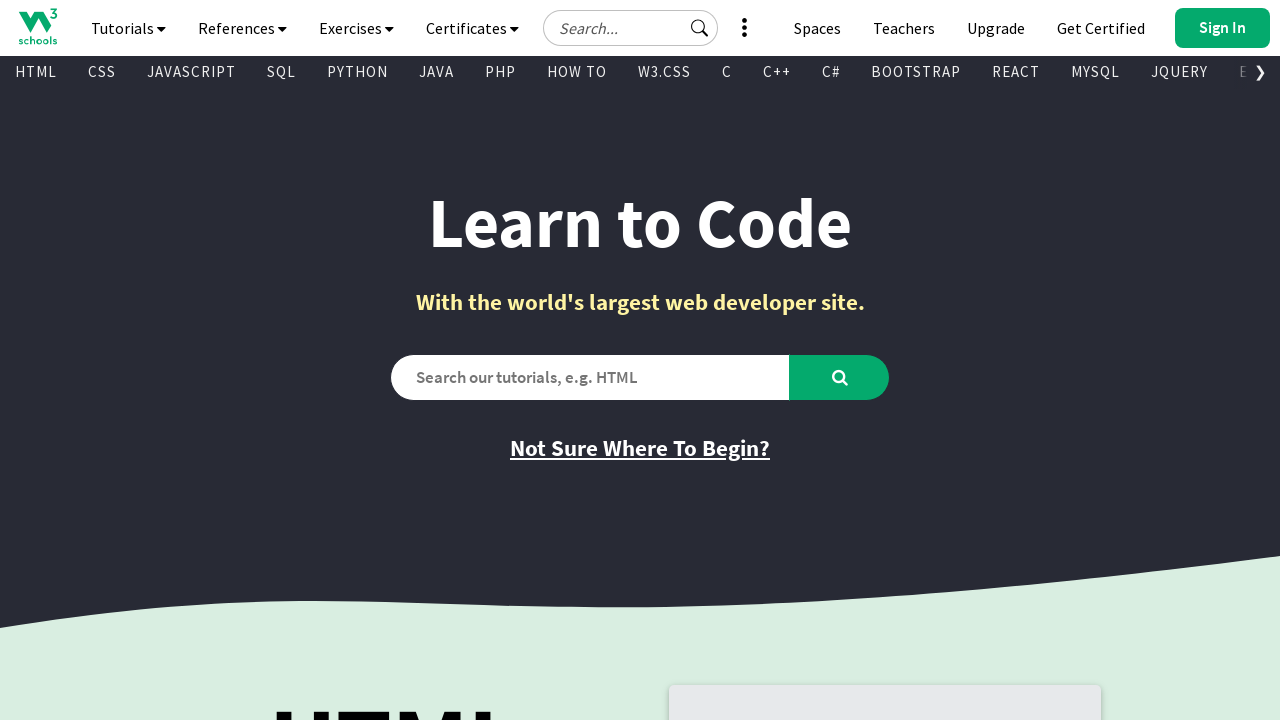

Retrieved text content from link
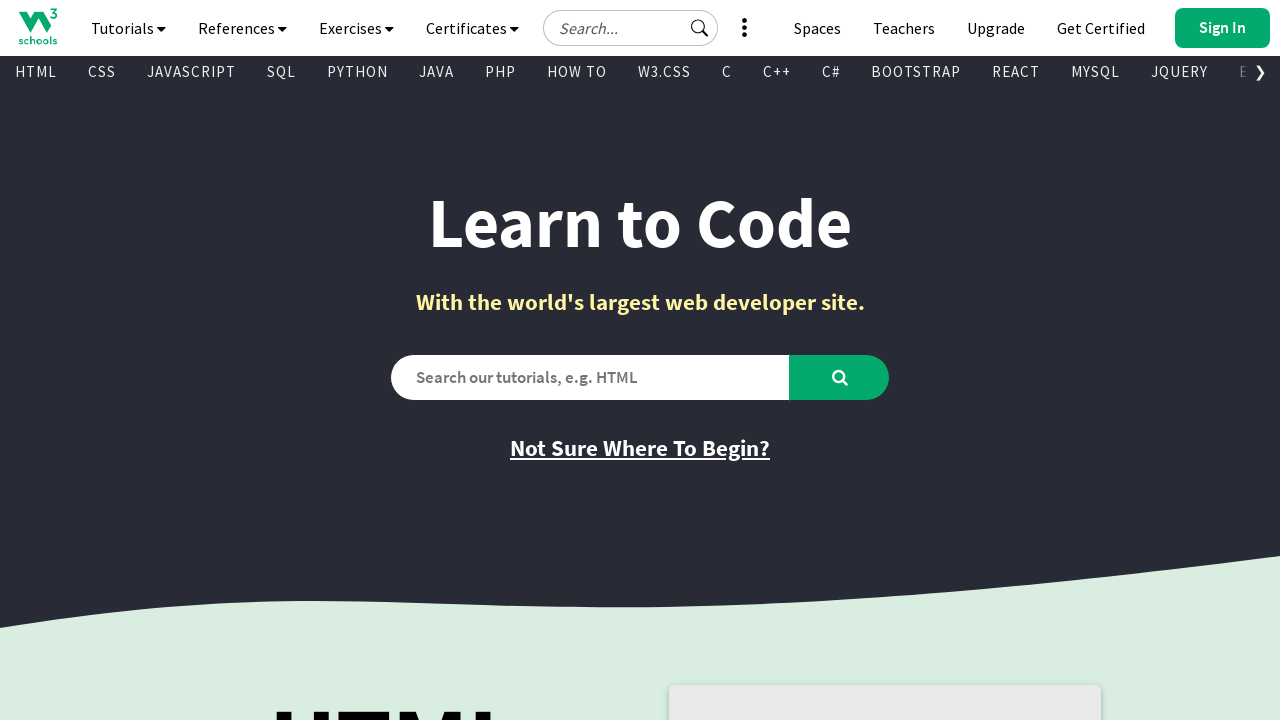

Found a visible link element
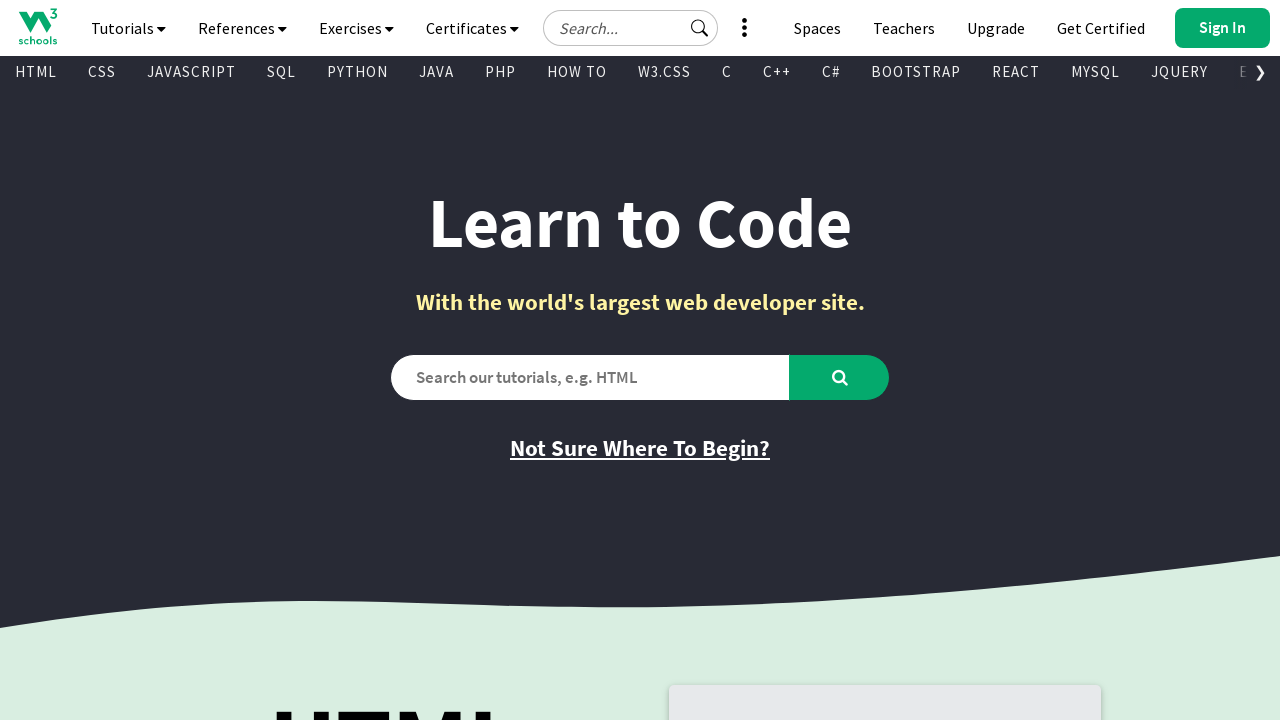

Retrieved href attribute from link
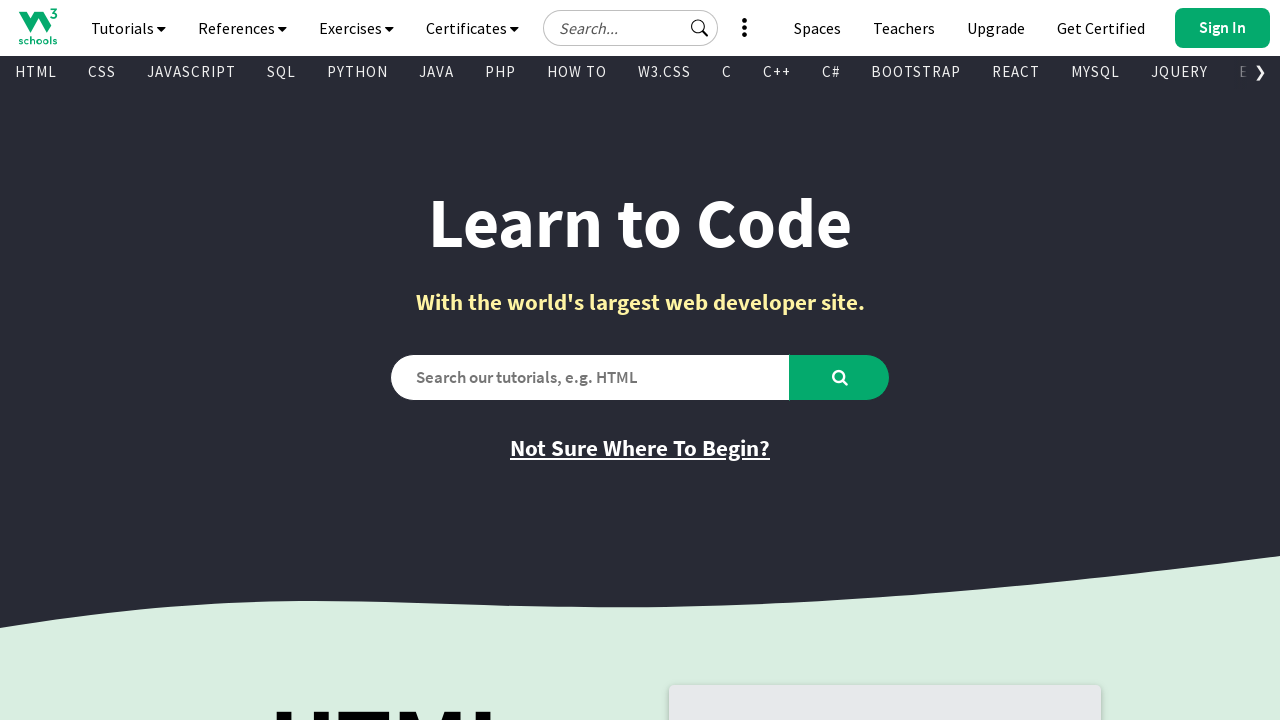

Retrieved text content from link
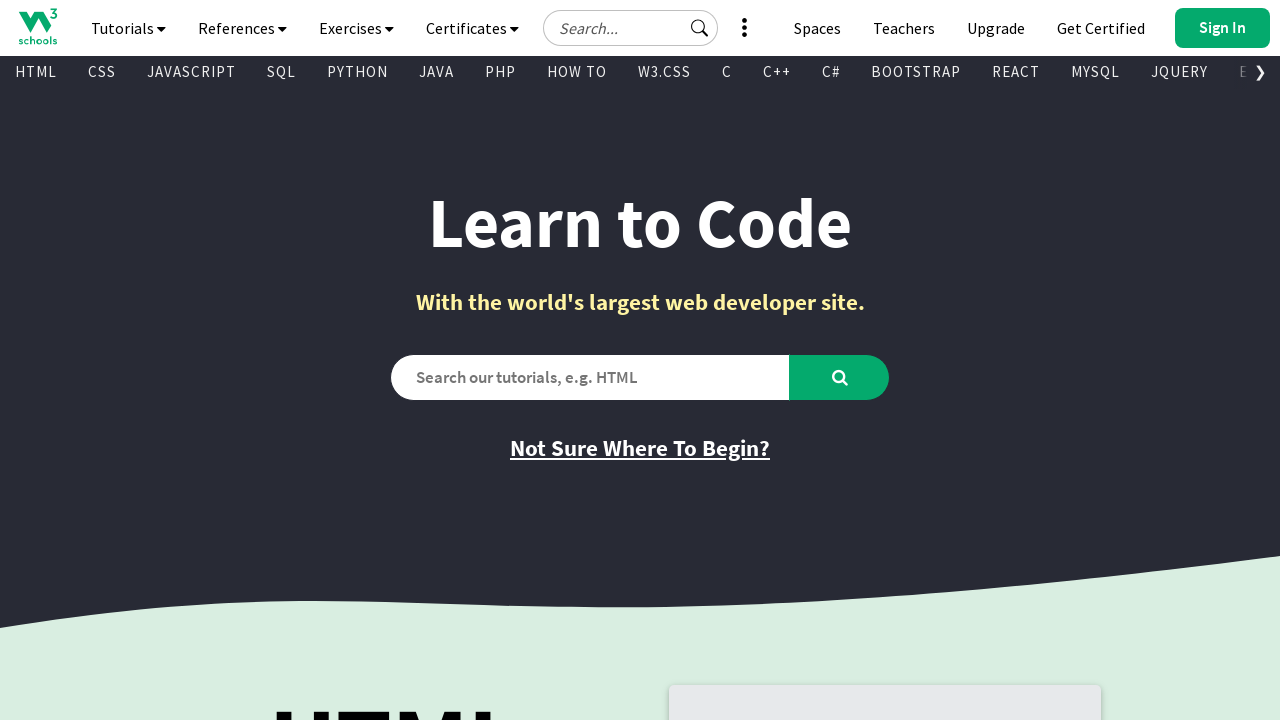

Found a visible link element
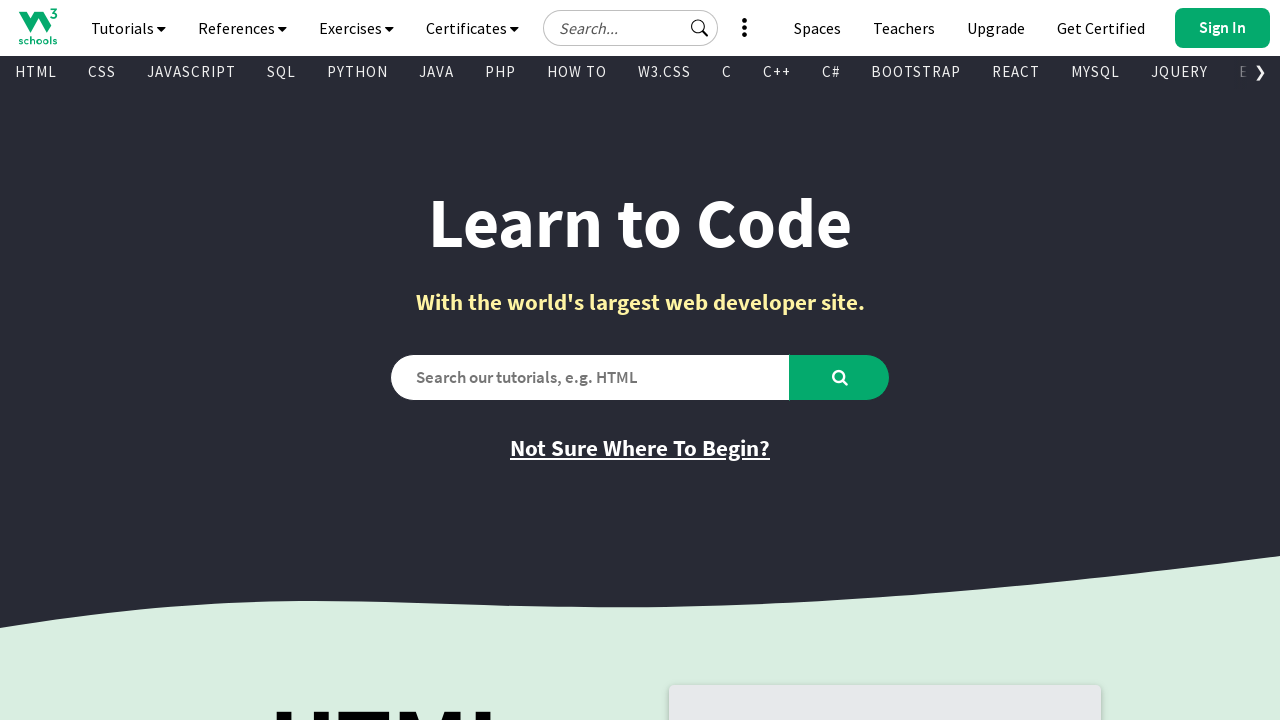

Retrieved href attribute from link
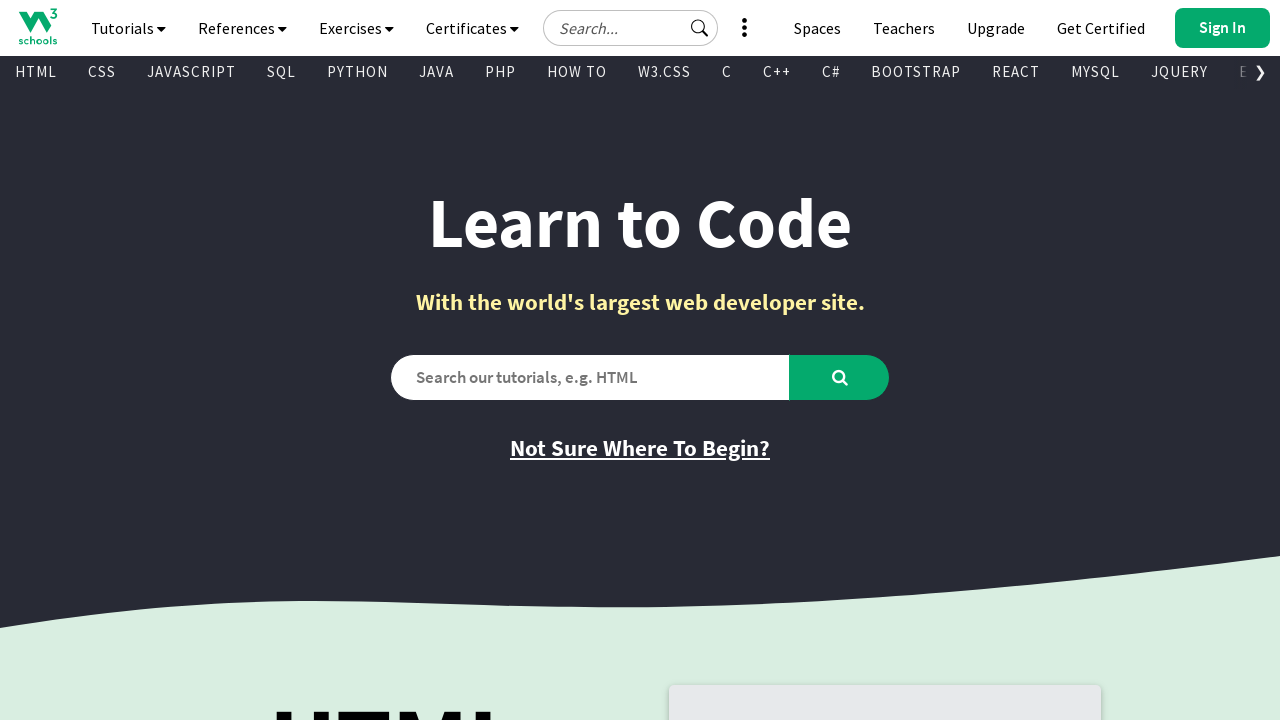

Retrieved text content from link
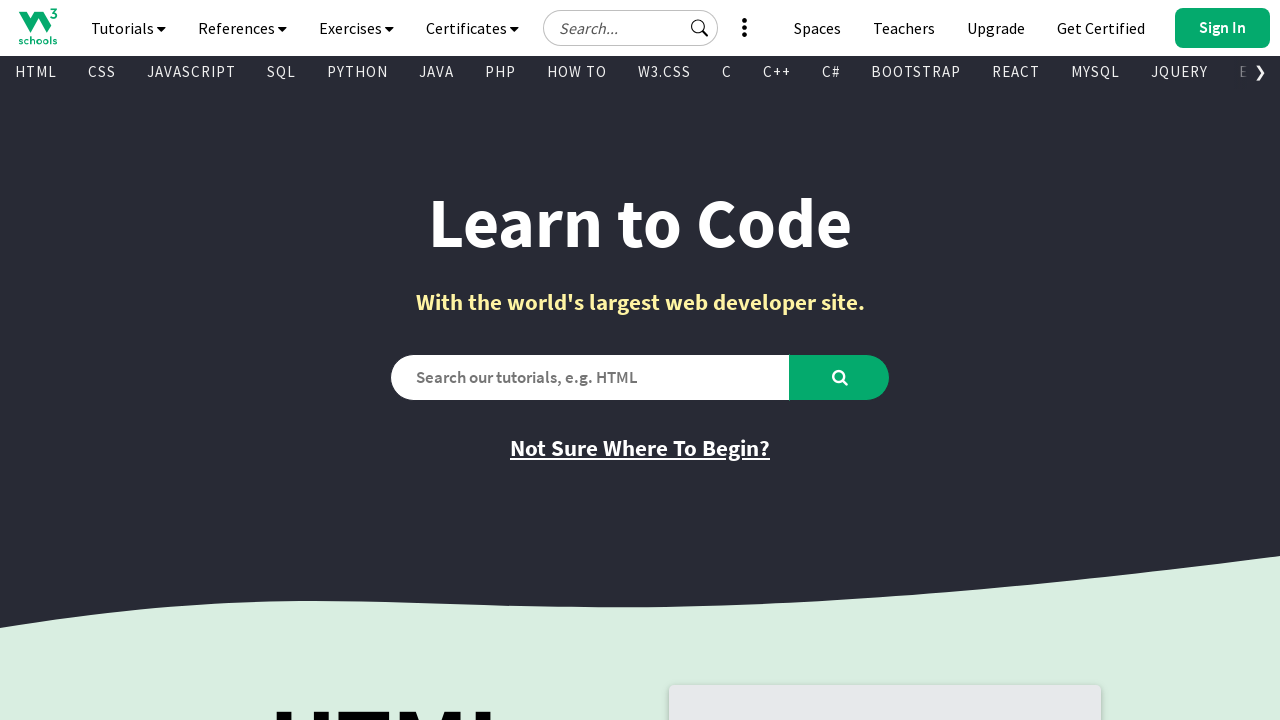

Found a visible link element
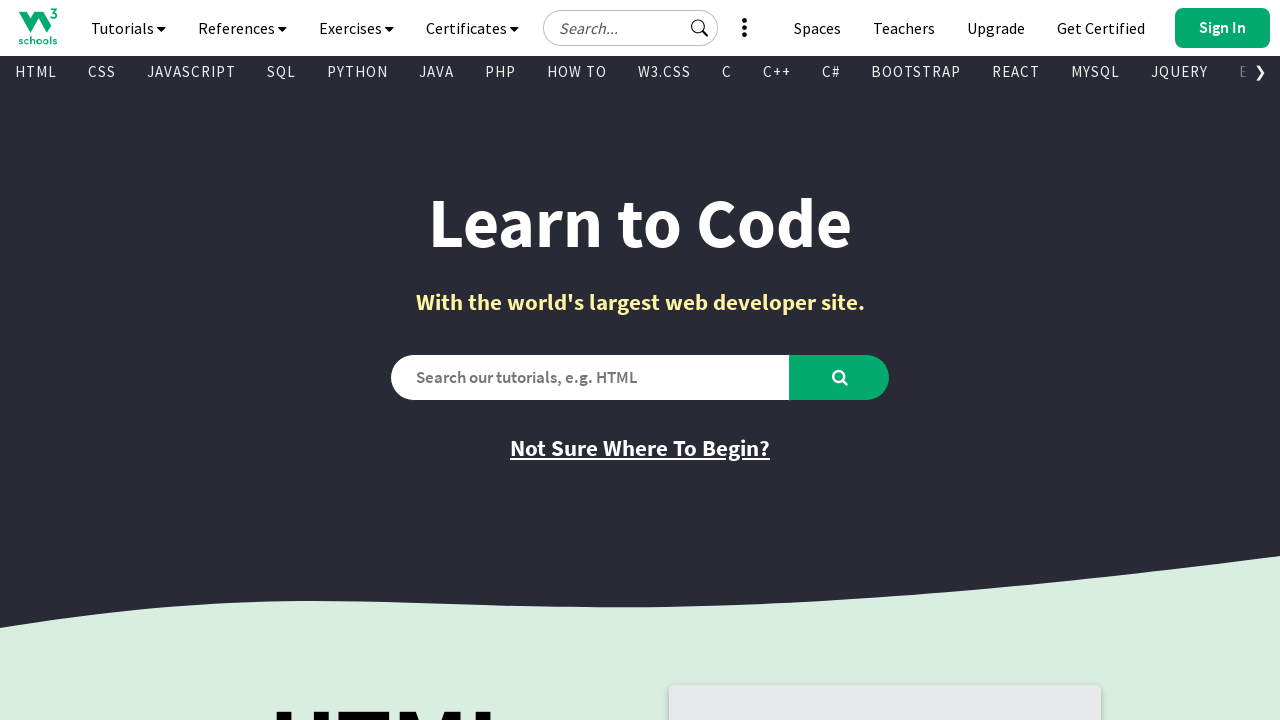

Retrieved href attribute from link
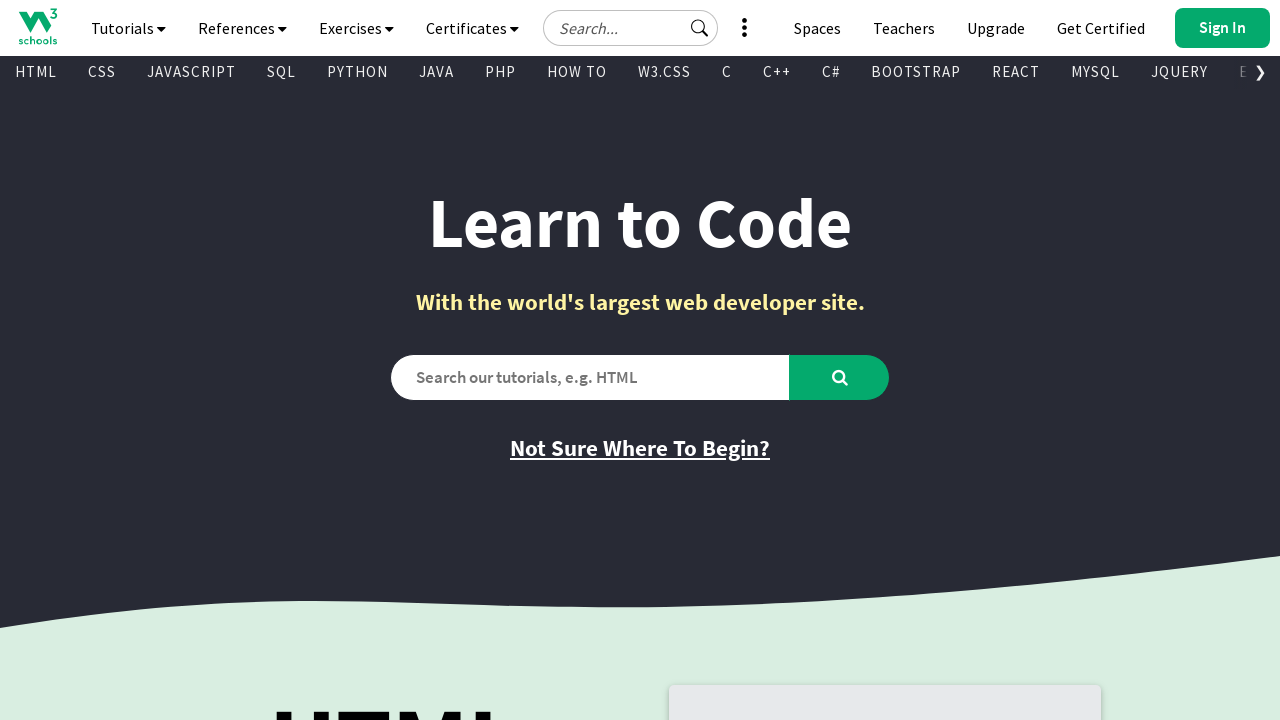

Retrieved text content from link
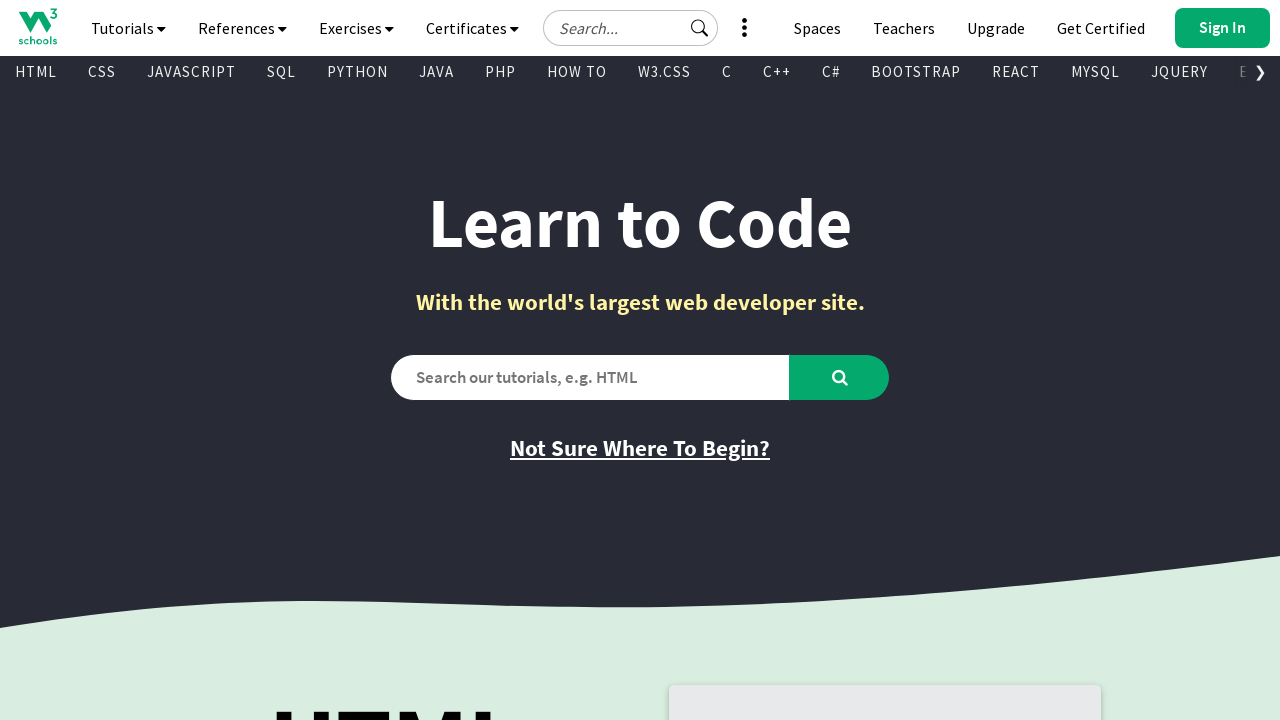

Found a visible link element
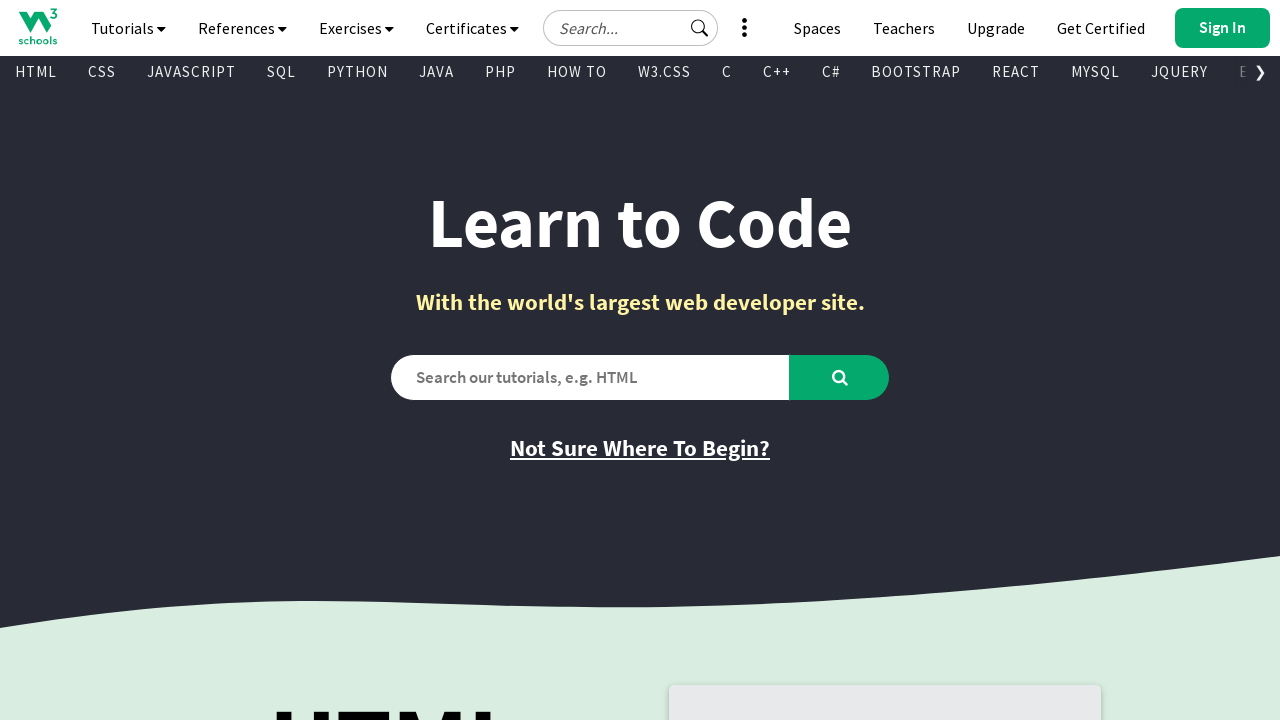

Retrieved href attribute from link
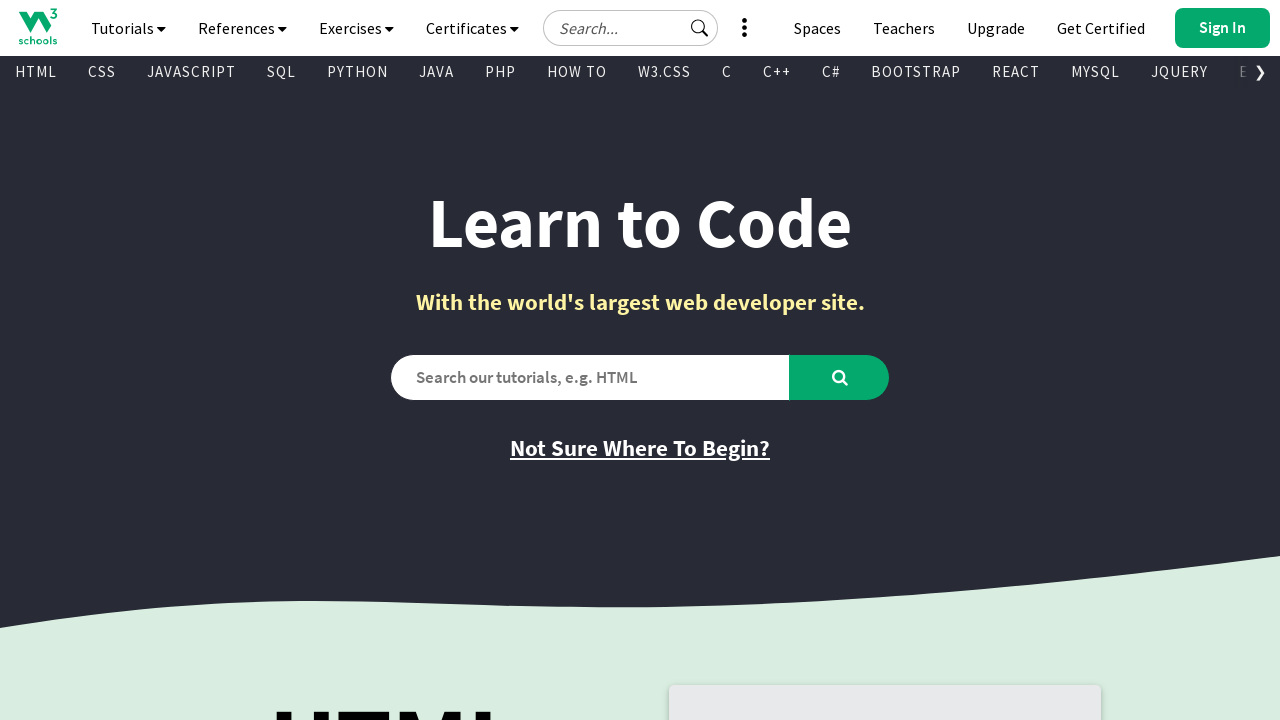

Retrieved text content from link
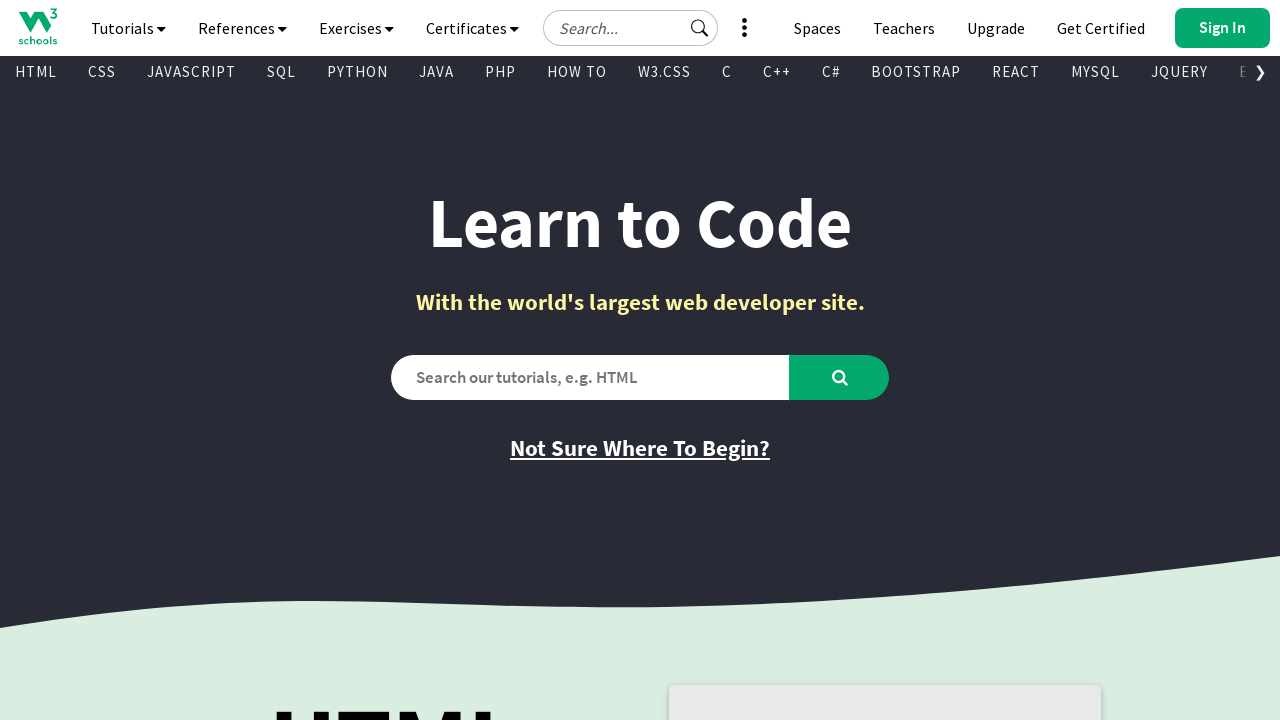

Found a visible link element
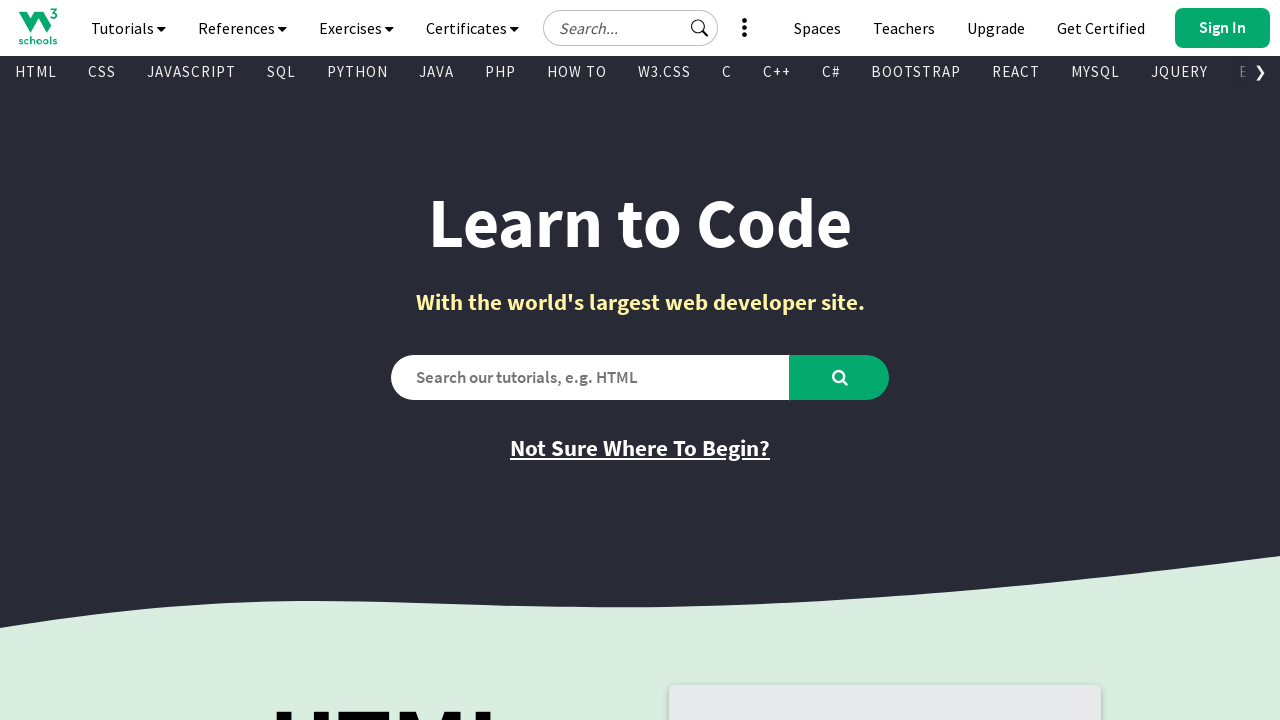

Retrieved href attribute from link
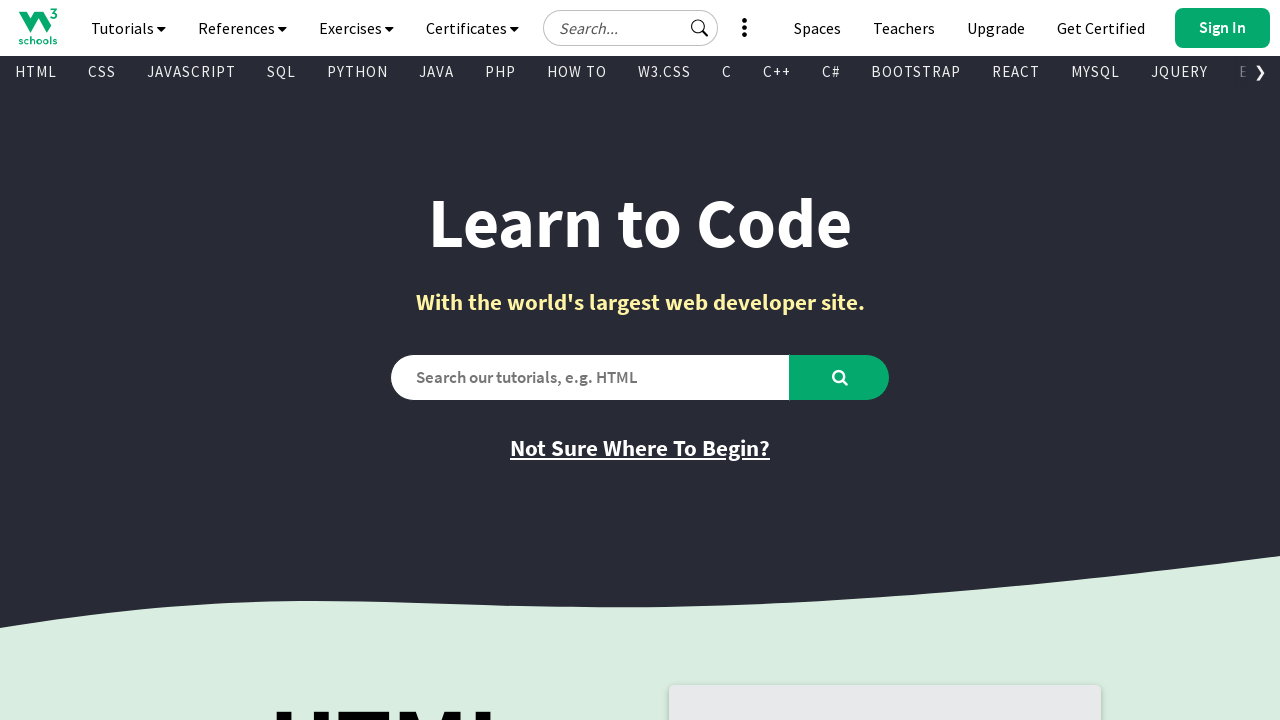

Retrieved text content from link
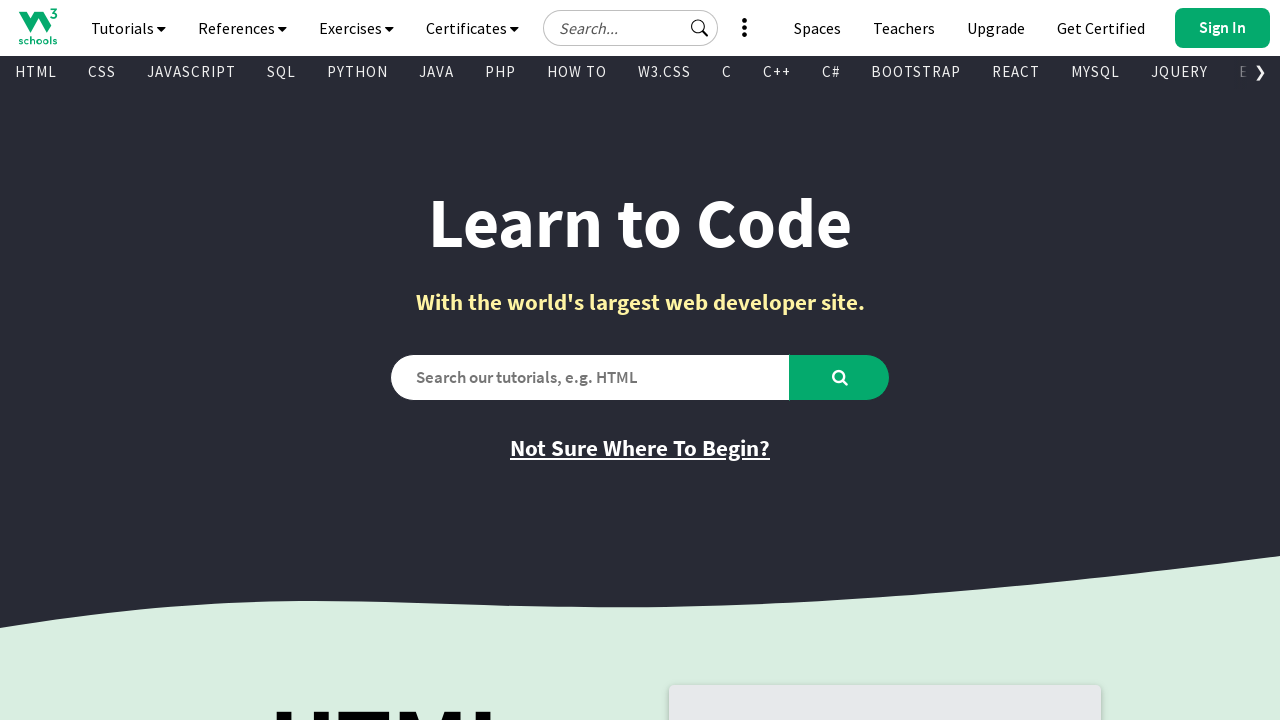

Found a visible link element
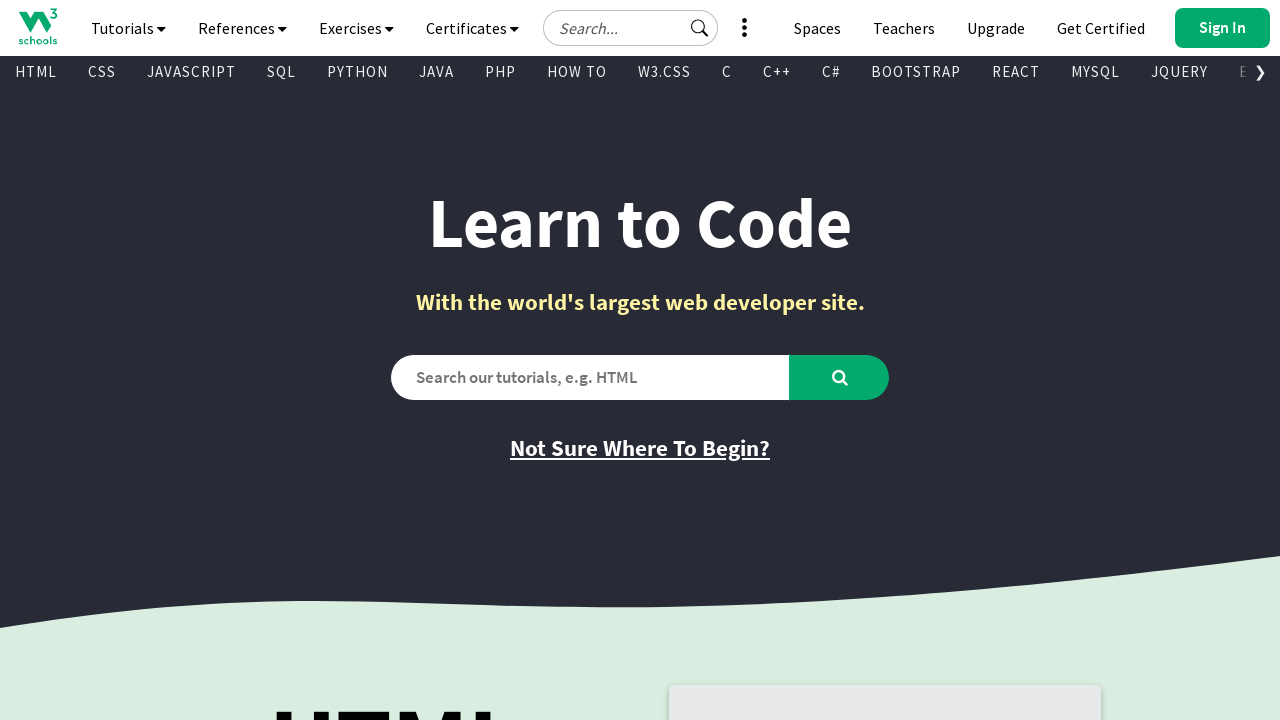

Retrieved href attribute from link
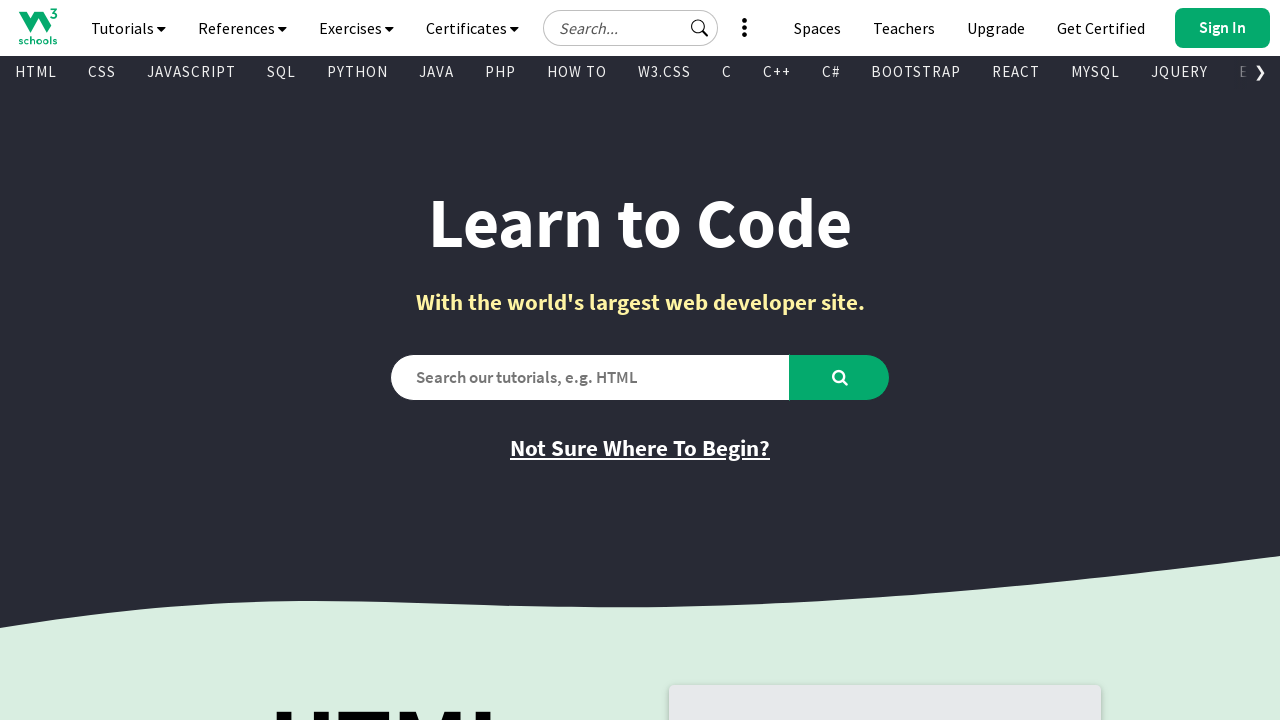

Retrieved text content from link
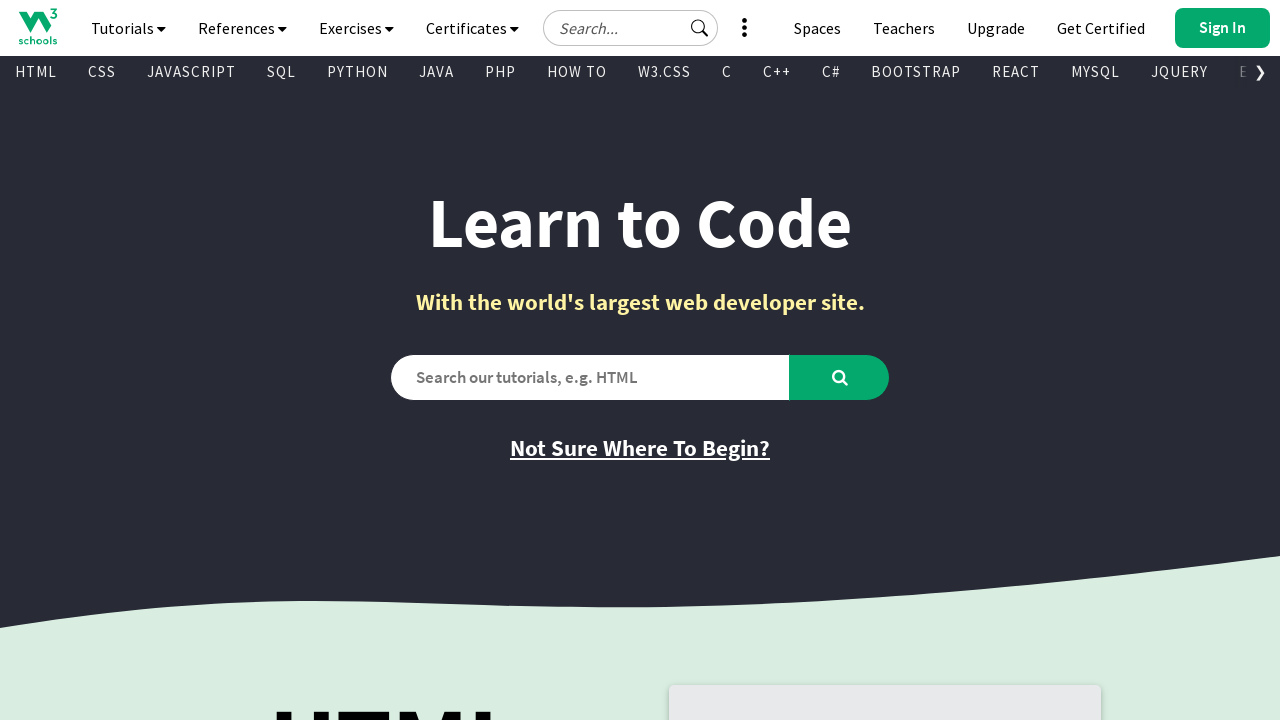

Found a visible link element
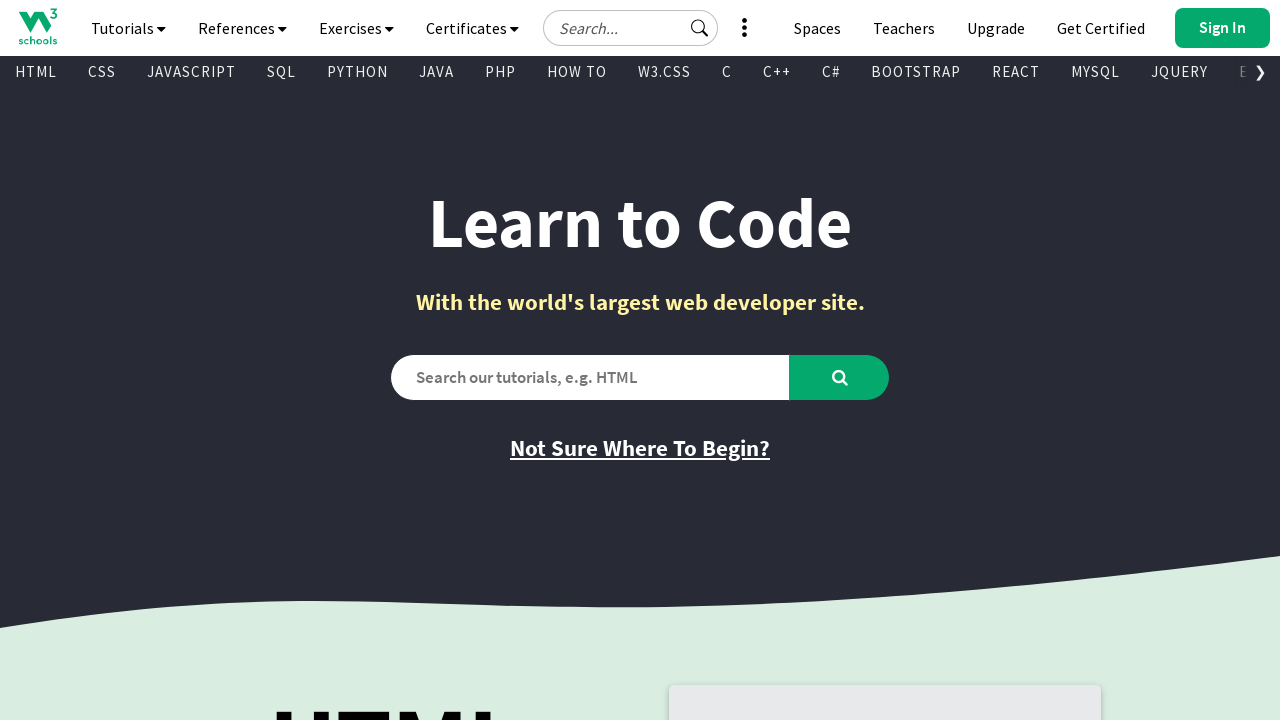

Retrieved href attribute from link
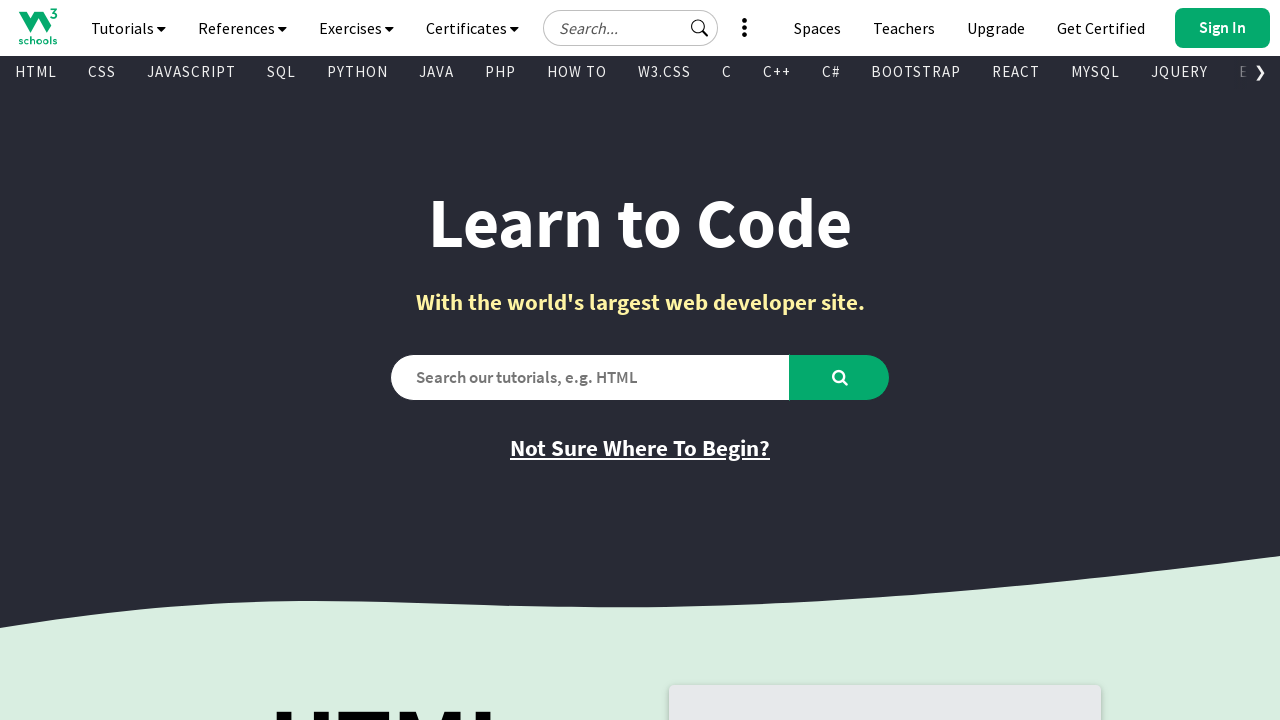

Retrieved text content from link
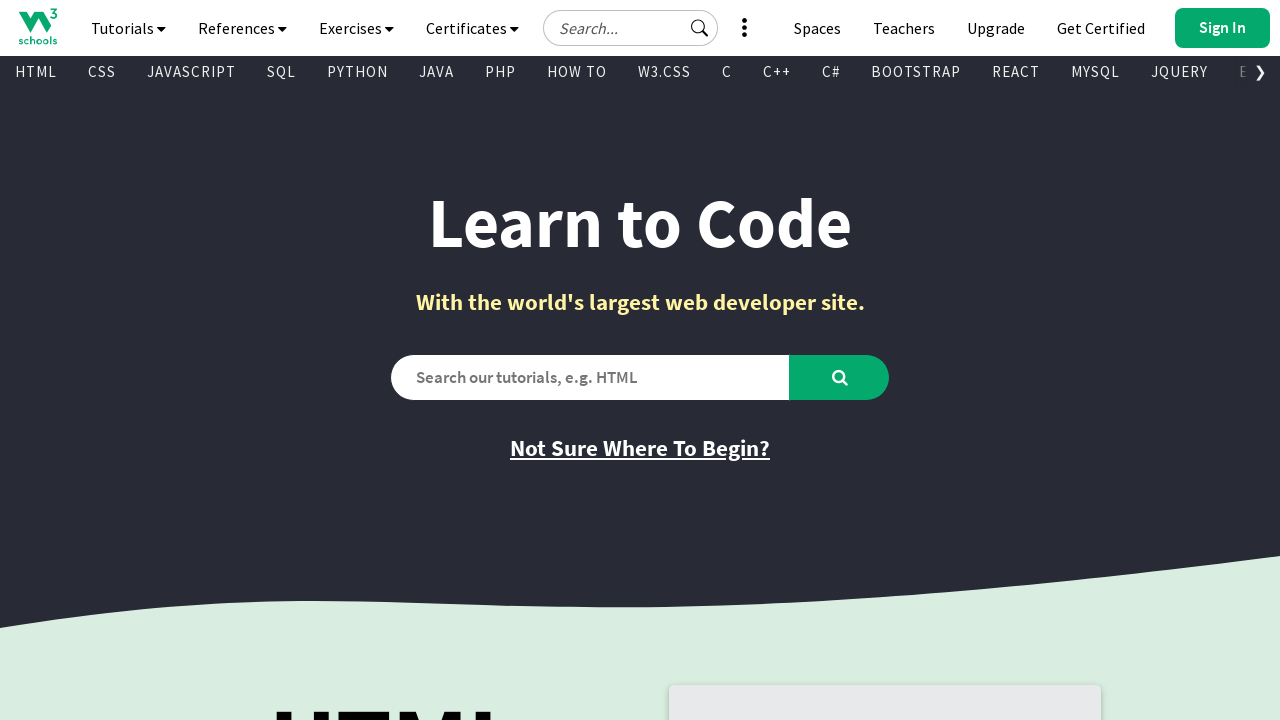

Found a visible link element
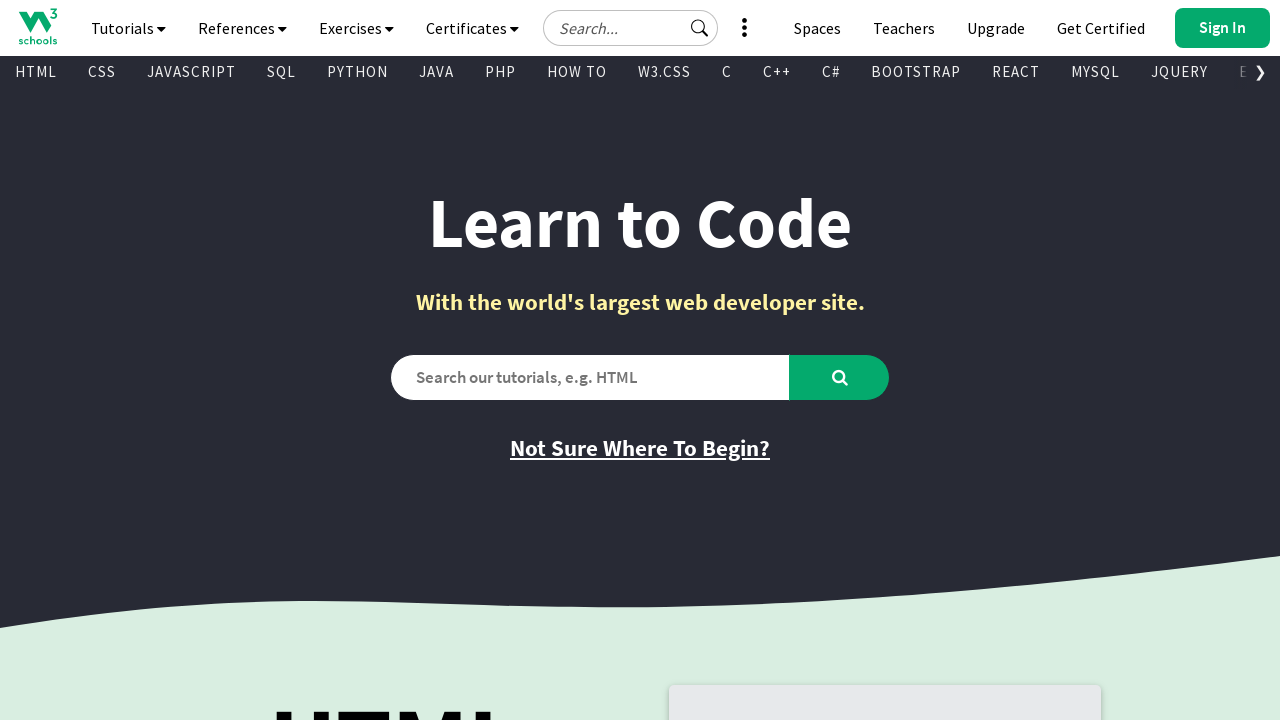

Retrieved href attribute from link
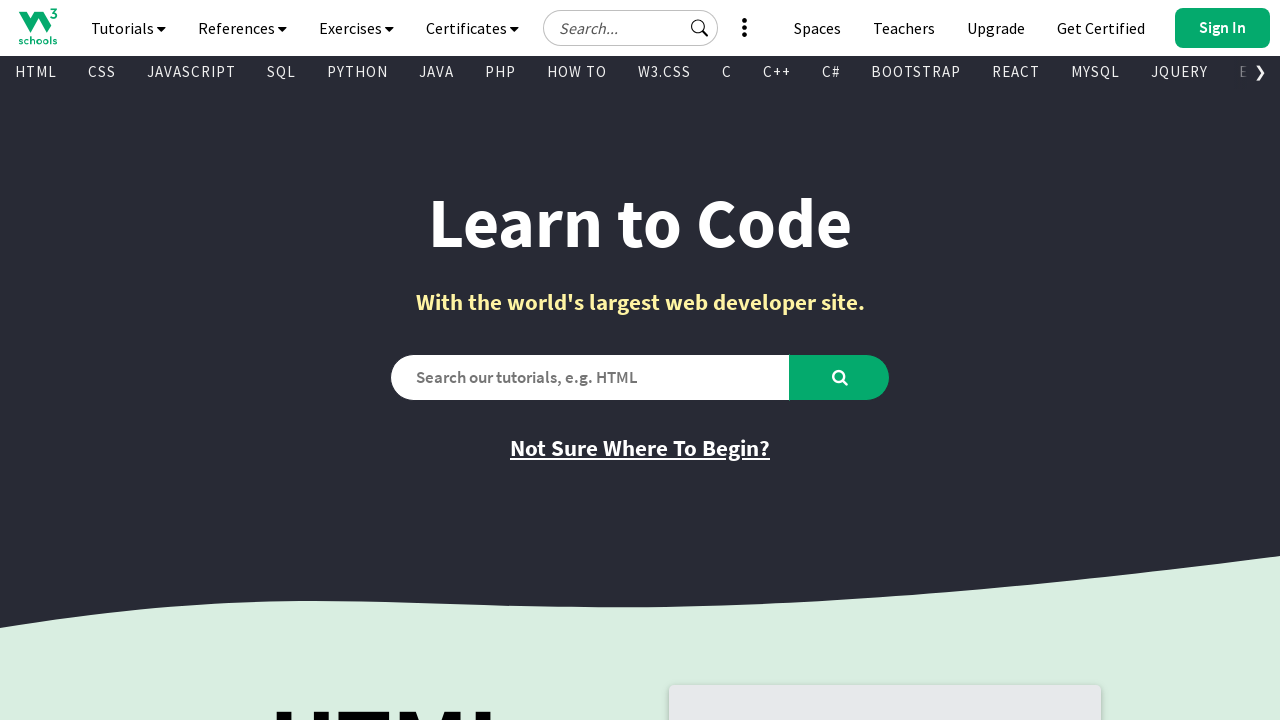

Retrieved text content from link
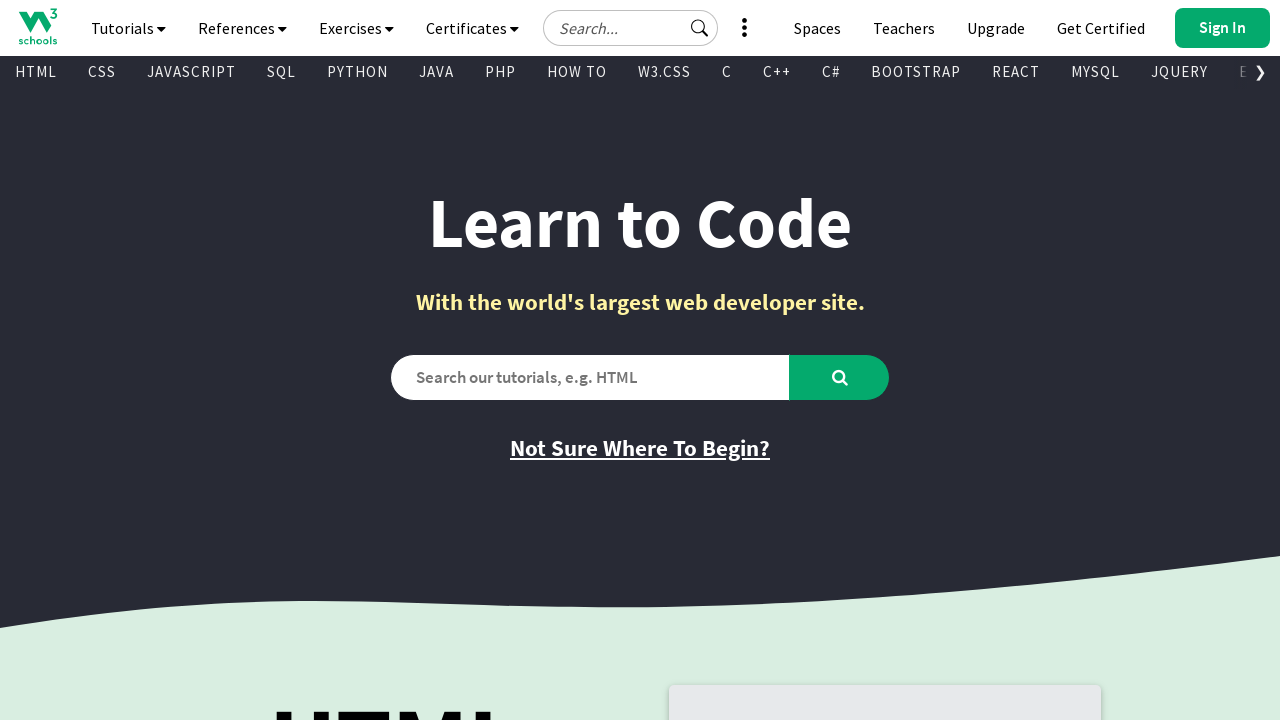

Found a visible link element
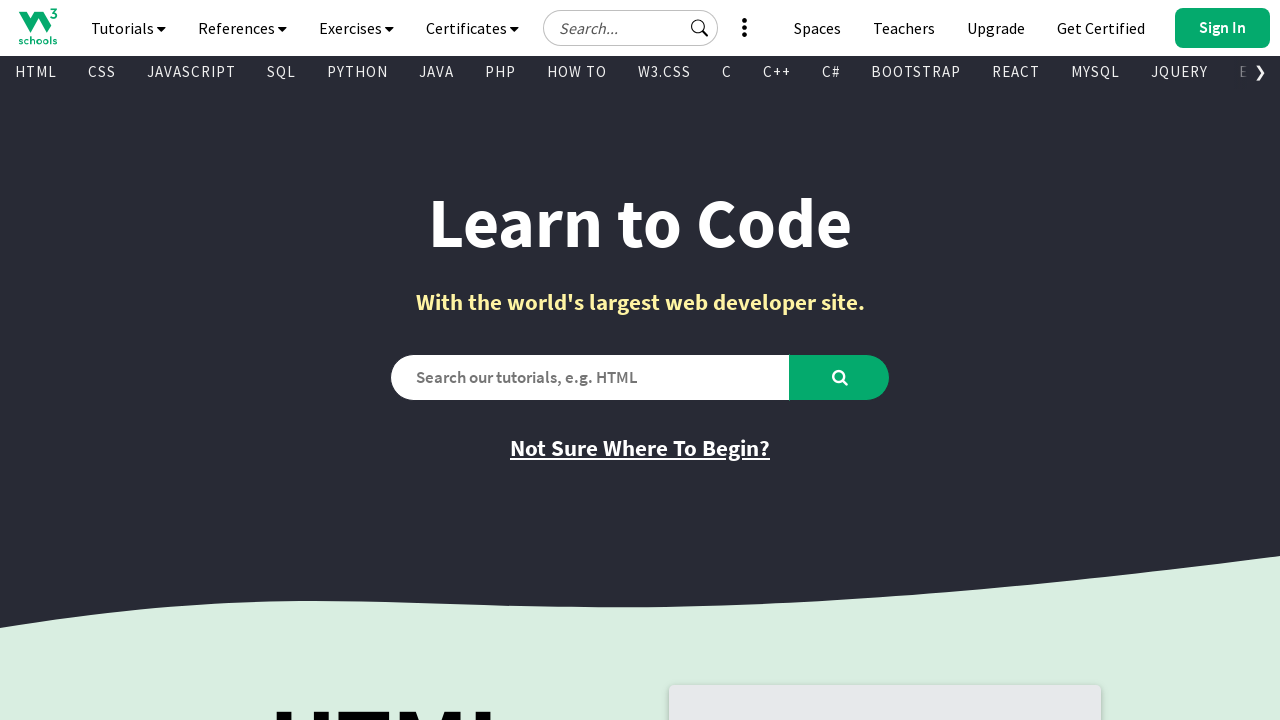

Retrieved href attribute from link
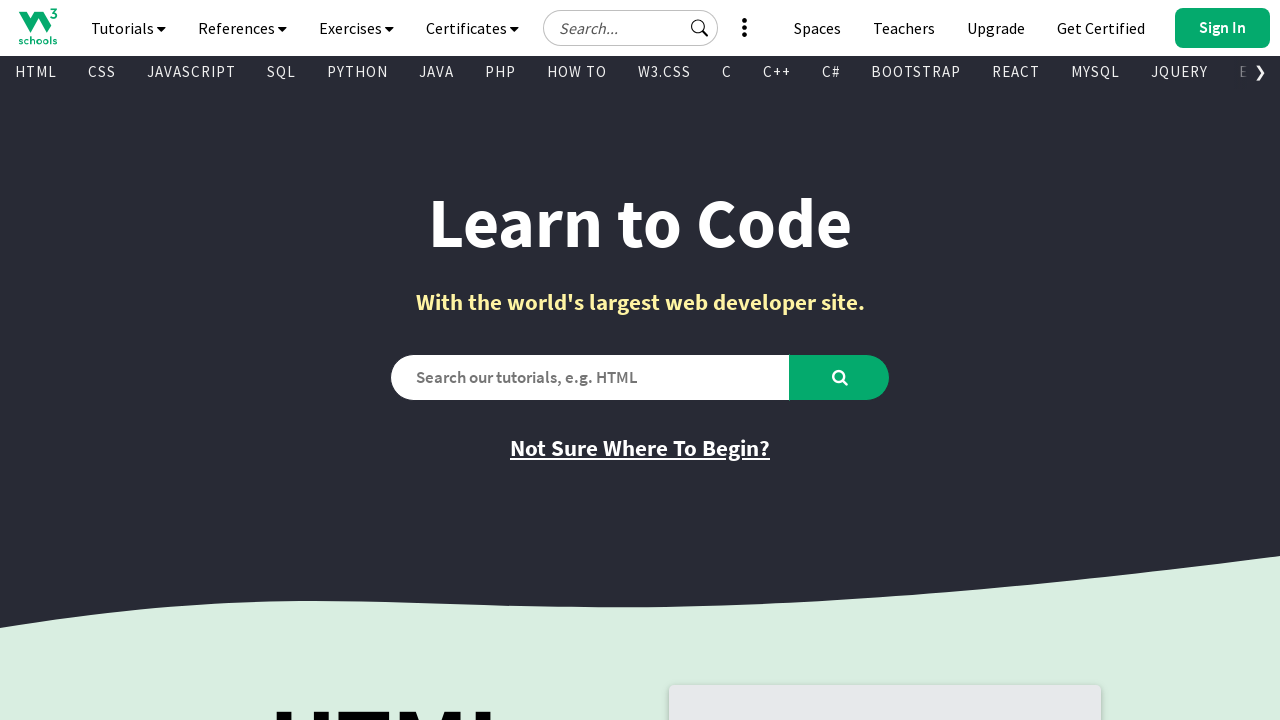

Retrieved text content from link
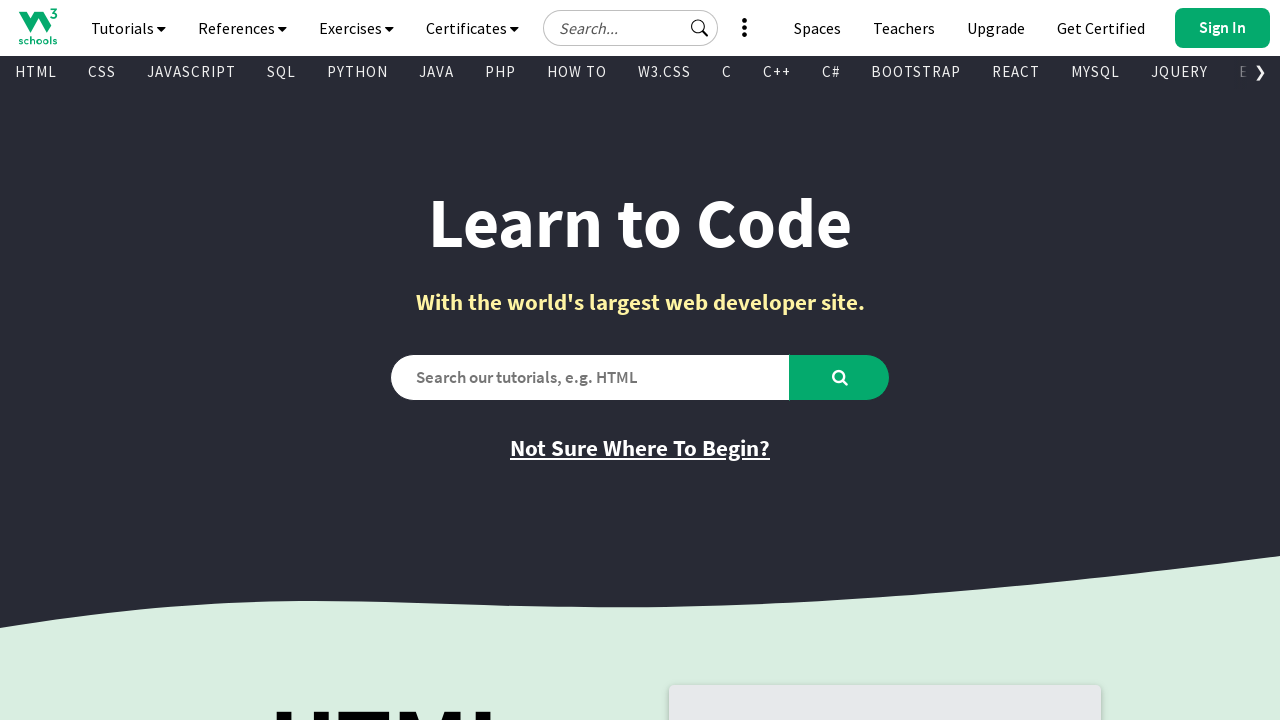

Found a visible link element
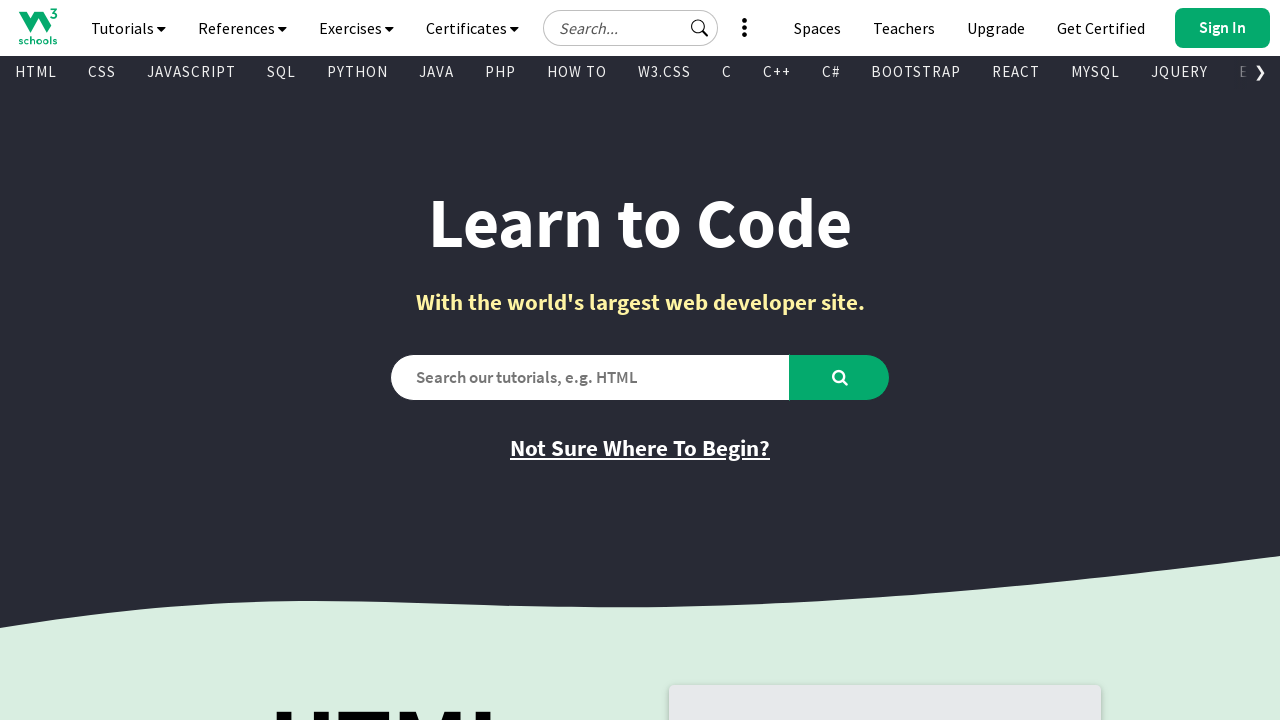

Retrieved href attribute from link
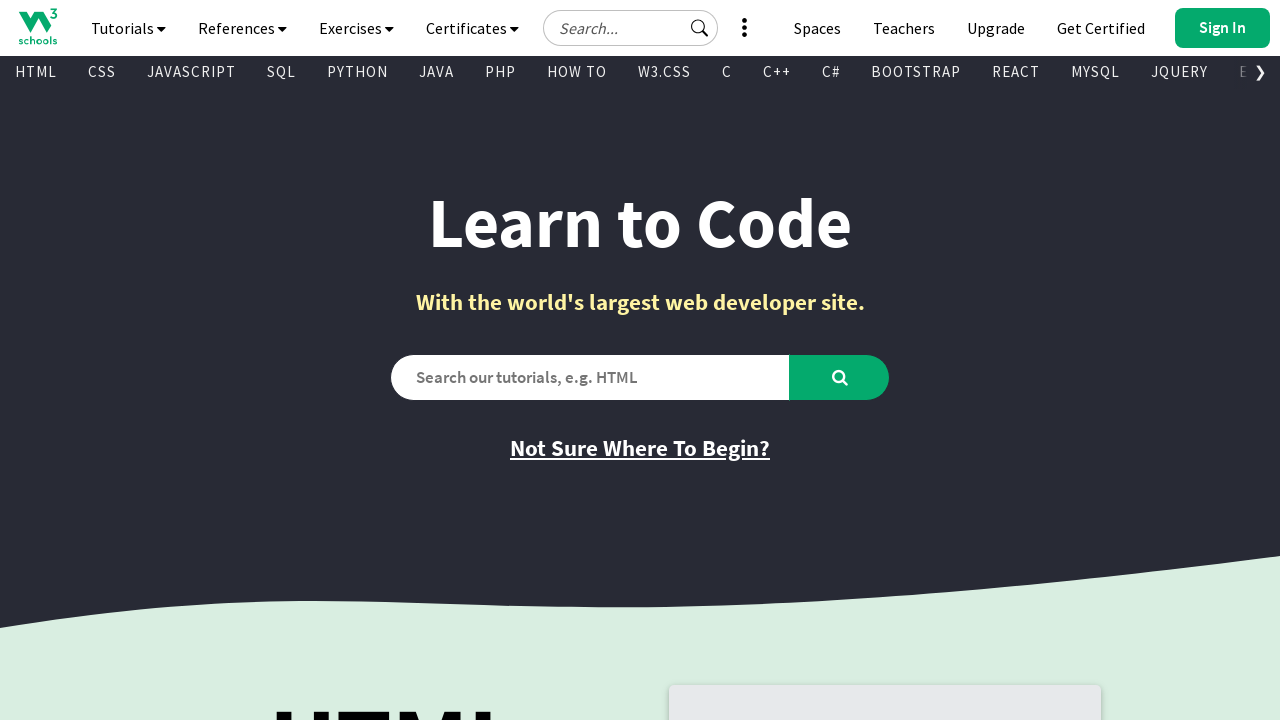

Retrieved text content from link
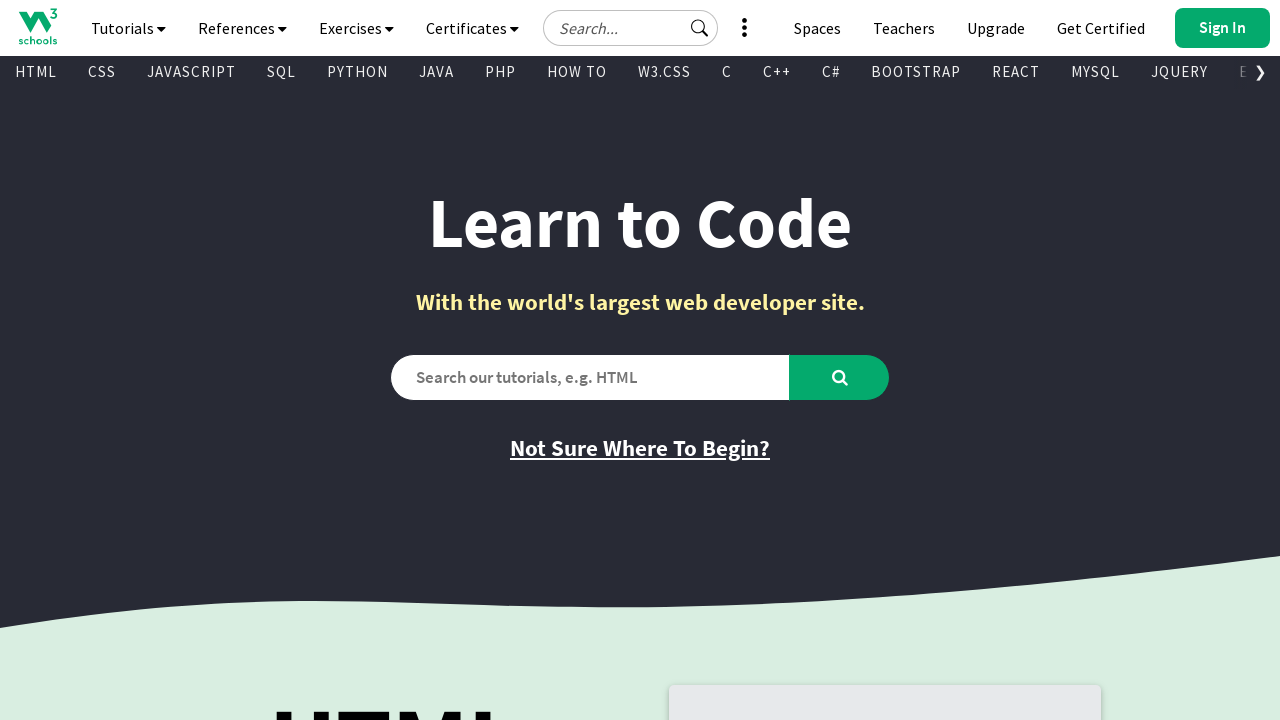

Found a visible link element
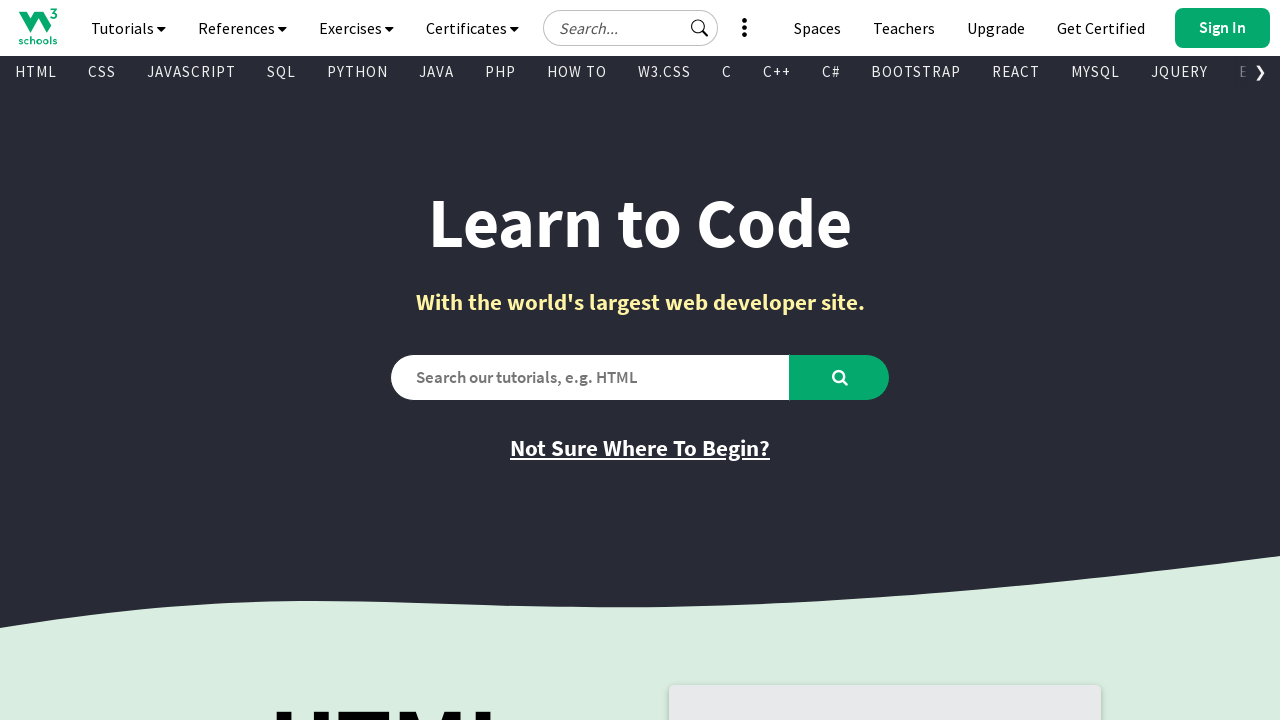

Retrieved href attribute from link
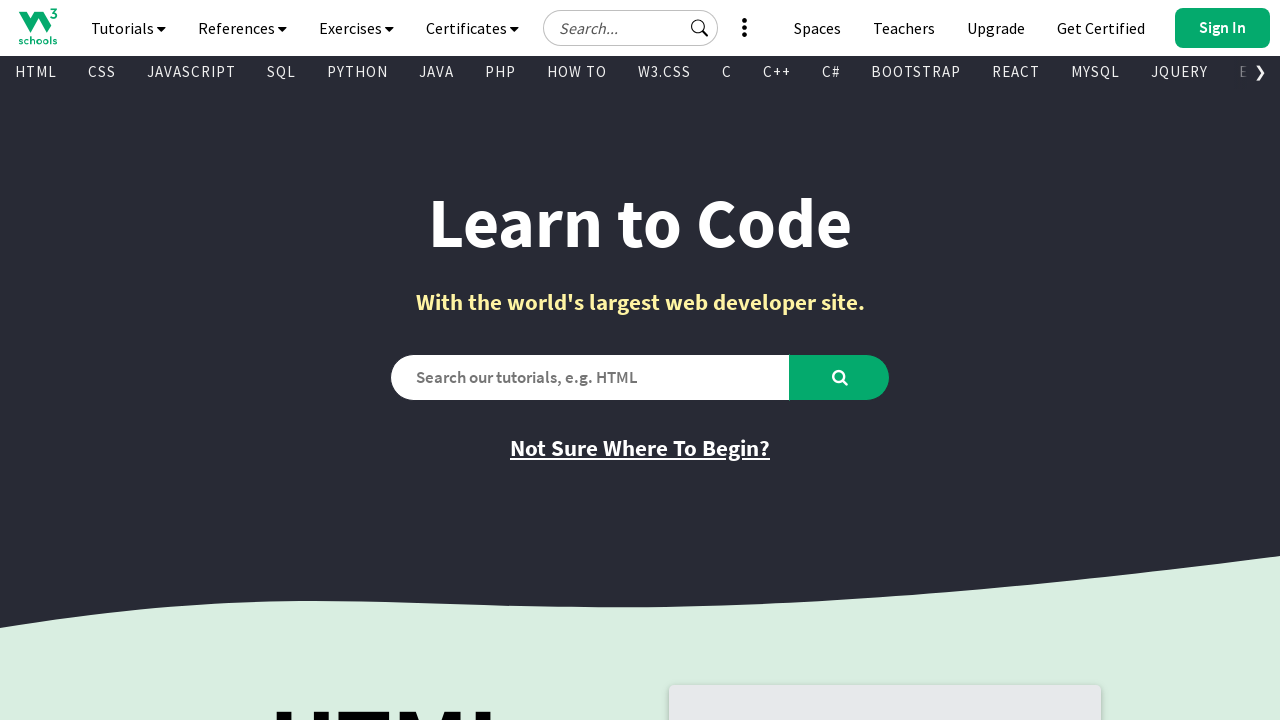

Retrieved text content from link
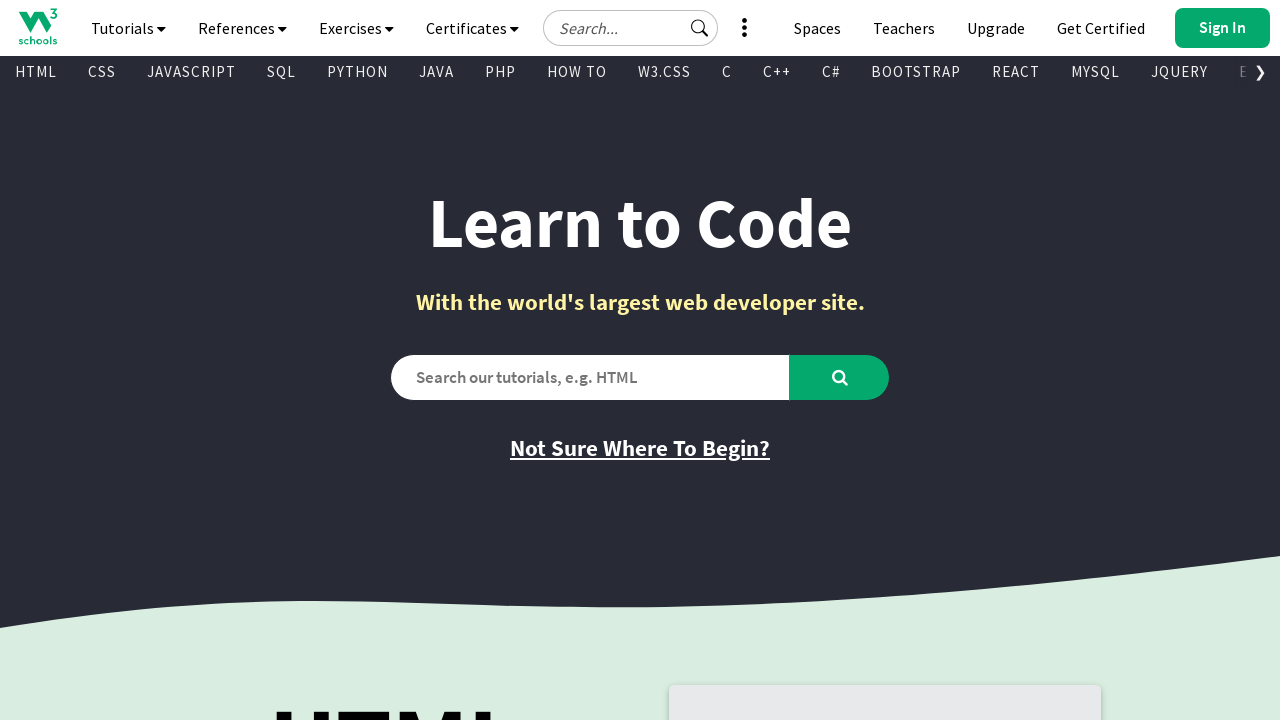

Found a visible link element
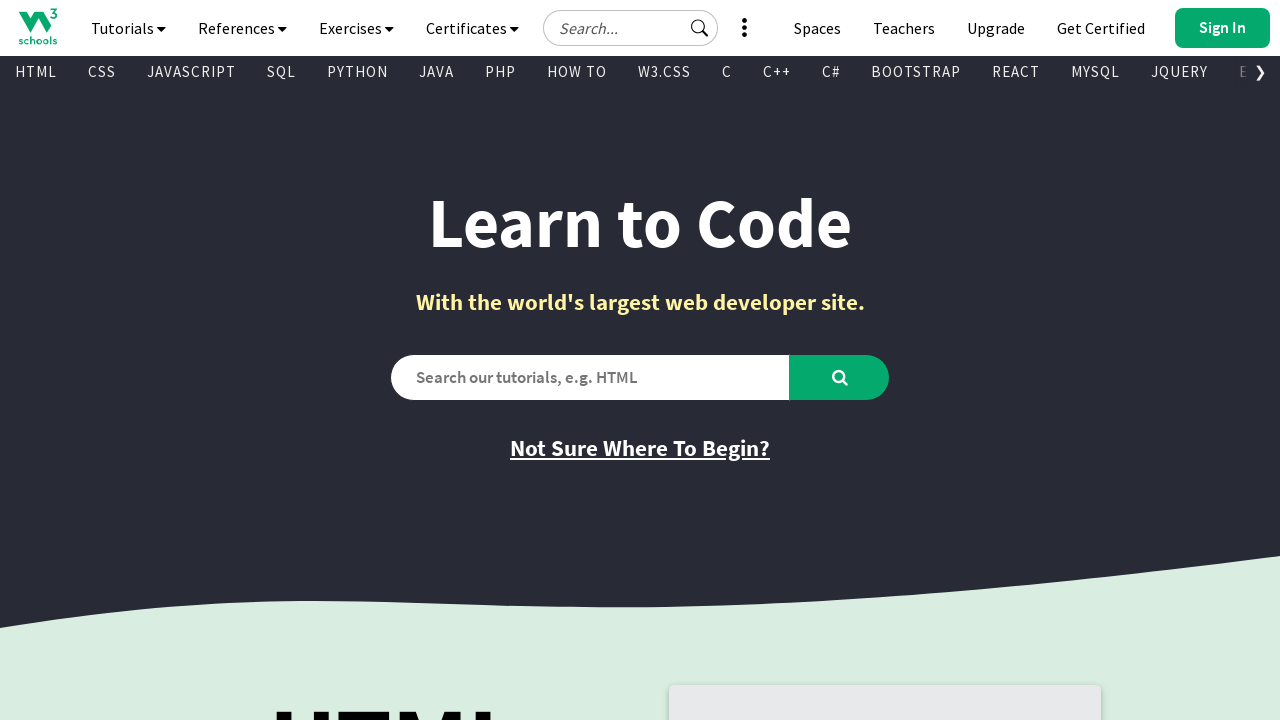

Retrieved href attribute from link
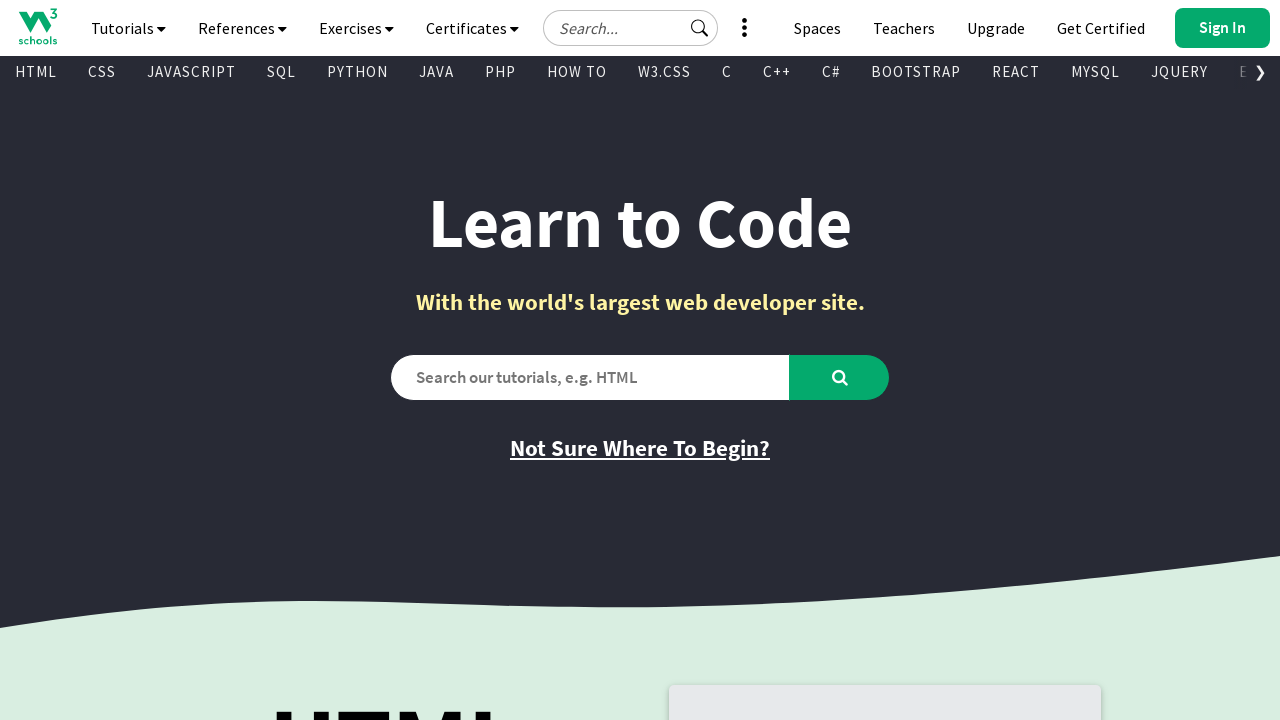

Retrieved text content from link
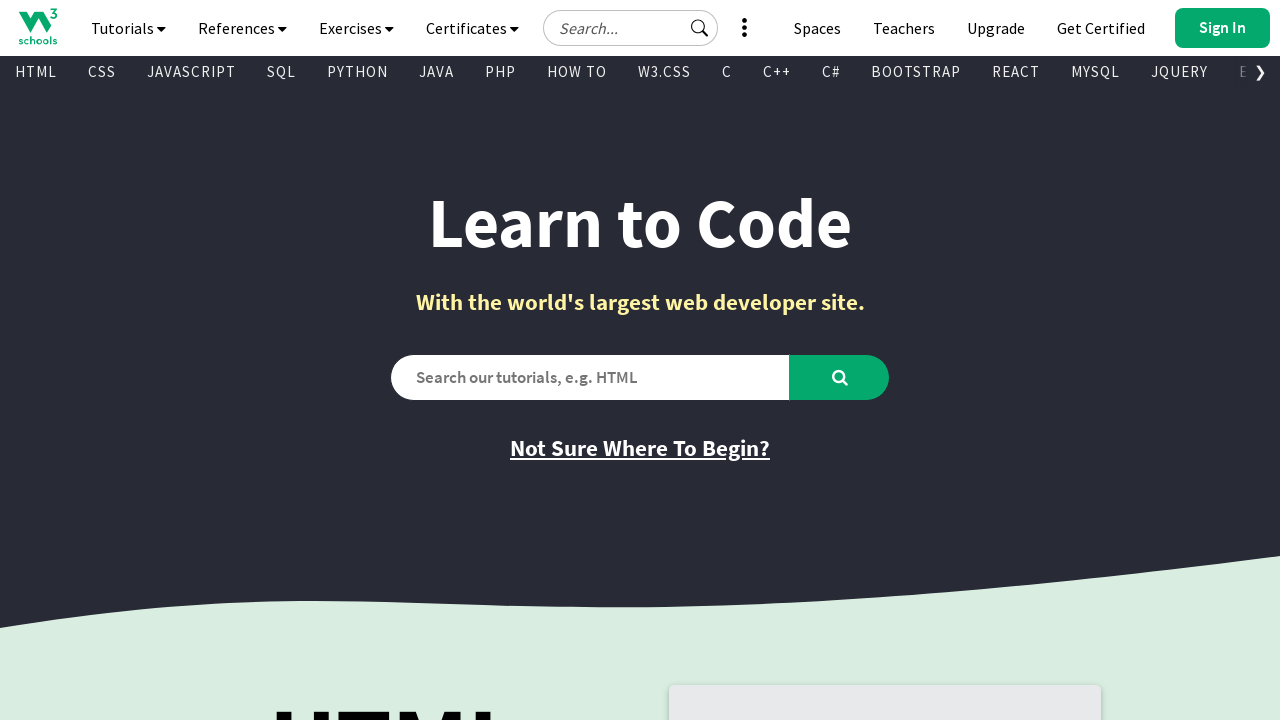

Found a visible link element
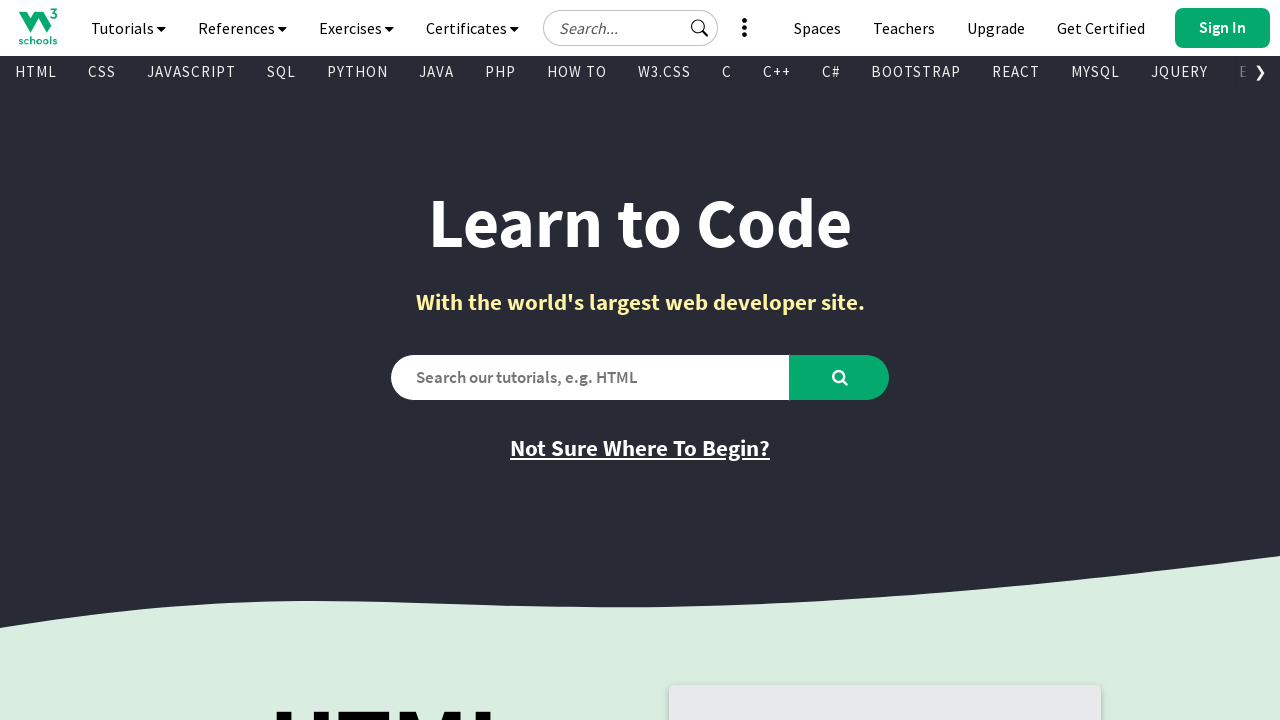

Retrieved href attribute from link
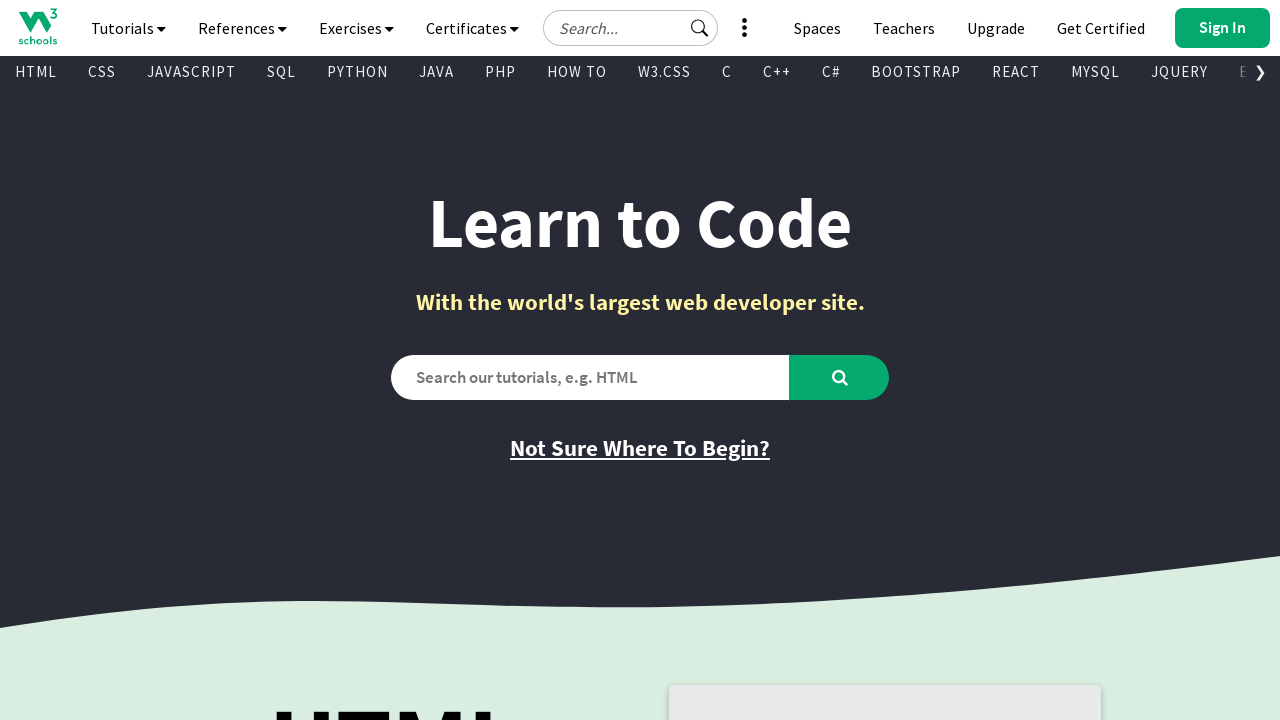

Retrieved text content from link
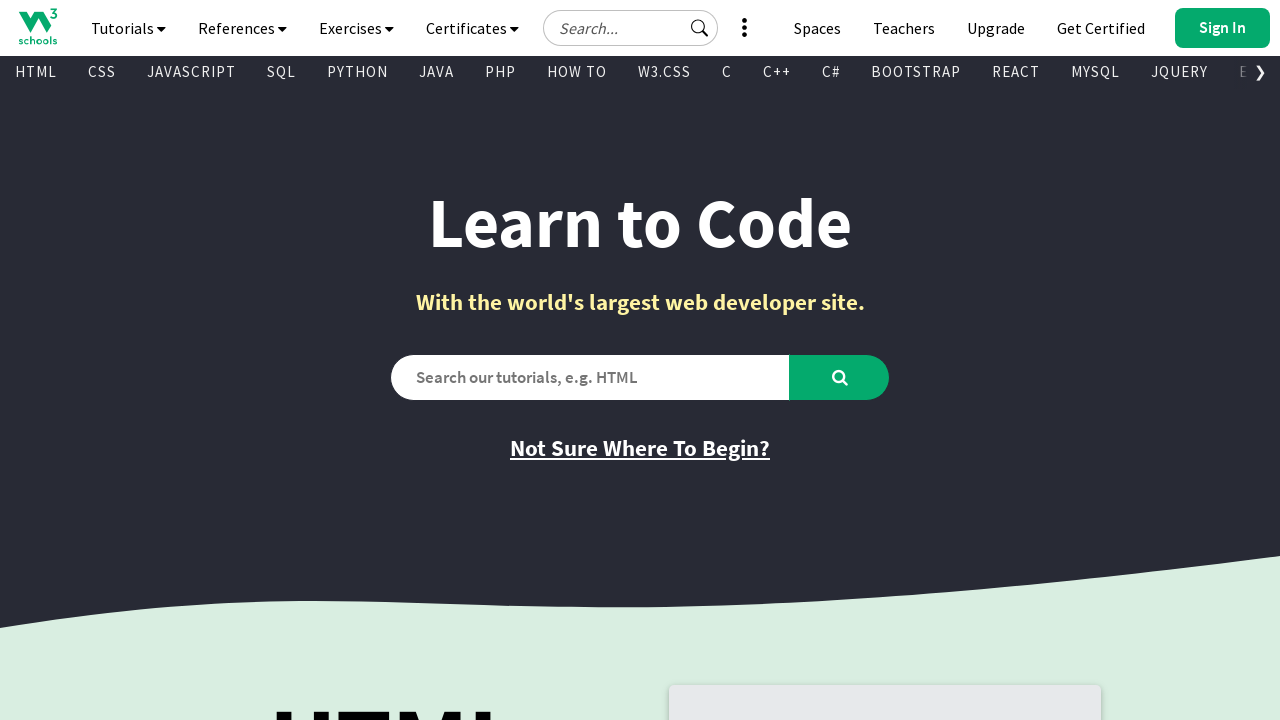

Found a visible link element
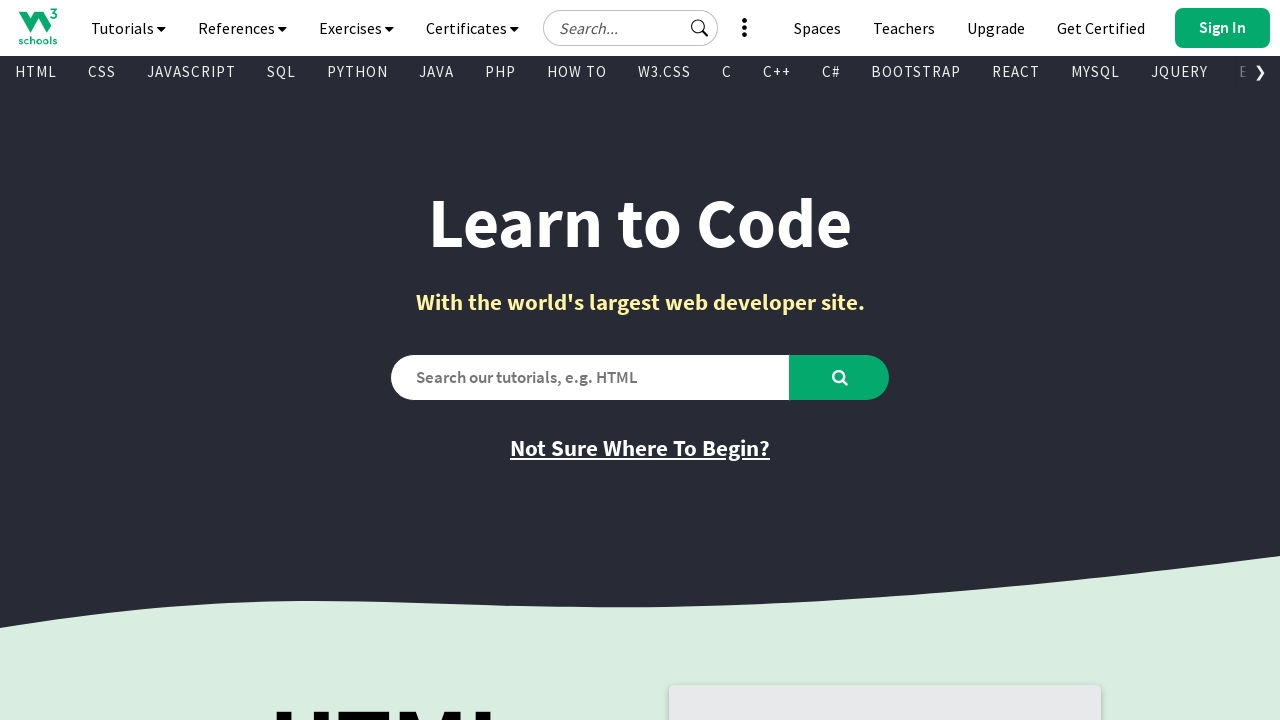

Retrieved href attribute from link
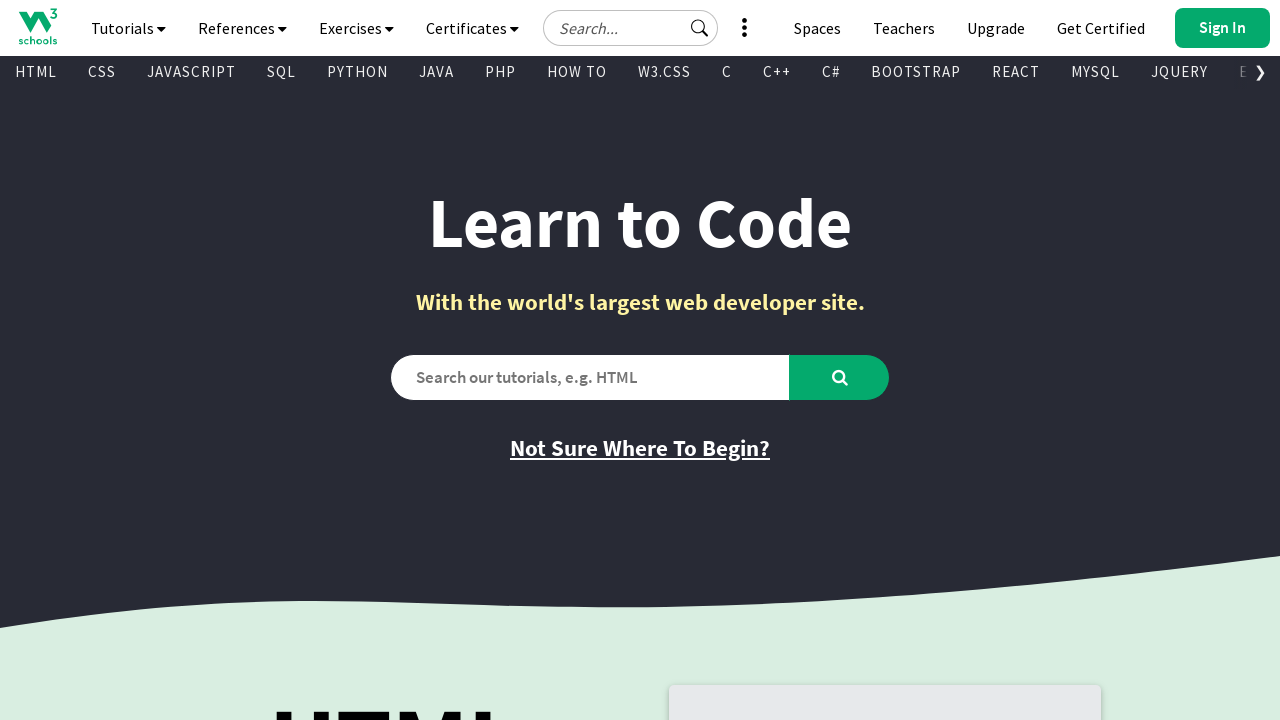

Retrieved text content from link
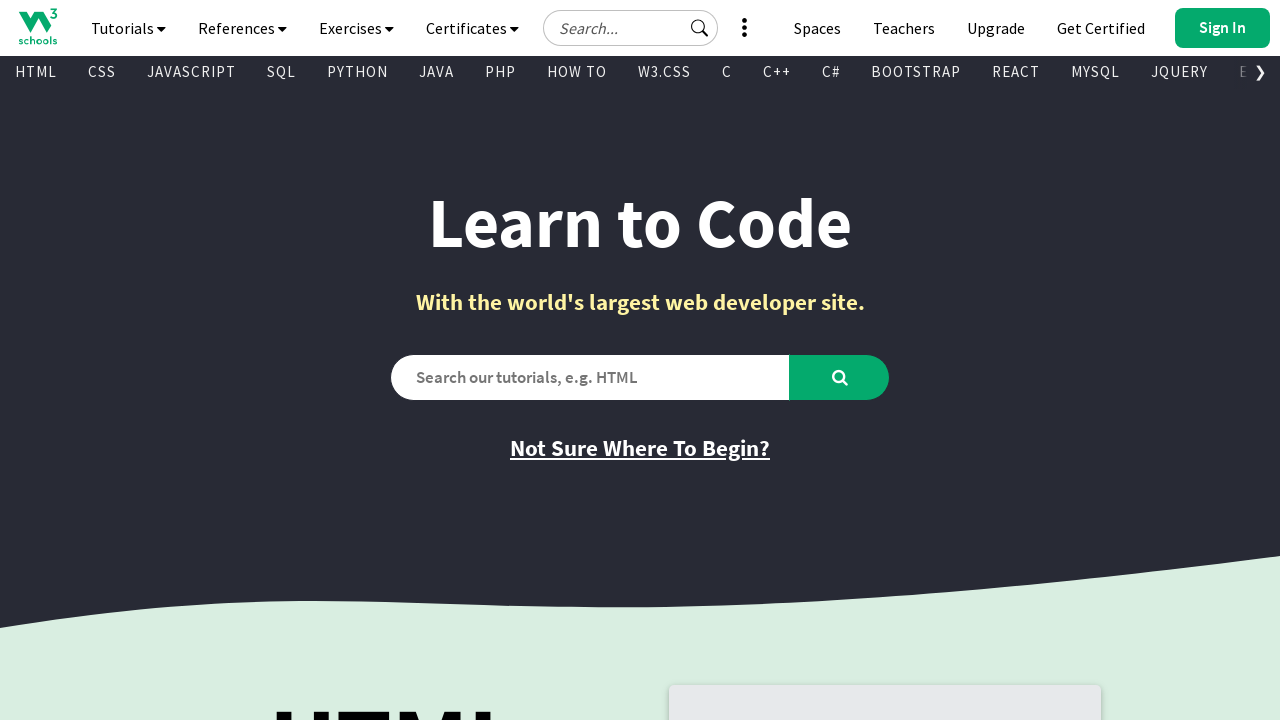

Found a visible link element
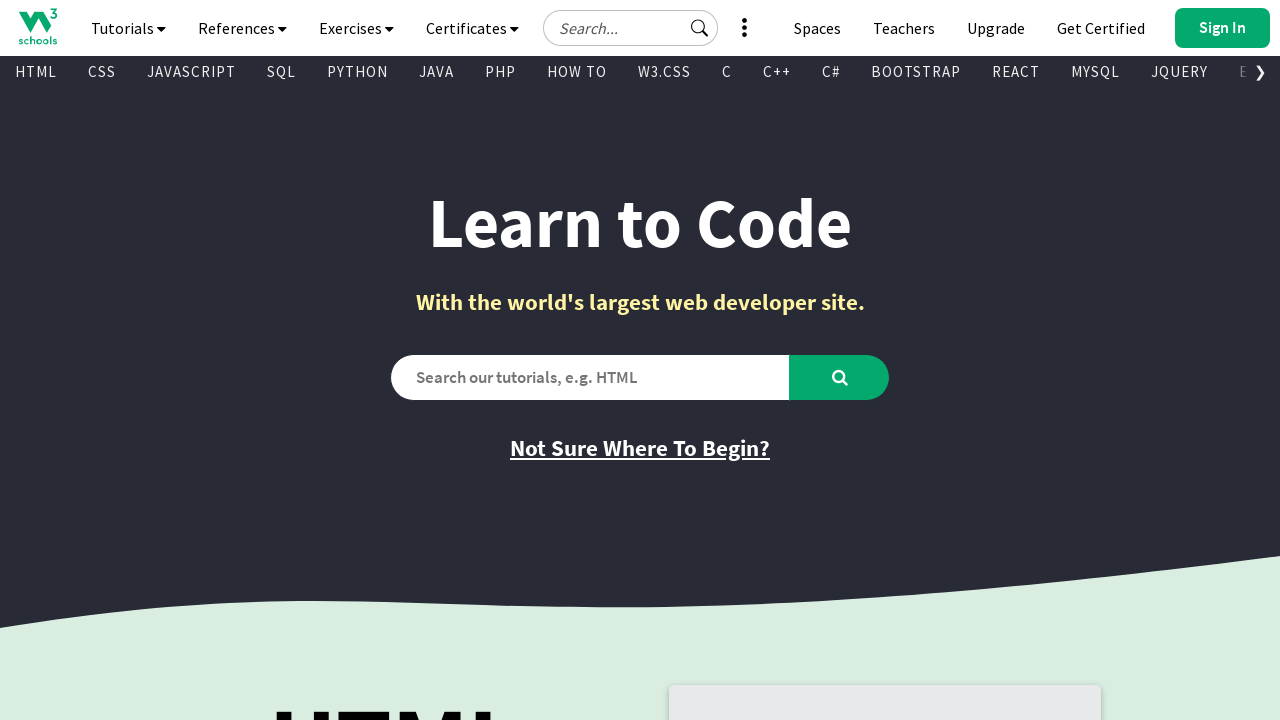

Retrieved href attribute from link
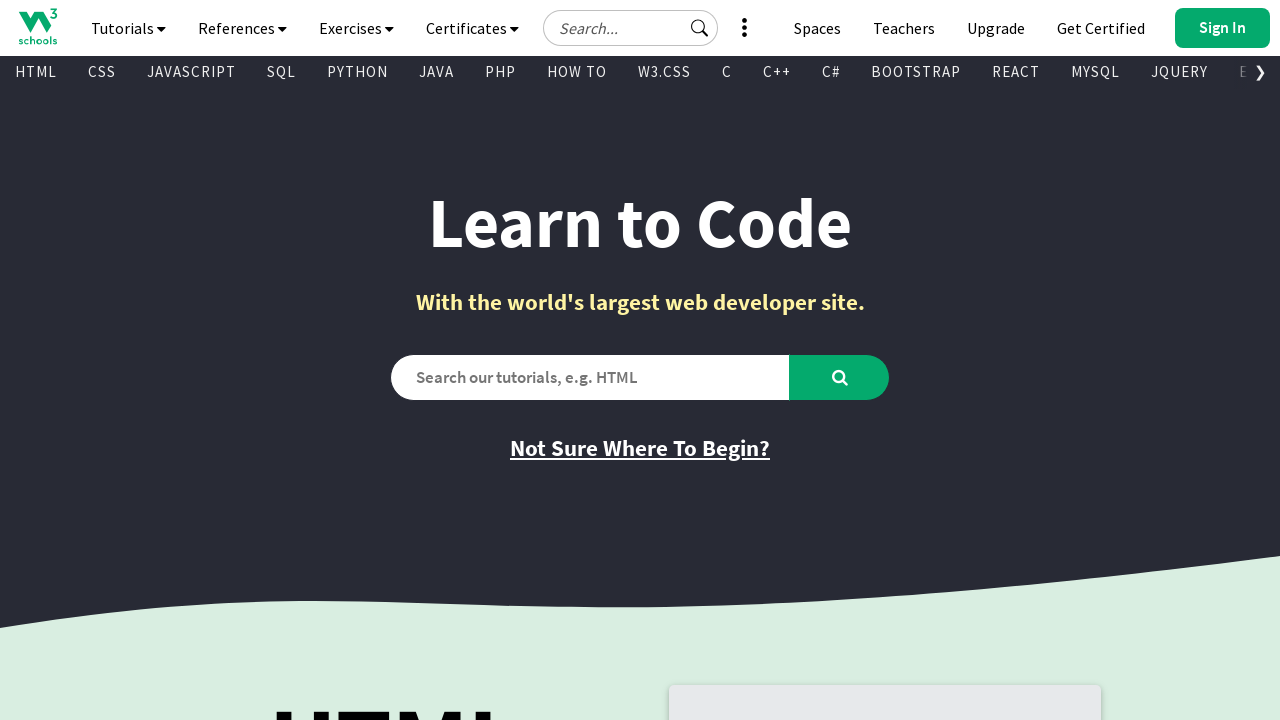

Retrieved text content from link
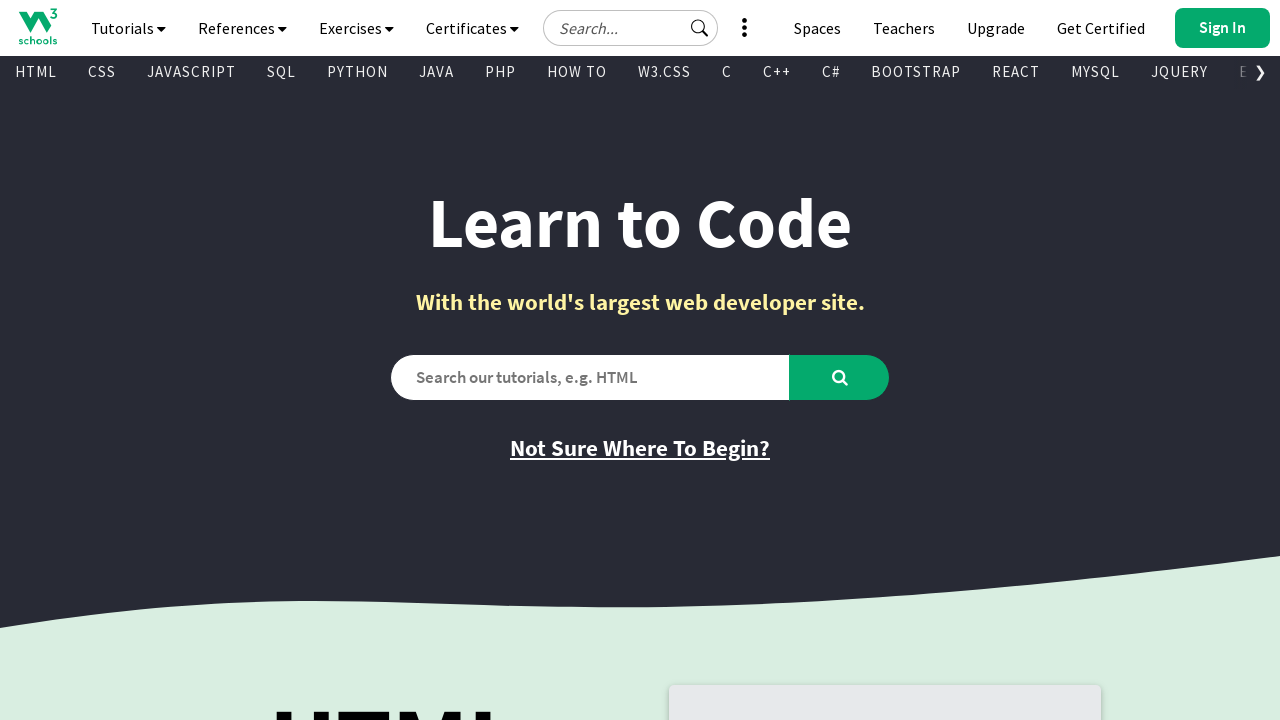

Found a visible link element
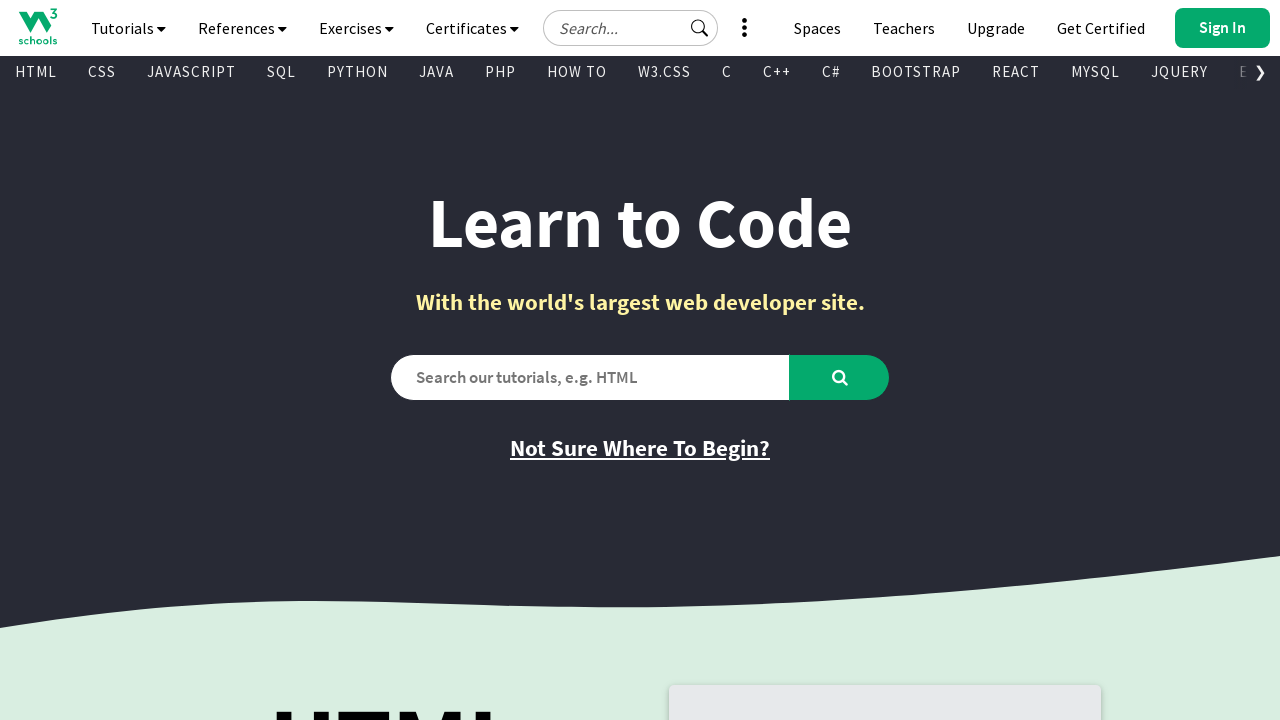

Retrieved href attribute from link
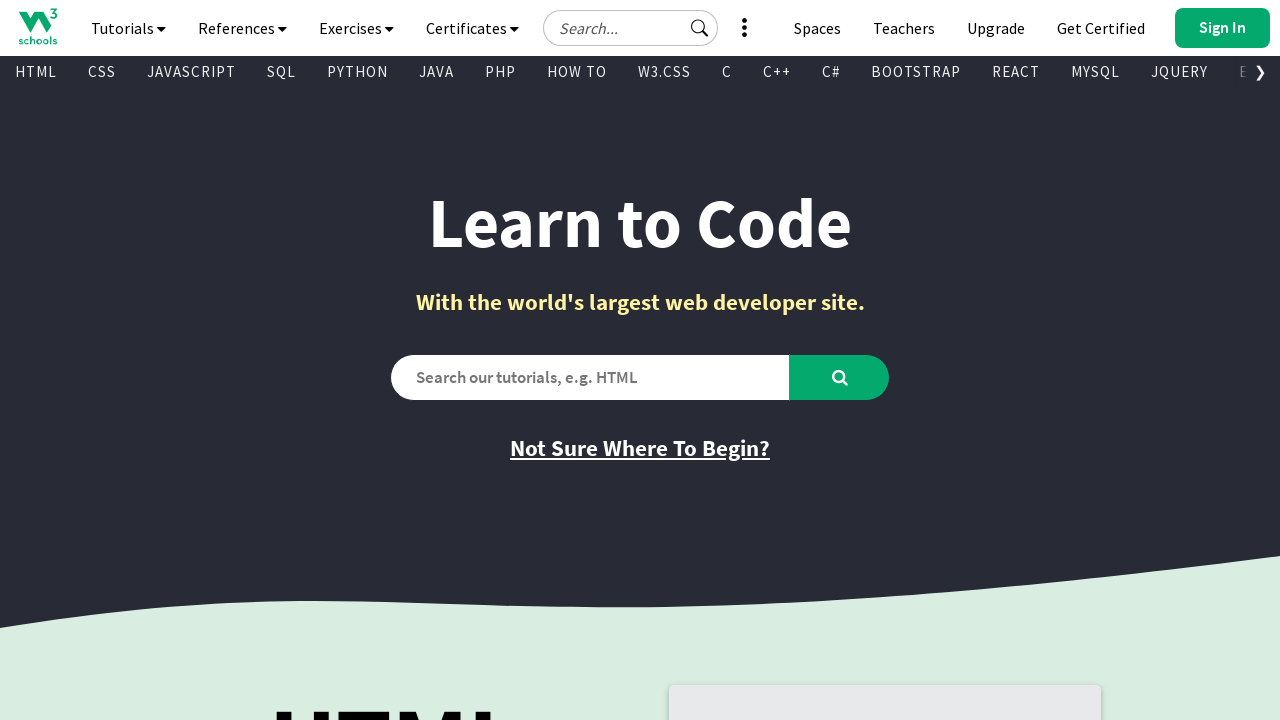

Retrieved text content from link
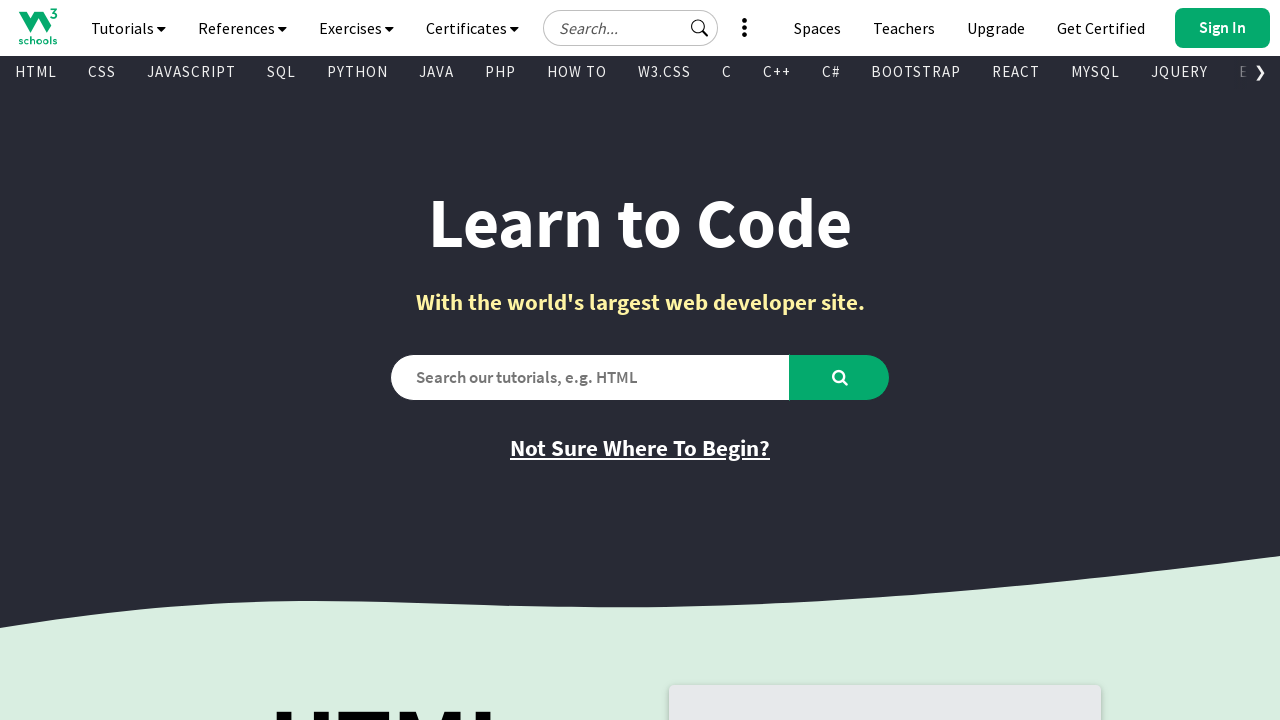

Found a visible link element
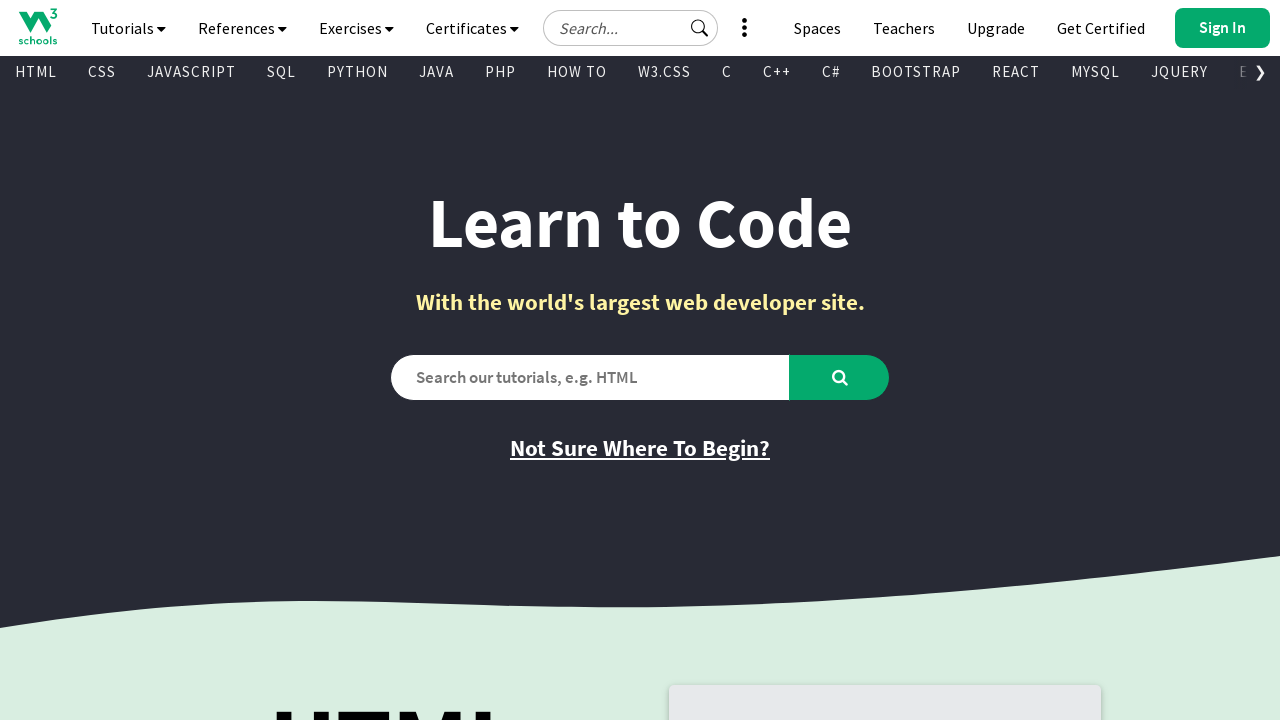

Retrieved href attribute from link
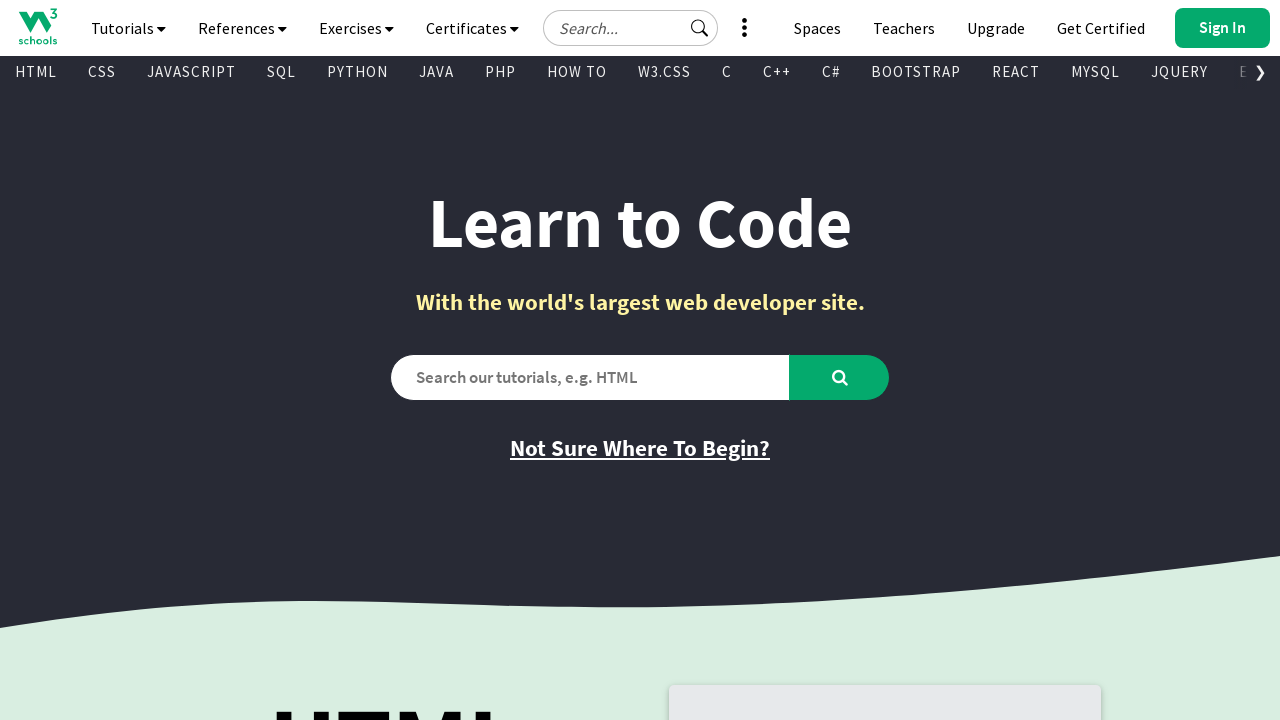

Retrieved text content from link
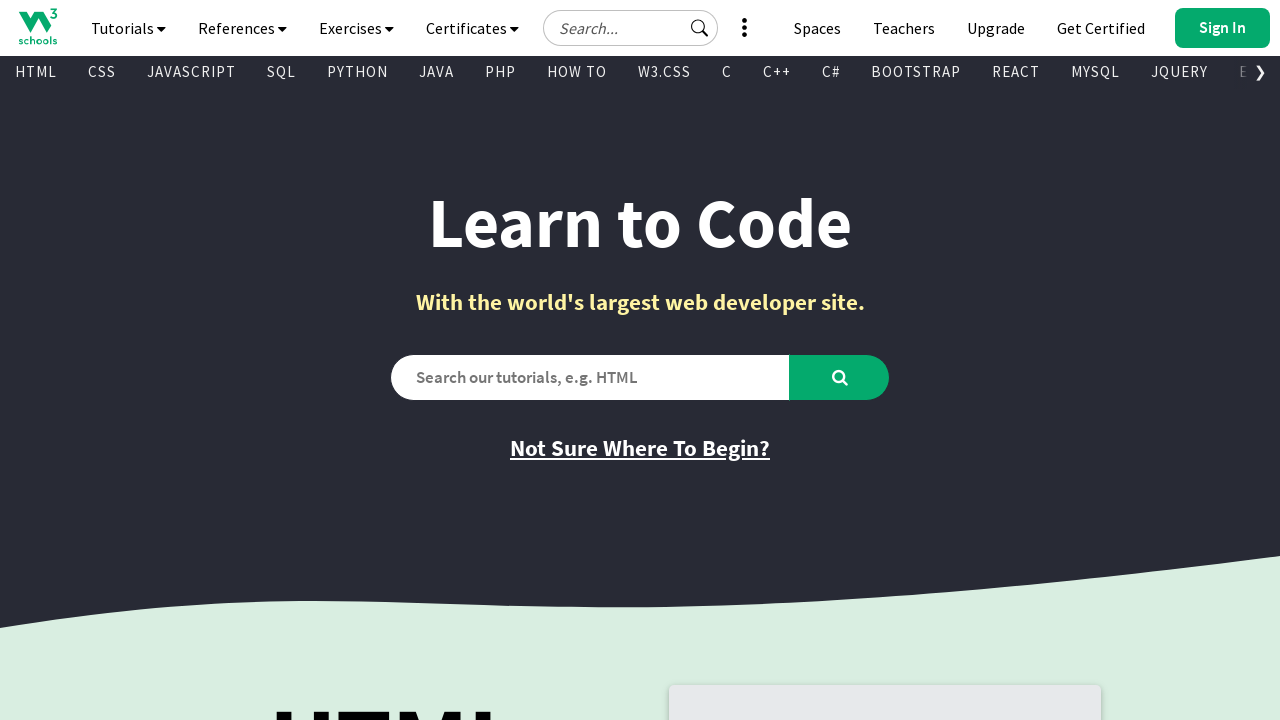

Found a visible link element
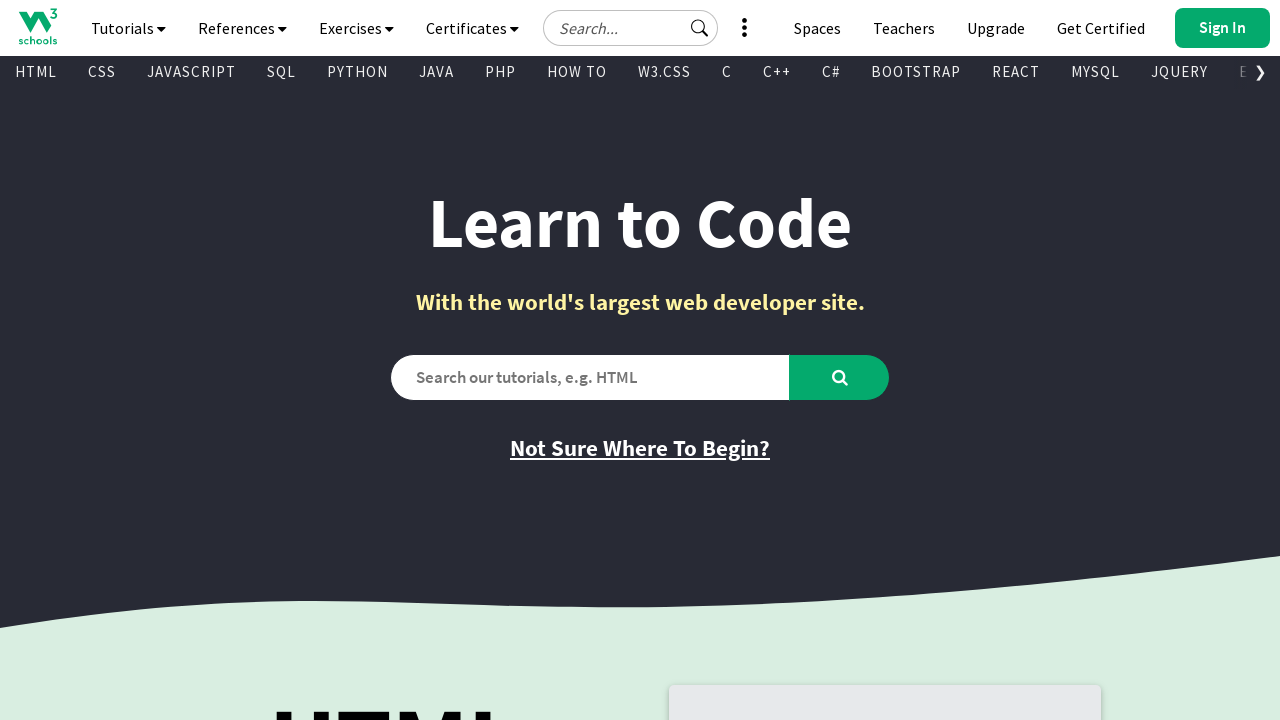

Retrieved href attribute from link
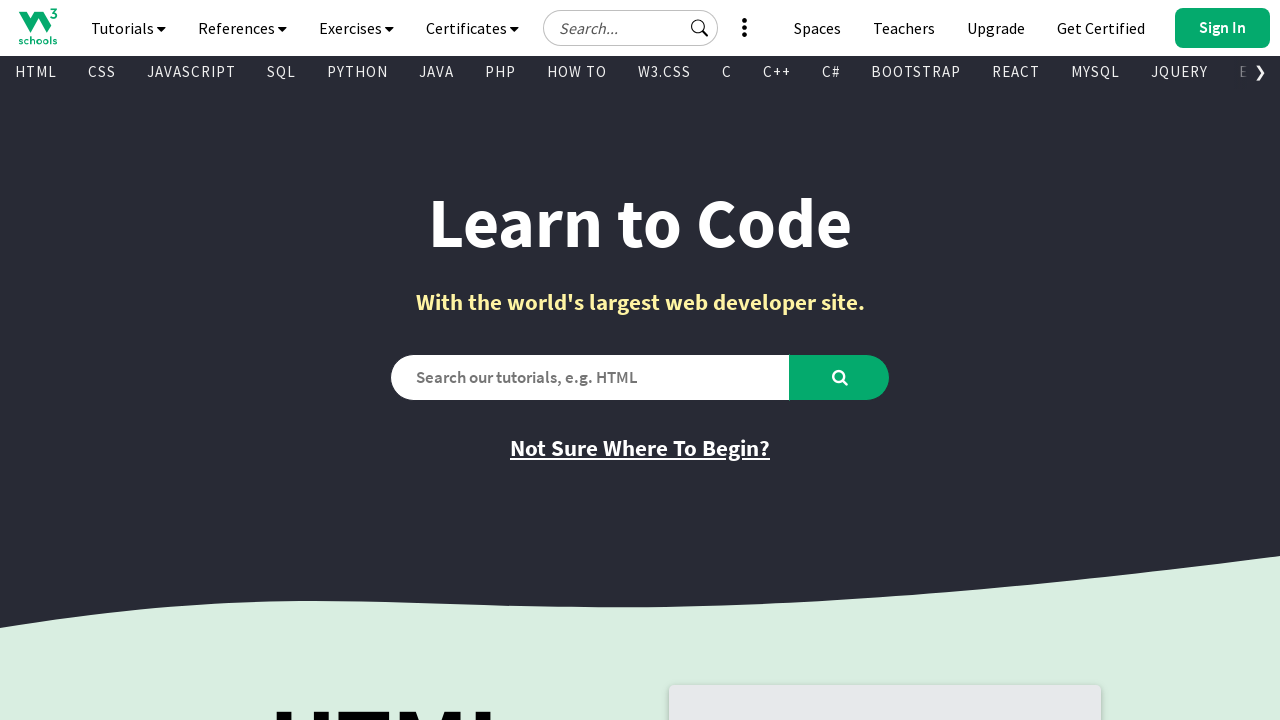

Retrieved text content from link
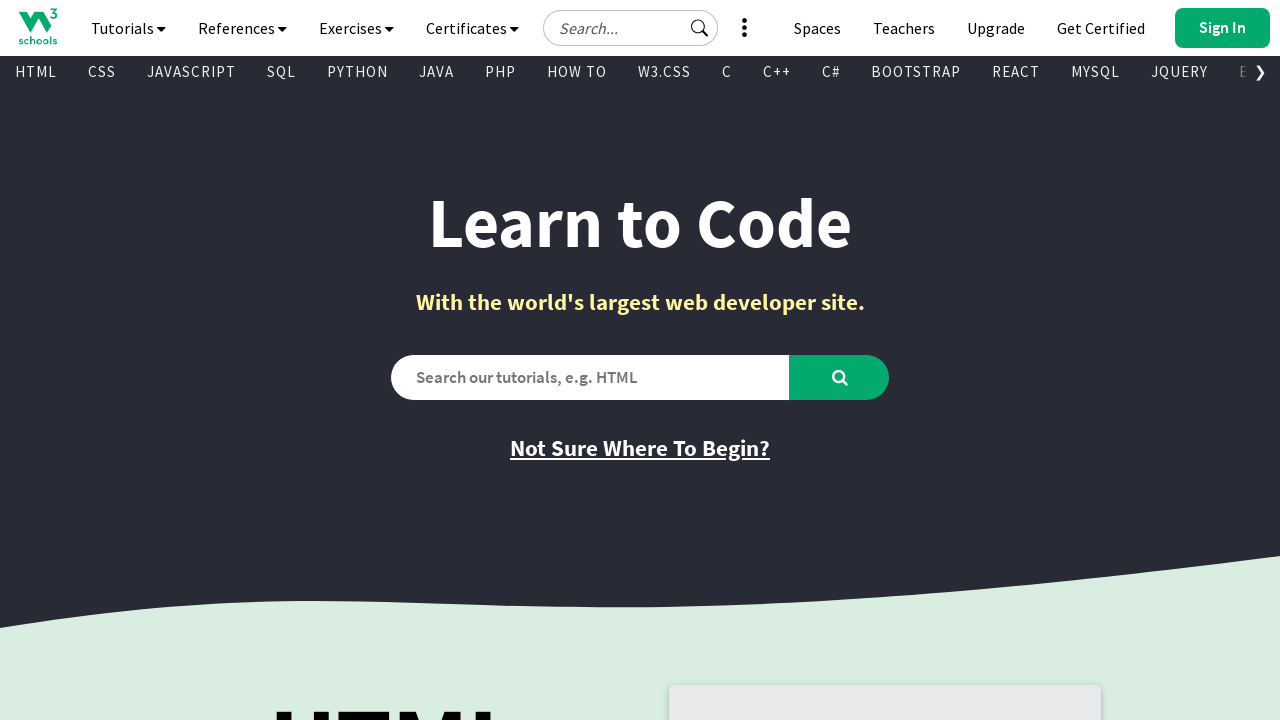

Found a visible link element
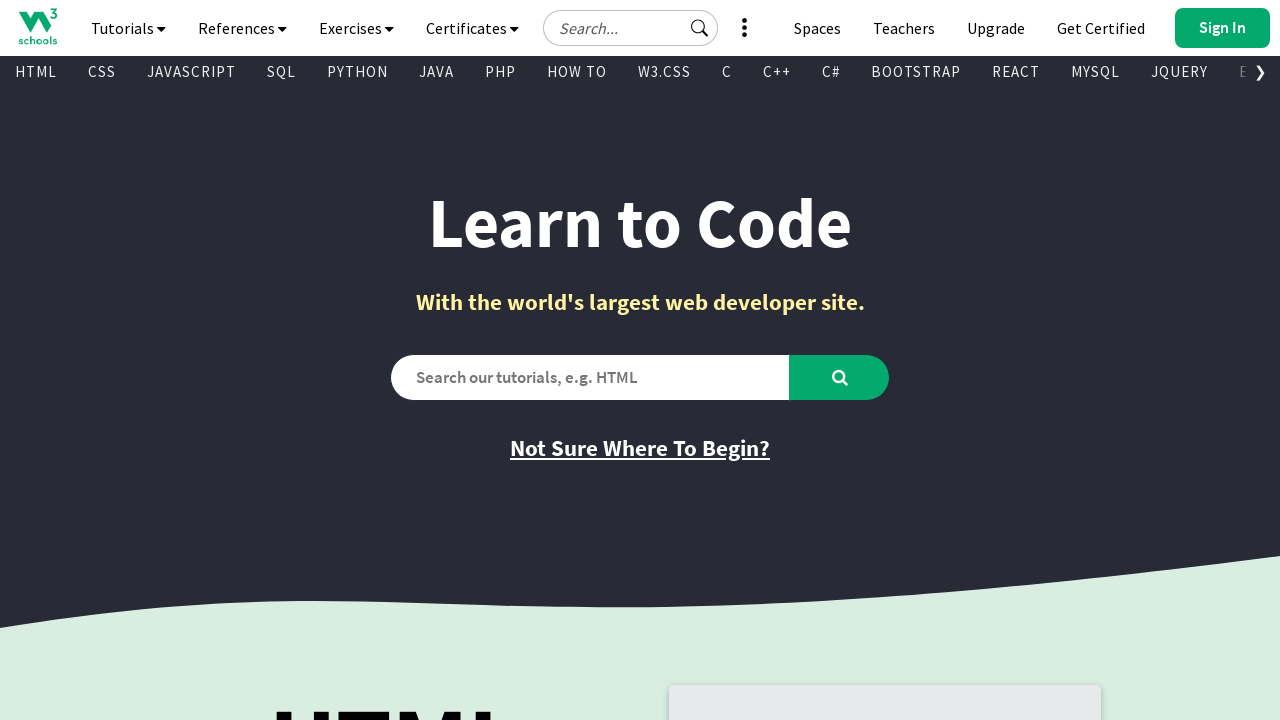

Retrieved href attribute from link
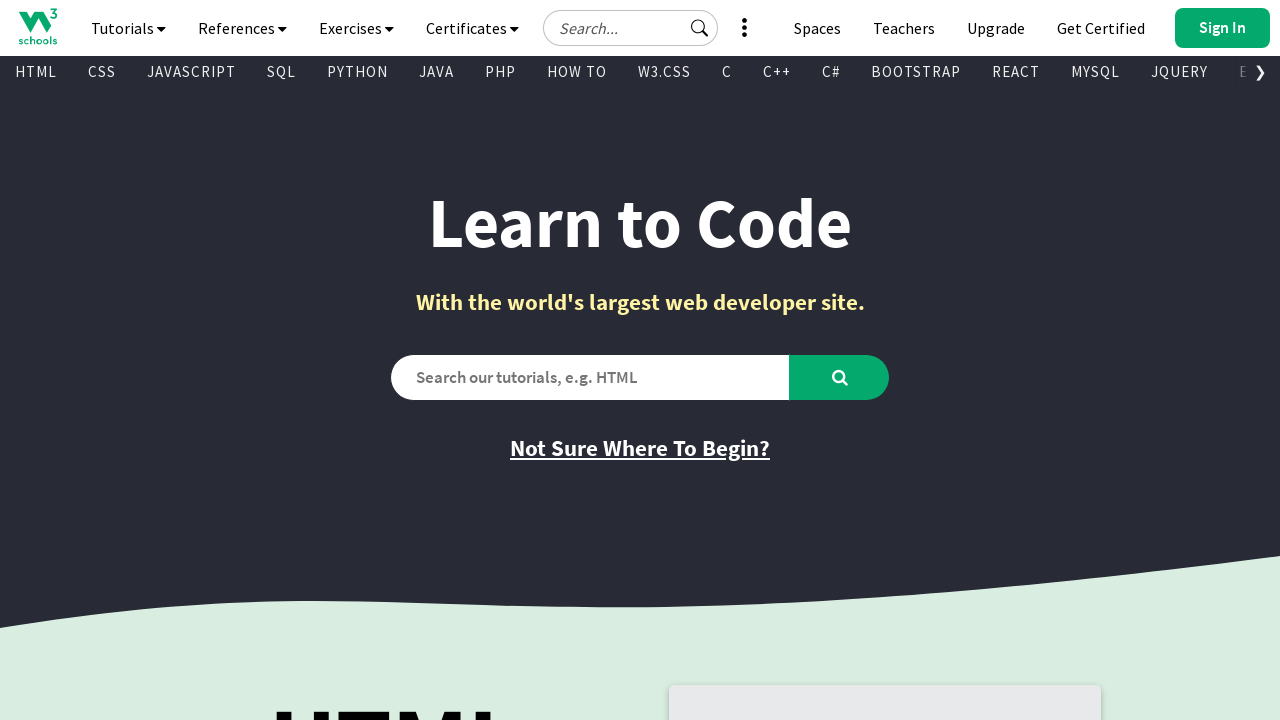

Retrieved text content from link
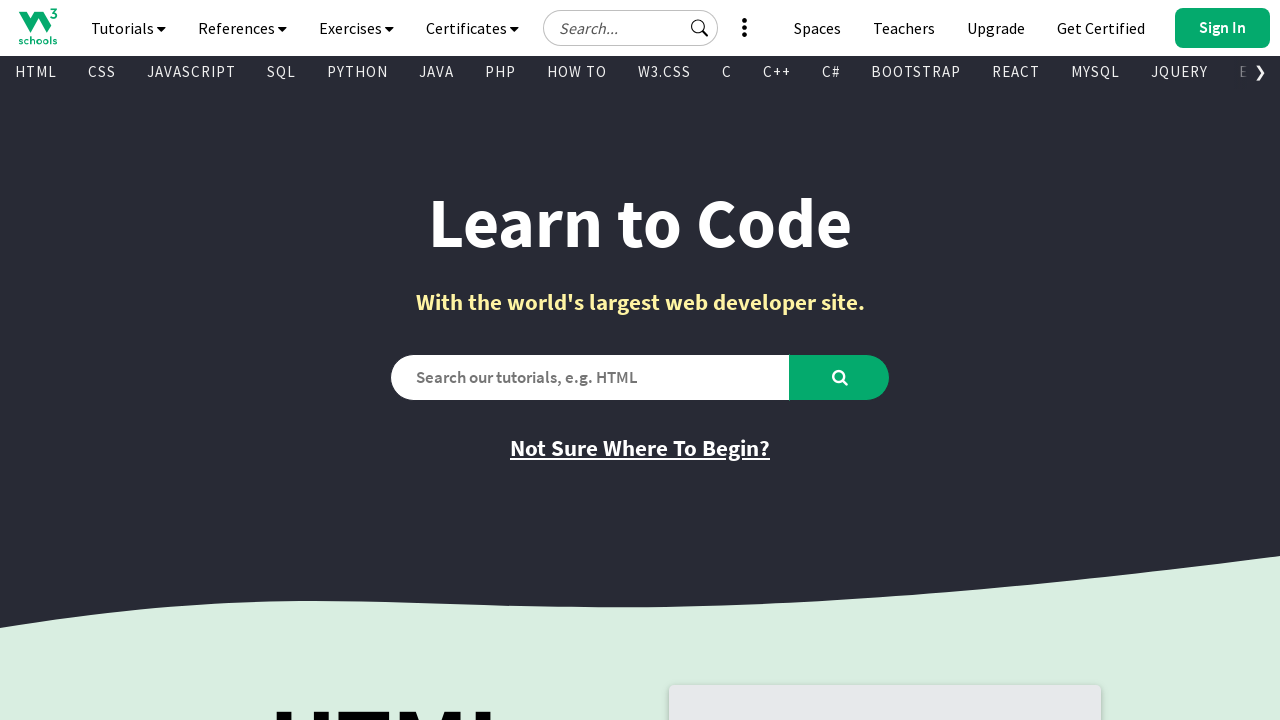

Found a visible link element
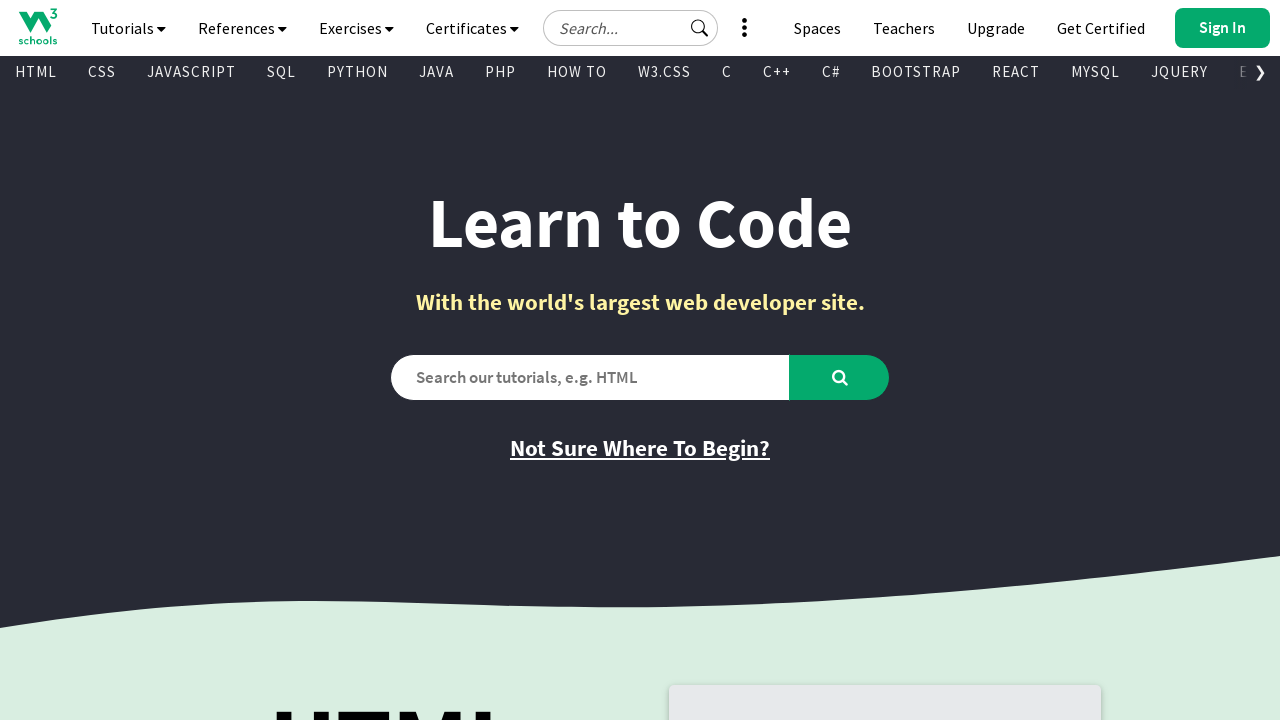

Retrieved href attribute from link
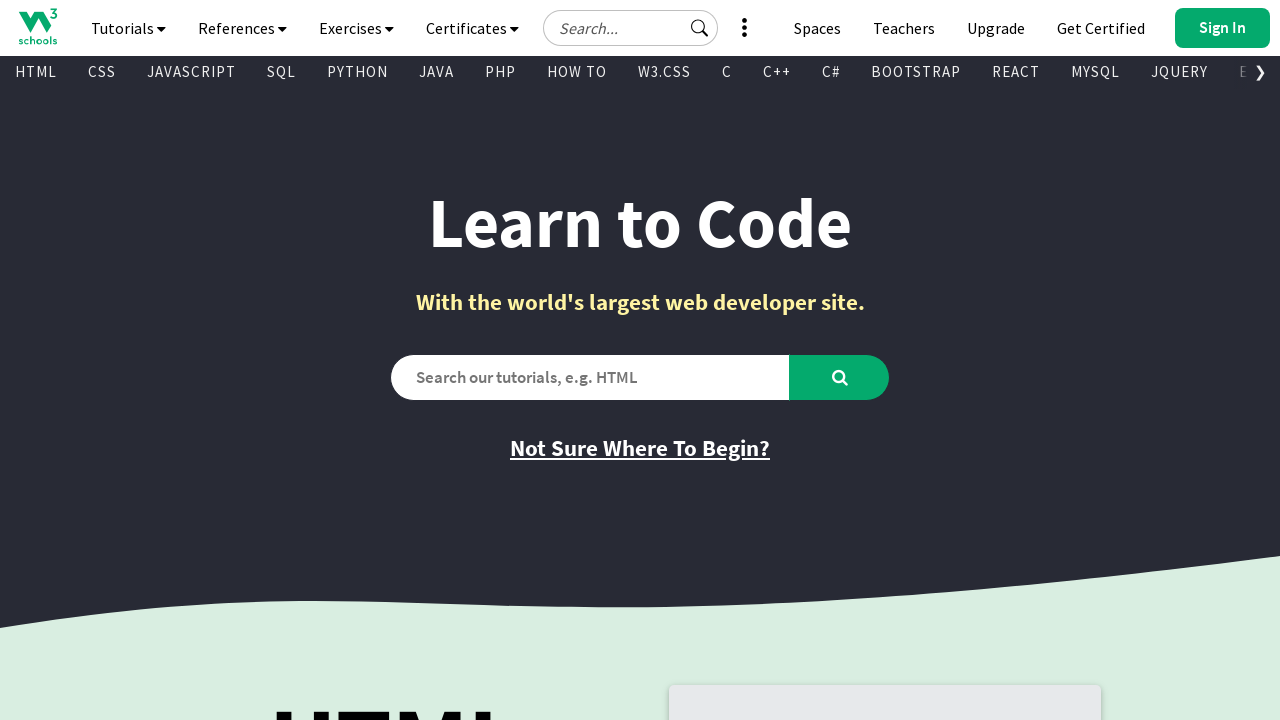

Retrieved text content from link
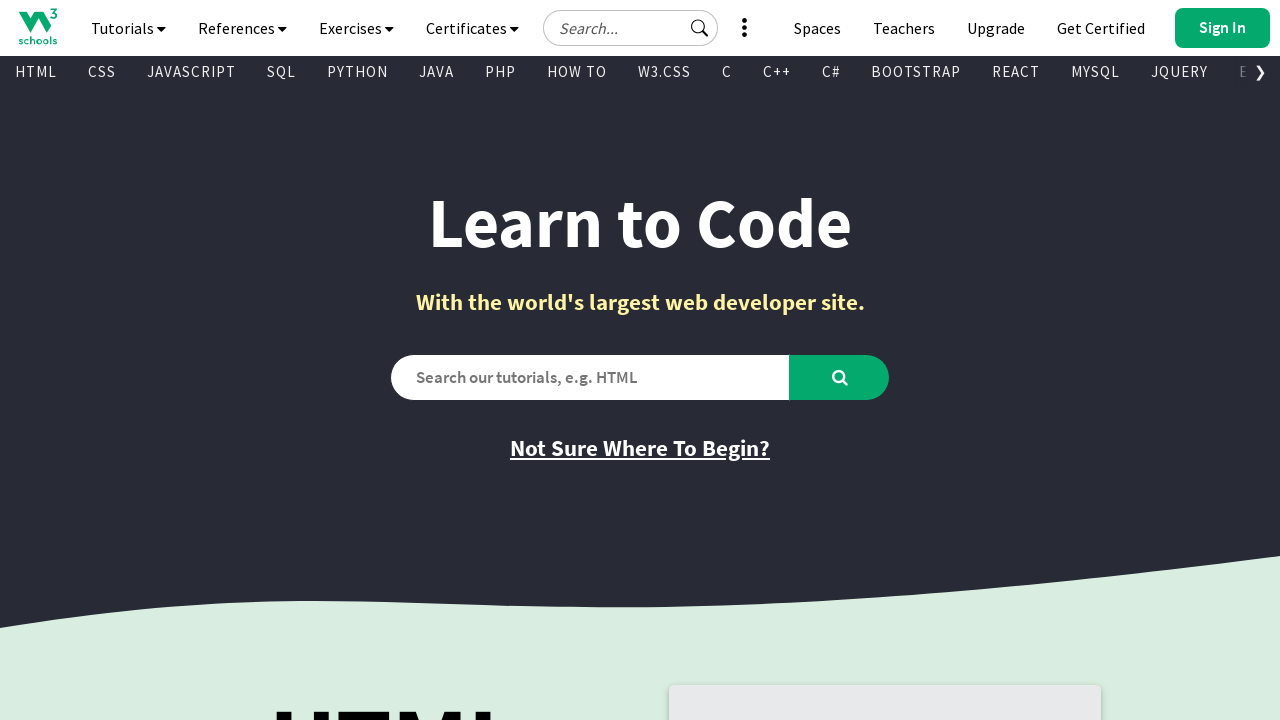

Found a visible link element
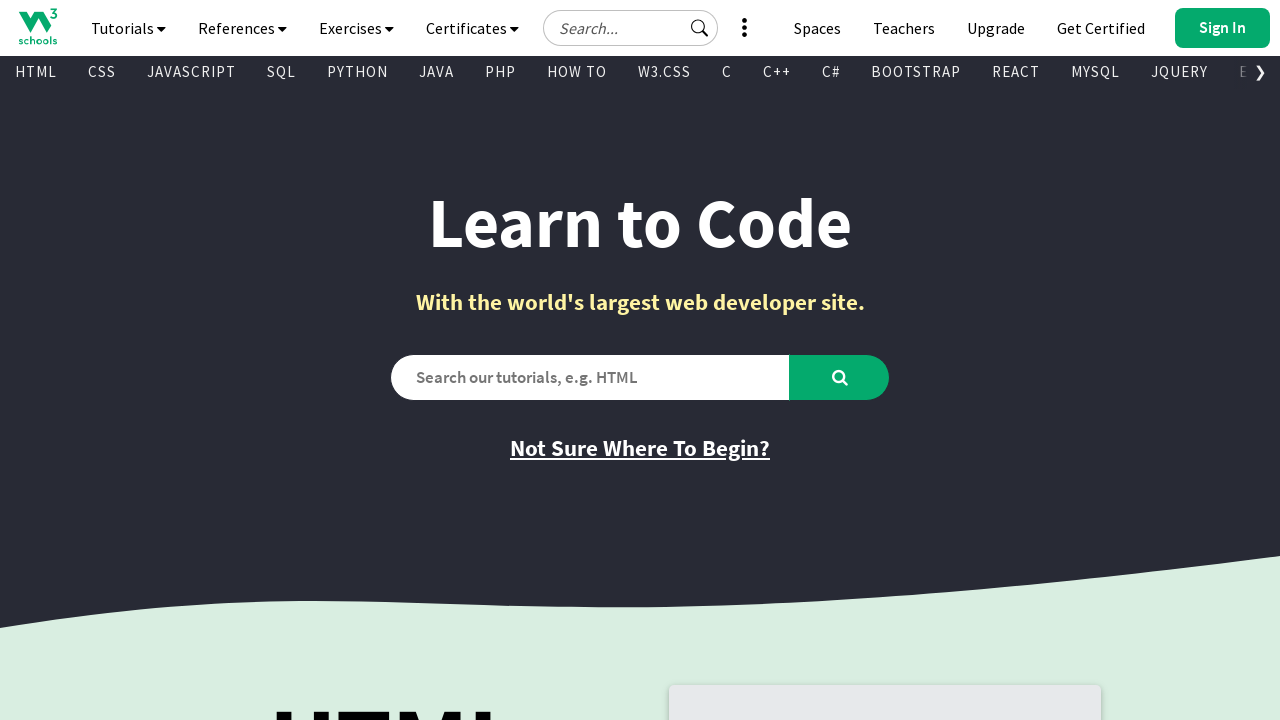

Retrieved href attribute from link
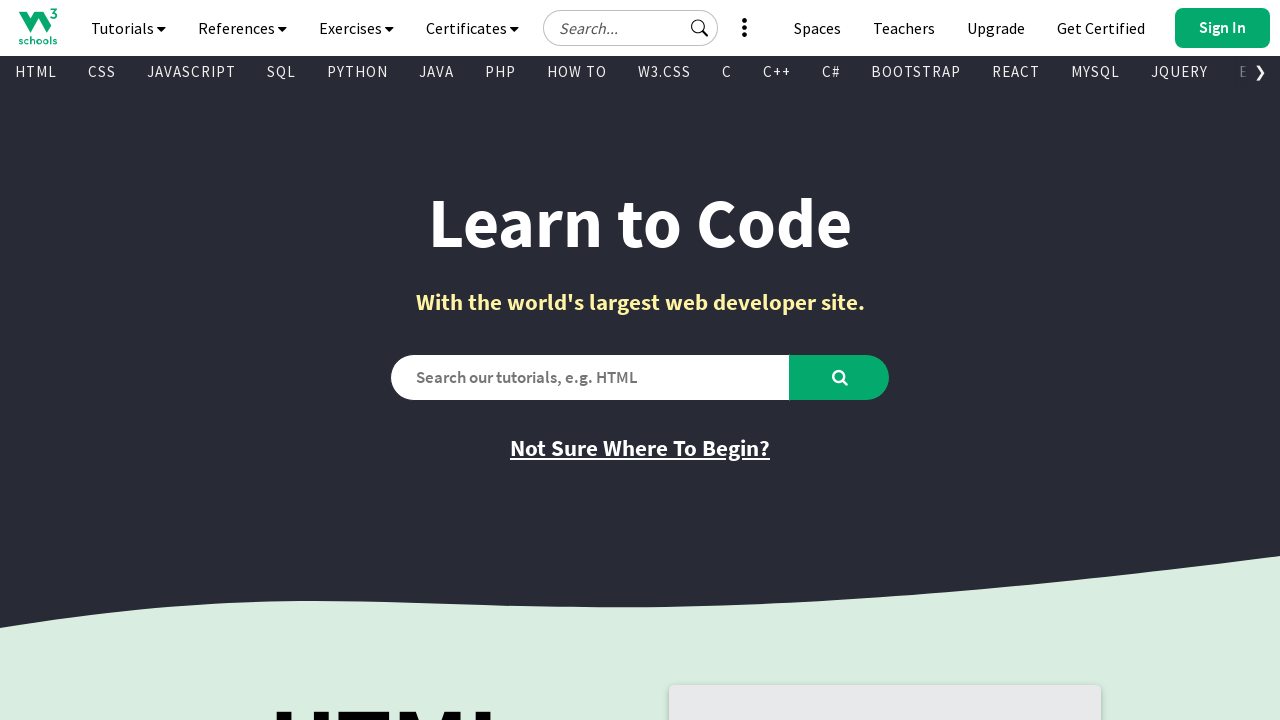

Retrieved text content from link
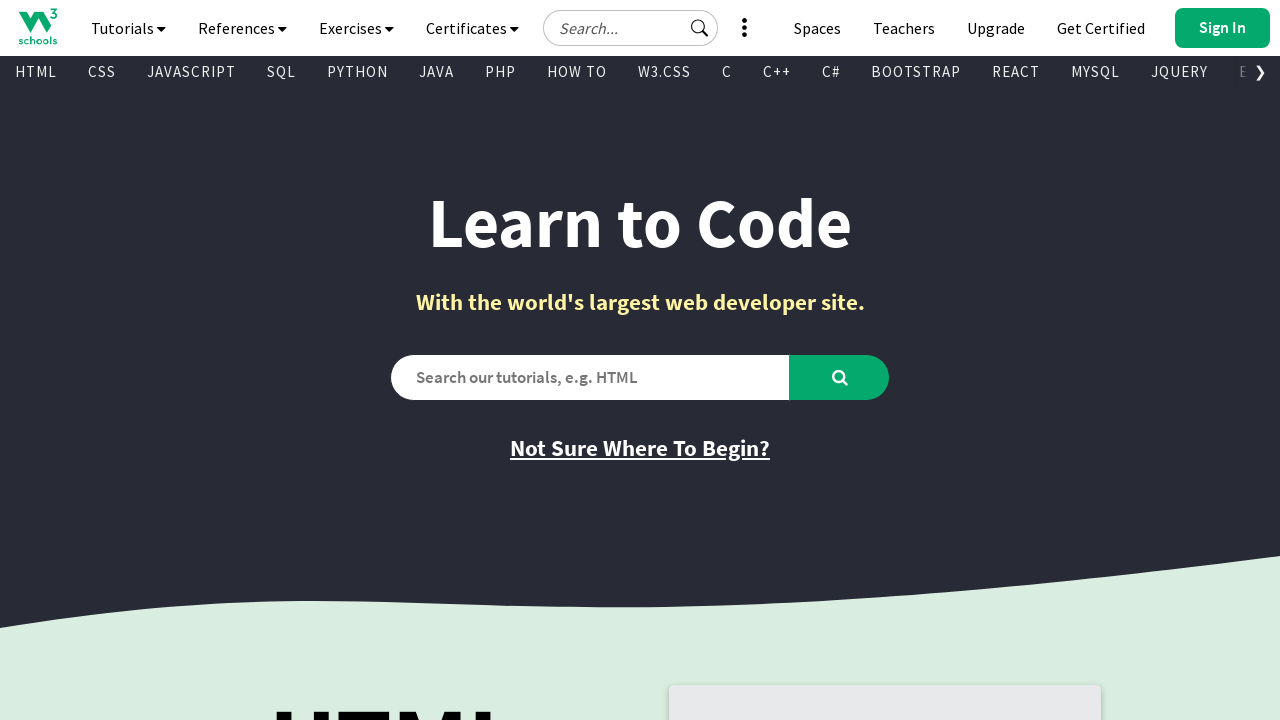

Found a visible link element
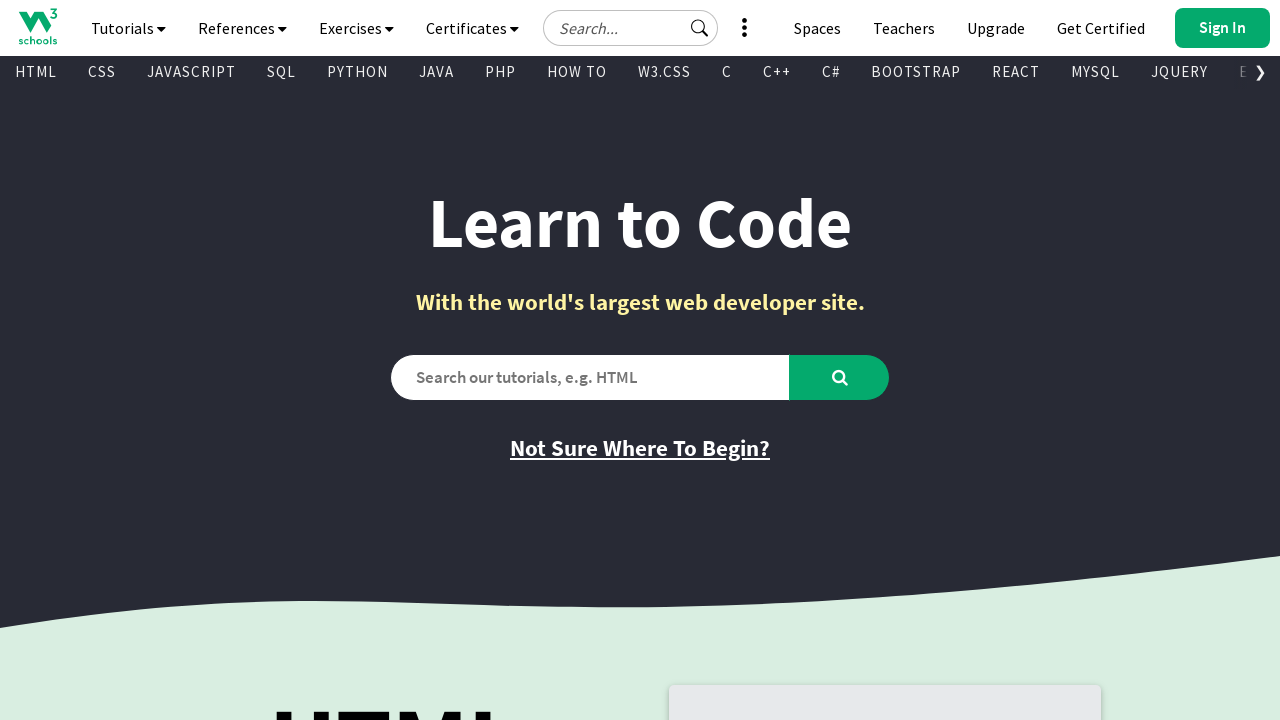

Retrieved href attribute from link
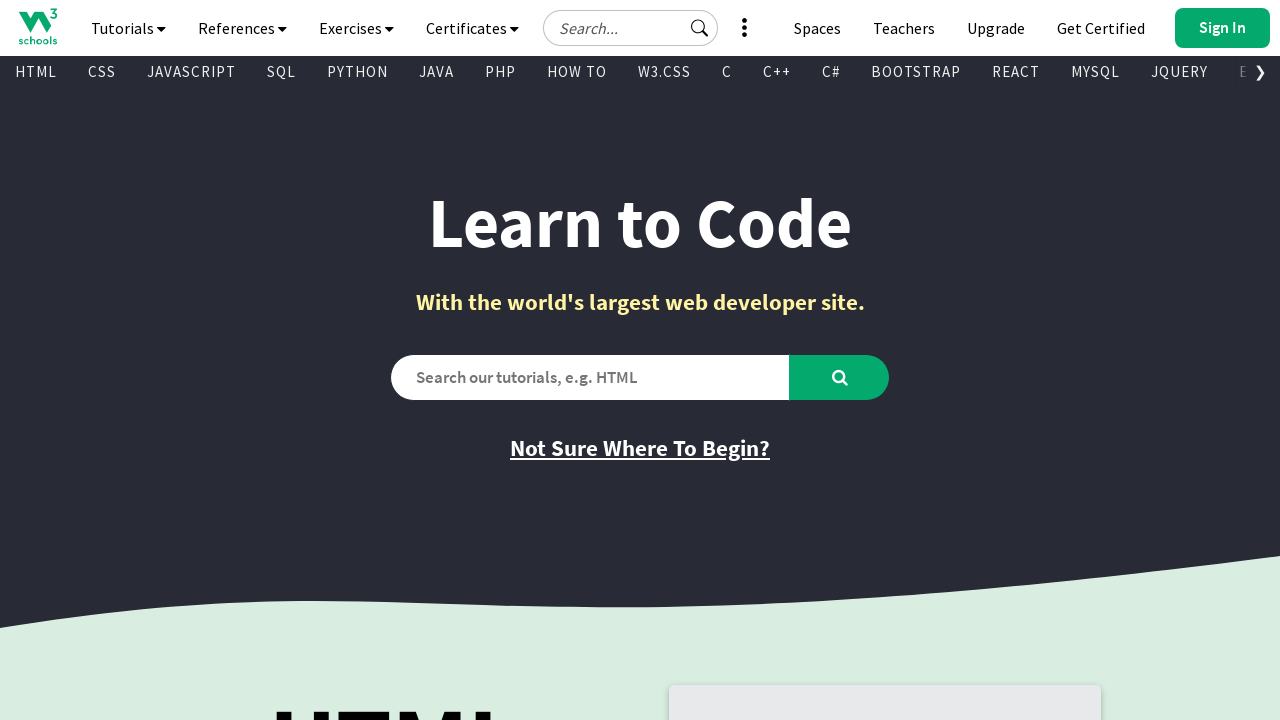

Retrieved text content from link
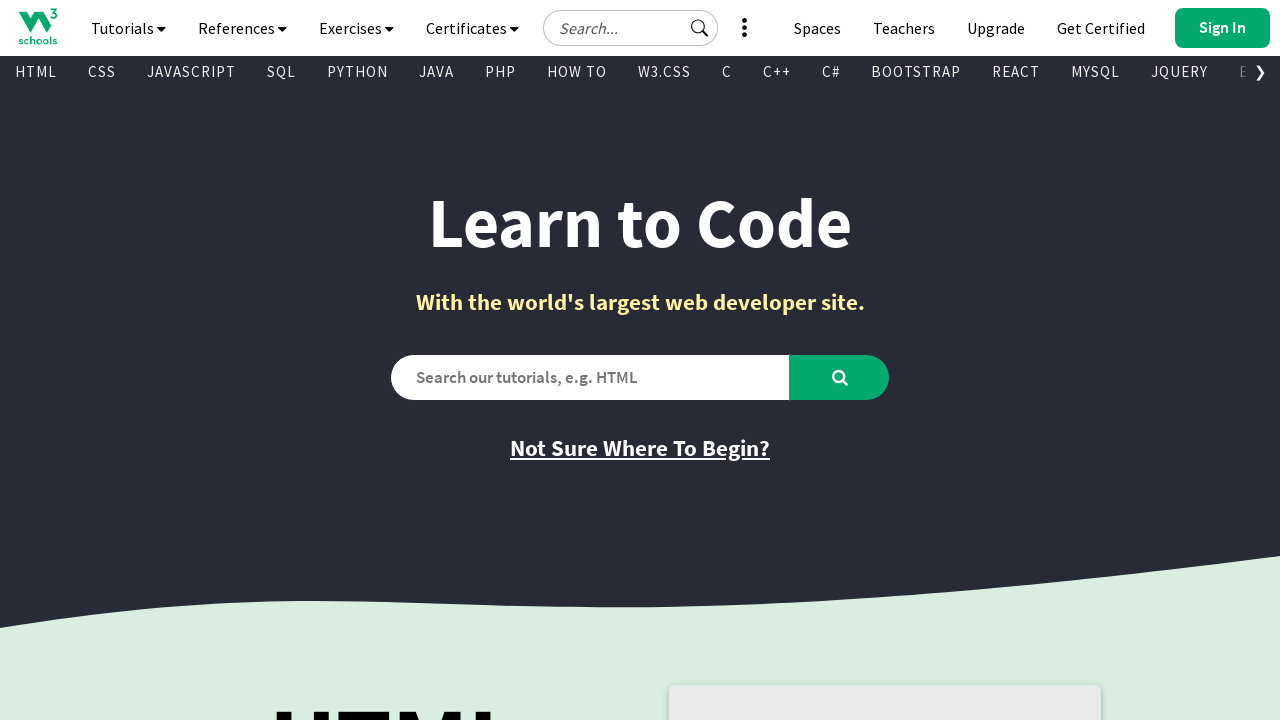

Found a visible link element
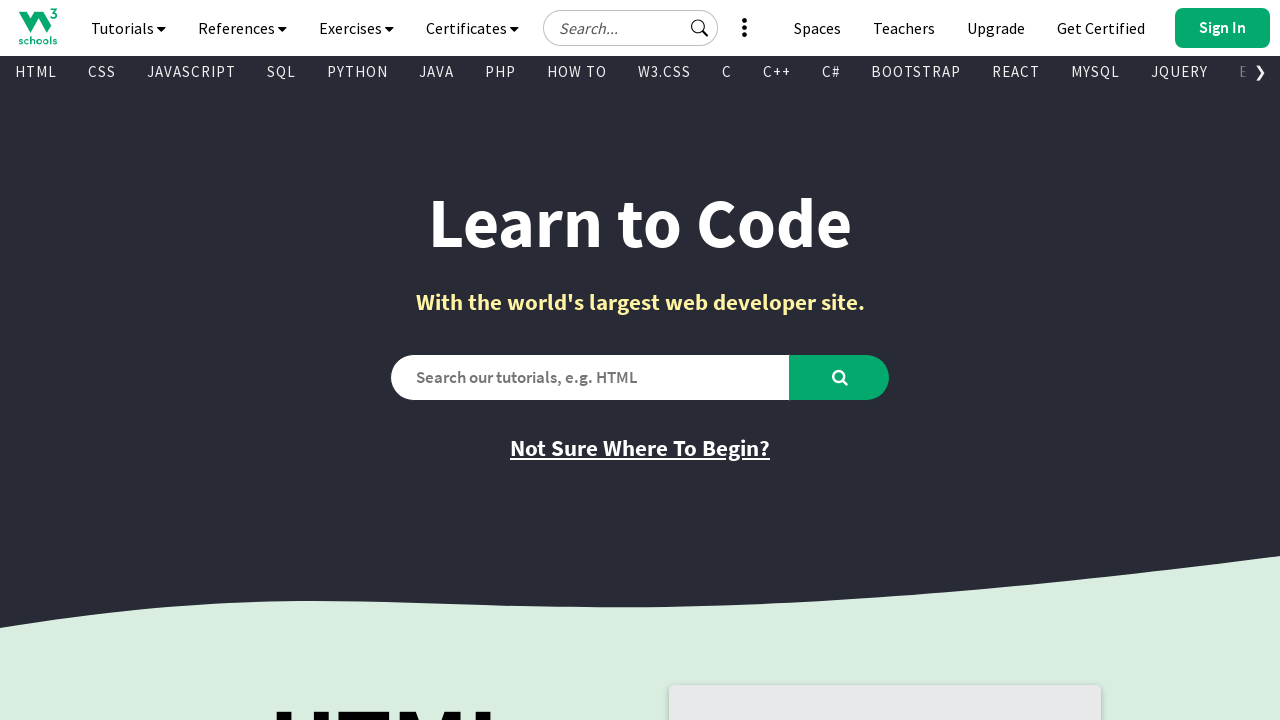

Retrieved href attribute from link
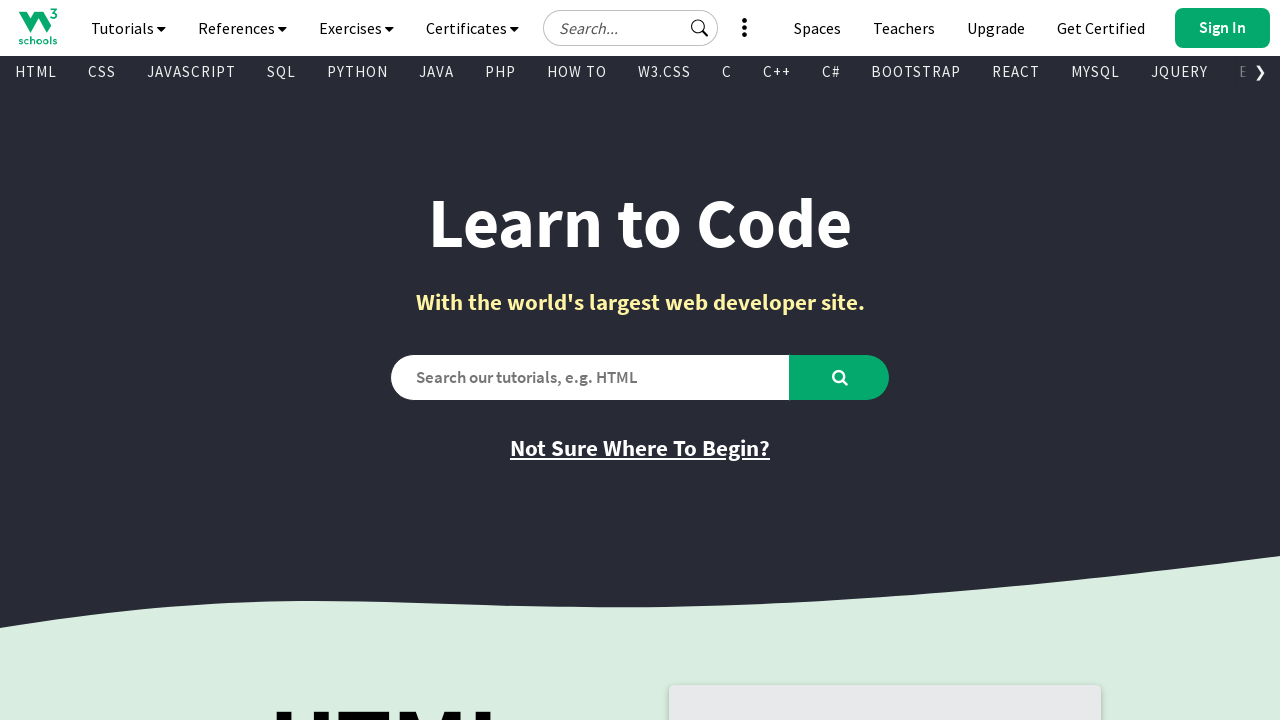

Retrieved text content from link
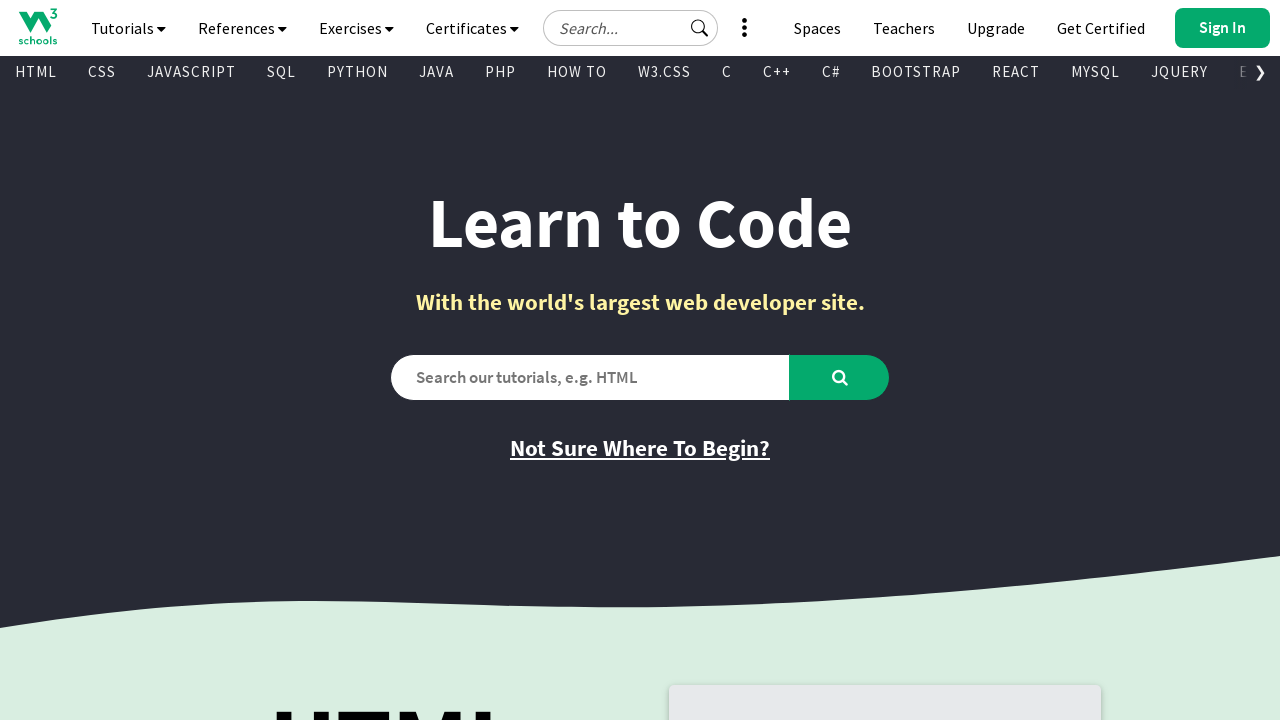

Found a visible link element
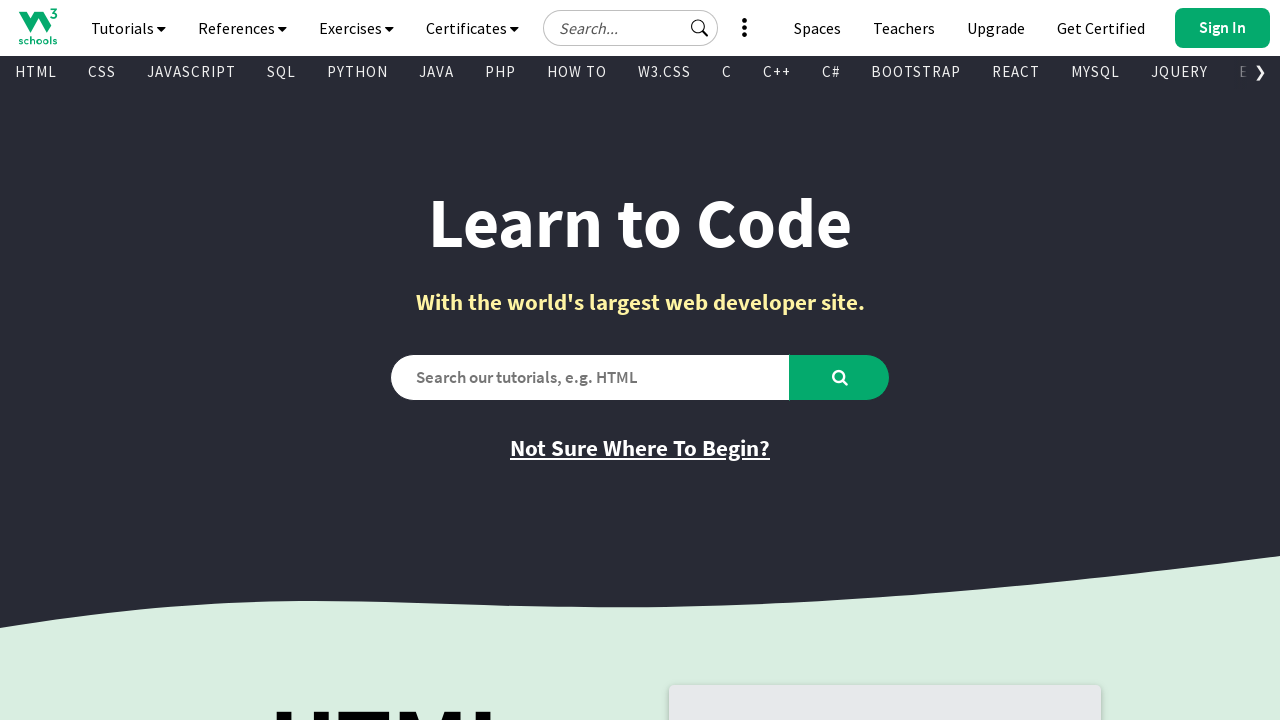

Retrieved href attribute from link
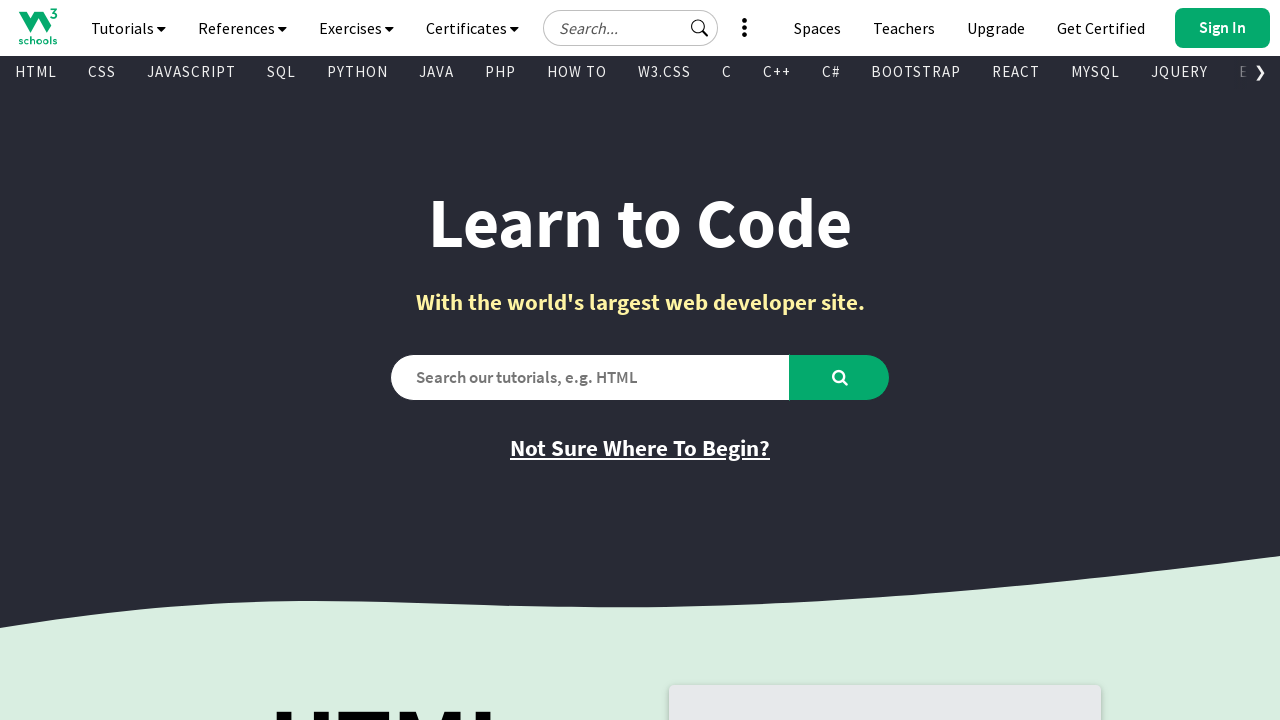

Retrieved text content from link
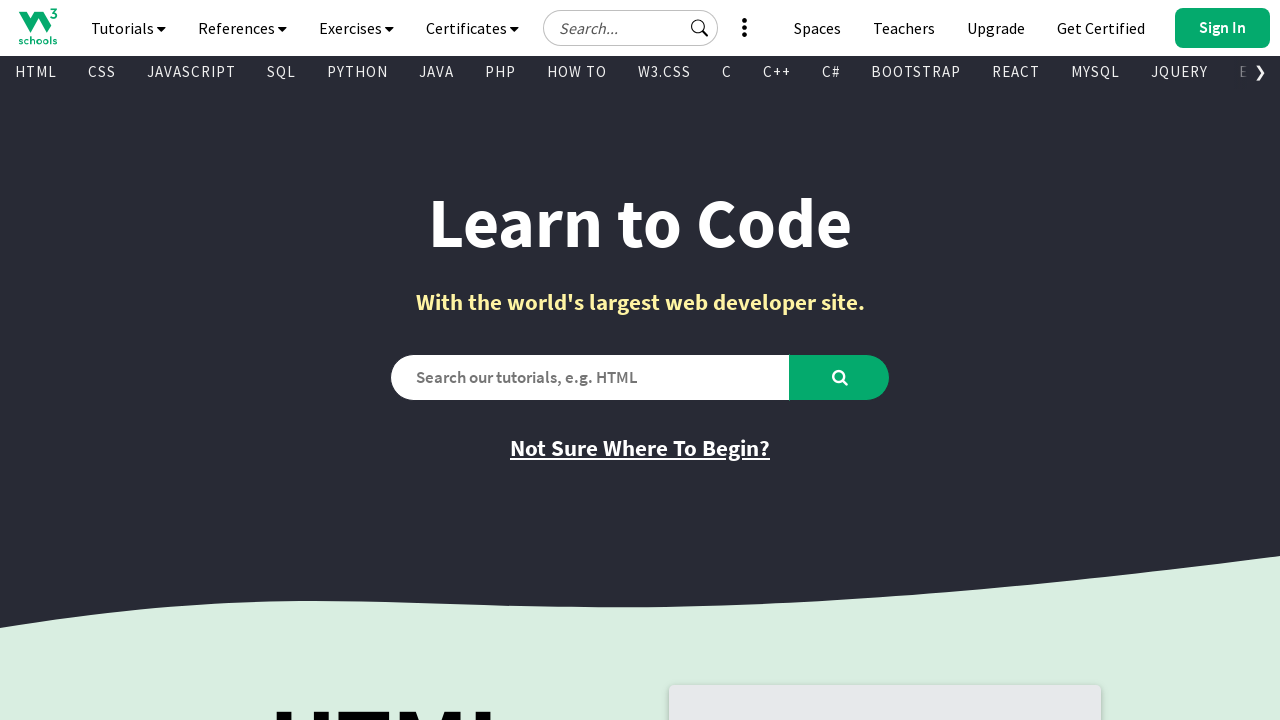

Found a visible link element
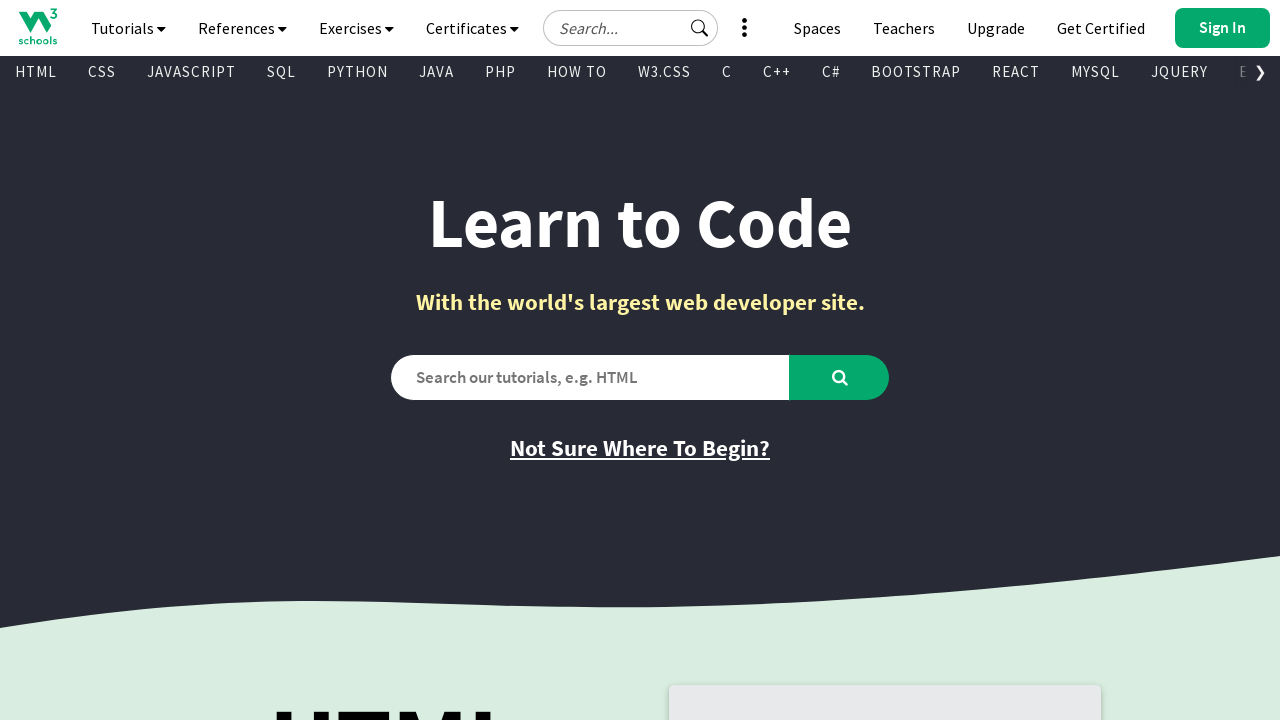

Retrieved href attribute from link
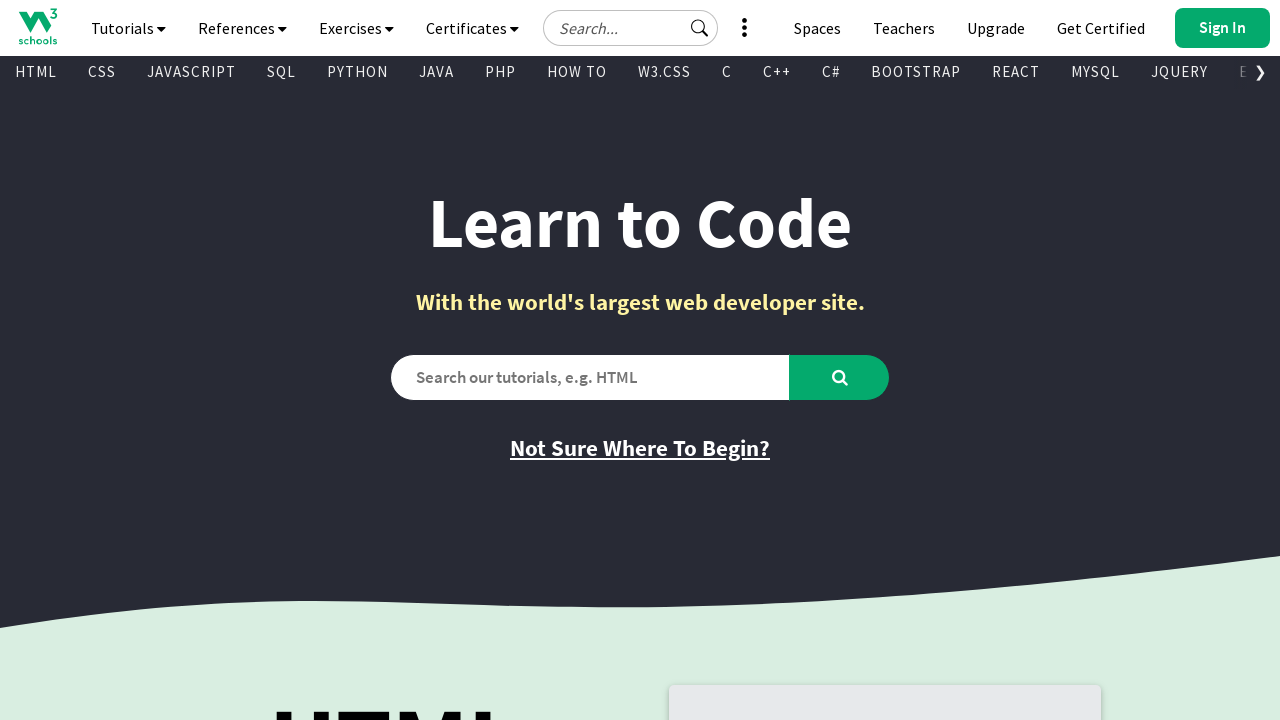

Retrieved text content from link
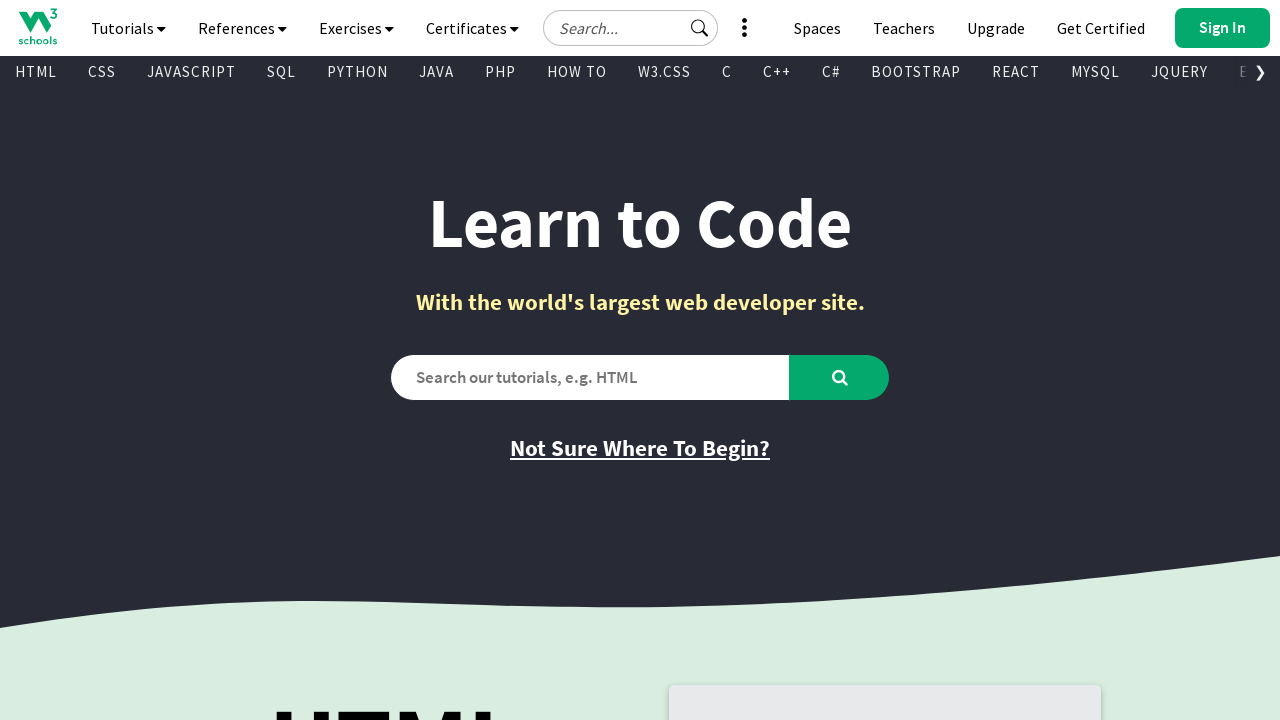

Found a visible link element
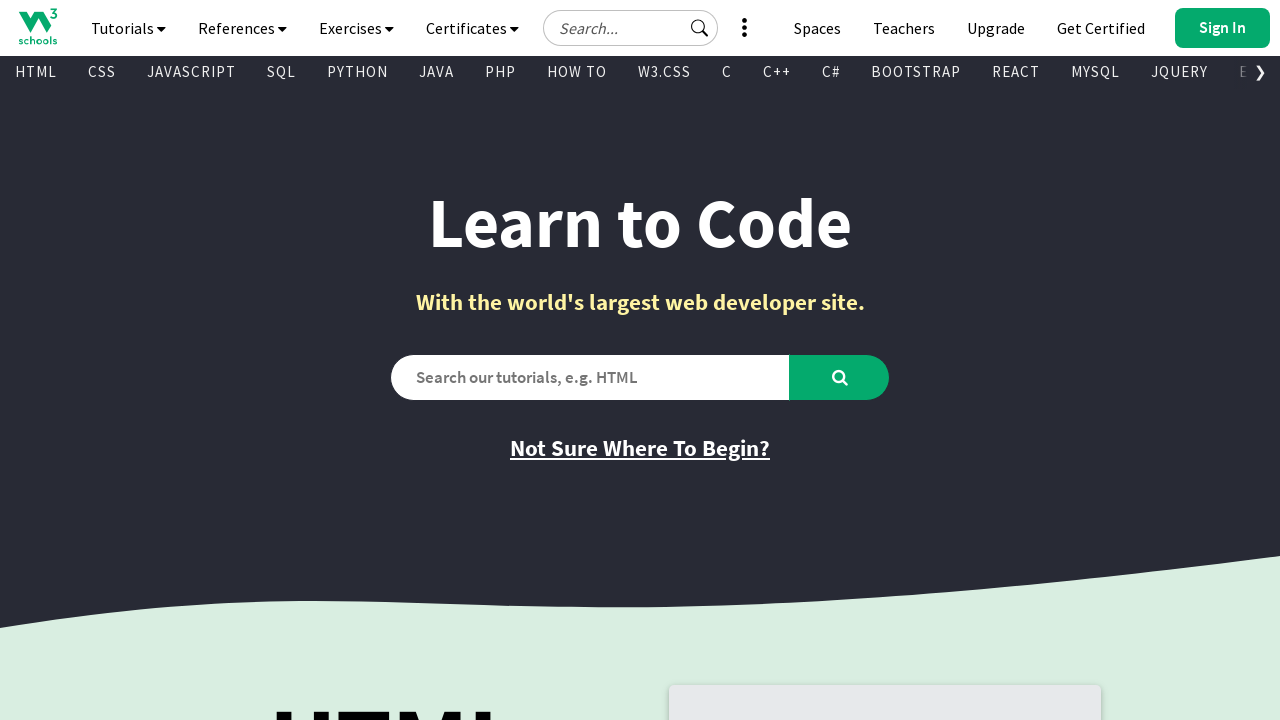

Retrieved href attribute from link
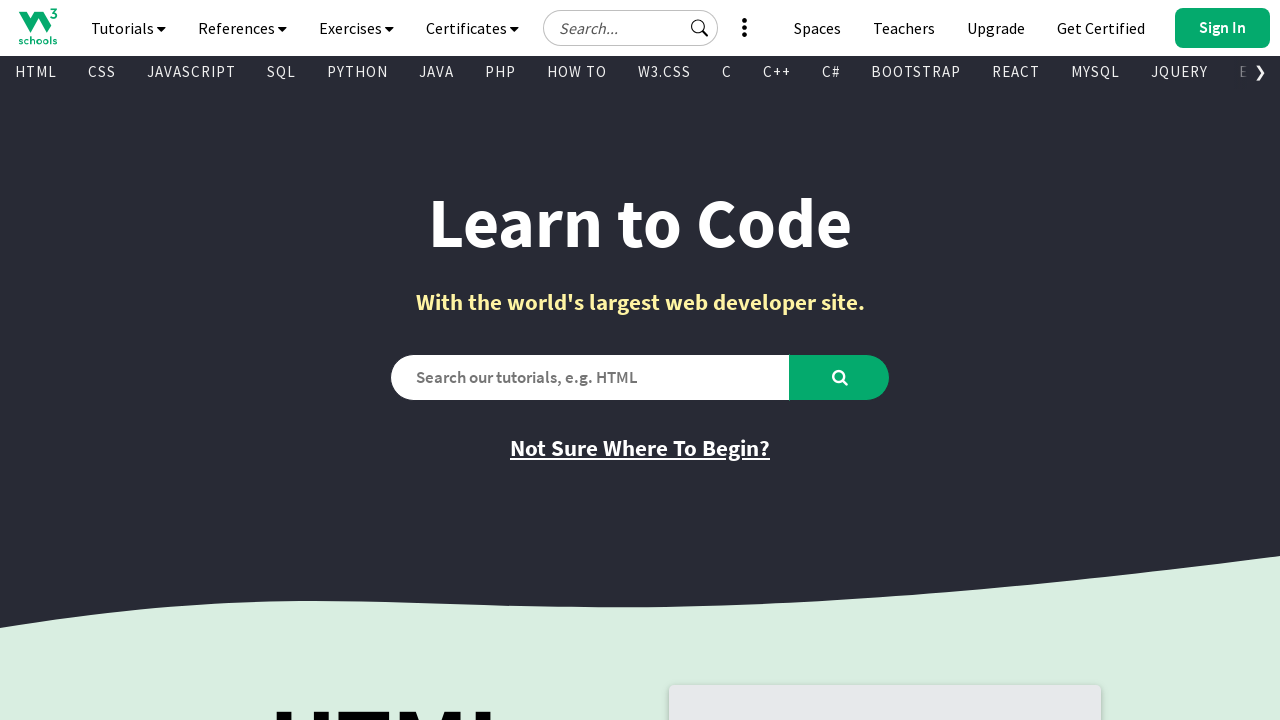

Retrieved text content from link
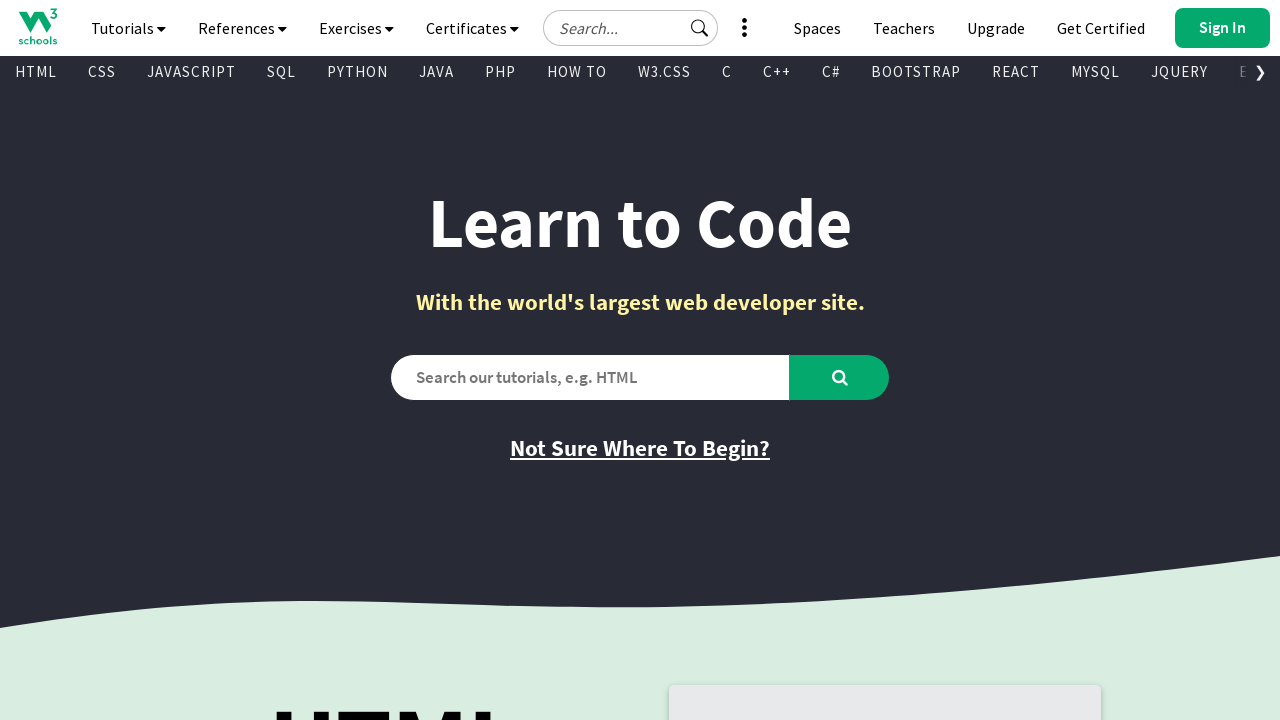

Found a visible link element
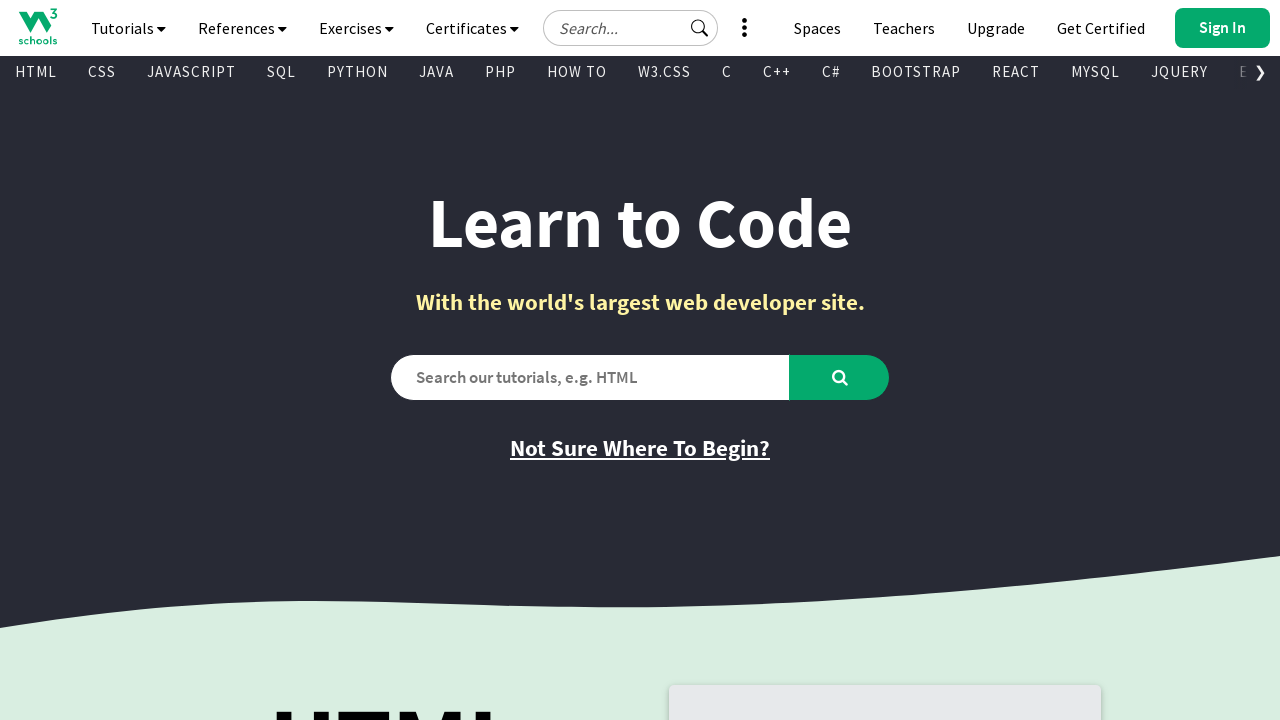

Retrieved href attribute from link
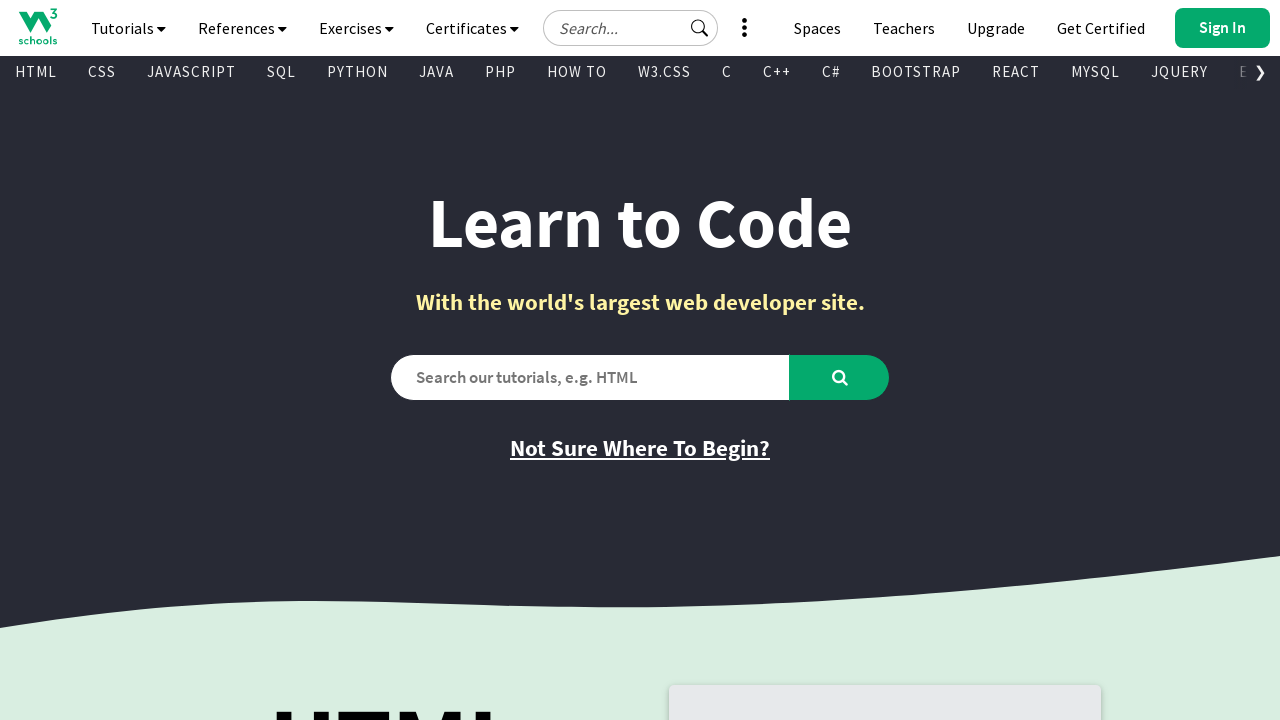

Retrieved text content from link
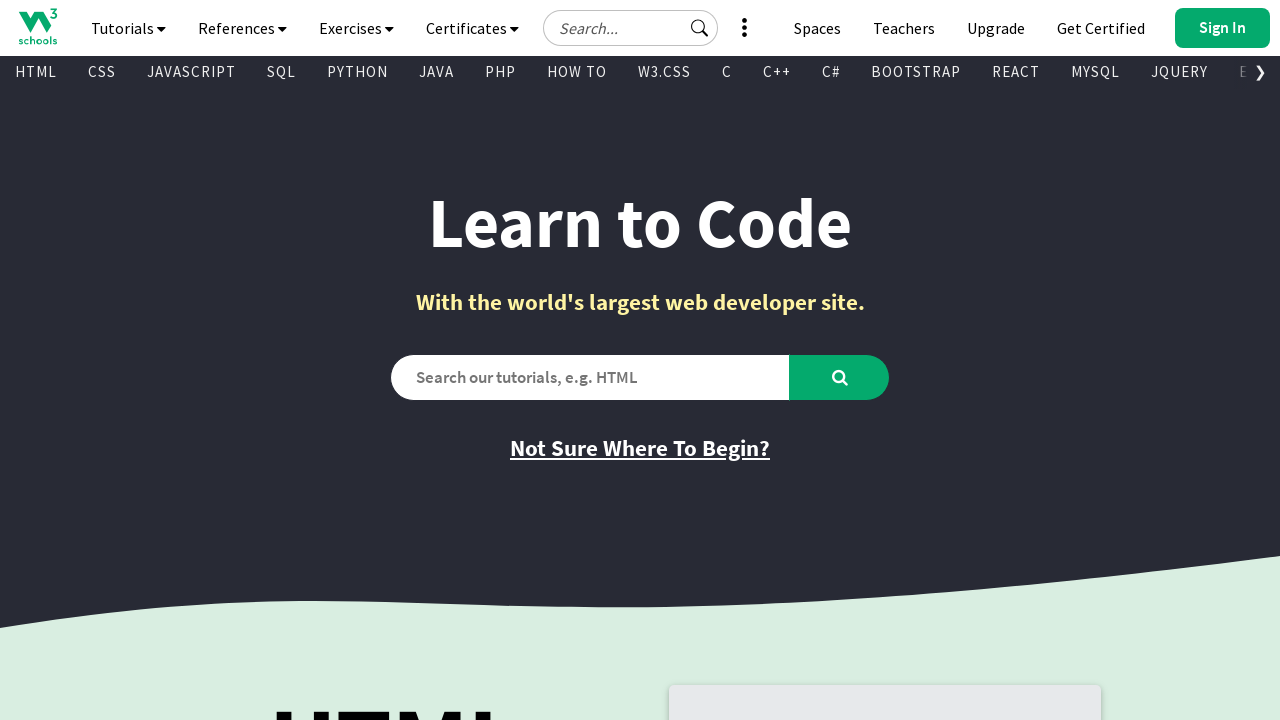

Found a visible link element
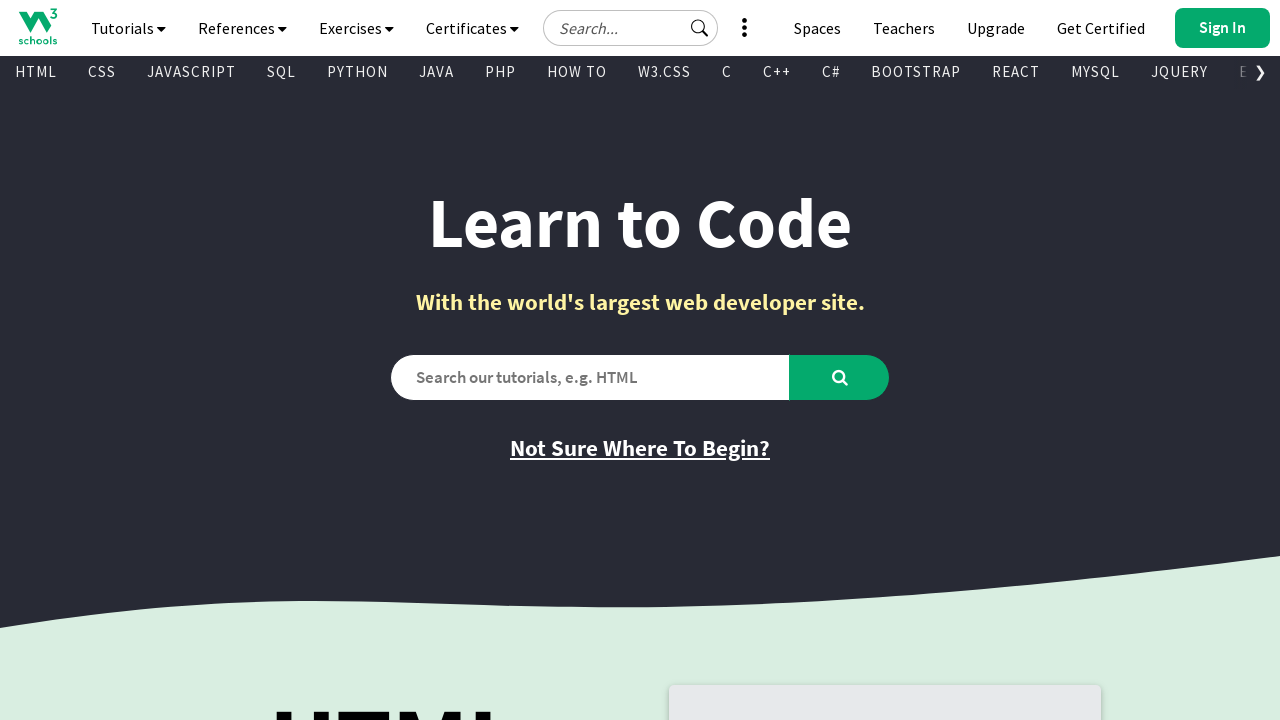

Retrieved href attribute from link
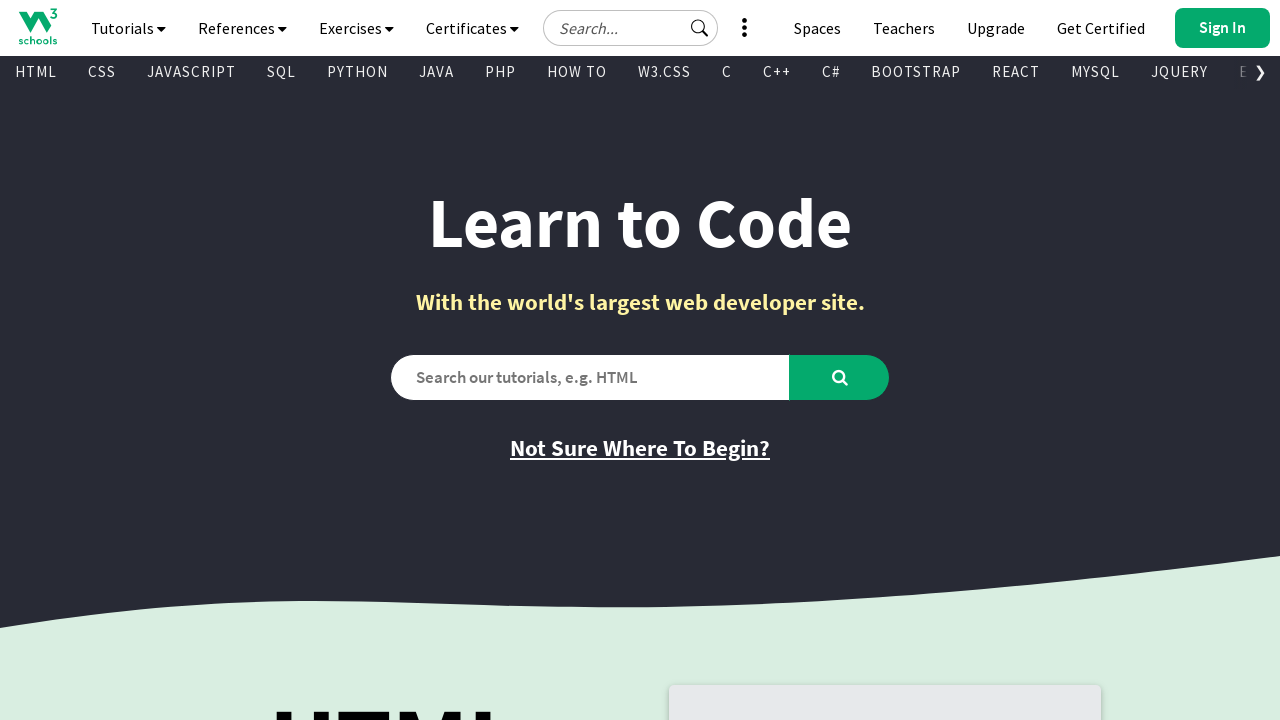

Retrieved text content from link
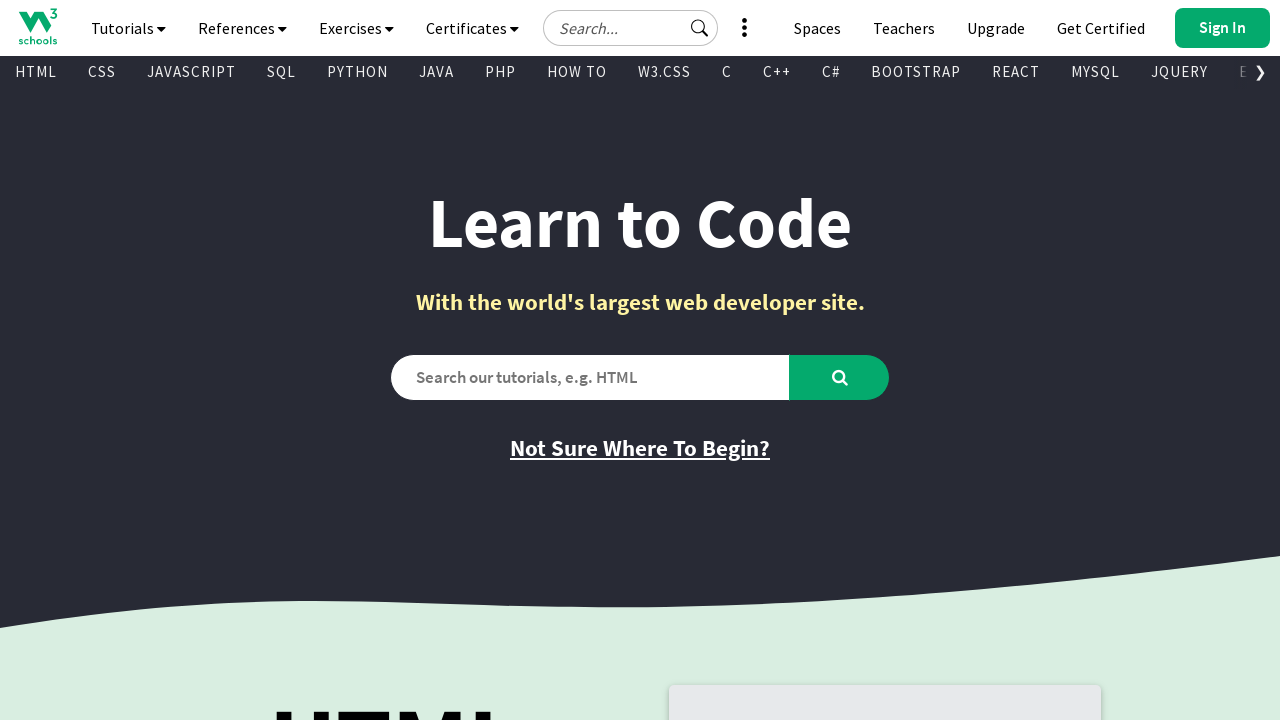

Found a visible link element
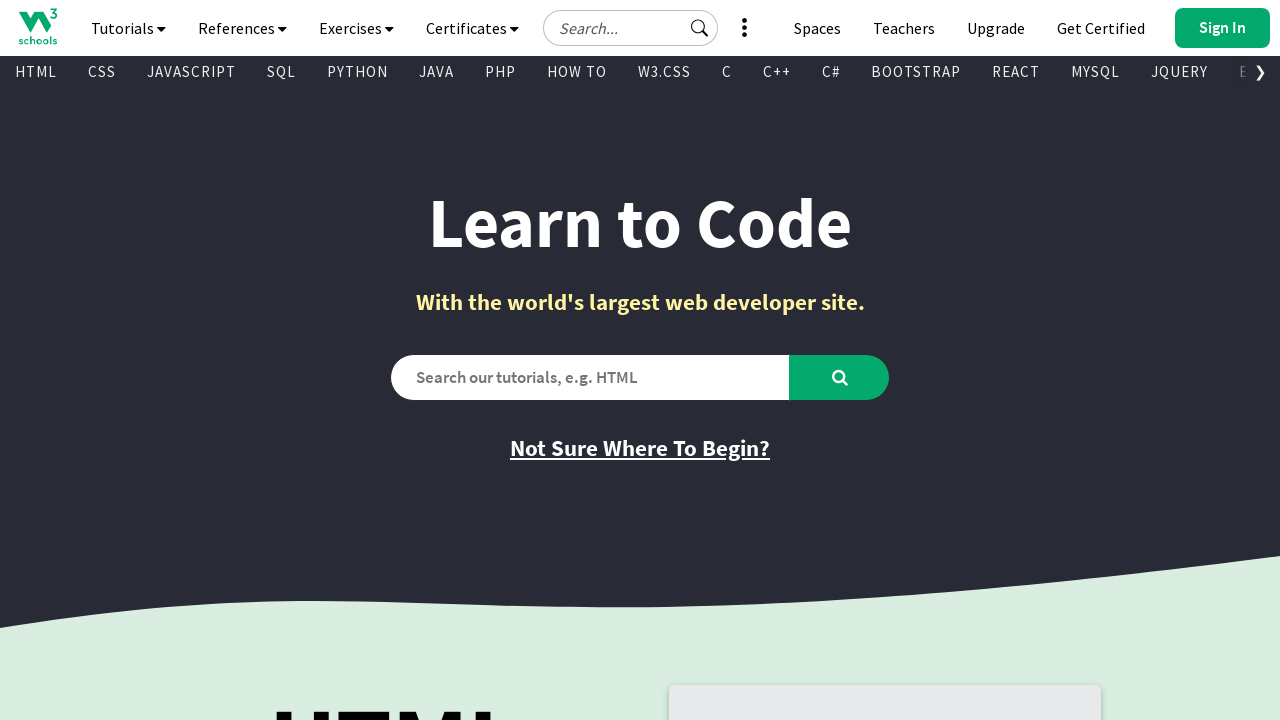

Retrieved href attribute from link
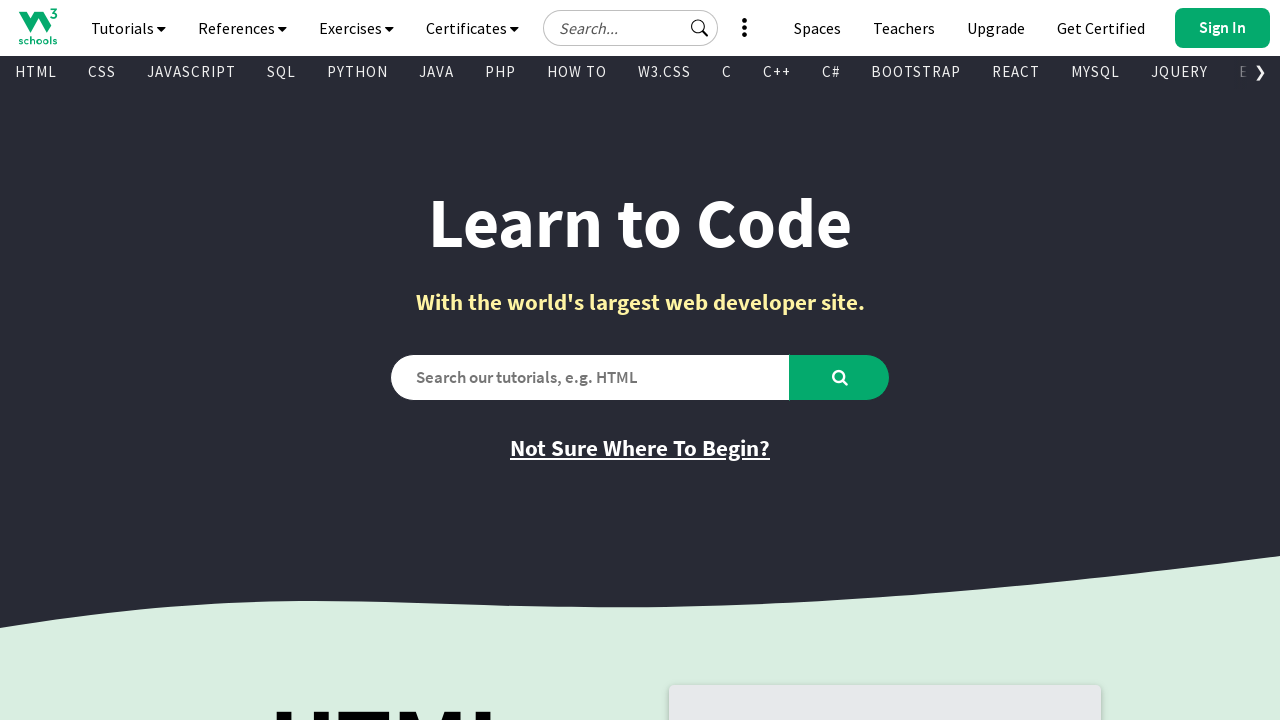

Retrieved text content from link
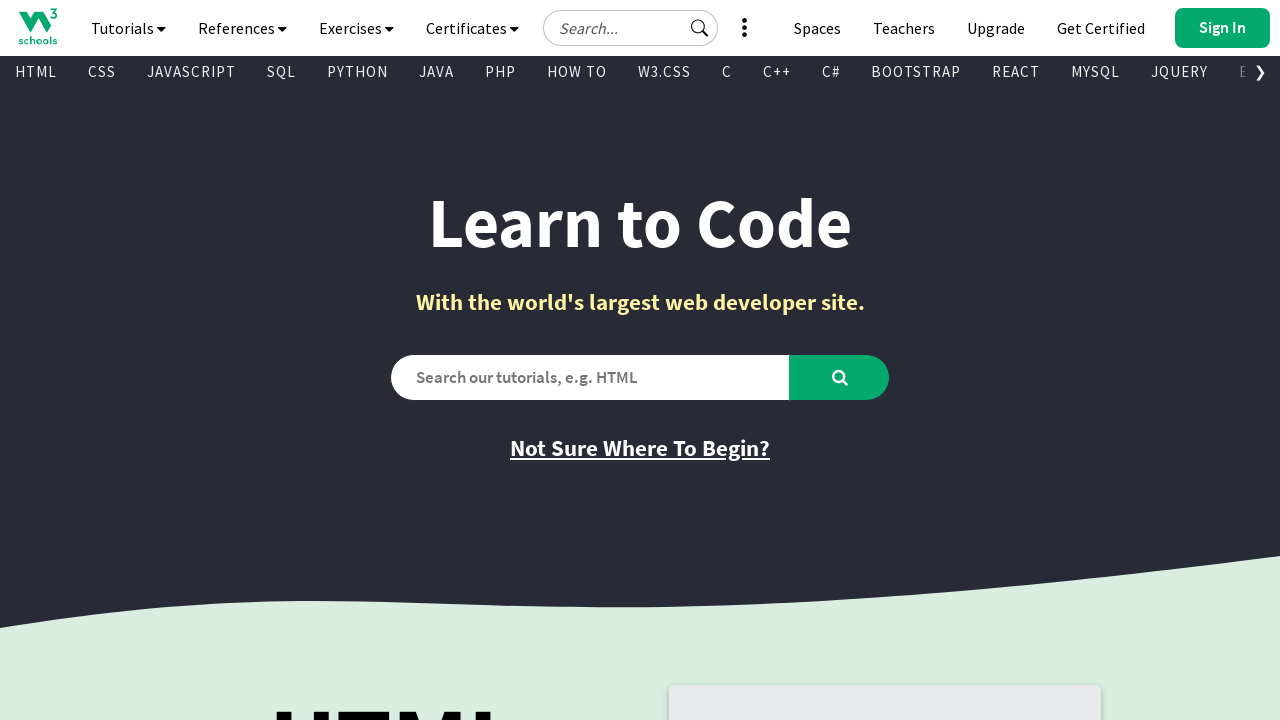

Found a visible link element
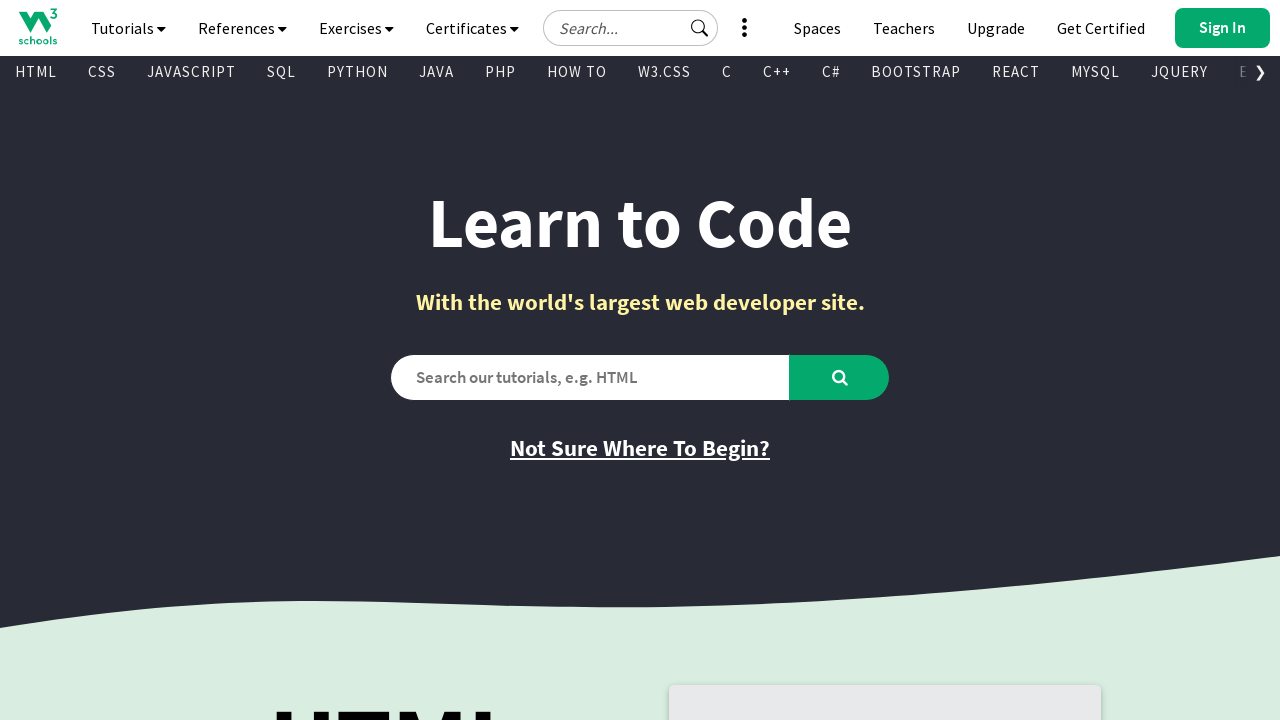

Retrieved href attribute from link
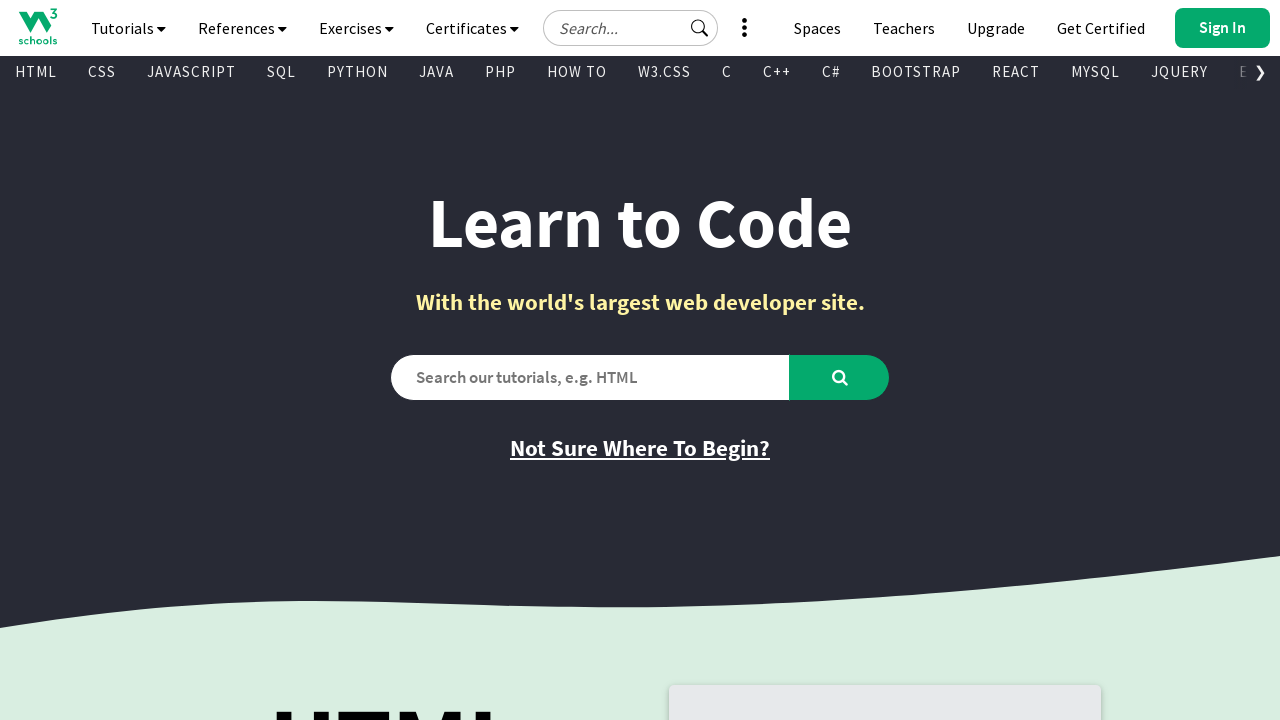

Retrieved text content from link
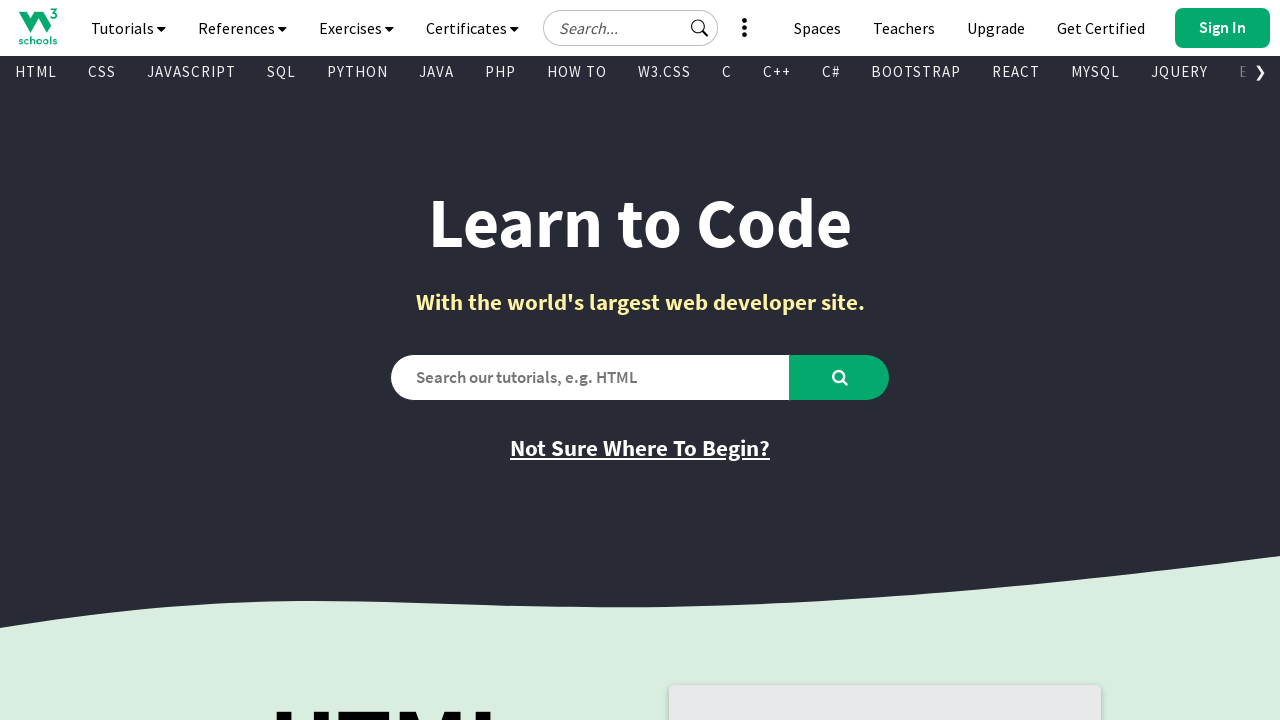

Found a visible link element
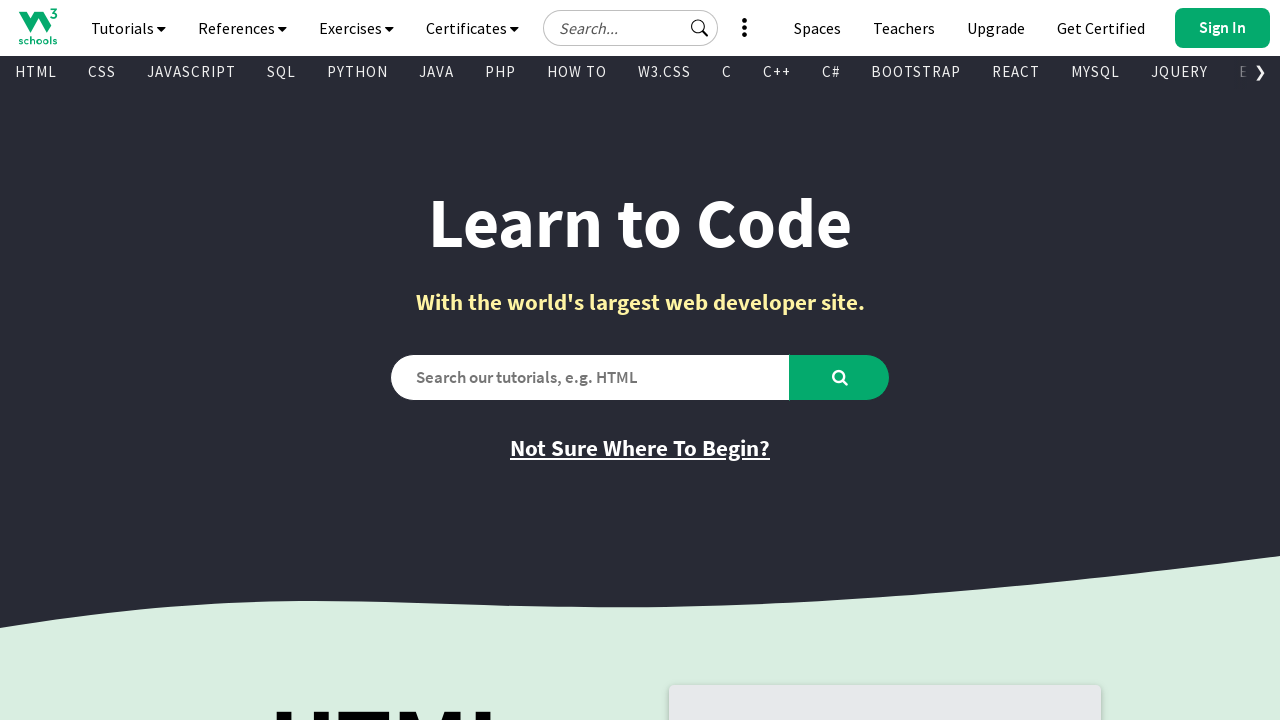

Retrieved href attribute from link
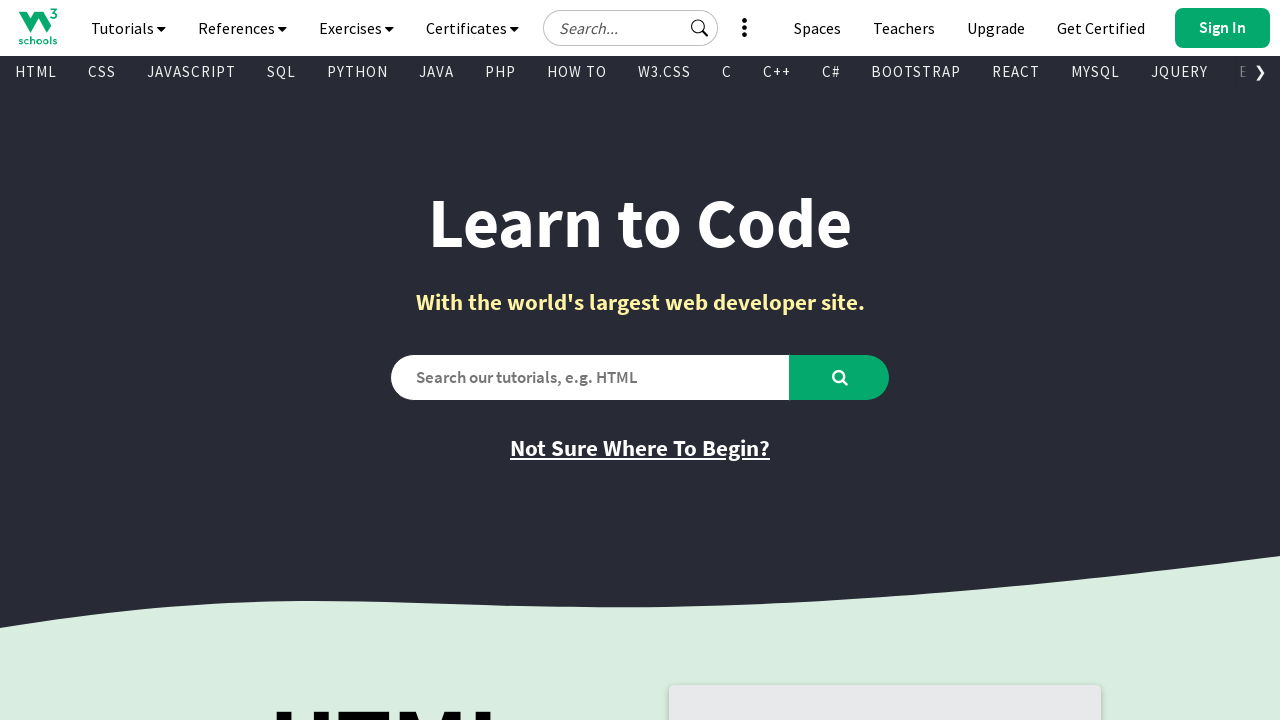

Retrieved text content from link
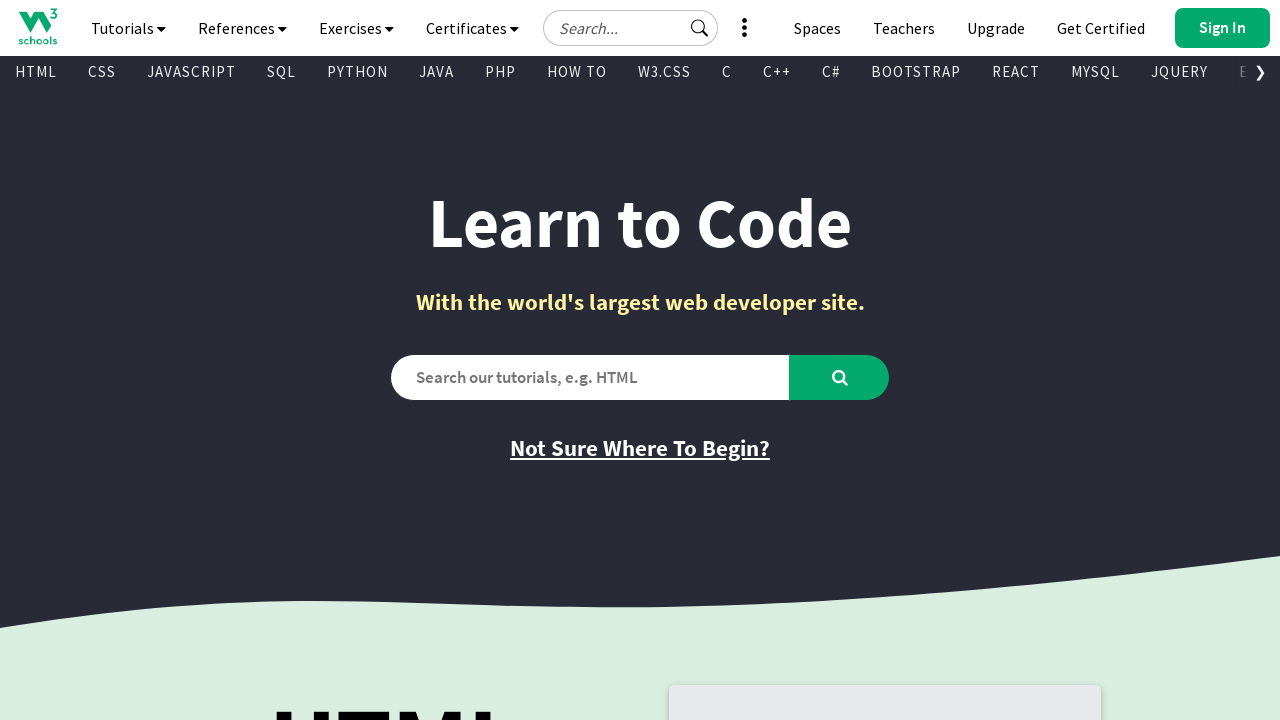

Found a visible link element
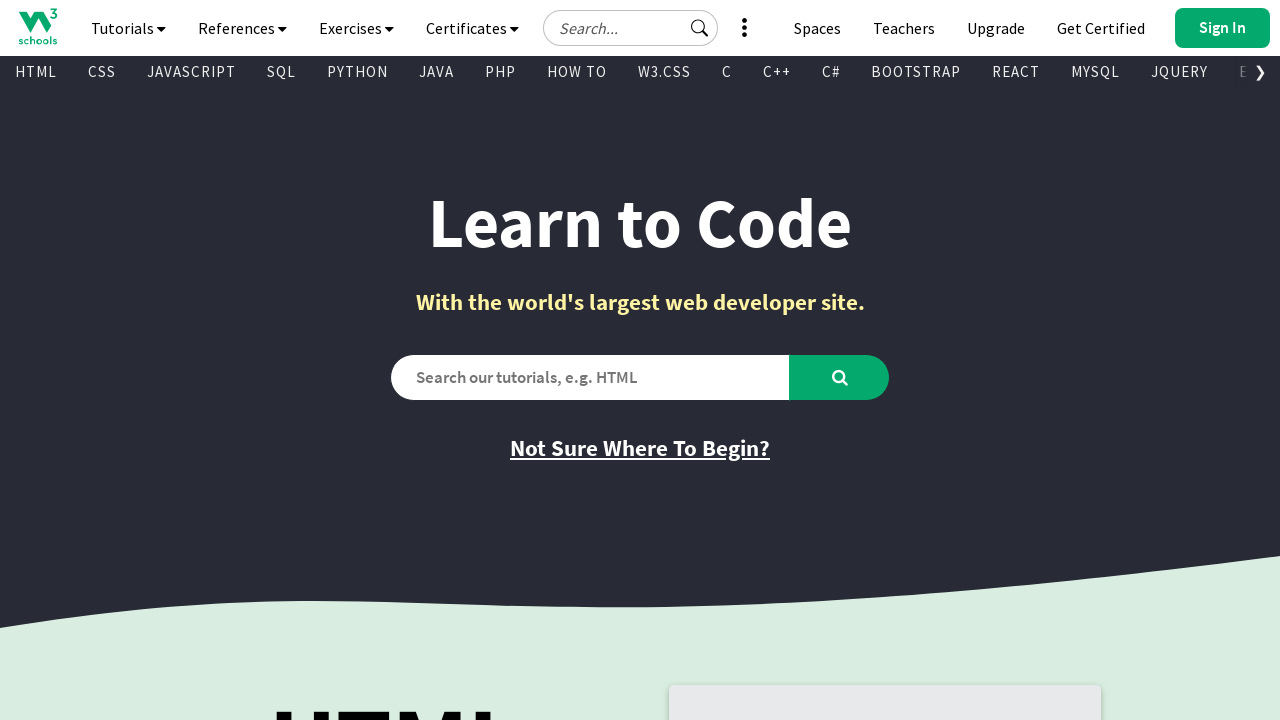

Retrieved href attribute from link
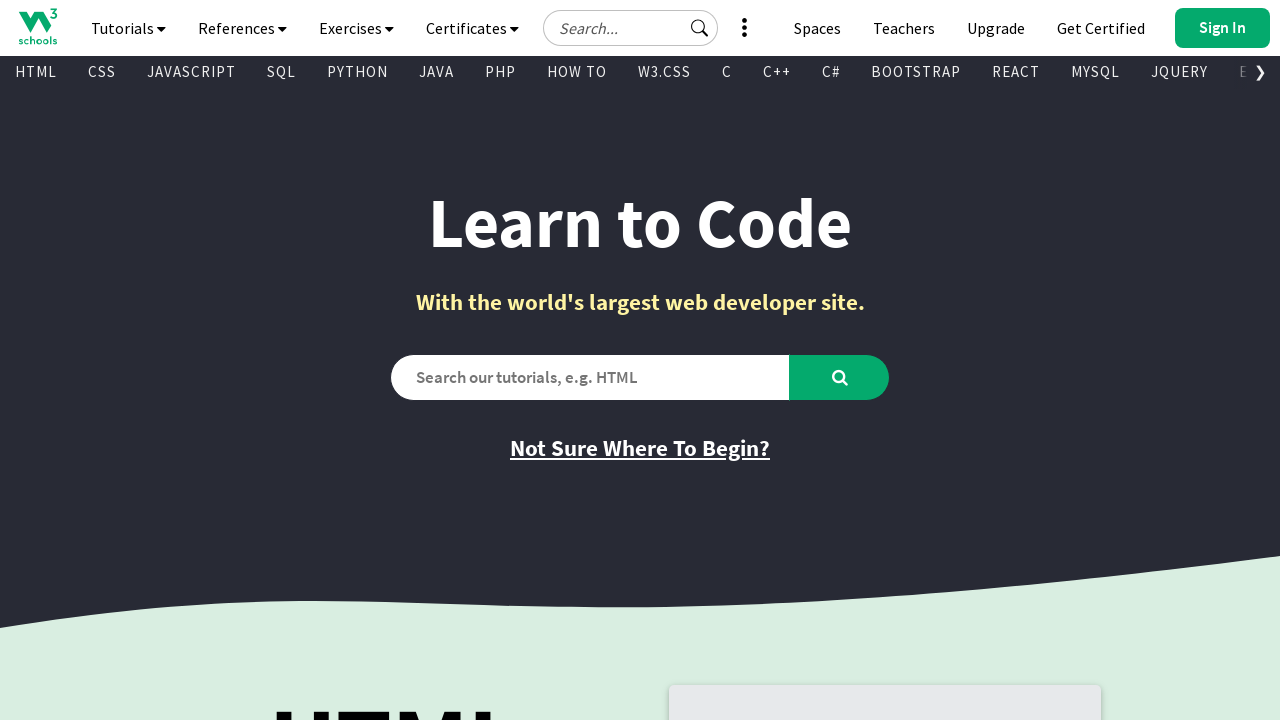

Retrieved text content from link
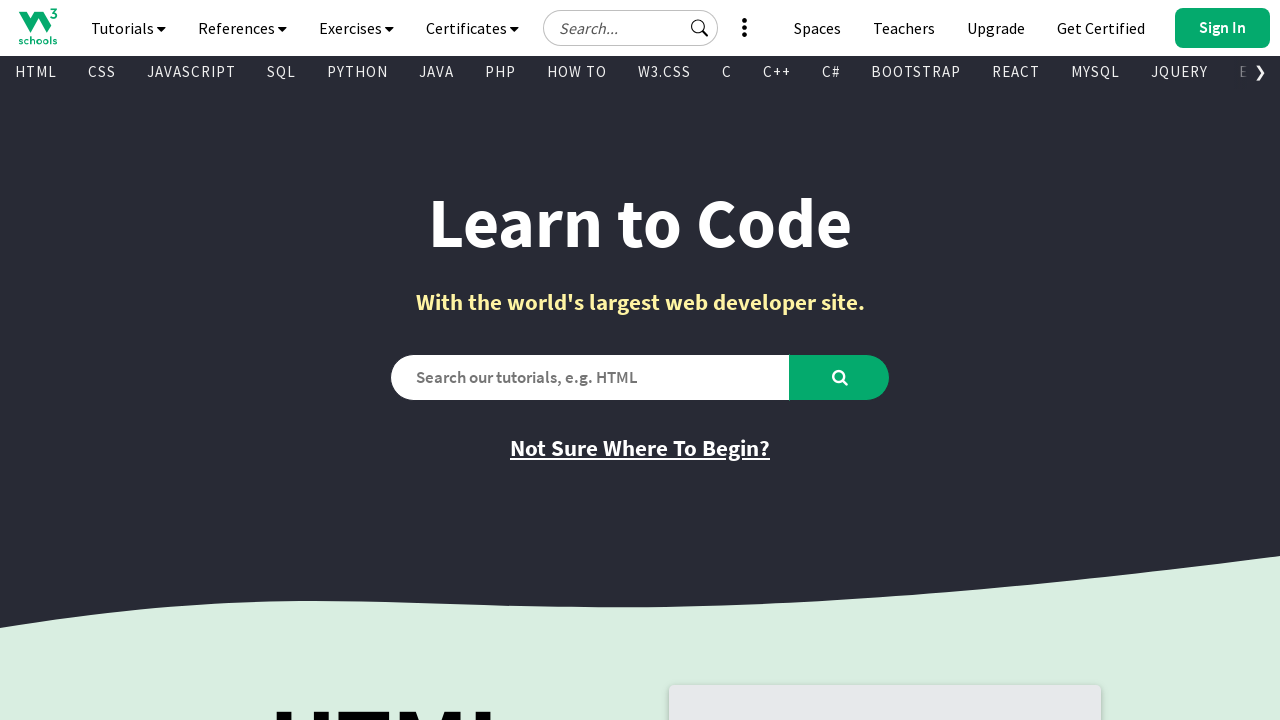

Found a visible link element
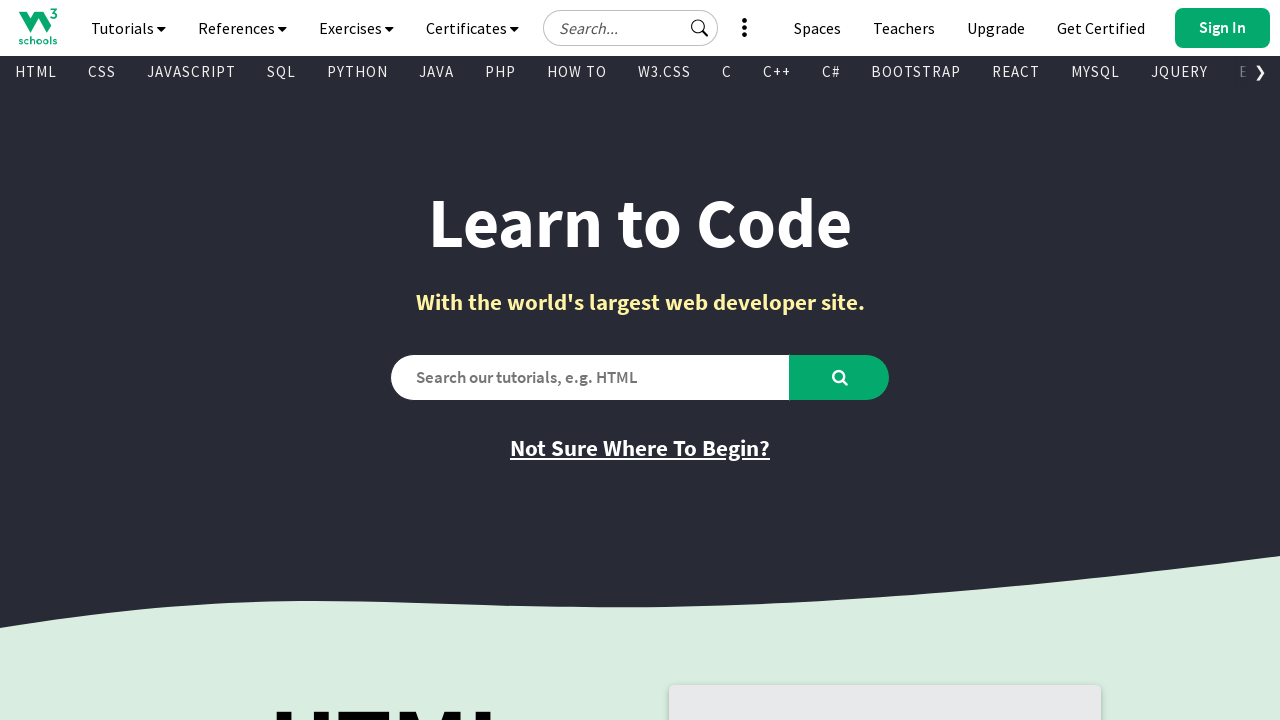

Retrieved href attribute from link
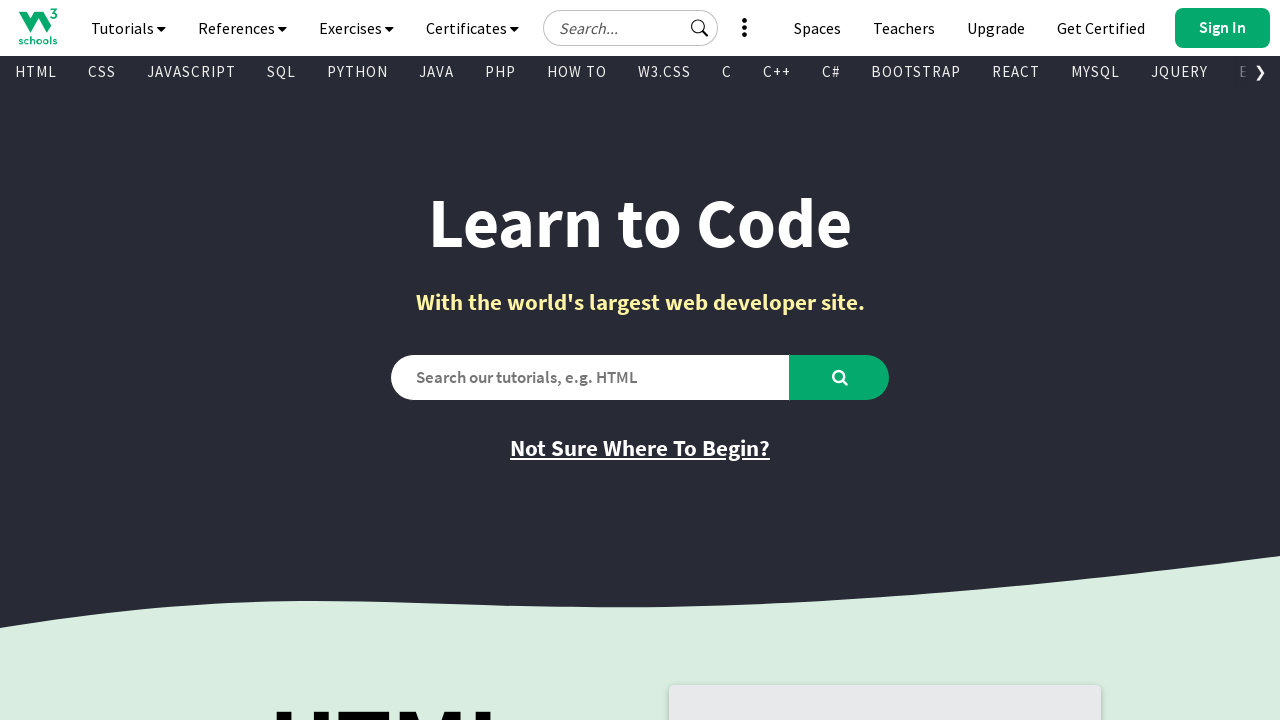

Retrieved text content from link
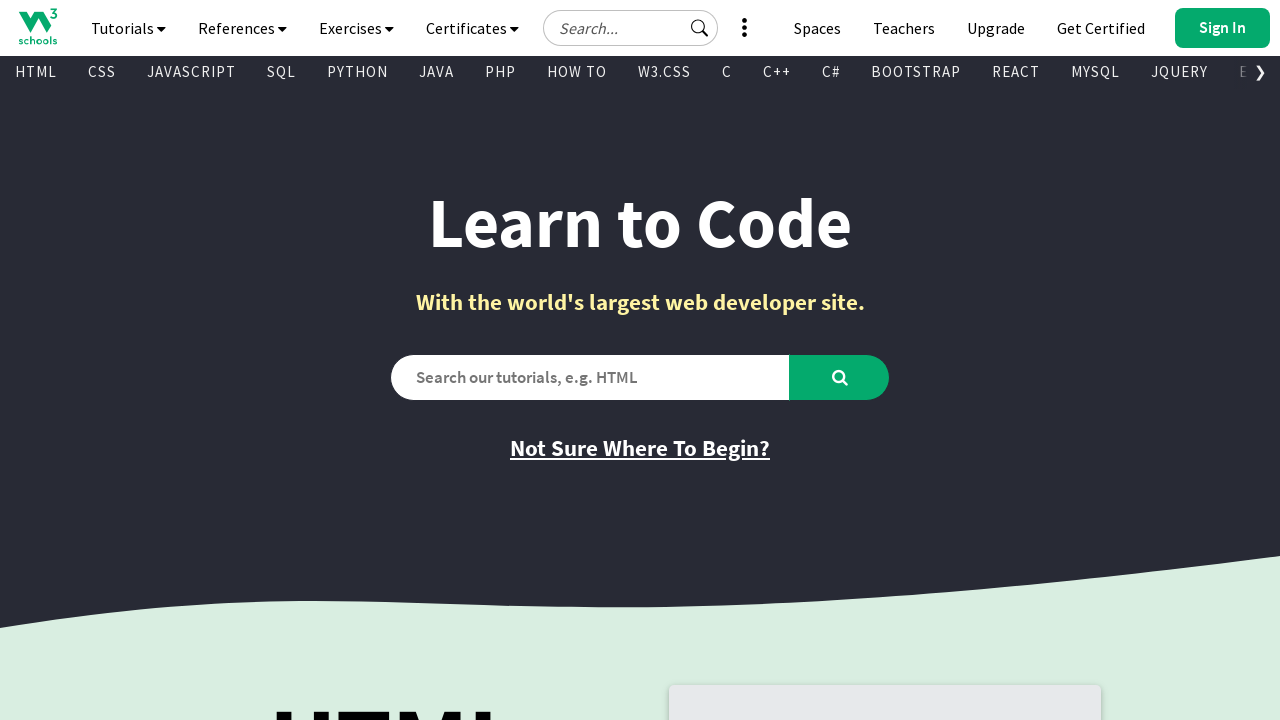

Found a visible link element
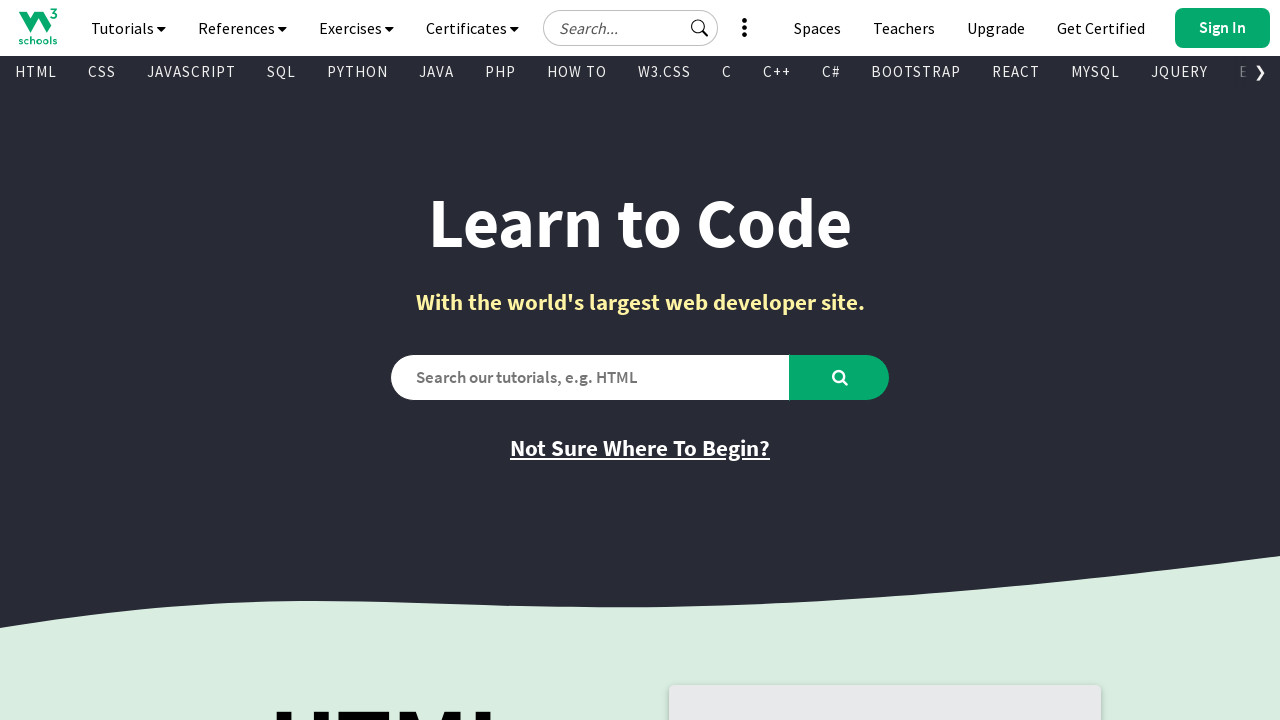

Retrieved href attribute from link
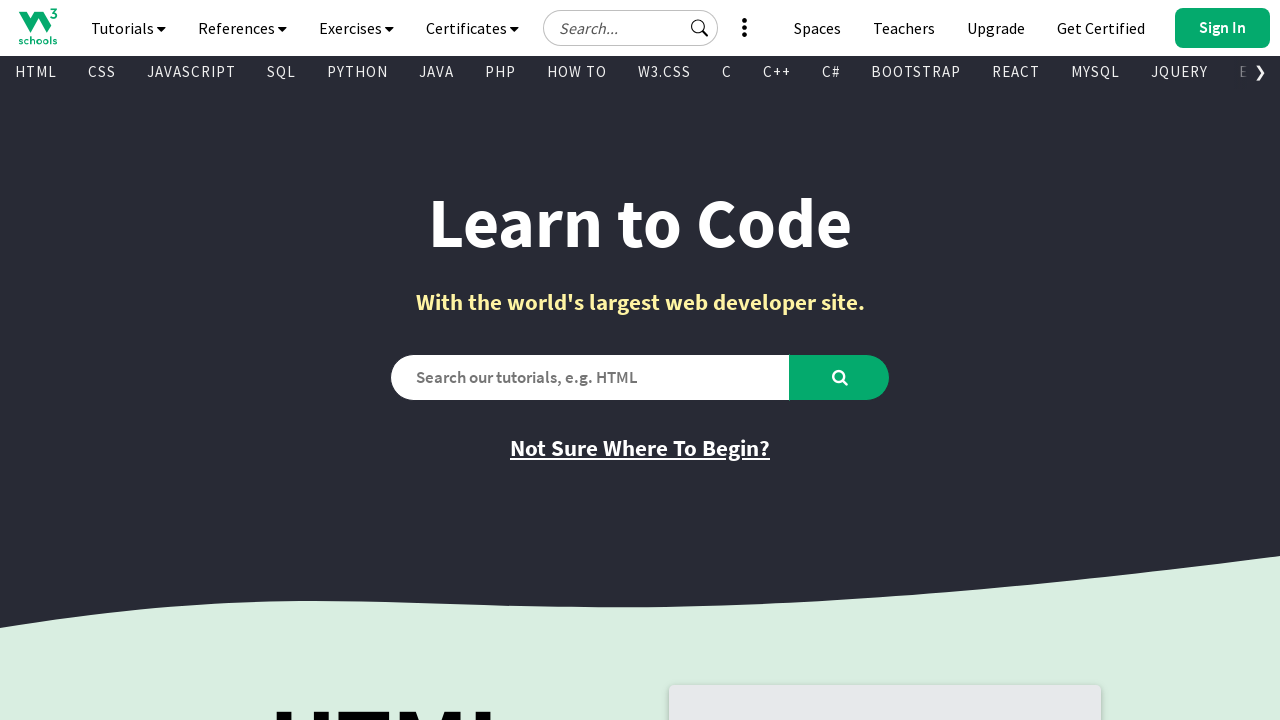

Retrieved text content from link
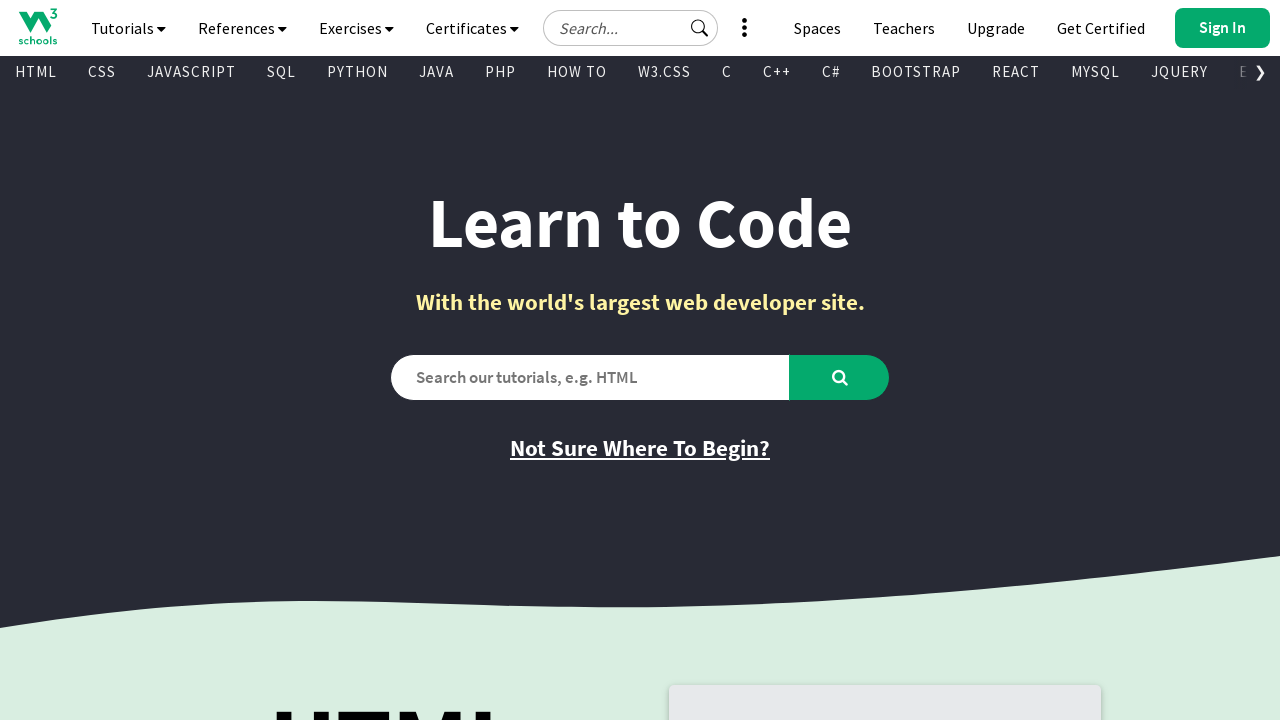

Found a visible link element
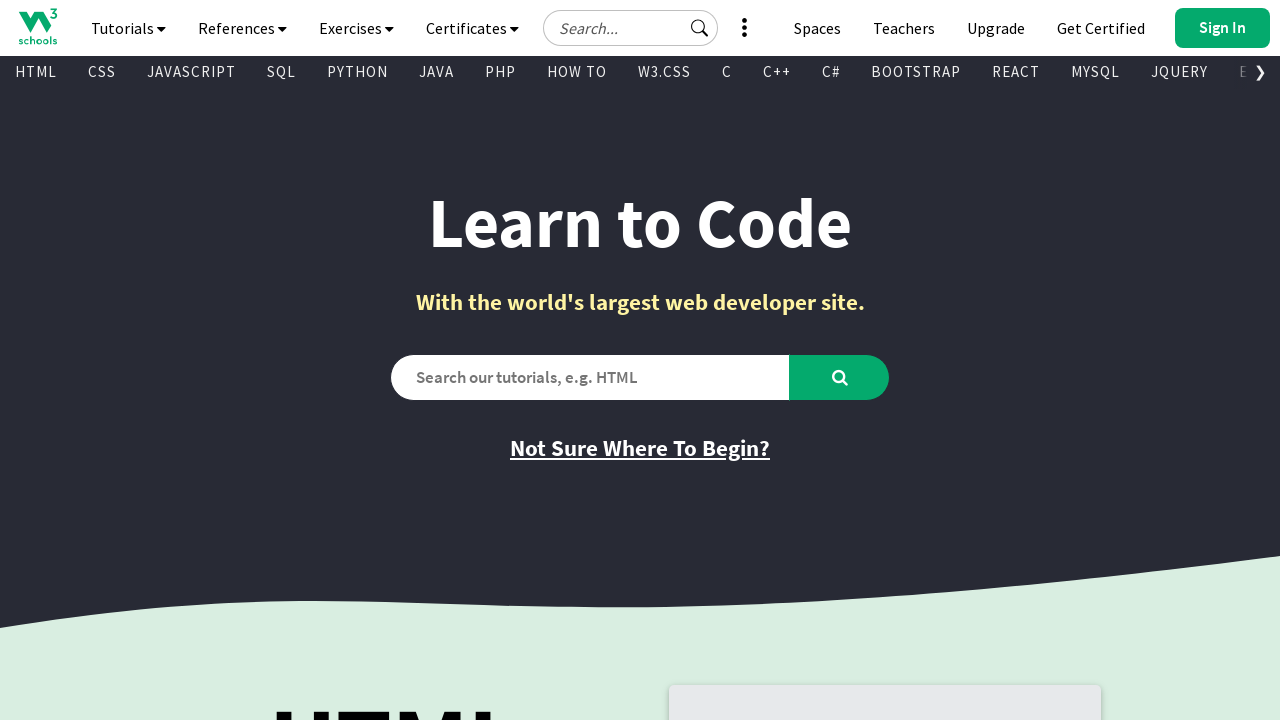

Retrieved href attribute from link
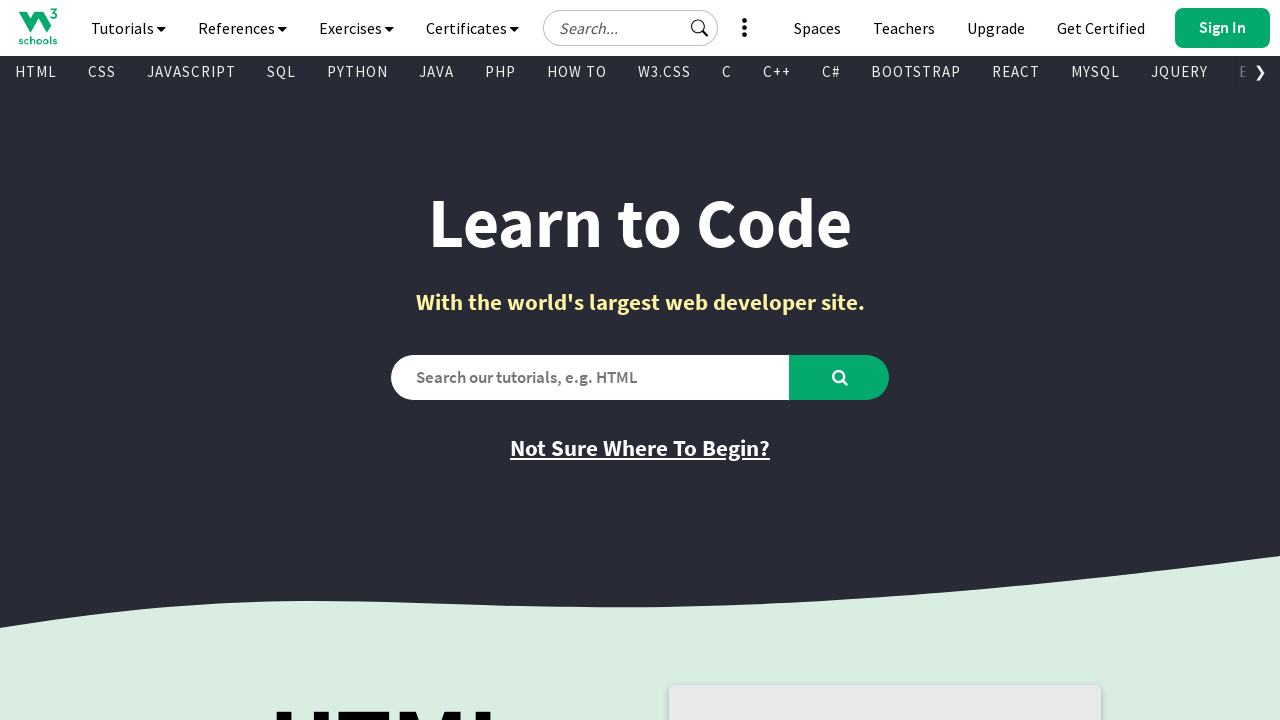

Retrieved text content from link
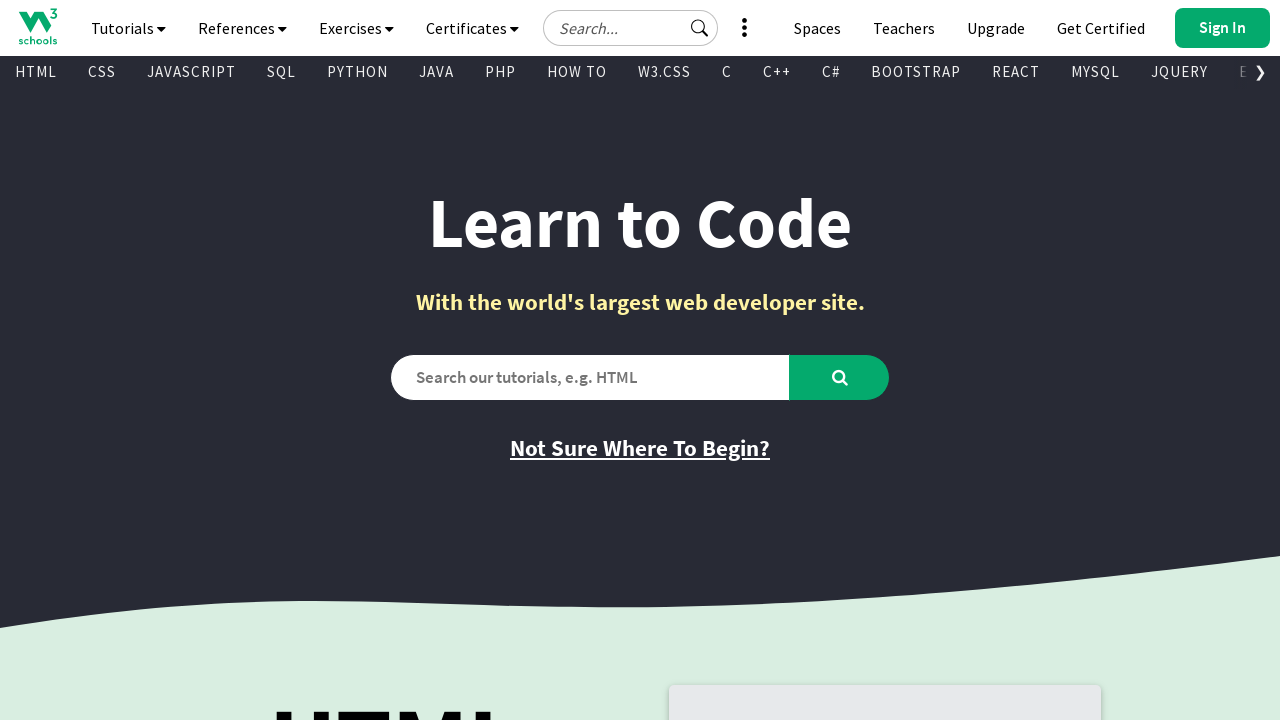

Found a visible link element
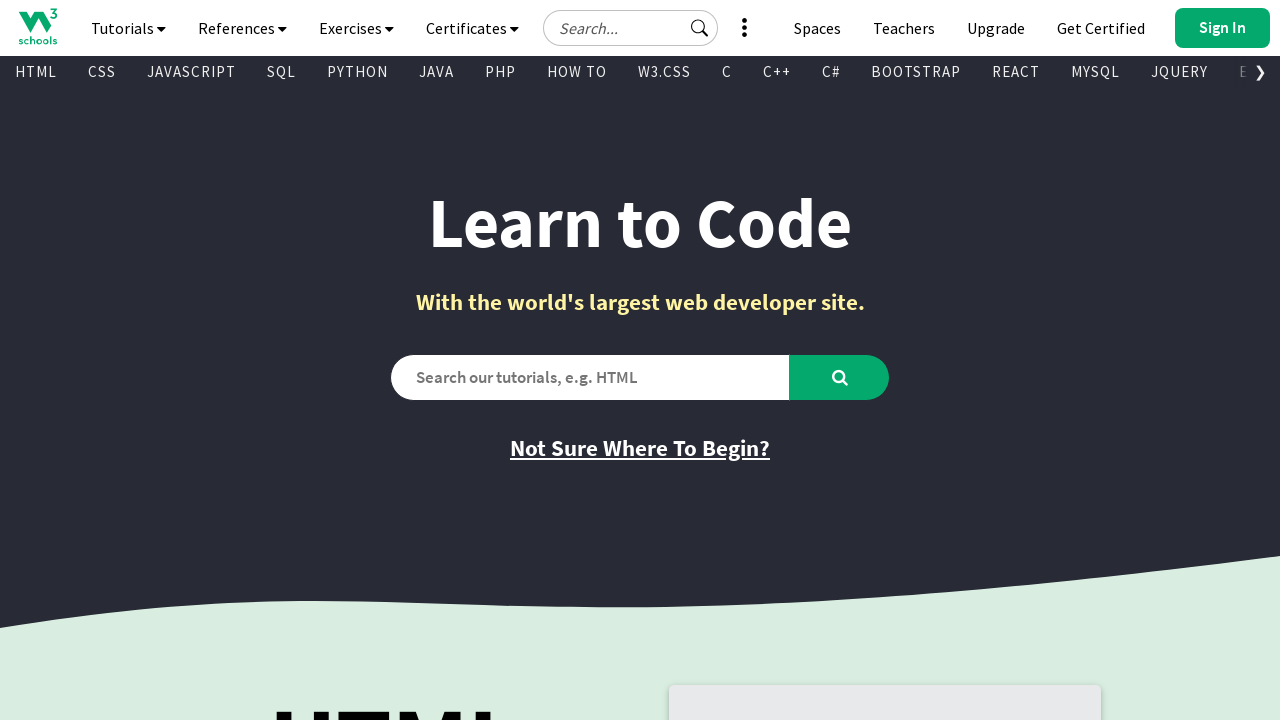

Retrieved href attribute from link
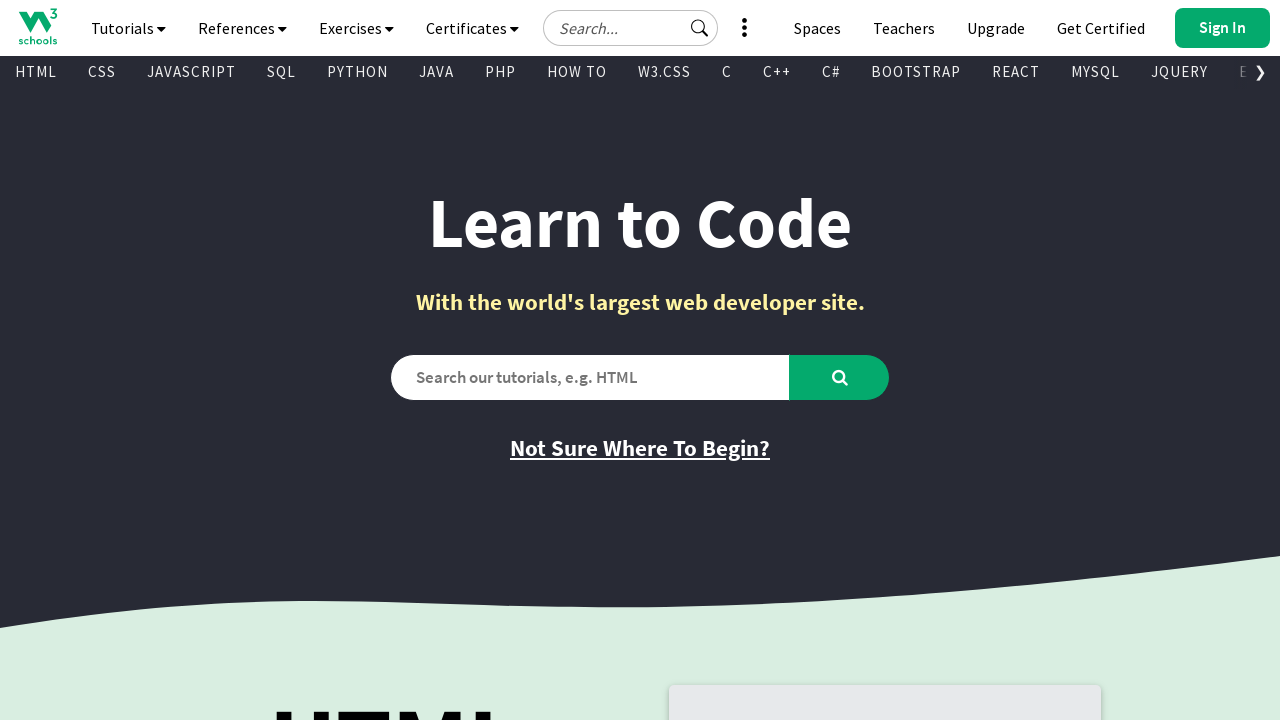

Retrieved text content from link
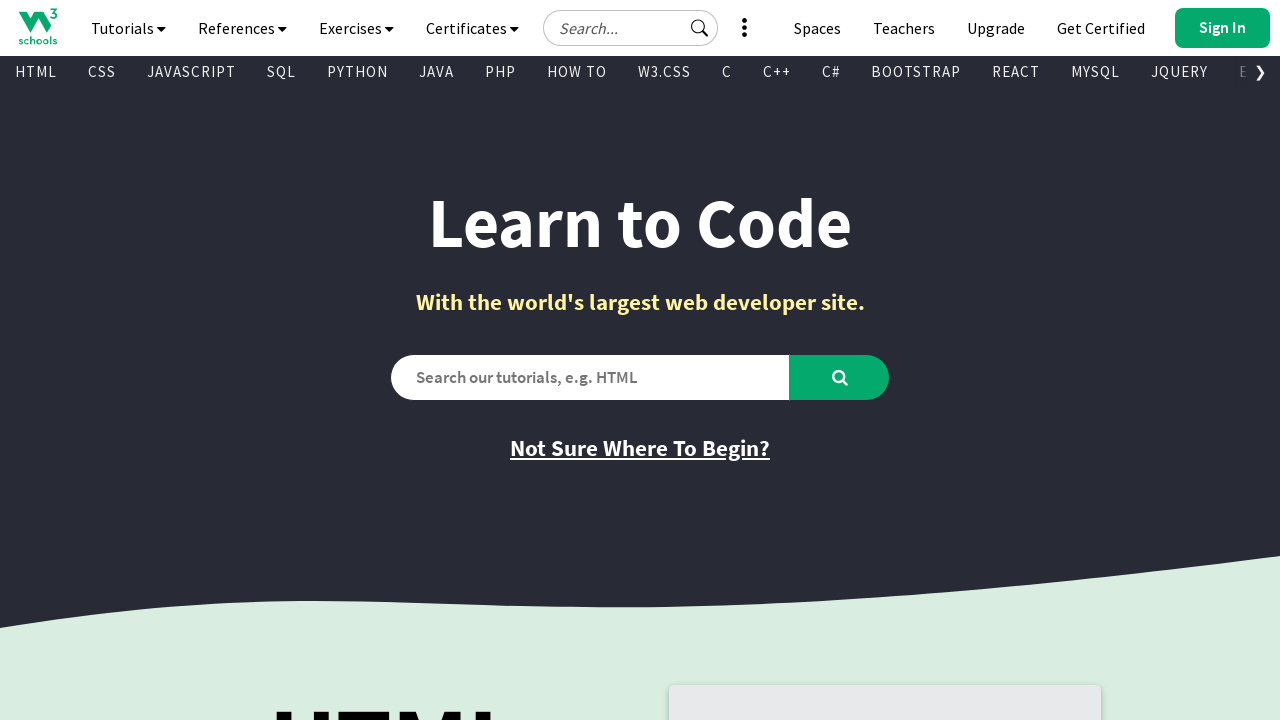

Found a visible link element
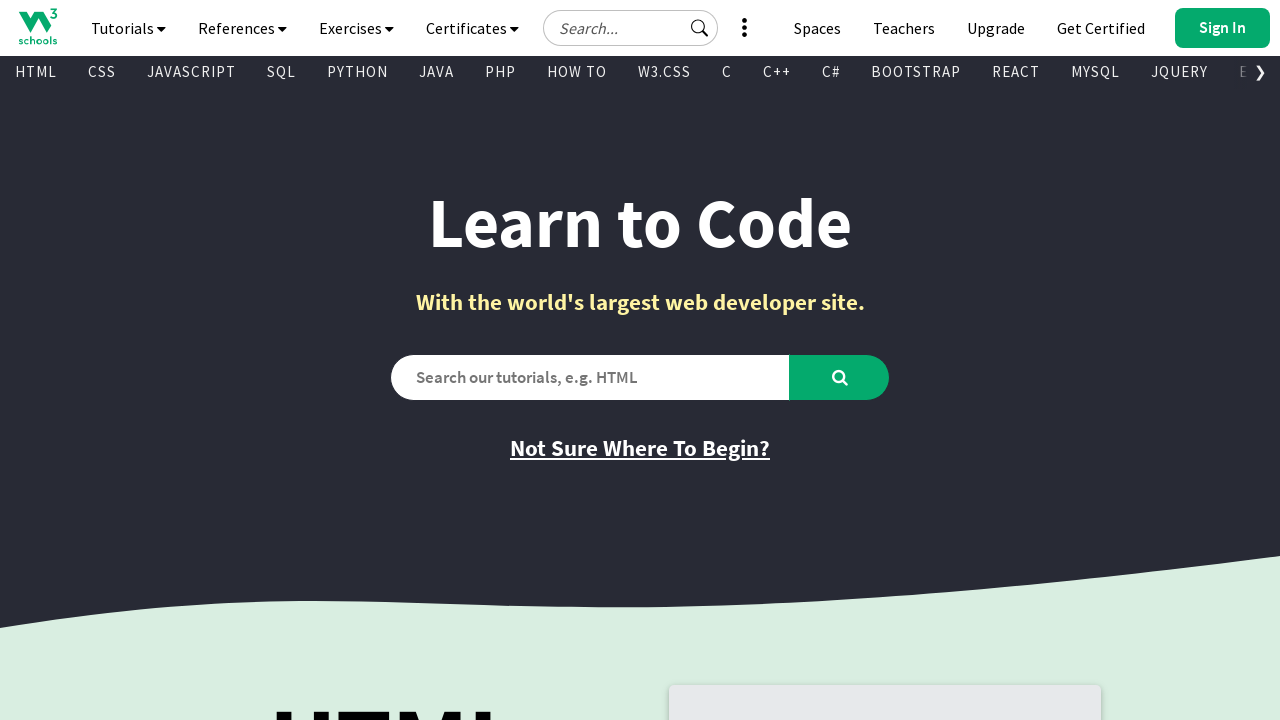

Retrieved href attribute from link
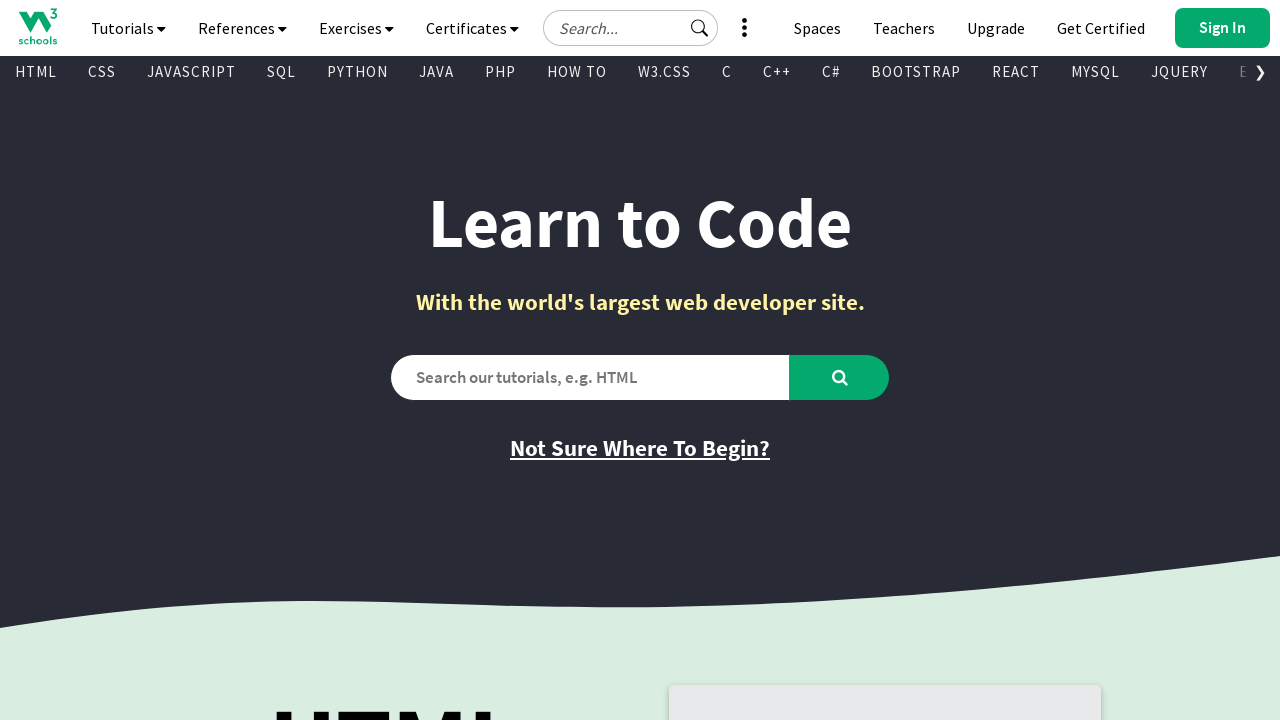

Retrieved text content from link
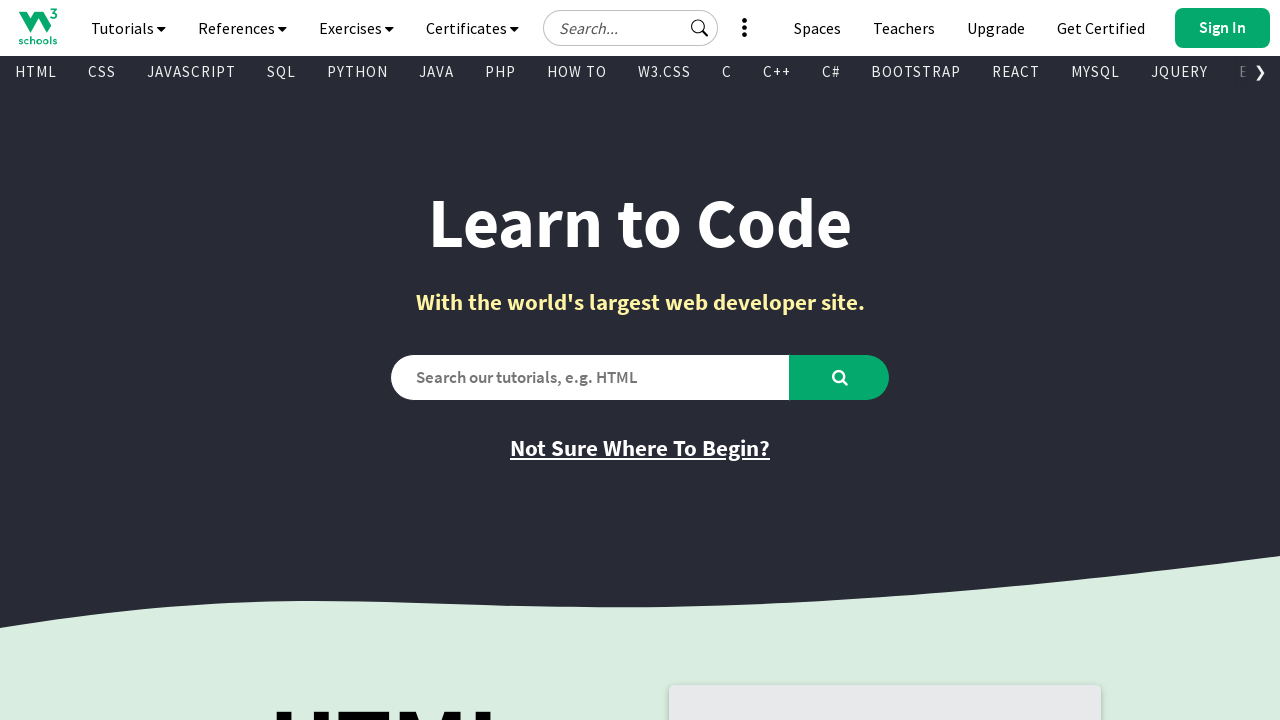

Found a visible link element
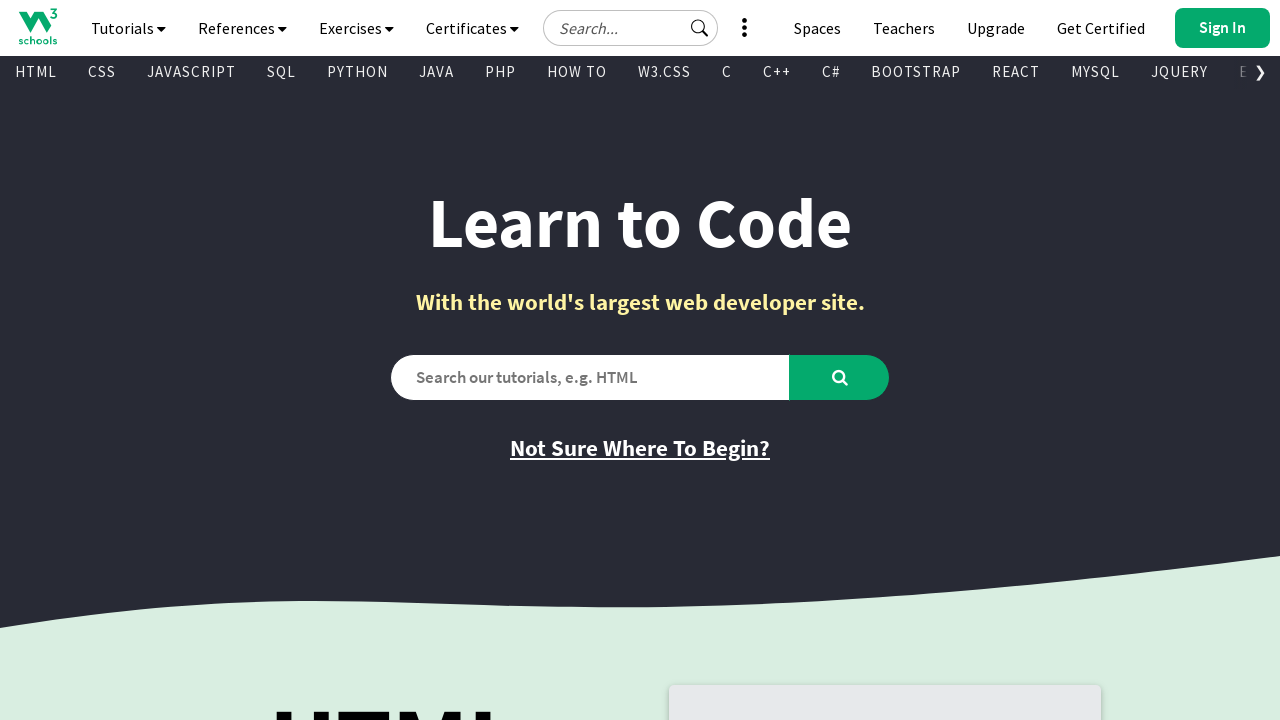

Retrieved href attribute from link
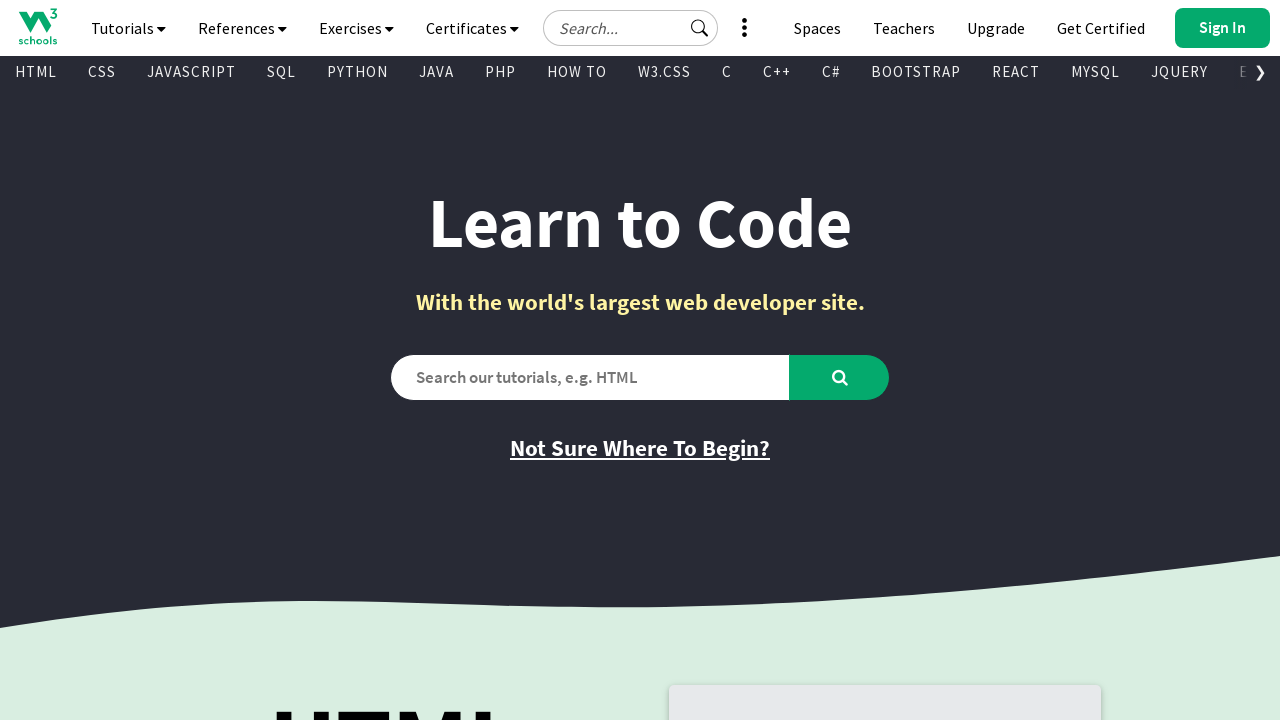

Retrieved text content from link
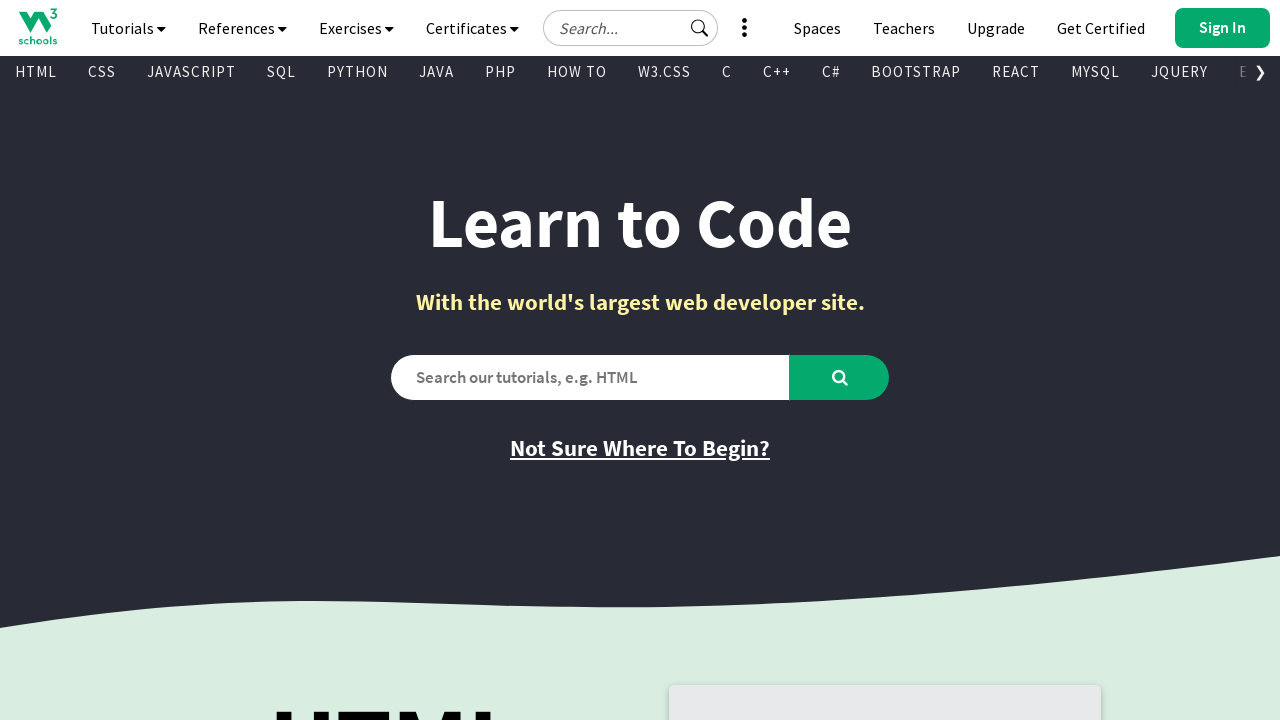

Found a visible link element
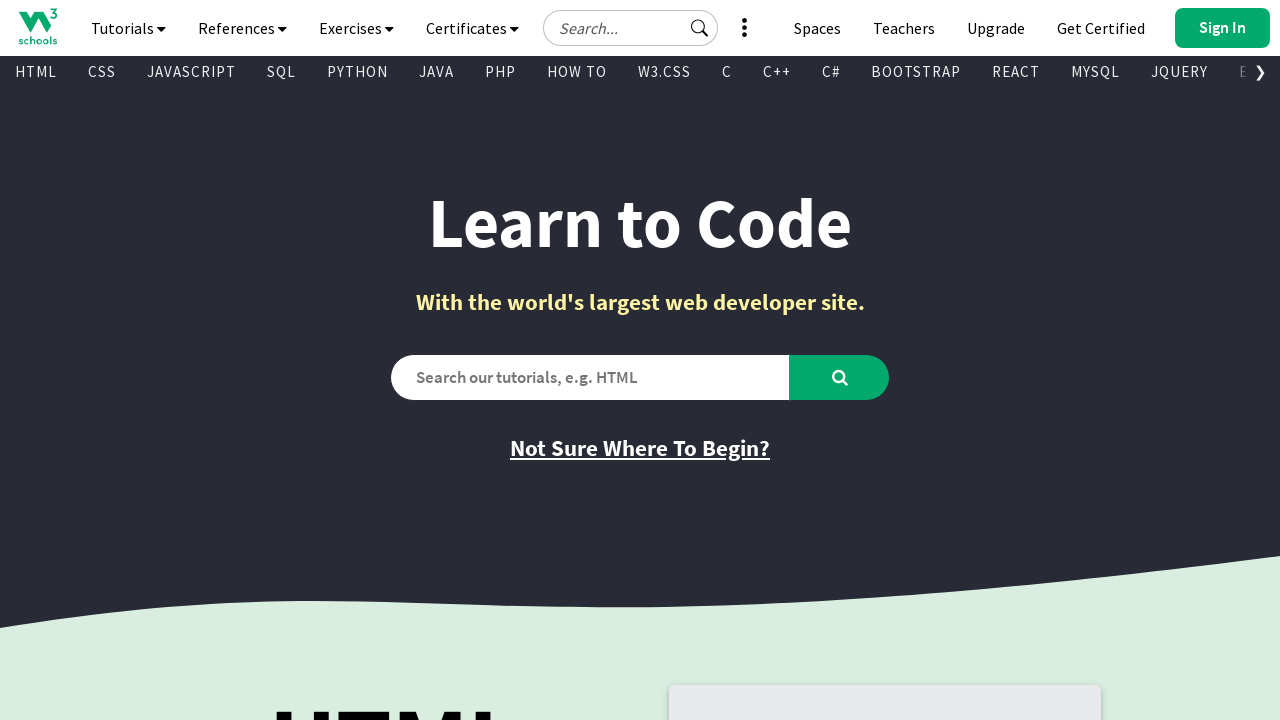

Retrieved href attribute from link
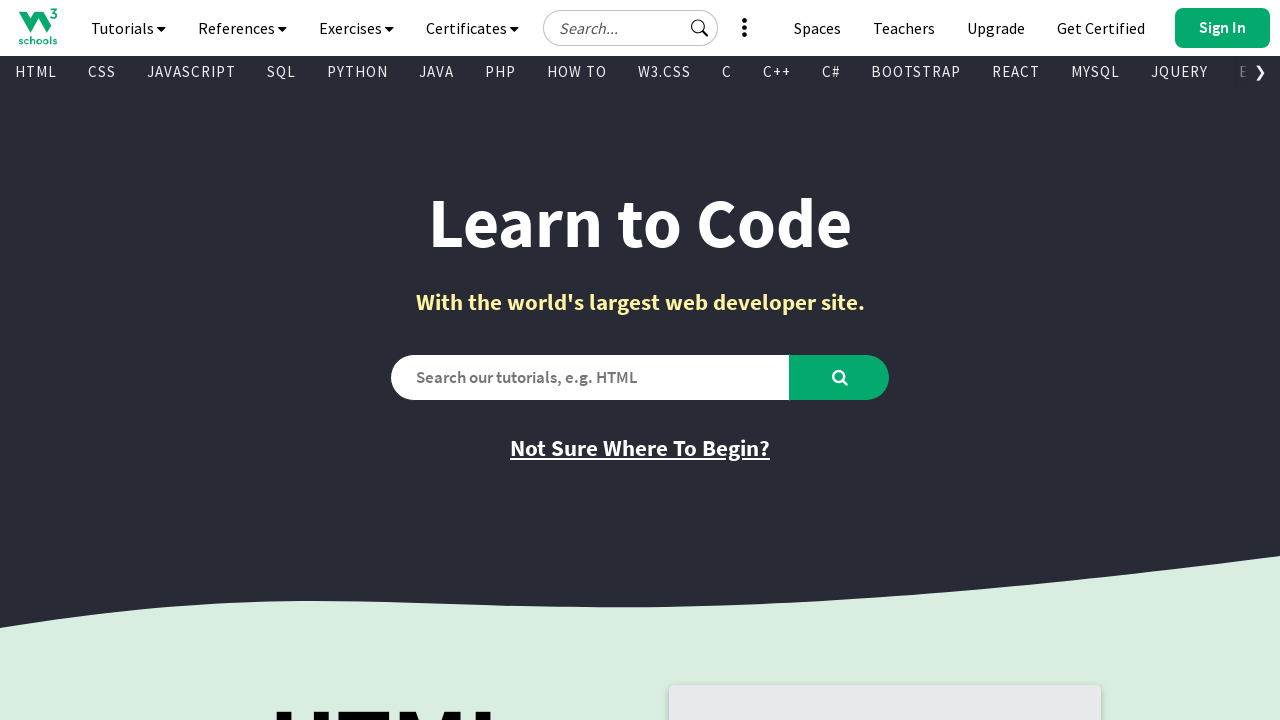

Retrieved text content from link
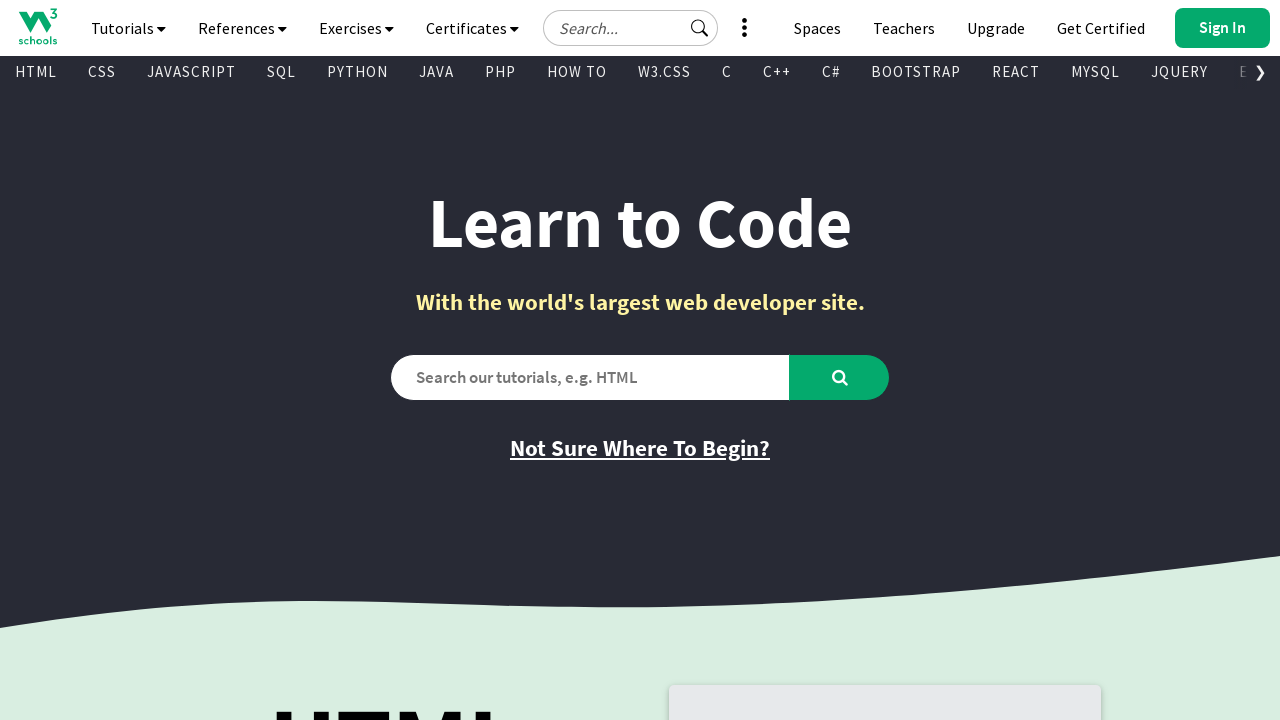

Found a visible link element
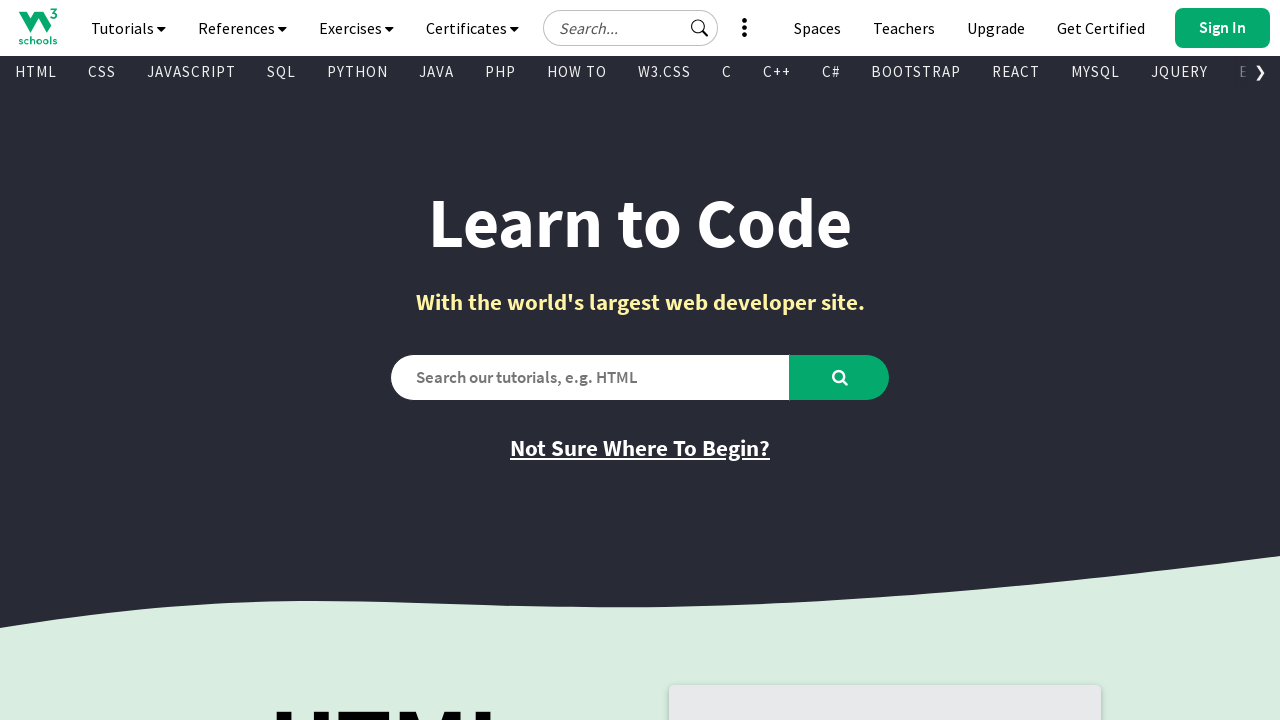

Retrieved href attribute from link
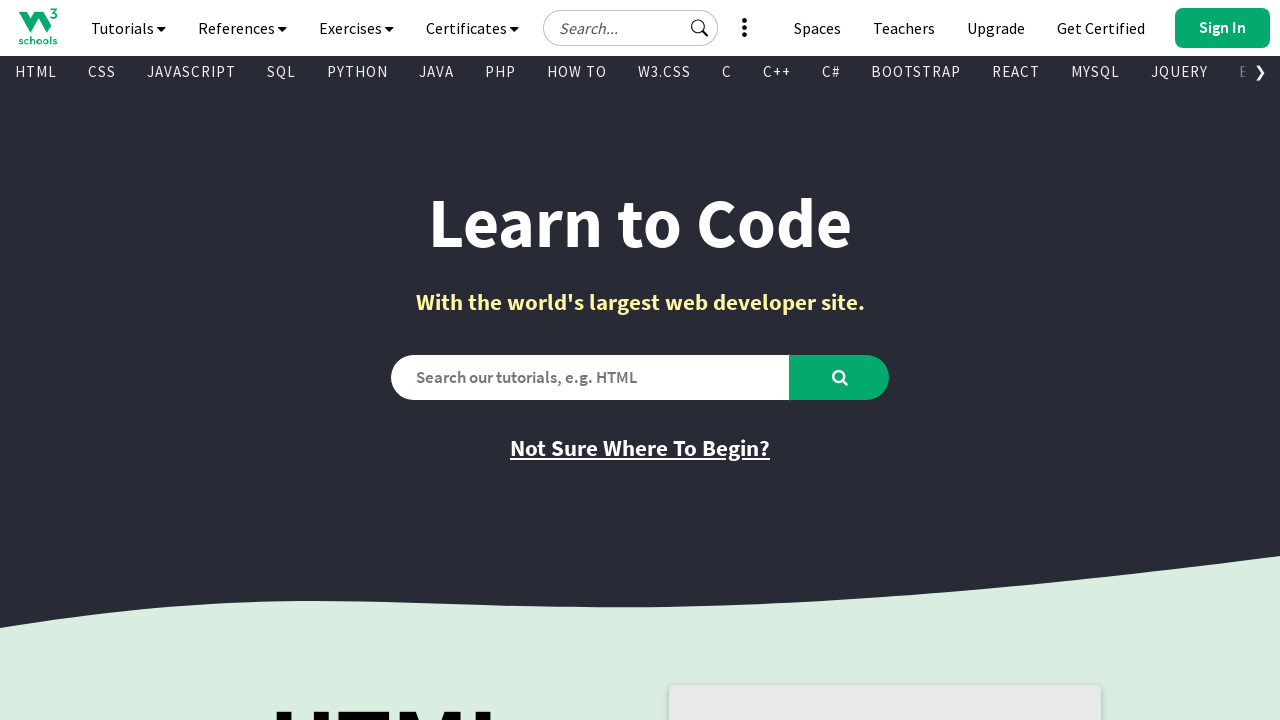

Retrieved text content from link
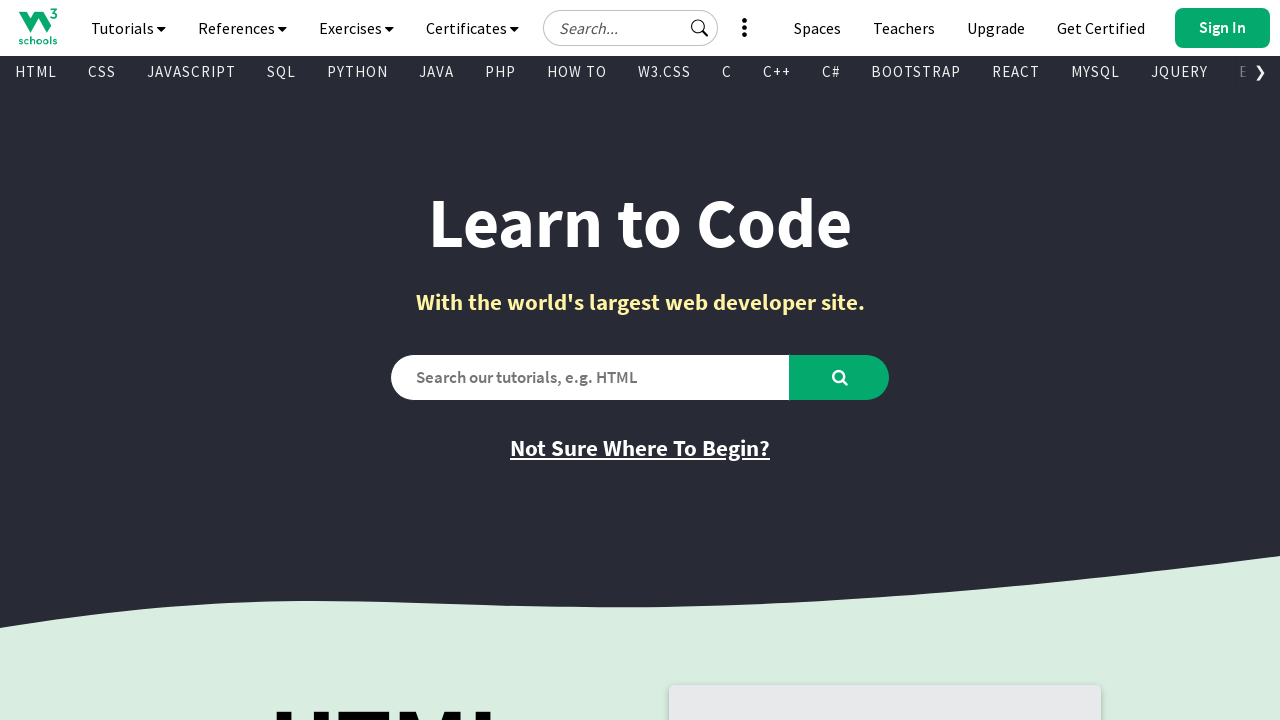

Found a visible link element
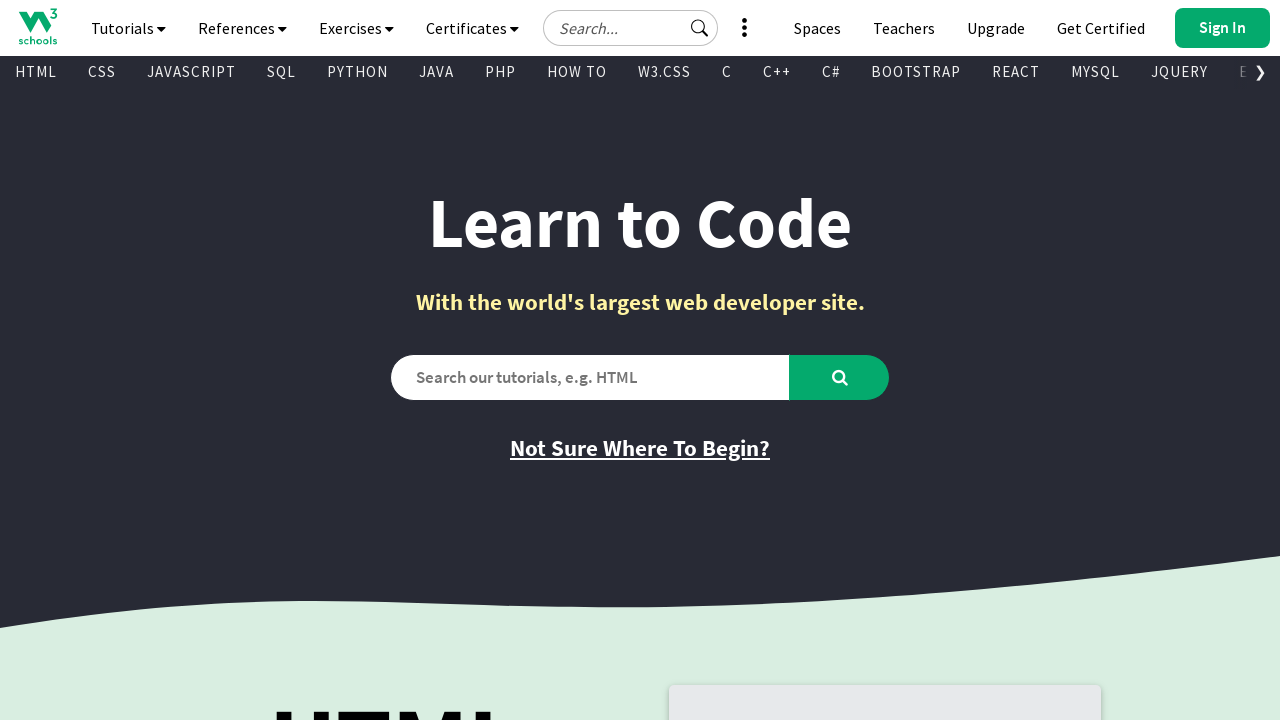

Retrieved href attribute from link
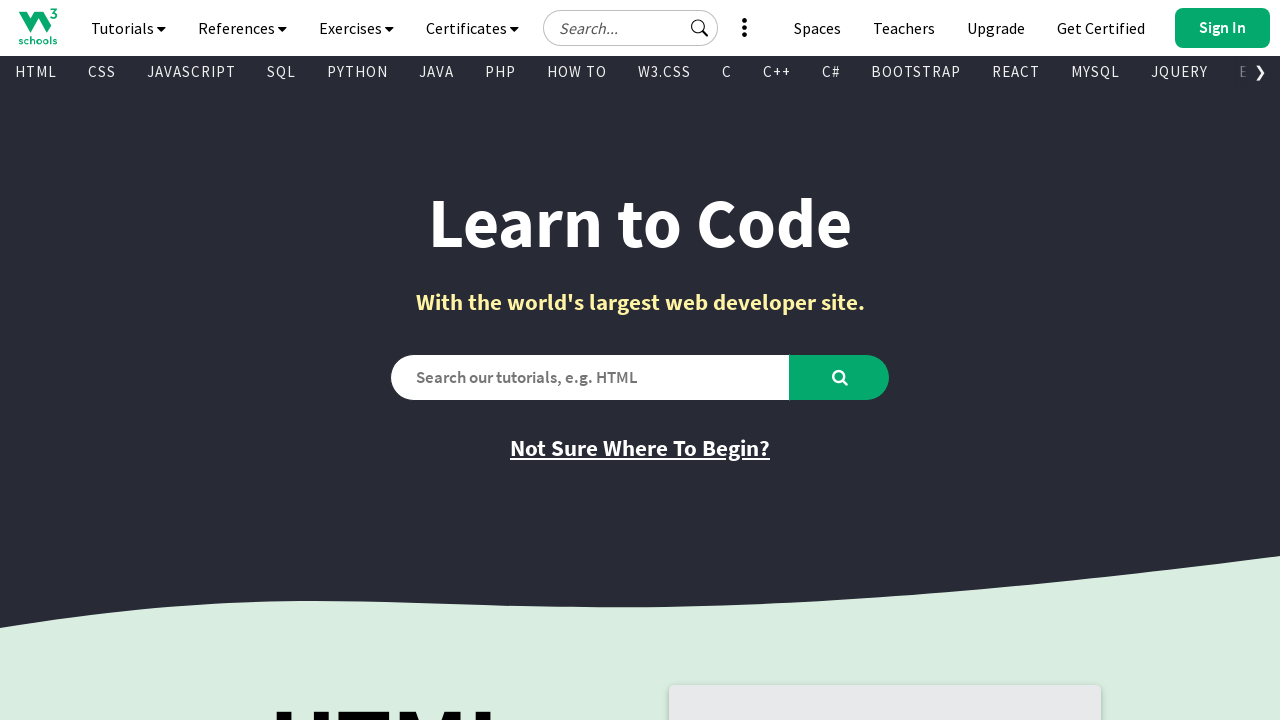

Retrieved text content from link
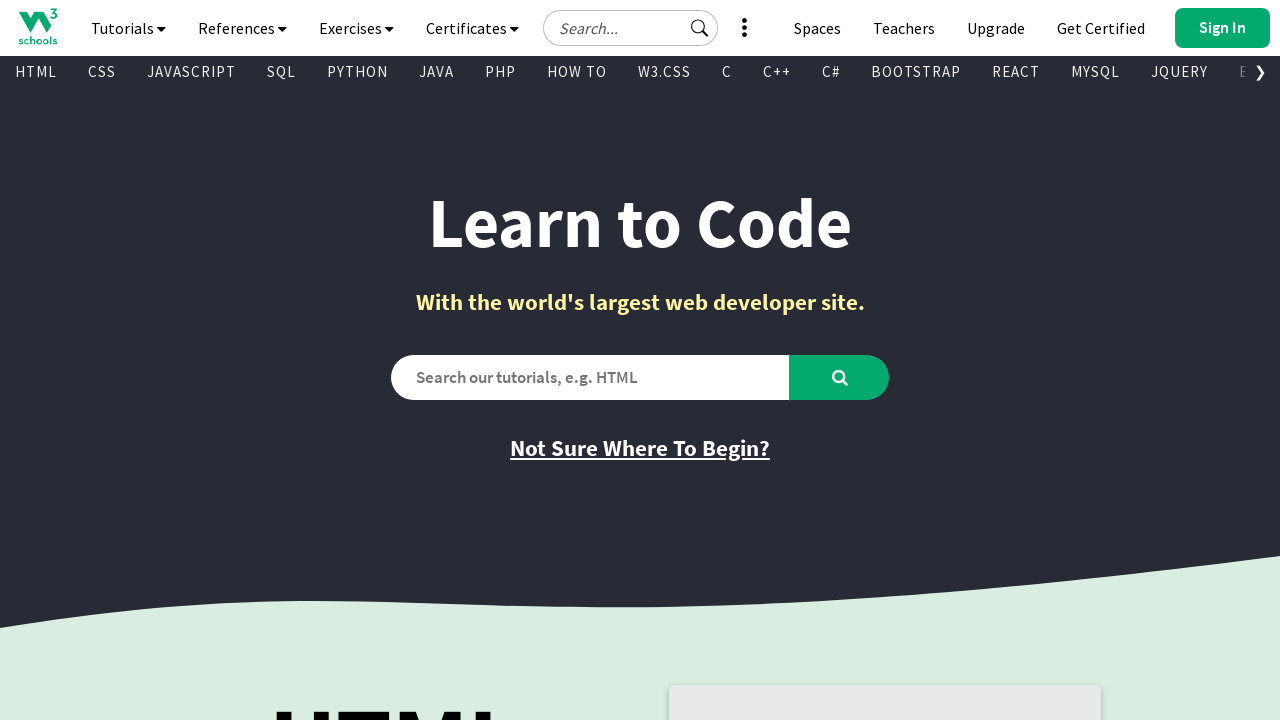

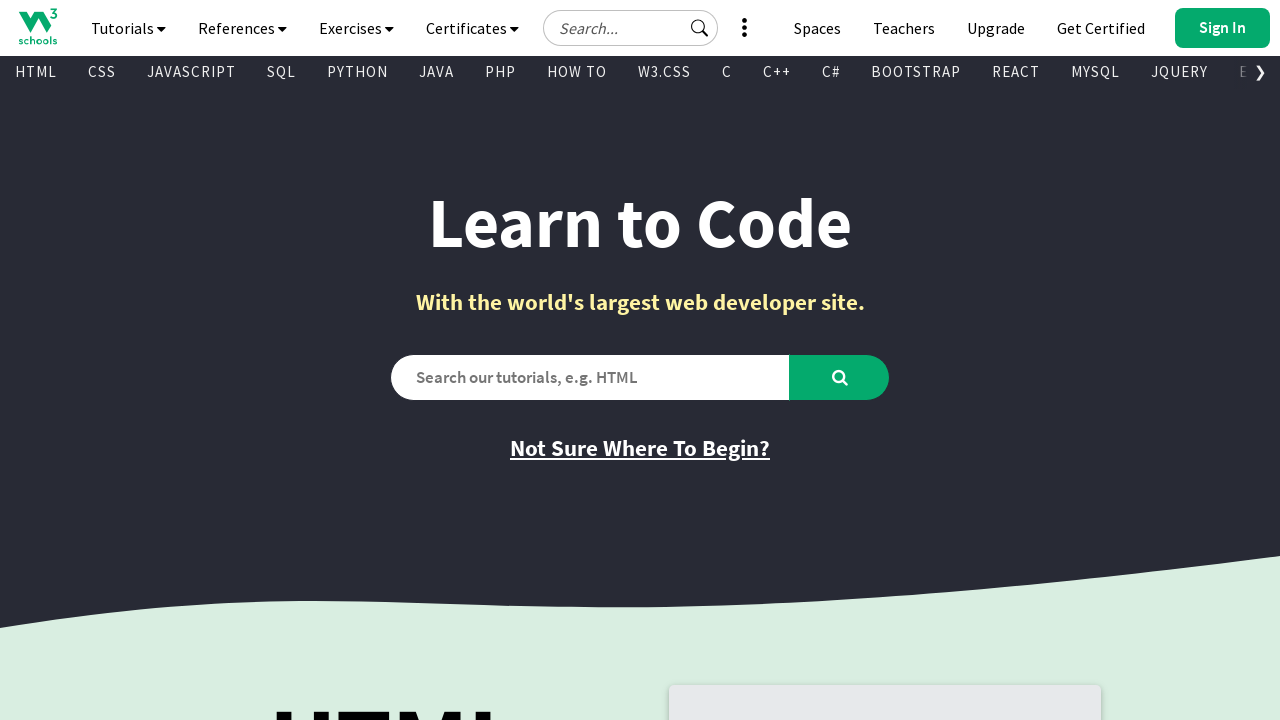